Tests jQuery UI datepicker functionality by navigating through months/years and selecting a specific date from the calendar

Starting URL: https://jqueryui.com/datepicker/

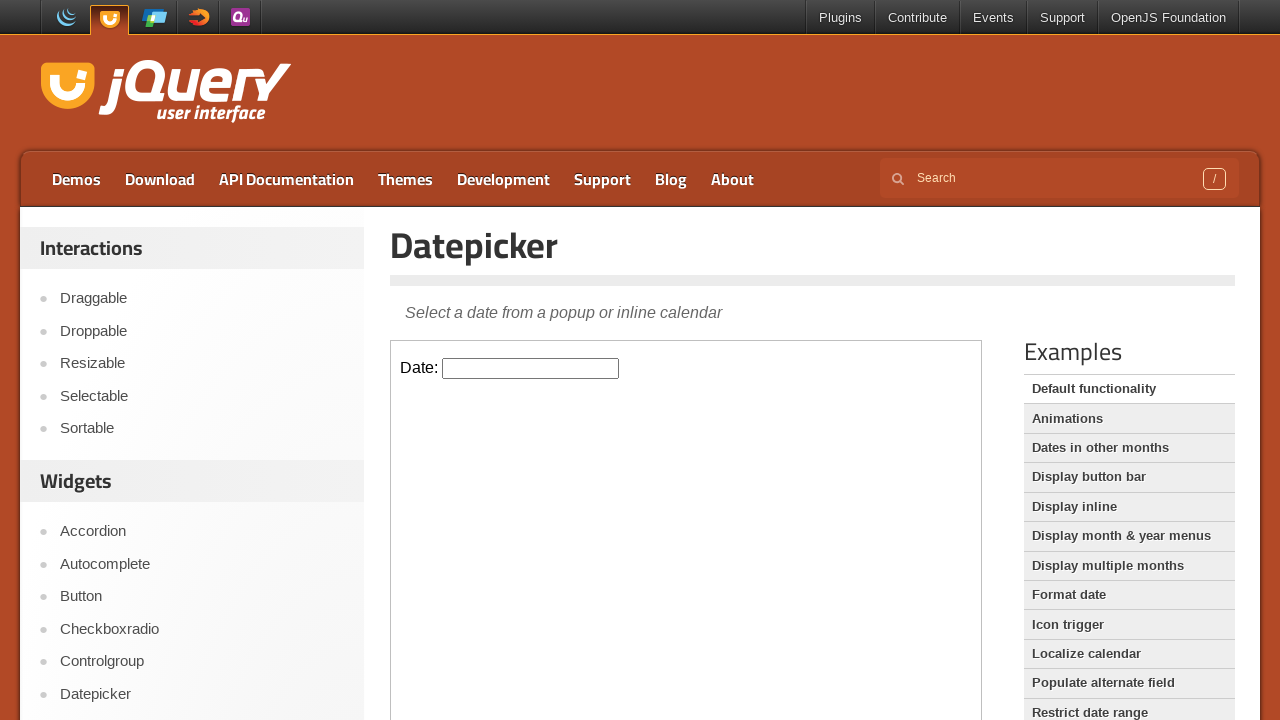

Located iframe containing datepicker
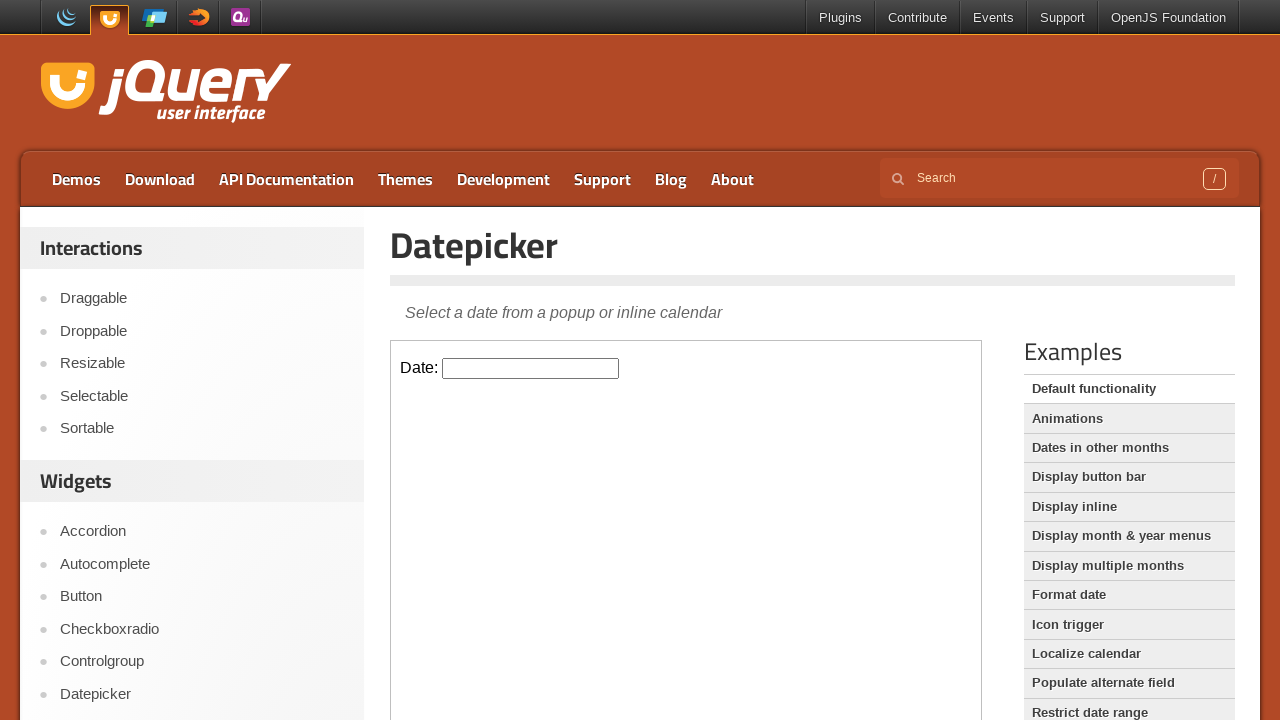

Located datepicker input element
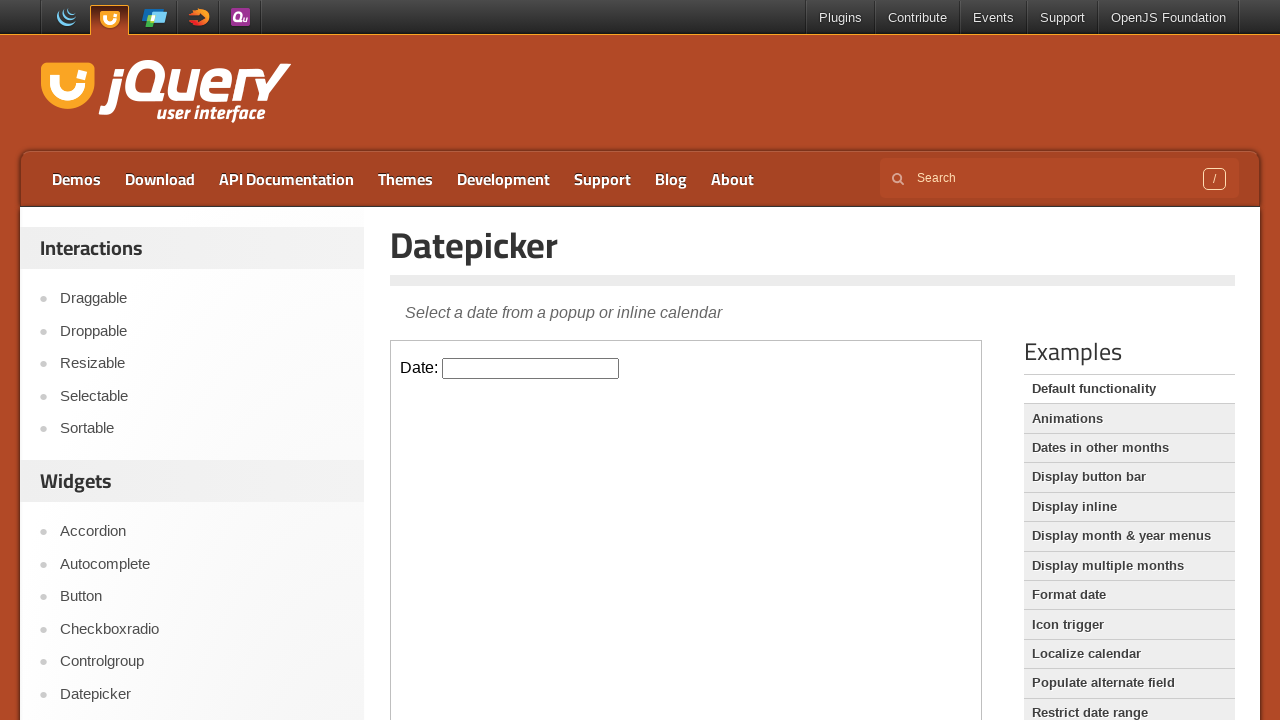

Clicked datepicker input to open calendar at (531, 368) on iframe >> nth=0 >> internal:control=enter-frame >> input#datepicker
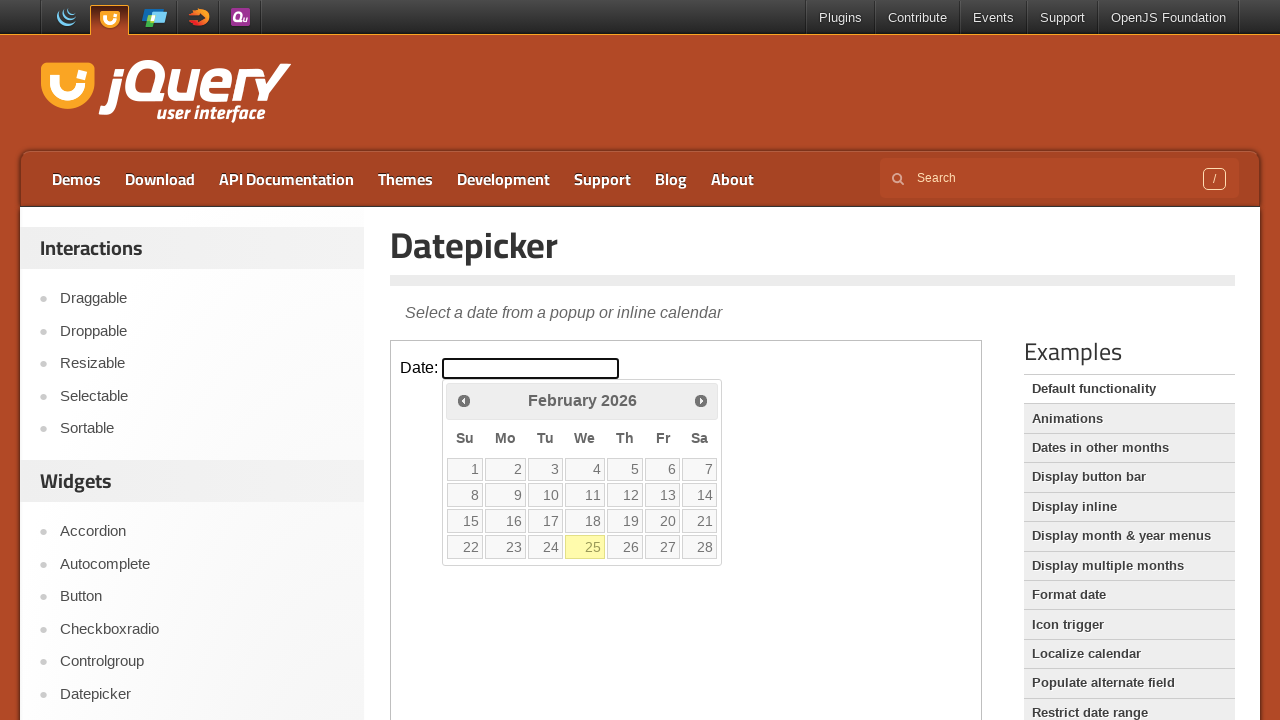

Retrieved current month: February
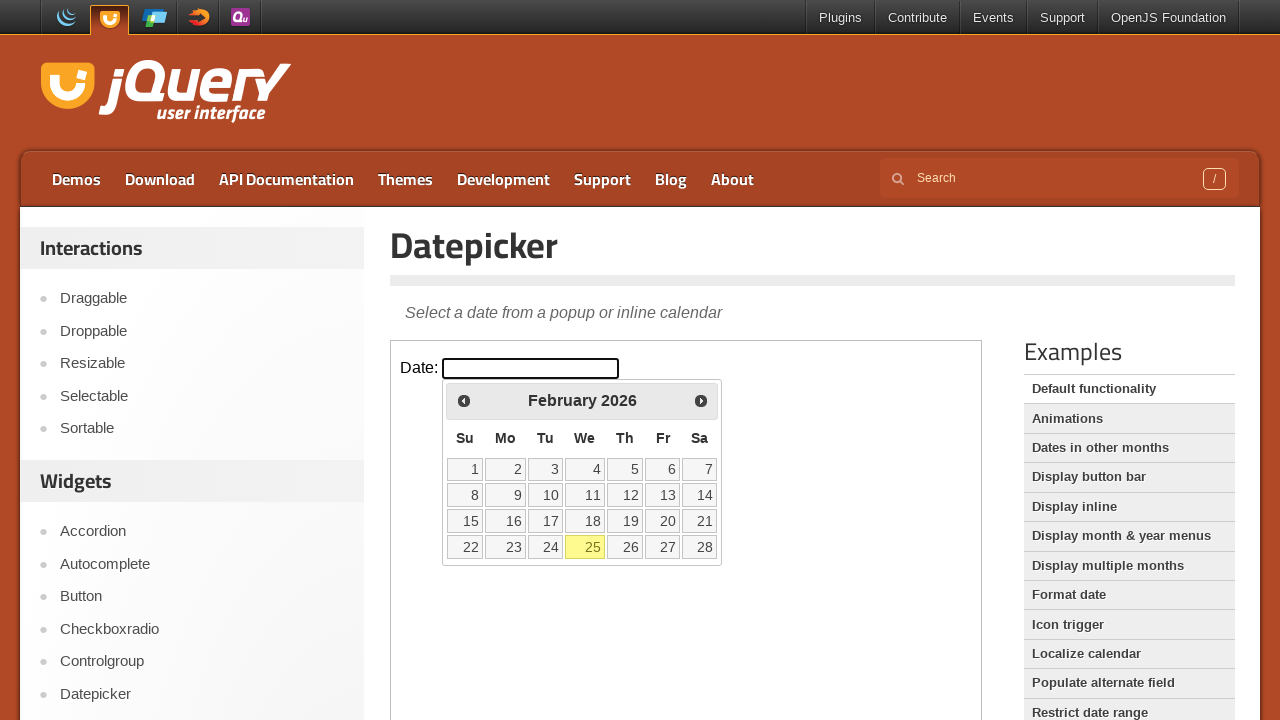

Retrieved current year: 2026
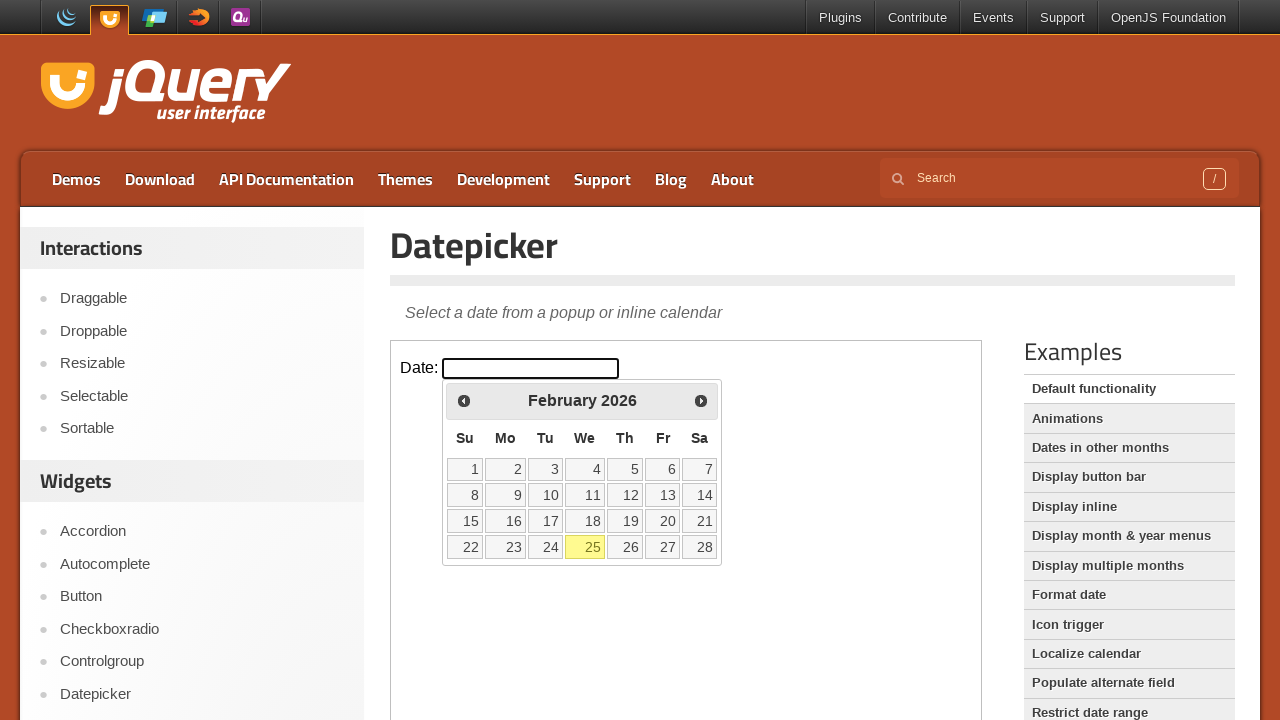

Clicked previous button to navigate to earlier month at (464, 400) on iframe >> nth=0 >> internal:control=enter-frame >> span.ui-icon.ui-icon-circle-t
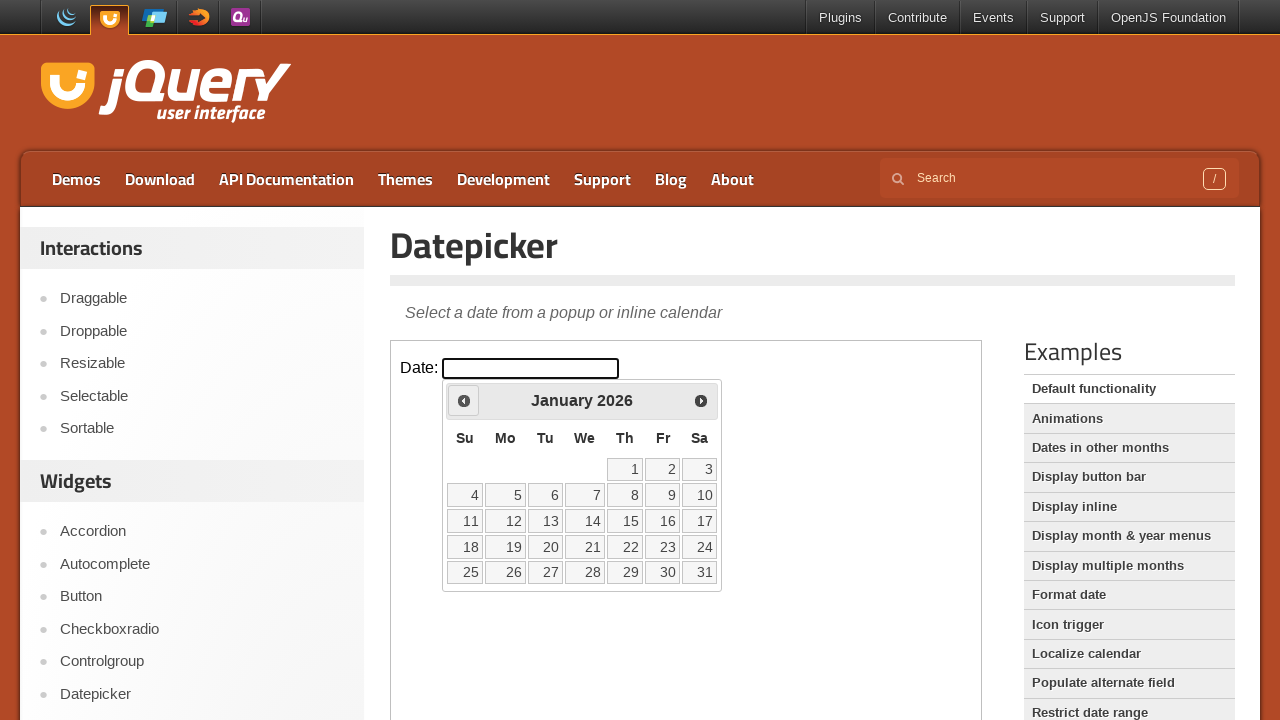

Retrieved current month: January
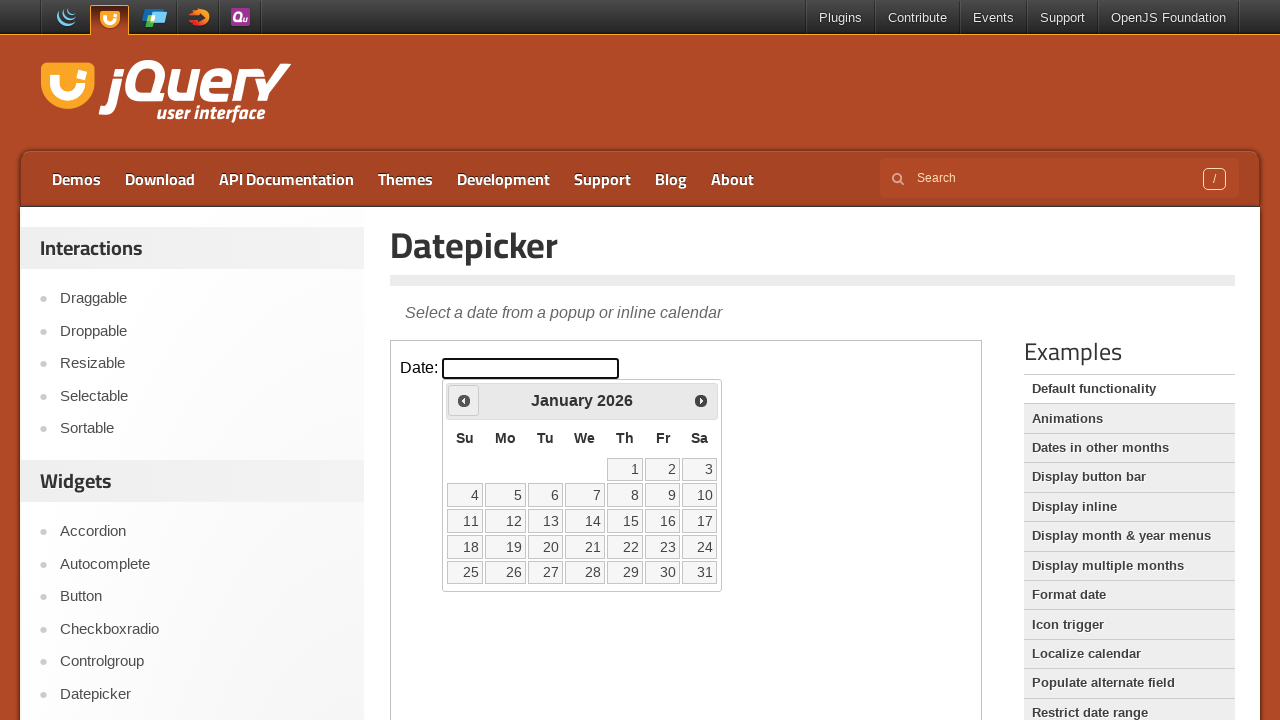

Retrieved current year: 2026
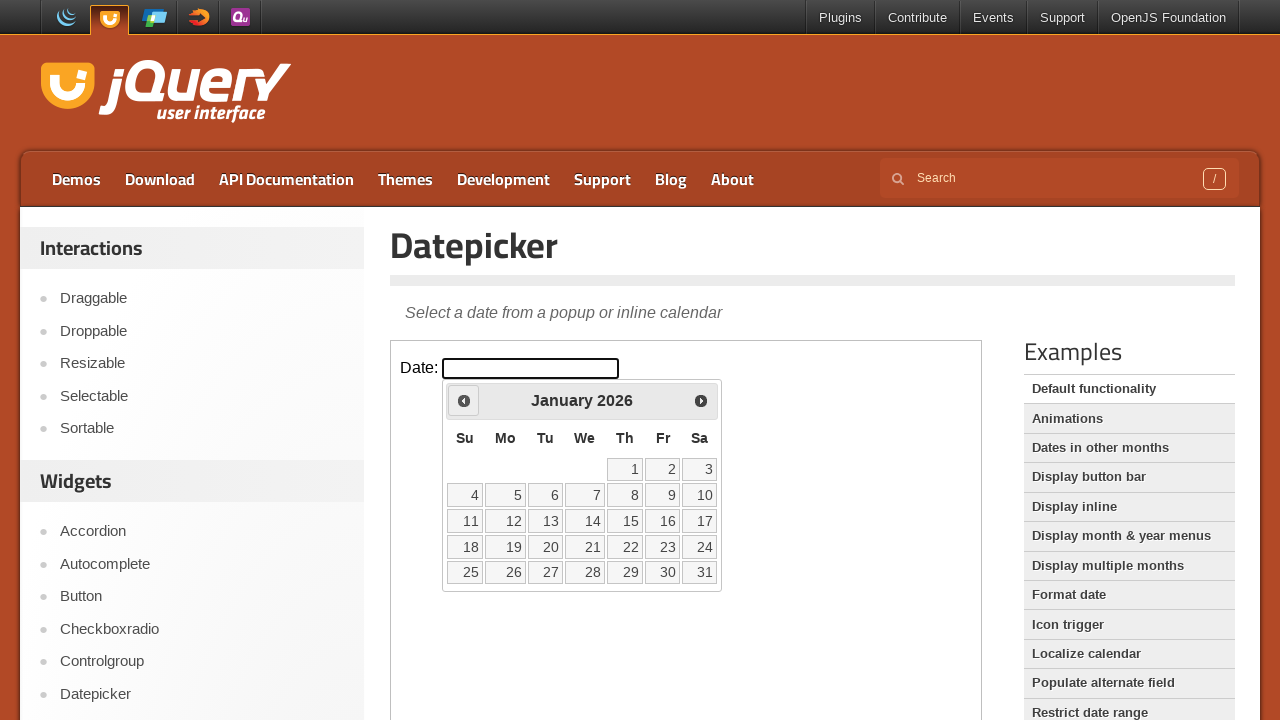

Clicked previous button to navigate to earlier month at (464, 400) on iframe >> nth=0 >> internal:control=enter-frame >> span.ui-icon.ui-icon-circle-t
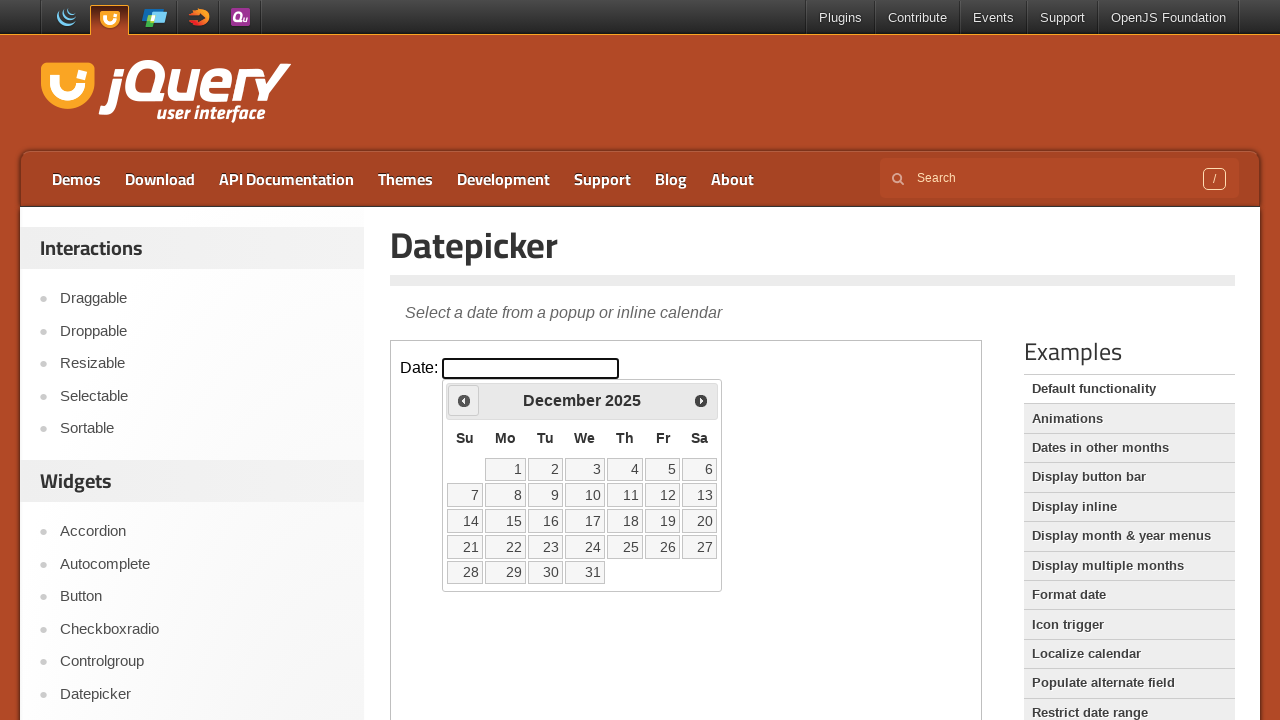

Retrieved current month: December
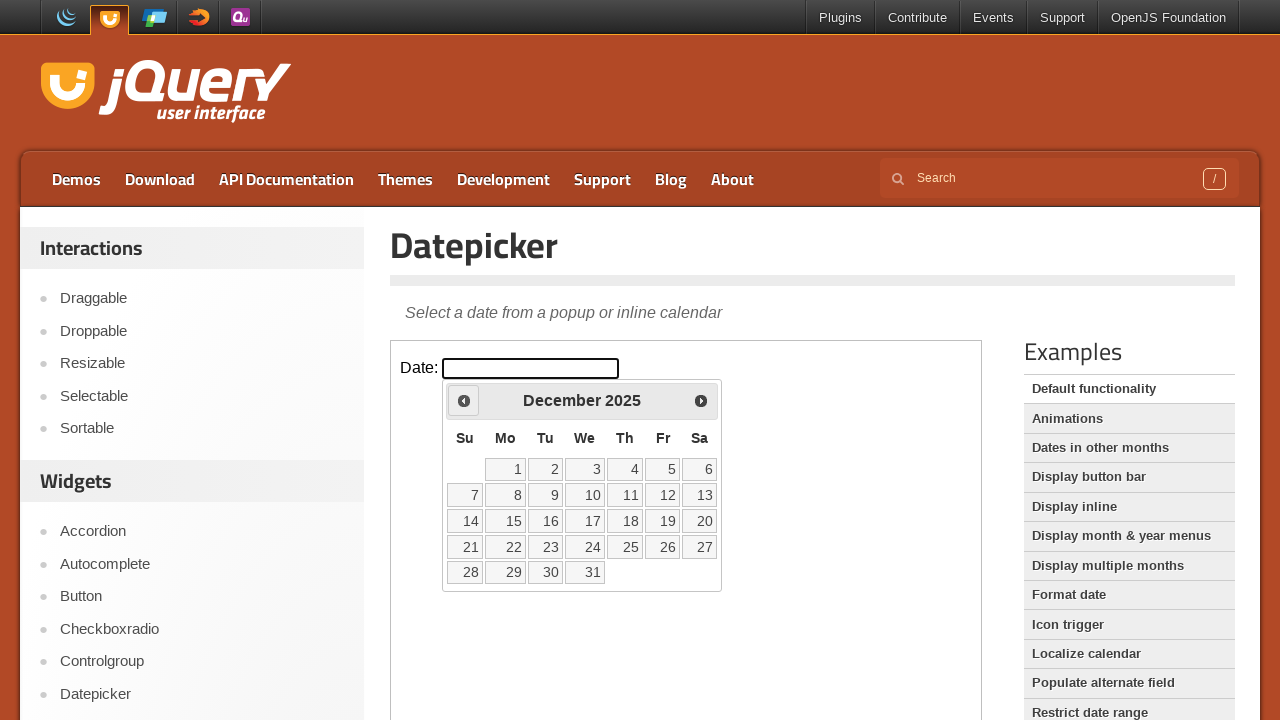

Retrieved current year: 2025
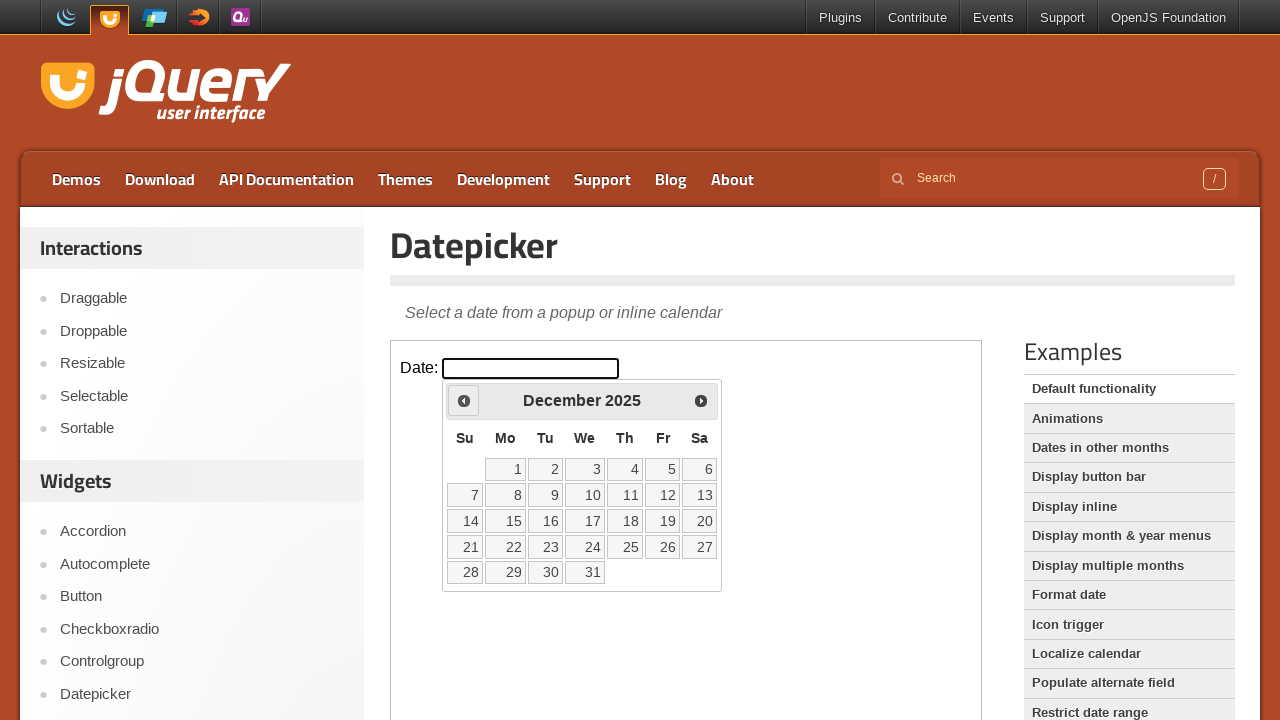

Clicked previous button to navigate to earlier month at (464, 400) on iframe >> nth=0 >> internal:control=enter-frame >> span.ui-icon.ui-icon-circle-t
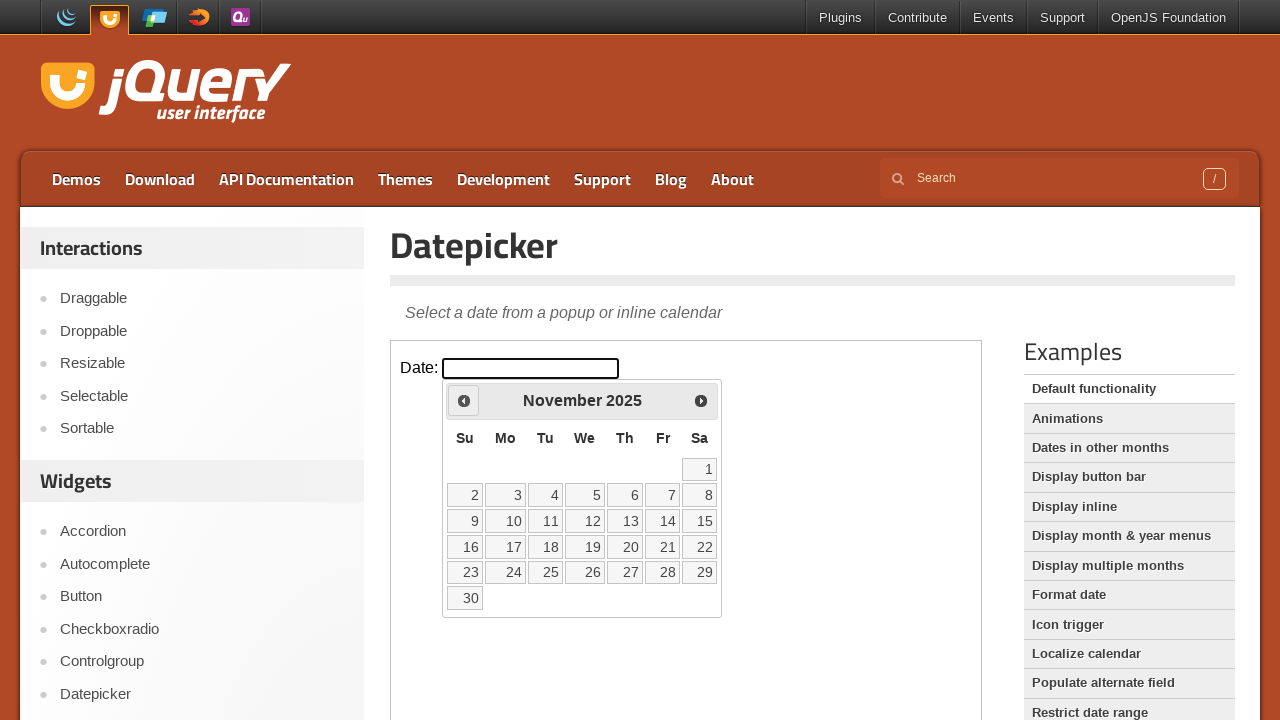

Retrieved current month: November
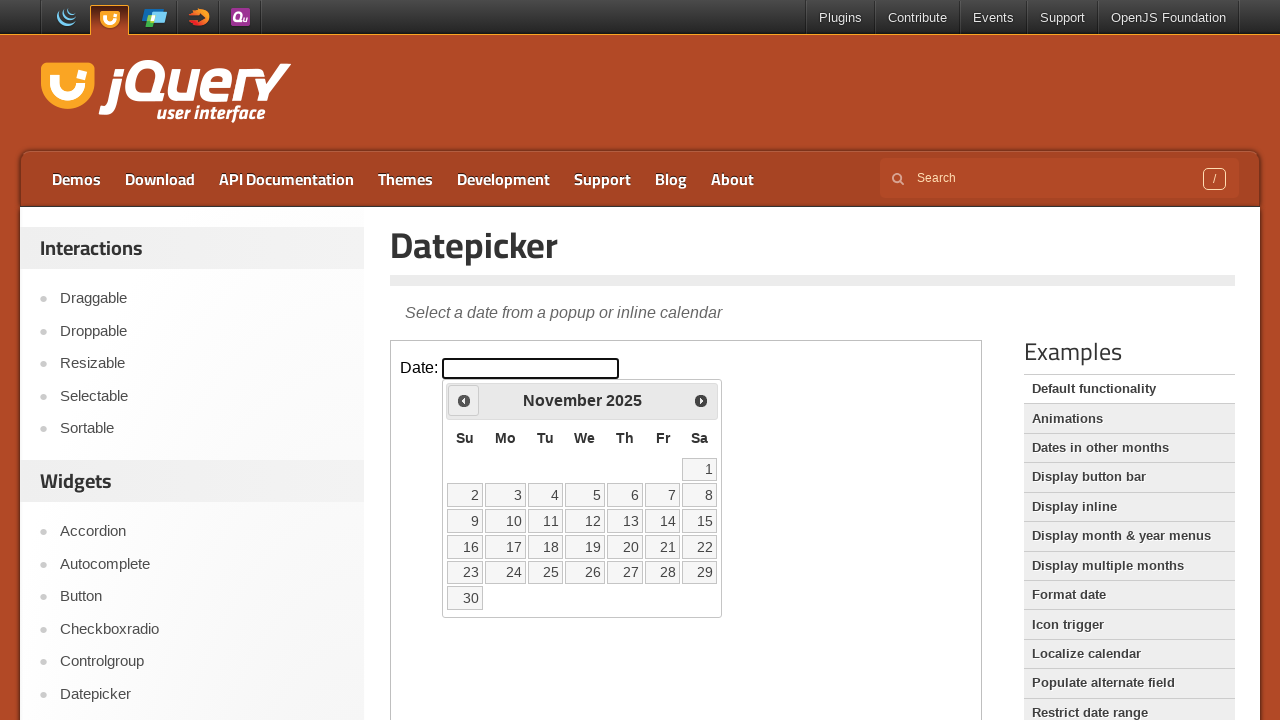

Retrieved current year: 2025
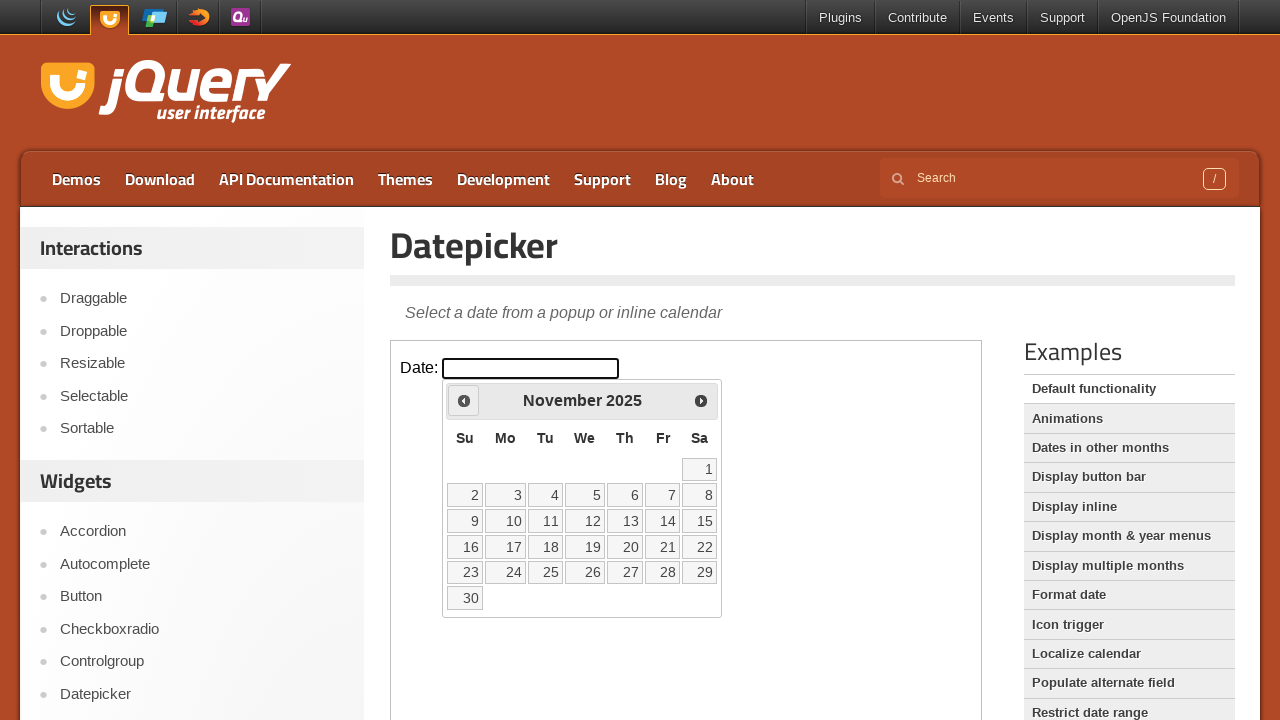

Clicked previous button to navigate to earlier month at (464, 400) on iframe >> nth=0 >> internal:control=enter-frame >> span.ui-icon.ui-icon-circle-t
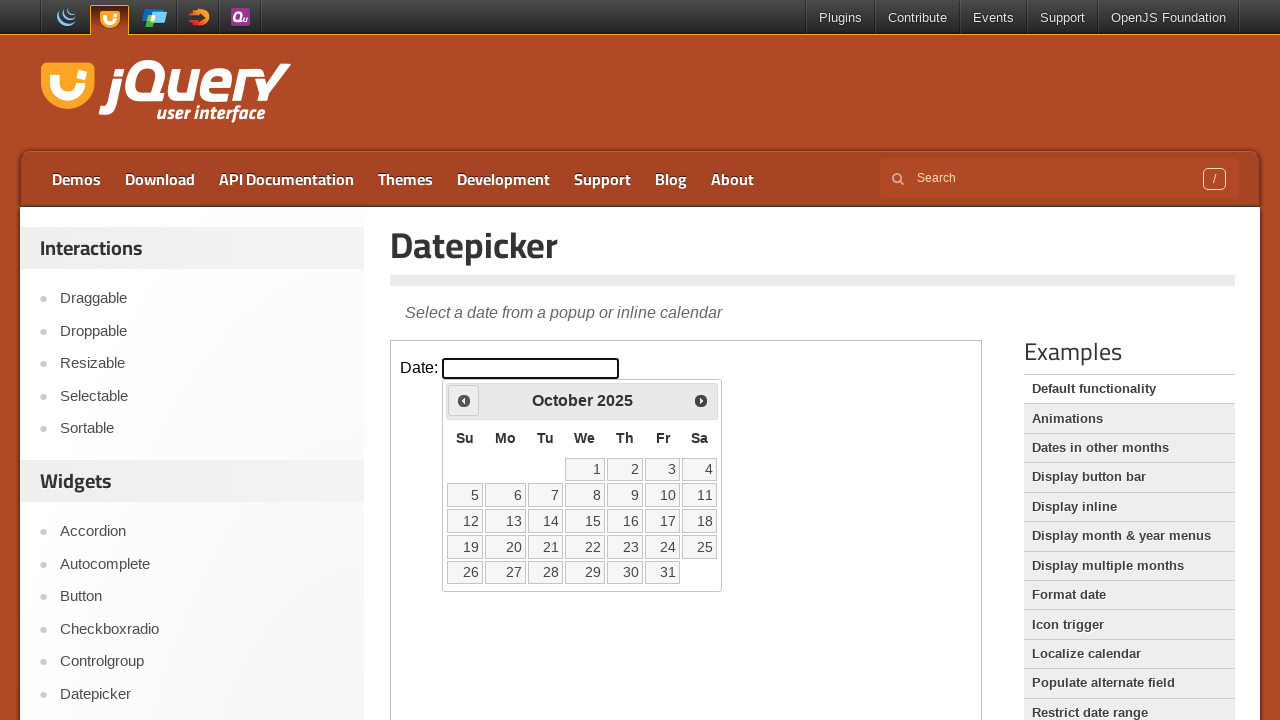

Retrieved current month: October
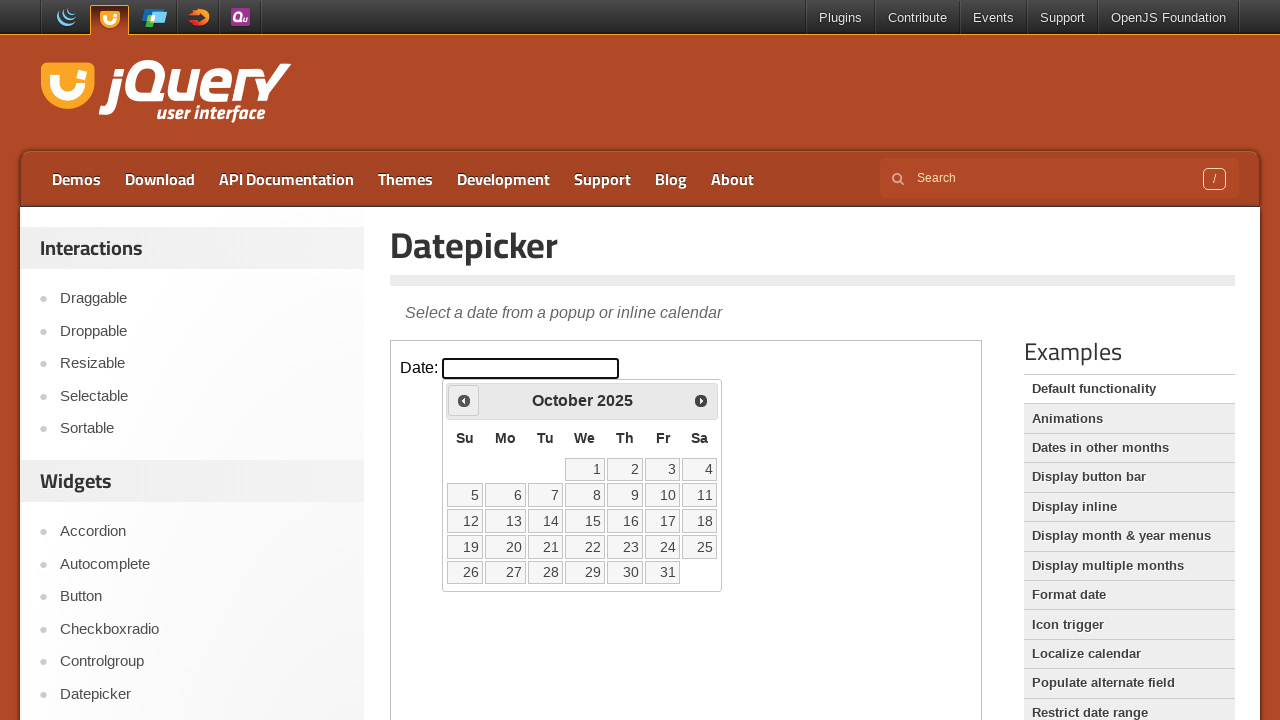

Retrieved current year: 2025
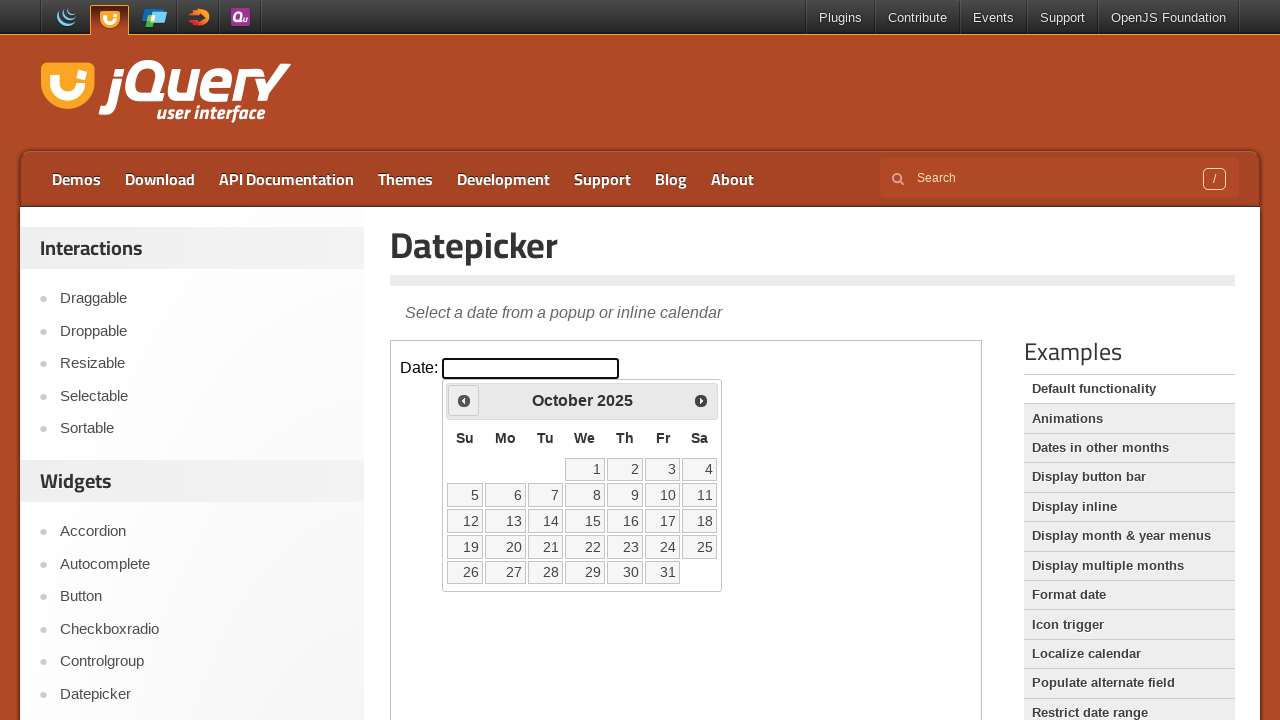

Clicked previous button to navigate to earlier month at (464, 400) on iframe >> nth=0 >> internal:control=enter-frame >> span.ui-icon.ui-icon-circle-t
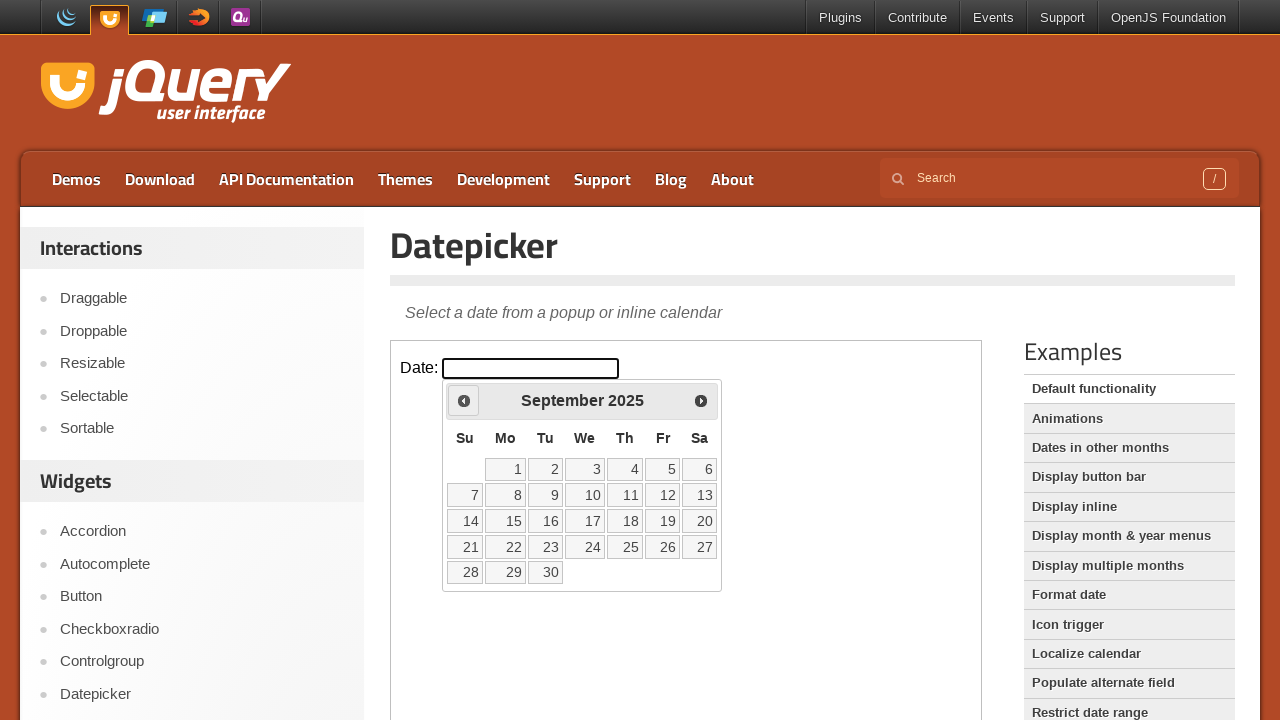

Retrieved current month: September
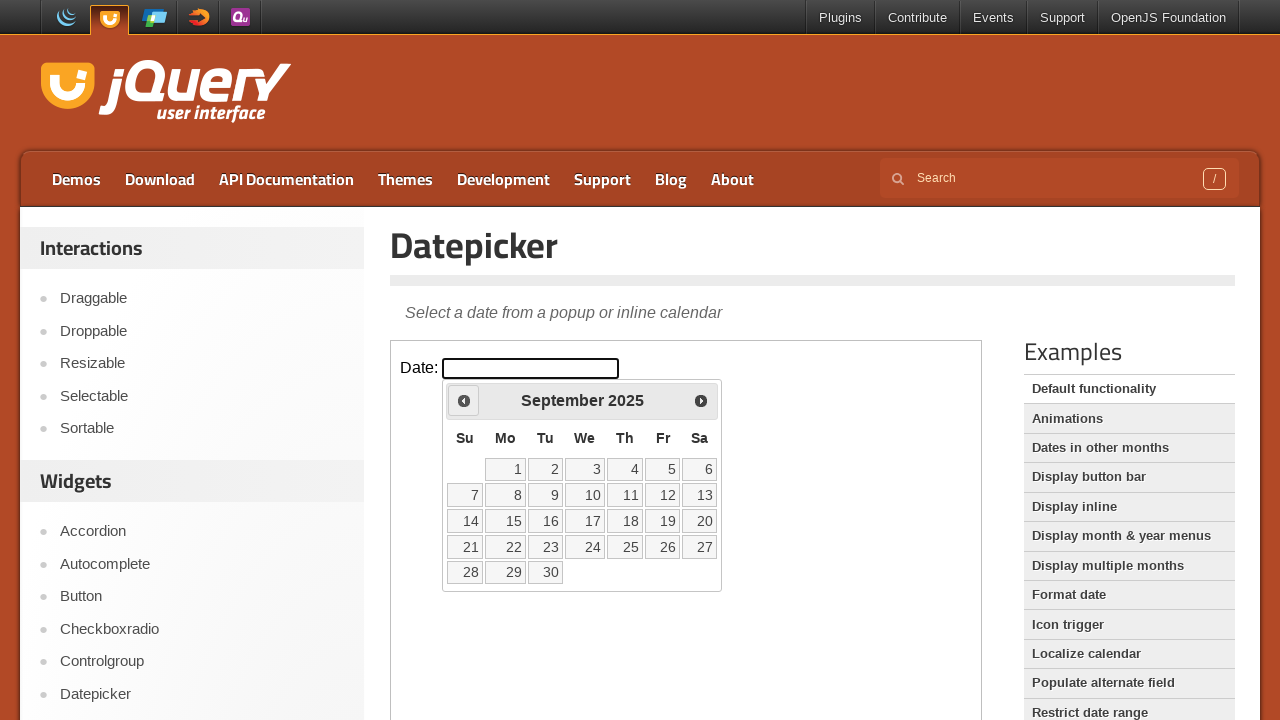

Retrieved current year: 2025
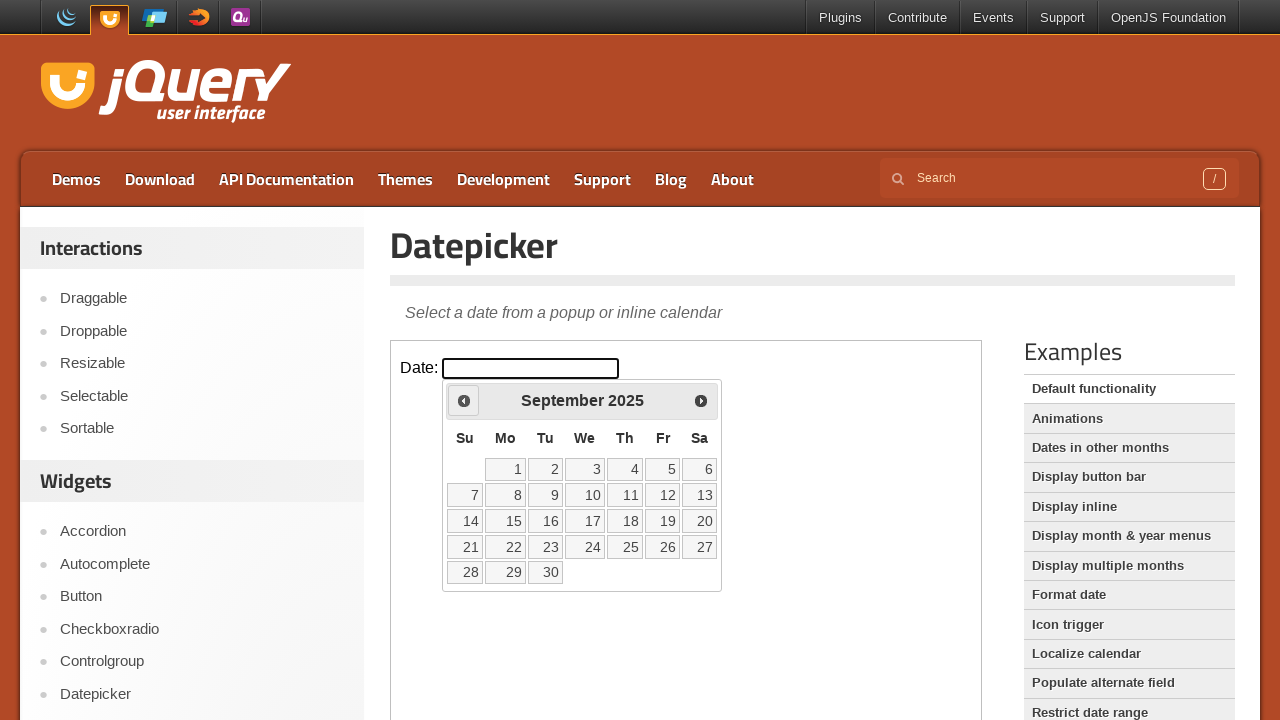

Clicked previous button to navigate to earlier month at (464, 400) on iframe >> nth=0 >> internal:control=enter-frame >> span.ui-icon.ui-icon-circle-t
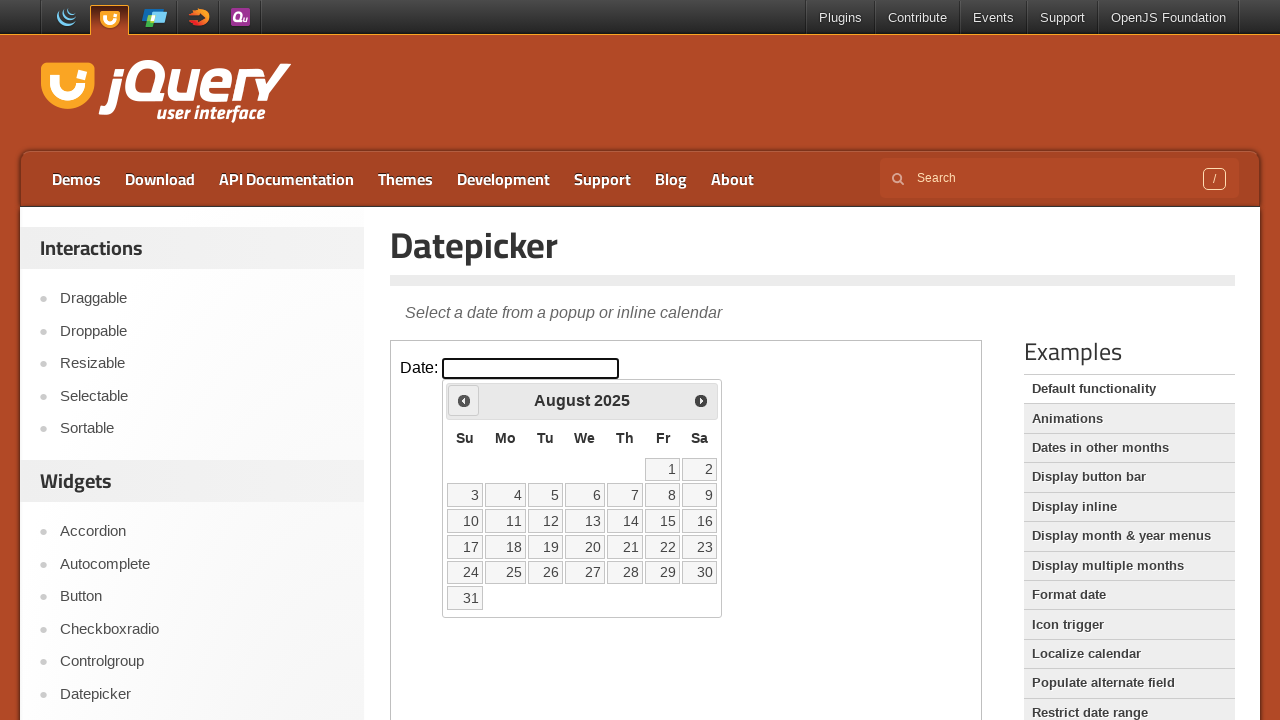

Retrieved current month: August
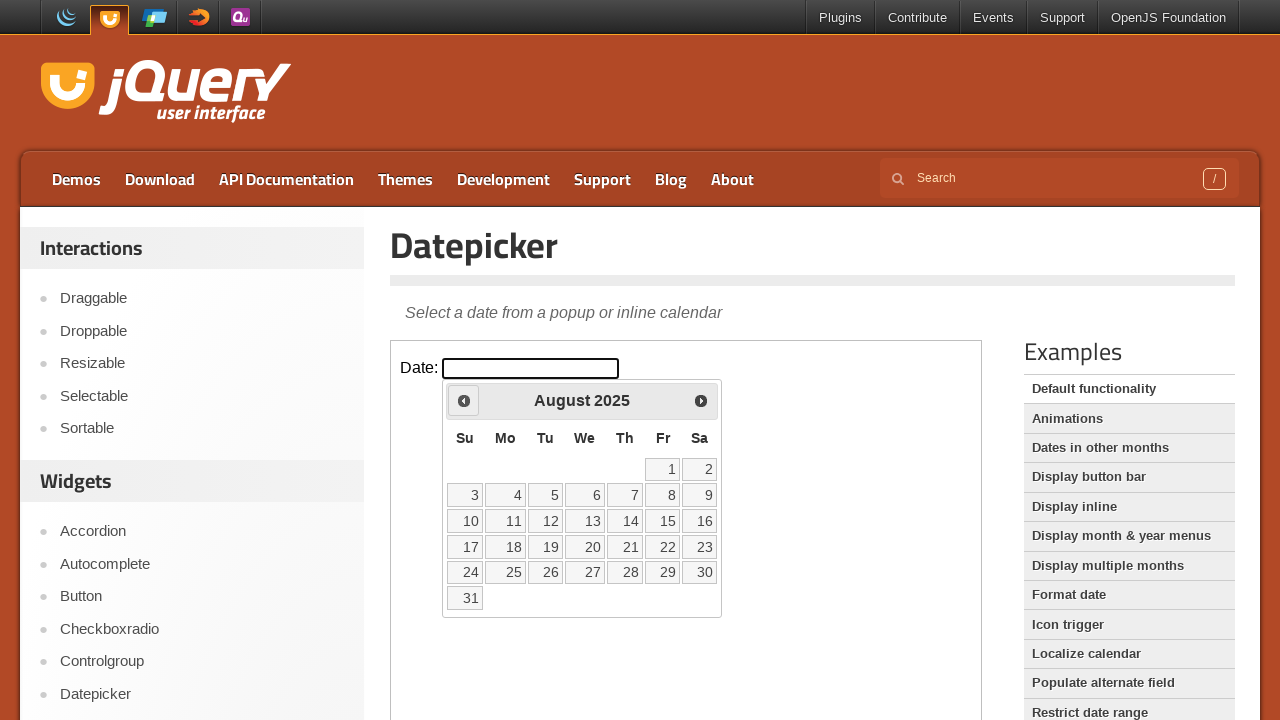

Retrieved current year: 2025
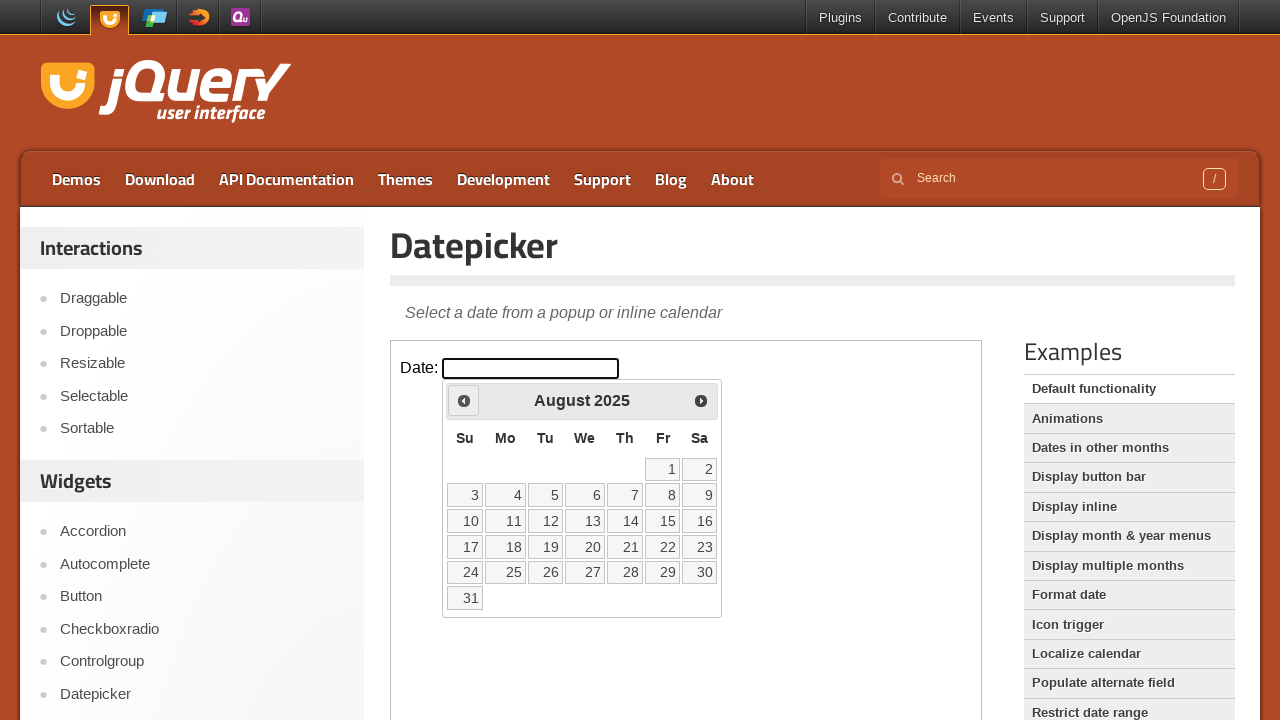

Clicked previous button to navigate to earlier month at (464, 400) on iframe >> nth=0 >> internal:control=enter-frame >> span.ui-icon.ui-icon-circle-t
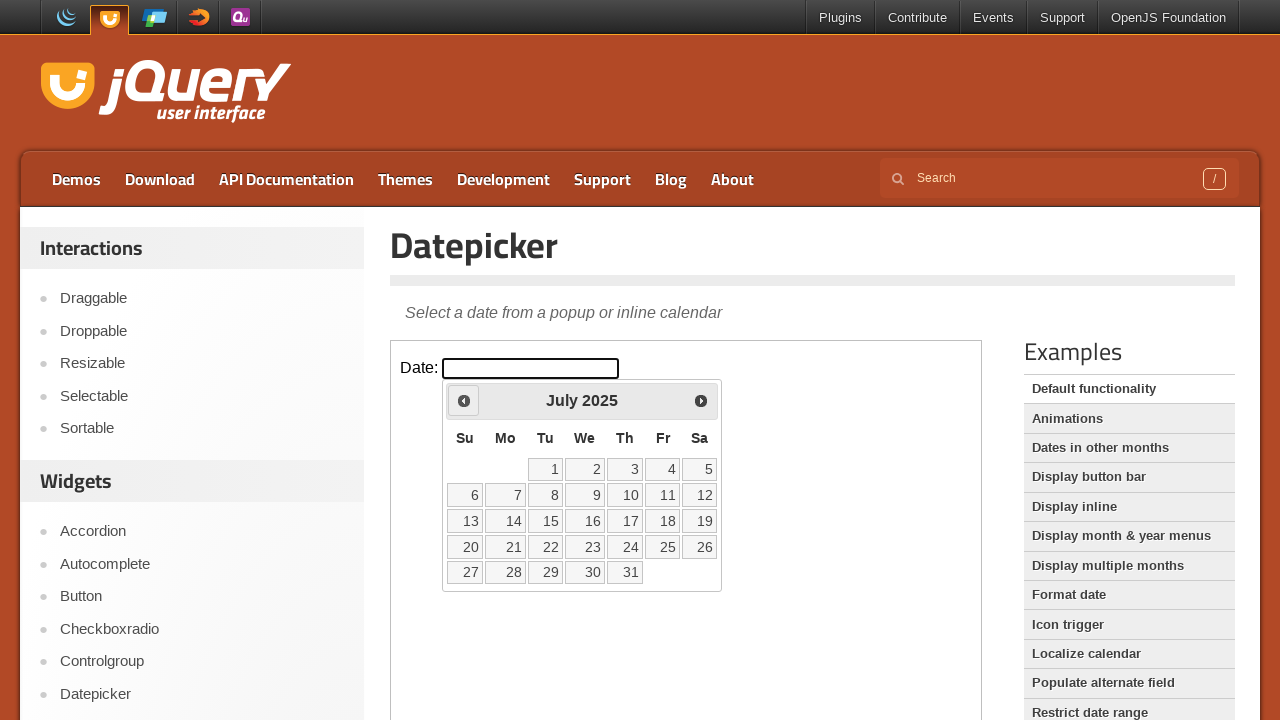

Retrieved current month: July
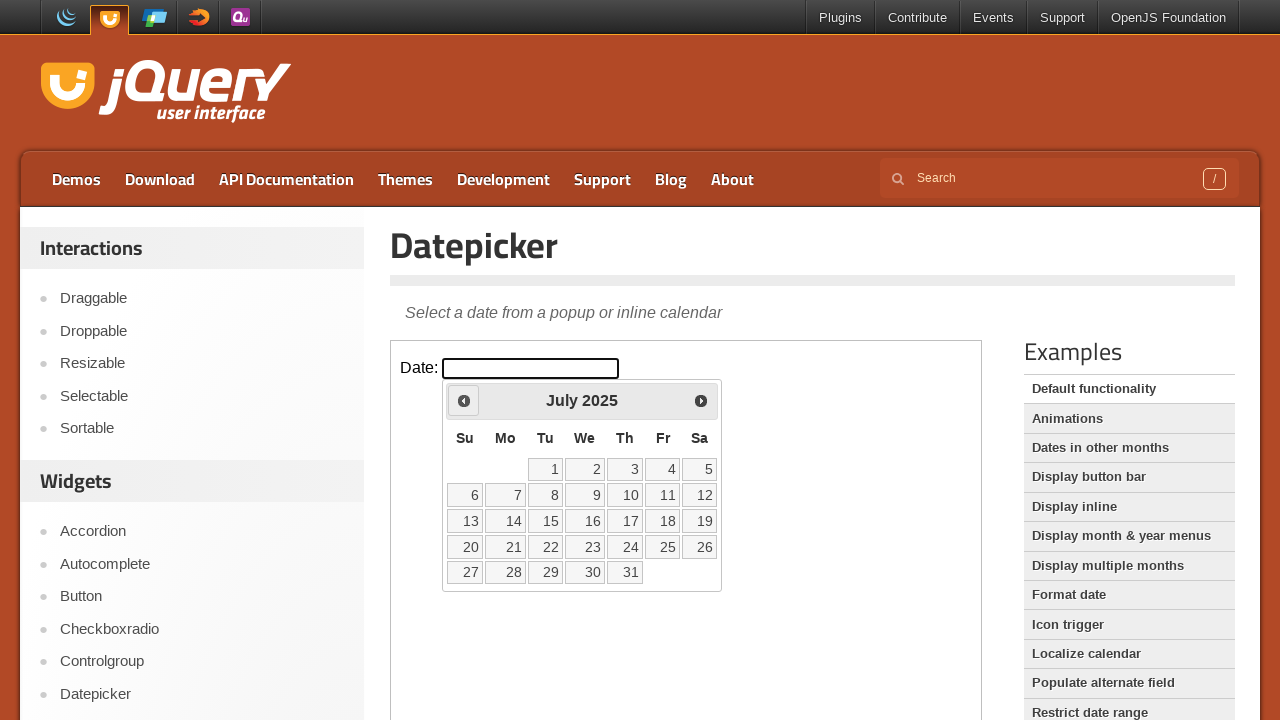

Retrieved current year: 2025
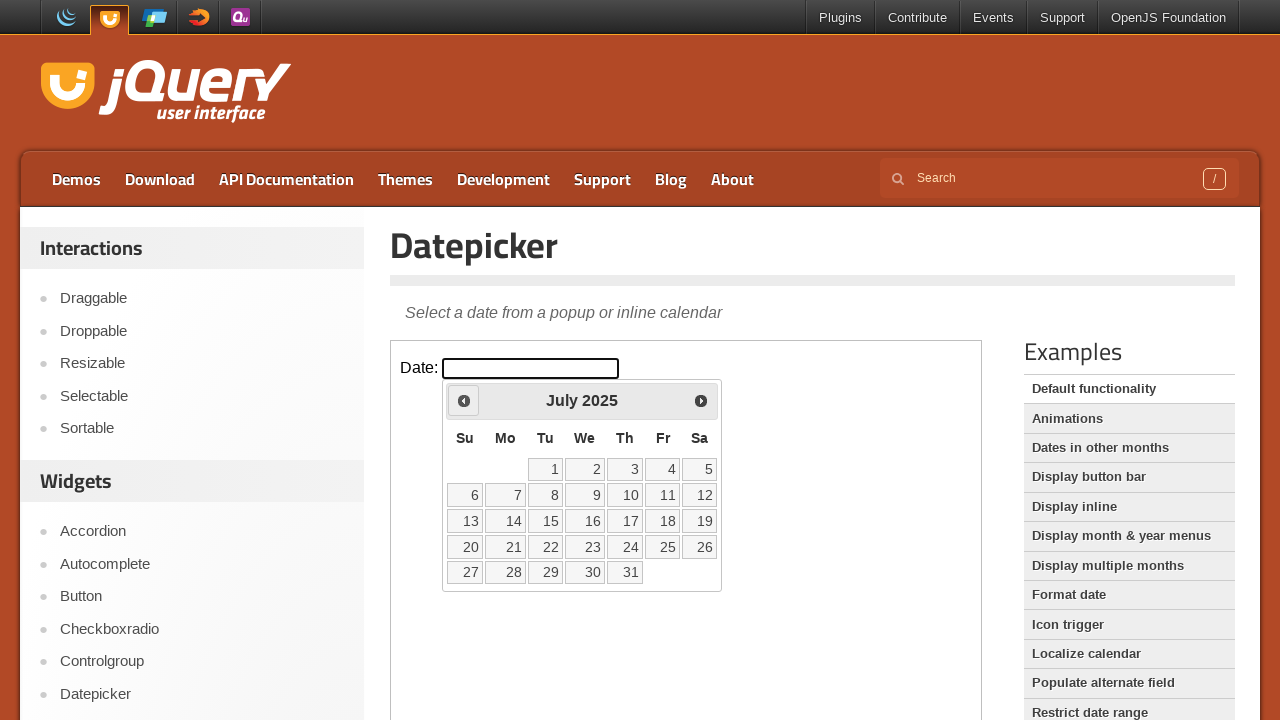

Clicked previous button to navigate to earlier month at (464, 400) on iframe >> nth=0 >> internal:control=enter-frame >> span.ui-icon.ui-icon-circle-t
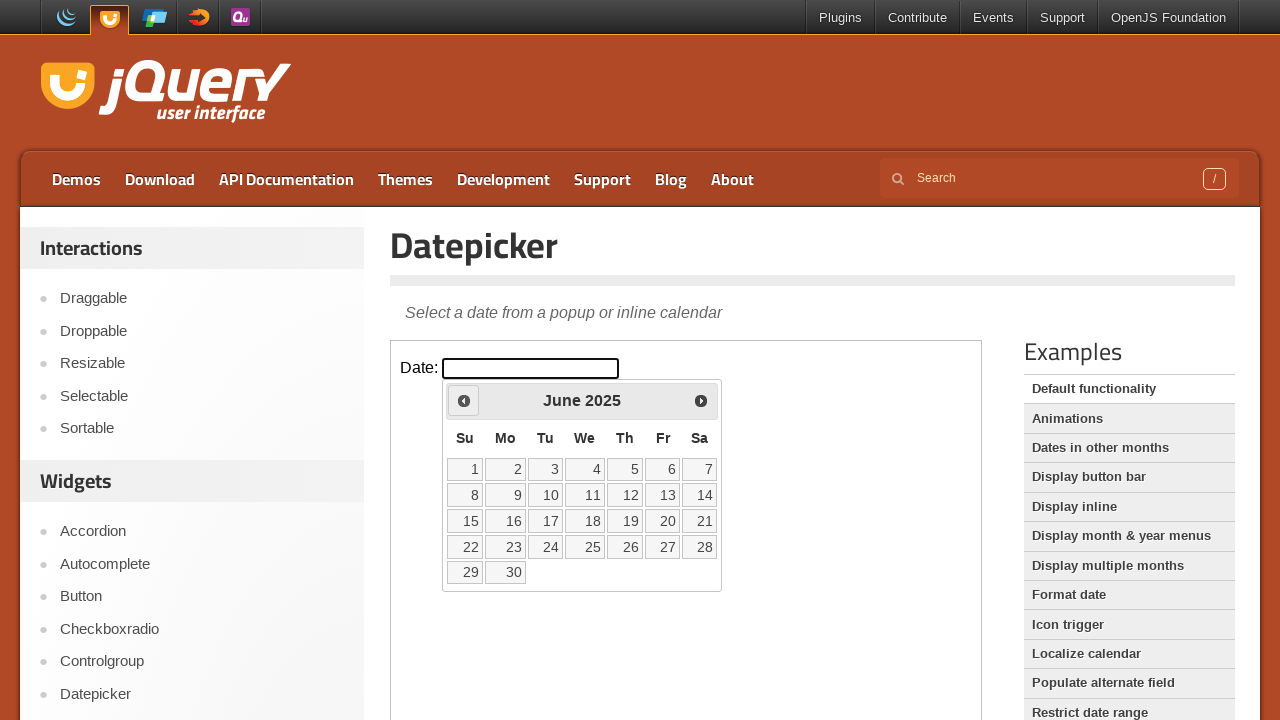

Retrieved current month: June
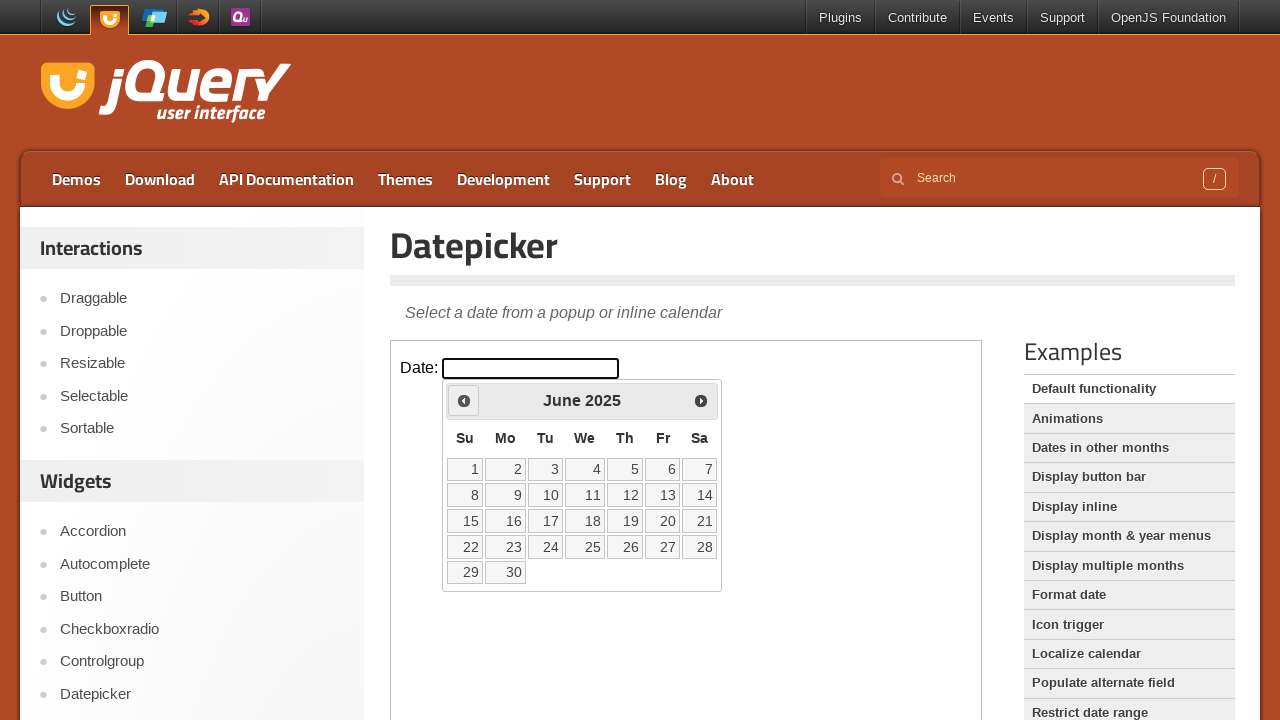

Retrieved current year: 2025
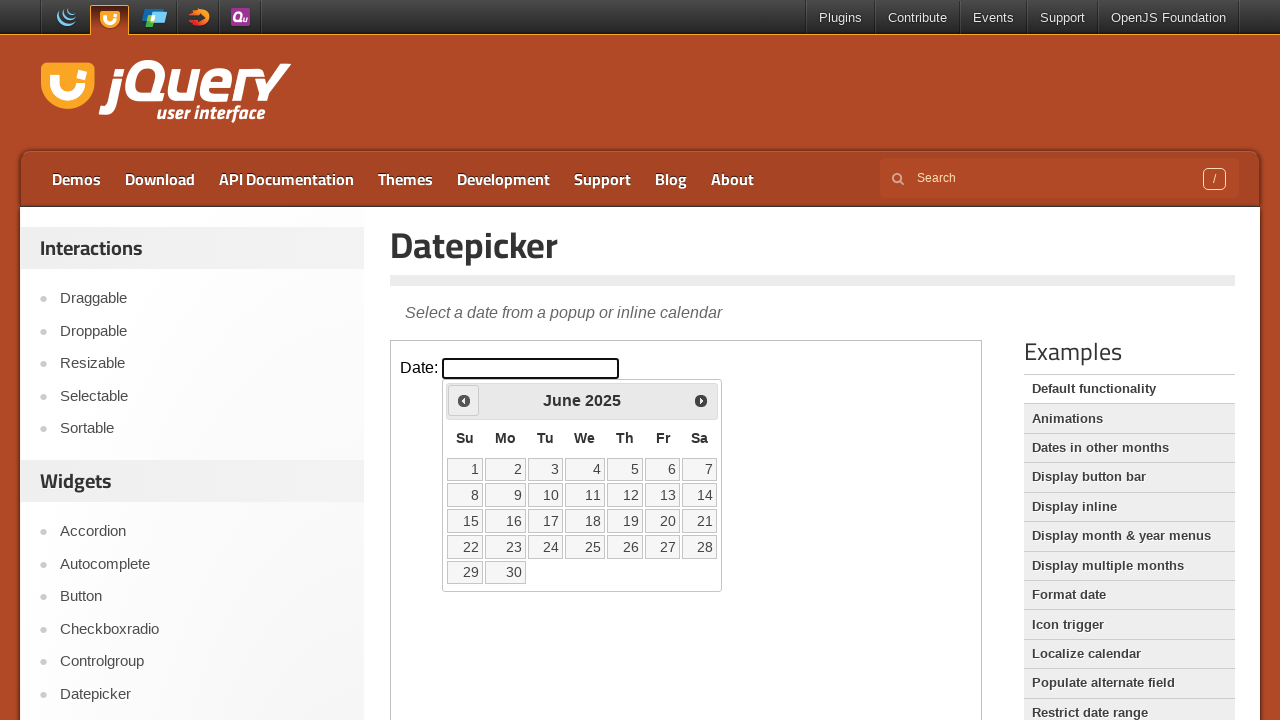

Clicked previous button to navigate to earlier month at (464, 400) on iframe >> nth=0 >> internal:control=enter-frame >> span.ui-icon.ui-icon-circle-t
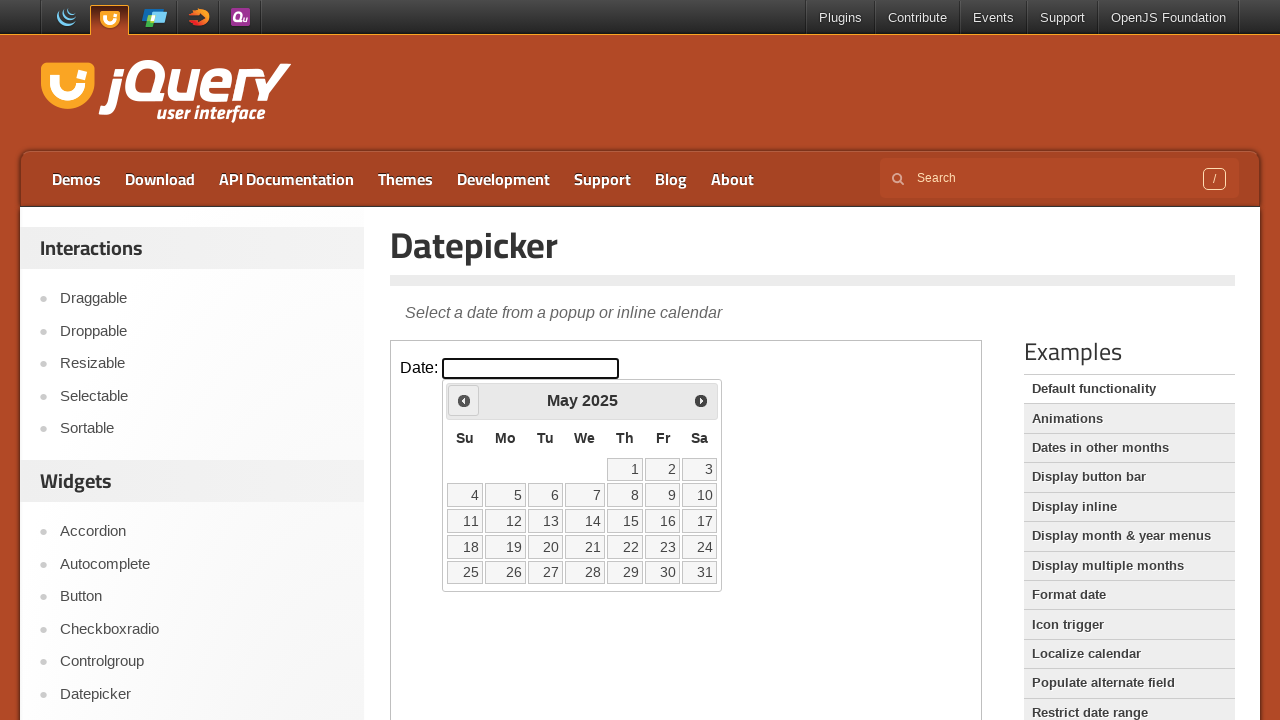

Retrieved current month: May
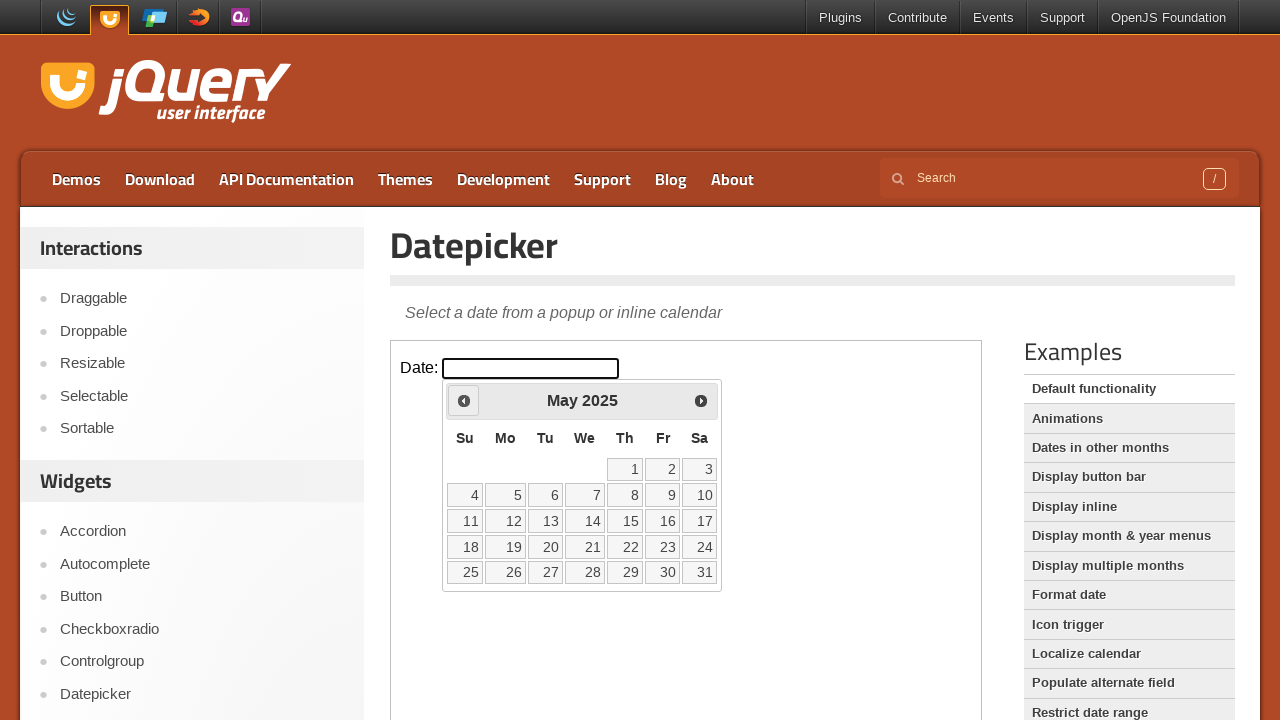

Retrieved current year: 2025
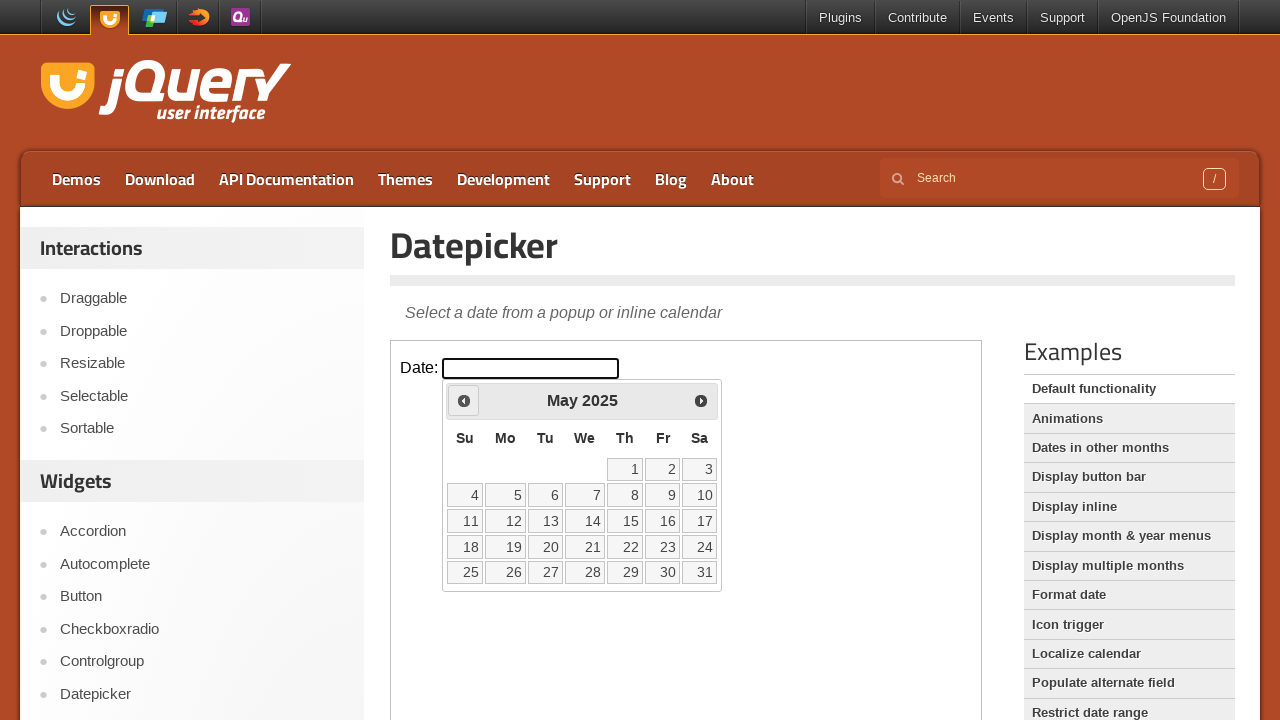

Clicked previous button to navigate to earlier month at (464, 400) on iframe >> nth=0 >> internal:control=enter-frame >> span.ui-icon.ui-icon-circle-t
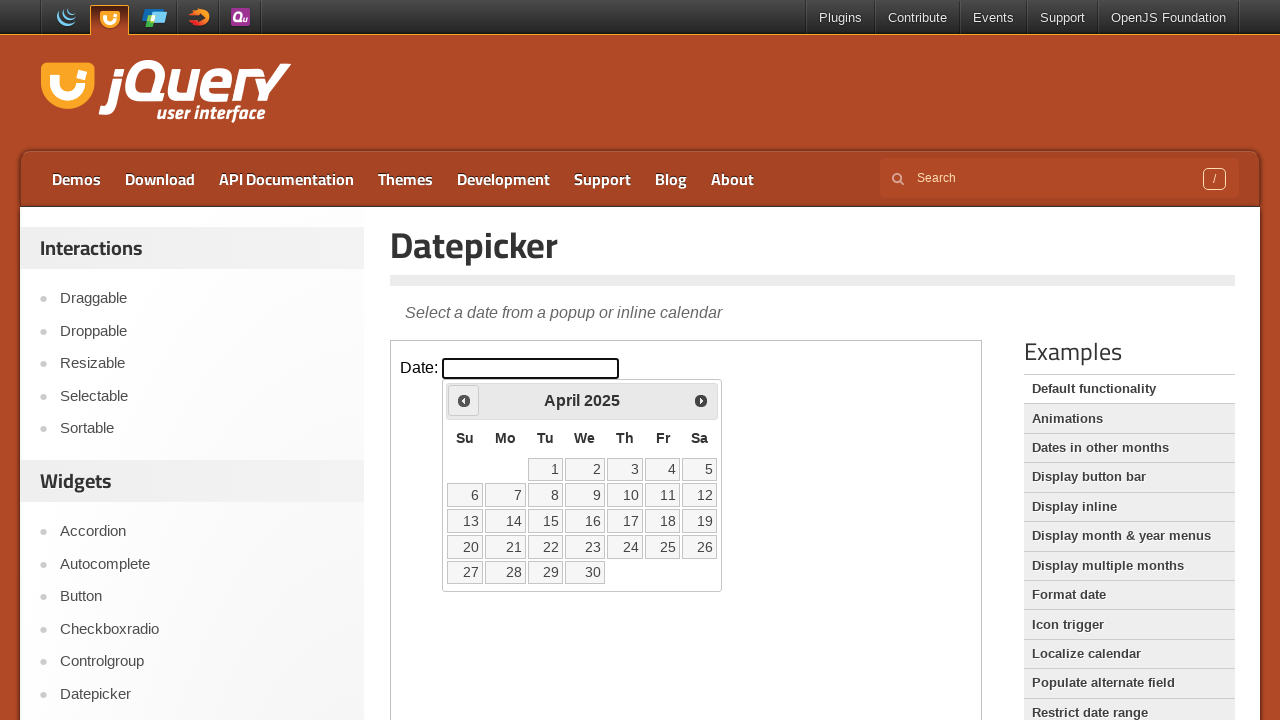

Retrieved current month: April
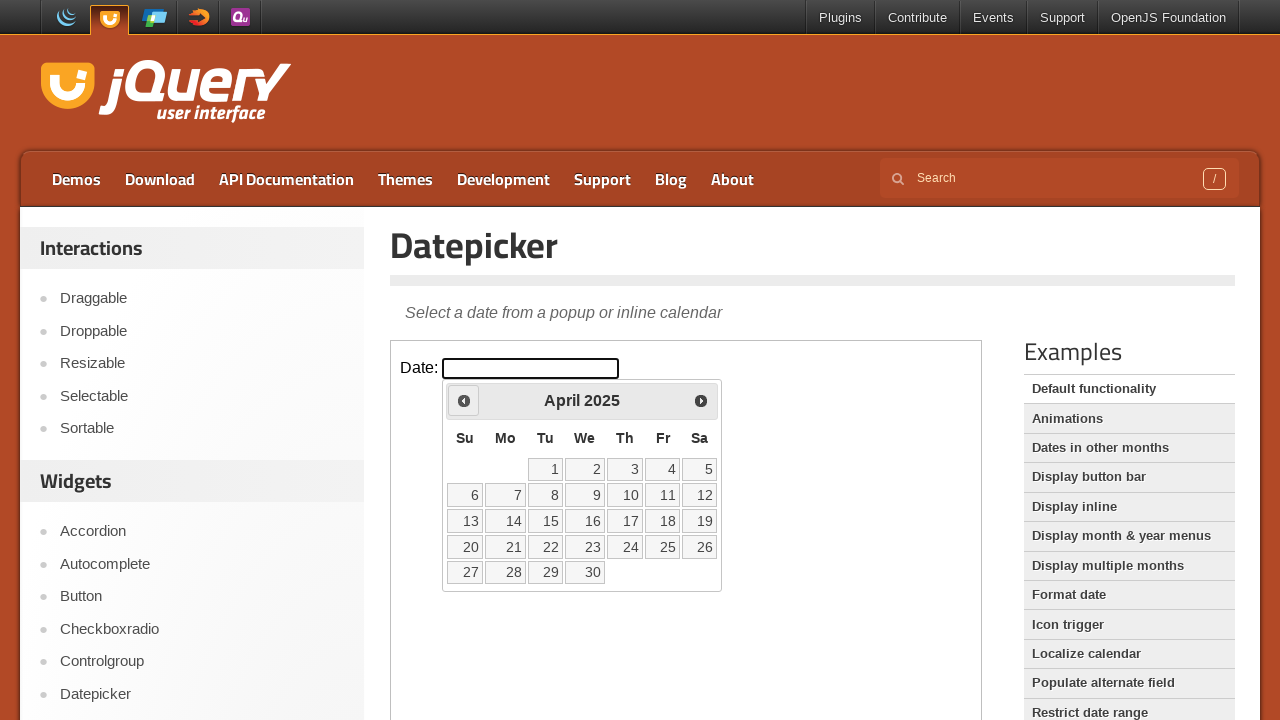

Retrieved current year: 2025
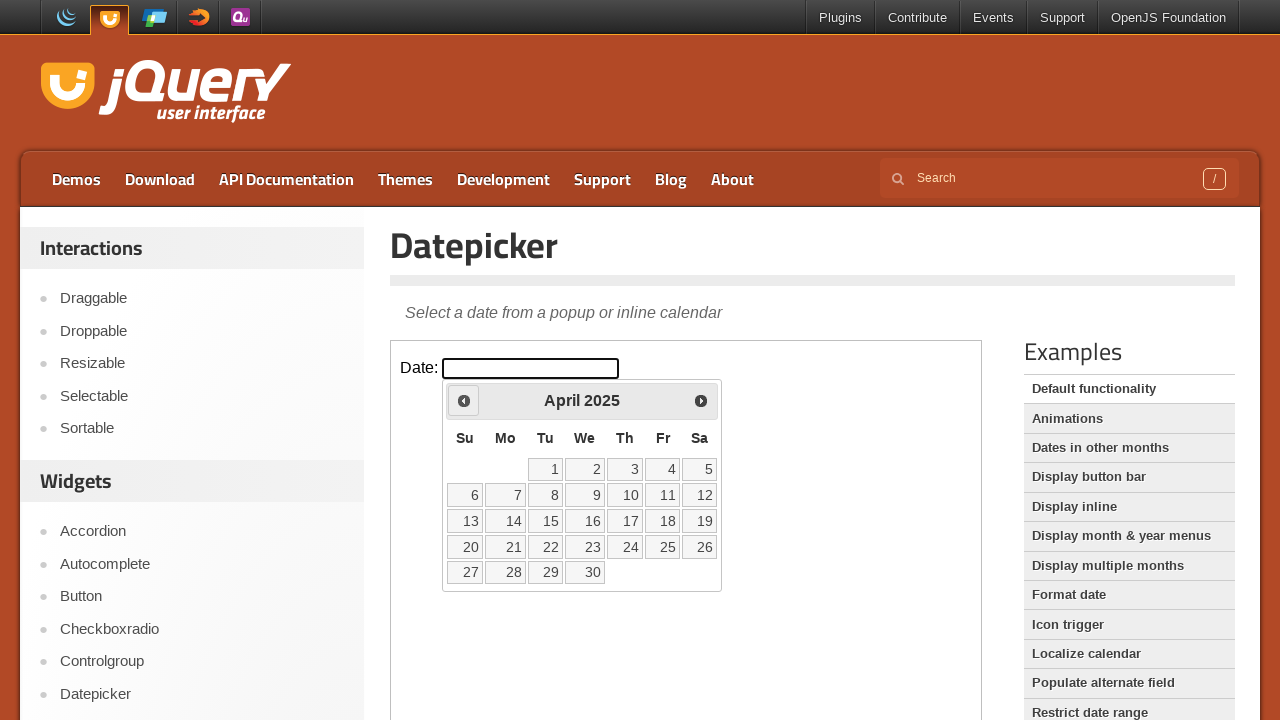

Clicked previous button to navigate to earlier month at (464, 400) on iframe >> nth=0 >> internal:control=enter-frame >> span.ui-icon.ui-icon-circle-t
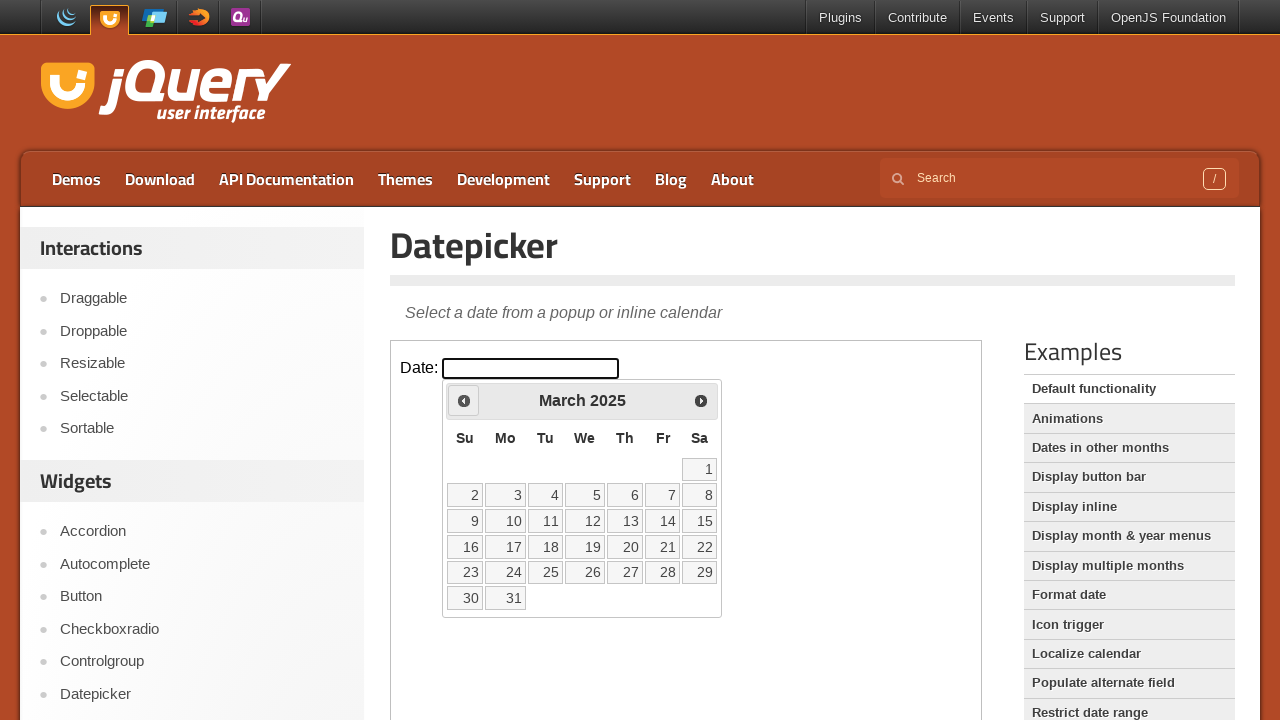

Retrieved current month: March
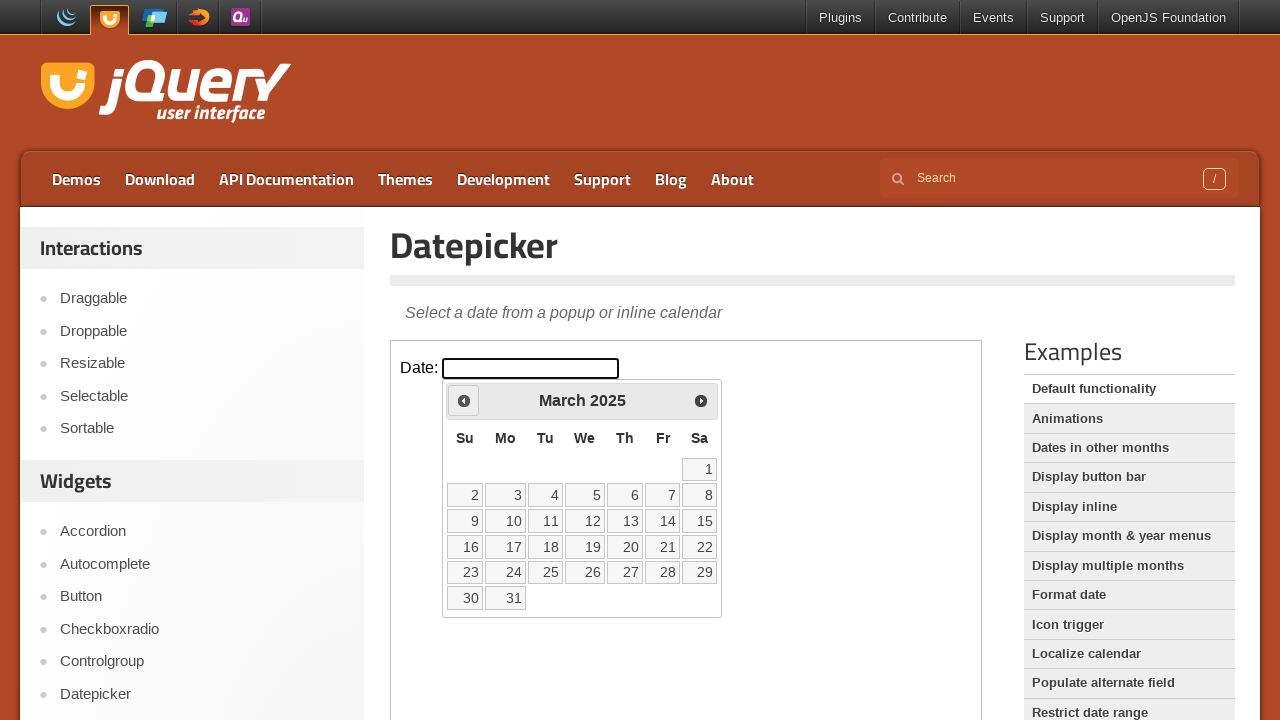

Retrieved current year: 2025
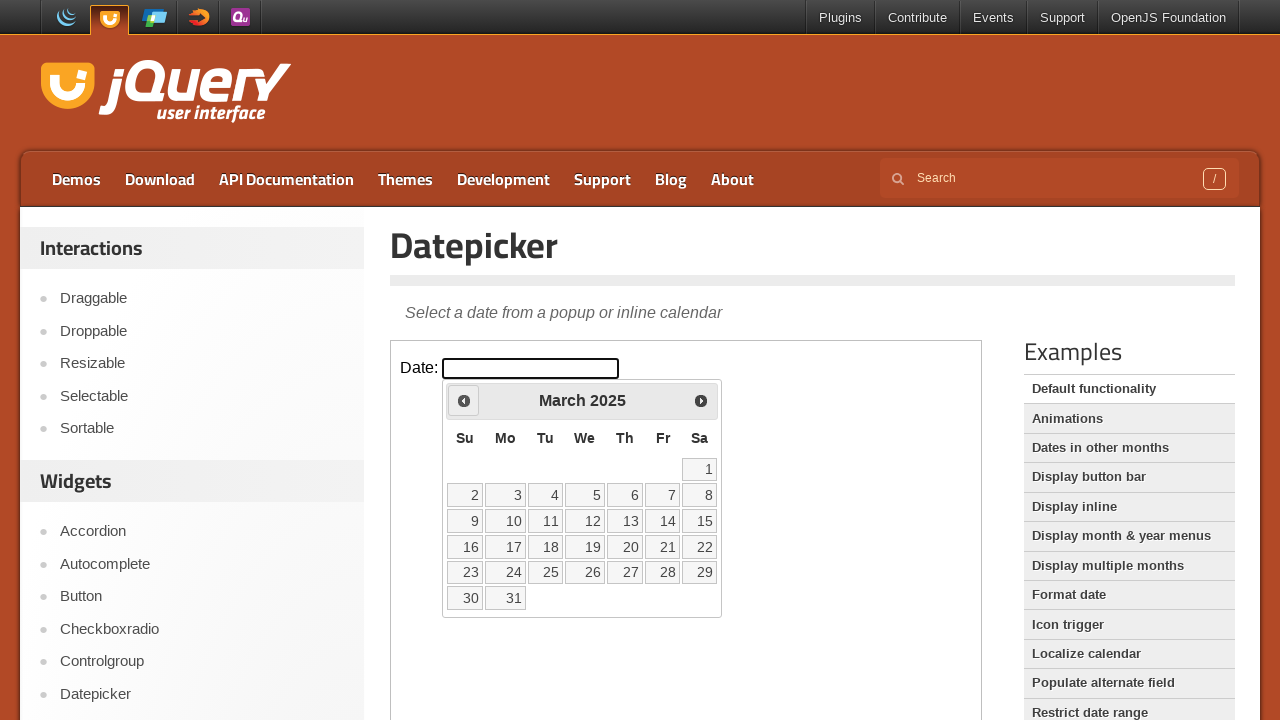

Clicked previous button to navigate to earlier month at (464, 400) on iframe >> nth=0 >> internal:control=enter-frame >> span.ui-icon.ui-icon-circle-t
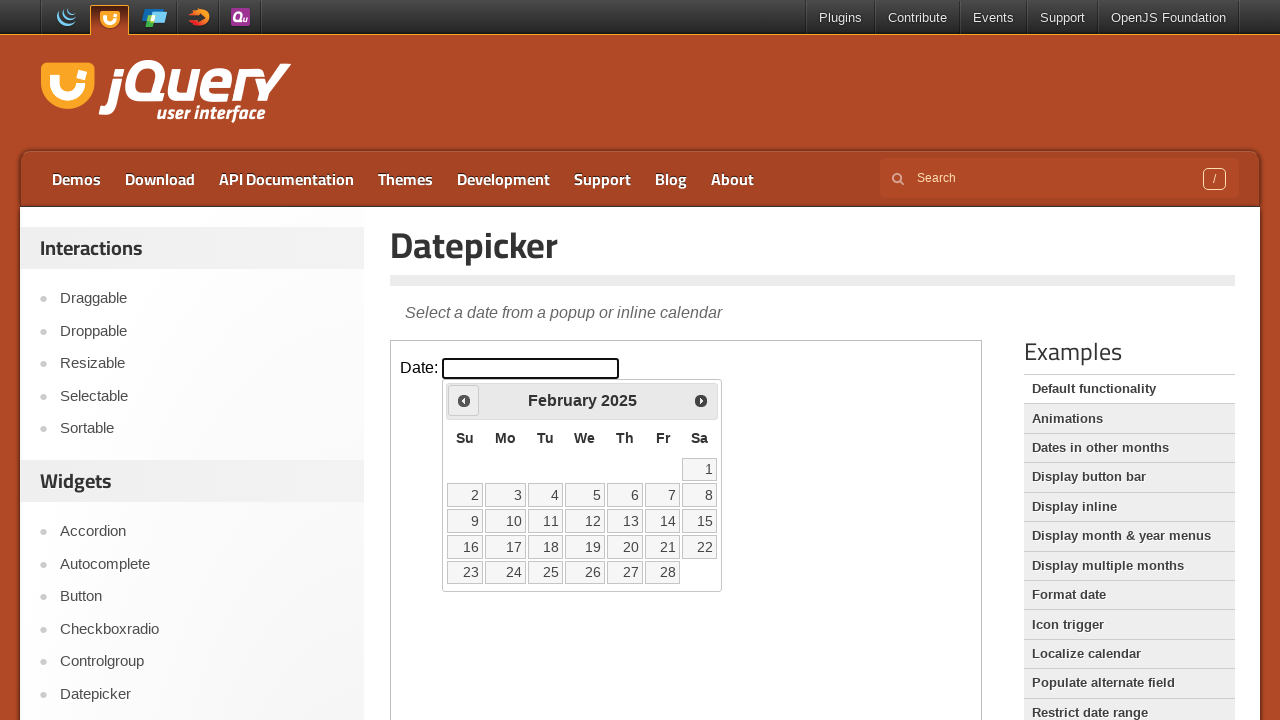

Retrieved current month: February
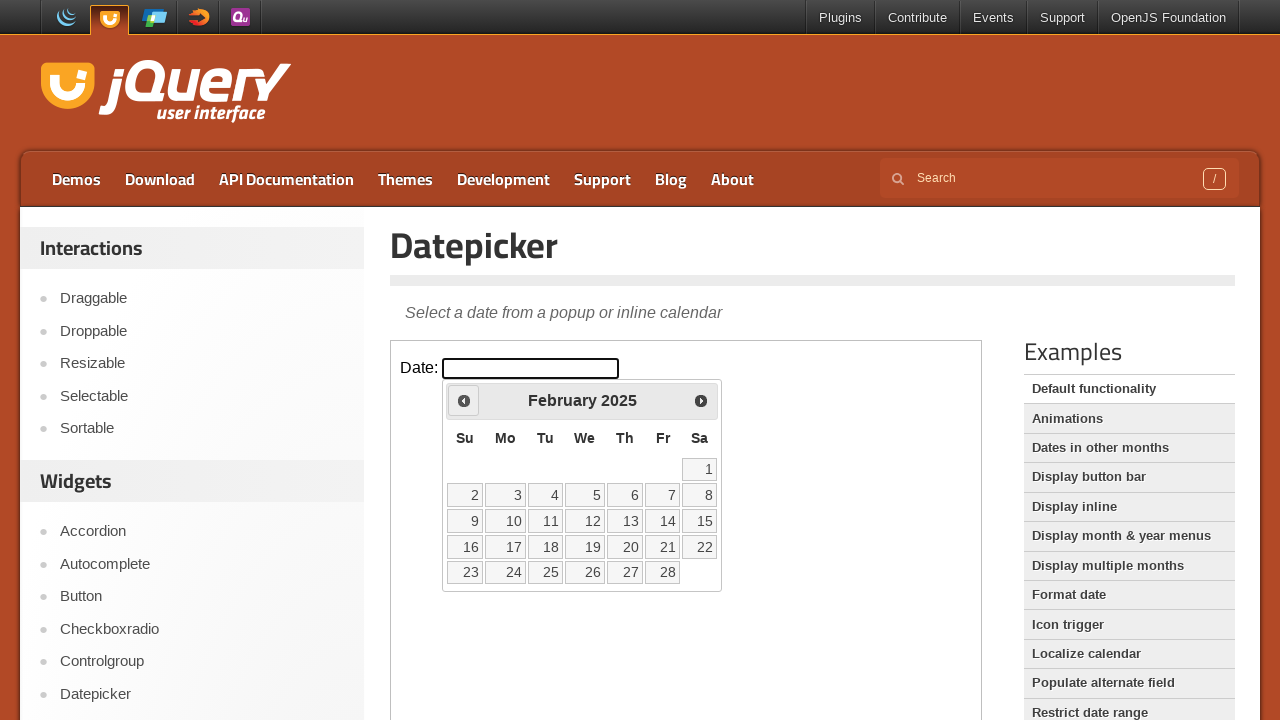

Retrieved current year: 2025
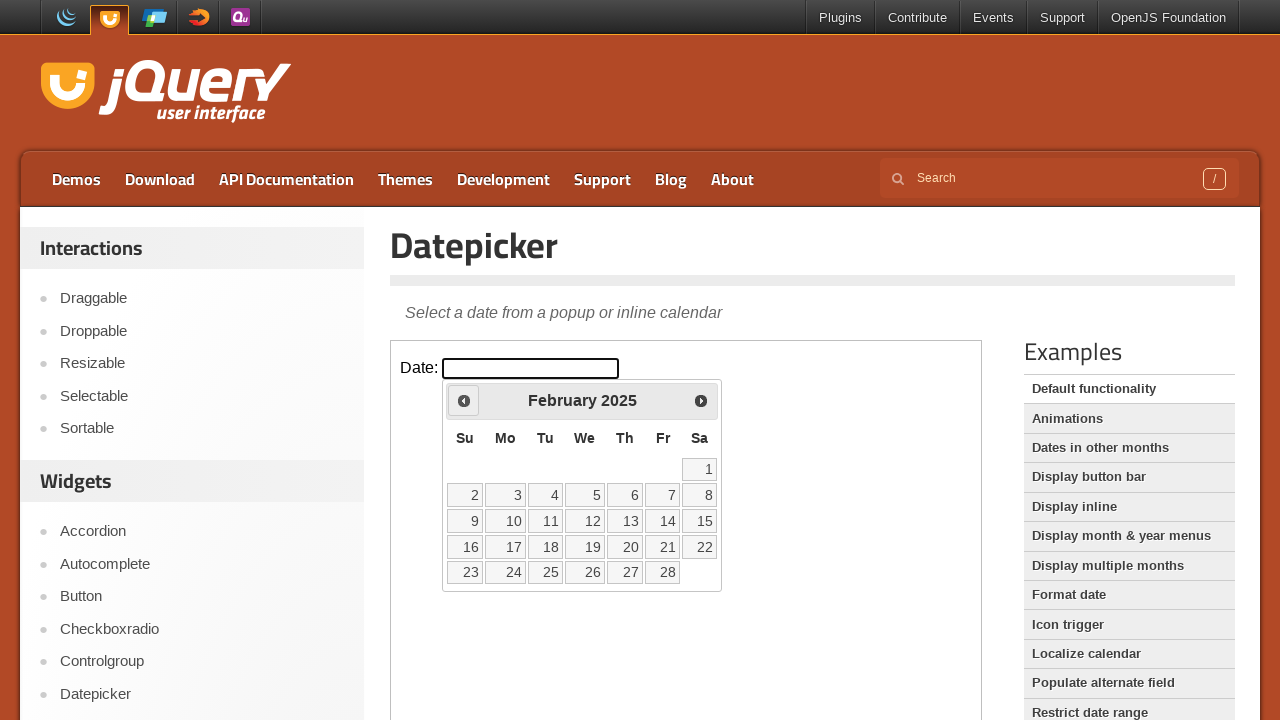

Clicked previous button to navigate to earlier month at (464, 400) on iframe >> nth=0 >> internal:control=enter-frame >> span.ui-icon.ui-icon-circle-t
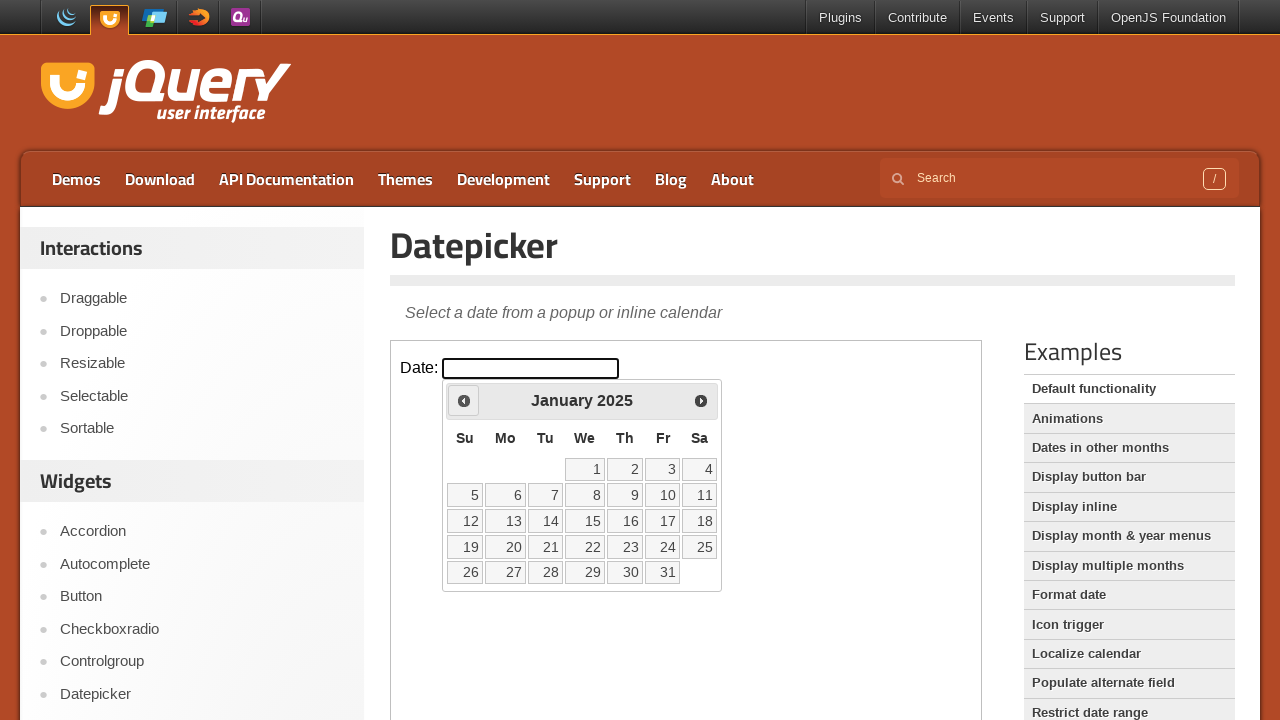

Retrieved current month: January
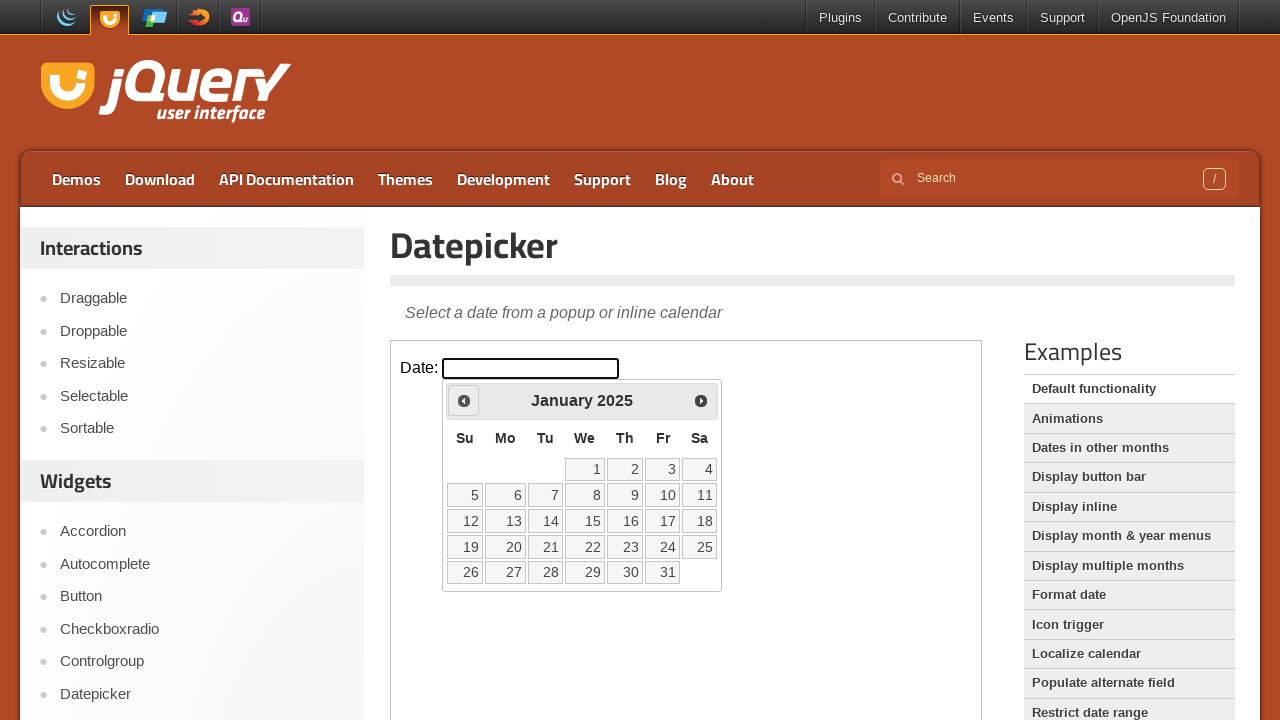

Retrieved current year: 2025
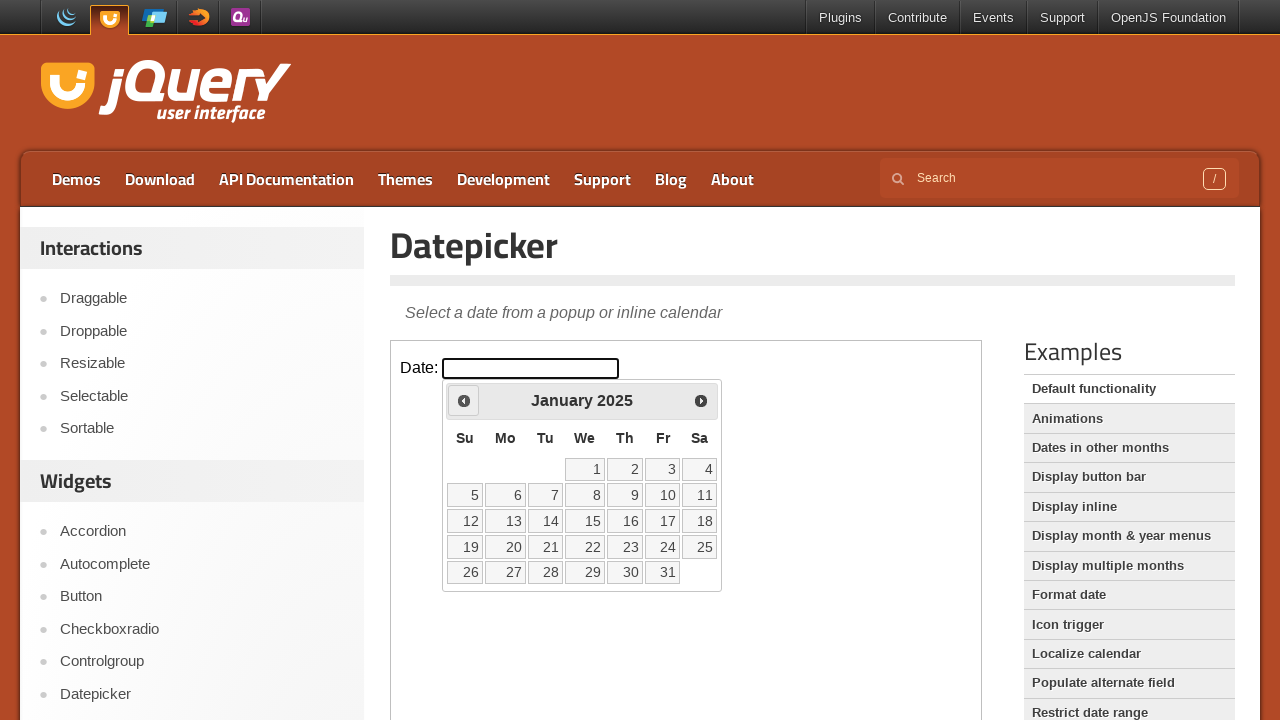

Clicked previous button to navigate to earlier month at (464, 400) on iframe >> nth=0 >> internal:control=enter-frame >> span.ui-icon.ui-icon-circle-t
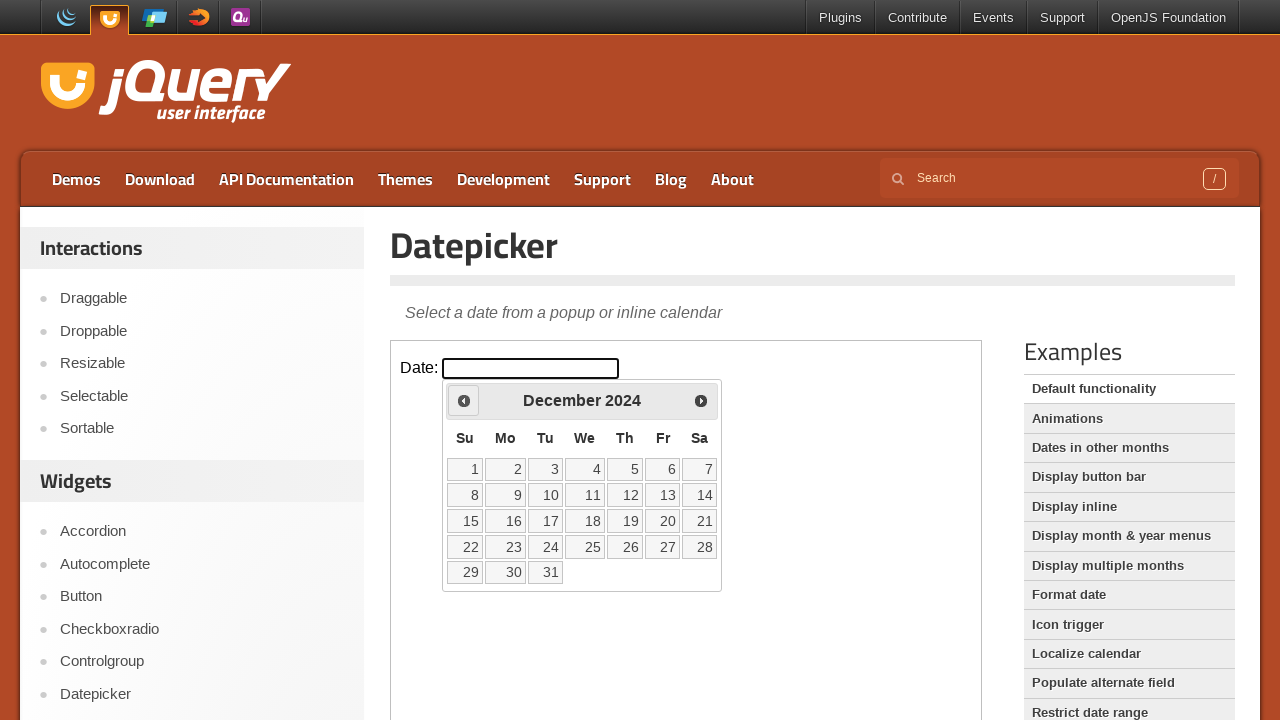

Retrieved current month: December
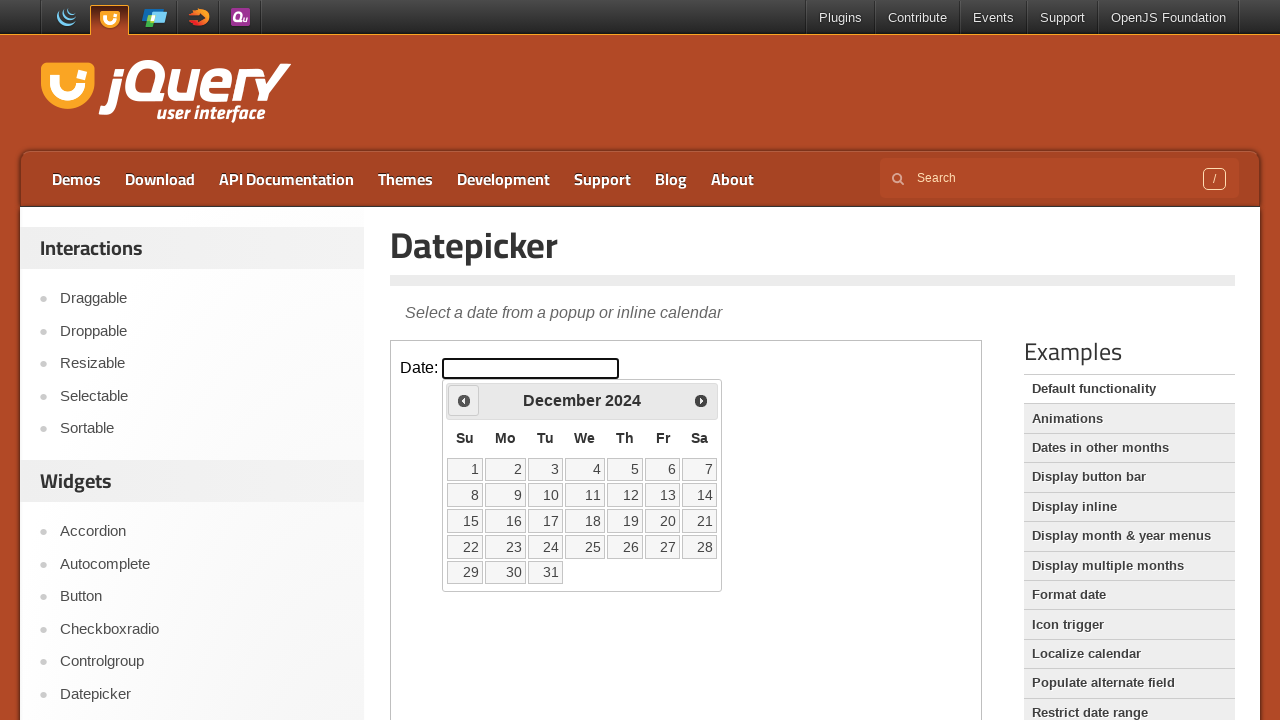

Retrieved current year: 2024
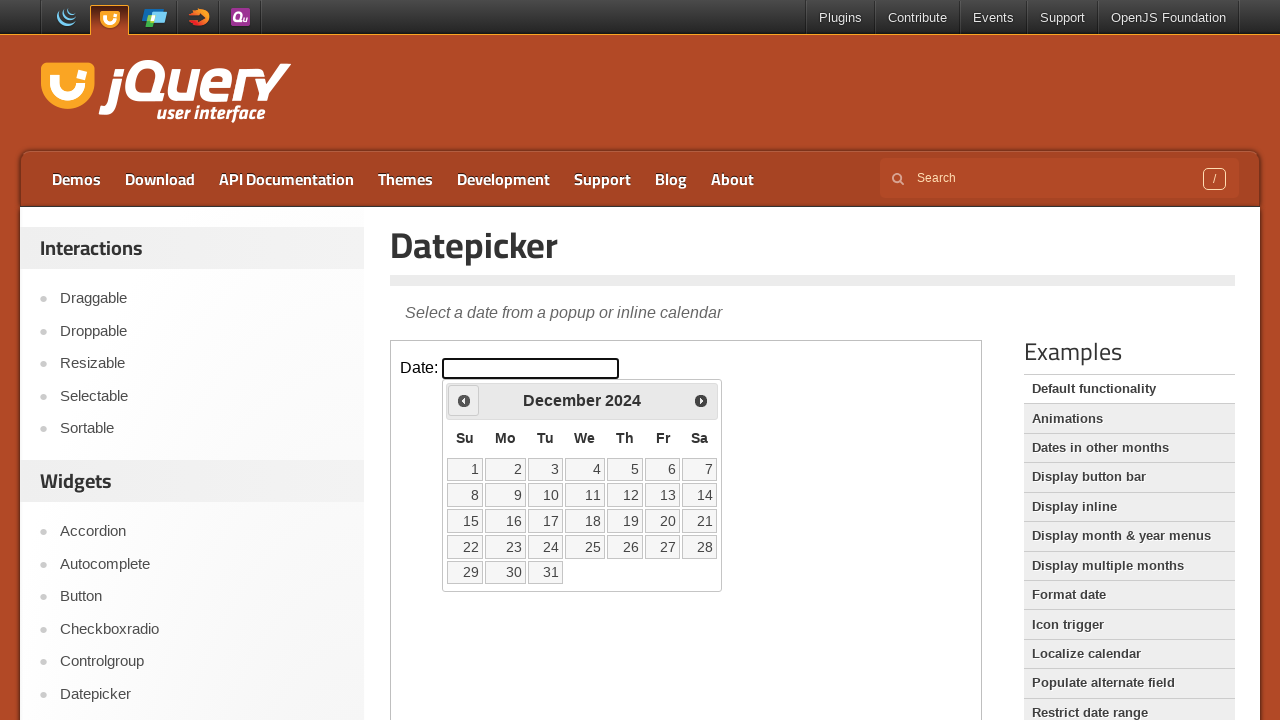

Clicked previous button to navigate to earlier month at (464, 400) on iframe >> nth=0 >> internal:control=enter-frame >> span.ui-icon.ui-icon-circle-t
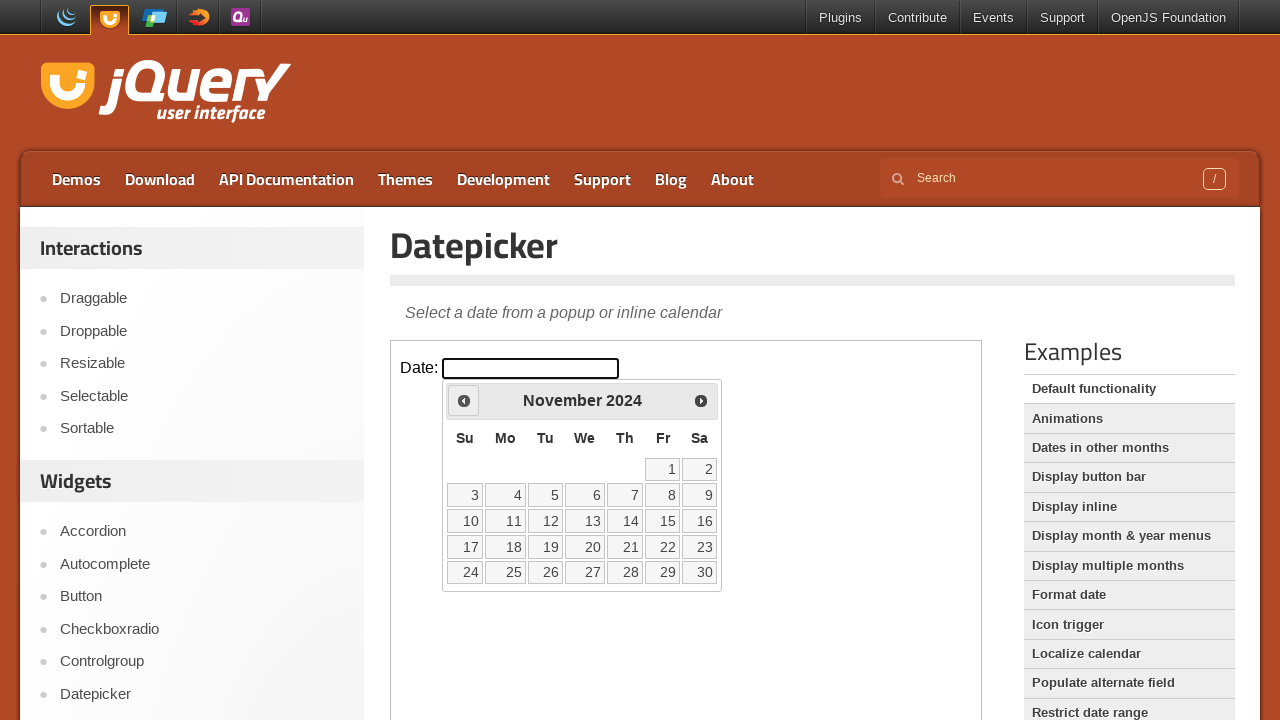

Retrieved current month: November
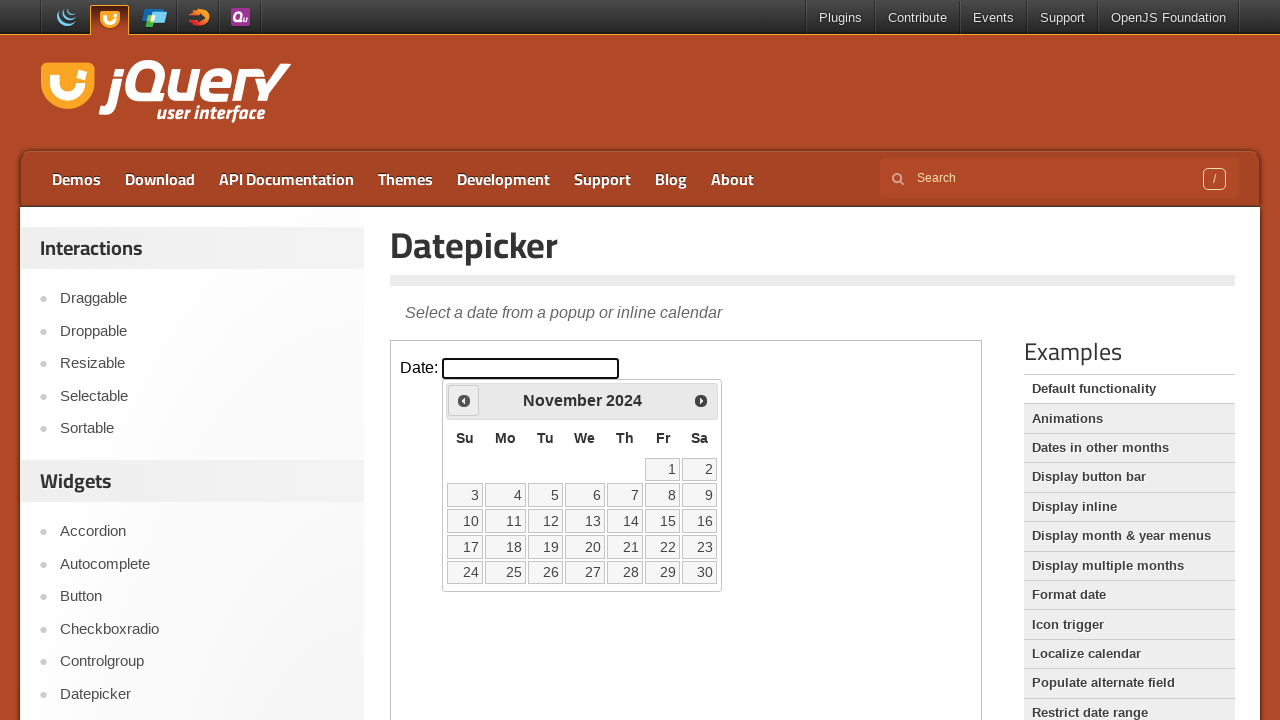

Retrieved current year: 2024
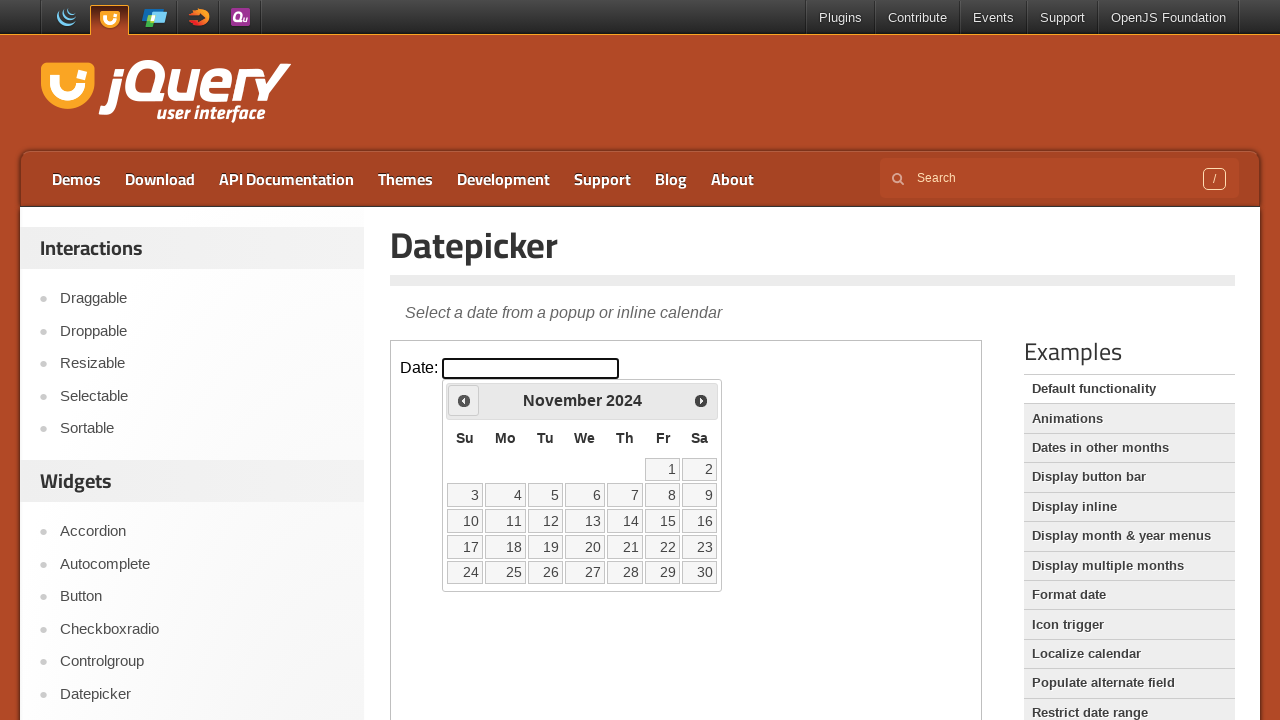

Clicked previous button to navigate to earlier month at (464, 400) on iframe >> nth=0 >> internal:control=enter-frame >> span.ui-icon.ui-icon-circle-t
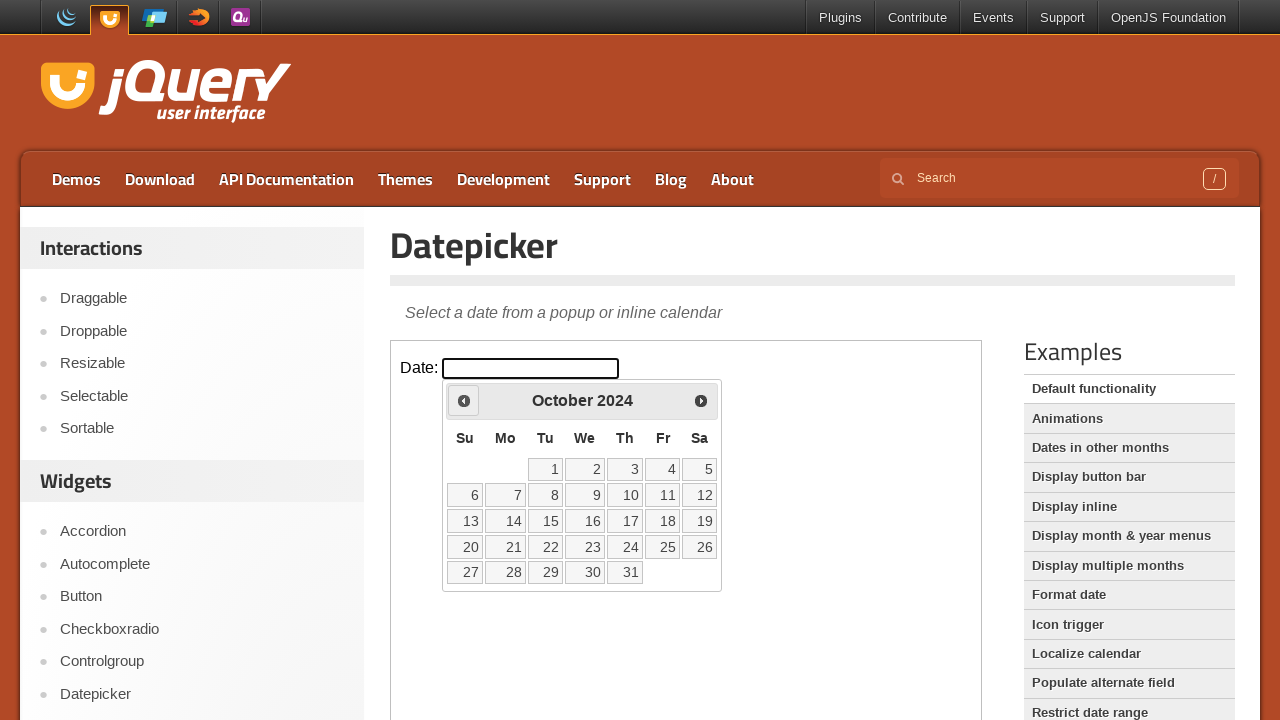

Retrieved current month: October
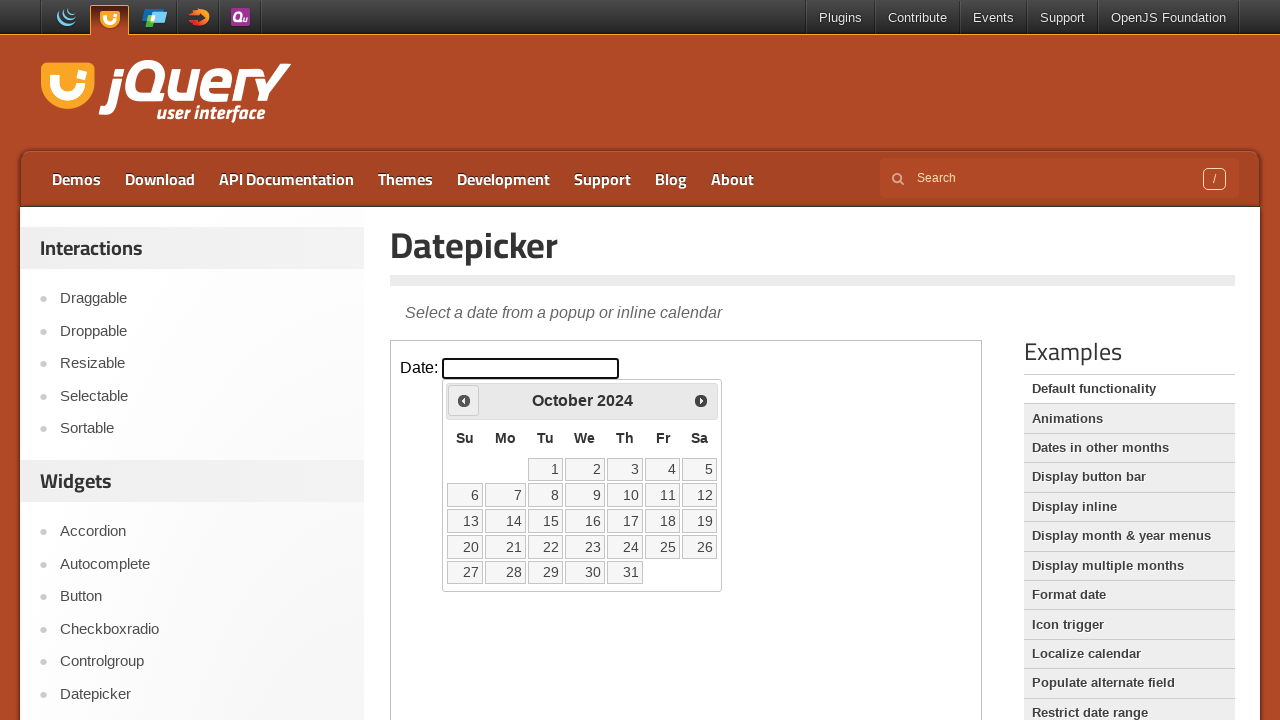

Retrieved current year: 2024
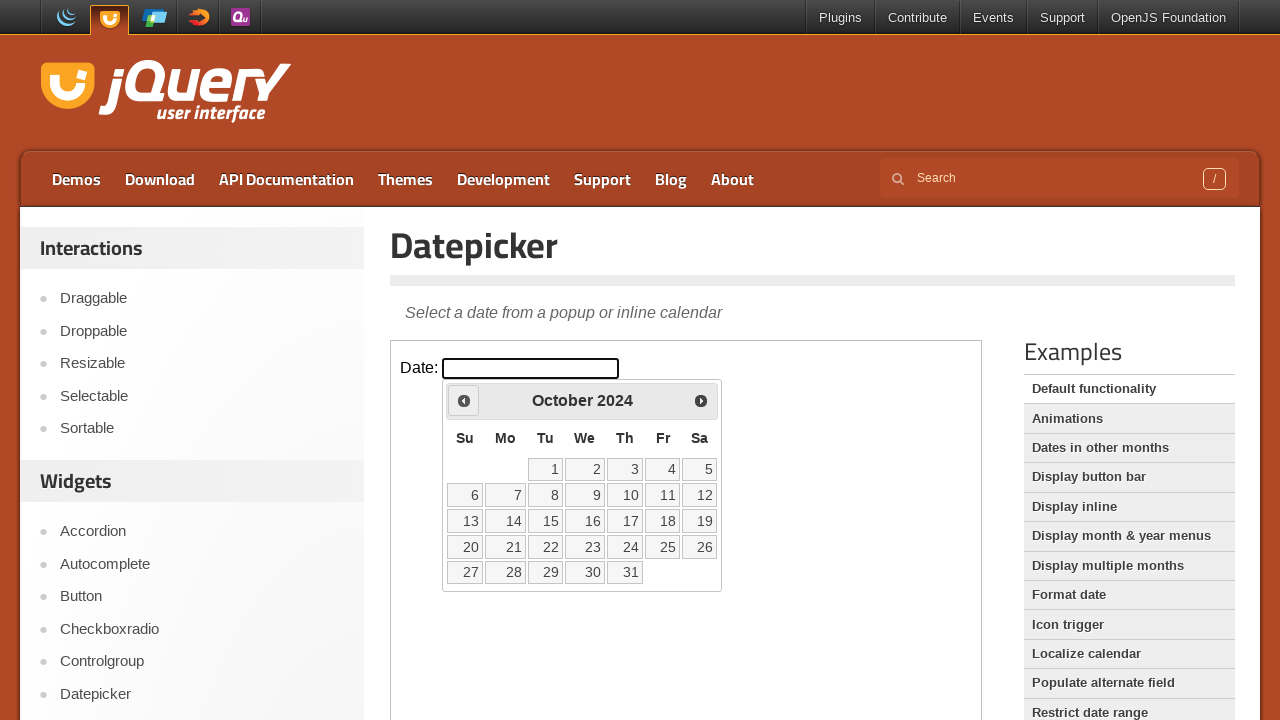

Clicked previous button to navigate to earlier month at (464, 400) on iframe >> nth=0 >> internal:control=enter-frame >> span.ui-icon.ui-icon-circle-t
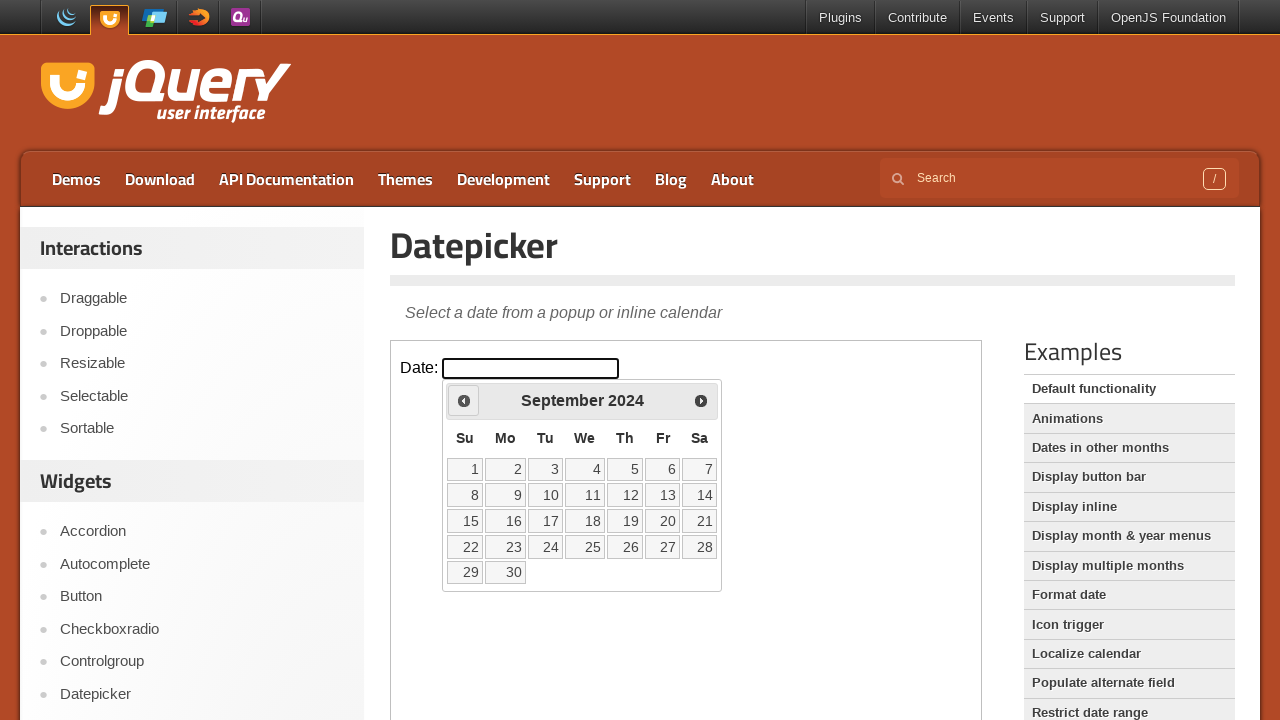

Retrieved current month: September
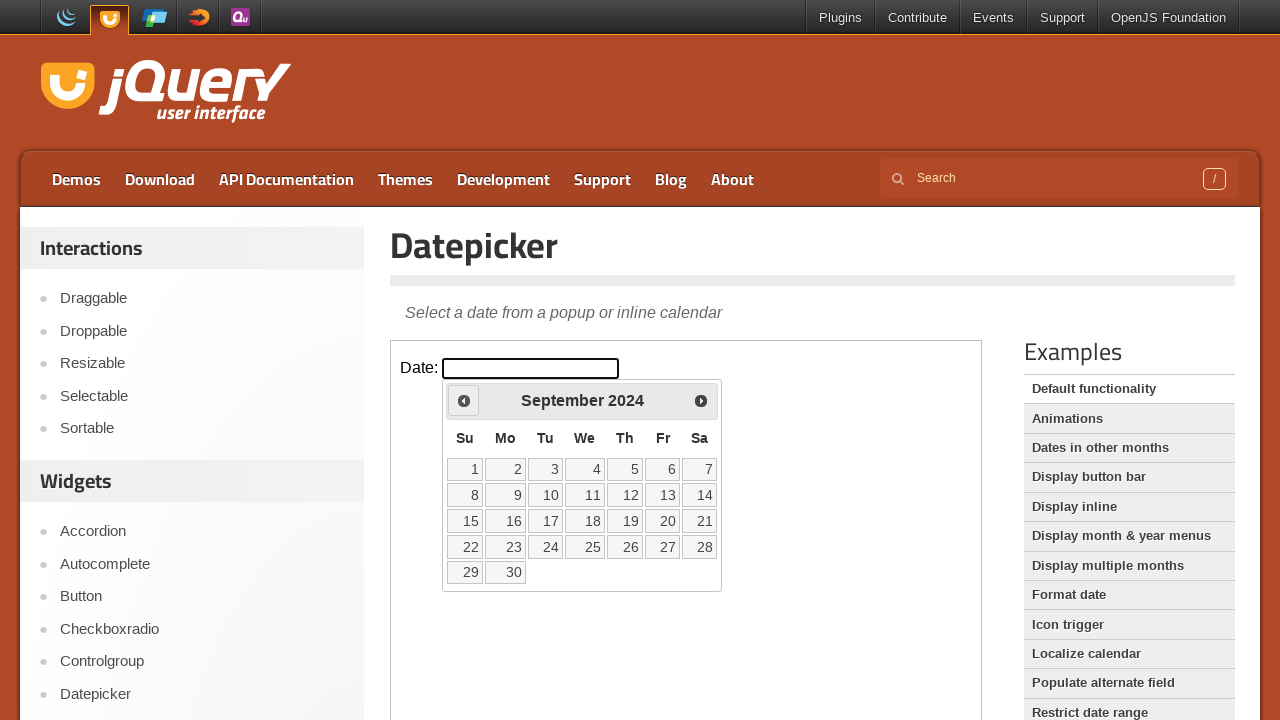

Retrieved current year: 2024
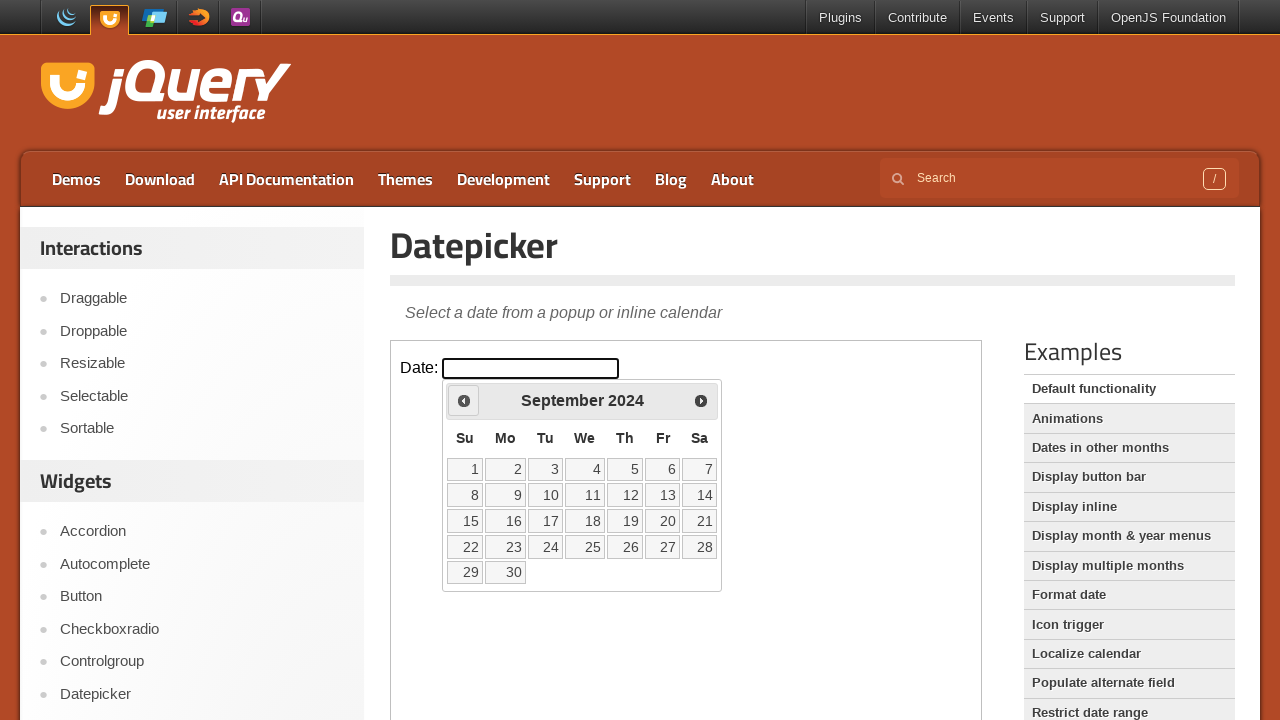

Clicked previous button to navigate to earlier month at (464, 400) on iframe >> nth=0 >> internal:control=enter-frame >> span.ui-icon.ui-icon-circle-t
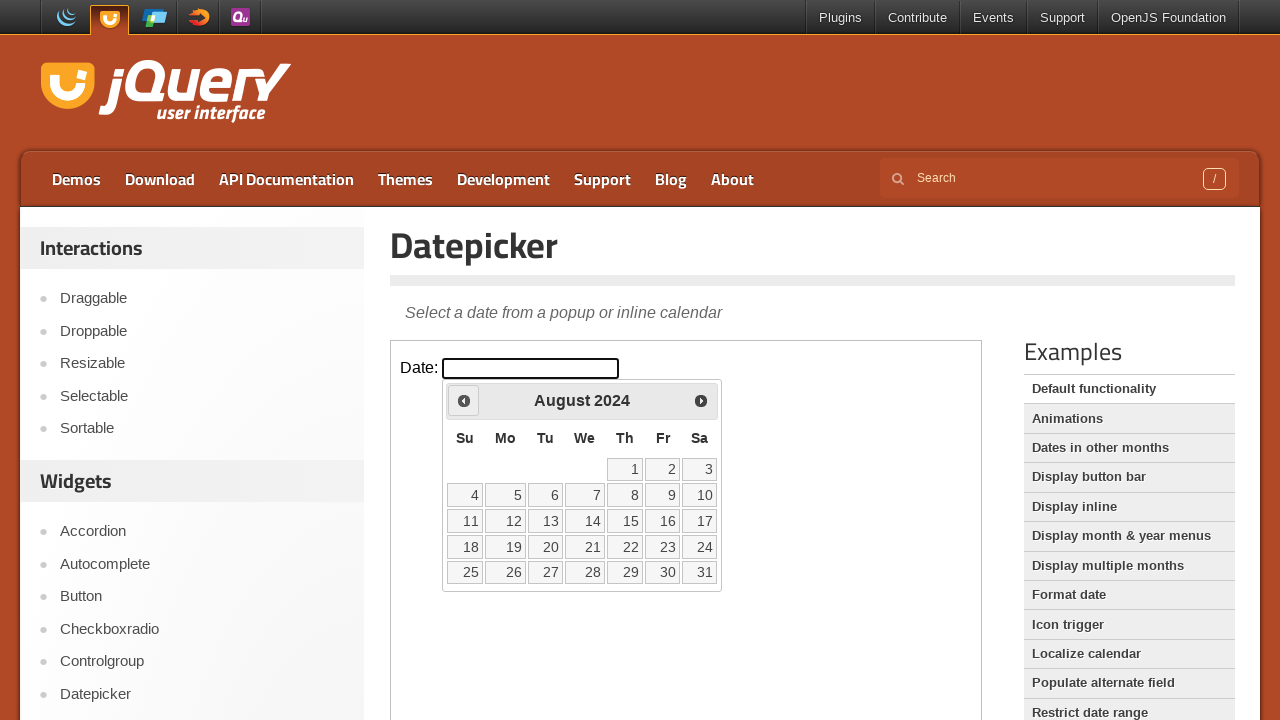

Retrieved current month: August
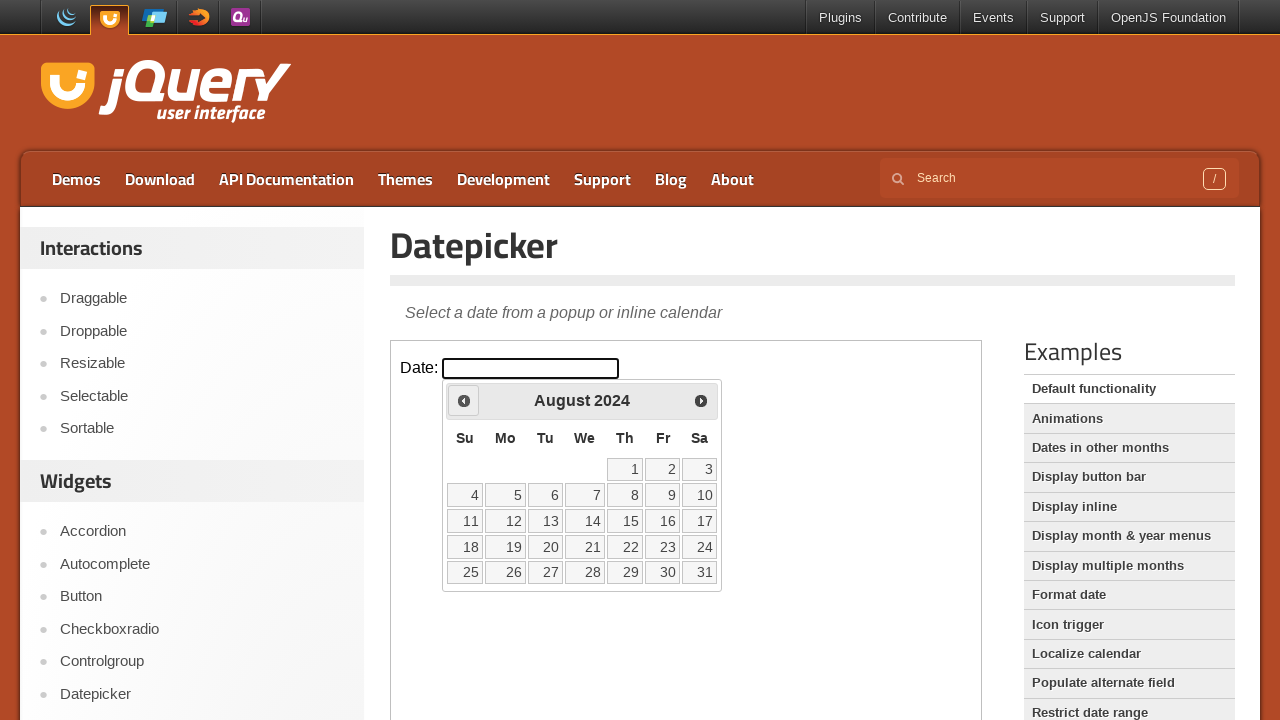

Retrieved current year: 2024
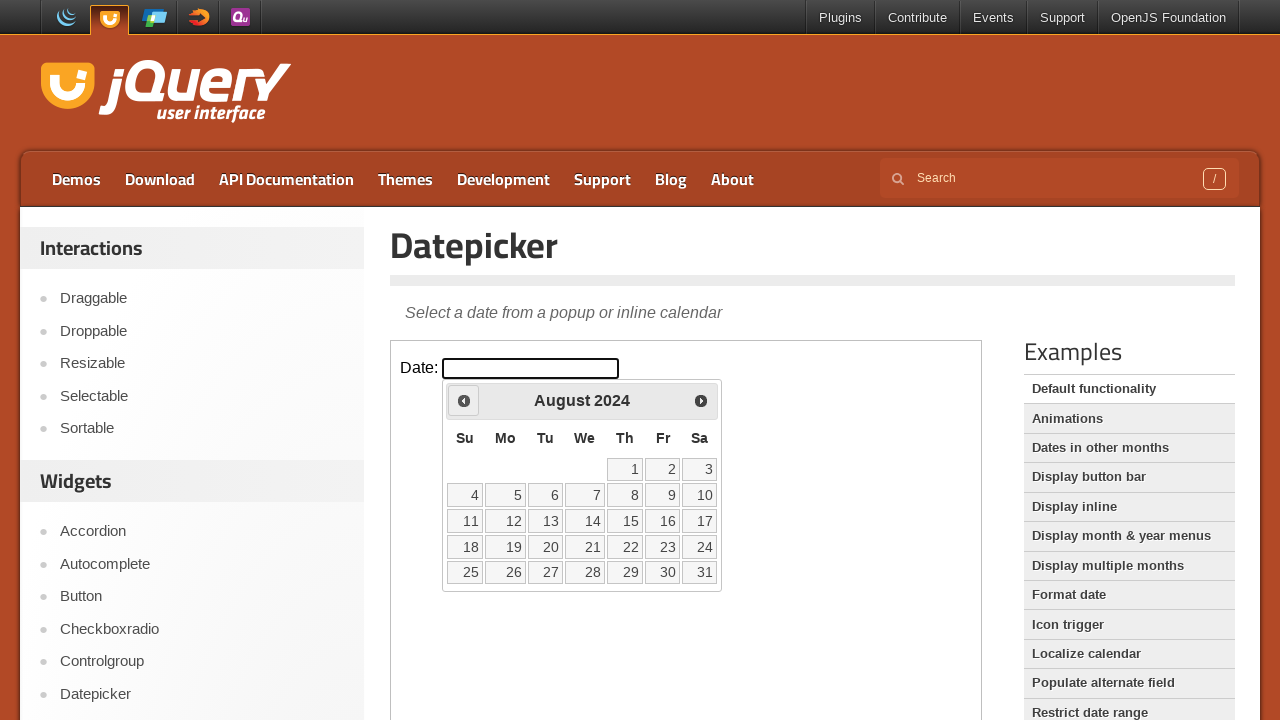

Clicked previous button to navigate to earlier month at (464, 400) on iframe >> nth=0 >> internal:control=enter-frame >> span.ui-icon.ui-icon-circle-t
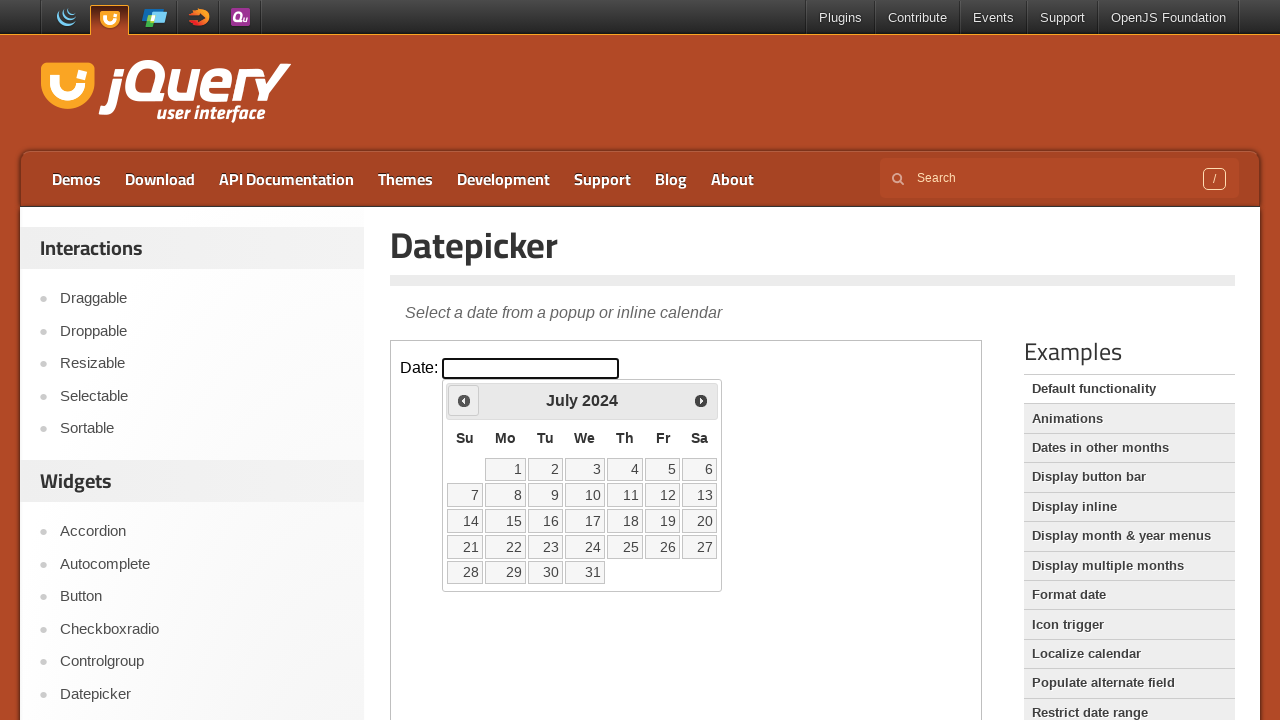

Retrieved current month: July
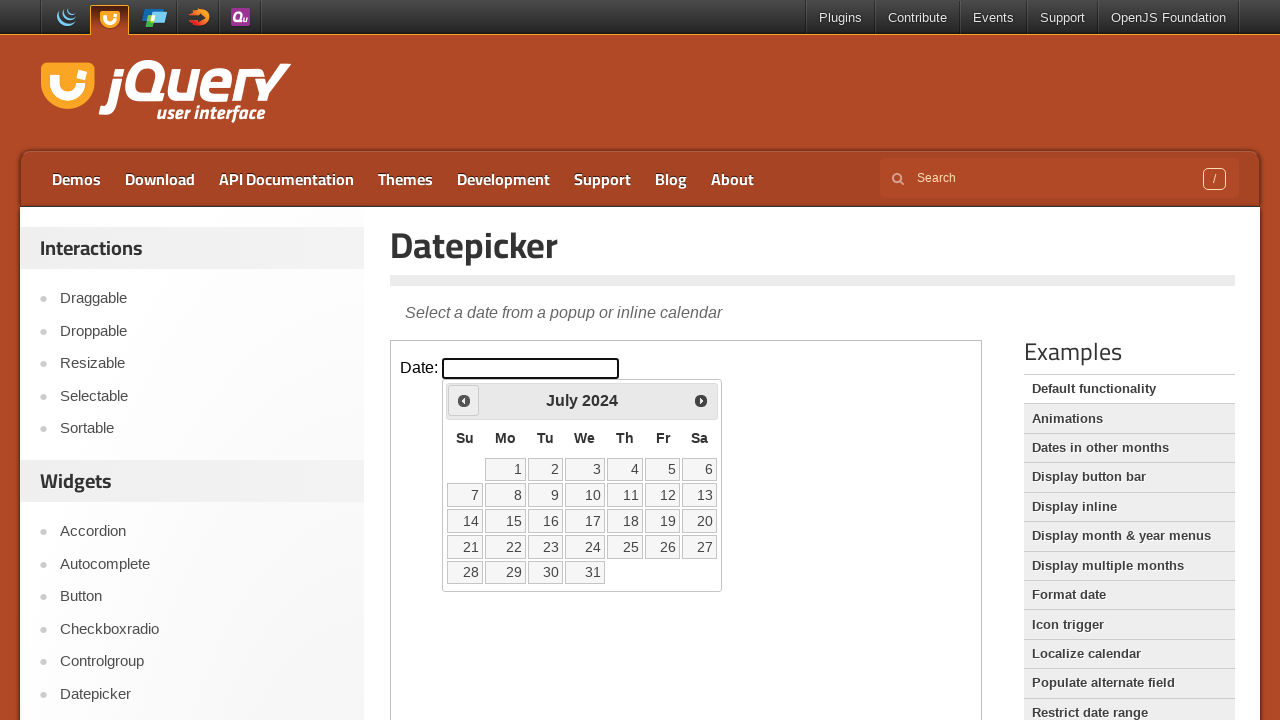

Retrieved current year: 2024
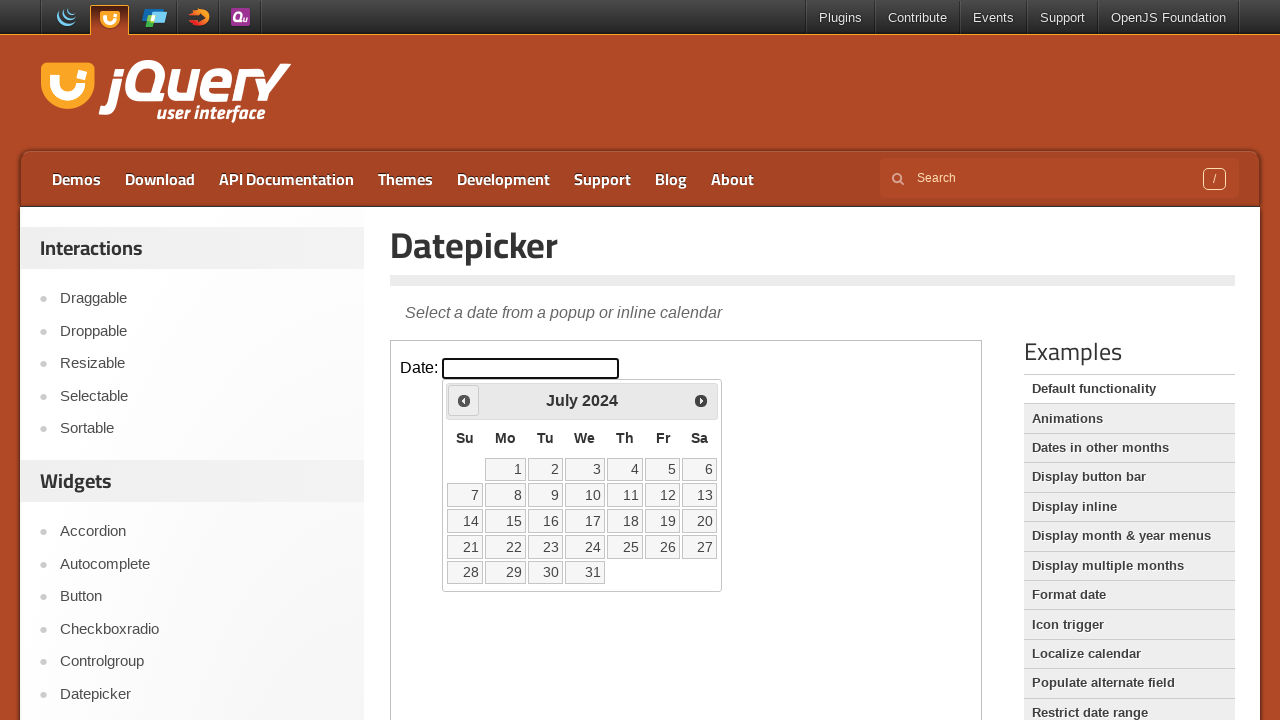

Clicked previous button to navigate to earlier month at (464, 400) on iframe >> nth=0 >> internal:control=enter-frame >> span.ui-icon.ui-icon-circle-t
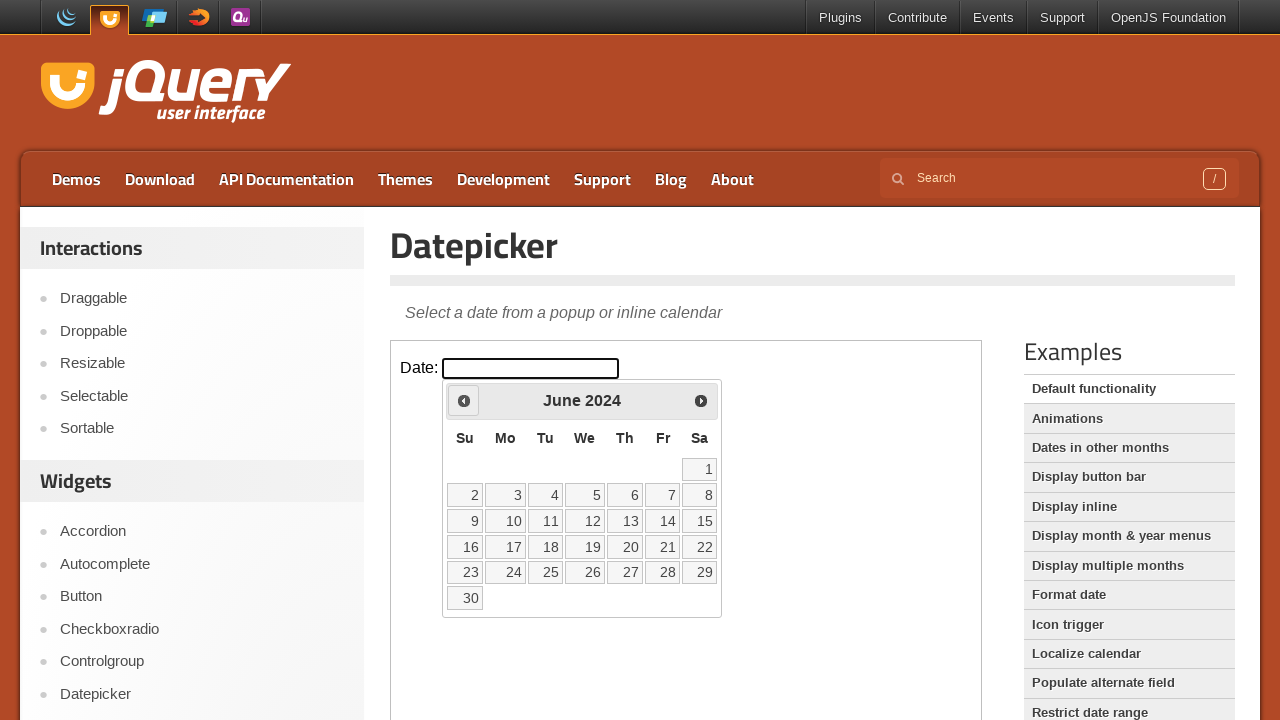

Retrieved current month: June
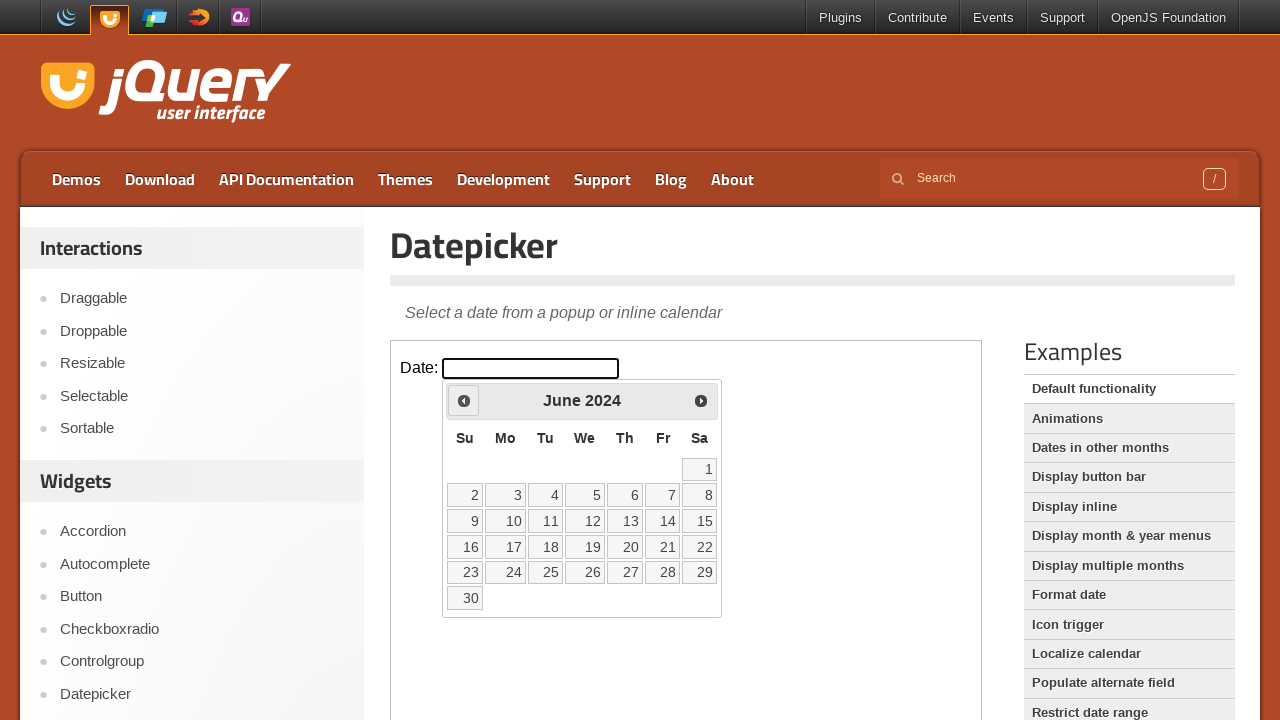

Retrieved current year: 2024
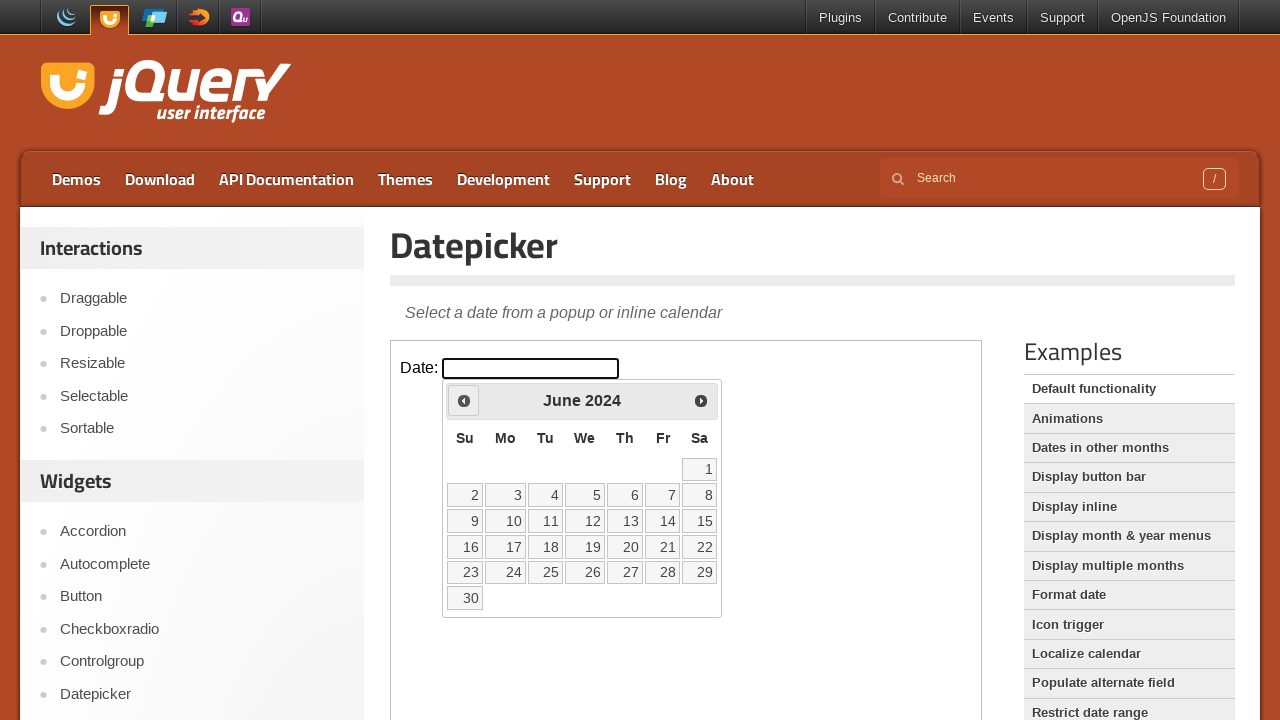

Clicked previous button to navigate to earlier month at (464, 400) on iframe >> nth=0 >> internal:control=enter-frame >> span.ui-icon.ui-icon-circle-t
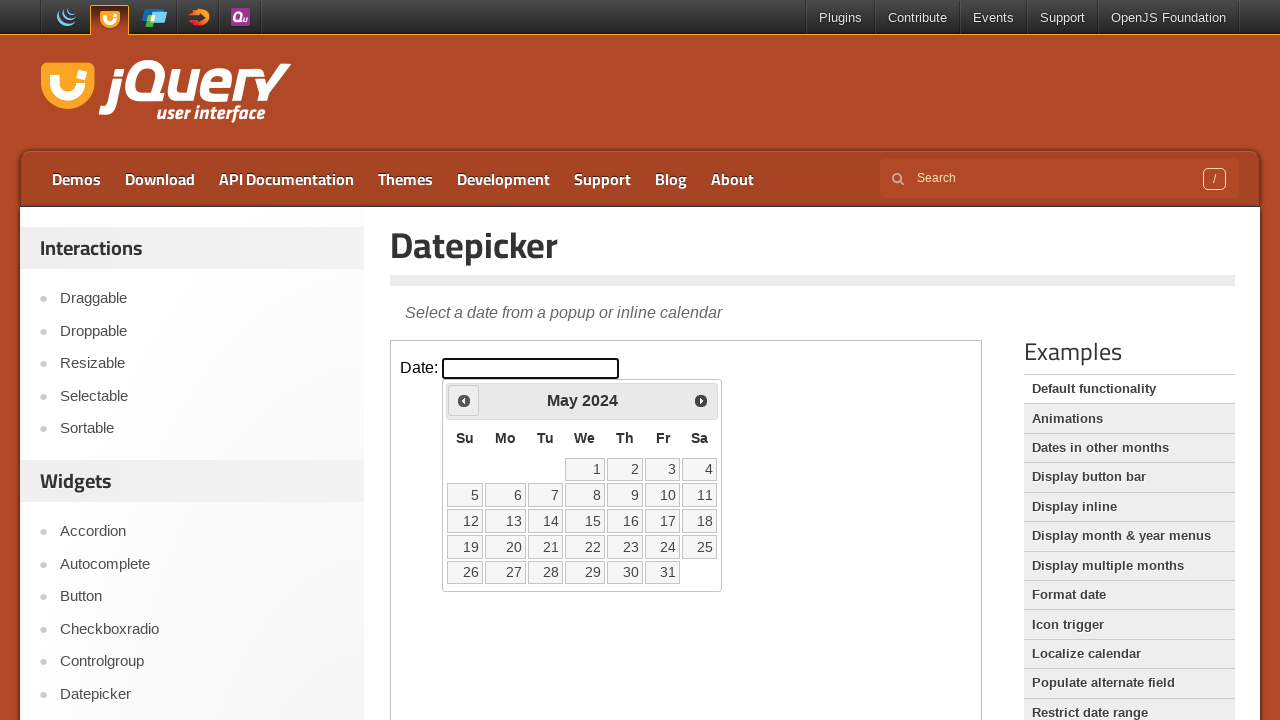

Retrieved current month: May
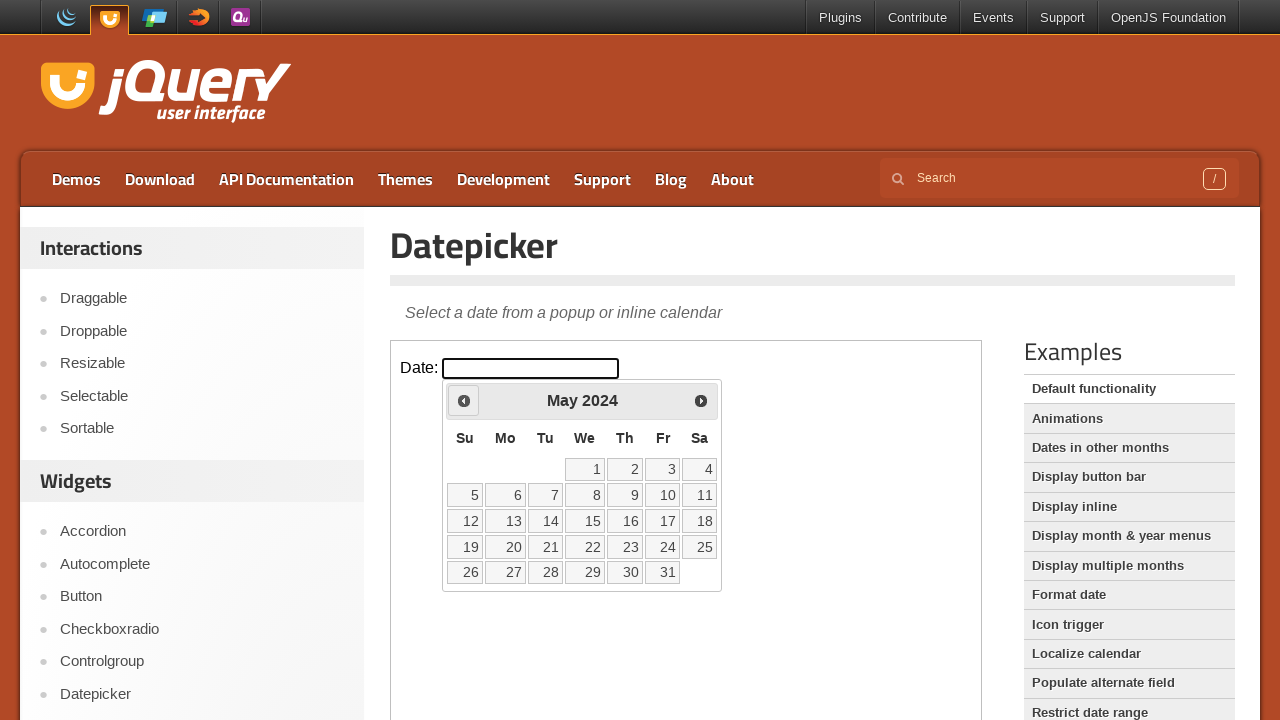

Retrieved current year: 2024
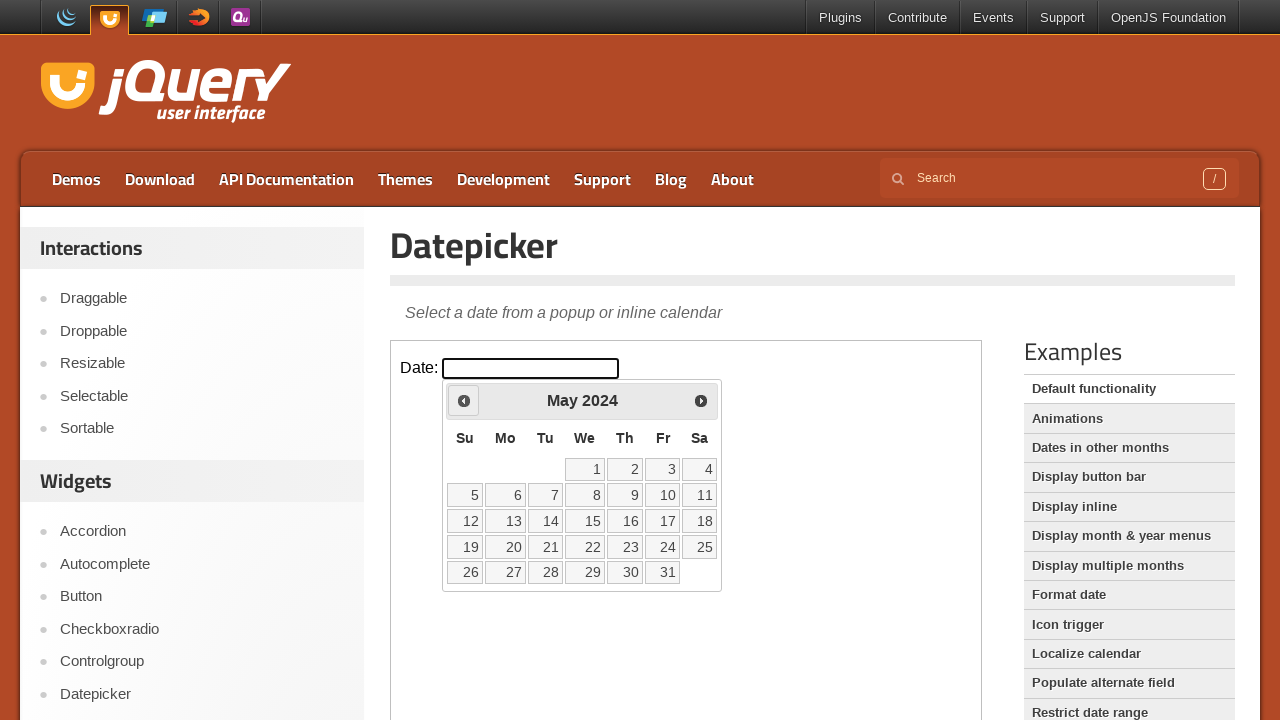

Clicked previous button to navigate to earlier month at (464, 400) on iframe >> nth=0 >> internal:control=enter-frame >> span.ui-icon.ui-icon-circle-t
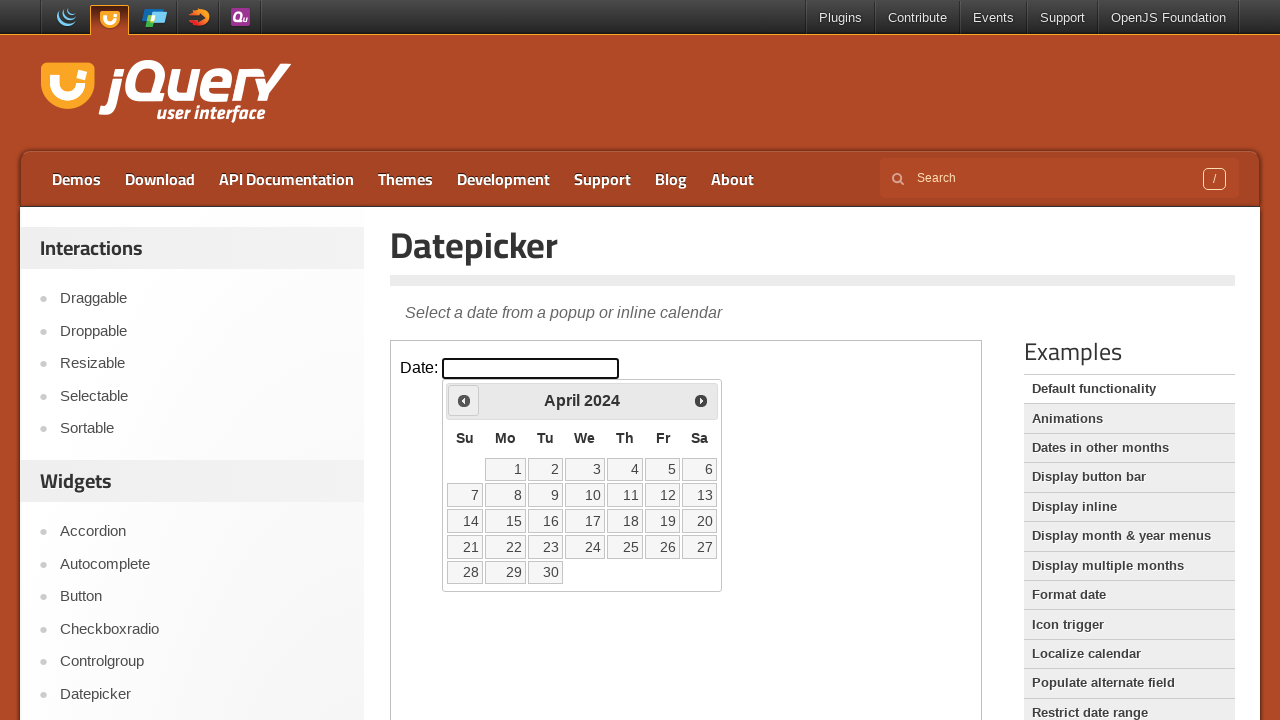

Retrieved current month: April
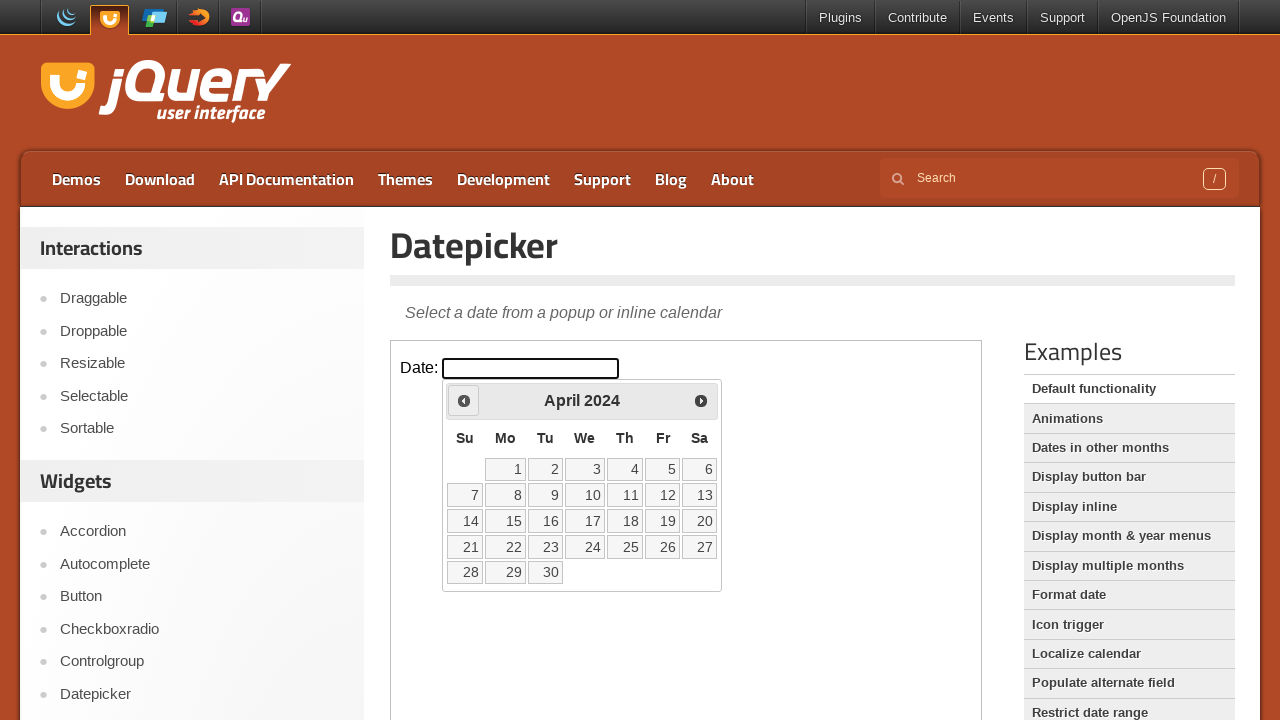

Retrieved current year: 2024
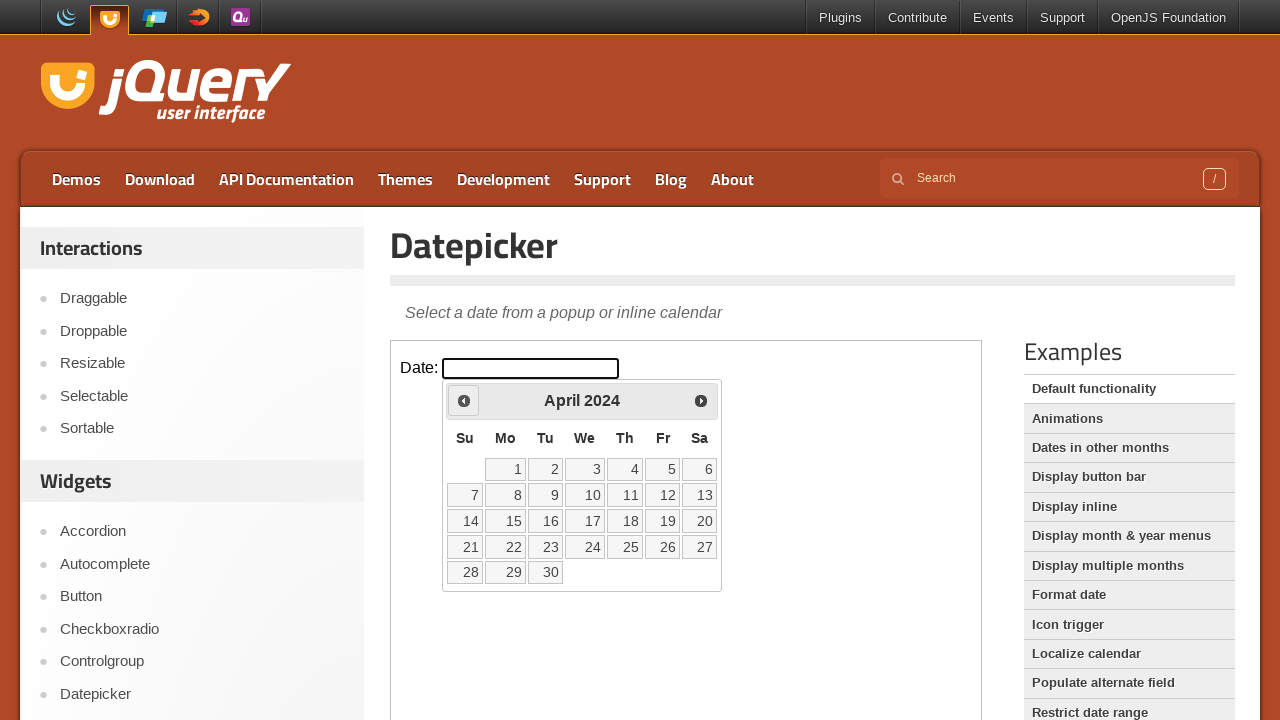

Clicked previous button to navigate to earlier month at (464, 400) on iframe >> nth=0 >> internal:control=enter-frame >> span.ui-icon.ui-icon-circle-t
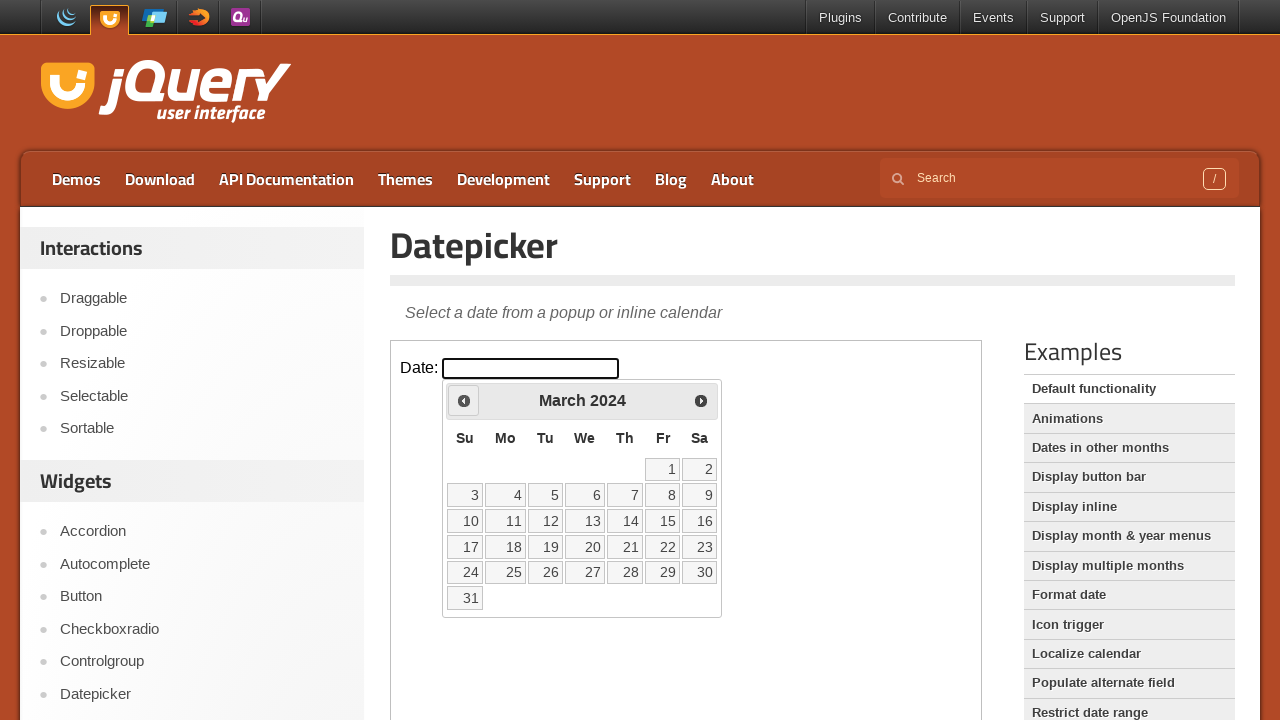

Retrieved current month: March
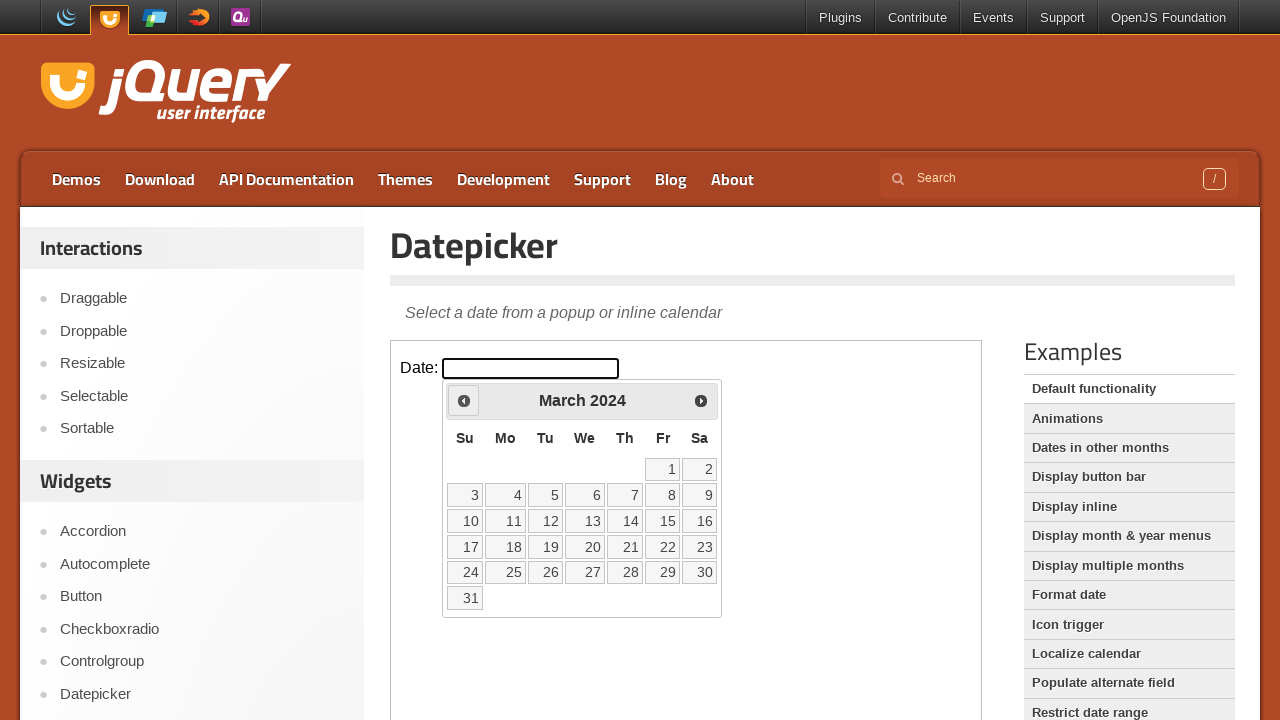

Retrieved current year: 2024
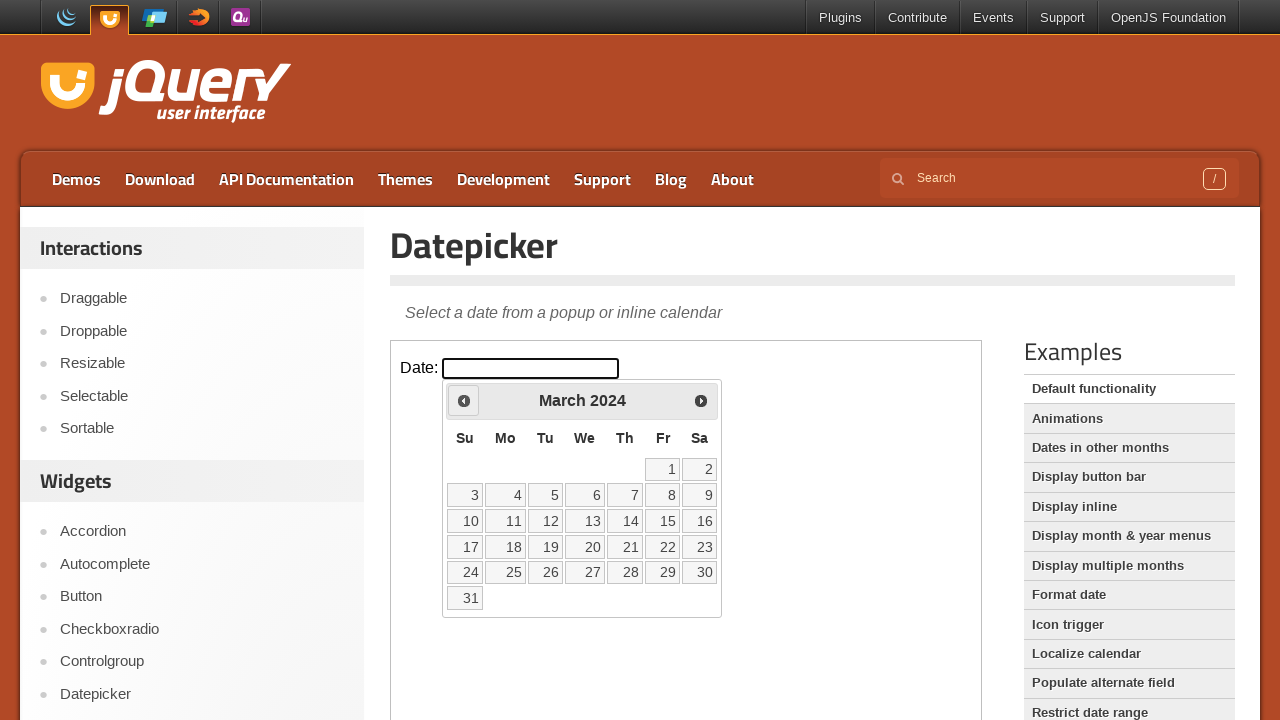

Clicked previous button to navigate to earlier month at (464, 400) on iframe >> nth=0 >> internal:control=enter-frame >> span.ui-icon.ui-icon-circle-t
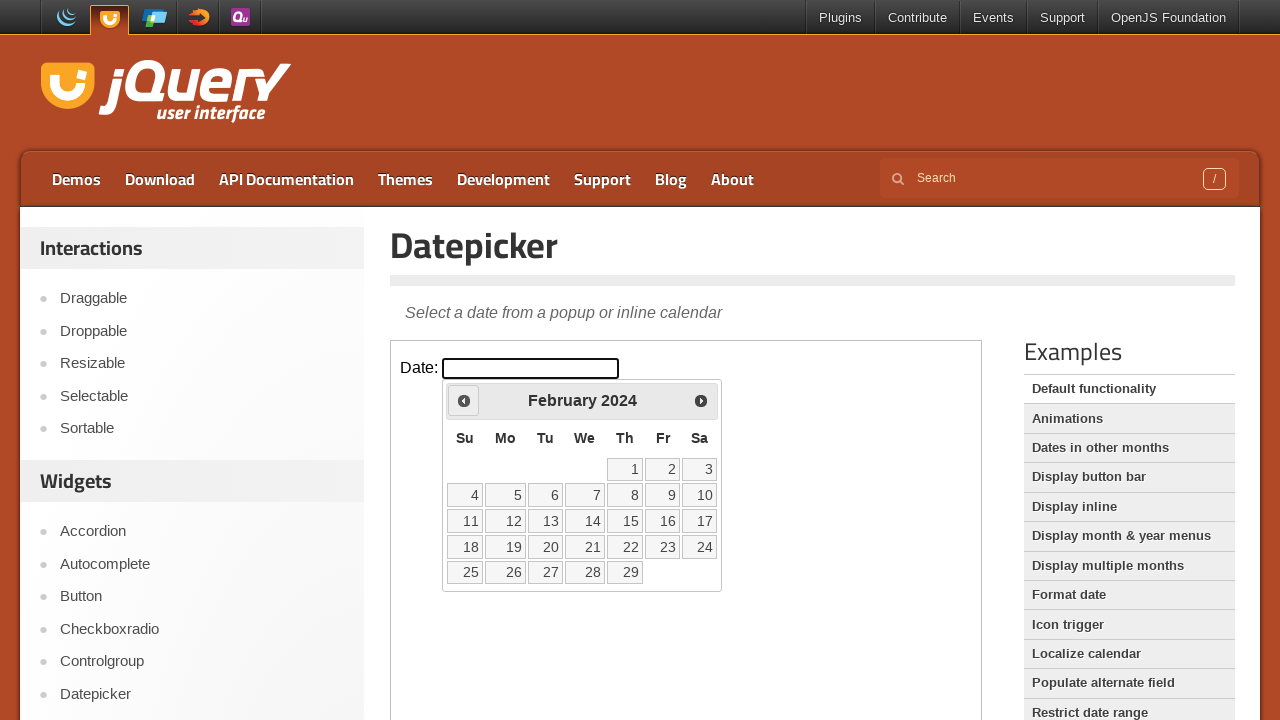

Retrieved current month: February
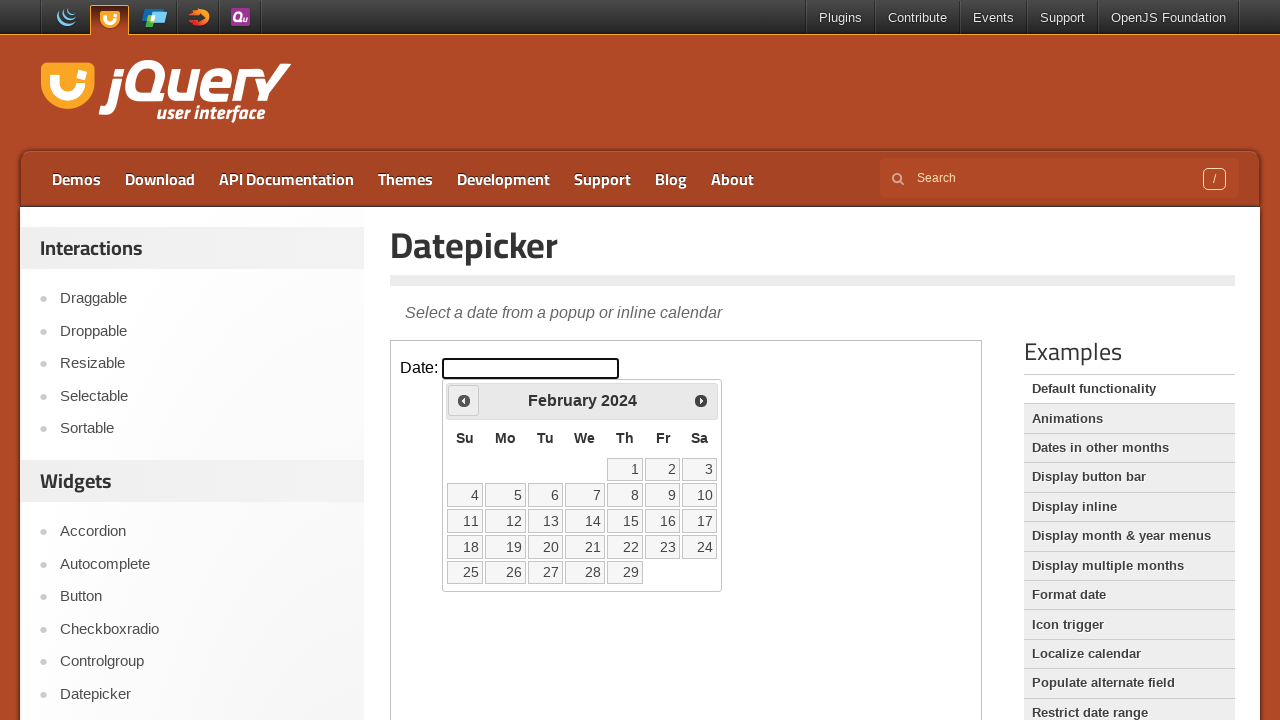

Retrieved current year: 2024
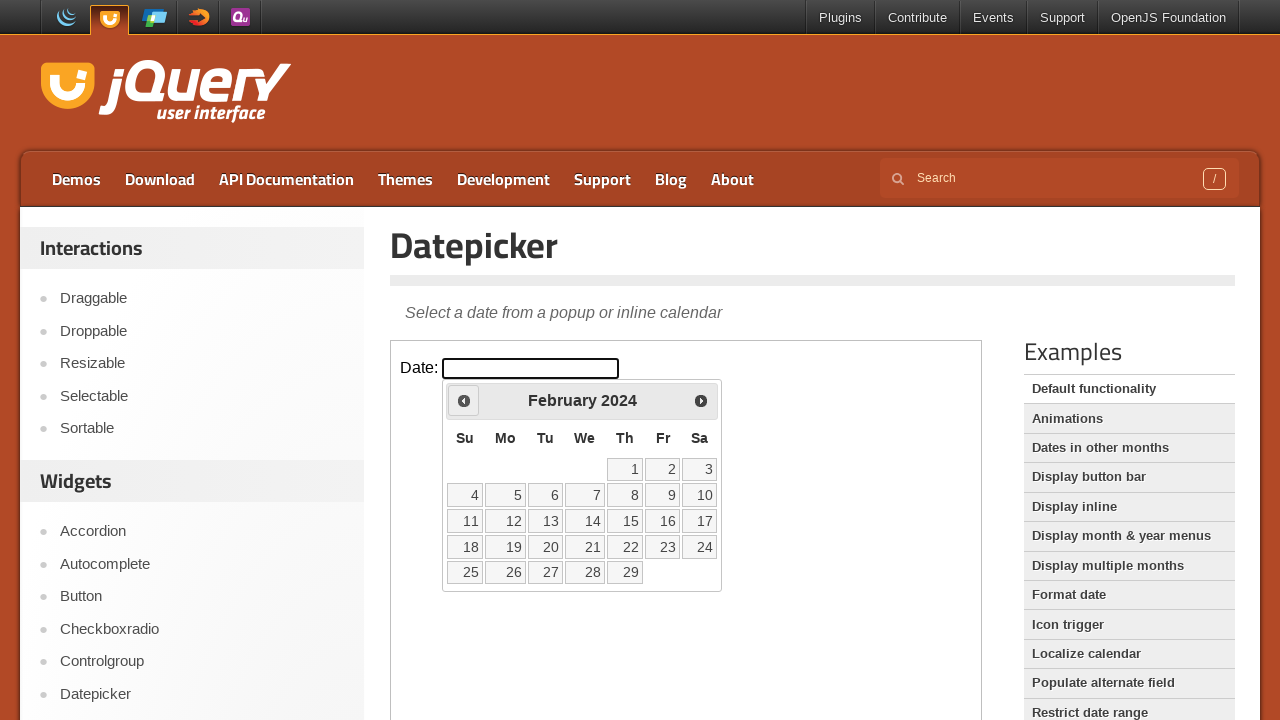

Clicked previous button to navigate to earlier month at (464, 400) on iframe >> nth=0 >> internal:control=enter-frame >> span.ui-icon.ui-icon-circle-t
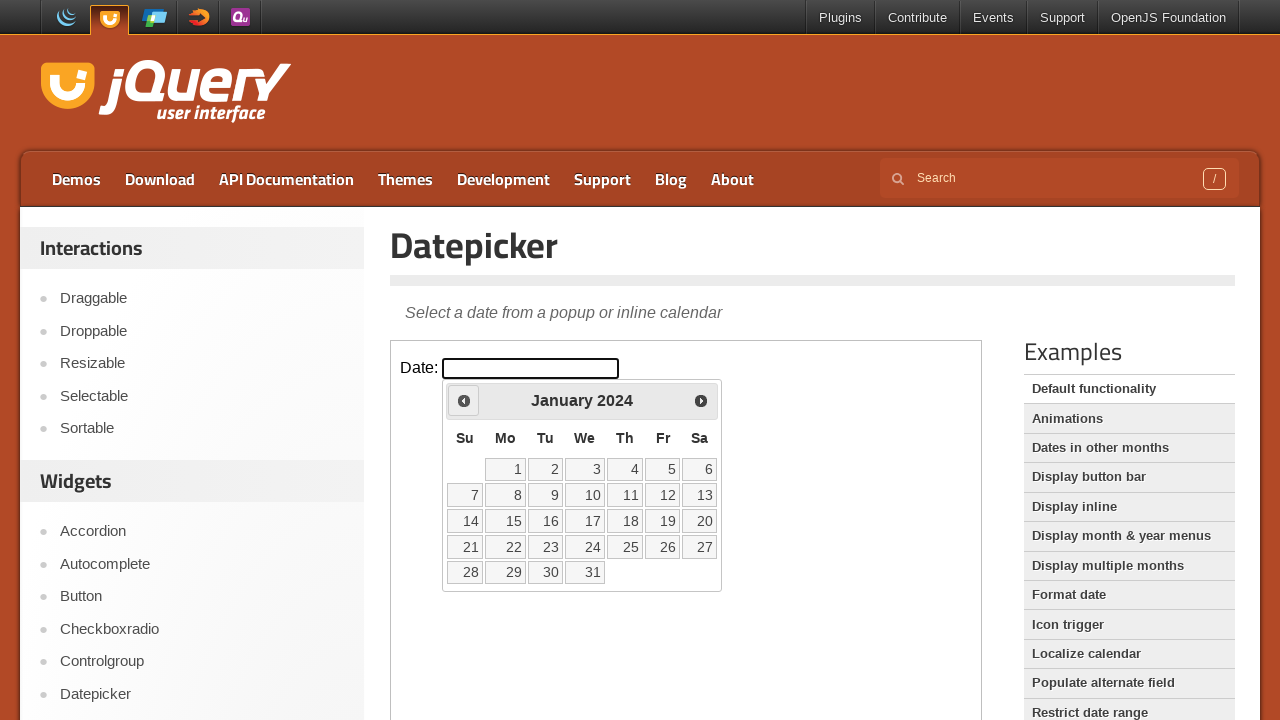

Retrieved current month: January
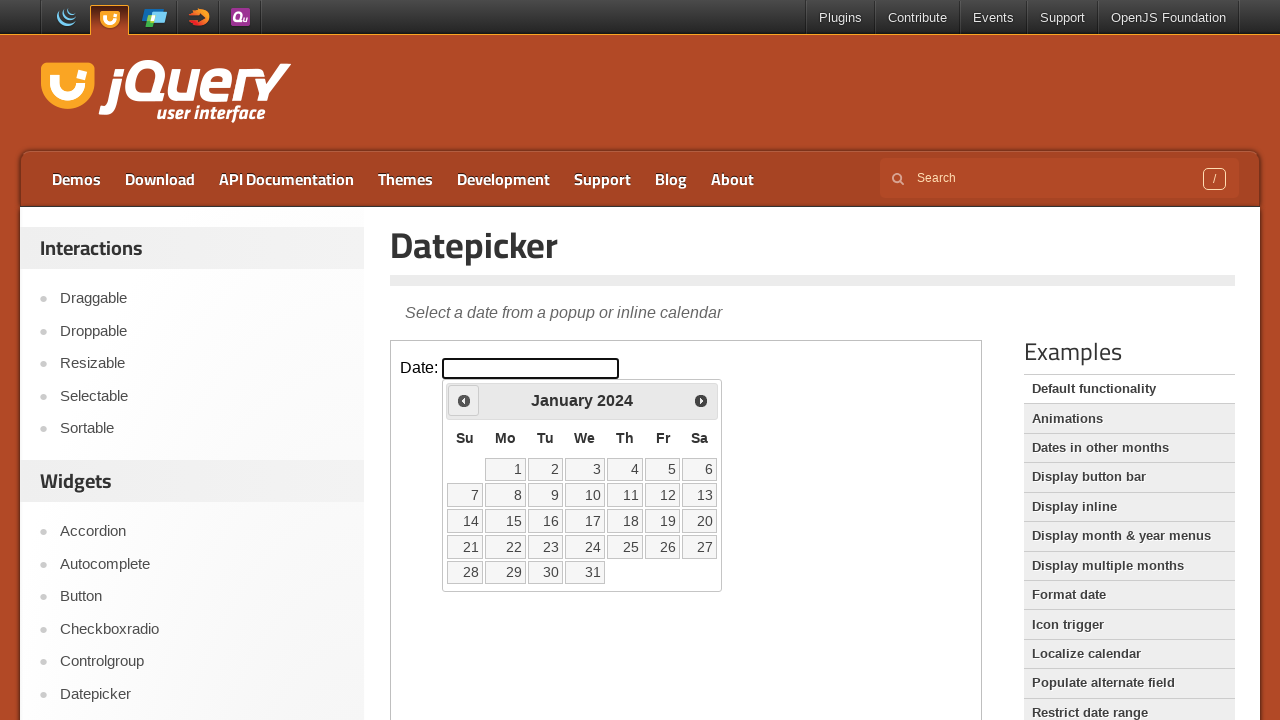

Retrieved current year: 2024
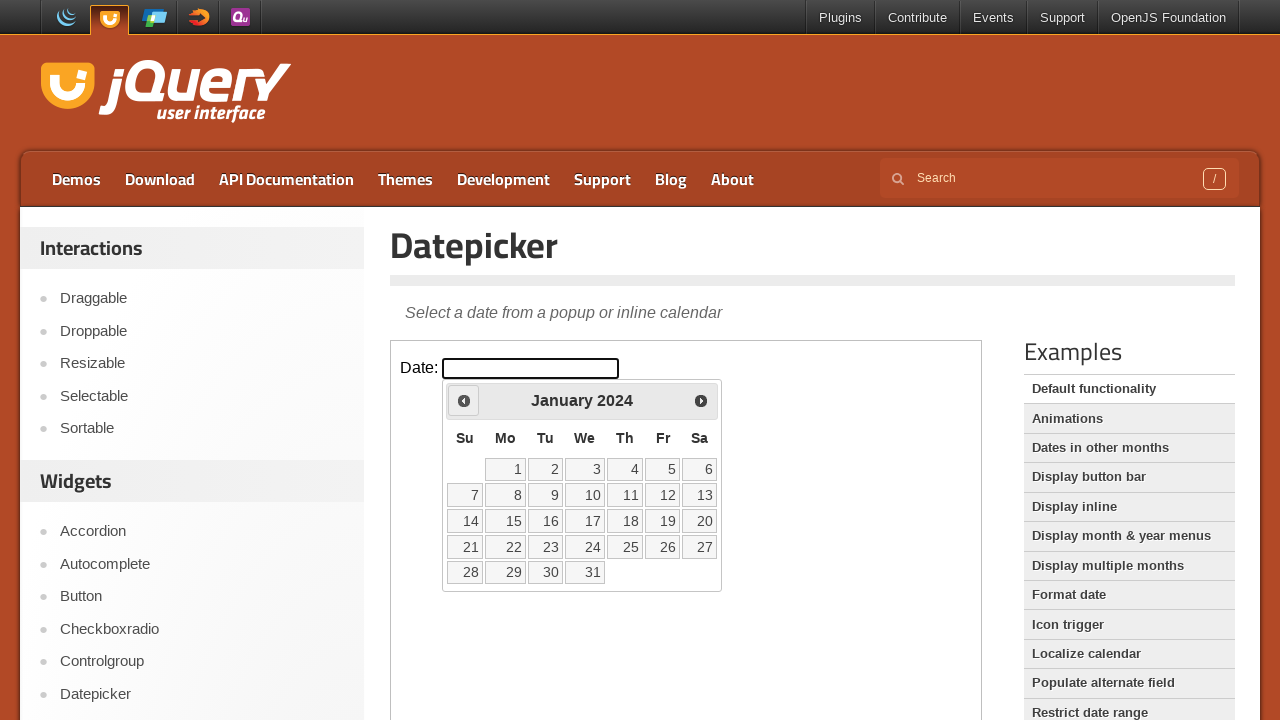

Clicked previous button to navigate to earlier month at (464, 400) on iframe >> nth=0 >> internal:control=enter-frame >> span.ui-icon.ui-icon-circle-t
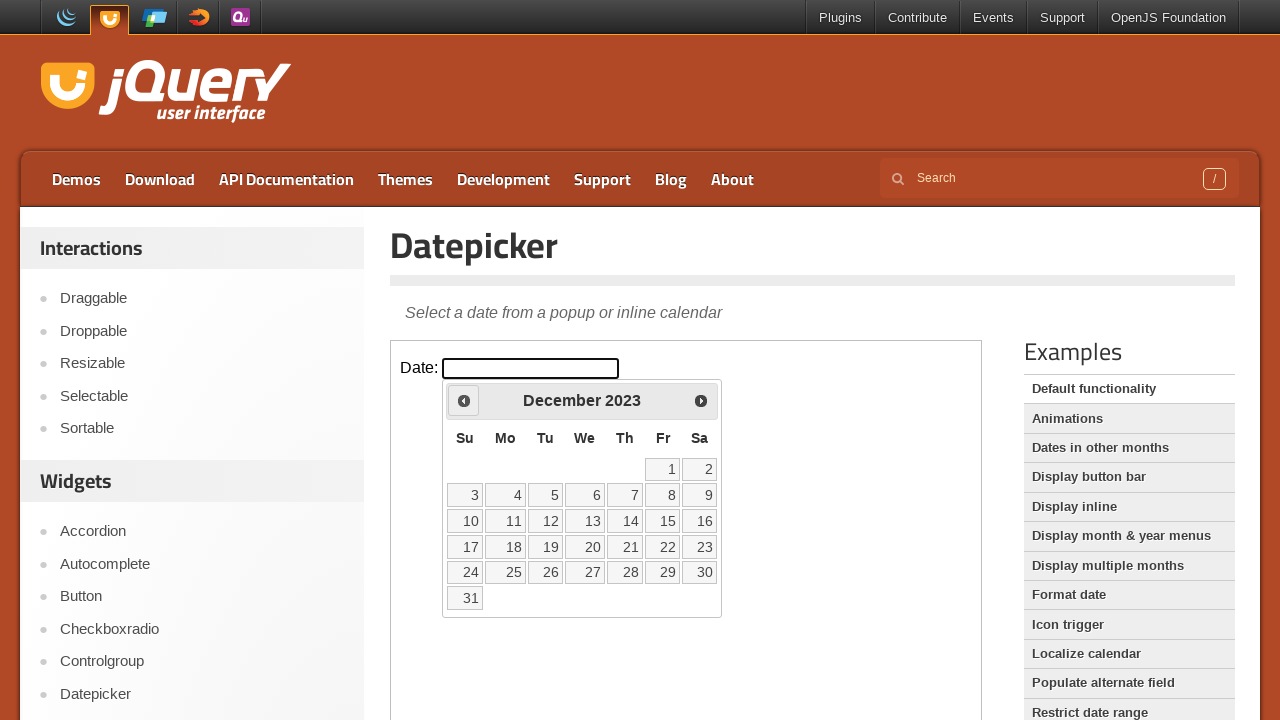

Retrieved current month: December
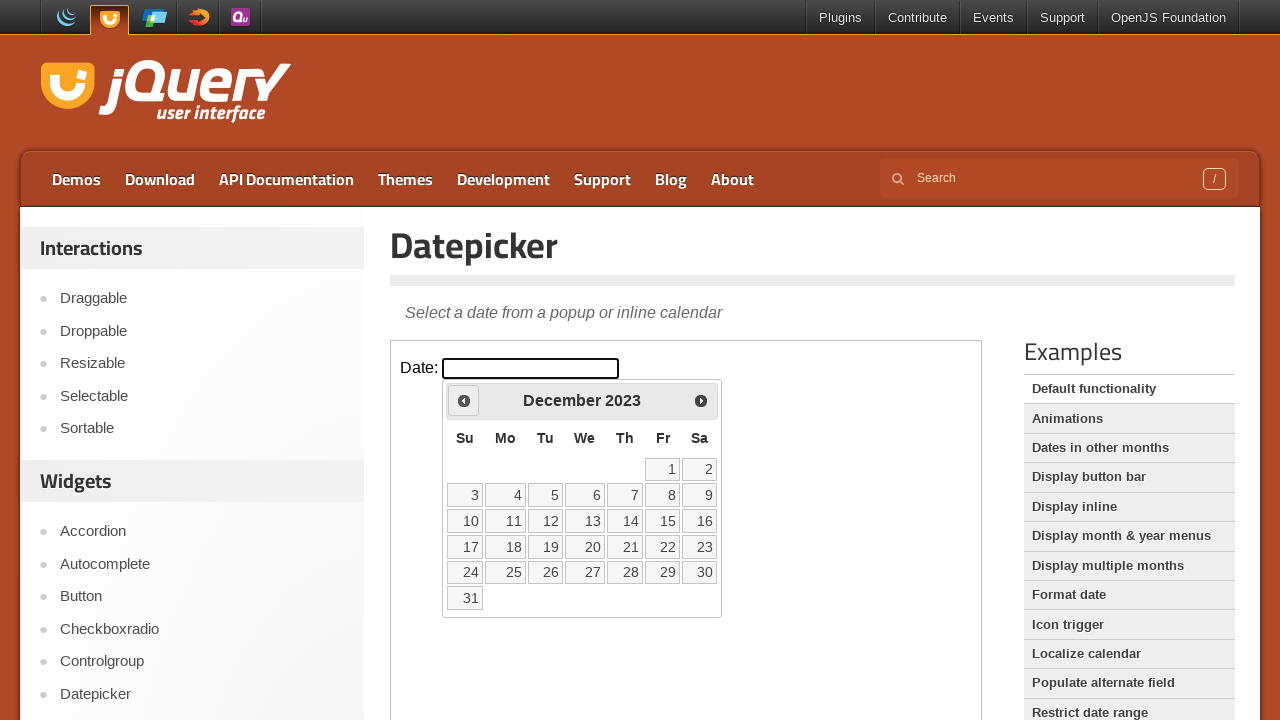

Retrieved current year: 2023
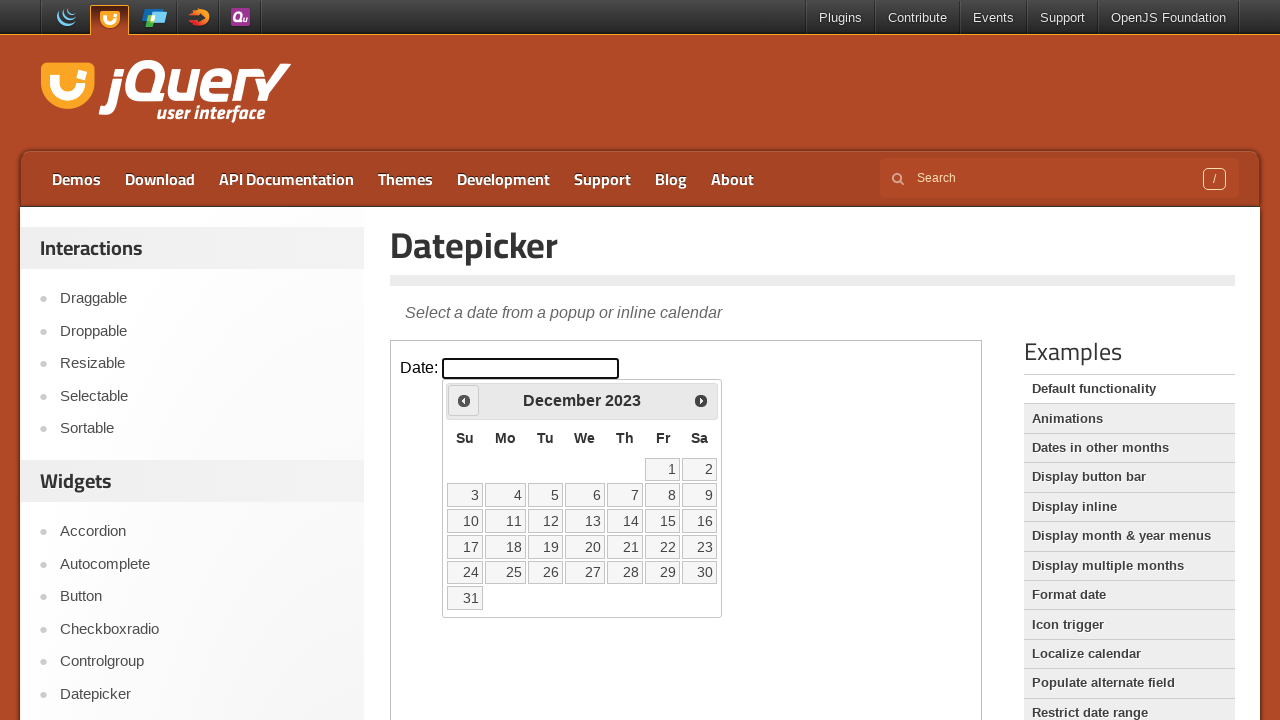

Clicked previous button to navigate to earlier month at (464, 400) on iframe >> nth=0 >> internal:control=enter-frame >> span.ui-icon.ui-icon-circle-t
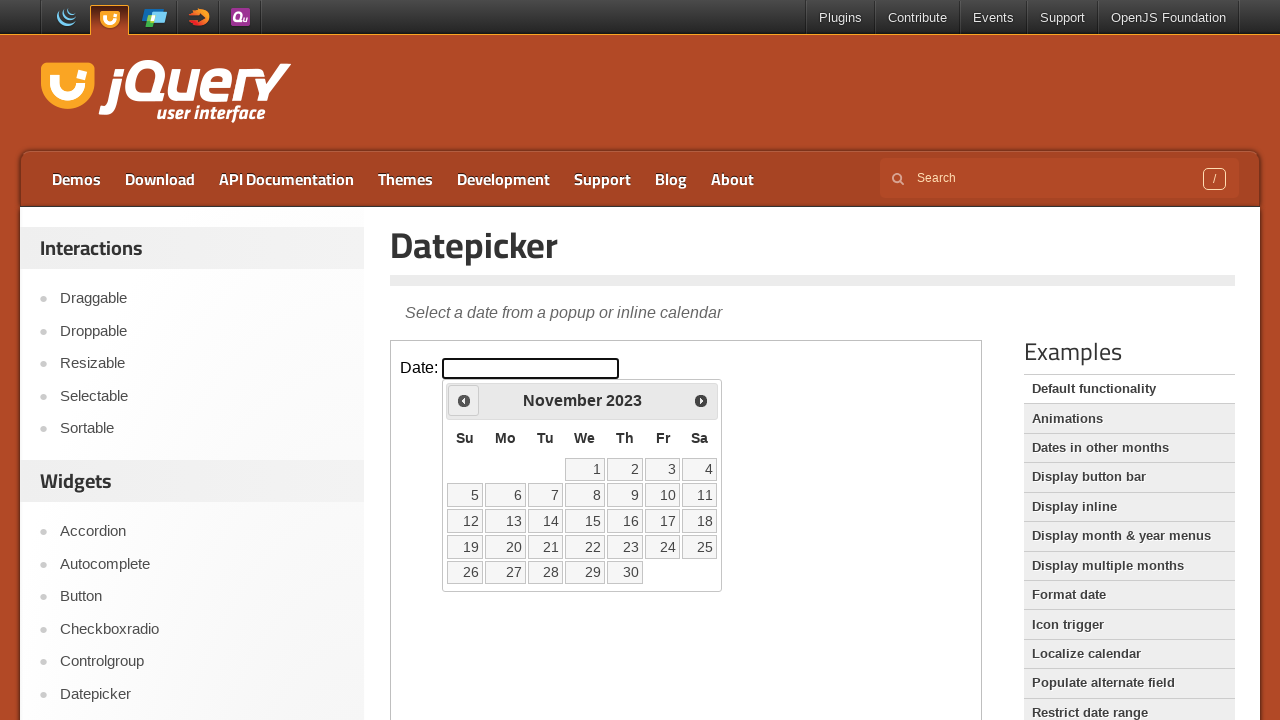

Retrieved current month: November
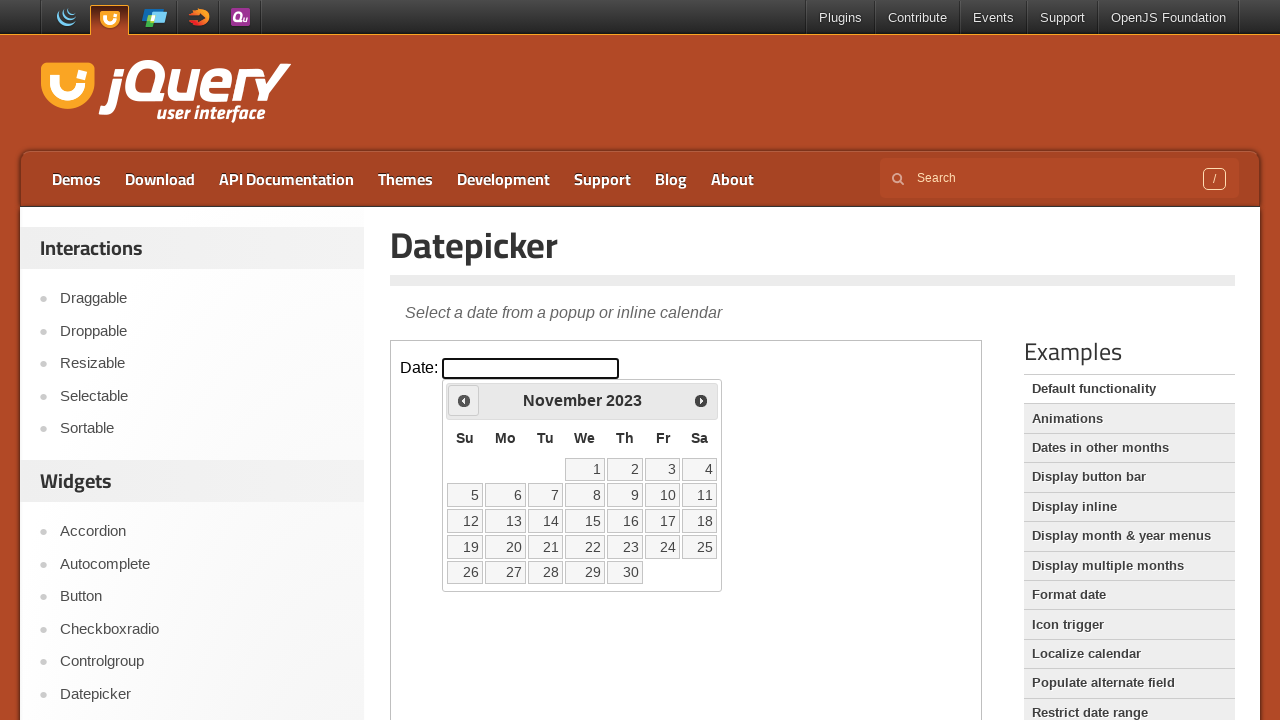

Retrieved current year: 2023
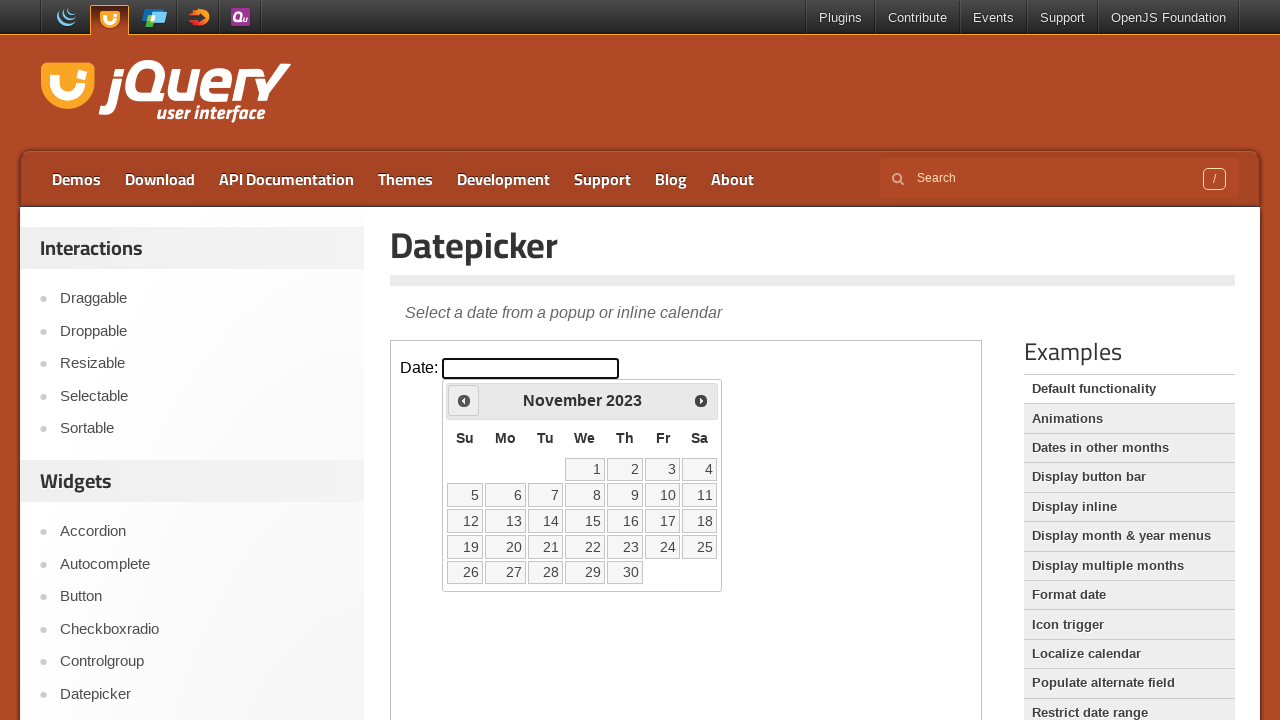

Clicked previous button to navigate to earlier month at (464, 400) on iframe >> nth=0 >> internal:control=enter-frame >> span.ui-icon.ui-icon-circle-t
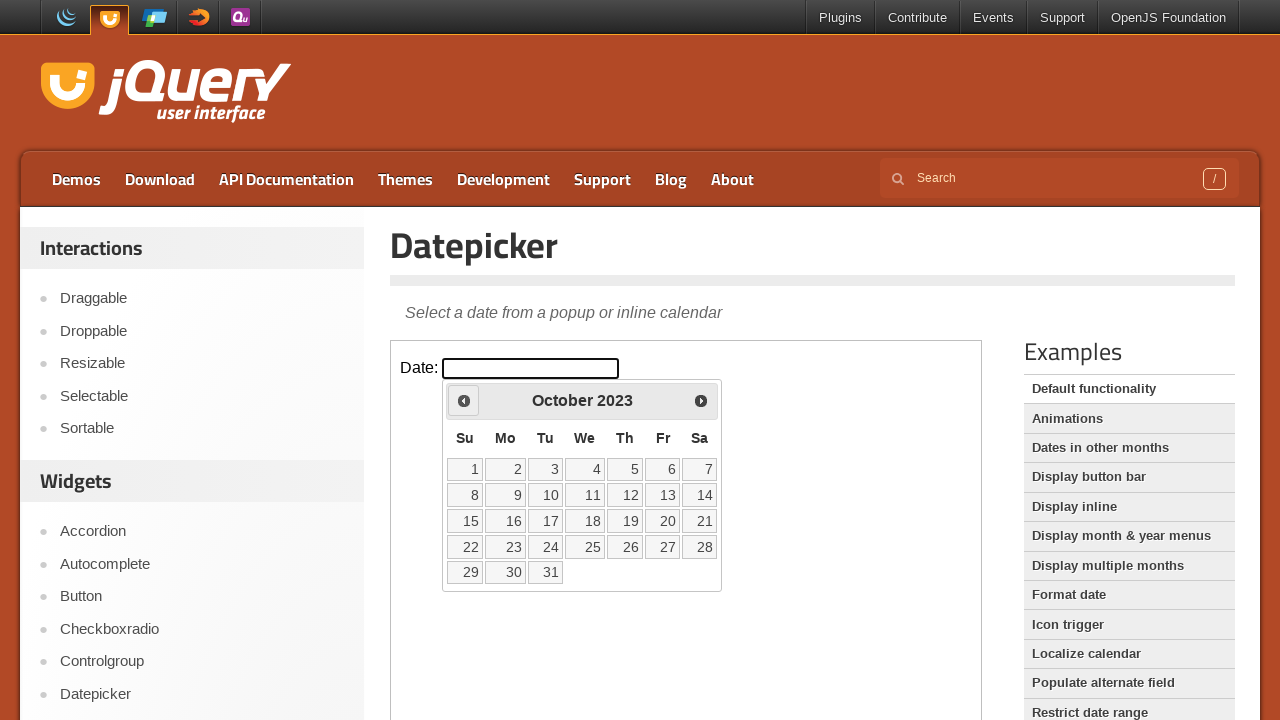

Retrieved current month: October
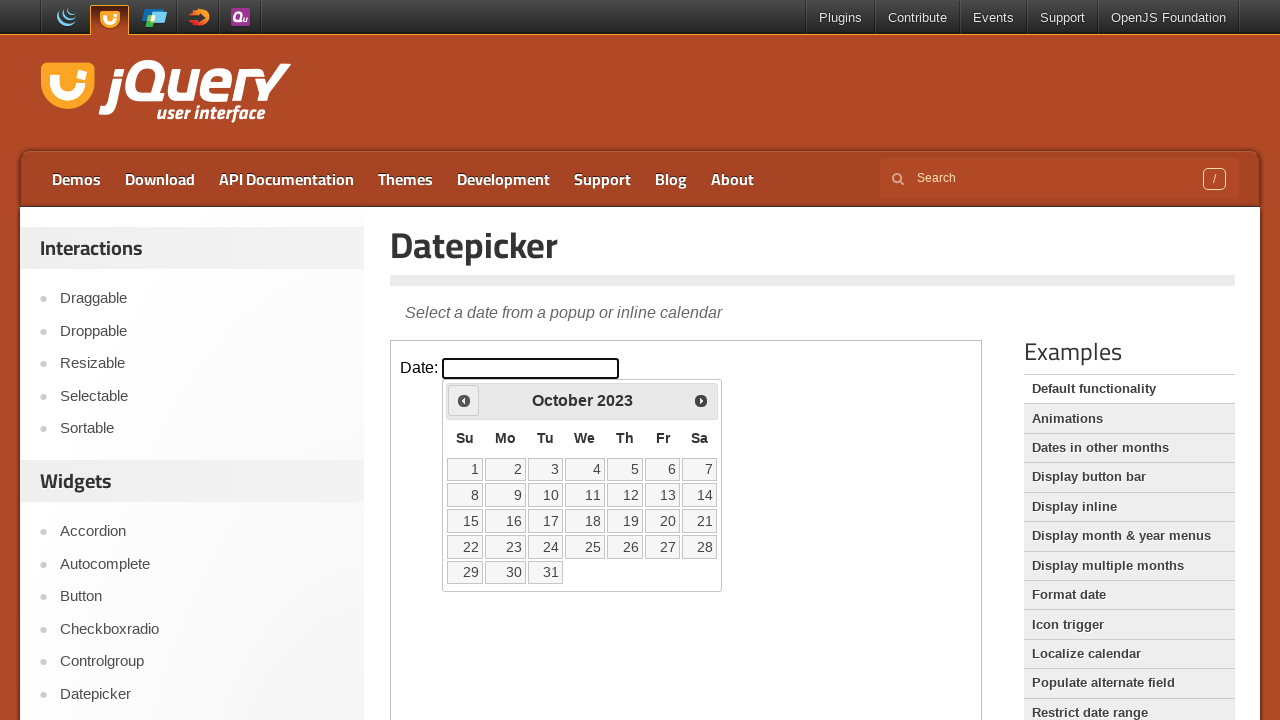

Retrieved current year: 2023
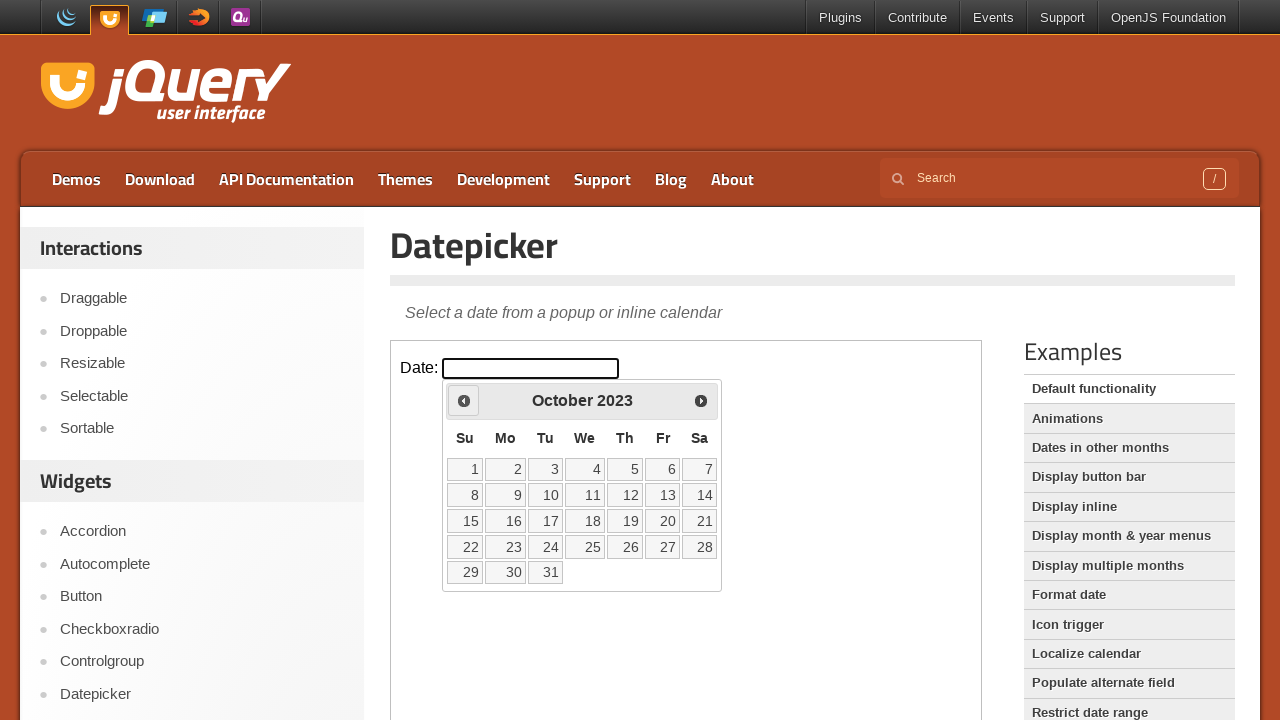

Clicked previous button to navigate to earlier month at (464, 400) on iframe >> nth=0 >> internal:control=enter-frame >> span.ui-icon.ui-icon-circle-t
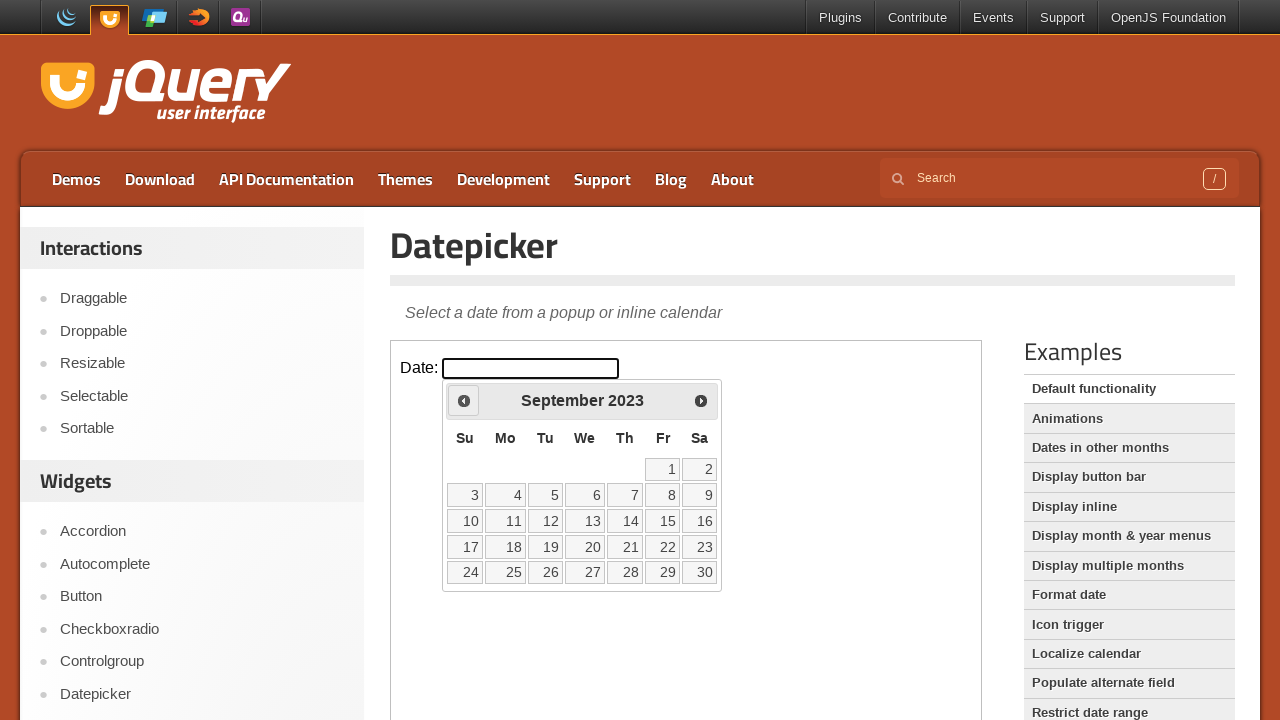

Retrieved current month: September
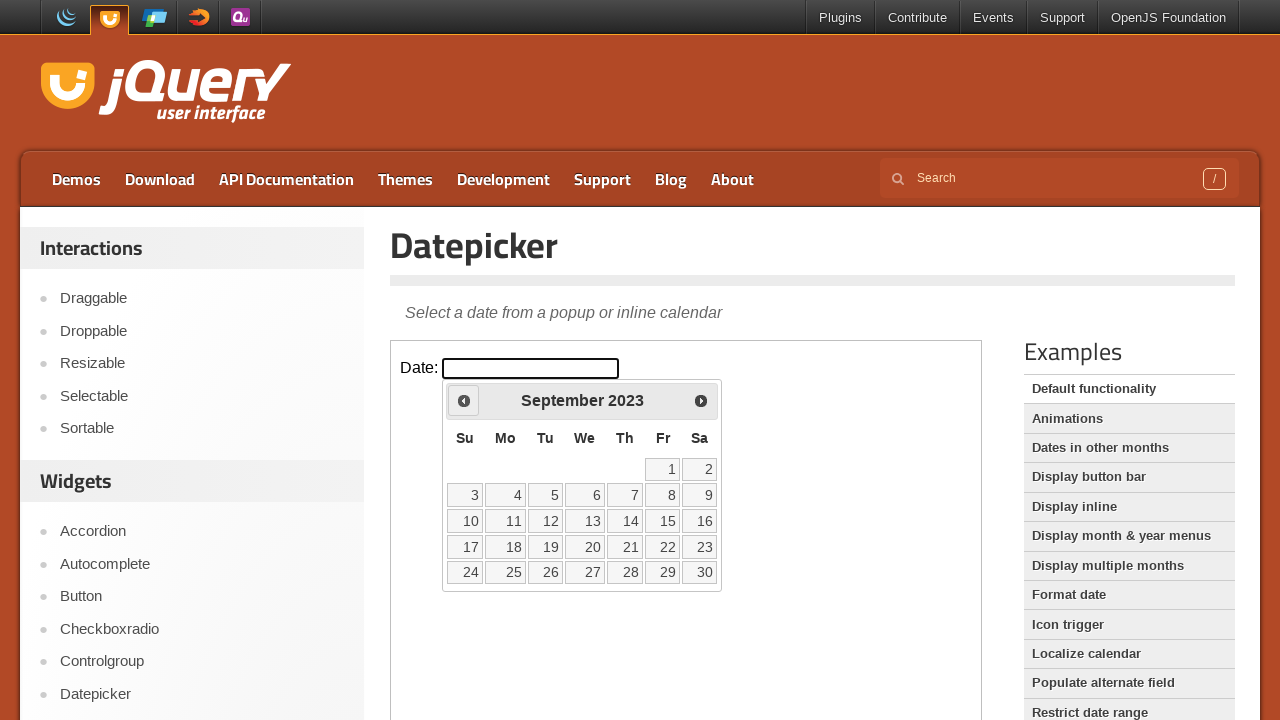

Retrieved current year: 2023
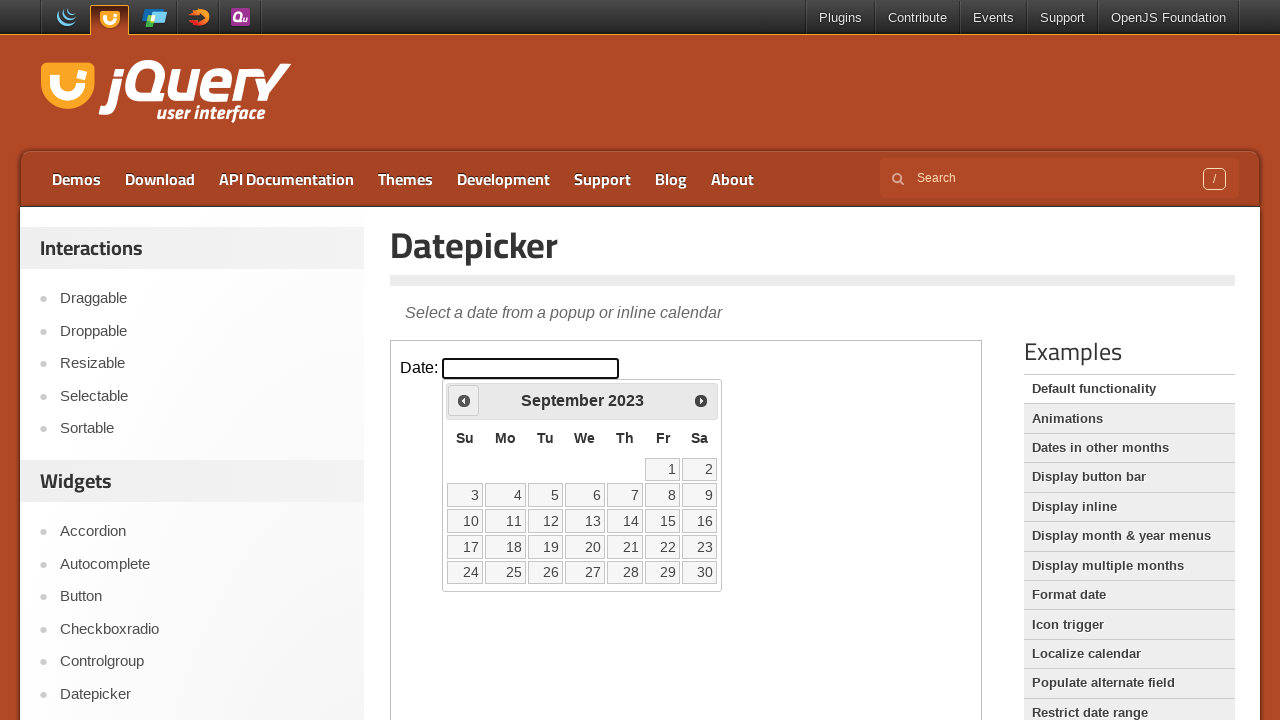

Clicked previous button to navigate to earlier month at (464, 400) on iframe >> nth=0 >> internal:control=enter-frame >> span.ui-icon.ui-icon-circle-t
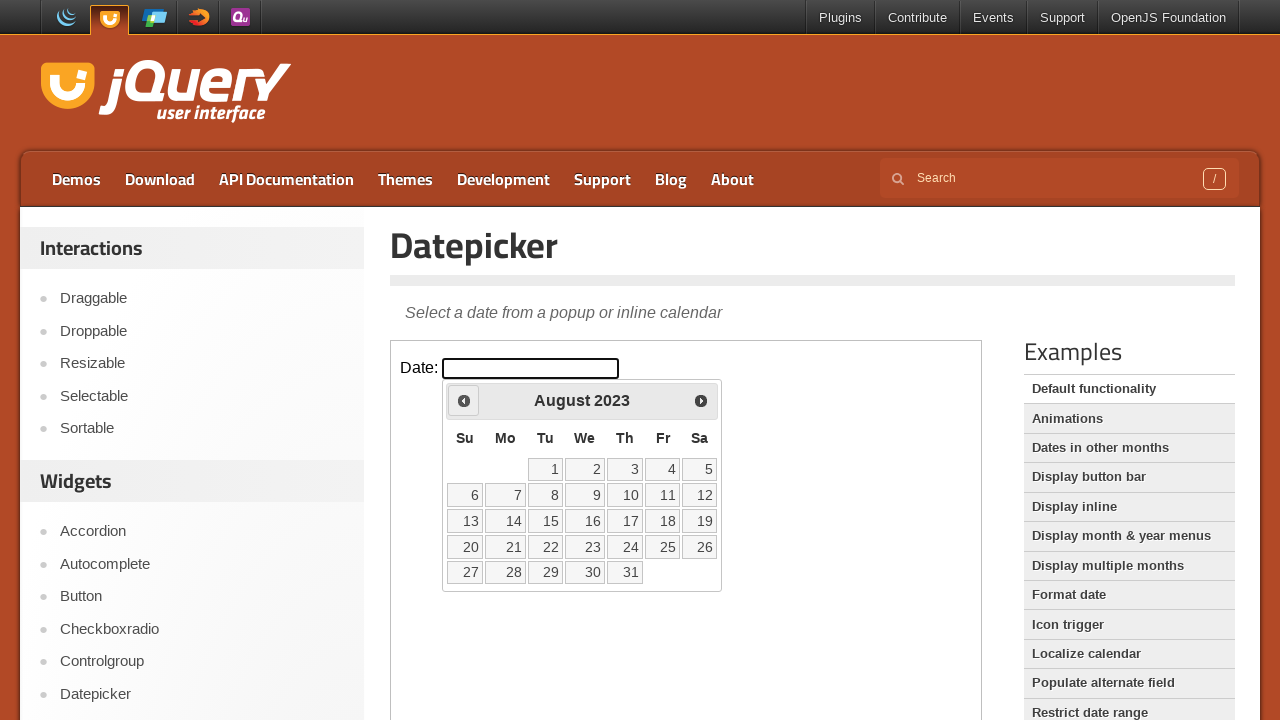

Retrieved current month: August
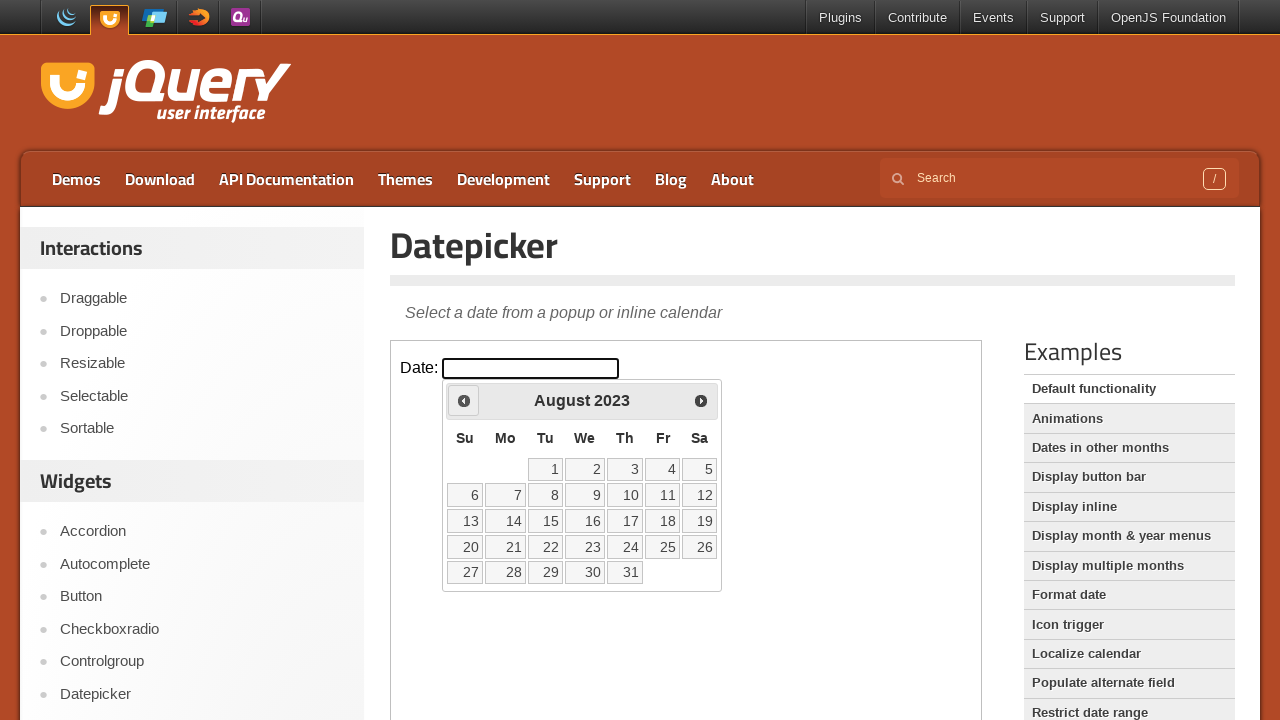

Retrieved current year: 2023
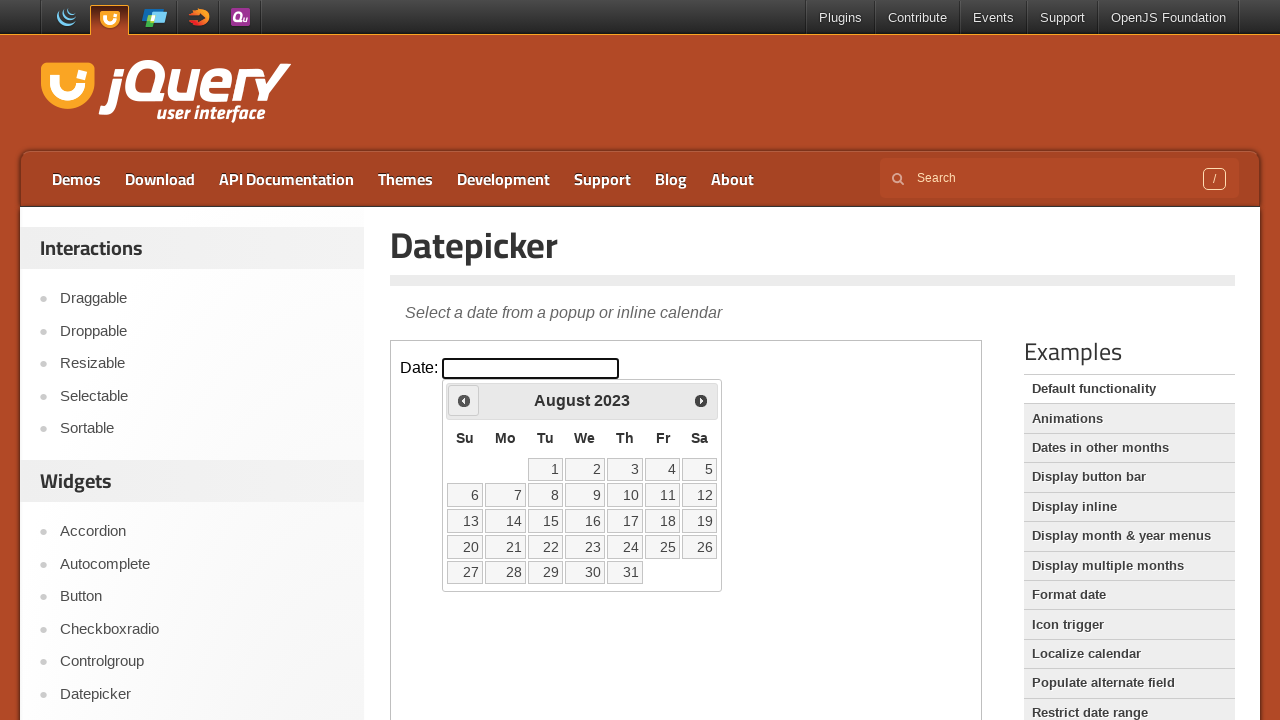

Clicked previous button to navigate to earlier month at (464, 400) on iframe >> nth=0 >> internal:control=enter-frame >> span.ui-icon.ui-icon-circle-t
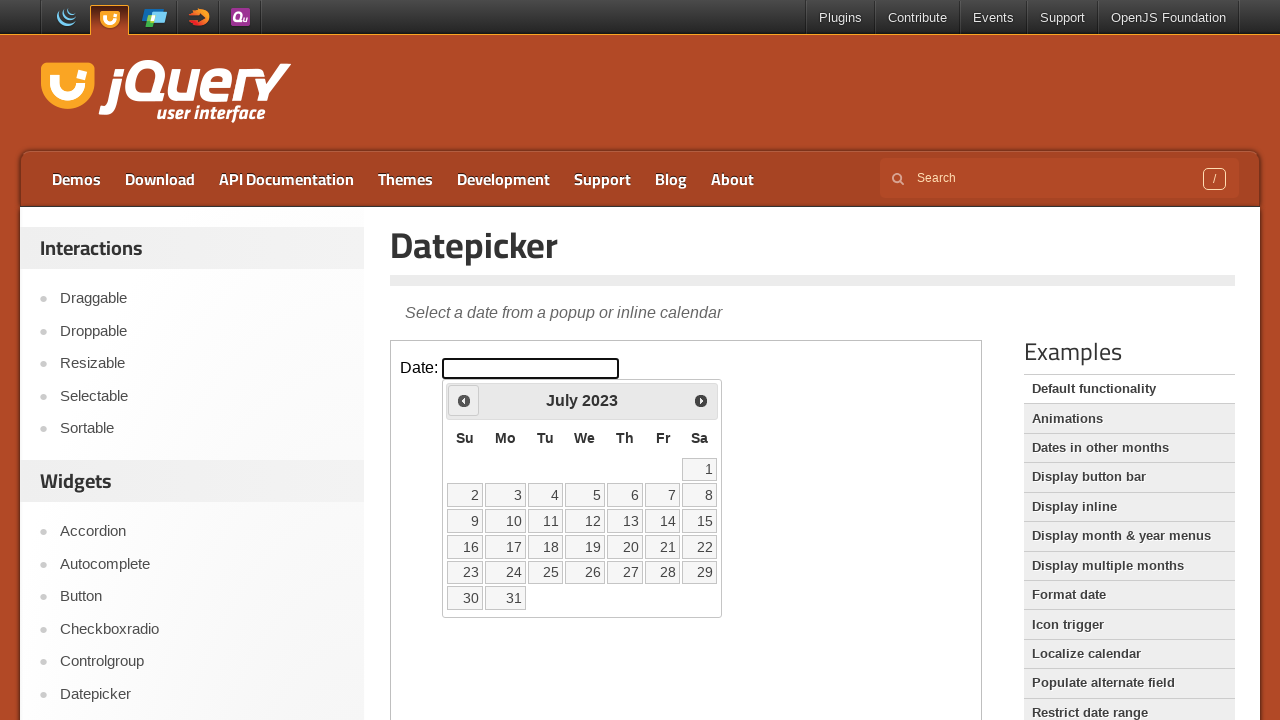

Retrieved current month: July
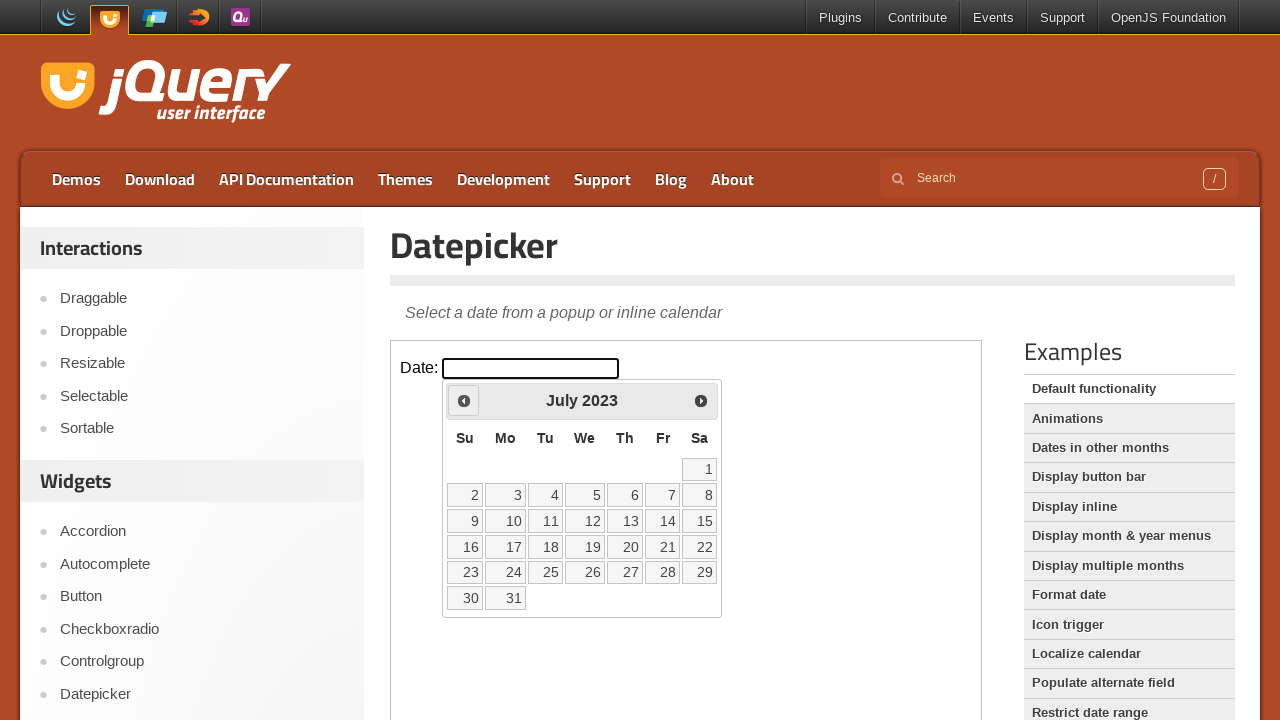

Retrieved current year: 2023
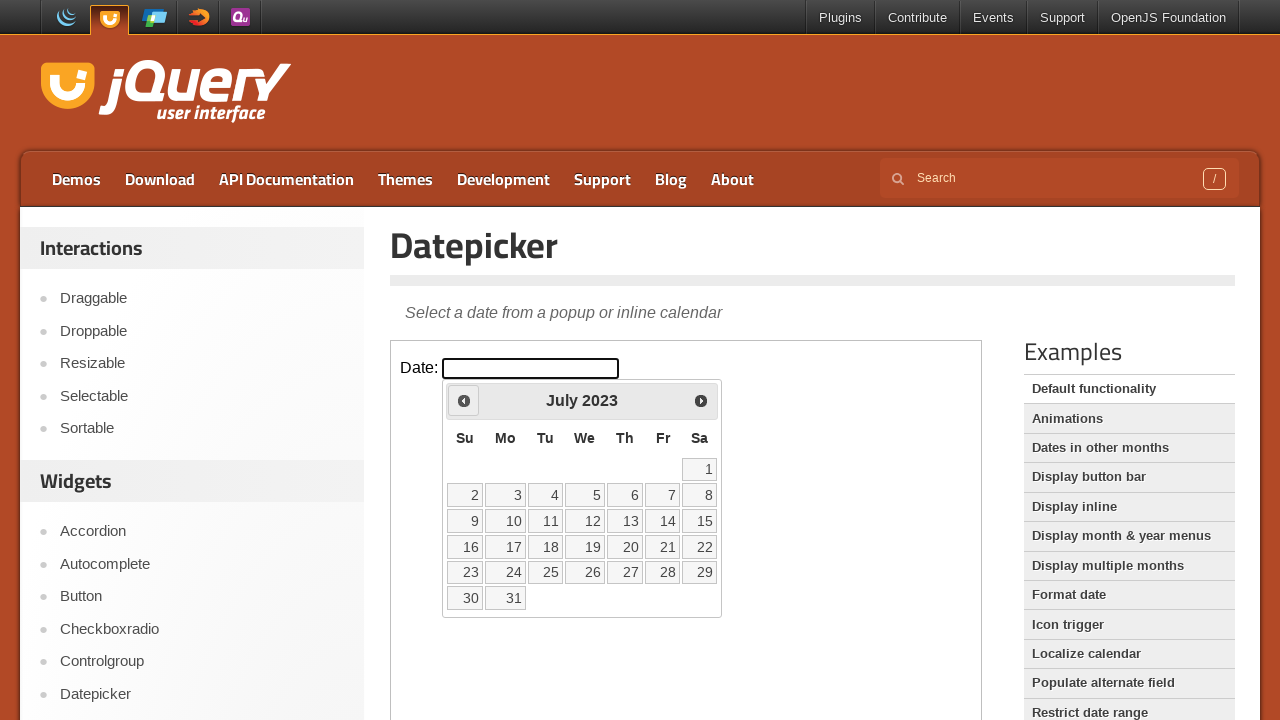

Clicked previous button to navigate to earlier month at (464, 400) on iframe >> nth=0 >> internal:control=enter-frame >> span.ui-icon.ui-icon-circle-t
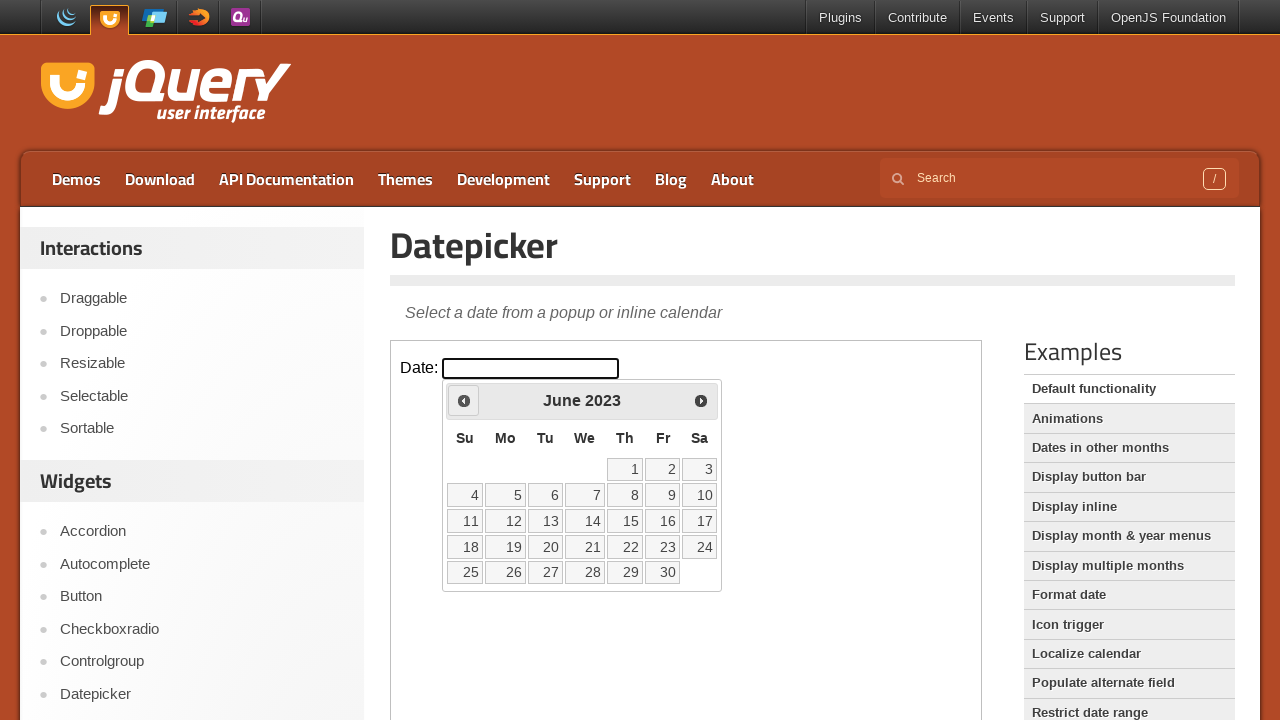

Retrieved current month: June
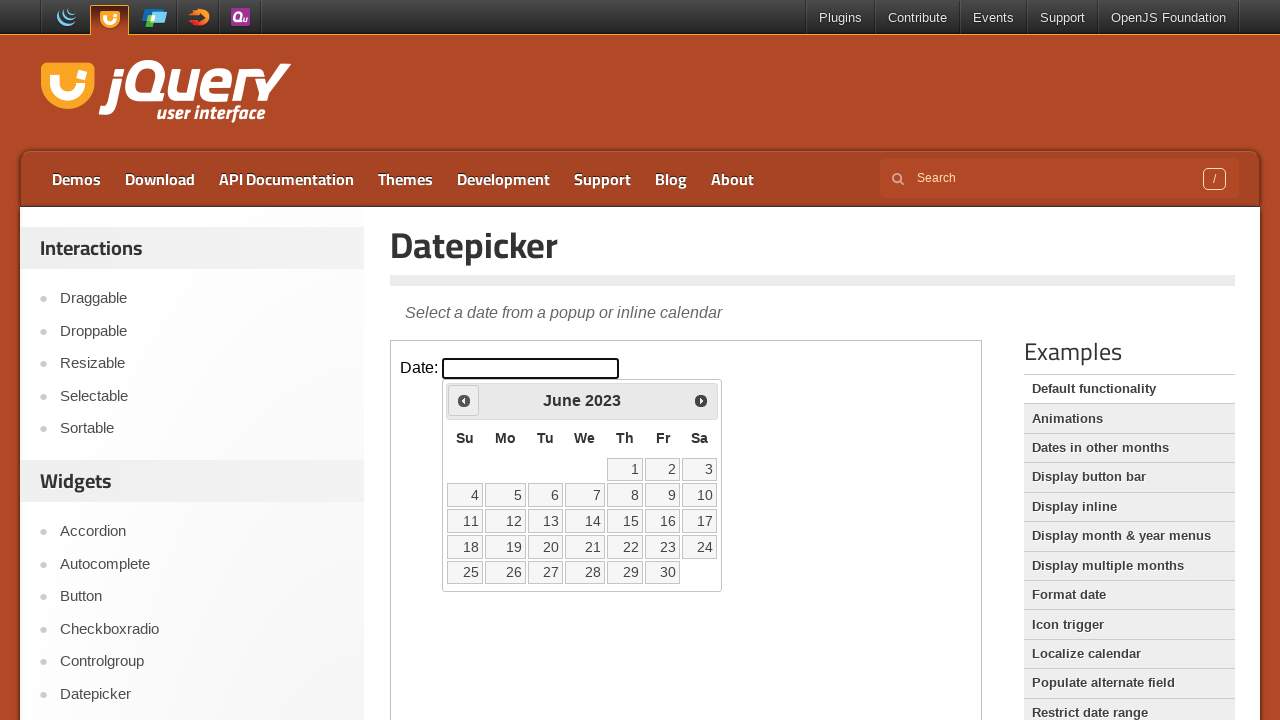

Retrieved current year: 2023
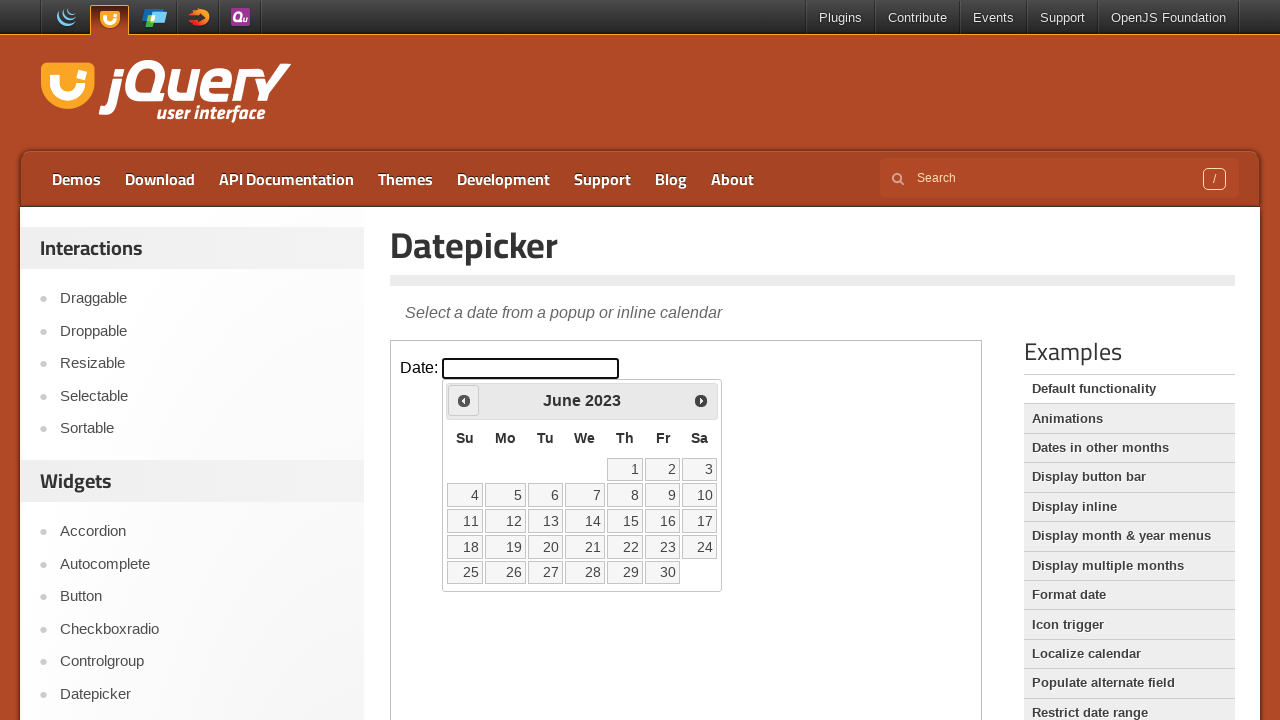

Clicked previous button to navigate to earlier month at (464, 400) on iframe >> nth=0 >> internal:control=enter-frame >> span.ui-icon.ui-icon-circle-t
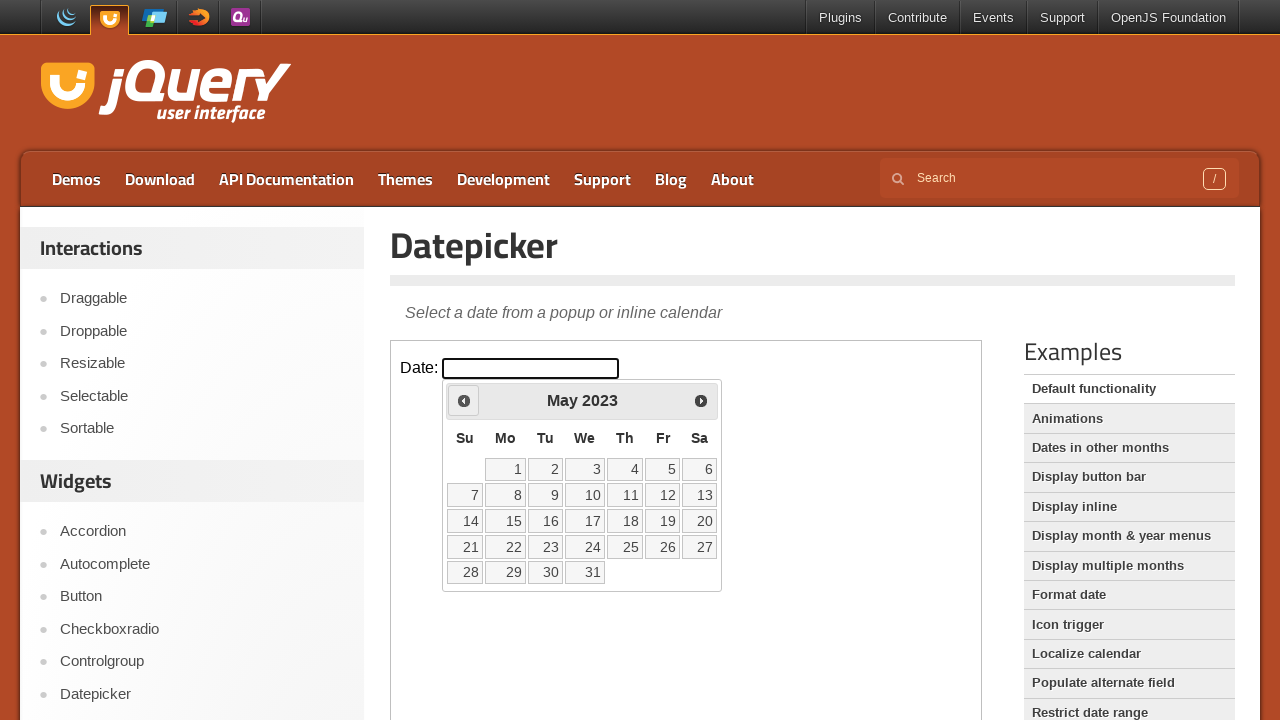

Retrieved current month: May
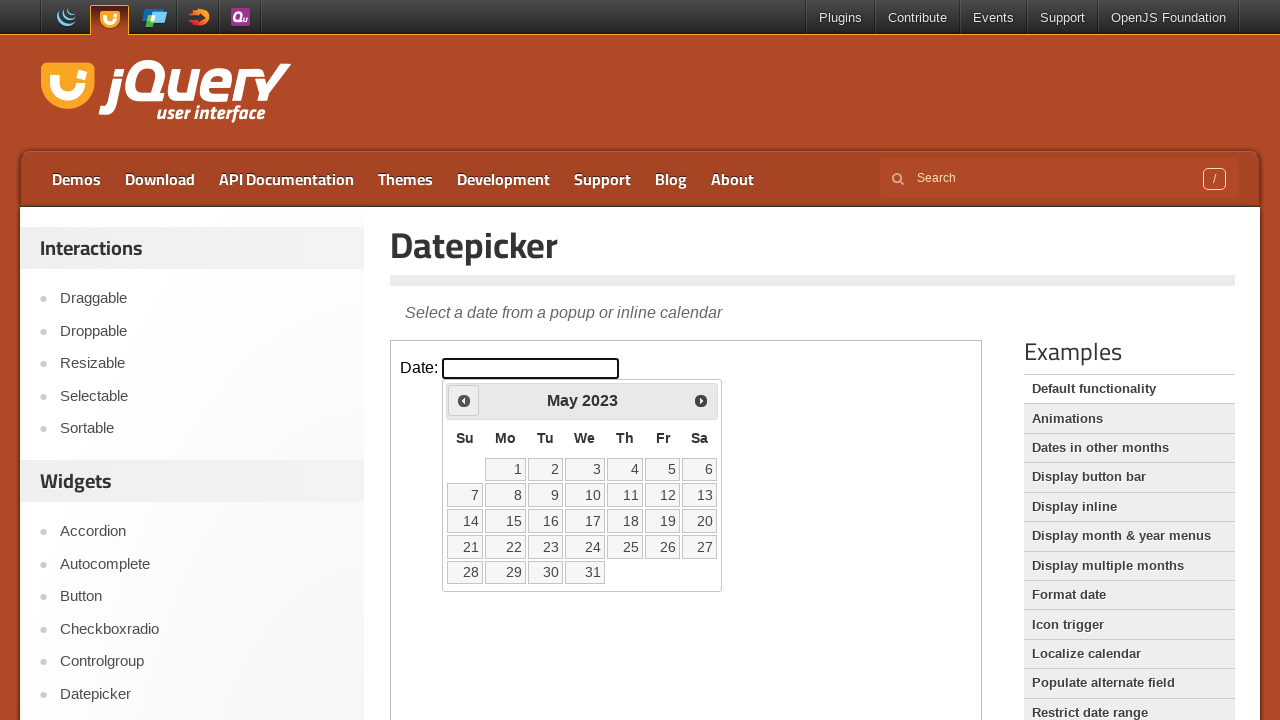

Retrieved current year: 2023
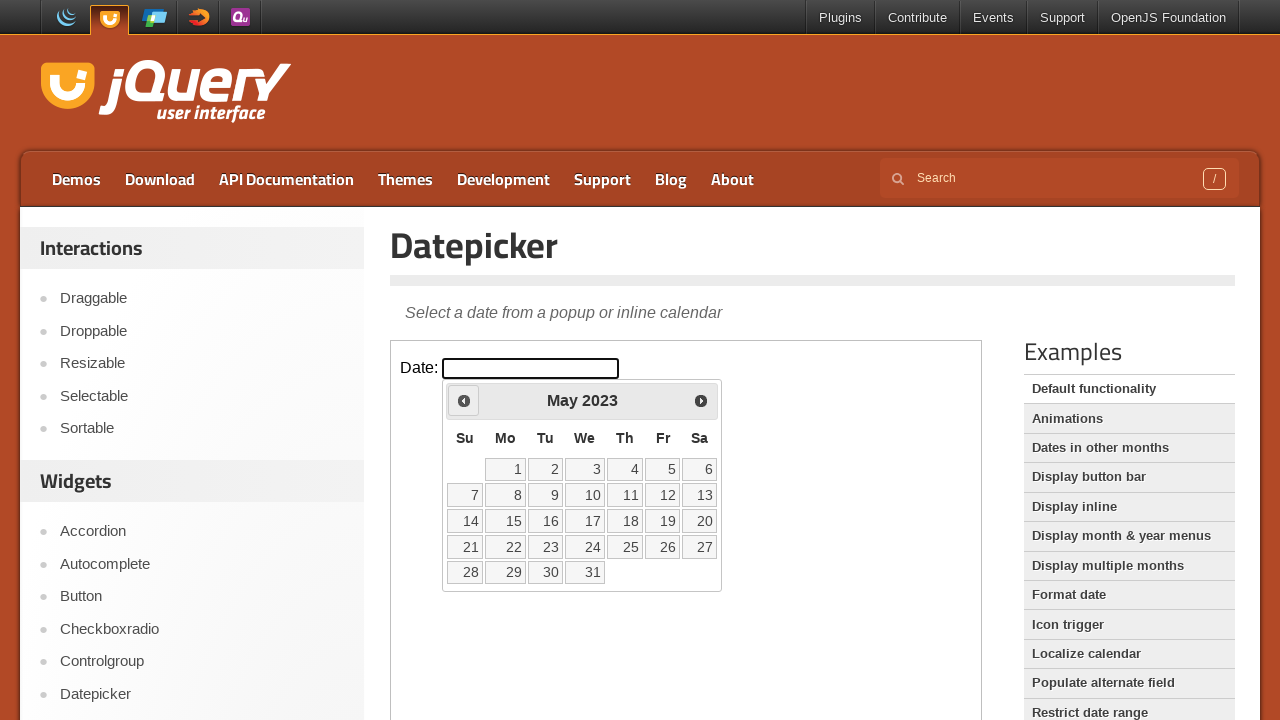

Clicked previous button to navigate to earlier month at (464, 400) on iframe >> nth=0 >> internal:control=enter-frame >> span.ui-icon.ui-icon-circle-t
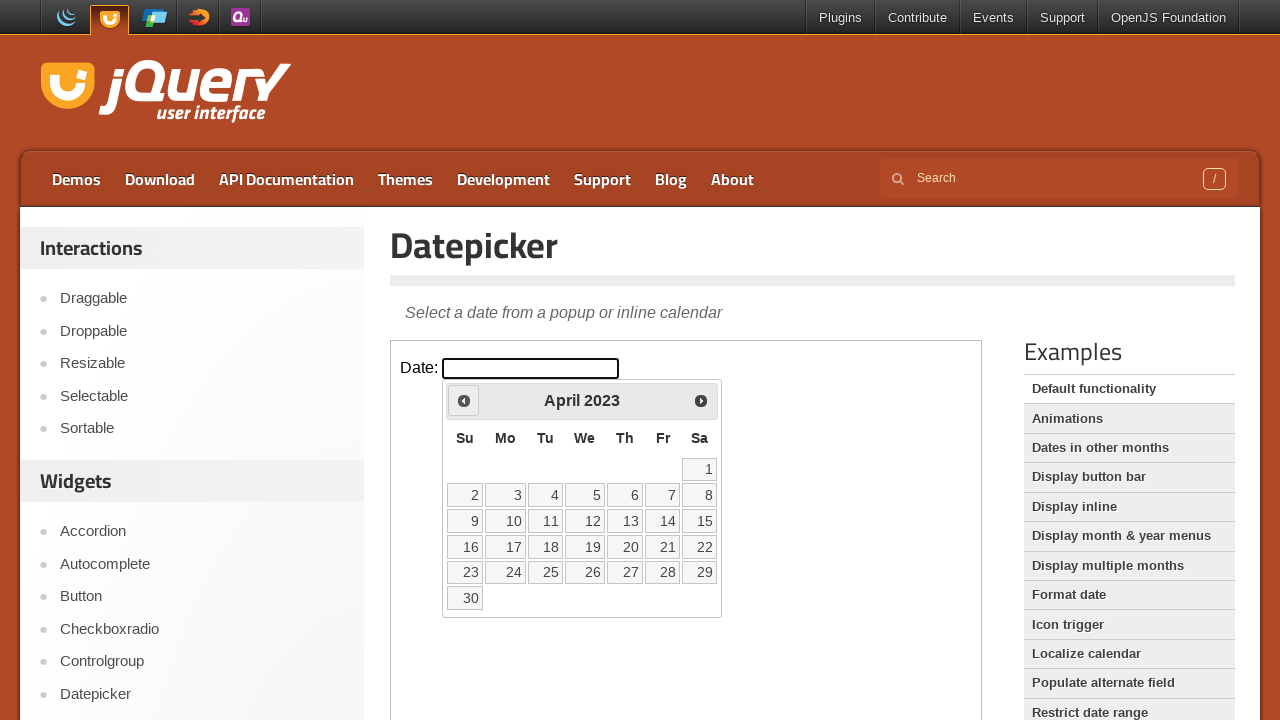

Retrieved current month: April
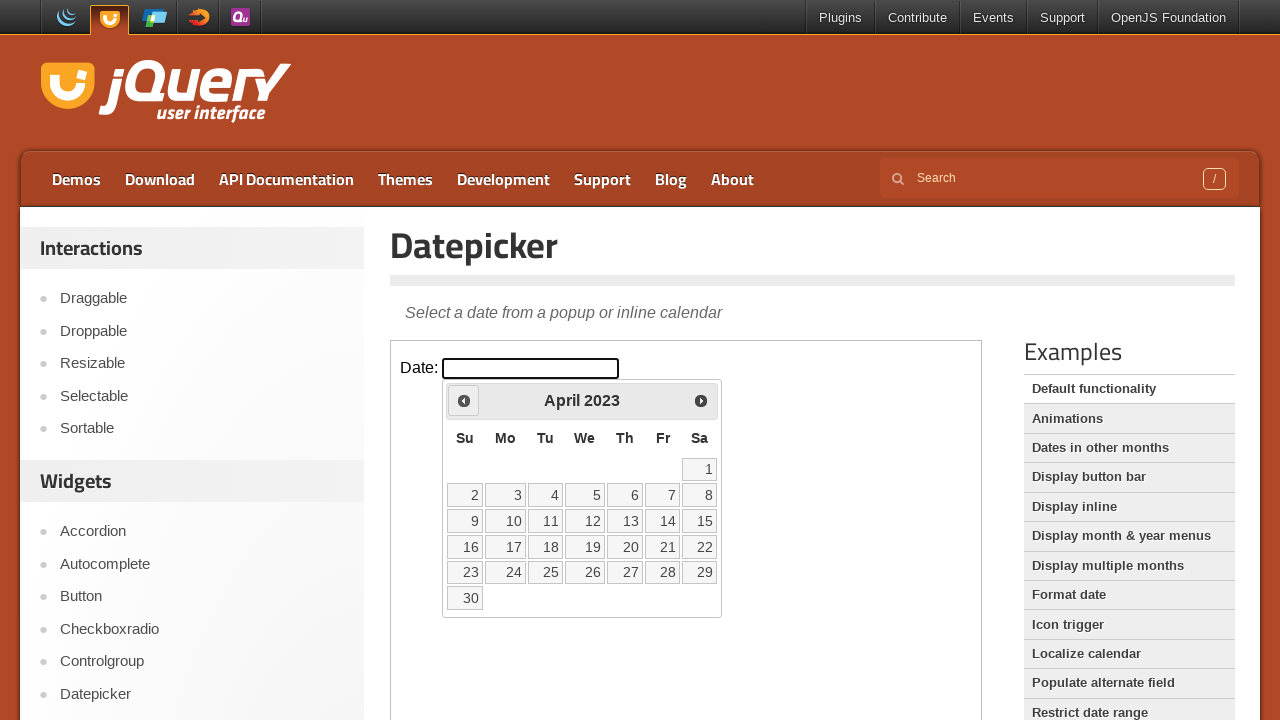

Retrieved current year: 2023
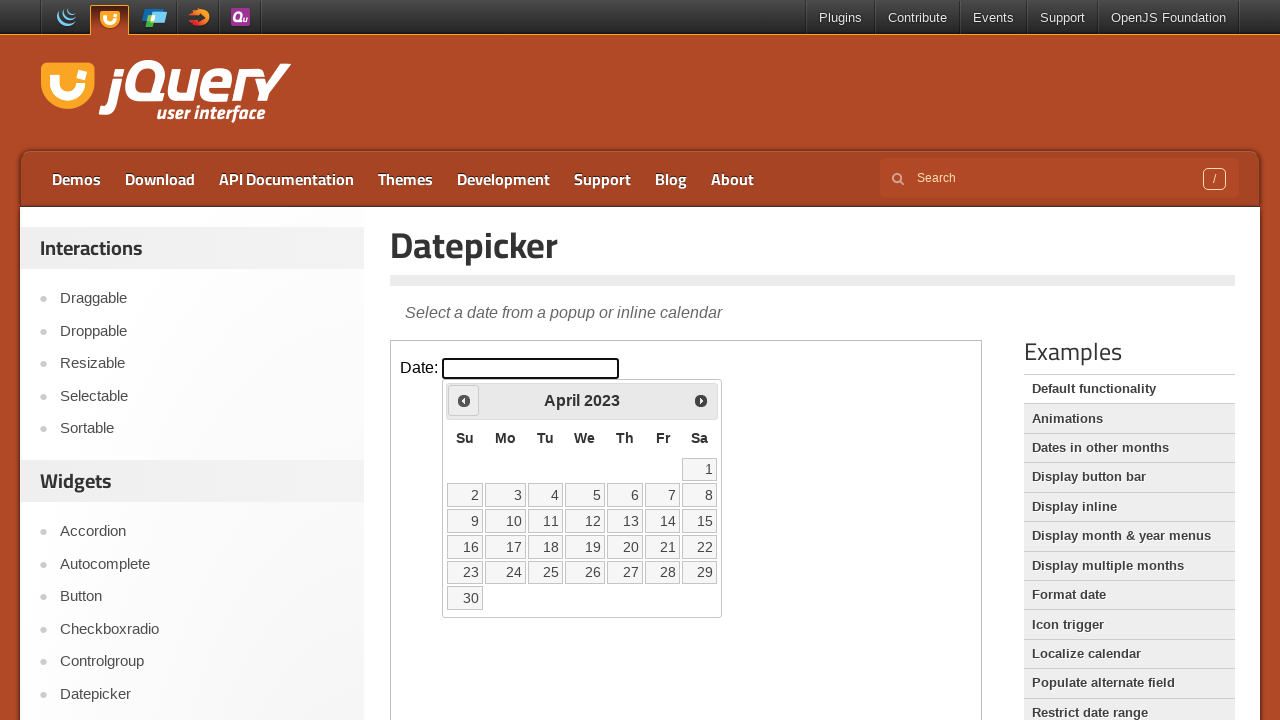

Clicked previous button to navigate to earlier month at (464, 400) on iframe >> nth=0 >> internal:control=enter-frame >> span.ui-icon.ui-icon-circle-t
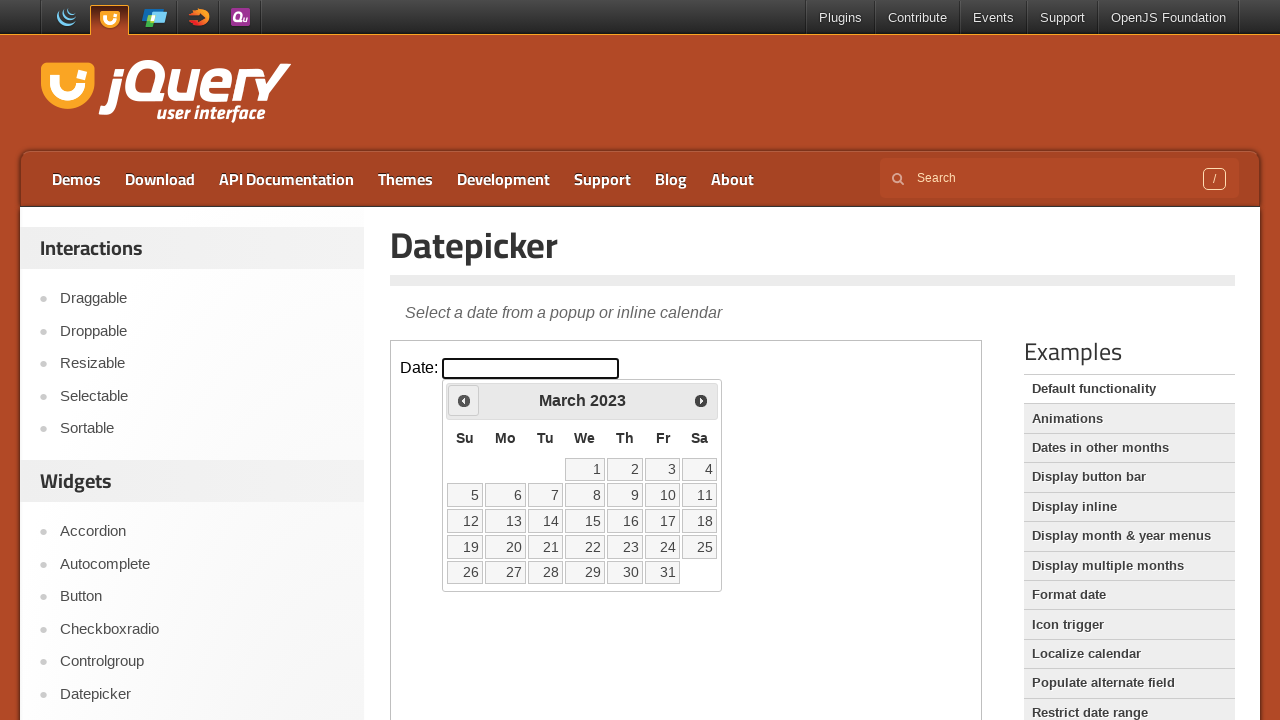

Retrieved current month: March
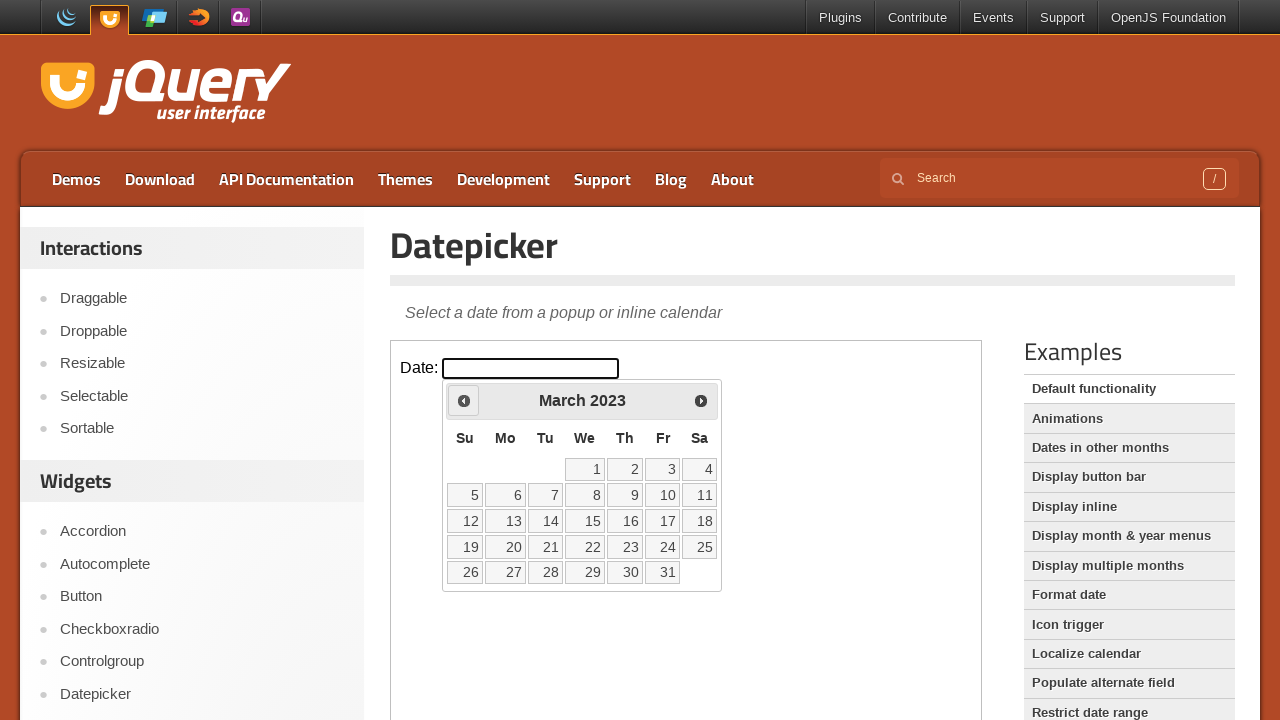

Retrieved current year: 2023
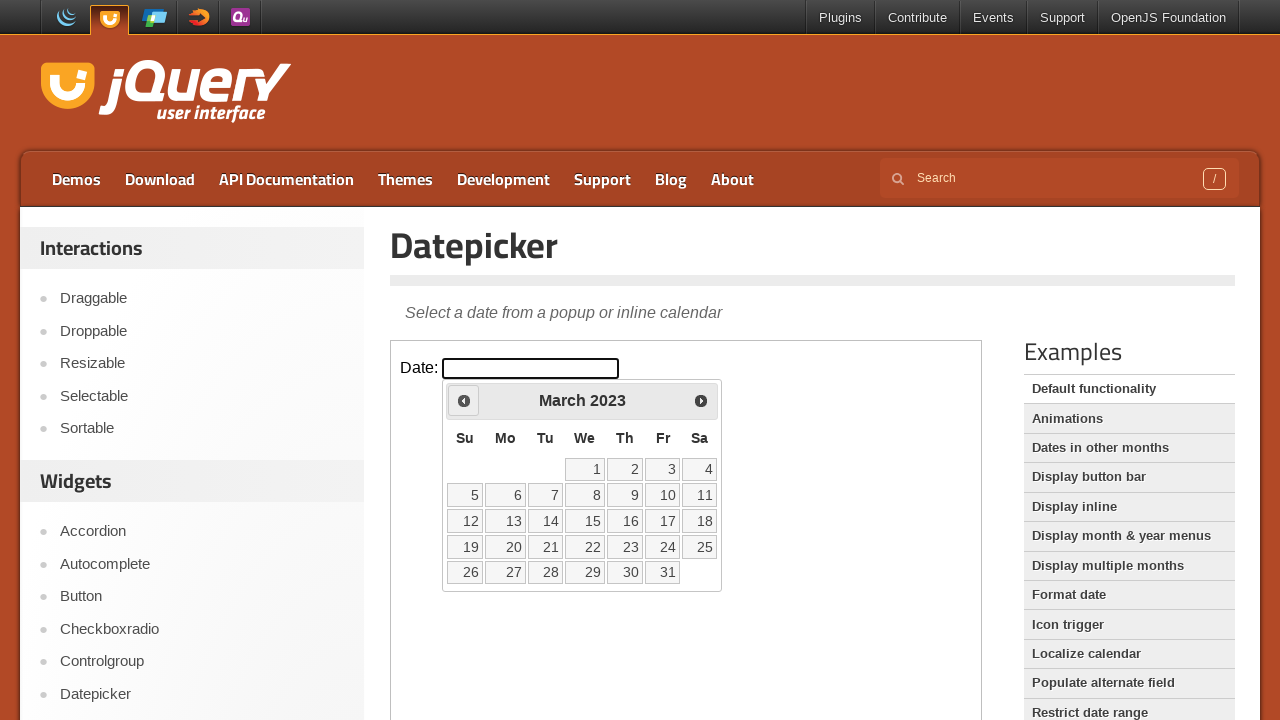

Clicked previous button to navigate to earlier month at (464, 400) on iframe >> nth=0 >> internal:control=enter-frame >> span.ui-icon.ui-icon-circle-t
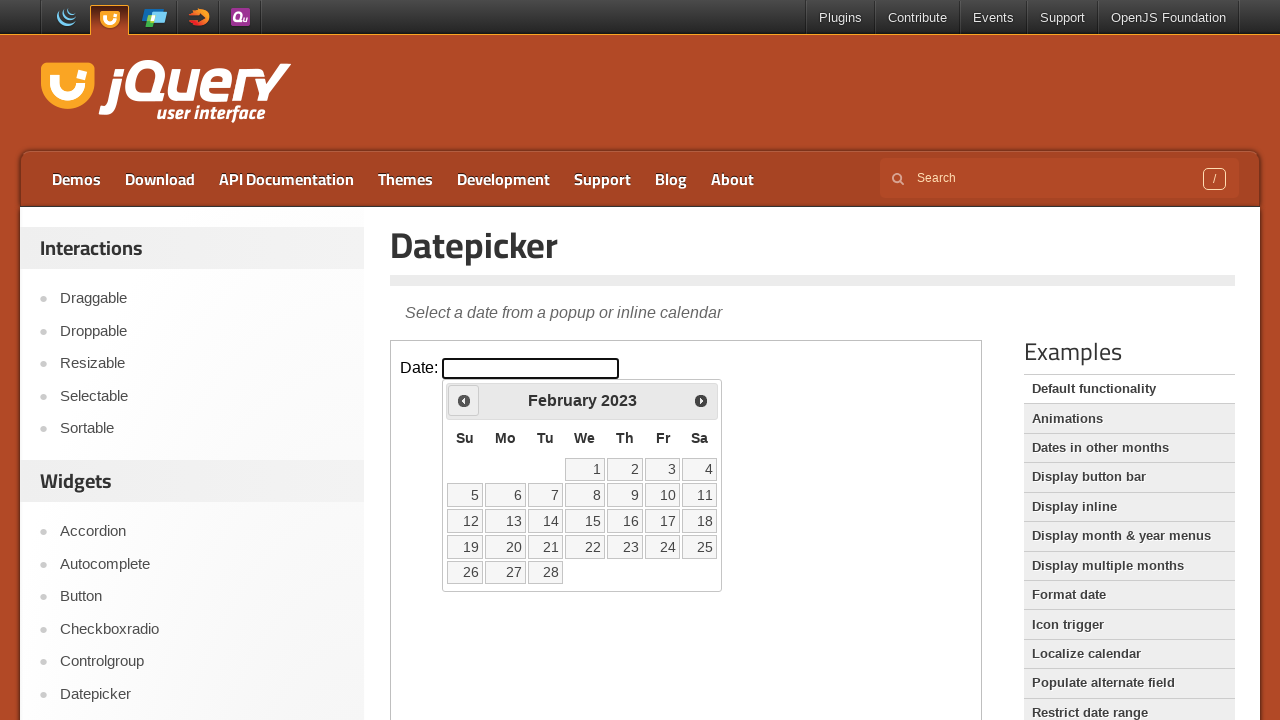

Retrieved current month: February
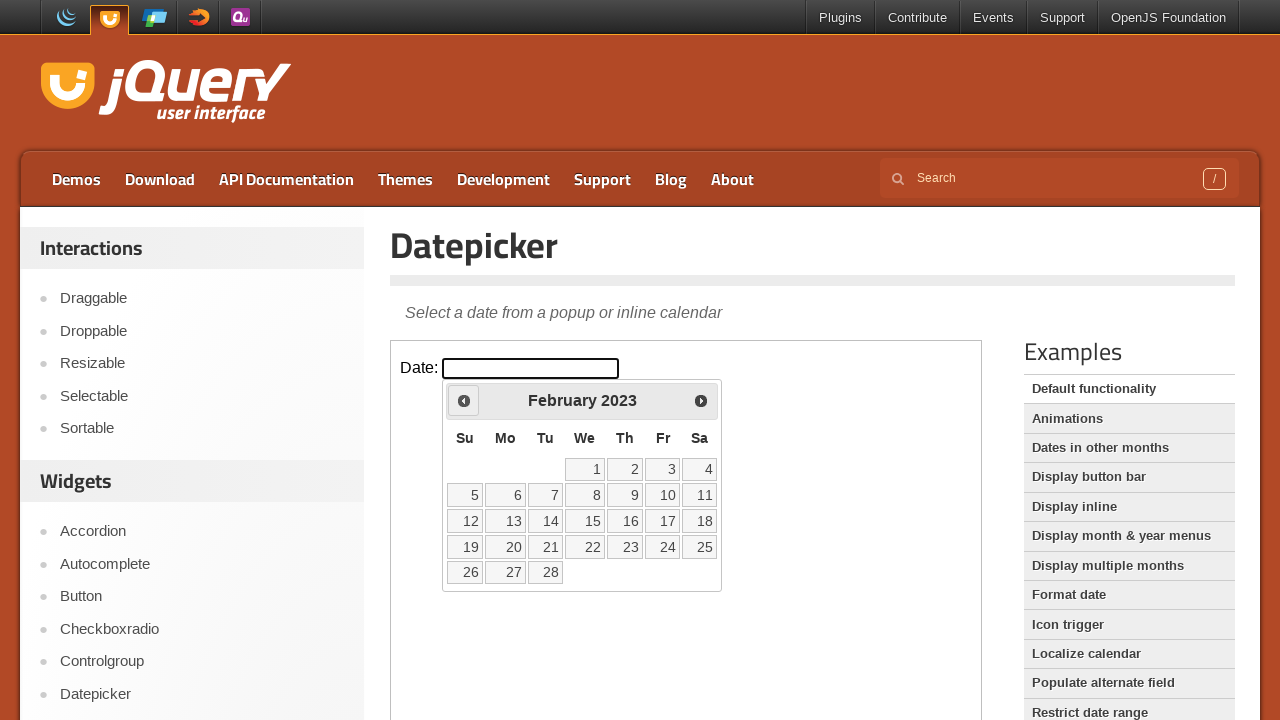

Retrieved current year: 2023
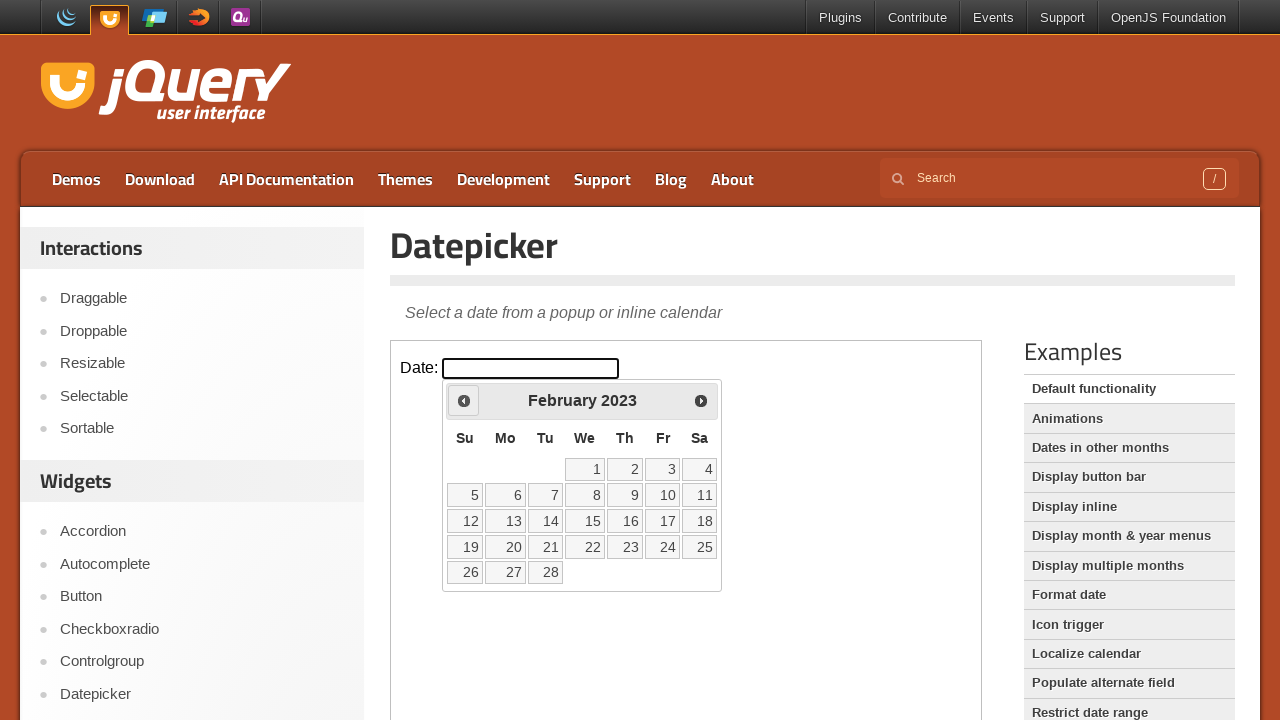

Clicked previous button to navigate to earlier month at (464, 400) on iframe >> nth=0 >> internal:control=enter-frame >> span.ui-icon.ui-icon-circle-t
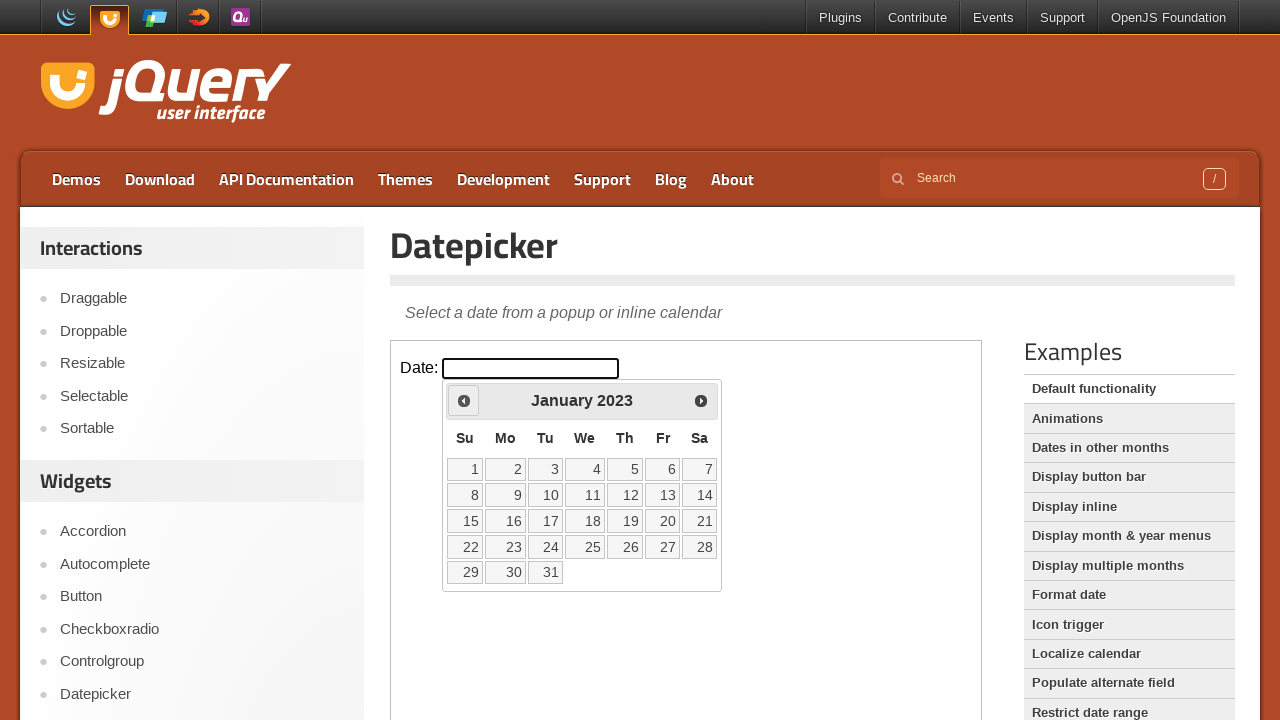

Retrieved current month: January
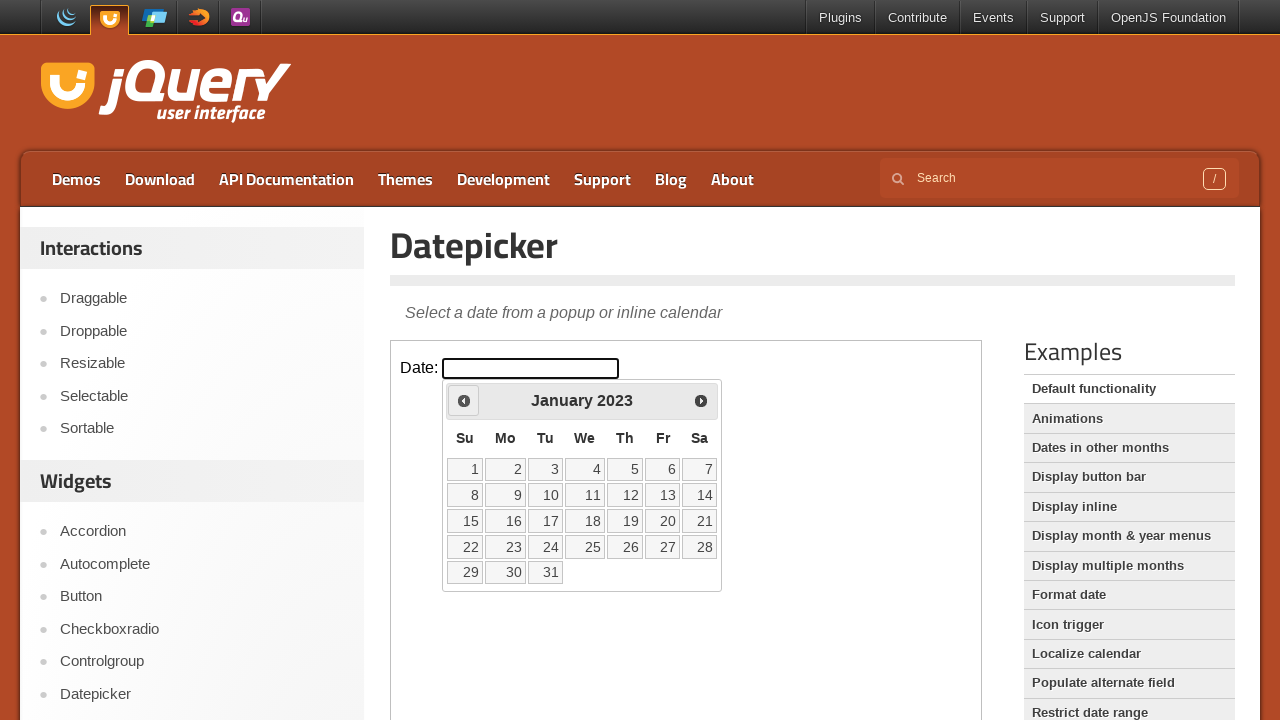

Retrieved current year: 2023
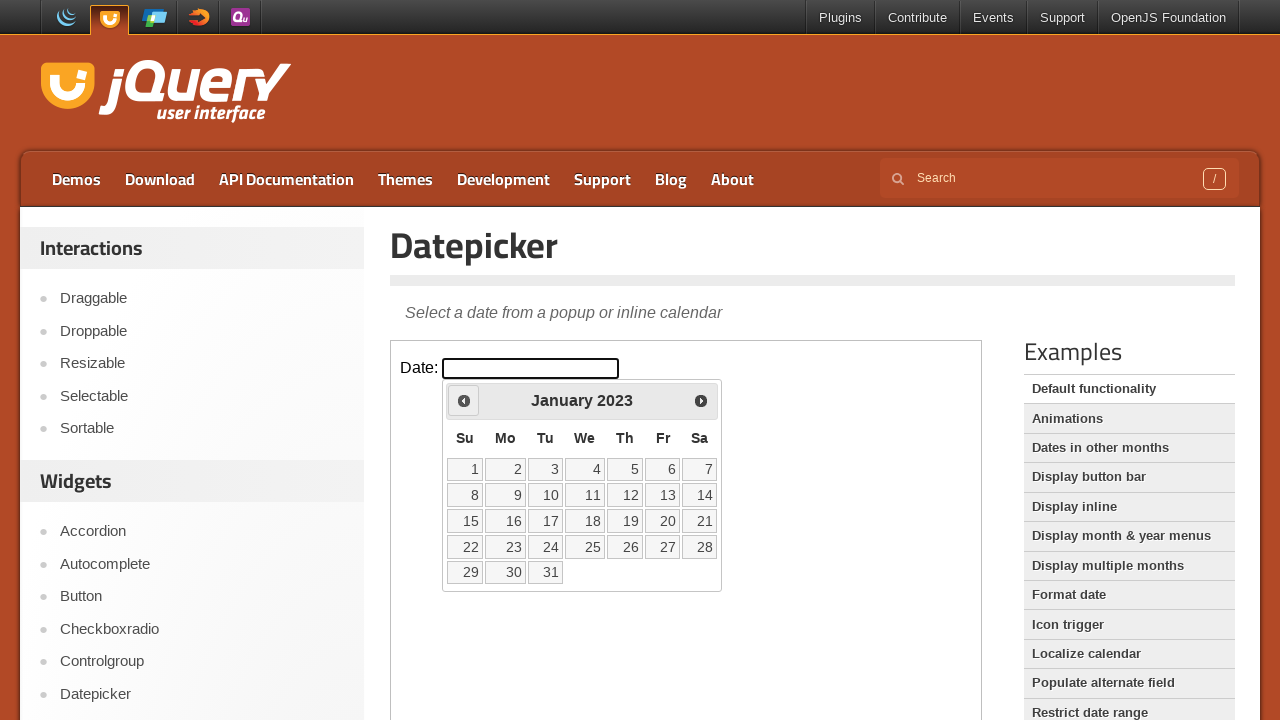

Clicked previous button to navigate to earlier month at (464, 400) on iframe >> nth=0 >> internal:control=enter-frame >> span.ui-icon.ui-icon-circle-t
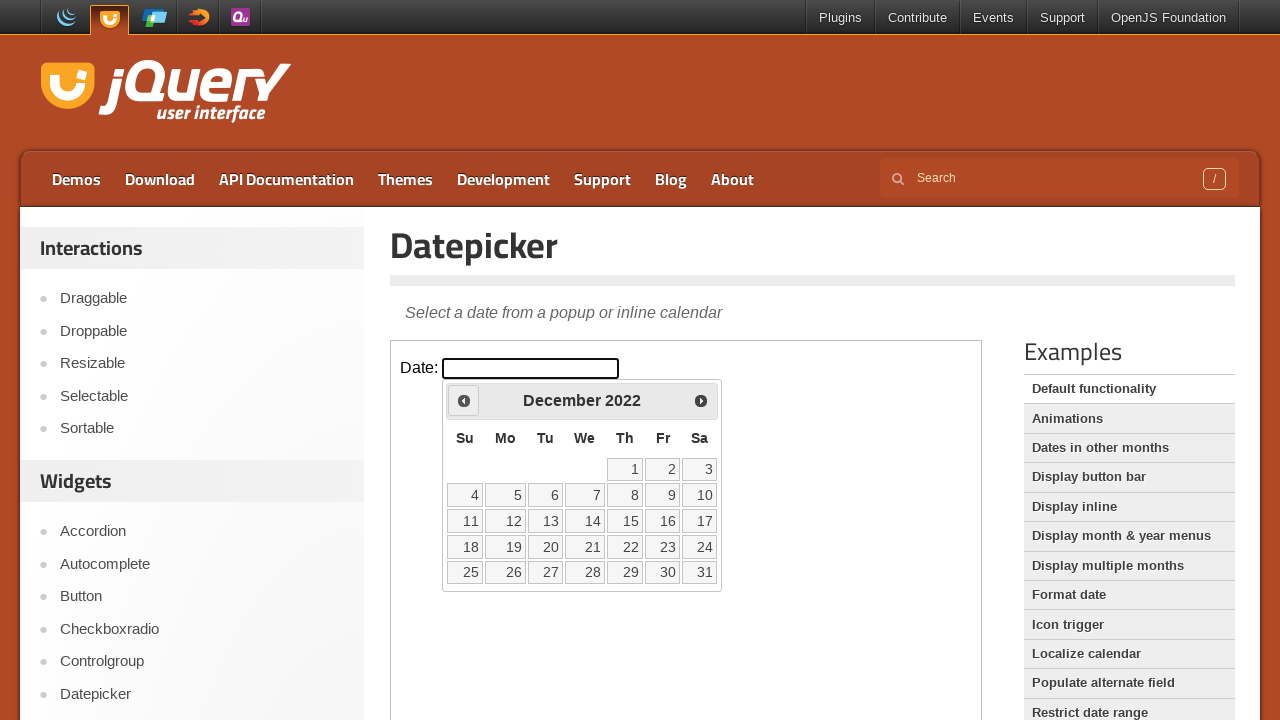

Retrieved current month: December
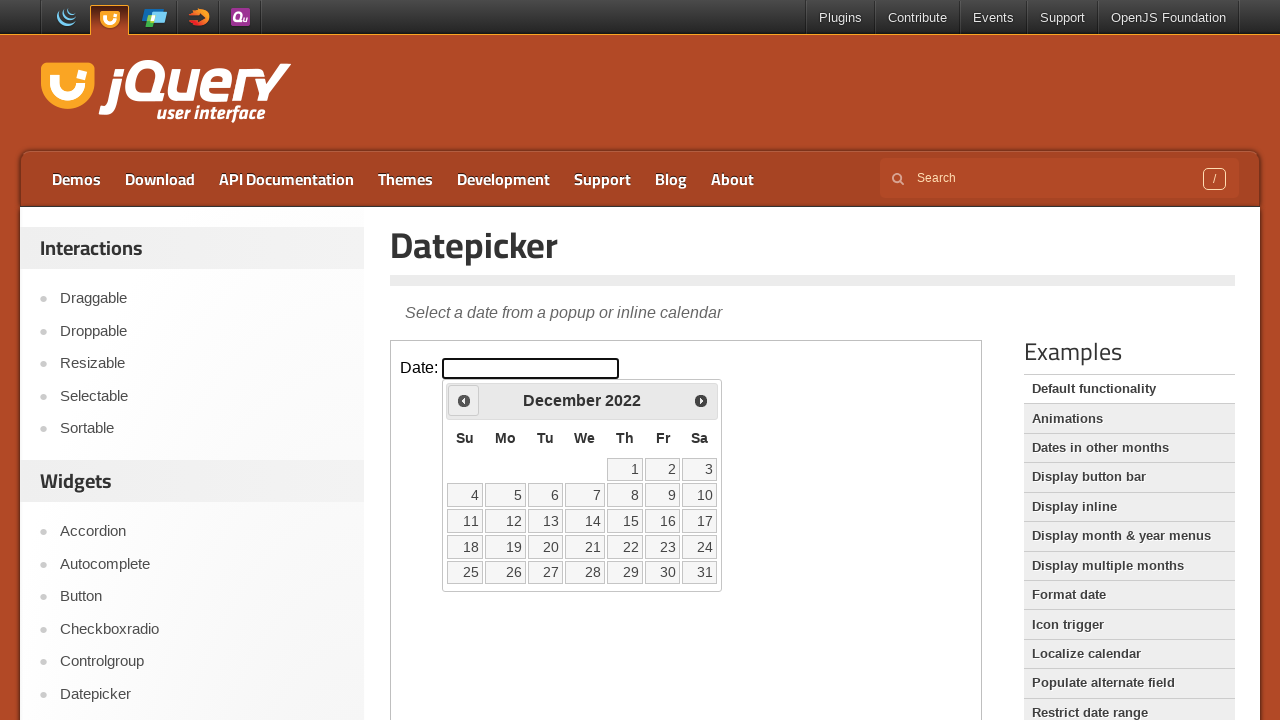

Retrieved current year: 2022
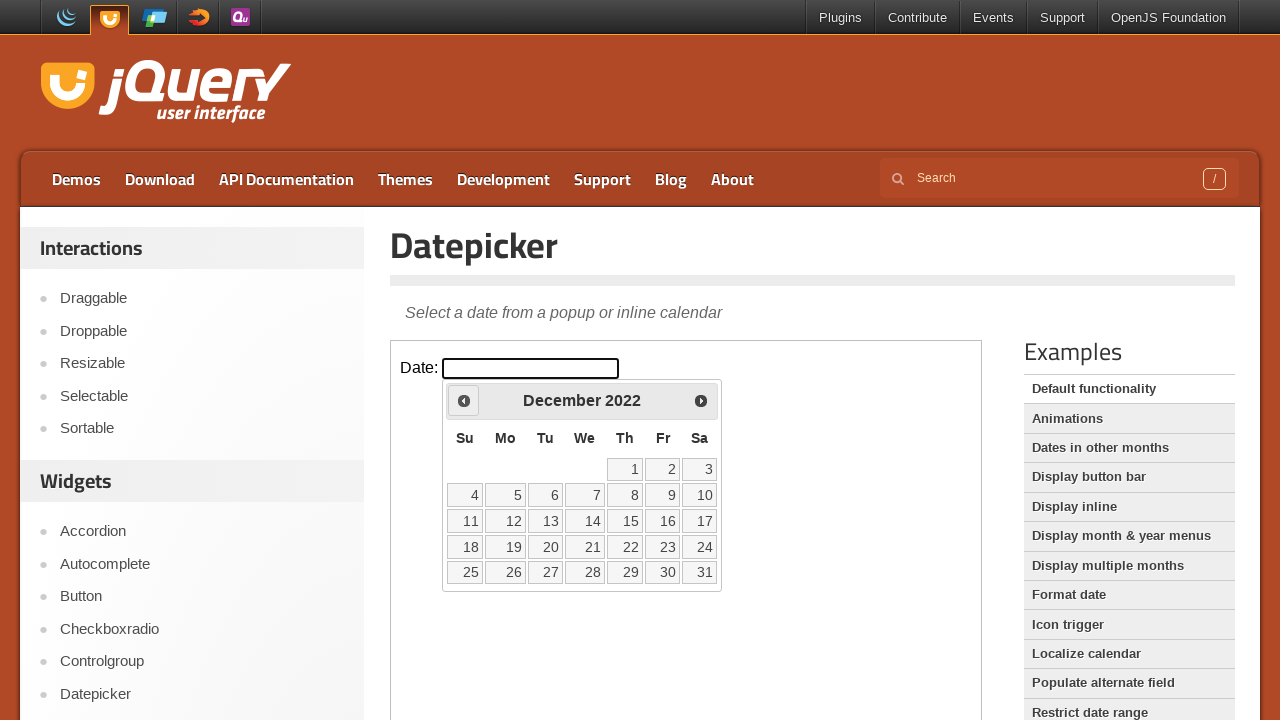

Clicked previous button to navigate to earlier month at (464, 400) on iframe >> nth=0 >> internal:control=enter-frame >> span.ui-icon.ui-icon-circle-t
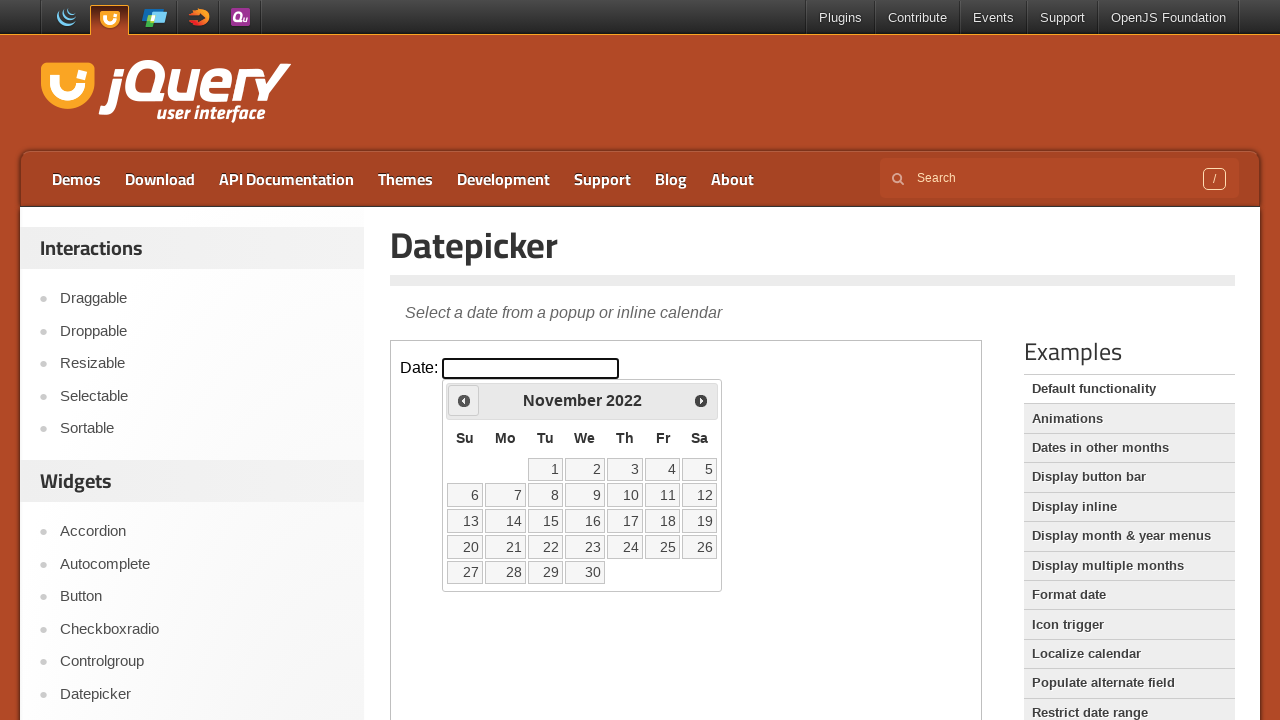

Retrieved current month: November
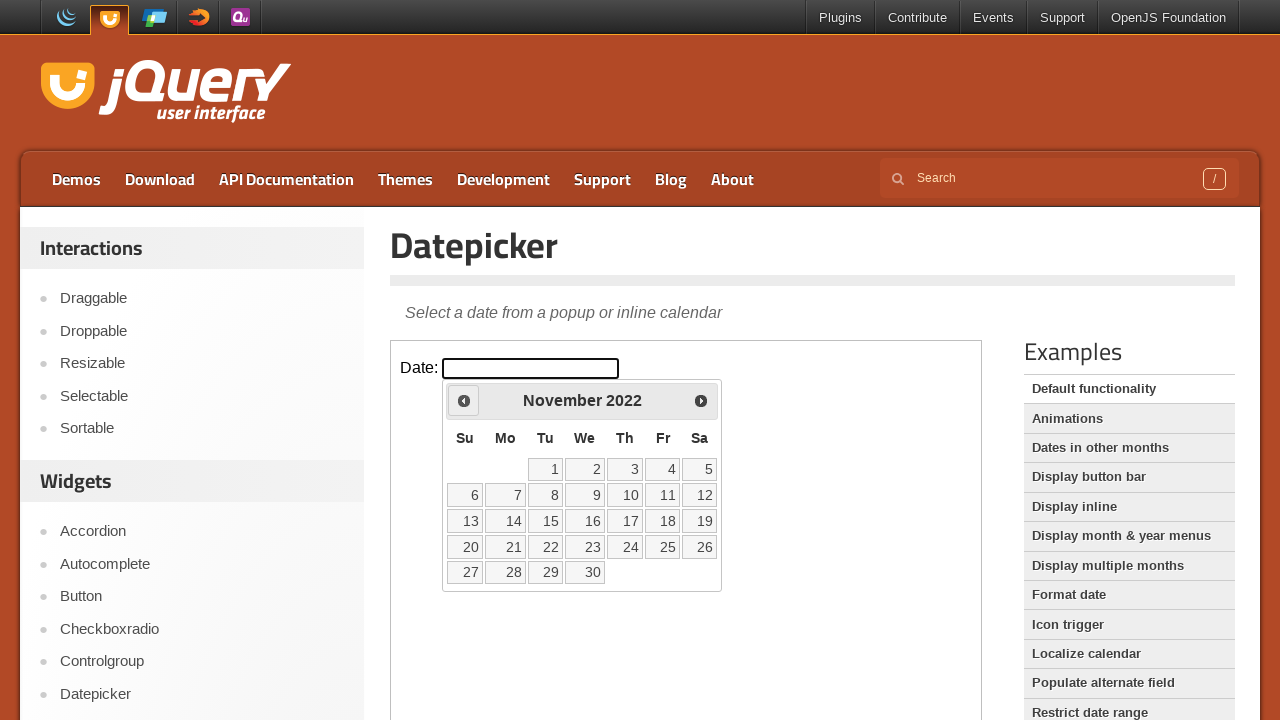

Retrieved current year: 2022
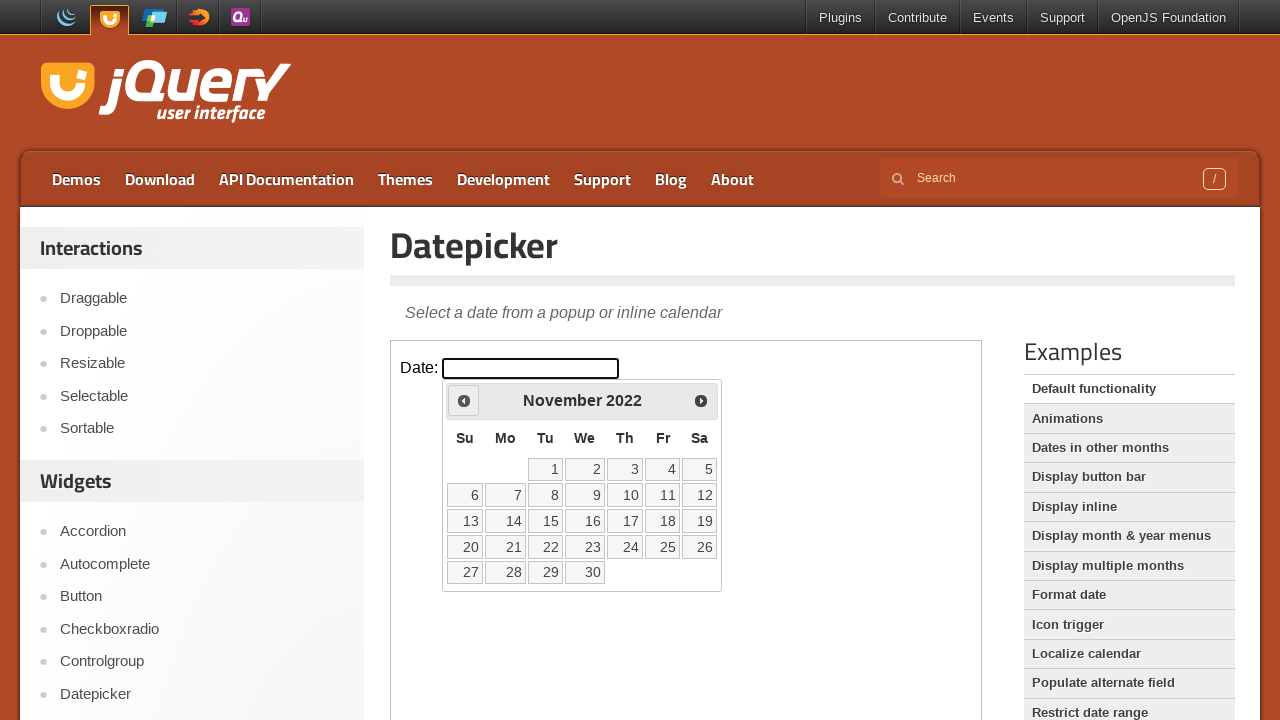

Clicked previous button to navigate to earlier month at (464, 400) on iframe >> nth=0 >> internal:control=enter-frame >> span.ui-icon.ui-icon-circle-t
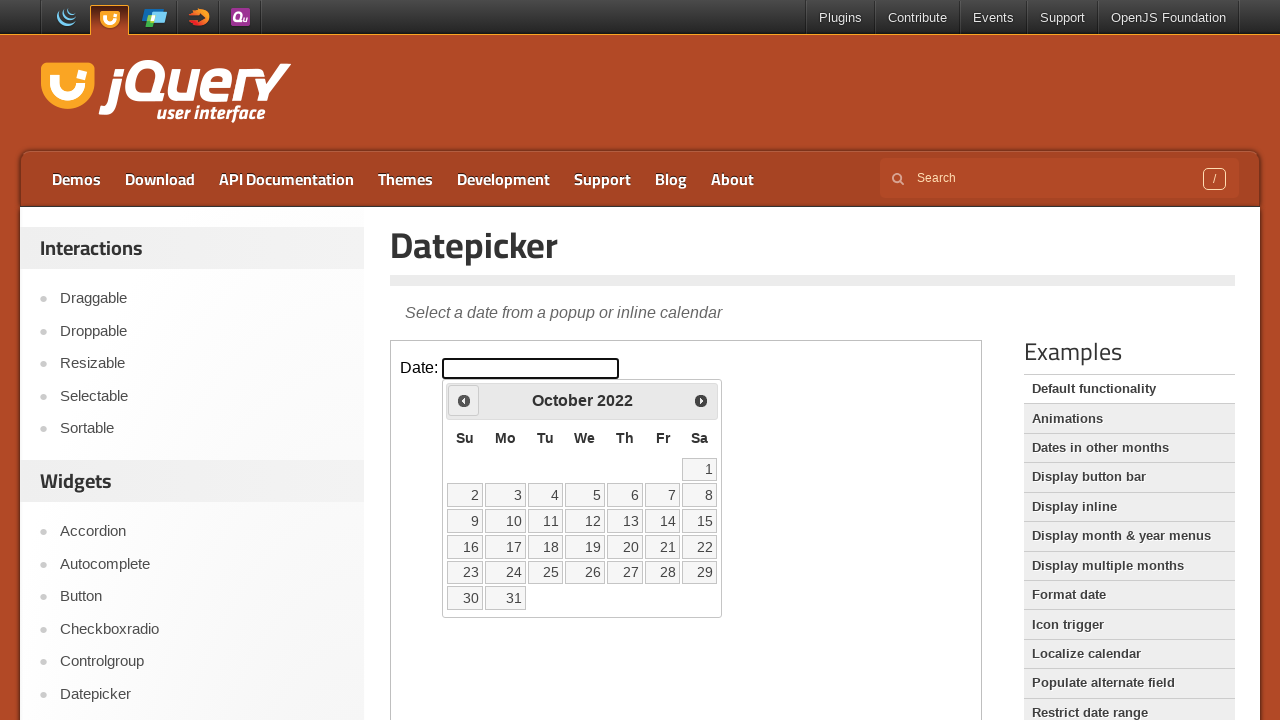

Retrieved current month: October
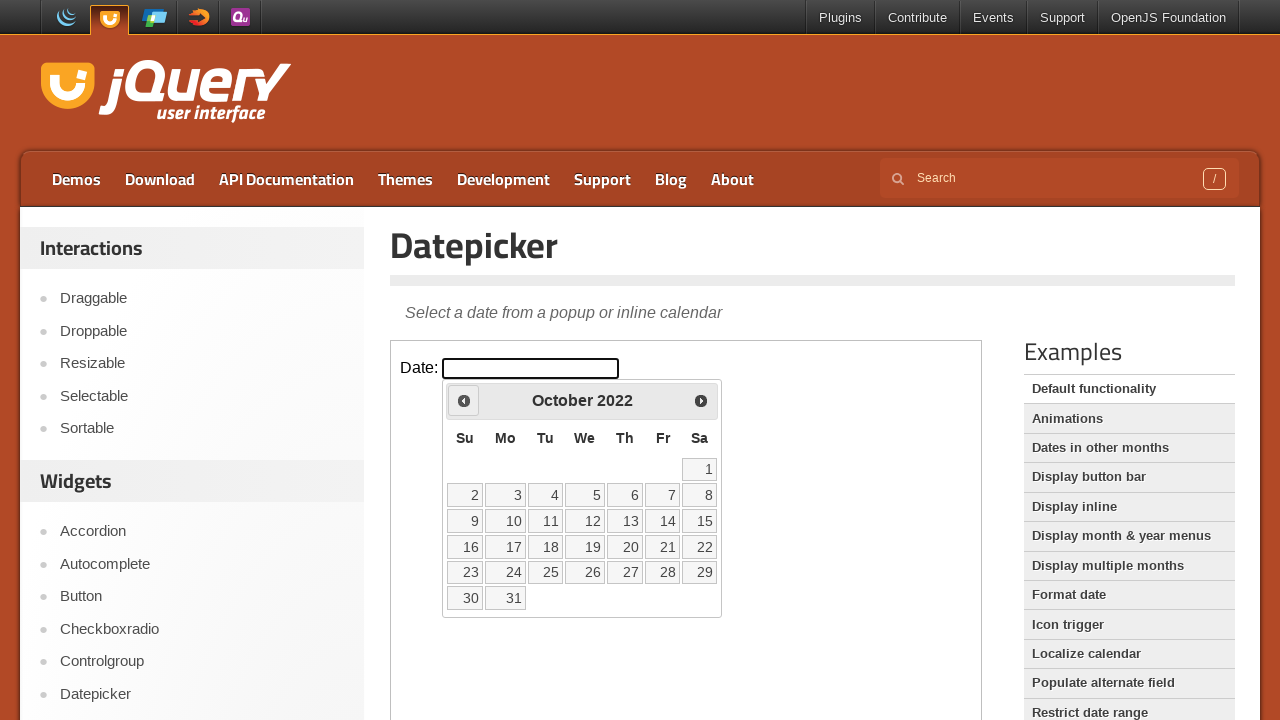

Retrieved current year: 2022
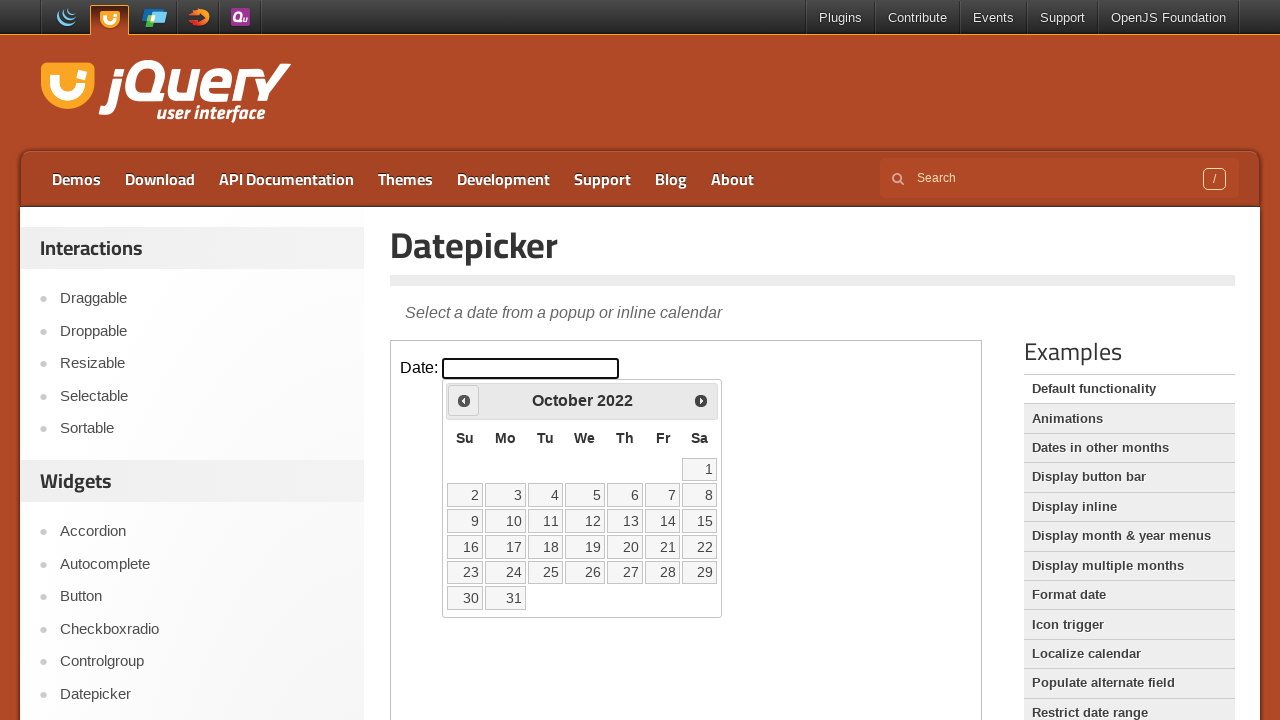

Clicked previous button to navigate to earlier month at (464, 400) on iframe >> nth=0 >> internal:control=enter-frame >> span.ui-icon.ui-icon-circle-t
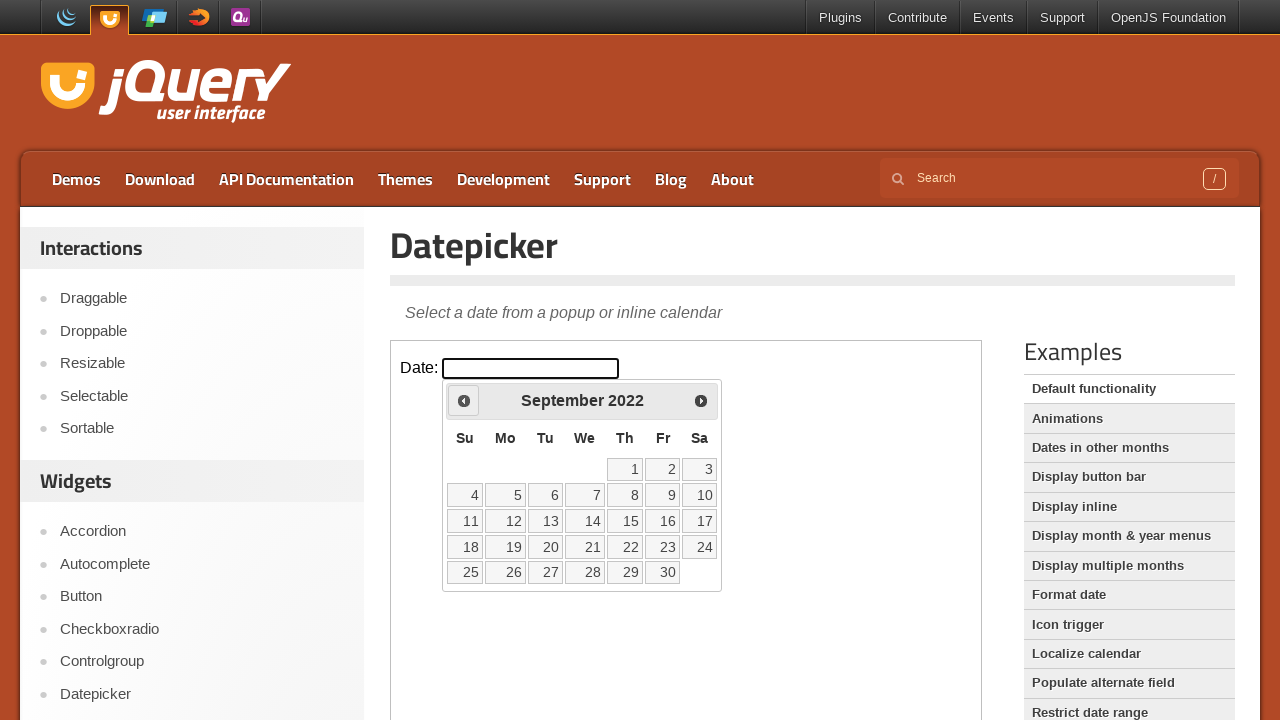

Retrieved current month: September
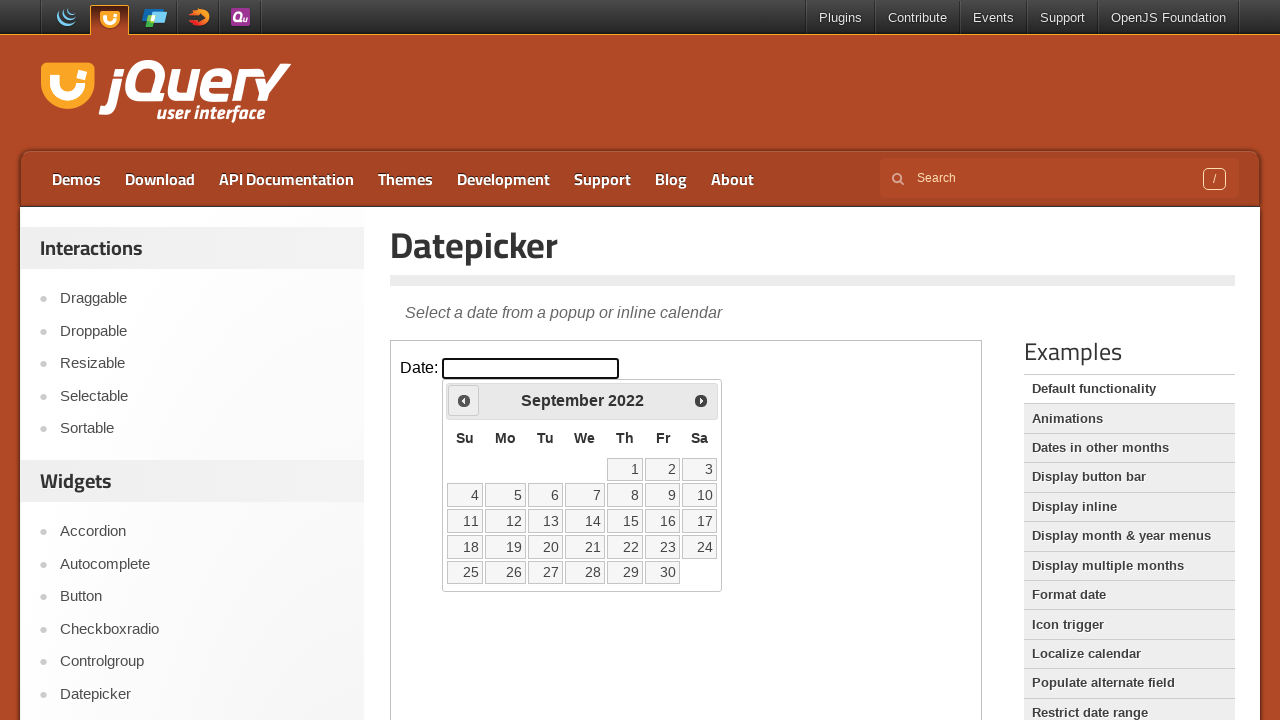

Retrieved current year: 2022
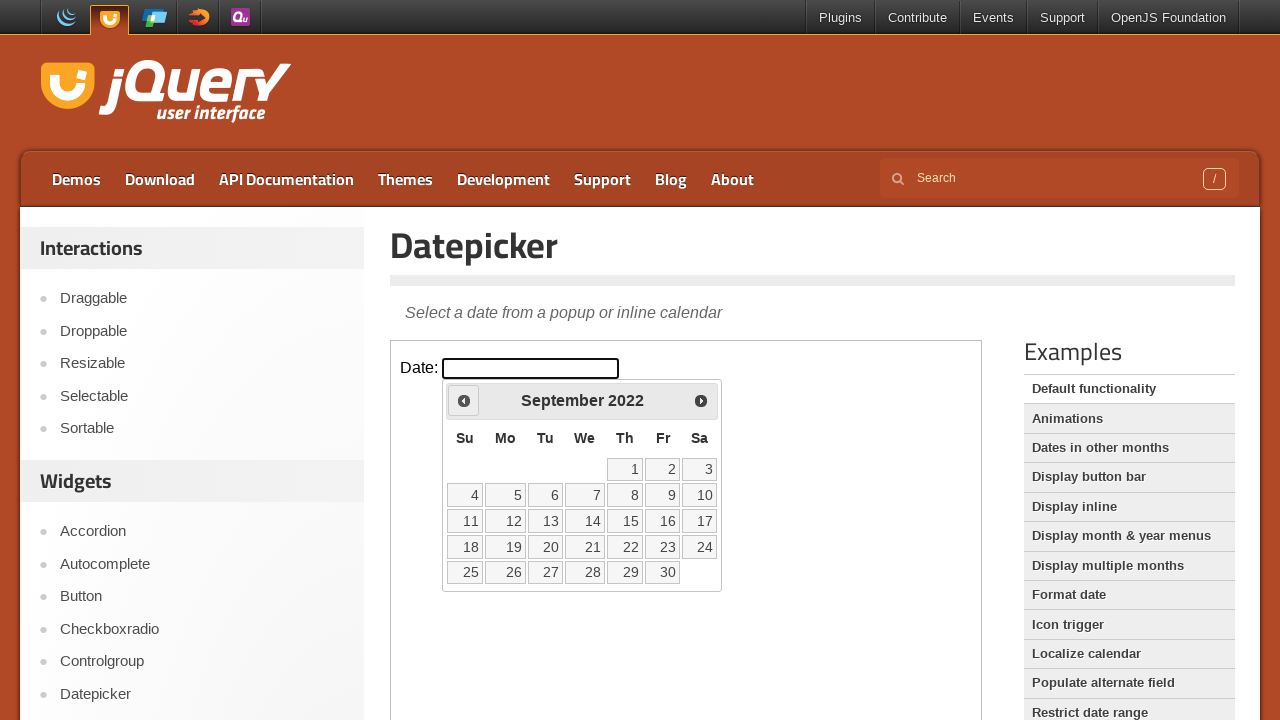

Clicked previous button to navigate to earlier month at (464, 400) on iframe >> nth=0 >> internal:control=enter-frame >> span.ui-icon.ui-icon-circle-t
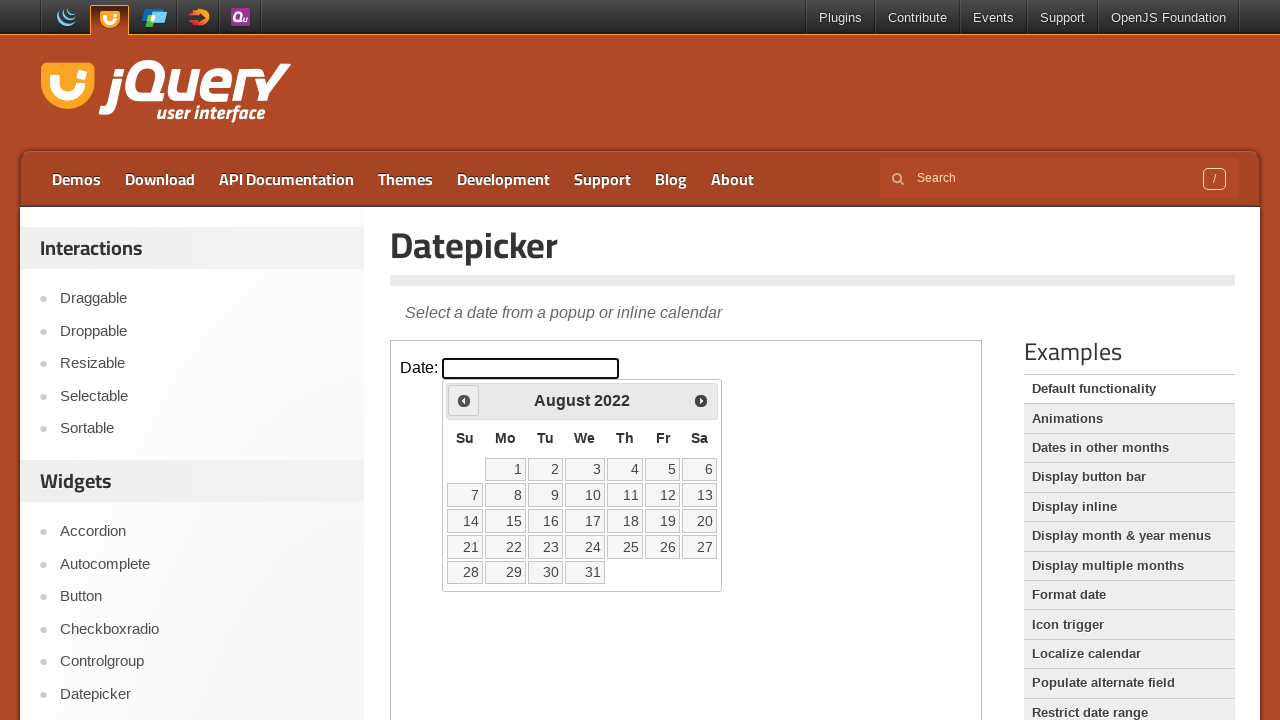

Retrieved current month: August
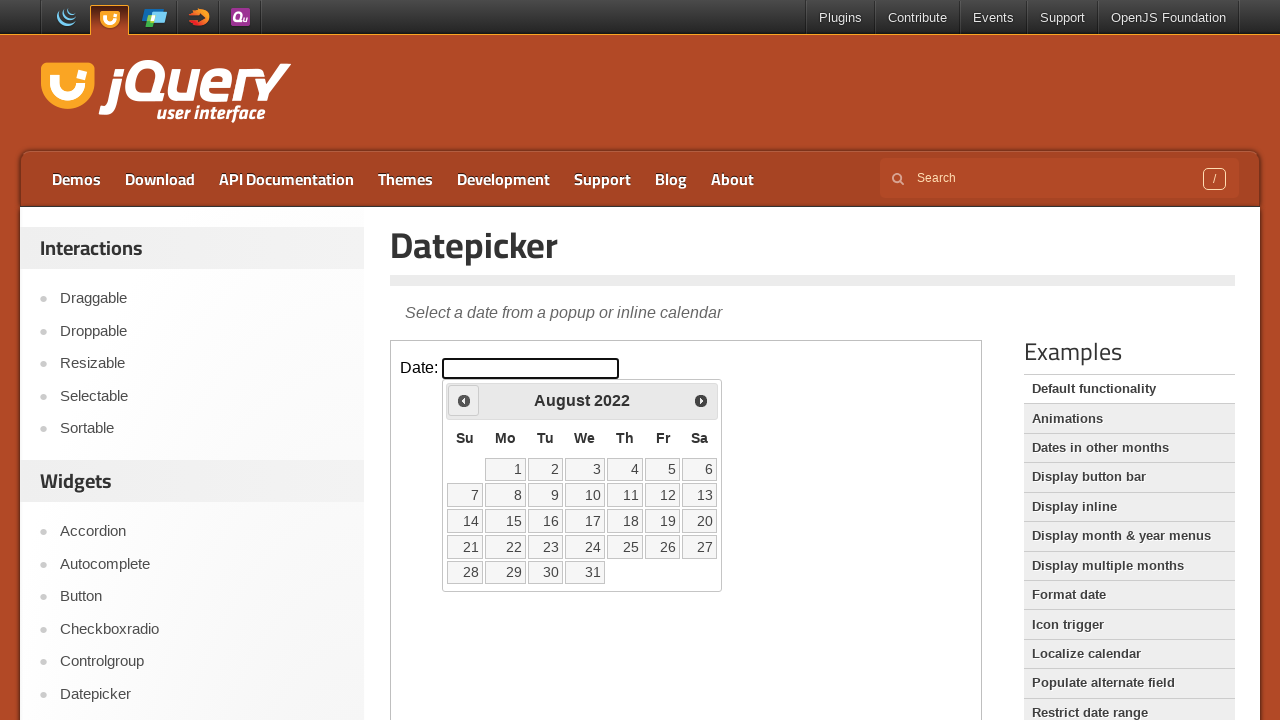

Retrieved current year: 2022
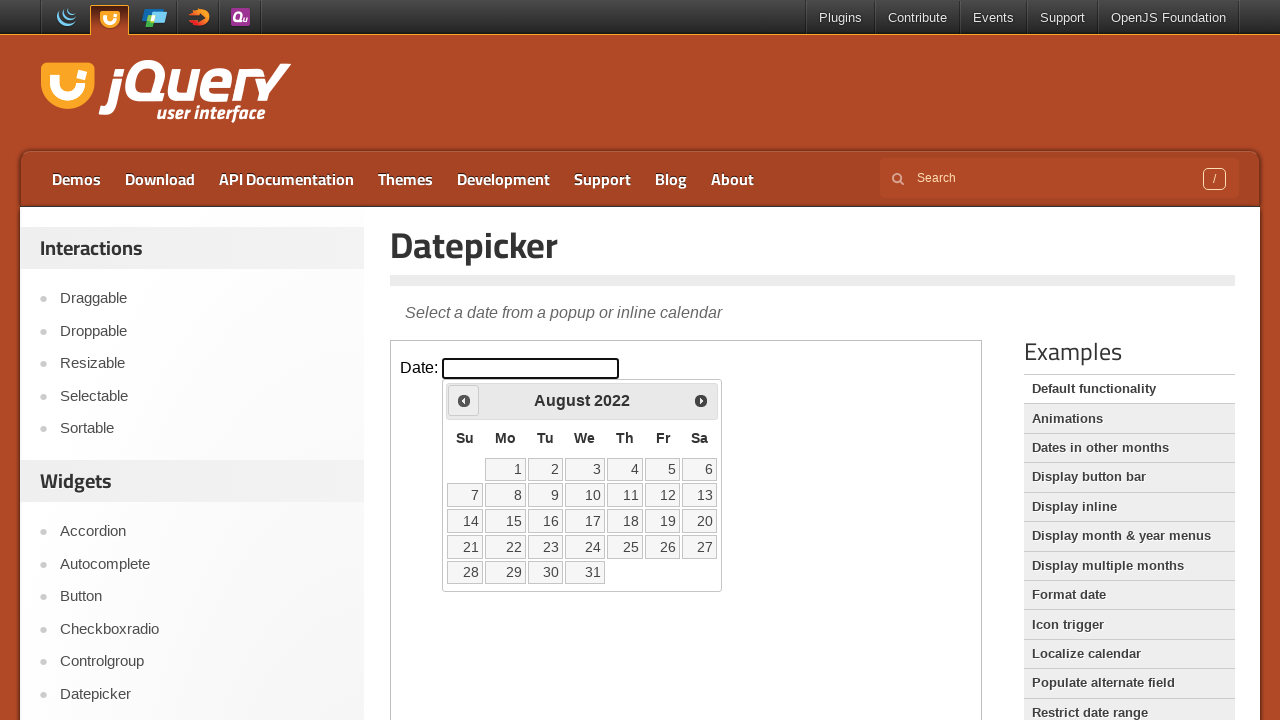

Clicked previous button to navigate to earlier month at (464, 400) on iframe >> nth=0 >> internal:control=enter-frame >> span.ui-icon.ui-icon-circle-t
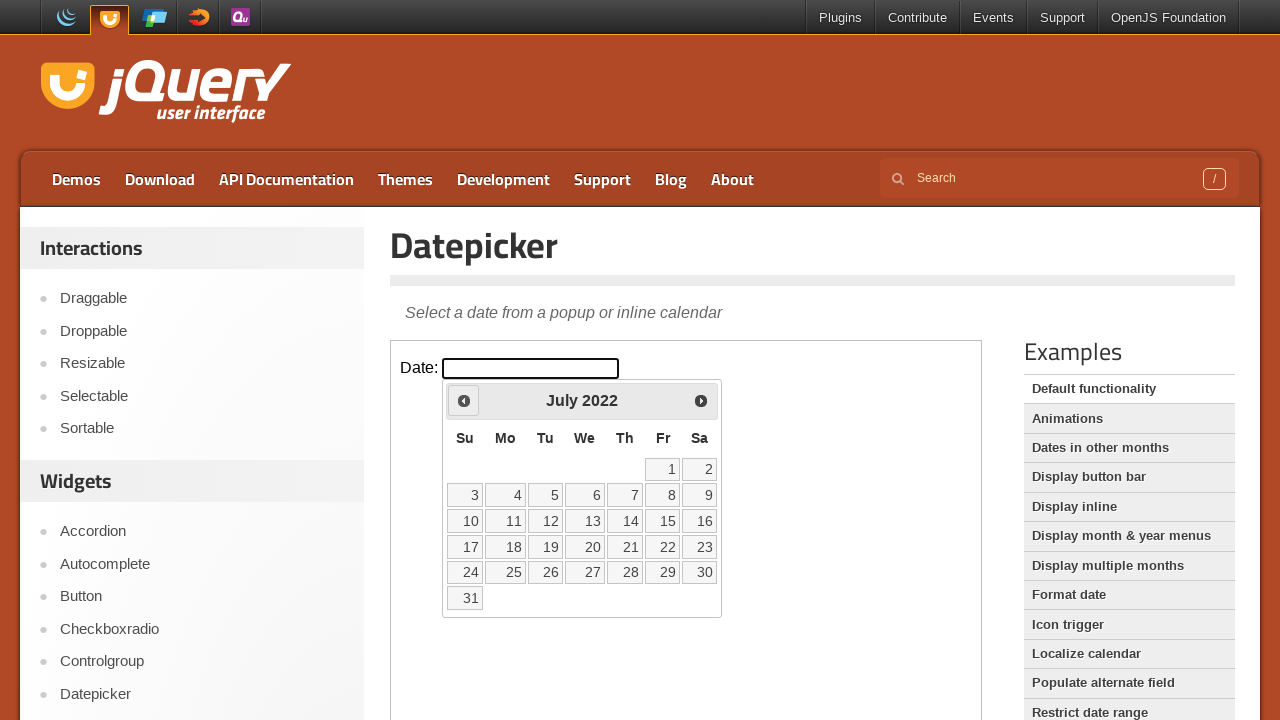

Retrieved current month: July
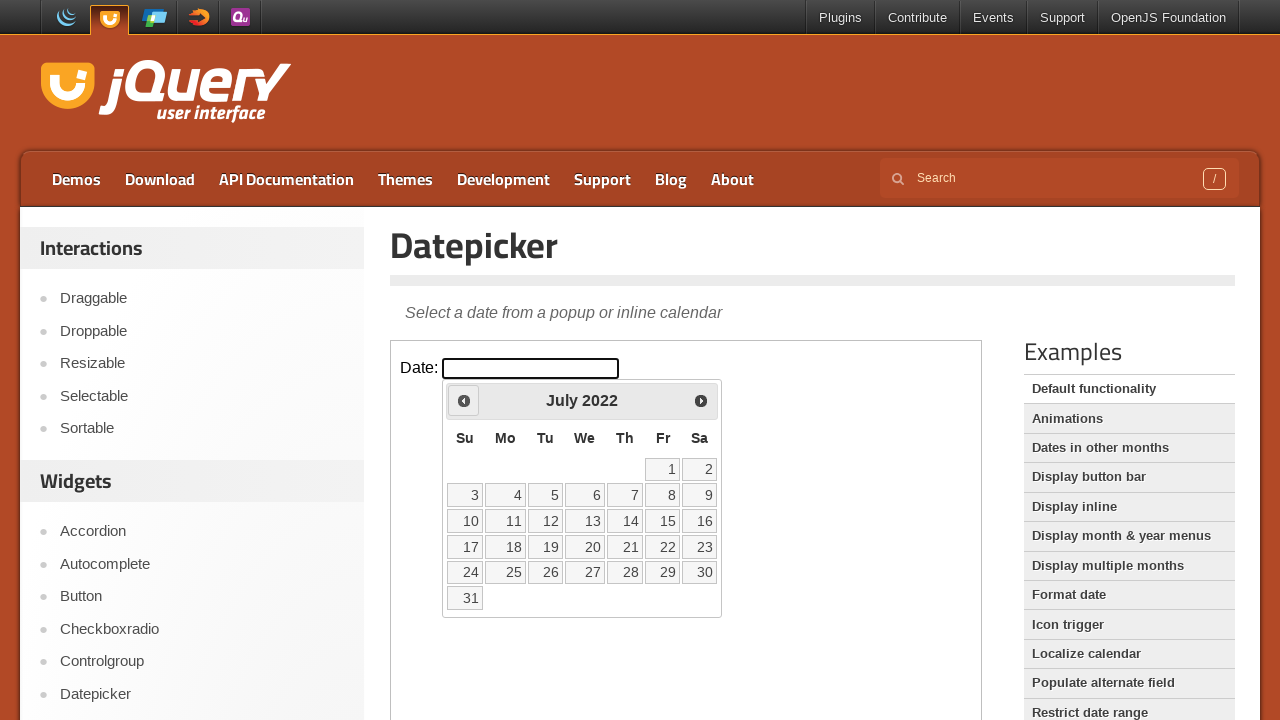

Retrieved current year: 2022
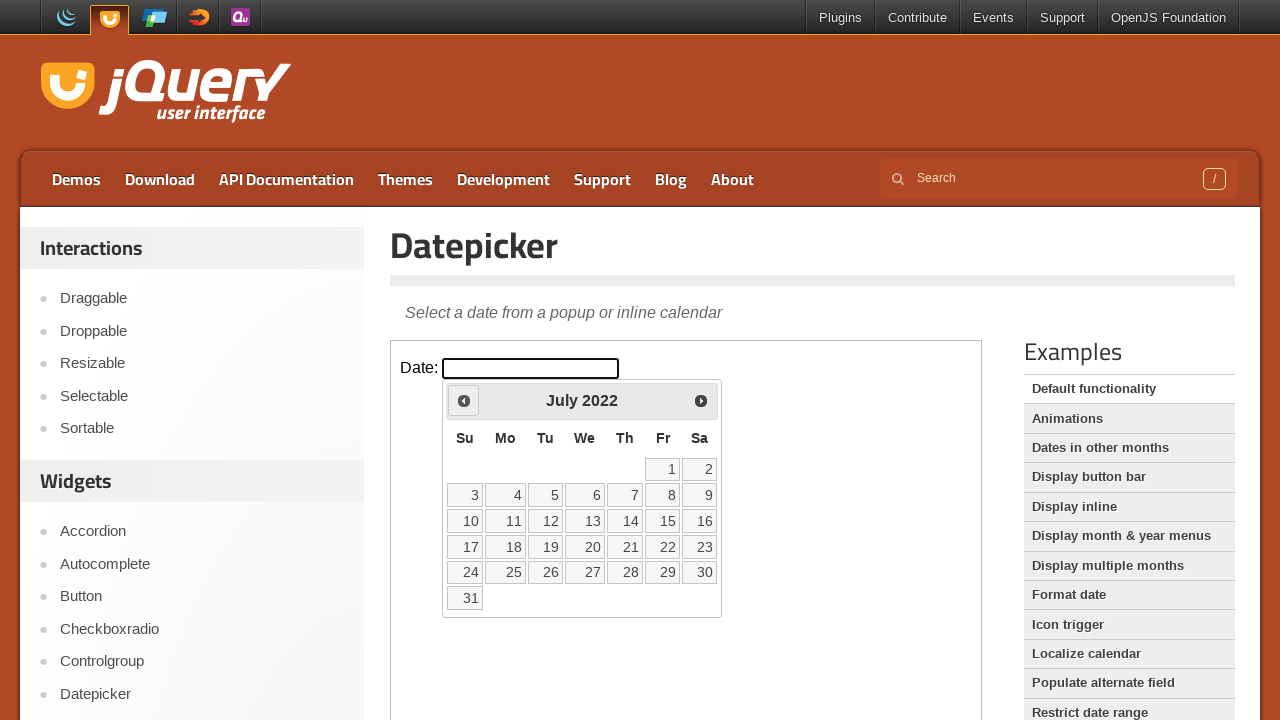

Clicked previous button to navigate to earlier month at (464, 400) on iframe >> nth=0 >> internal:control=enter-frame >> span.ui-icon.ui-icon-circle-t
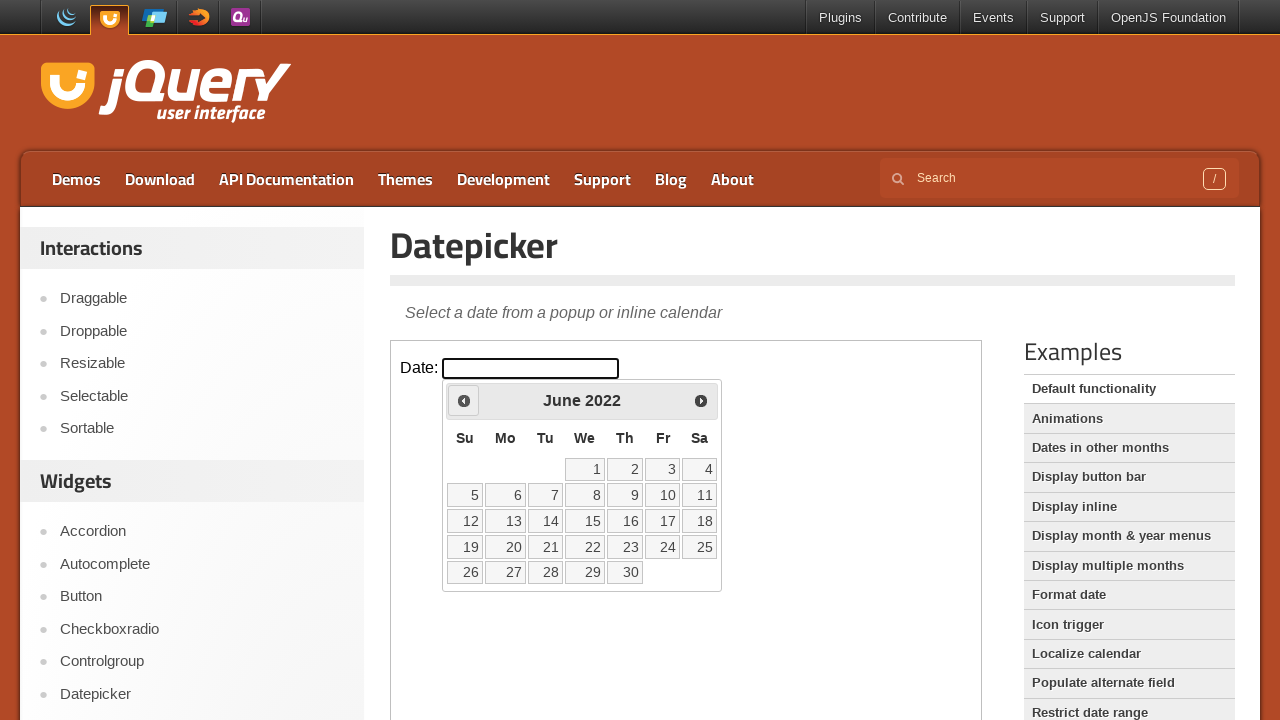

Retrieved current month: June
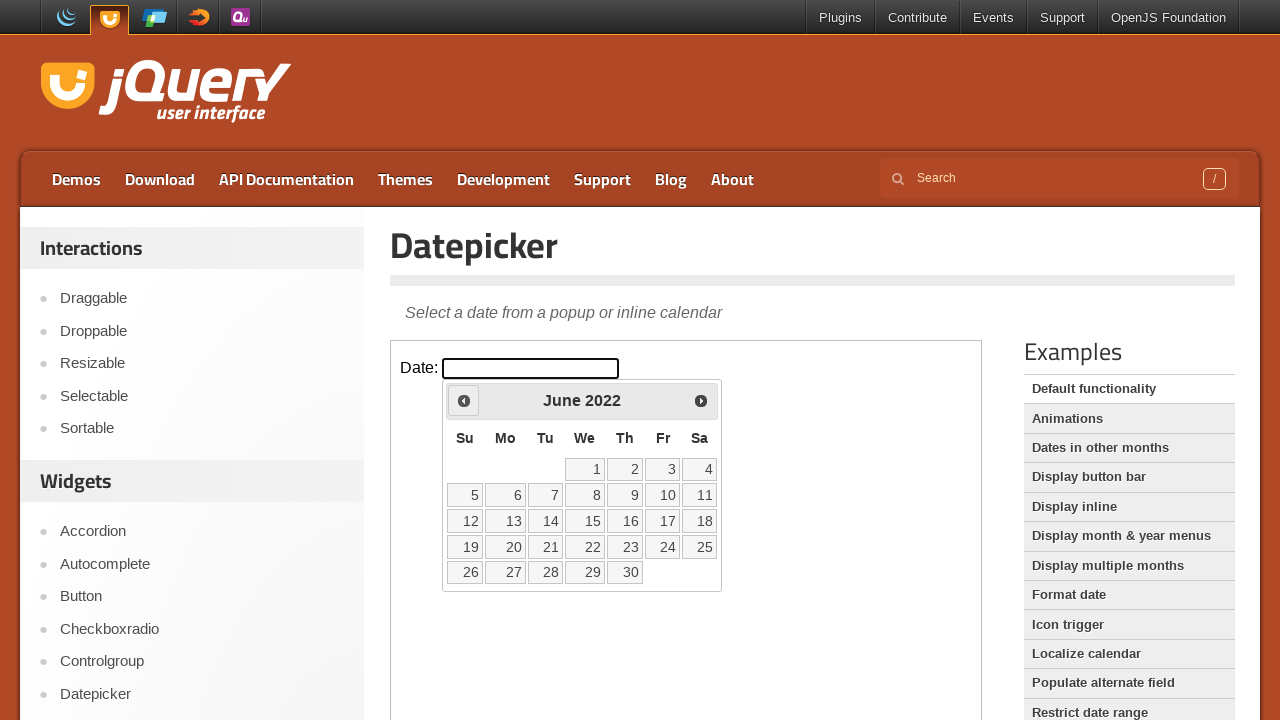

Retrieved current year: 2022
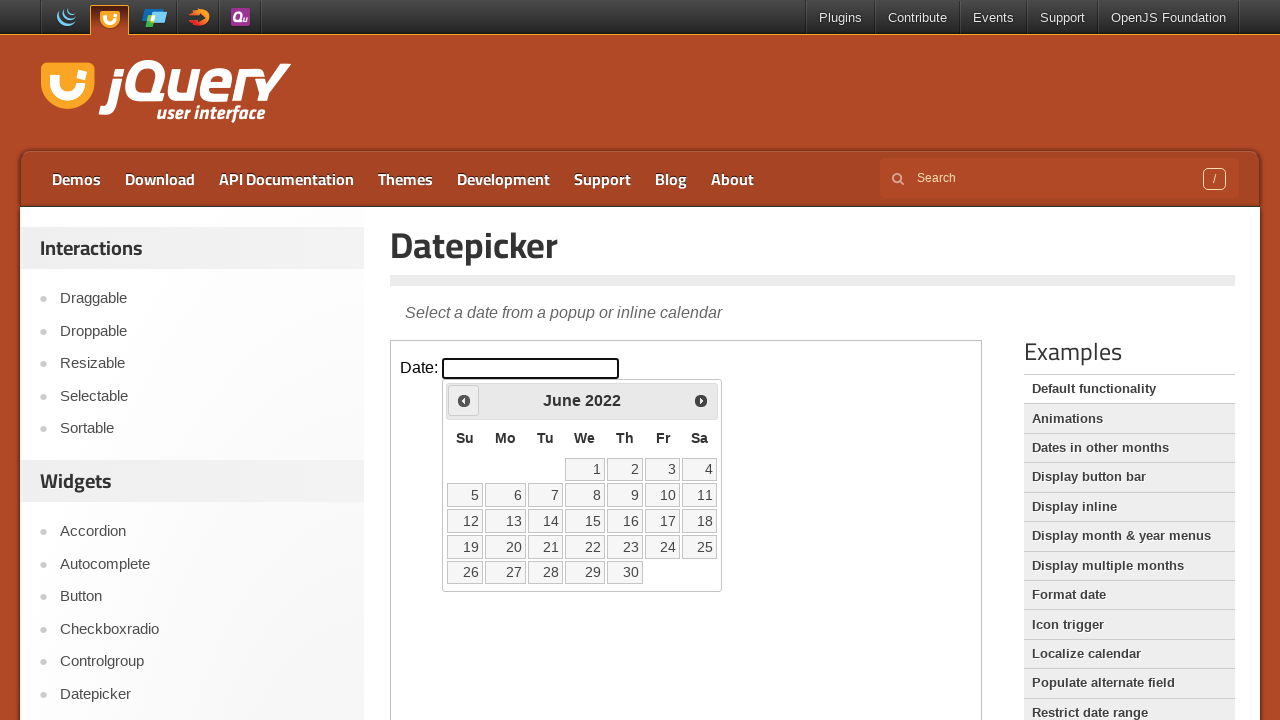

Clicked previous button to navigate to earlier month at (464, 400) on iframe >> nth=0 >> internal:control=enter-frame >> span.ui-icon.ui-icon-circle-t
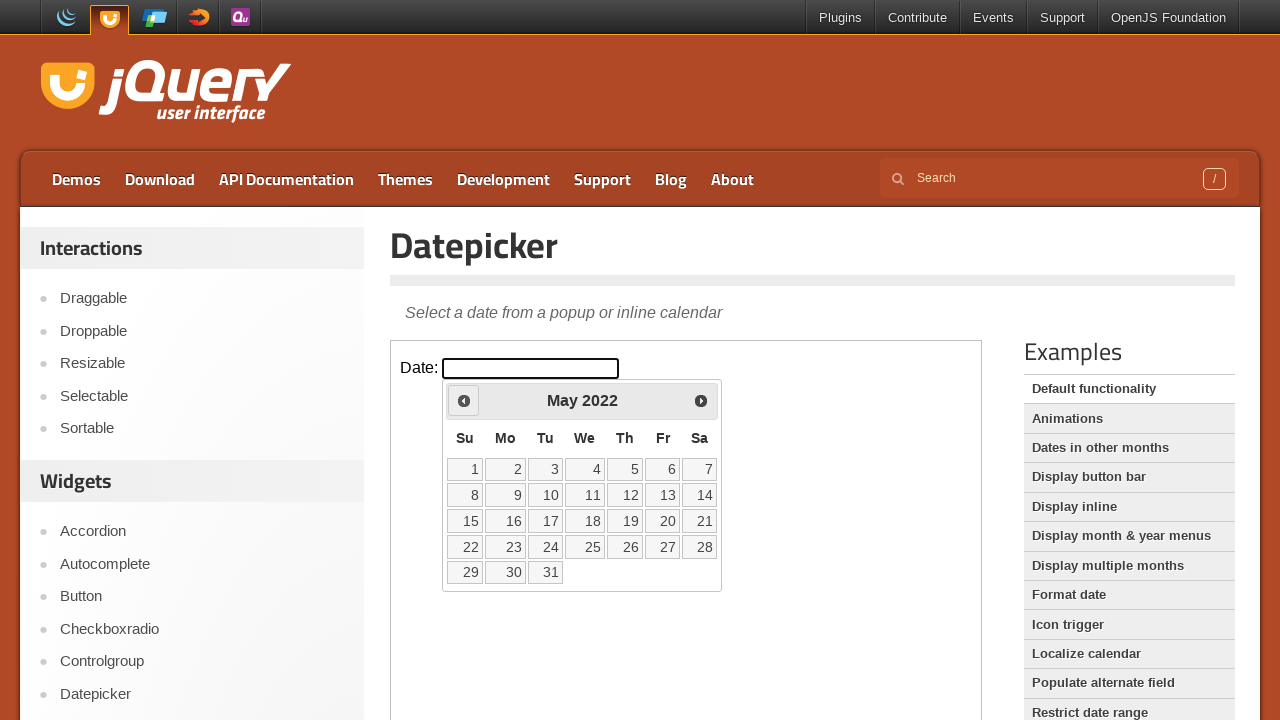

Retrieved current month: May
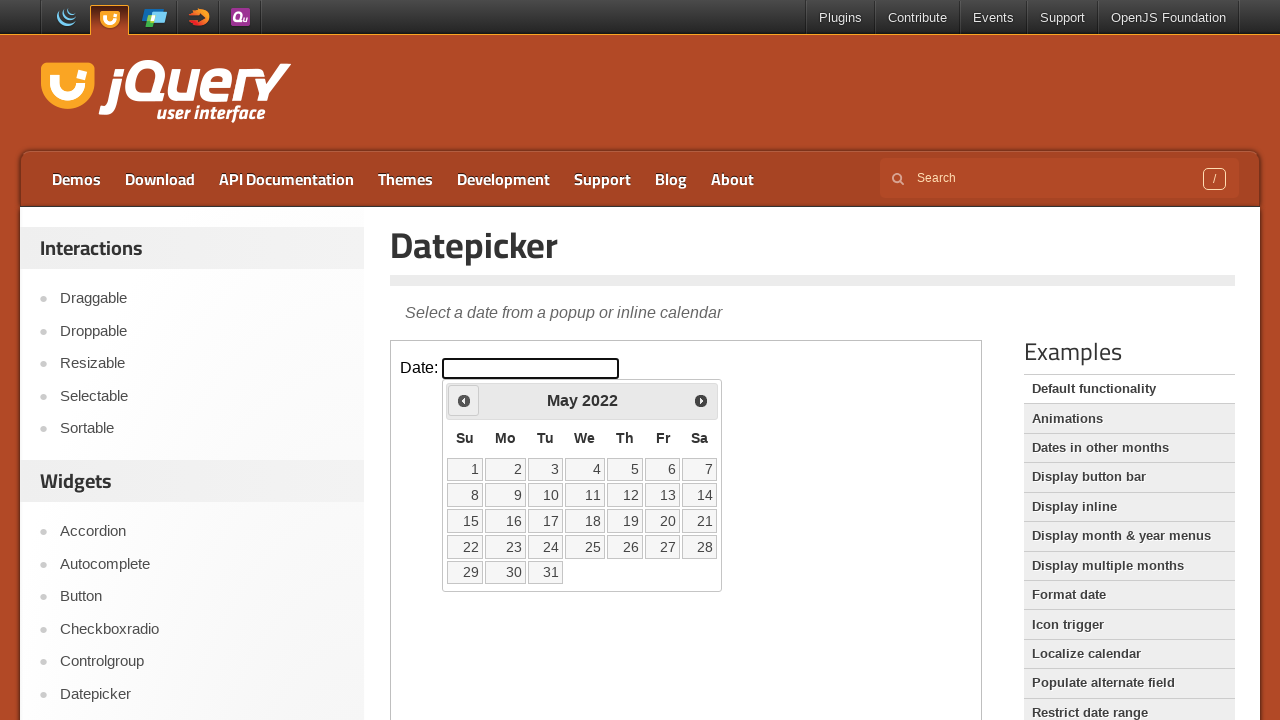

Retrieved current year: 2022
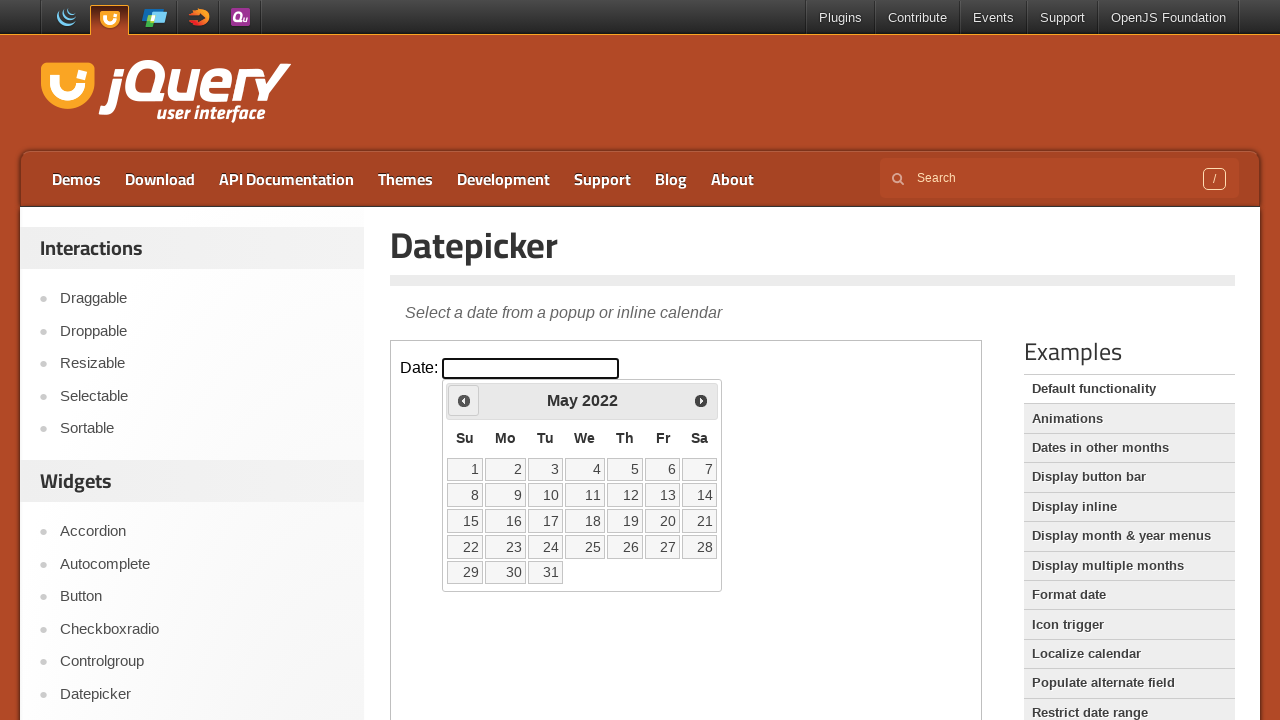

Clicked previous button to navigate to earlier month at (464, 400) on iframe >> nth=0 >> internal:control=enter-frame >> span.ui-icon.ui-icon-circle-t
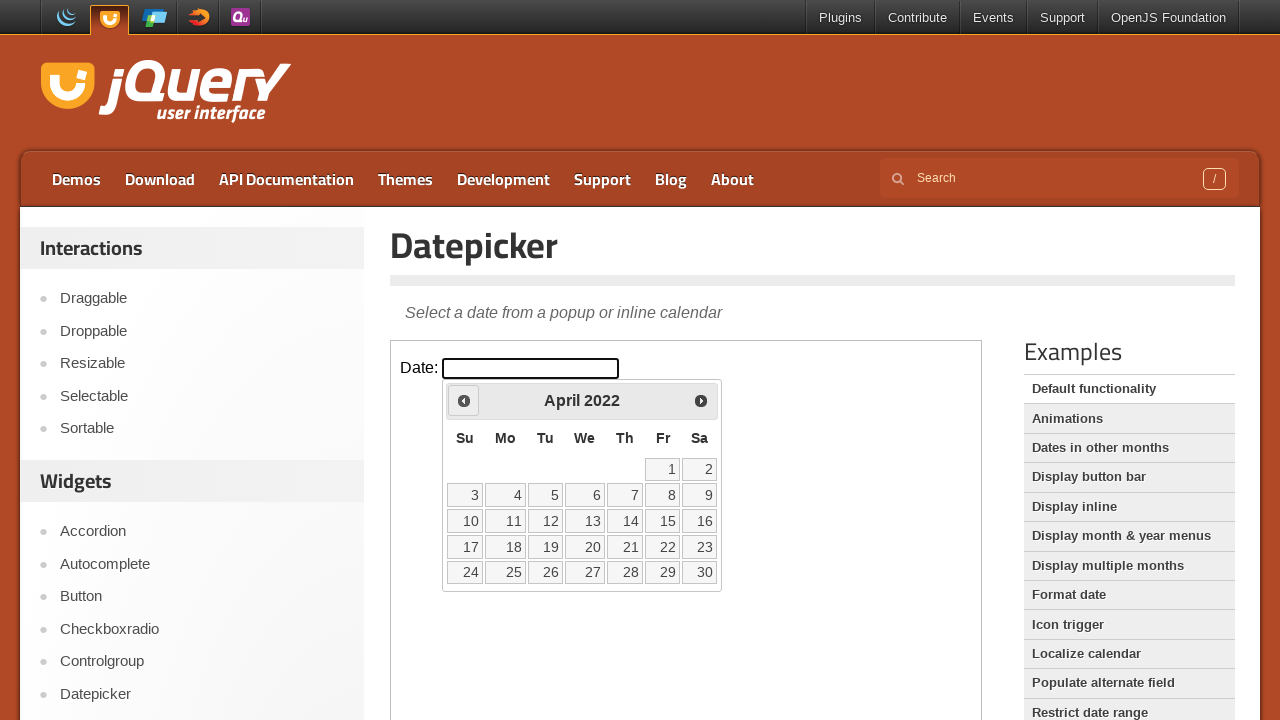

Retrieved current month: April
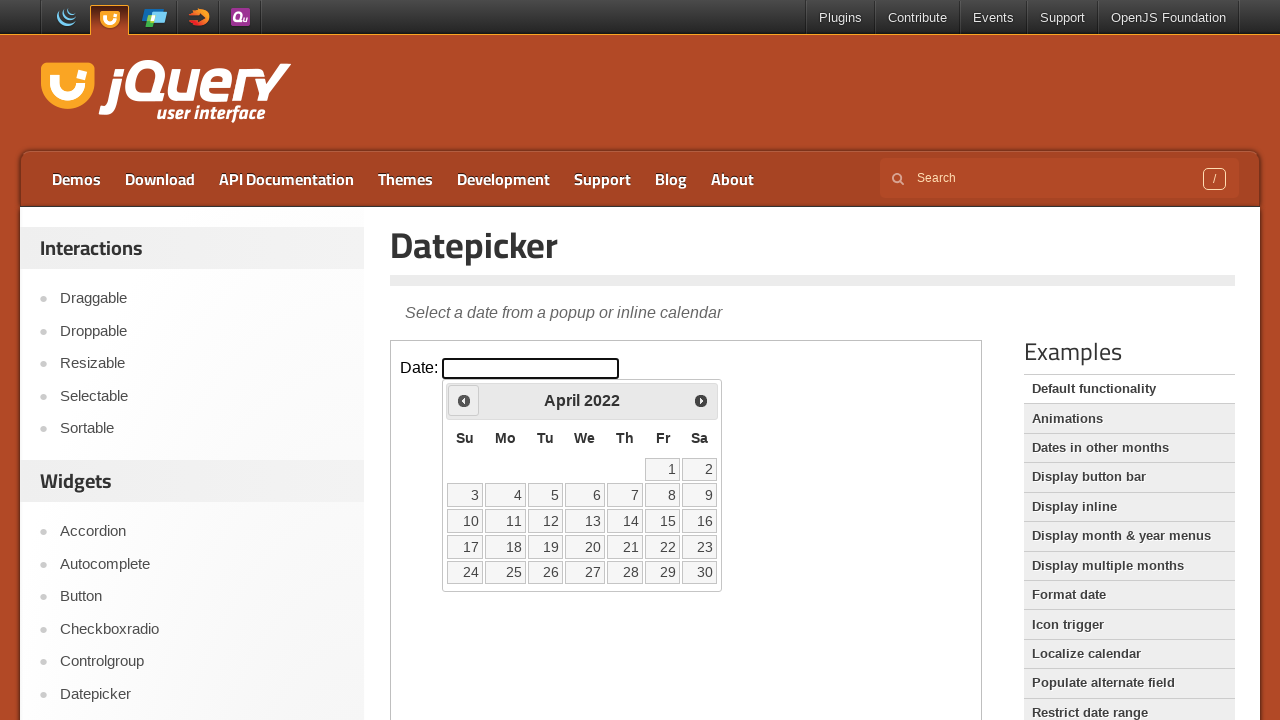

Retrieved current year: 2022
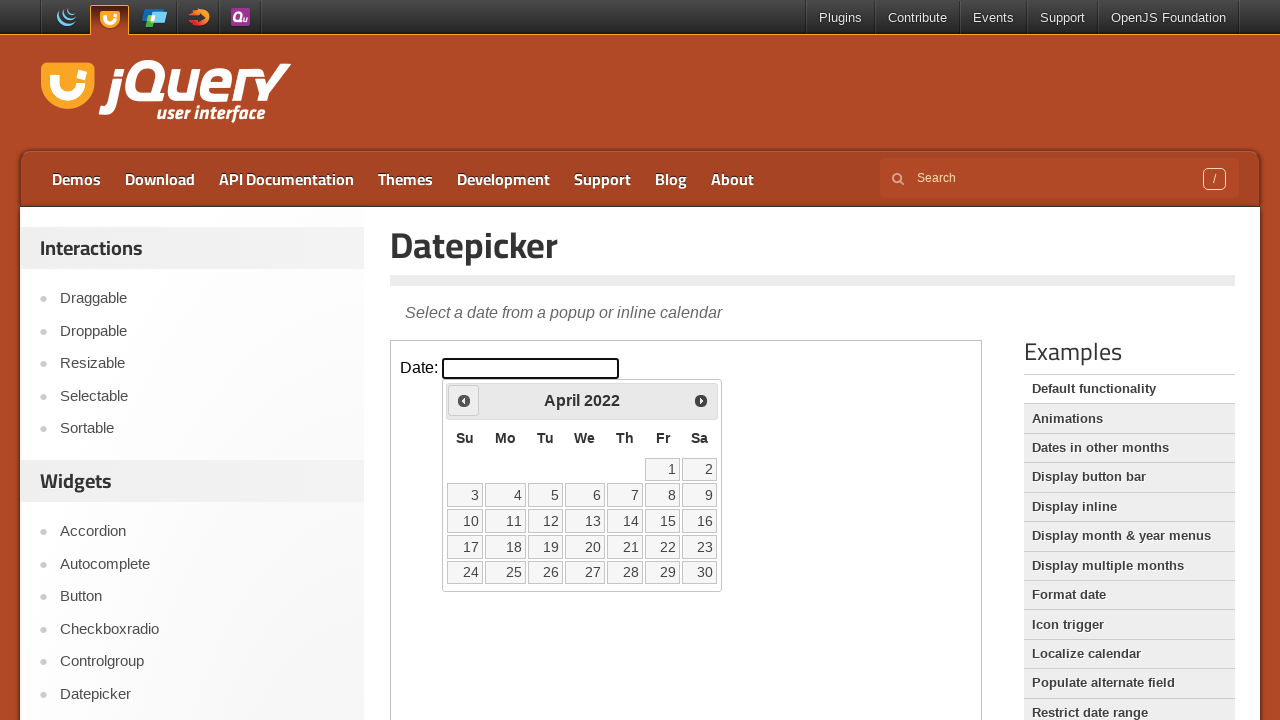

Clicked previous button to navigate to earlier month at (464, 400) on iframe >> nth=0 >> internal:control=enter-frame >> span.ui-icon.ui-icon-circle-t
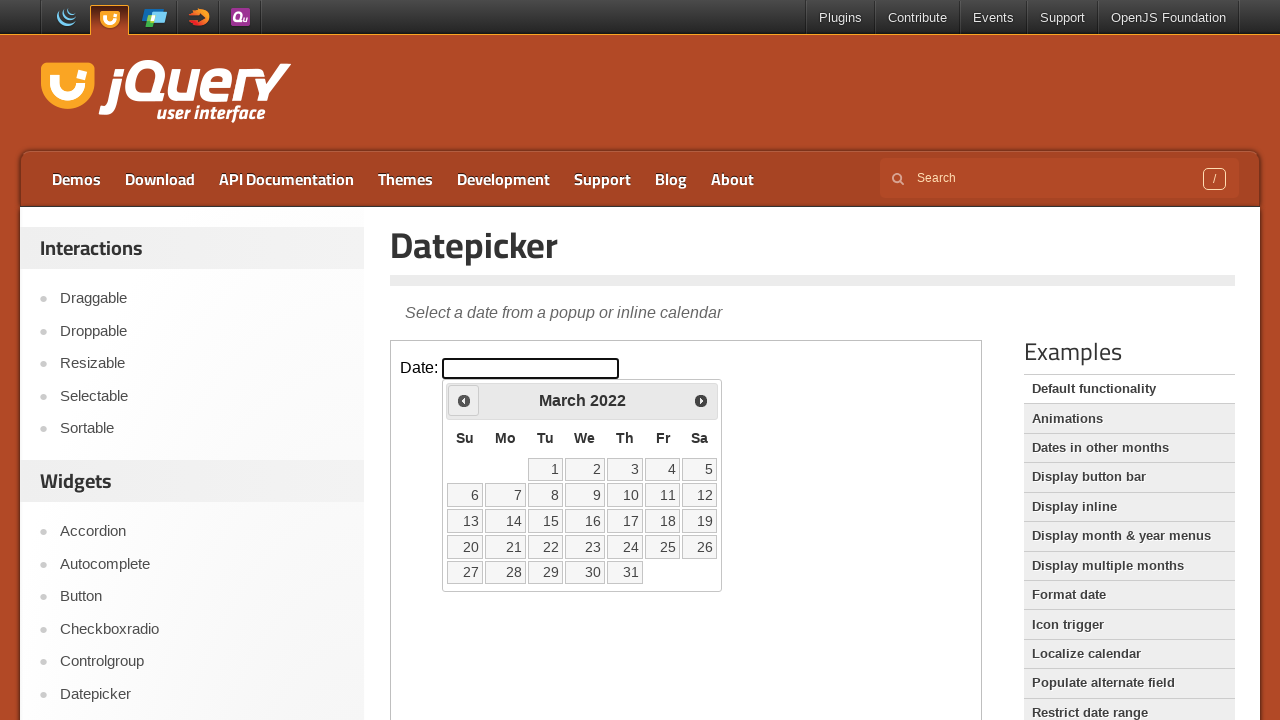

Retrieved current month: March
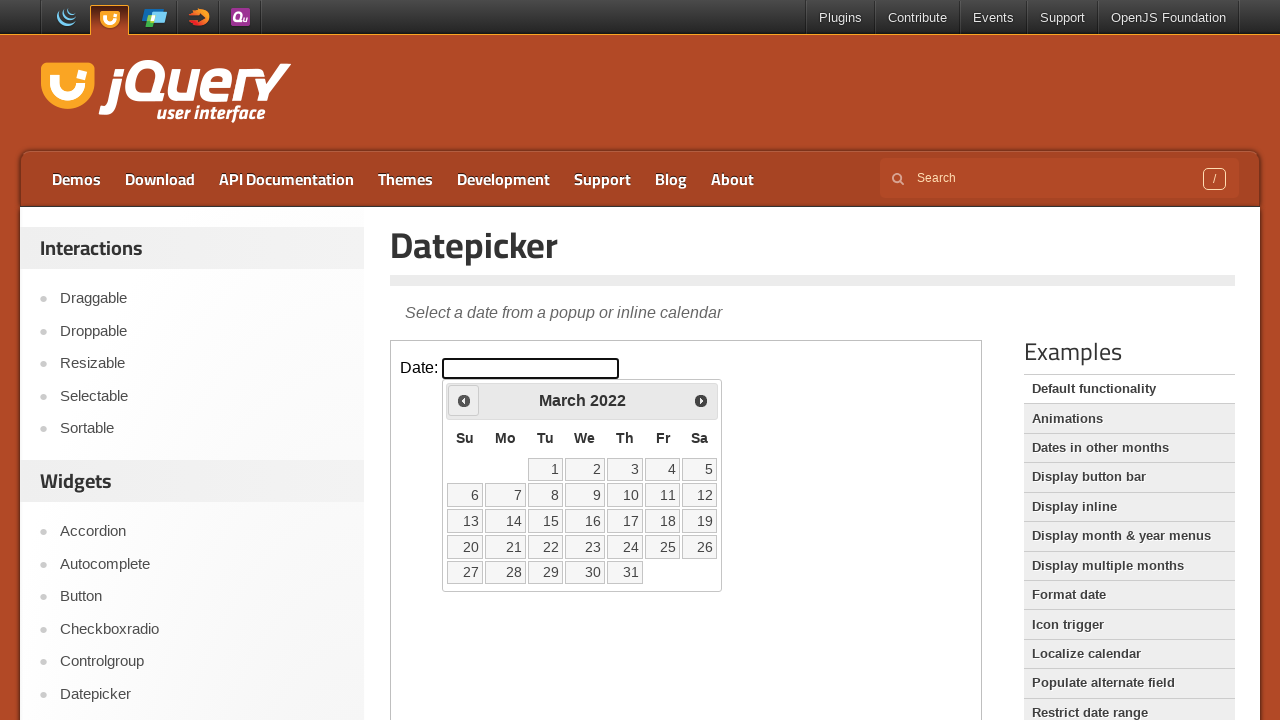

Retrieved current year: 2022
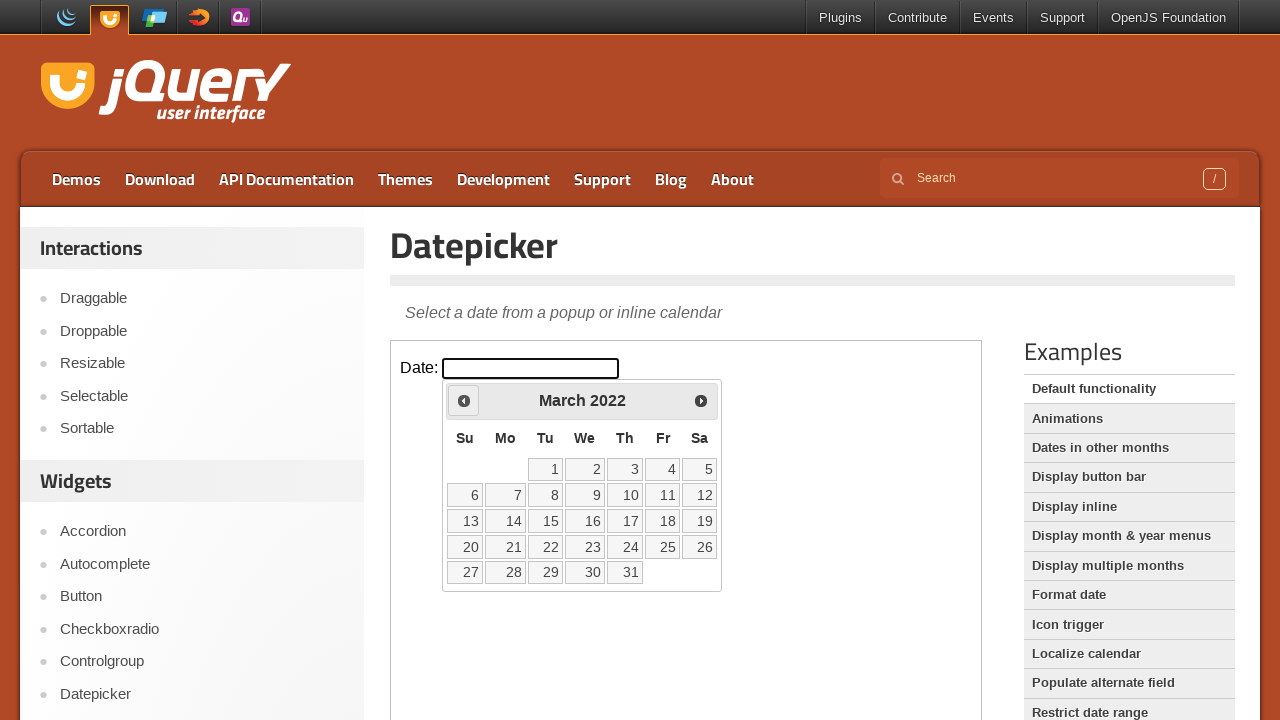

Clicked previous button to navigate to earlier month at (464, 400) on iframe >> nth=0 >> internal:control=enter-frame >> span.ui-icon.ui-icon-circle-t
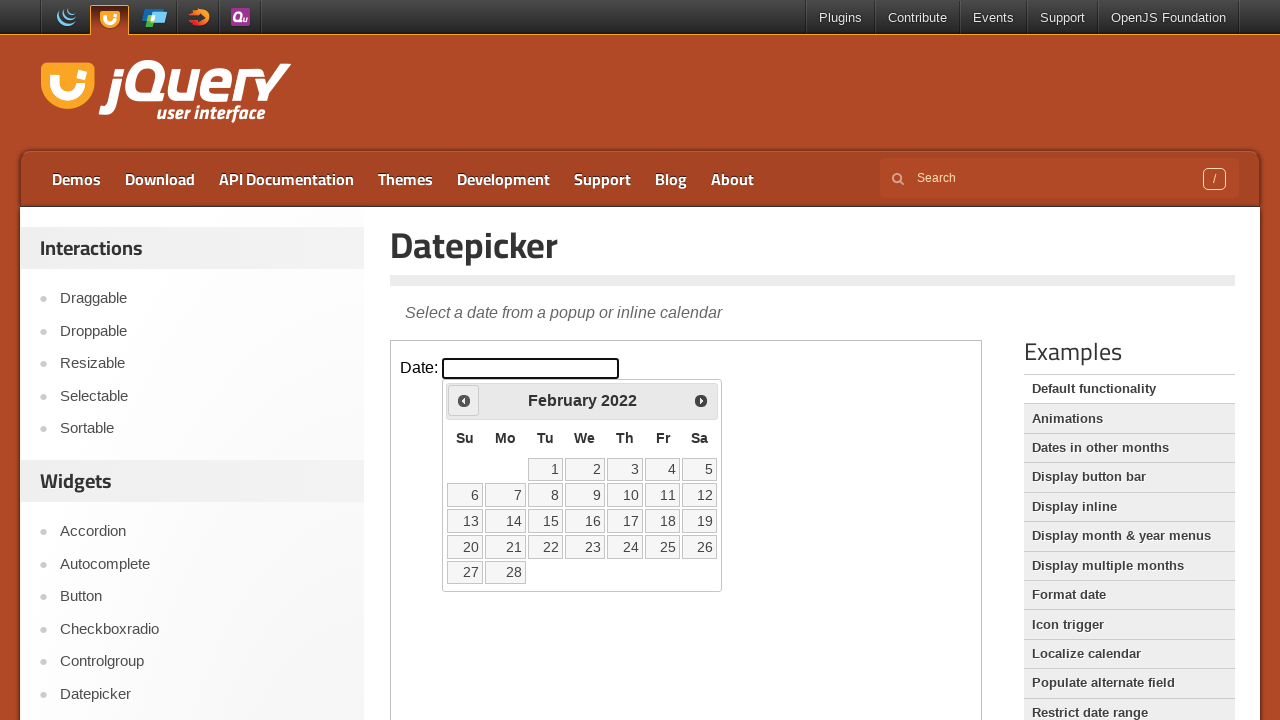

Retrieved current month: February
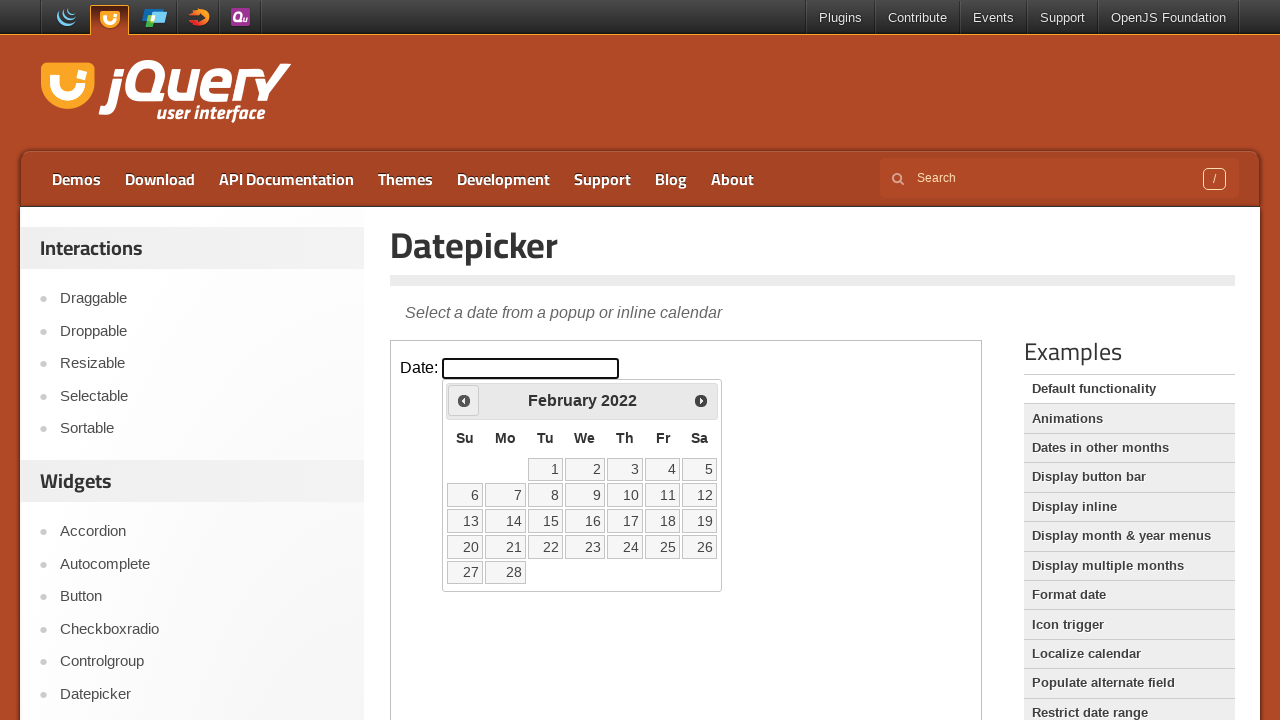

Retrieved current year: 2022
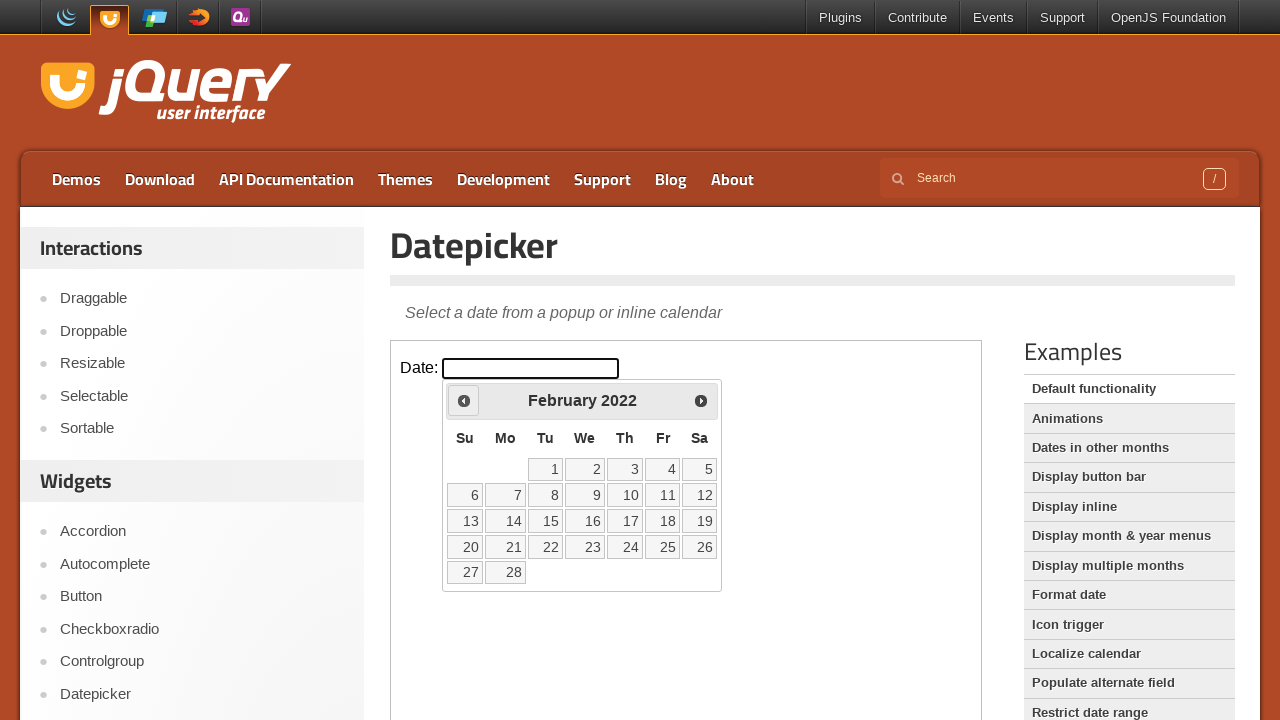

Clicked previous button to navigate to earlier month at (464, 400) on iframe >> nth=0 >> internal:control=enter-frame >> span.ui-icon.ui-icon-circle-t
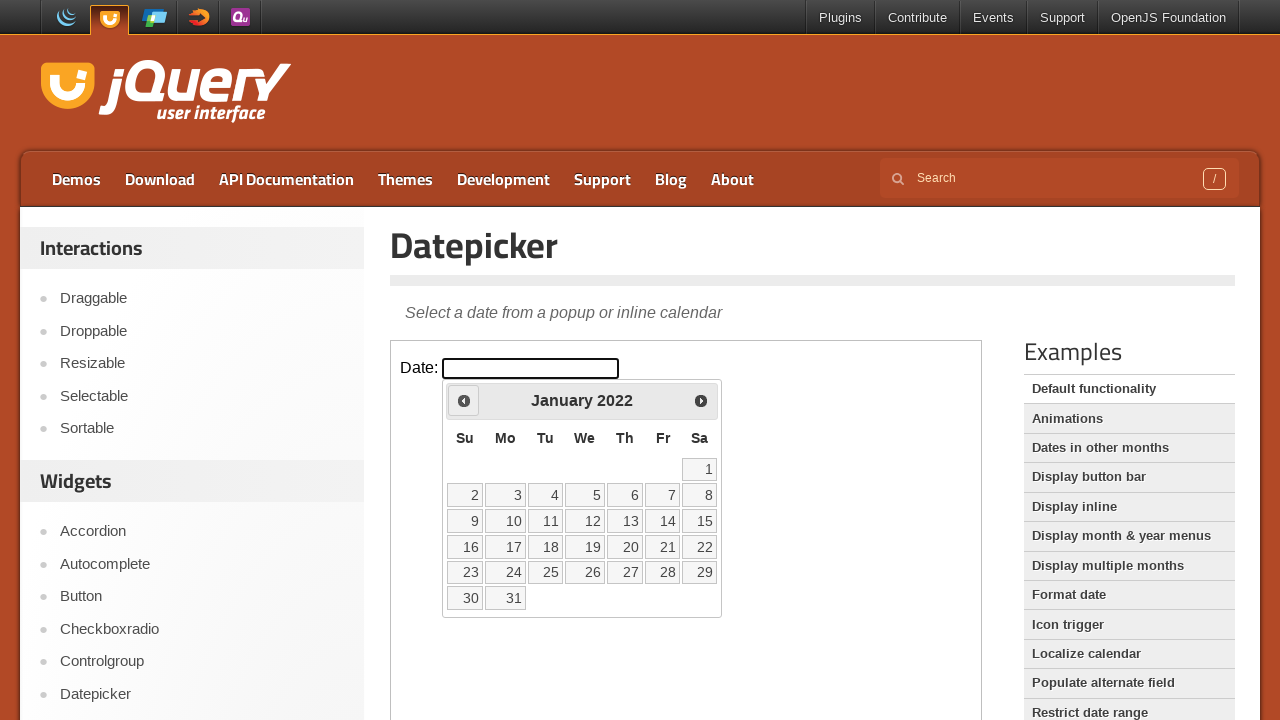

Retrieved current month: January
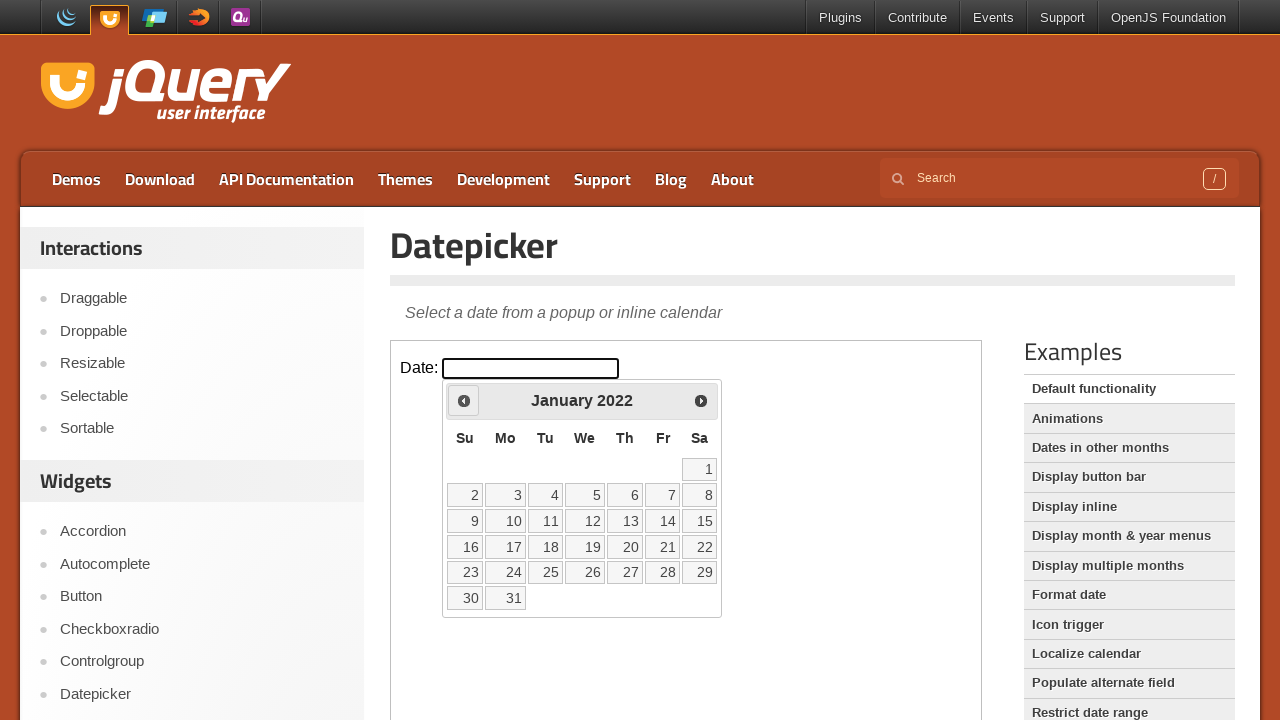

Retrieved current year: 2022
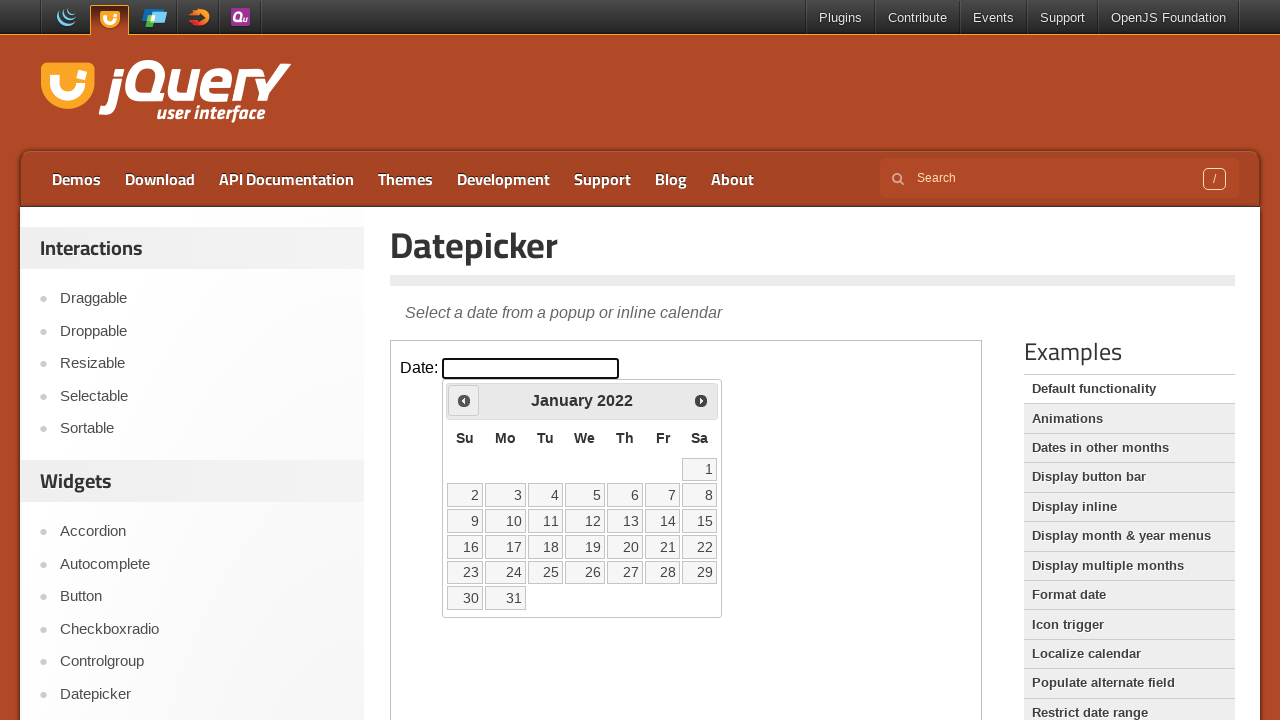

Clicked previous button to navigate to earlier month at (464, 400) on iframe >> nth=0 >> internal:control=enter-frame >> span.ui-icon.ui-icon-circle-t
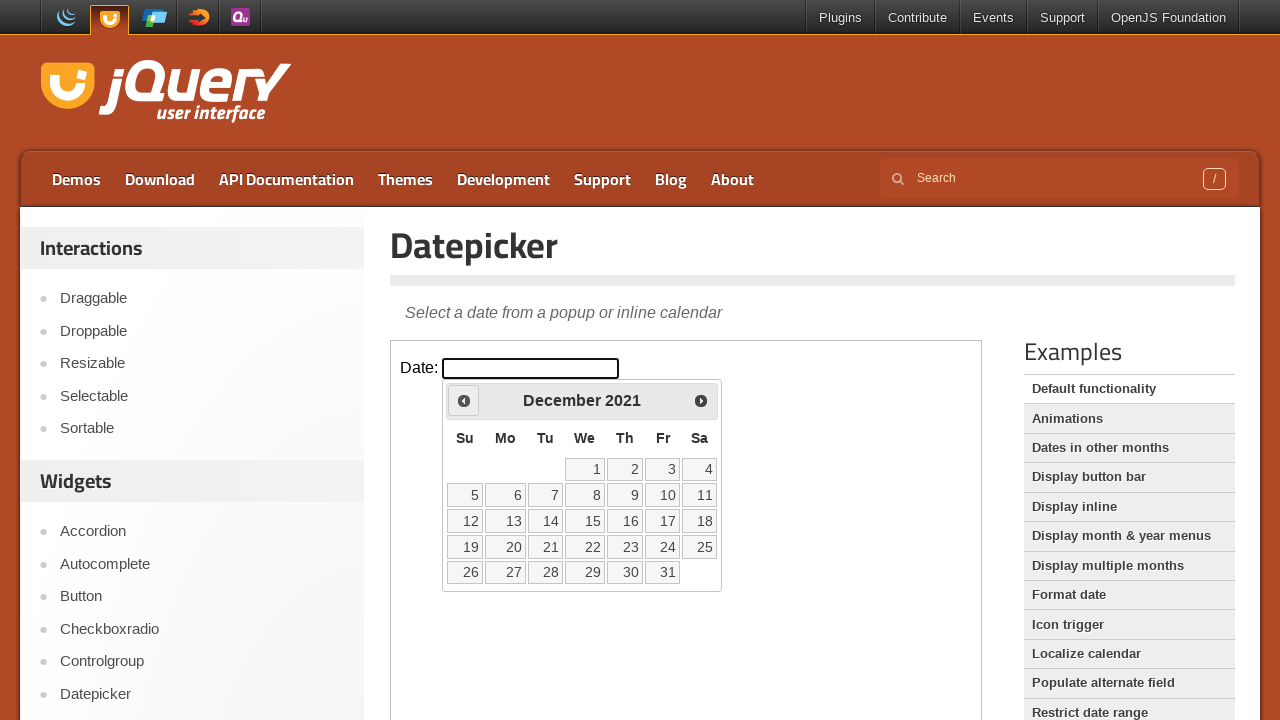

Retrieved current month: December
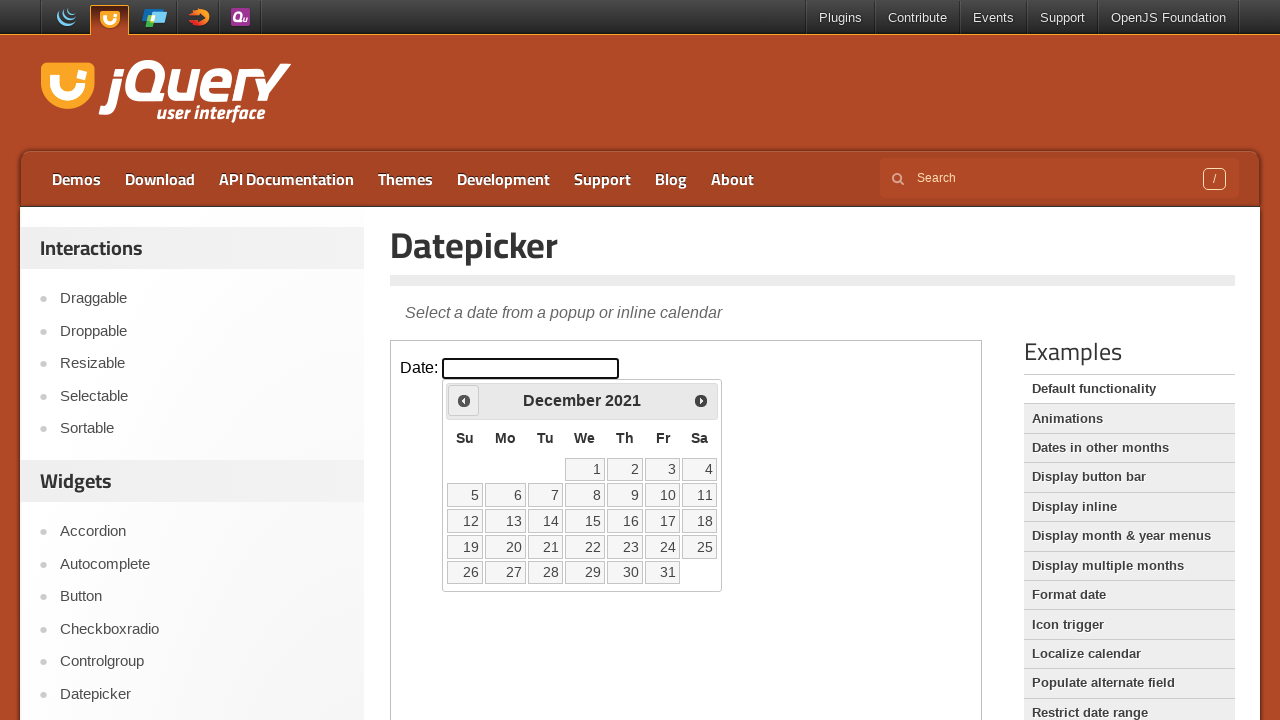

Retrieved current year: 2021
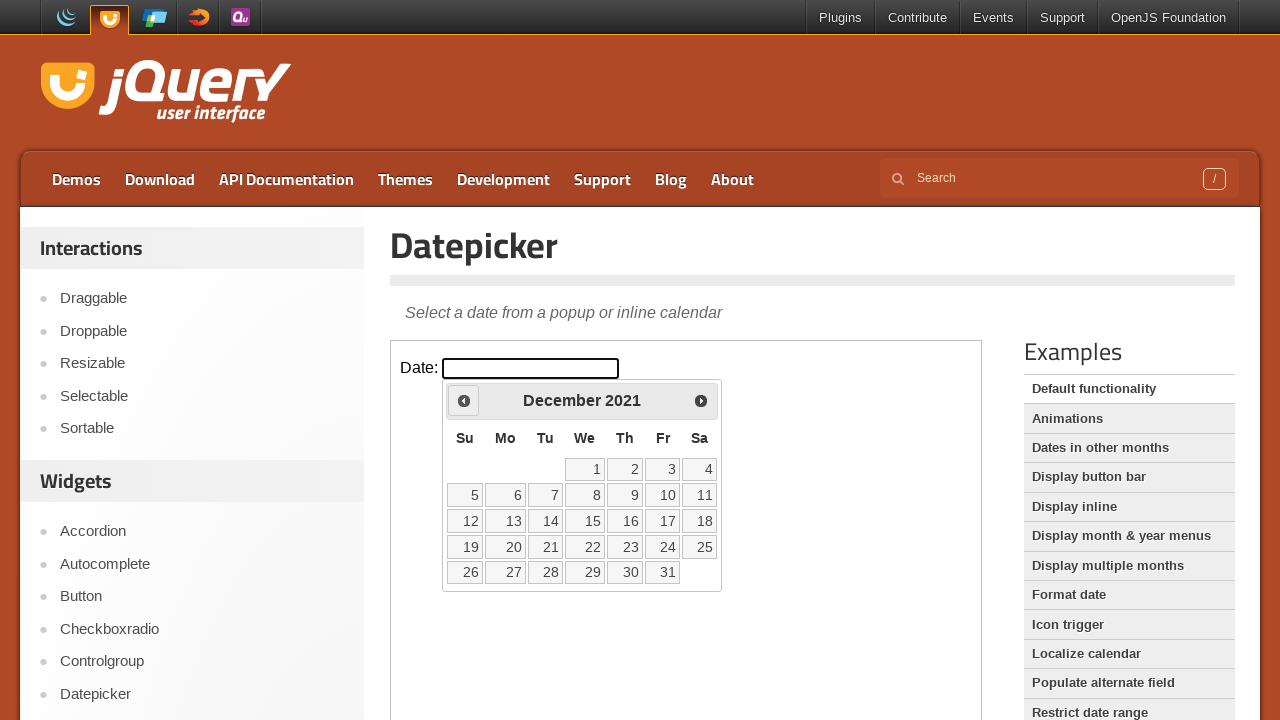

Clicked previous button to navigate to earlier month at (464, 400) on iframe >> nth=0 >> internal:control=enter-frame >> span.ui-icon.ui-icon-circle-t
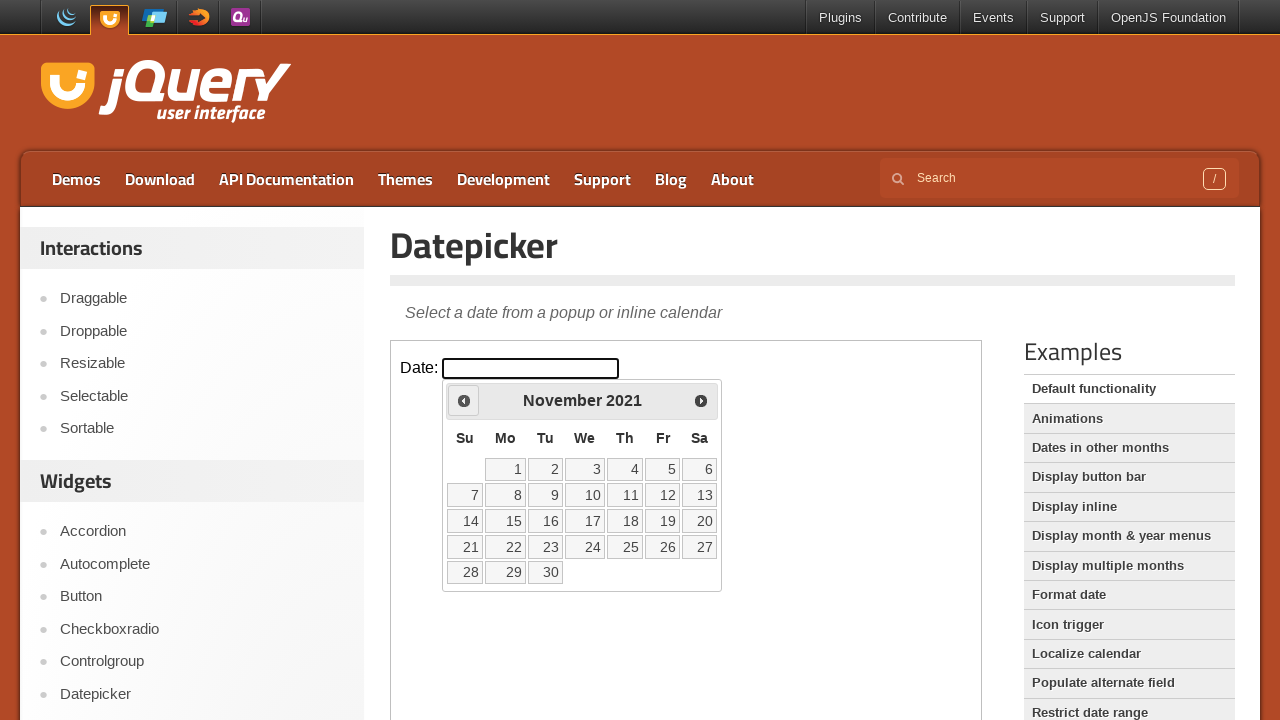

Retrieved current month: November
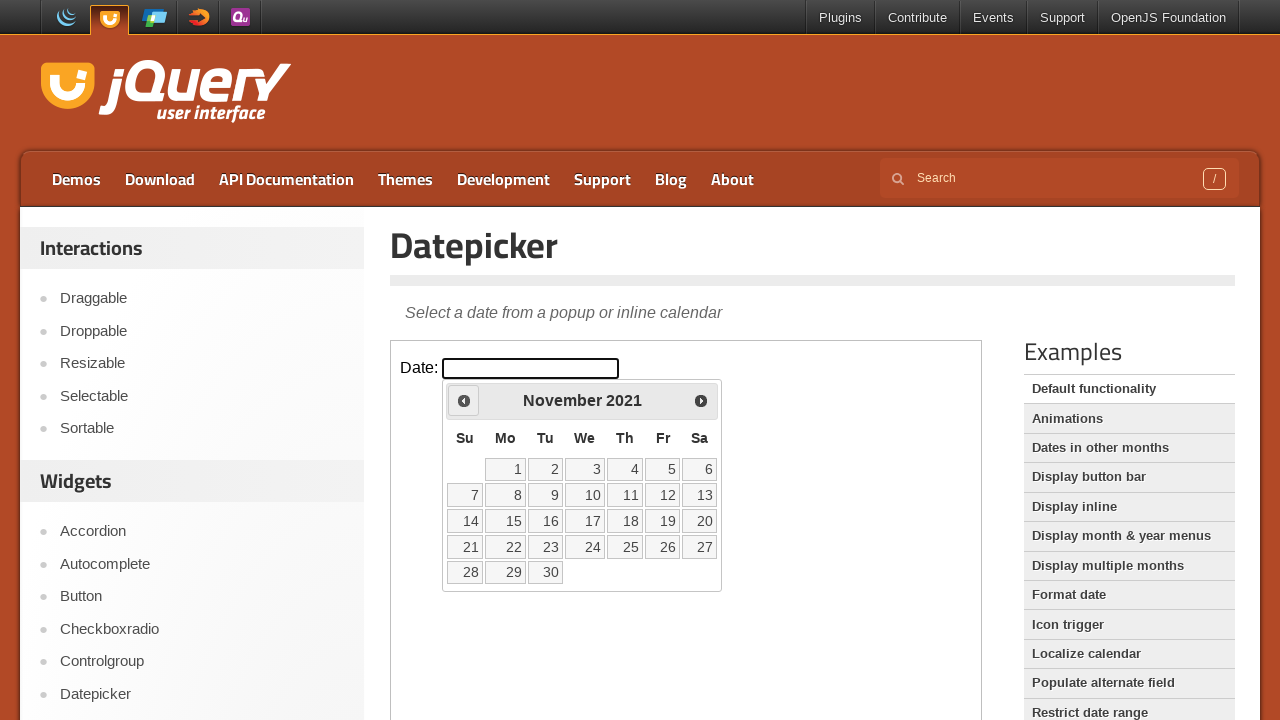

Retrieved current year: 2021
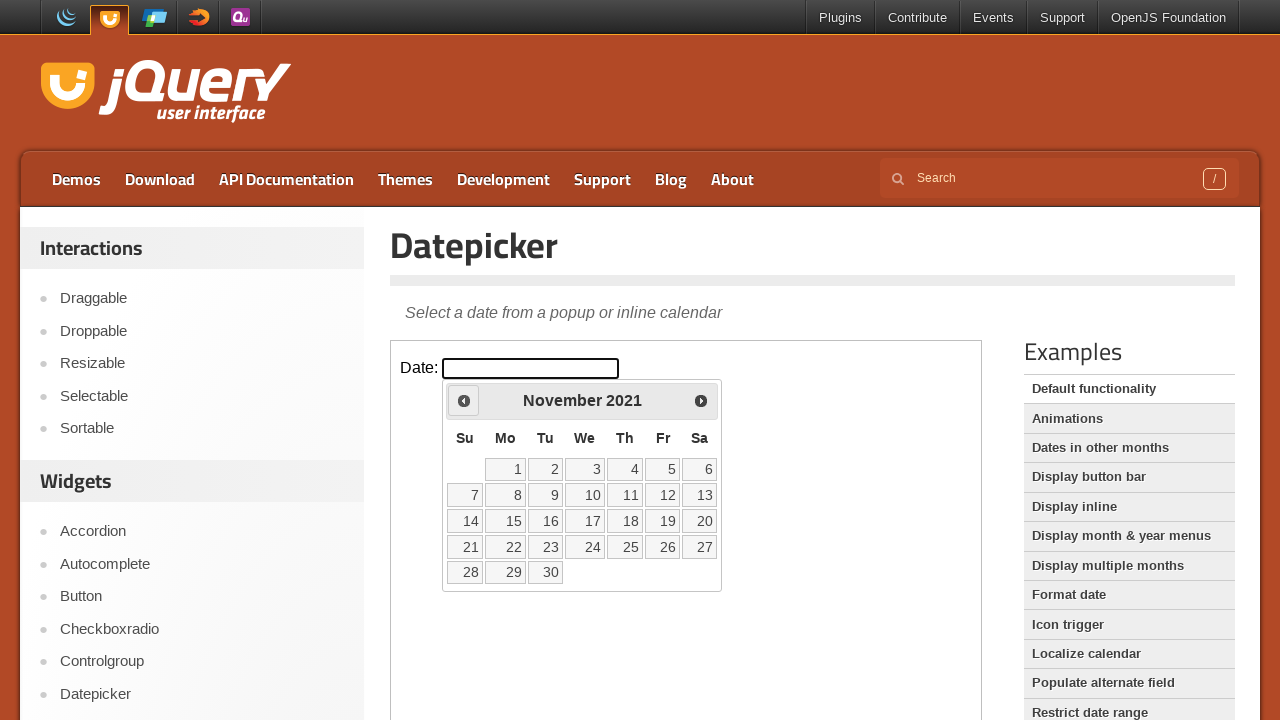

Clicked previous button to navigate to earlier month at (464, 400) on iframe >> nth=0 >> internal:control=enter-frame >> span.ui-icon.ui-icon-circle-t
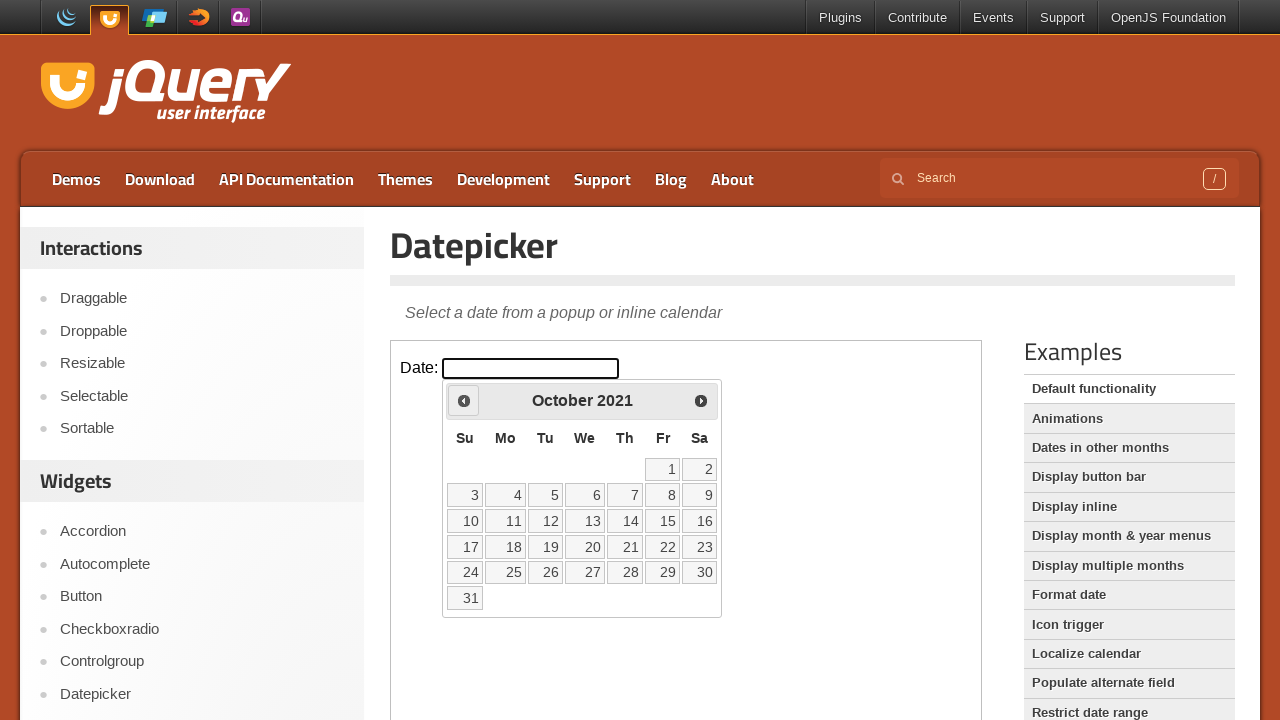

Retrieved current month: October
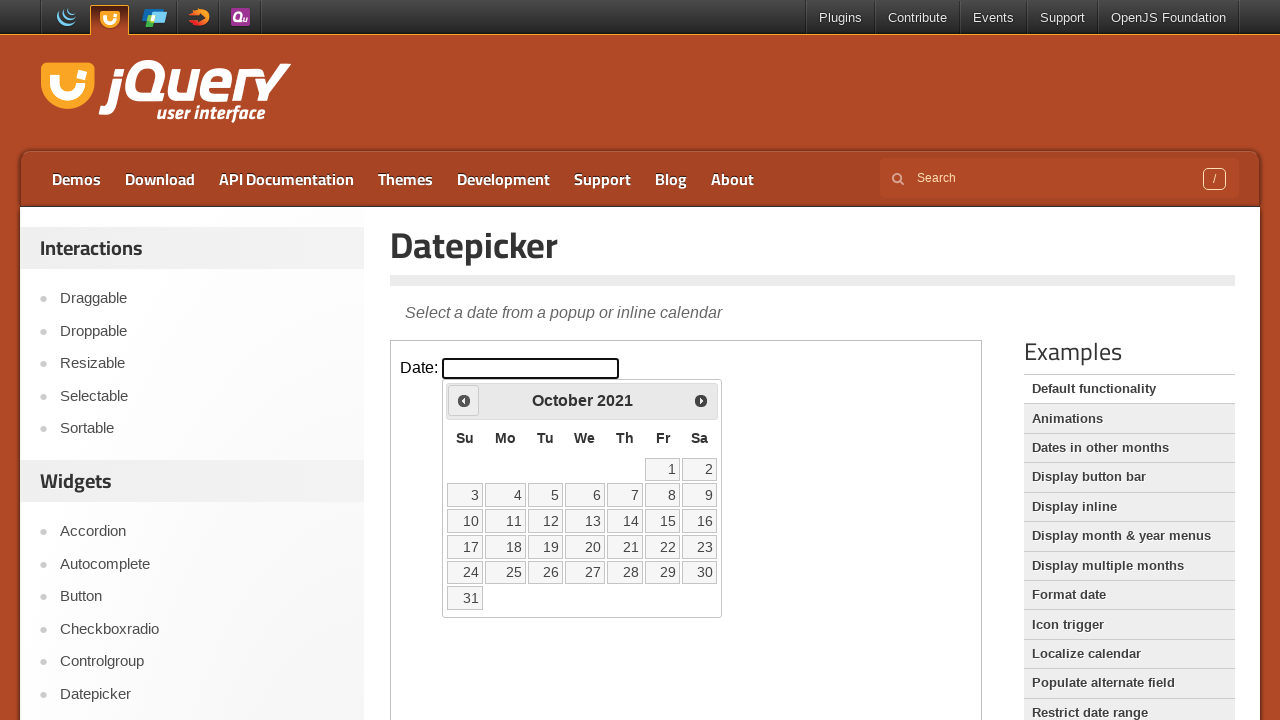

Retrieved current year: 2021
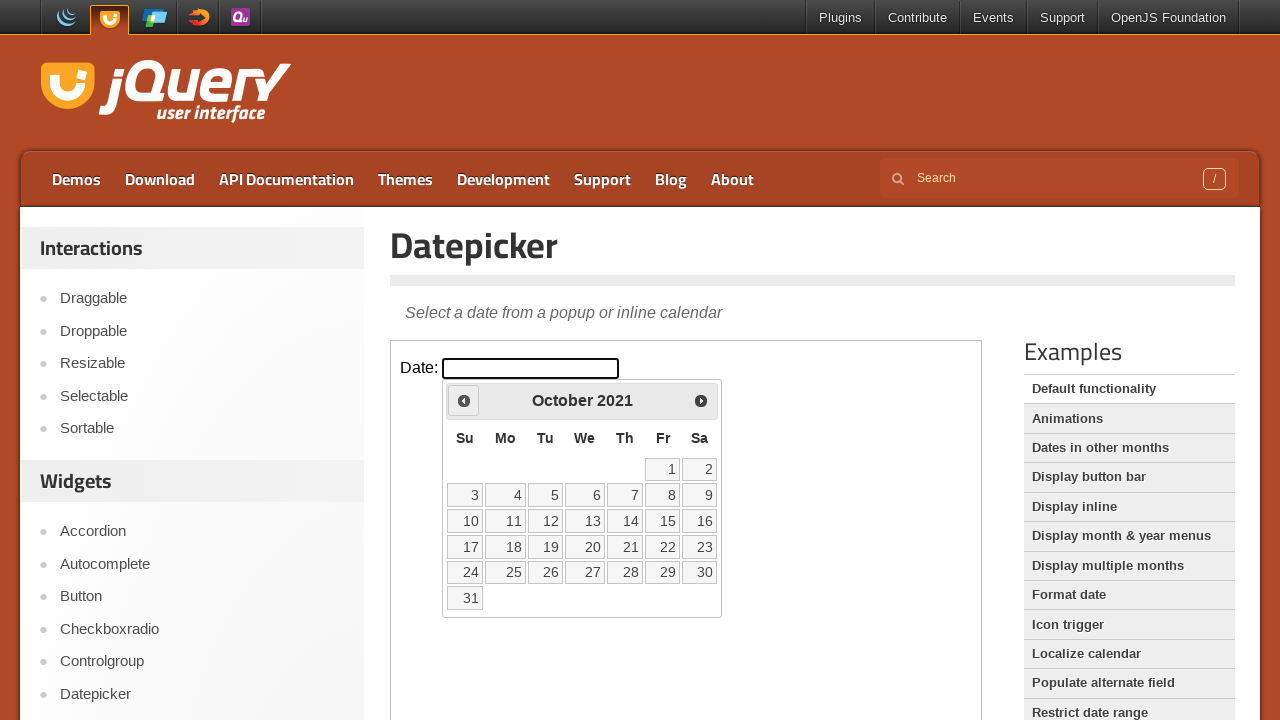

Clicked previous button to navigate to earlier month at (464, 400) on iframe >> nth=0 >> internal:control=enter-frame >> span.ui-icon.ui-icon-circle-t
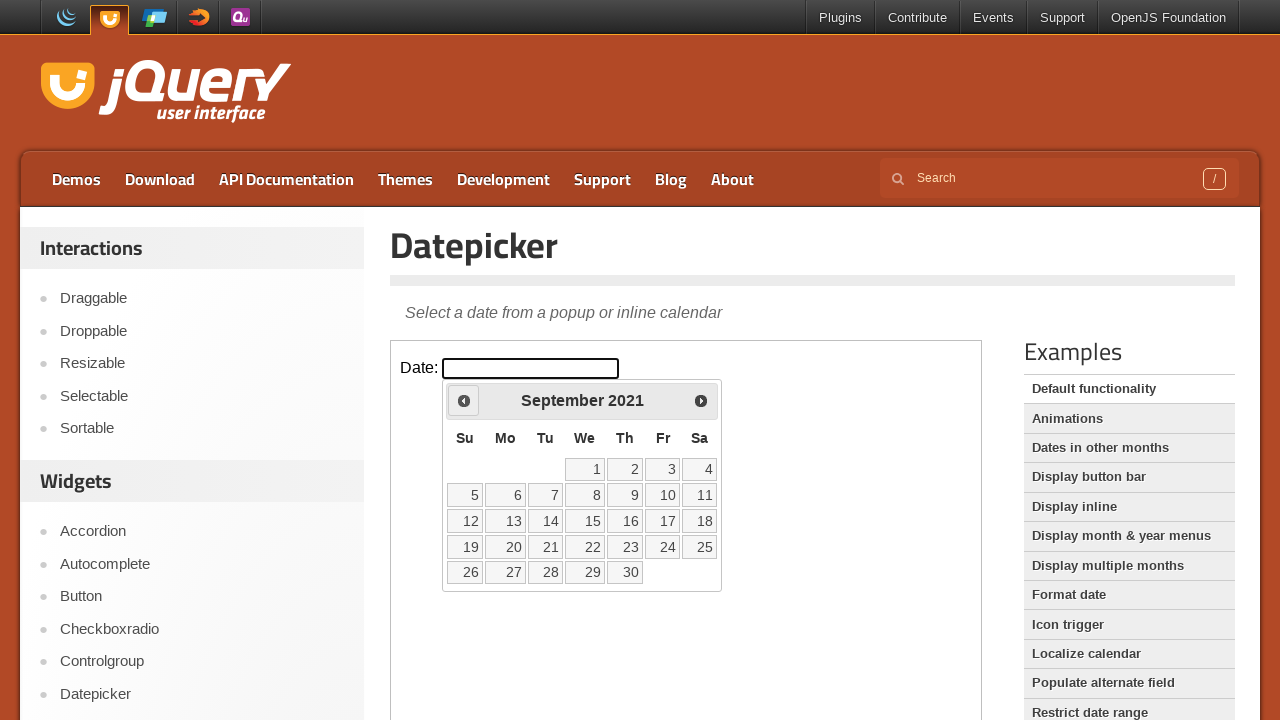

Retrieved current month: September
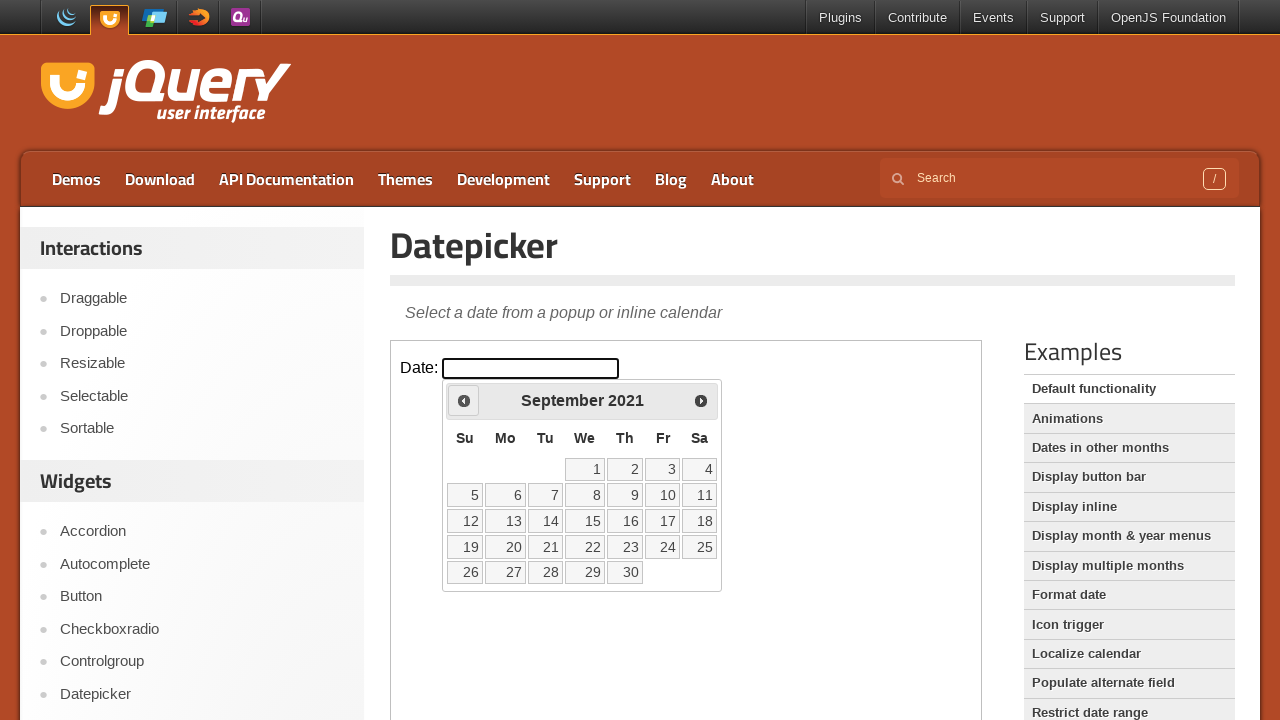

Retrieved current year: 2021
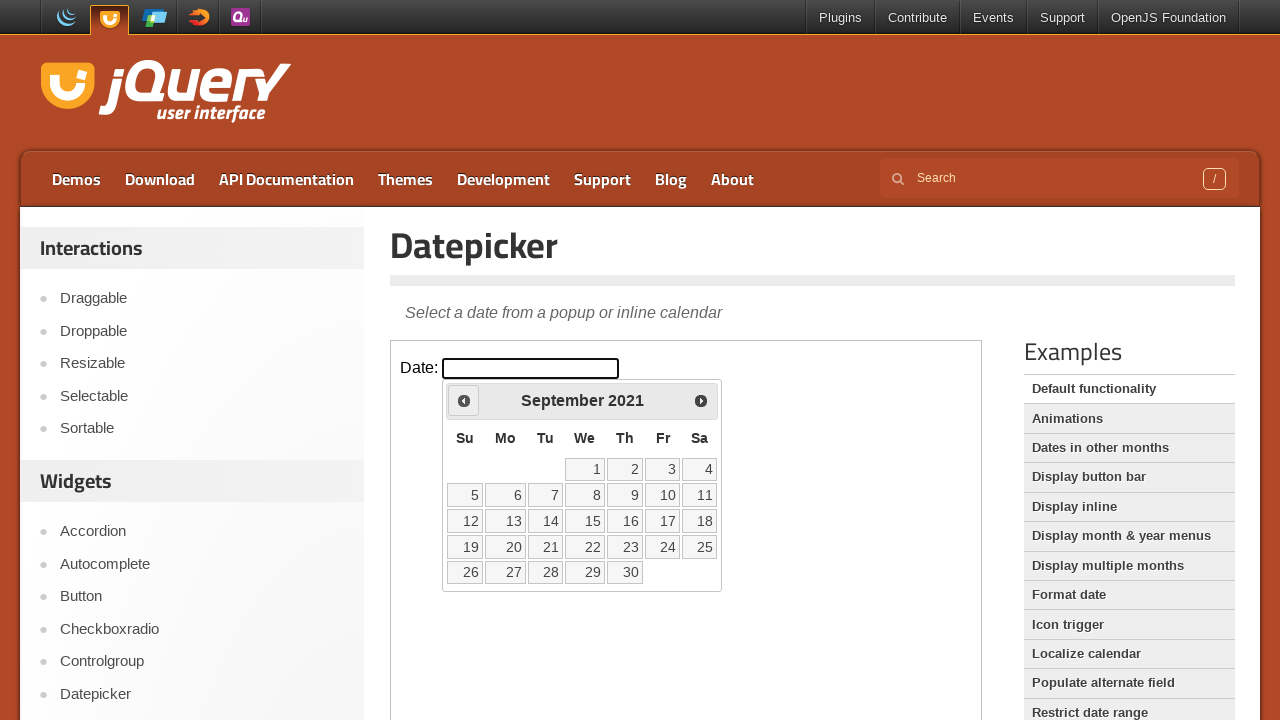

Clicked previous button to navigate to earlier month at (464, 400) on iframe >> nth=0 >> internal:control=enter-frame >> span.ui-icon.ui-icon-circle-t
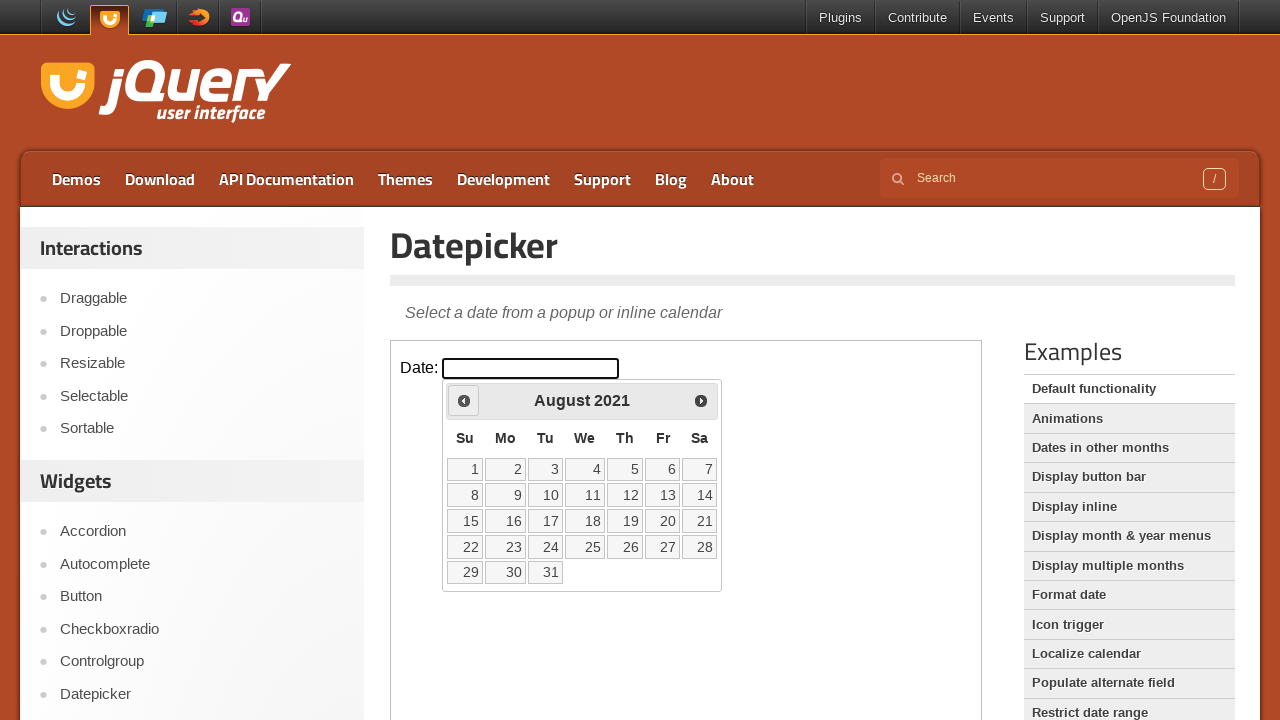

Retrieved current month: August
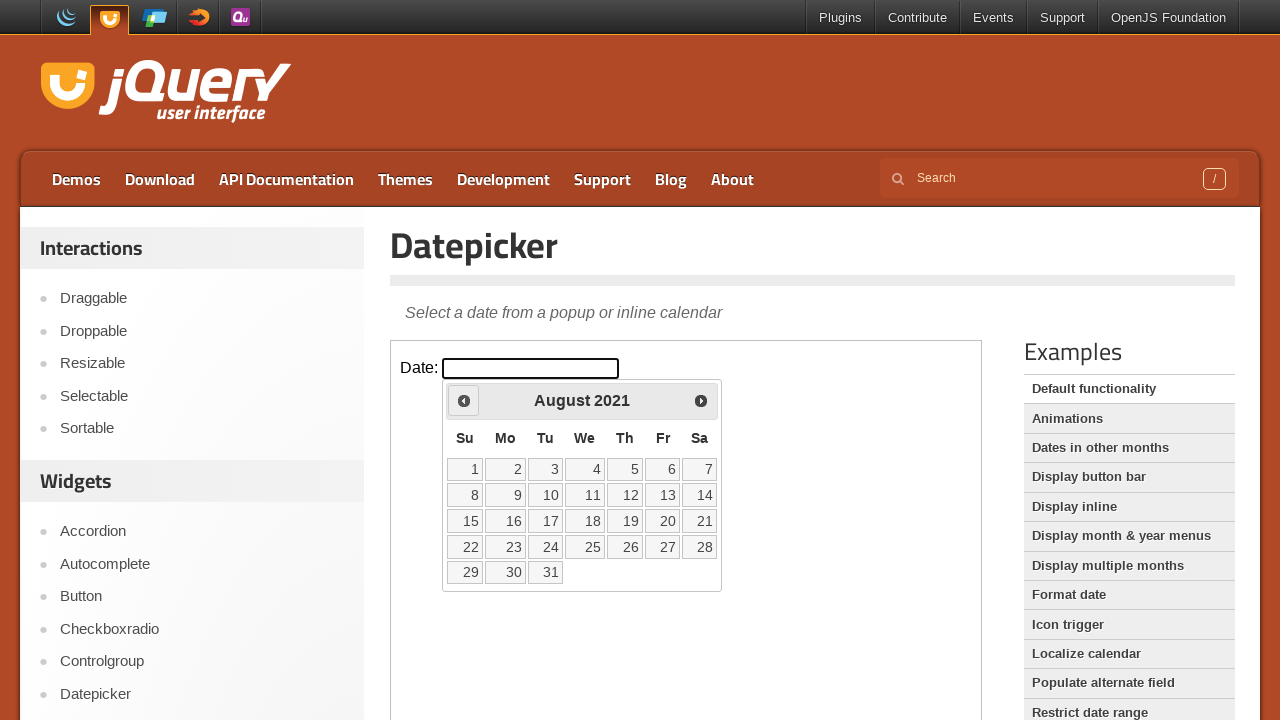

Retrieved current year: 2021
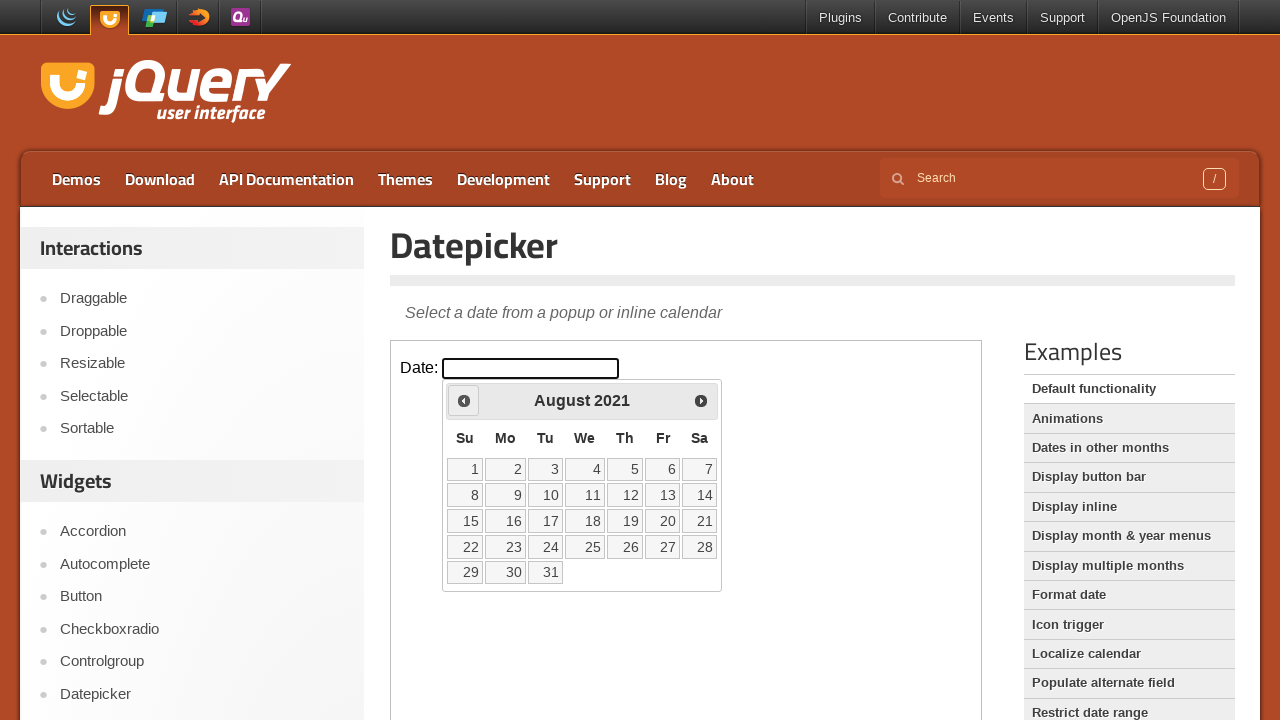

Clicked previous button to navigate to earlier month at (464, 400) on iframe >> nth=0 >> internal:control=enter-frame >> span.ui-icon.ui-icon-circle-t
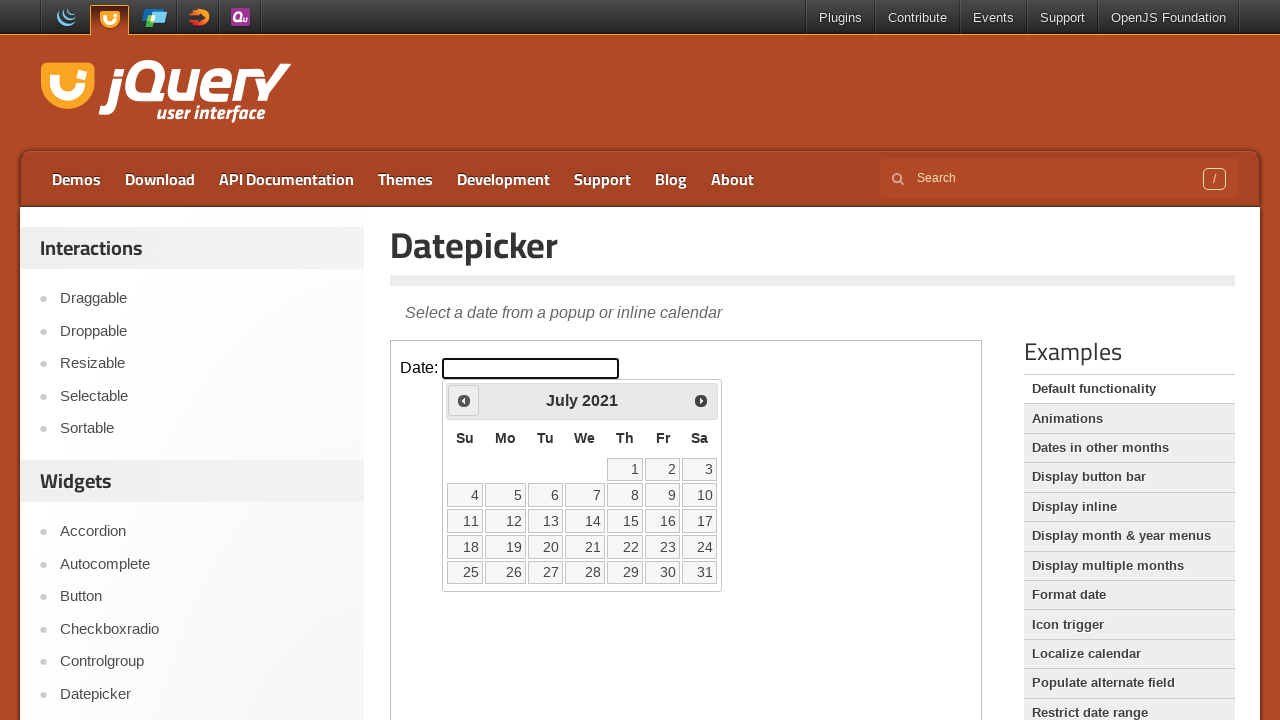

Retrieved current month: July
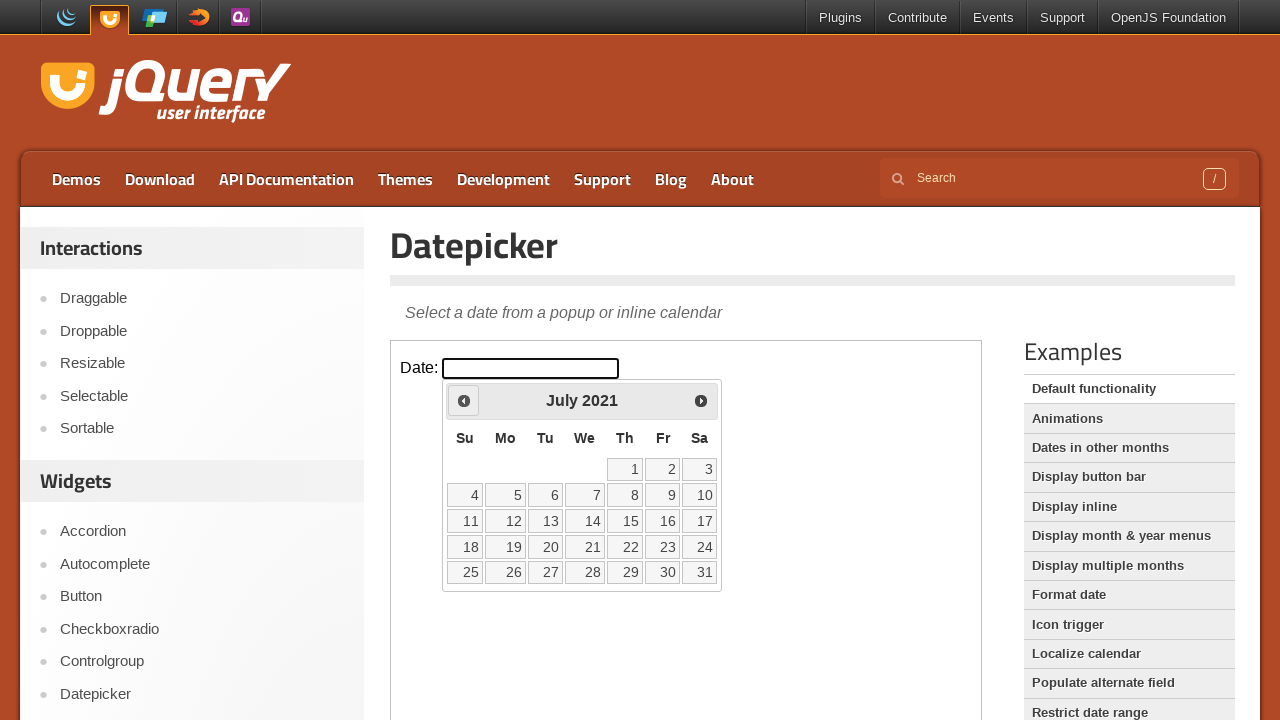

Retrieved current year: 2021
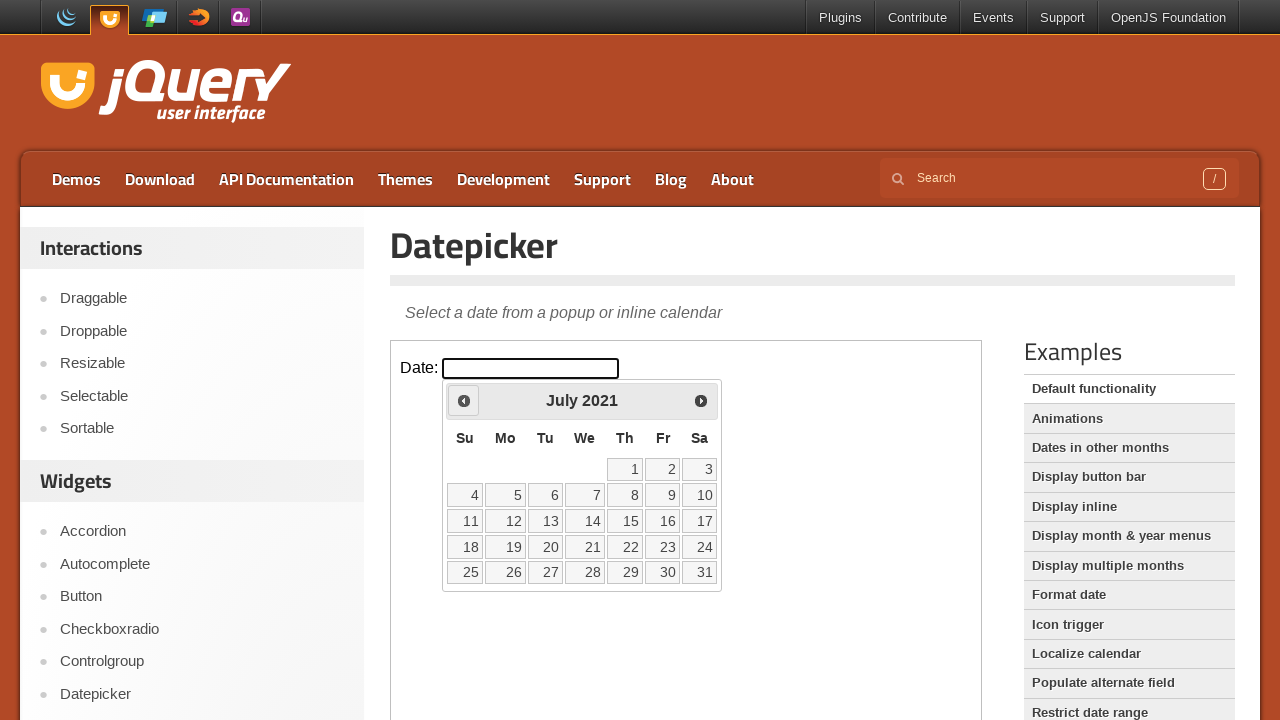

Clicked previous button to navigate to earlier month at (464, 400) on iframe >> nth=0 >> internal:control=enter-frame >> span.ui-icon.ui-icon-circle-t
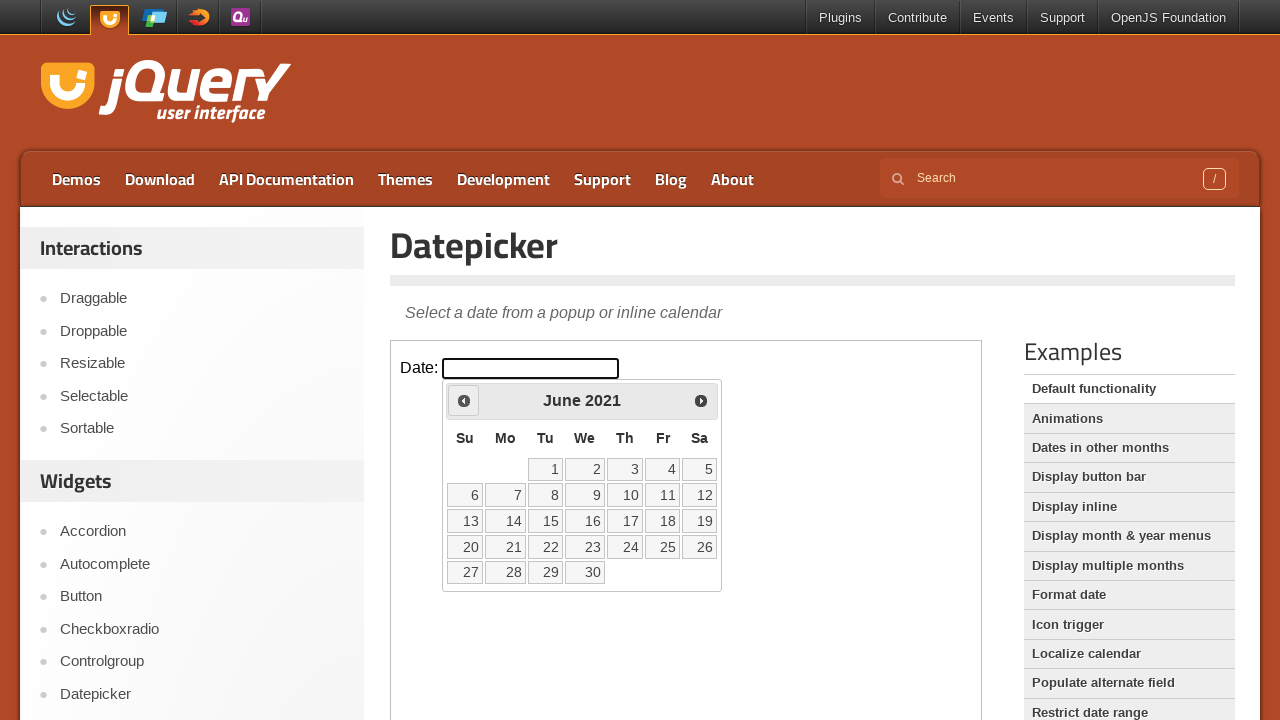

Retrieved current month: June
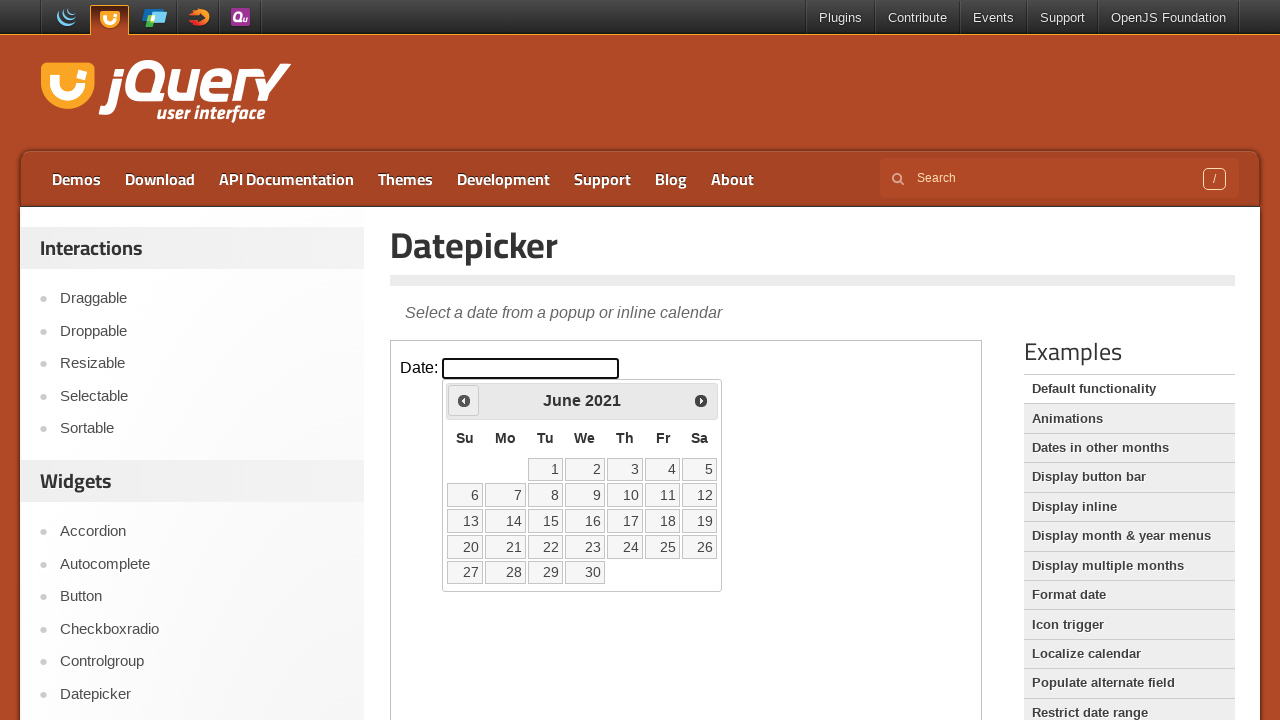

Retrieved current year: 2021
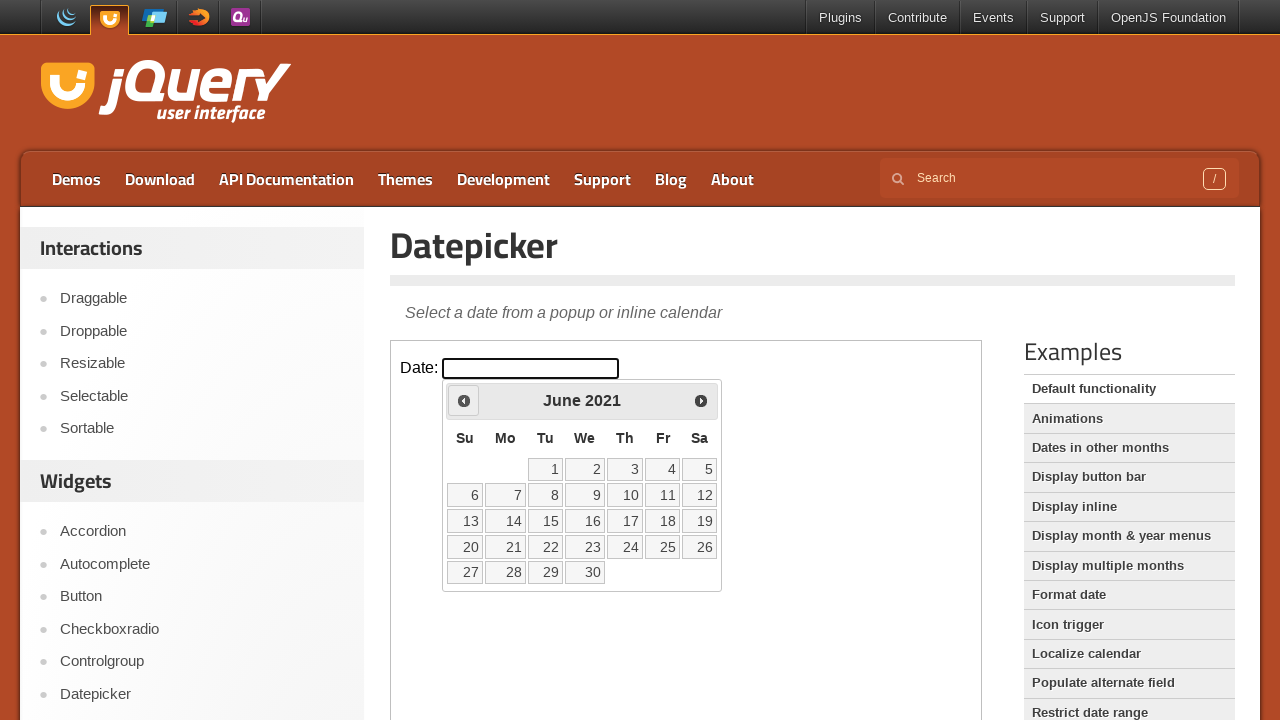

Clicked previous button to navigate to earlier month at (464, 400) on iframe >> nth=0 >> internal:control=enter-frame >> span.ui-icon.ui-icon-circle-t
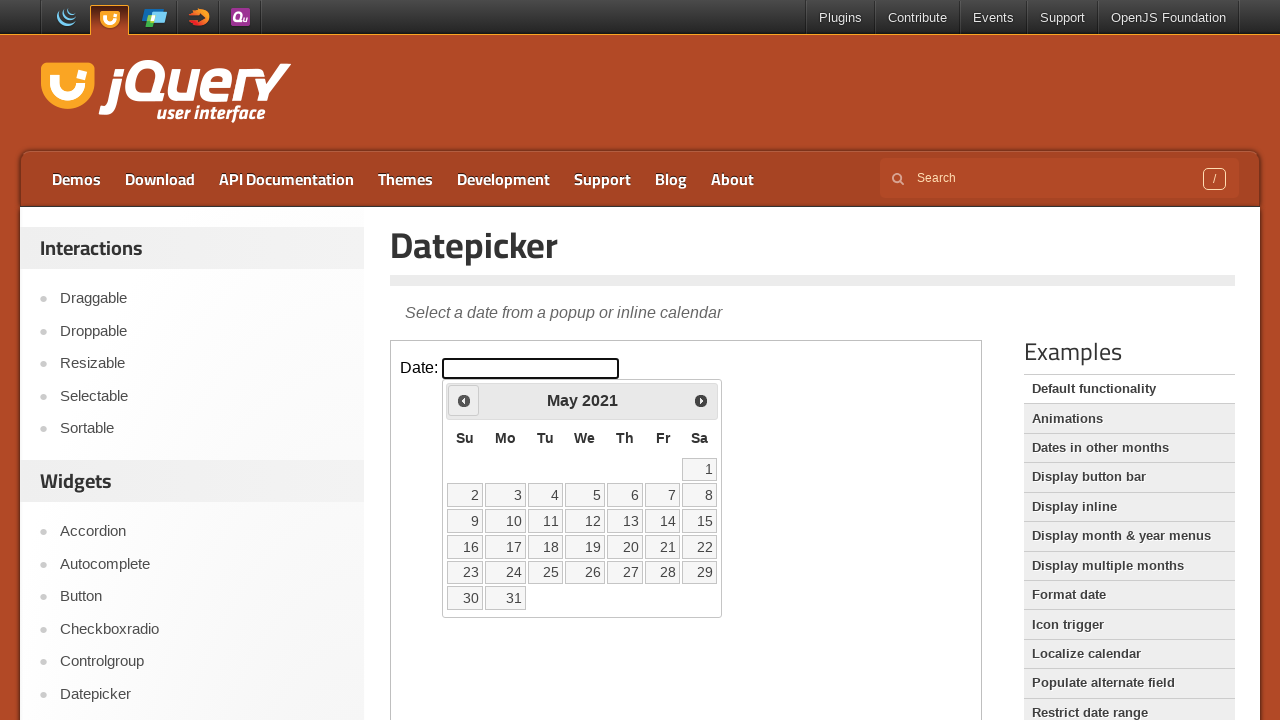

Retrieved current month: May
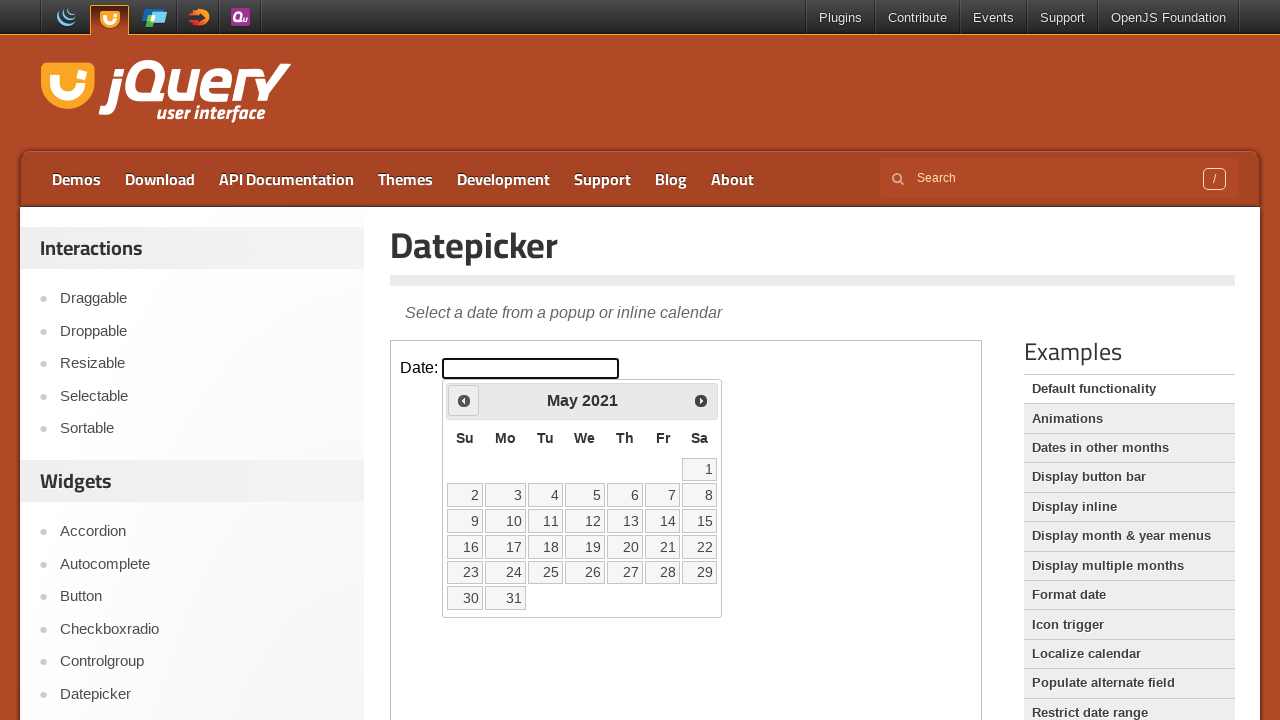

Retrieved current year: 2021
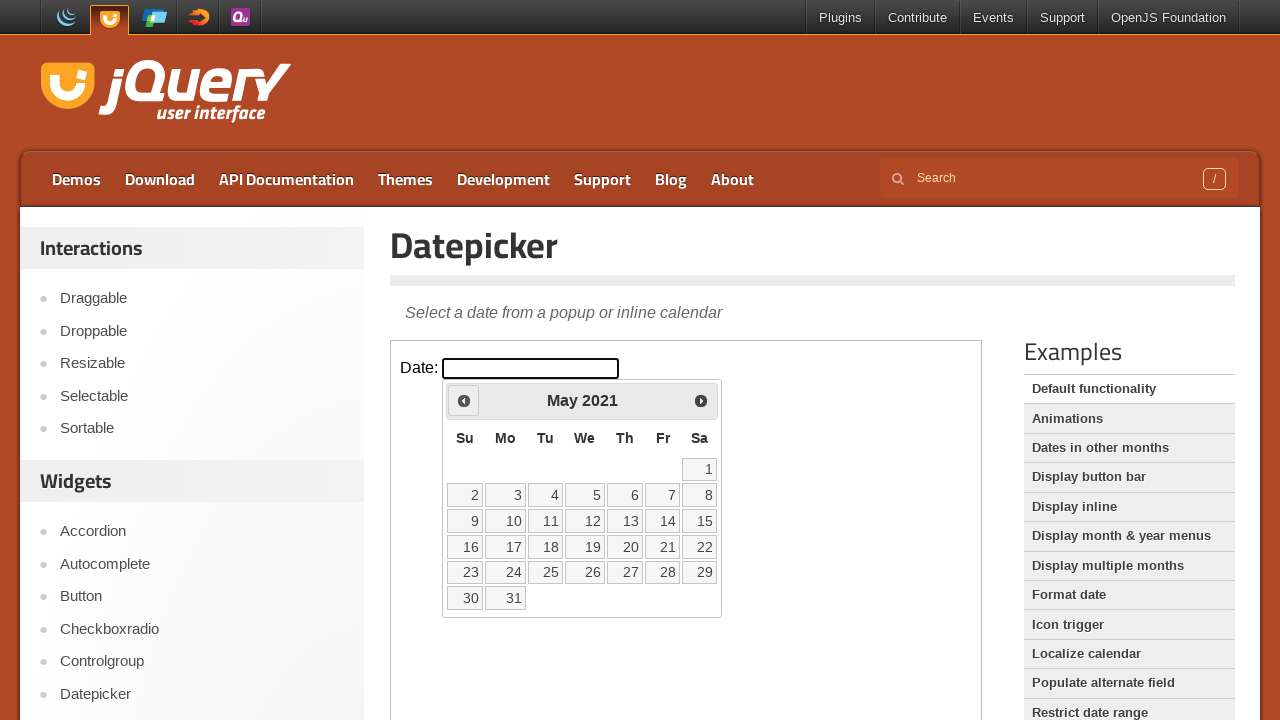

Clicked previous button to navigate to earlier month at (464, 400) on iframe >> nth=0 >> internal:control=enter-frame >> span.ui-icon.ui-icon-circle-t
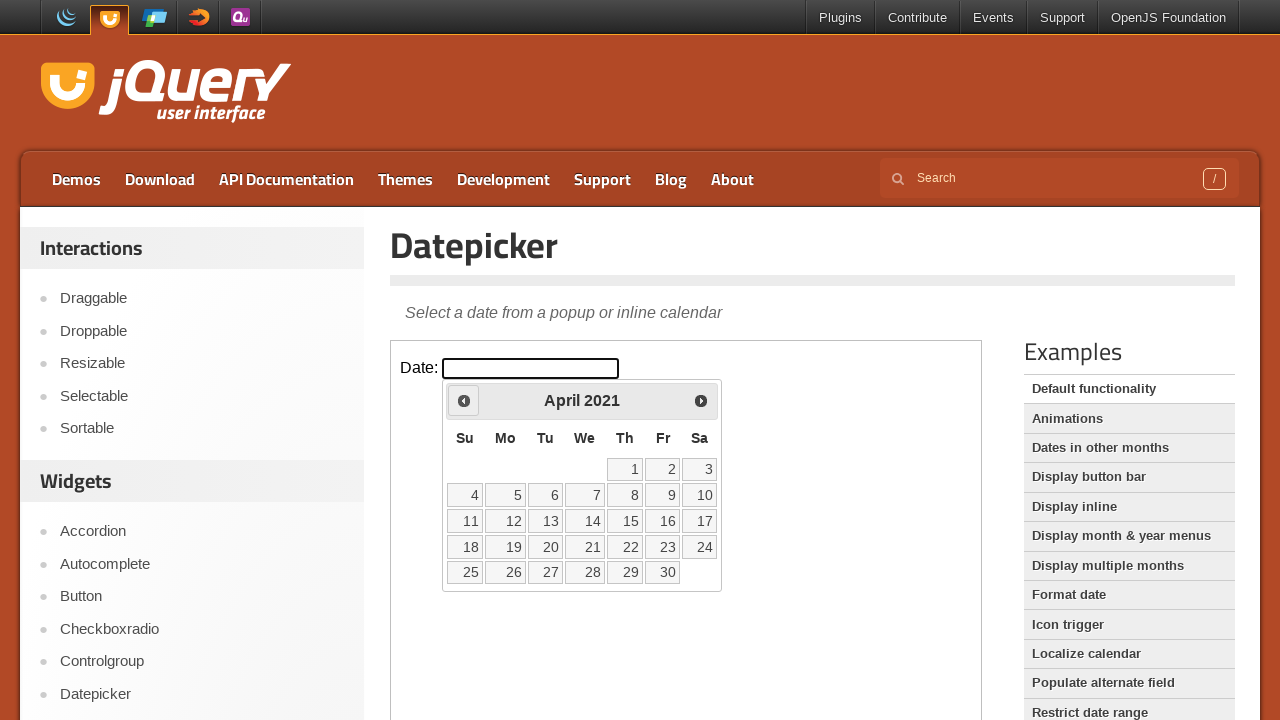

Retrieved current month: April
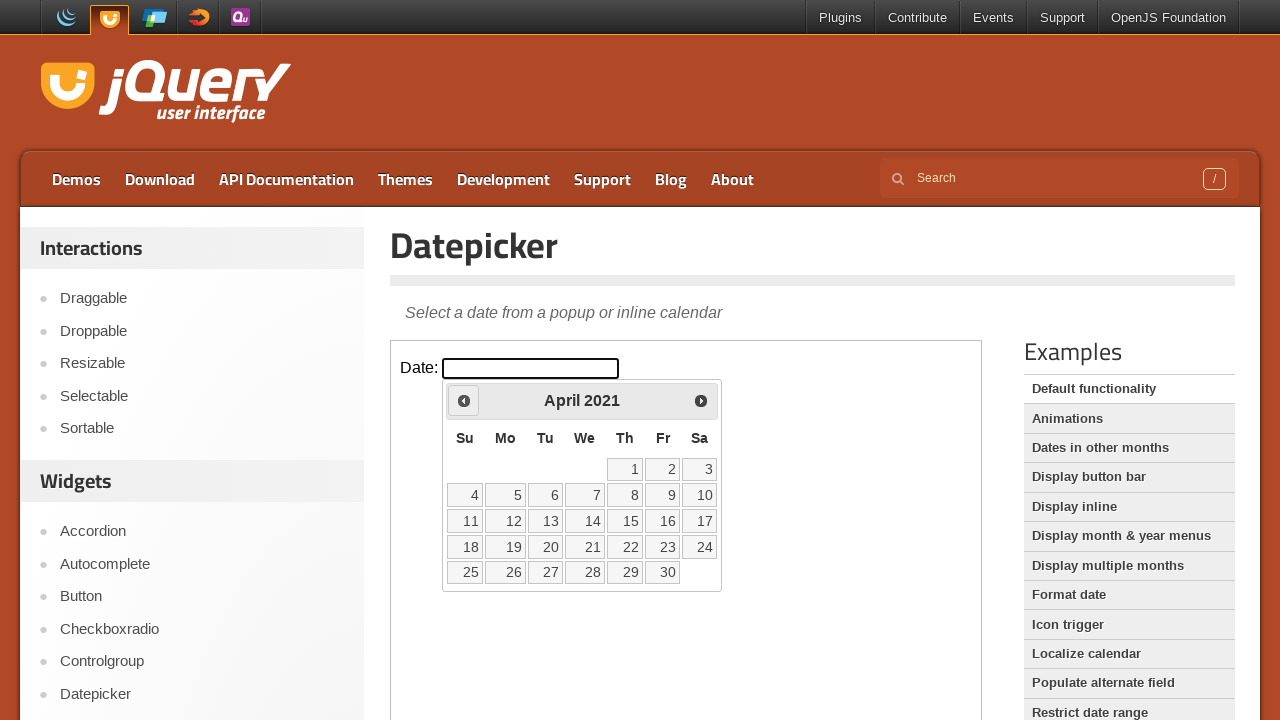

Retrieved current year: 2021
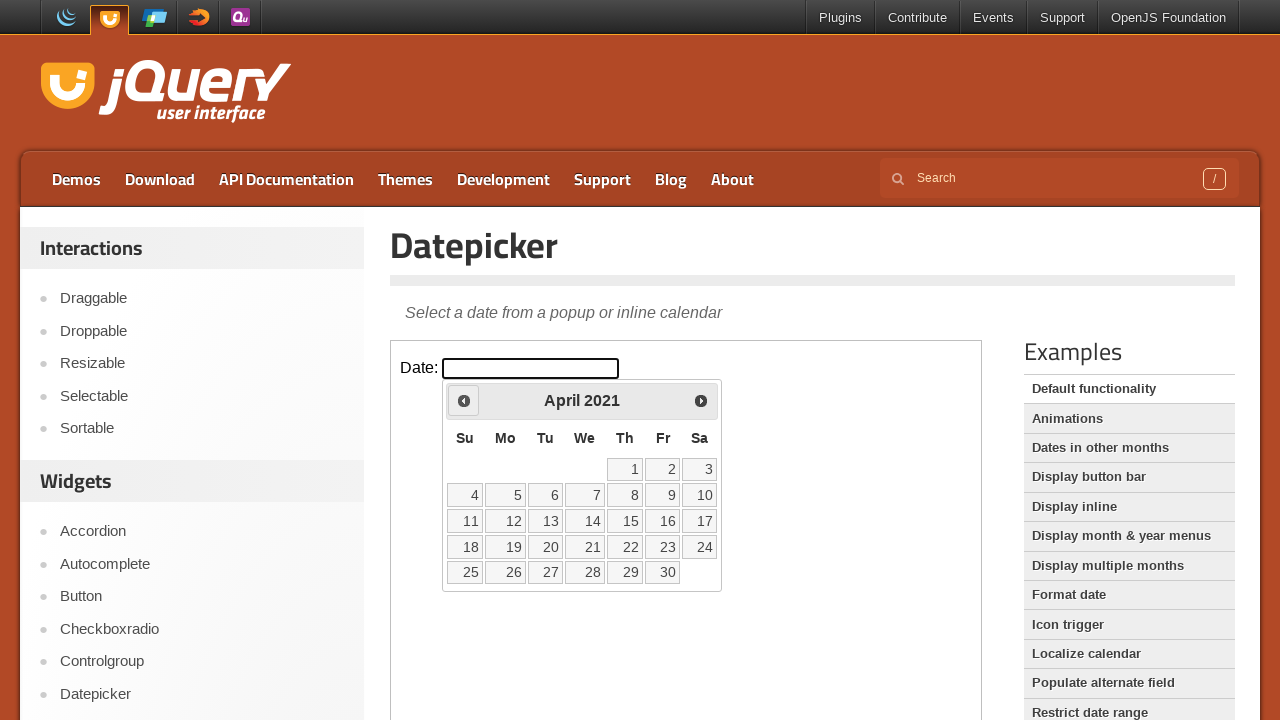

Clicked previous button to navigate to earlier month at (464, 400) on iframe >> nth=0 >> internal:control=enter-frame >> span.ui-icon.ui-icon-circle-t
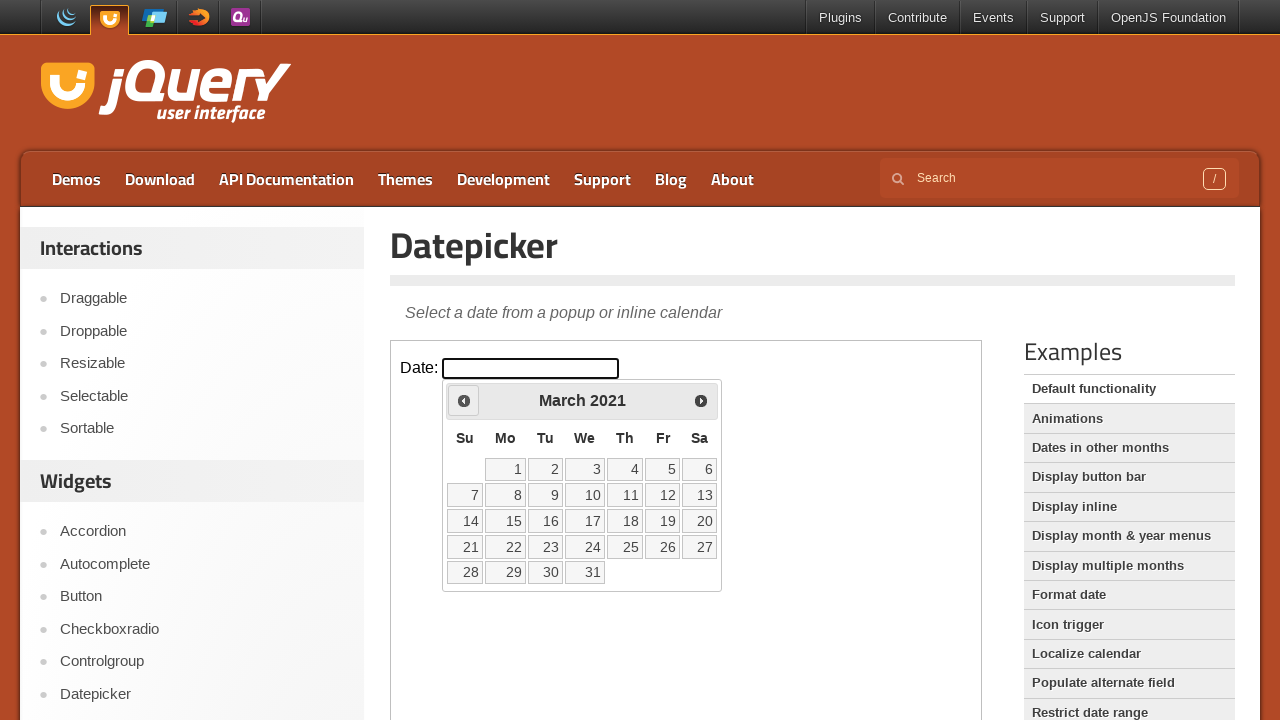

Retrieved current month: March
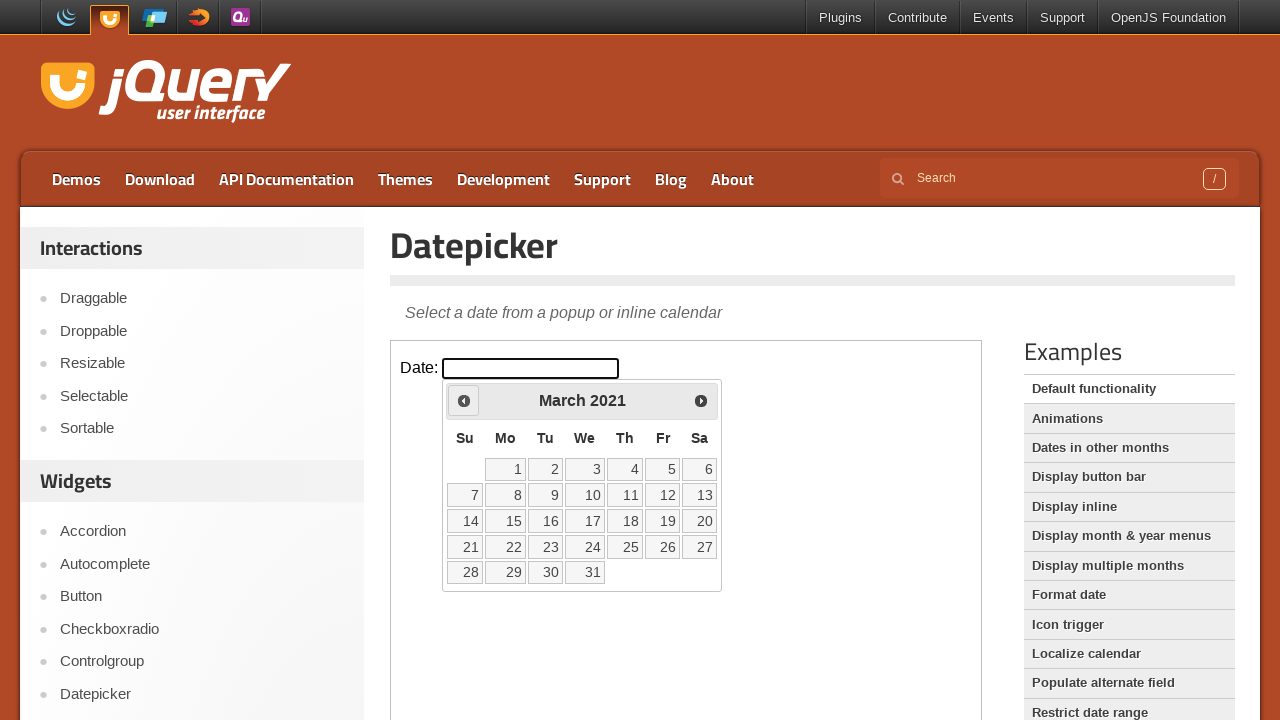

Retrieved current year: 2021
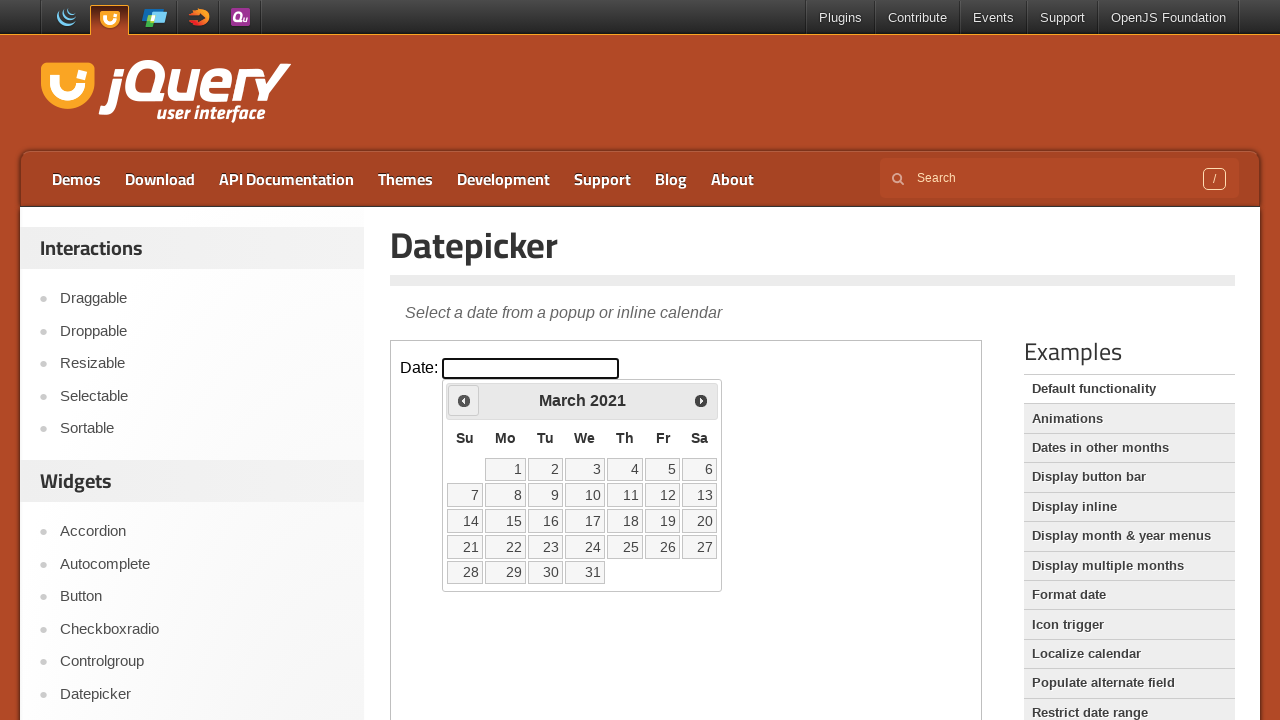

Clicked previous button to navigate to earlier month at (464, 400) on iframe >> nth=0 >> internal:control=enter-frame >> span.ui-icon.ui-icon-circle-t
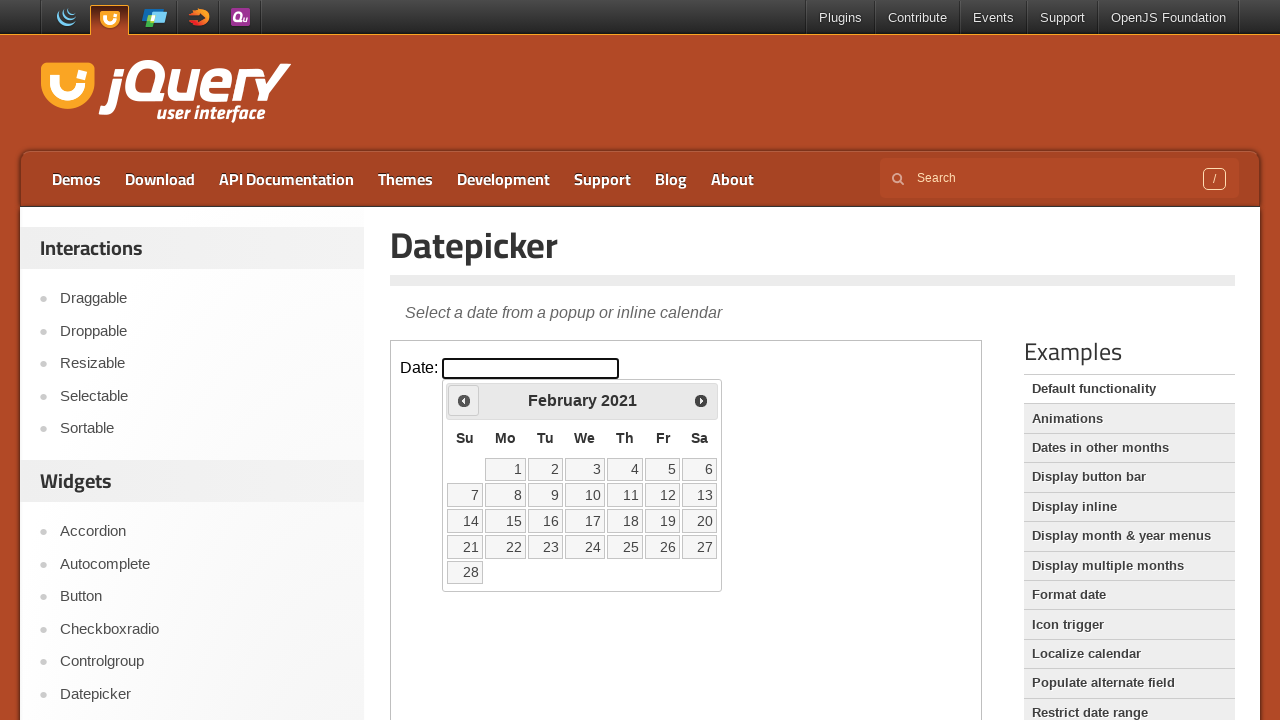

Retrieved current month: February
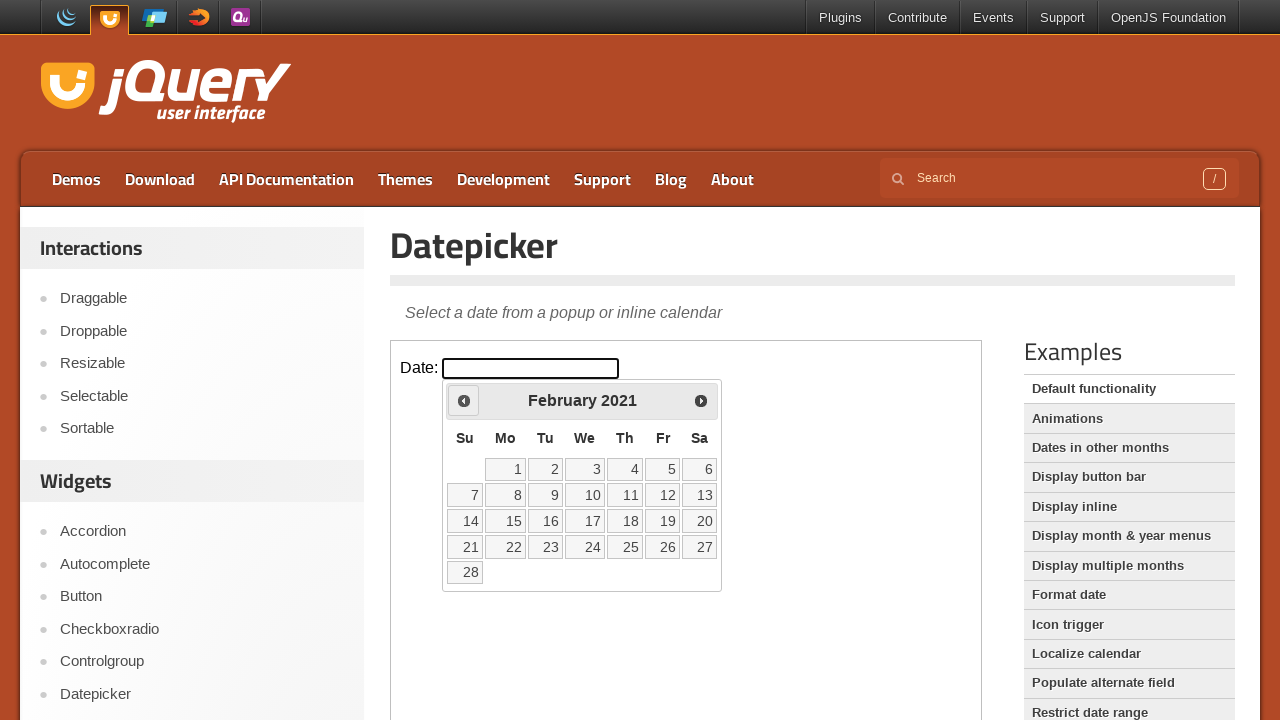

Retrieved current year: 2021
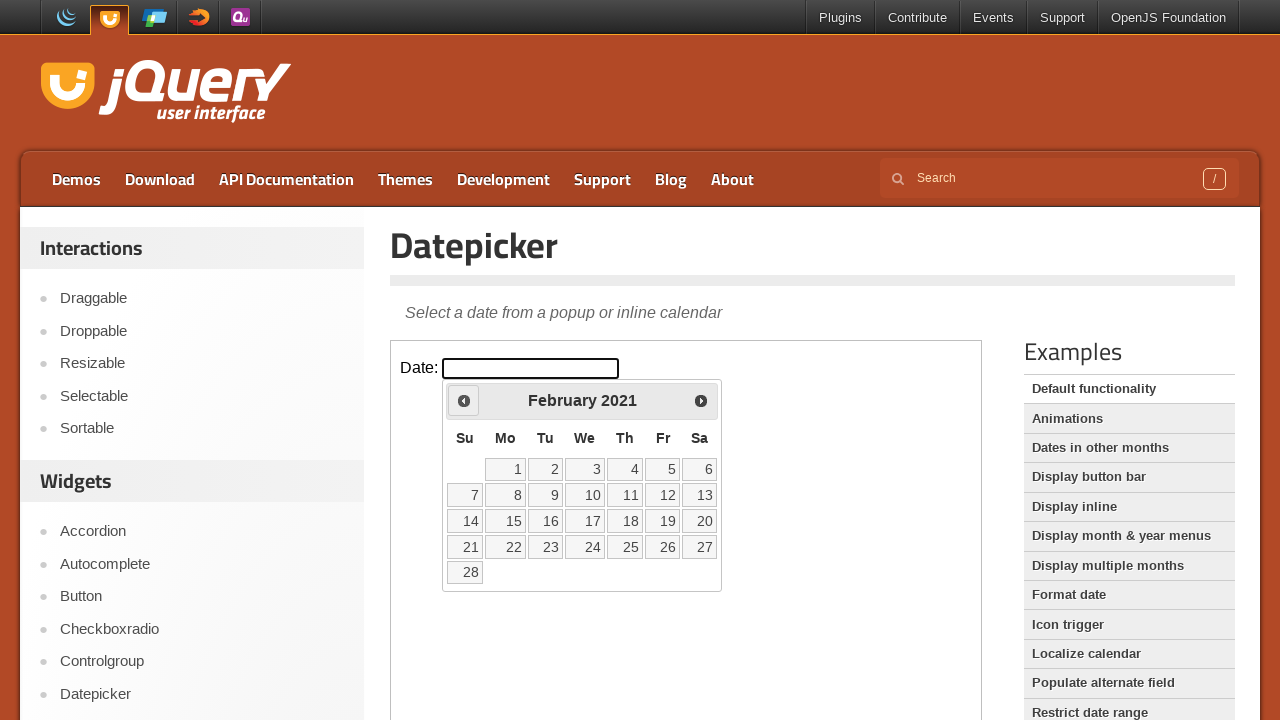

Clicked previous button to navigate to earlier month at (464, 400) on iframe >> nth=0 >> internal:control=enter-frame >> span.ui-icon.ui-icon-circle-t
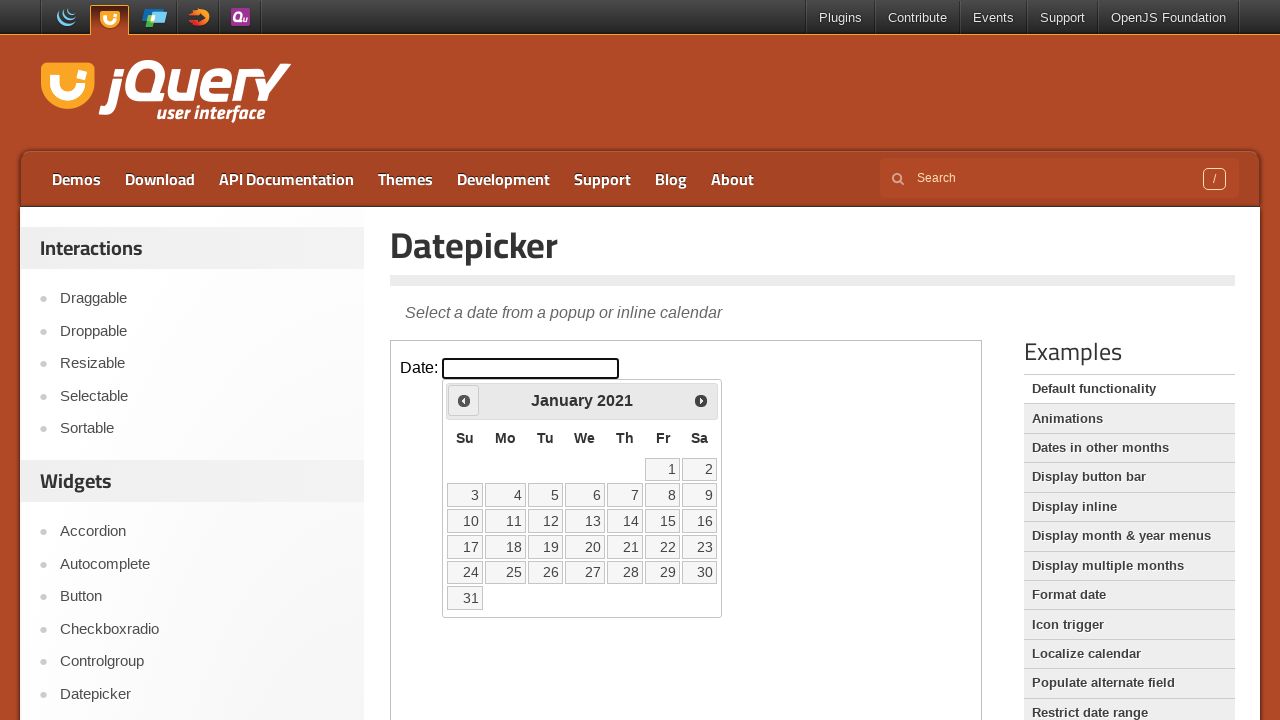

Retrieved current month: January
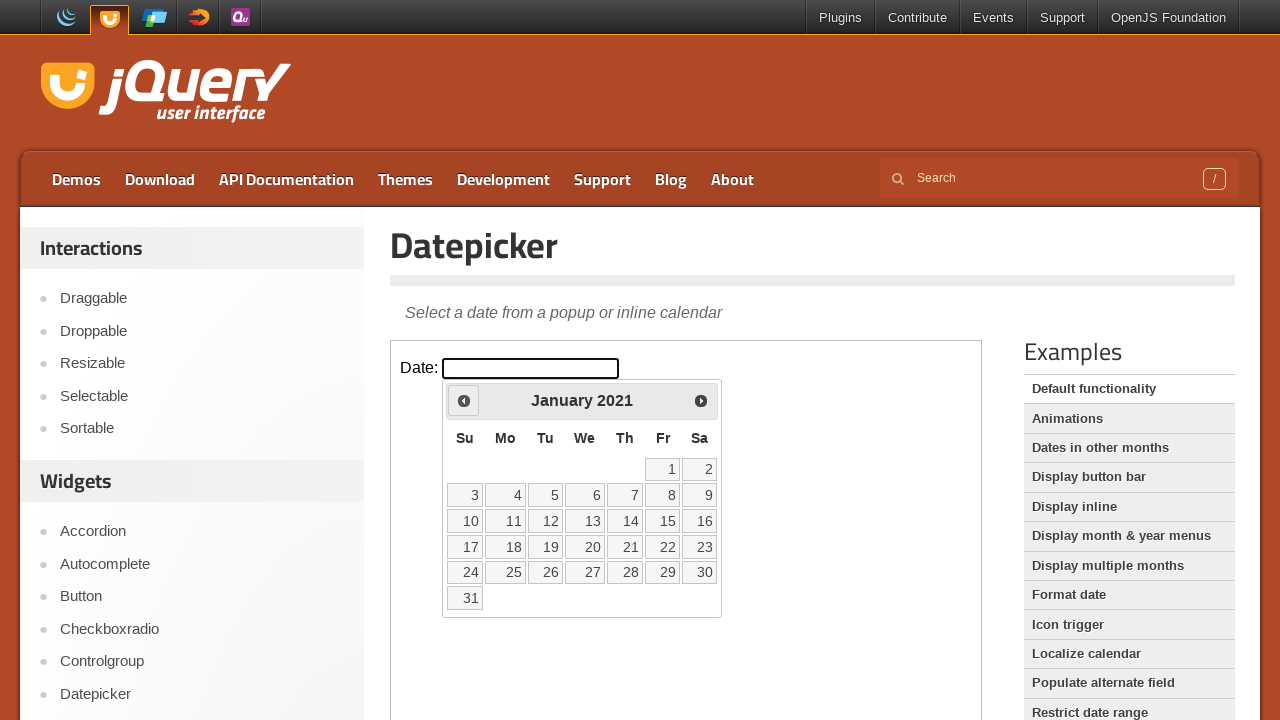

Retrieved current year: 2021
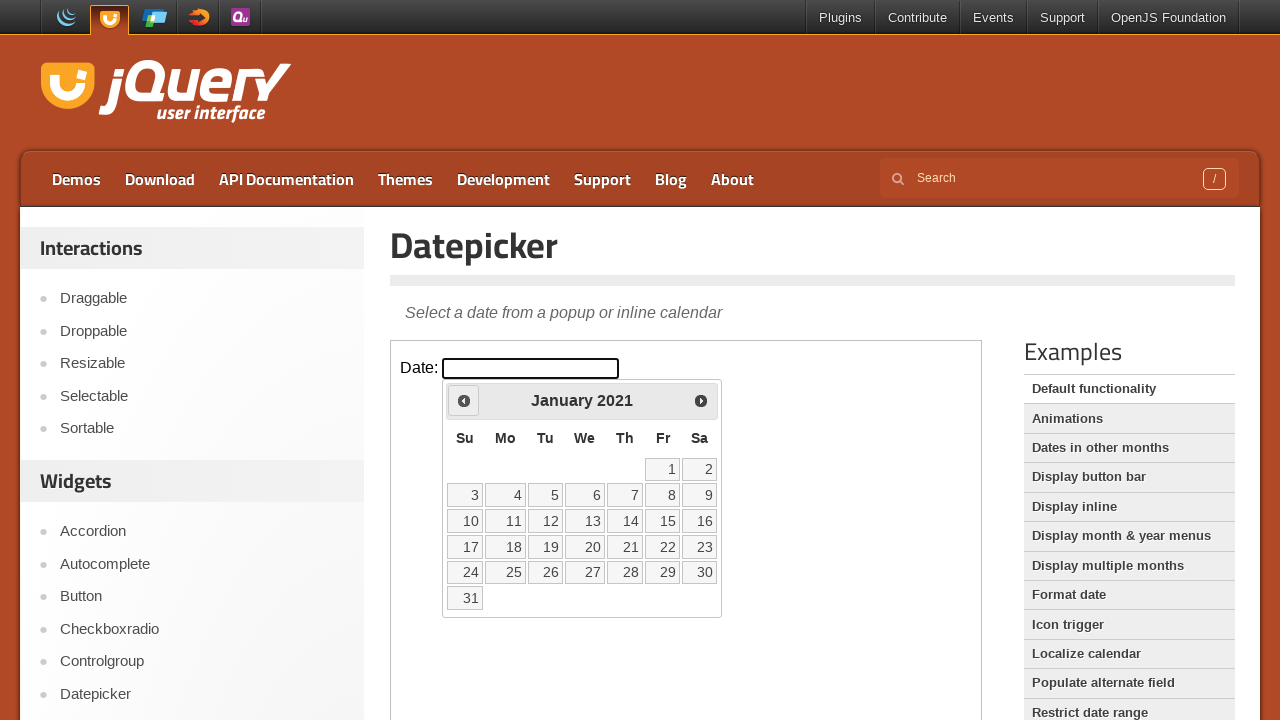

Clicked previous button to navigate to earlier month at (464, 400) on iframe >> nth=0 >> internal:control=enter-frame >> span.ui-icon.ui-icon-circle-t
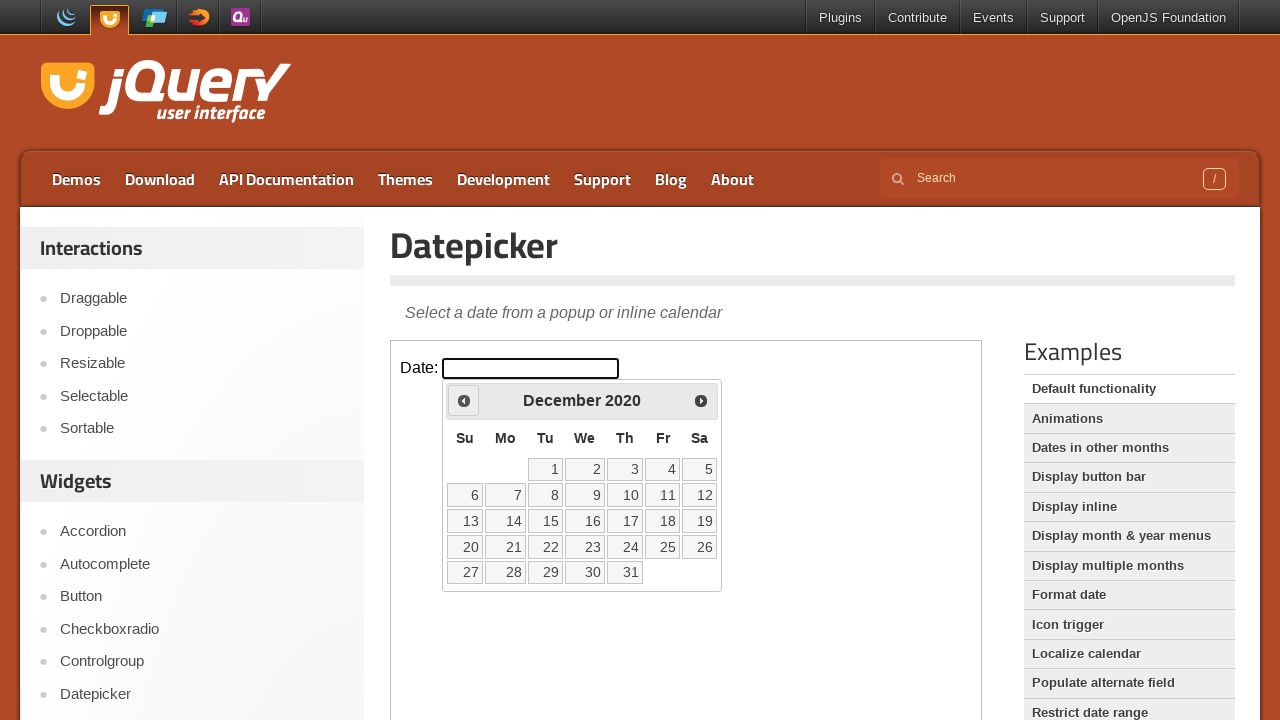

Retrieved current month: December
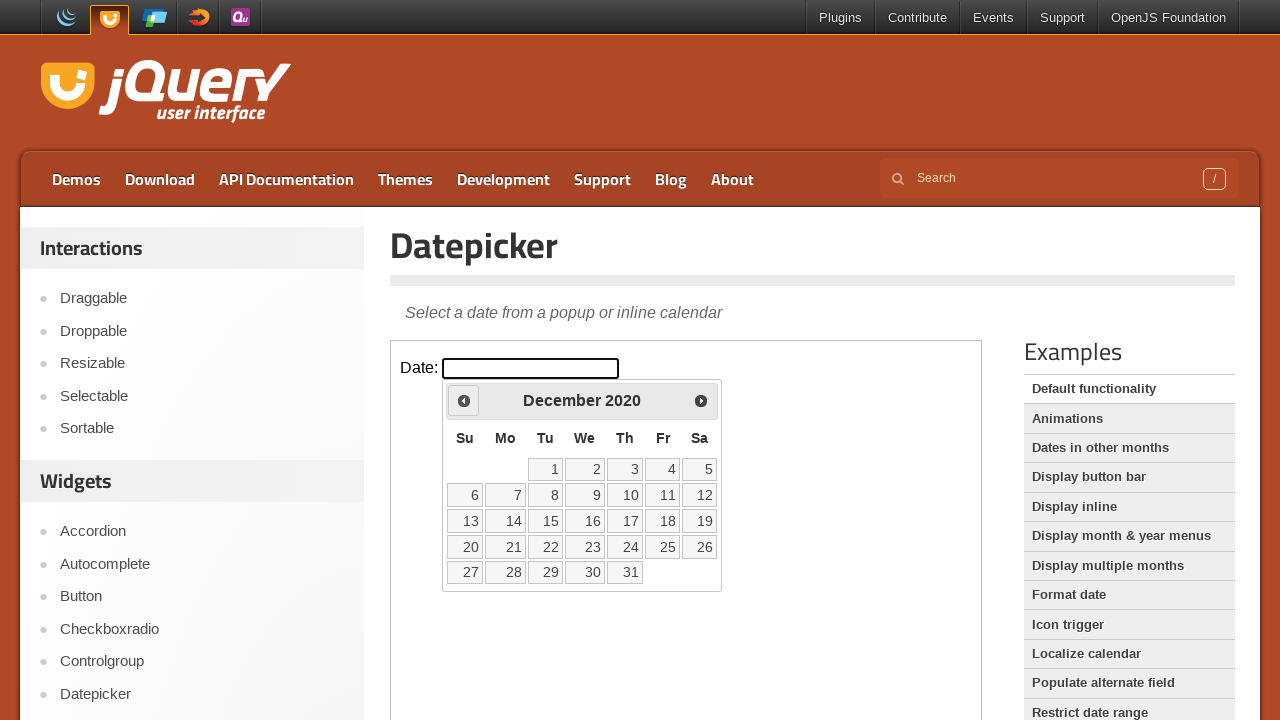

Retrieved current year: 2020
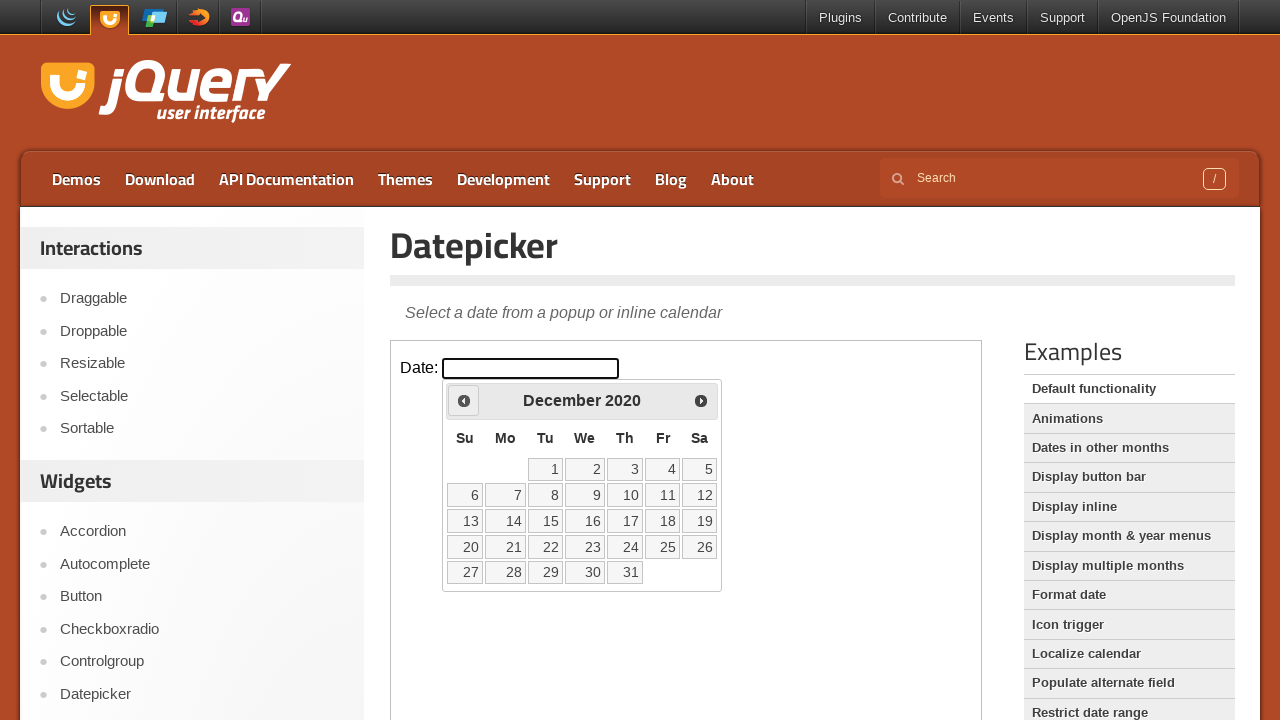

Clicked previous button to navigate to earlier month at (464, 400) on iframe >> nth=0 >> internal:control=enter-frame >> span.ui-icon.ui-icon-circle-t
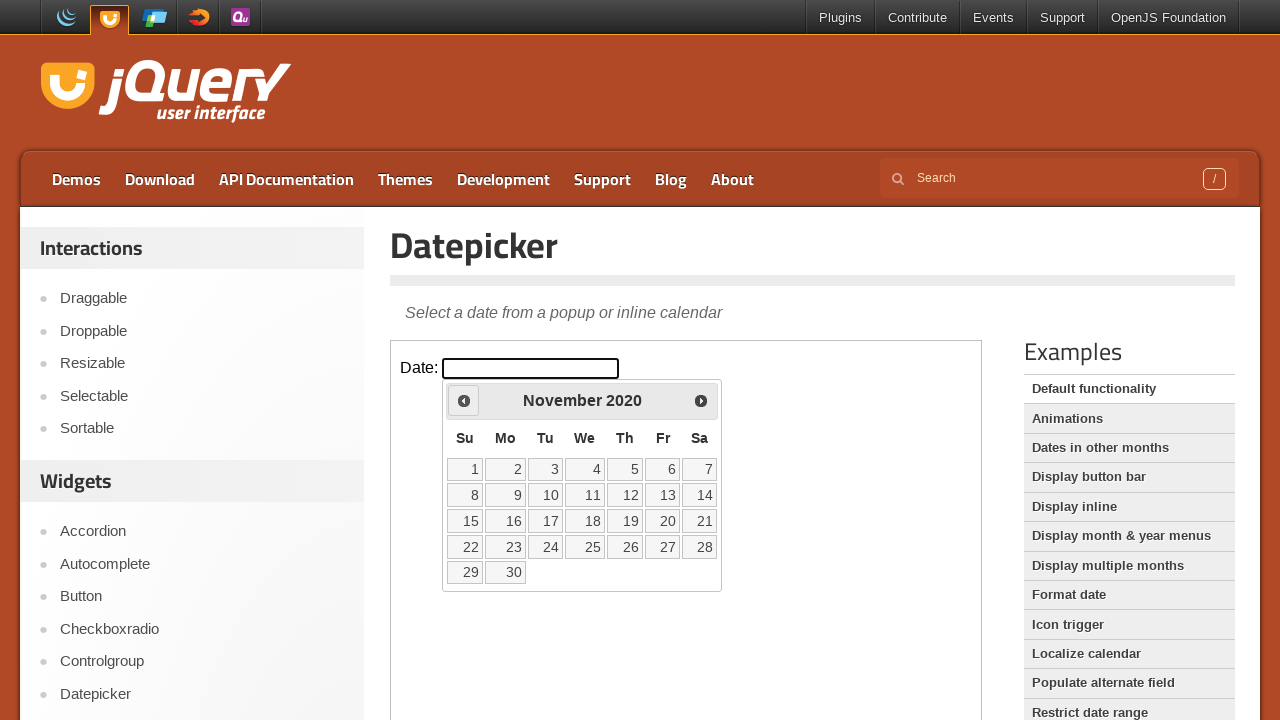

Retrieved current month: November
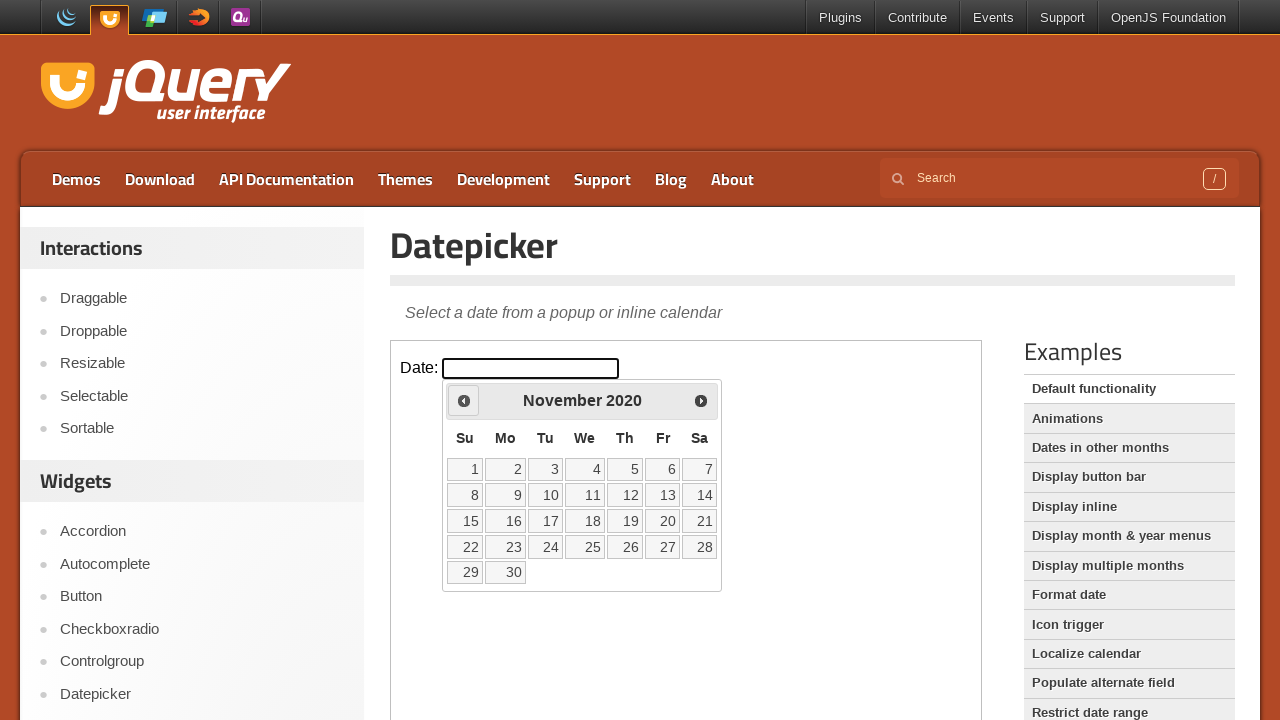

Retrieved current year: 2020
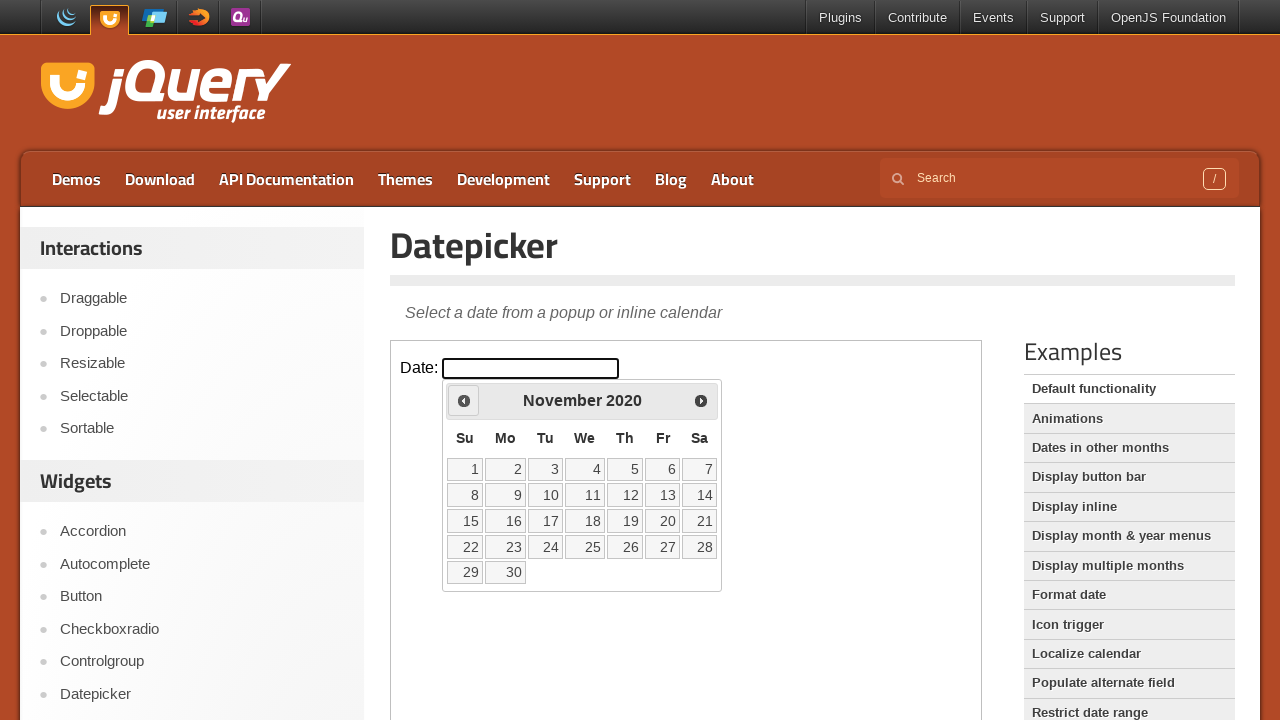

Clicked previous button to navigate to earlier month at (464, 400) on iframe >> nth=0 >> internal:control=enter-frame >> span.ui-icon.ui-icon-circle-t
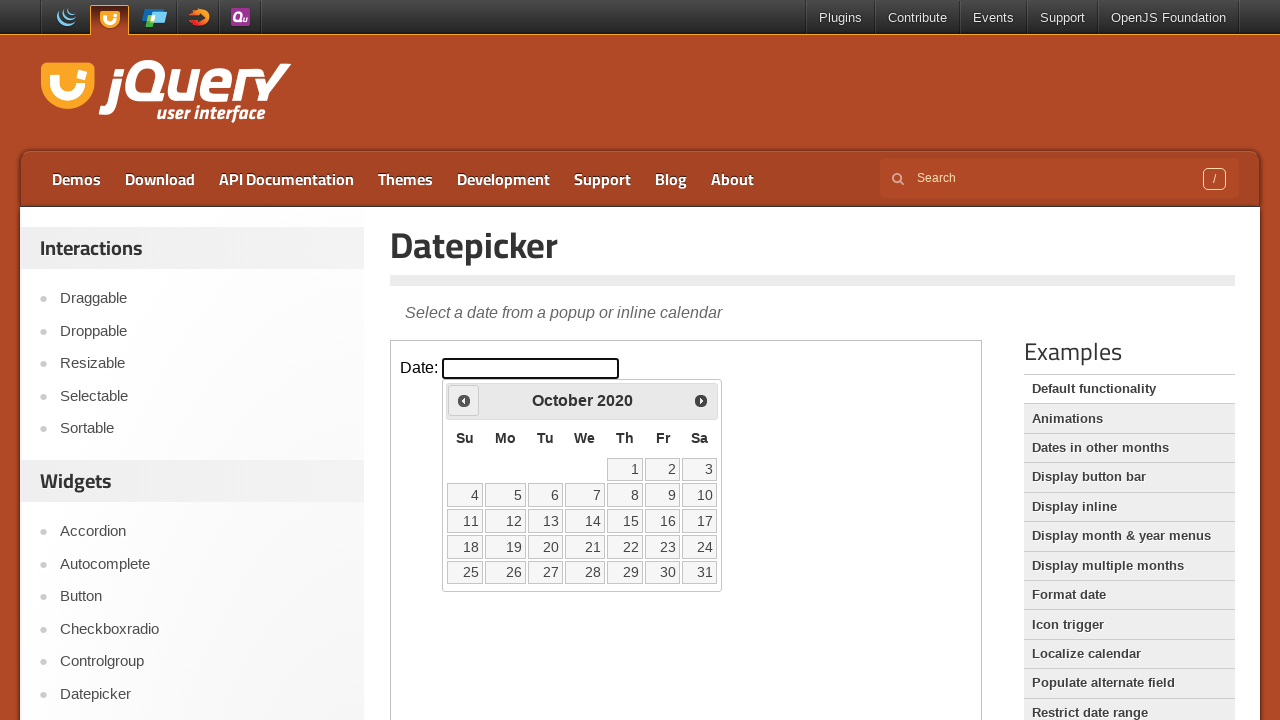

Retrieved current month: October
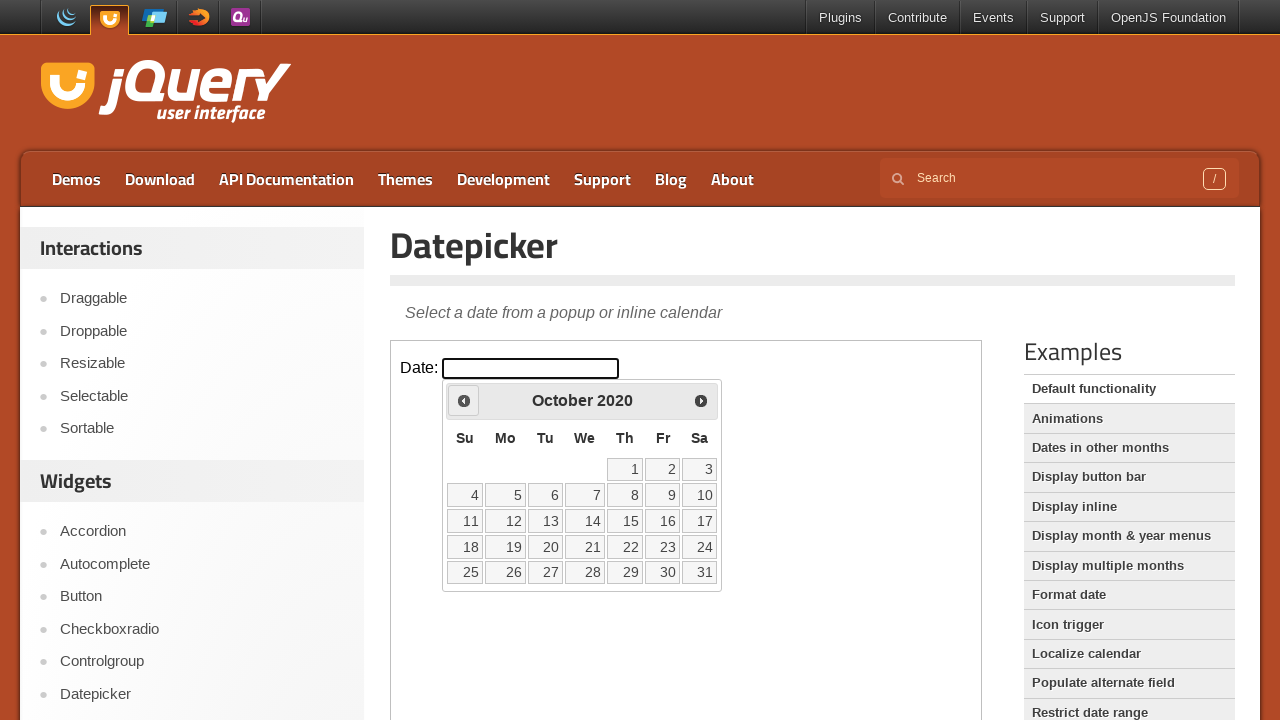

Retrieved current year: 2020
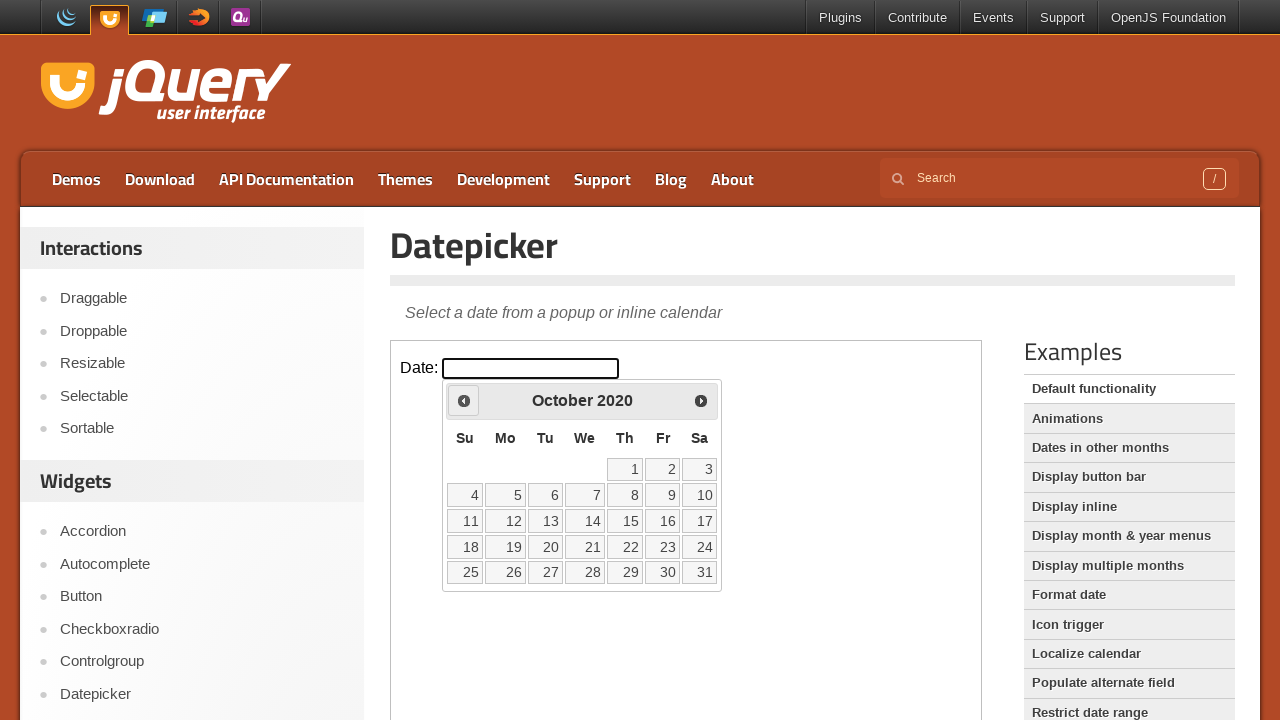

Clicked previous button to navigate to earlier month at (464, 400) on iframe >> nth=0 >> internal:control=enter-frame >> span.ui-icon.ui-icon-circle-t
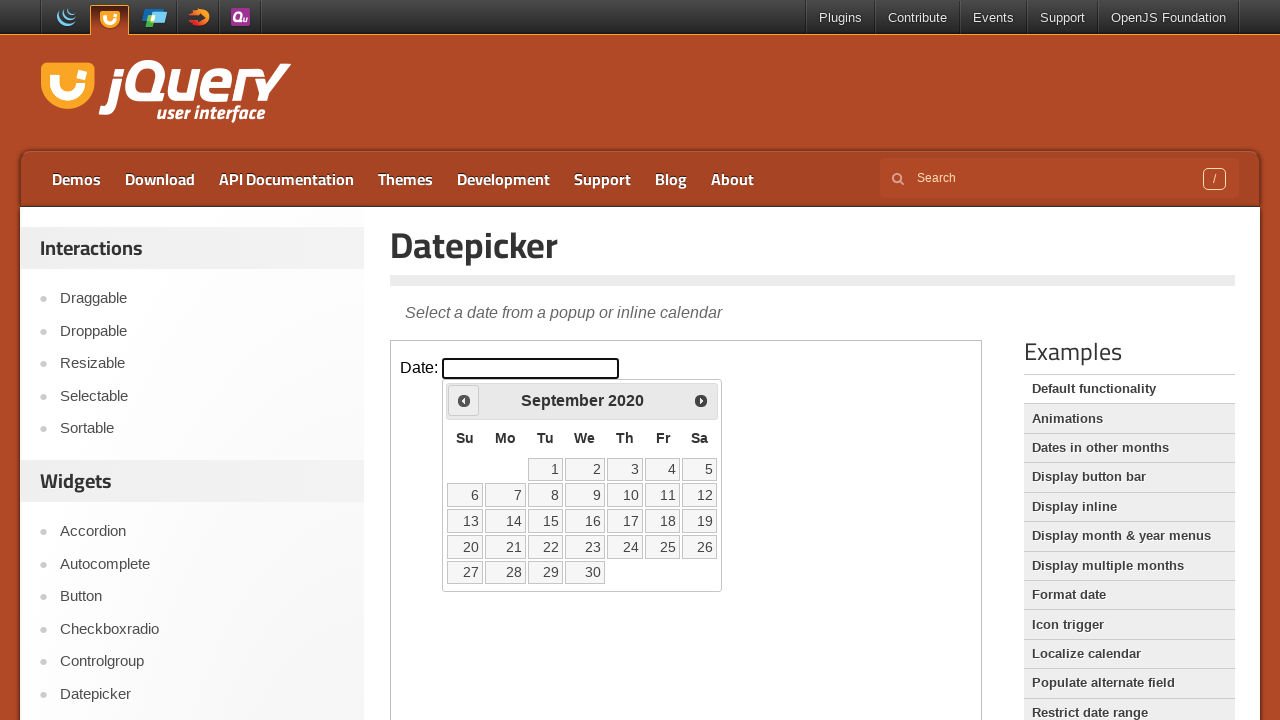

Retrieved current month: September
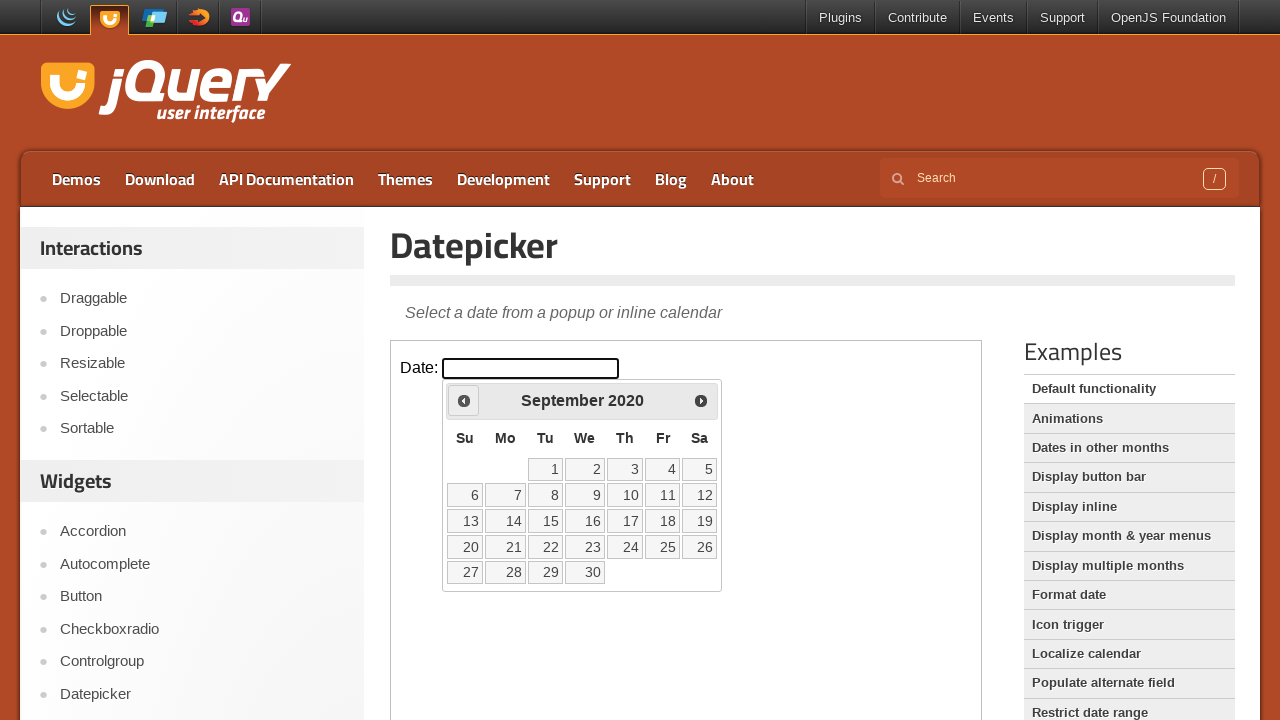

Retrieved current year: 2020
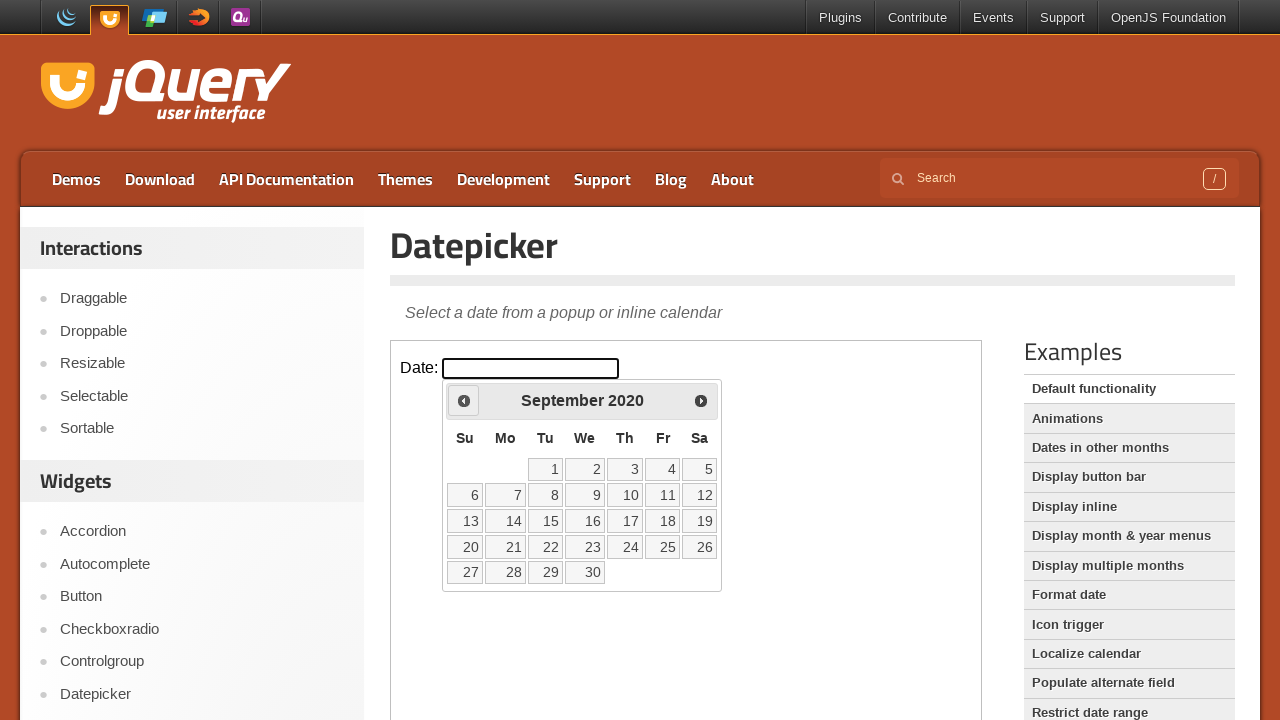

Clicked previous button to navigate to earlier month at (464, 400) on iframe >> nth=0 >> internal:control=enter-frame >> span.ui-icon.ui-icon-circle-t
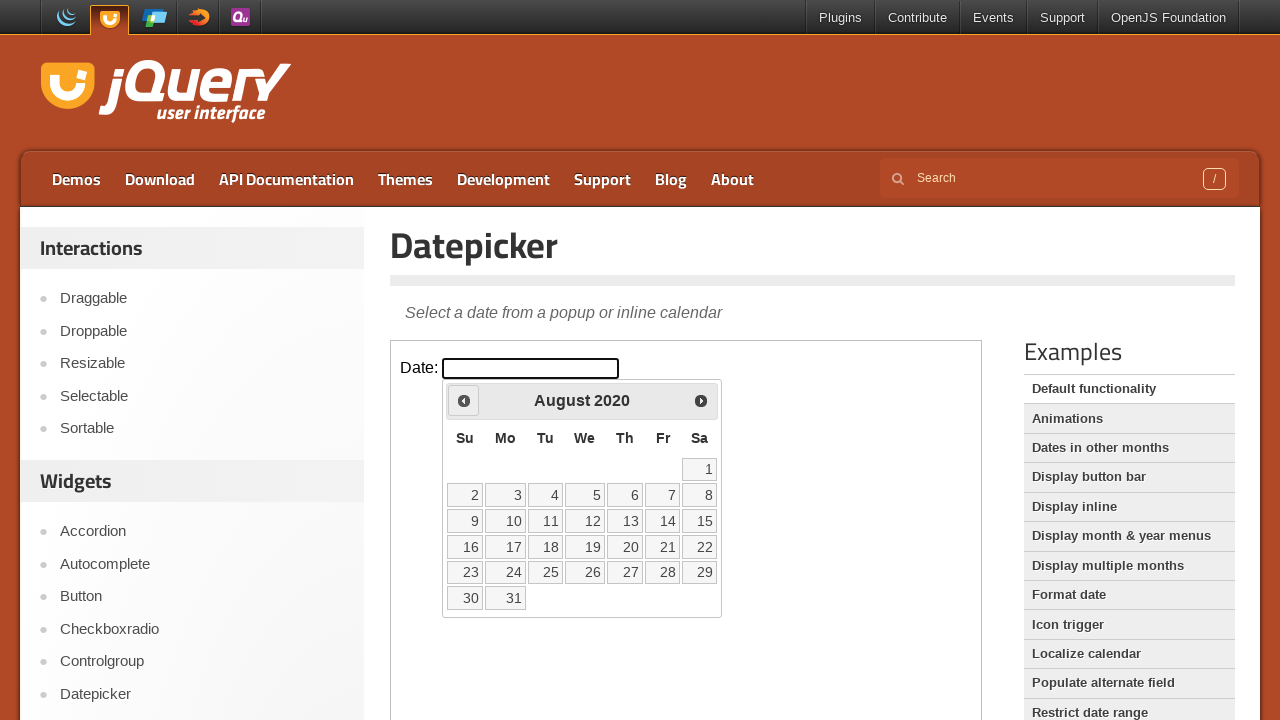

Retrieved current month: August
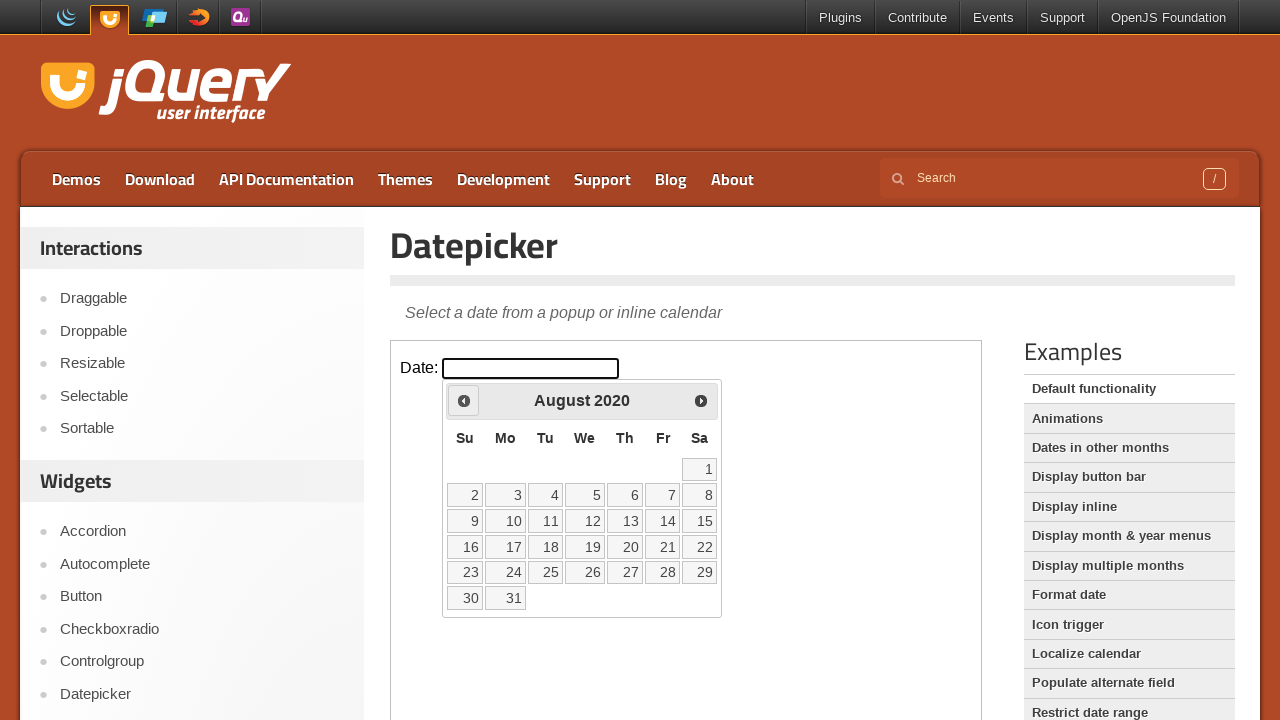

Retrieved current year: 2020
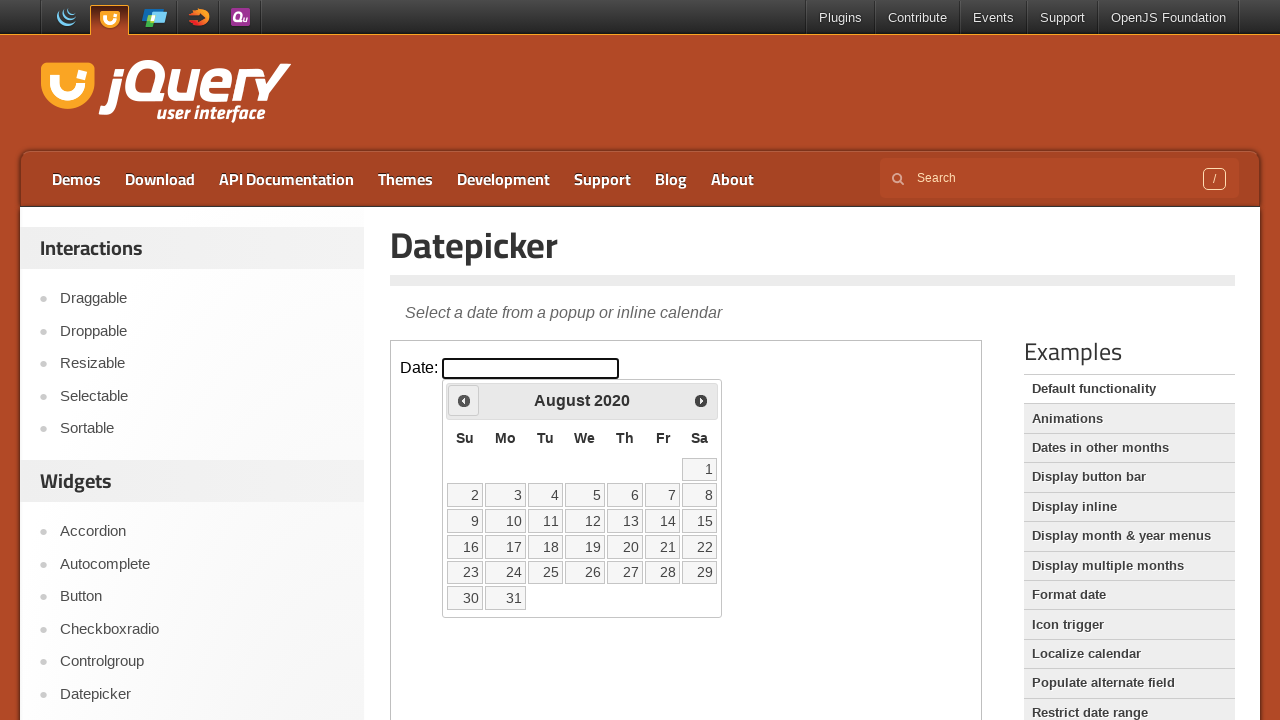

Clicked previous button to navigate to earlier month at (464, 400) on iframe >> nth=0 >> internal:control=enter-frame >> span.ui-icon.ui-icon-circle-t
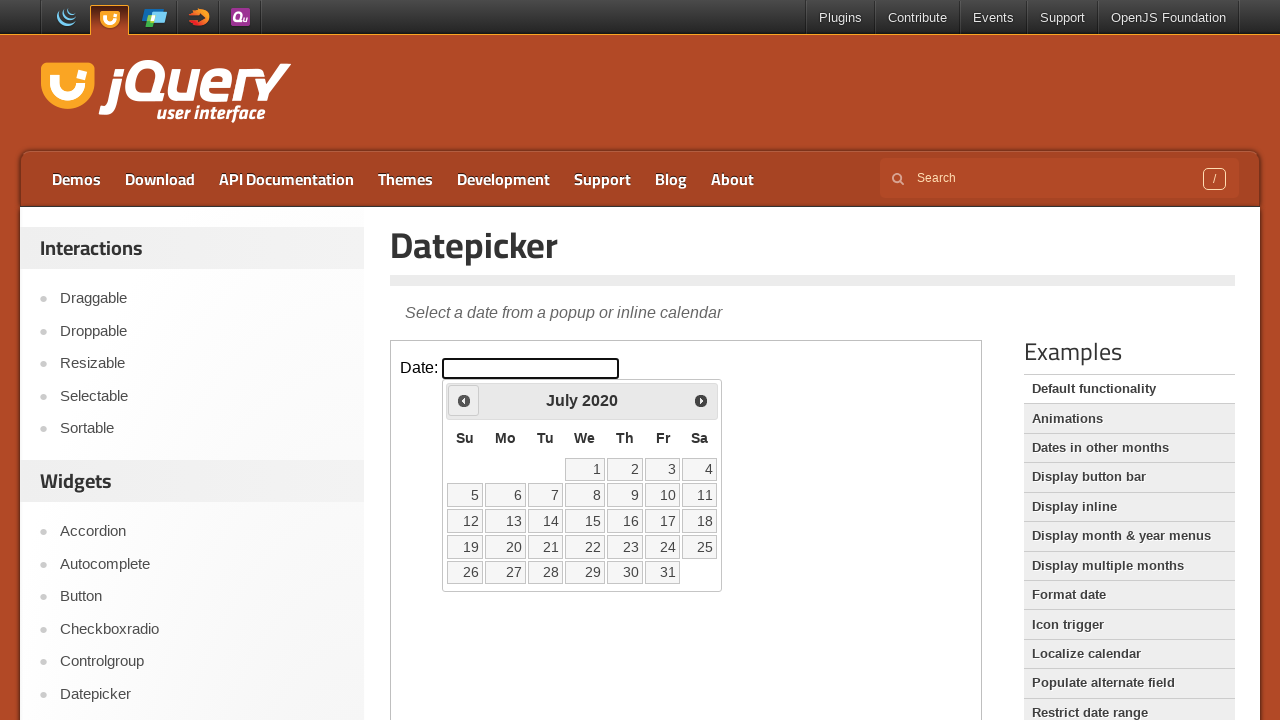

Retrieved current month: July
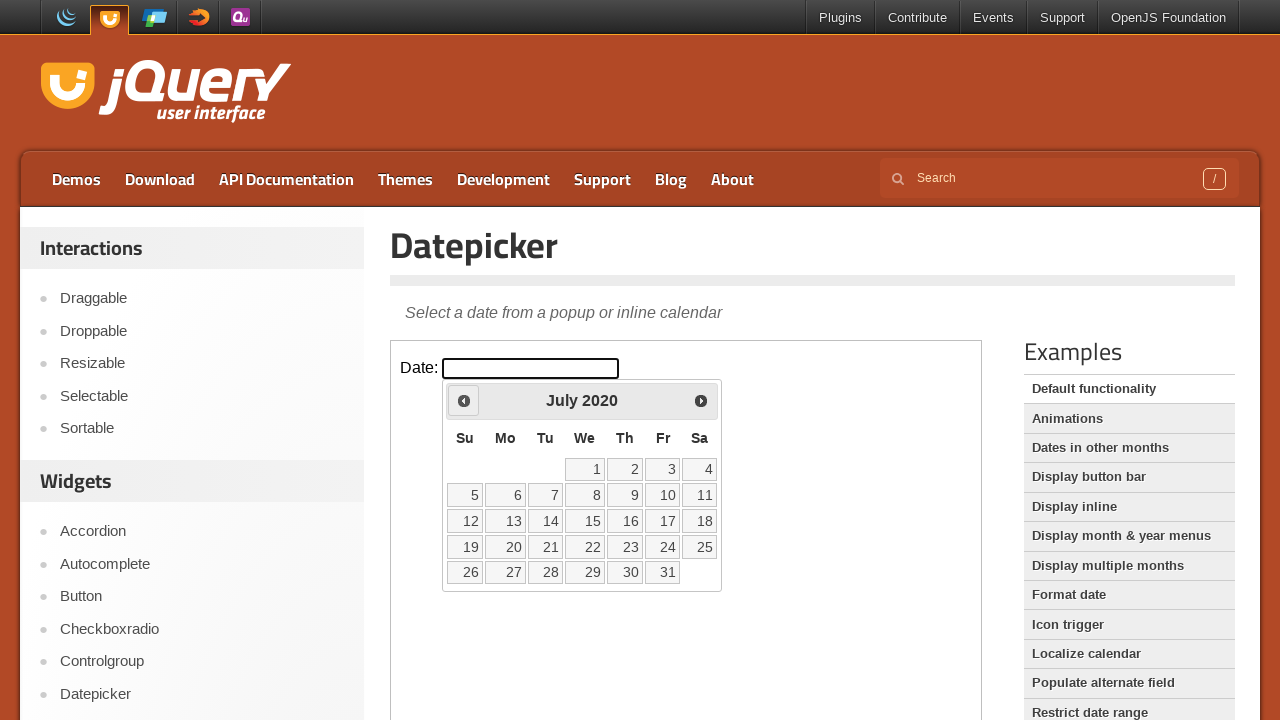

Retrieved current year: 2020
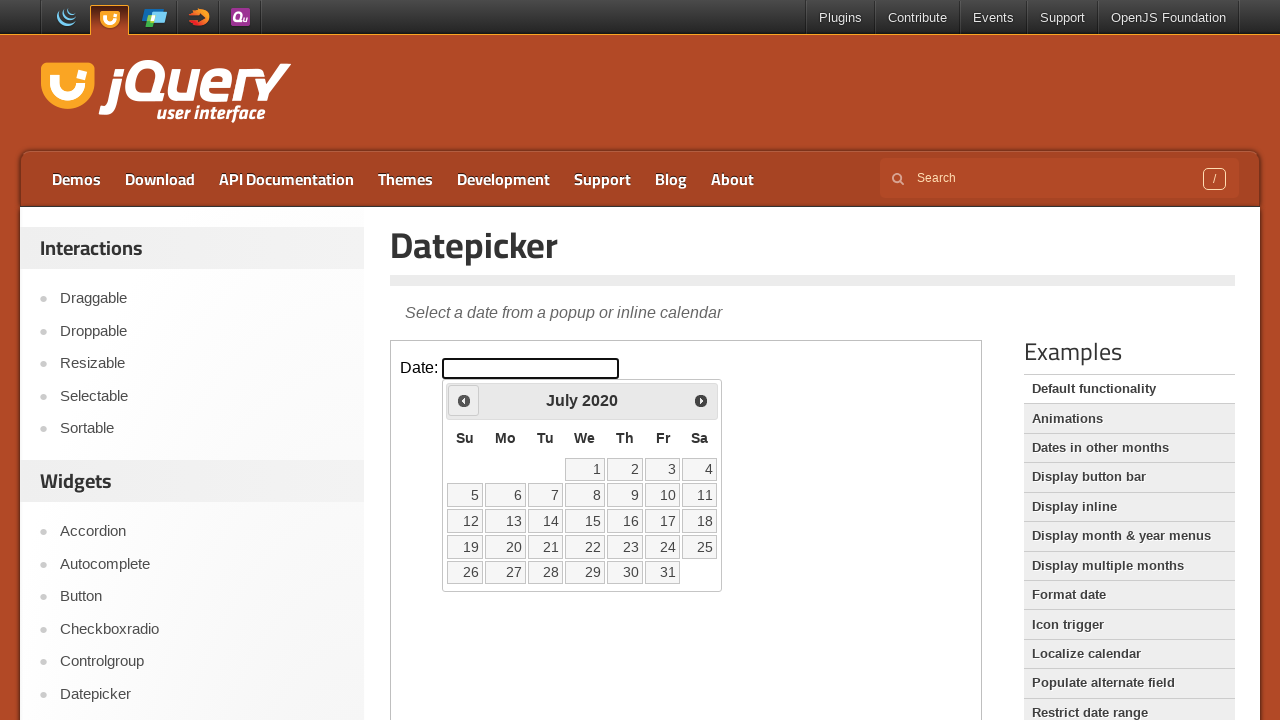

Clicked previous button to navigate to earlier month at (464, 400) on iframe >> nth=0 >> internal:control=enter-frame >> span.ui-icon.ui-icon-circle-t
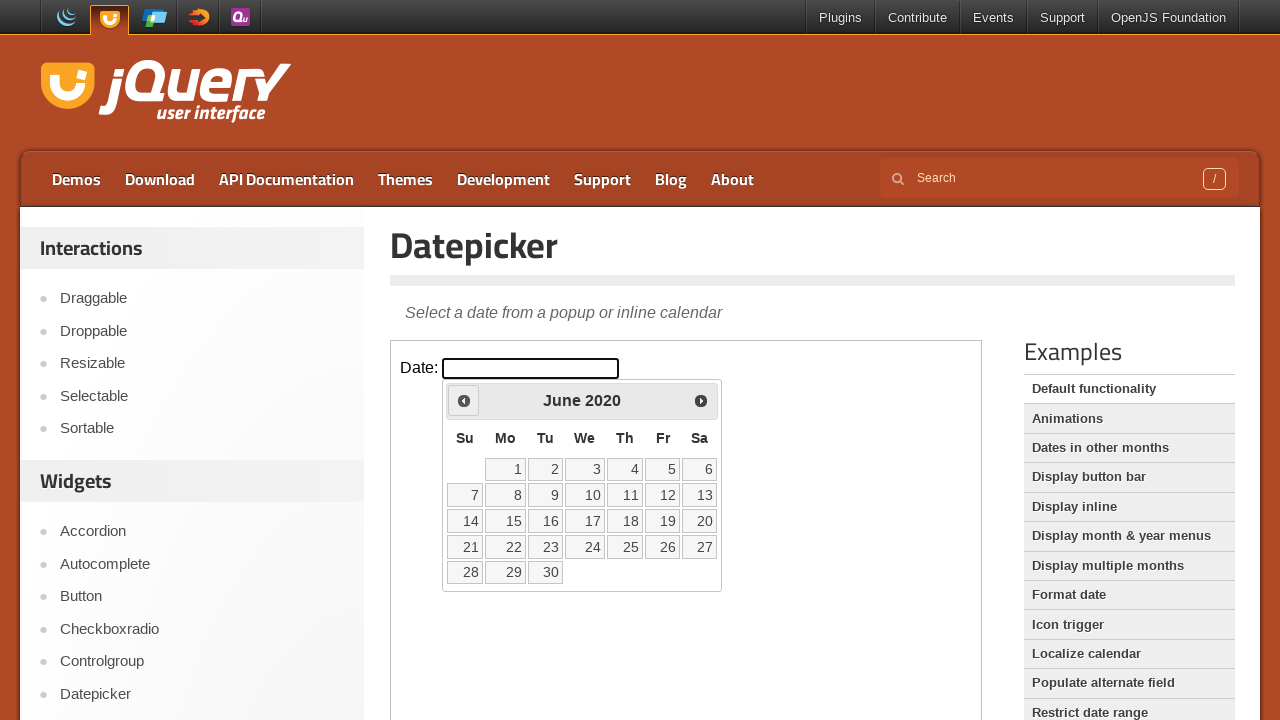

Retrieved current month: June
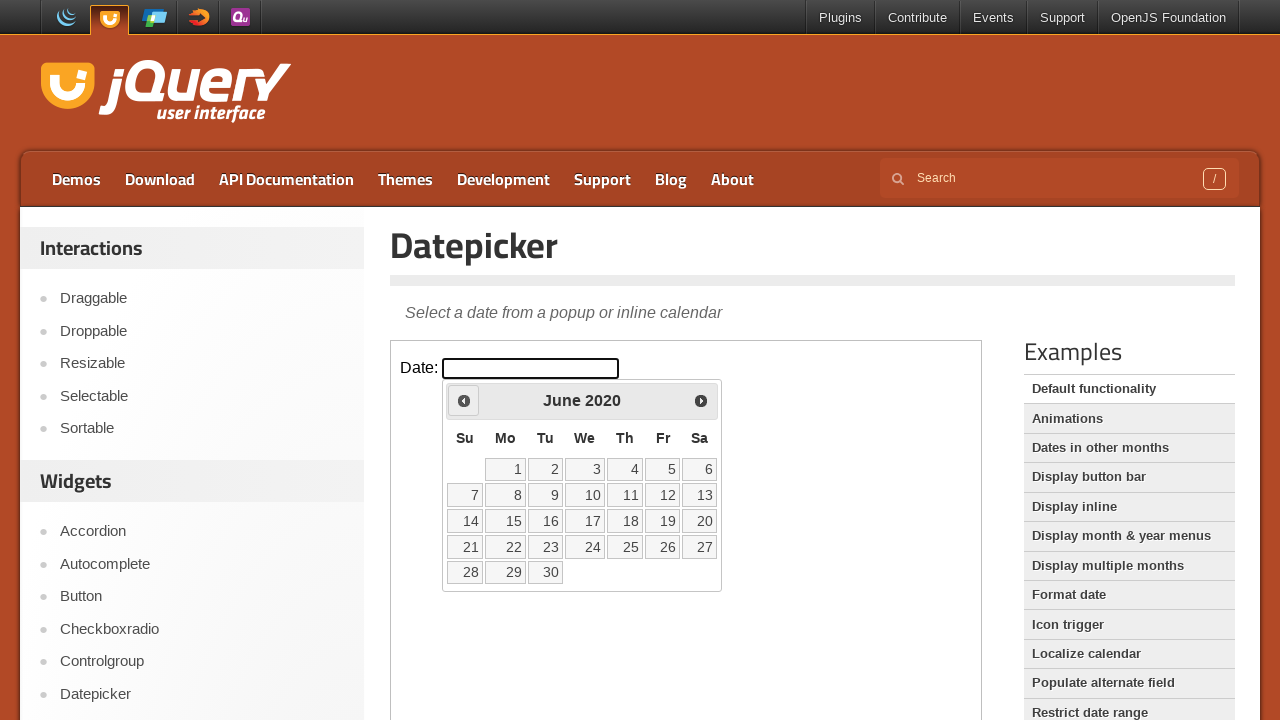

Retrieved current year: 2020
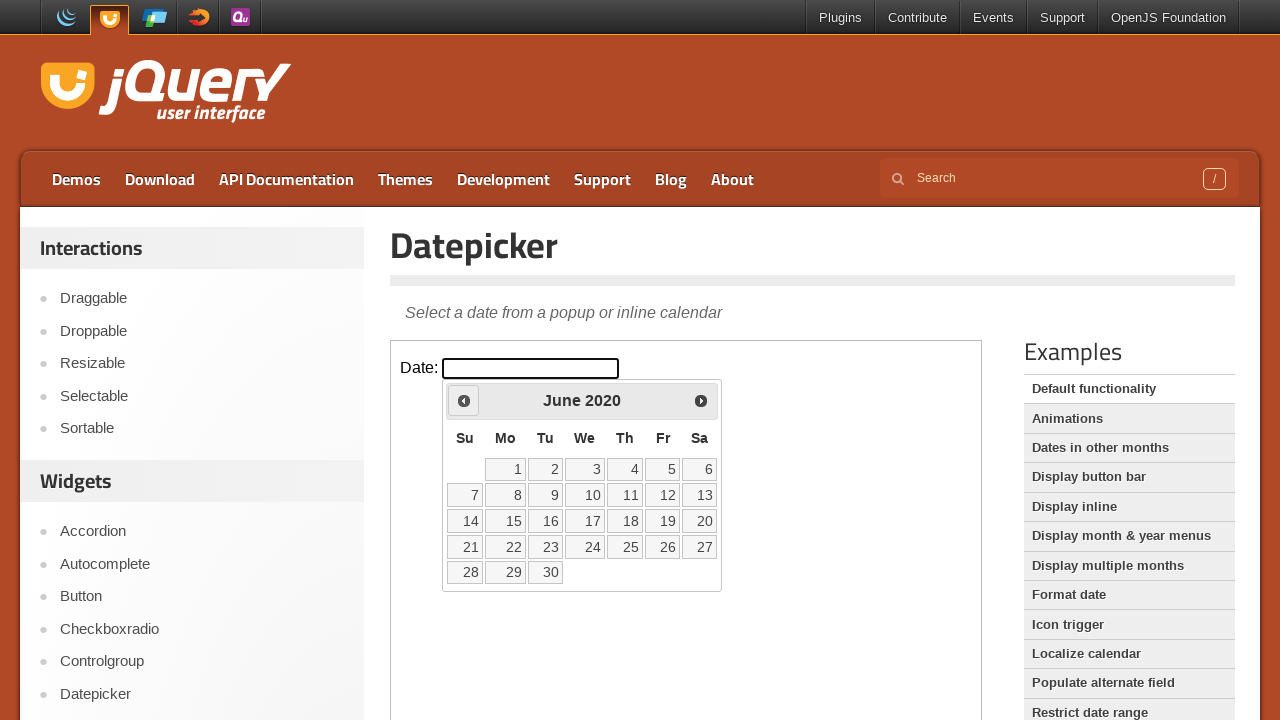

Clicked previous button to navigate to earlier month at (464, 400) on iframe >> nth=0 >> internal:control=enter-frame >> span.ui-icon.ui-icon-circle-t
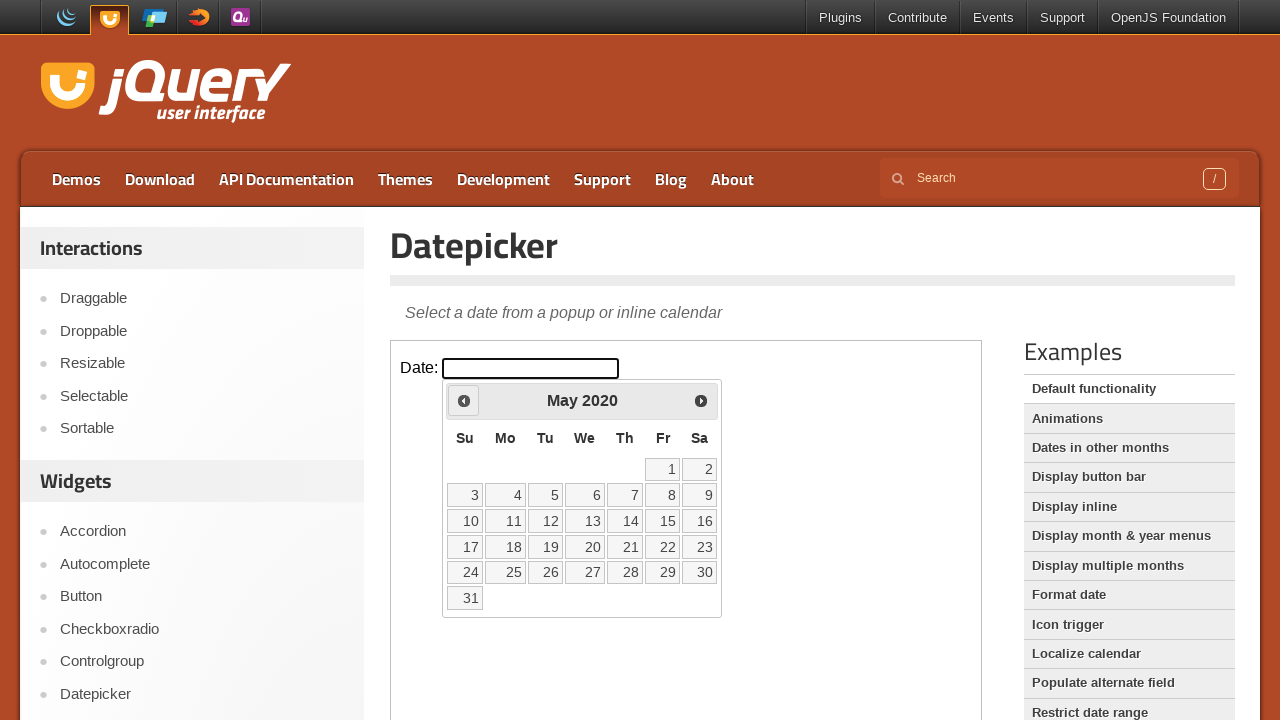

Retrieved current month: May
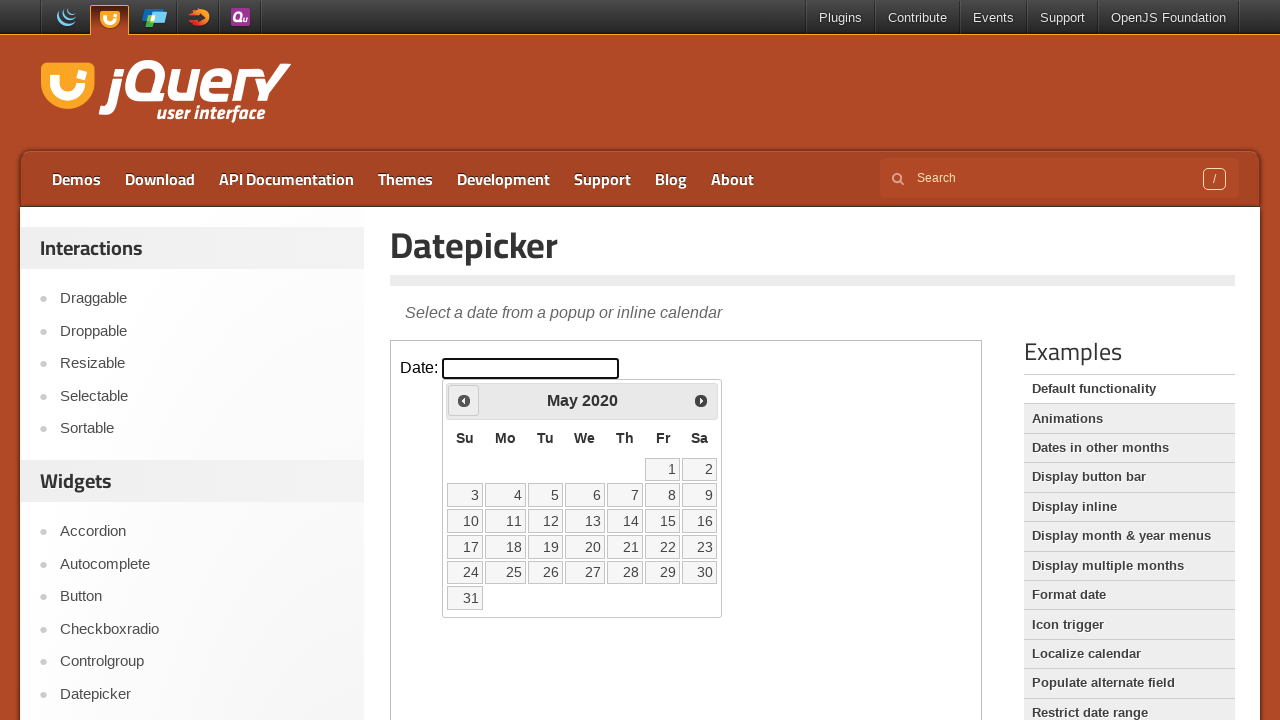

Retrieved current year: 2020
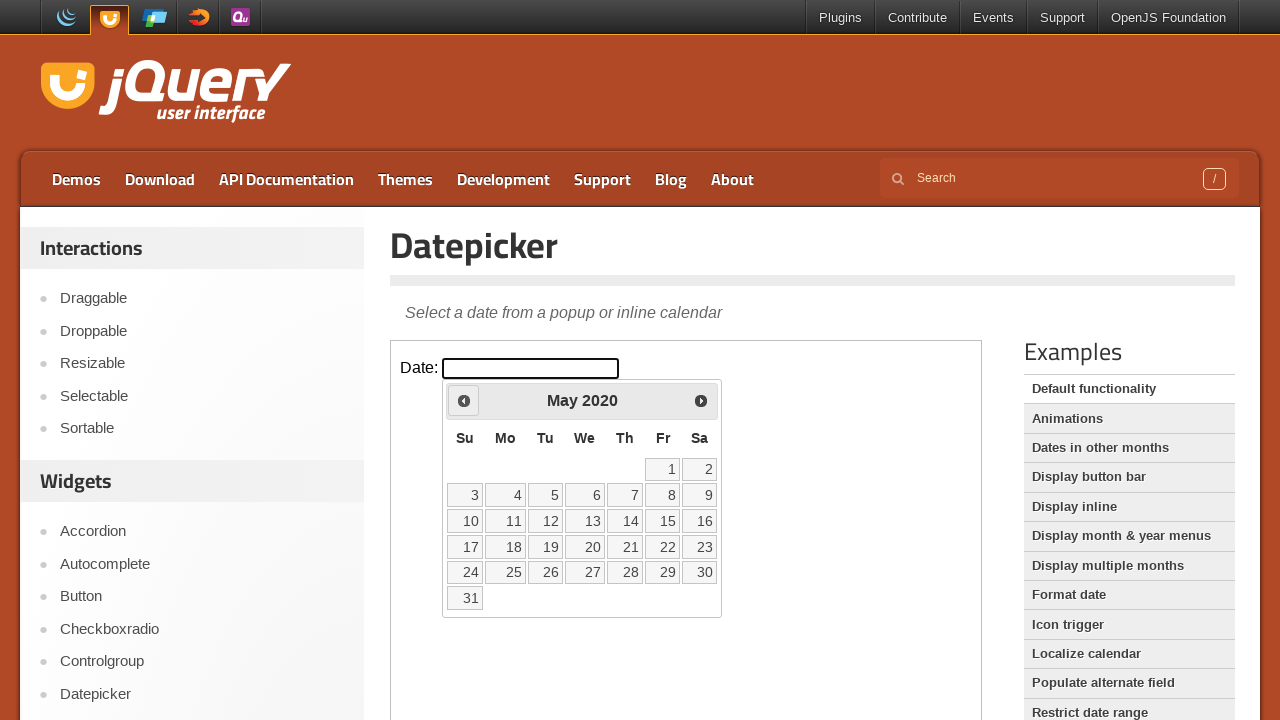

Clicked previous button to navigate to earlier month at (464, 400) on iframe >> nth=0 >> internal:control=enter-frame >> span.ui-icon.ui-icon-circle-t
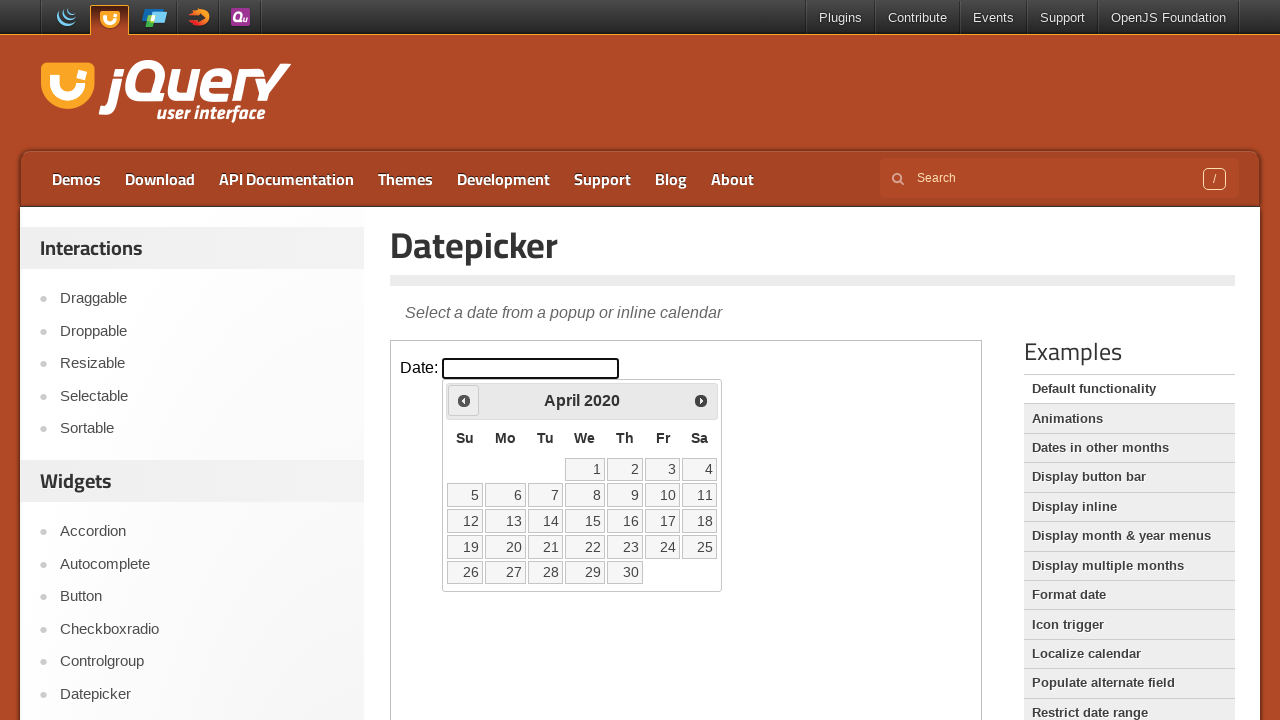

Retrieved current month: April
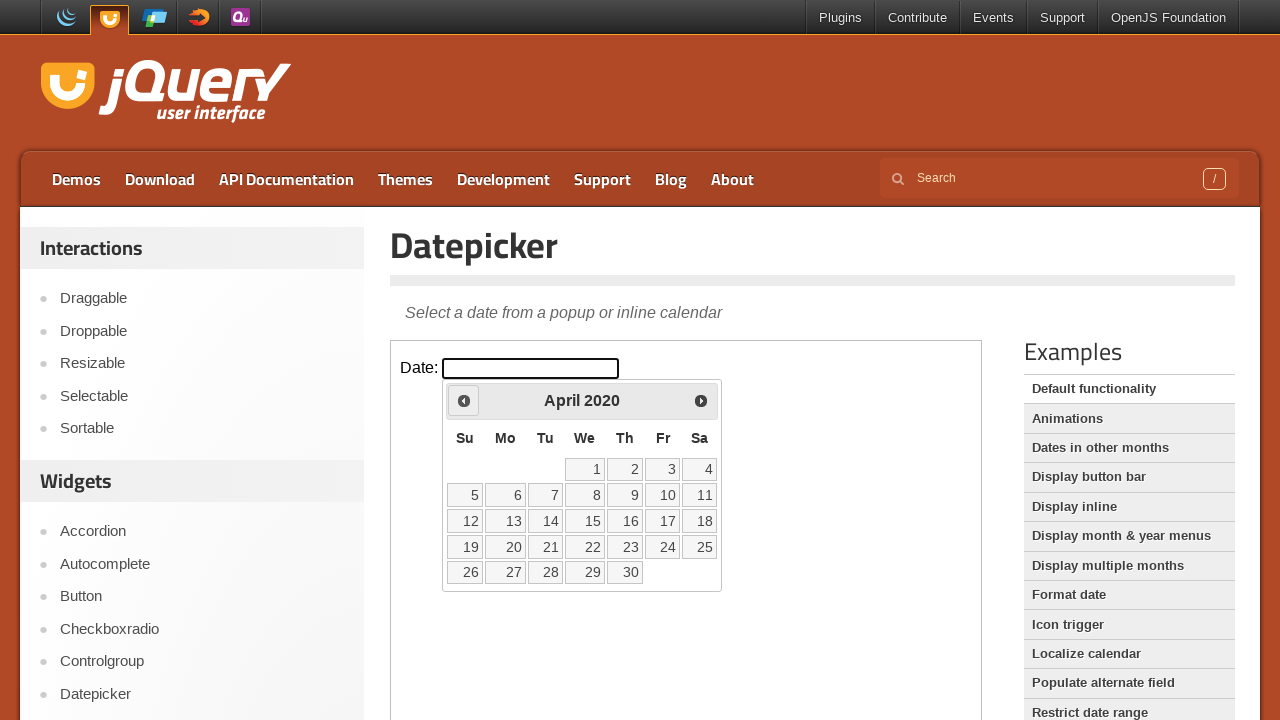

Retrieved current year: 2020
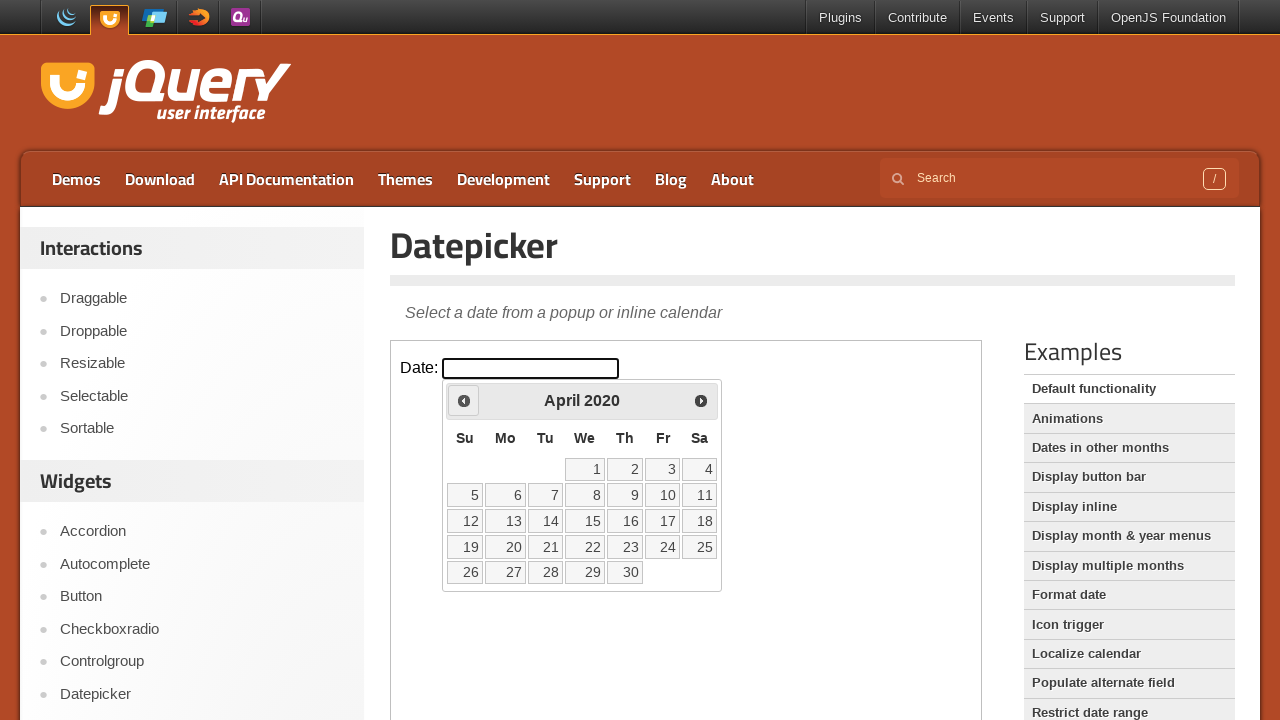

Clicked previous button to navigate to earlier month at (464, 400) on iframe >> nth=0 >> internal:control=enter-frame >> span.ui-icon.ui-icon-circle-t
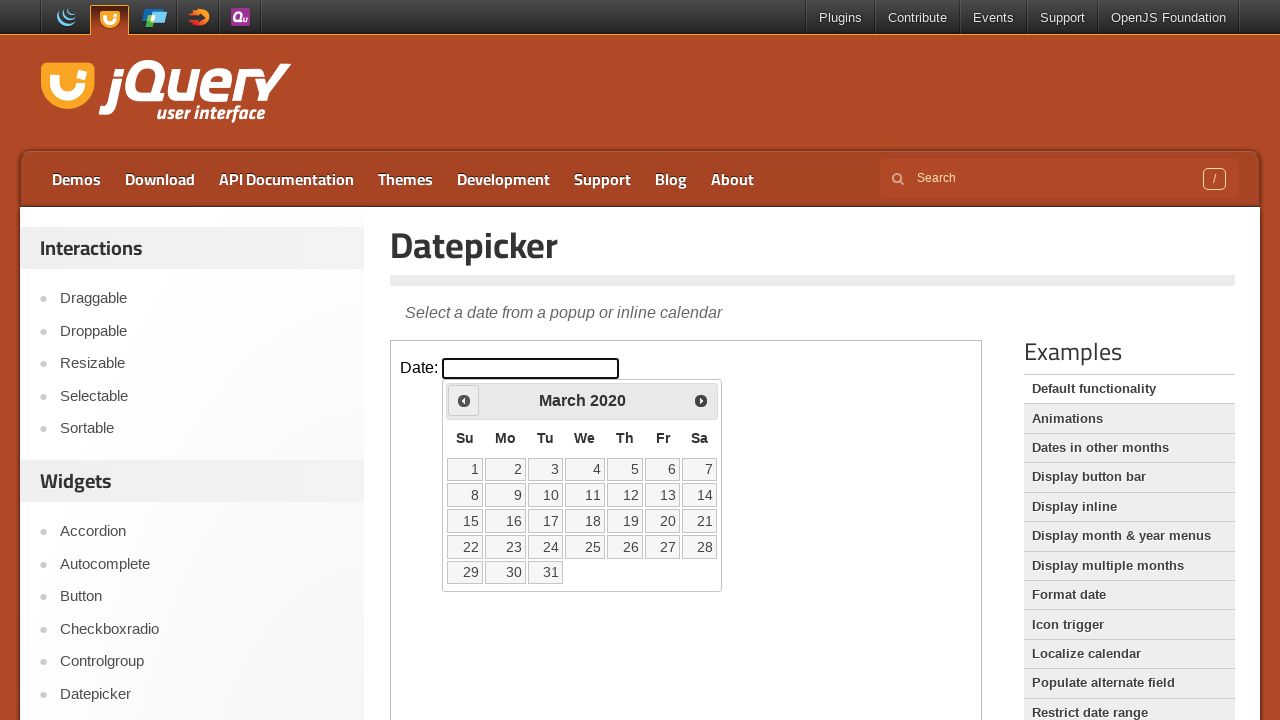

Retrieved current month: March
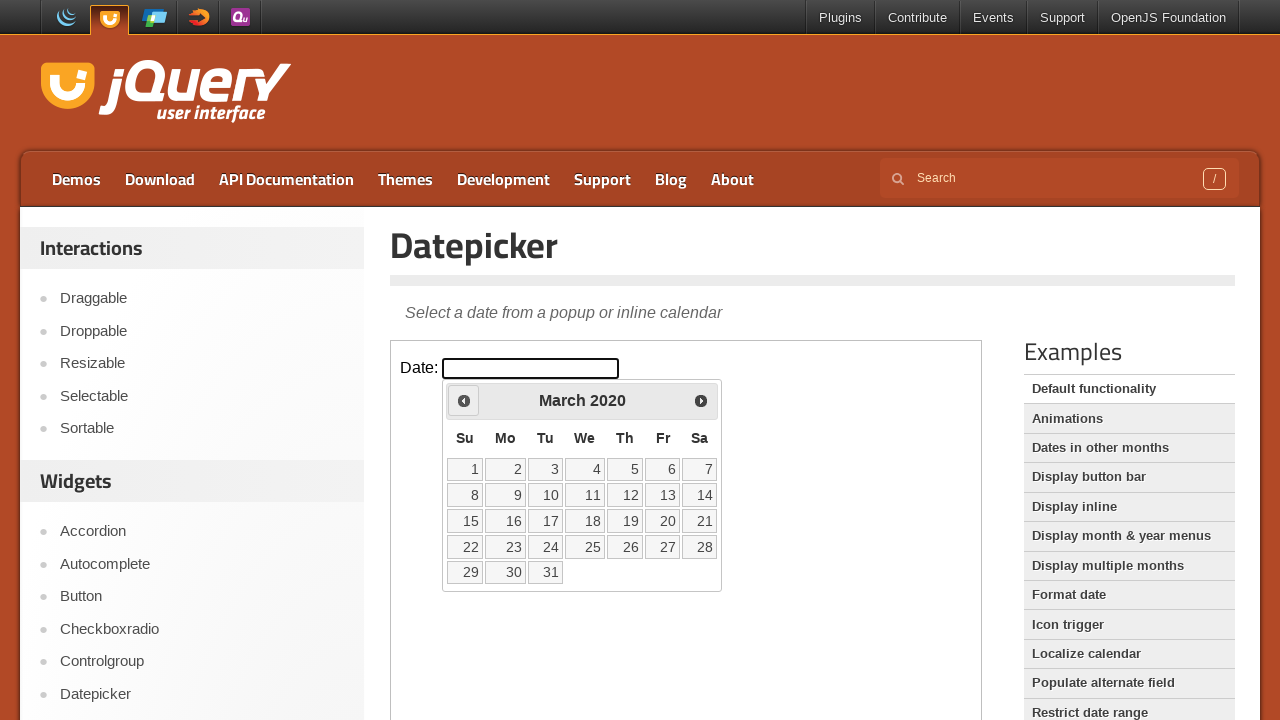

Retrieved current year: 2020
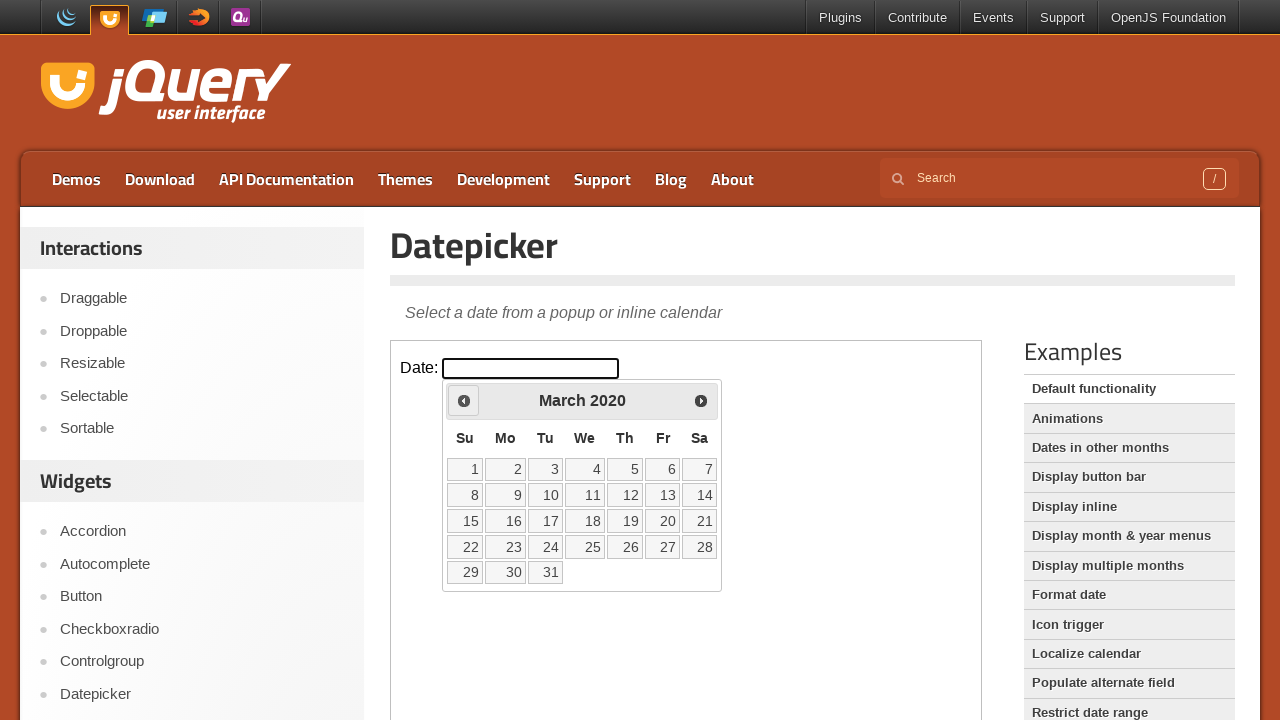

Clicked previous button to navigate to earlier month at (464, 400) on iframe >> nth=0 >> internal:control=enter-frame >> span.ui-icon.ui-icon-circle-t
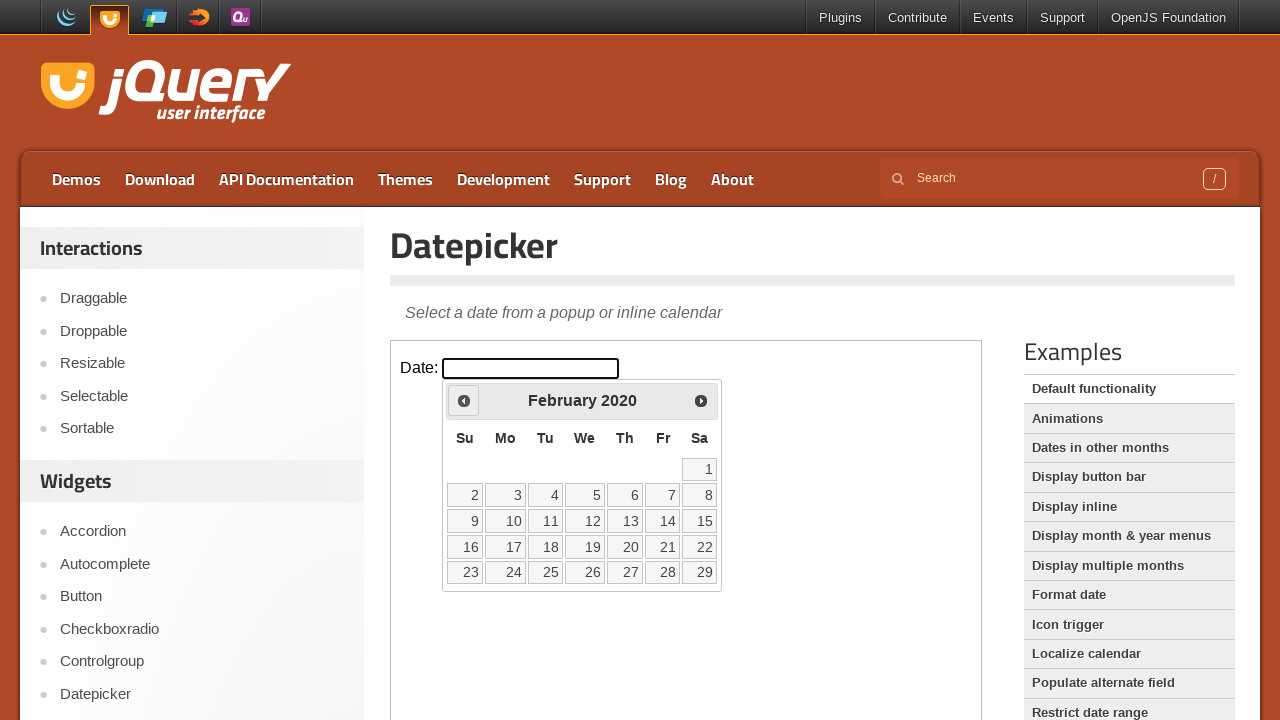

Retrieved current month: February
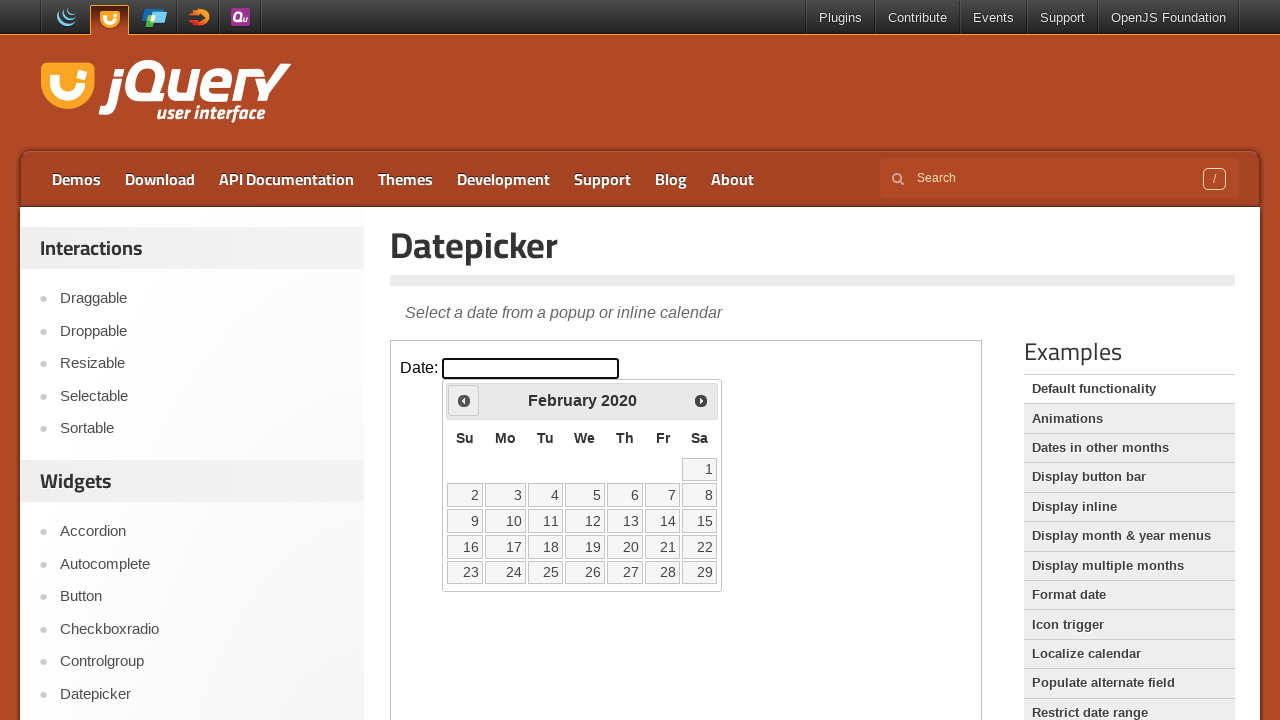

Retrieved current year: 2020
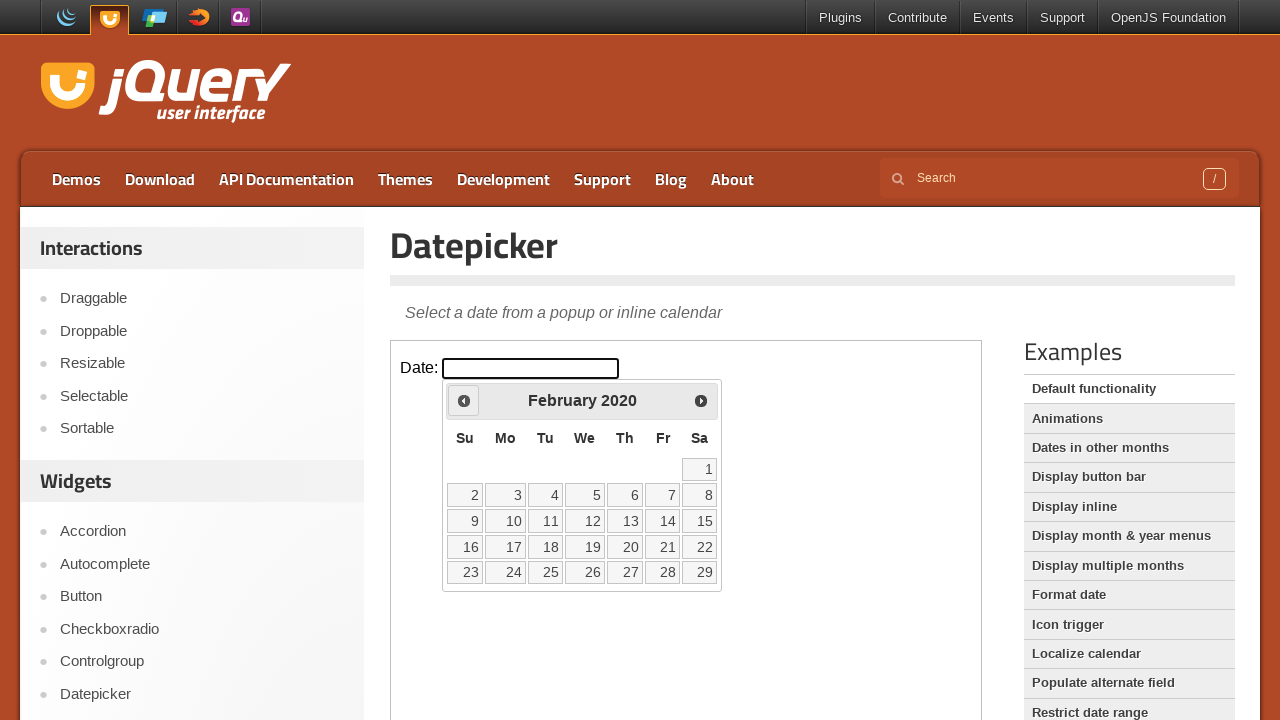

Clicked previous button to navigate to earlier month at (464, 400) on iframe >> nth=0 >> internal:control=enter-frame >> span.ui-icon.ui-icon-circle-t
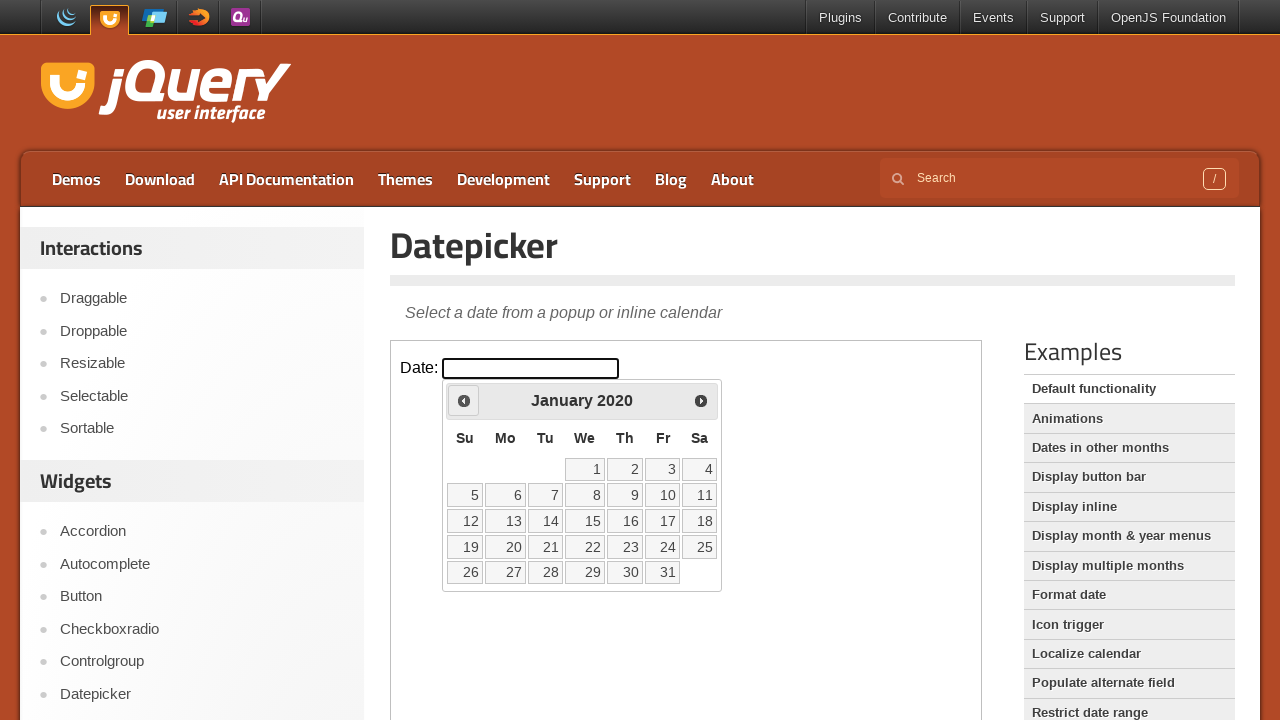

Retrieved current month: January
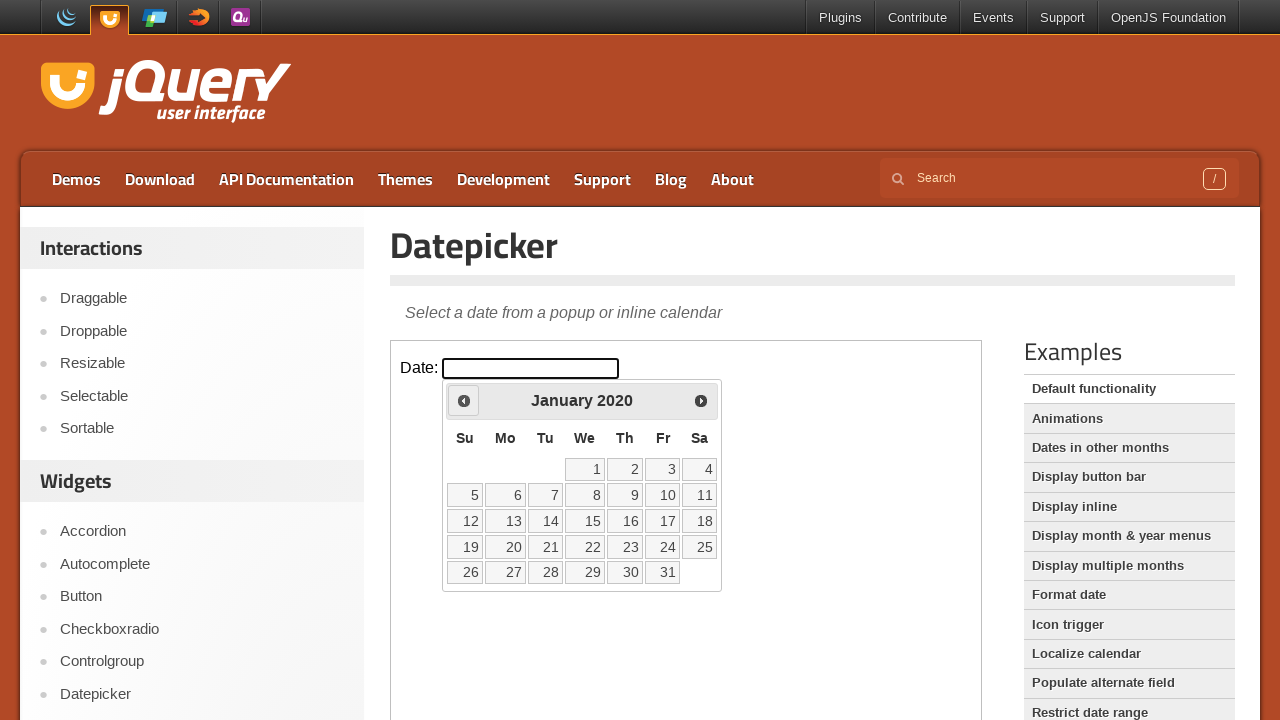

Retrieved current year: 2020
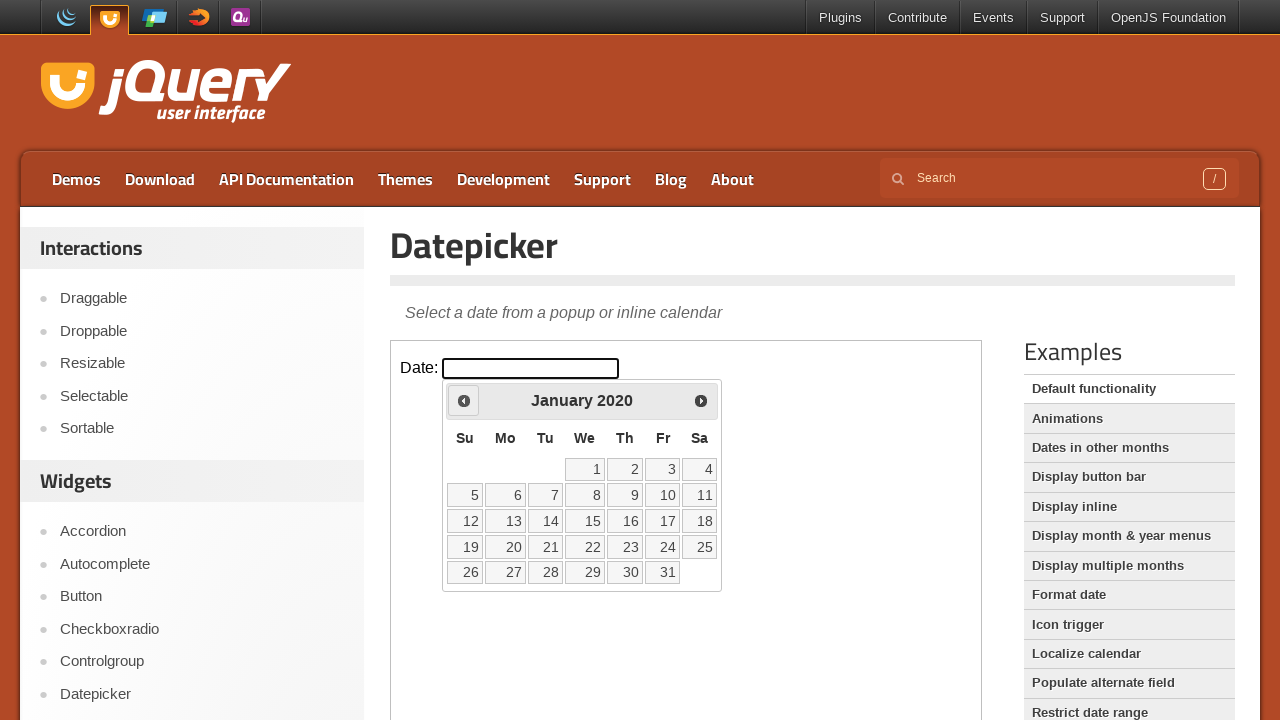

Clicked previous button to navigate to earlier month at (464, 400) on iframe >> nth=0 >> internal:control=enter-frame >> span.ui-icon.ui-icon-circle-t
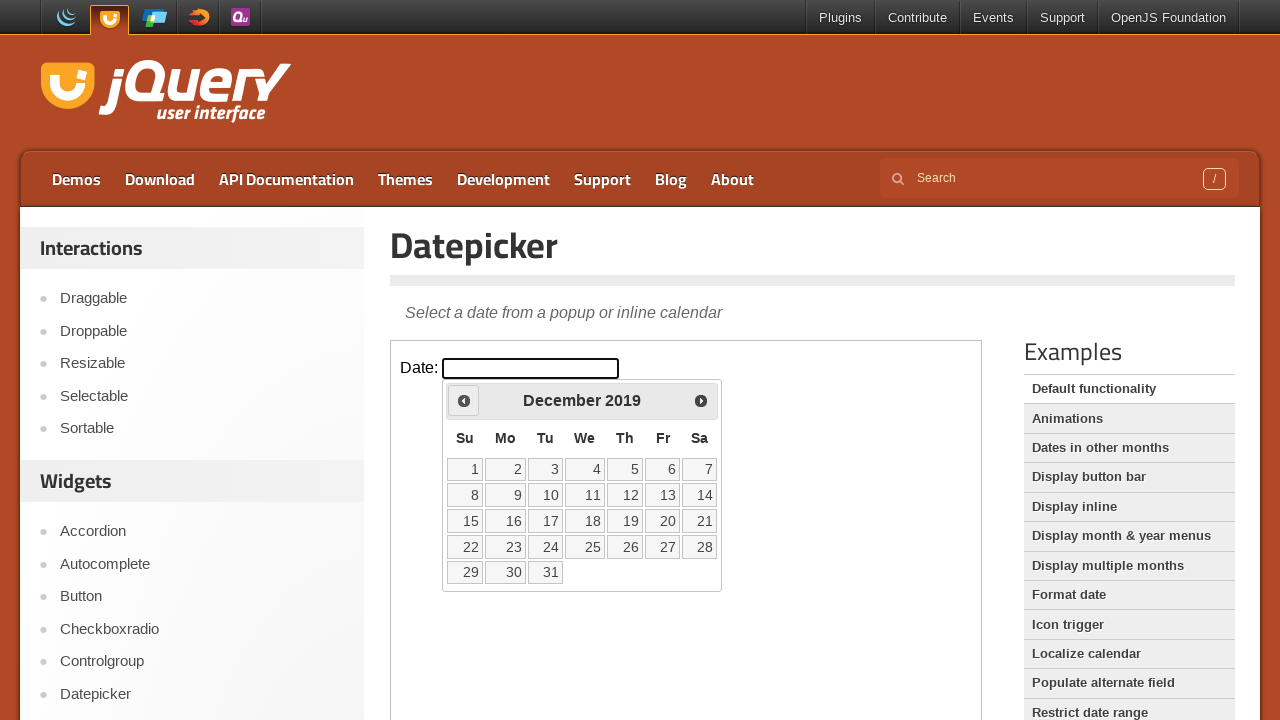

Retrieved current month: December
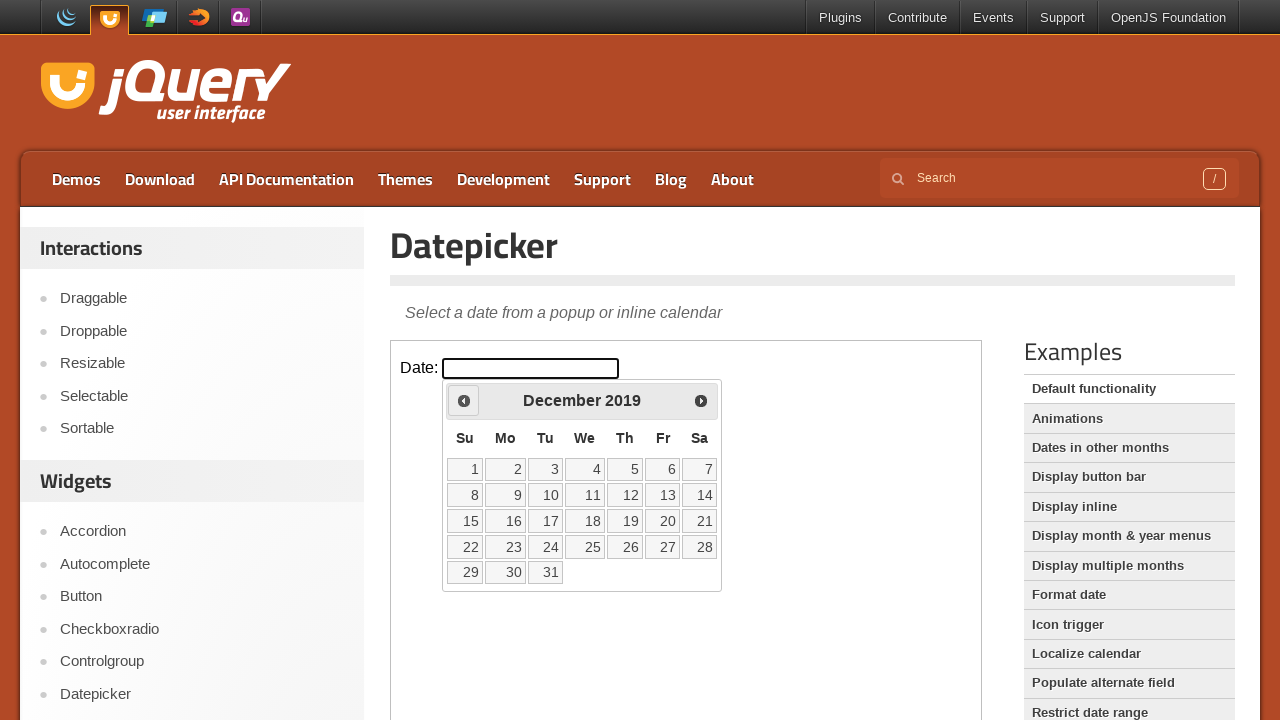

Retrieved current year: 2019
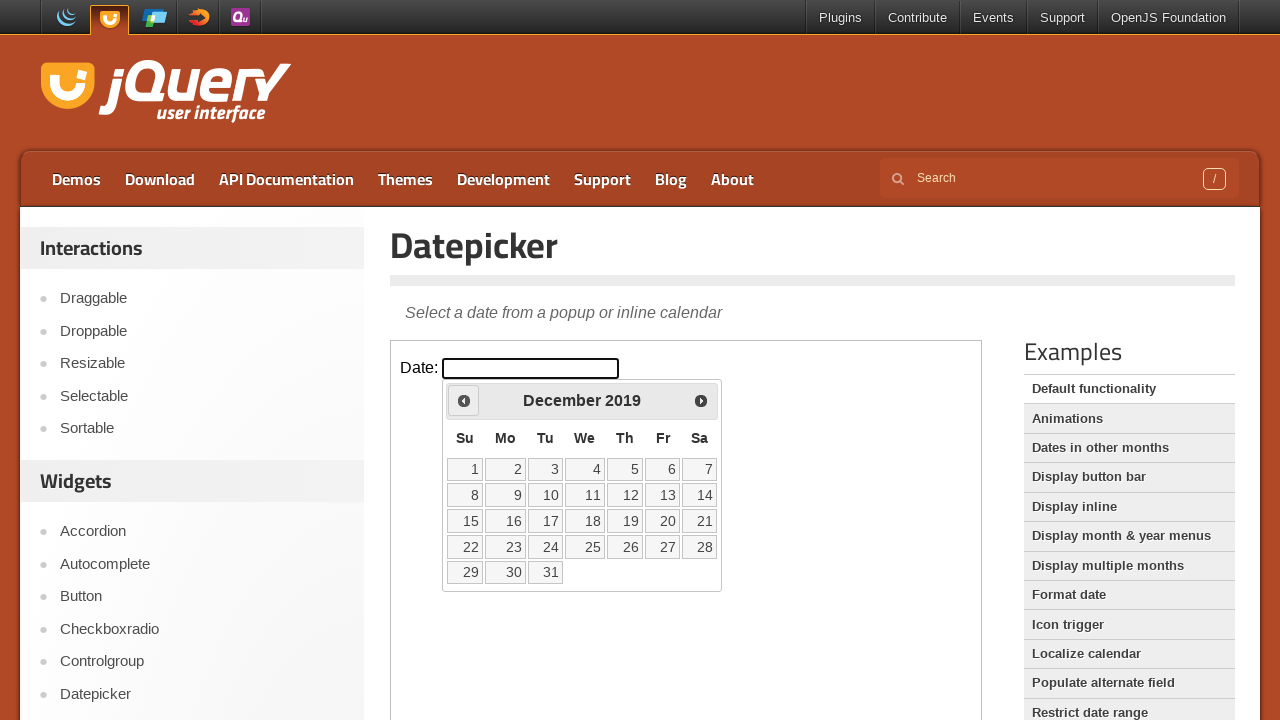

Clicked previous button to navigate to earlier month at (464, 400) on iframe >> nth=0 >> internal:control=enter-frame >> span.ui-icon.ui-icon-circle-t
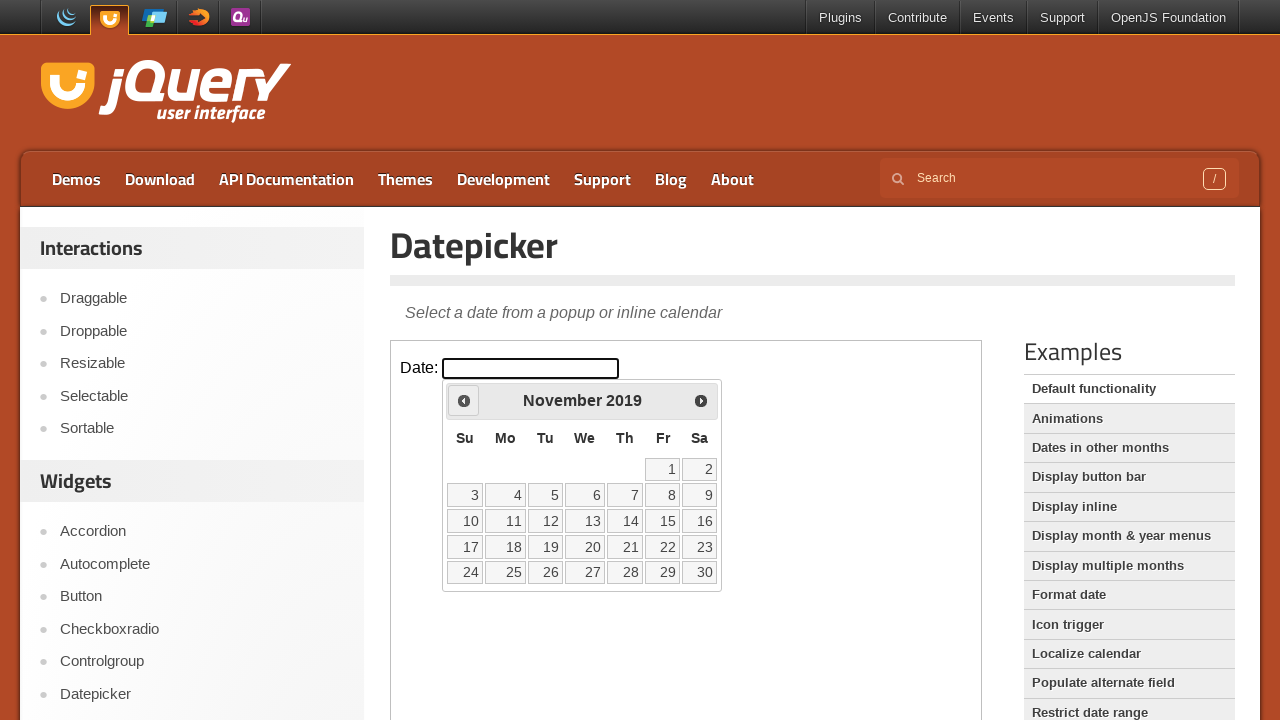

Retrieved current month: November
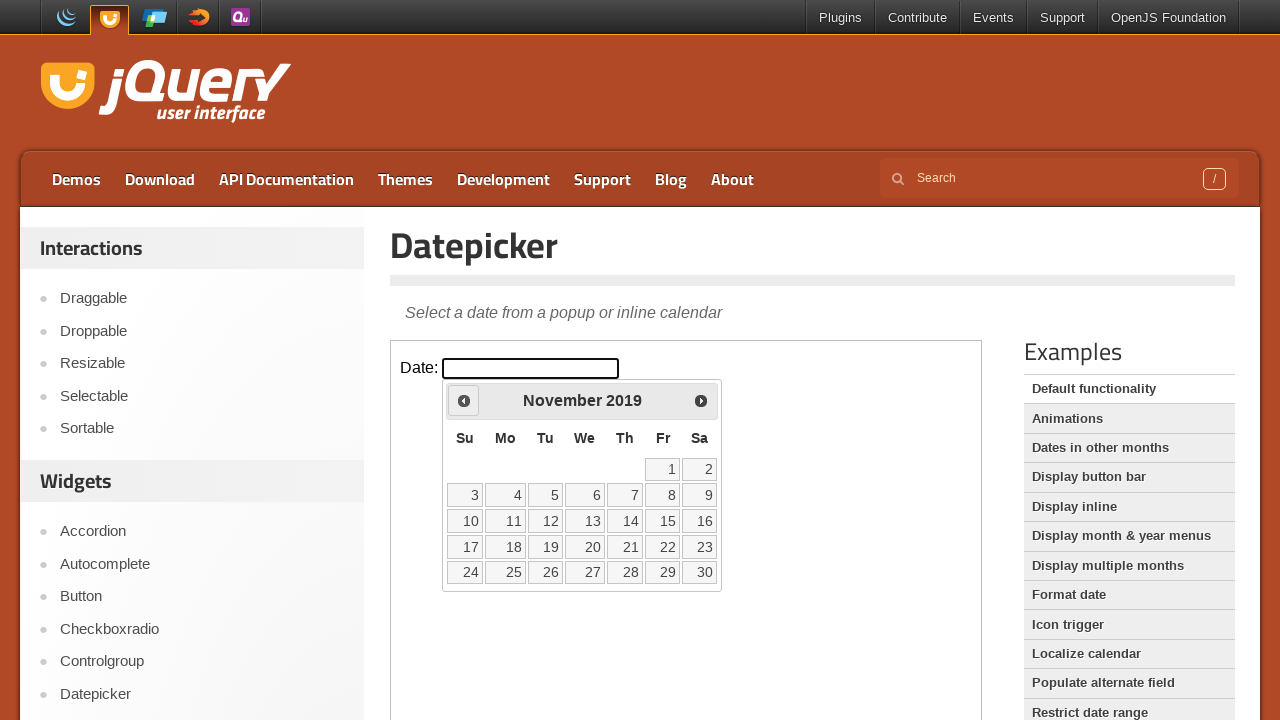

Retrieved current year: 2019
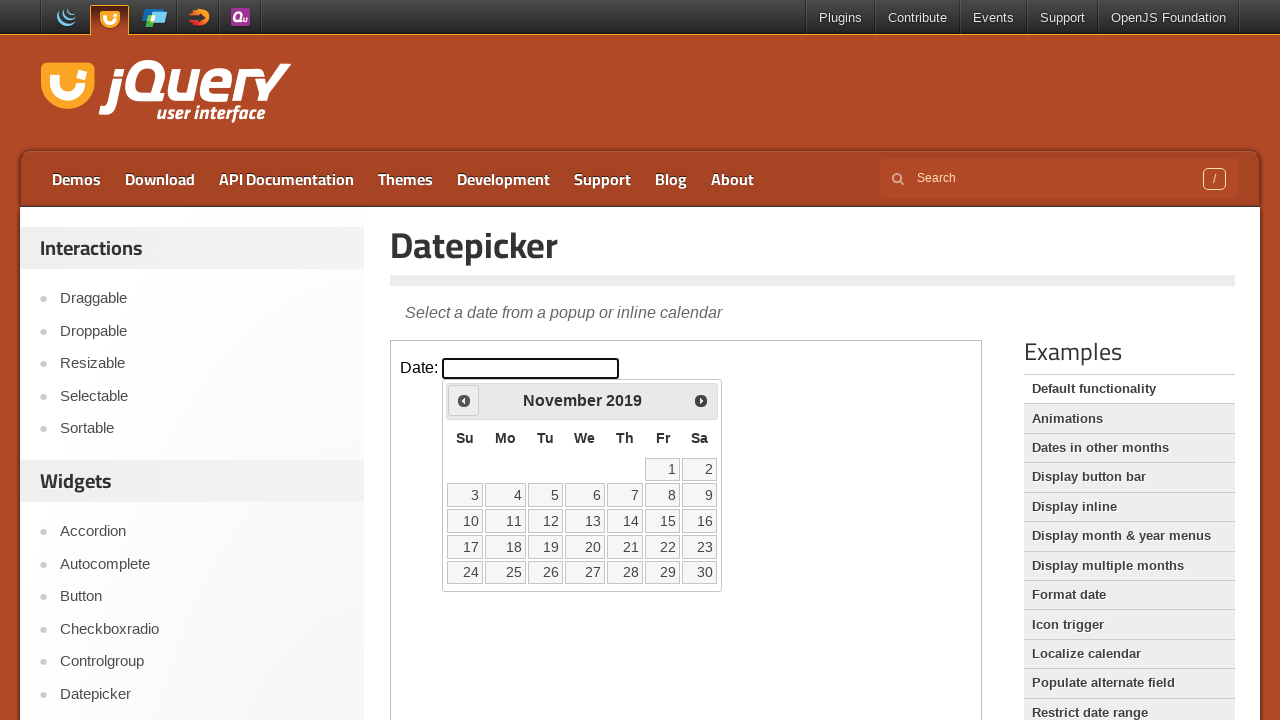

Clicked previous button to navigate to earlier month at (464, 400) on iframe >> nth=0 >> internal:control=enter-frame >> span.ui-icon.ui-icon-circle-t
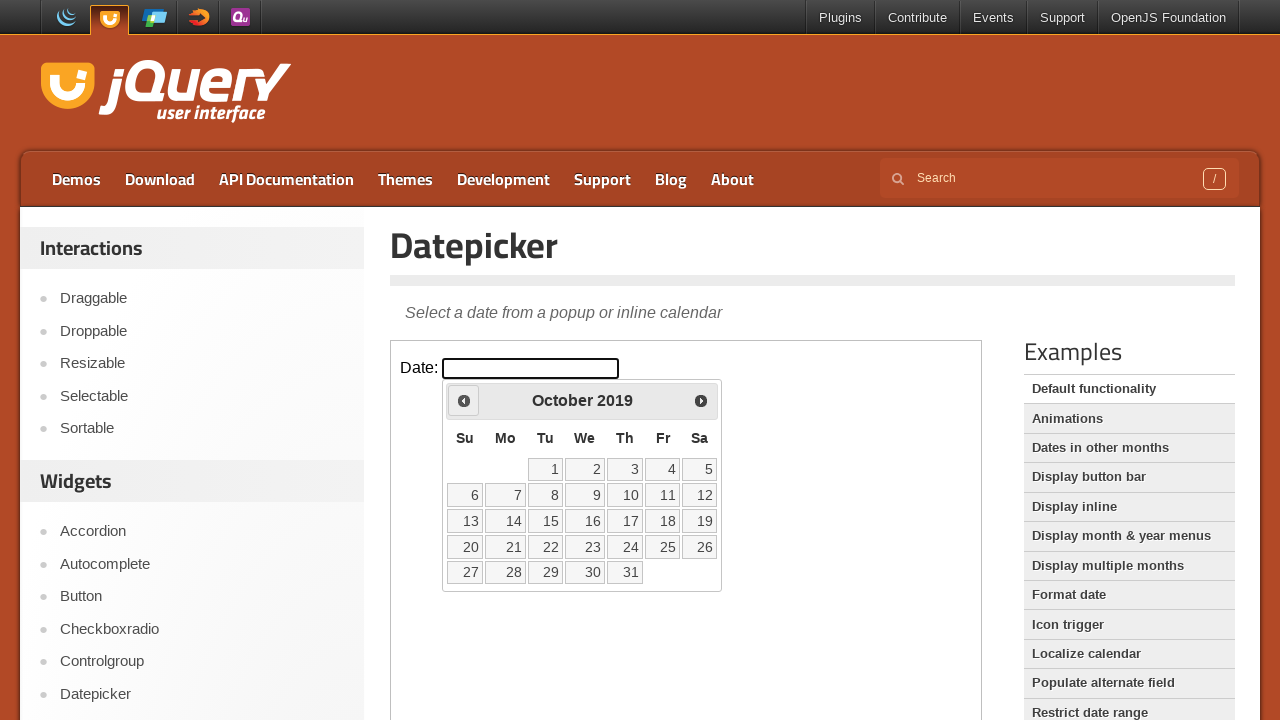

Retrieved current month: October
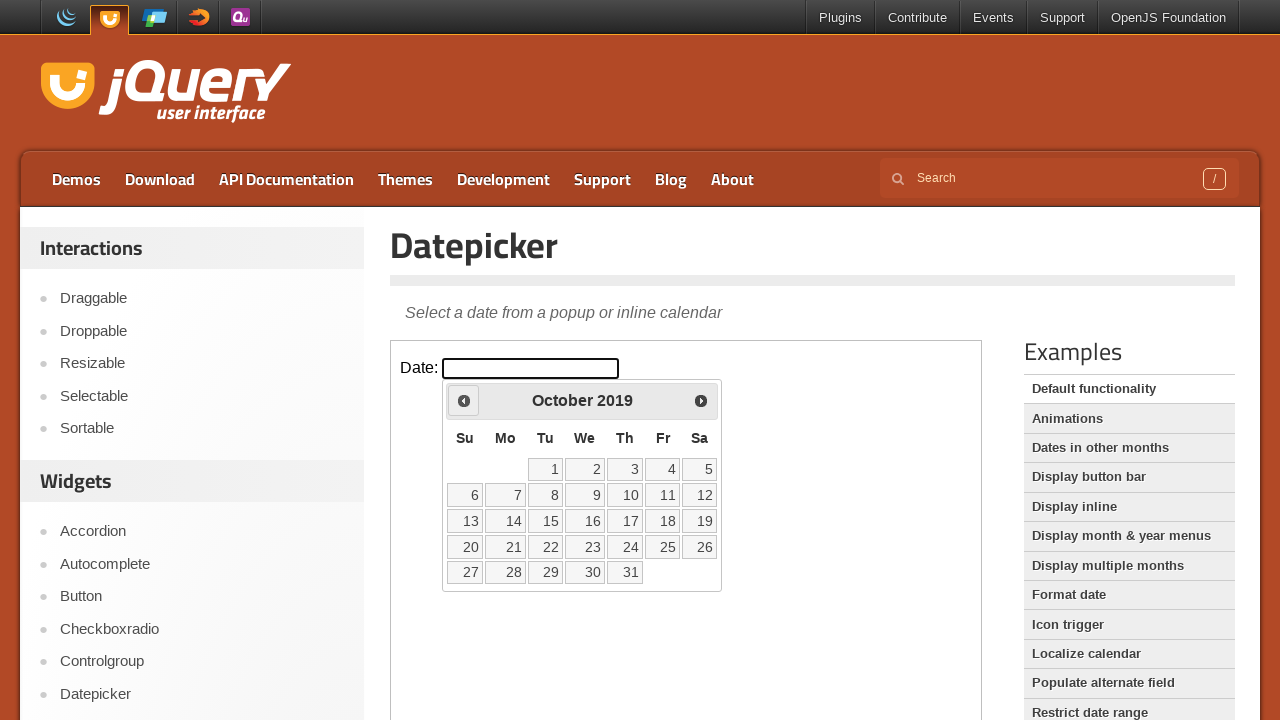

Retrieved current year: 2019
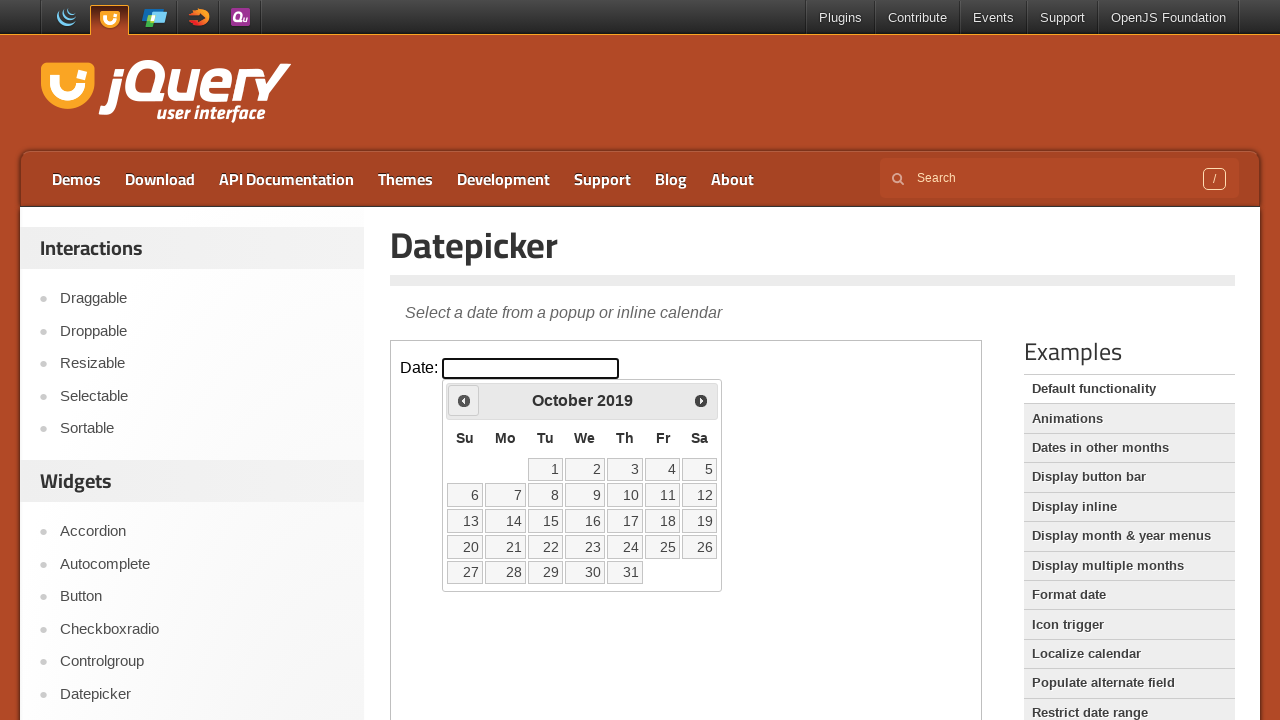

Clicked previous button to navigate to earlier month at (464, 400) on iframe >> nth=0 >> internal:control=enter-frame >> span.ui-icon.ui-icon-circle-t
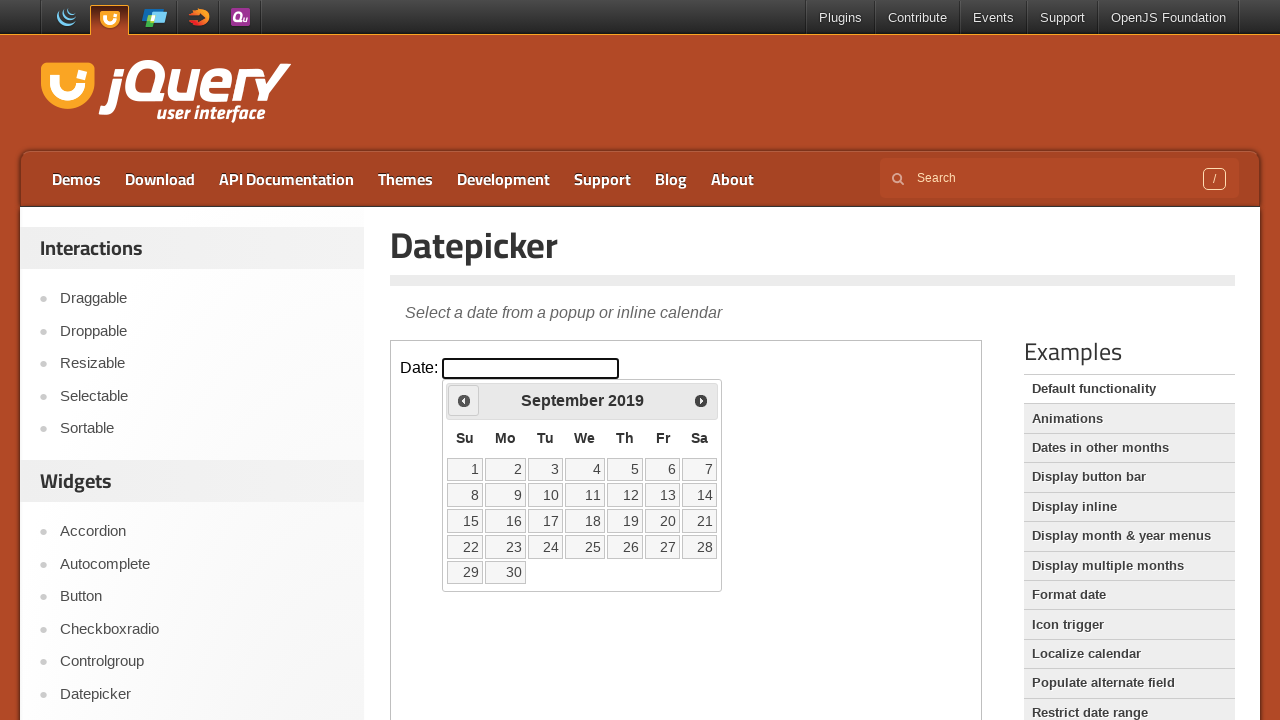

Retrieved current month: September
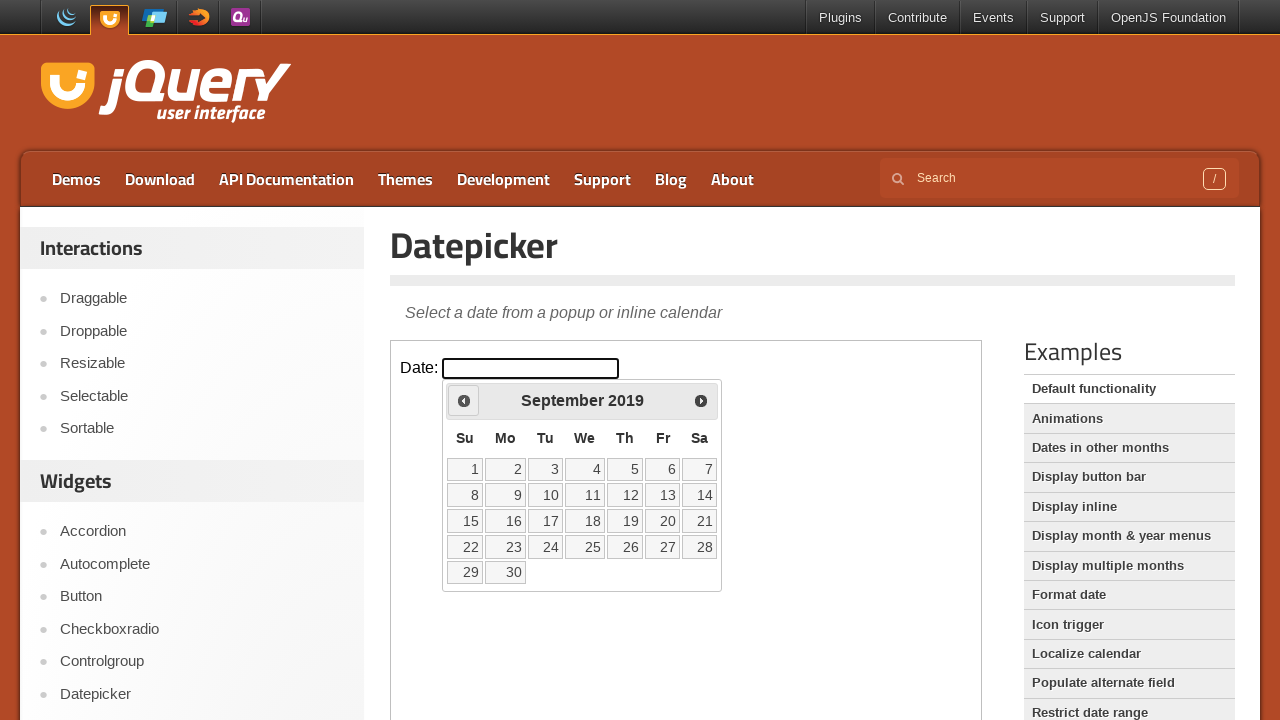

Retrieved current year: 2019
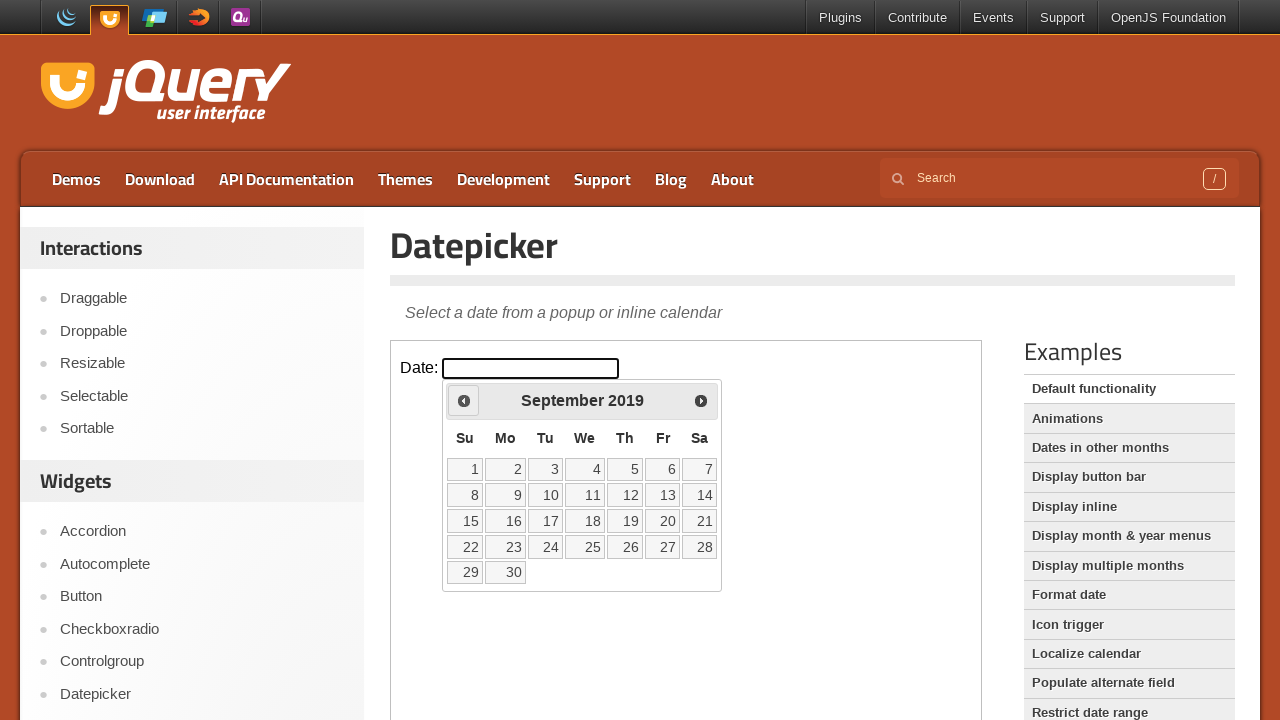

Clicked previous button to navigate to earlier month at (464, 400) on iframe >> nth=0 >> internal:control=enter-frame >> span.ui-icon.ui-icon-circle-t
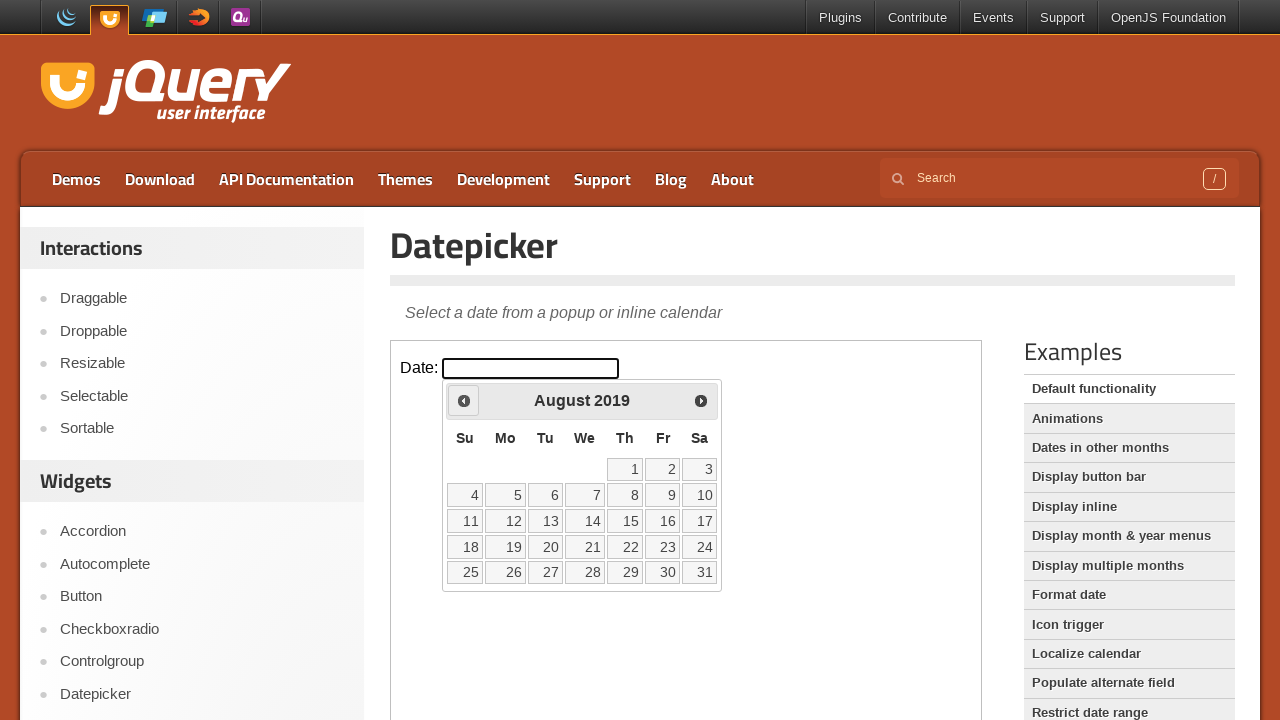

Retrieved current month: August
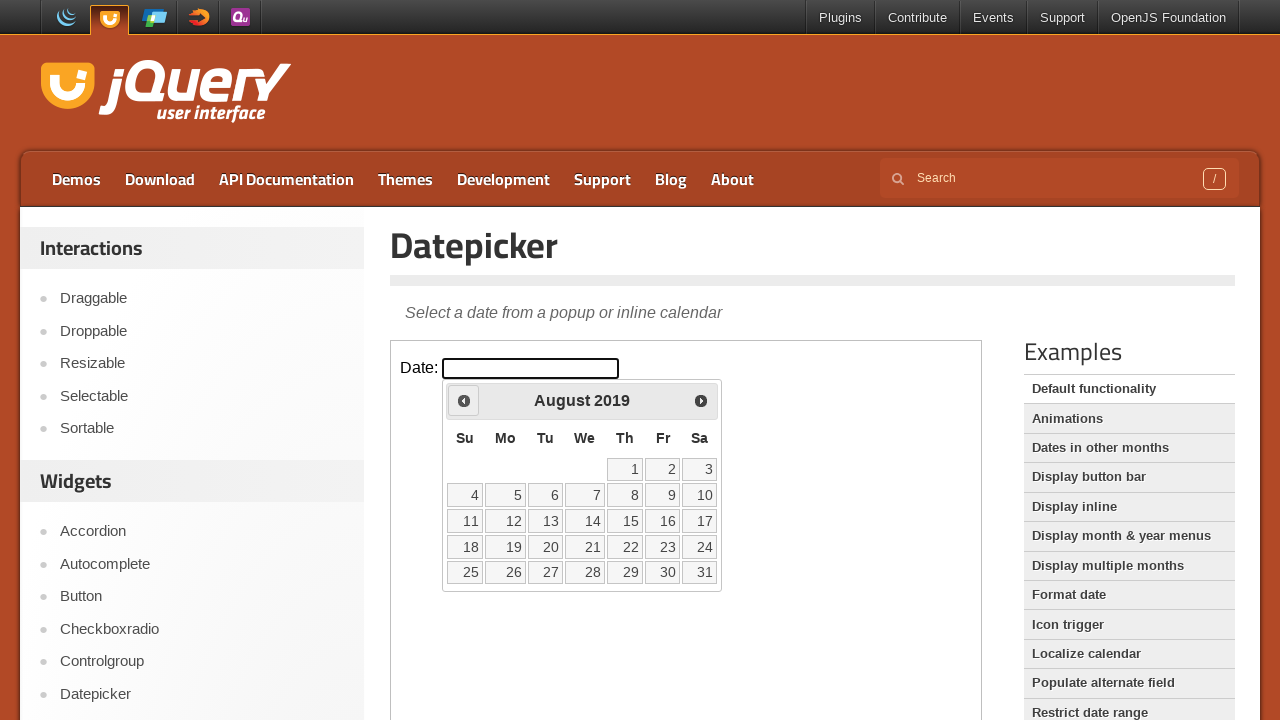

Retrieved current year: 2019
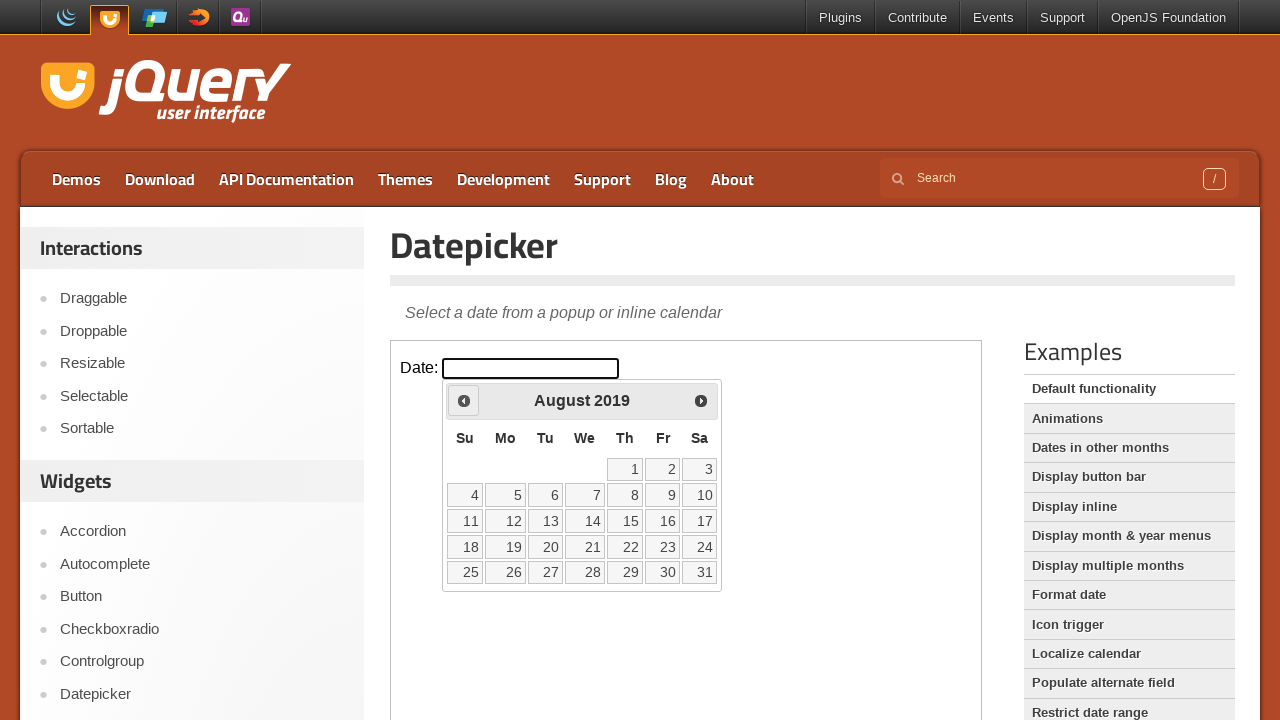

Clicked previous button to navigate to earlier month at (464, 400) on iframe >> nth=0 >> internal:control=enter-frame >> span.ui-icon.ui-icon-circle-t
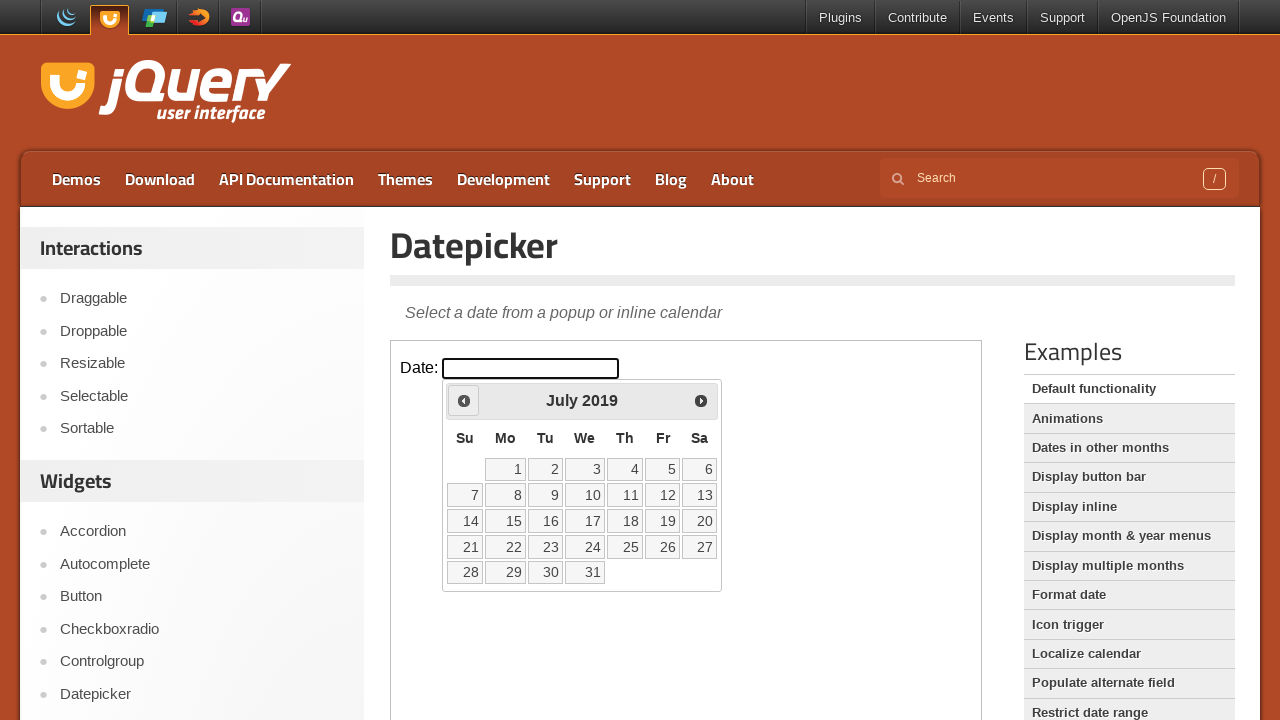

Retrieved current month: July
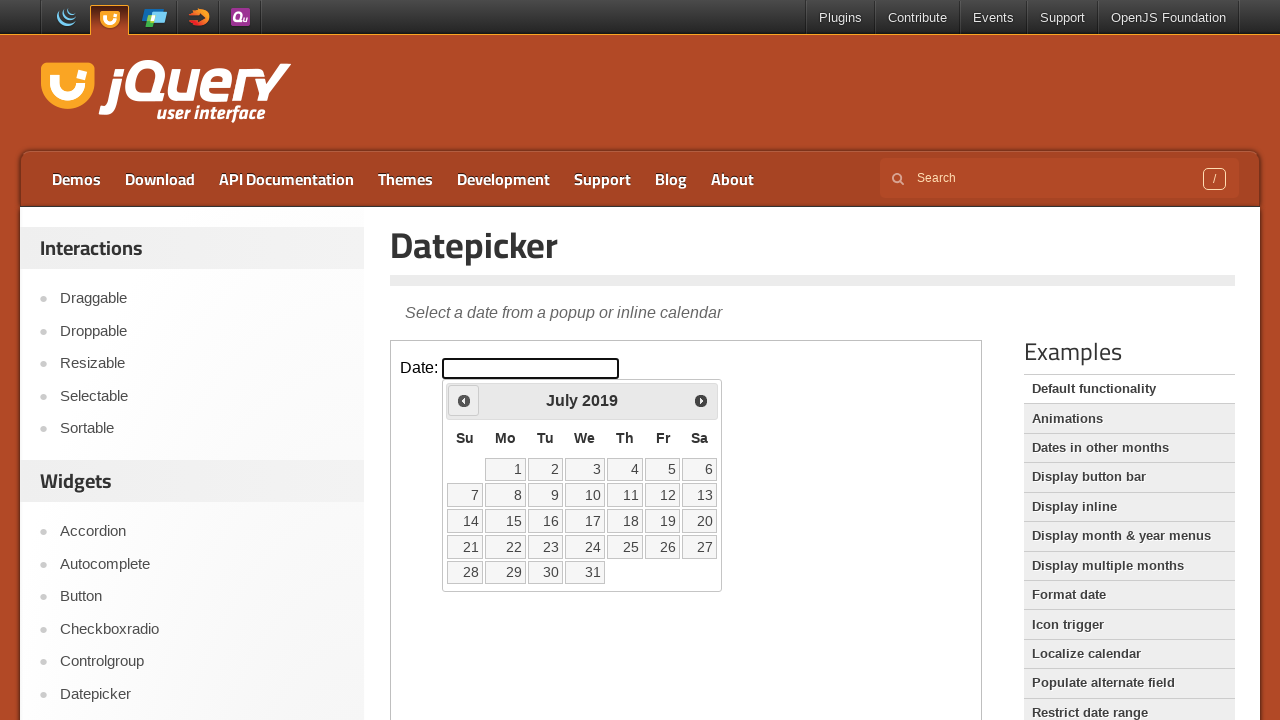

Retrieved current year: 2019
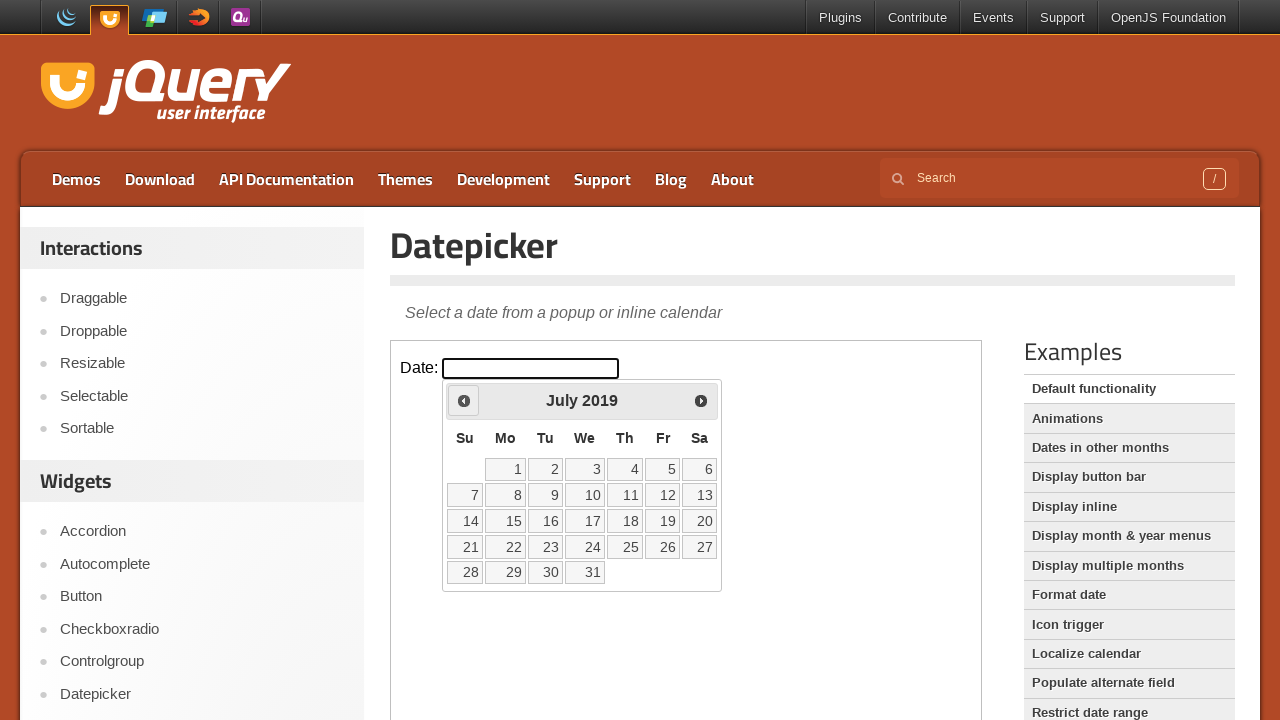

Clicked previous button to navigate to earlier month at (464, 400) on iframe >> nth=0 >> internal:control=enter-frame >> span.ui-icon.ui-icon-circle-t
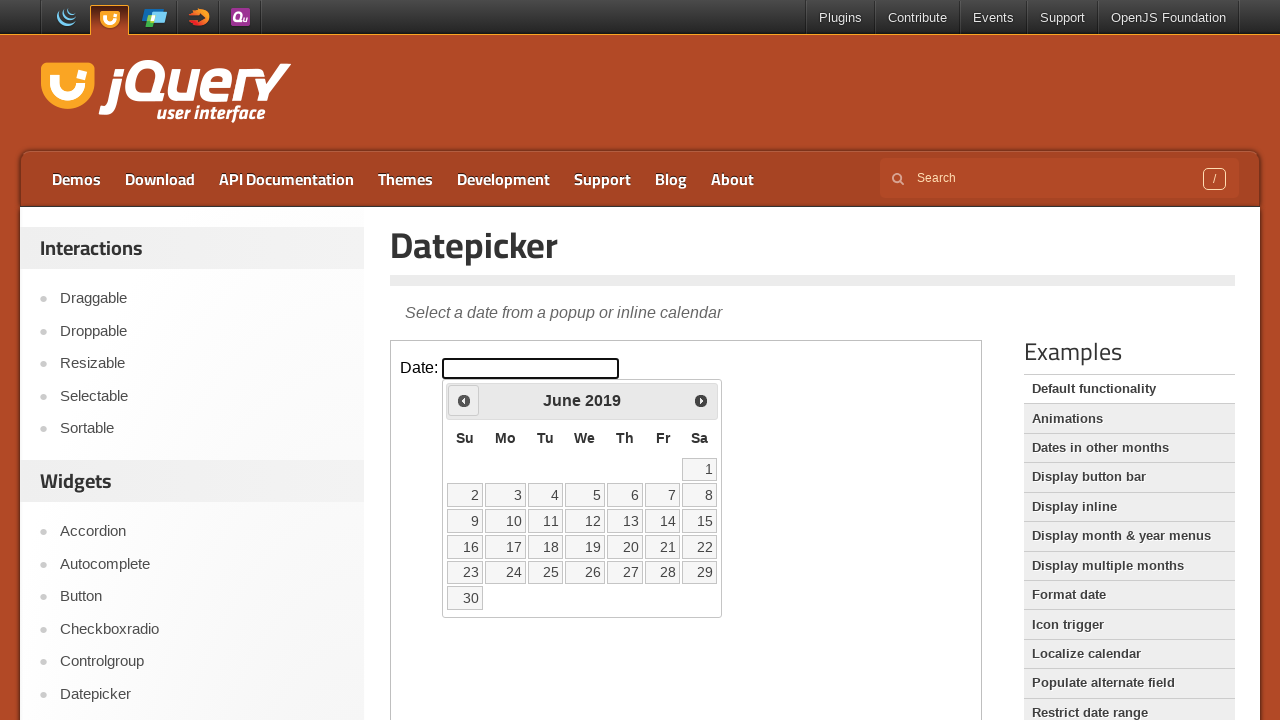

Retrieved current month: June
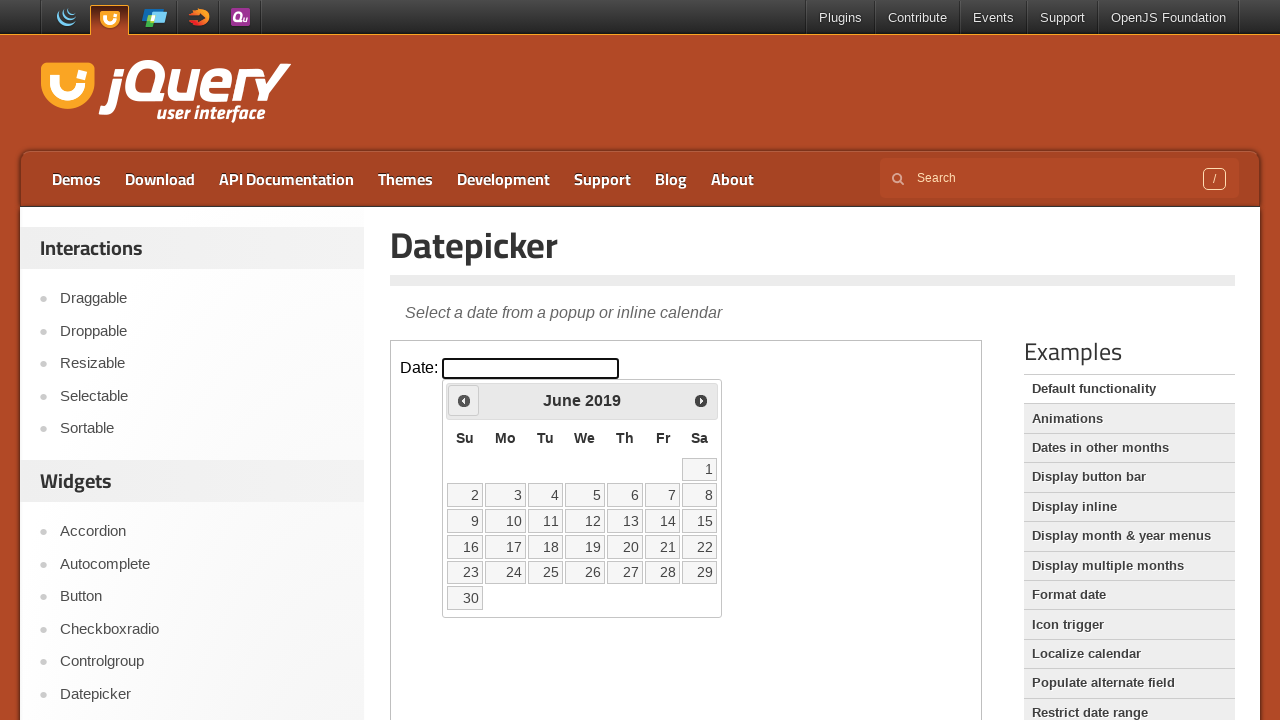

Retrieved current year: 2019
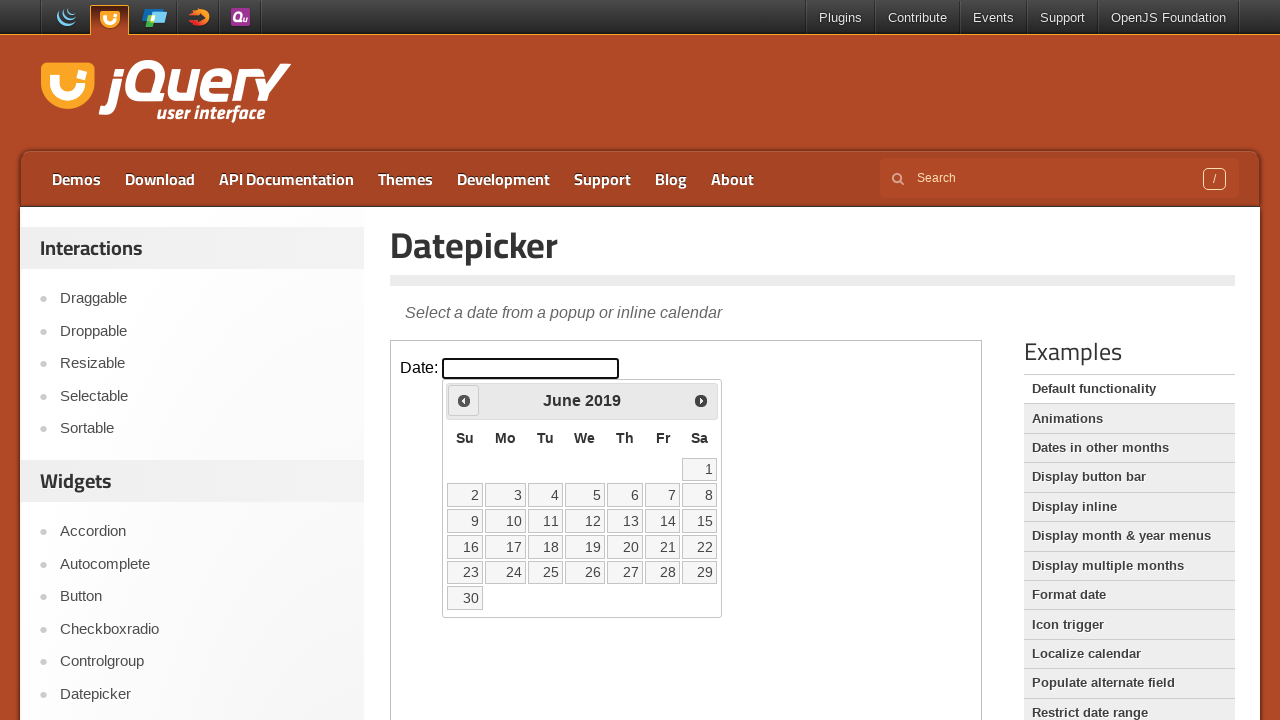

Clicked previous button to navigate to earlier month at (464, 400) on iframe >> nth=0 >> internal:control=enter-frame >> span.ui-icon.ui-icon-circle-t
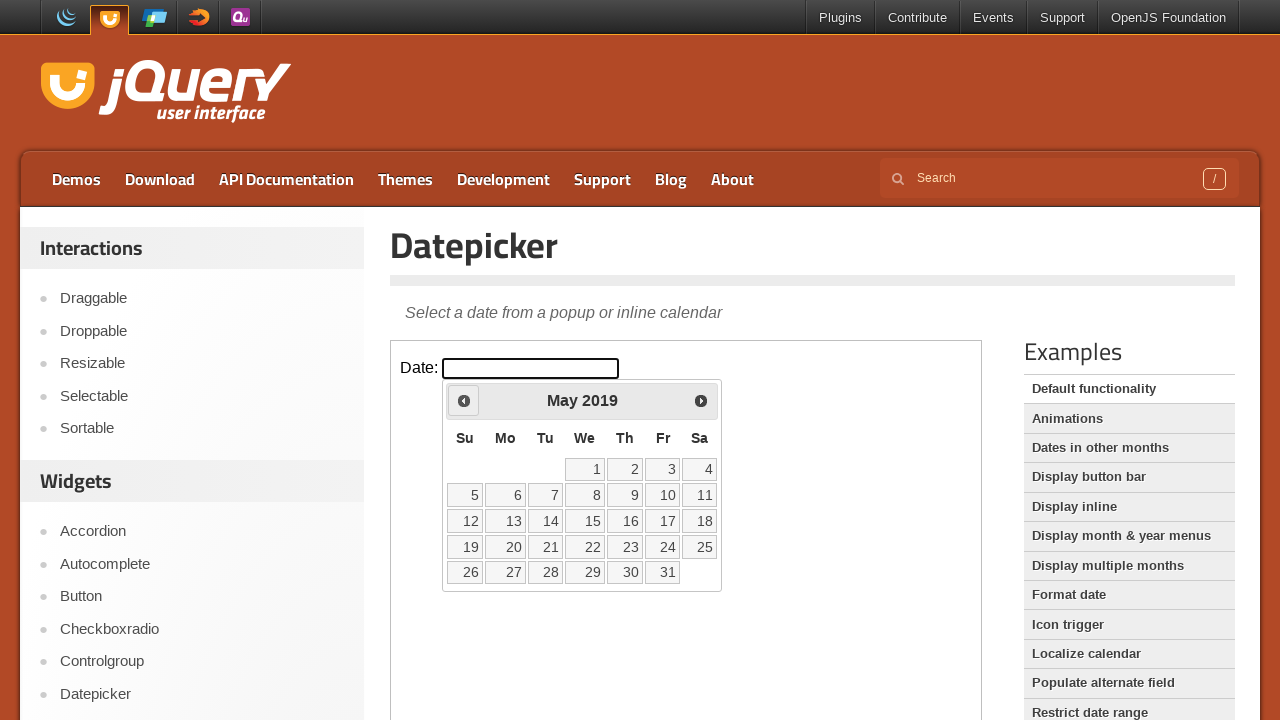

Retrieved current month: May
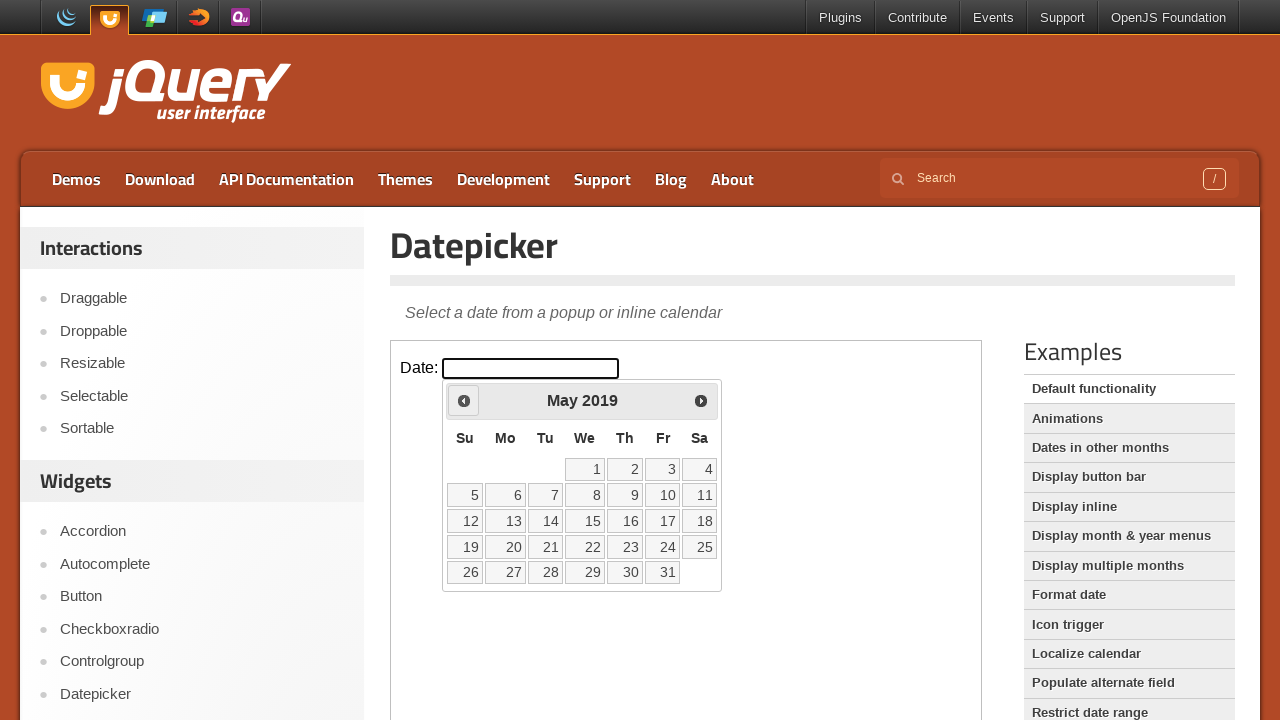

Retrieved current year: 2019
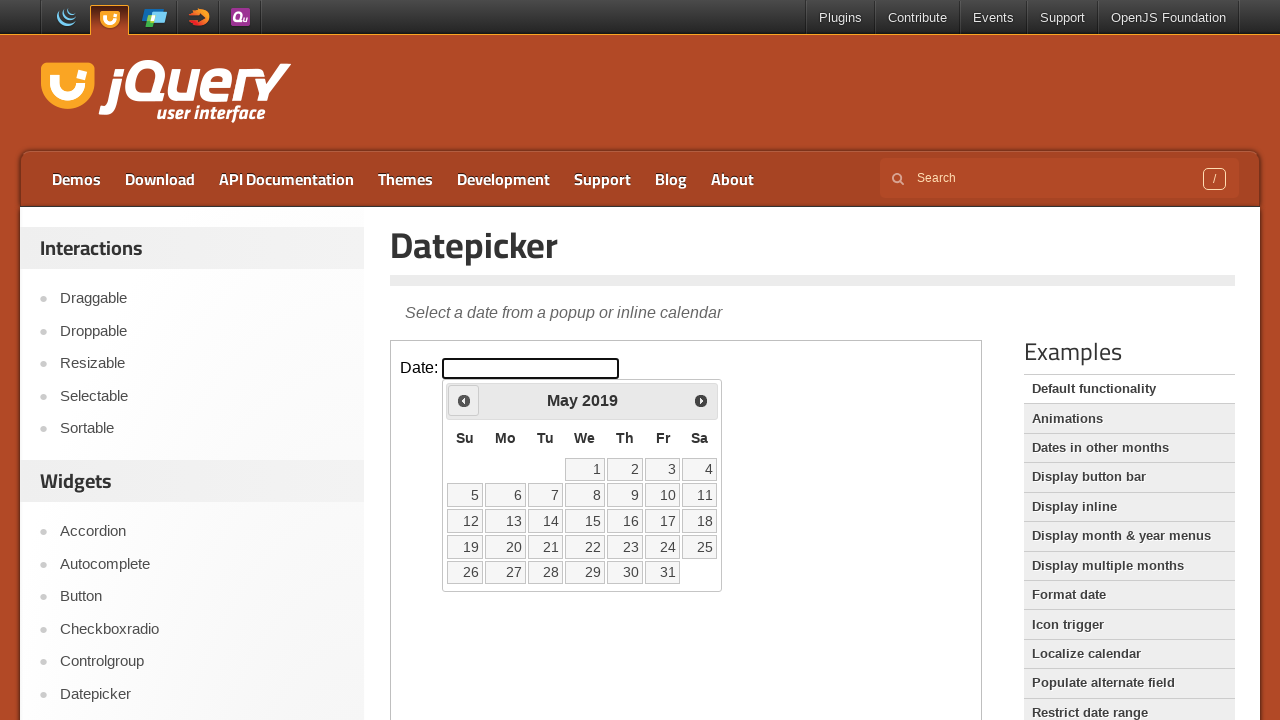

Clicked previous button to navigate to earlier month at (464, 400) on iframe >> nth=0 >> internal:control=enter-frame >> span.ui-icon.ui-icon-circle-t
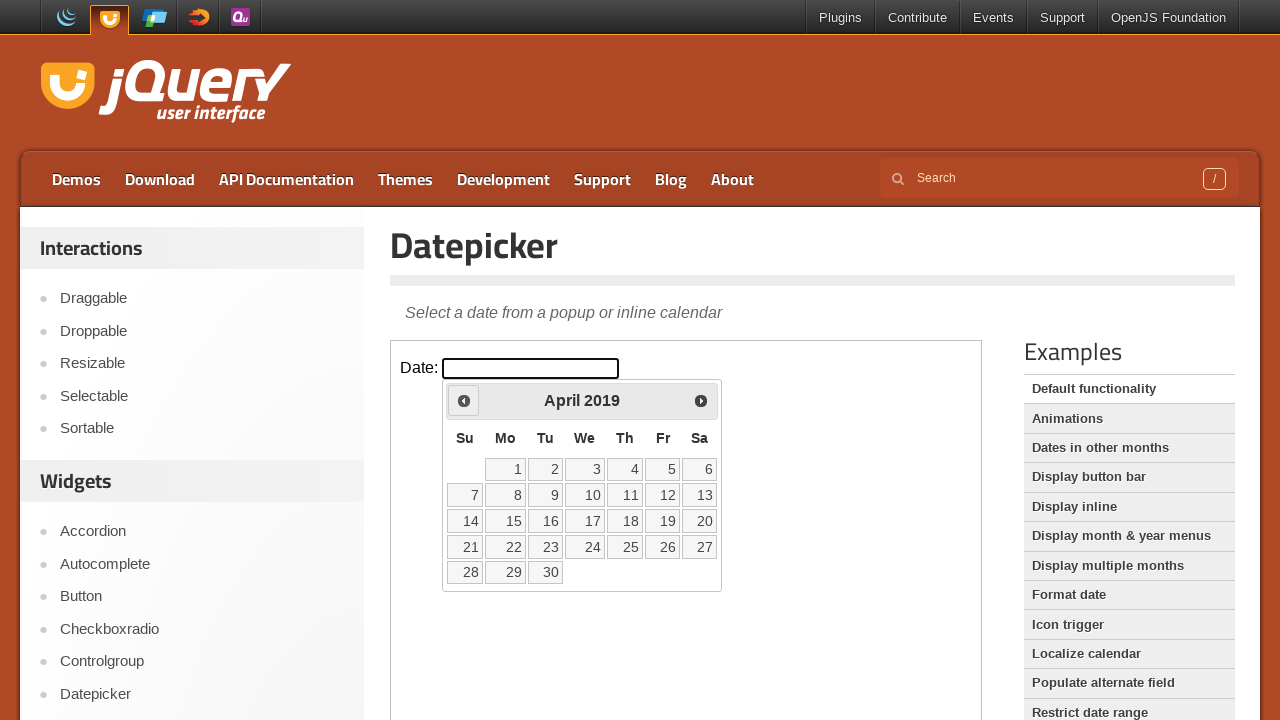

Retrieved current month: April
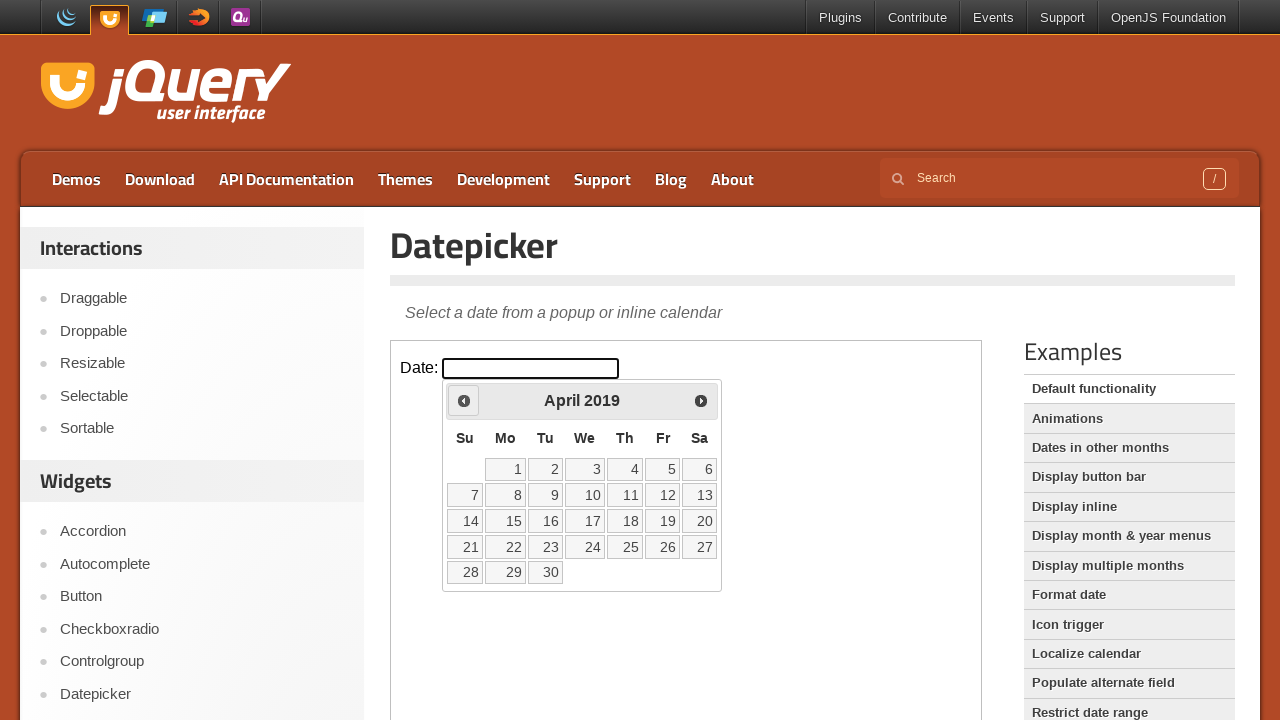

Retrieved current year: 2019
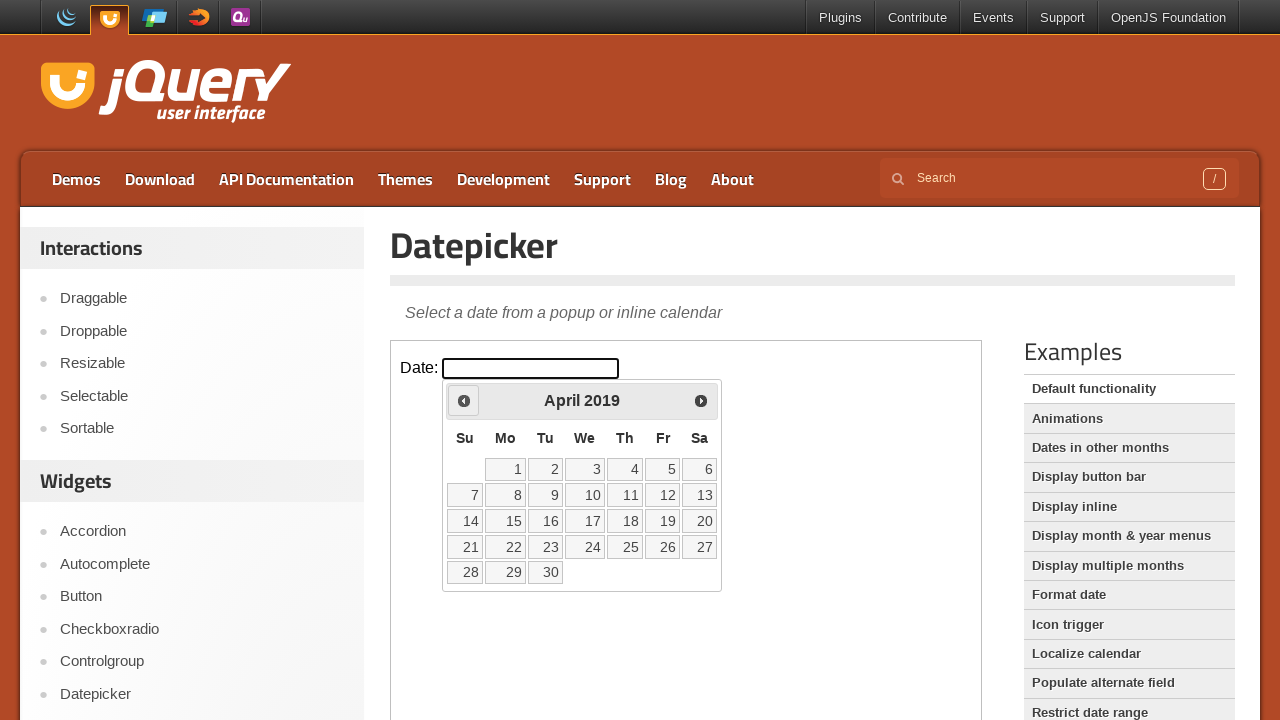

Clicked previous button to navigate to earlier month at (464, 400) on iframe >> nth=0 >> internal:control=enter-frame >> span.ui-icon.ui-icon-circle-t
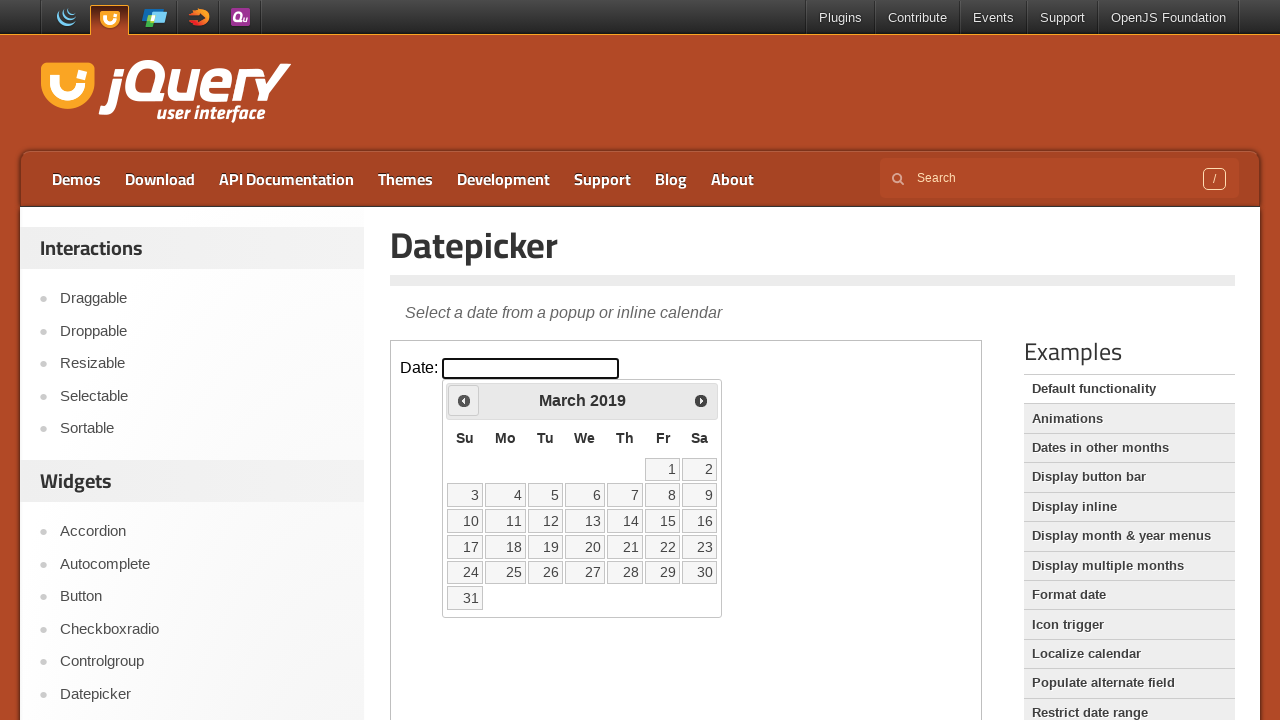

Retrieved current month: March
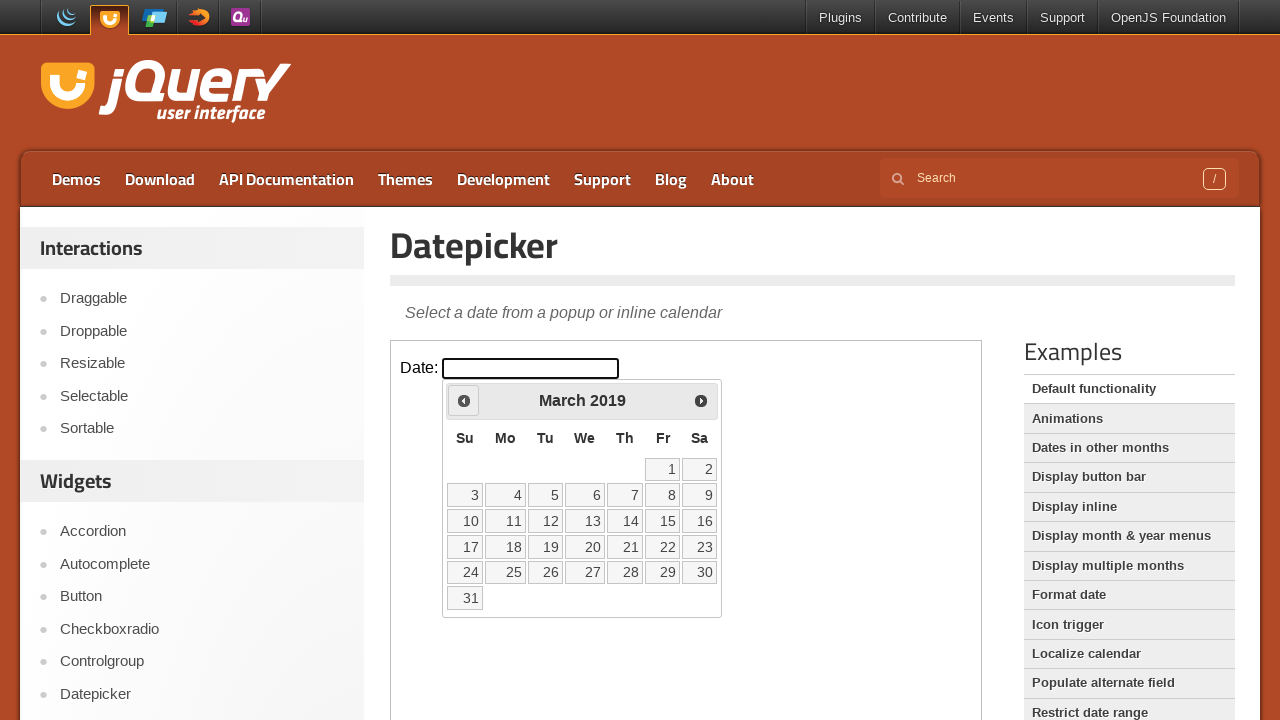

Retrieved current year: 2019
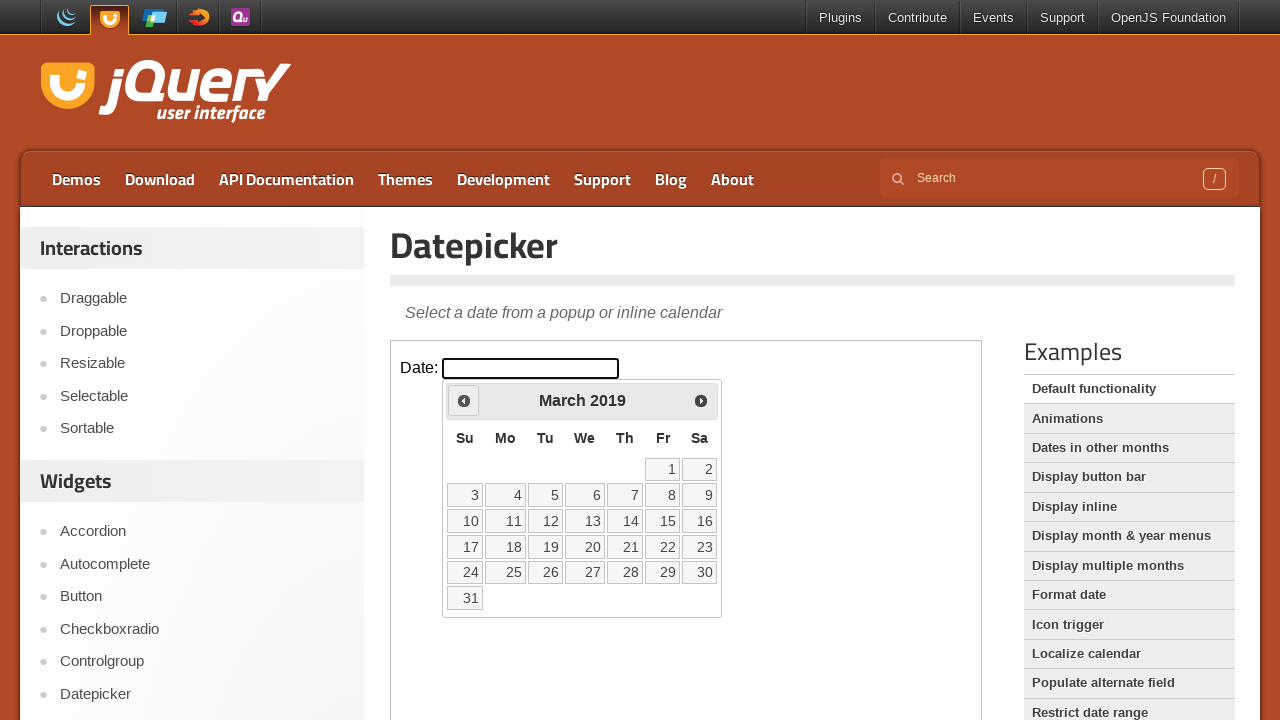

Clicked previous button to navigate to earlier month at (464, 400) on iframe >> nth=0 >> internal:control=enter-frame >> span.ui-icon.ui-icon-circle-t
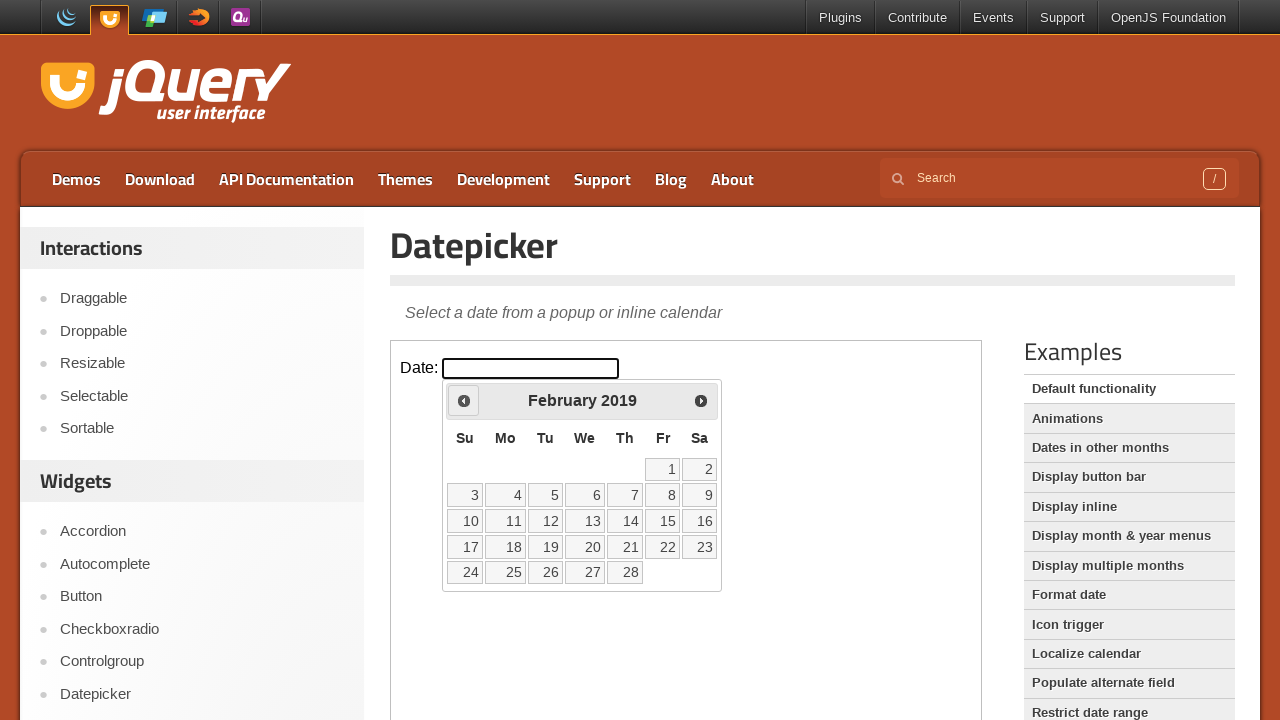

Retrieved current month: February
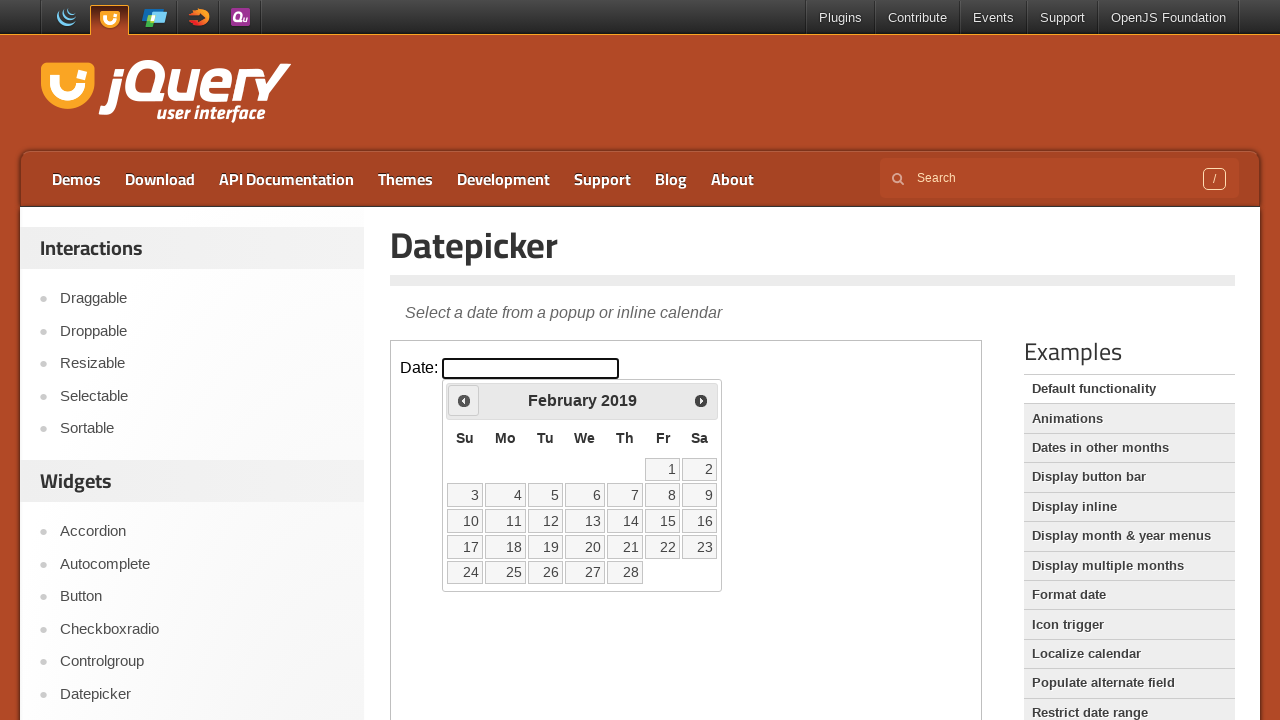

Retrieved current year: 2019
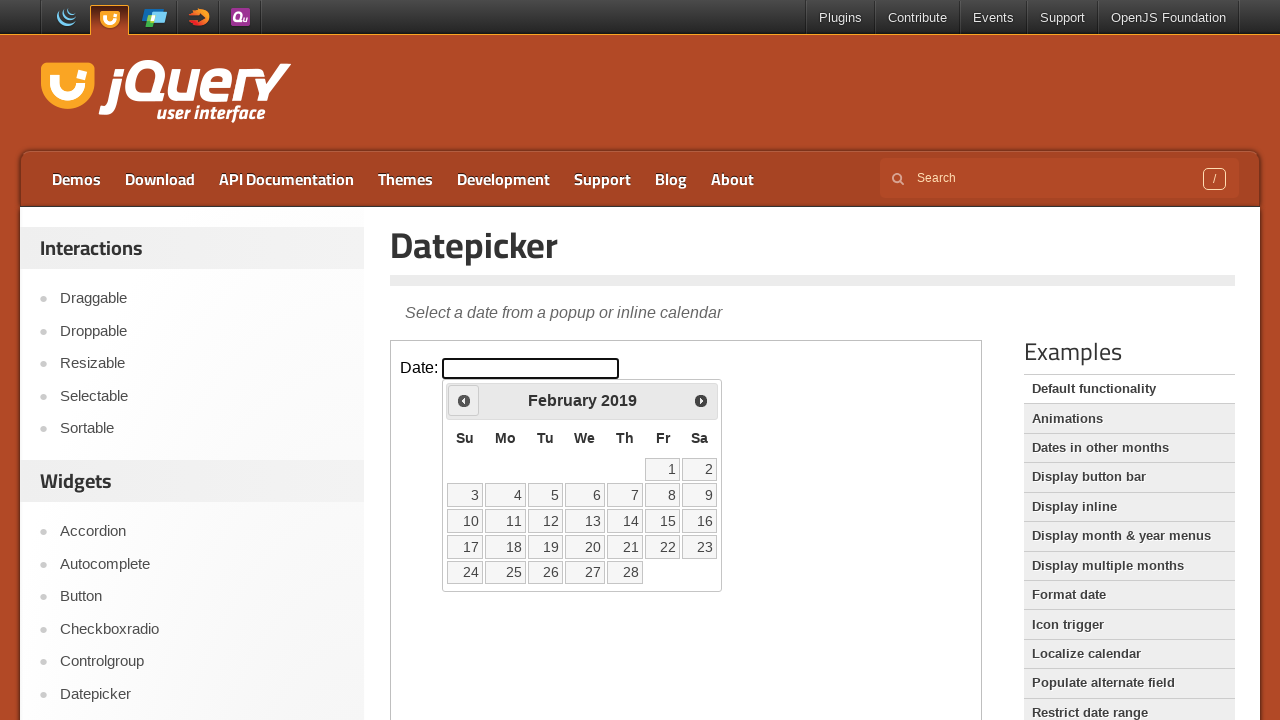

Clicked previous button to navigate to earlier month at (464, 400) on iframe >> nth=0 >> internal:control=enter-frame >> span.ui-icon.ui-icon-circle-t
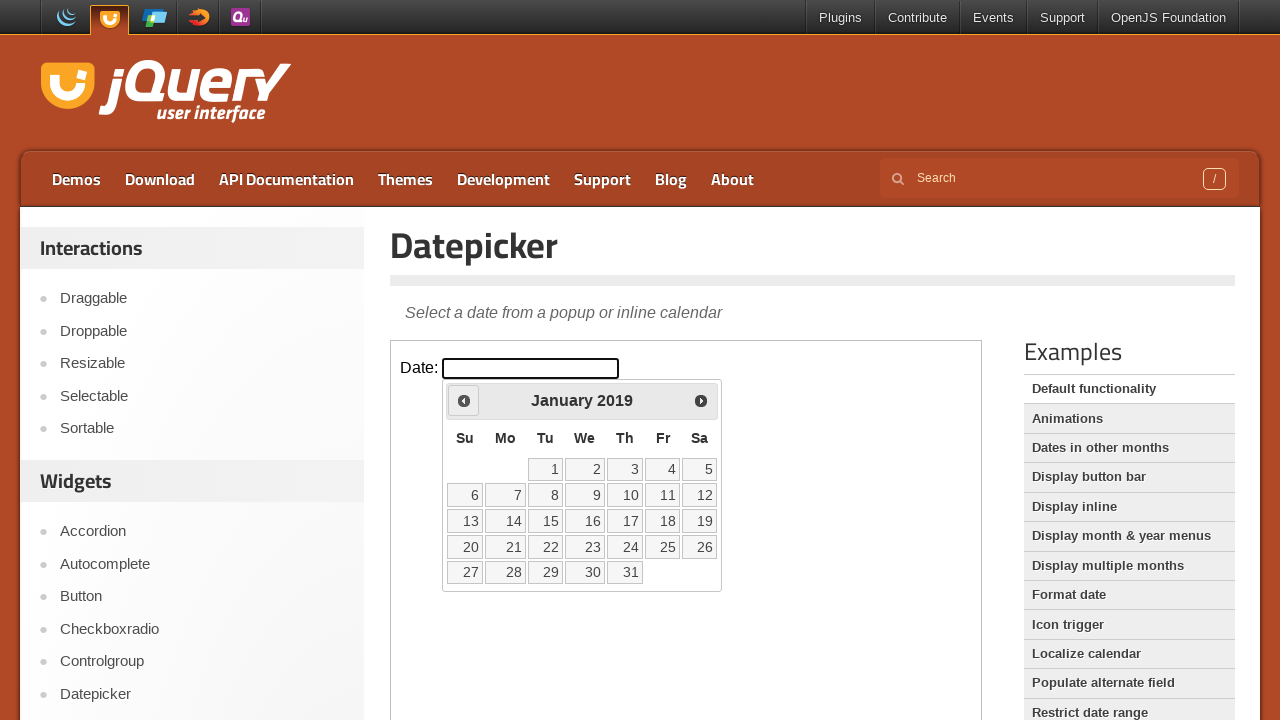

Retrieved current month: January
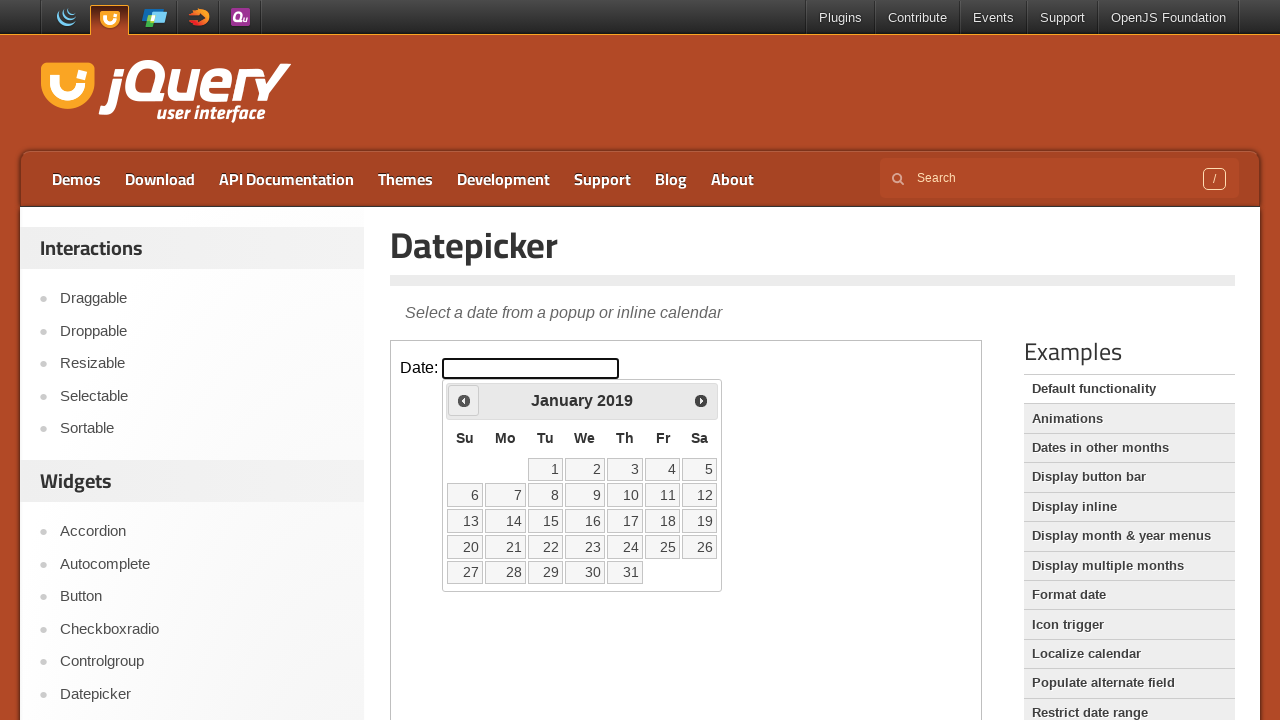

Retrieved current year: 2019
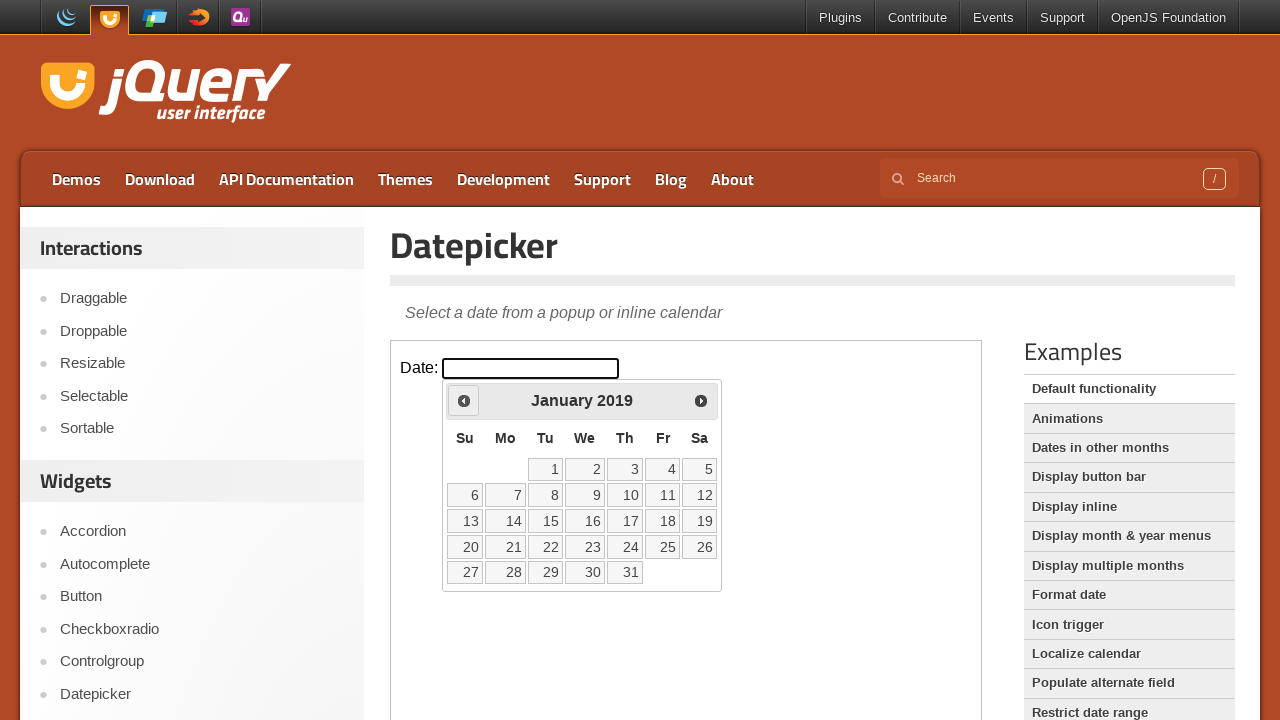

Clicked previous button to navigate to earlier month at (464, 400) on iframe >> nth=0 >> internal:control=enter-frame >> span.ui-icon.ui-icon-circle-t
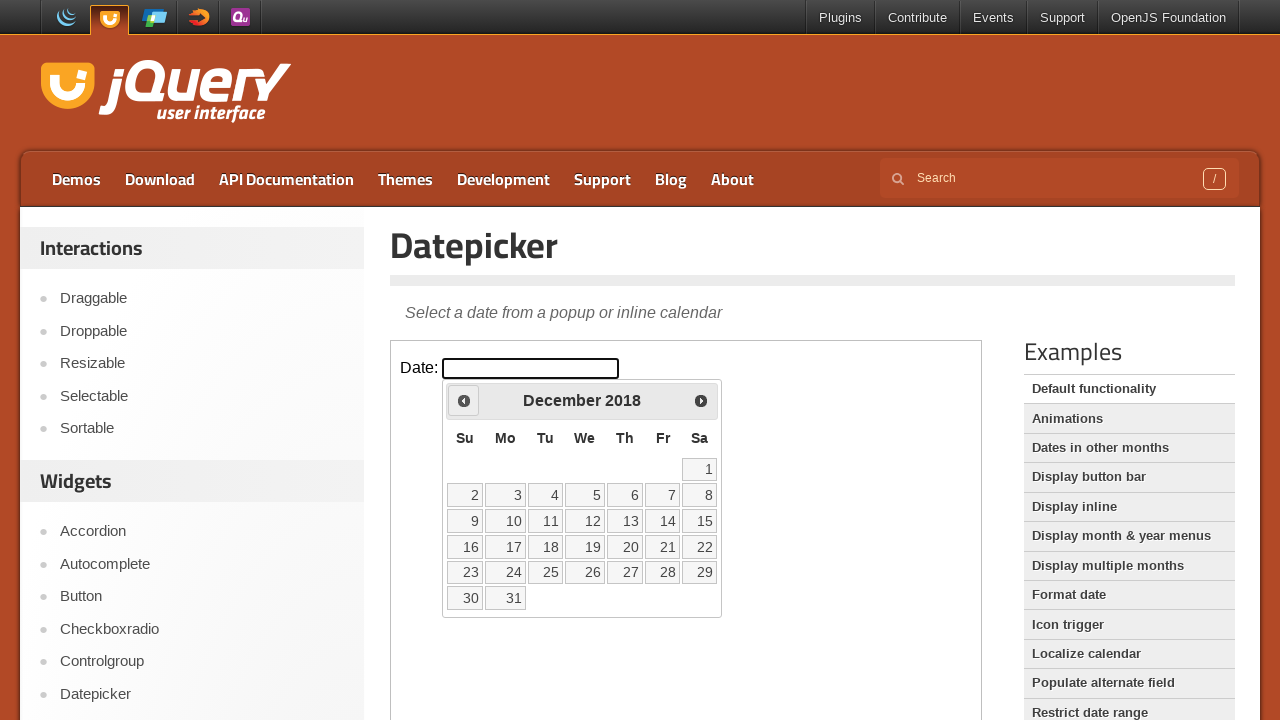

Retrieved current month: December
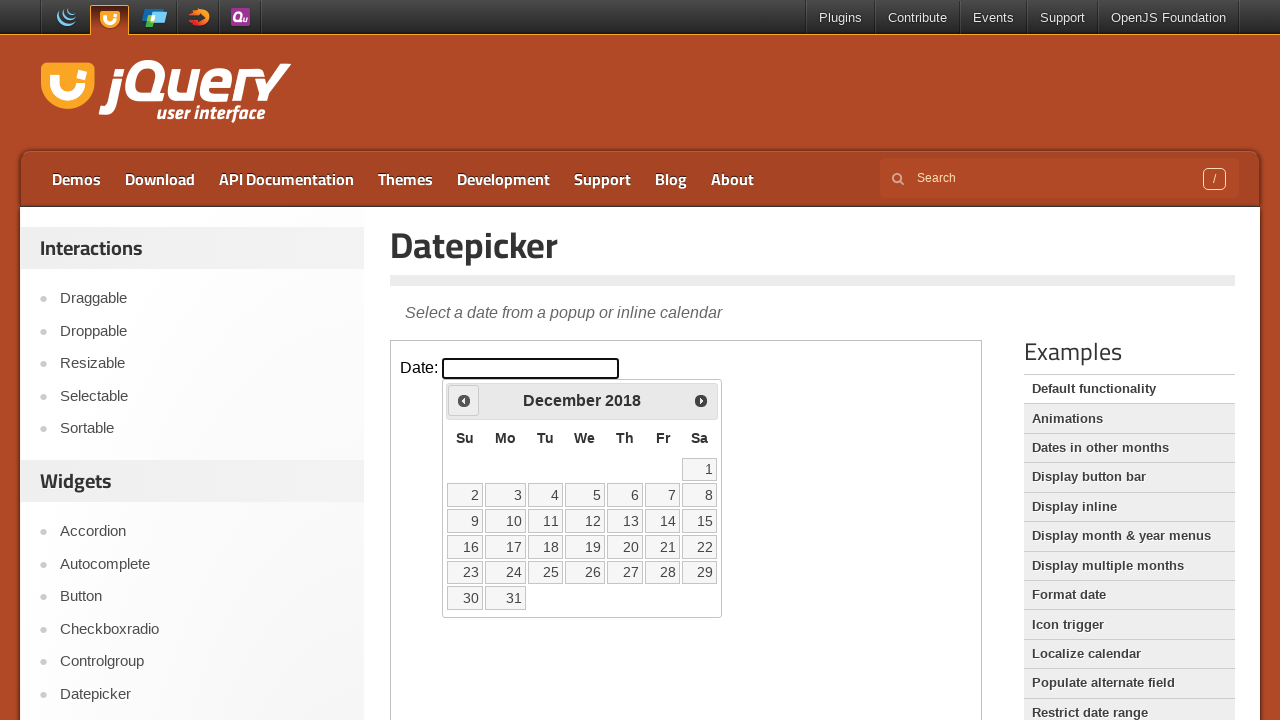

Retrieved current year: 2018
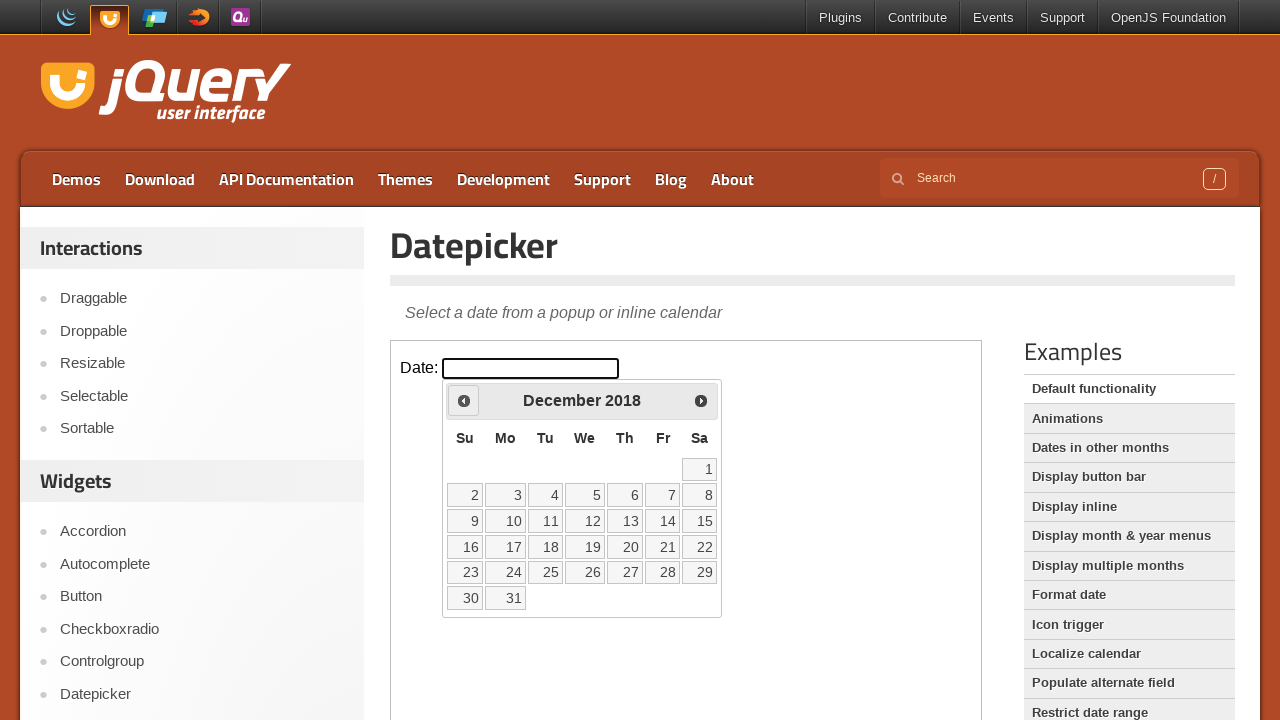

Clicked previous button to navigate to earlier month at (464, 400) on iframe >> nth=0 >> internal:control=enter-frame >> span.ui-icon.ui-icon-circle-t
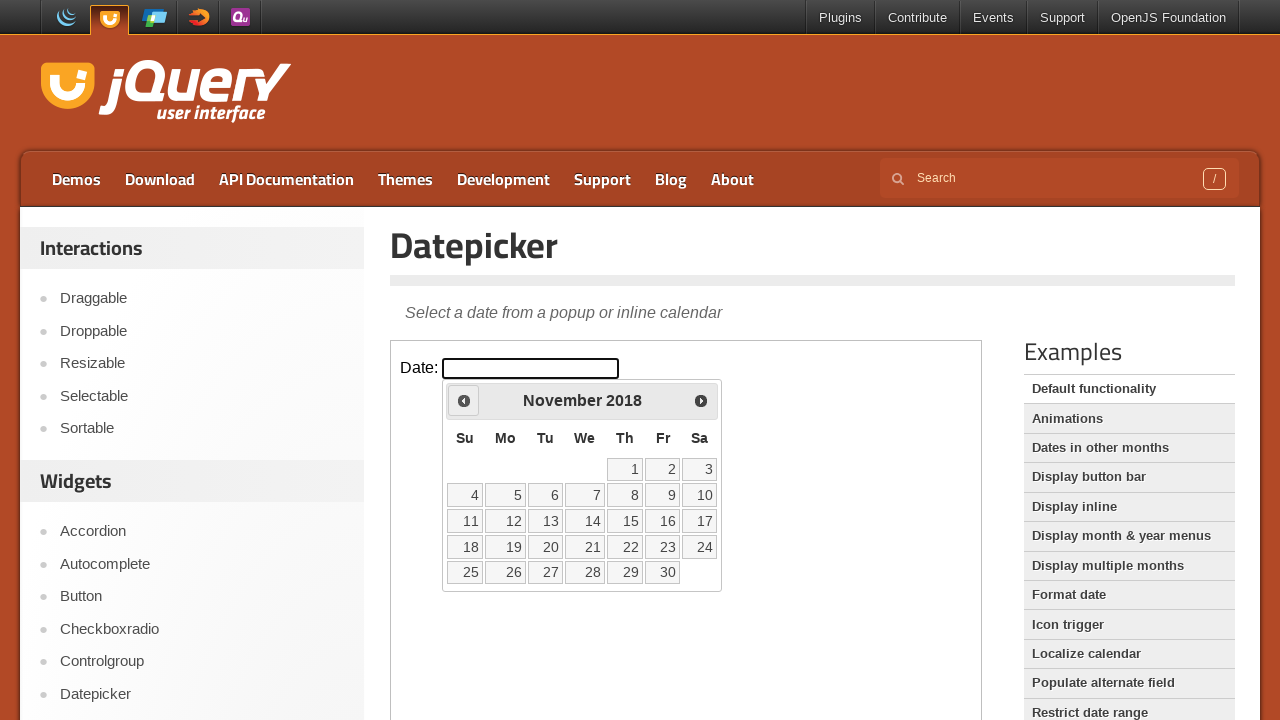

Retrieved current month: November
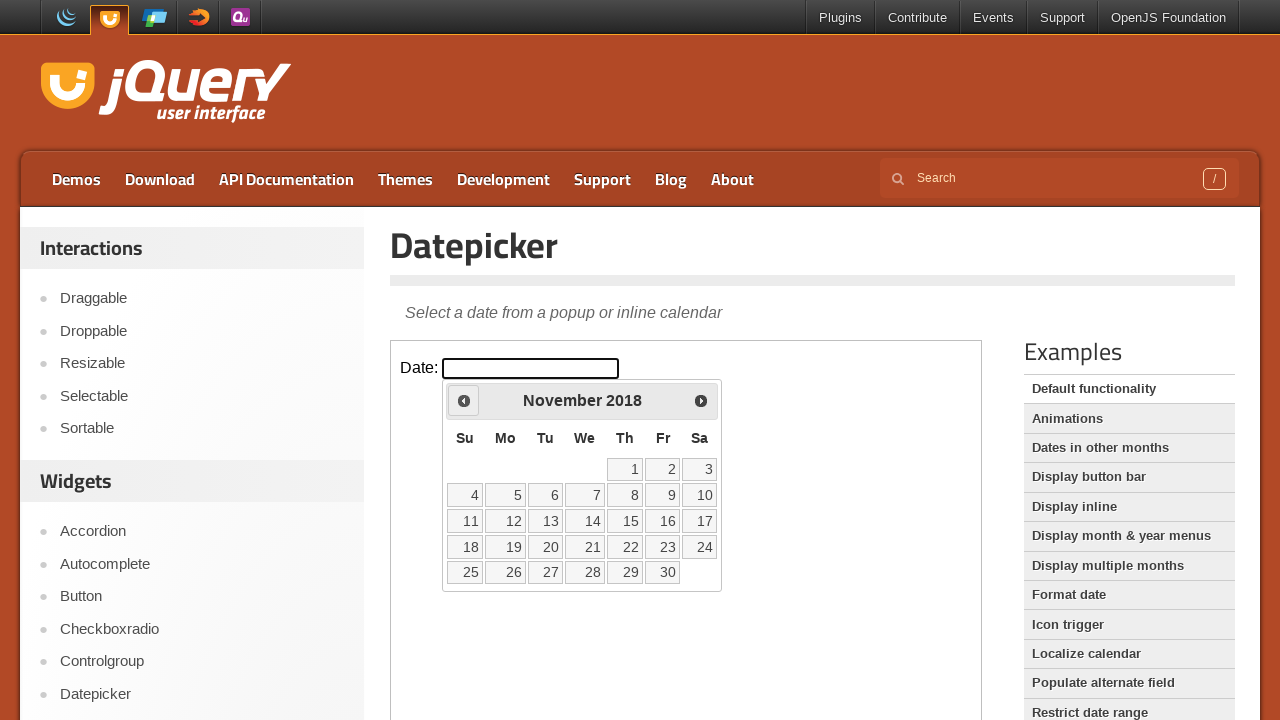

Retrieved current year: 2018
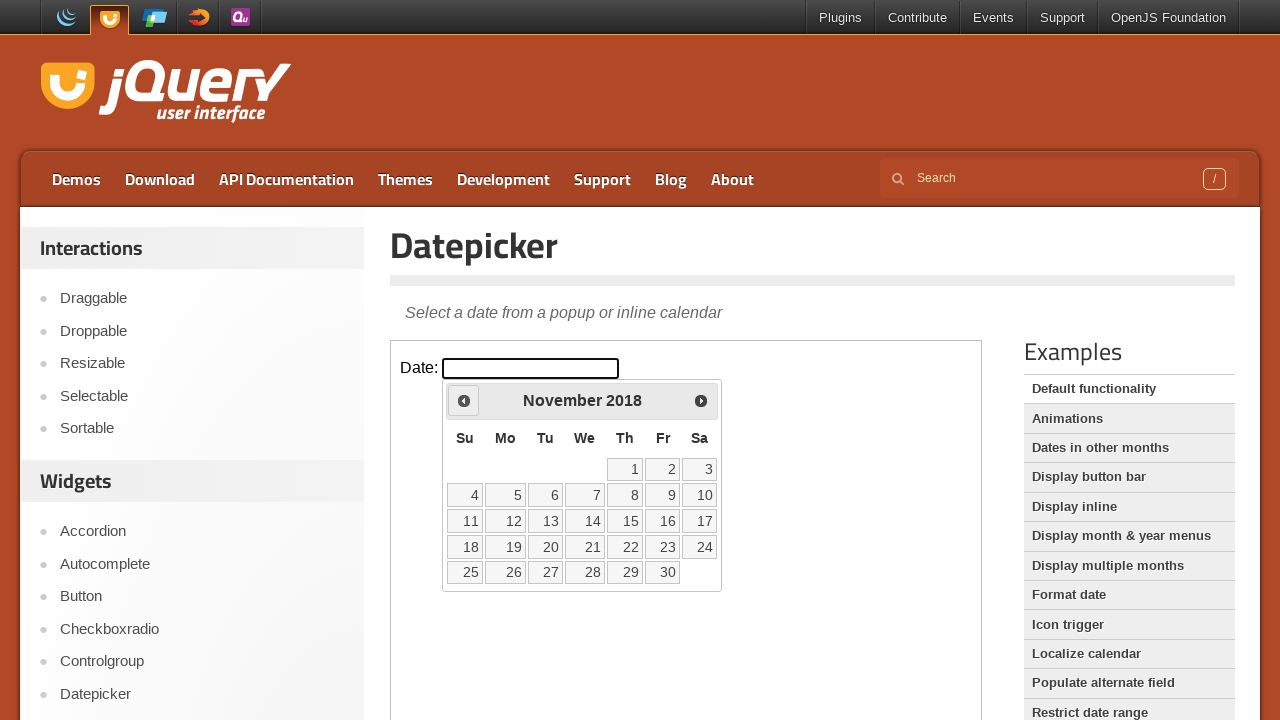

Clicked previous button to navigate to earlier month at (464, 400) on iframe >> nth=0 >> internal:control=enter-frame >> span.ui-icon.ui-icon-circle-t
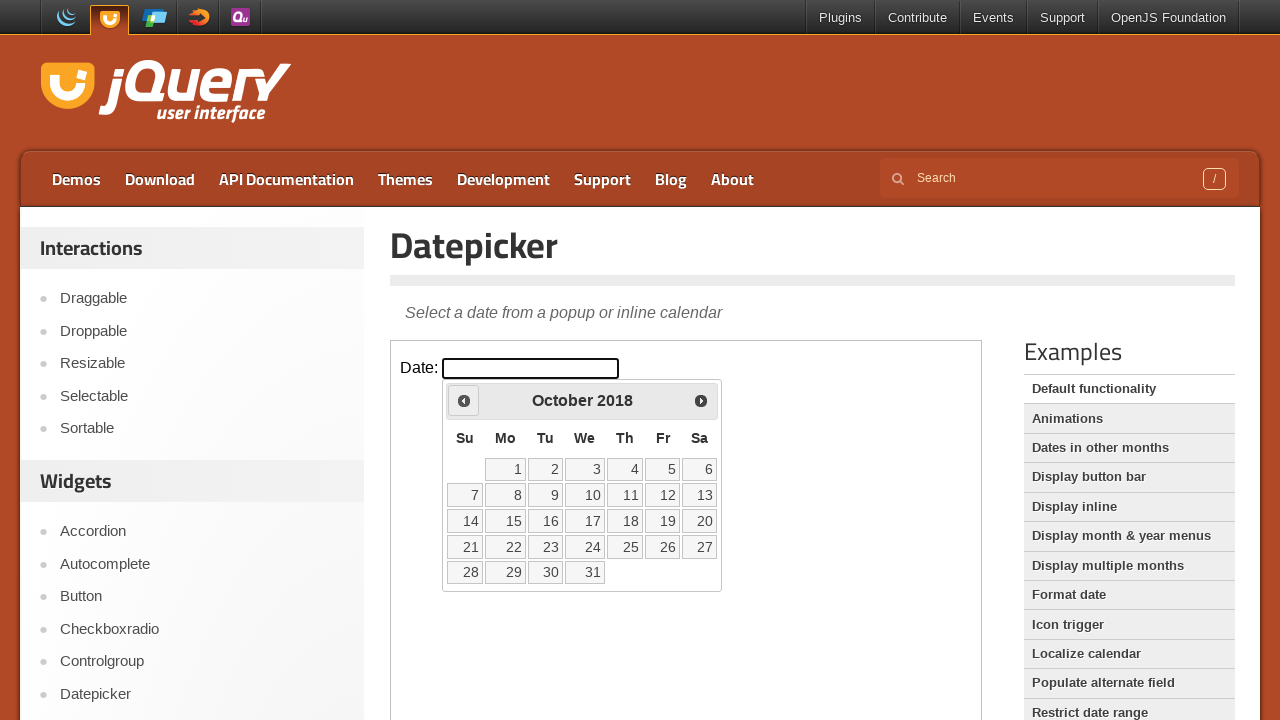

Retrieved current month: October
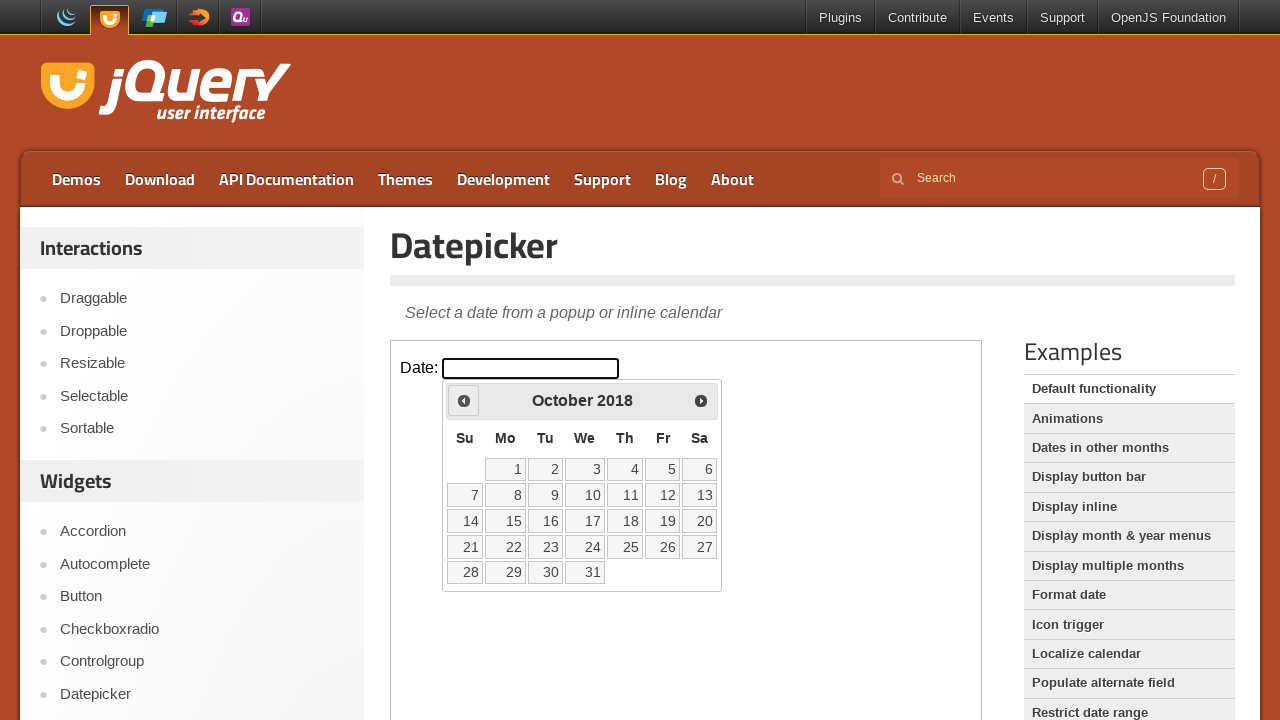

Retrieved current year: 2018
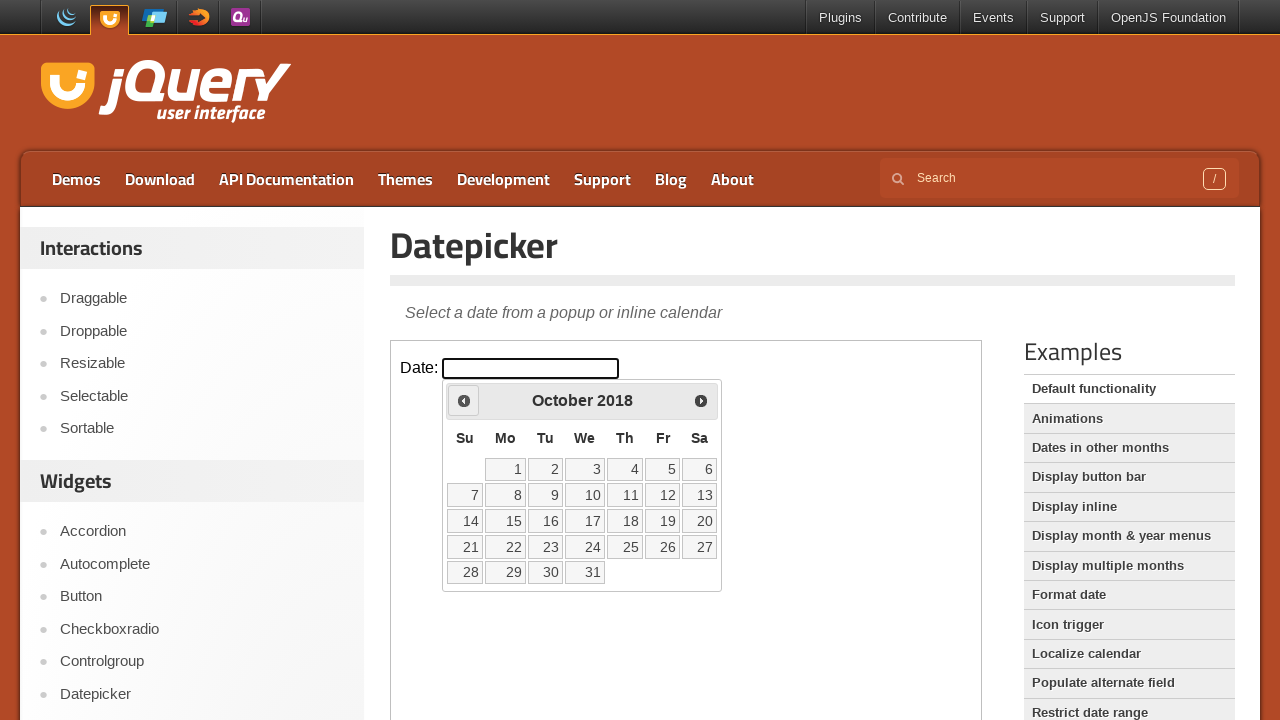

Clicked previous button to navigate to earlier month at (464, 400) on iframe >> nth=0 >> internal:control=enter-frame >> span.ui-icon.ui-icon-circle-t
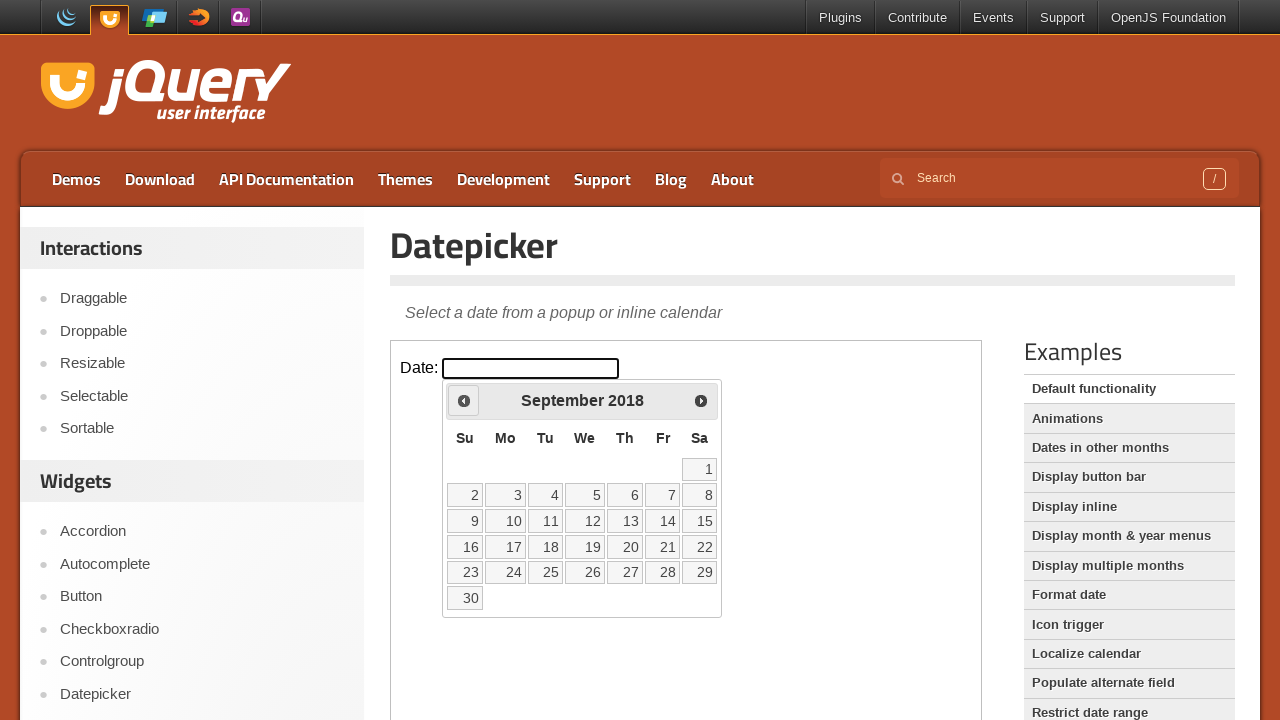

Retrieved current month: September
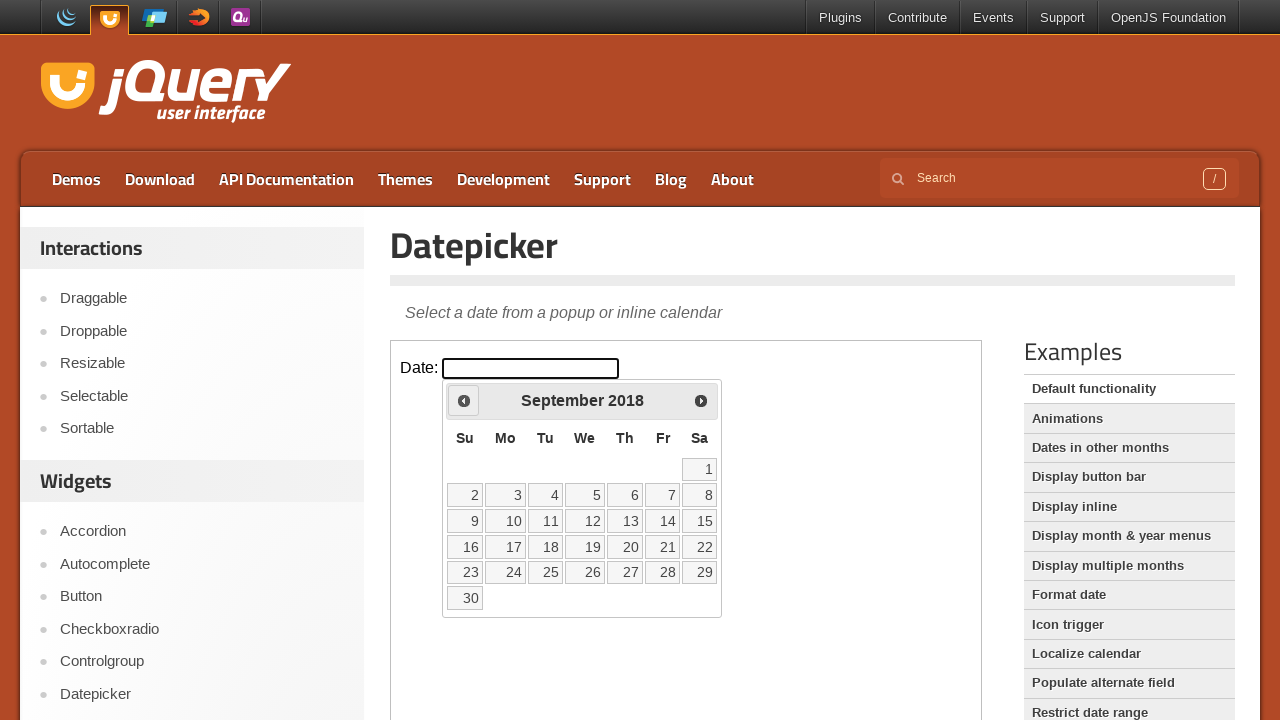

Retrieved current year: 2018
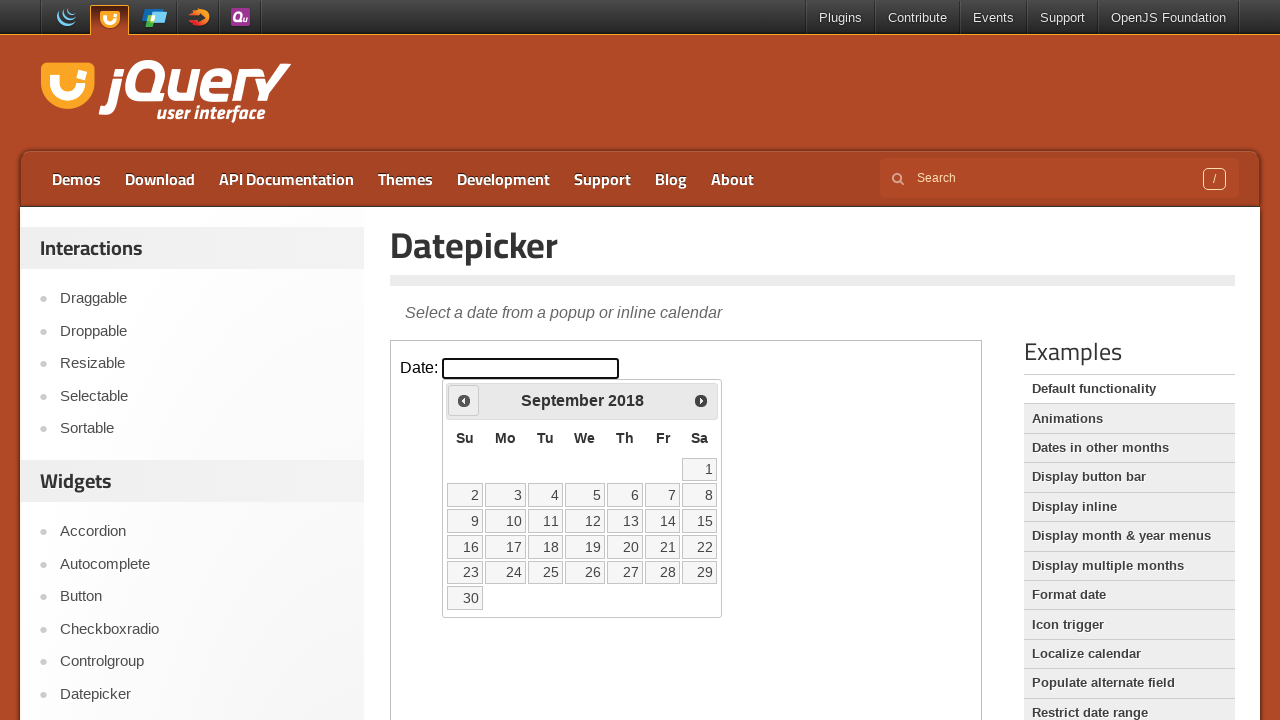

Clicked previous button to navigate to earlier month at (464, 400) on iframe >> nth=0 >> internal:control=enter-frame >> span.ui-icon.ui-icon-circle-t
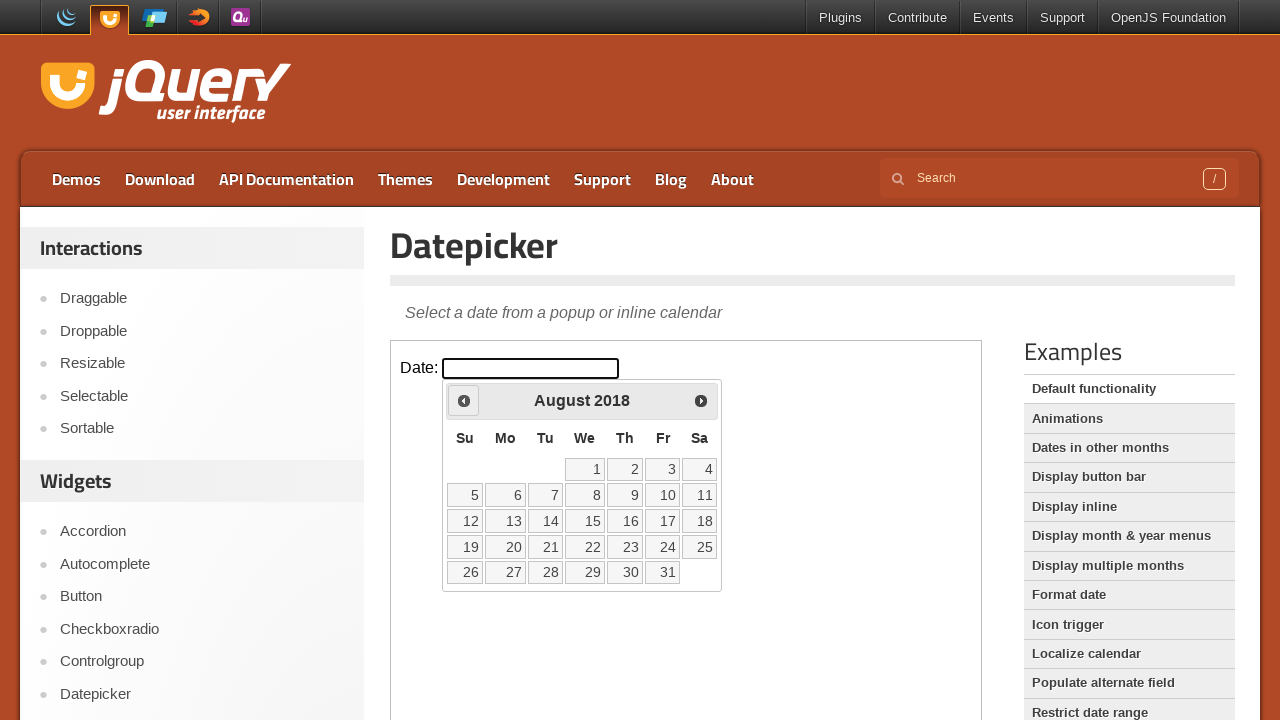

Retrieved current month: August
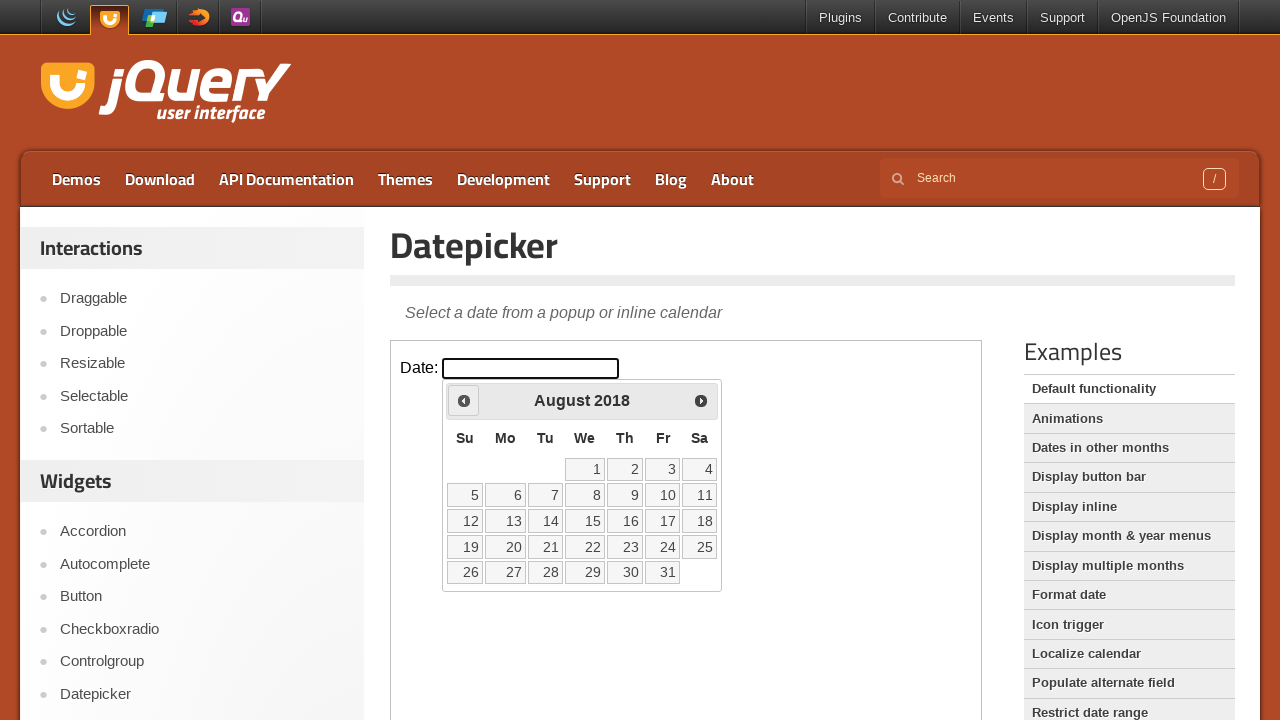

Retrieved current year: 2018
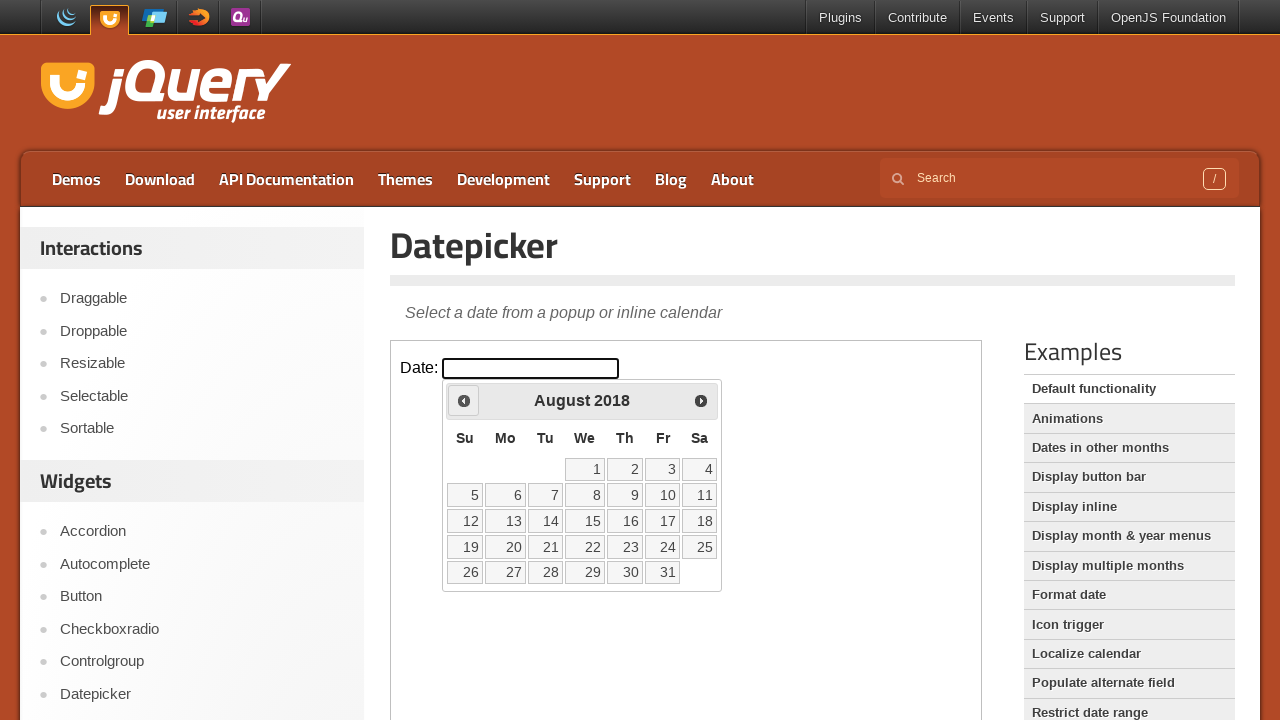

Clicked previous button to navigate to earlier month at (464, 400) on iframe >> nth=0 >> internal:control=enter-frame >> span.ui-icon.ui-icon-circle-t
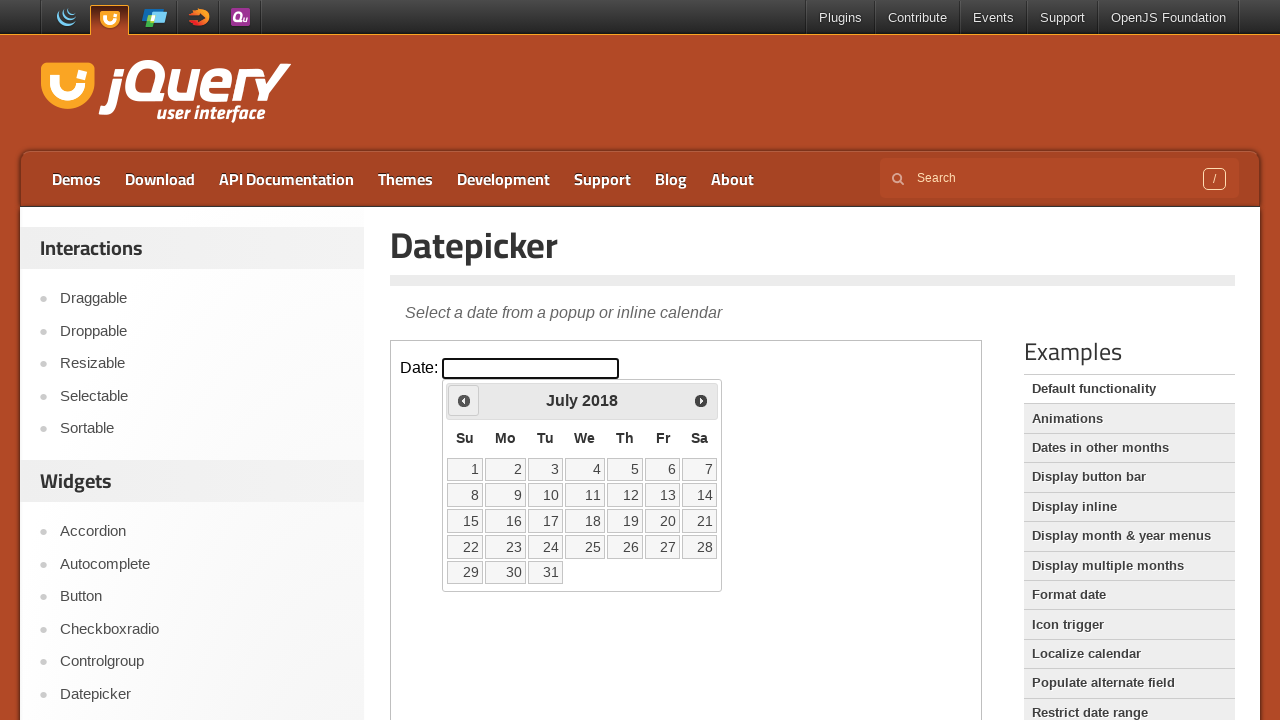

Retrieved current month: July
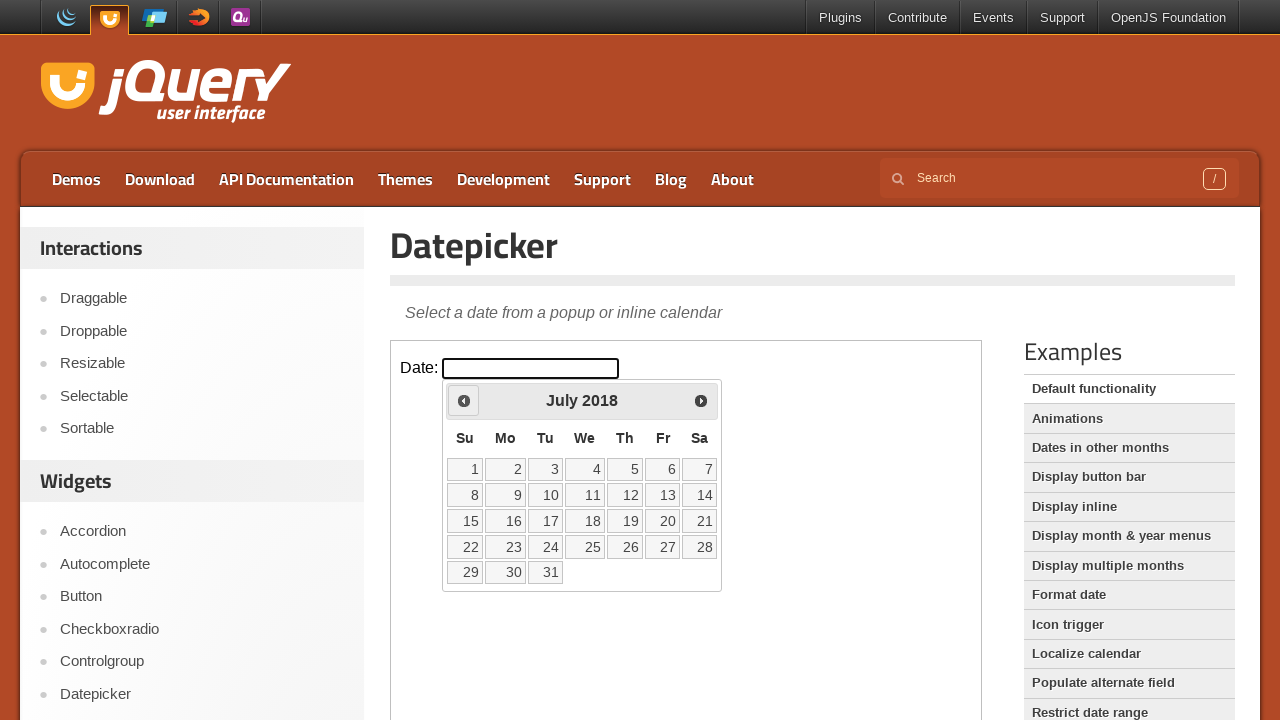

Retrieved current year: 2018
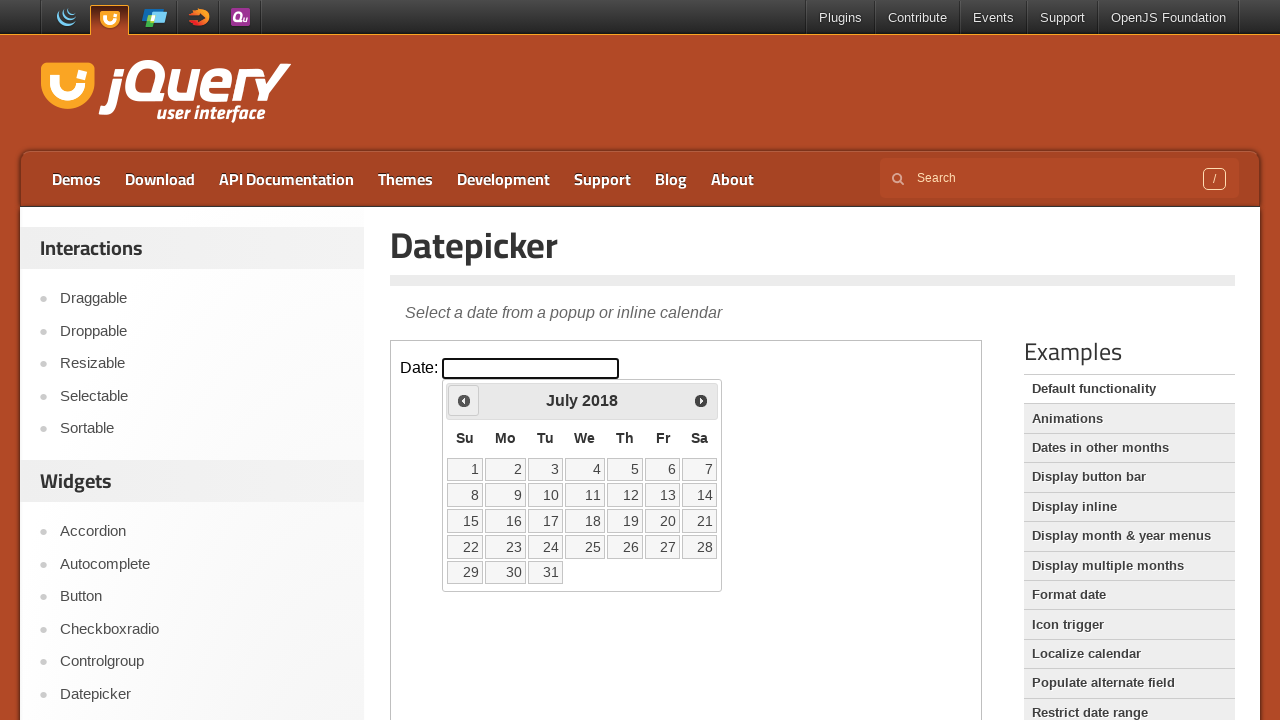

Clicked previous button to navigate to earlier month at (464, 400) on iframe >> nth=0 >> internal:control=enter-frame >> span.ui-icon.ui-icon-circle-t
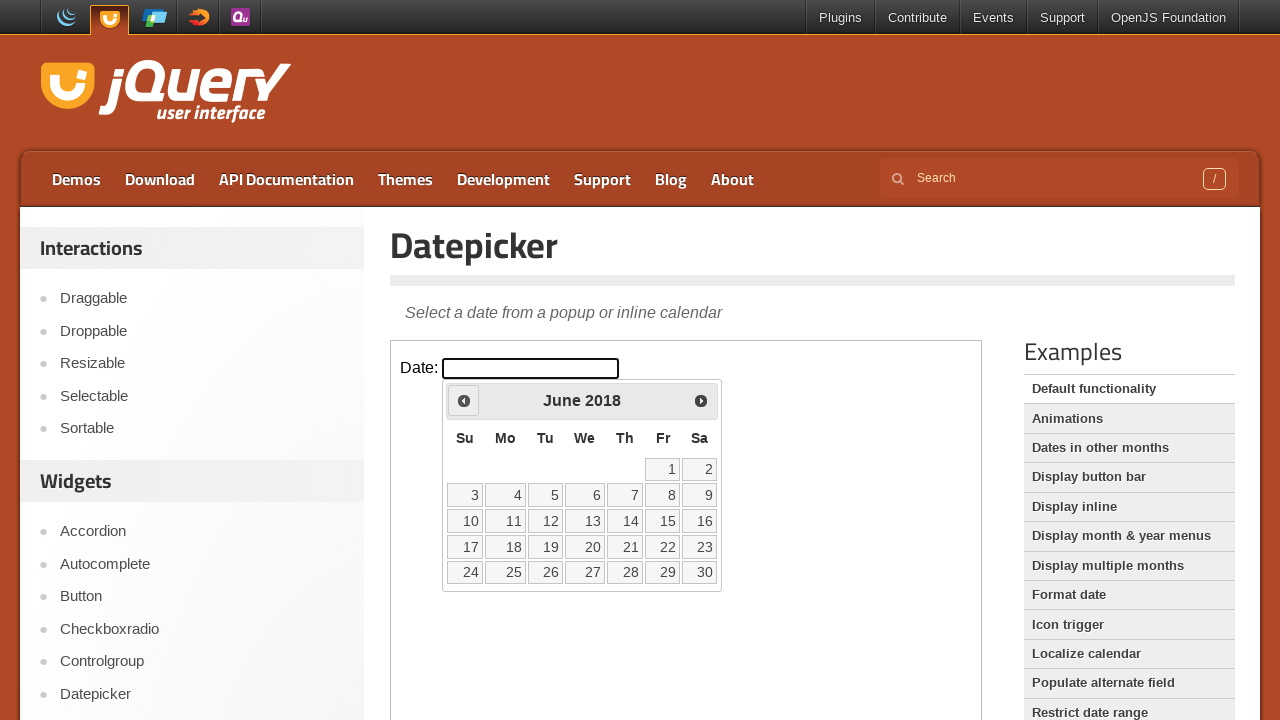

Retrieved current month: June
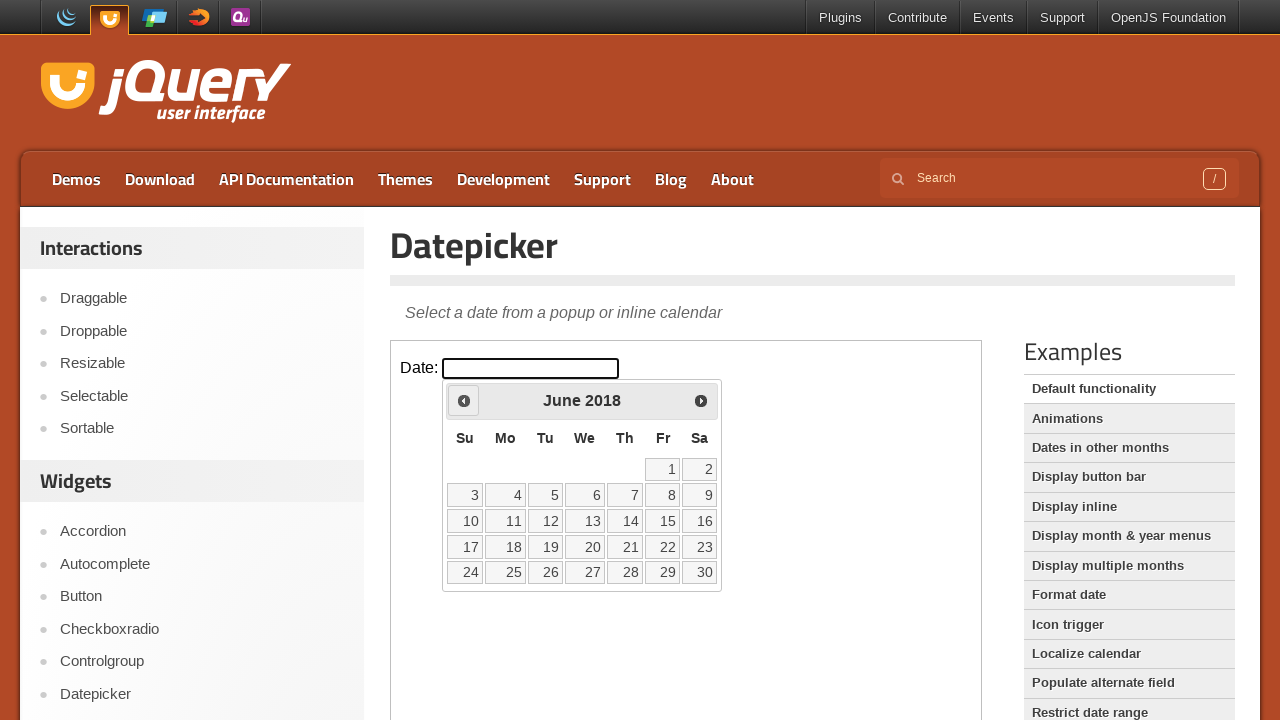

Retrieved current year: 2018
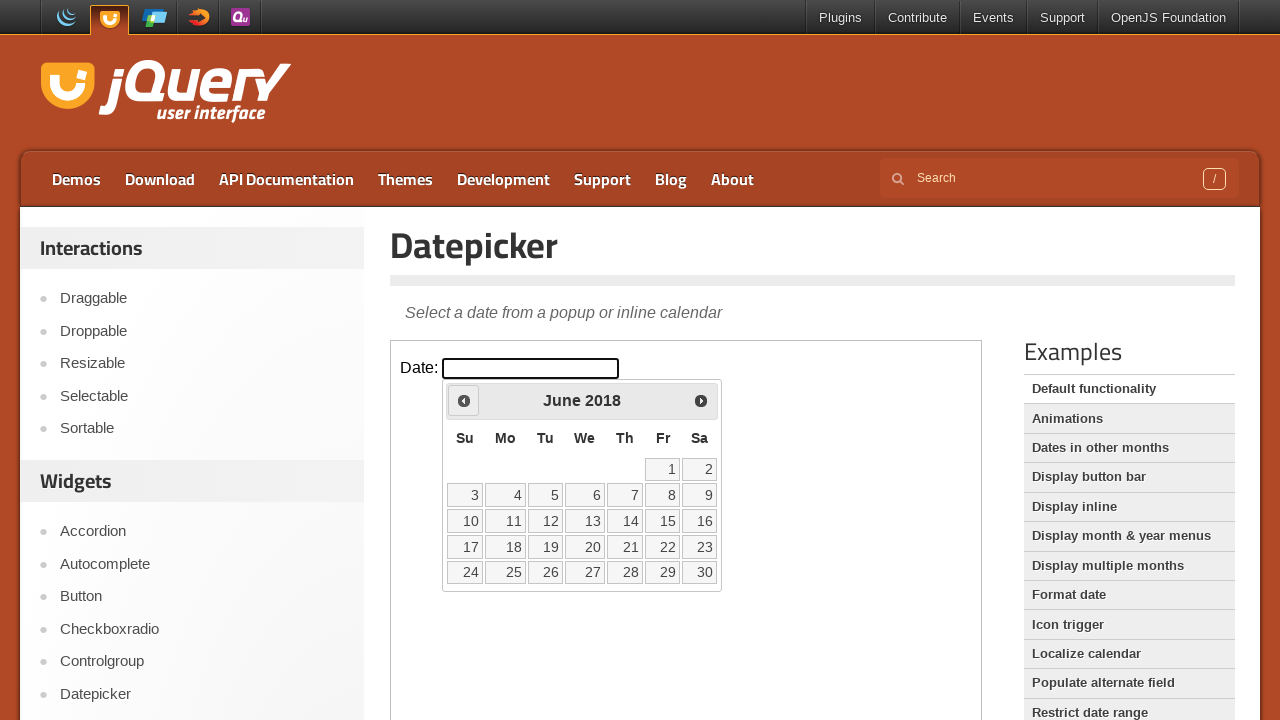

Clicked previous button to navigate to earlier month at (464, 400) on iframe >> nth=0 >> internal:control=enter-frame >> span.ui-icon.ui-icon-circle-t
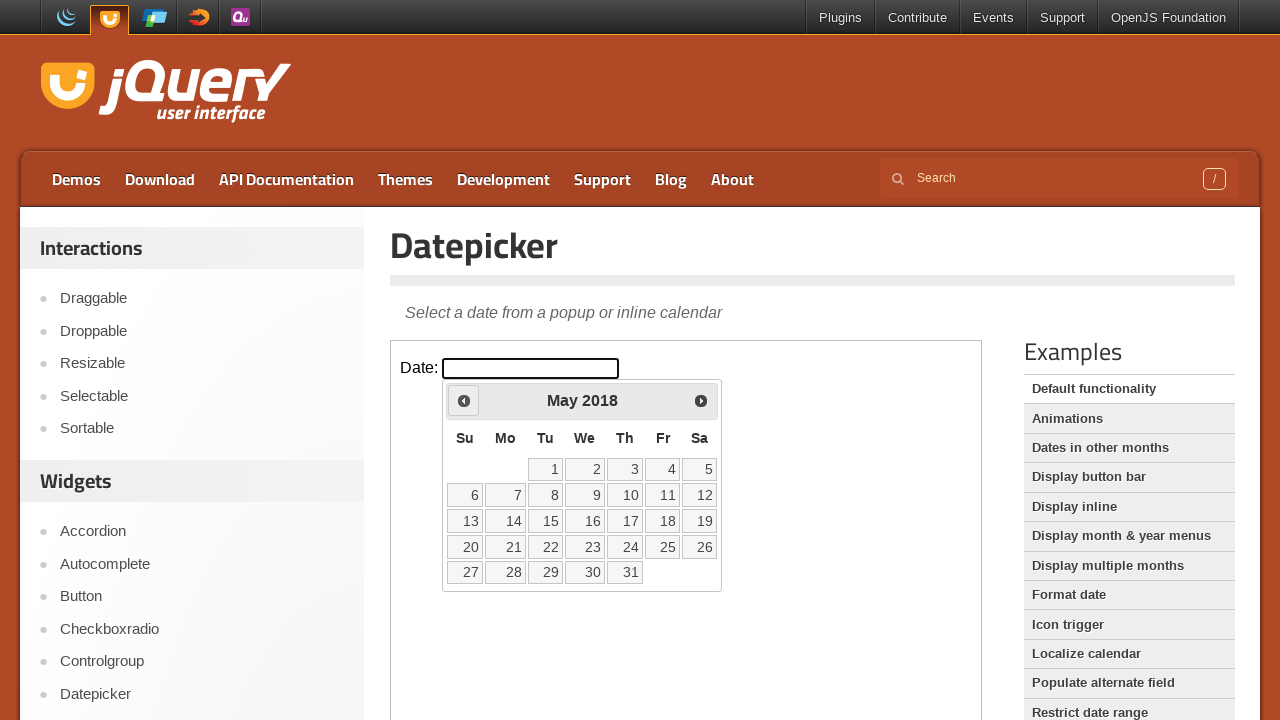

Retrieved current month: May
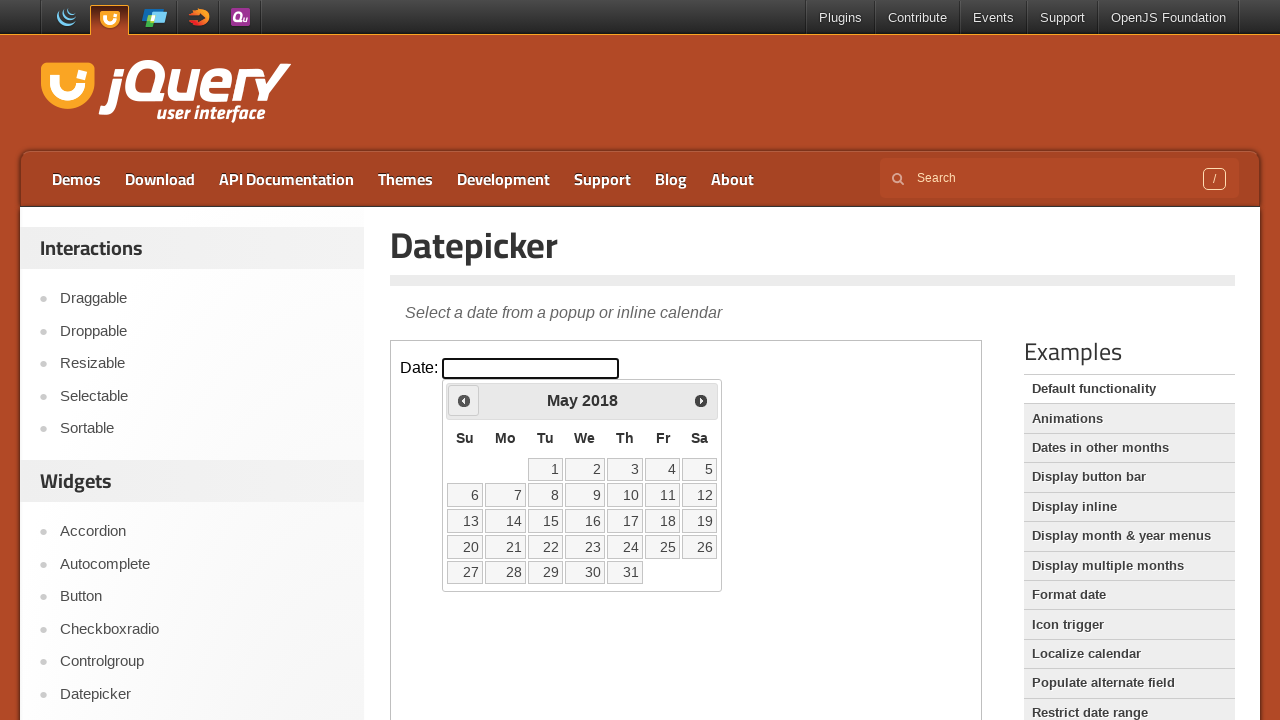

Retrieved current year: 2018
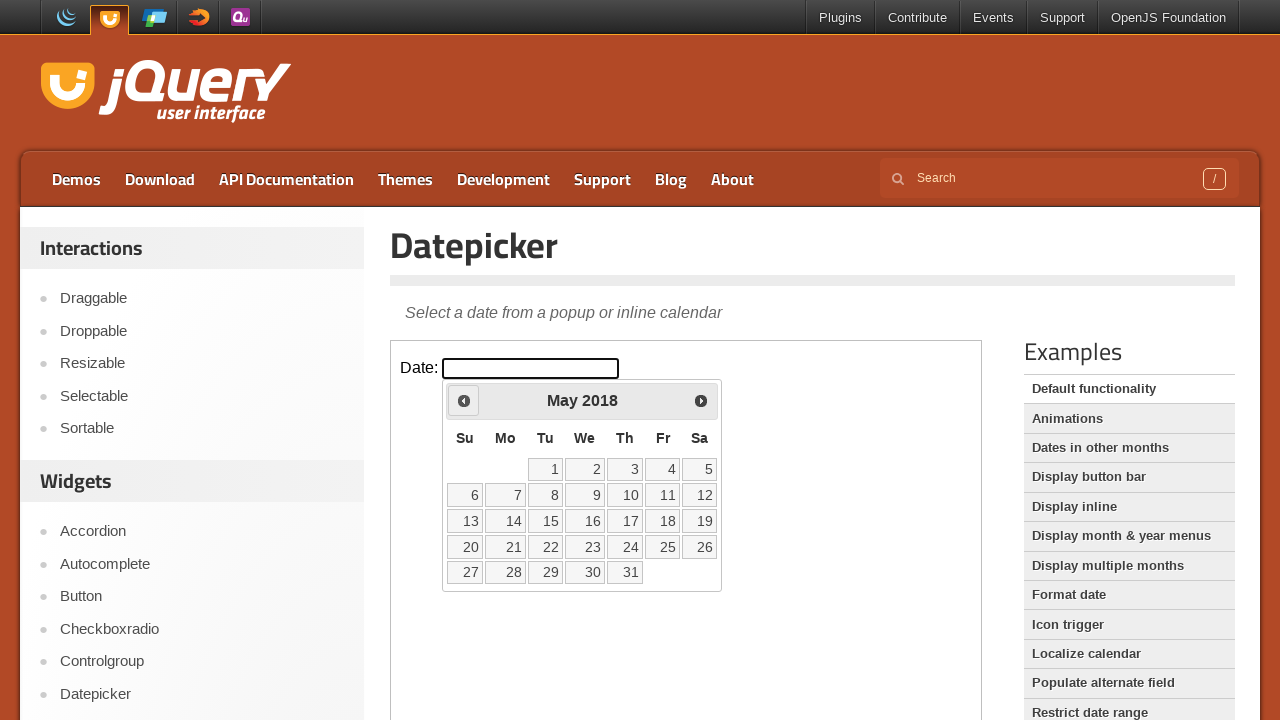

Clicked previous button to navigate to earlier month at (464, 400) on iframe >> nth=0 >> internal:control=enter-frame >> span.ui-icon.ui-icon-circle-t
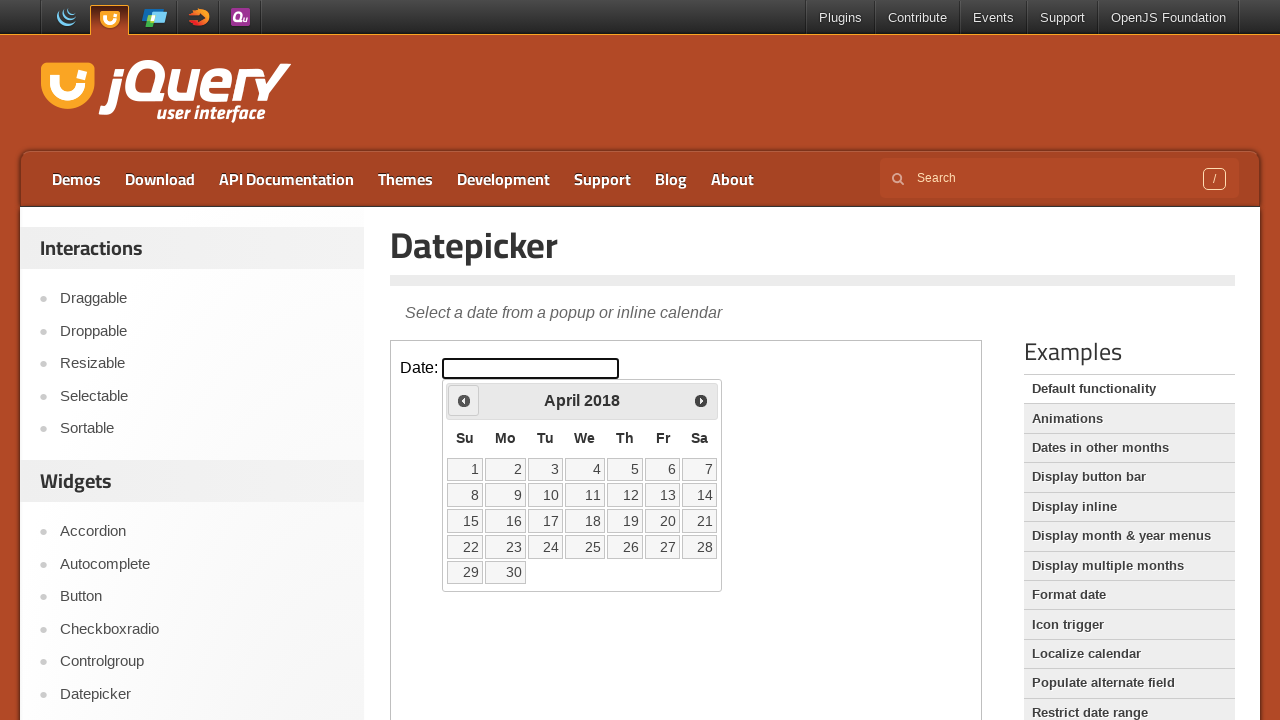

Retrieved current month: April
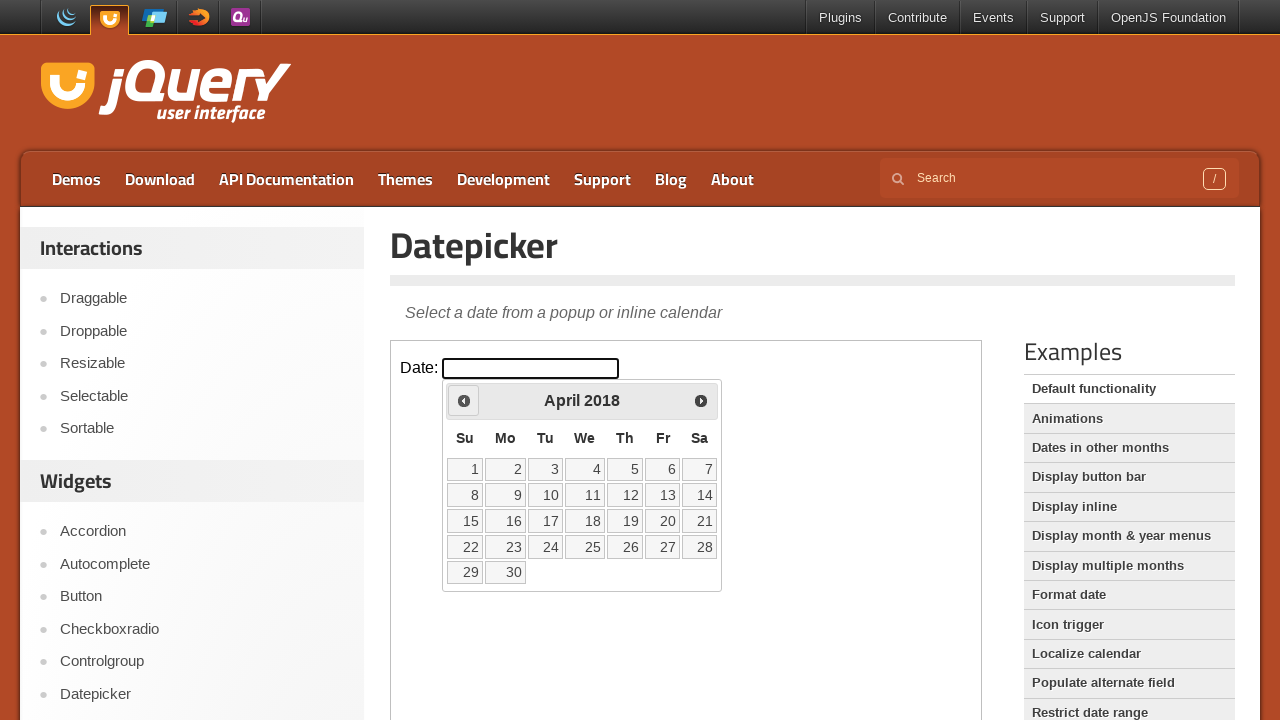

Retrieved current year: 2018
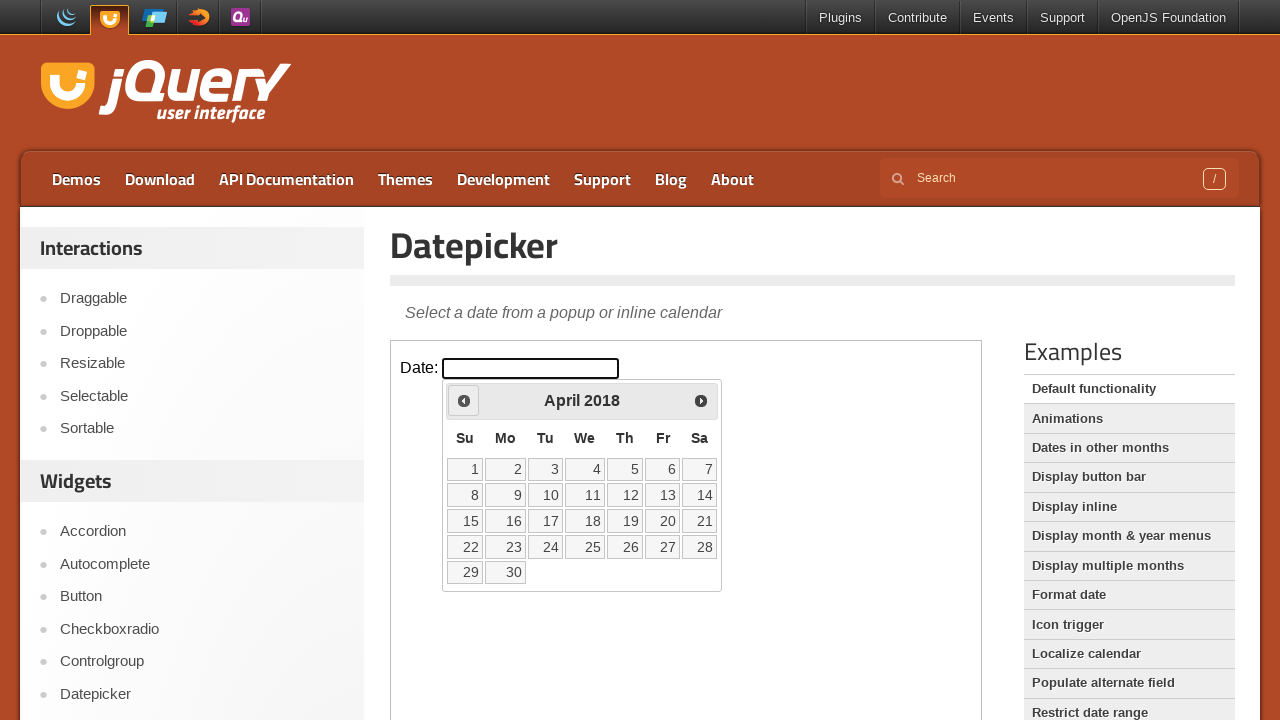

Clicked previous button to navigate to earlier month at (464, 400) on iframe >> nth=0 >> internal:control=enter-frame >> span.ui-icon.ui-icon-circle-t
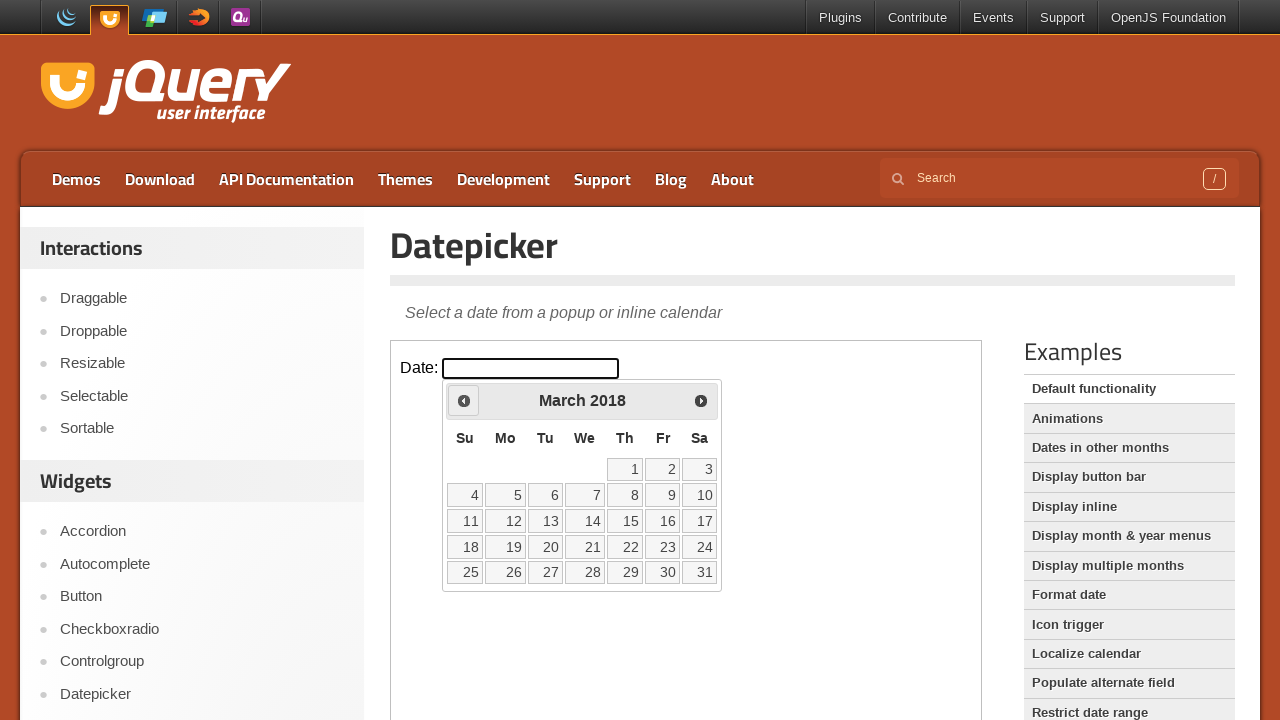

Retrieved current month: March
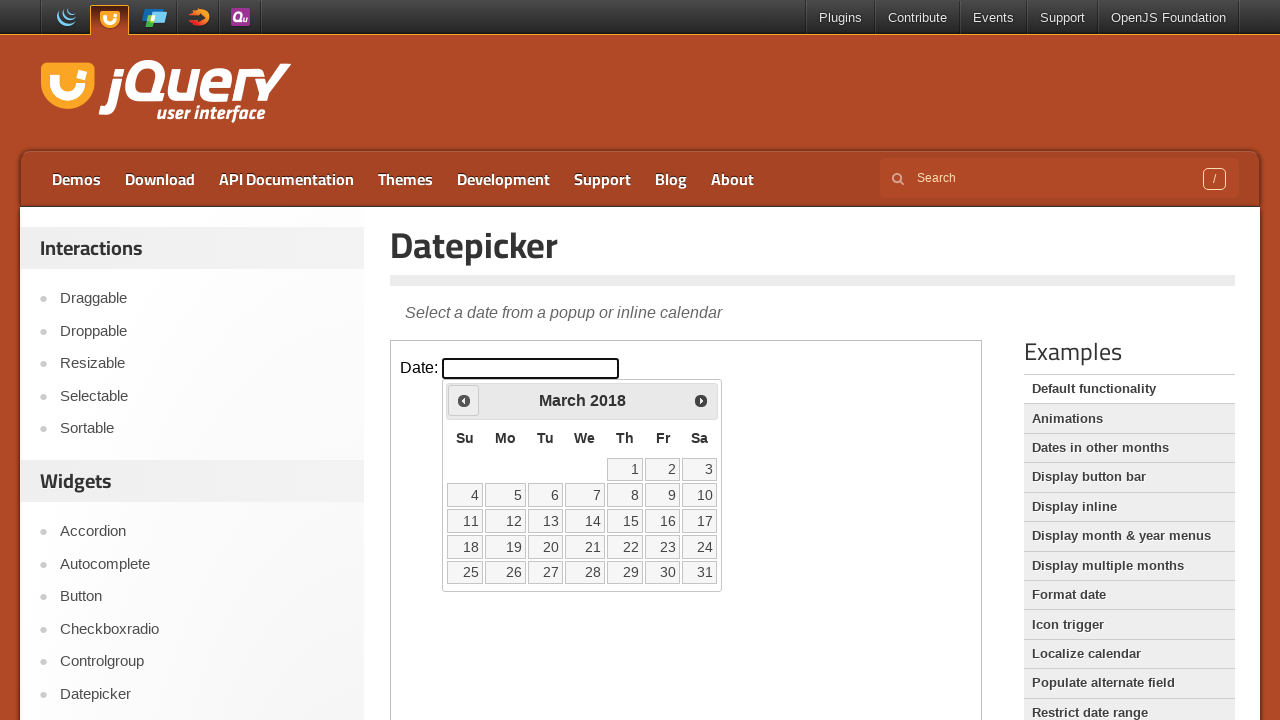

Retrieved current year: 2018
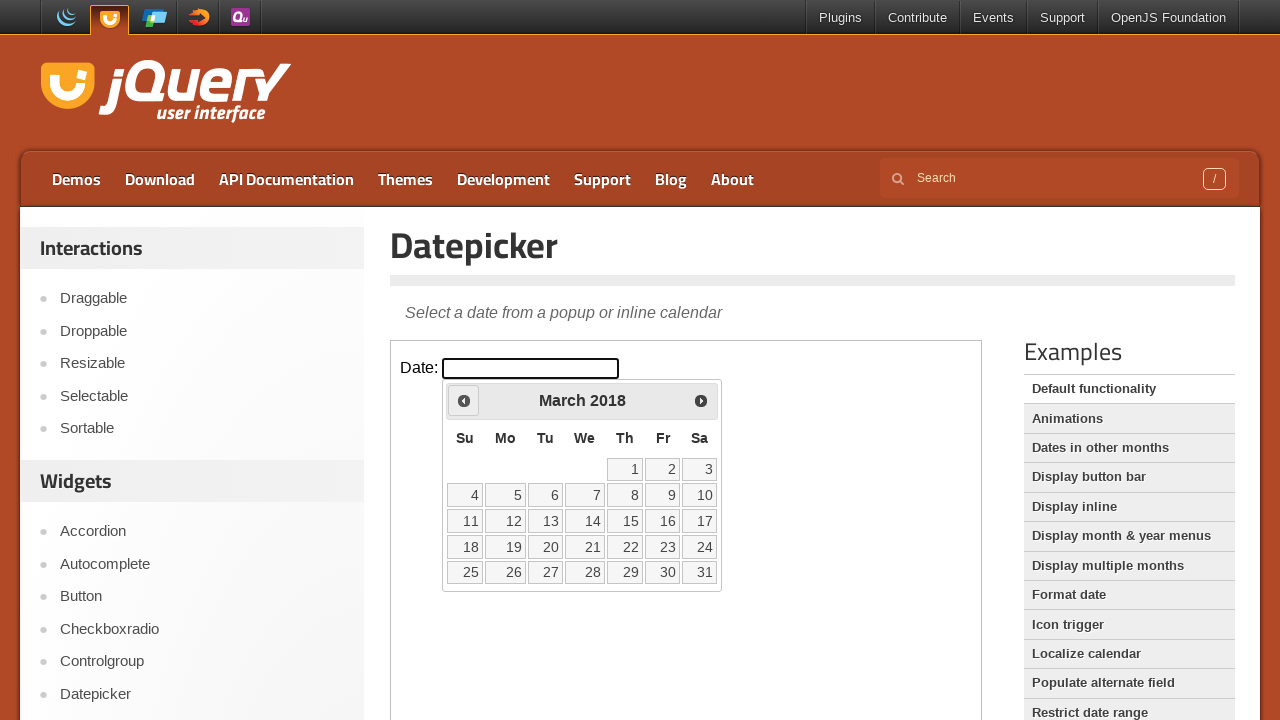

Clicked previous button to navigate to earlier month at (464, 400) on iframe >> nth=0 >> internal:control=enter-frame >> span.ui-icon.ui-icon-circle-t
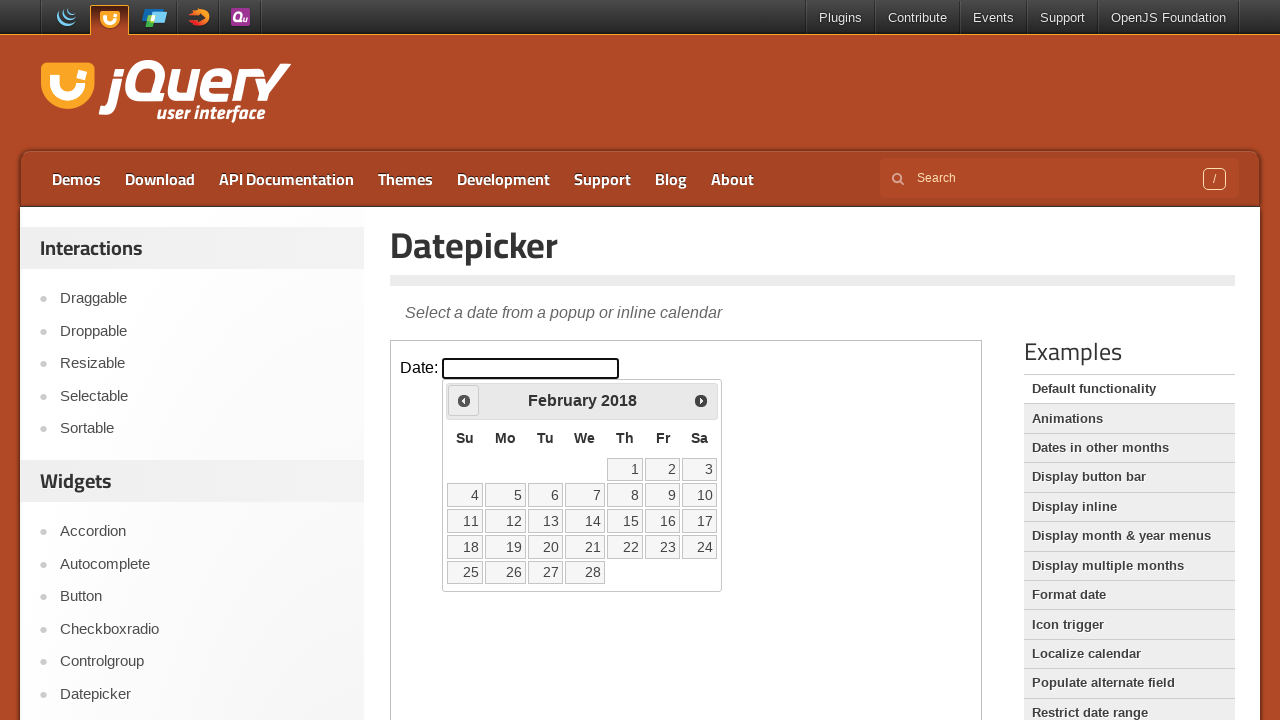

Retrieved current month: February
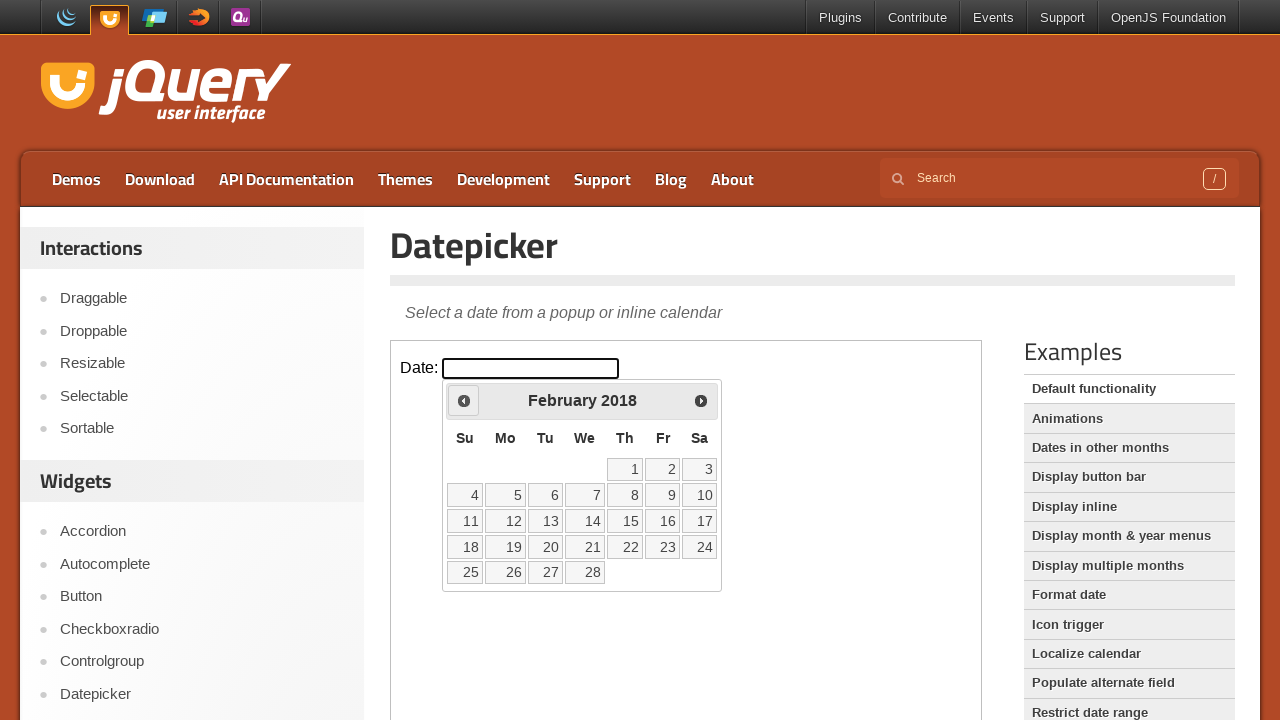

Retrieved current year: 2018
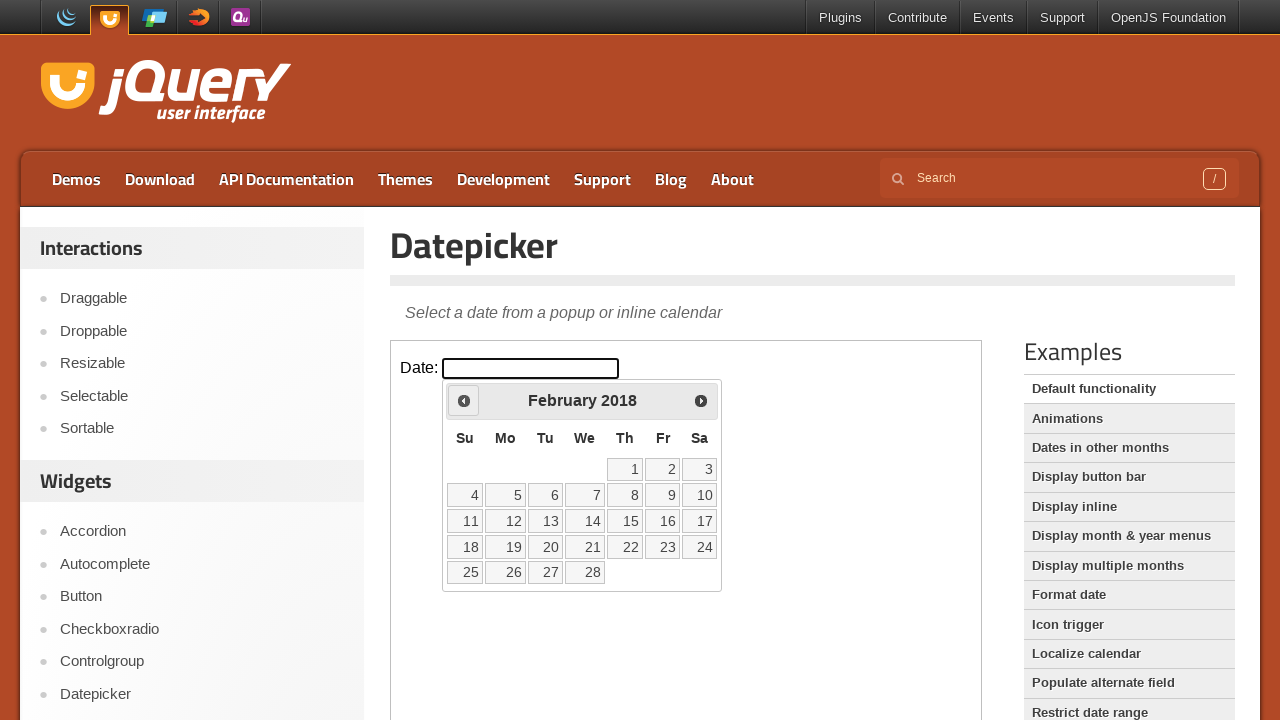

Clicked previous button to navigate to earlier month at (464, 400) on iframe >> nth=0 >> internal:control=enter-frame >> span.ui-icon.ui-icon-circle-t
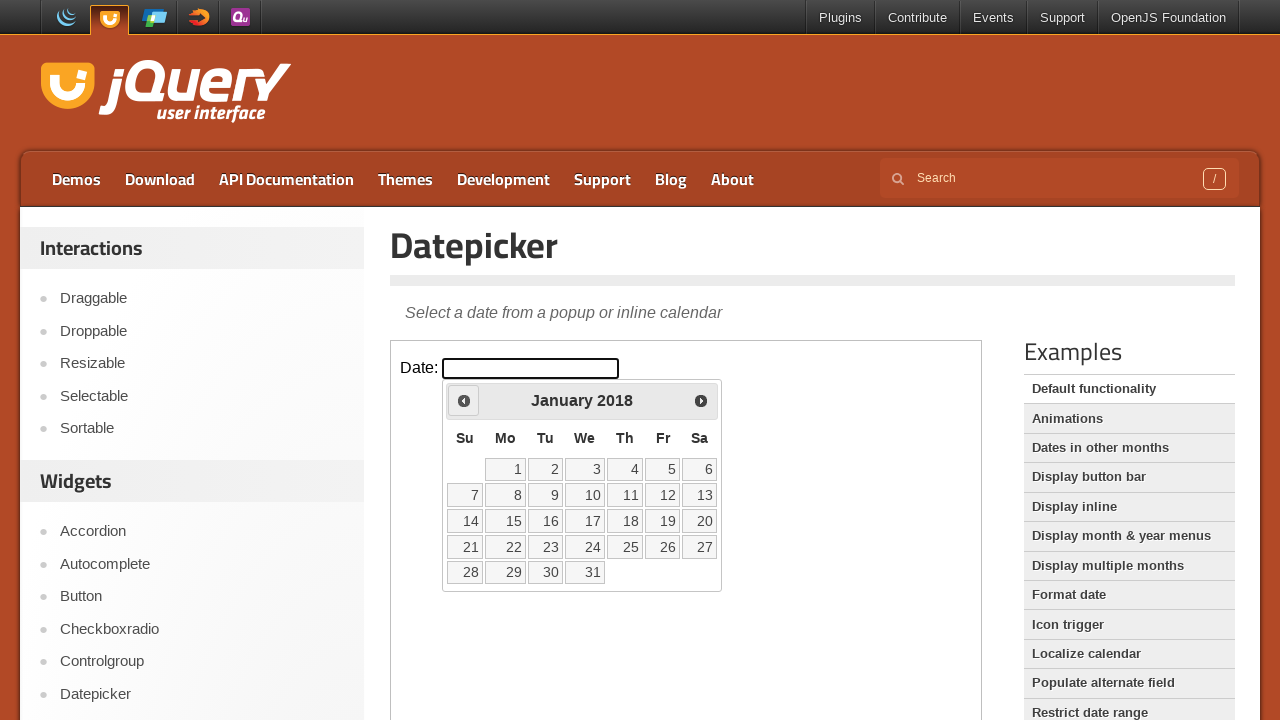

Retrieved current month: January
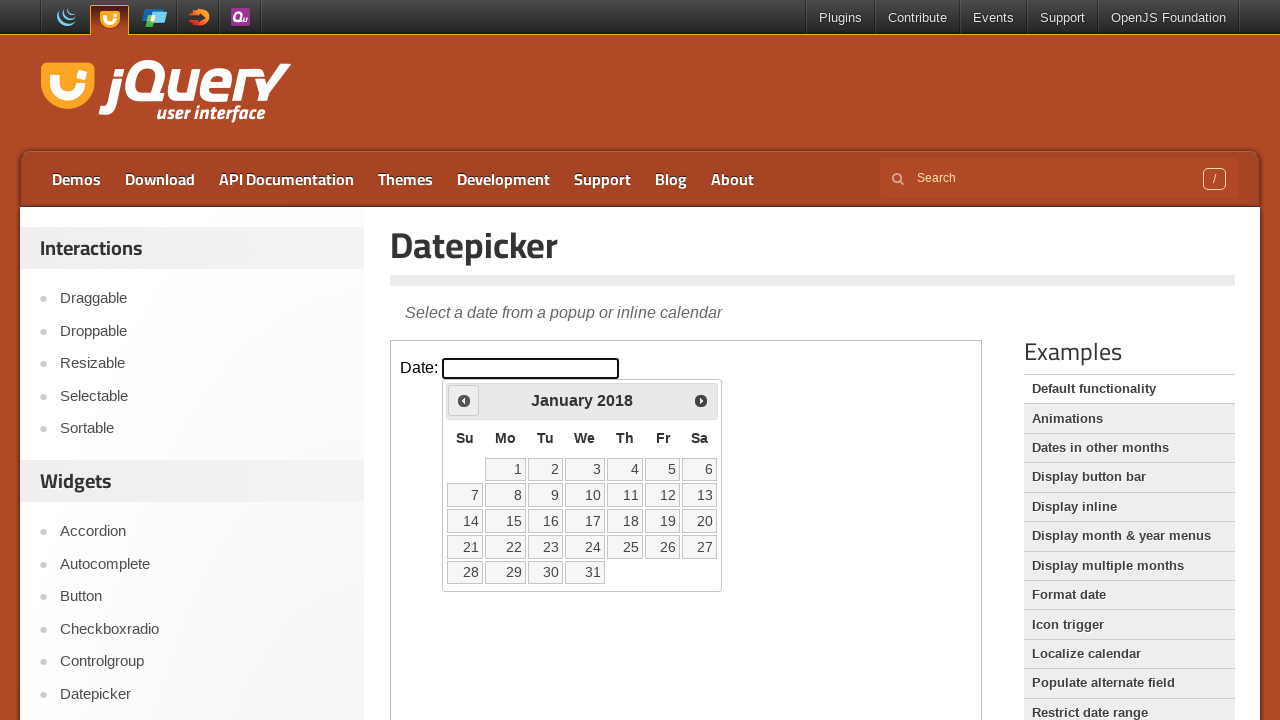

Retrieved current year: 2018
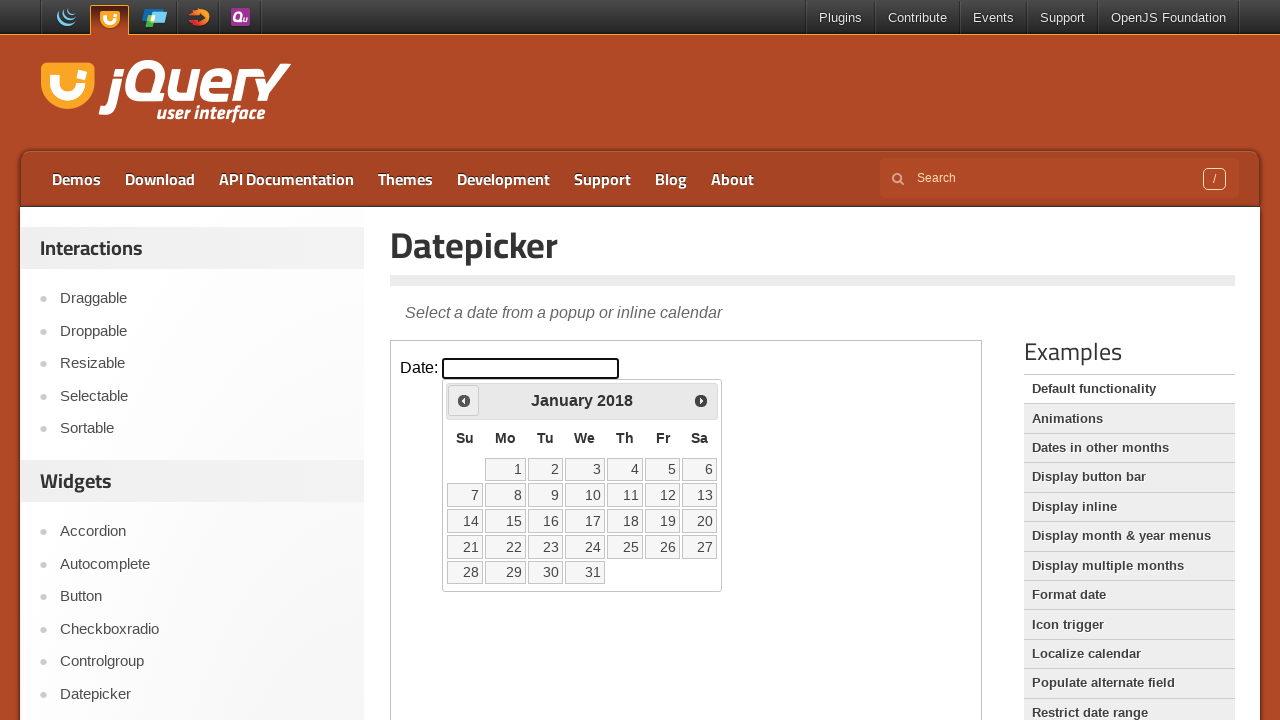

Clicked previous button to navigate to earlier month at (464, 400) on iframe >> nth=0 >> internal:control=enter-frame >> span.ui-icon.ui-icon-circle-t
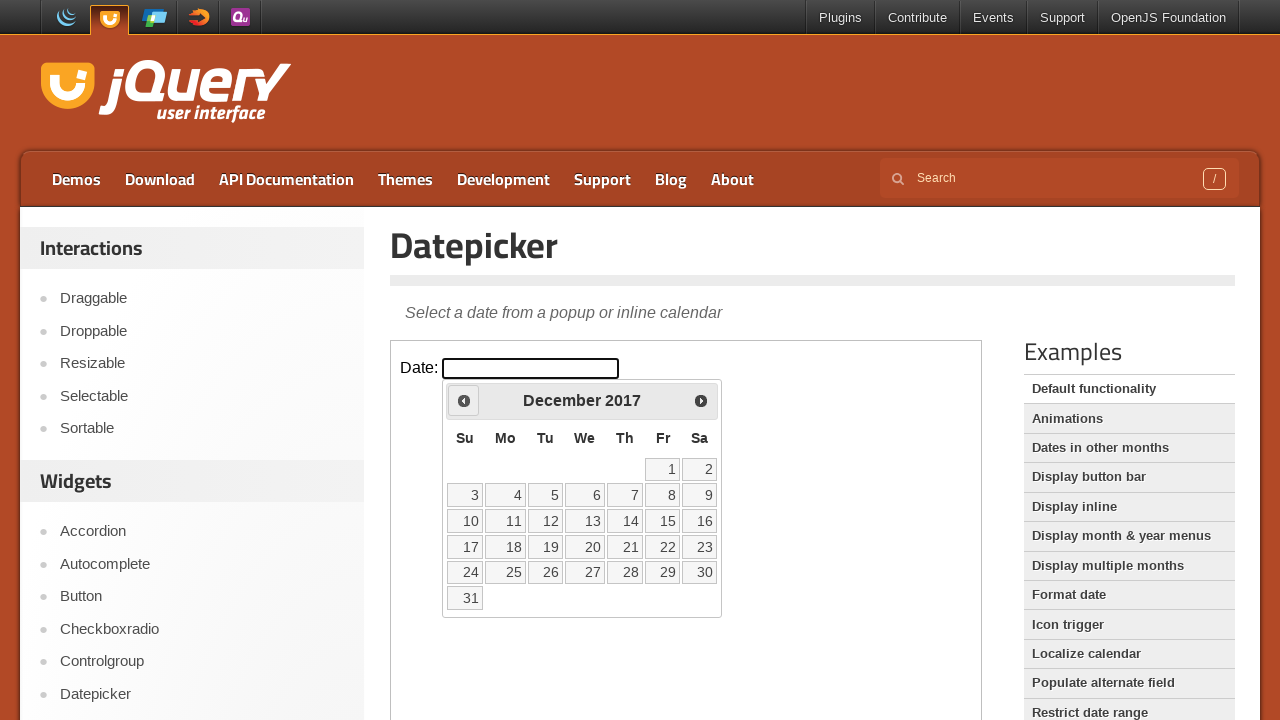

Retrieved current month: December
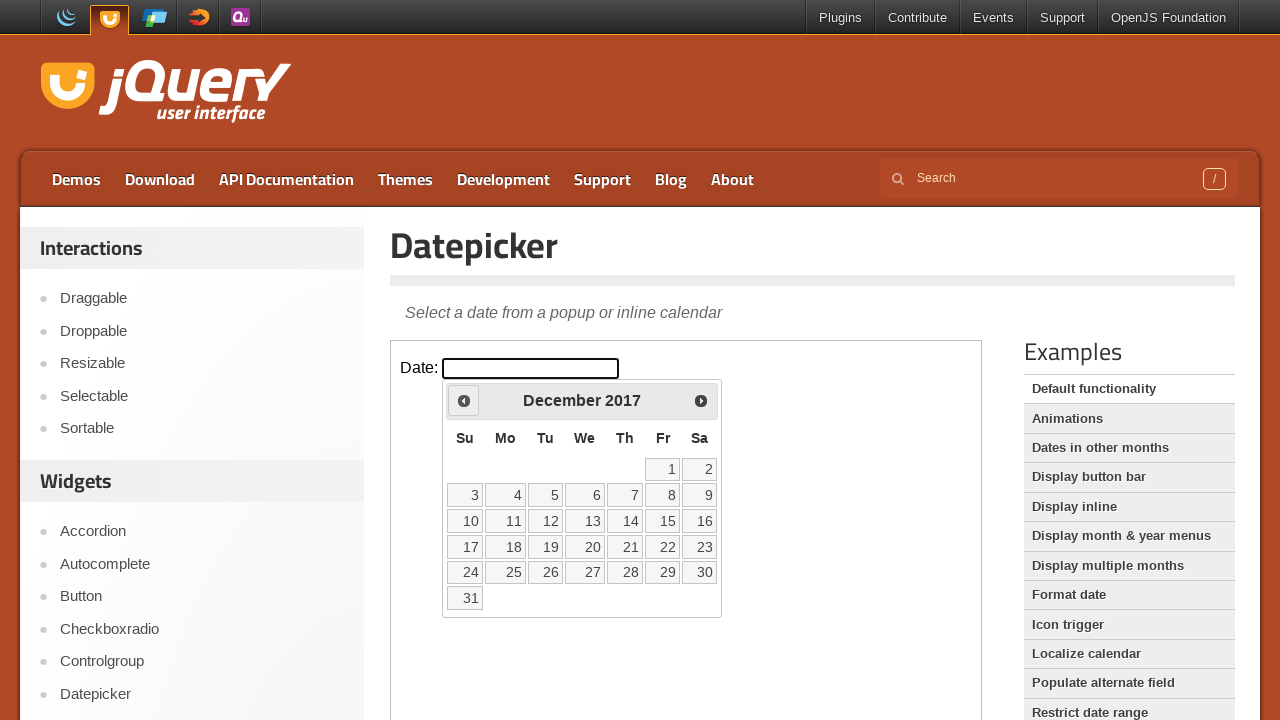

Retrieved current year: 2017
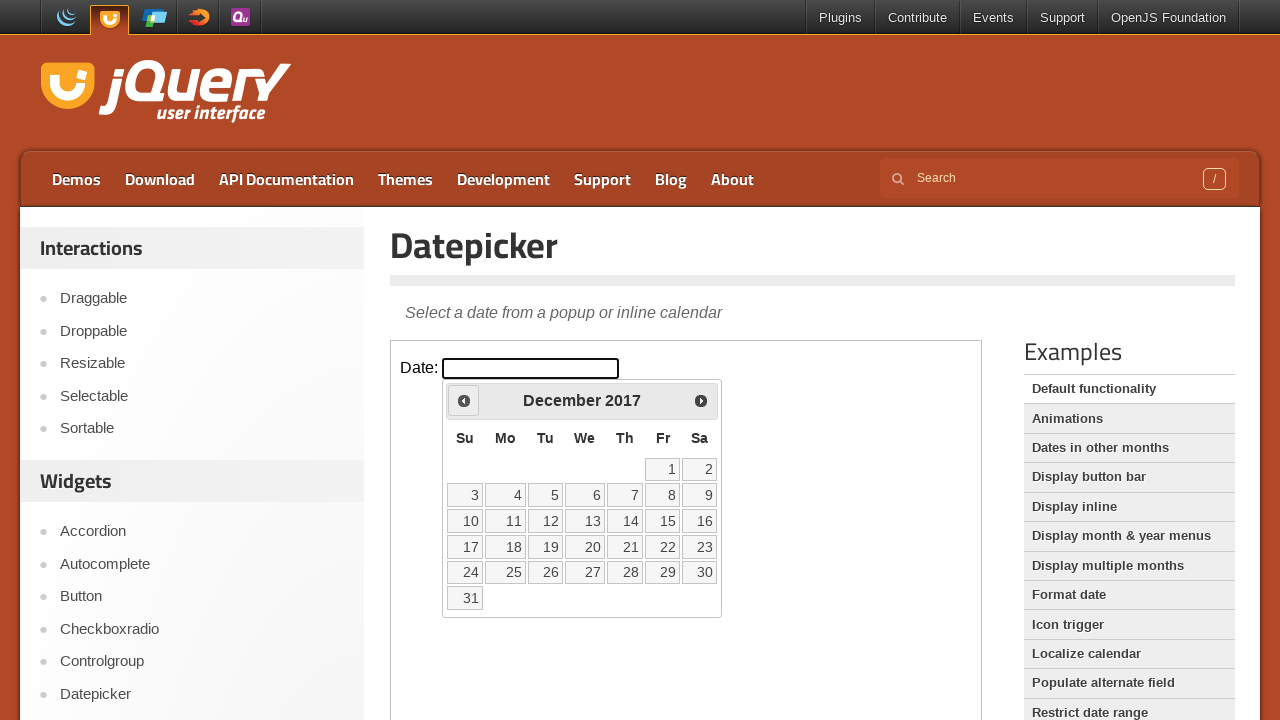

Clicked previous button to navigate to earlier month at (464, 400) on iframe >> nth=0 >> internal:control=enter-frame >> span.ui-icon.ui-icon-circle-t
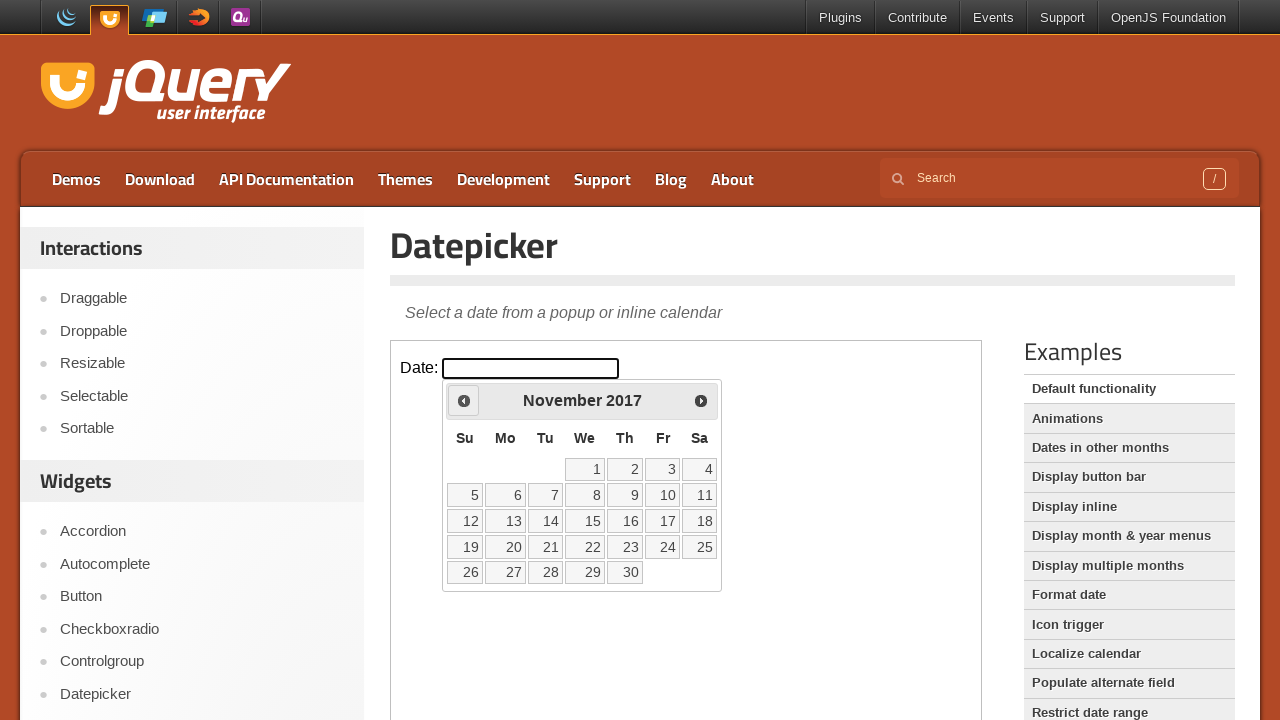

Retrieved current month: November
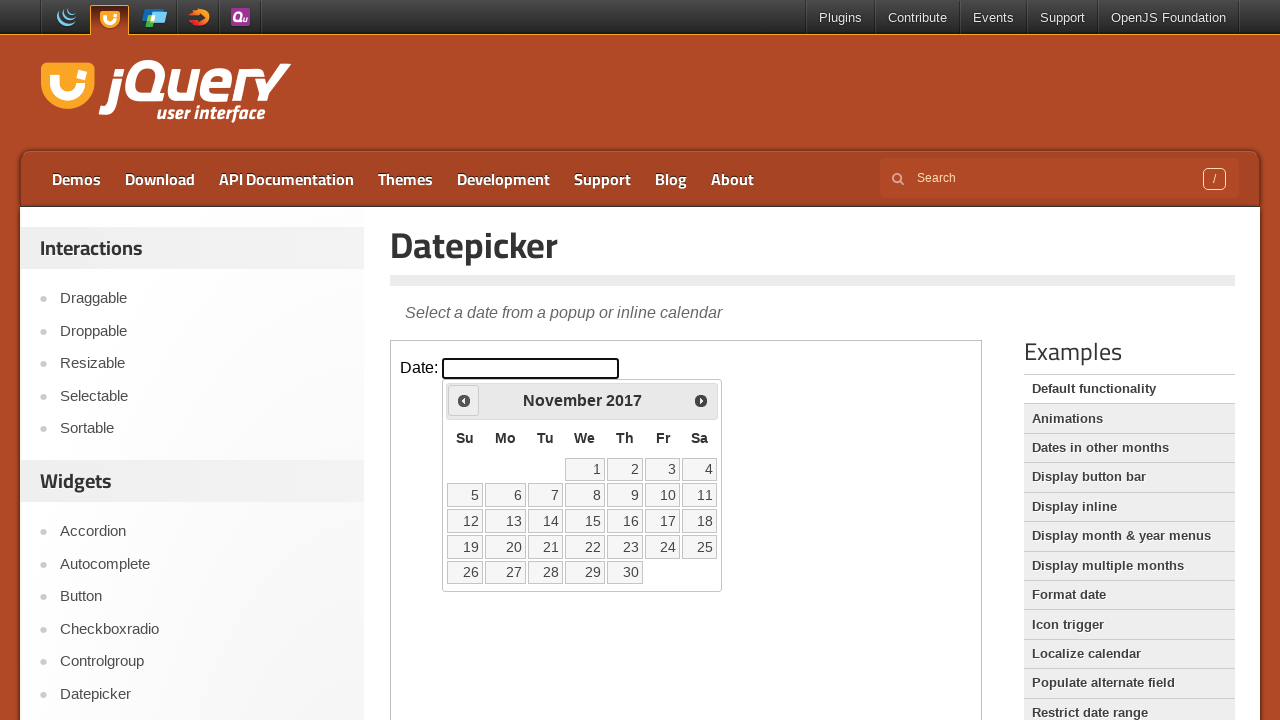

Retrieved current year: 2017
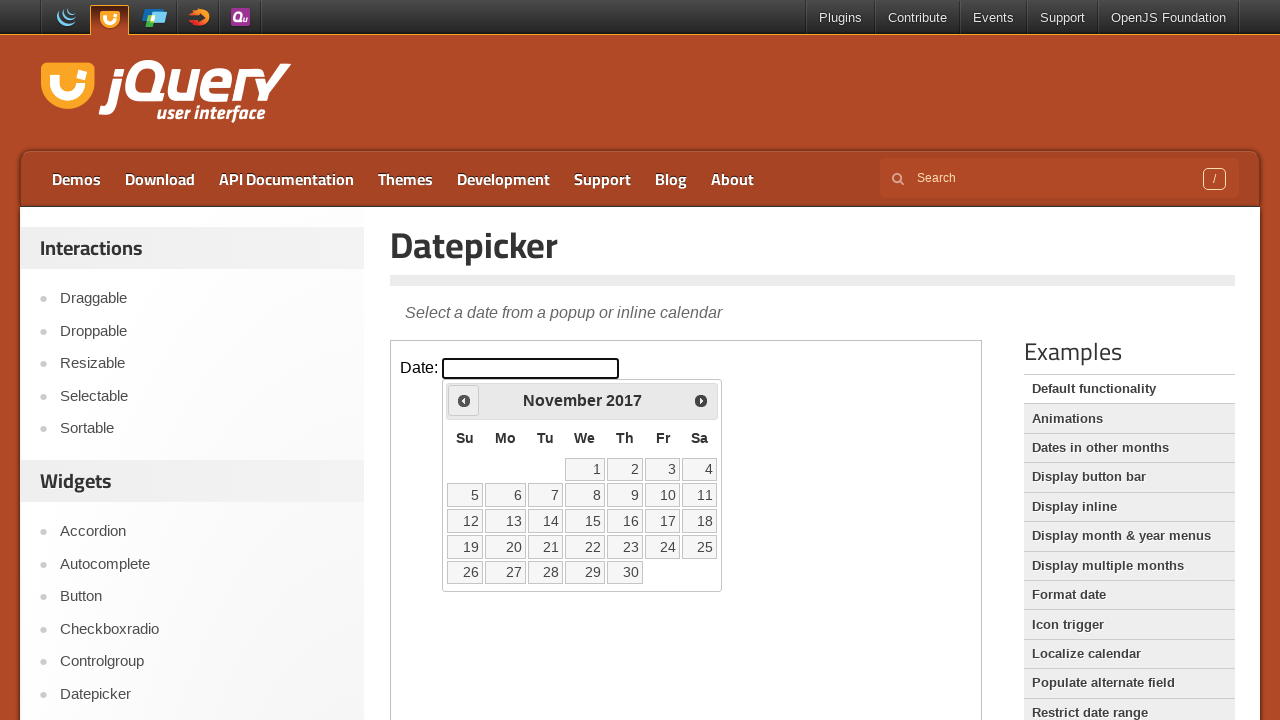

Clicked previous button to navigate to earlier month at (464, 400) on iframe >> nth=0 >> internal:control=enter-frame >> span.ui-icon.ui-icon-circle-t
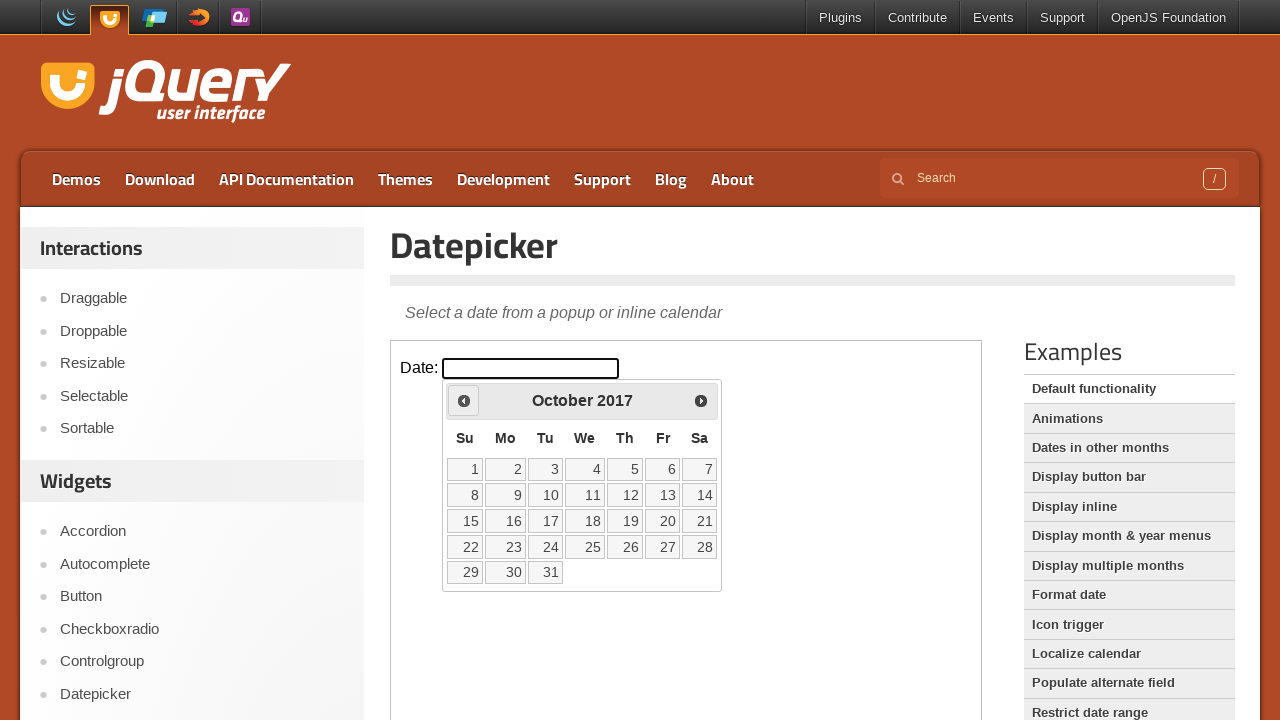

Retrieved current month: October
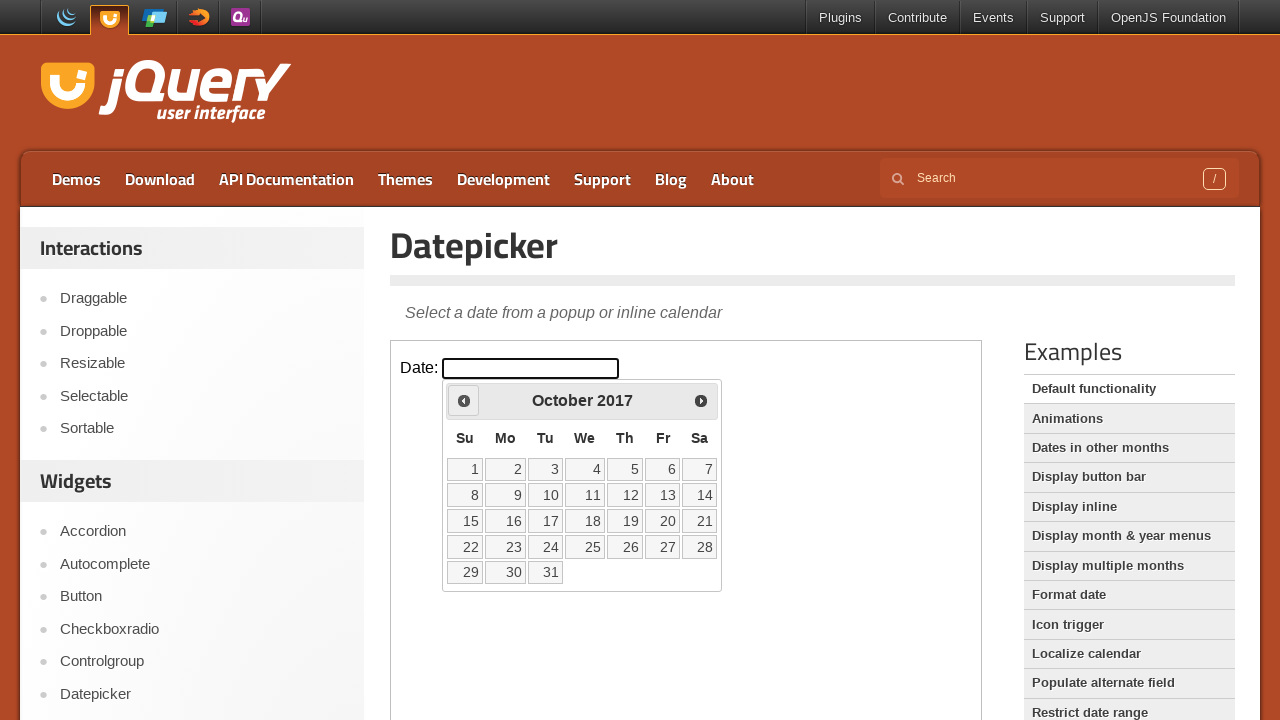

Retrieved current year: 2017
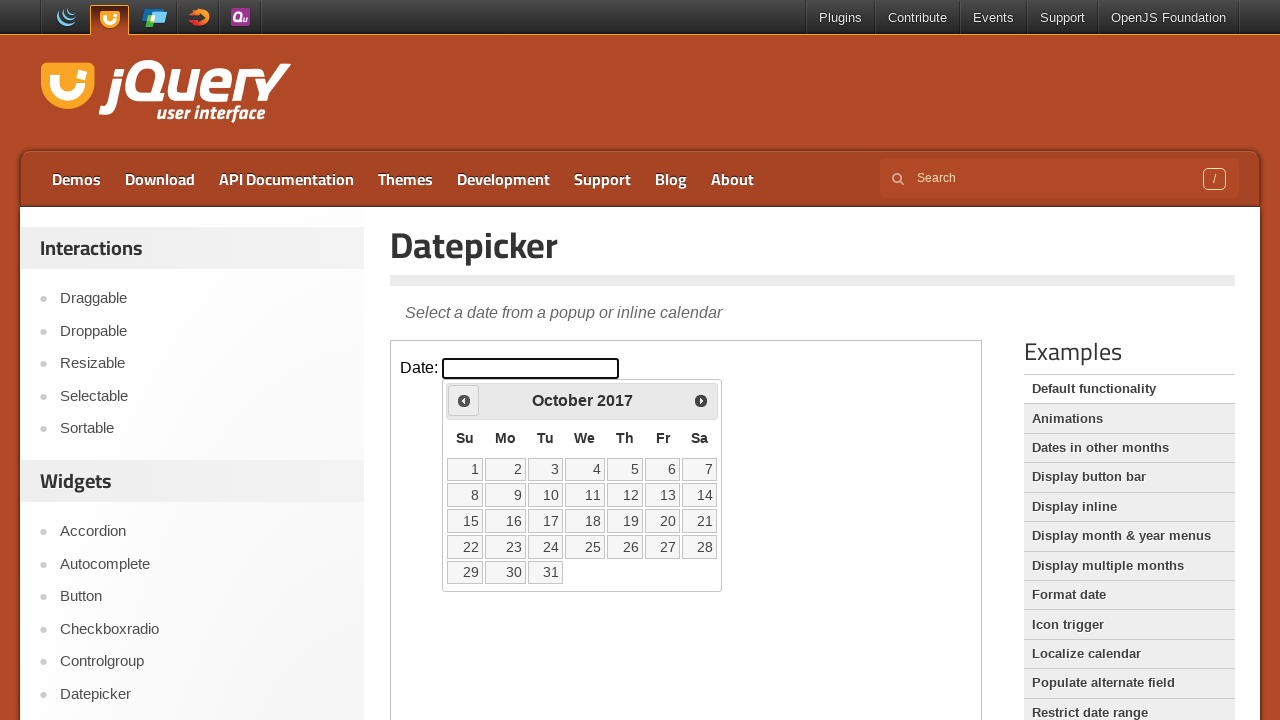

Clicked previous button to navigate to earlier month at (464, 400) on iframe >> nth=0 >> internal:control=enter-frame >> span.ui-icon.ui-icon-circle-t
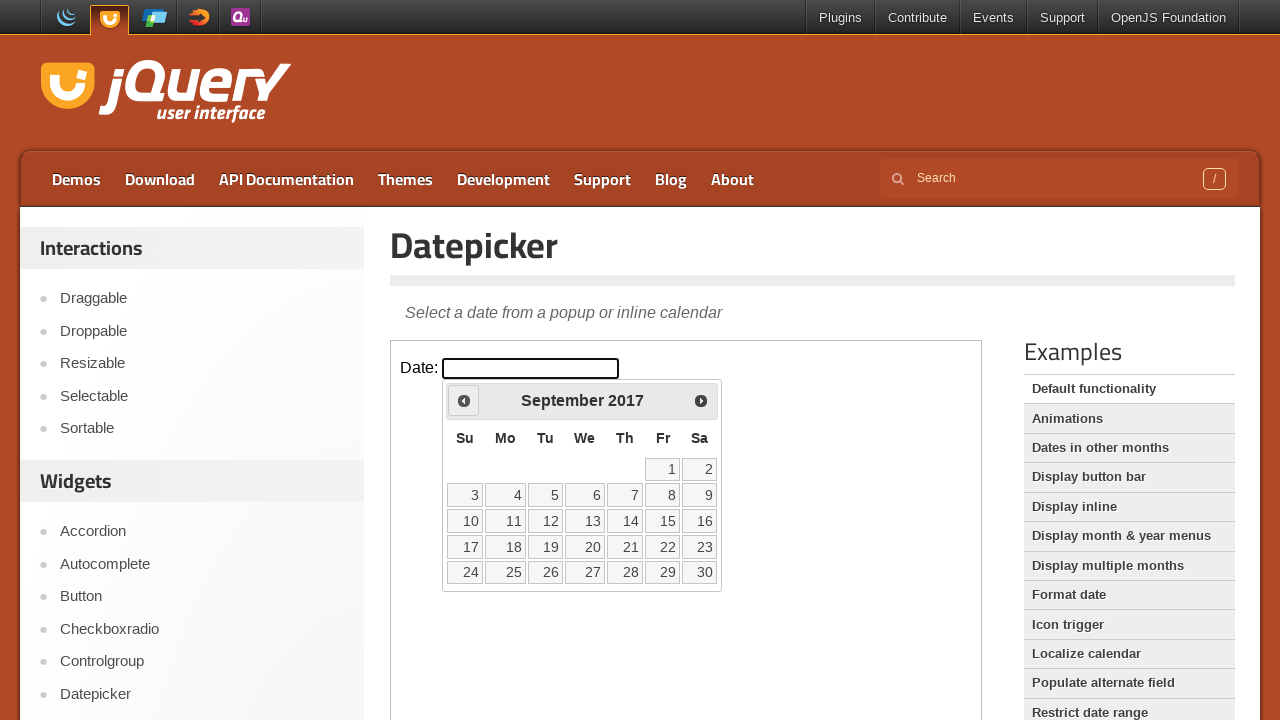

Retrieved current month: September
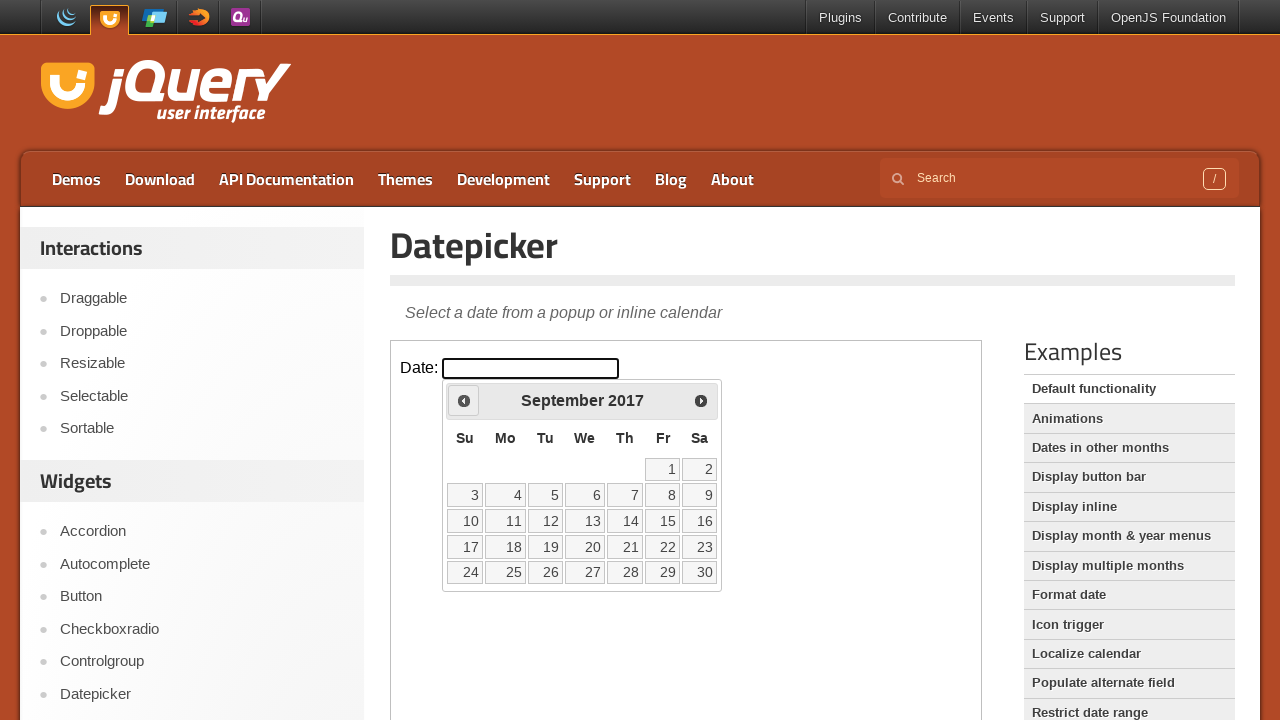

Retrieved current year: 2017
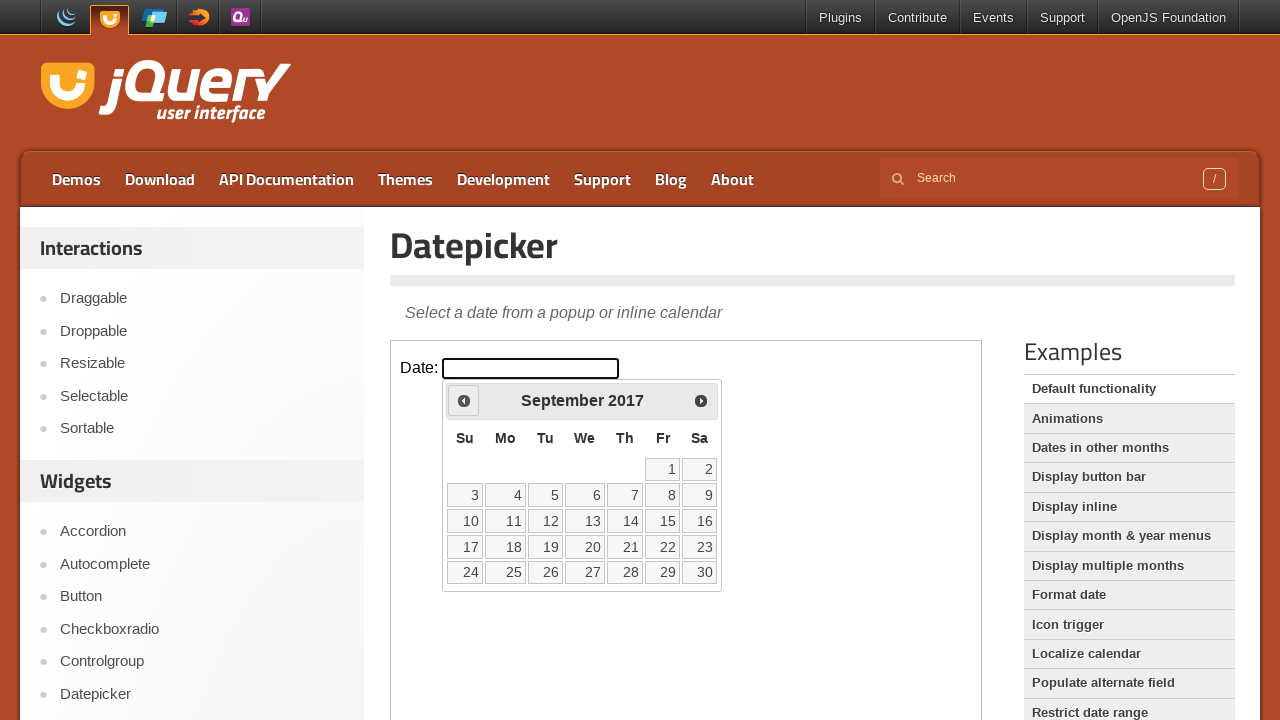

Clicked previous button to navigate to earlier month at (464, 400) on iframe >> nth=0 >> internal:control=enter-frame >> span.ui-icon.ui-icon-circle-t
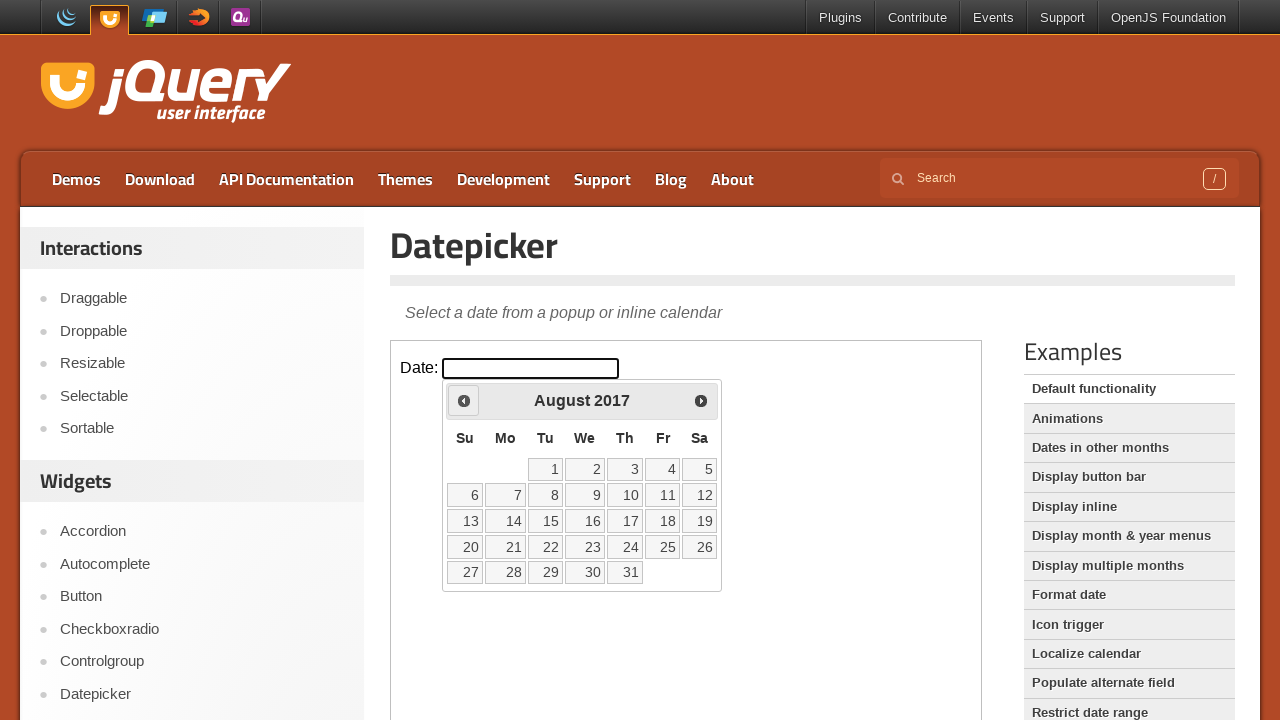

Retrieved current month: August
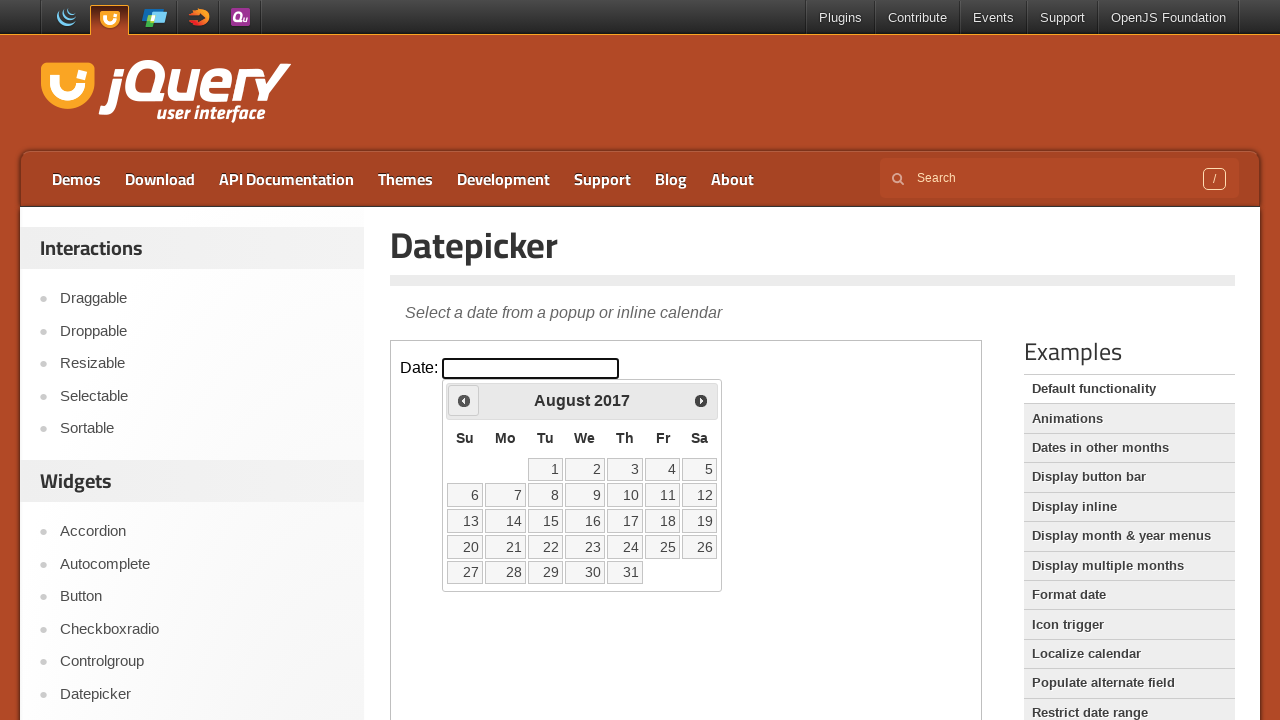

Retrieved current year: 2017
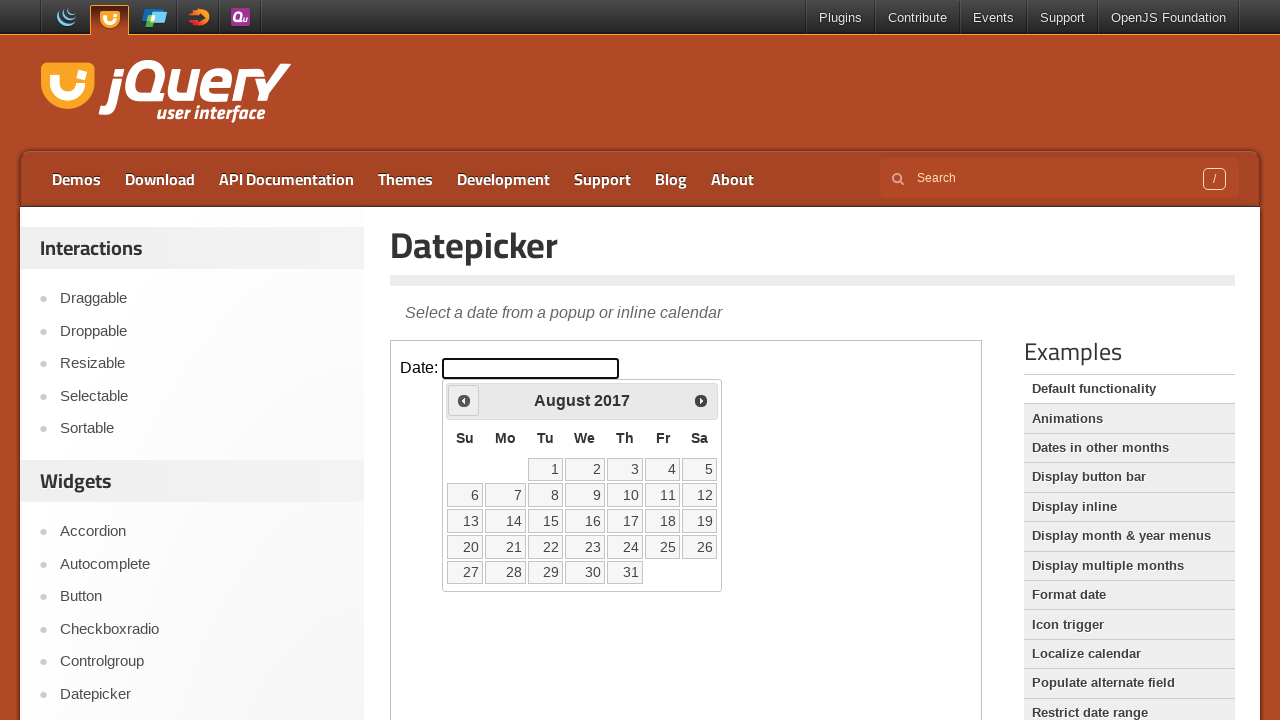

Clicked previous button to navigate to earlier month at (464, 400) on iframe >> nth=0 >> internal:control=enter-frame >> span.ui-icon.ui-icon-circle-t
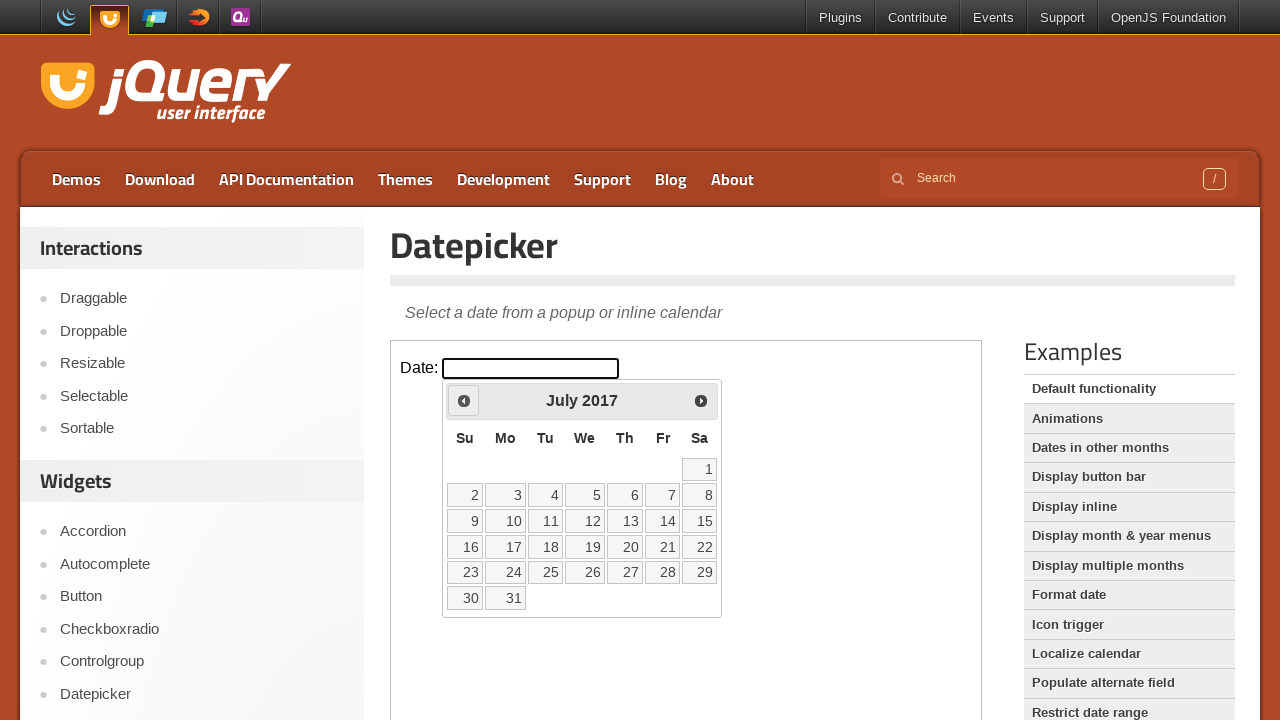

Retrieved current month: July
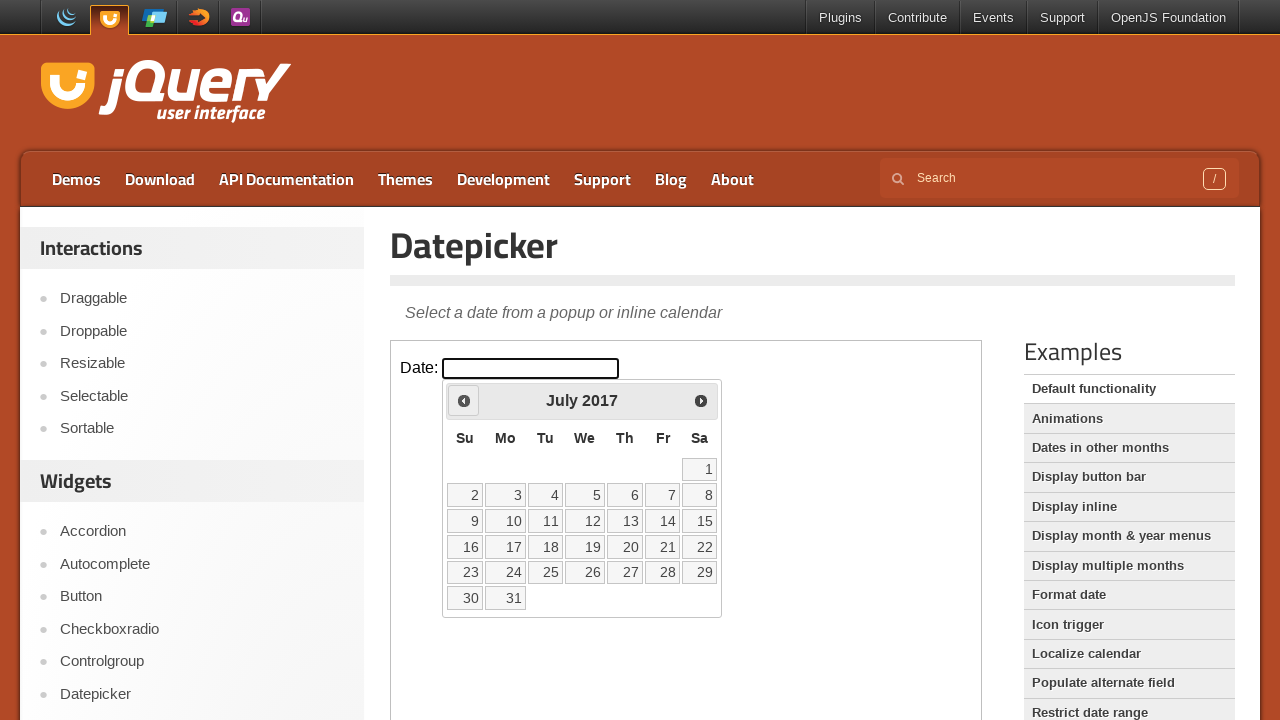

Retrieved current year: 2017
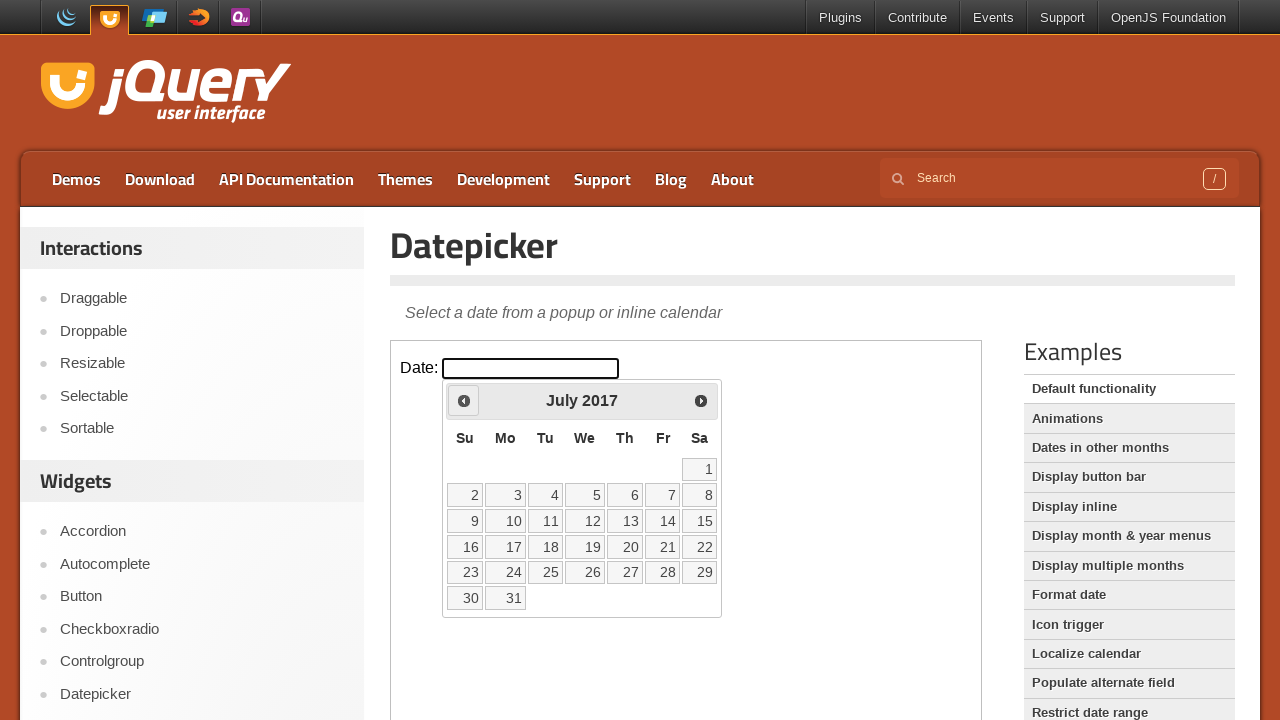

Clicked previous button to navigate to earlier month at (464, 400) on iframe >> nth=0 >> internal:control=enter-frame >> span.ui-icon.ui-icon-circle-t
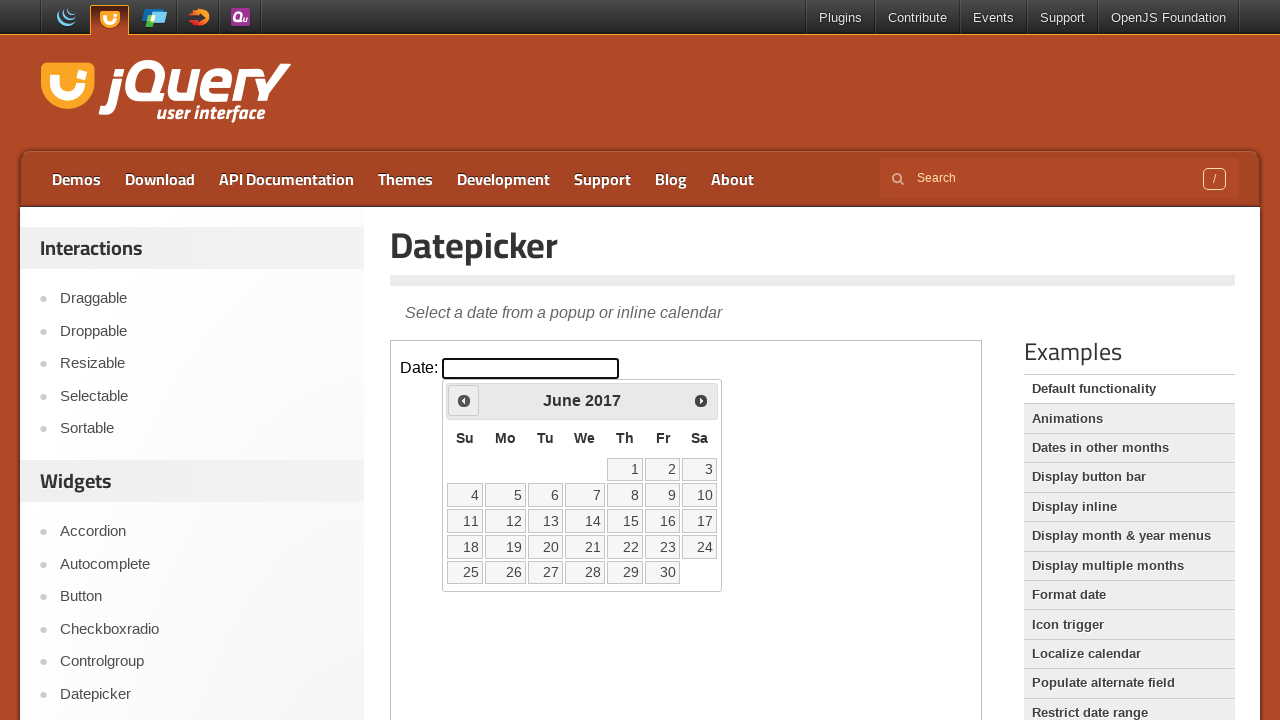

Retrieved current month: June
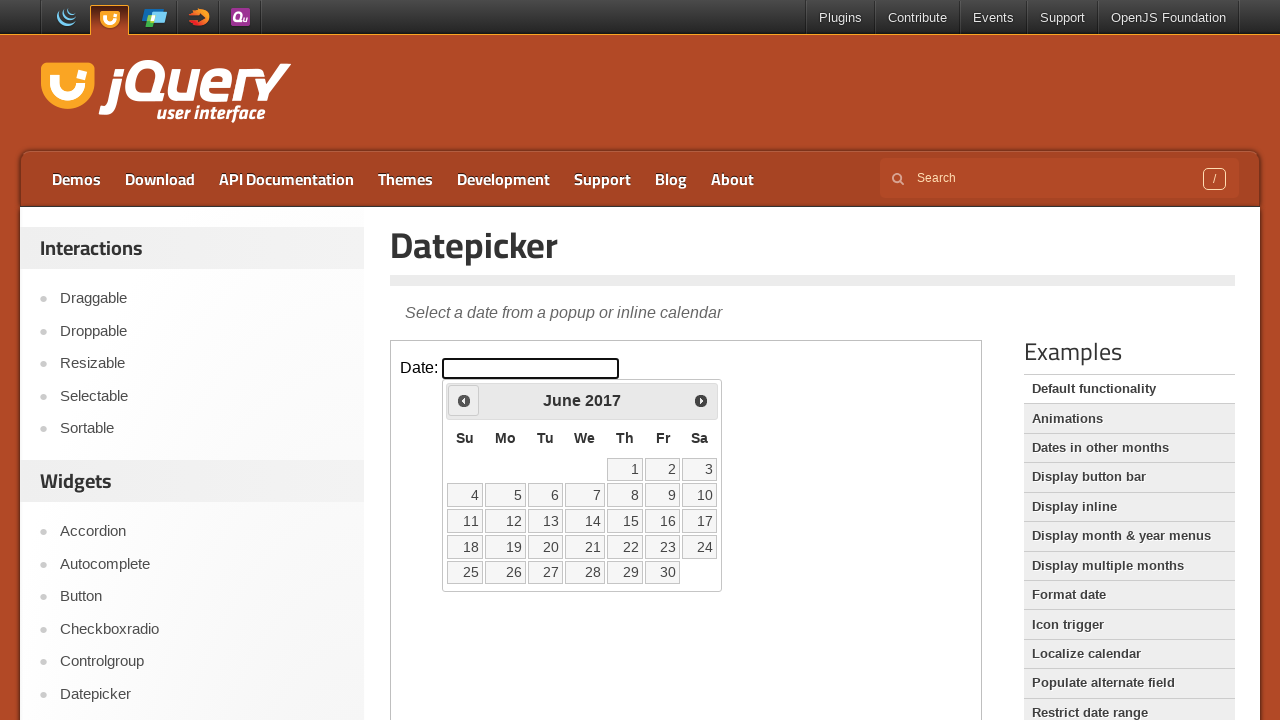

Retrieved current year: 2017
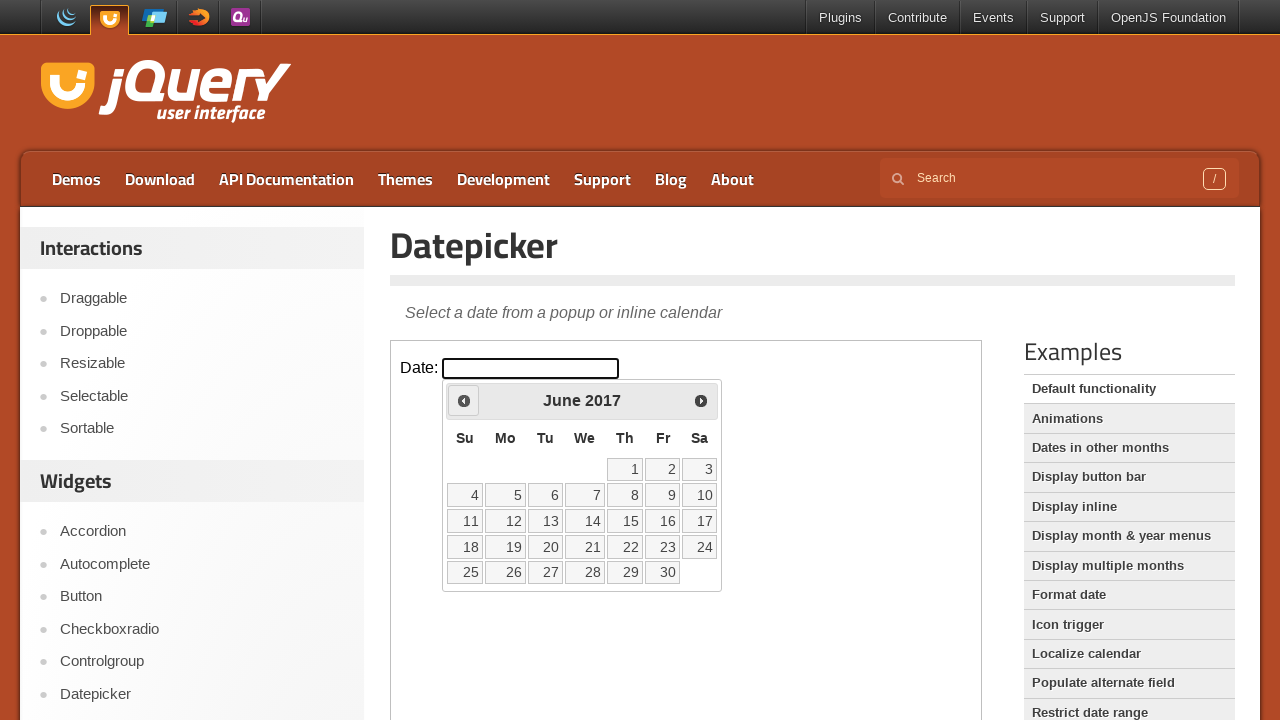

Clicked previous button to navigate to earlier month at (464, 400) on iframe >> nth=0 >> internal:control=enter-frame >> span.ui-icon.ui-icon-circle-t
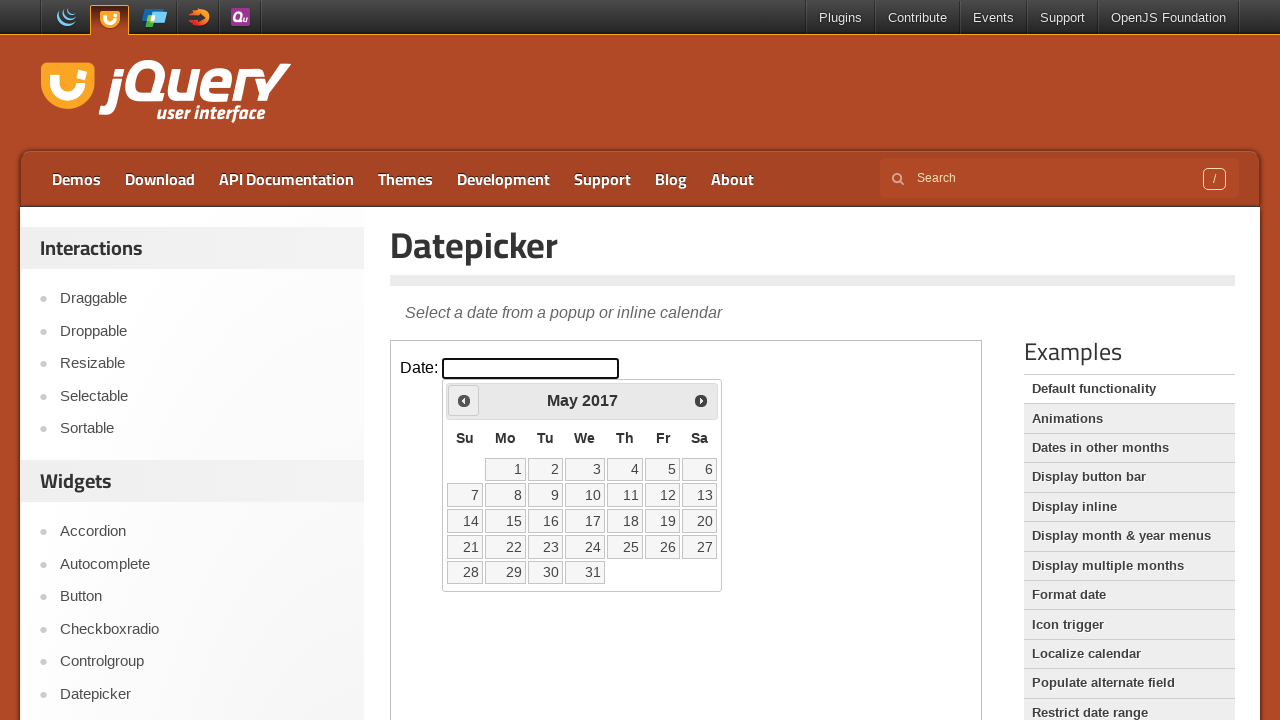

Retrieved current month: May
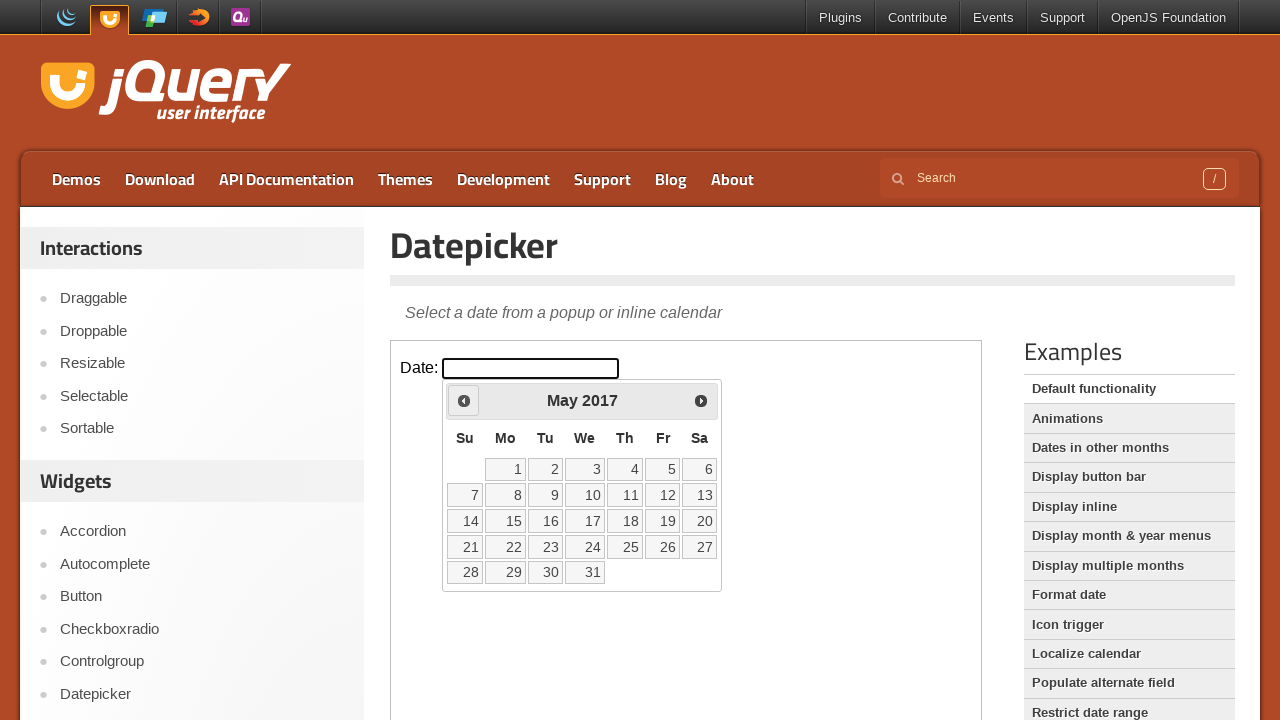

Retrieved current year: 2017
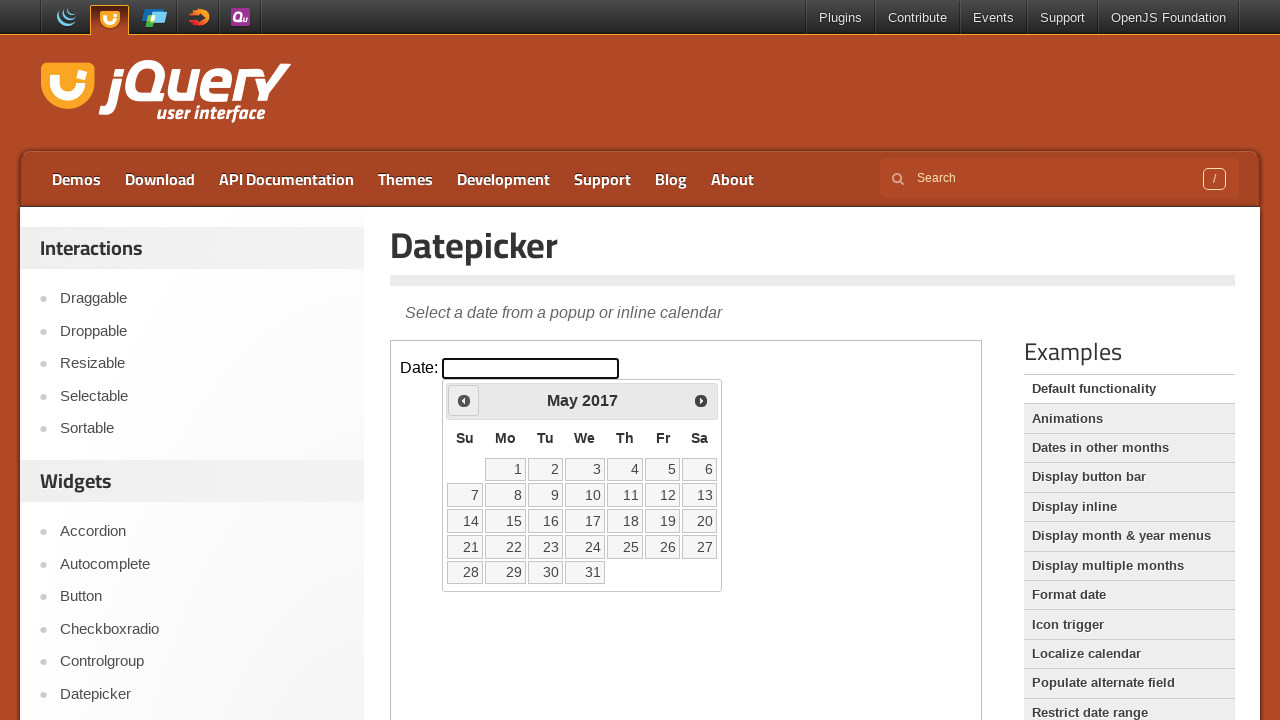

Clicked previous button to navigate to earlier month at (464, 400) on iframe >> nth=0 >> internal:control=enter-frame >> span.ui-icon.ui-icon-circle-t
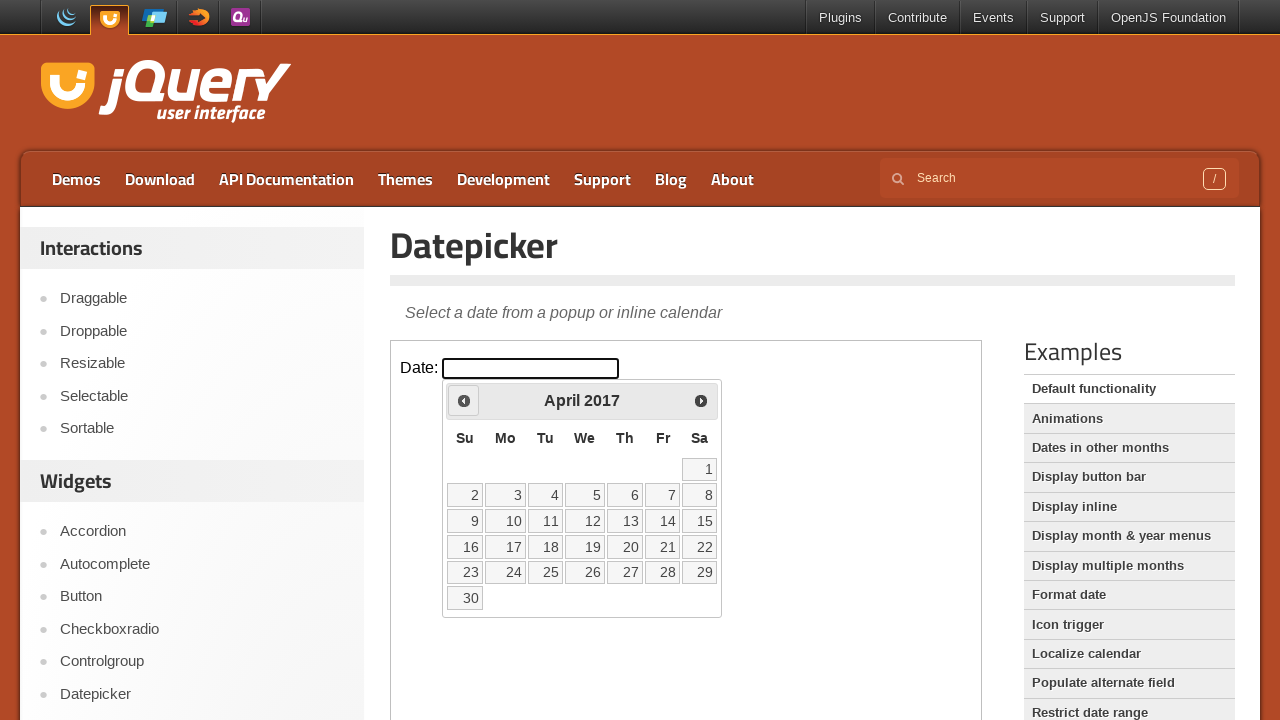

Retrieved current month: April
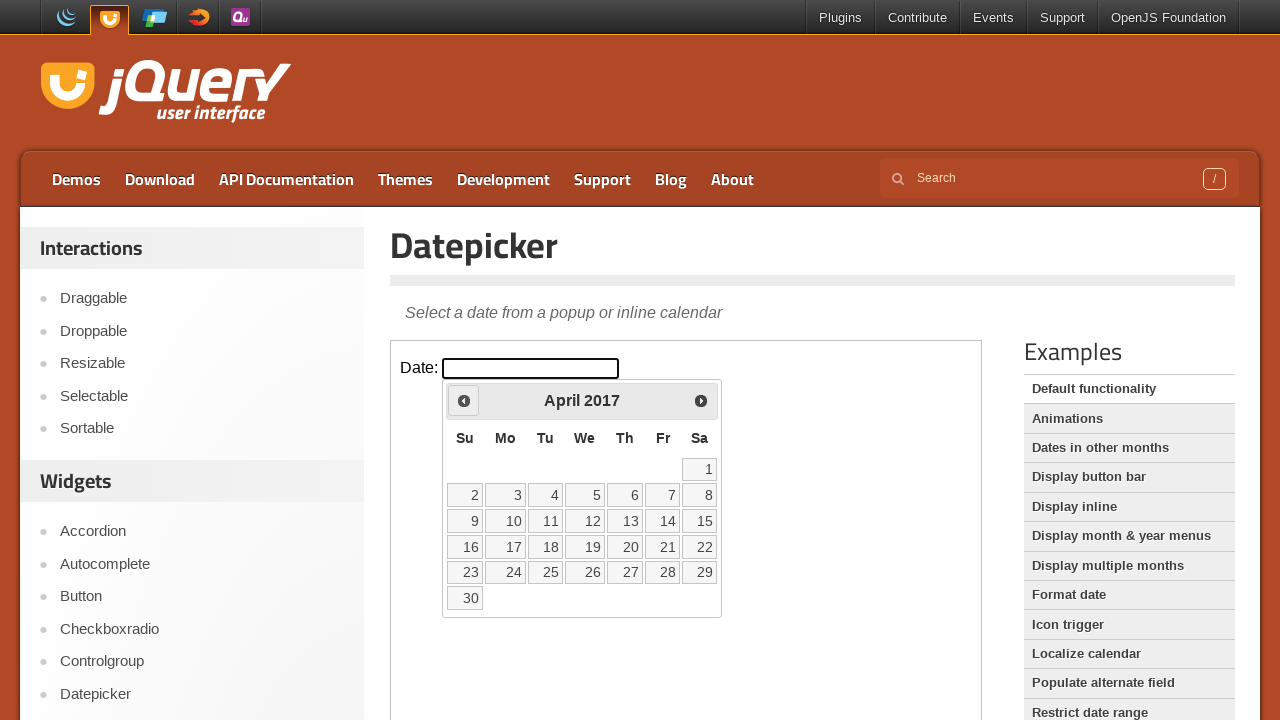

Retrieved current year: 2017
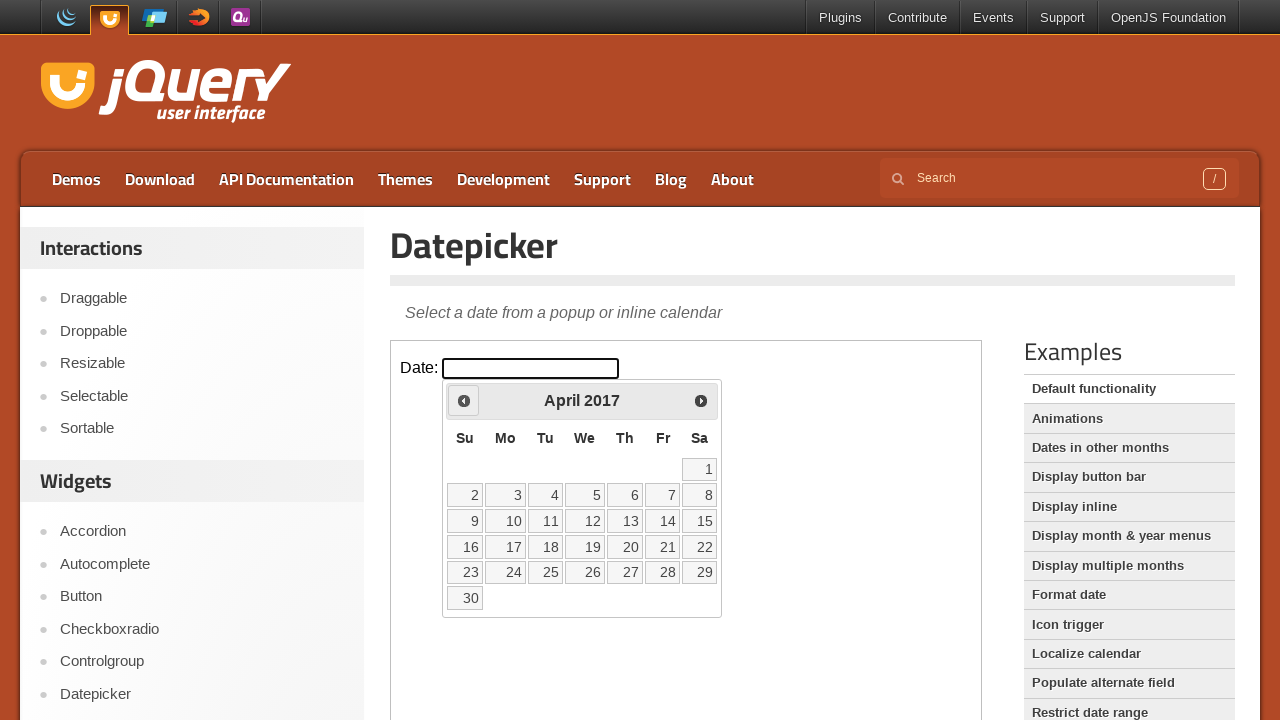

Clicked previous button to navigate to earlier month at (464, 400) on iframe >> nth=0 >> internal:control=enter-frame >> span.ui-icon.ui-icon-circle-t
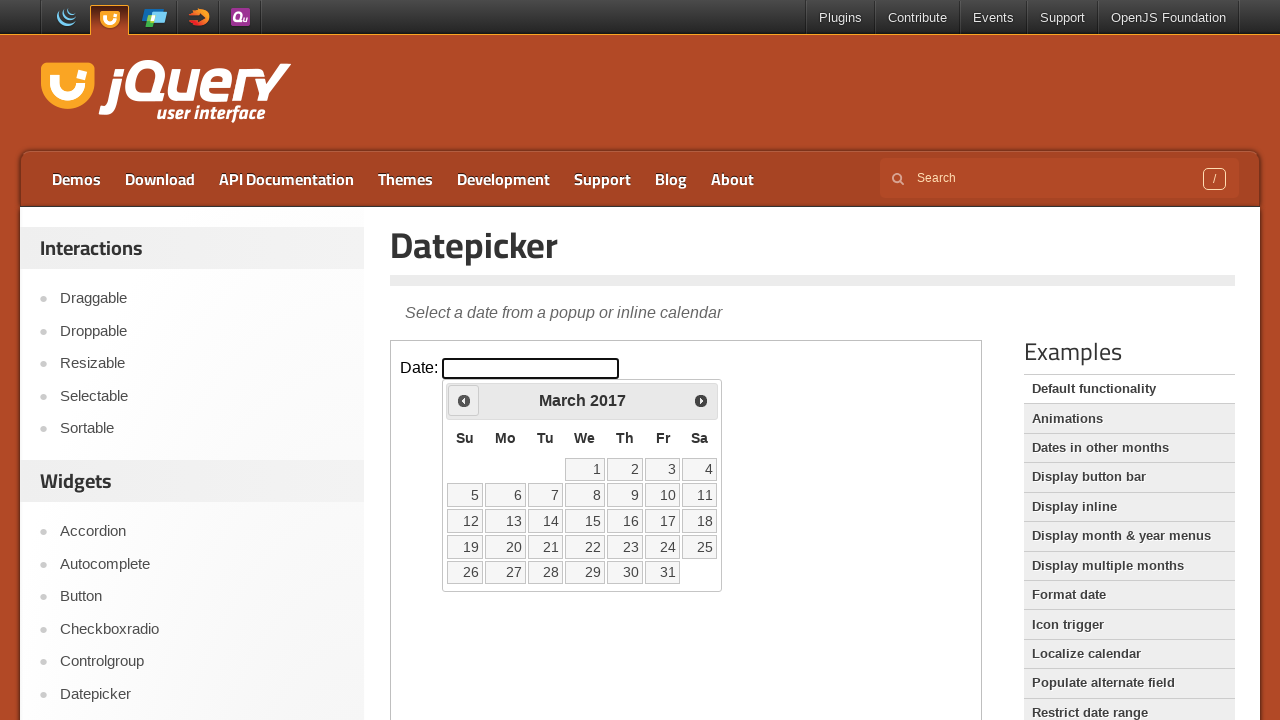

Retrieved current month: March
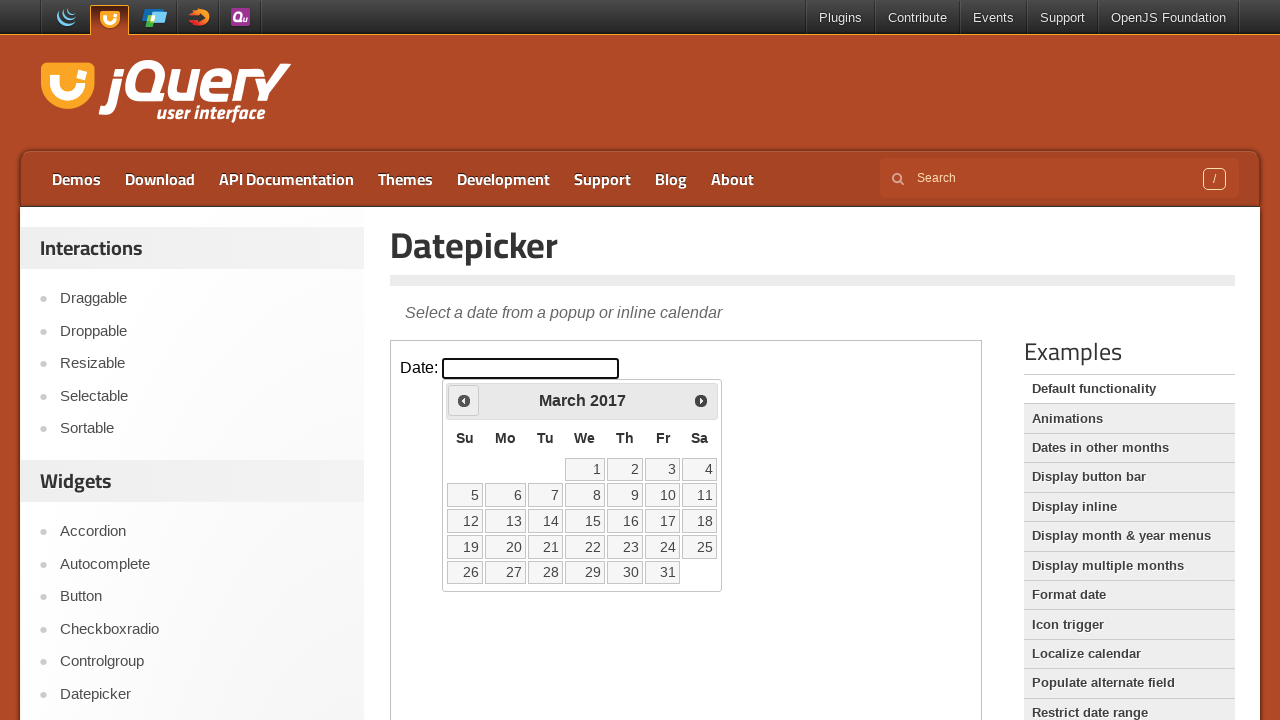

Retrieved current year: 2017
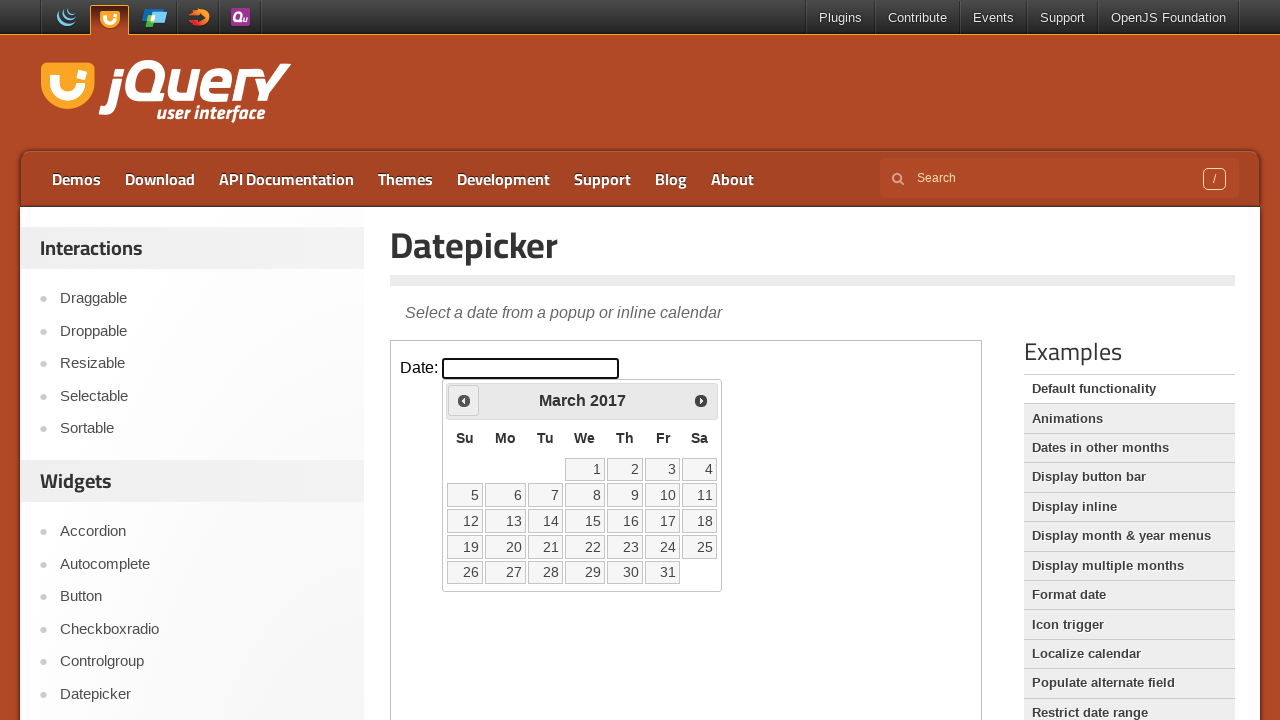

Clicked previous button to navigate to earlier month at (464, 400) on iframe >> nth=0 >> internal:control=enter-frame >> span.ui-icon.ui-icon-circle-t
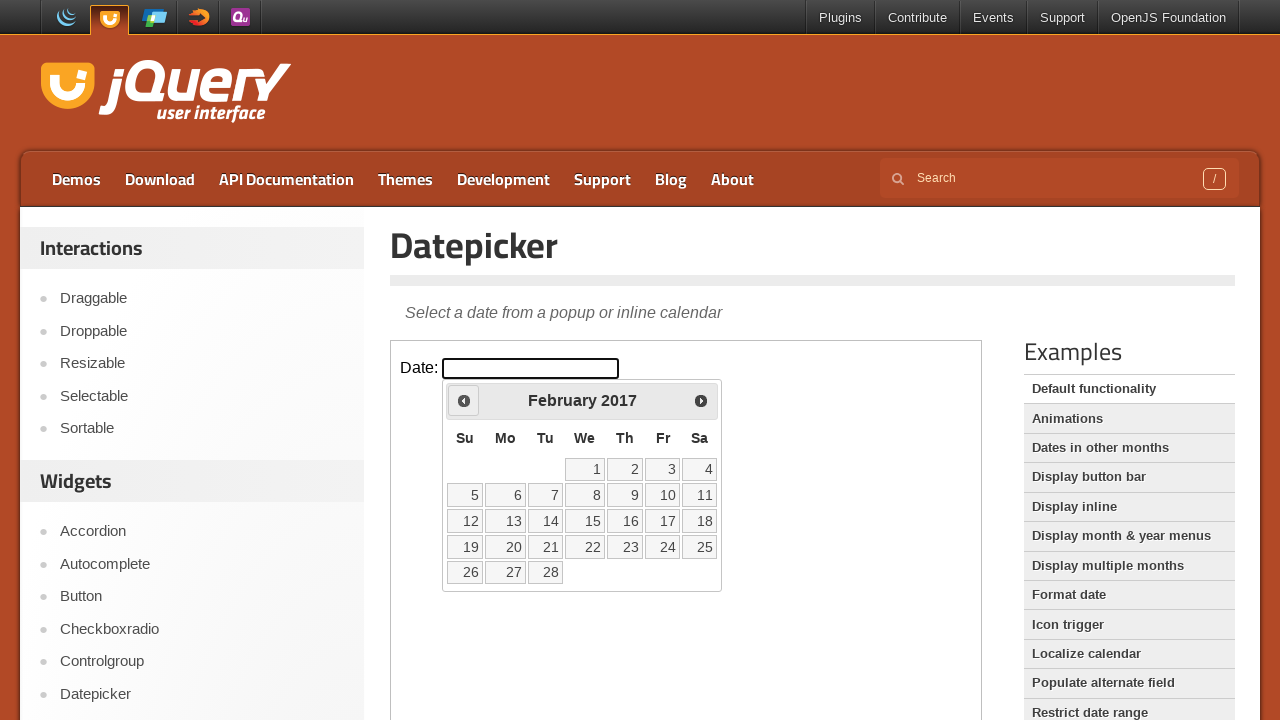

Retrieved current month: February
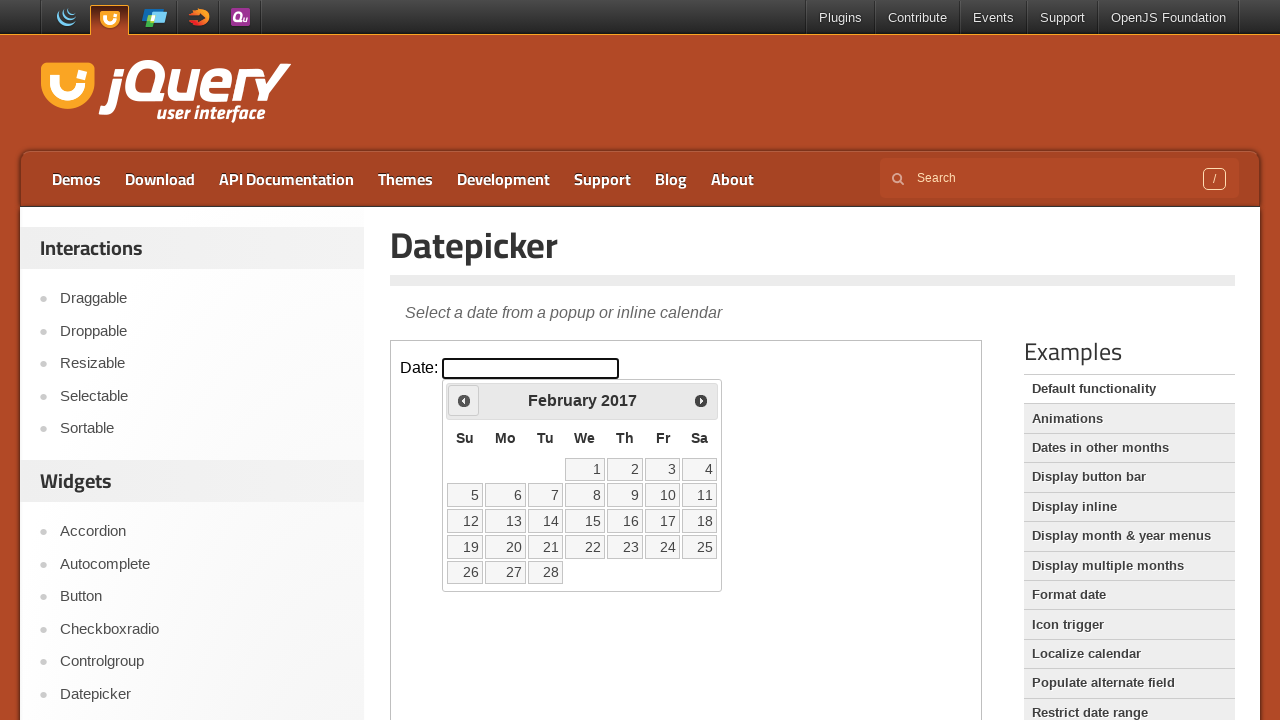

Retrieved current year: 2017
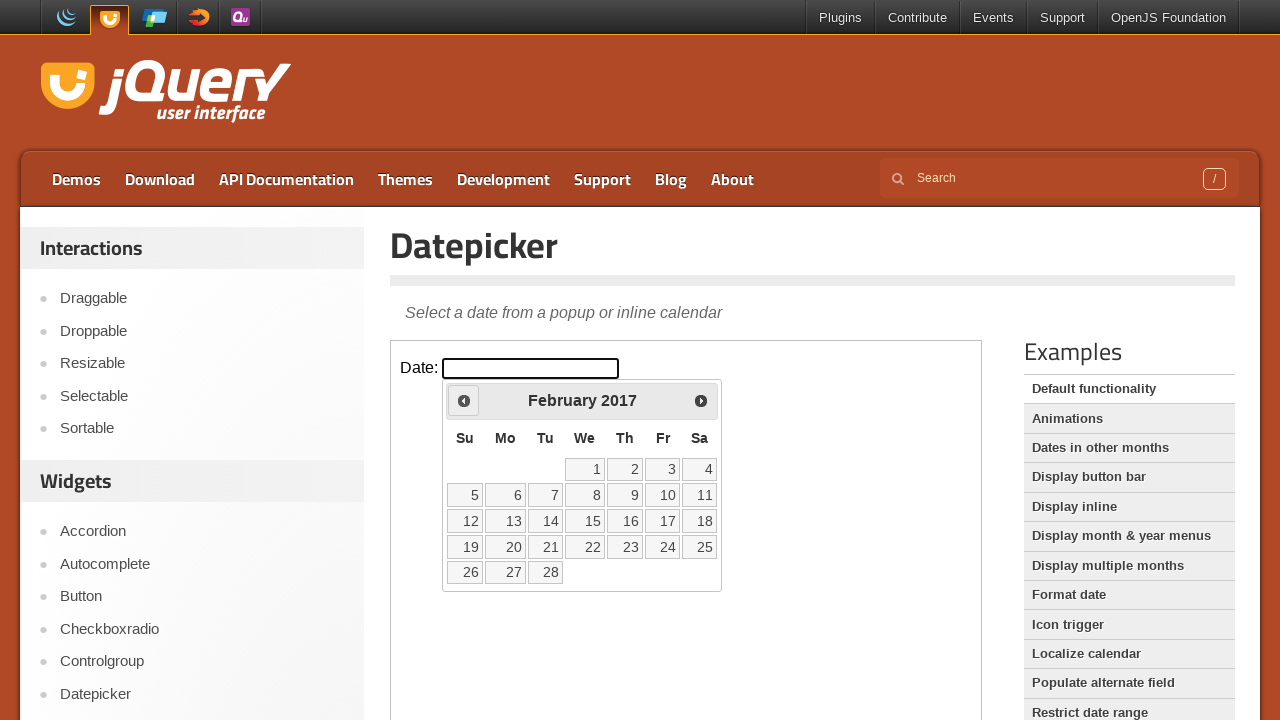

Clicked previous button to navigate to earlier month at (464, 400) on iframe >> nth=0 >> internal:control=enter-frame >> span.ui-icon.ui-icon-circle-t
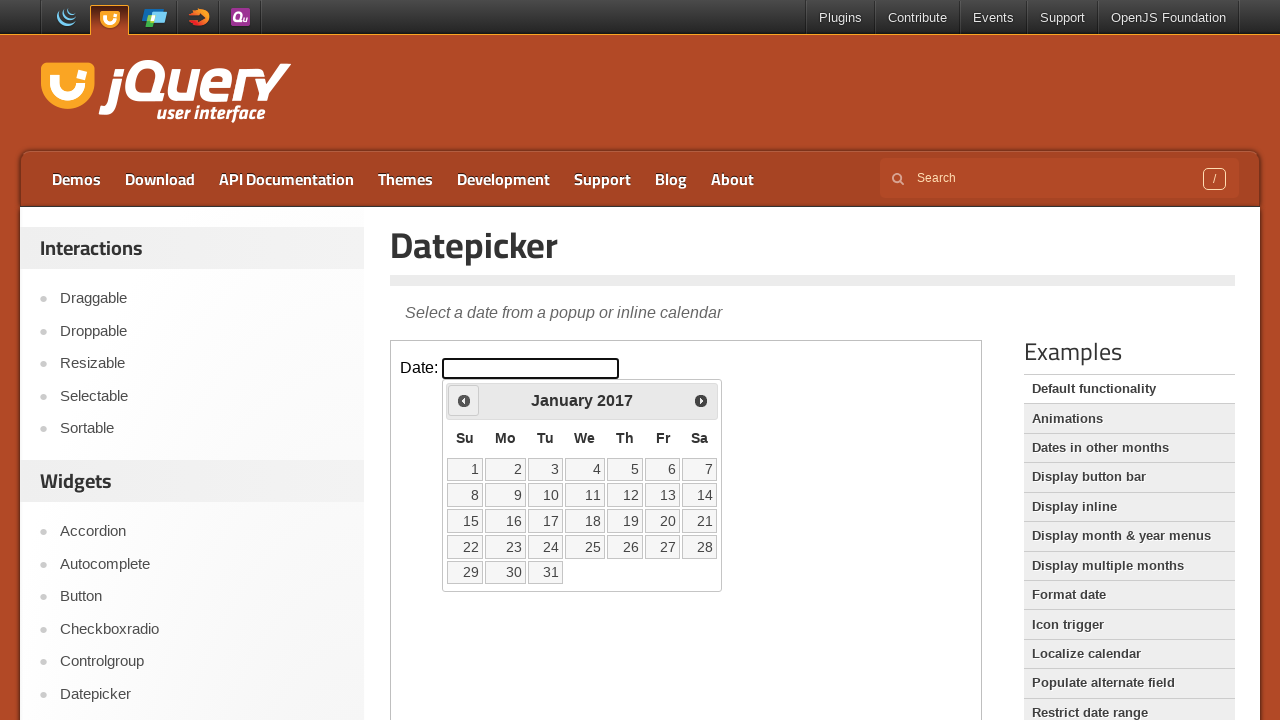

Retrieved current month: January
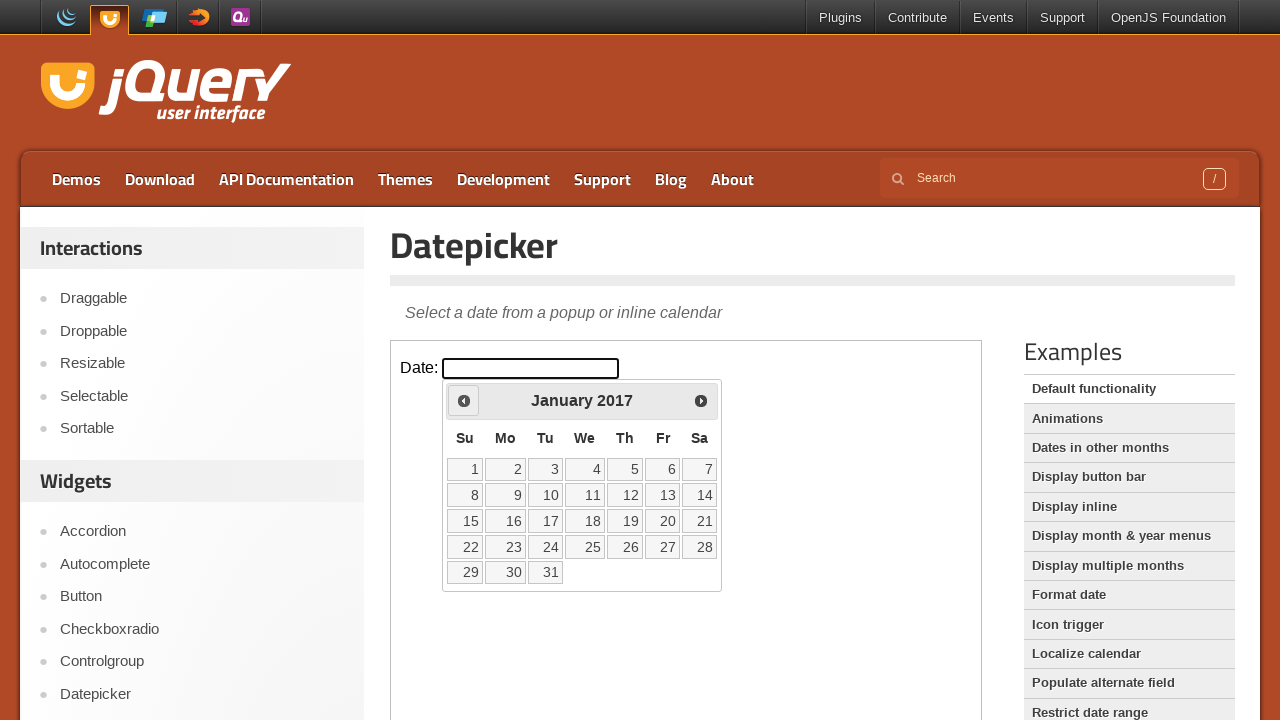

Retrieved current year: 2017
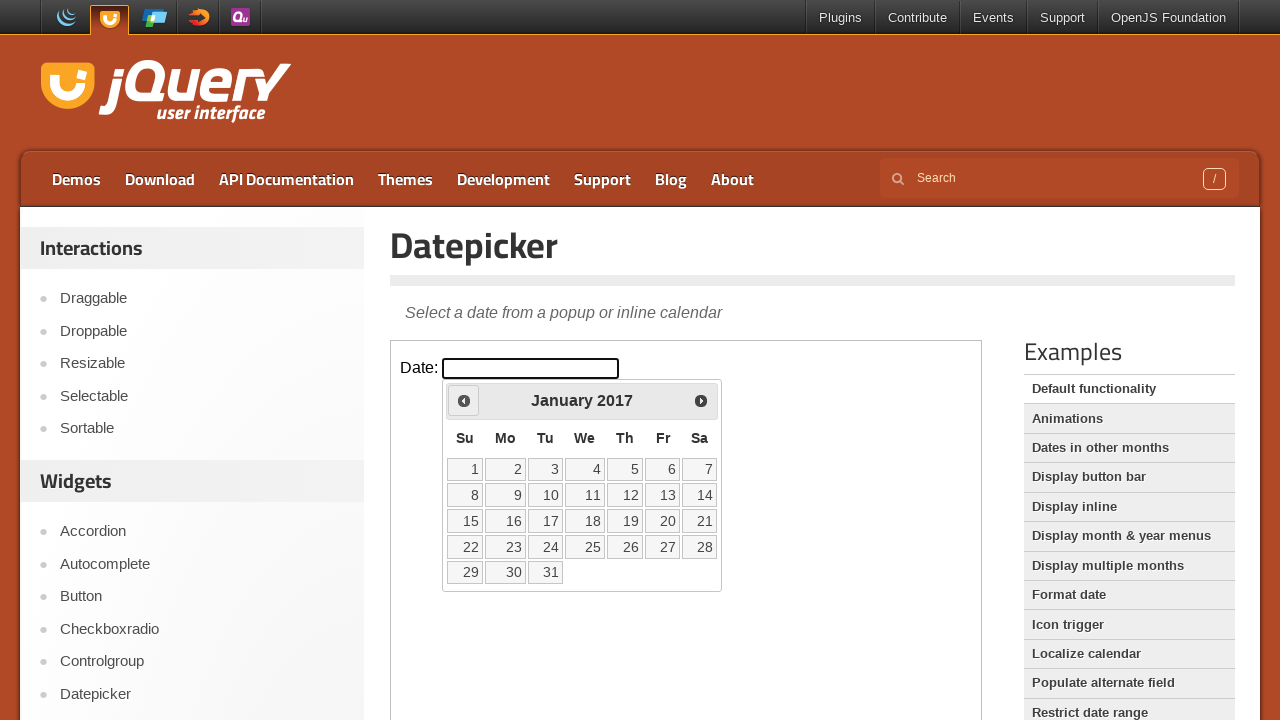

Clicked previous button to navigate to earlier month at (464, 400) on iframe >> nth=0 >> internal:control=enter-frame >> span.ui-icon.ui-icon-circle-t
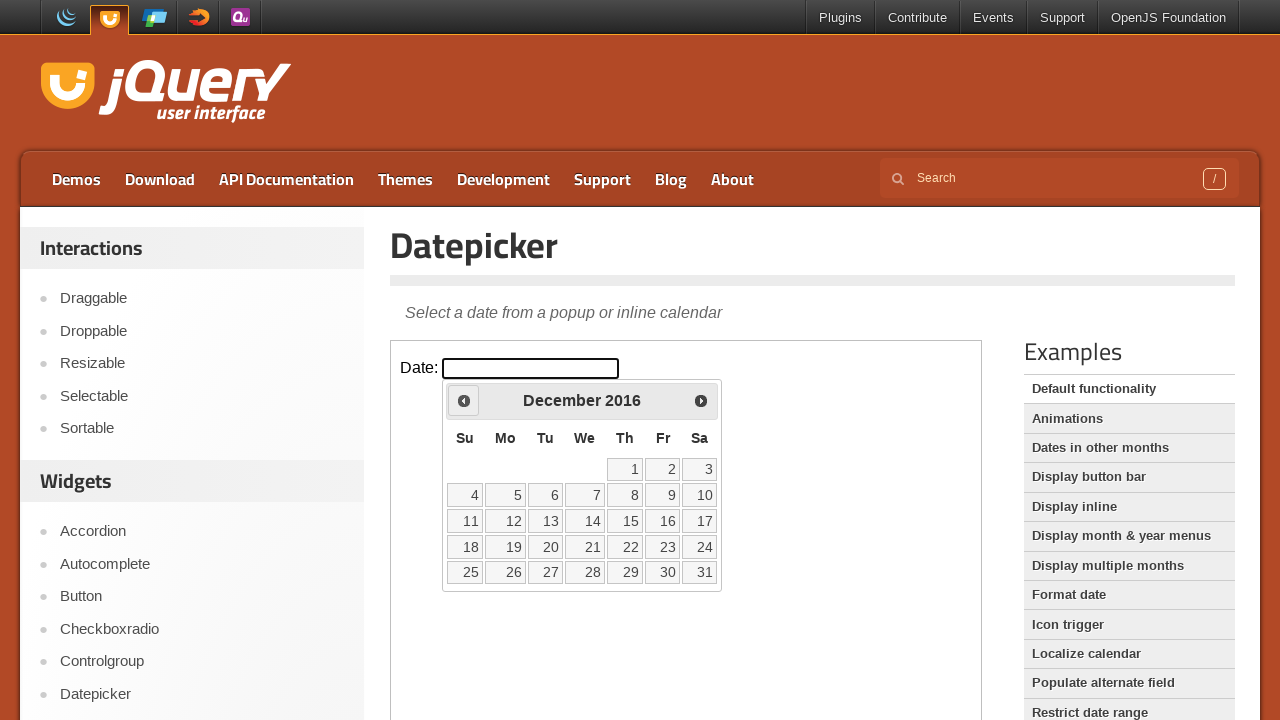

Retrieved current month: December
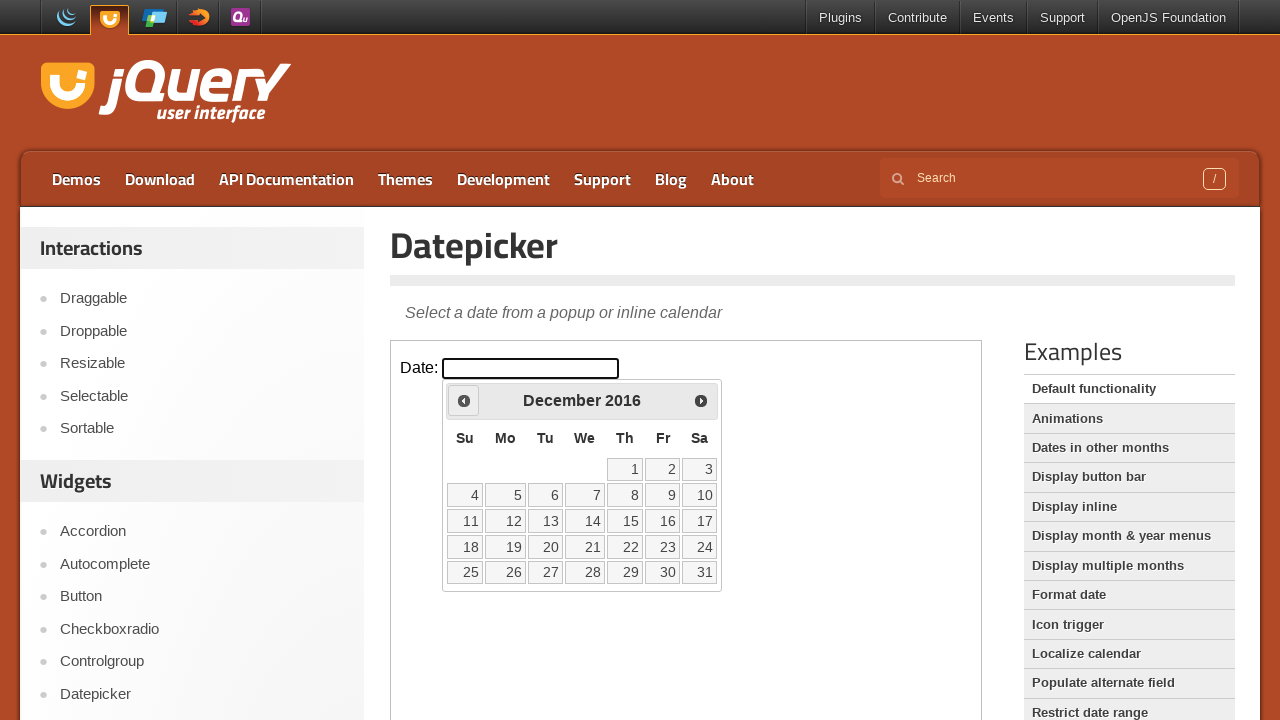

Retrieved current year: 2016
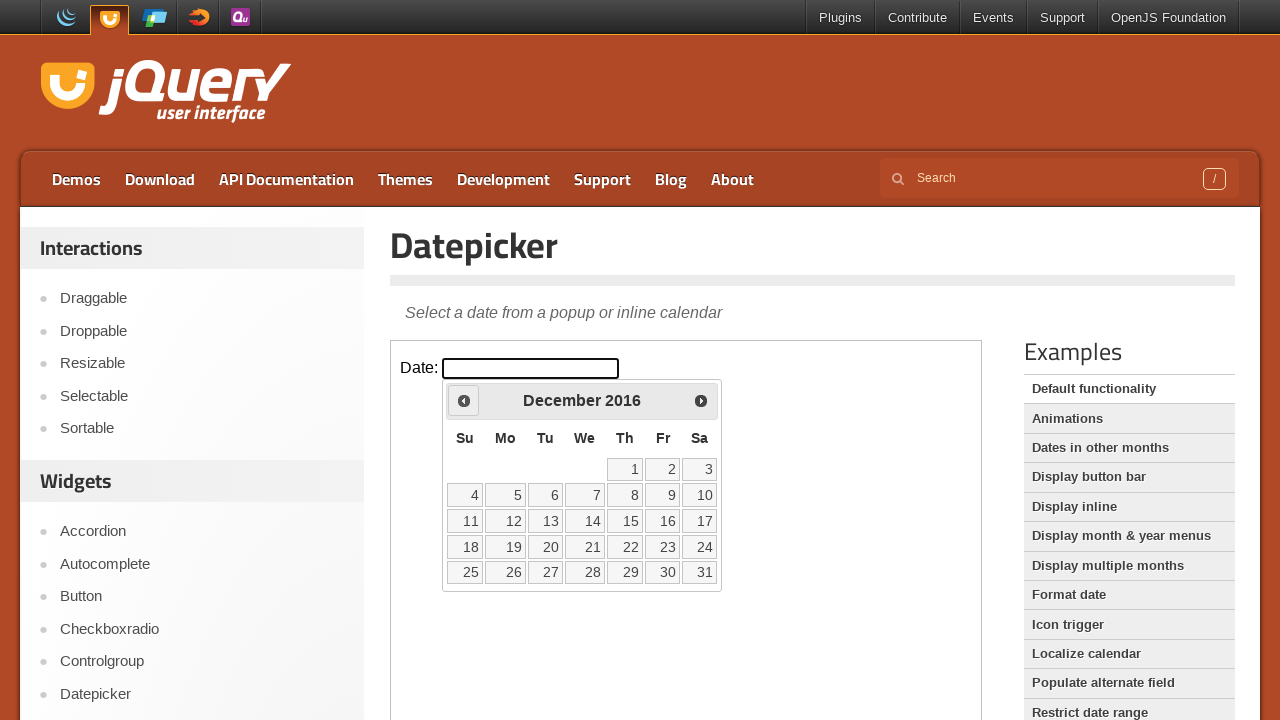

Clicked previous button to navigate to earlier month at (464, 400) on iframe >> nth=0 >> internal:control=enter-frame >> span.ui-icon.ui-icon-circle-t
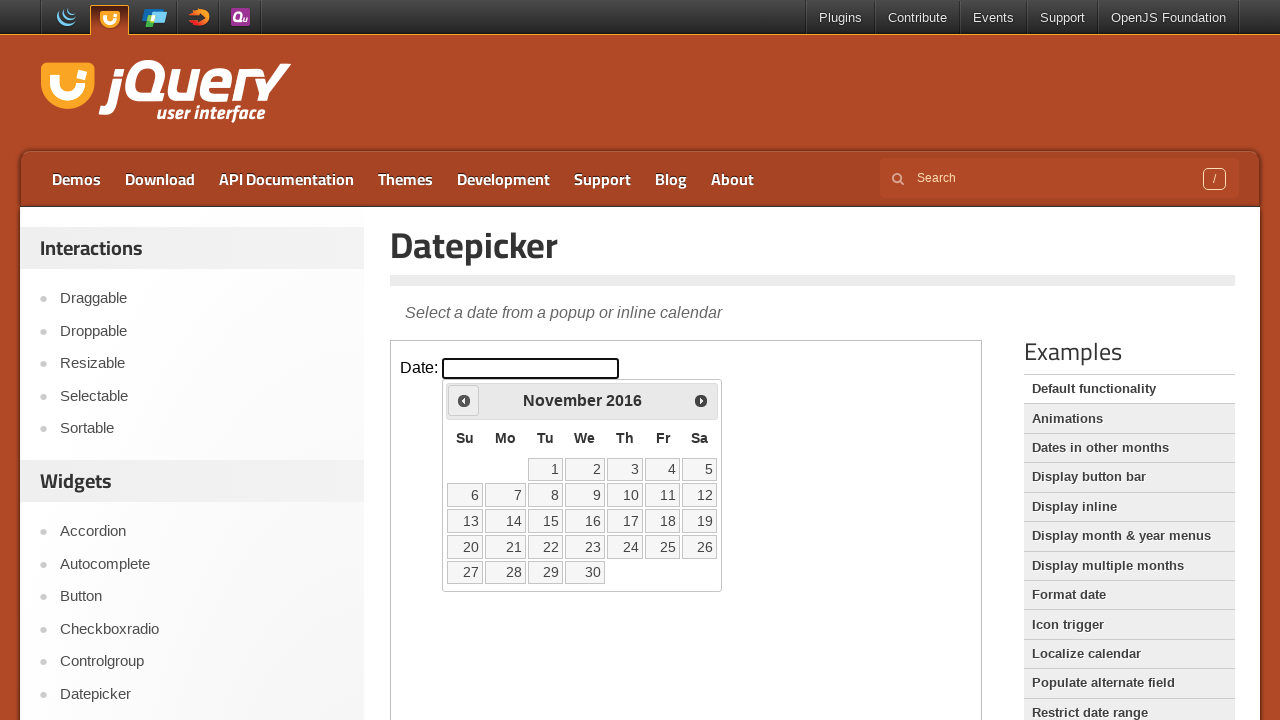

Retrieved current month: November
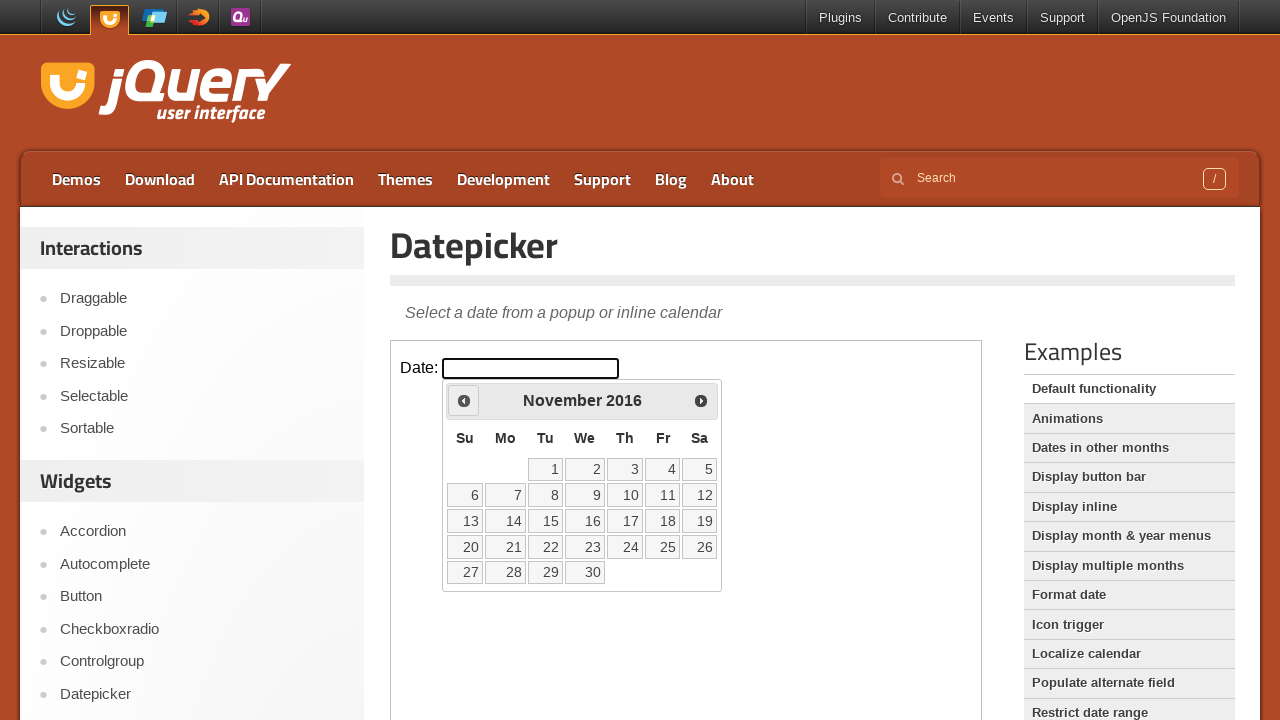

Retrieved current year: 2016
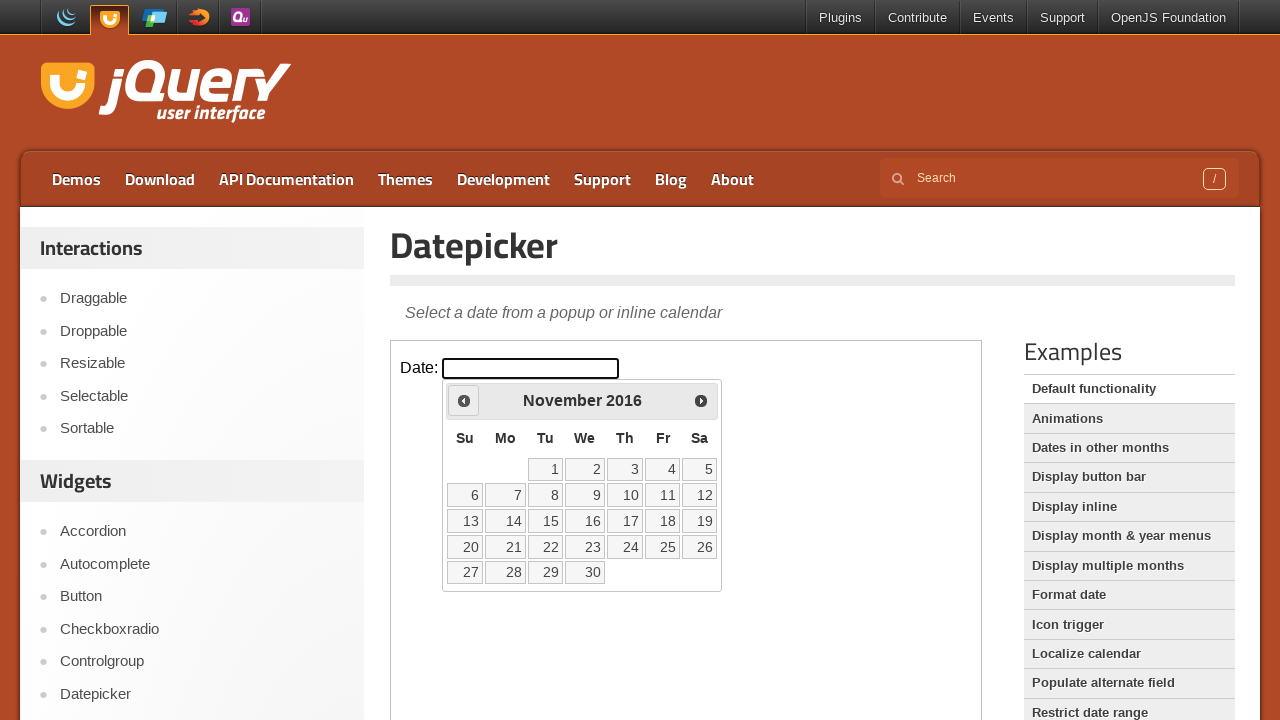

Clicked previous button to navigate to earlier month at (464, 400) on iframe >> nth=0 >> internal:control=enter-frame >> span.ui-icon.ui-icon-circle-t
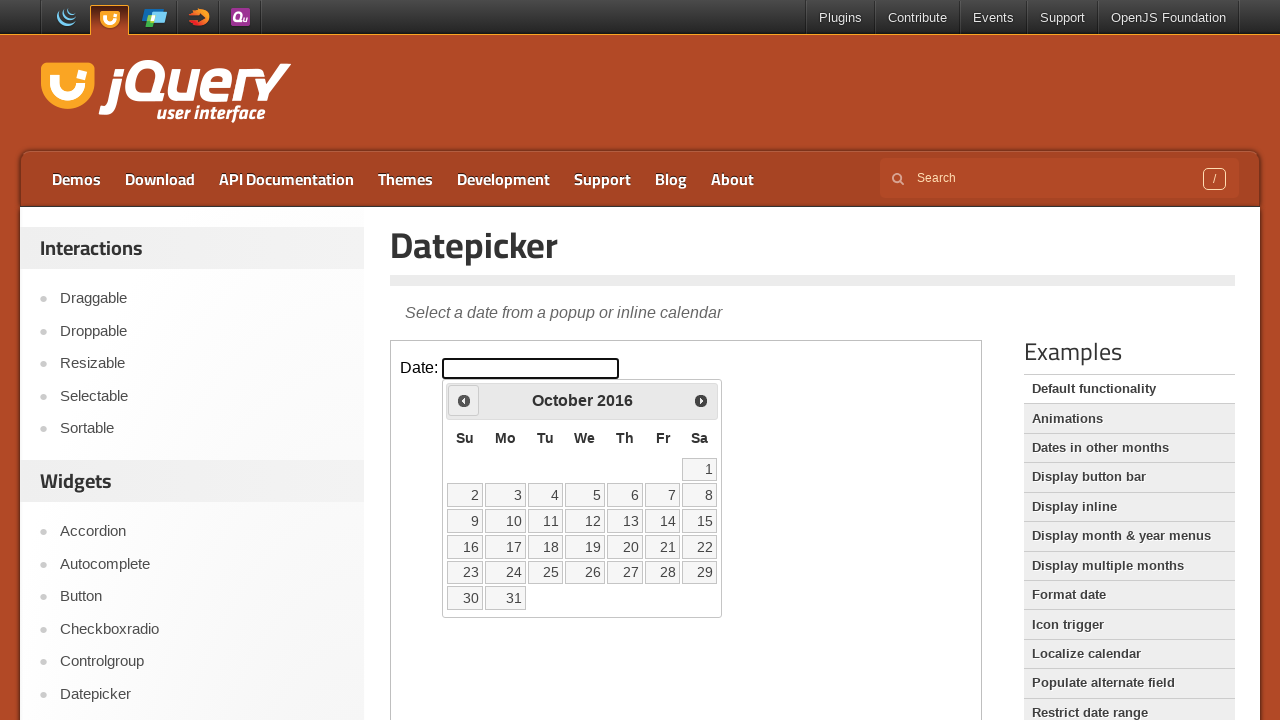

Retrieved current month: October
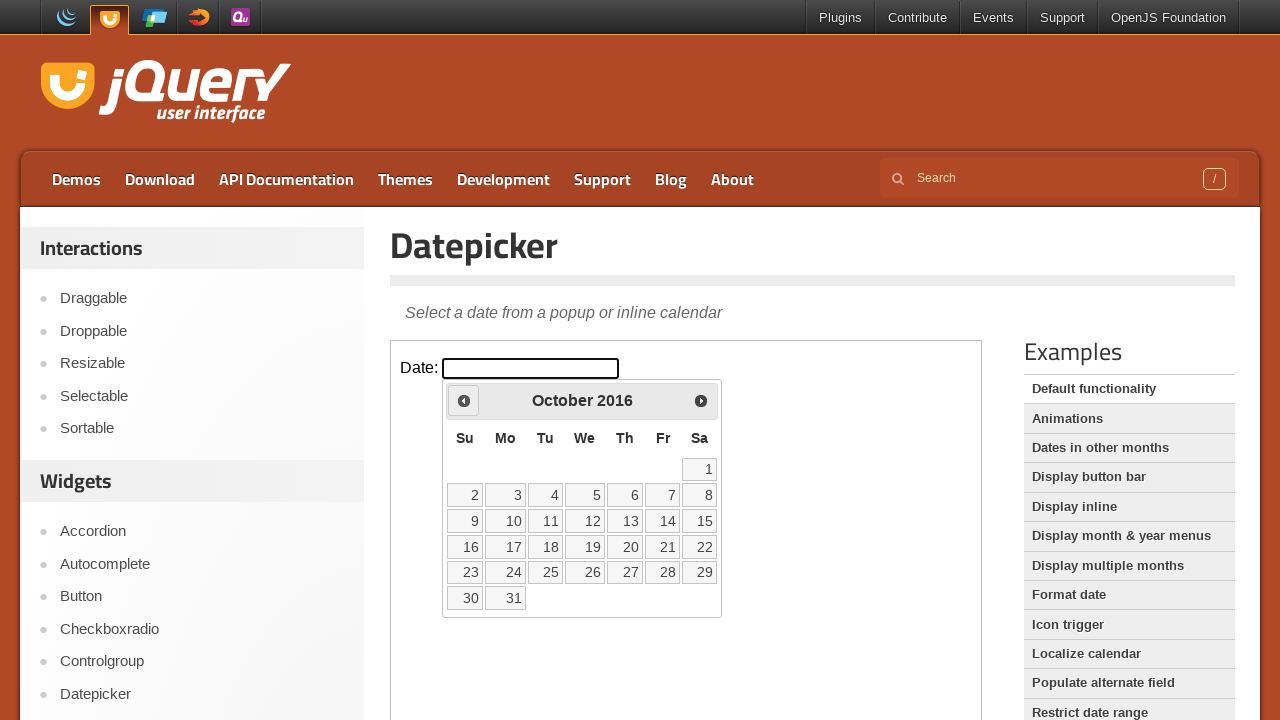

Retrieved current year: 2016
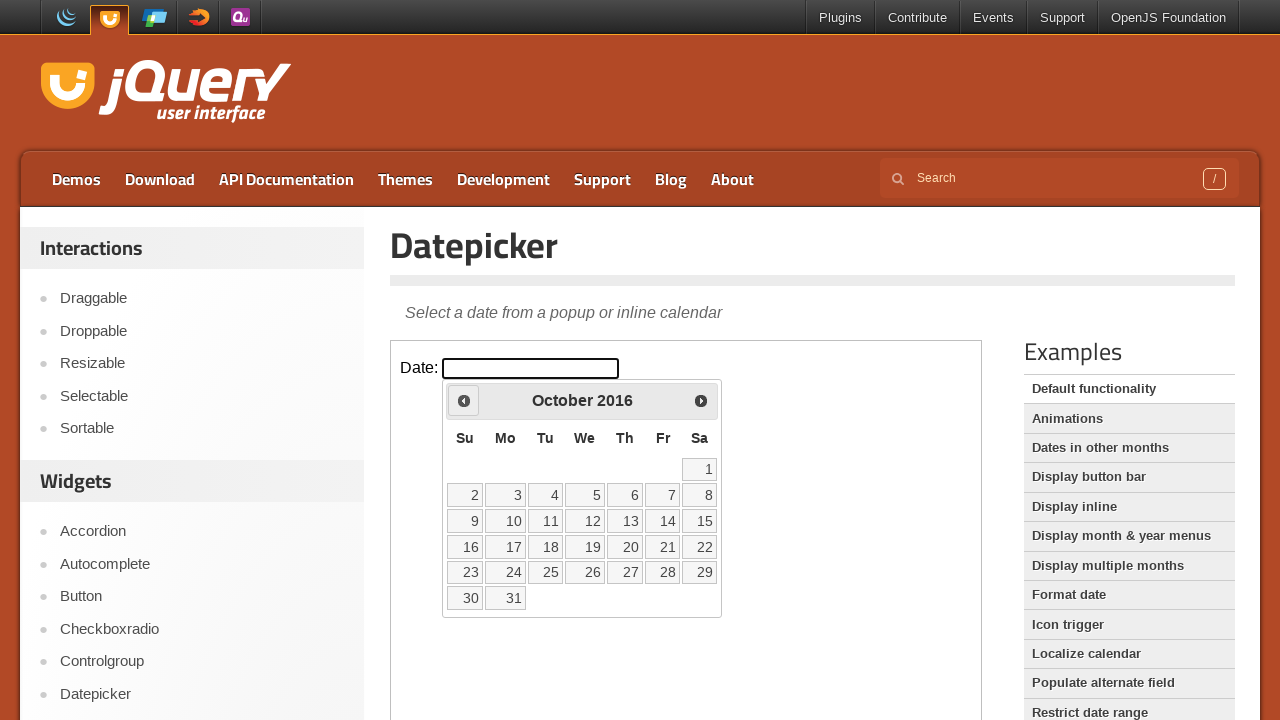

Clicked previous button to navigate to earlier month at (464, 400) on iframe >> nth=0 >> internal:control=enter-frame >> span.ui-icon.ui-icon-circle-t
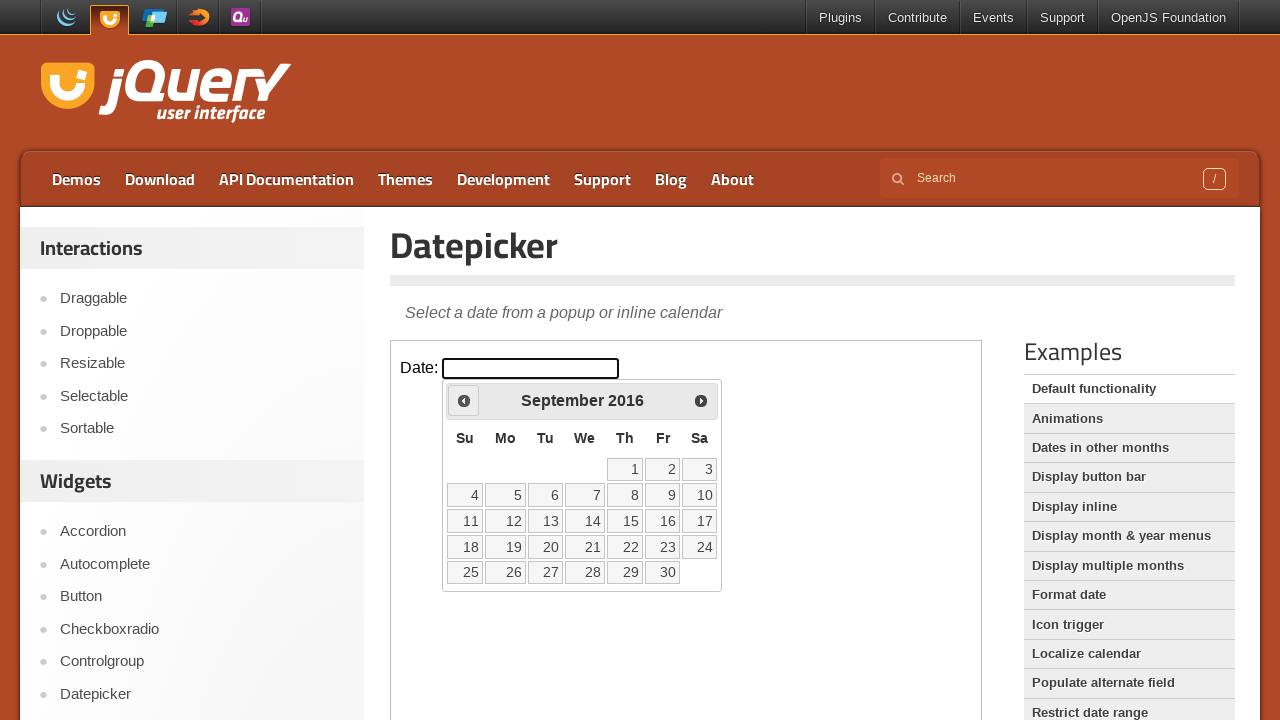

Retrieved current month: September
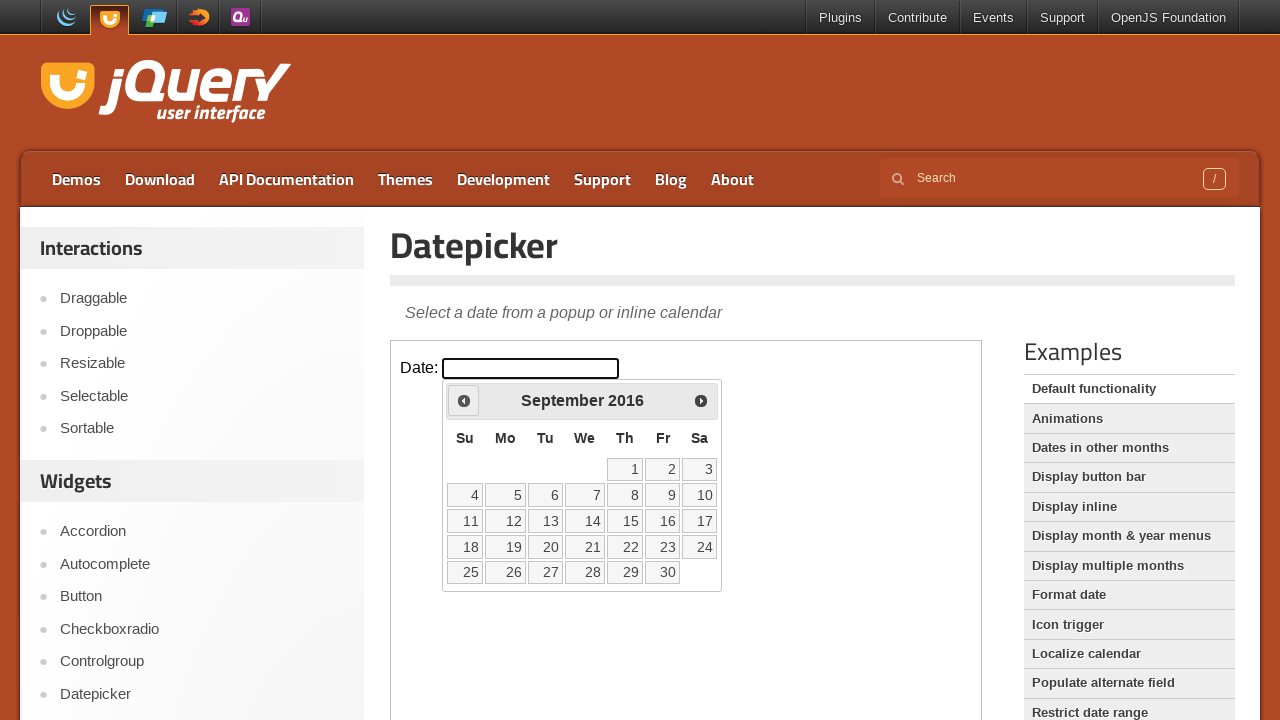

Retrieved current year: 2016
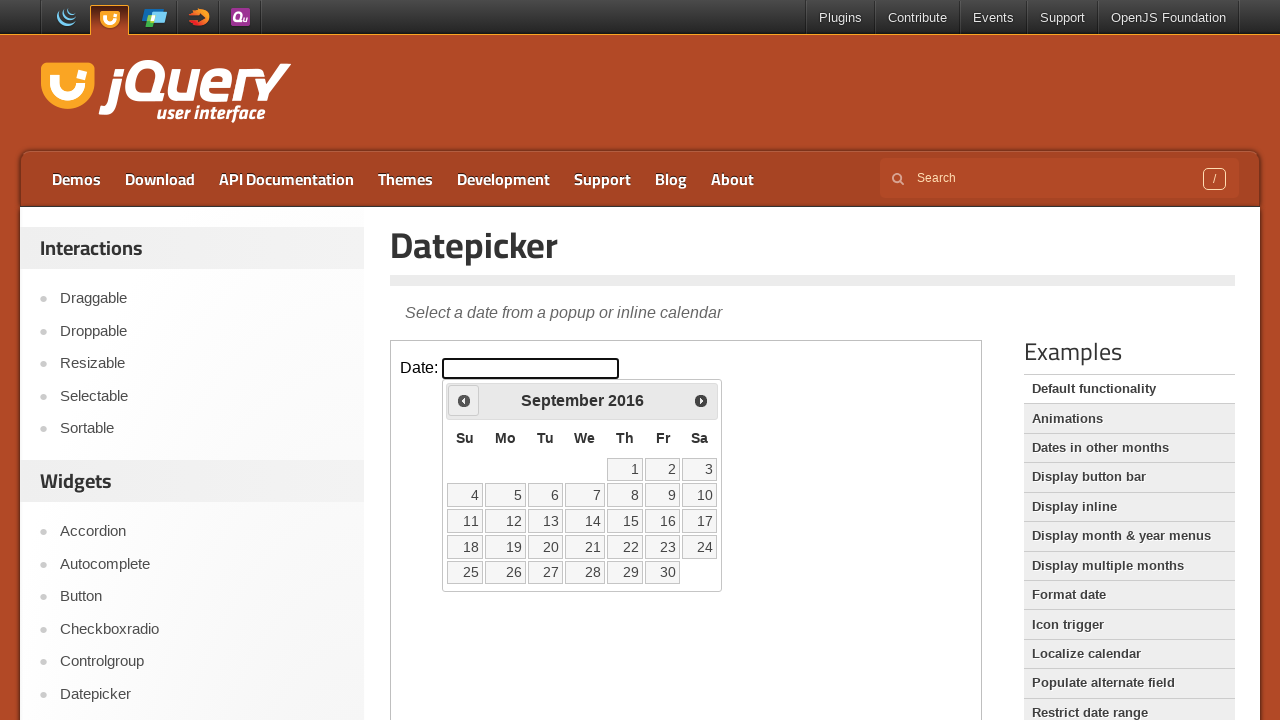

Clicked previous button to navigate to earlier month at (464, 400) on iframe >> nth=0 >> internal:control=enter-frame >> span.ui-icon.ui-icon-circle-t
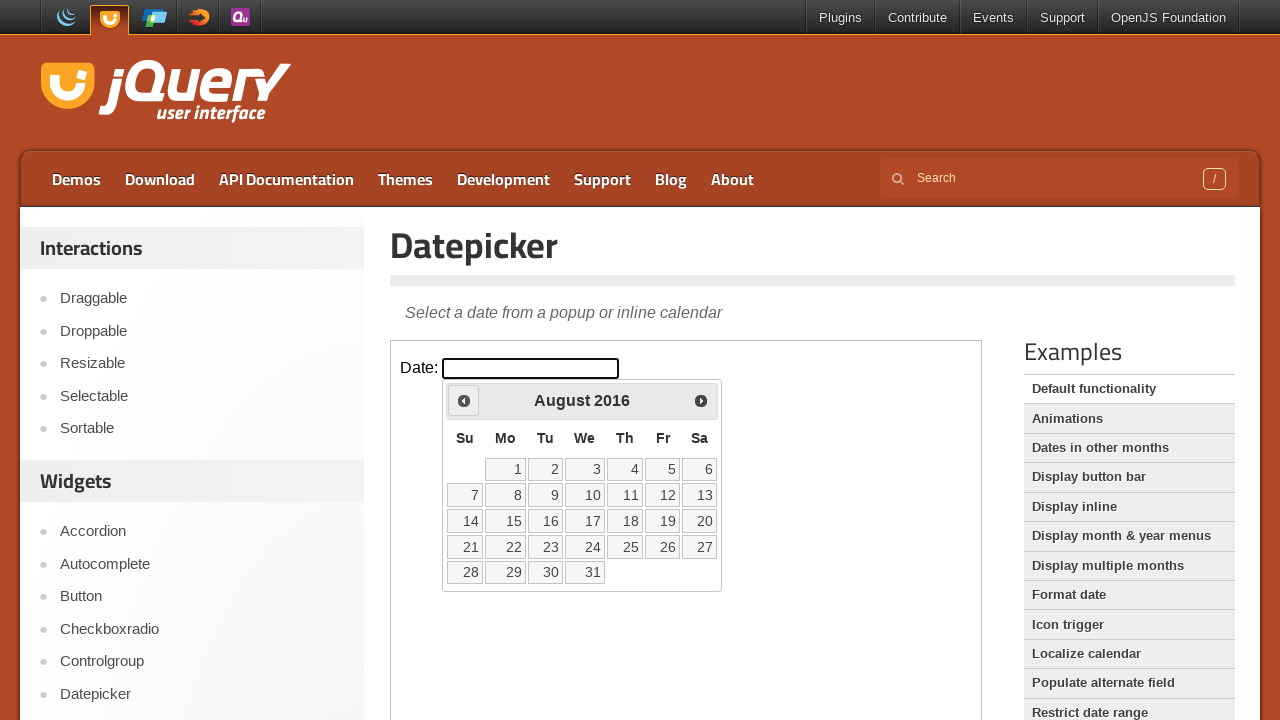

Retrieved current month: August
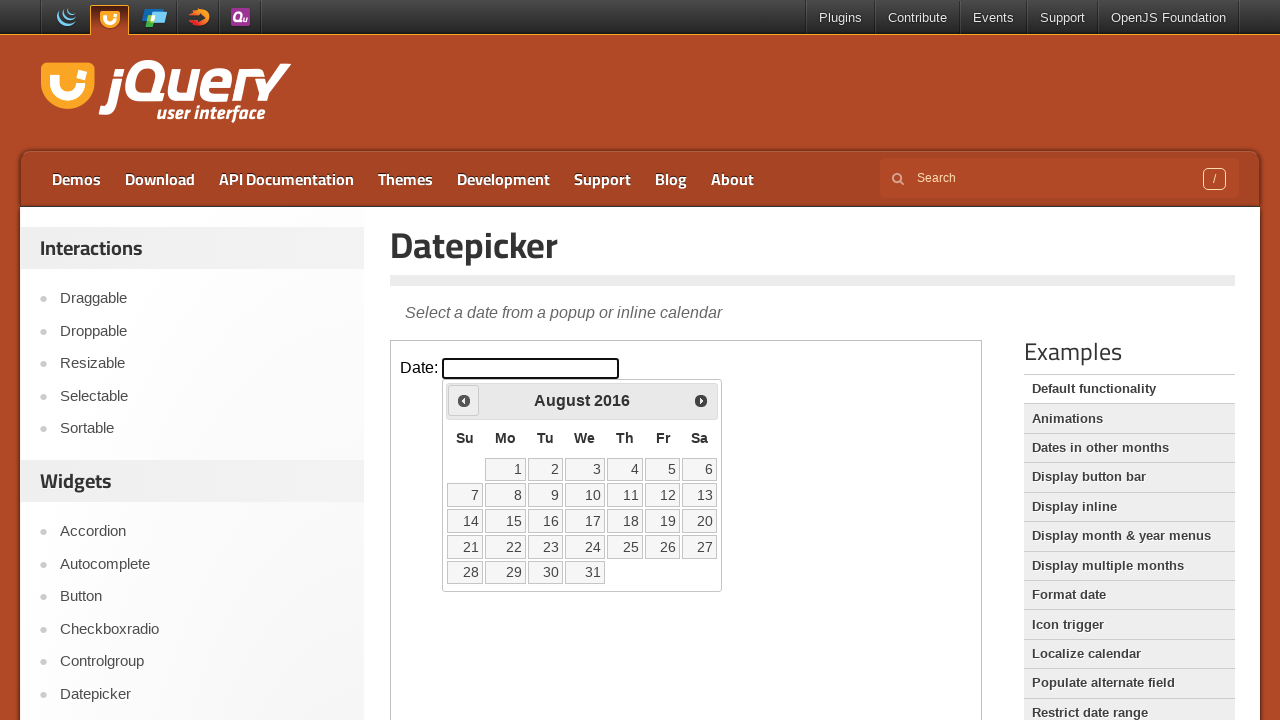

Retrieved current year: 2016
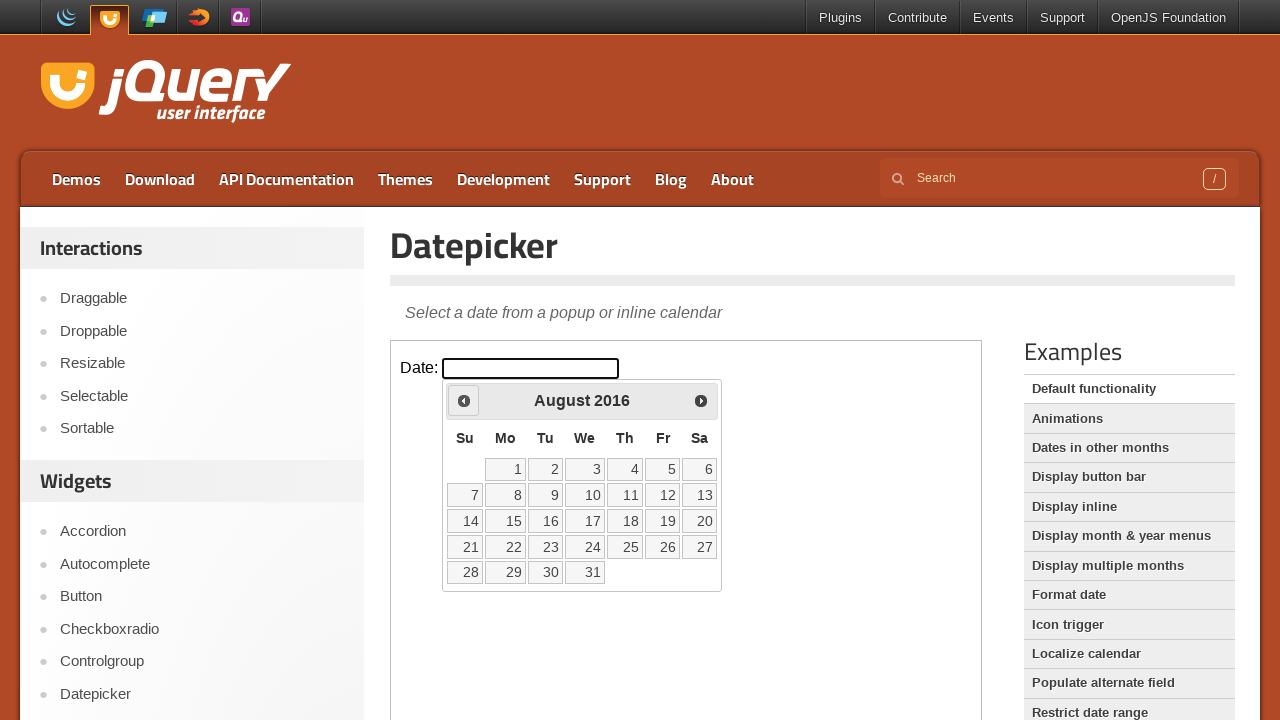

Clicked previous button to navigate to earlier month at (464, 400) on iframe >> nth=0 >> internal:control=enter-frame >> span.ui-icon.ui-icon-circle-t
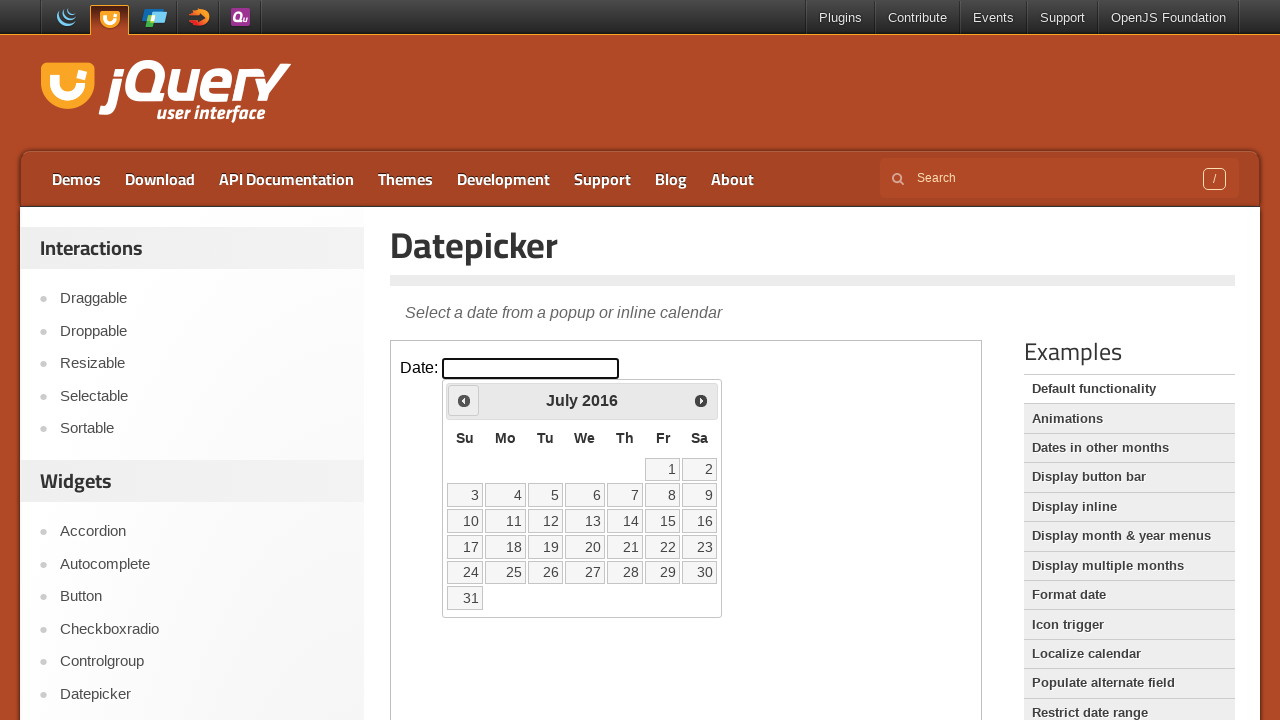

Retrieved current month: July
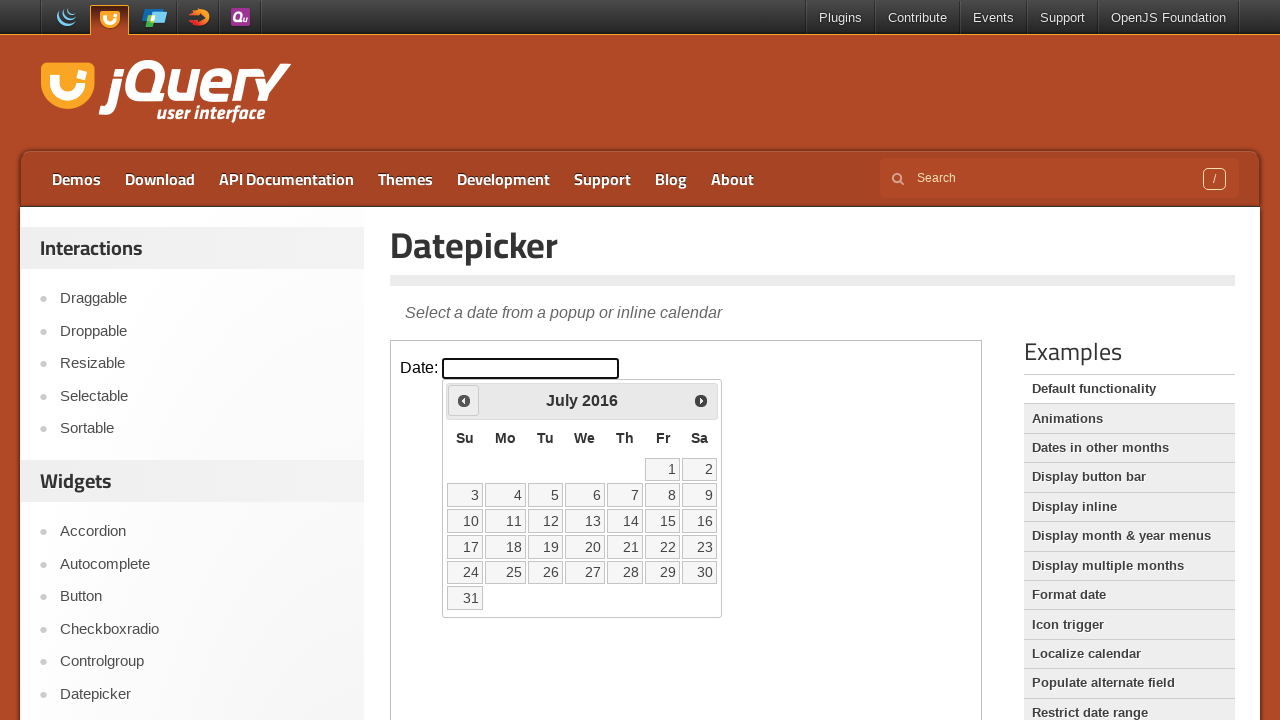

Retrieved current year: 2016
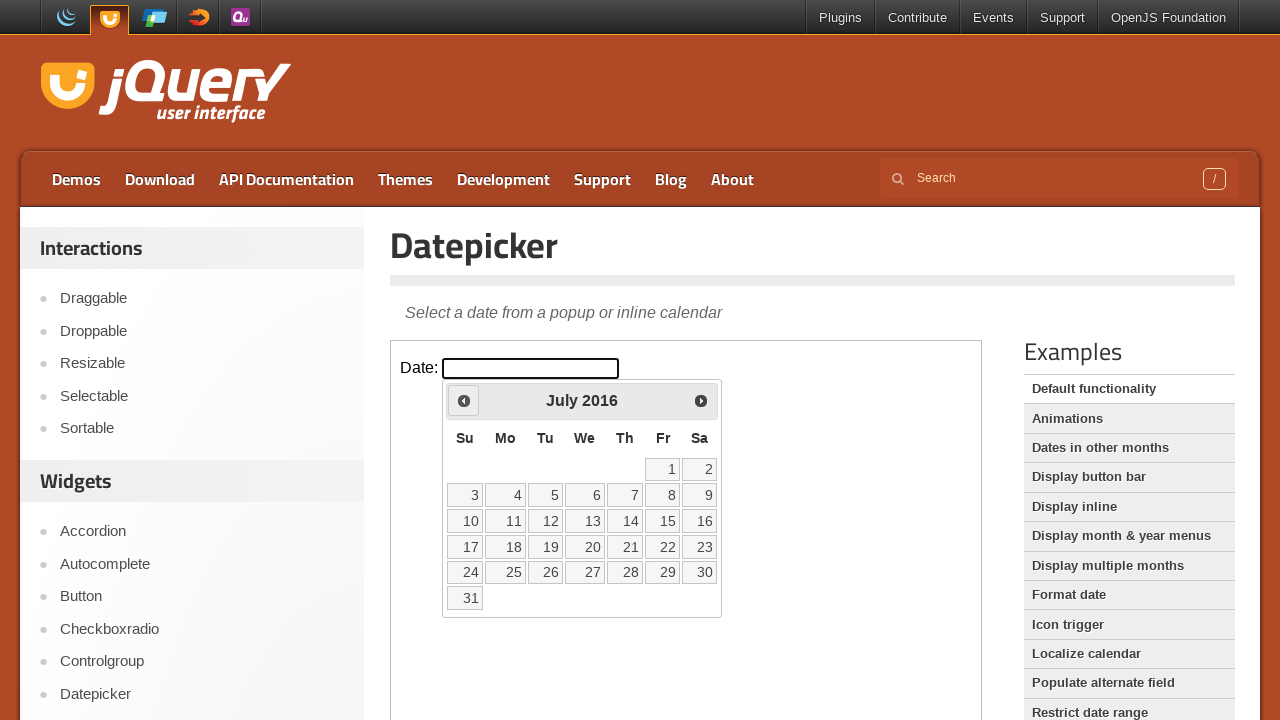

Clicked previous button to navigate to earlier month at (464, 400) on iframe >> nth=0 >> internal:control=enter-frame >> span.ui-icon.ui-icon-circle-t
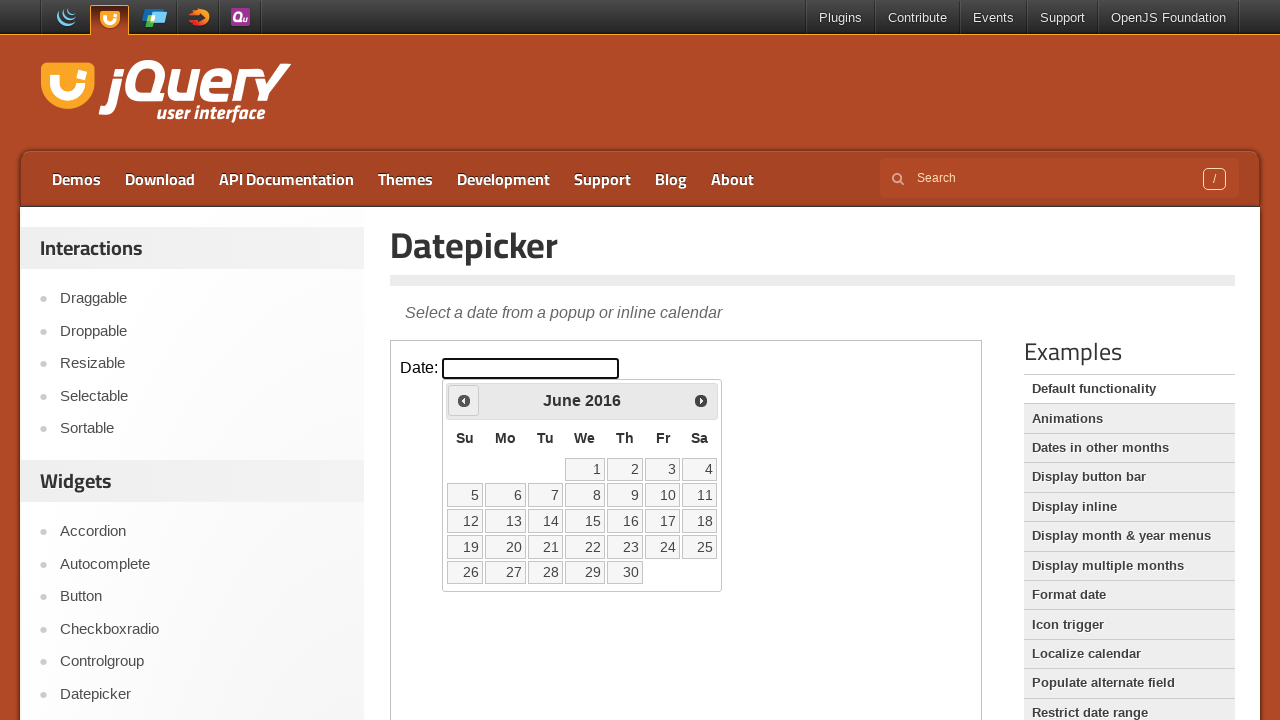

Retrieved current month: June
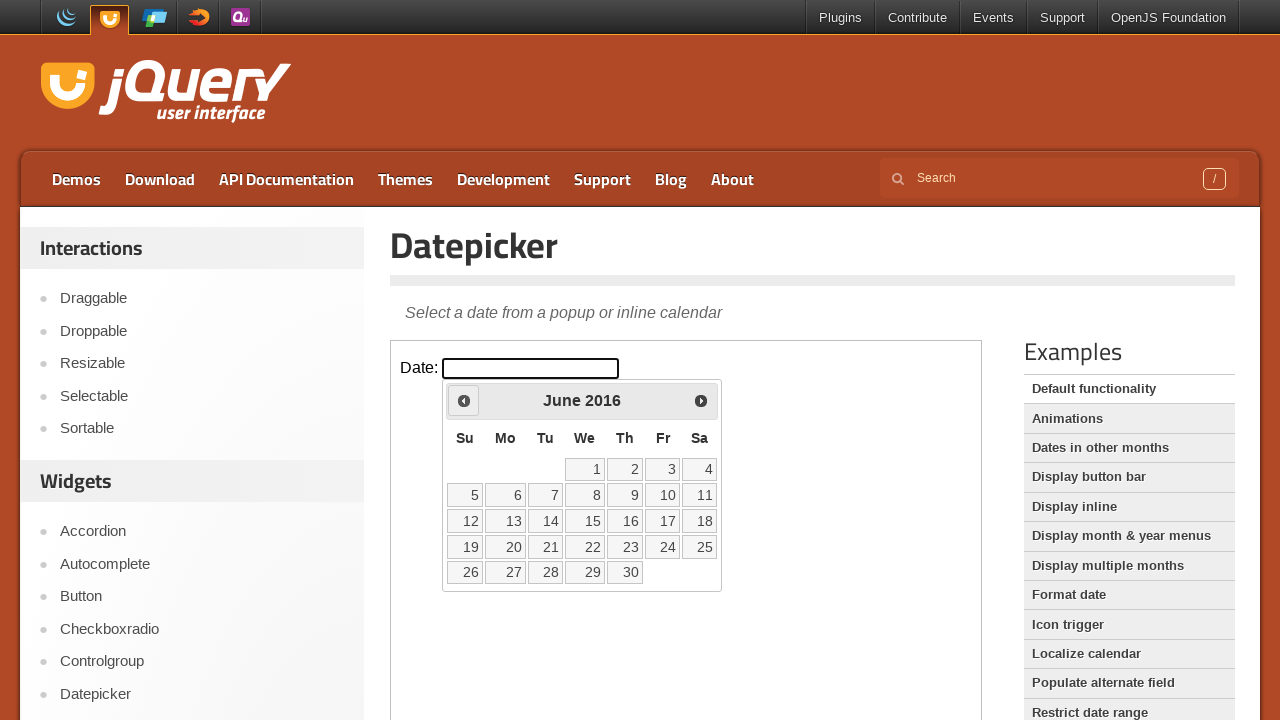

Retrieved current year: 2016
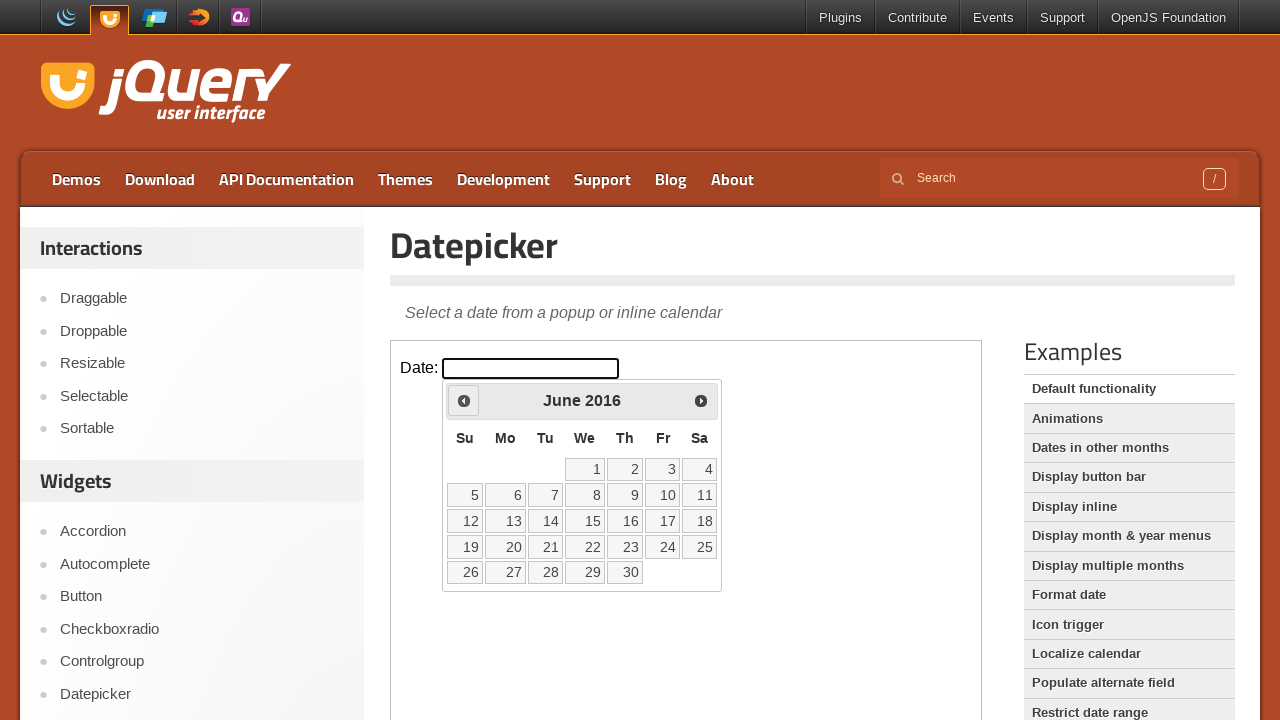

Clicked previous button to navigate to earlier month at (464, 400) on iframe >> nth=0 >> internal:control=enter-frame >> span.ui-icon.ui-icon-circle-t
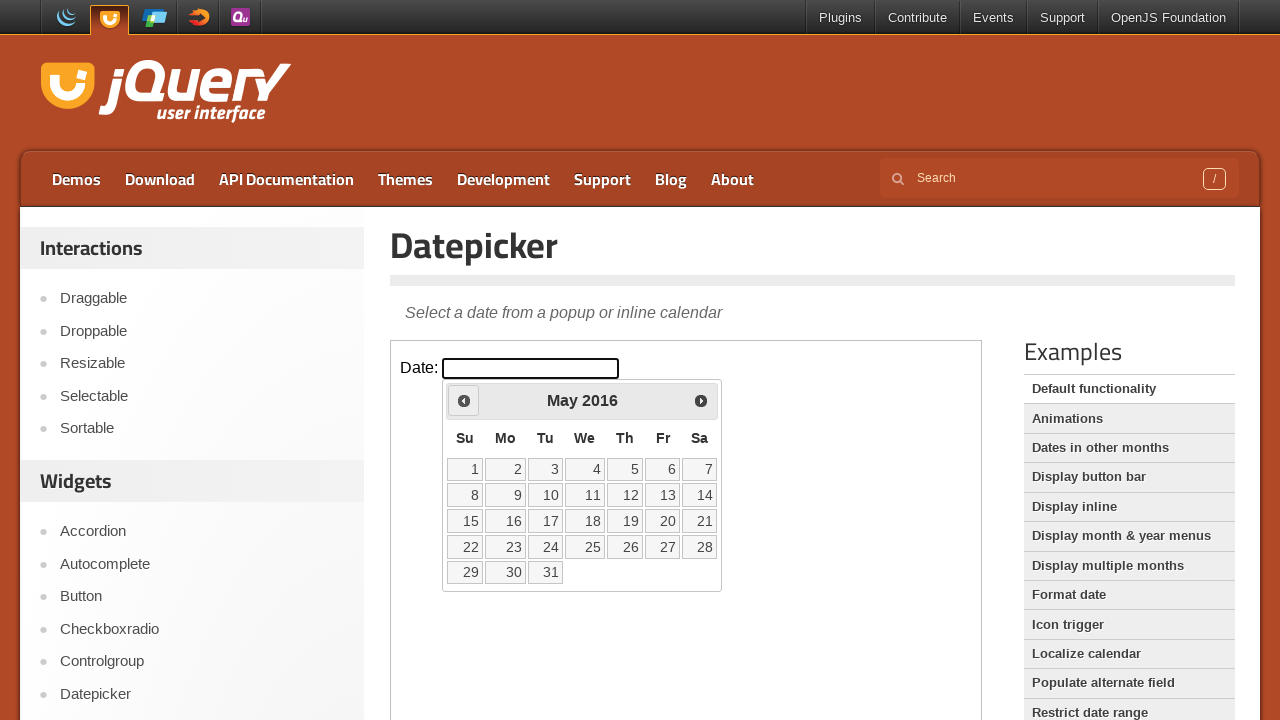

Retrieved current month: May
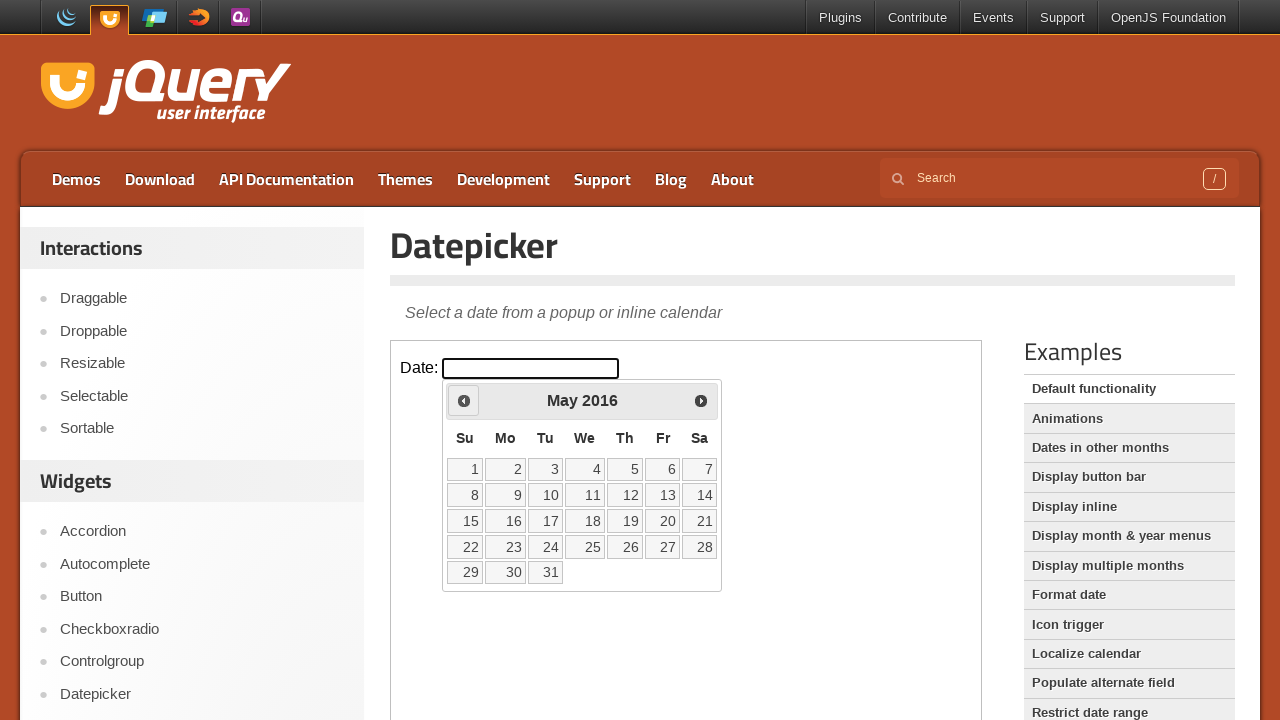

Retrieved current year: 2016
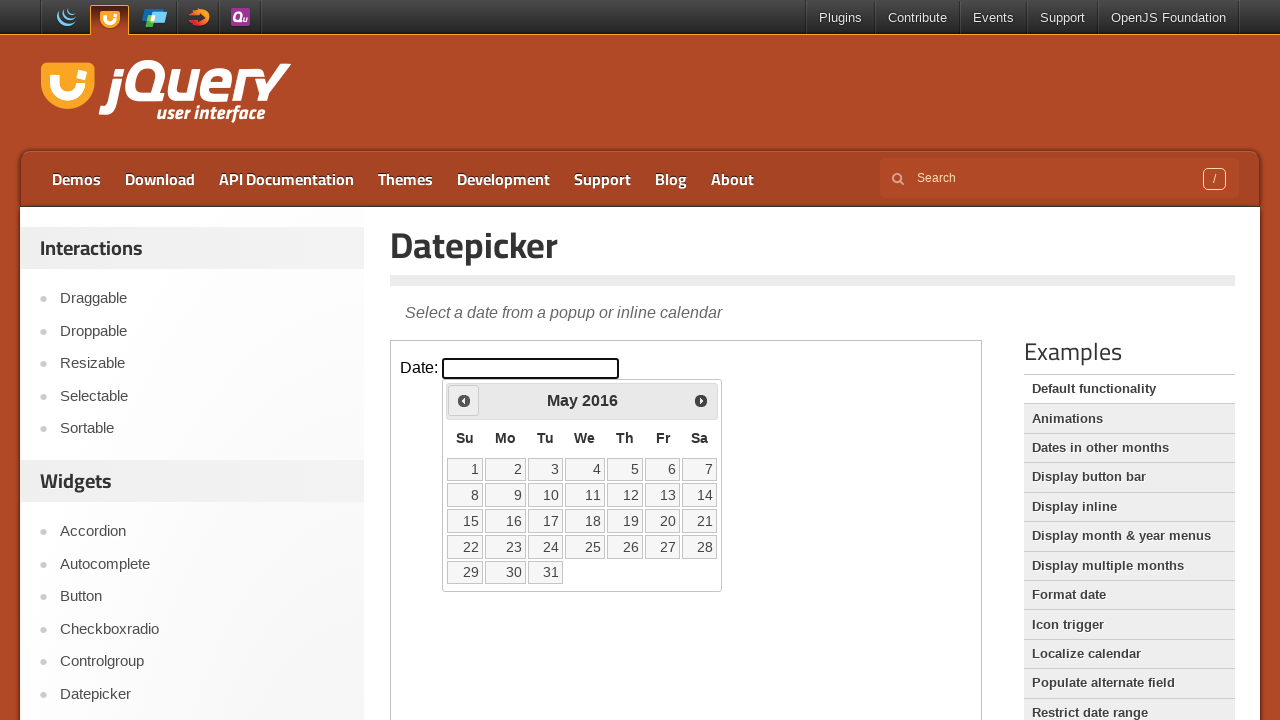

Clicked previous button to navigate to earlier month at (464, 400) on iframe >> nth=0 >> internal:control=enter-frame >> span.ui-icon.ui-icon-circle-t
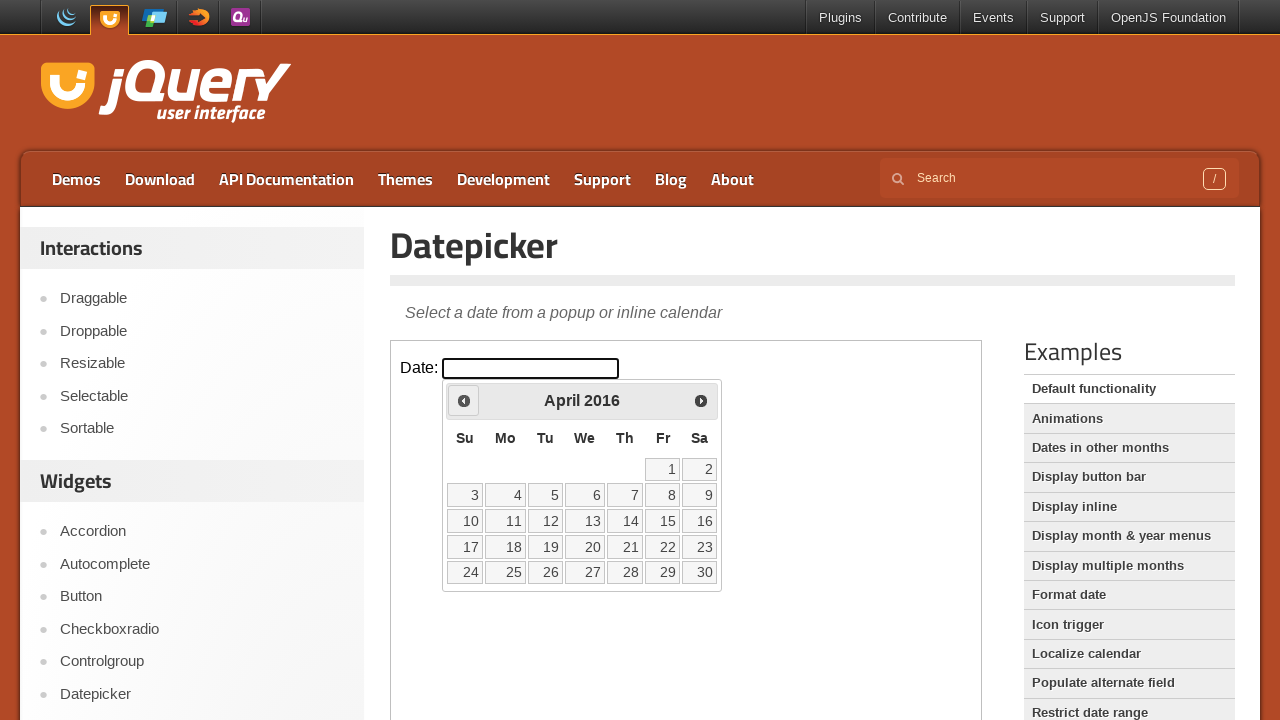

Retrieved current month: April
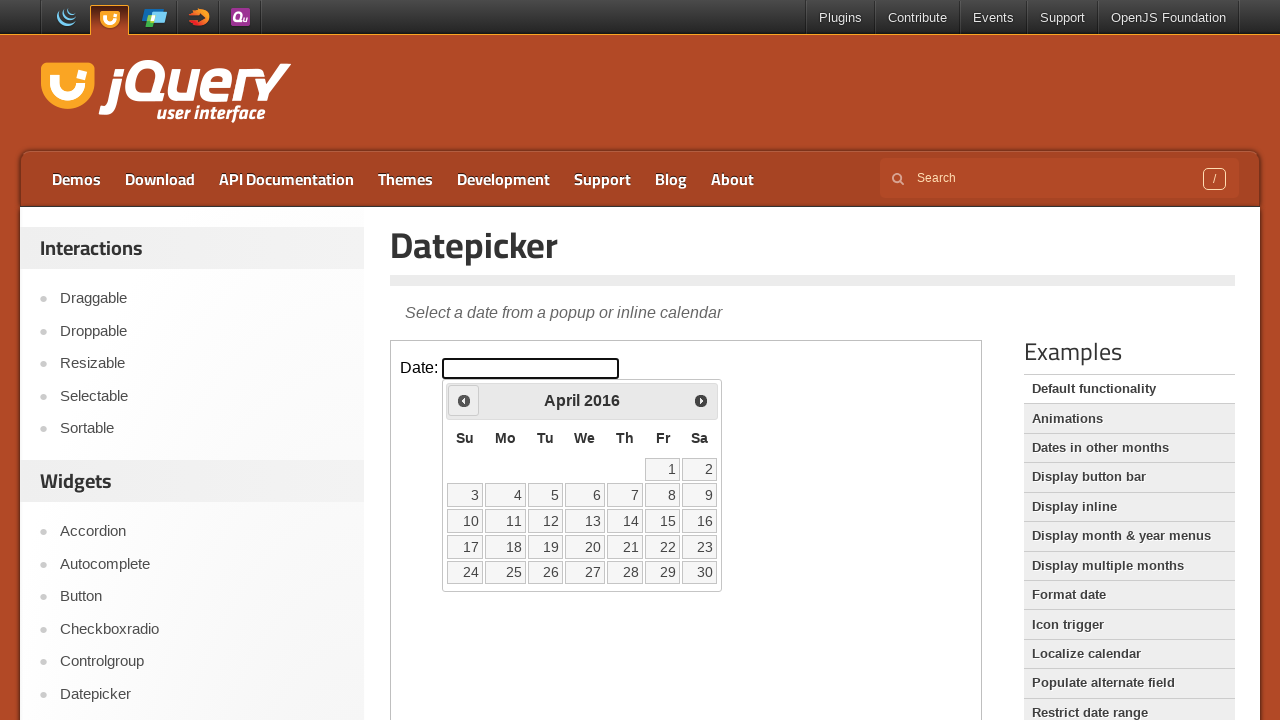

Retrieved current year: 2016
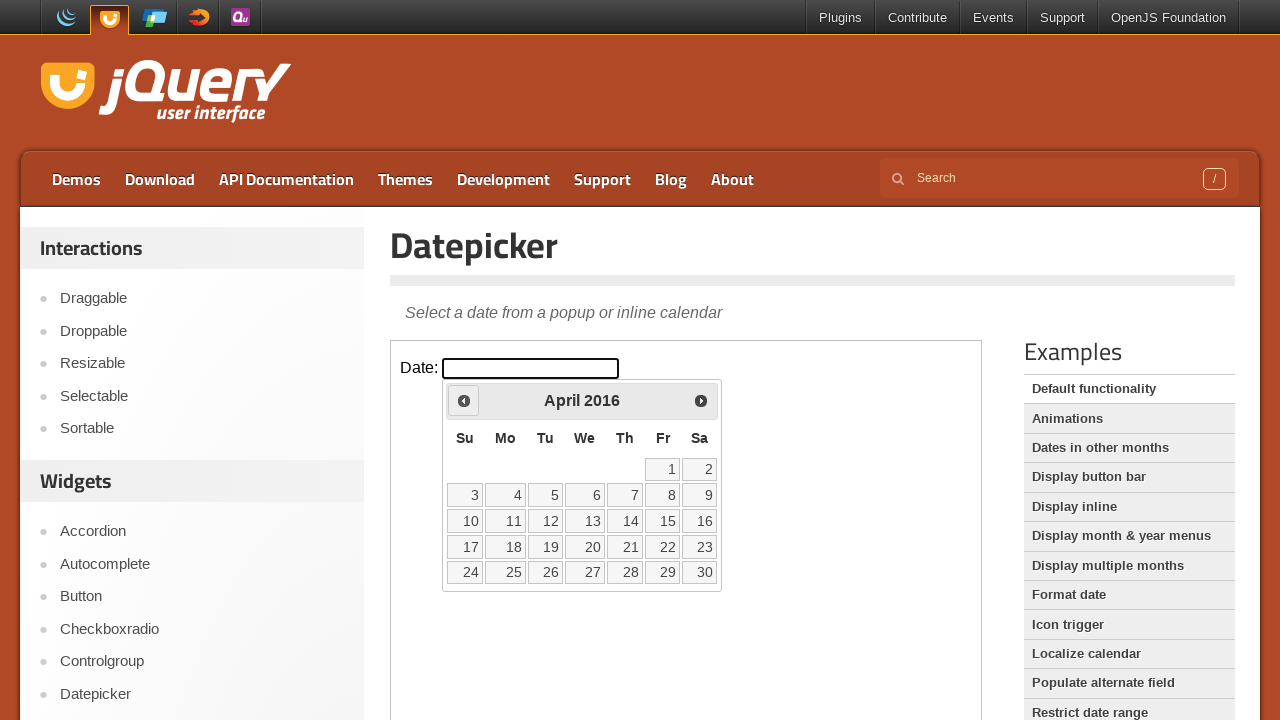

Clicked previous button to navigate to earlier month at (464, 400) on iframe >> nth=0 >> internal:control=enter-frame >> span.ui-icon.ui-icon-circle-t
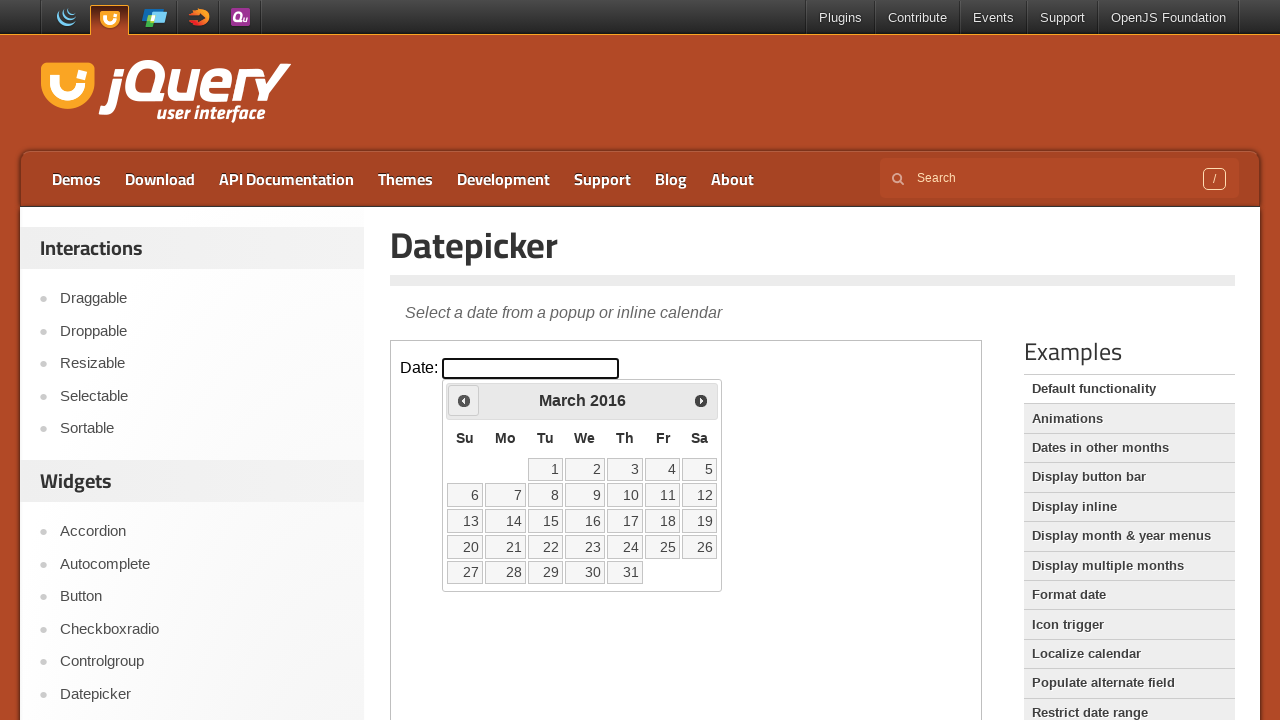

Retrieved current month: March
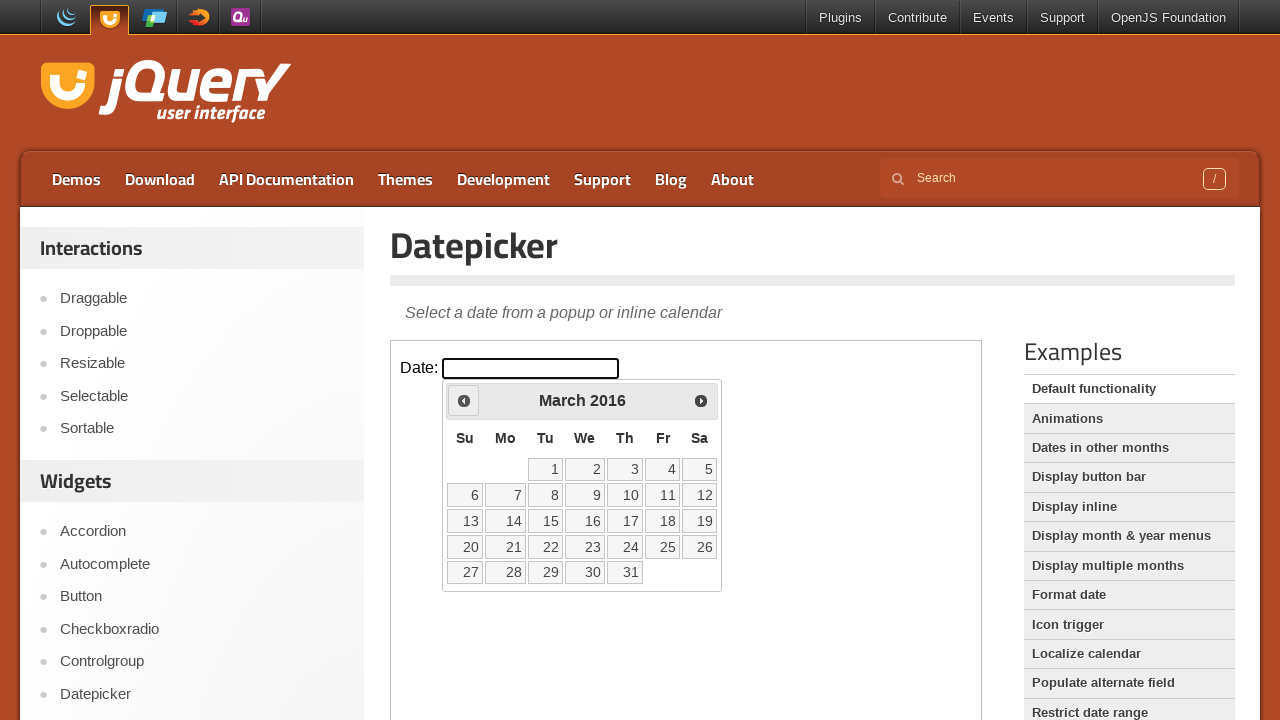

Retrieved current year: 2016
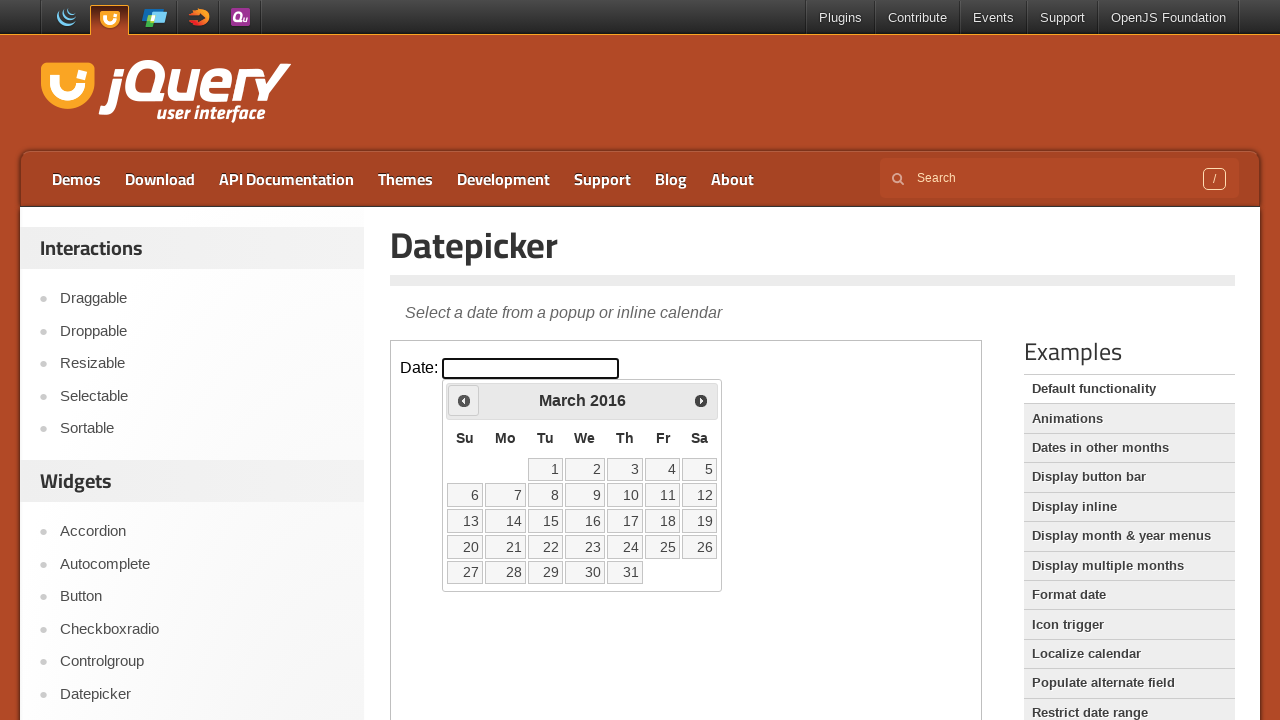

Clicked previous button to navigate to earlier month at (464, 400) on iframe >> nth=0 >> internal:control=enter-frame >> span.ui-icon.ui-icon-circle-t
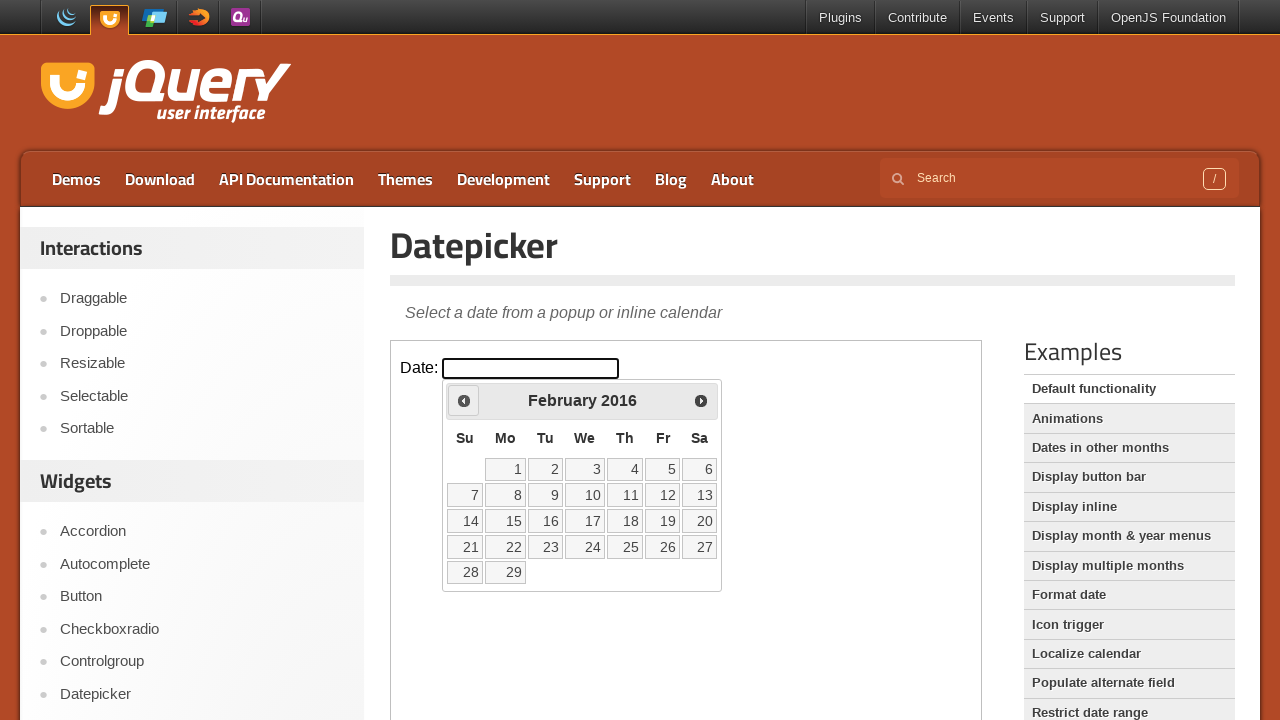

Retrieved current month: February
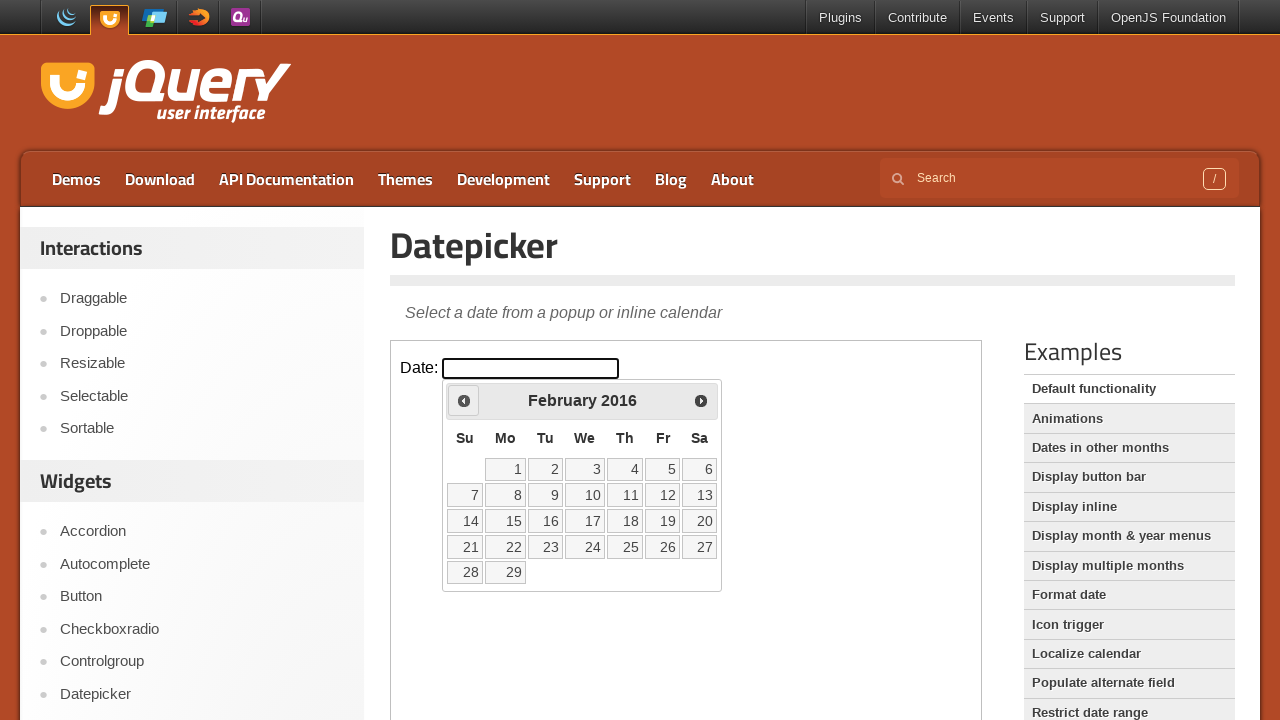

Retrieved current year: 2016
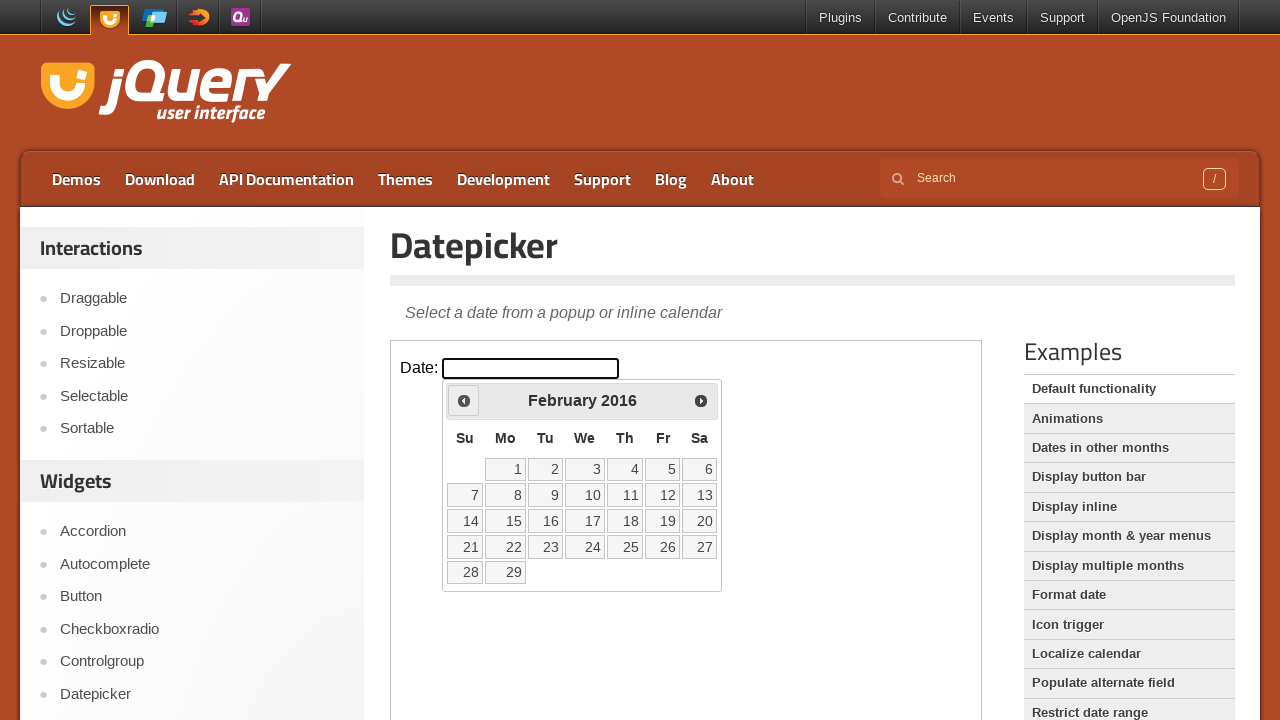

Clicked previous button to navigate to earlier month at (464, 400) on iframe >> nth=0 >> internal:control=enter-frame >> span.ui-icon.ui-icon-circle-t
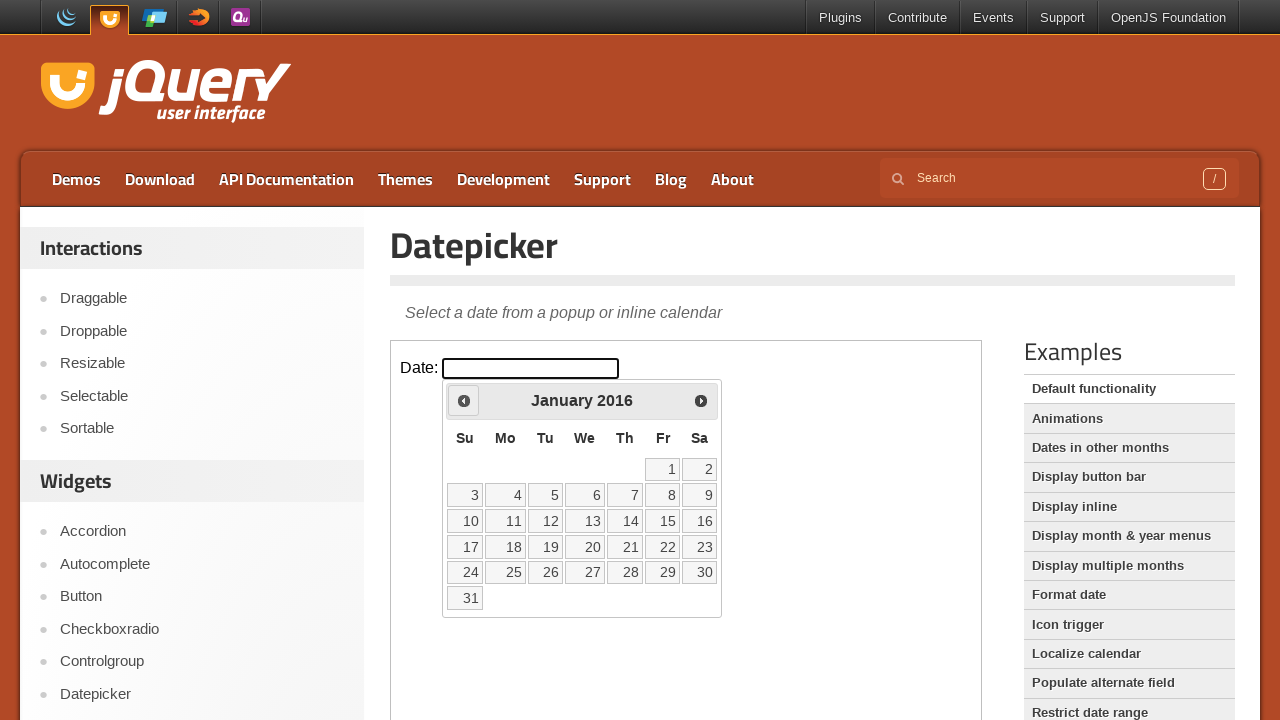

Retrieved current month: January
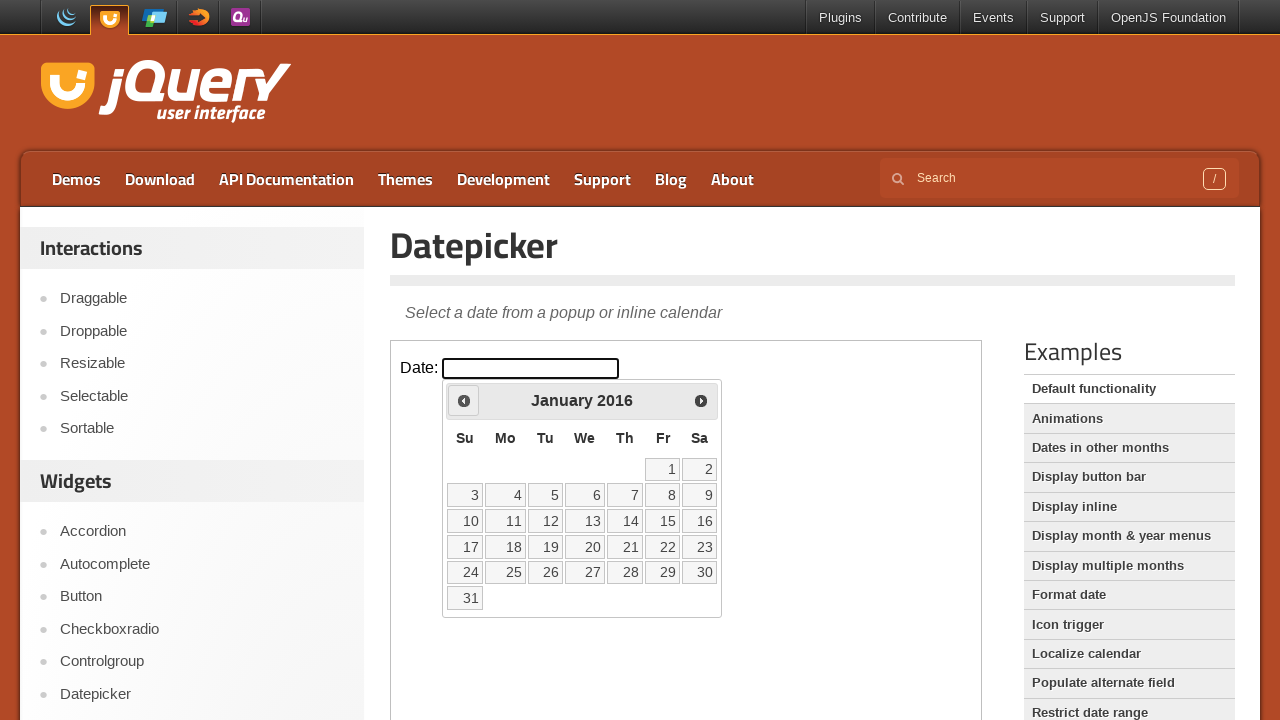

Retrieved current year: 2016
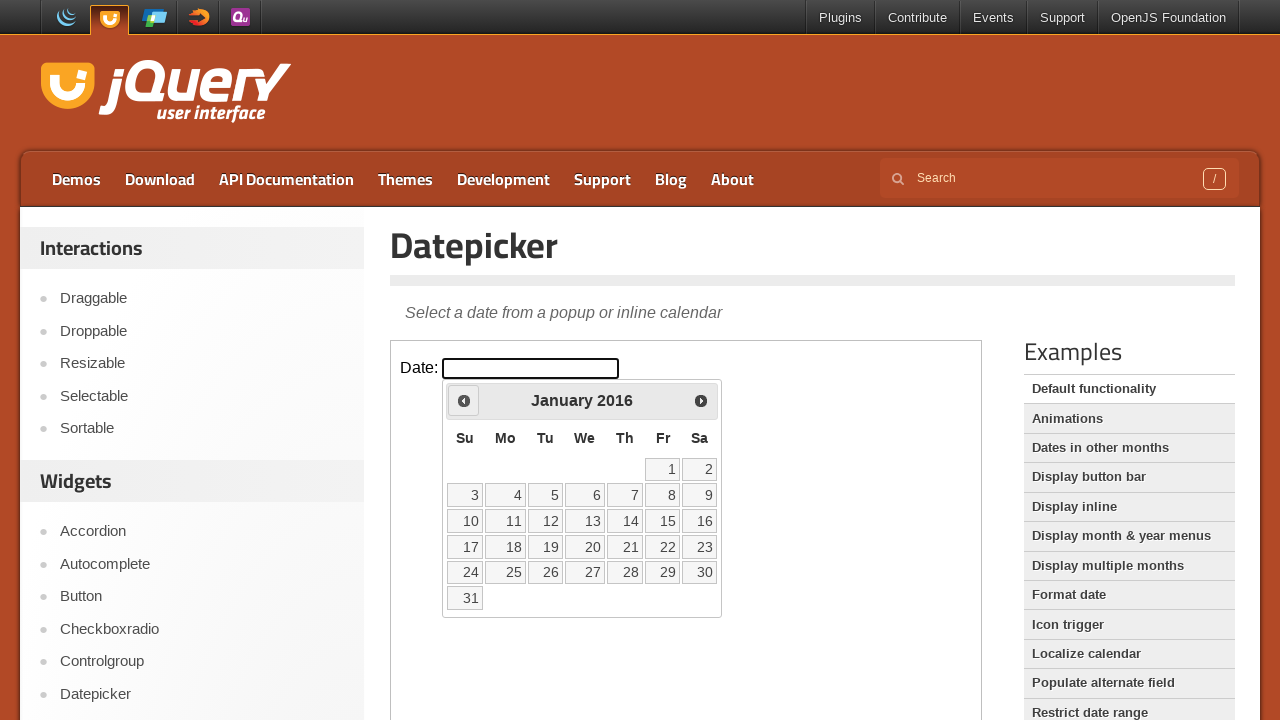

Clicked previous button to navigate to earlier month at (464, 400) on iframe >> nth=0 >> internal:control=enter-frame >> span.ui-icon.ui-icon-circle-t
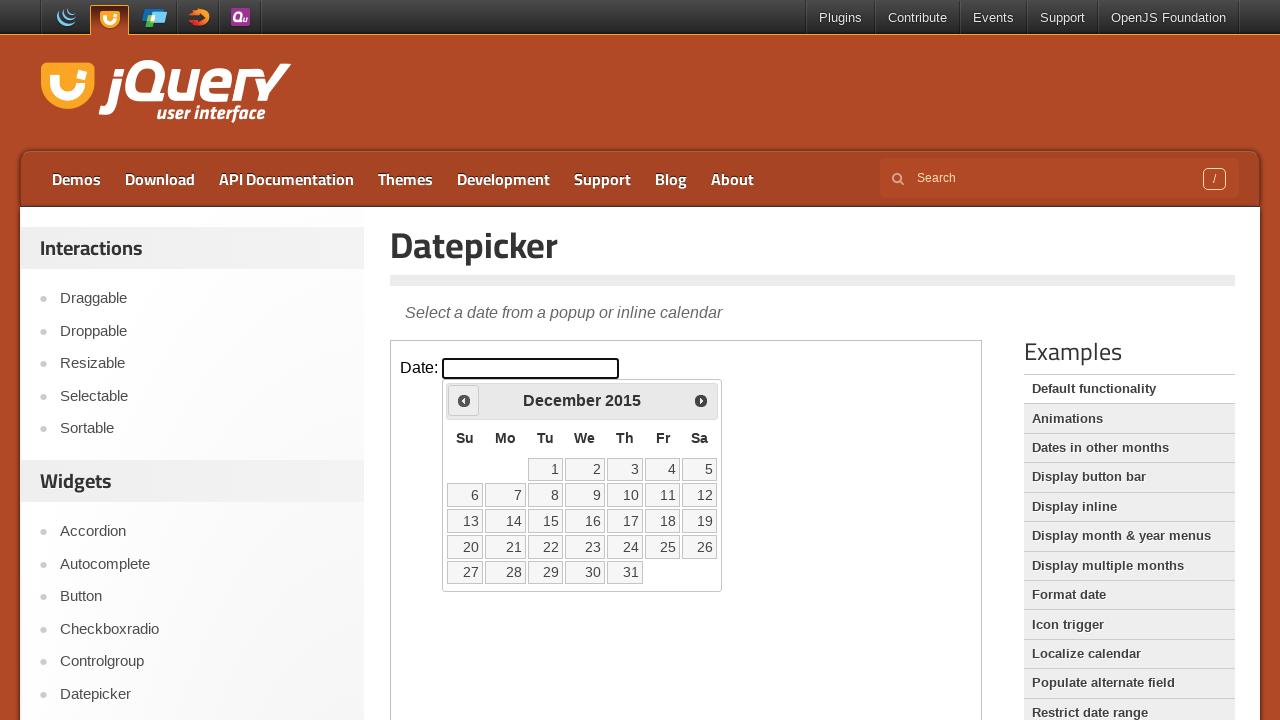

Retrieved current month: December
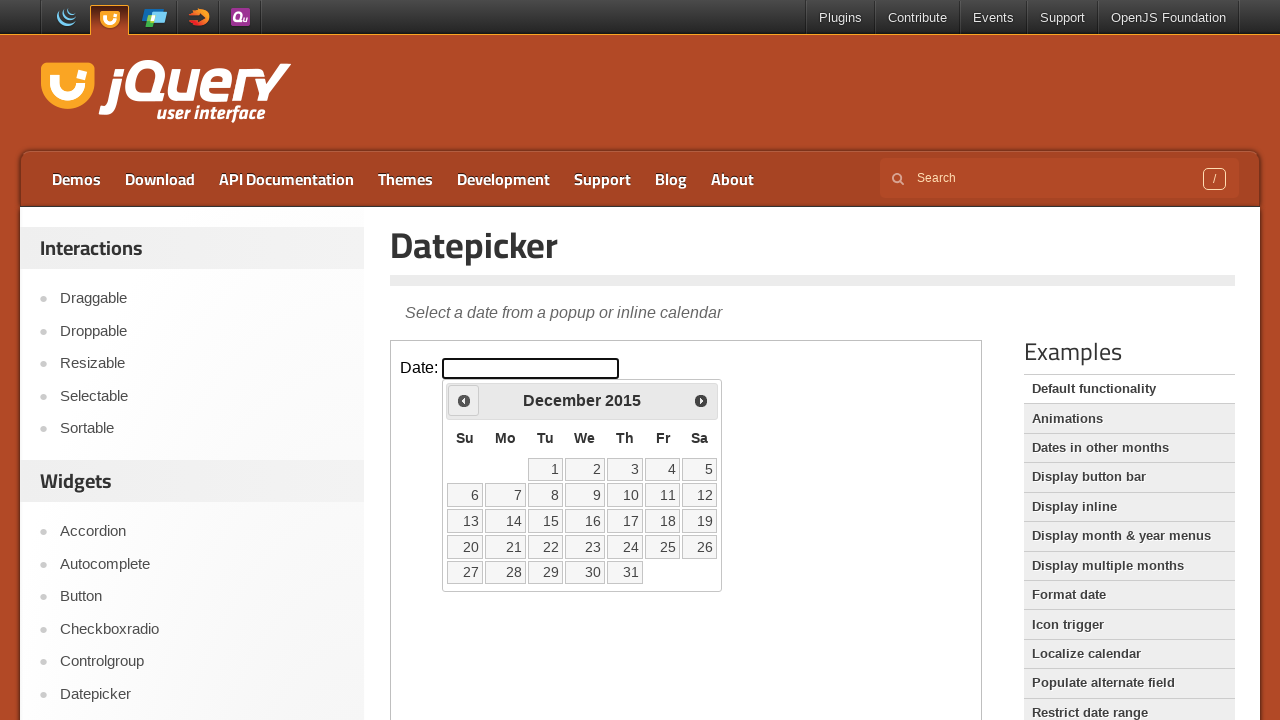

Retrieved current year: 2015
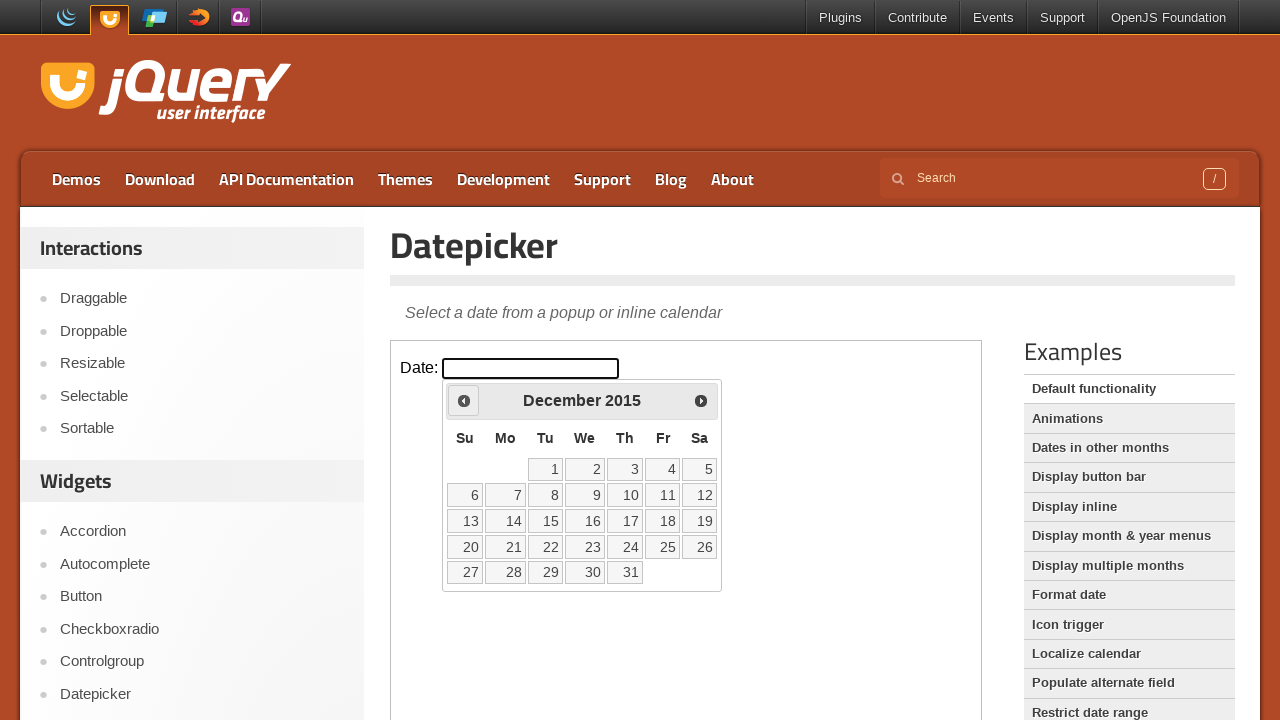

Clicked previous button to navigate to earlier month at (464, 400) on iframe >> nth=0 >> internal:control=enter-frame >> span.ui-icon.ui-icon-circle-t
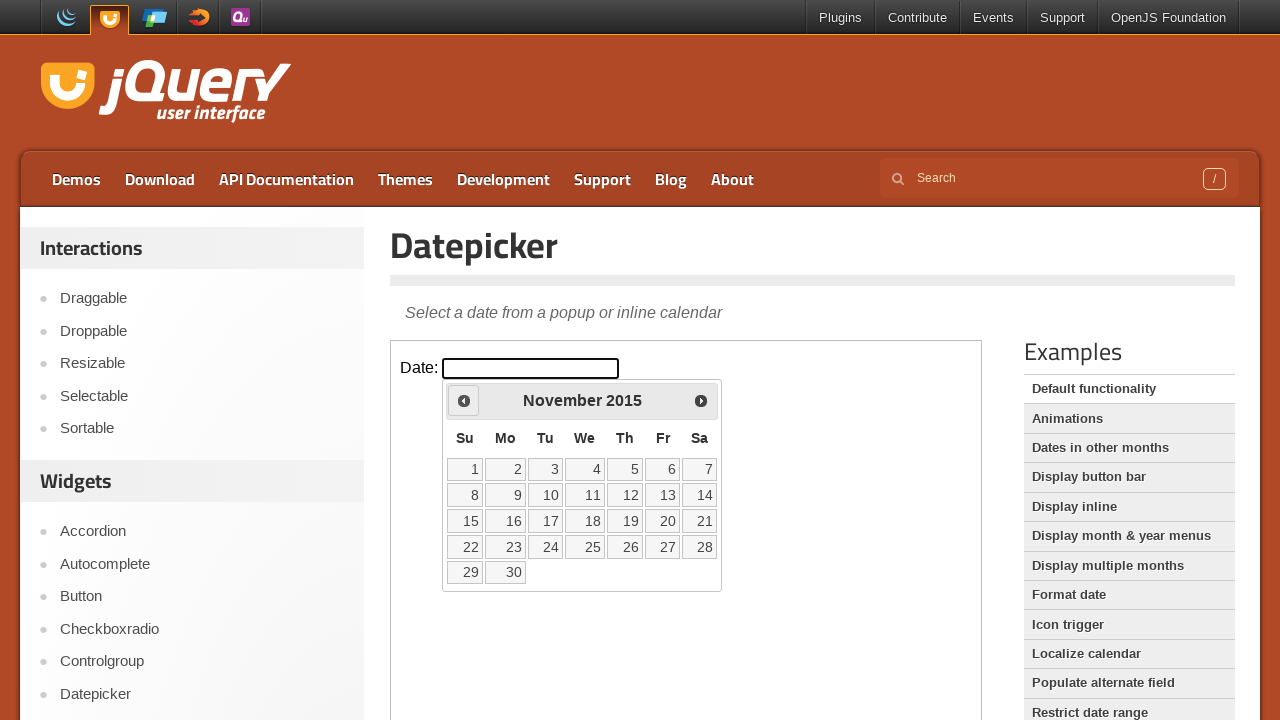

Retrieved current month: November
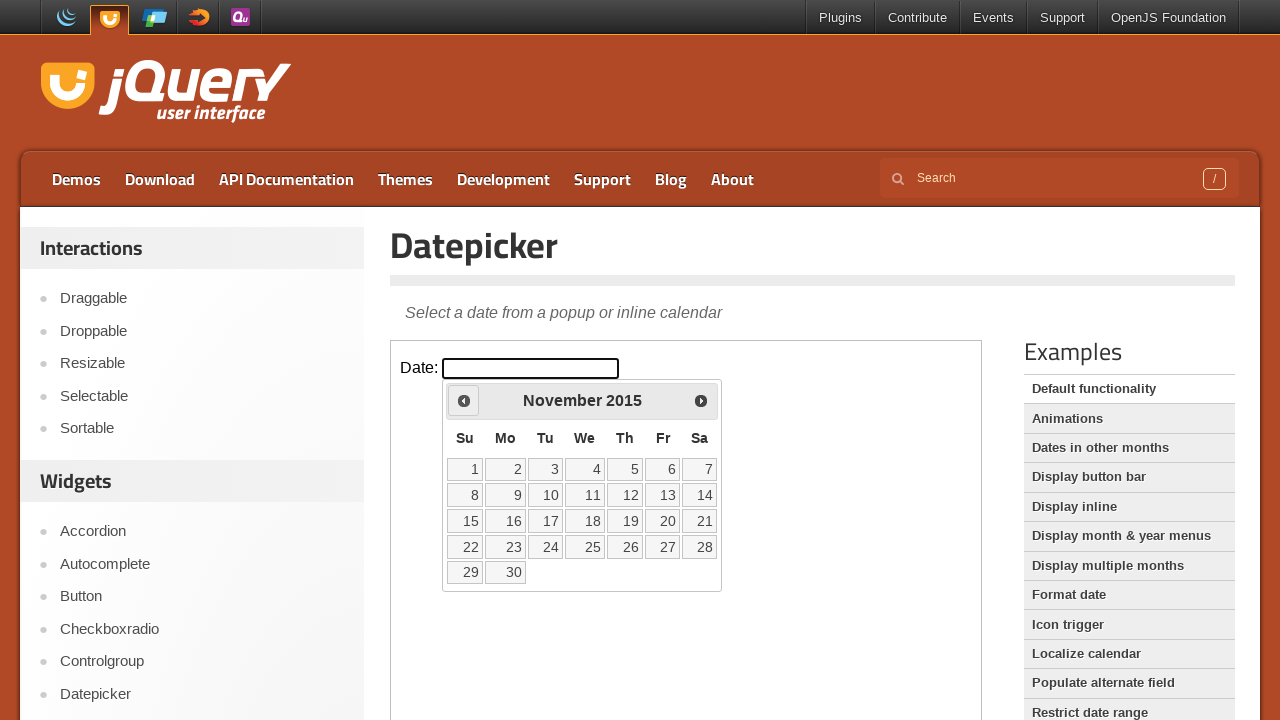

Retrieved current year: 2015
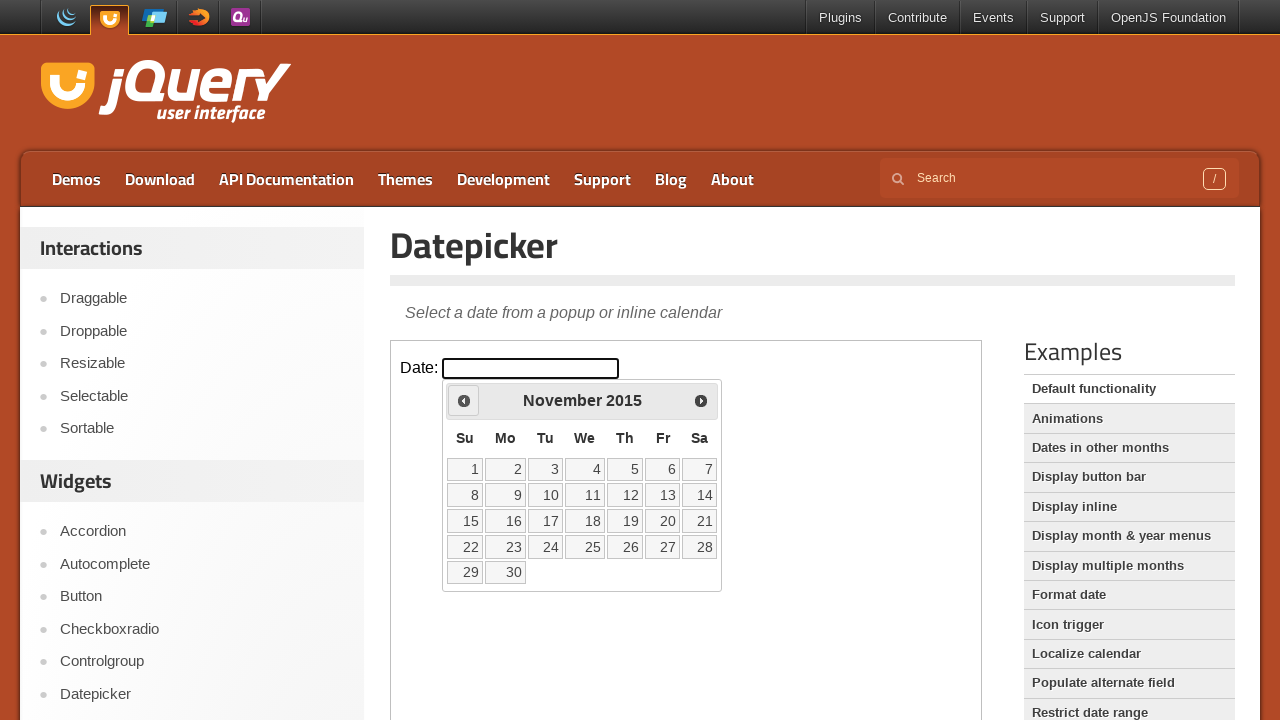

Clicked previous button to navigate to earlier month at (464, 400) on iframe >> nth=0 >> internal:control=enter-frame >> span.ui-icon.ui-icon-circle-t
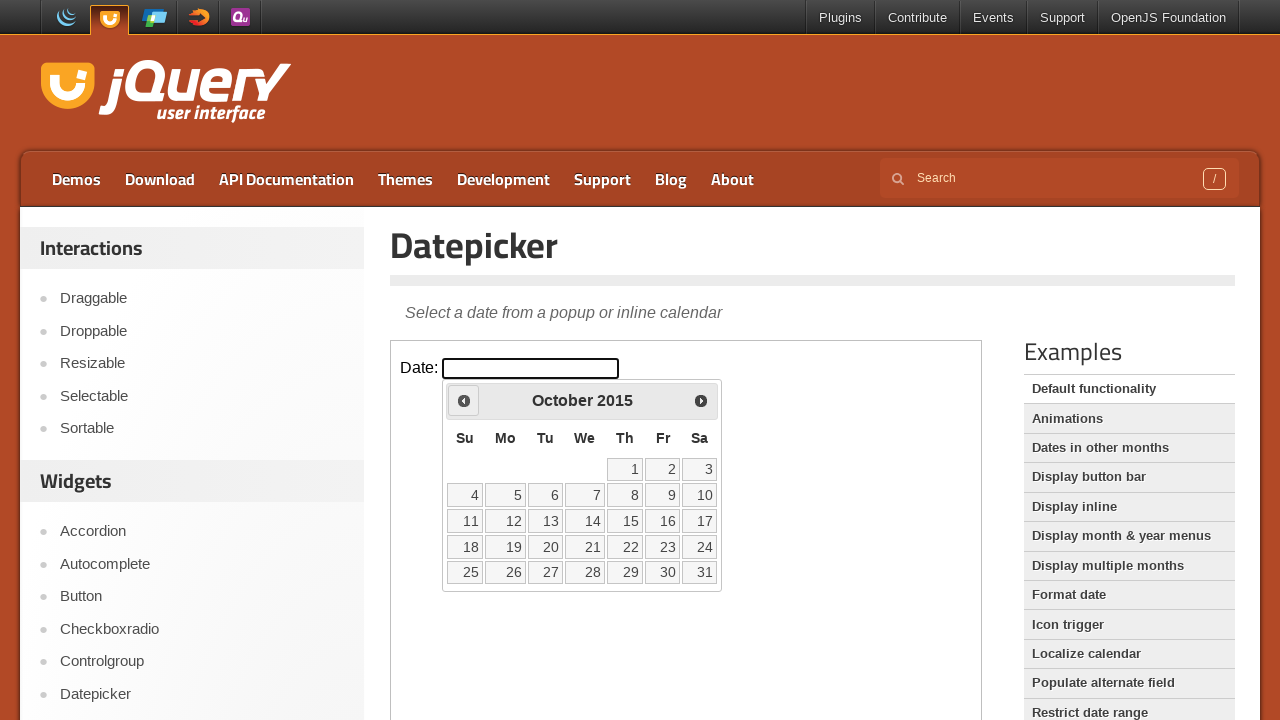

Retrieved current month: October
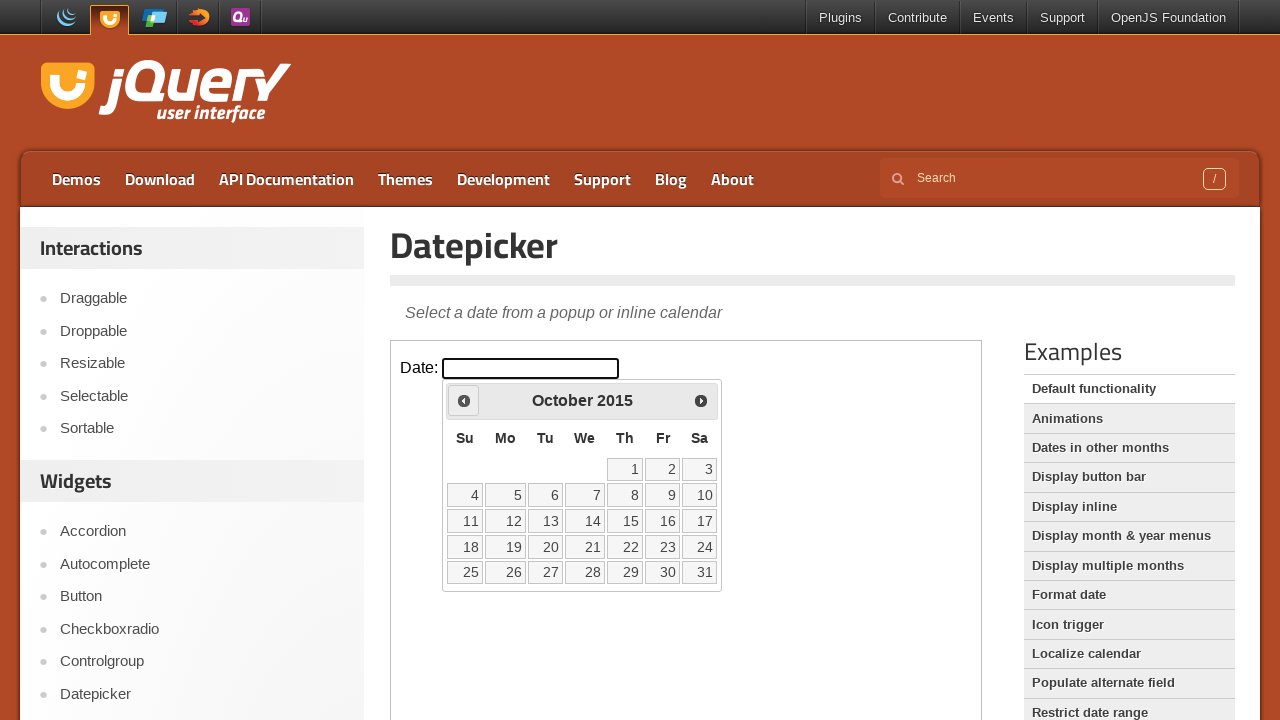

Retrieved current year: 2015
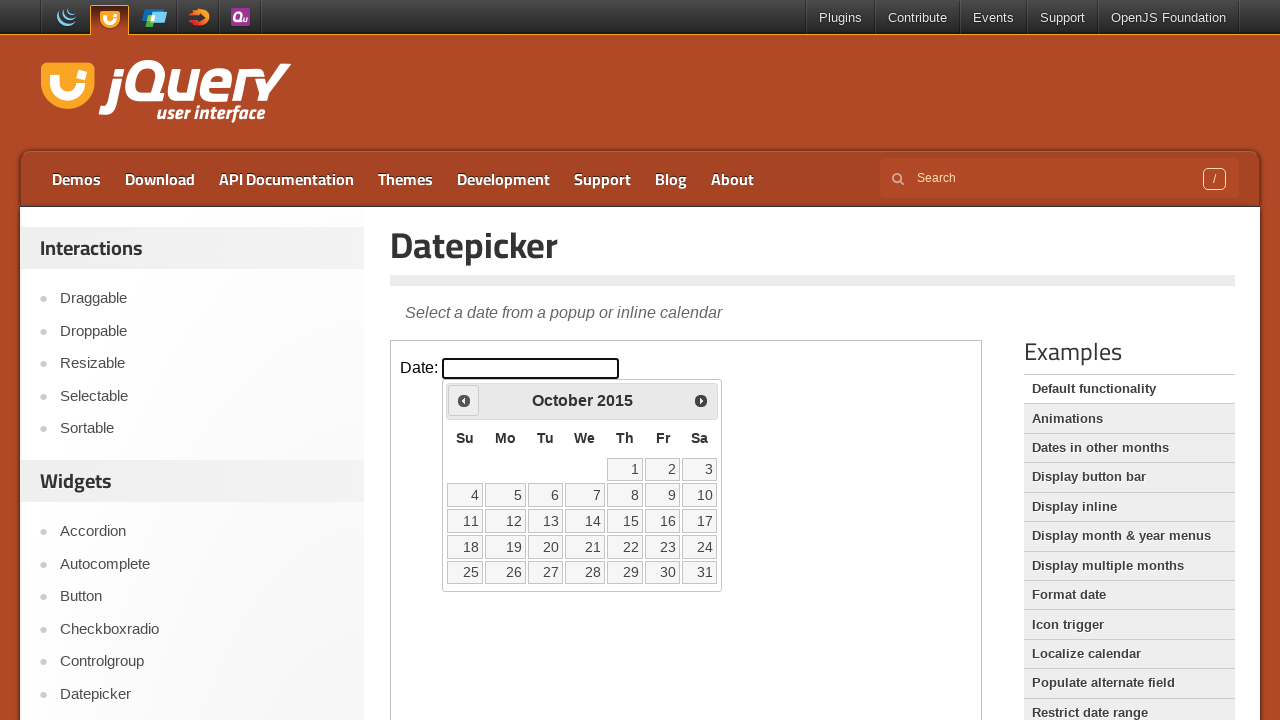

Clicked previous button to navigate to earlier month at (464, 400) on iframe >> nth=0 >> internal:control=enter-frame >> span.ui-icon.ui-icon-circle-t
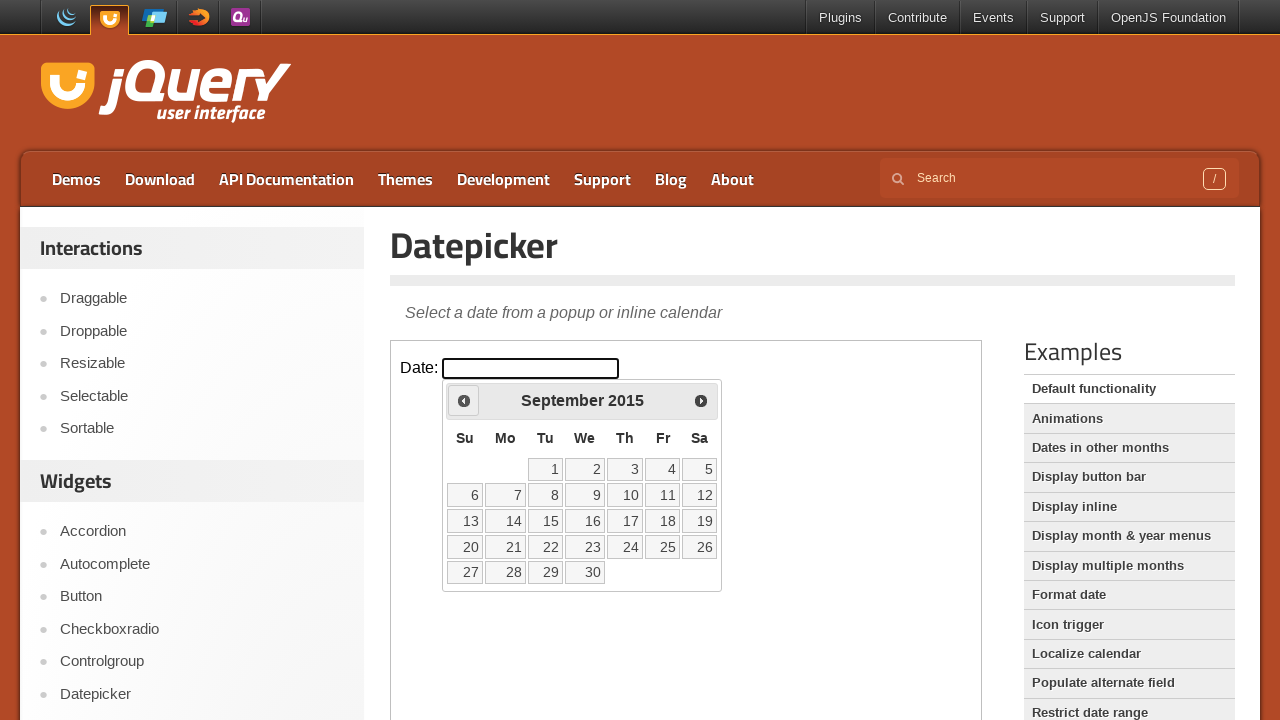

Retrieved current month: September
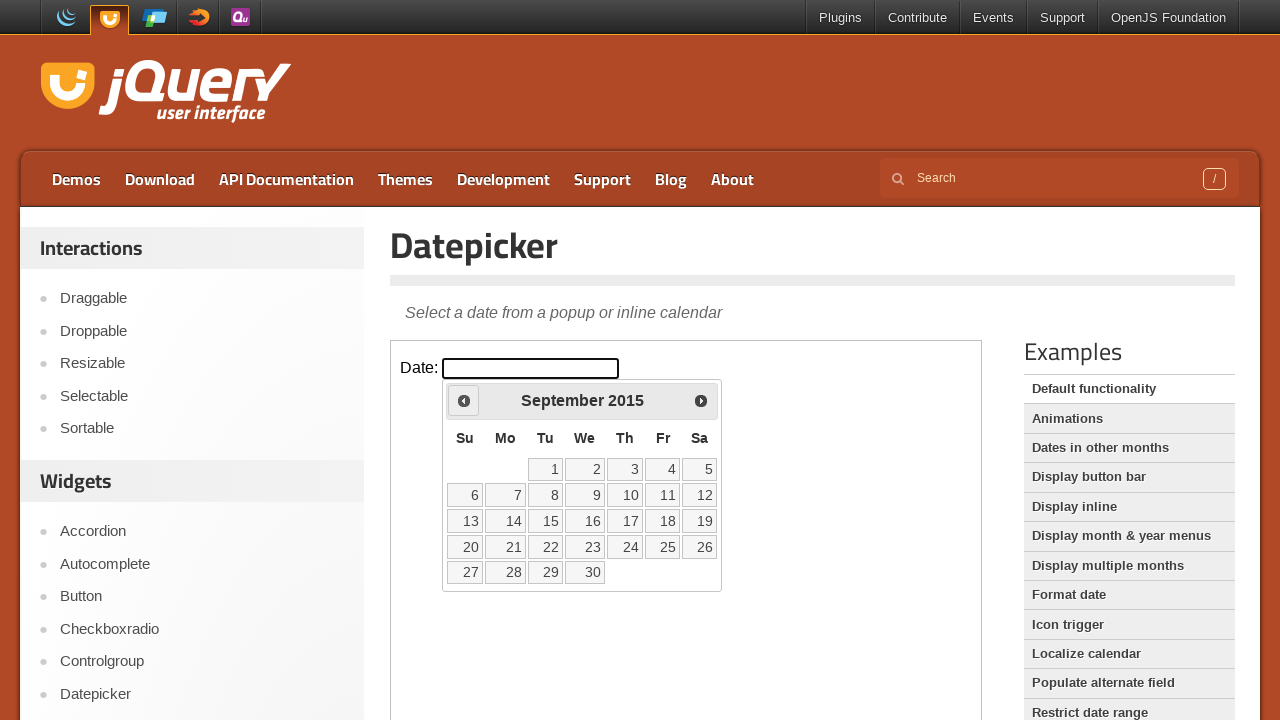

Retrieved current year: 2015
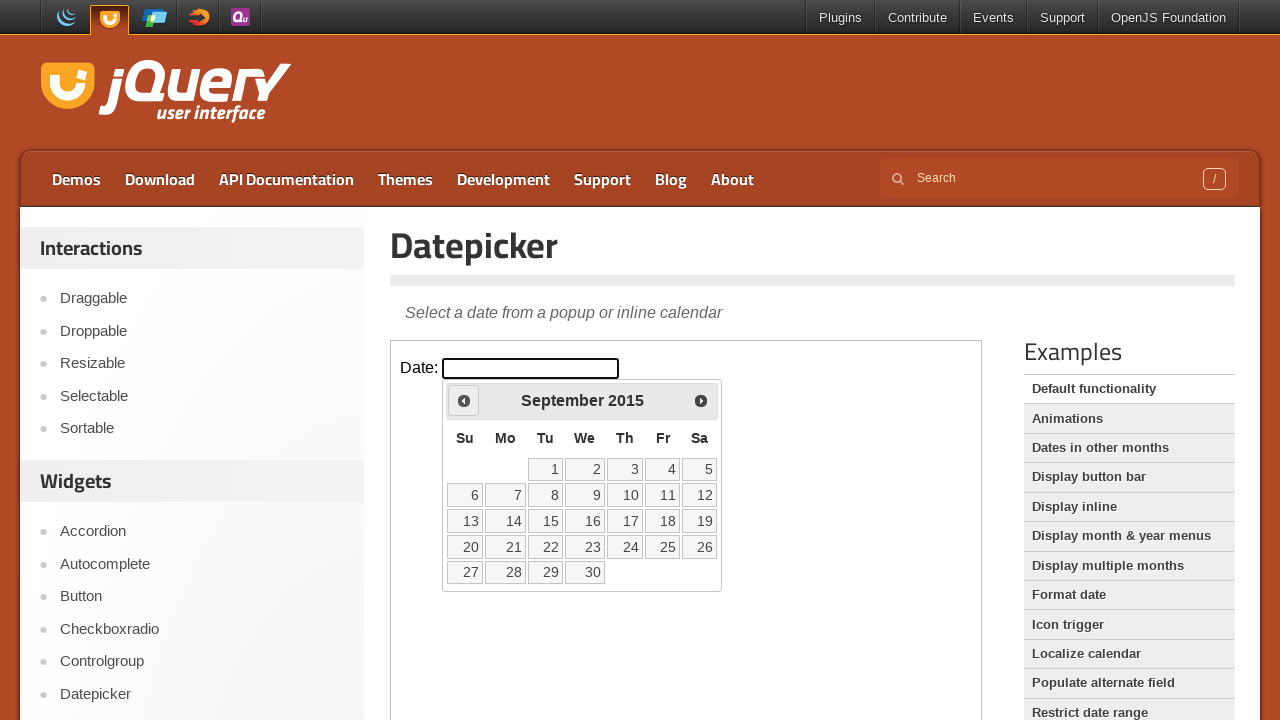

Clicked previous button to navigate to earlier month at (464, 400) on iframe >> nth=0 >> internal:control=enter-frame >> span.ui-icon.ui-icon-circle-t
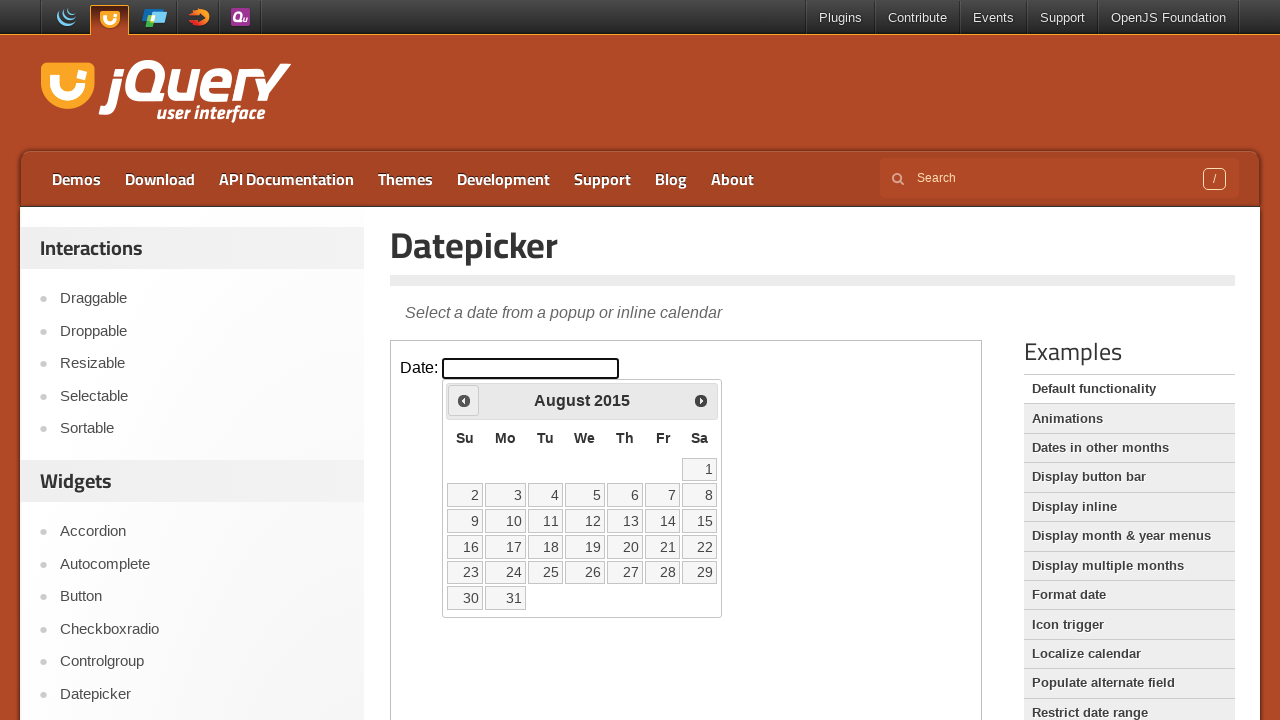

Retrieved current month: August
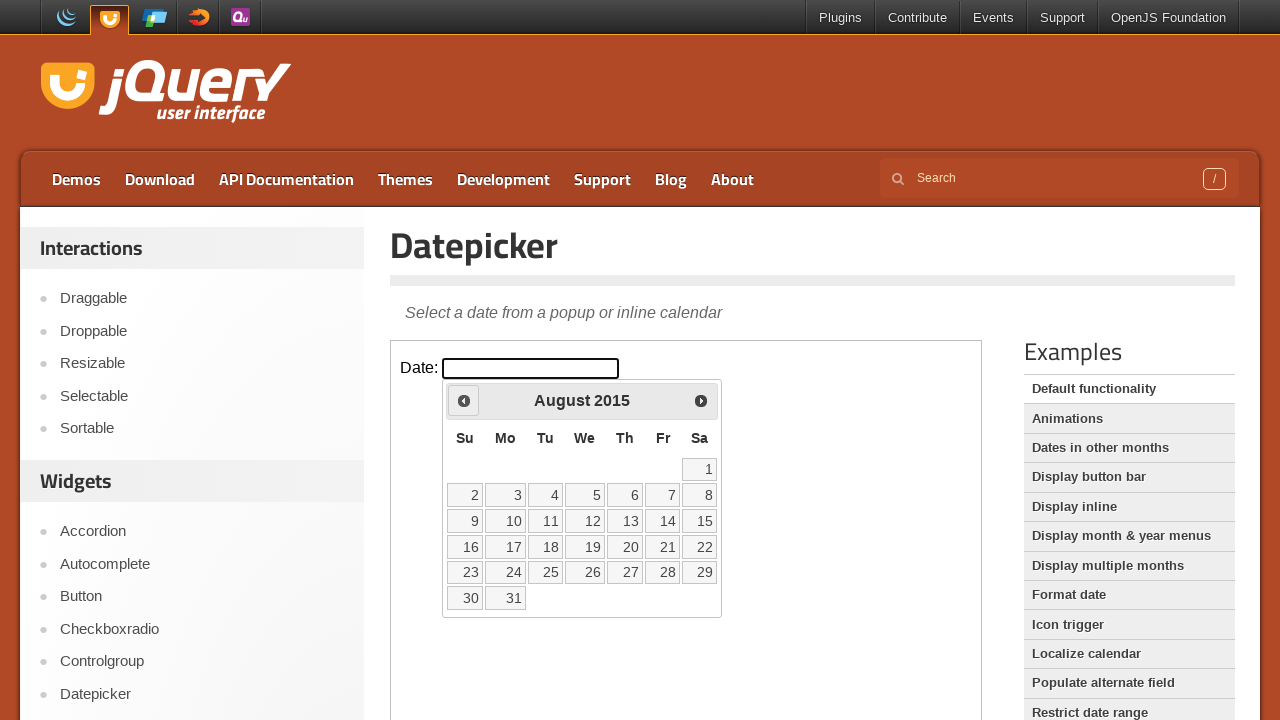

Retrieved current year: 2015
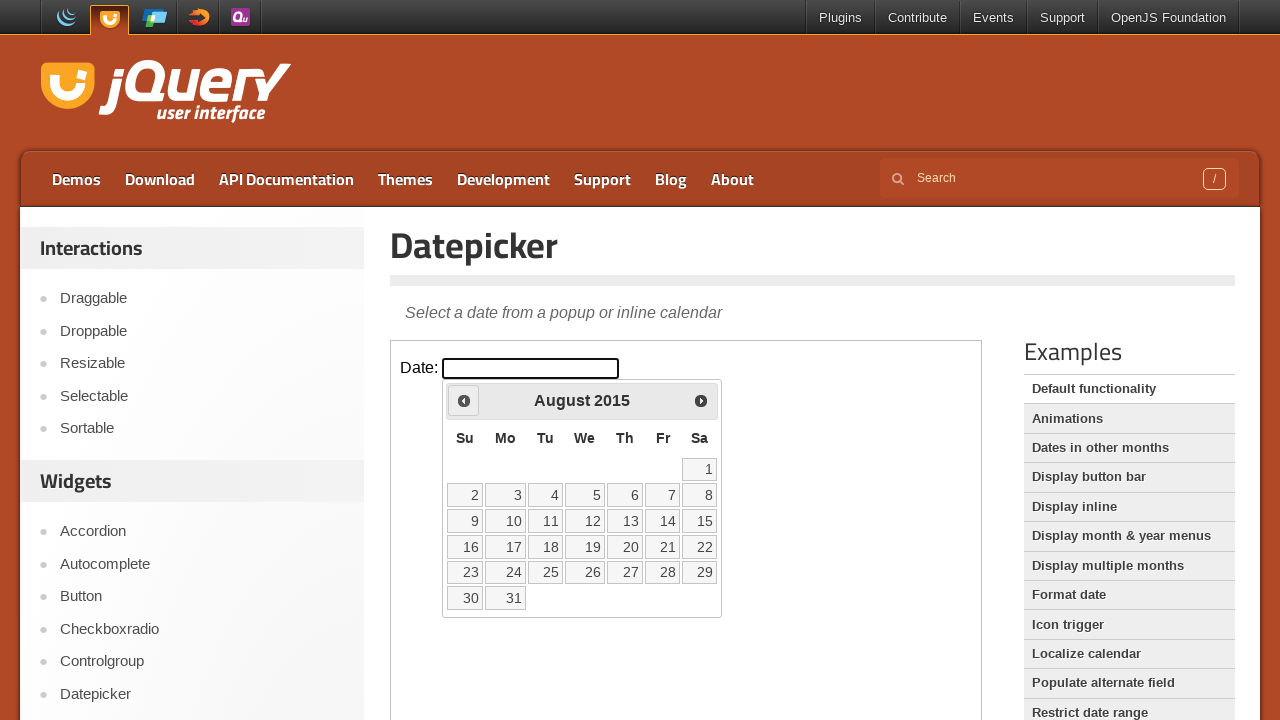

Clicked previous button to navigate to earlier month at (464, 400) on iframe >> nth=0 >> internal:control=enter-frame >> span.ui-icon.ui-icon-circle-t
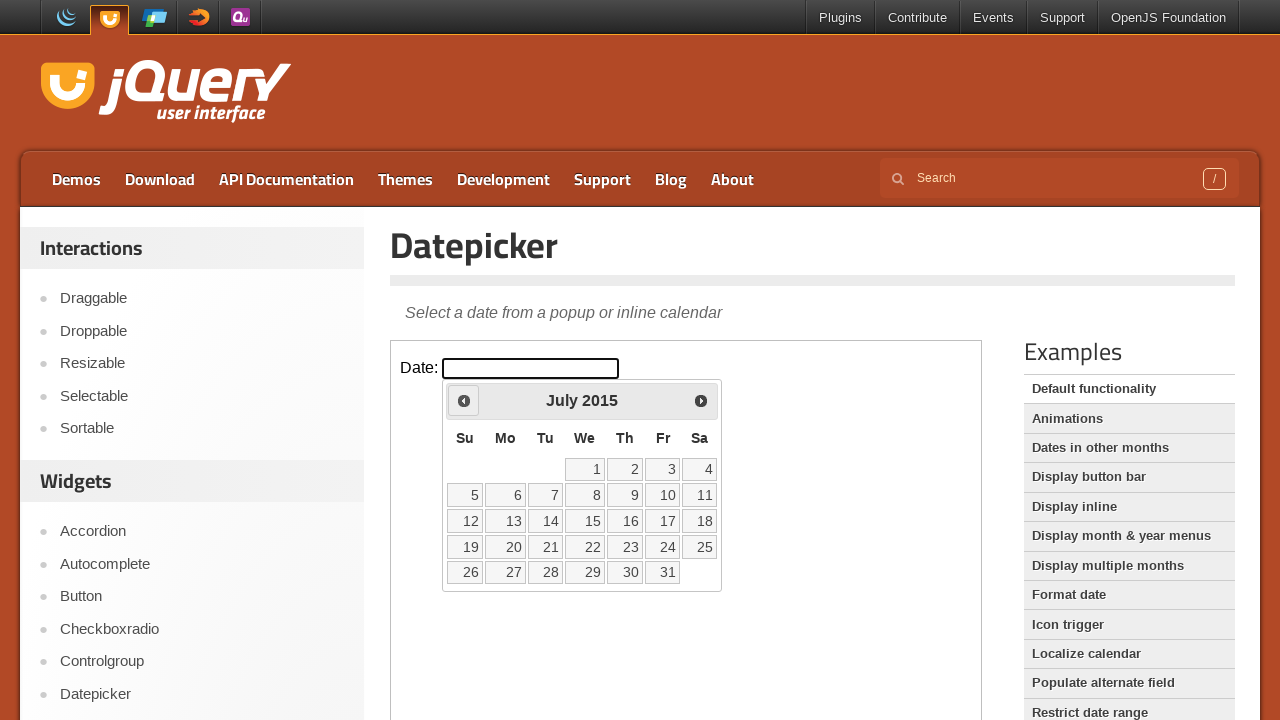

Retrieved current month: July
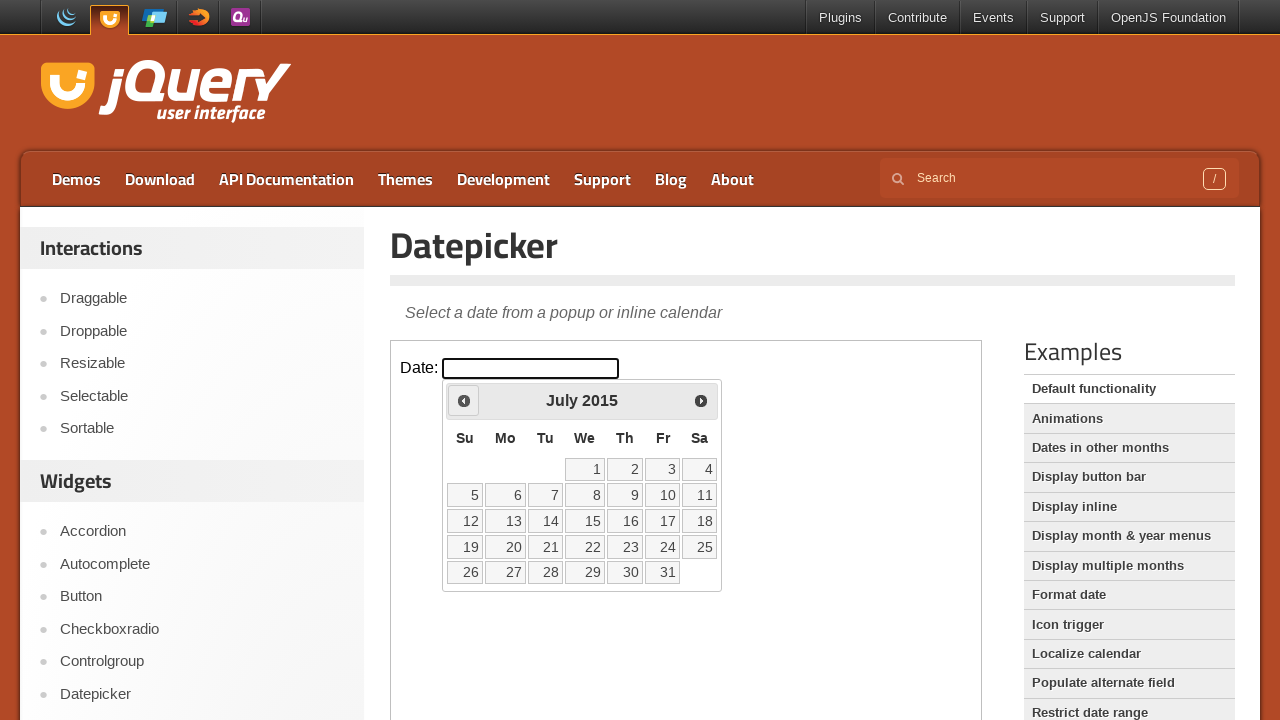

Retrieved current year: 2015
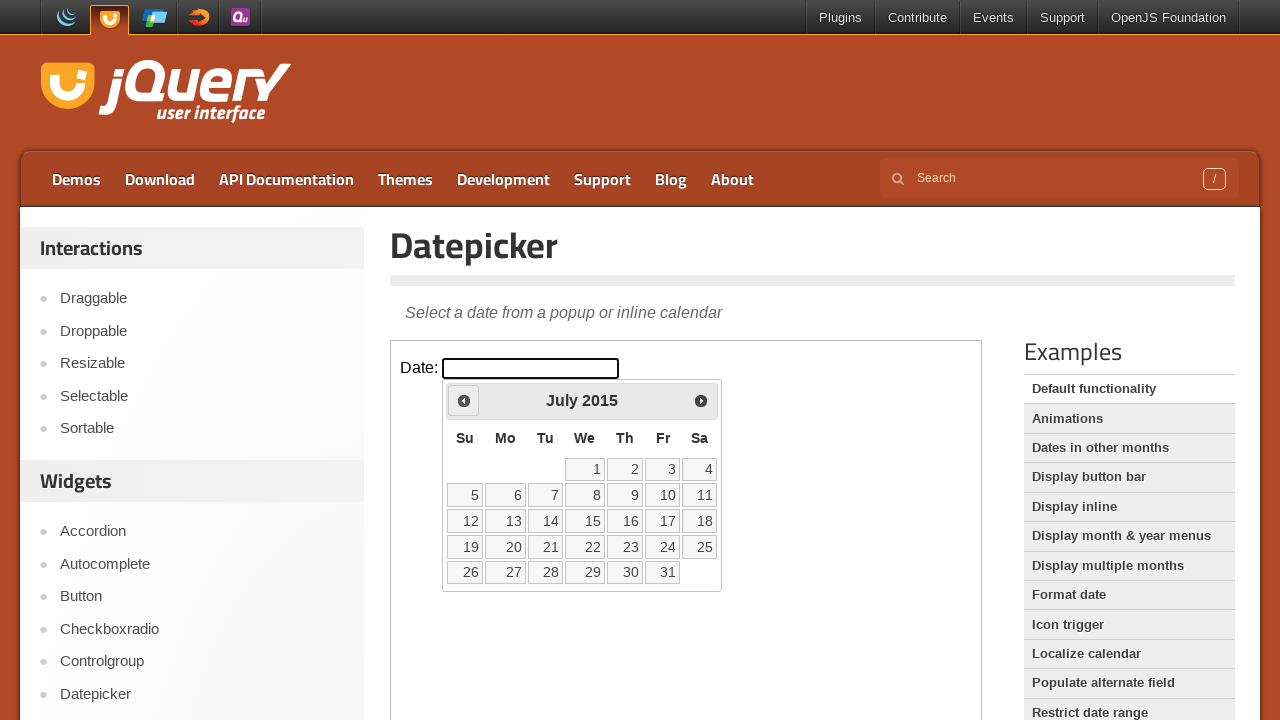

Clicked previous button to navigate to earlier month at (464, 400) on iframe >> nth=0 >> internal:control=enter-frame >> span.ui-icon.ui-icon-circle-t
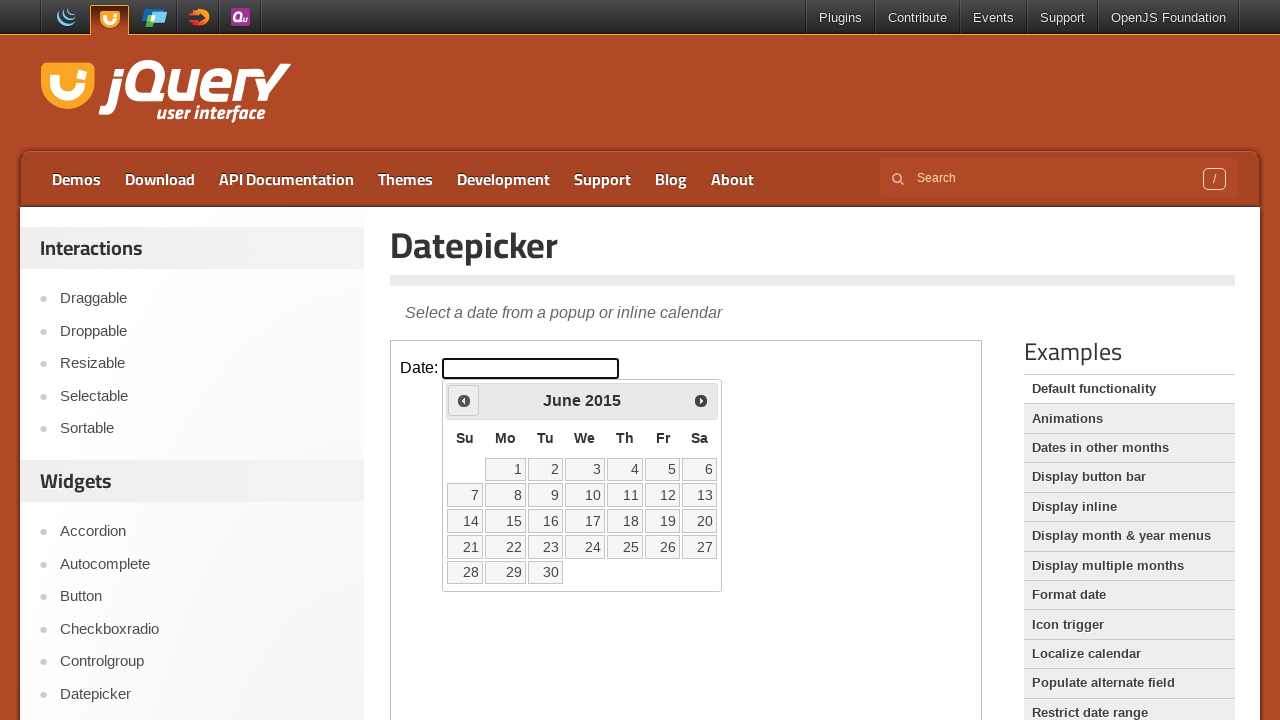

Retrieved current month: June
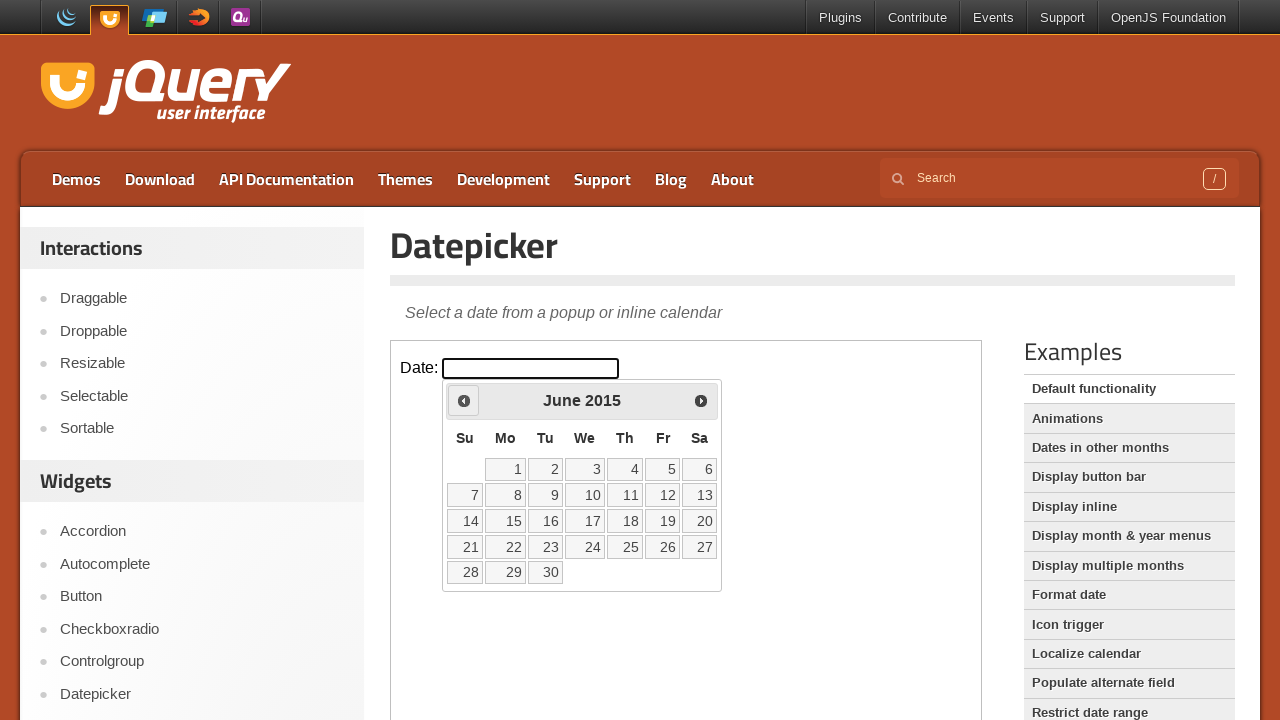

Retrieved current year: 2015
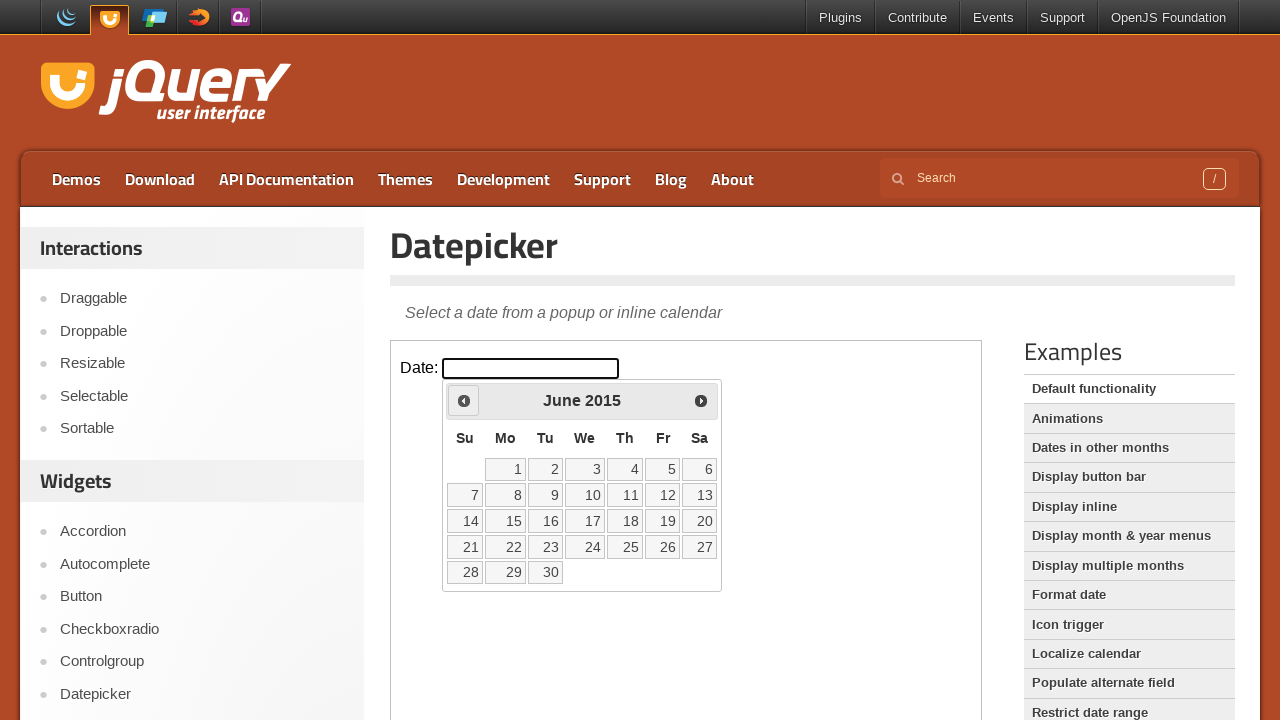

Clicked previous button to navigate to earlier month at (464, 400) on iframe >> nth=0 >> internal:control=enter-frame >> span.ui-icon.ui-icon-circle-t
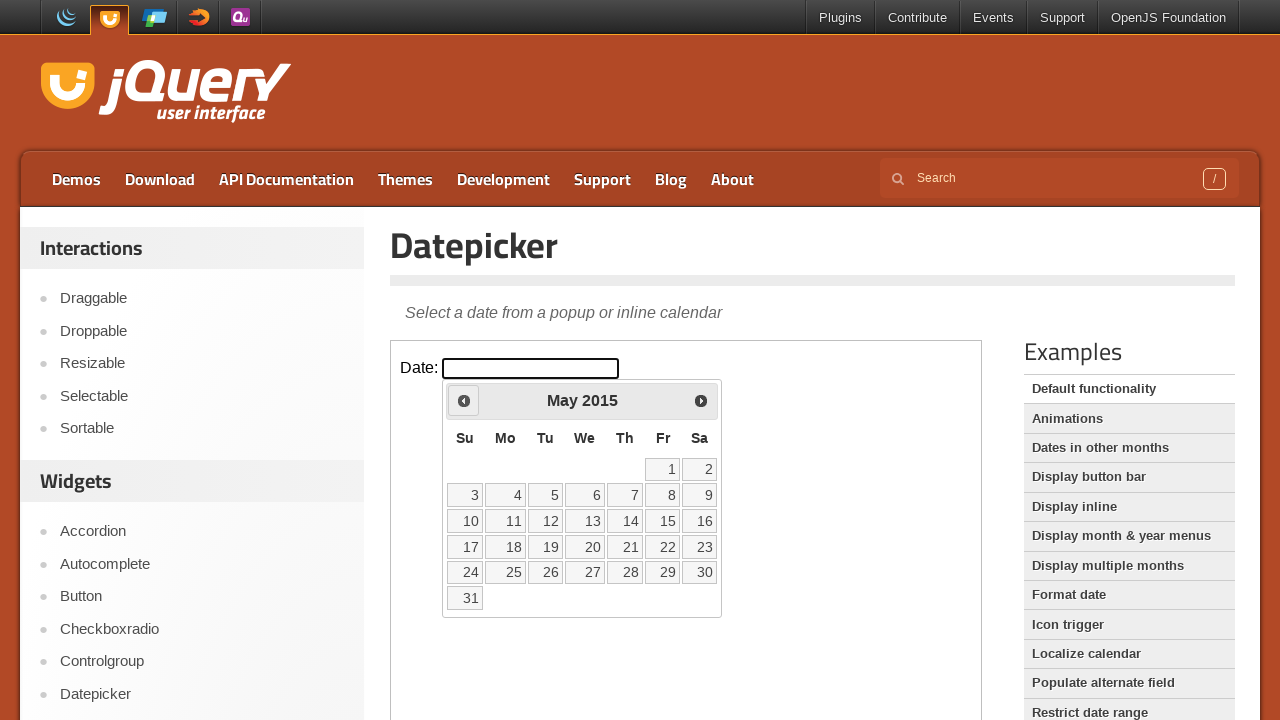

Retrieved current month: May
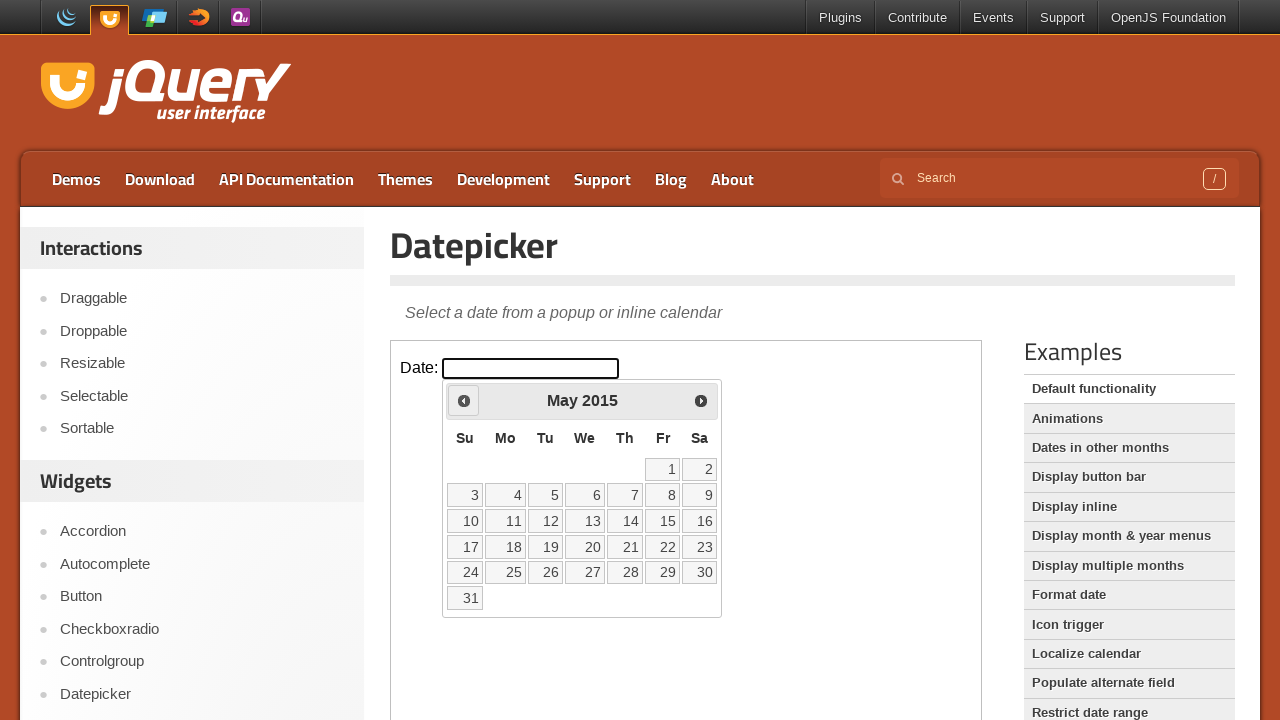

Retrieved current year: 2015
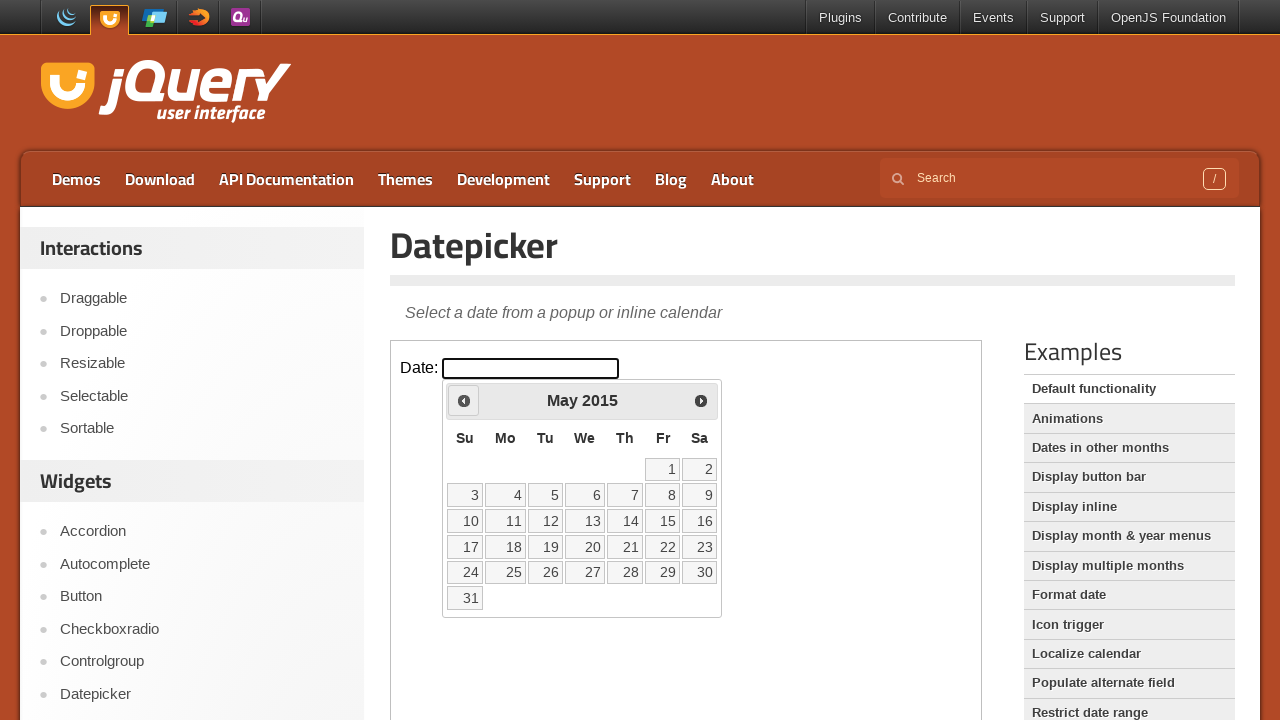

Clicked previous button to navigate to earlier month at (464, 400) on iframe >> nth=0 >> internal:control=enter-frame >> span.ui-icon.ui-icon-circle-t
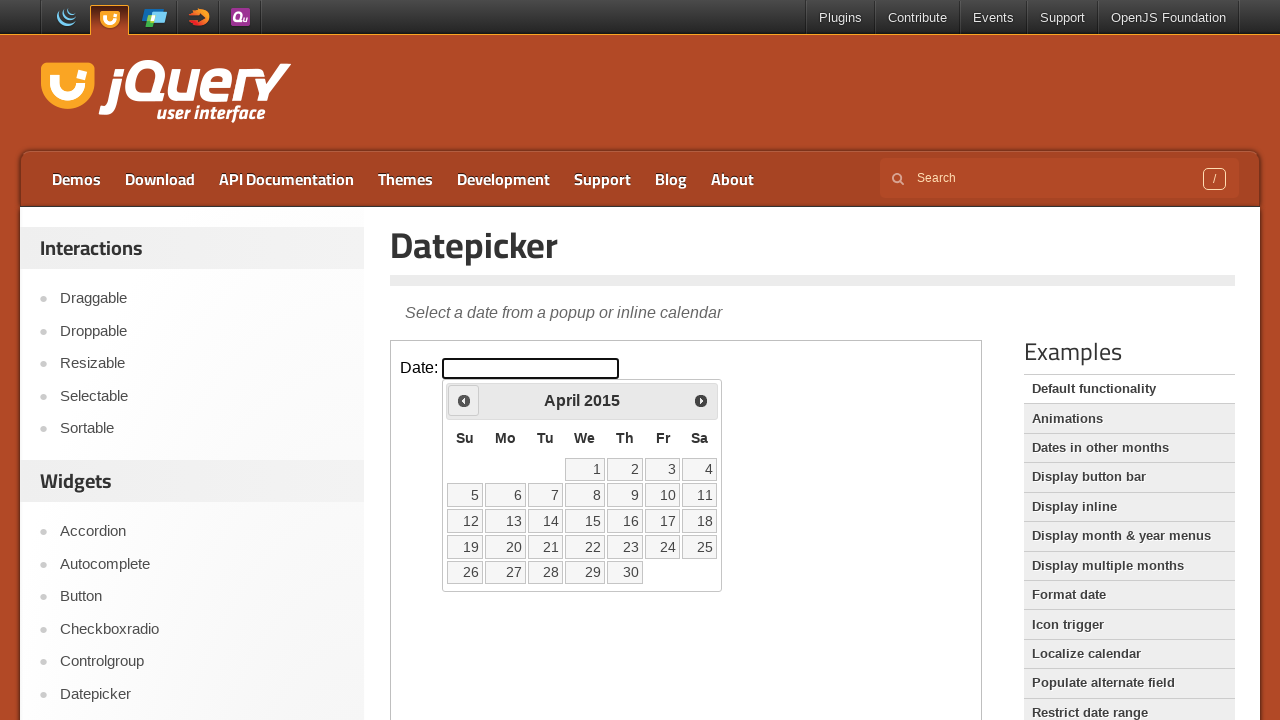

Retrieved current month: April
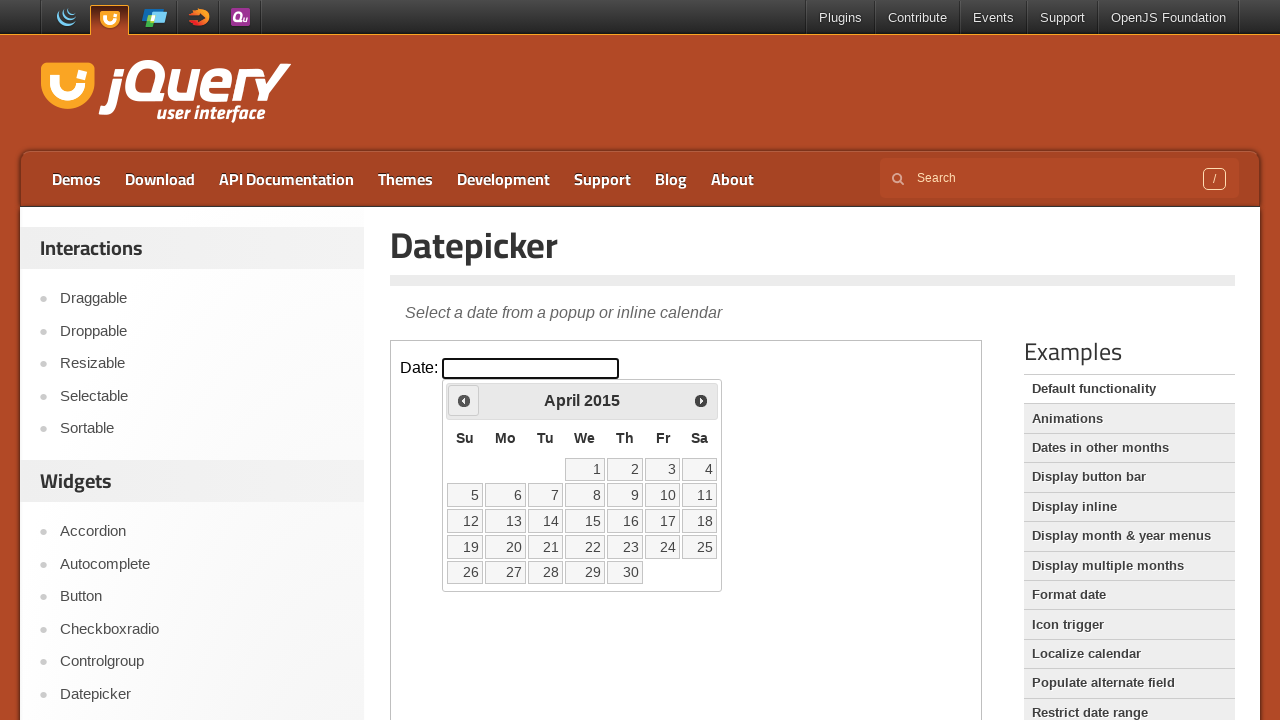

Retrieved current year: 2015
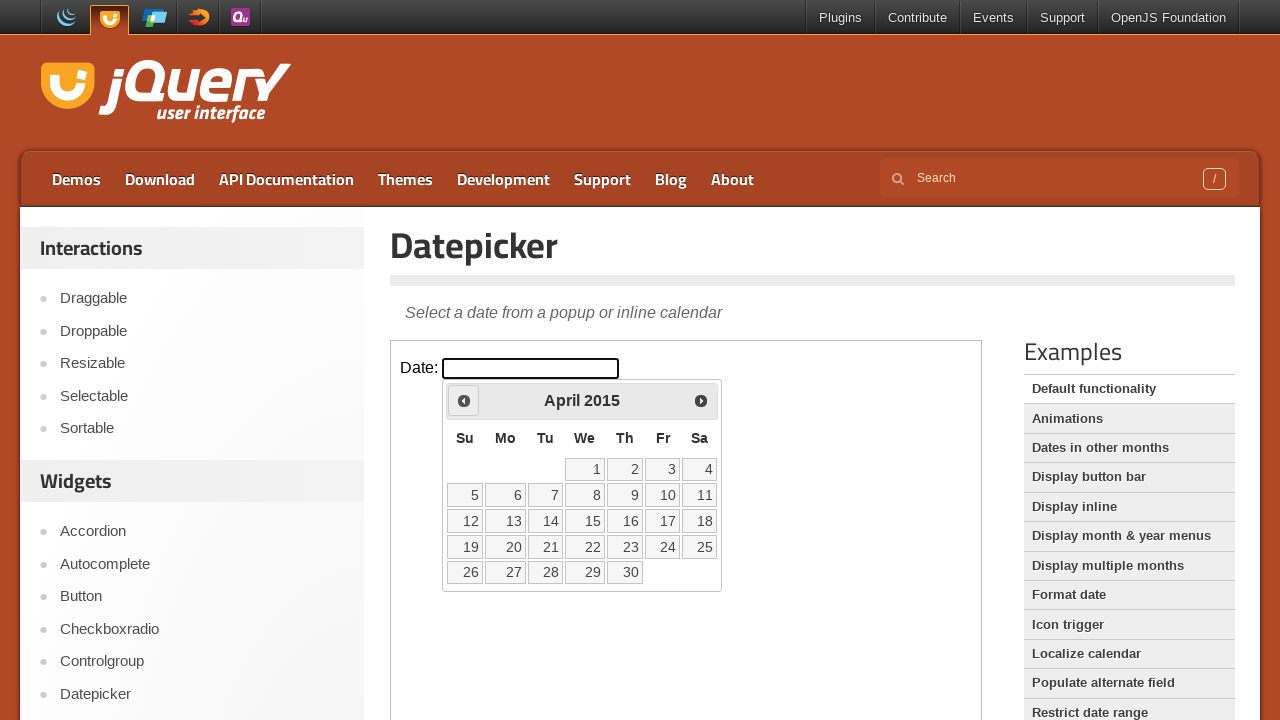

Clicked previous button to navigate to earlier month at (464, 400) on iframe >> nth=0 >> internal:control=enter-frame >> span.ui-icon.ui-icon-circle-t
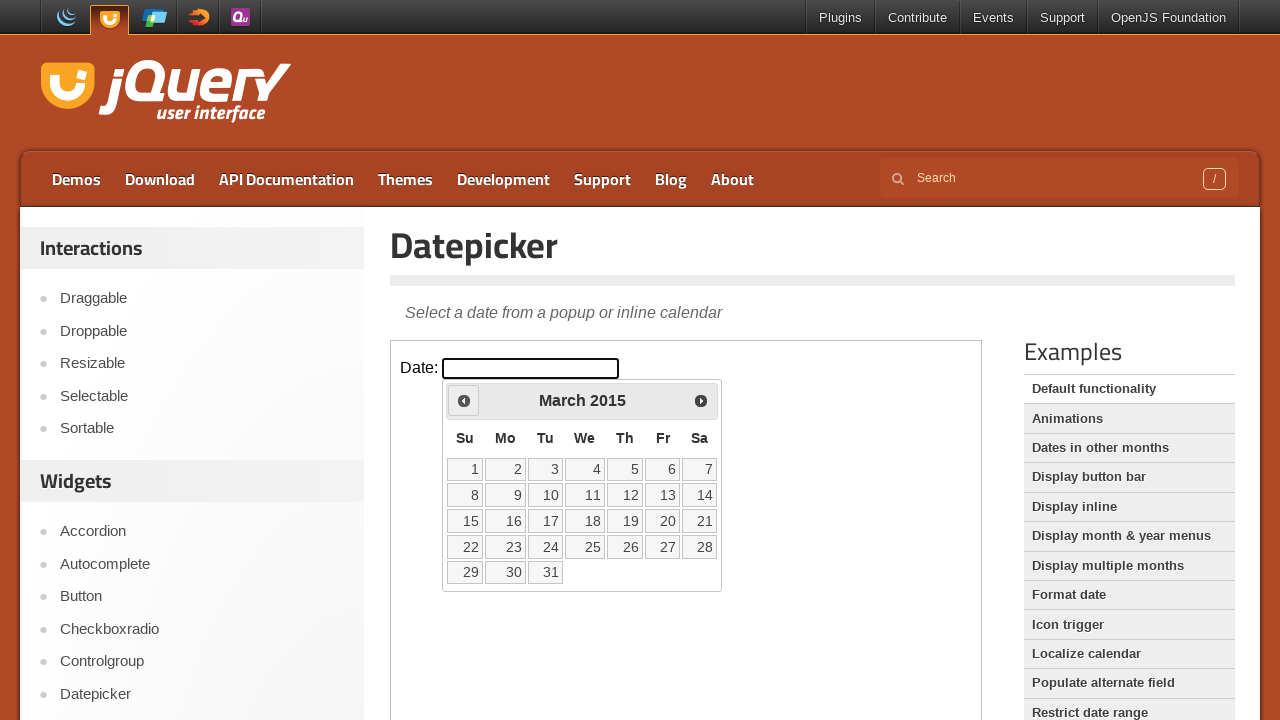

Retrieved current month: March
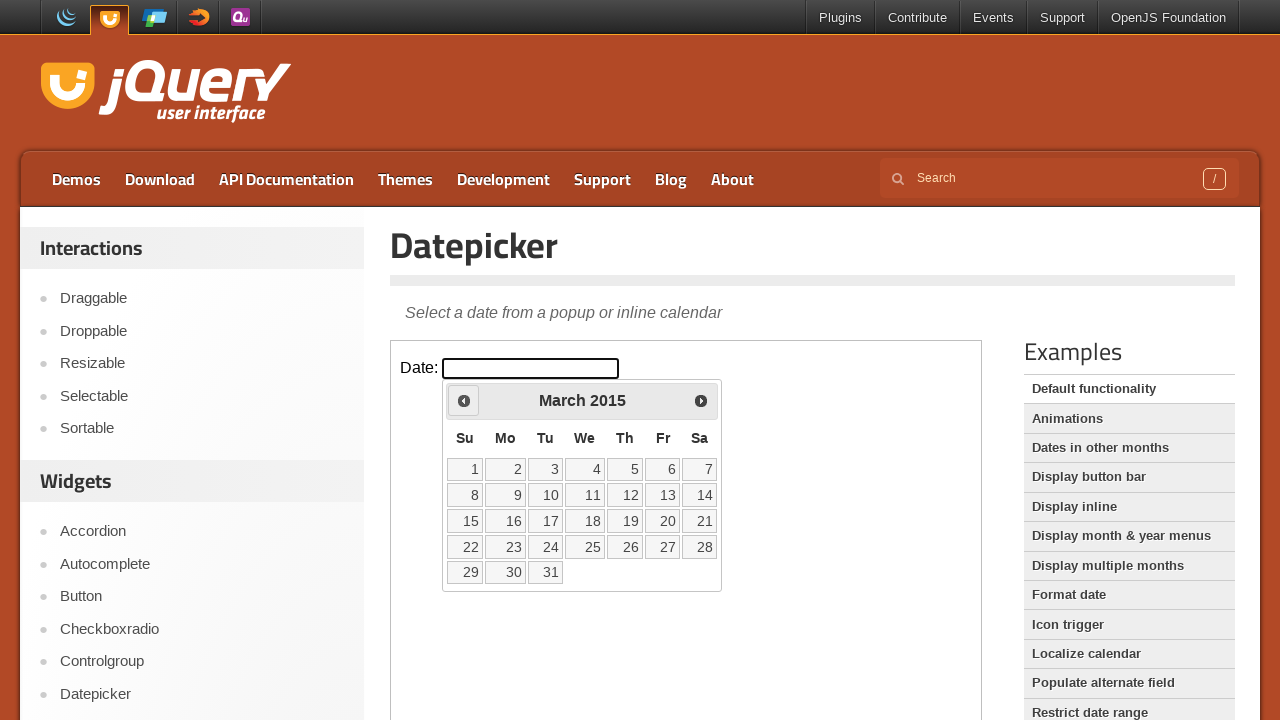

Retrieved current year: 2015
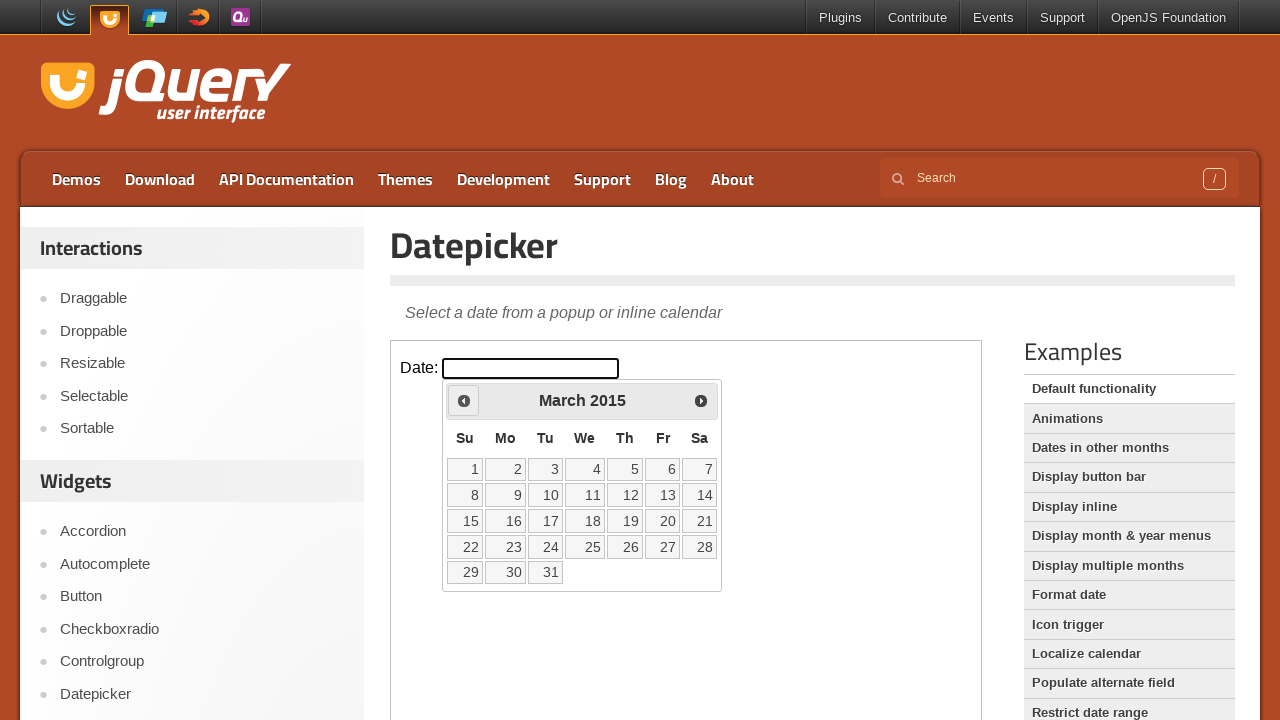

Clicked previous button to navigate to earlier month at (464, 400) on iframe >> nth=0 >> internal:control=enter-frame >> span.ui-icon.ui-icon-circle-t
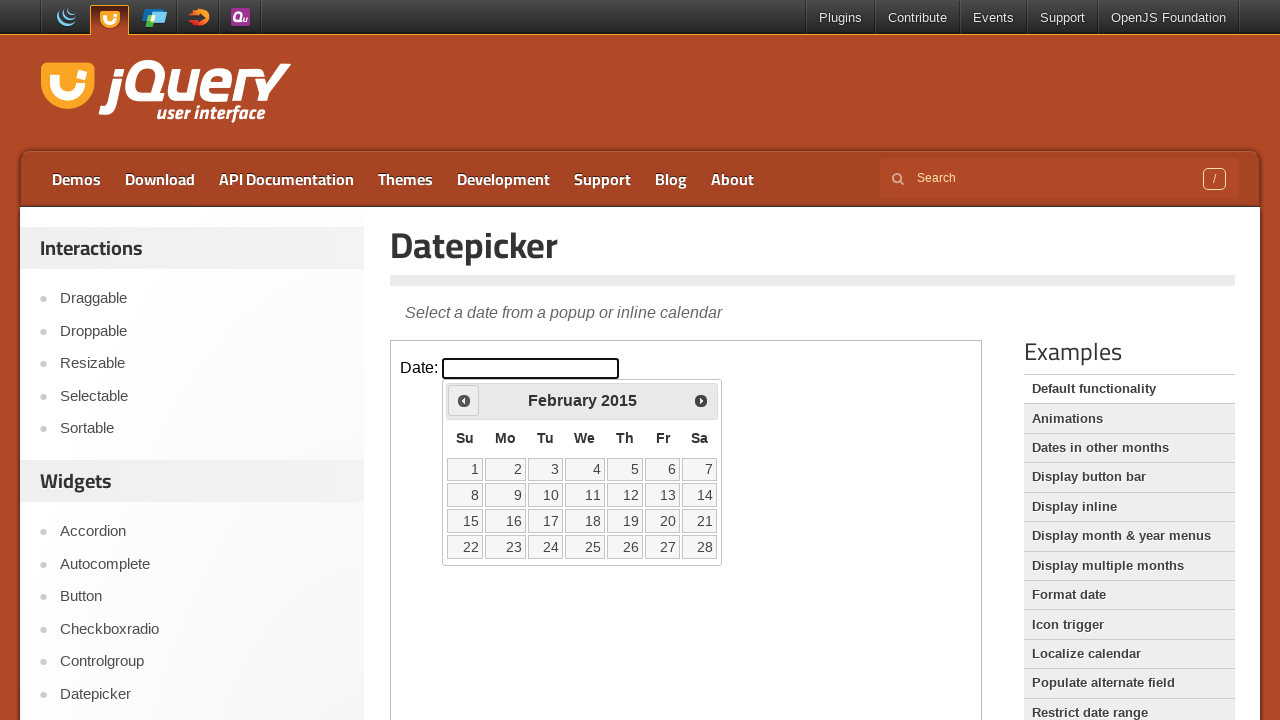

Retrieved current month: February
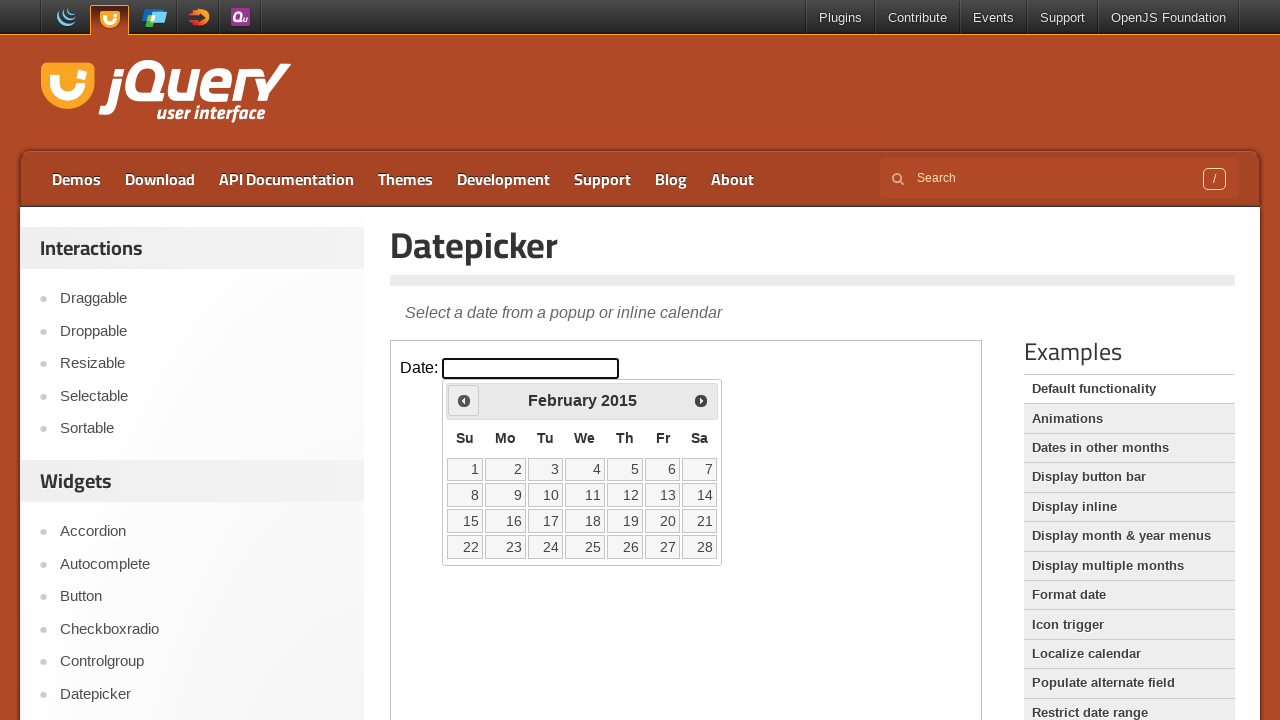

Retrieved current year: 2015
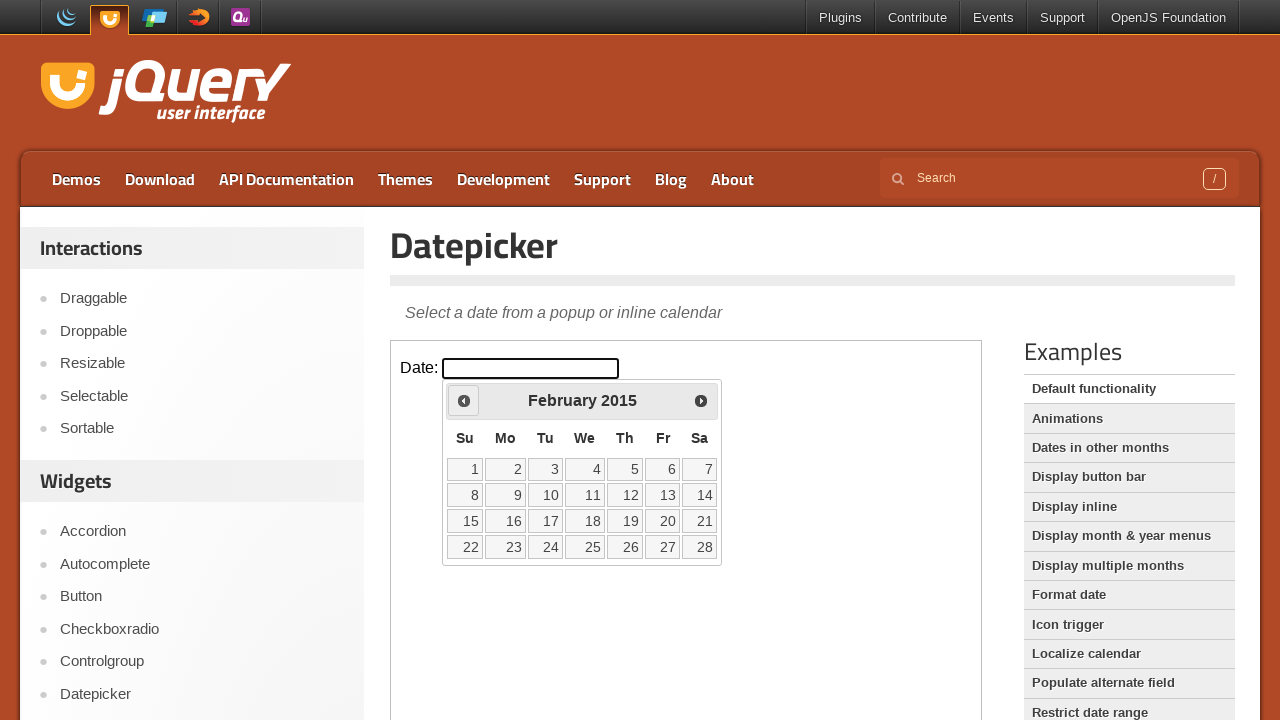

Clicked previous button to navigate to earlier month at (464, 400) on iframe >> nth=0 >> internal:control=enter-frame >> span.ui-icon.ui-icon-circle-t
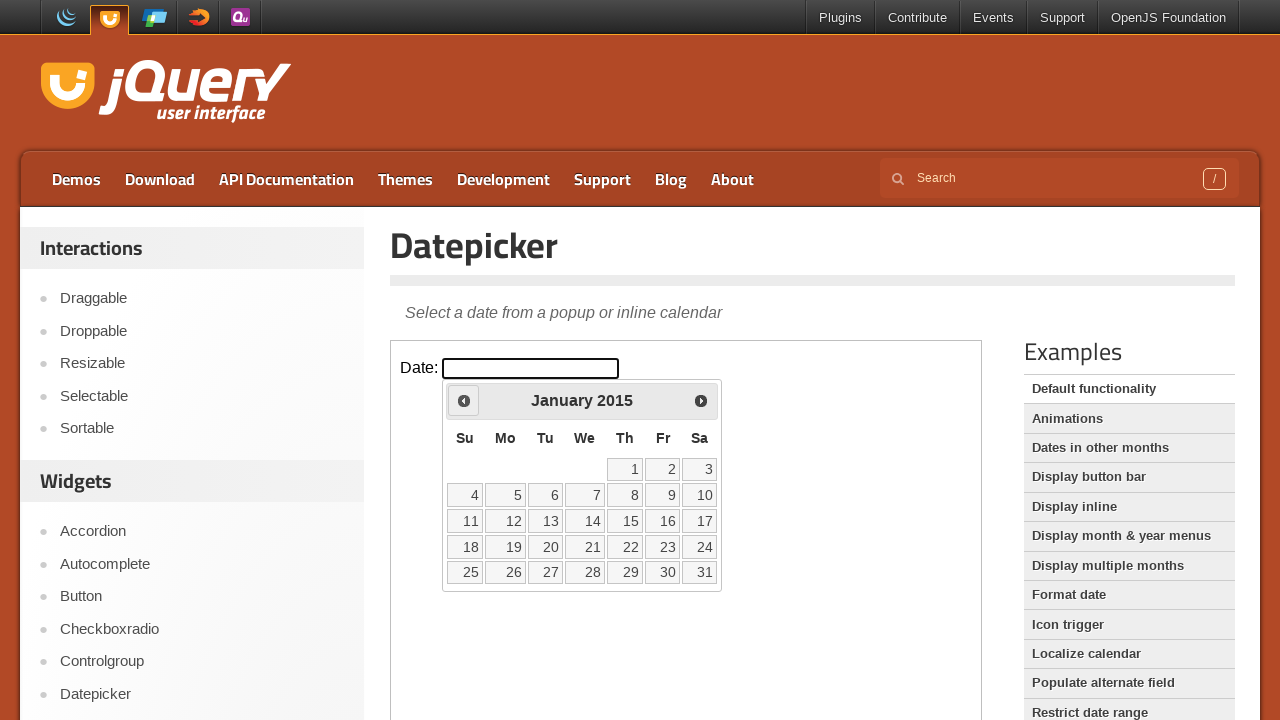

Retrieved current month: January
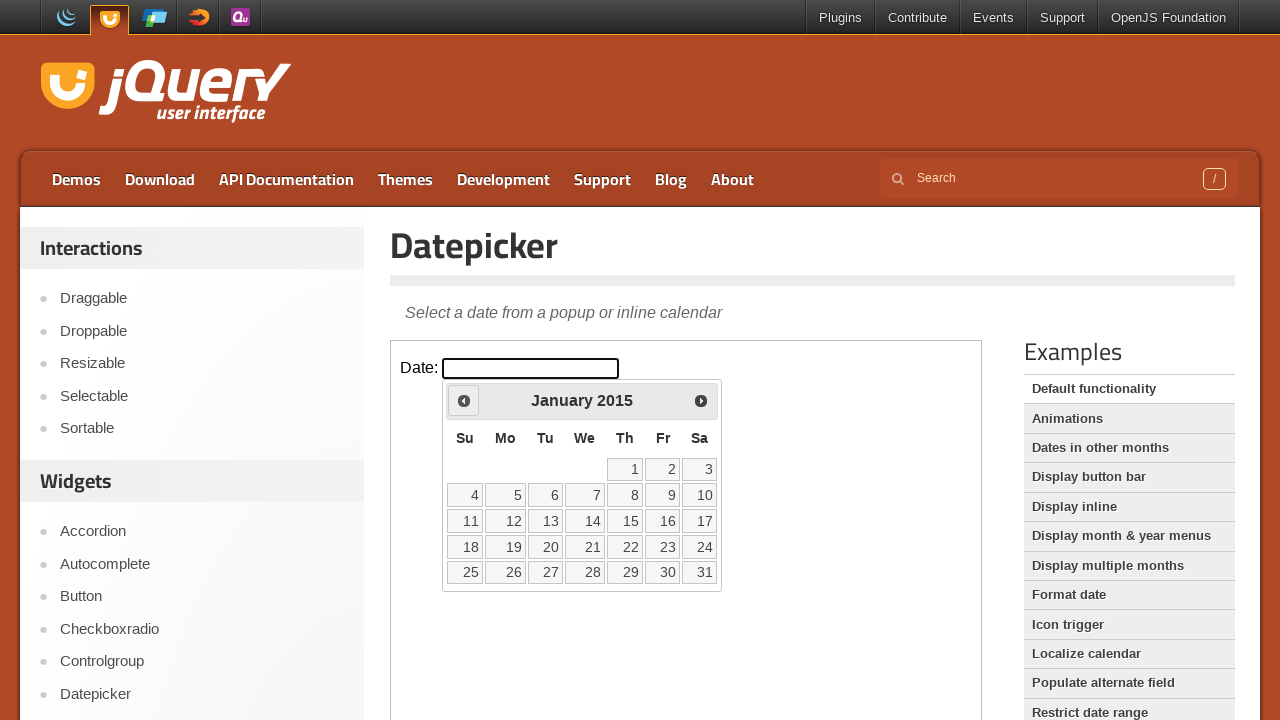

Retrieved current year: 2015
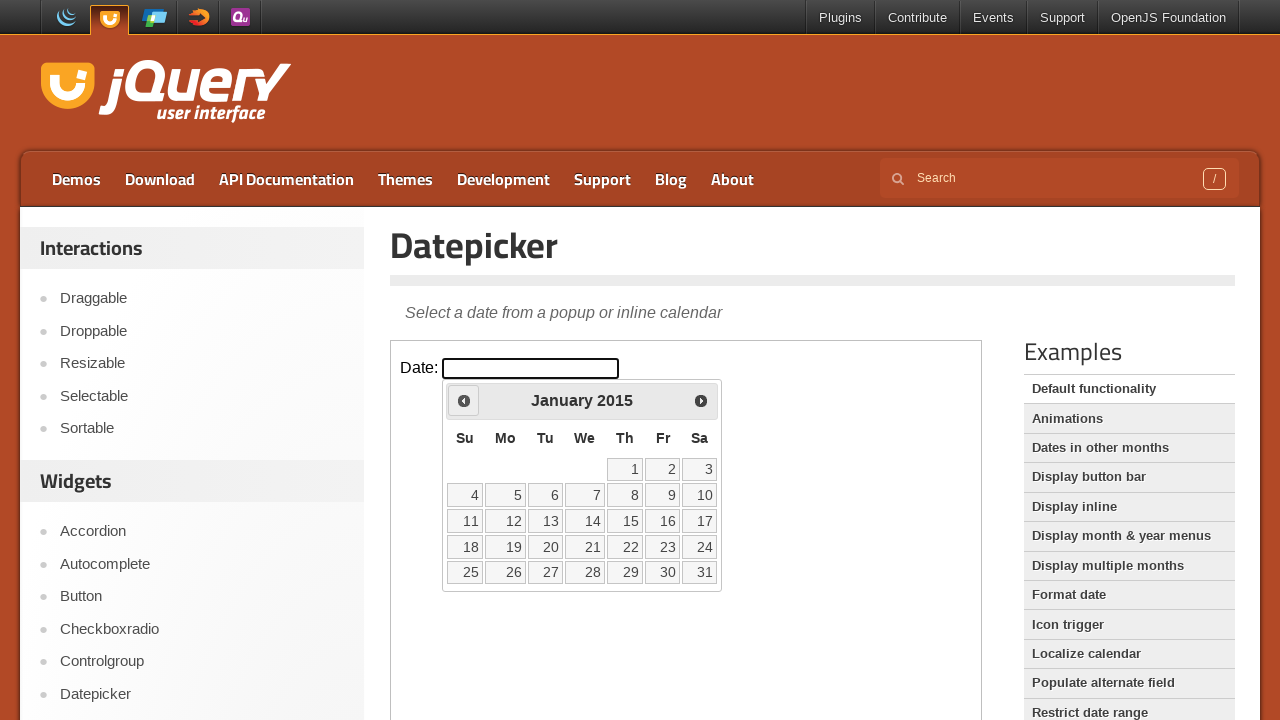

Clicked previous button to navigate to earlier month at (464, 400) on iframe >> nth=0 >> internal:control=enter-frame >> span.ui-icon.ui-icon-circle-t
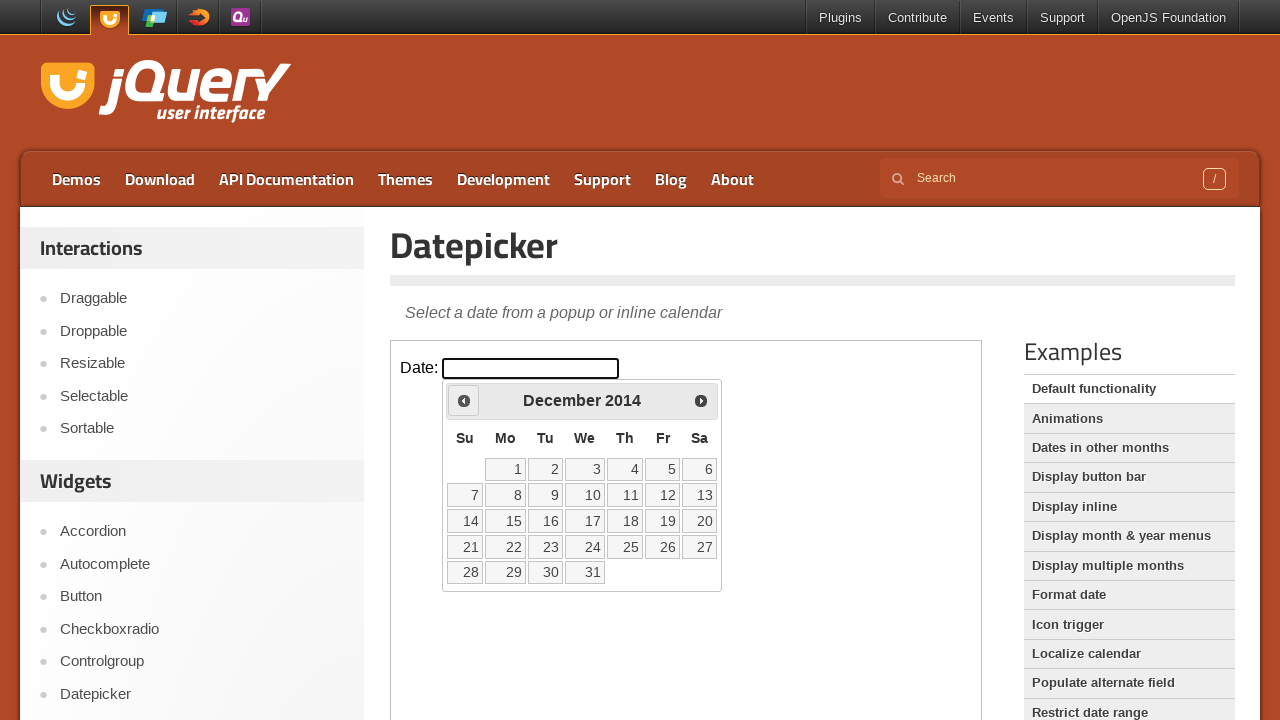

Retrieved current month: December
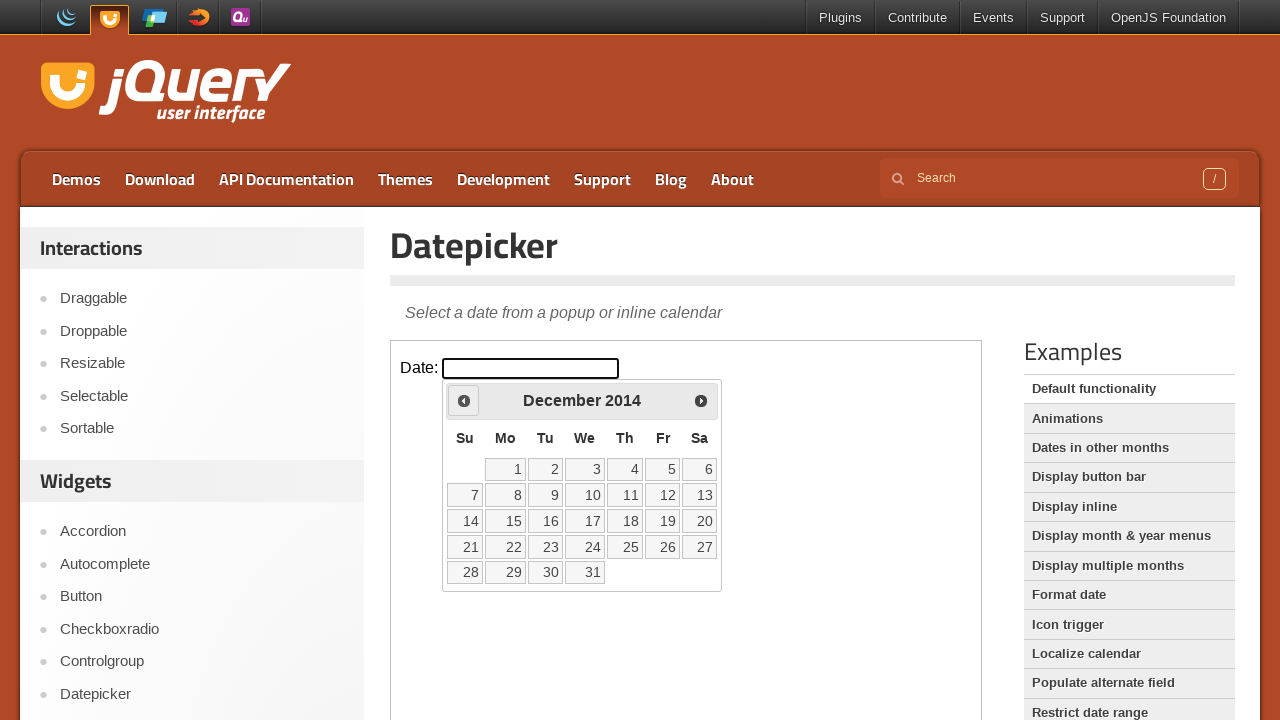

Retrieved current year: 2014
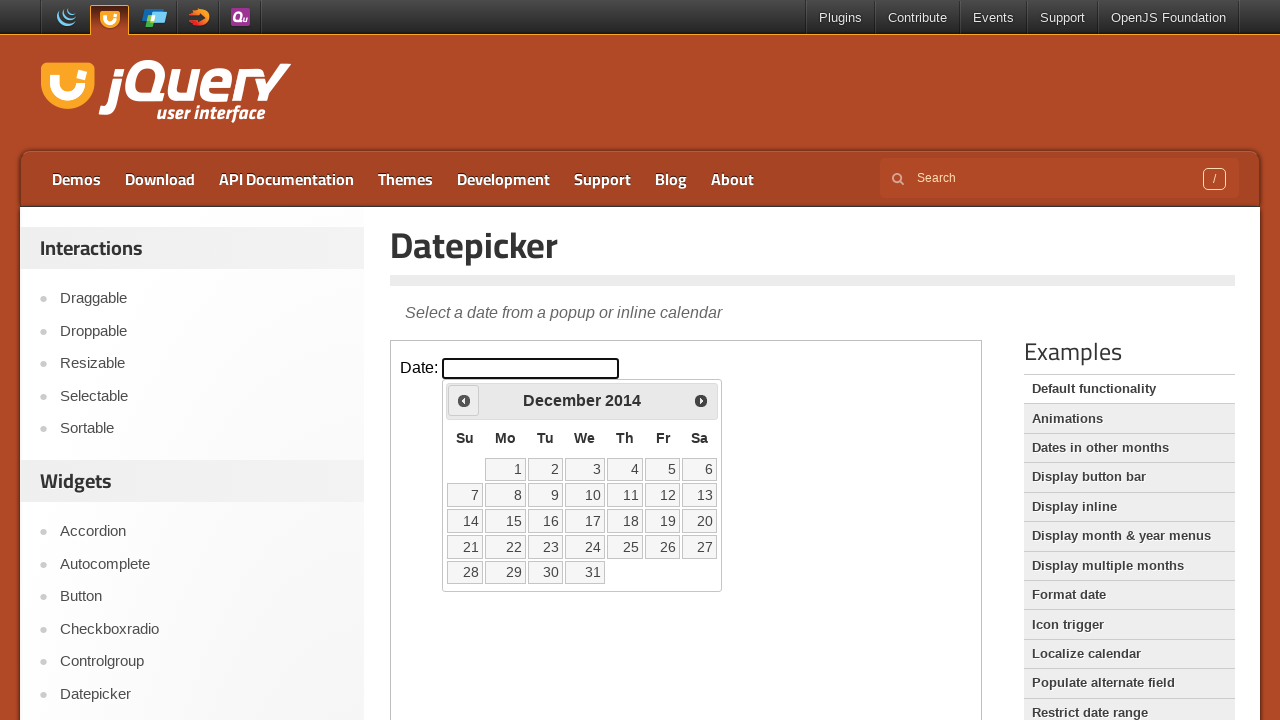

Clicked previous button to navigate to earlier month at (464, 400) on iframe >> nth=0 >> internal:control=enter-frame >> span.ui-icon.ui-icon-circle-t
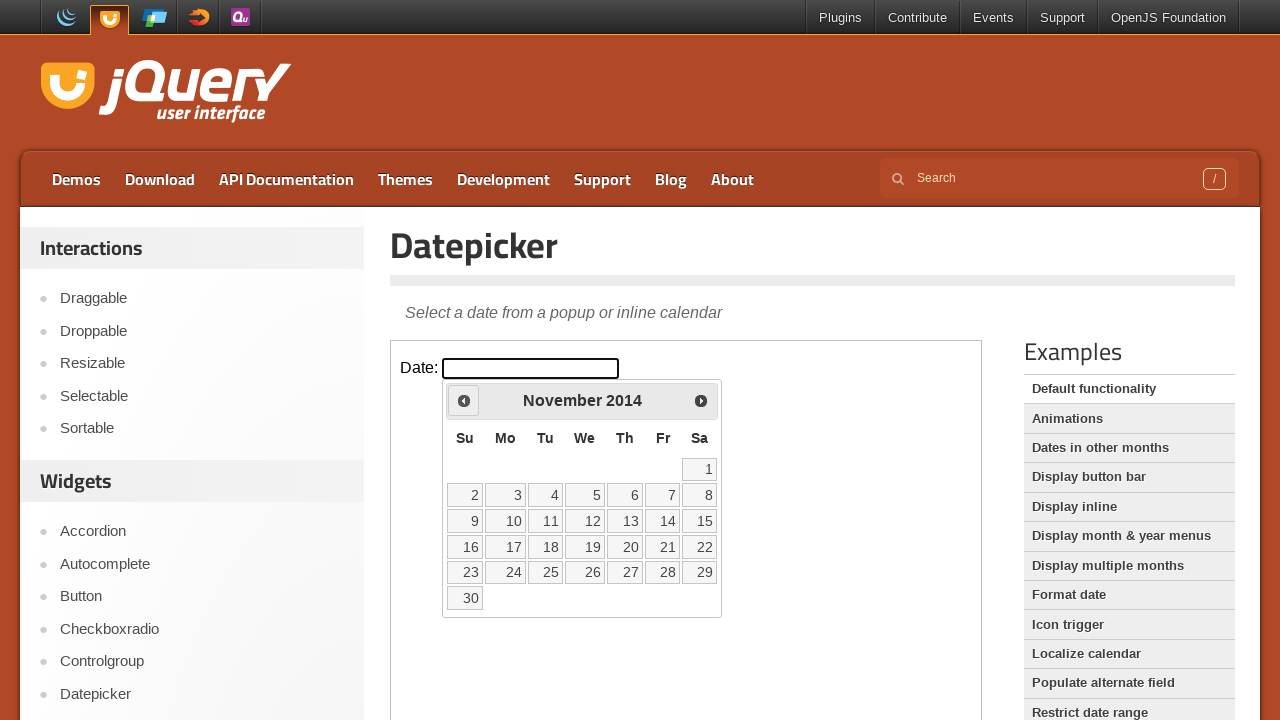

Retrieved current month: November
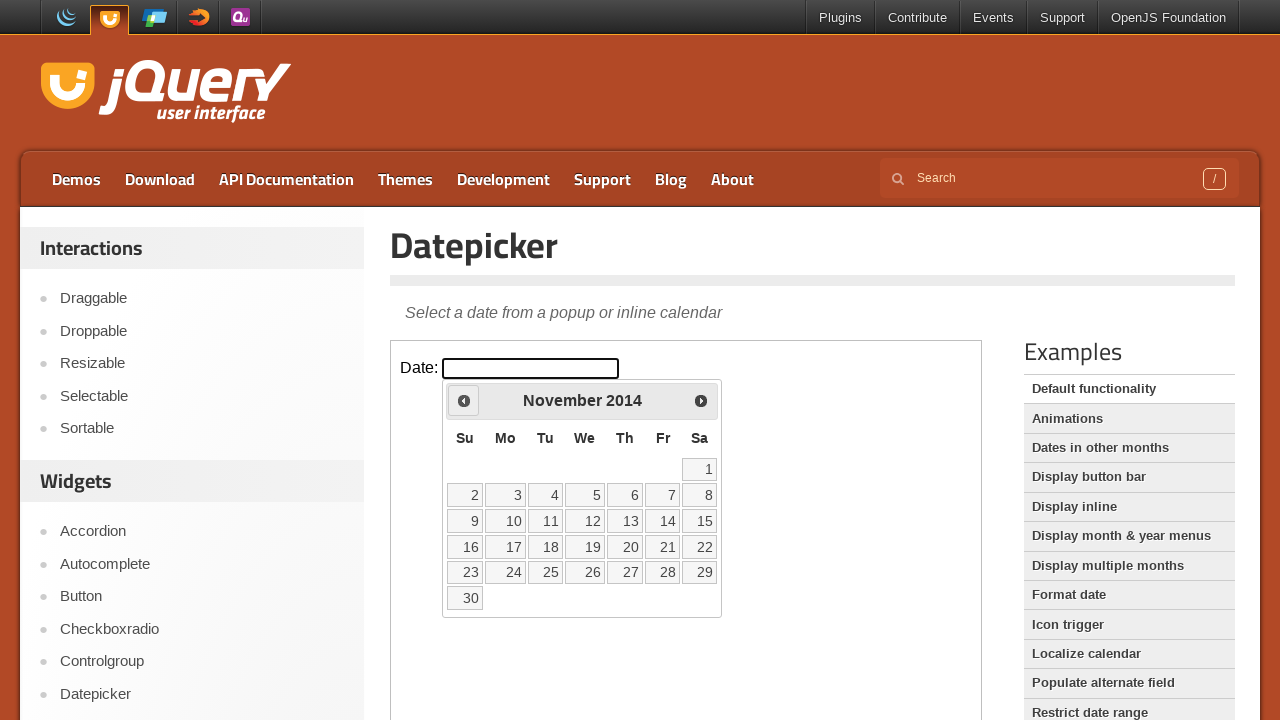

Retrieved current year: 2014
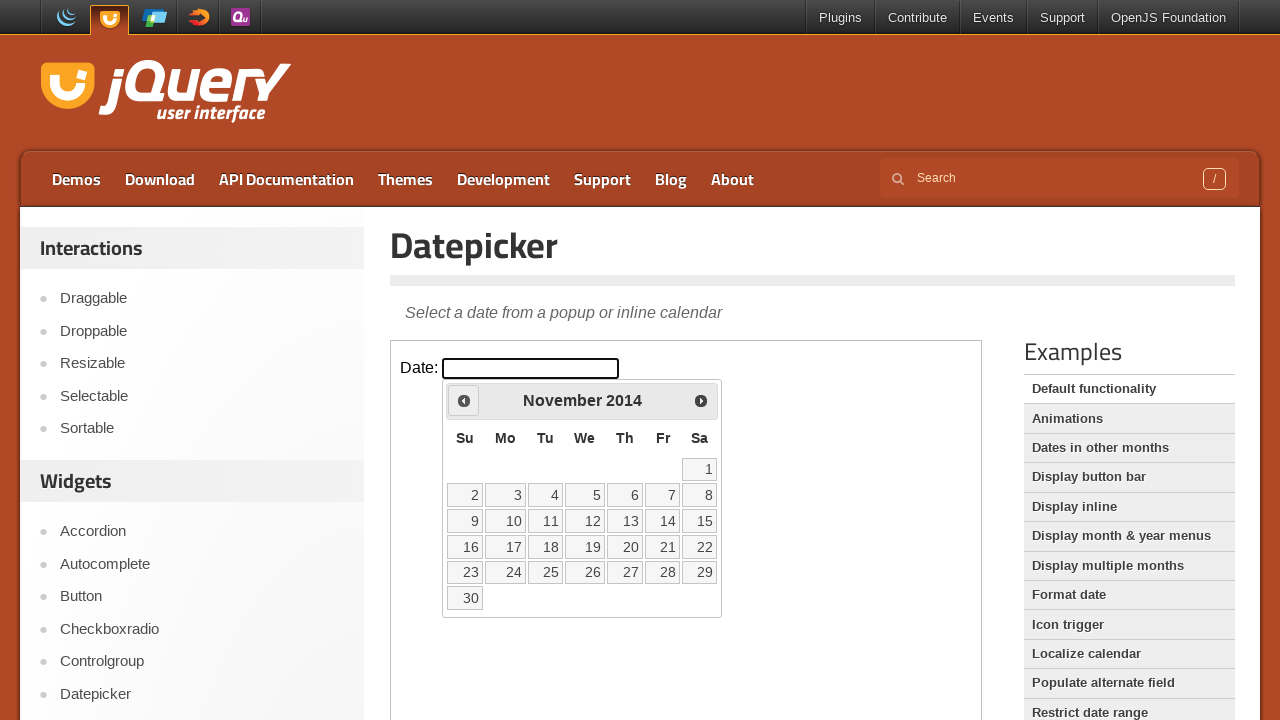

Clicked previous button to navigate to earlier month at (464, 400) on iframe >> nth=0 >> internal:control=enter-frame >> span.ui-icon.ui-icon-circle-t
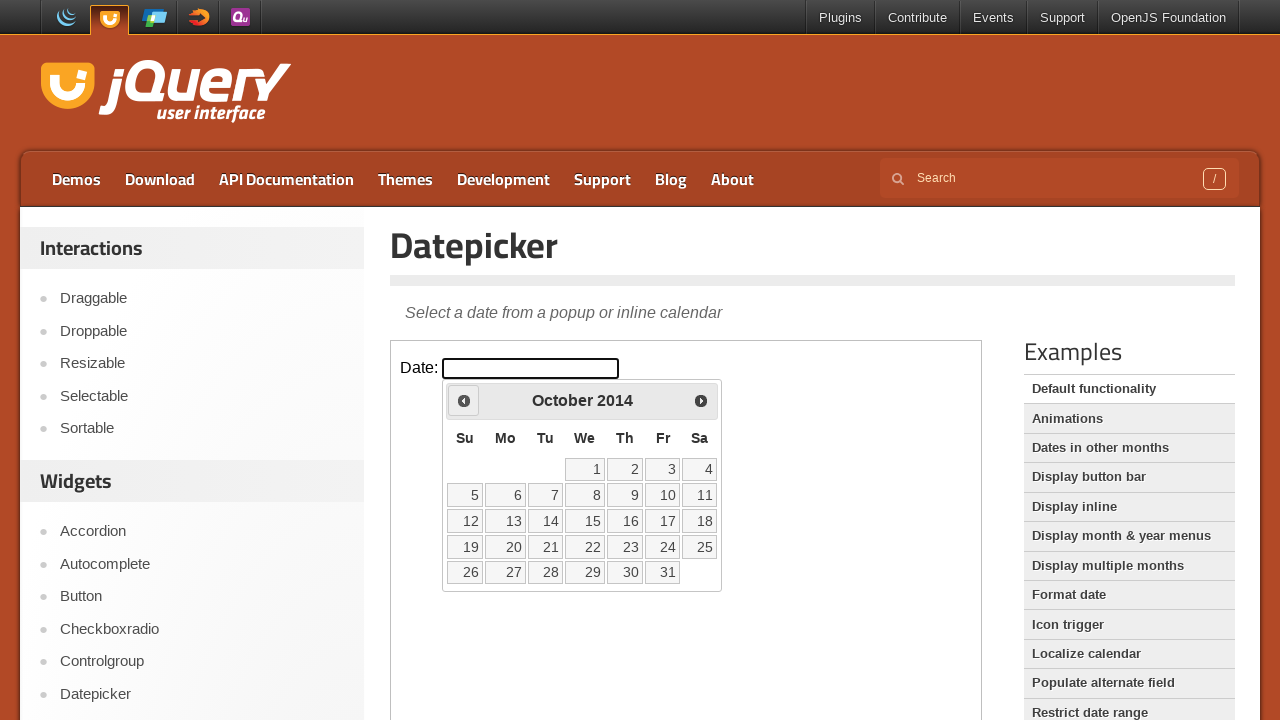

Retrieved current month: October
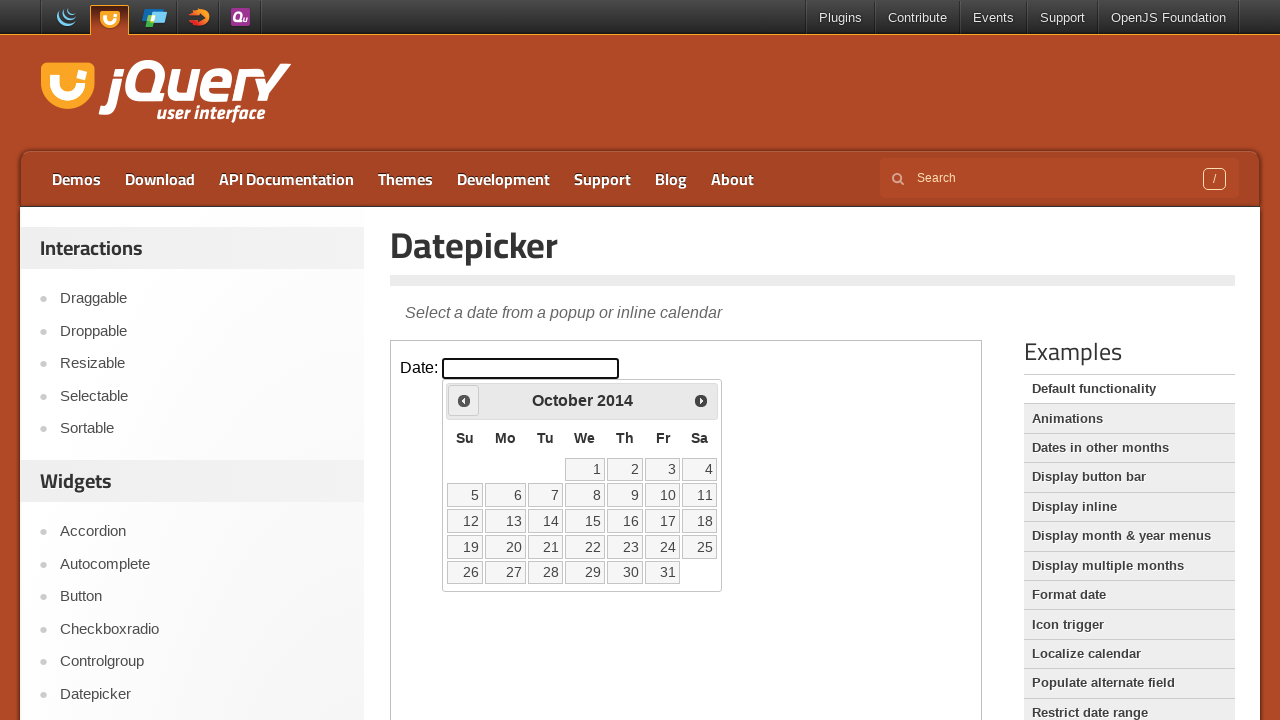

Retrieved current year: 2014
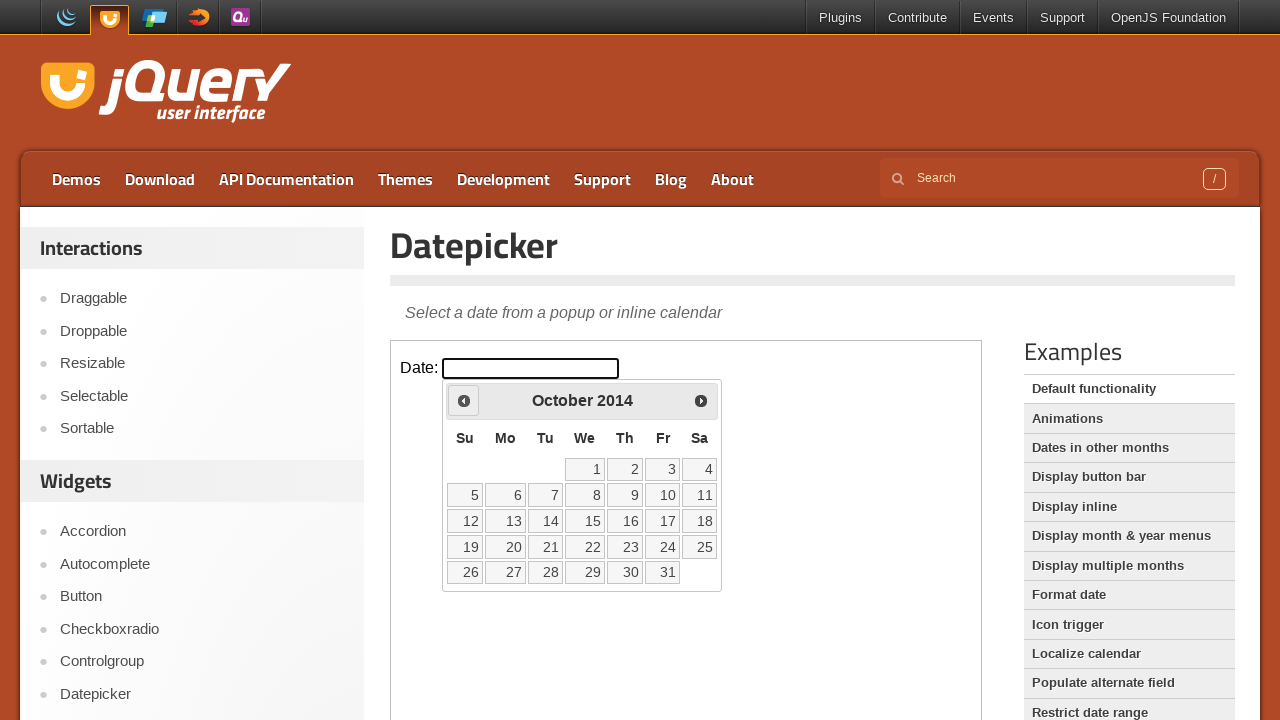

Clicked previous button to navigate to earlier month at (464, 400) on iframe >> nth=0 >> internal:control=enter-frame >> span.ui-icon.ui-icon-circle-t
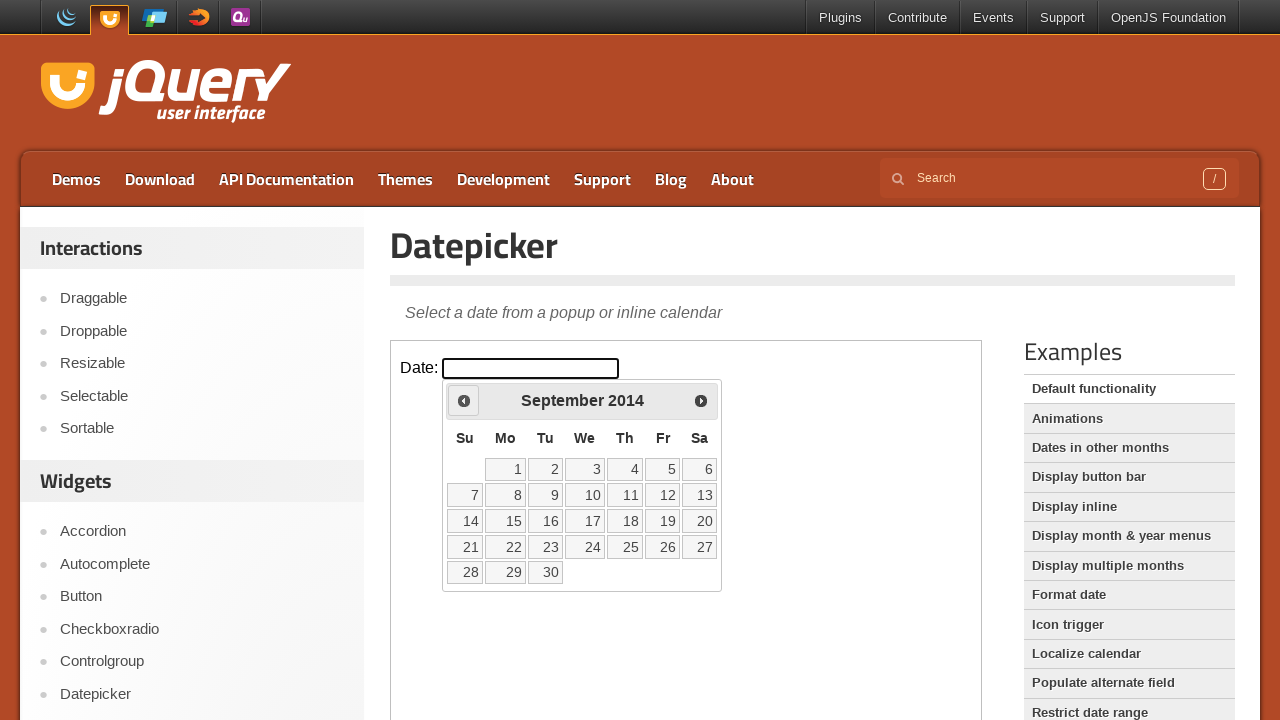

Retrieved current month: September
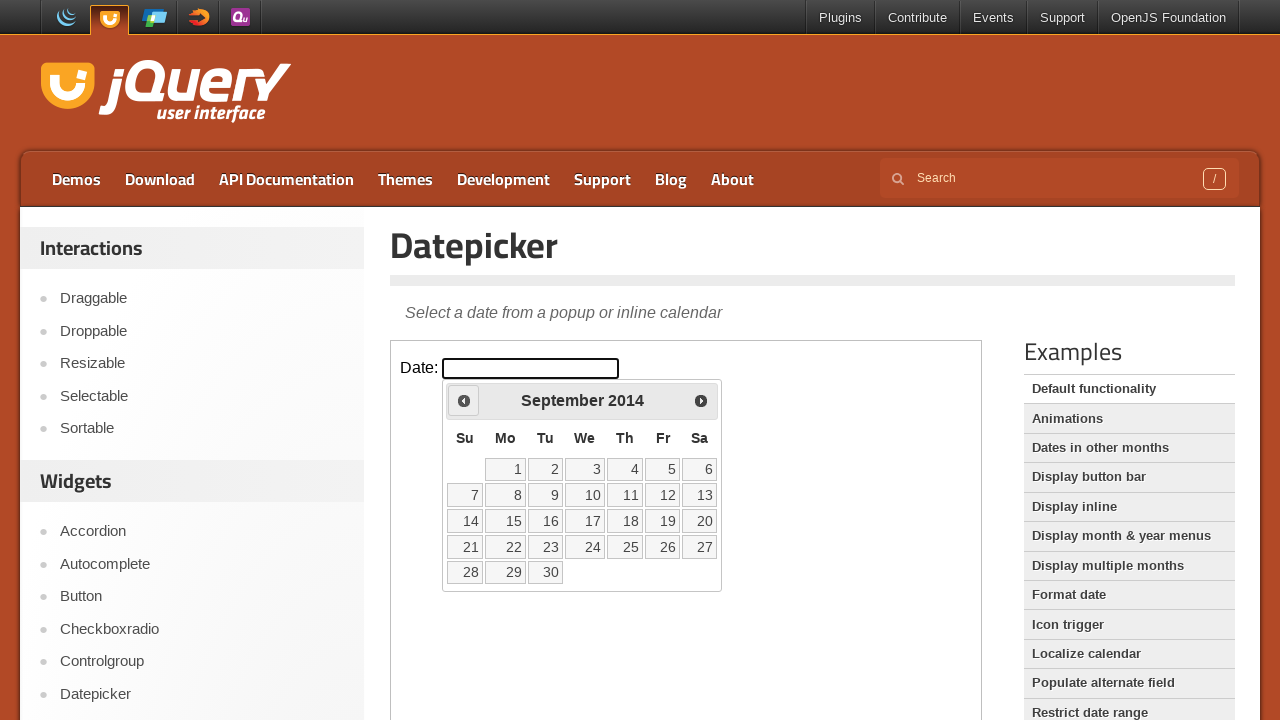

Retrieved current year: 2014
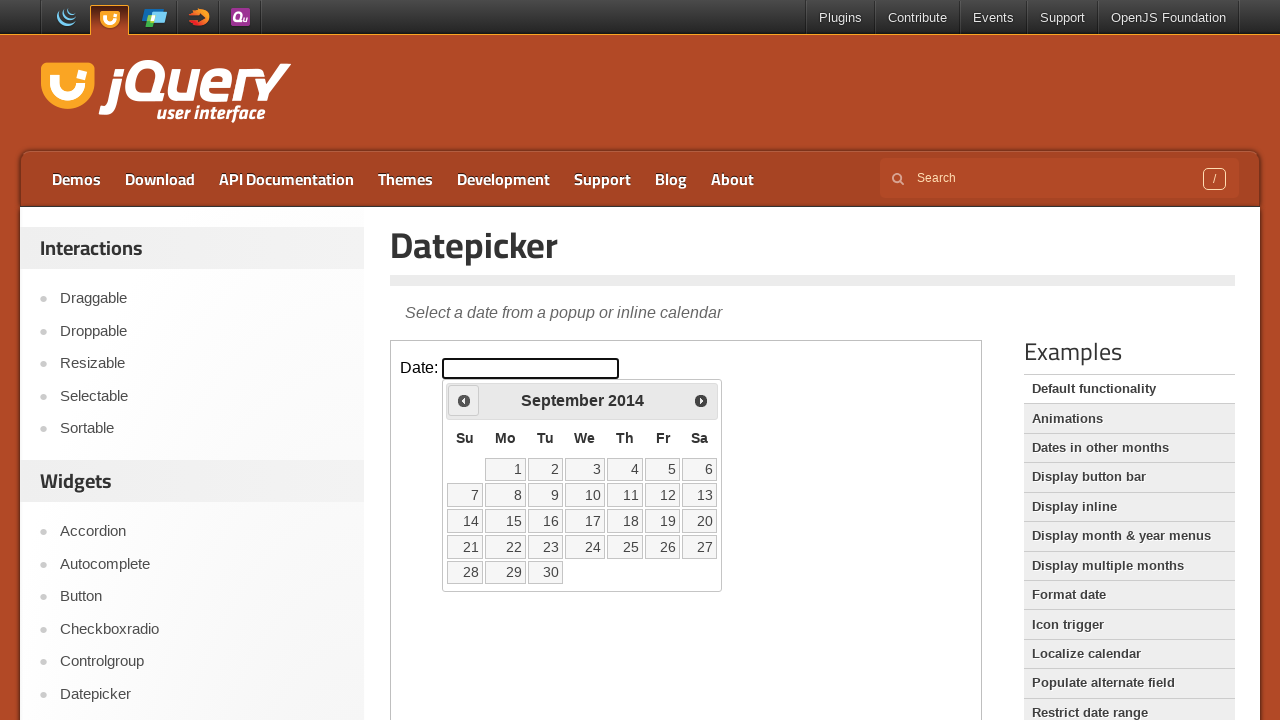

Clicked previous button to navigate to earlier month at (464, 400) on iframe >> nth=0 >> internal:control=enter-frame >> span.ui-icon.ui-icon-circle-t
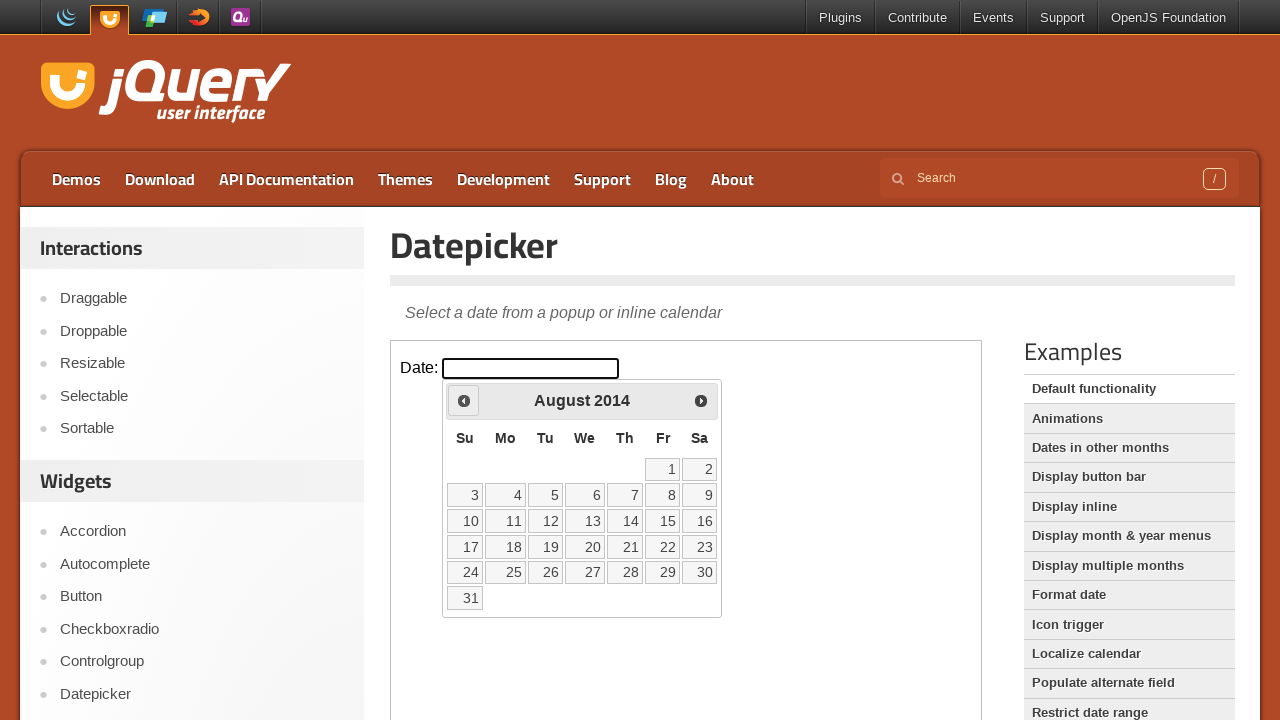

Retrieved current month: August
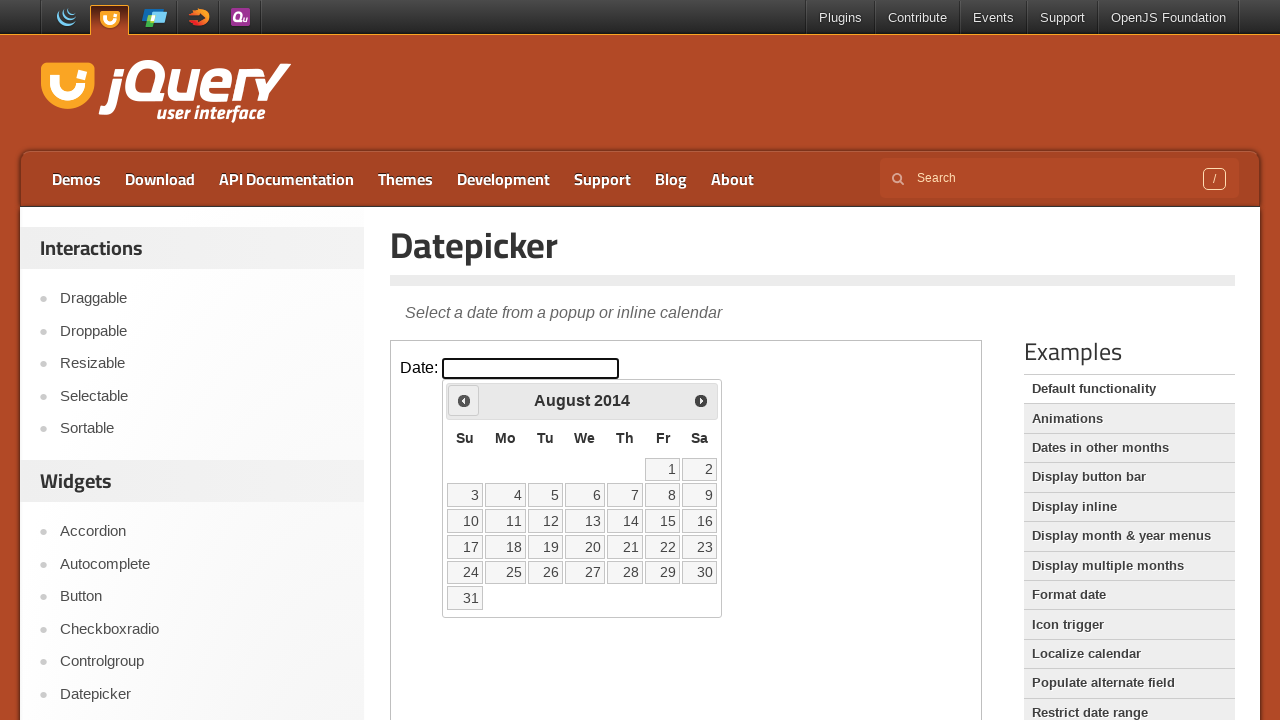

Retrieved current year: 2014
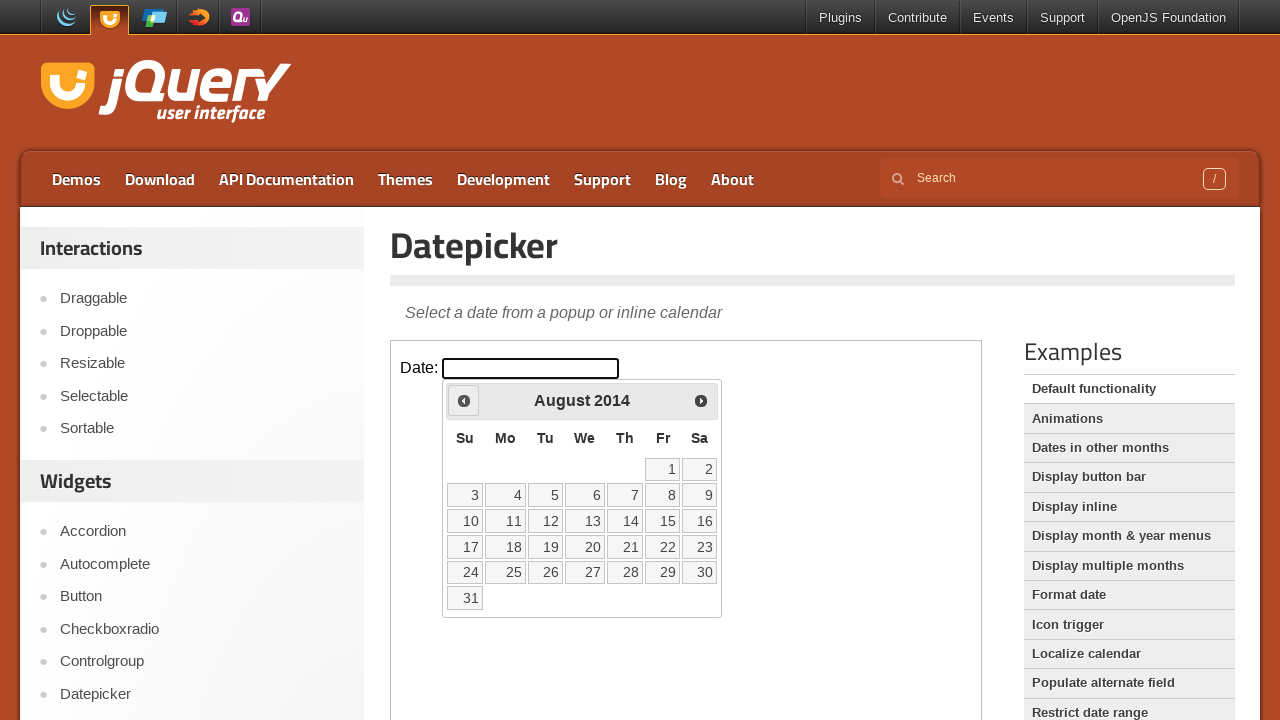

Clicked previous button to navigate to earlier month at (464, 400) on iframe >> nth=0 >> internal:control=enter-frame >> span.ui-icon.ui-icon-circle-t
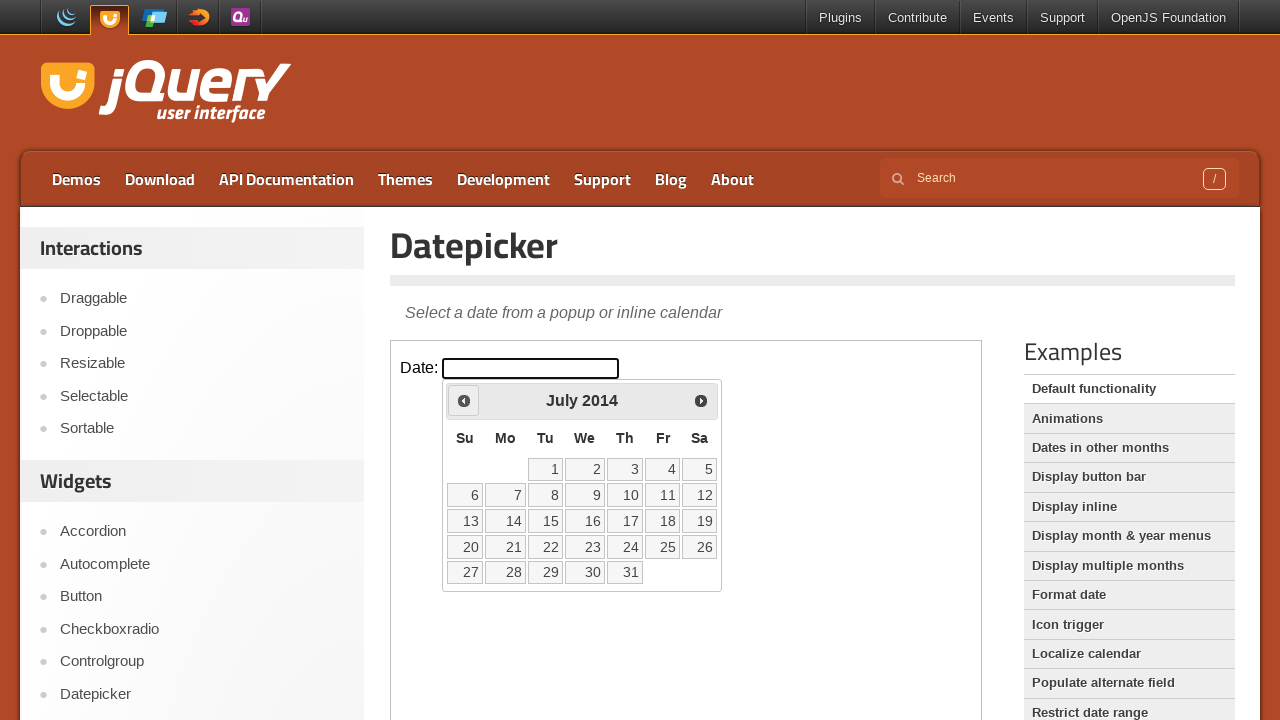

Retrieved current month: July
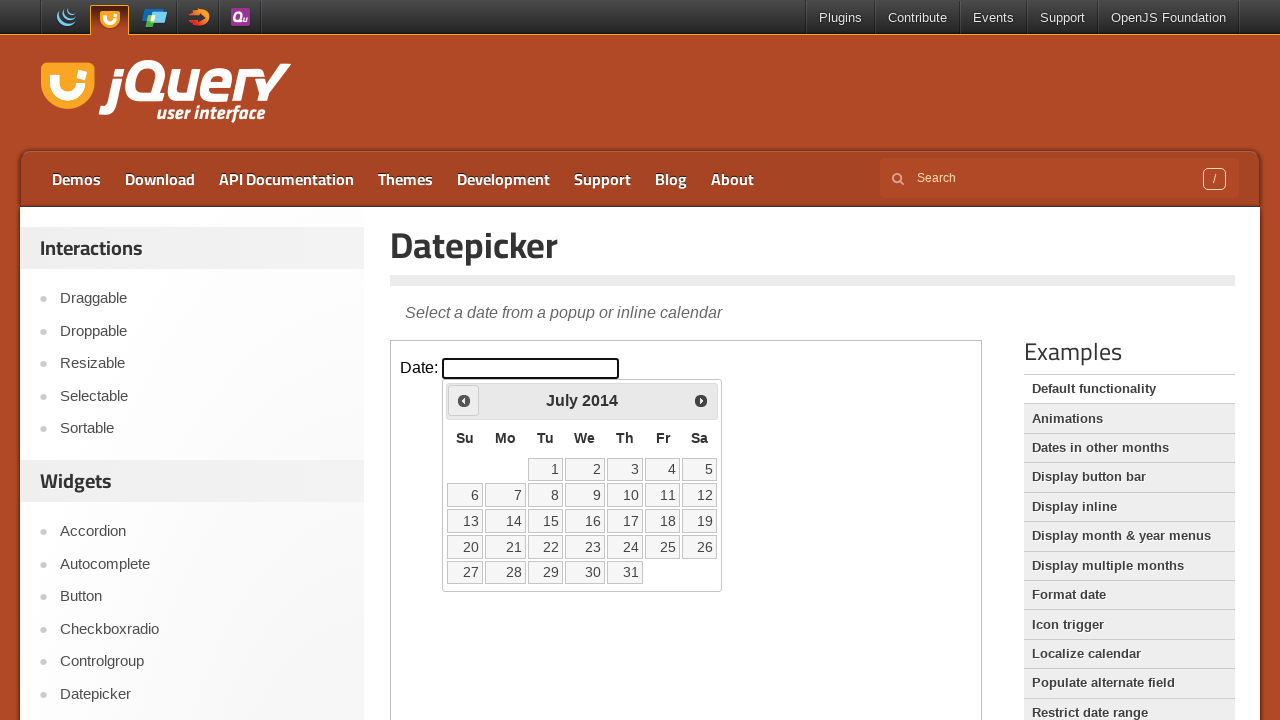

Retrieved current year: 2014
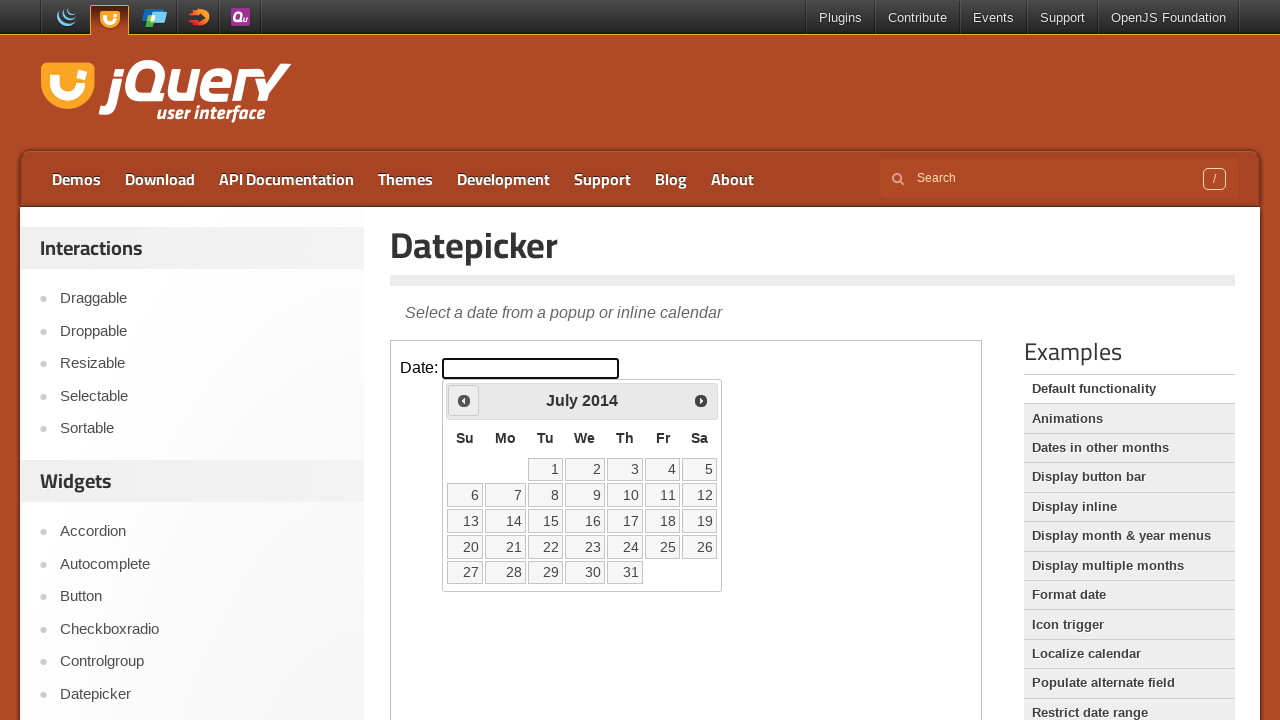

Clicked previous button to navigate to earlier month at (464, 400) on iframe >> nth=0 >> internal:control=enter-frame >> span.ui-icon.ui-icon-circle-t
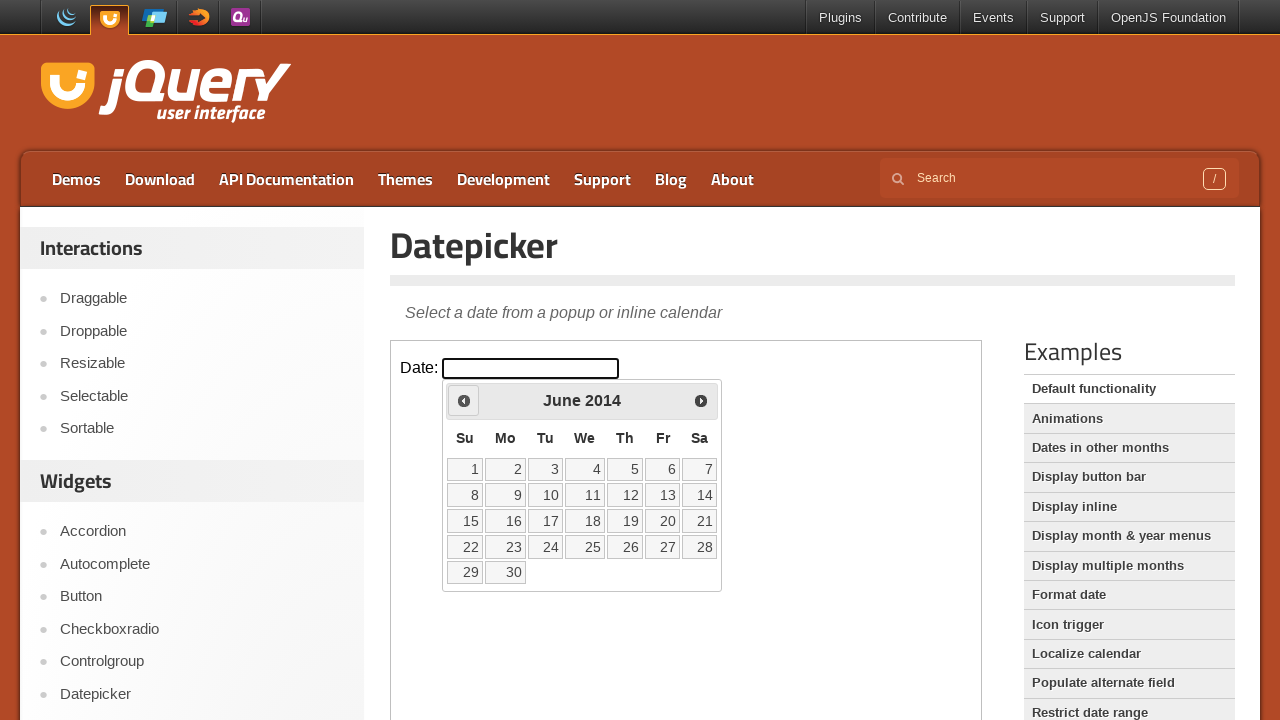

Retrieved current month: June
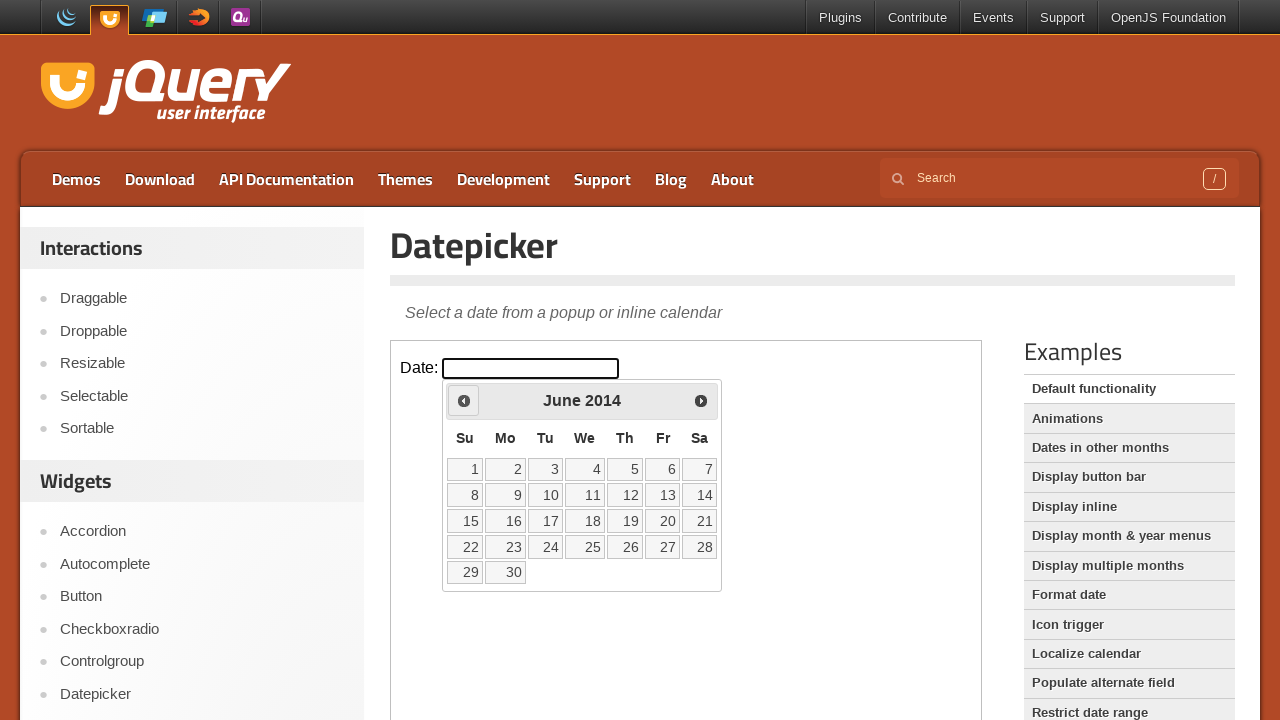

Retrieved current year: 2014
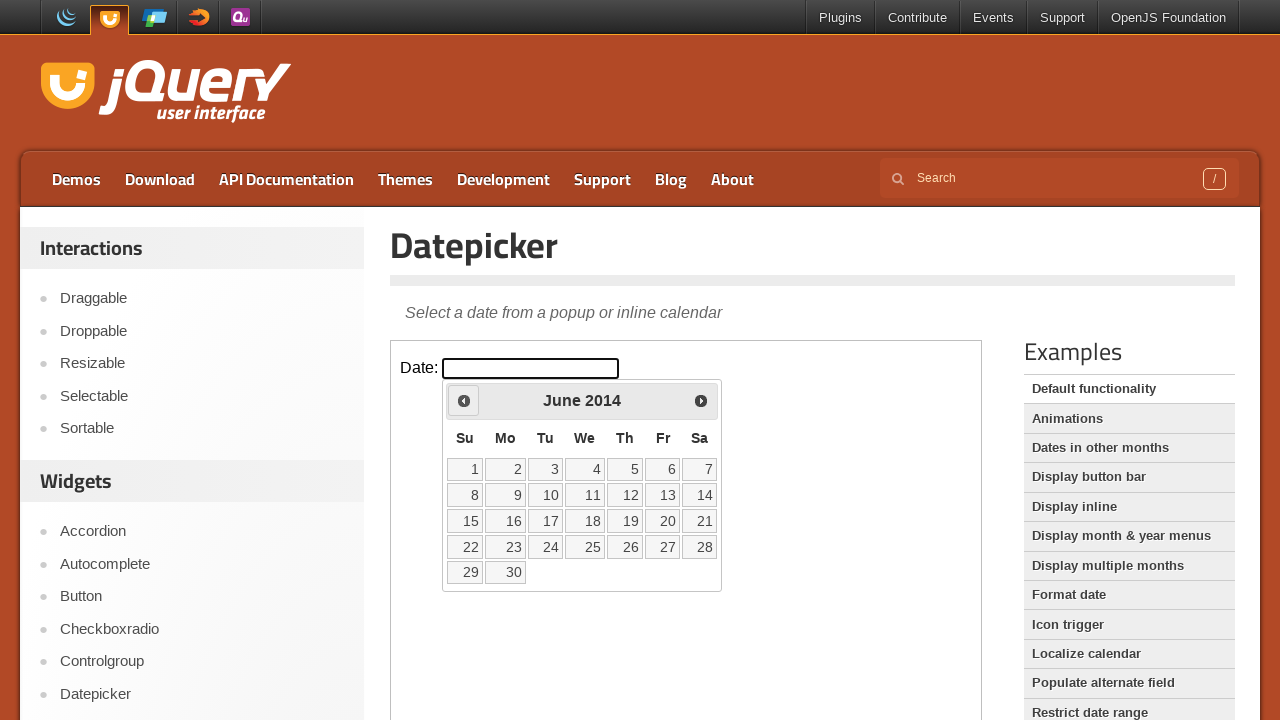

Clicked previous button to navigate to earlier month at (464, 400) on iframe >> nth=0 >> internal:control=enter-frame >> span.ui-icon.ui-icon-circle-t
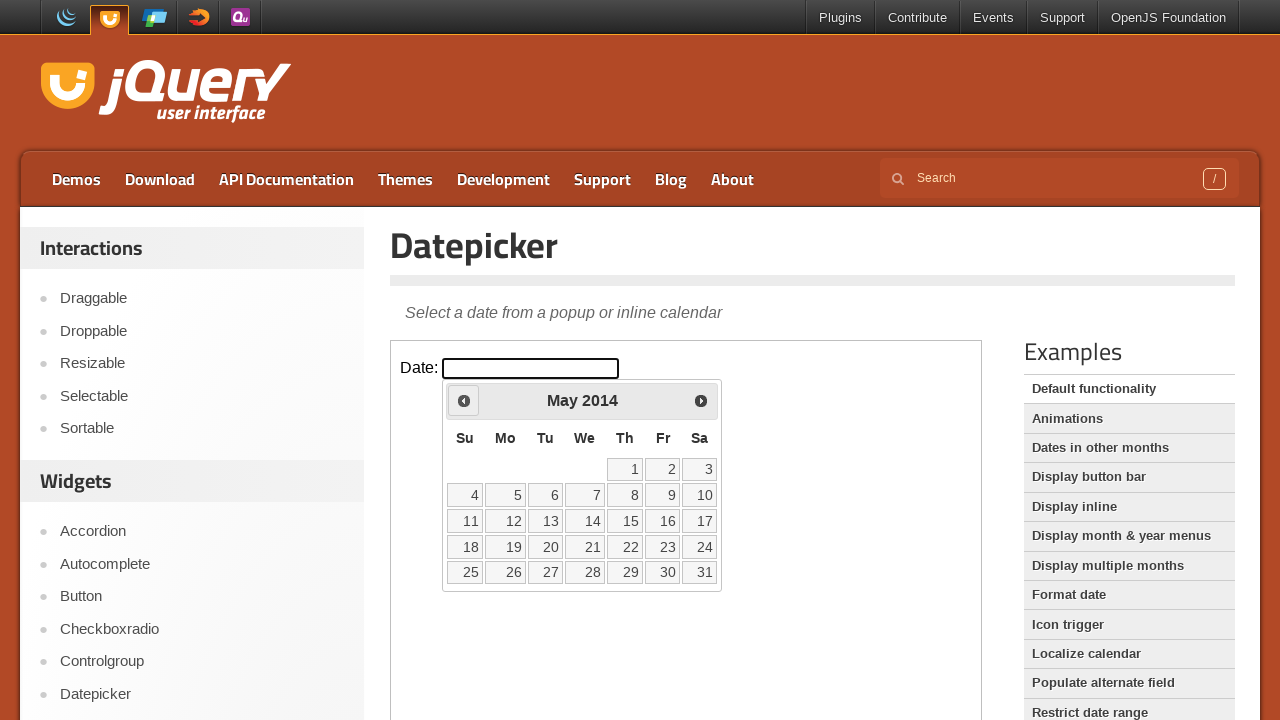

Retrieved current month: May
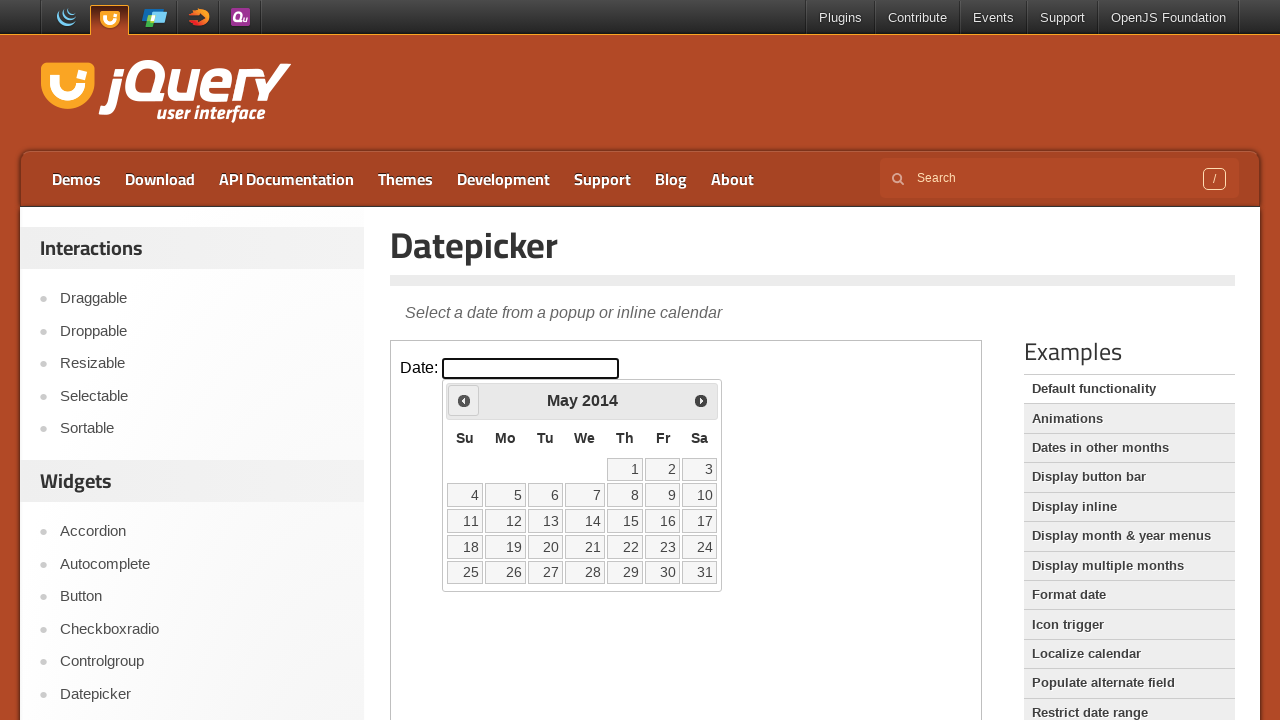

Retrieved current year: 2014
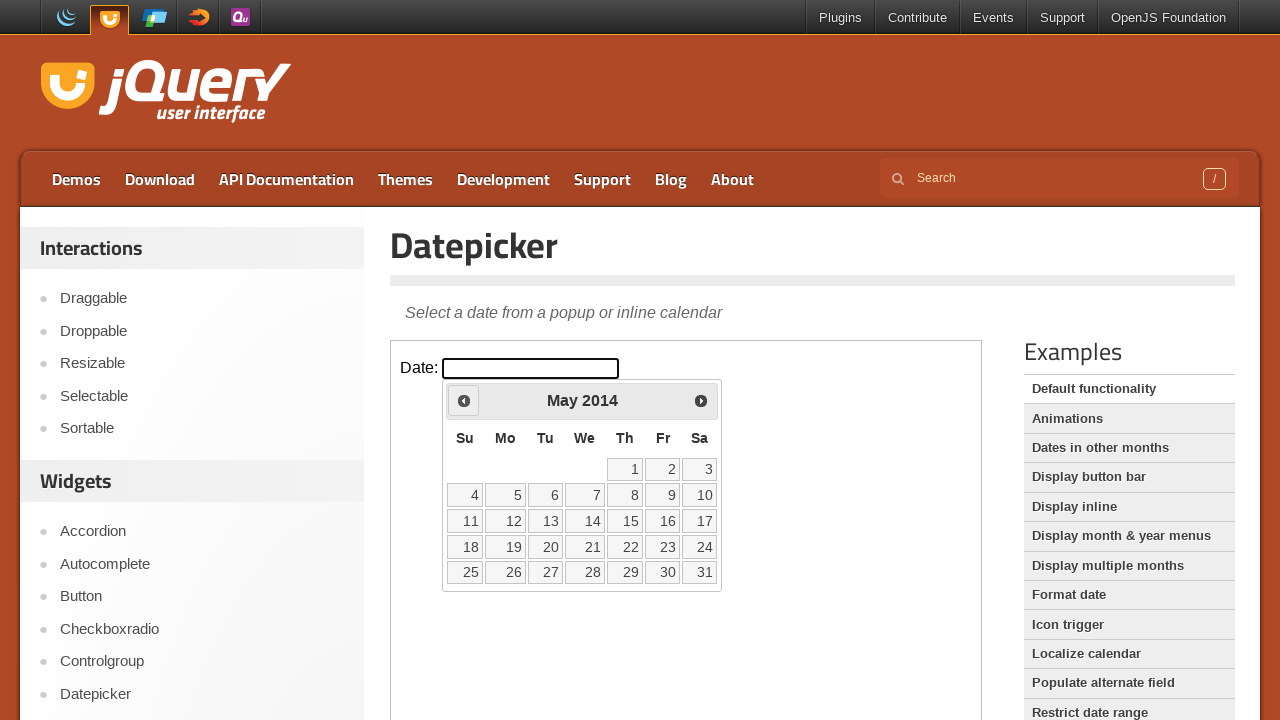

Clicked previous button to navigate to earlier month at (464, 400) on iframe >> nth=0 >> internal:control=enter-frame >> span.ui-icon.ui-icon-circle-t
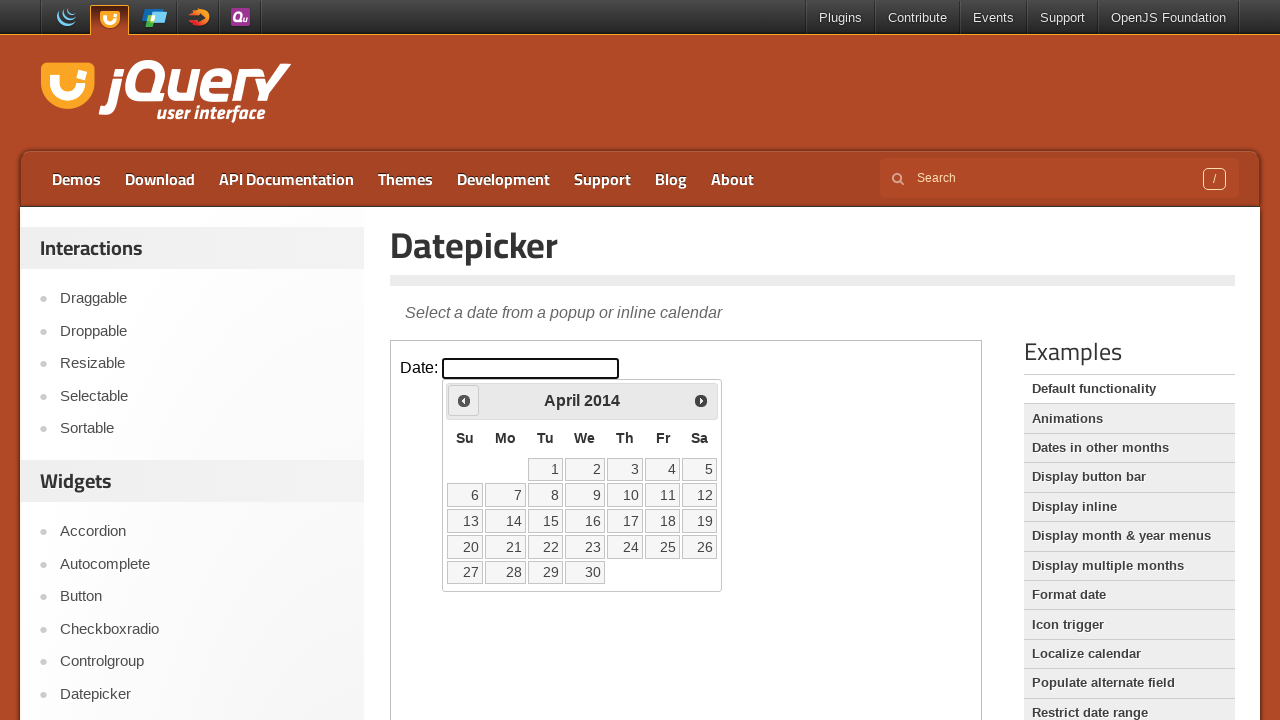

Retrieved current month: April
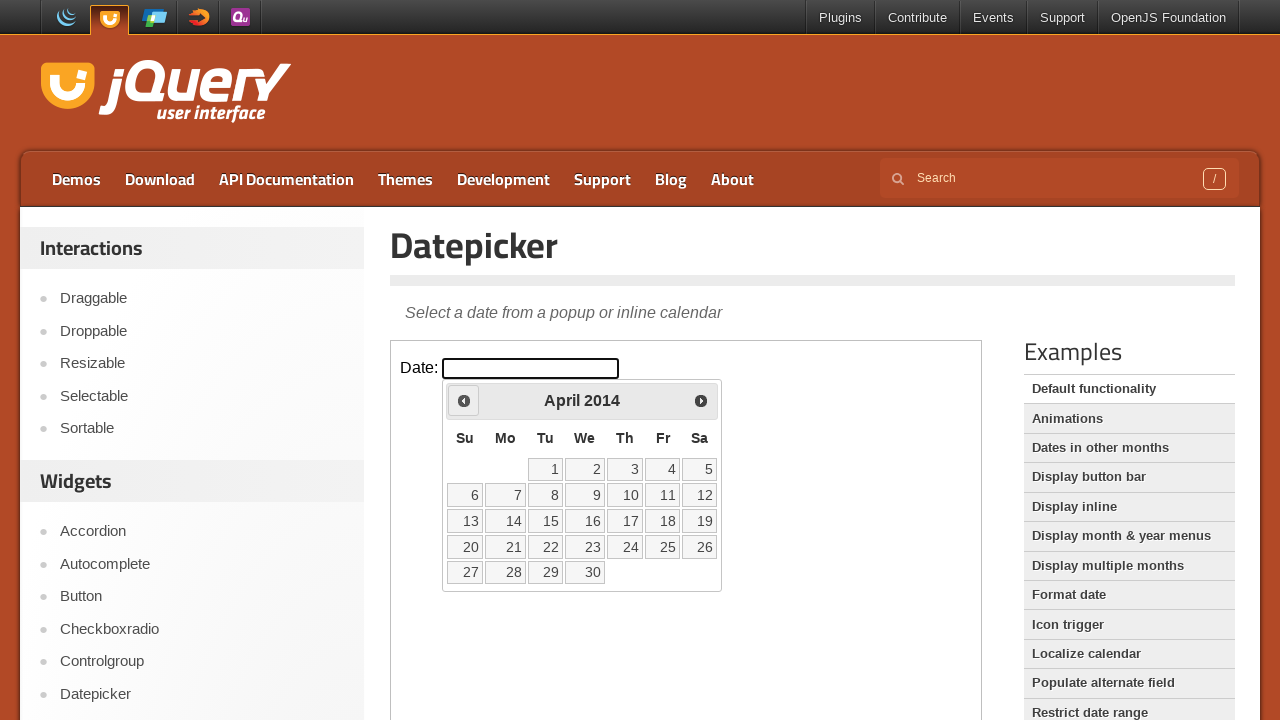

Retrieved current year: 2014
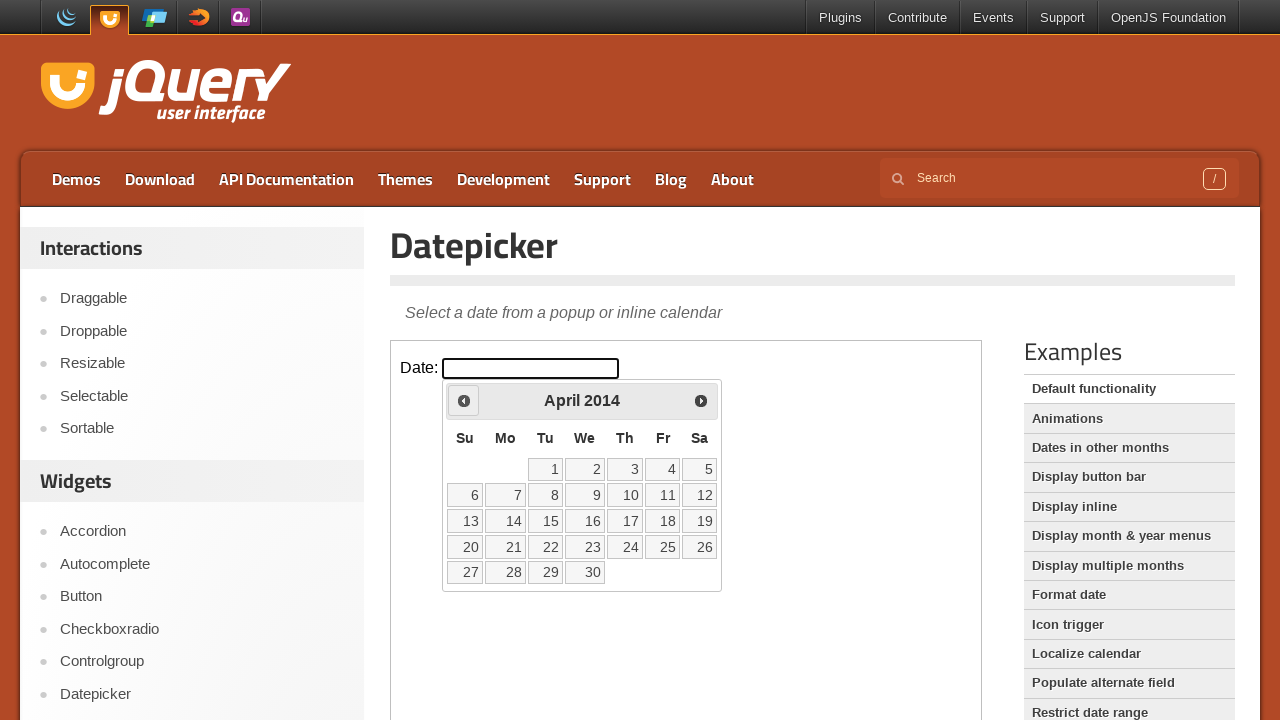

Clicked previous button to navigate to earlier month at (464, 400) on iframe >> nth=0 >> internal:control=enter-frame >> span.ui-icon.ui-icon-circle-t
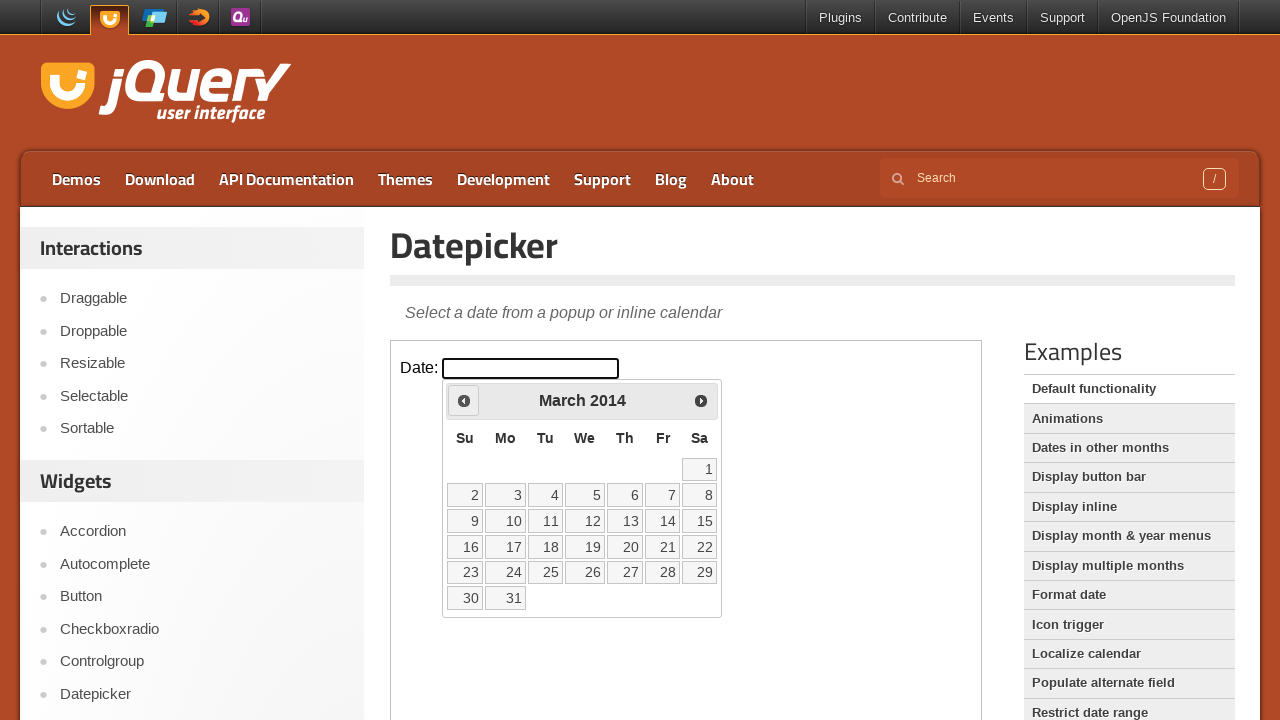

Retrieved current month: March
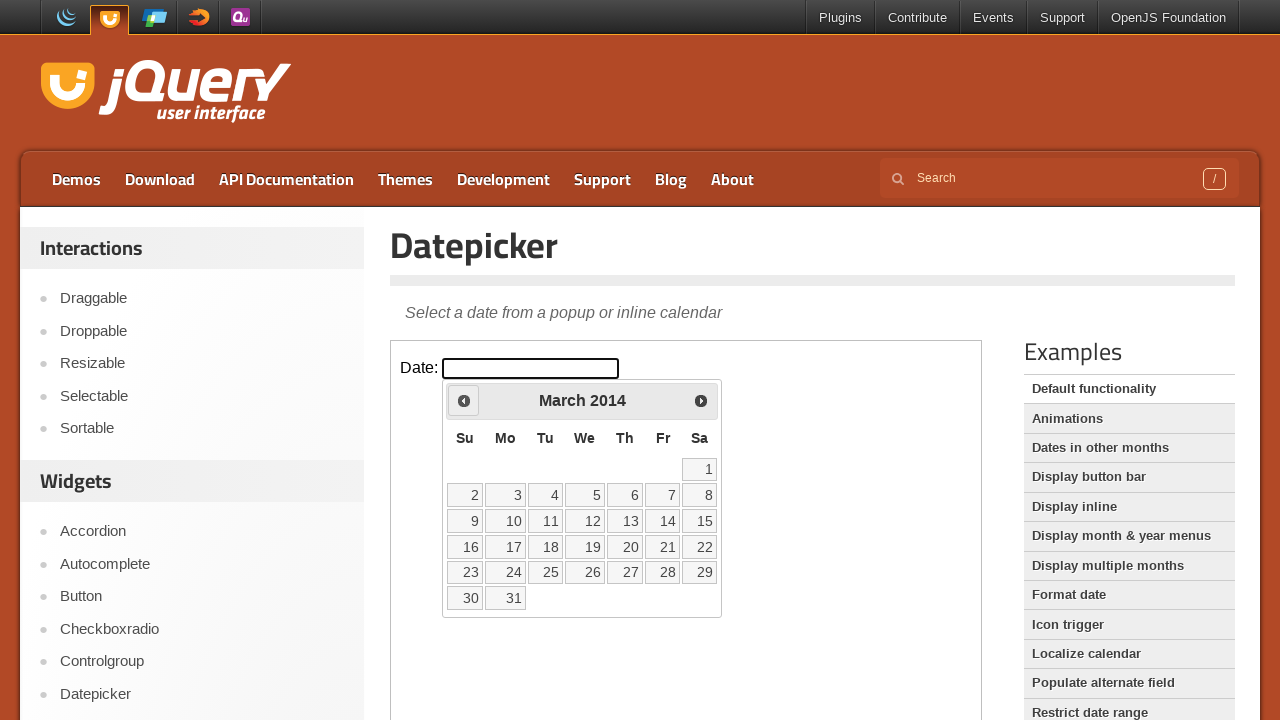

Retrieved current year: 2014
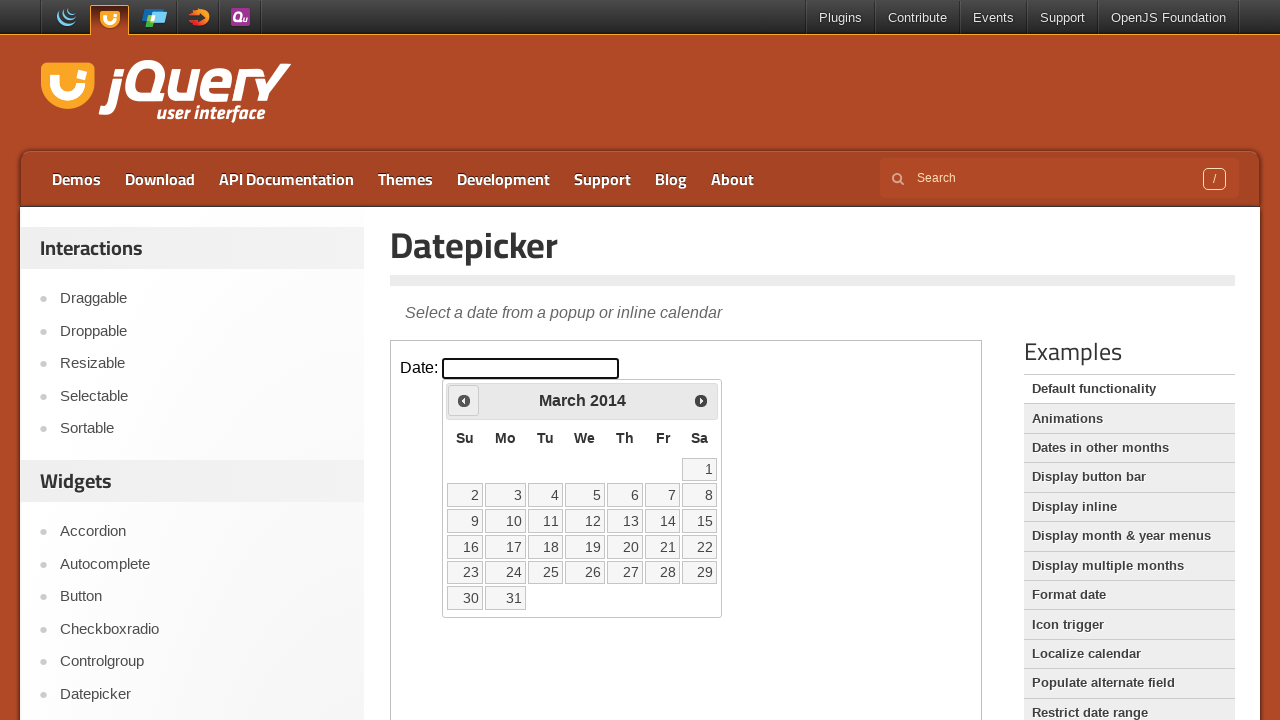

Clicked previous button to navigate to earlier month at (464, 400) on iframe >> nth=0 >> internal:control=enter-frame >> span.ui-icon.ui-icon-circle-t
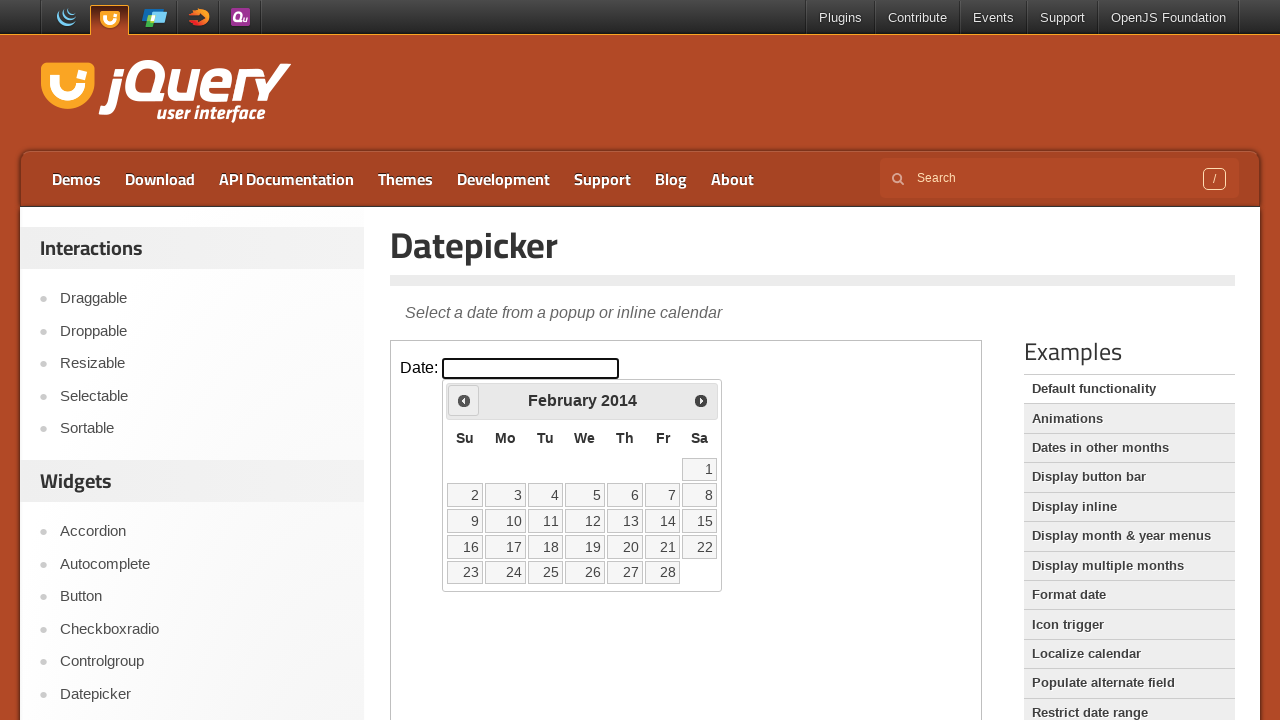

Retrieved current month: February
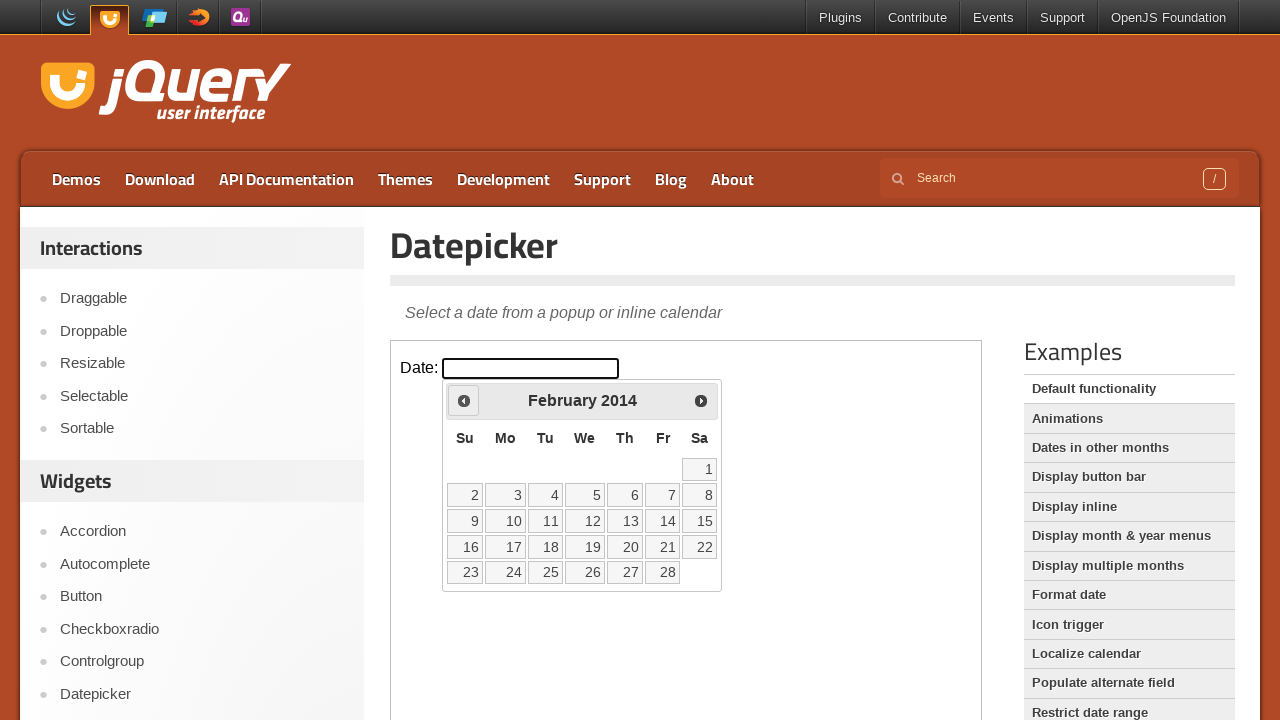

Retrieved current year: 2014
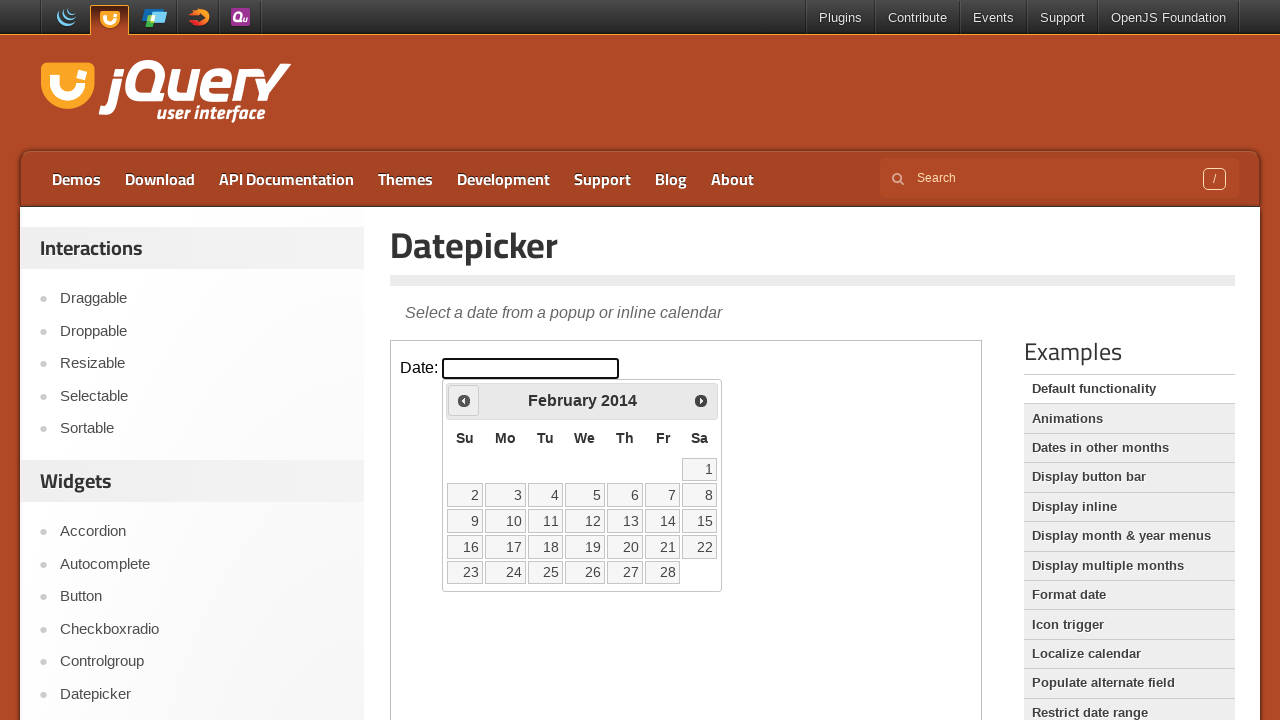

Clicked previous button to navigate to earlier month at (464, 400) on iframe >> nth=0 >> internal:control=enter-frame >> span.ui-icon.ui-icon-circle-t
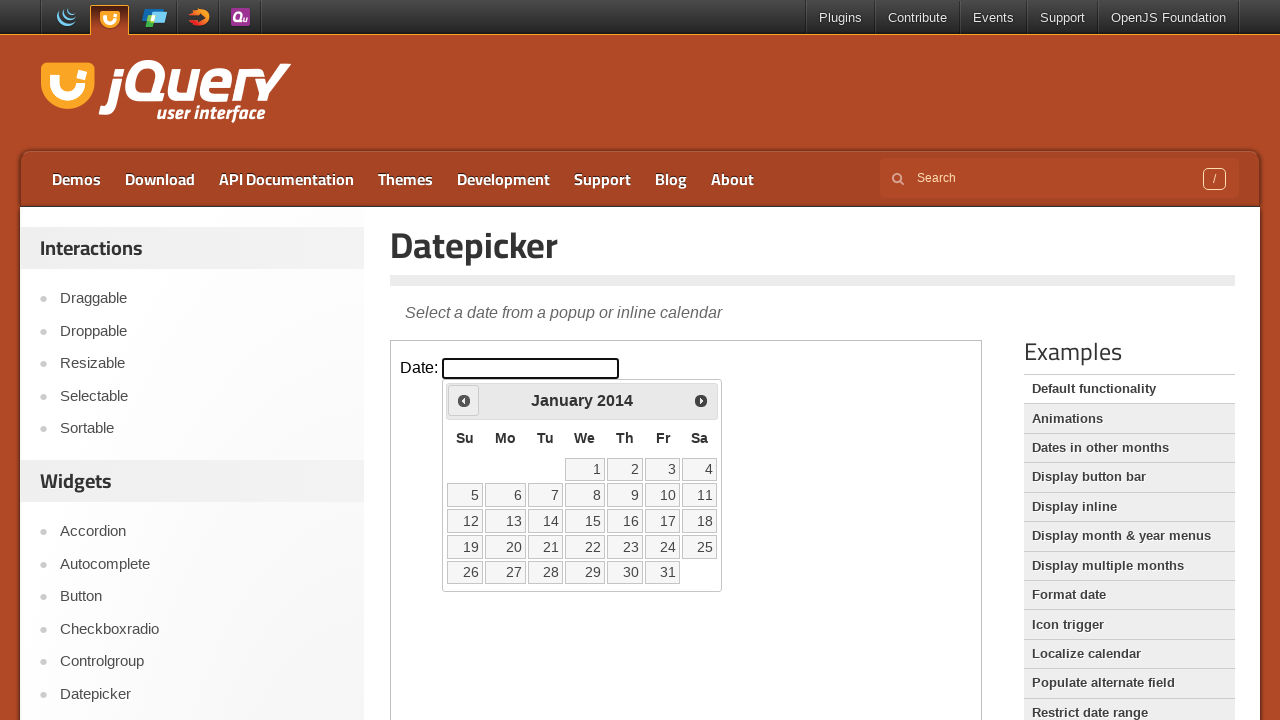

Retrieved current month: January
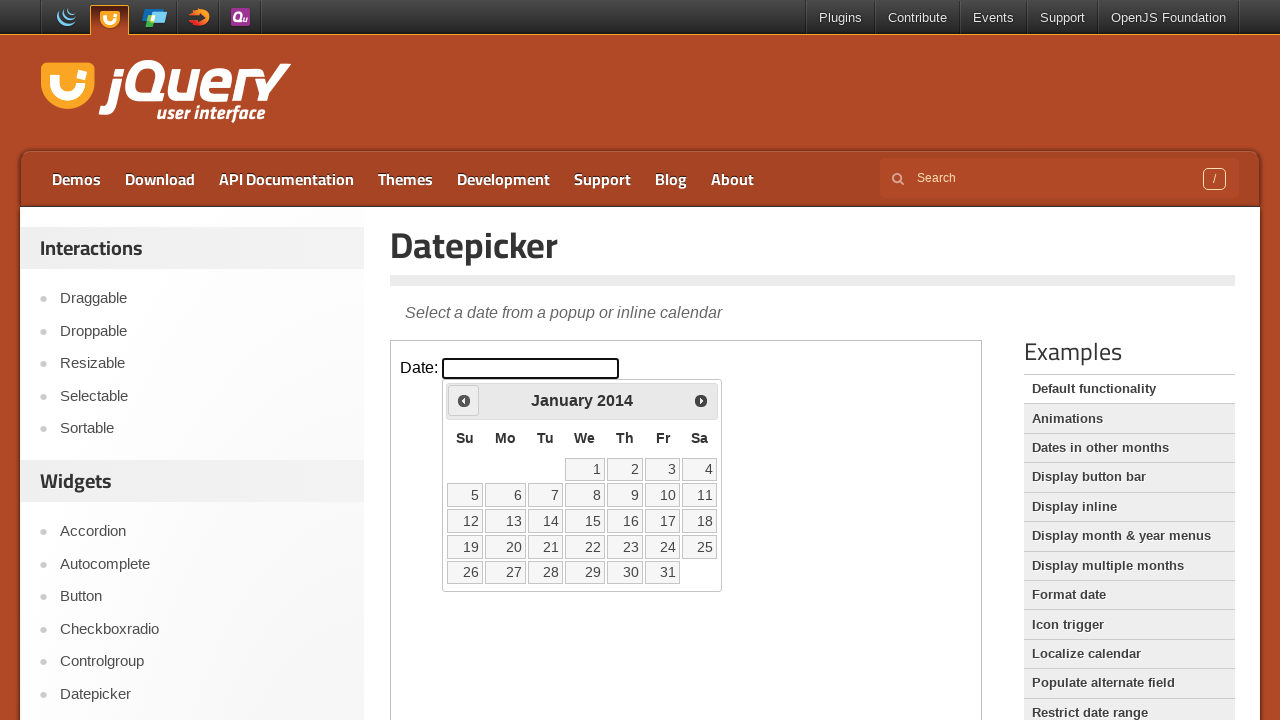

Retrieved current year: 2014
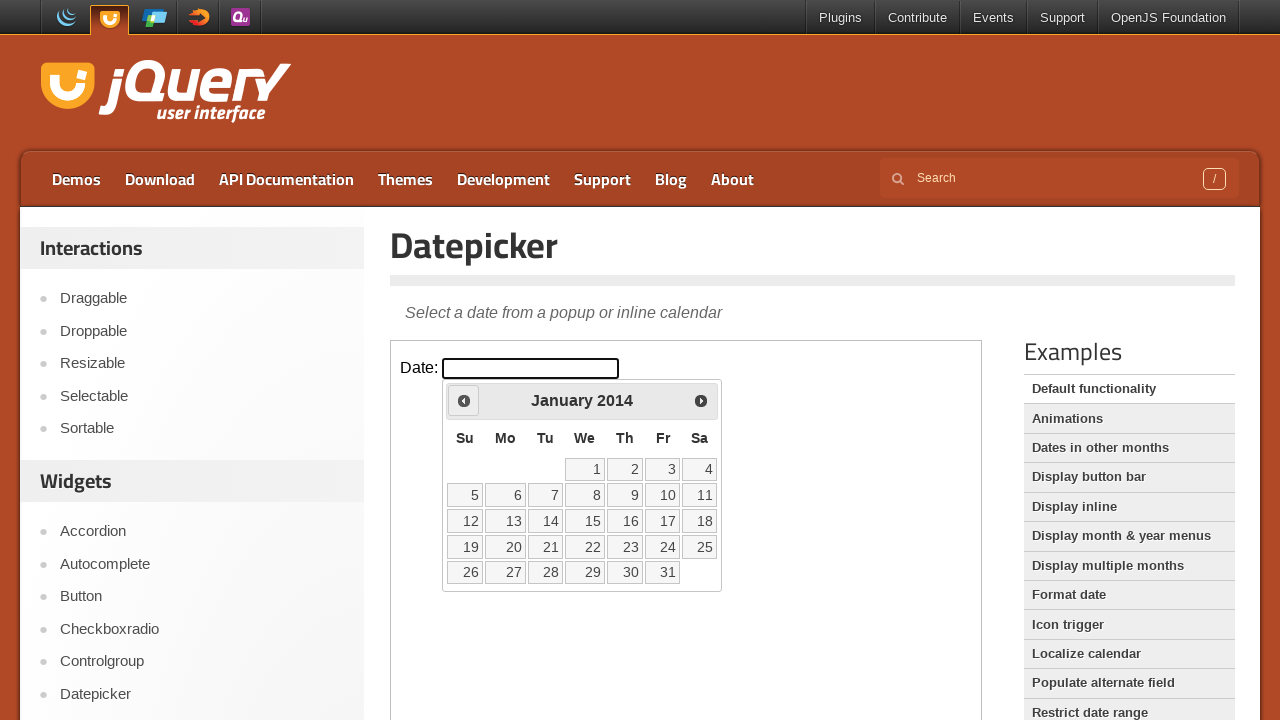

Clicked previous button to navigate to earlier month at (464, 400) on iframe >> nth=0 >> internal:control=enter-frame >> span.ui-icon.ui-icon-circle-t
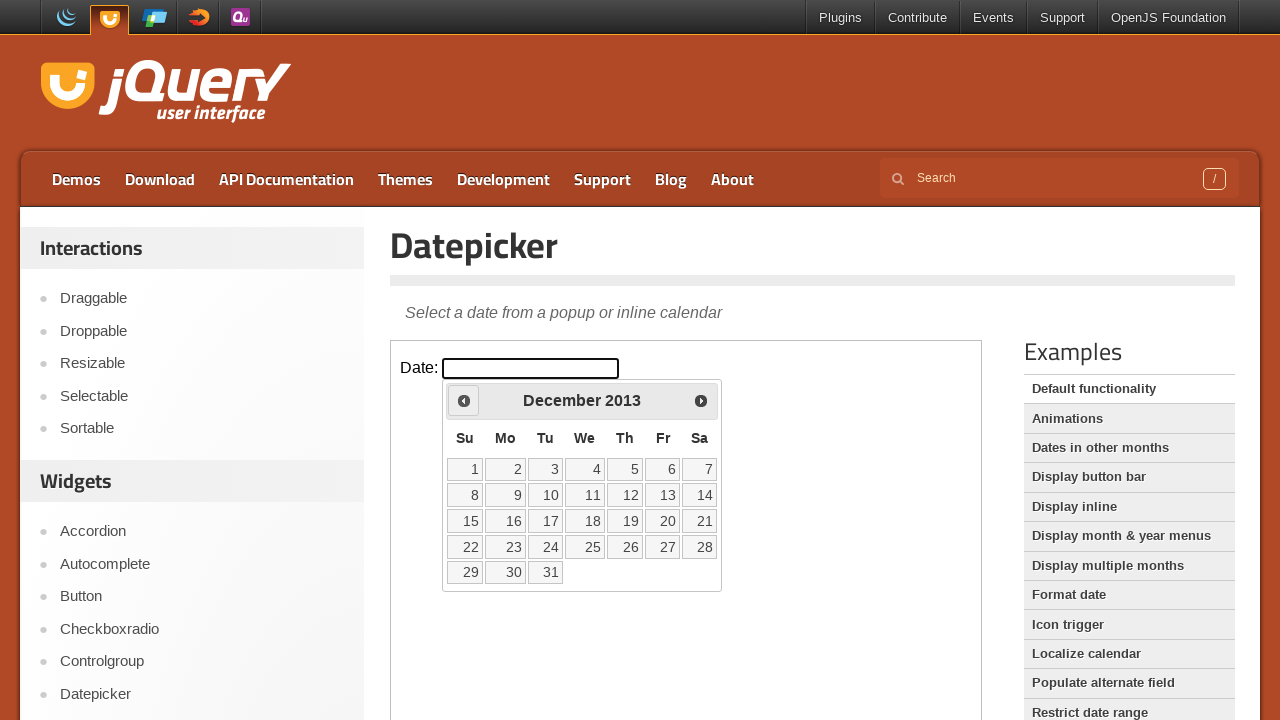

Retrieved current month: December
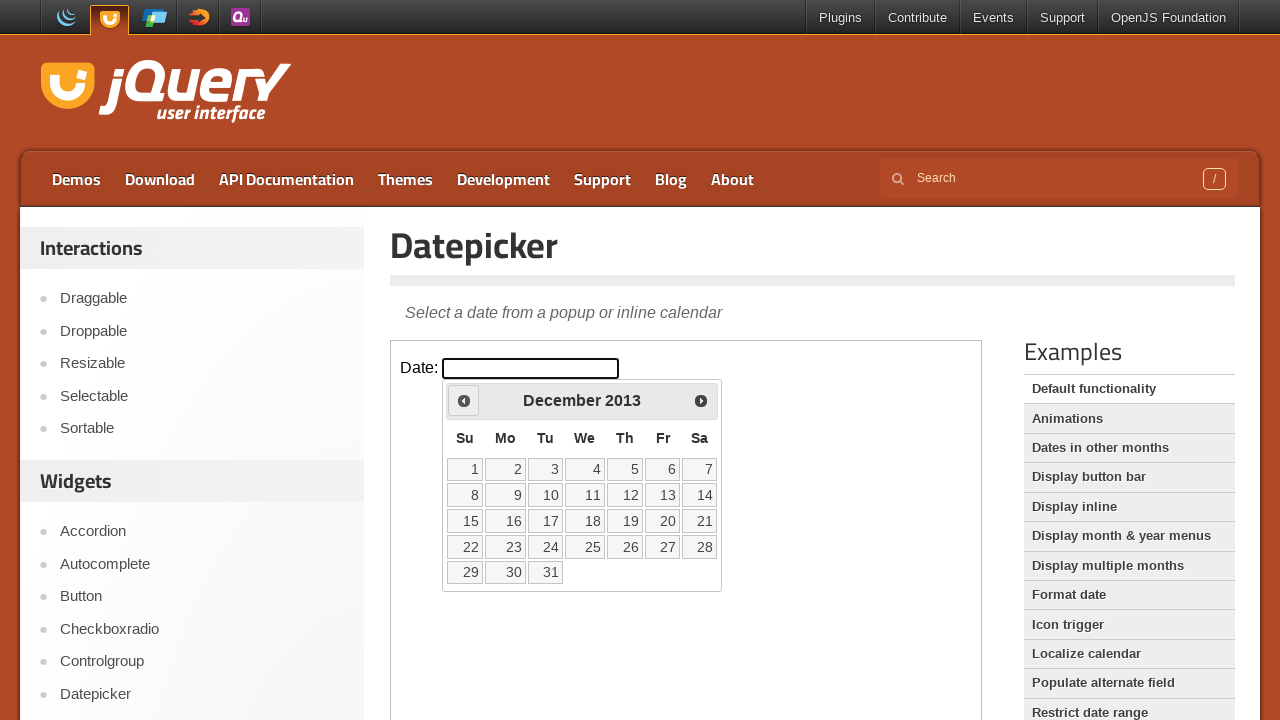

Retrieved current year: 2013
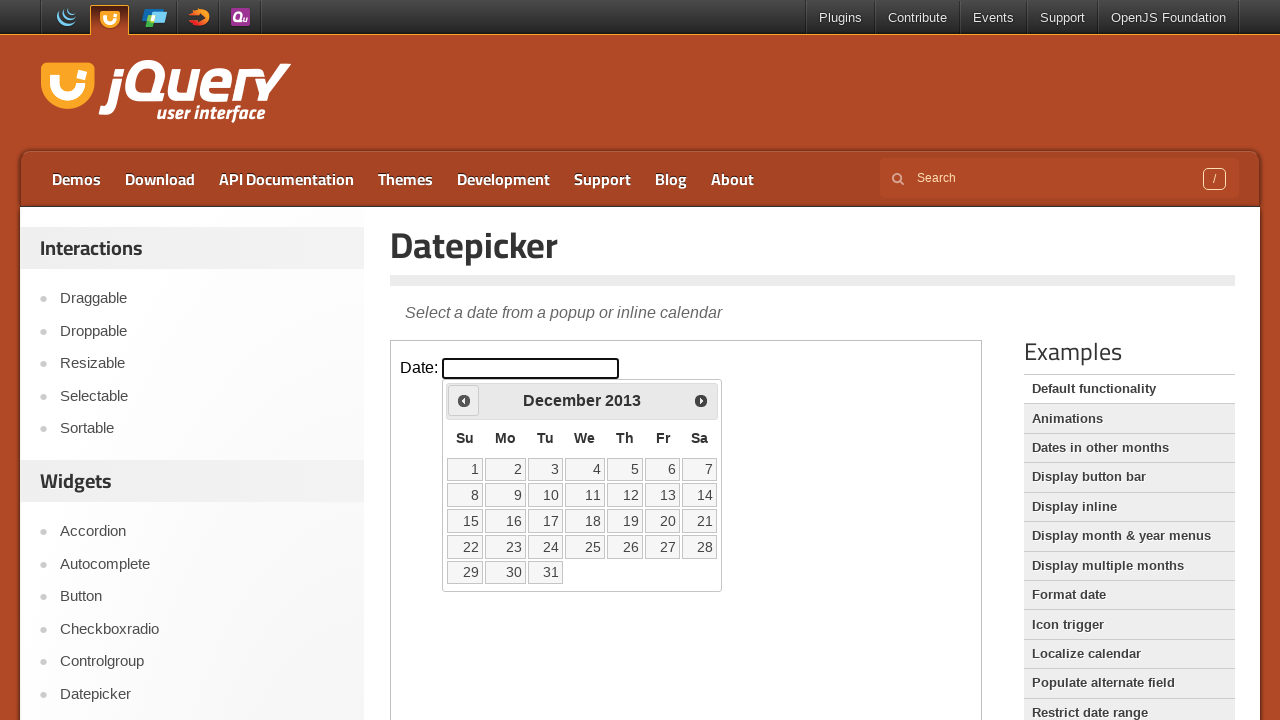

Clicked previous button to navigate to earlier month at (464, 400) on iframe >> nth=0 >> internal:control=enter-frame >> span.ui-icon.ui-icon-circle-t
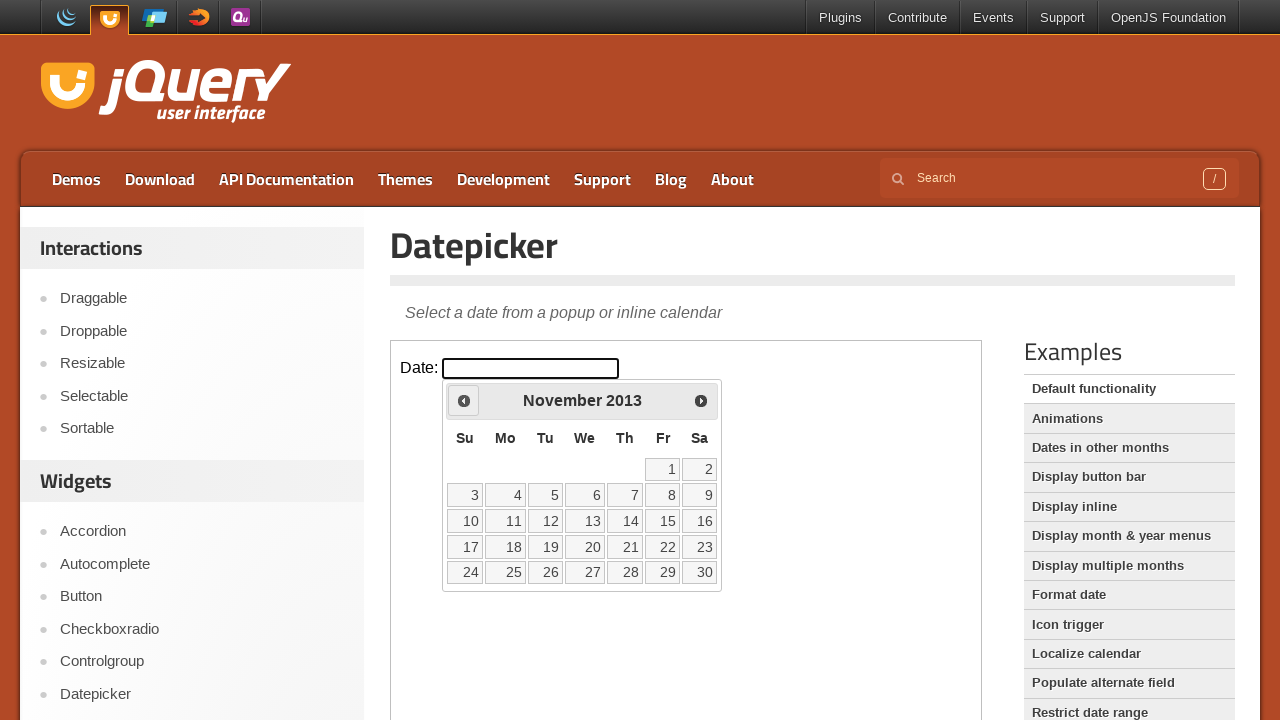

Retrieved current month: November
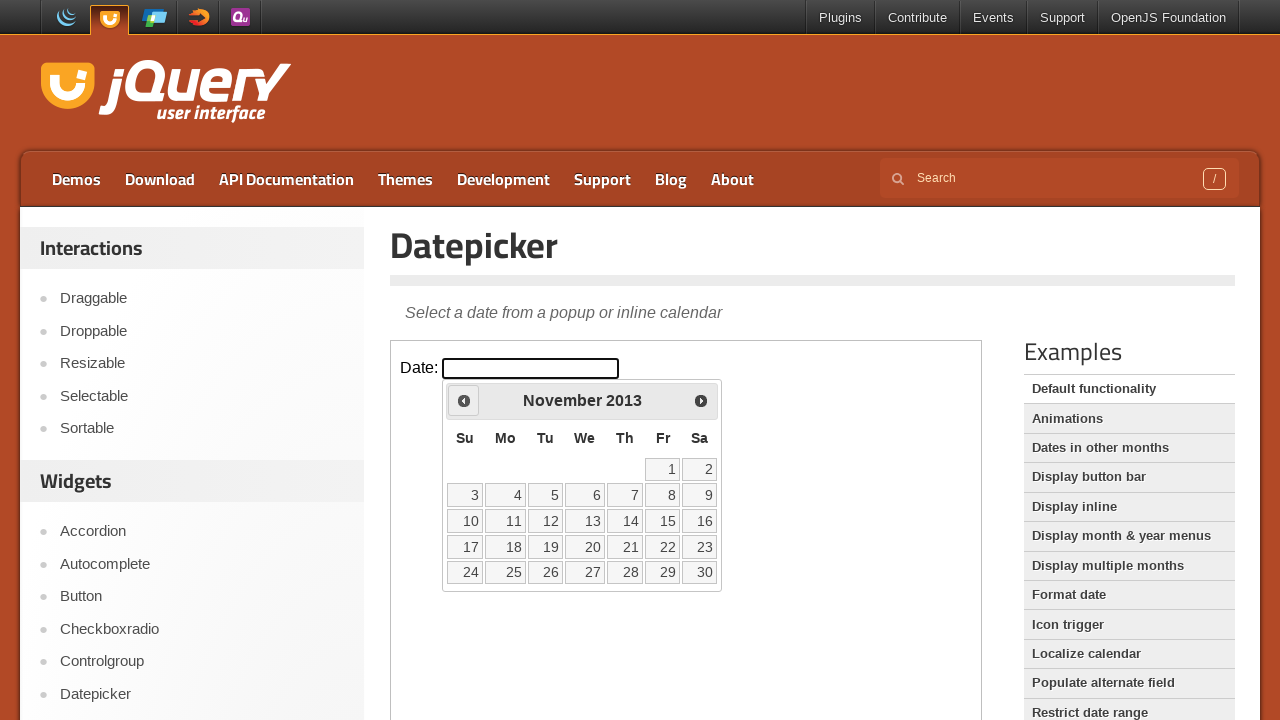

Retrieved current year: 2013
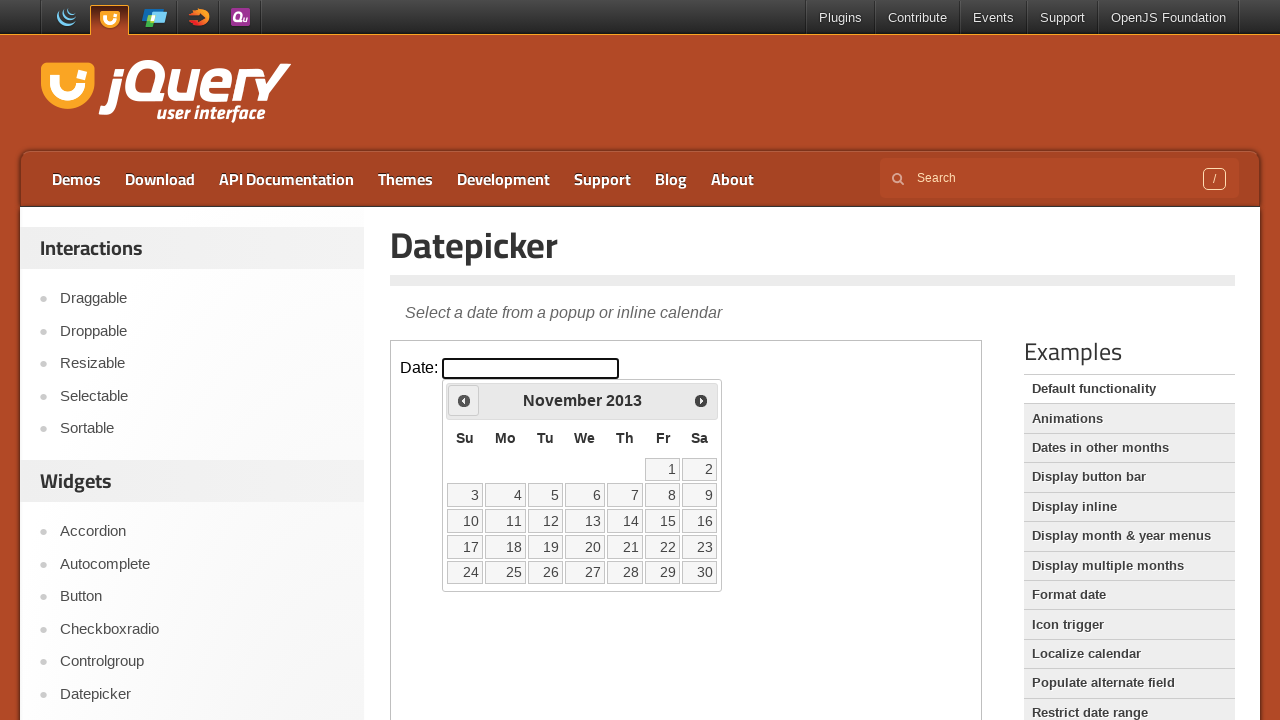

Clicked previous button to navigate to earlier month at (464, 400) on iframe >> nth=0 >> internal:control=enter-frame >> span.ui-icon.ui-icon-circle-t
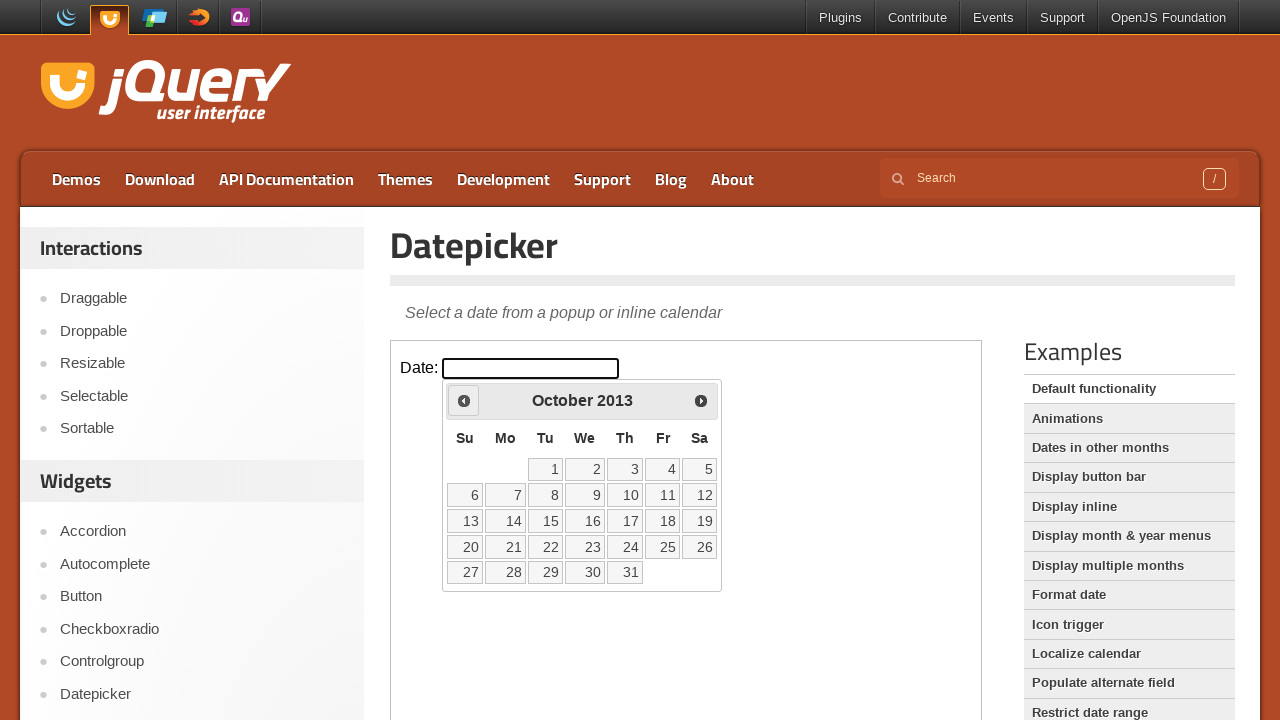

Retrieved current month: October
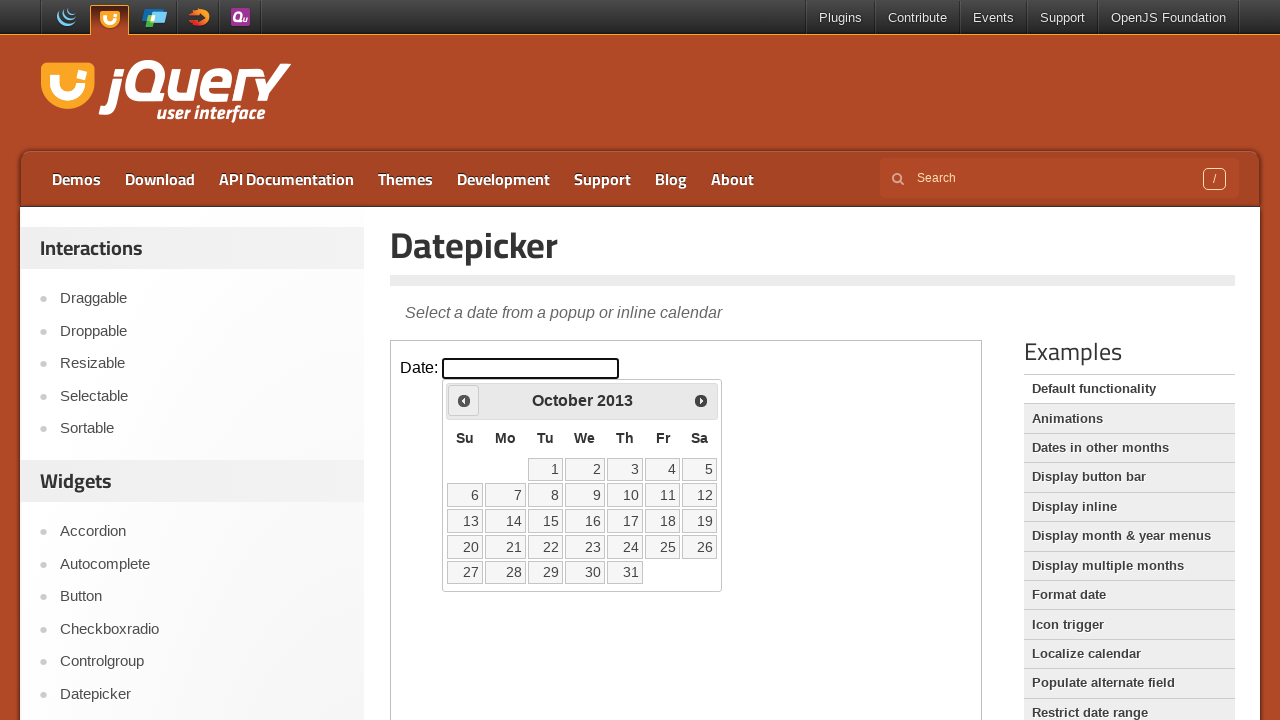

Retrieved current year: 2013
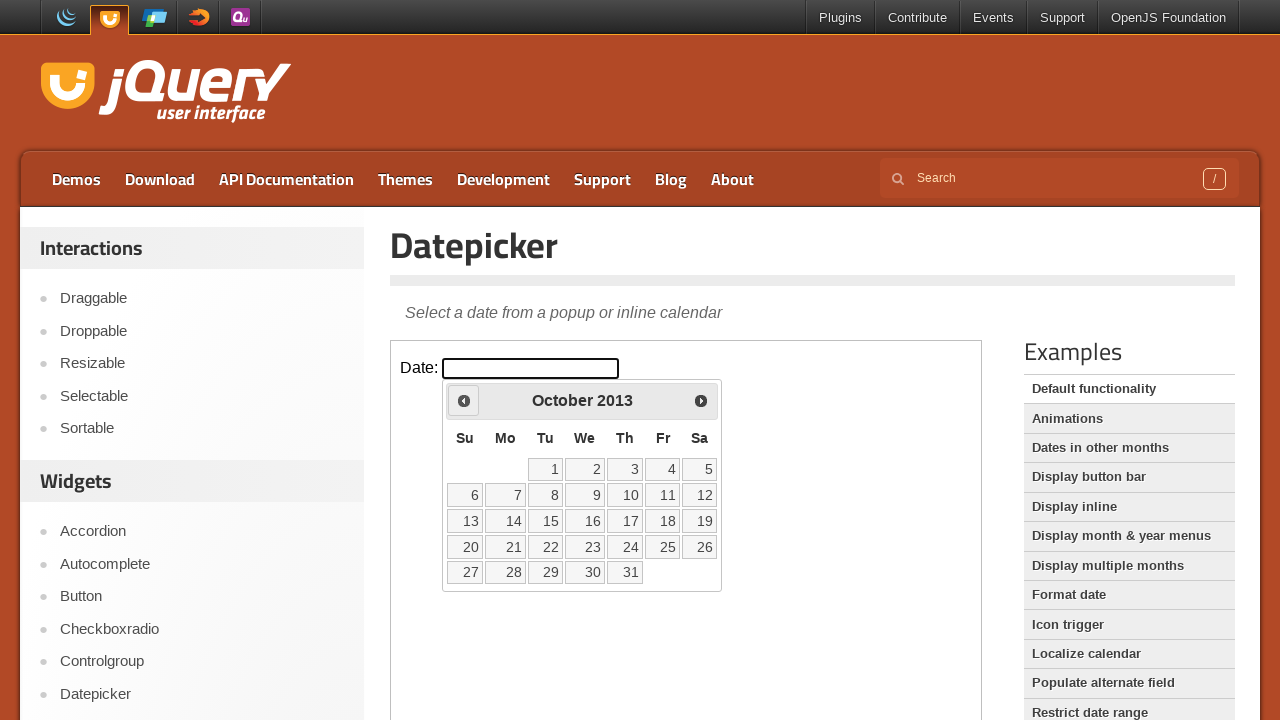

Clicked previous button to navigate to earlier month at (464, 400) on iframe >> nth=0 >> internal:control=enter-frame >> span.ui-icon.ui-icon-circle-t
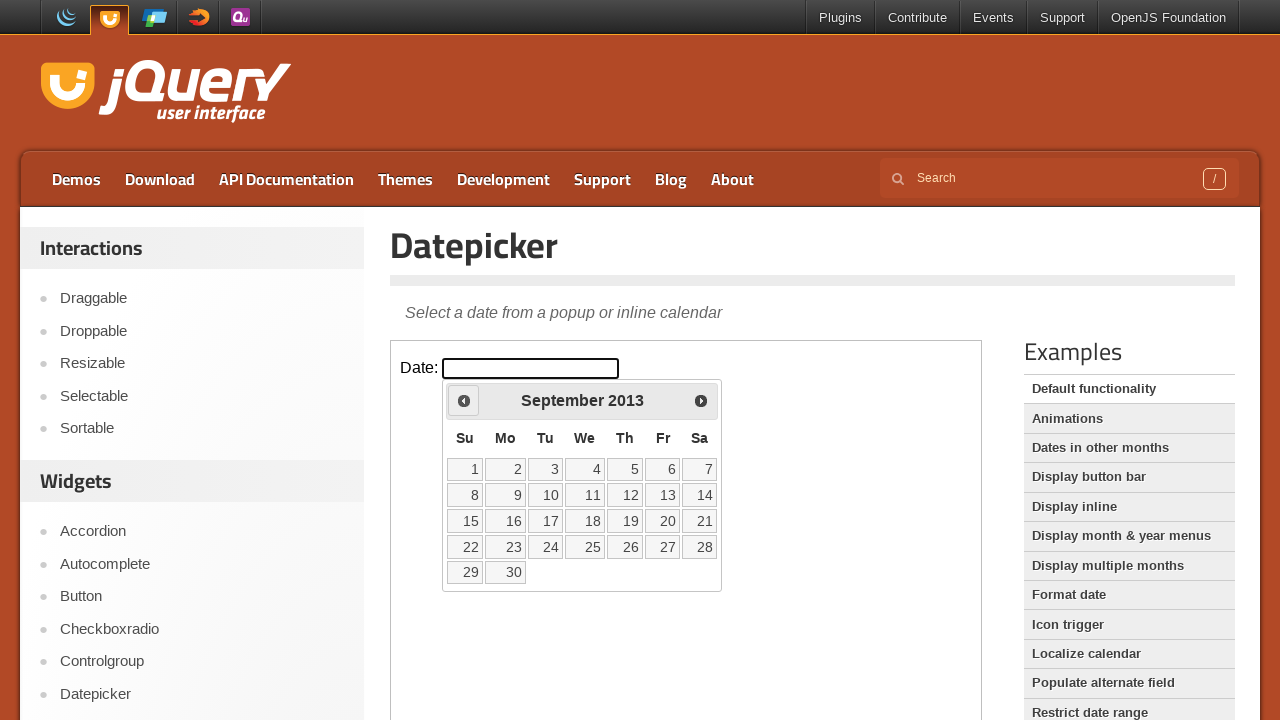

Retrieved current month: September
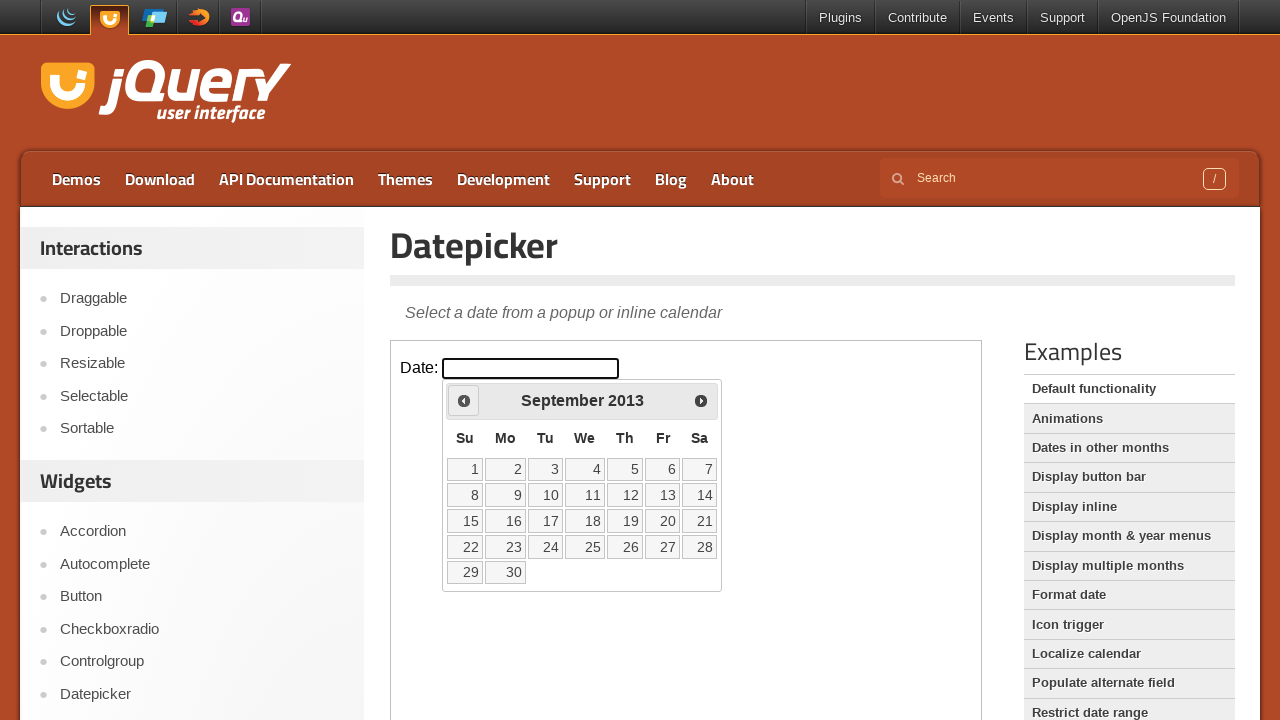

Retrieved current year: 2013
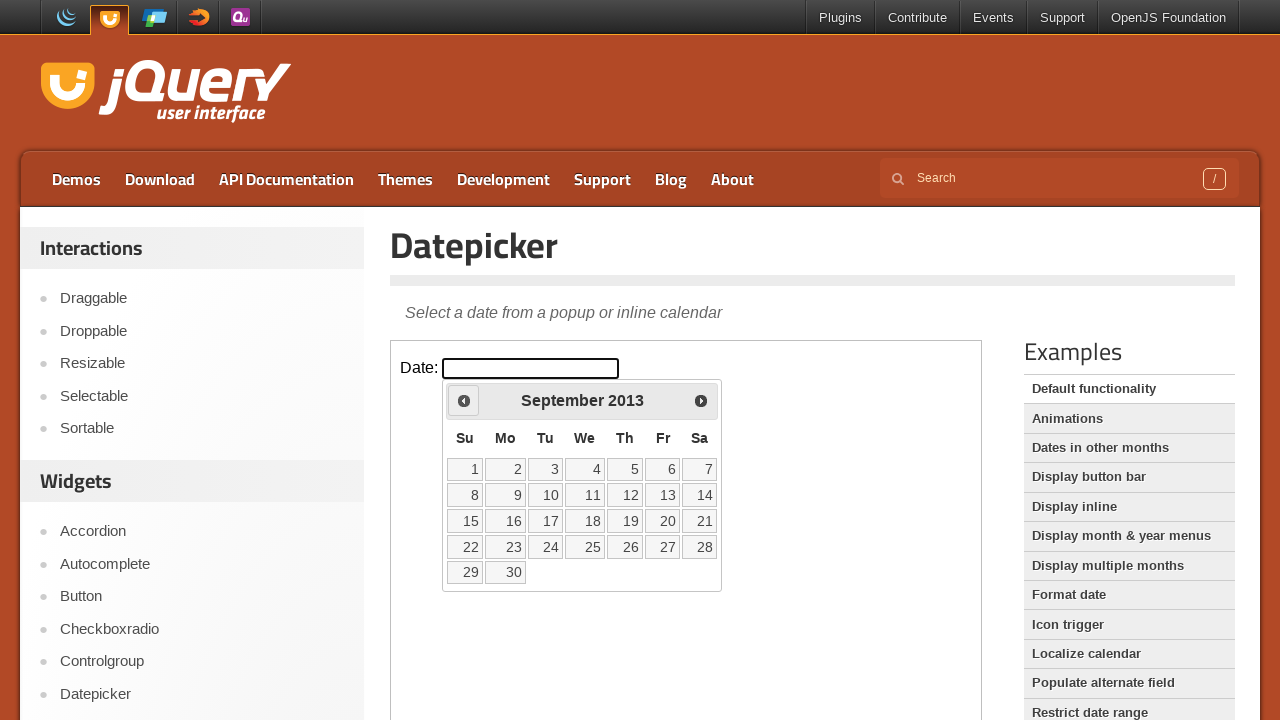

Clicked previous button to navigate to earlier month at (464, 400) on iframe >> nth=0 >> internal:control=enter-frame >> span.ui-icon.ui-icon-circle-t
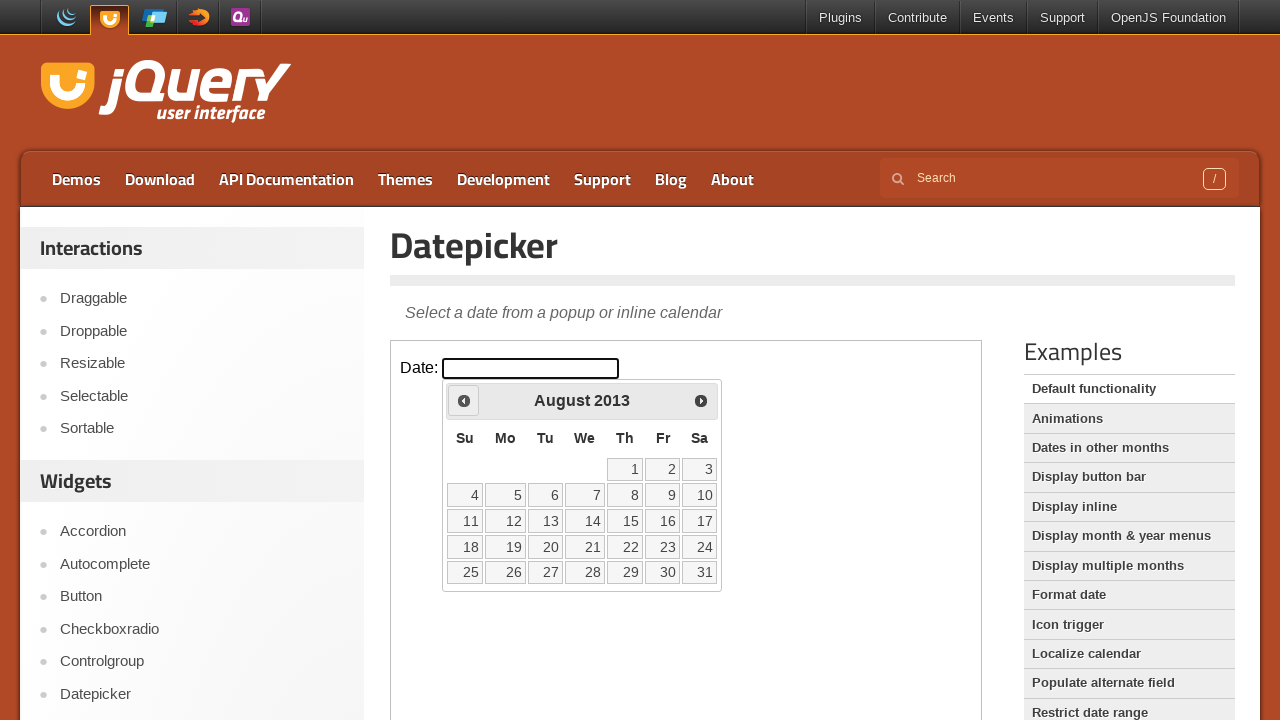

Retrieved current month: August
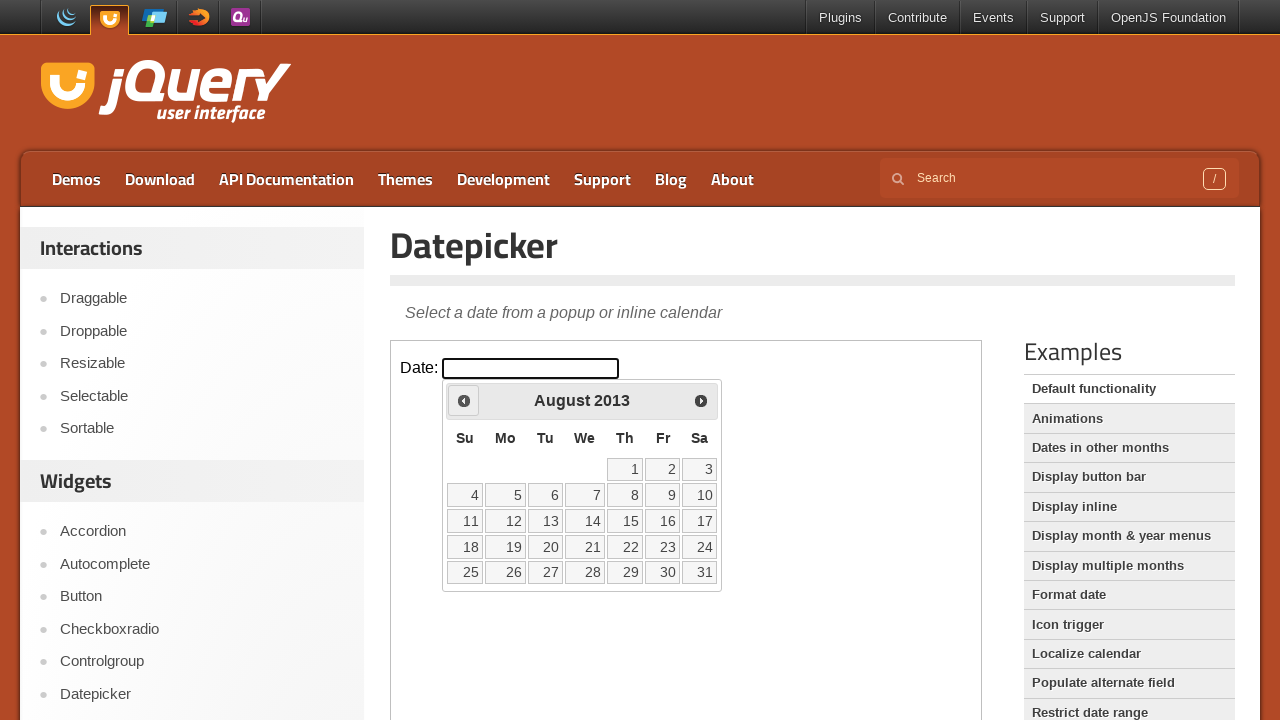

Retrieved current year: 2013
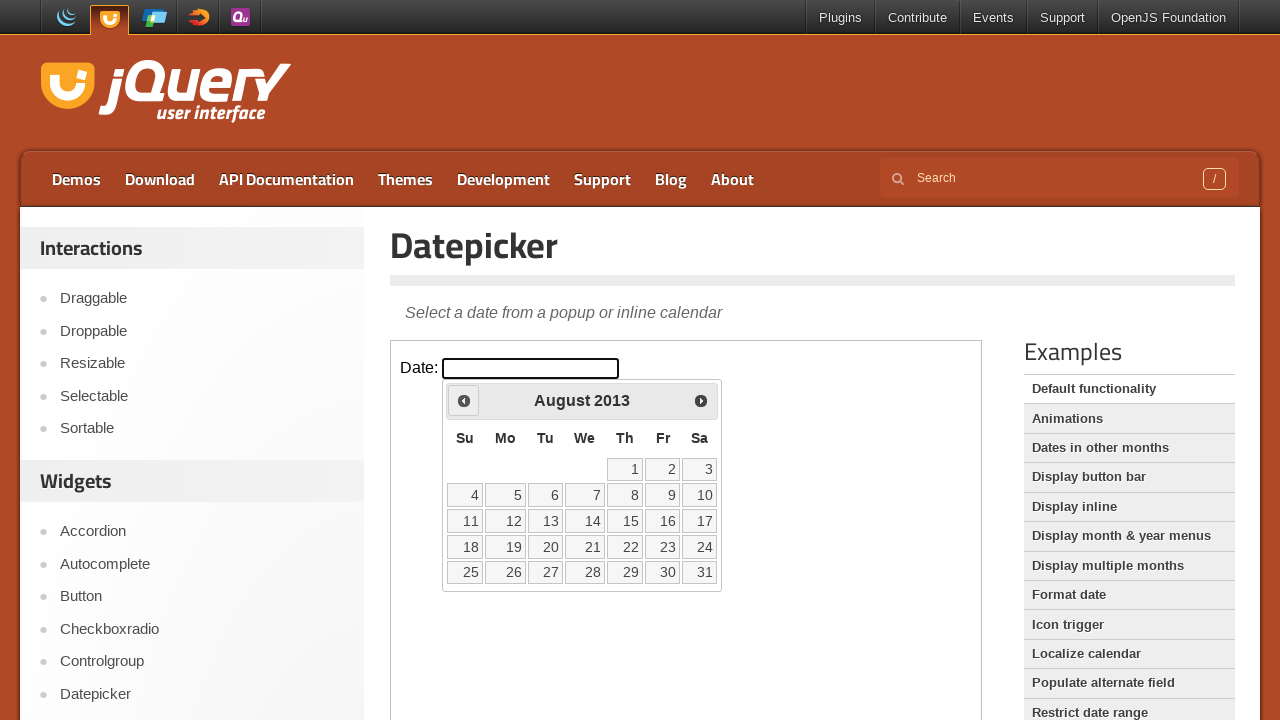

Clicked previous button to navigate to earlier month at (464, 400) on iframe >> nth=0 >> internal:control=enter-frame >> span.ui-icon.ui-icon-circle-t
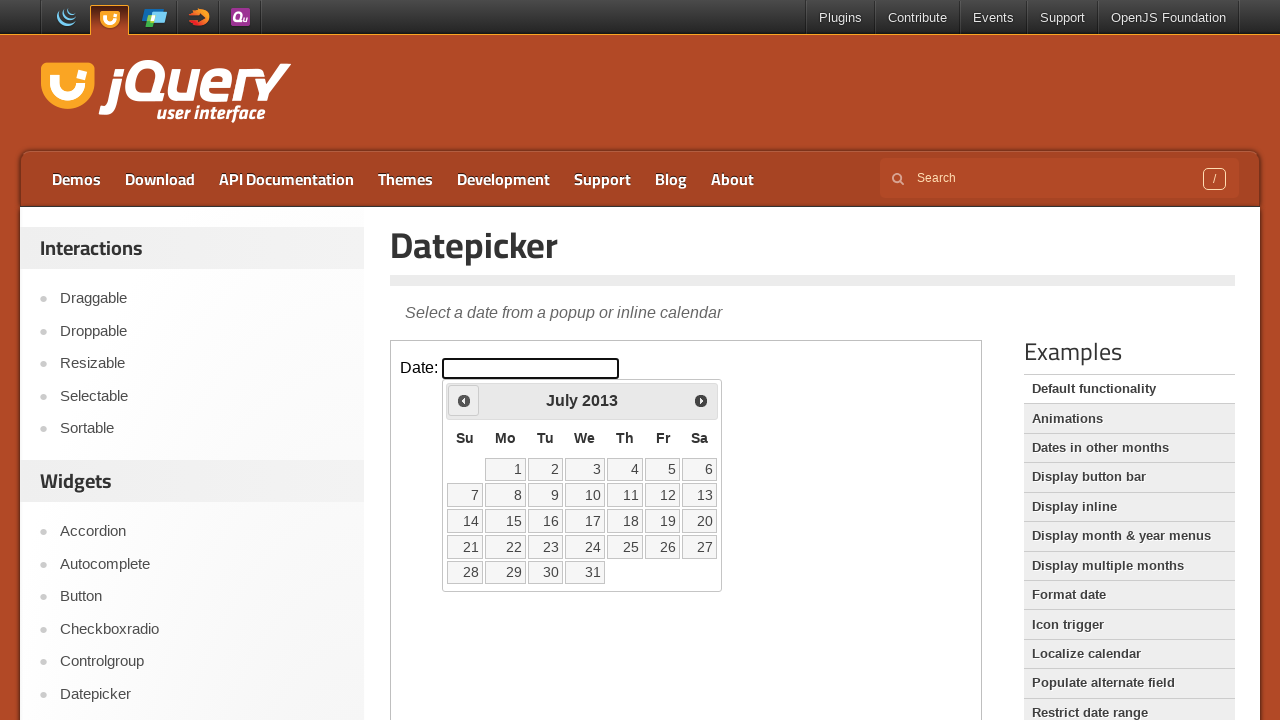

Retrieved current month: July
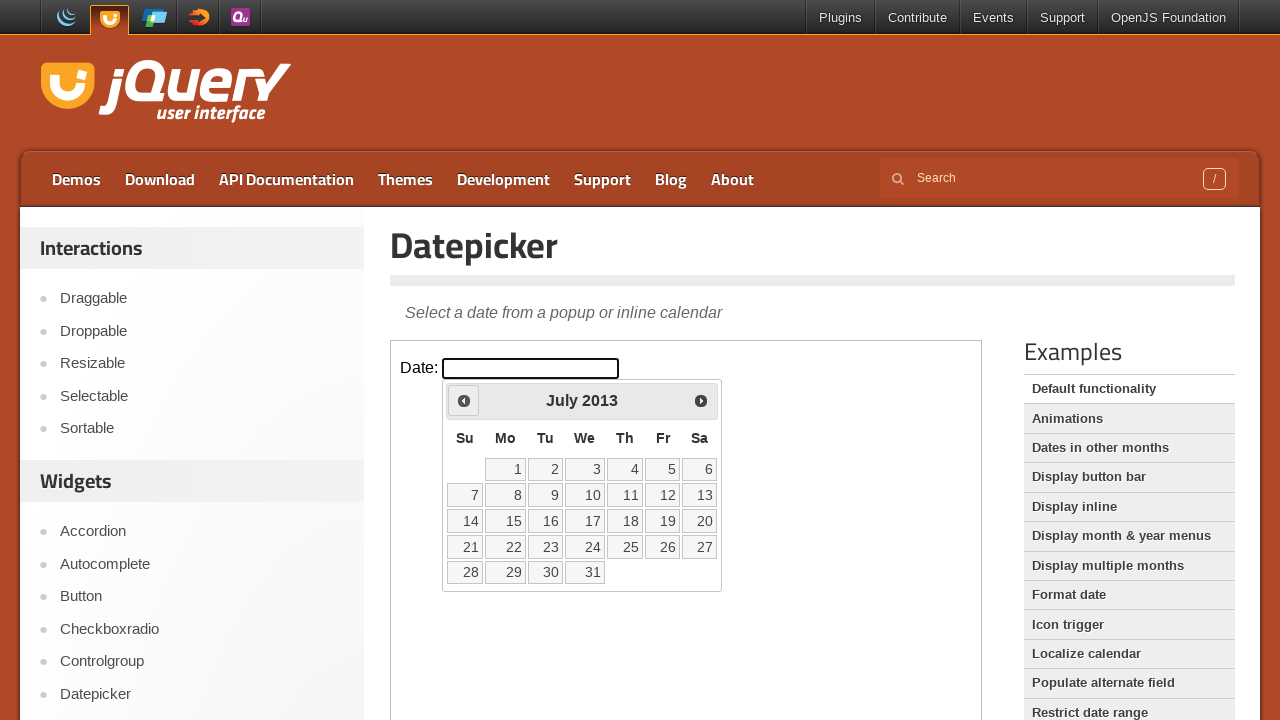

Retrieved current year: 2013
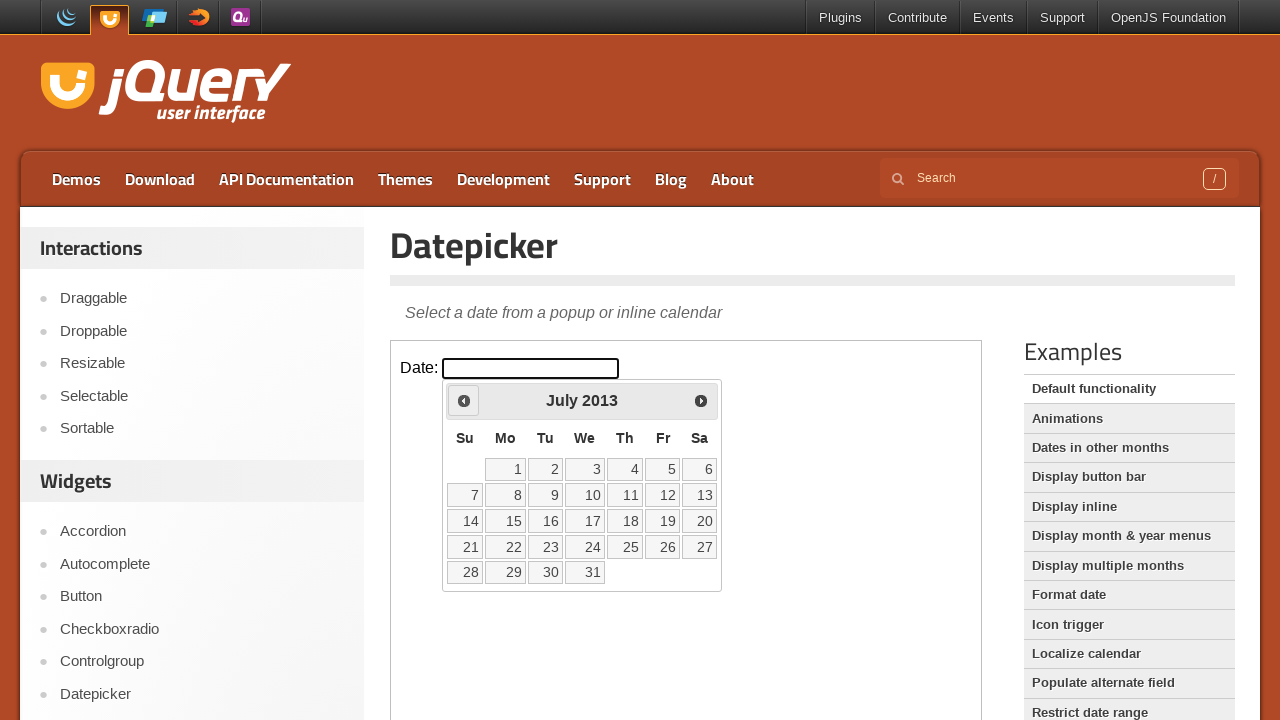

Clicked previous button to navigate to earlier month at (464, 400) on iframe >> nth=0 >> internal:control=enter-frame >> span.ui-icon.ui-icon-circle-t
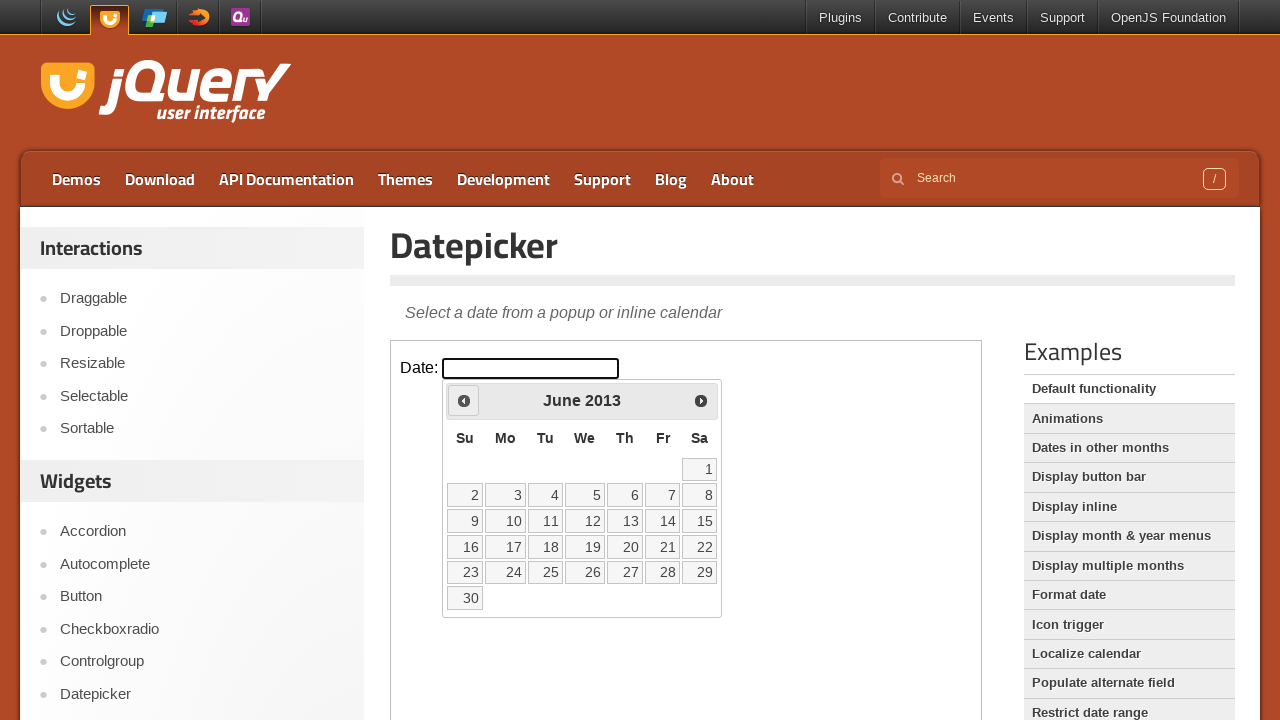

Retrieved current month: June
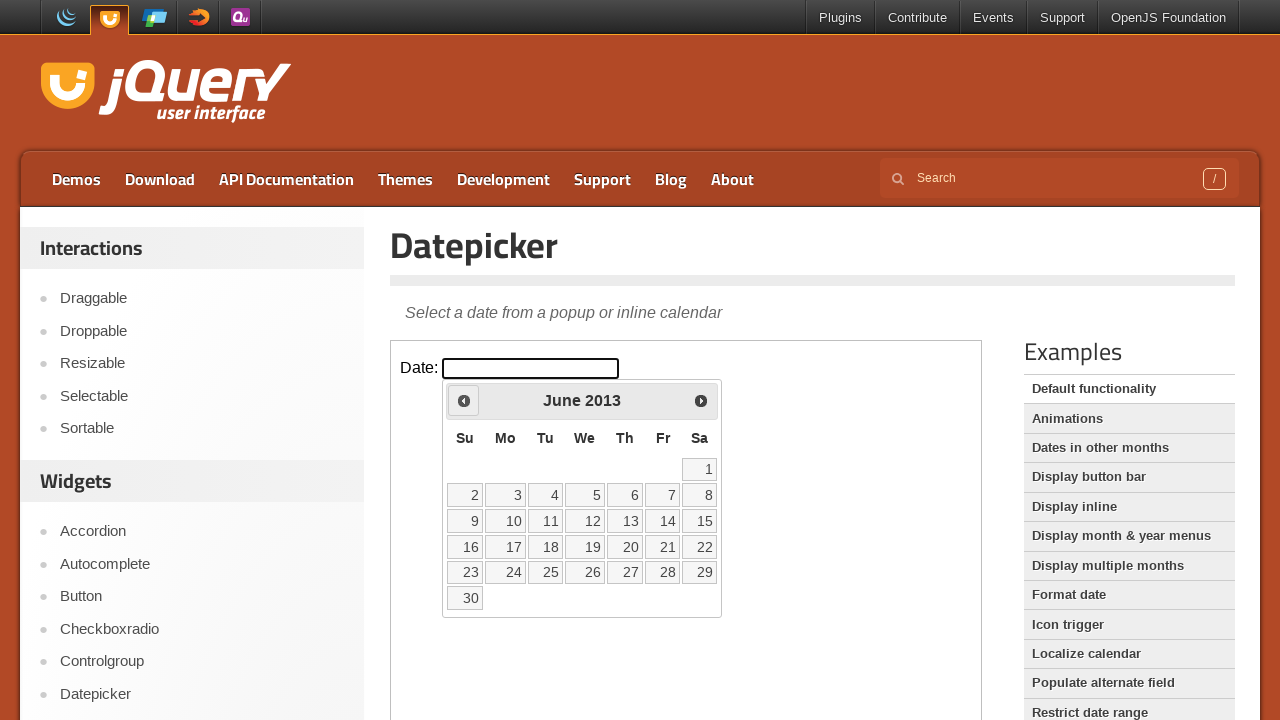

Retrieved current year: 2013
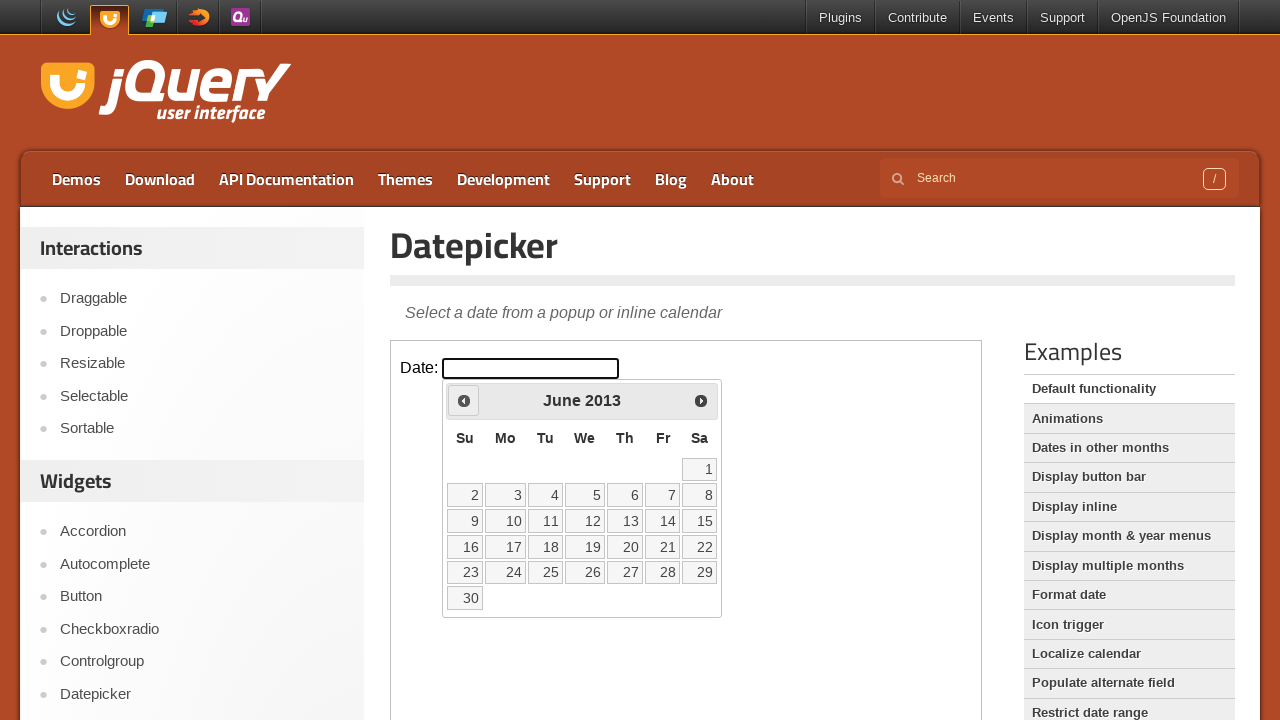

Clicked previous button to navigate to earlier month at (464, 400) on iframe >> nth=0 >> internal:control=enter-frame >> span.ui-icon.ui-icon-circle-t
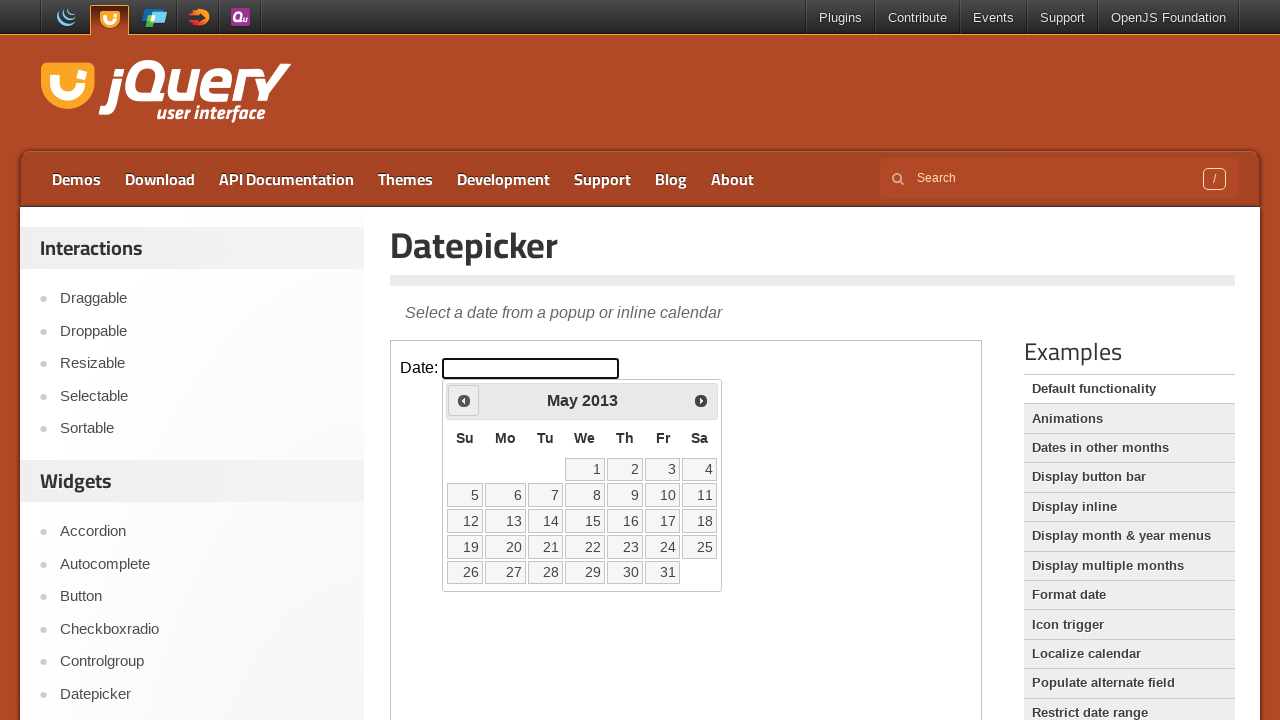

Retrieved current month: May
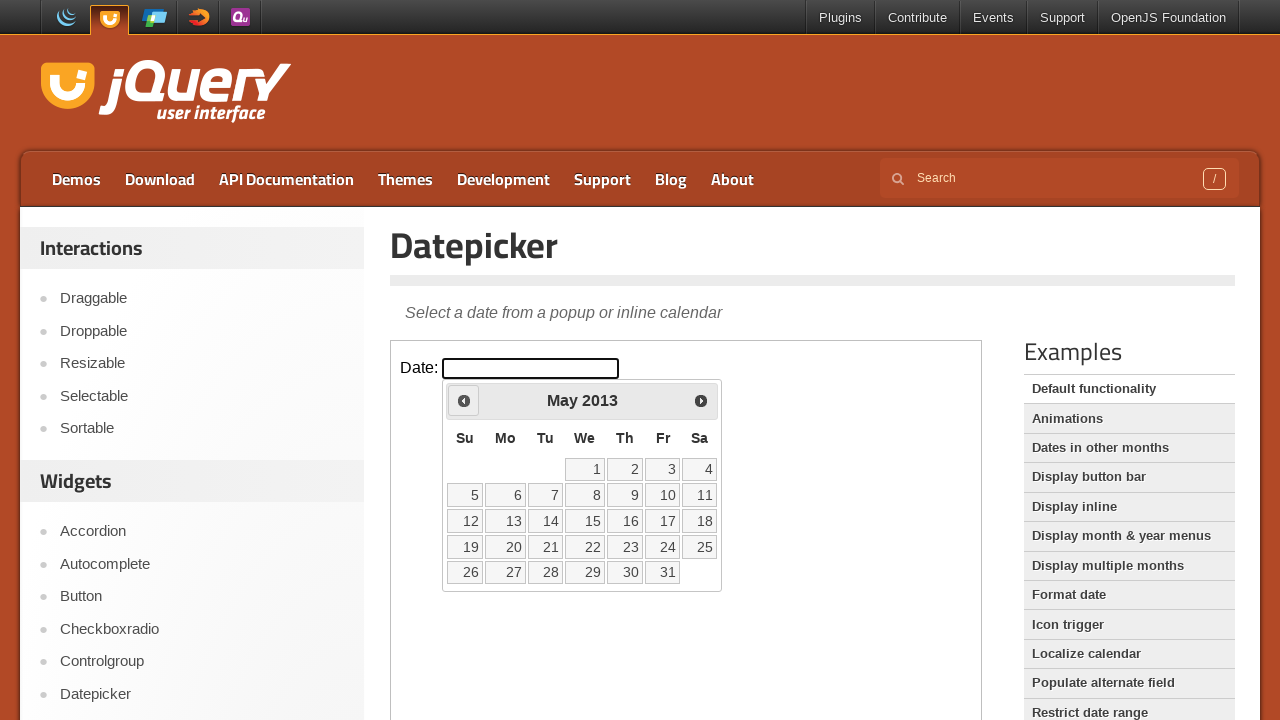

Retrieved current year: 2013
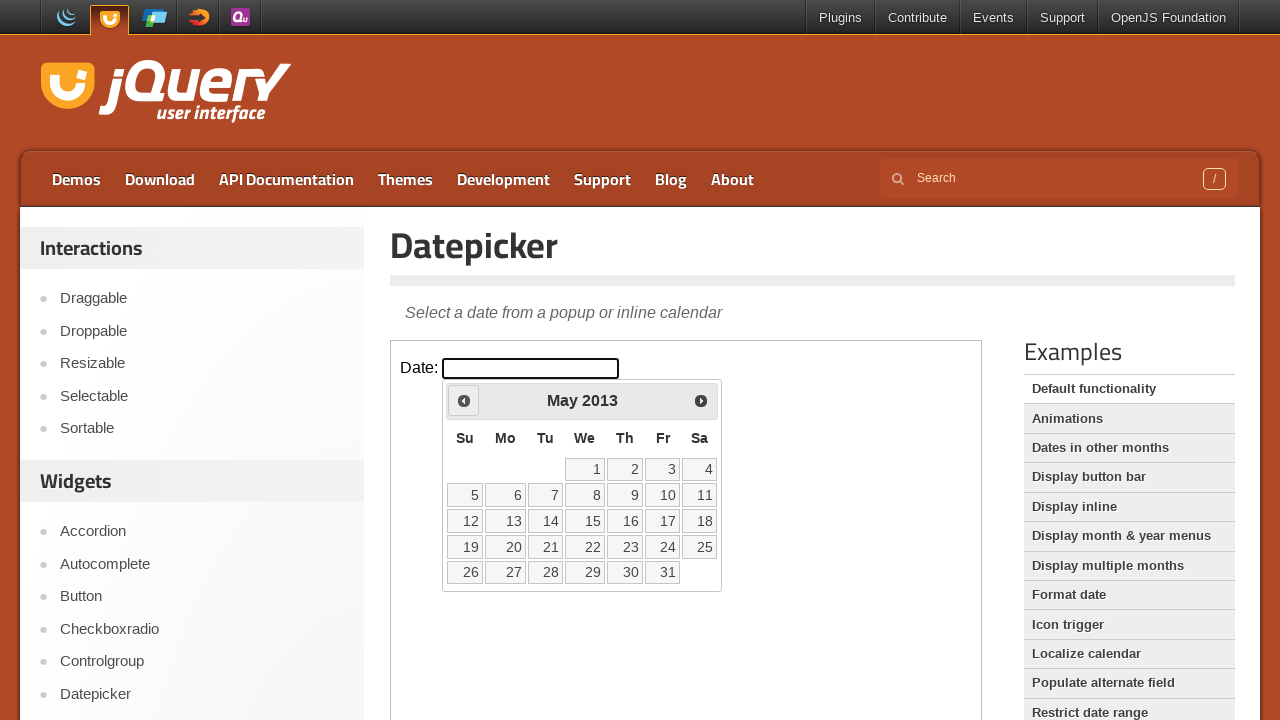

Clicked previous button to navigate to earlier month at (464, 400) on iframe >> nth=0 >> internal:control=enter-frame >> span.ui-icon.ui-icon-circle-t
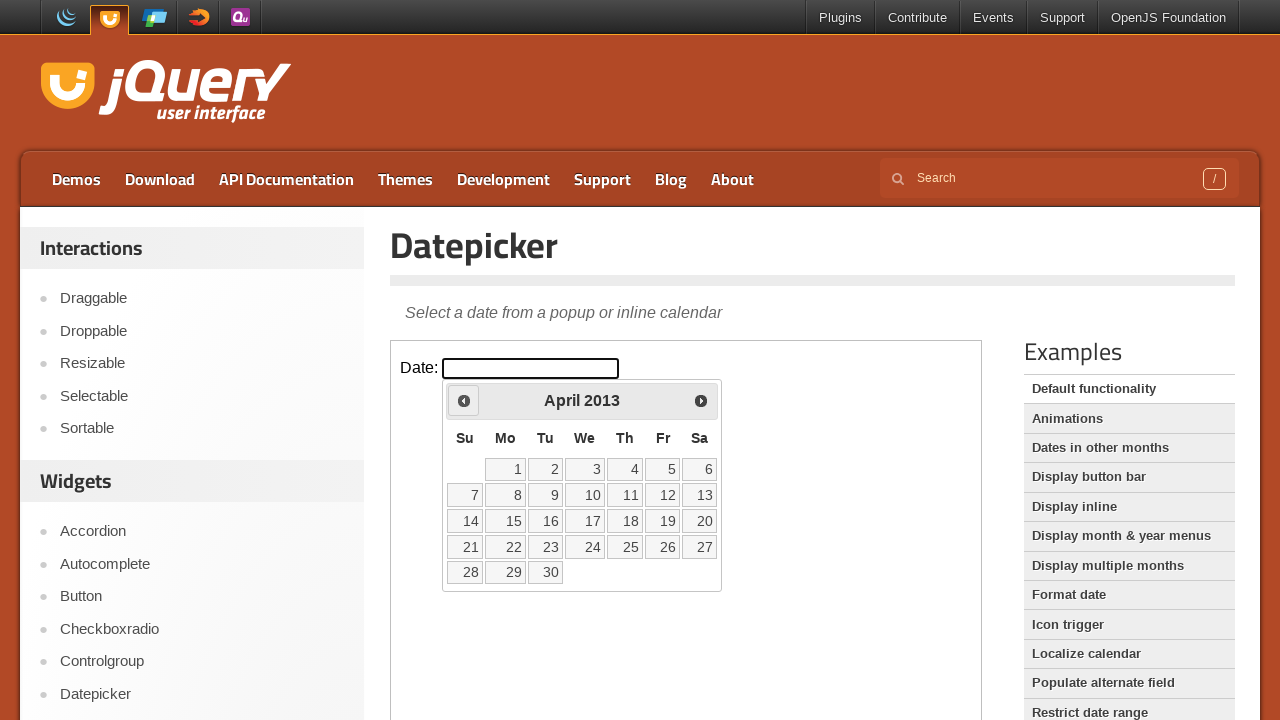

Retrieved current month: April
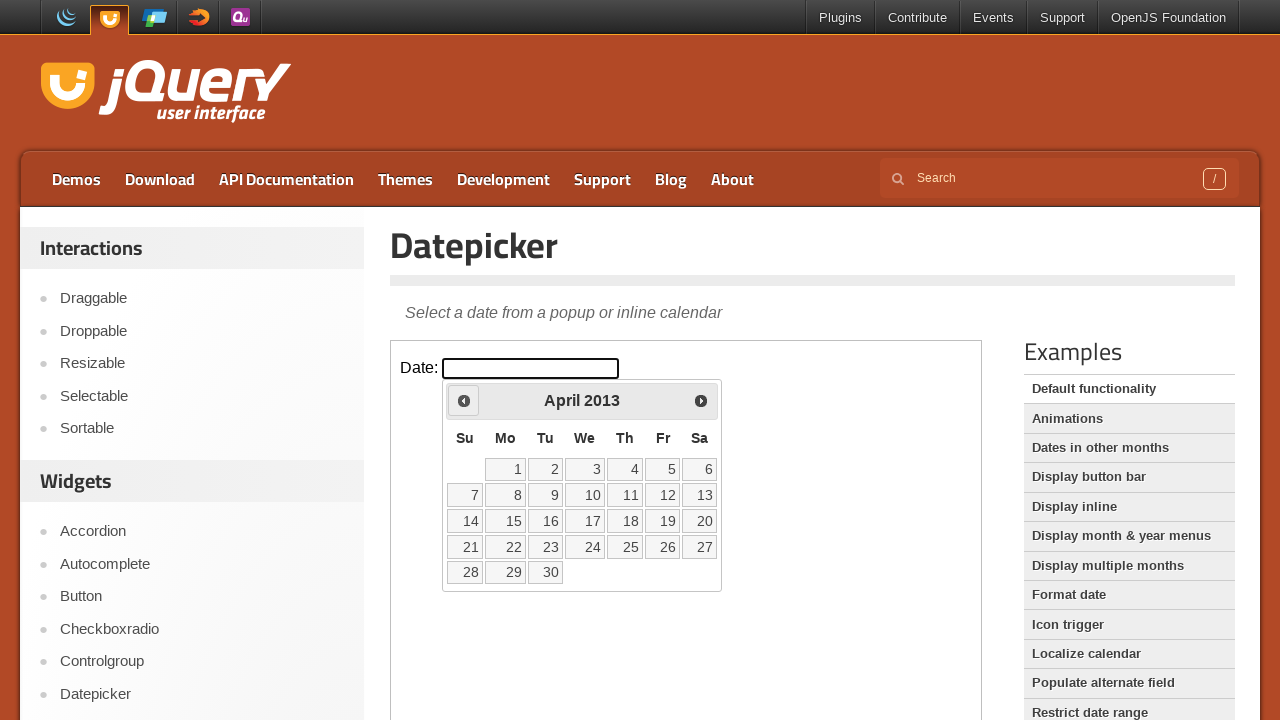

Retrieved current year: 2013
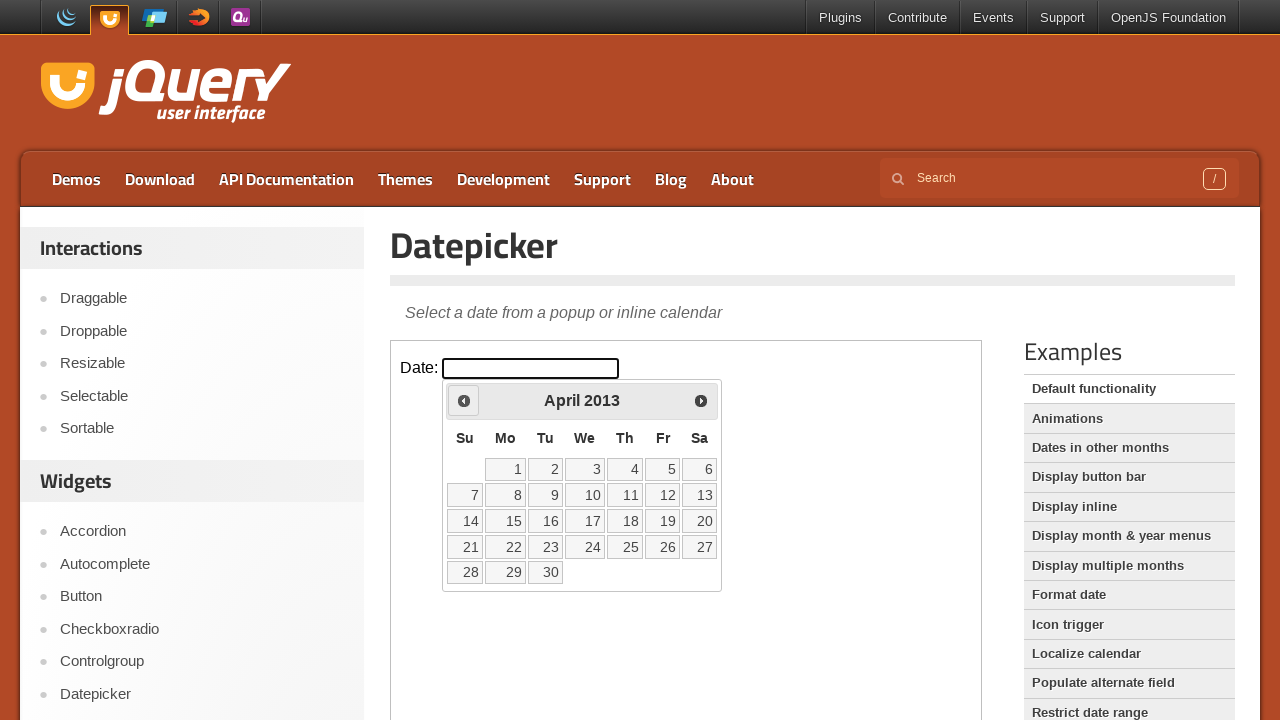

Clicked previous button to navigate to earlier month at (464, 400) on iframe >> nth=0 >> internal:control=enter-frame >> span.ui-icon.ui-icon-circle-t
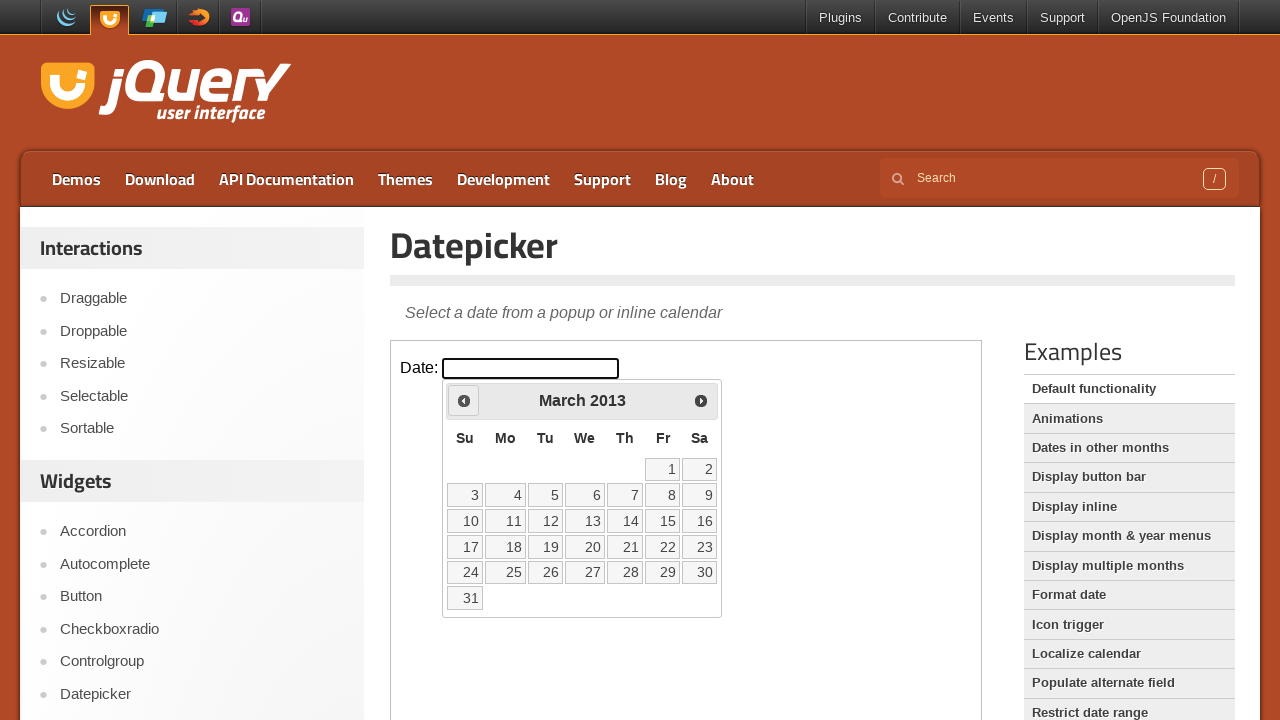

Retrieved current month: March
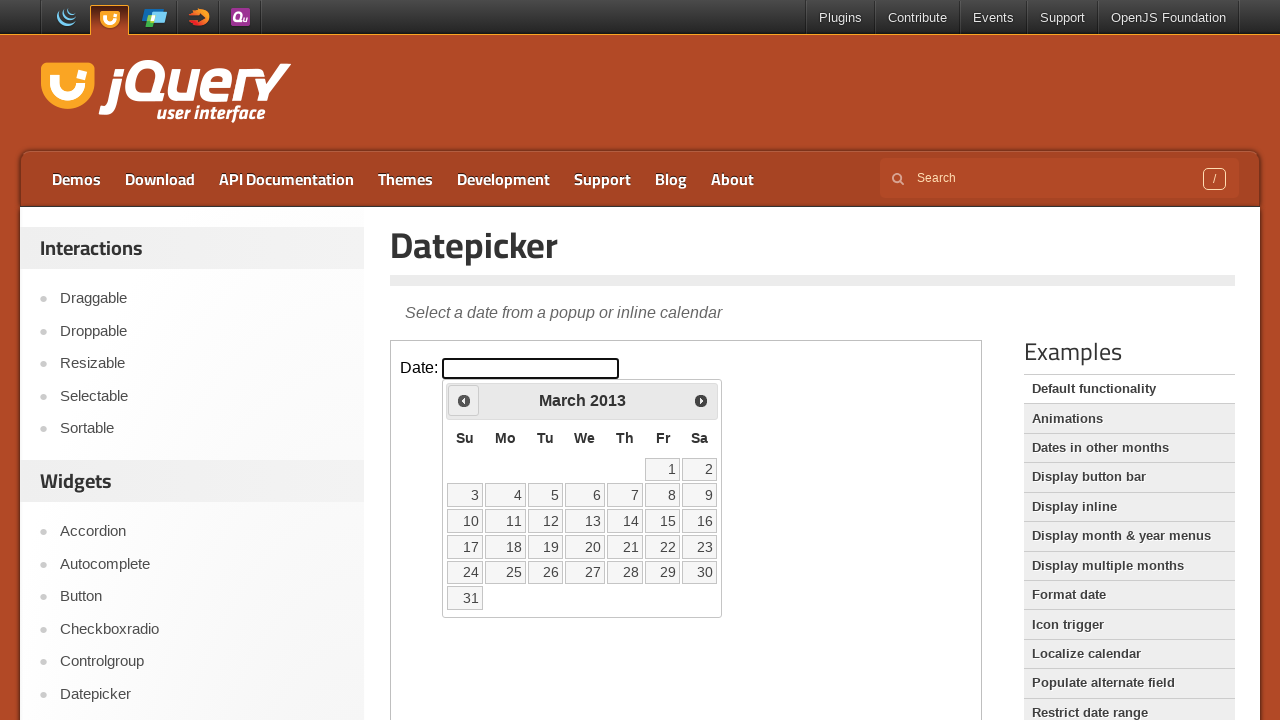

Retrieved current year: 2013
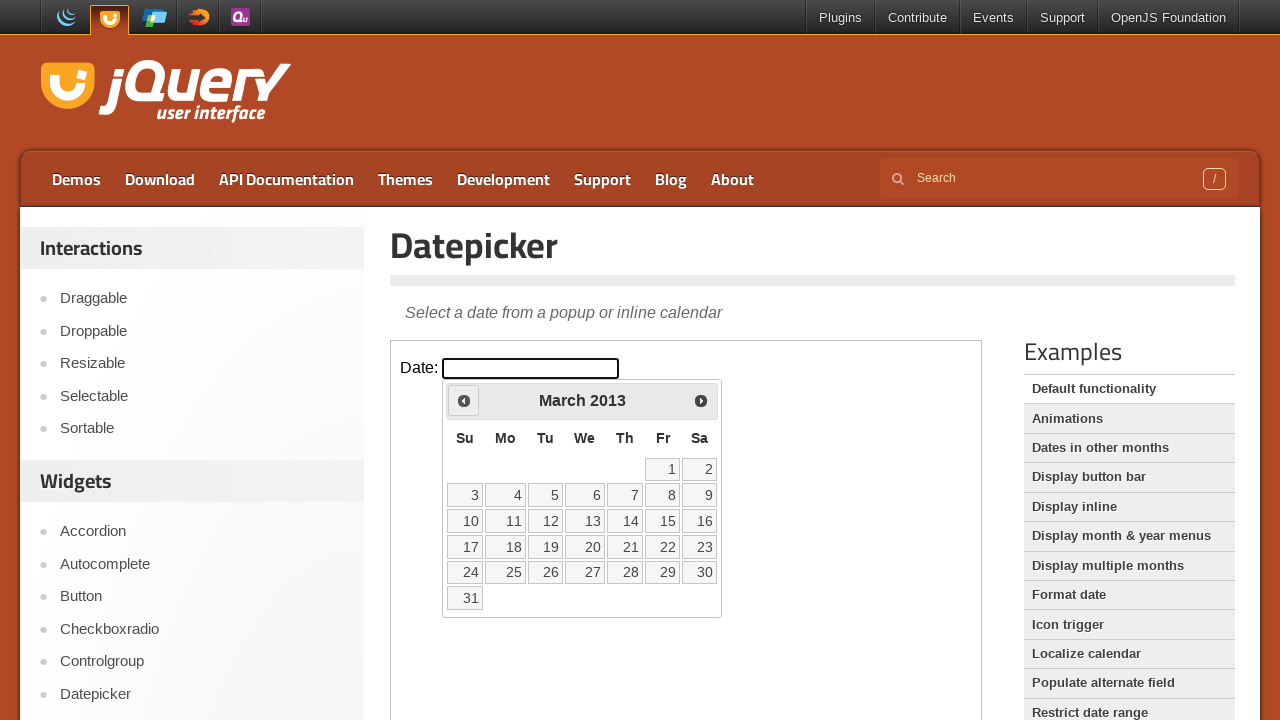

Clicked previous button to navigate to earlier month at (464, 400) on iframe >> nth=0 >> internal:control=enter-frame >> span.ui-icon.ui-icon-circle-t
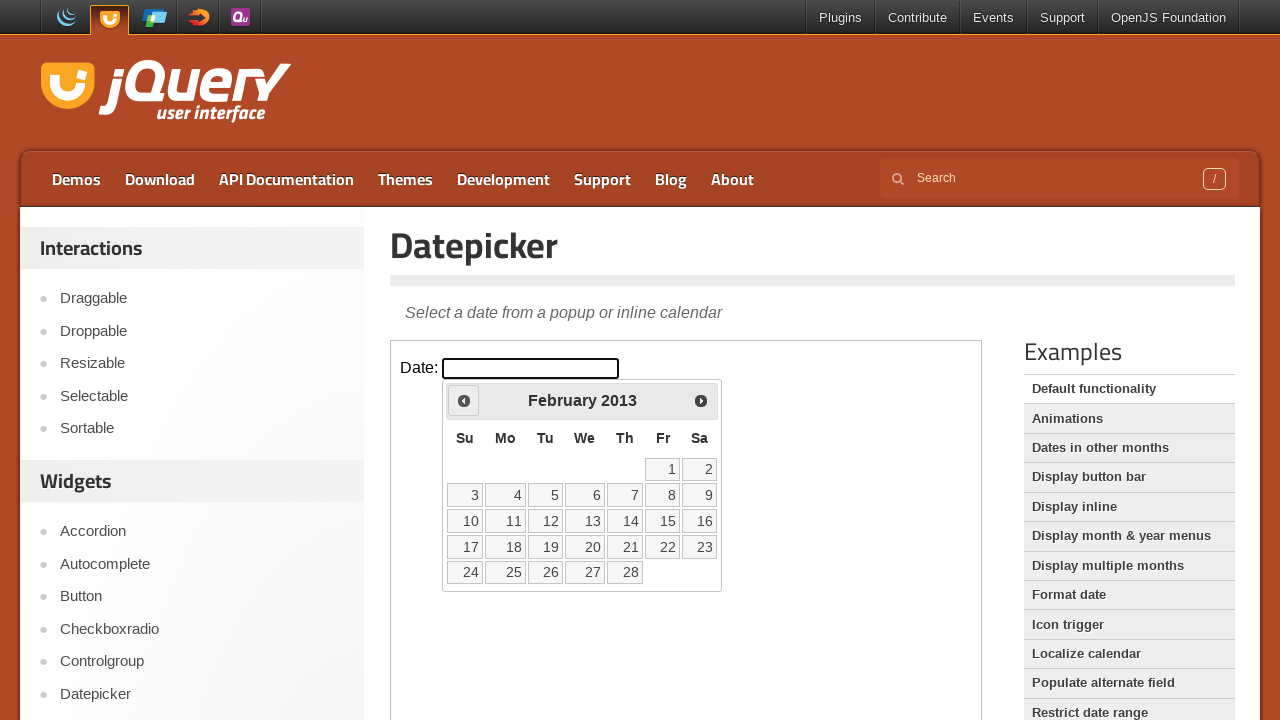

Retrieved current month: February
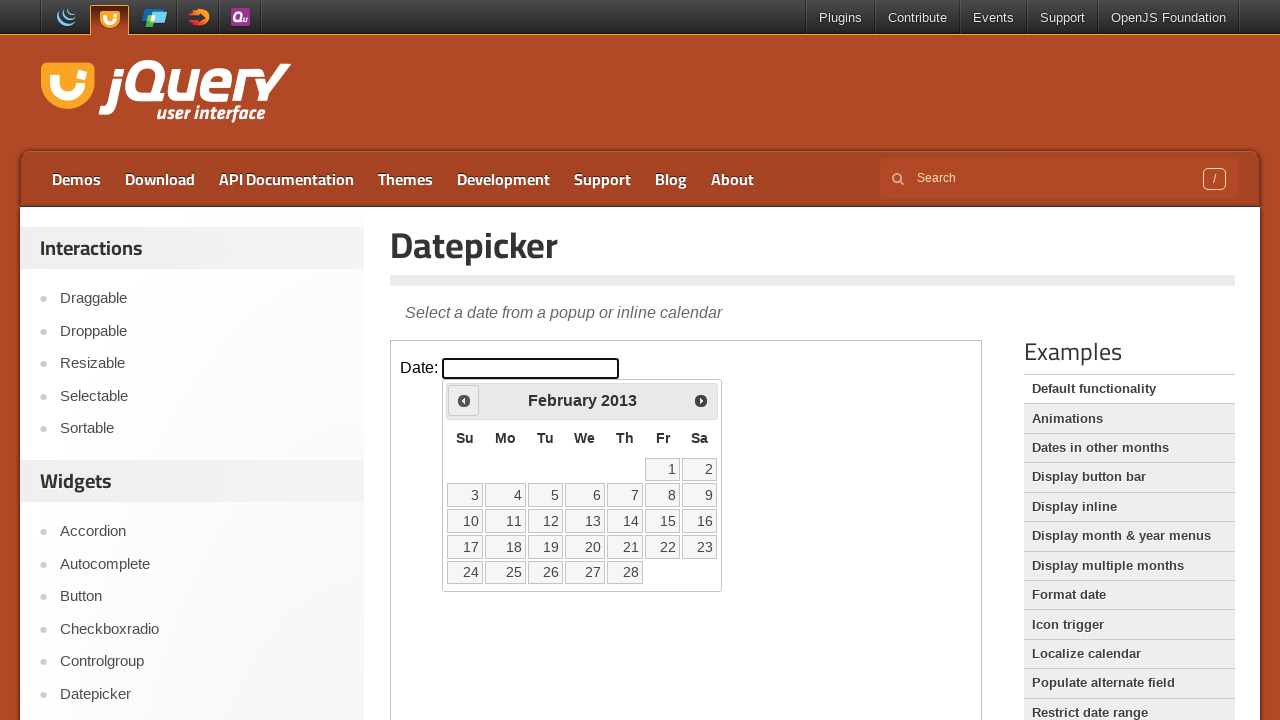

Retrieved current year: 2013
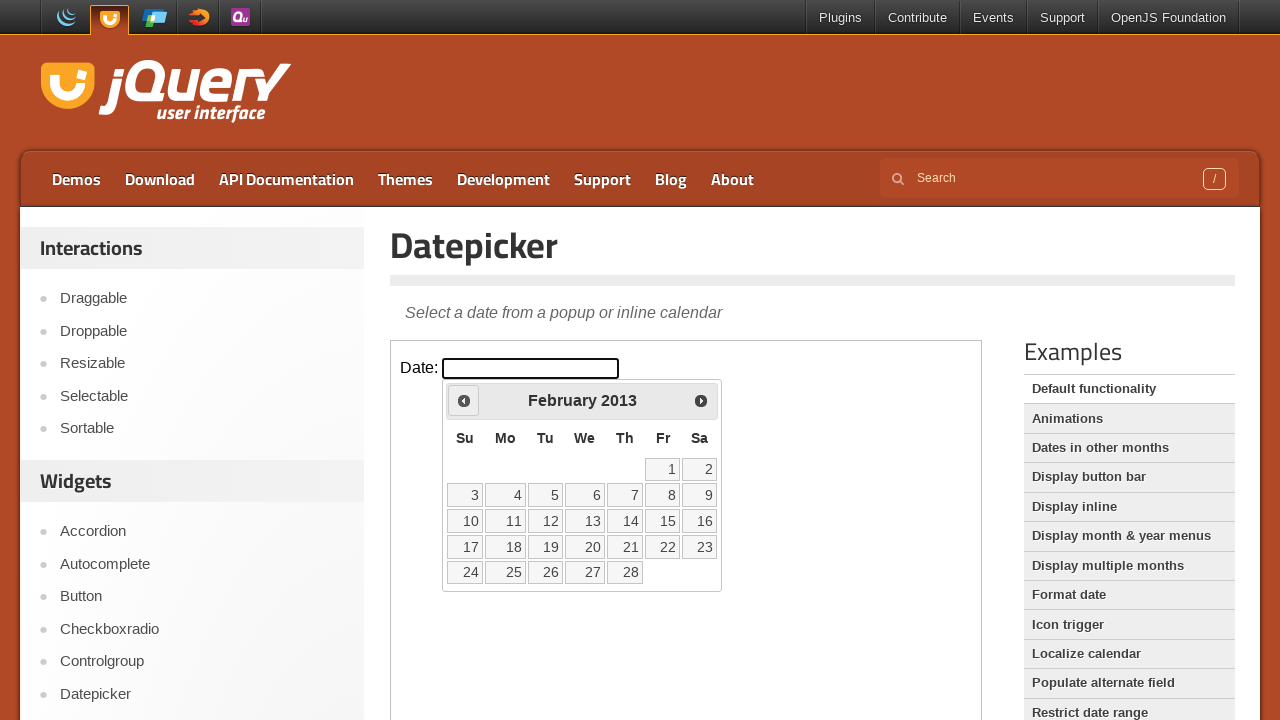

Clicked previous button to navigate to earlier month at (464, 400) on iframe >> nth=0 >> internal:control=enter-frame >> span.ui-icon.ui-icon-circle-t
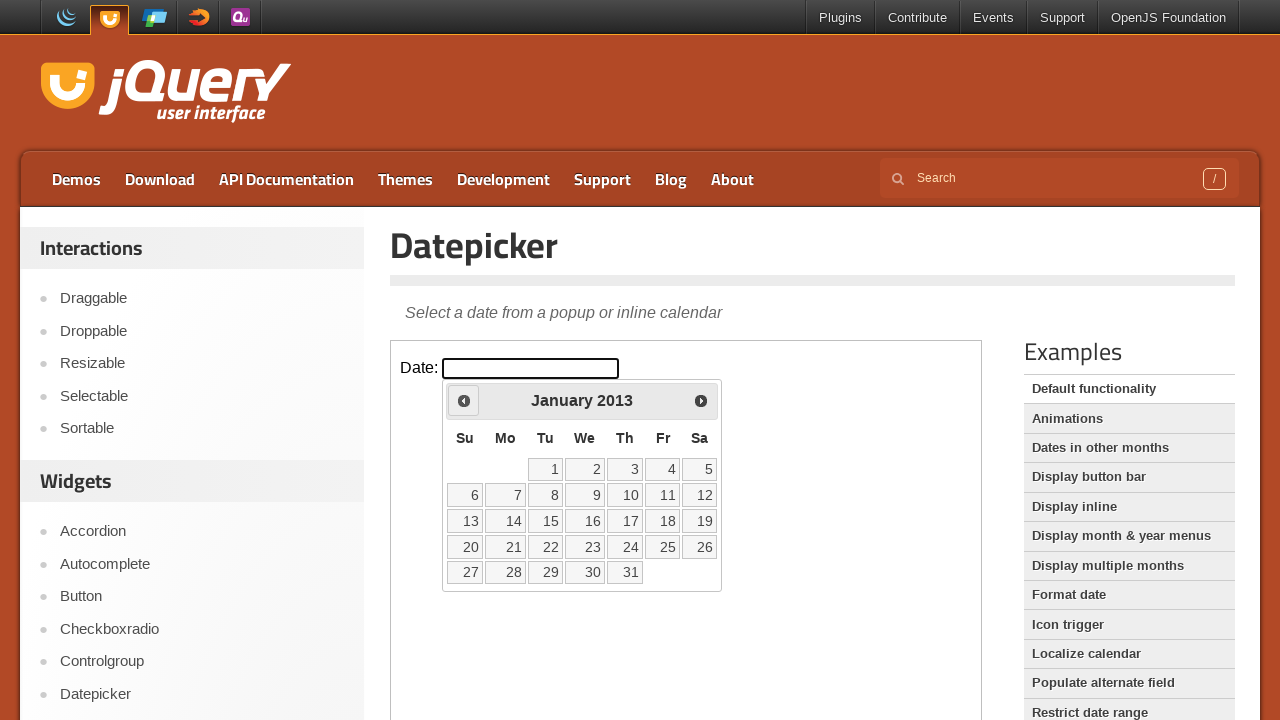

Retrieved current month: January
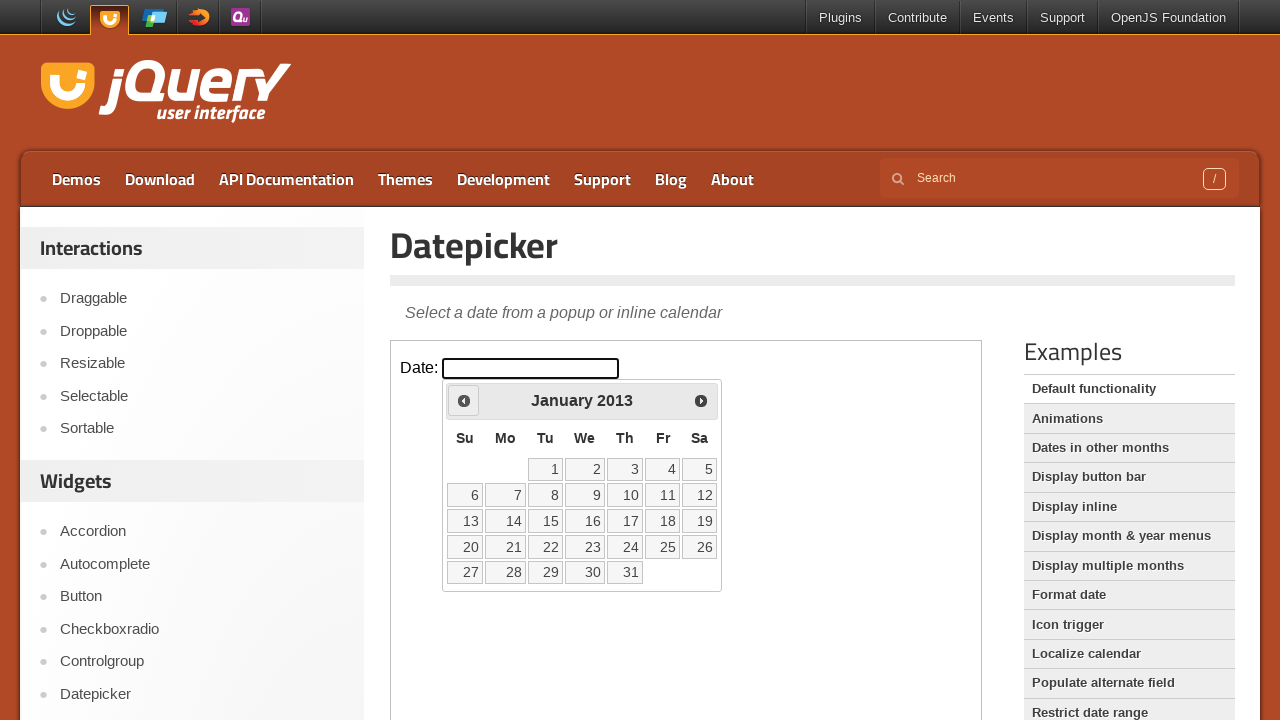

Retrieved current year: 2013
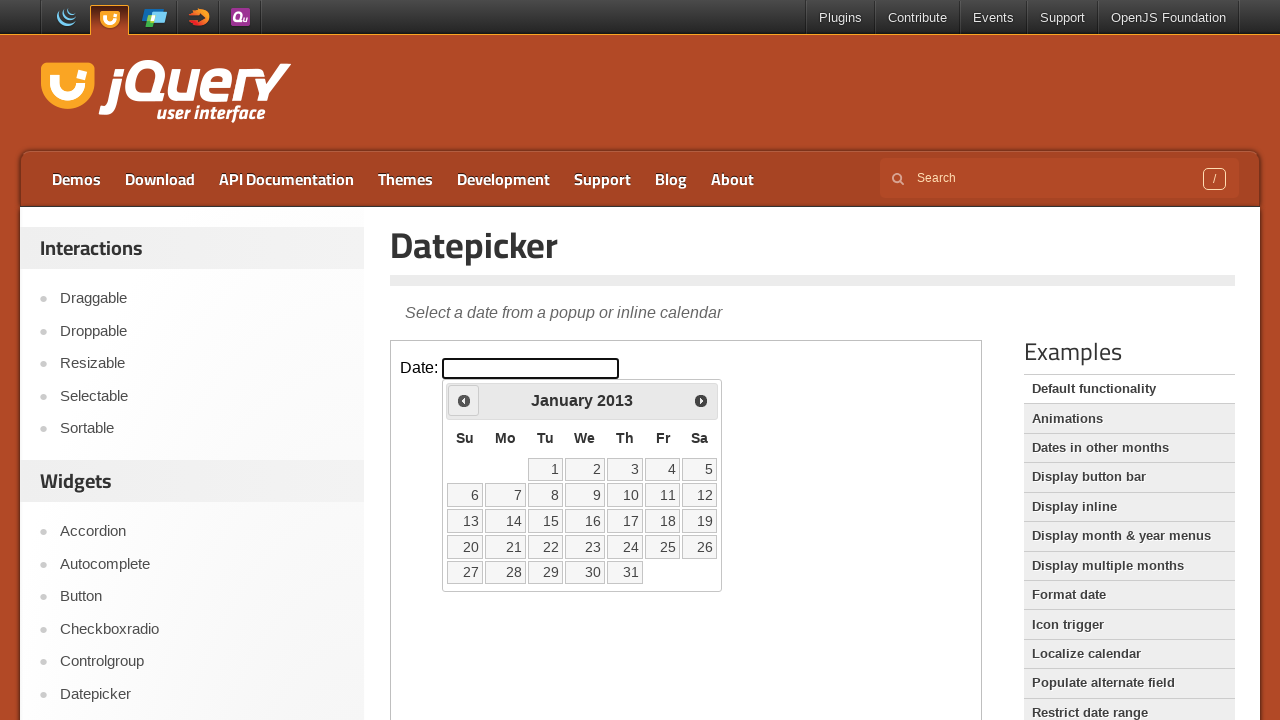

Clicked previous button to navigate to earlier month at (464, 400) on iframe >> nth=0 >> internal:control=enter-frame >> span.ui-icon.ui-icon-circle-t
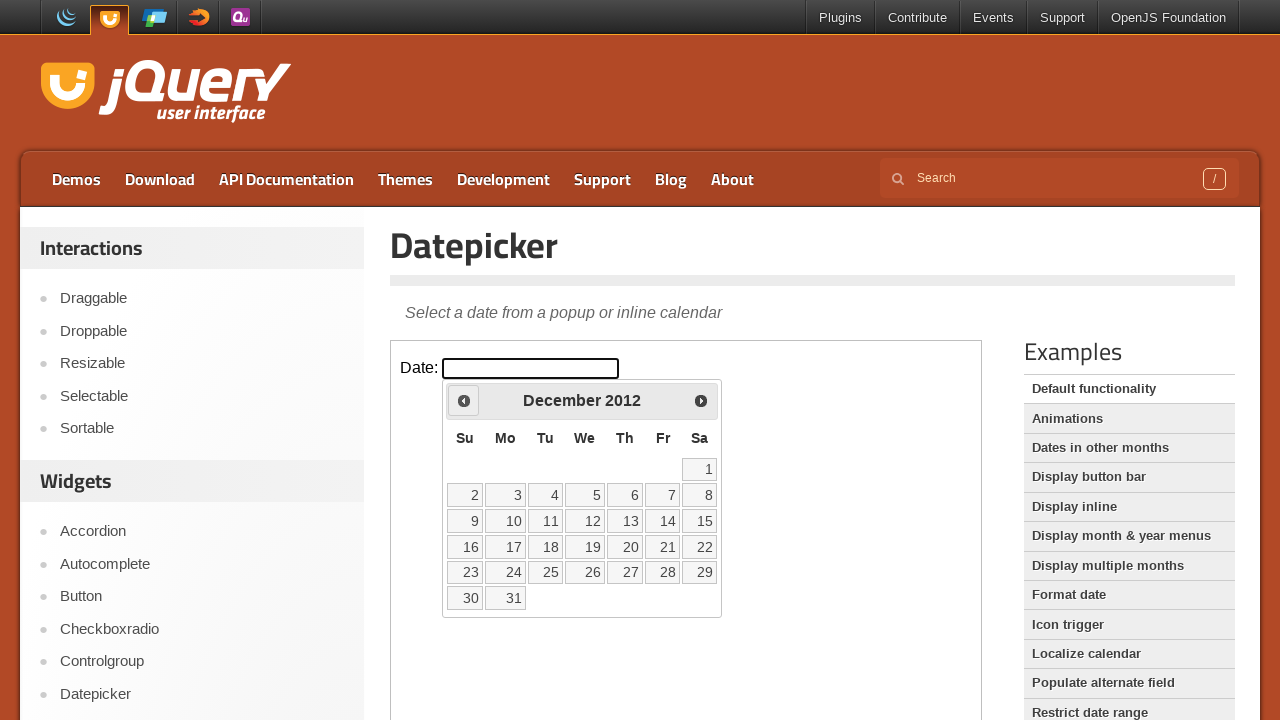

Retrieved current month: December
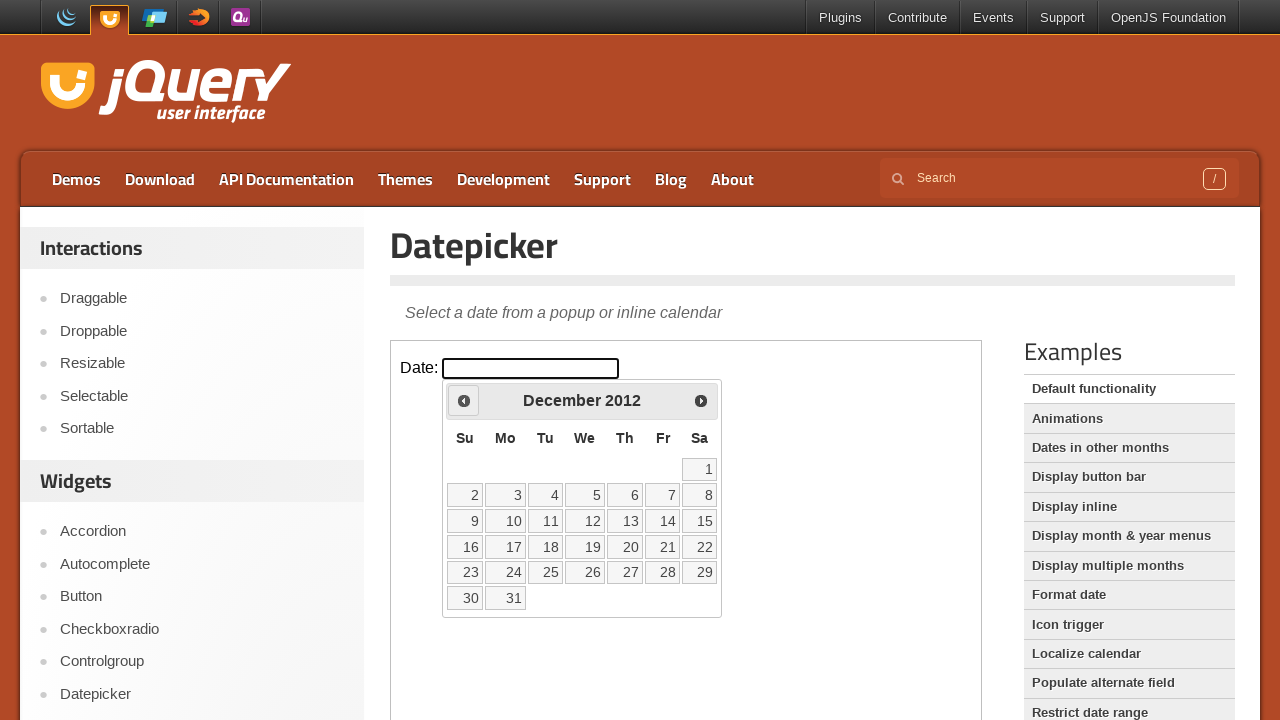

Retrieved current year: 2012
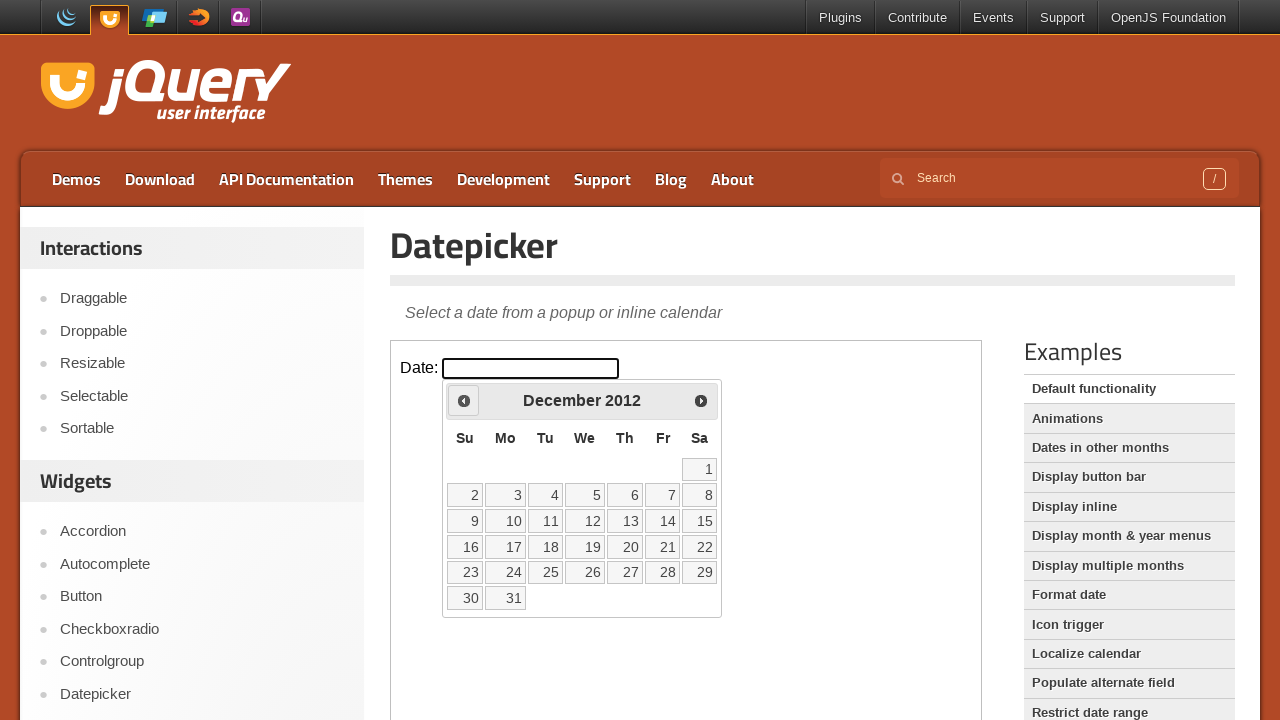

Clicked previous button to navigate to earlier month at (464, 400) on iframe >> nth=0 >> internal:control=enter-frame >> span.ui-icon.ui-icon-circle-t
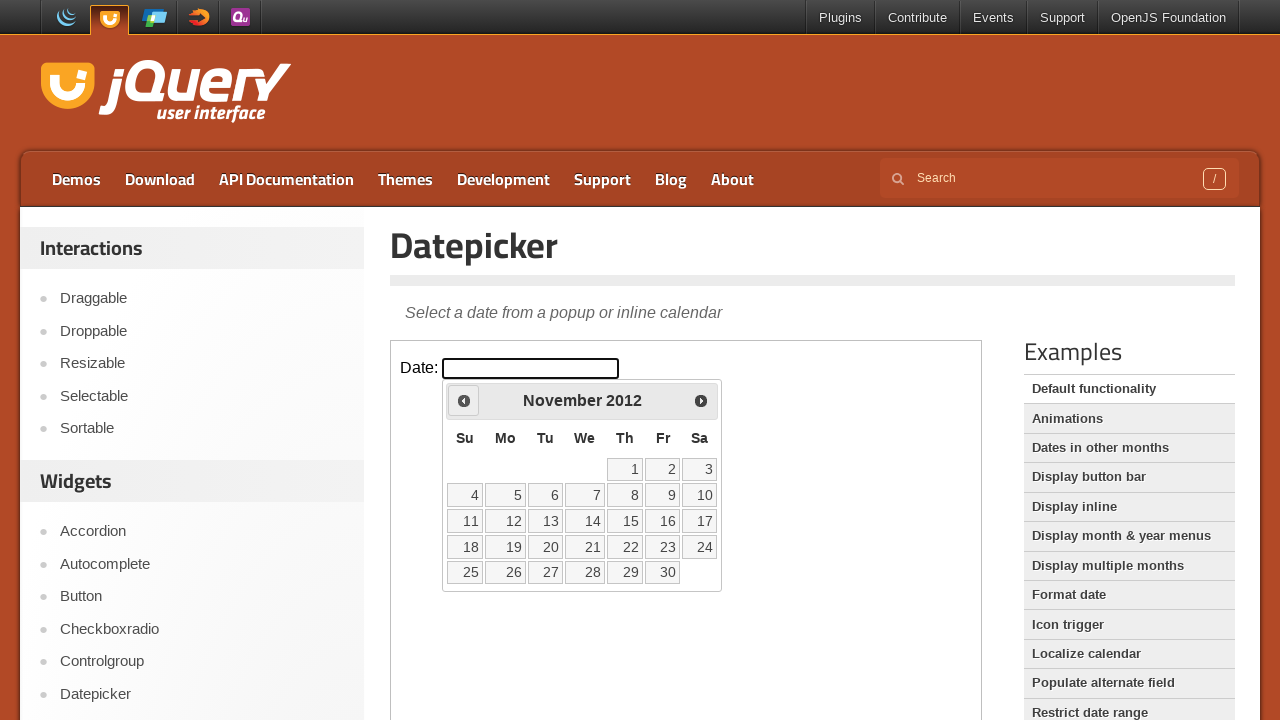

Retrieved current month: November
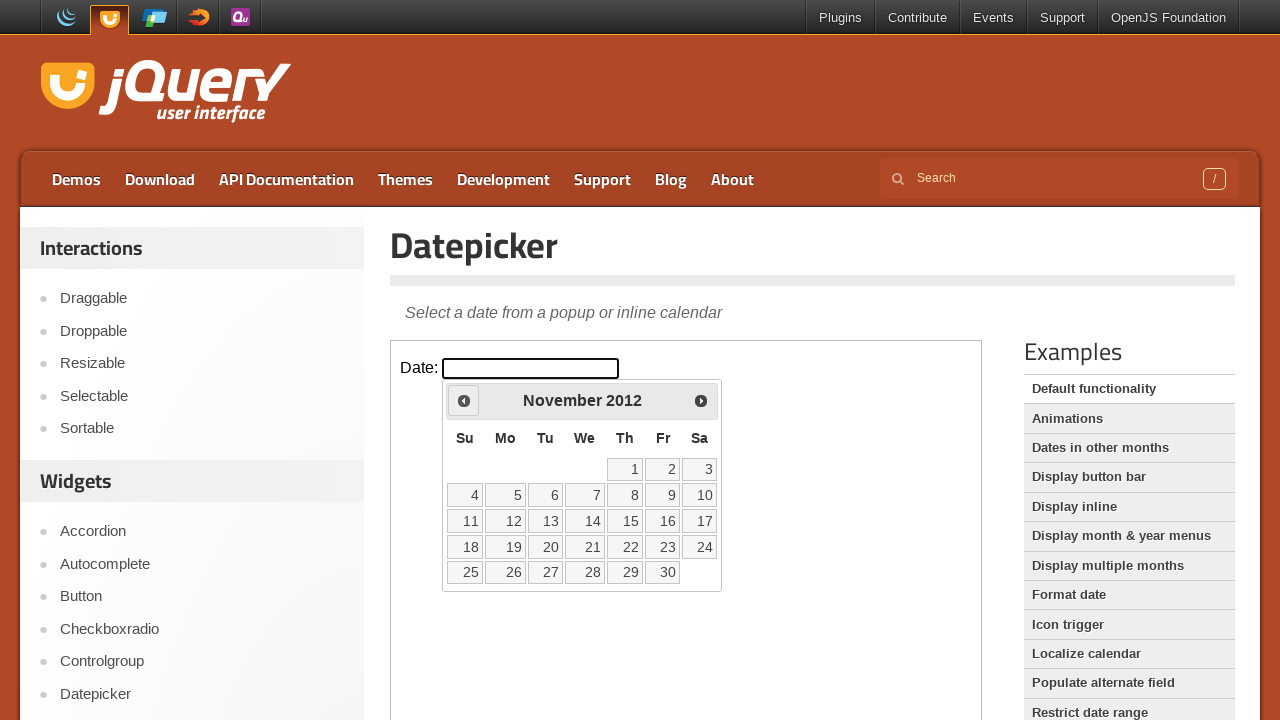

Retrieved current year: 2012
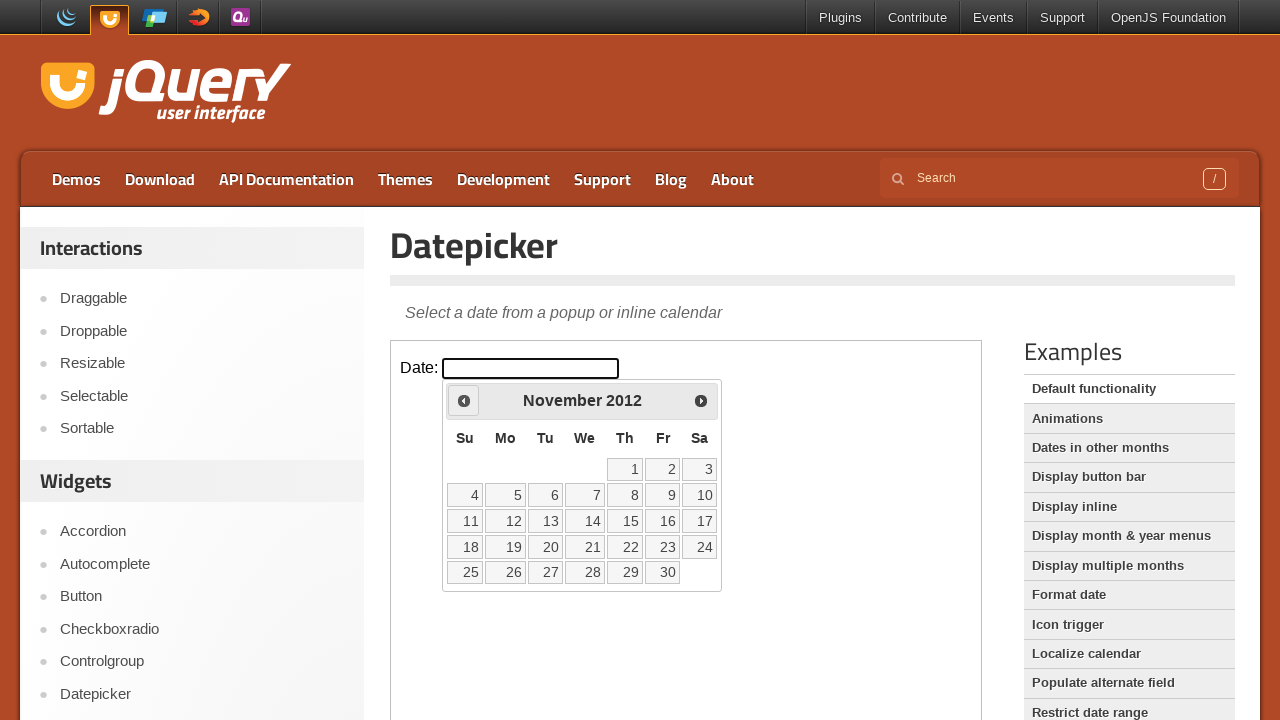

Clicked previous button to navigate to earlier month at (464, 400) on iframe >> nth=0 >> internal:control=enter-frame >> span.ui-icon.ui-icon-circle-t
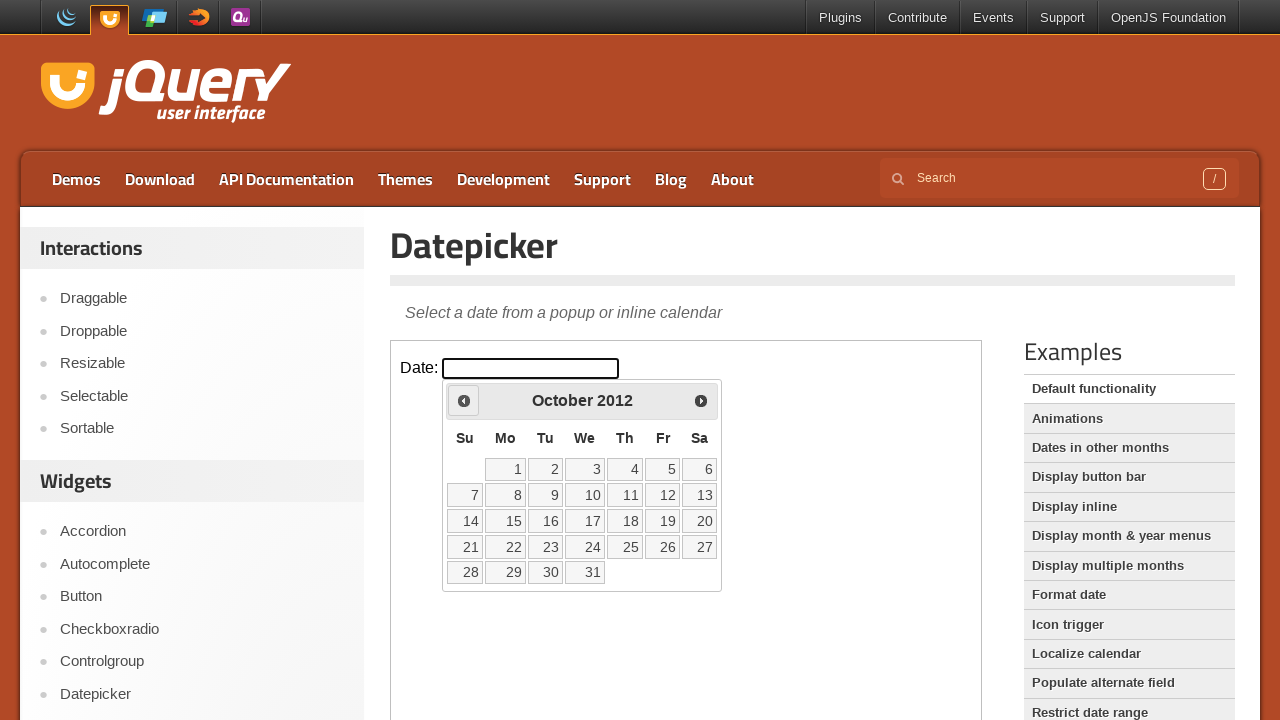

Retrieved current month: October
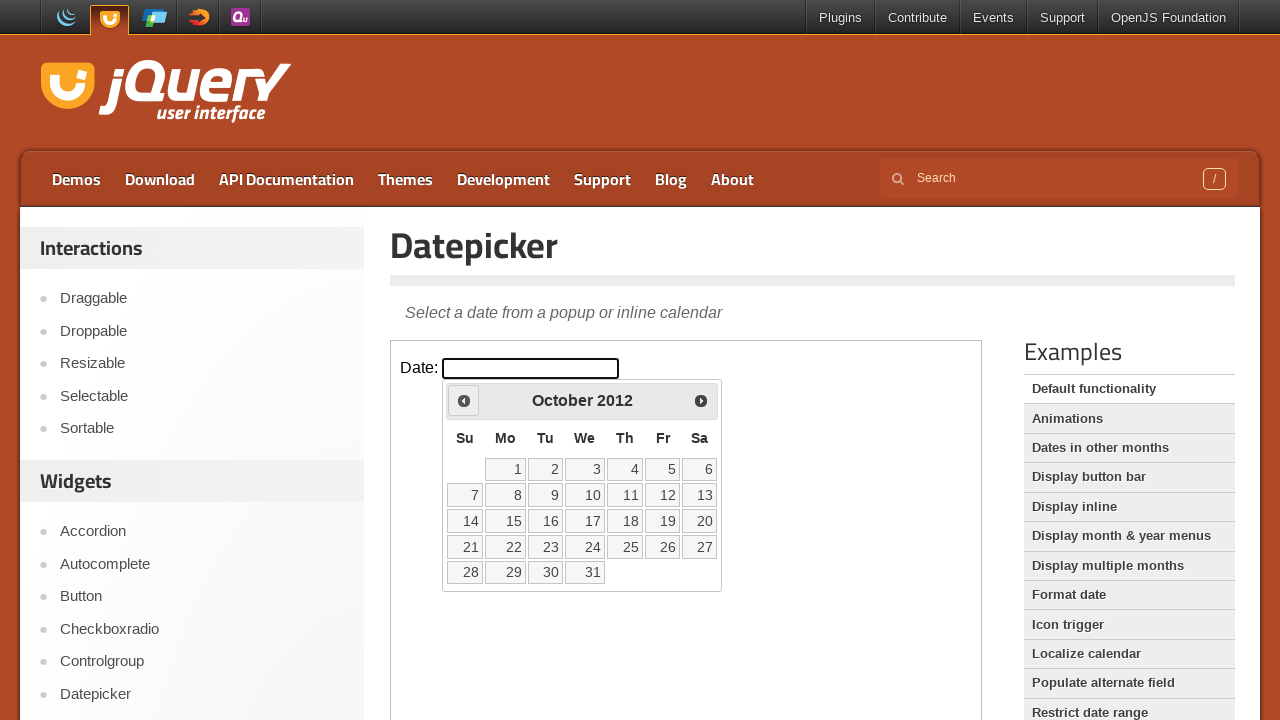

Retrieved current year: 2012
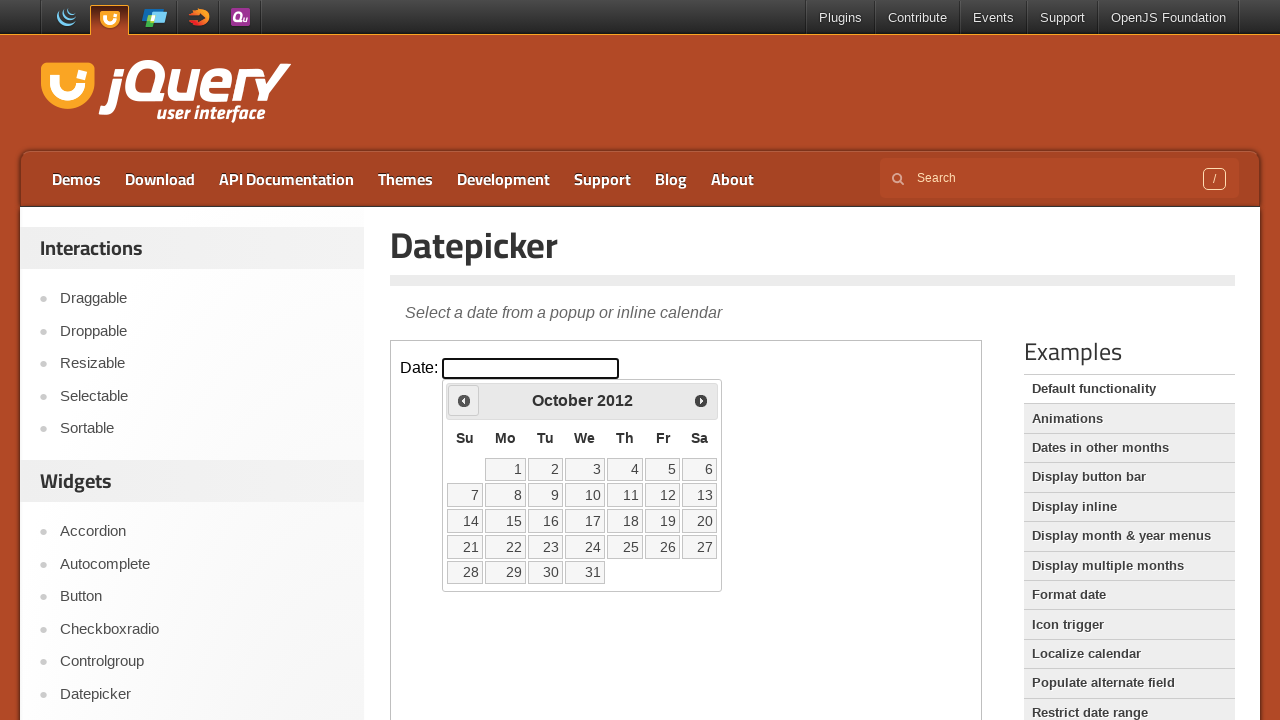

Clicked previous button to navigate to earlier month at (464, 400) on iframe >> nth=0 >> internal:control=enter-frame >> span.ui-icon.ui-icon-circle-t
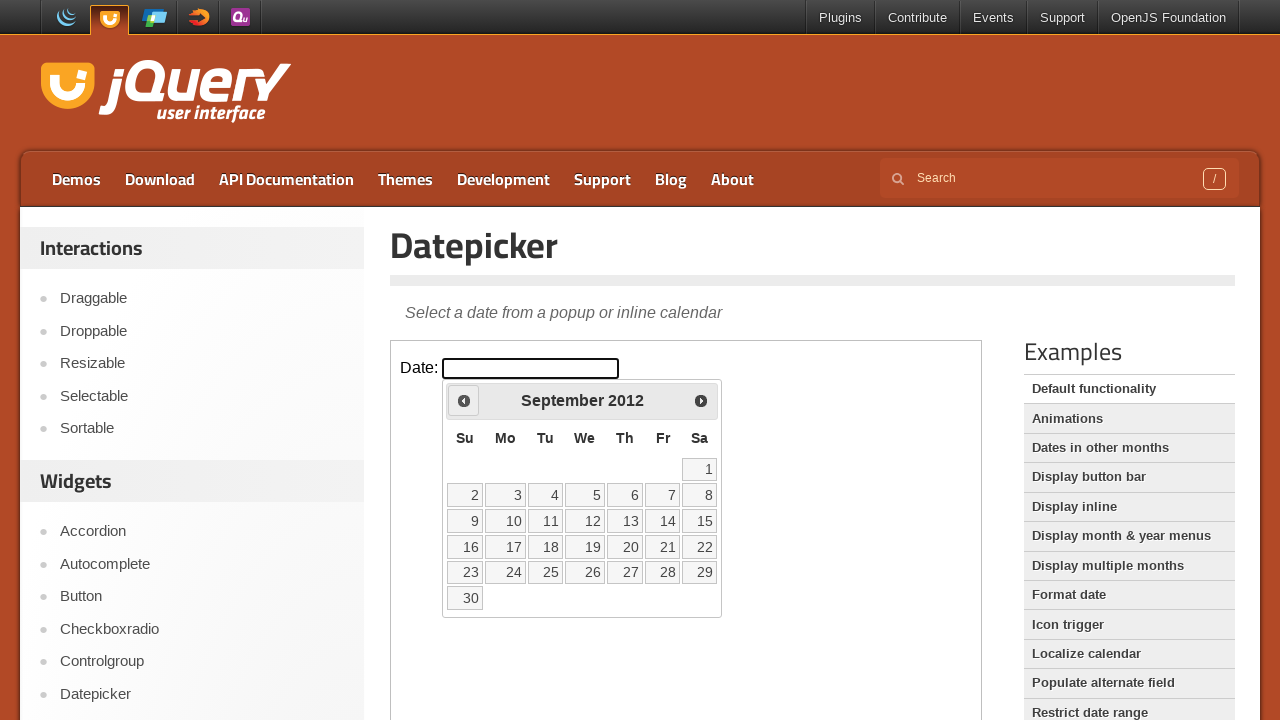

Retrieved current month: September
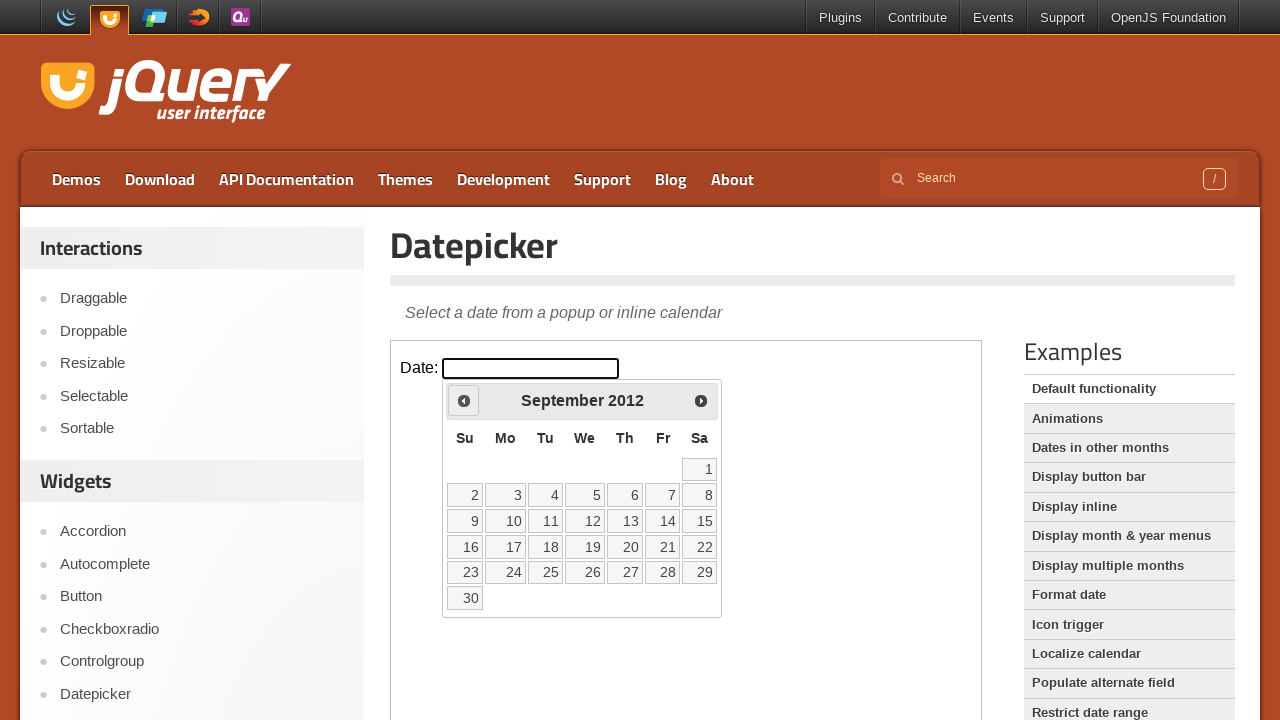

Retrieved current year: 2012
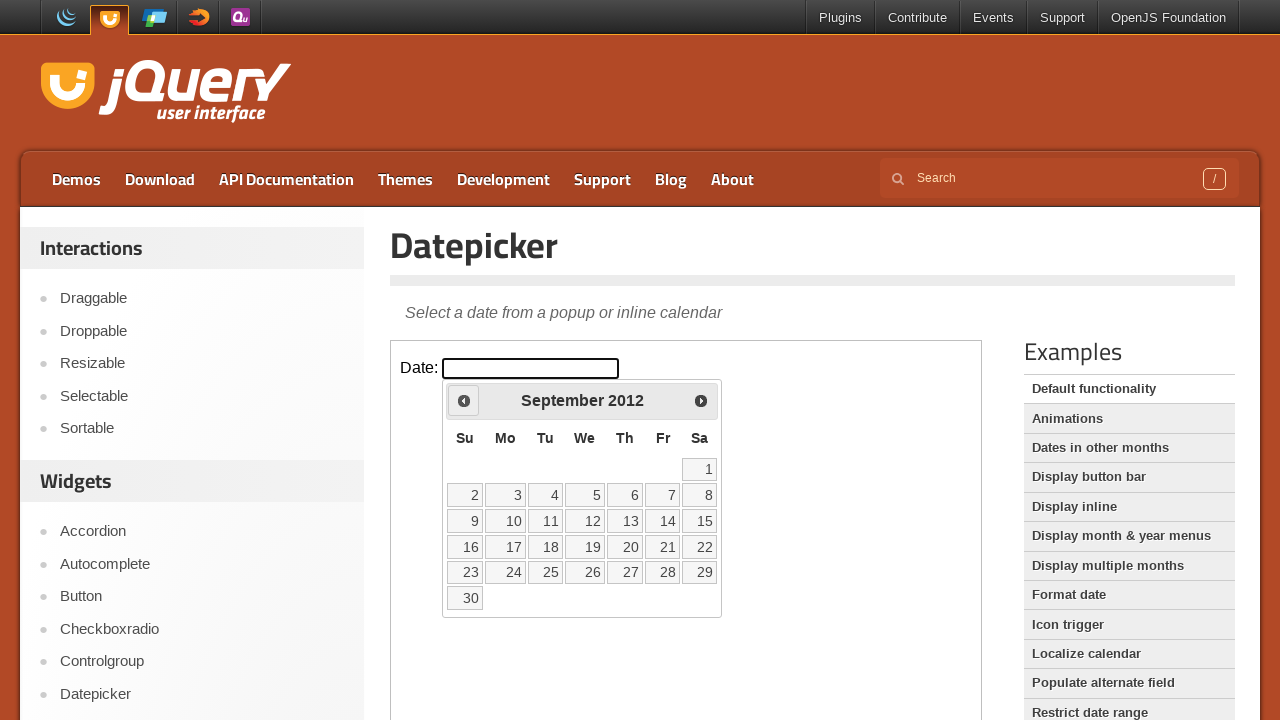

Clicked previous button to navigate to earlier month at (464, 400) on iframe >> nth=0 >> internal:control=enter-frame >> span.ui-icon.ui-icon-circle-t
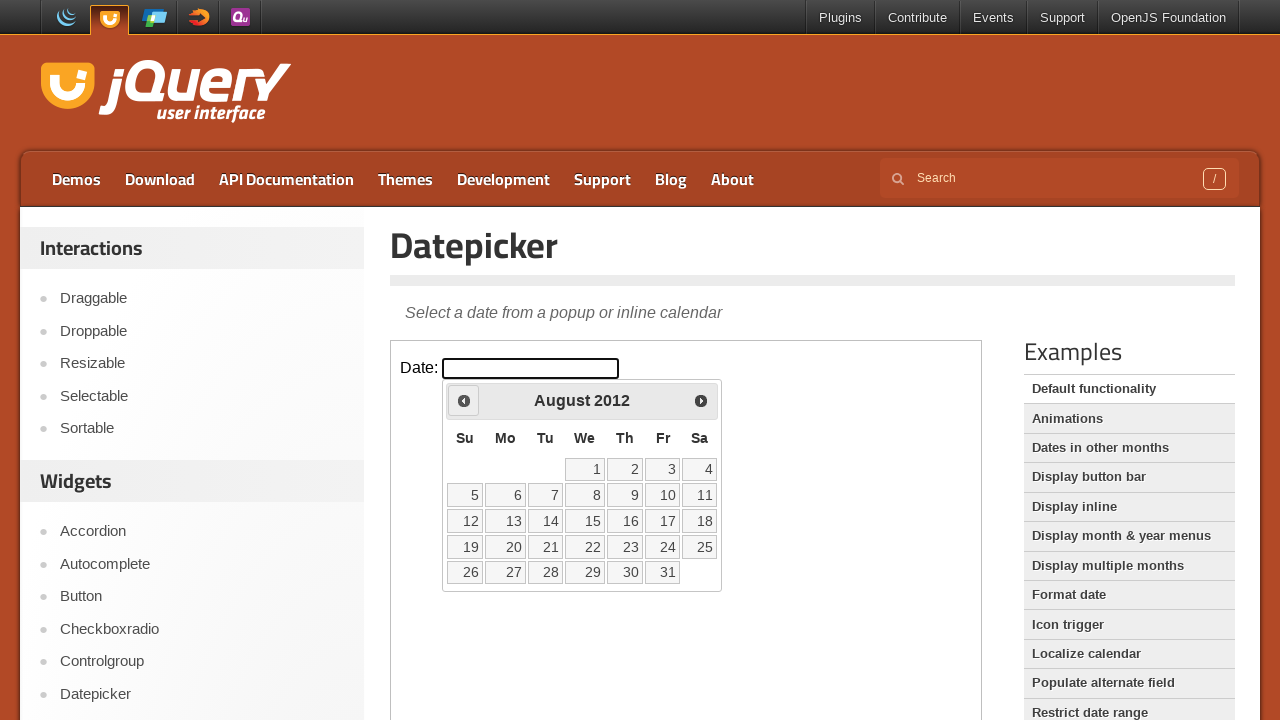

Retrieved current month: August
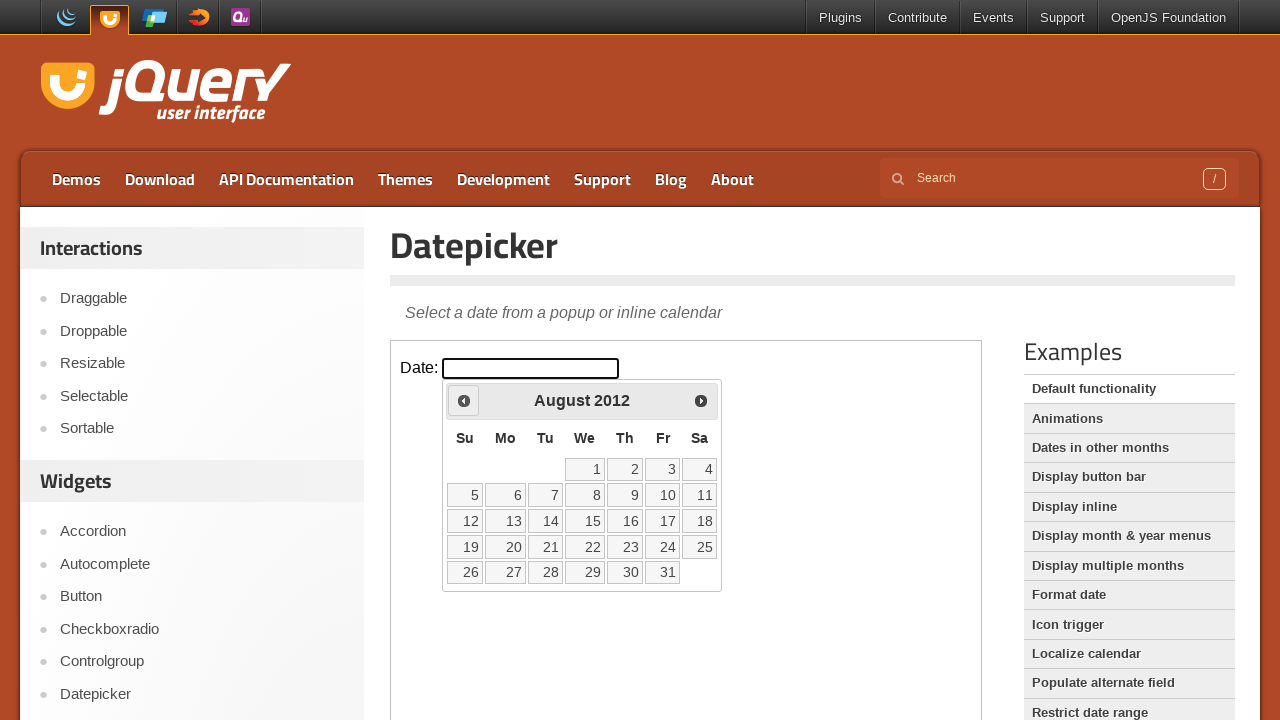

Retrieved current year: 2012
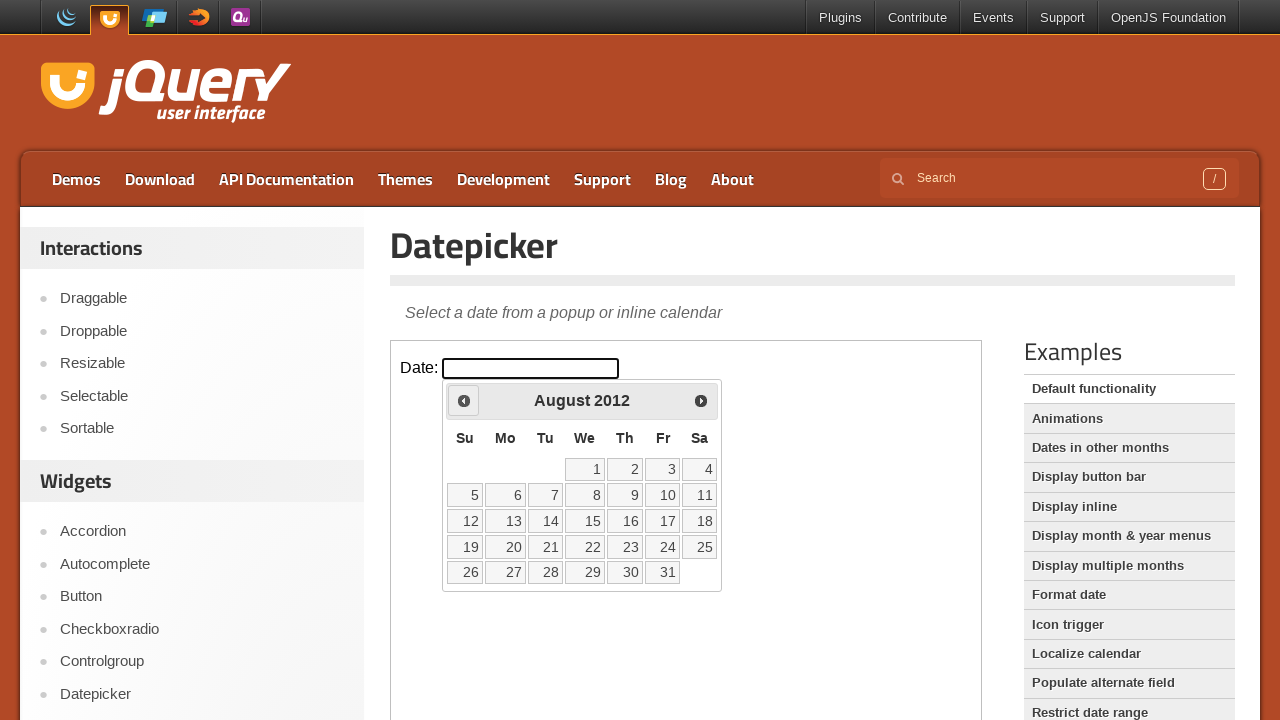

Clicked previous button to navigate to earlier month at (464, 400) on iframe >> nth=0 >> internal:control=enter-frame >> span.ui-icon.ui-icon-circle-t
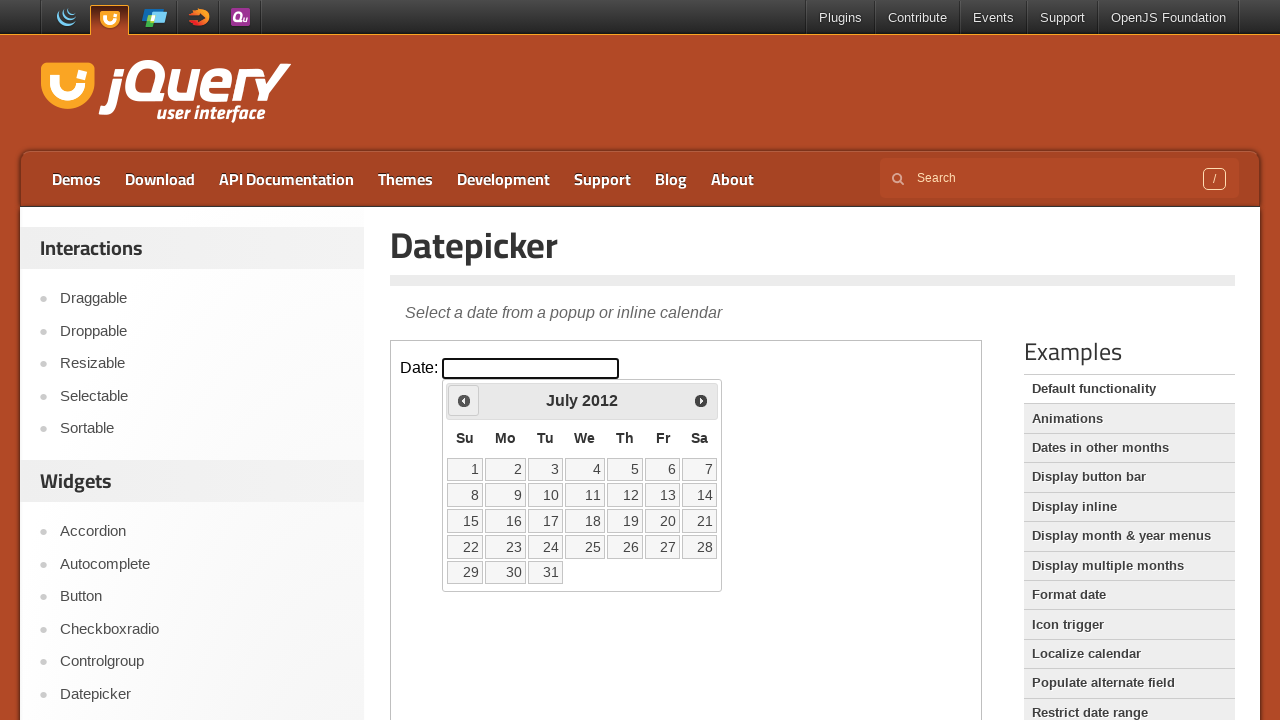

Retrieved current month: July
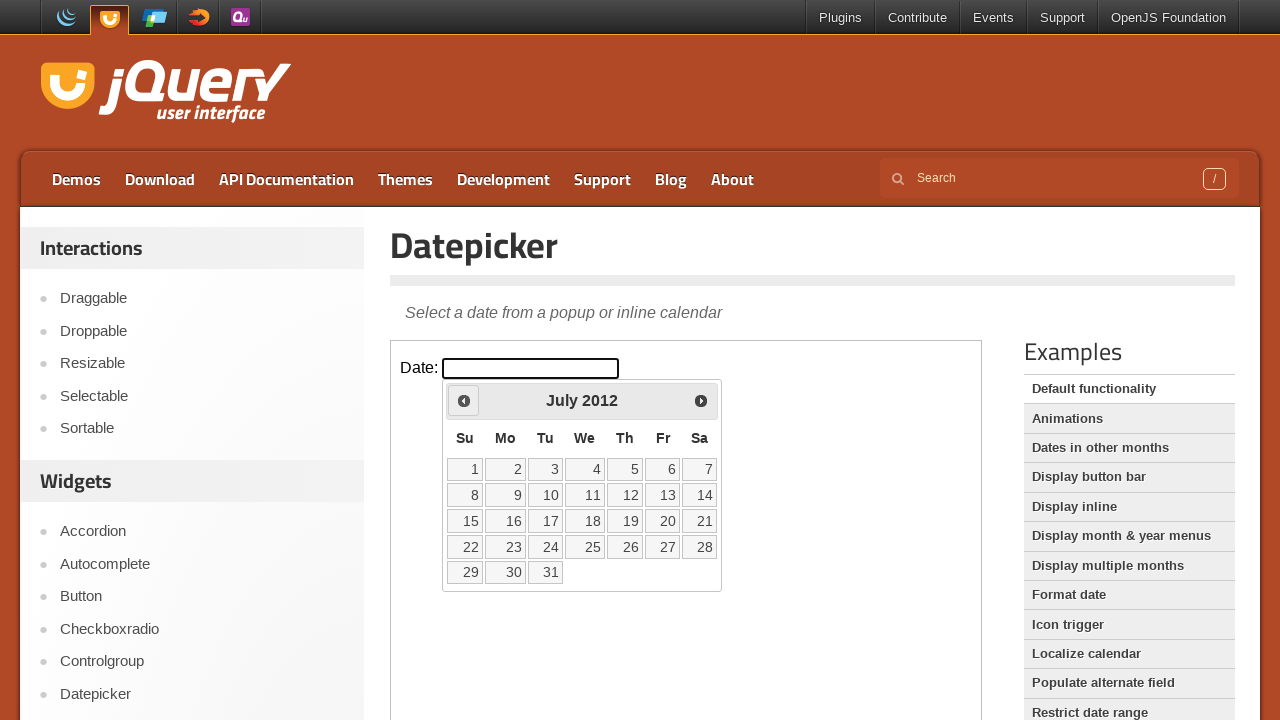

Retrieved current year: 2012
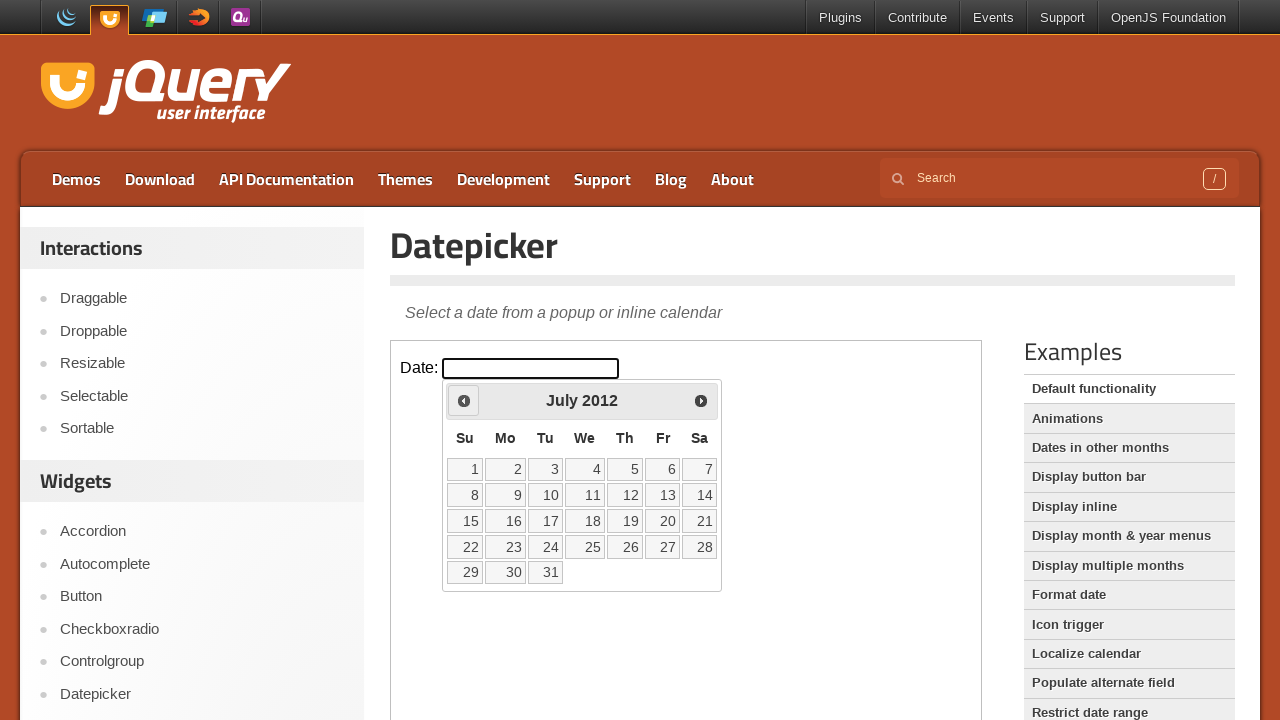

Clicked previous button to navigate to earlier month at (464, 400) on iframe >> nth=0 >> internal:control=enter-frame >> span.ui-icon.ui-icon-circle-t
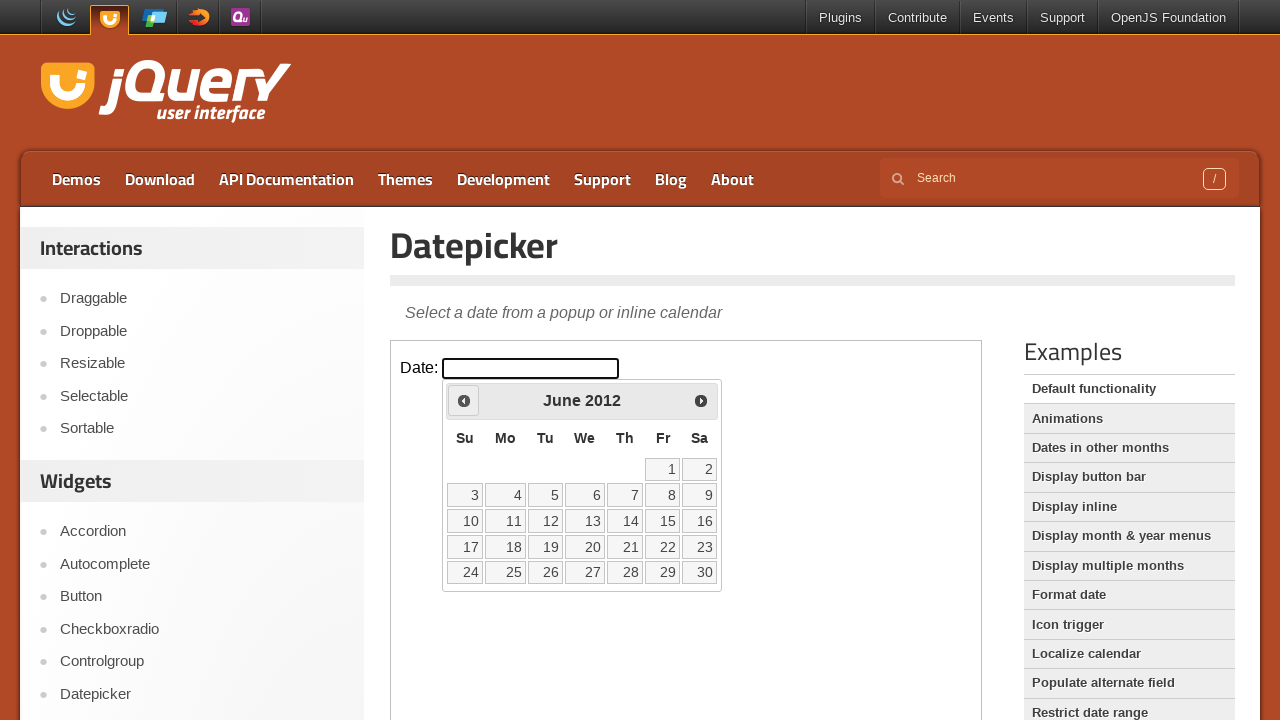

Retrieved current month: June
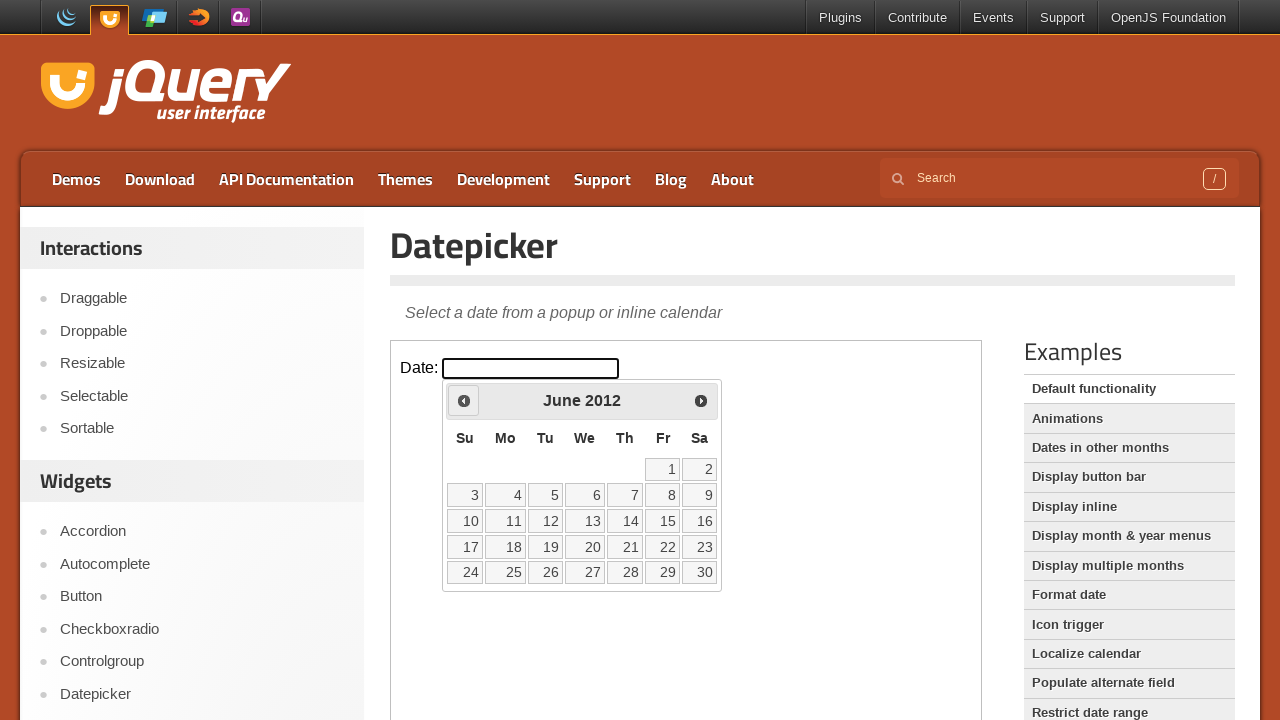

Retrieved current year: 2012
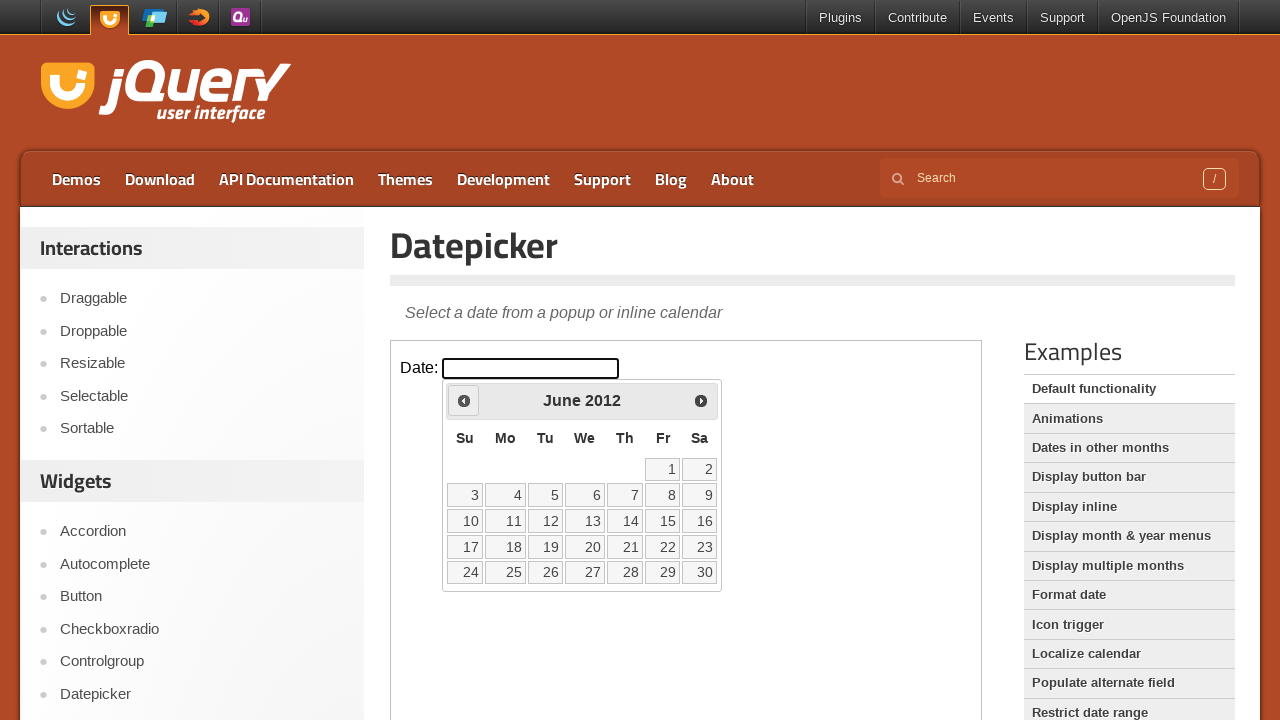

Clicked previous button to navigate to earlier month at (464, 400) on iframe >> nth=0 >> internal:control=enter-frame >> span.ui-icon.ui-icon-circle-t
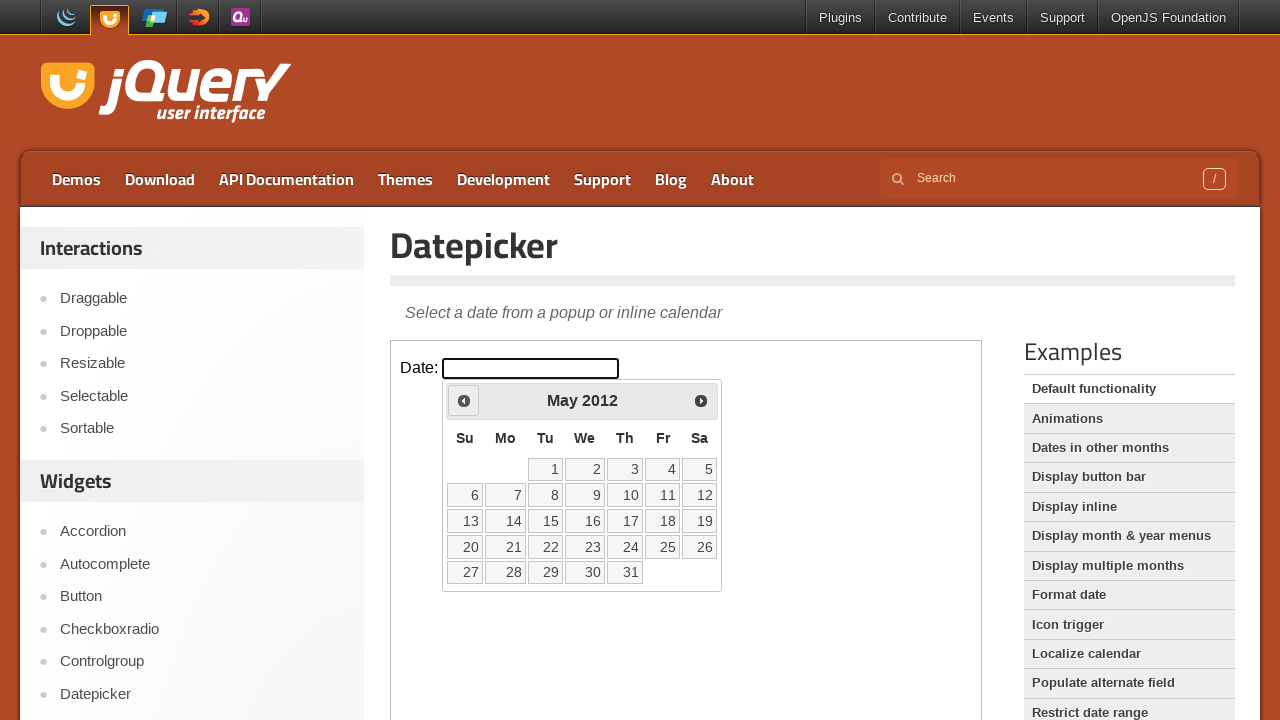

Retrieved current month: May
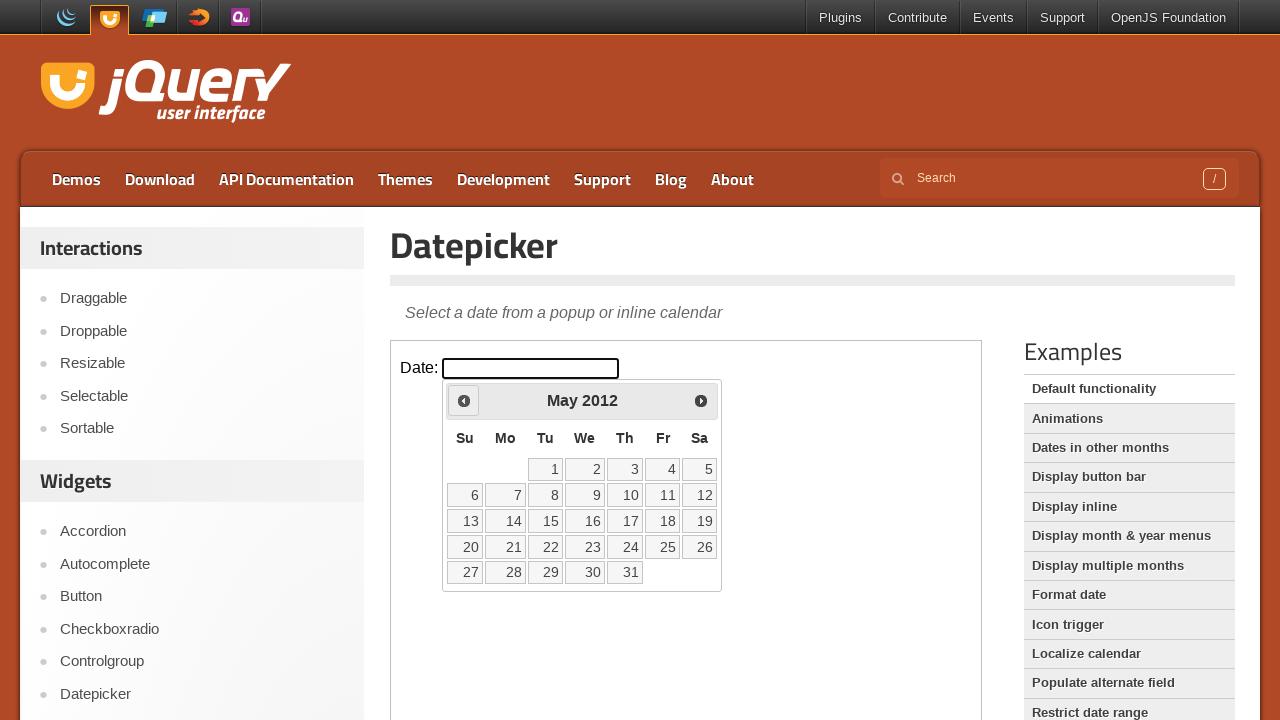

Retrieved current year: 2012
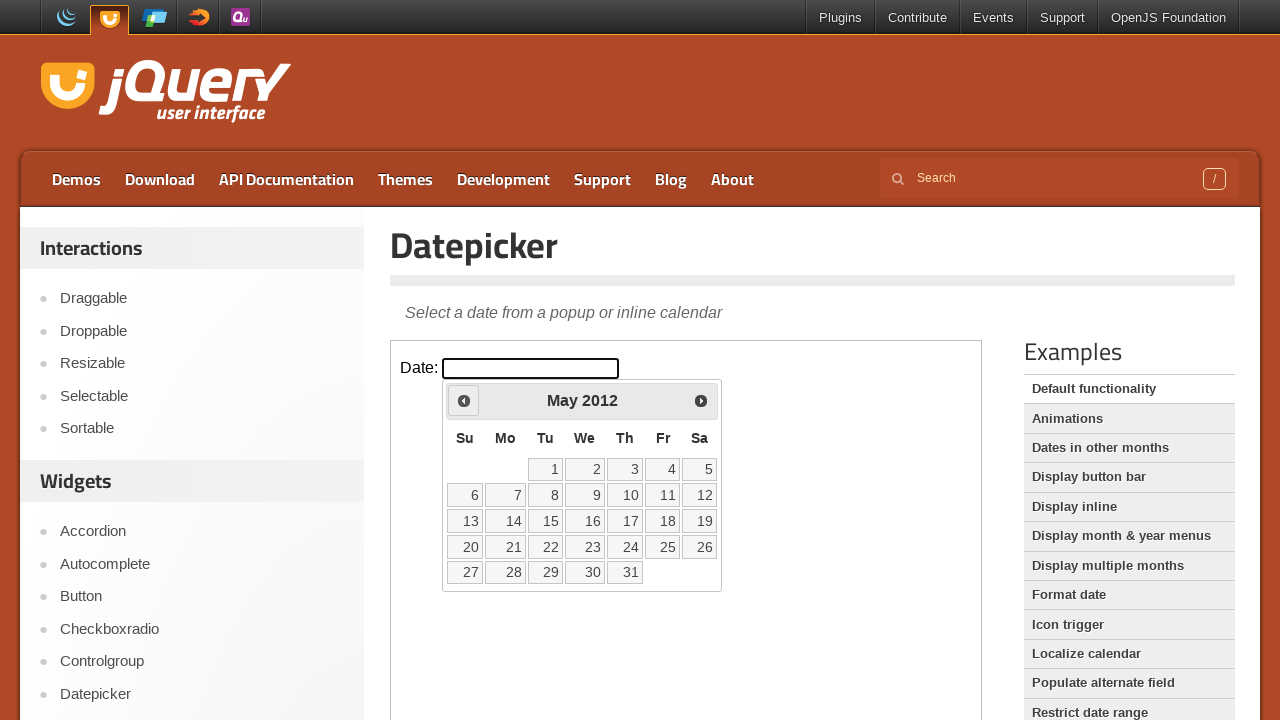

Clicked previous button to navigate to earlier month at (464, 400) on iframe >> nth=0 >> internal:control=enter-frame >> span.ui-icon.ui-icon-circle-t
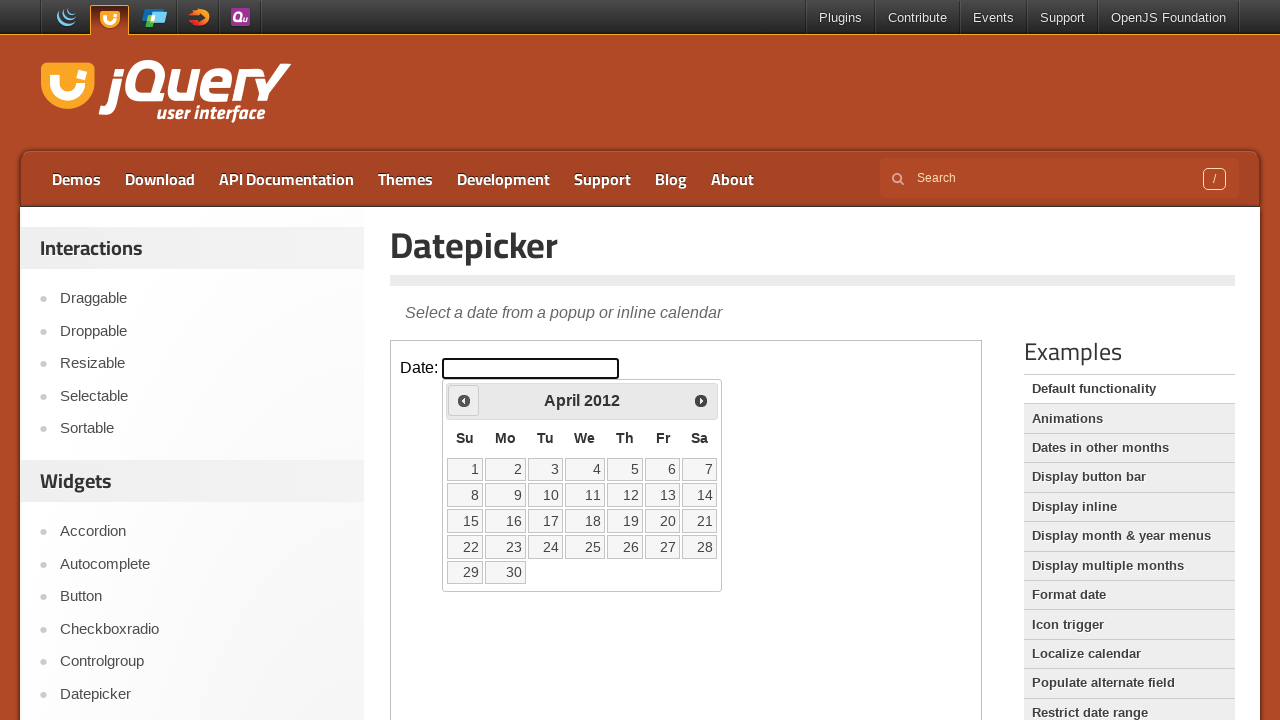

Retrieved current month: April
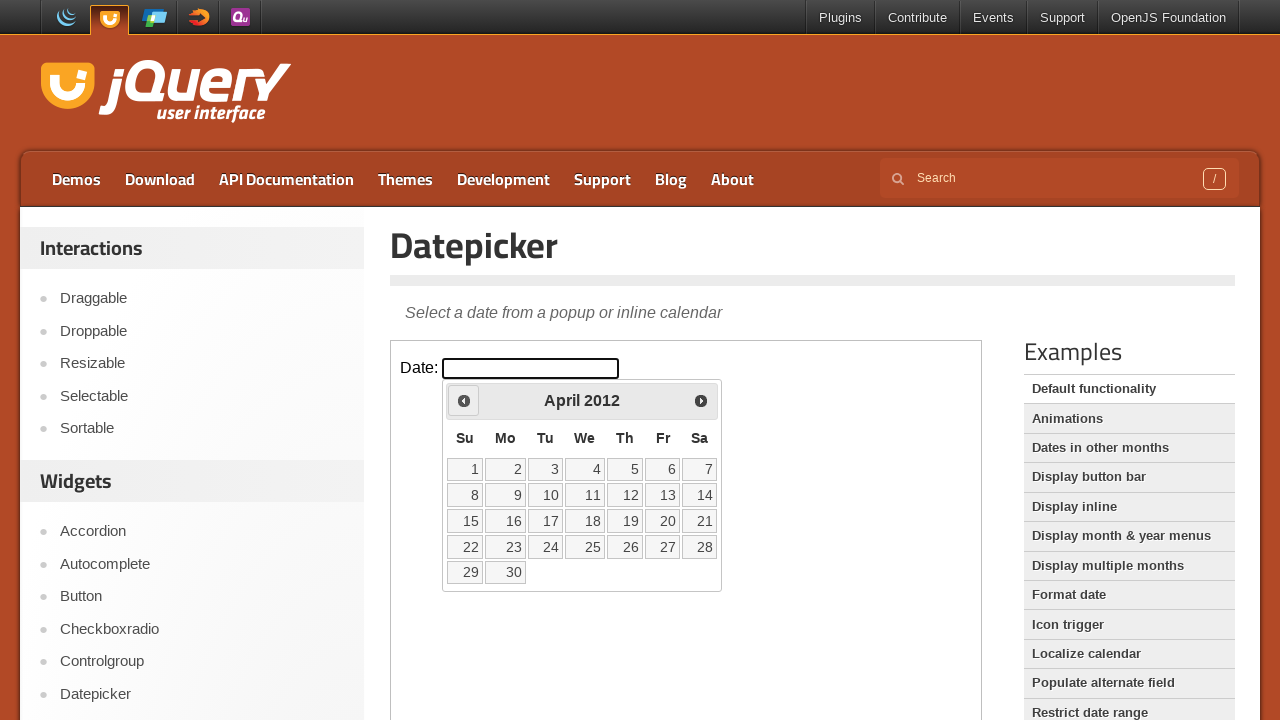

Retrieved current year: 2012
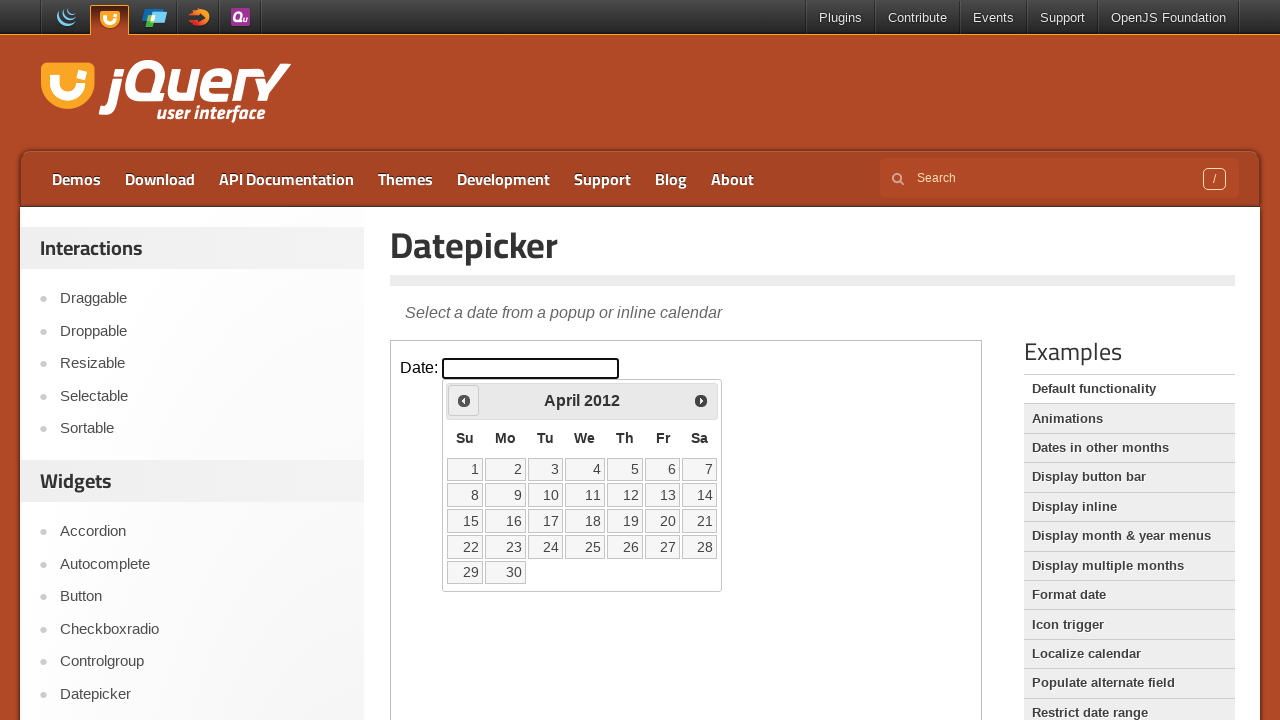

Clicked previous button to navigate to earlier month at (464, 400) on iframe >> nth=0 >> internal:control=enter-frame >> span.ui-icon.ui-icon-circle-t
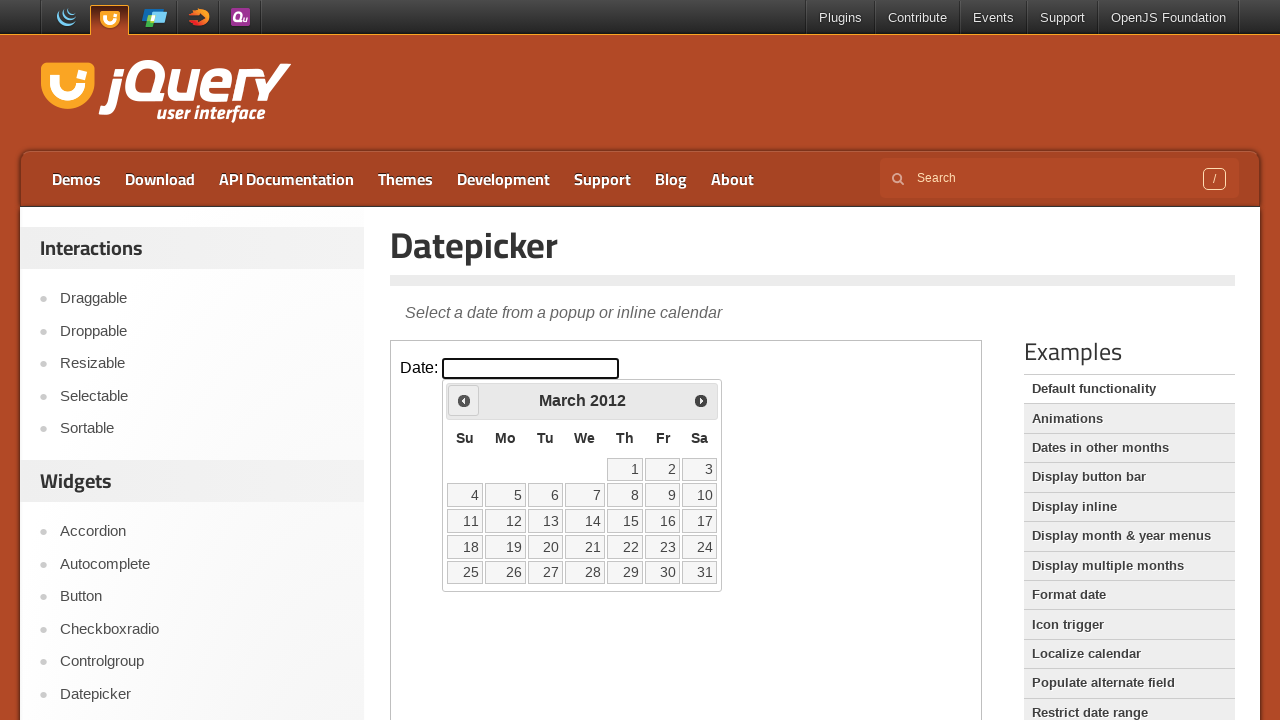

Retrieved current month: March
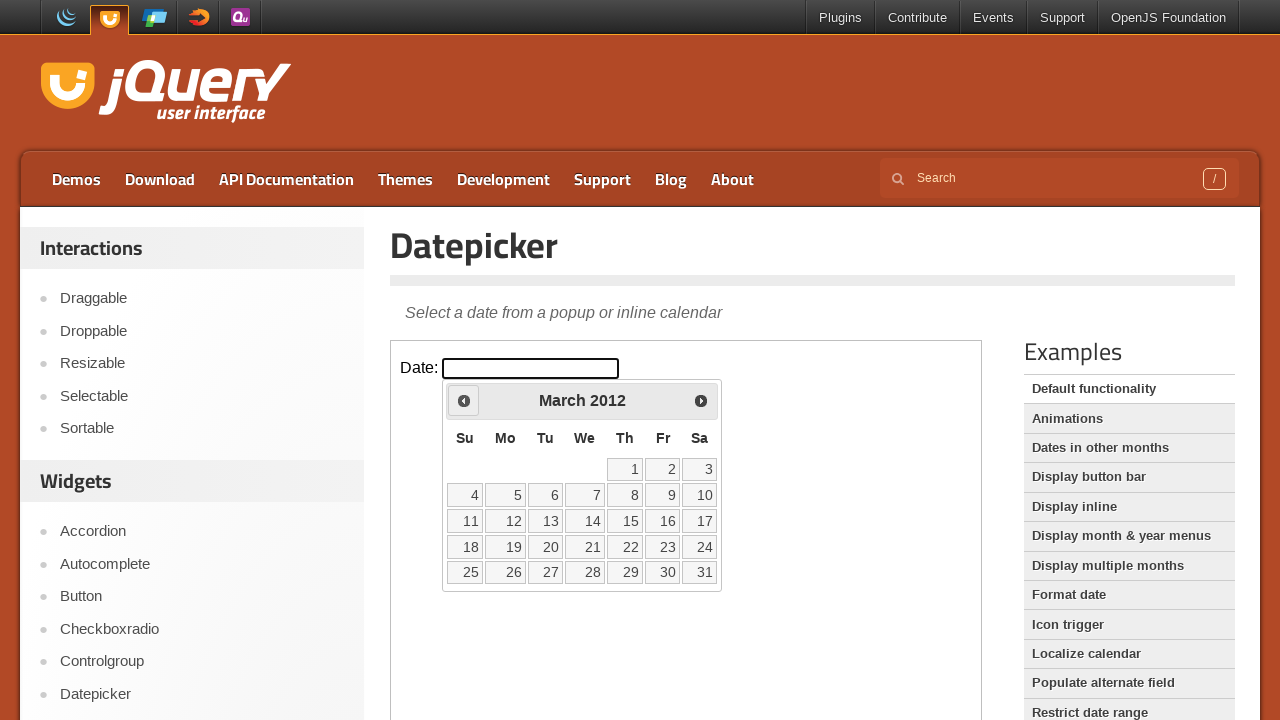

Retrieved current year: 2012
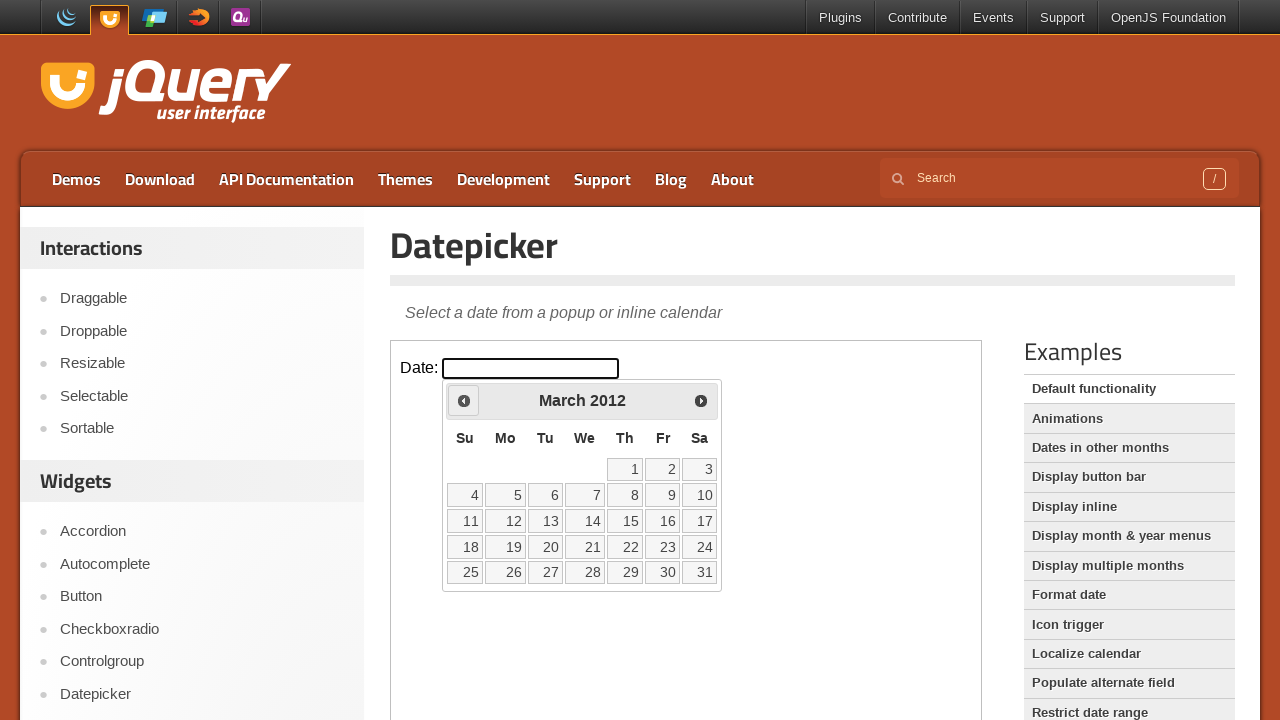

Clicked previous button to navigate to earlier month at (464, 400) on iframe >> nth=0 >> internal:control=enter-frame >> span.ui-icon.ui-icon-circle-t
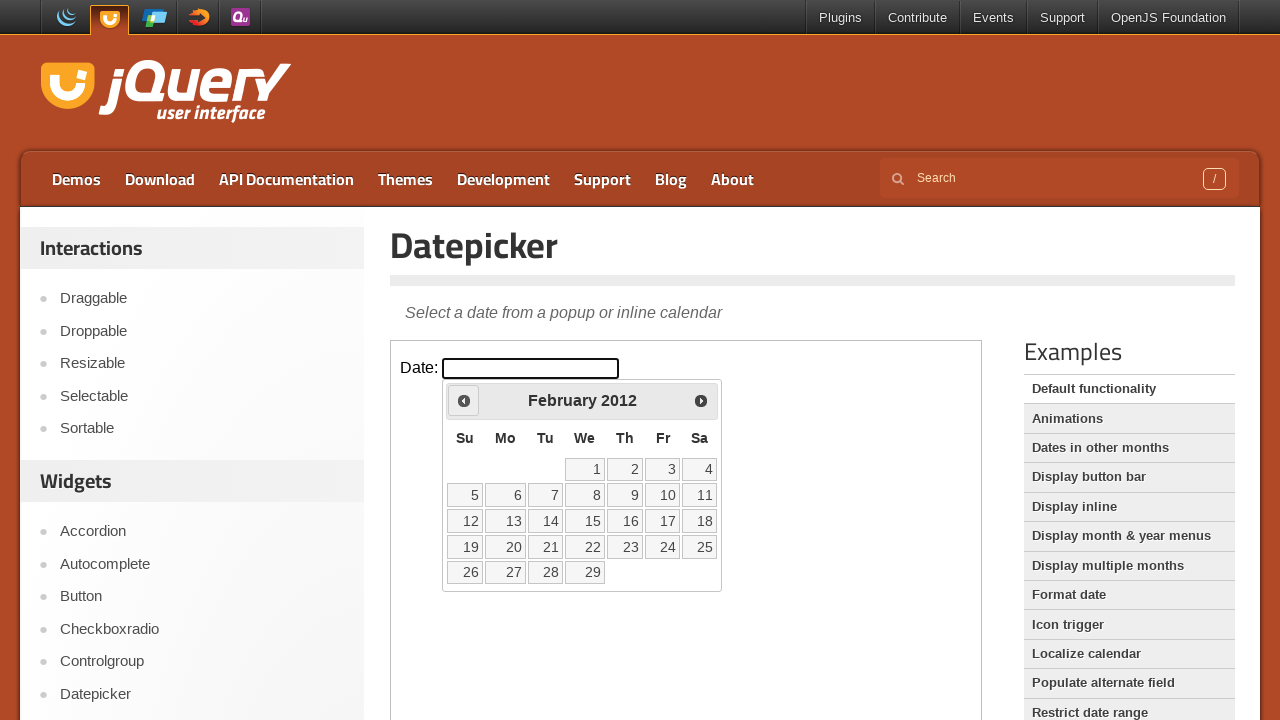

Retrieved current month: February
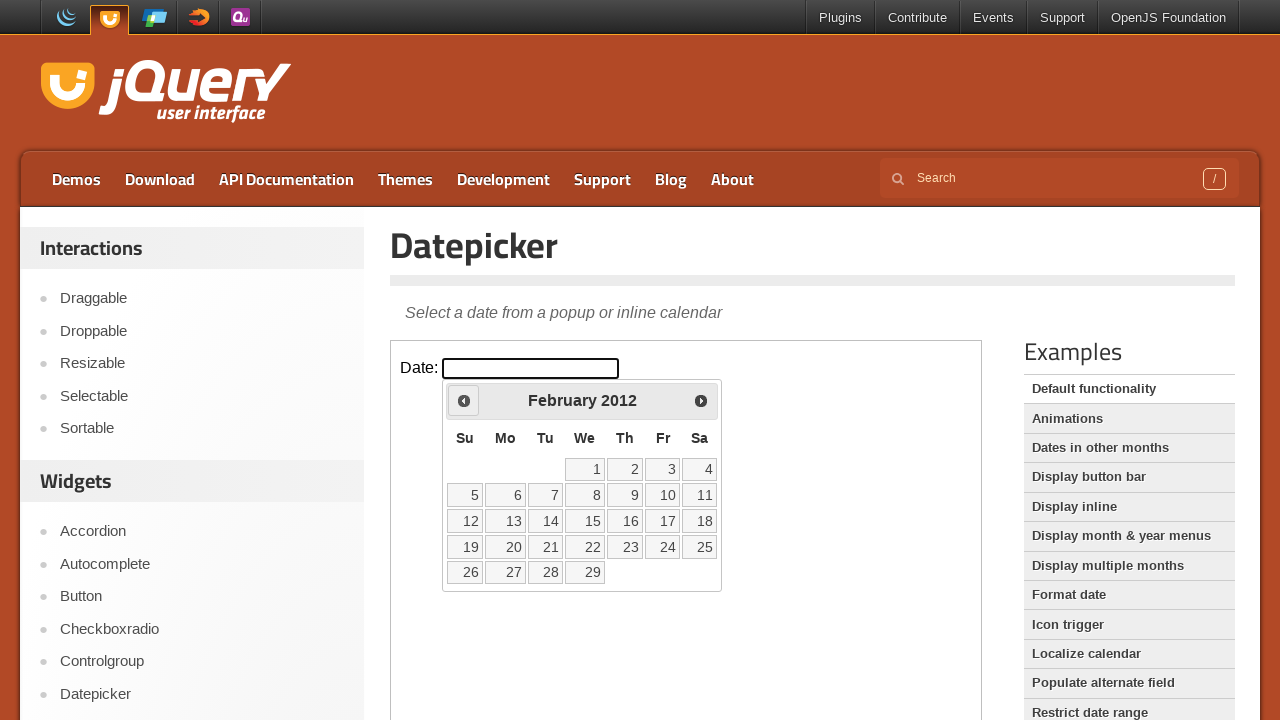

Retrieved current year: 2012
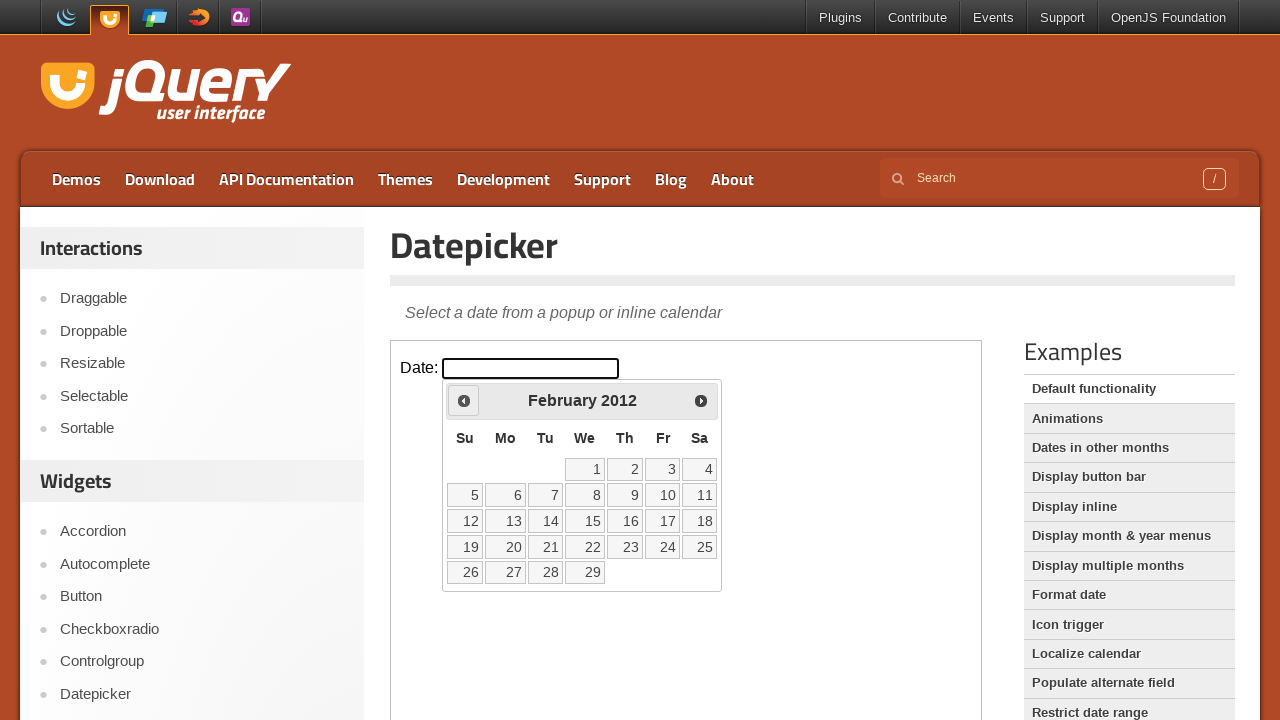

Clicked previous button to navigate to earlier month at (464, 400) on iframe >> nth=0 >> internal:control=enter-frame >> span.ui-icon.ui-icon-circle-t
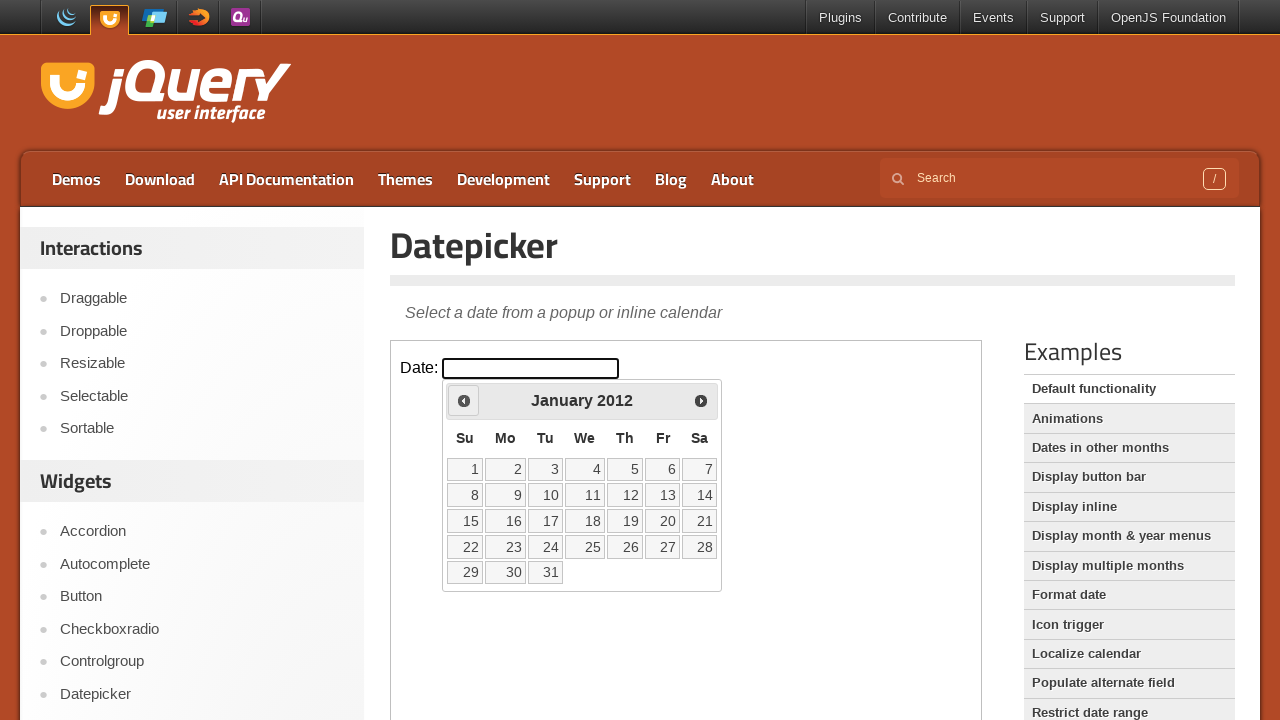

Retrieved current month: January
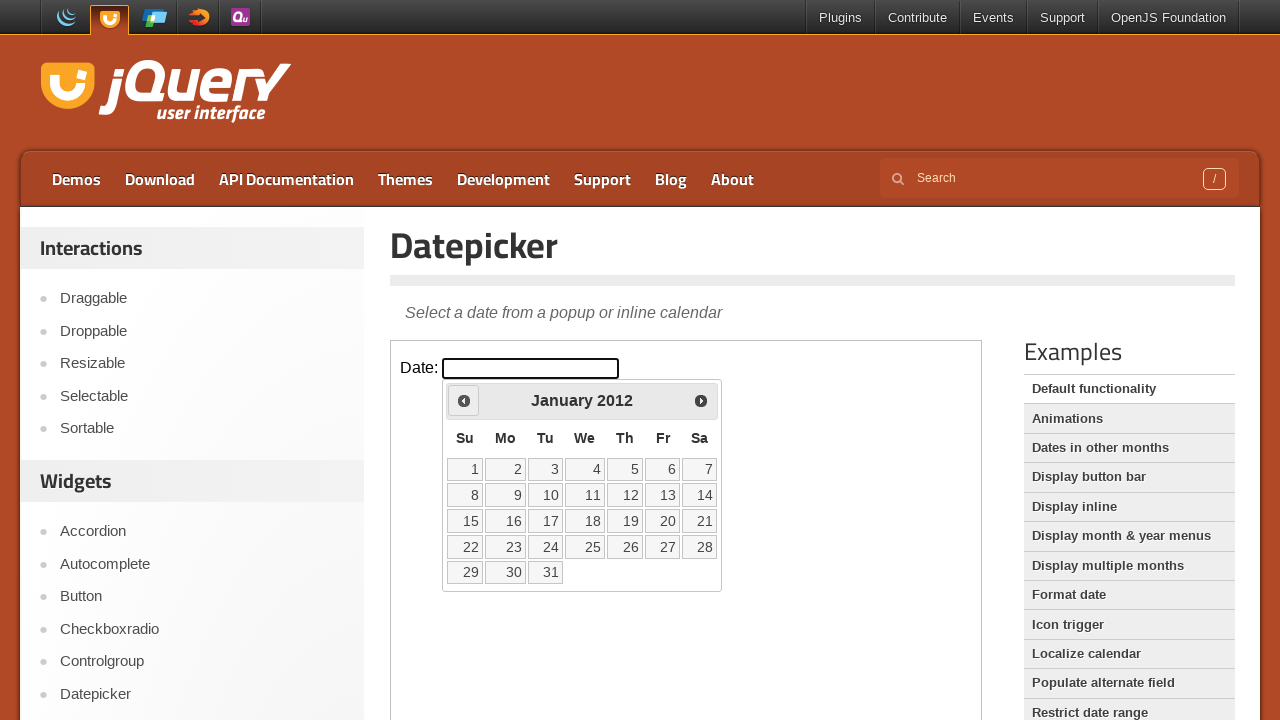

Retrieved current year: 2012
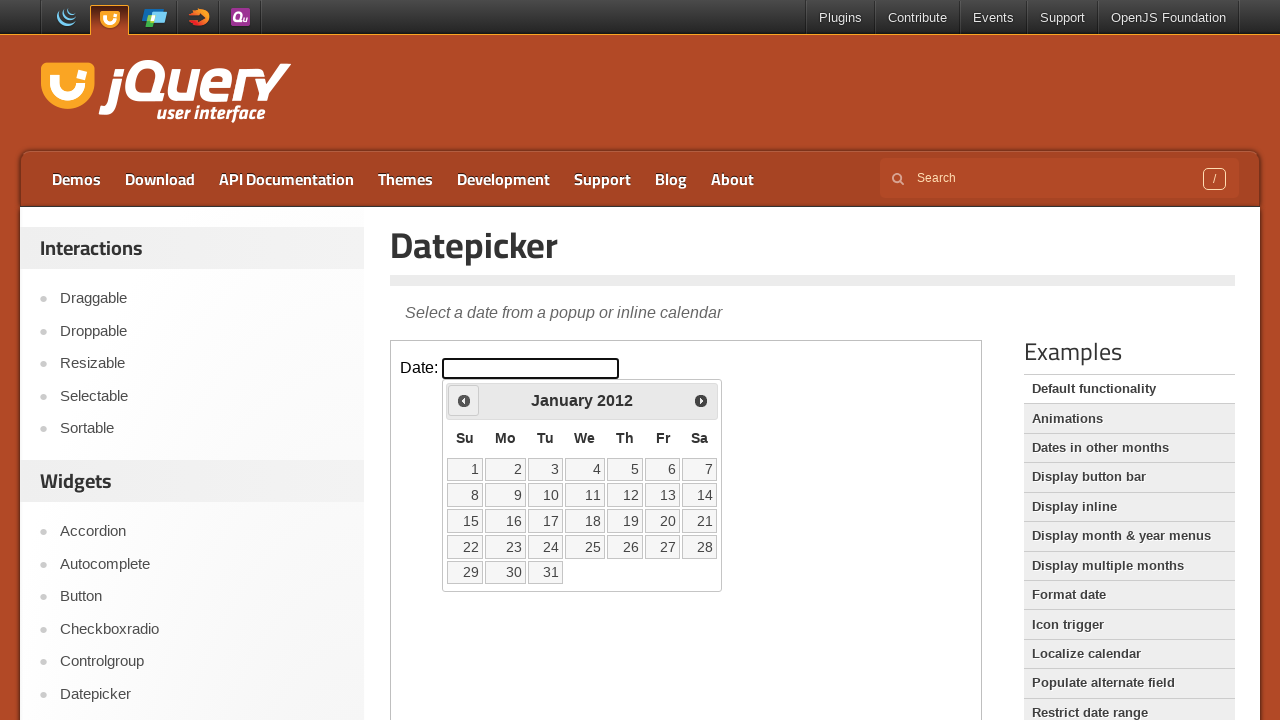

Clicked previous button to navigate to earlier month at (464, 400) on iframe >> nth=0 >> internal:control=enter-frame >> span.ui-icon.ui-icon-circle-t
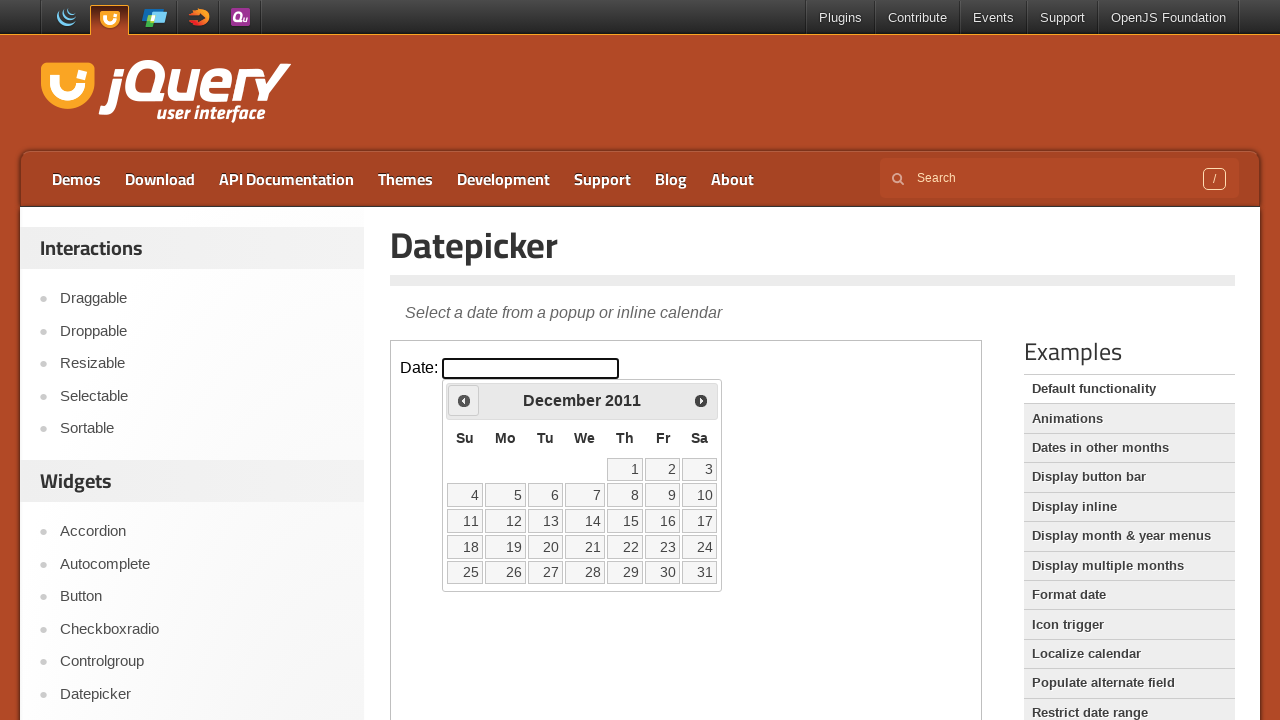

Retrieved current month: December
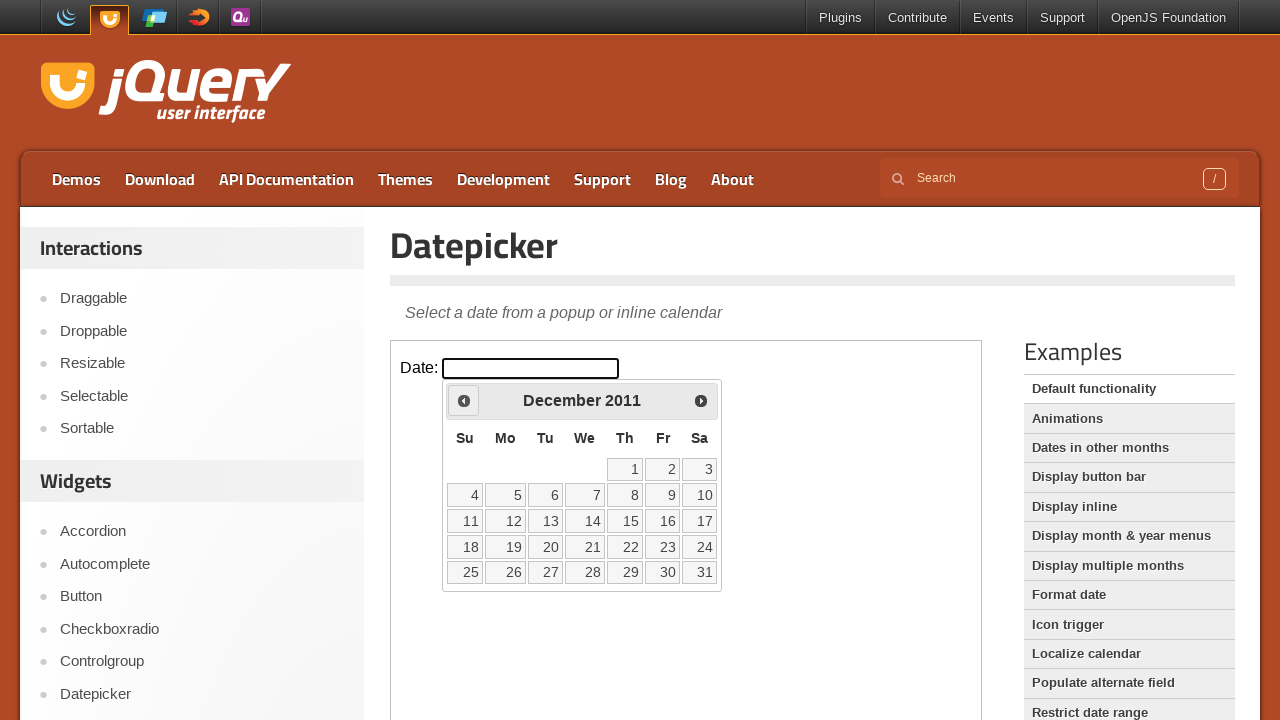

Retrieved current year: 2011
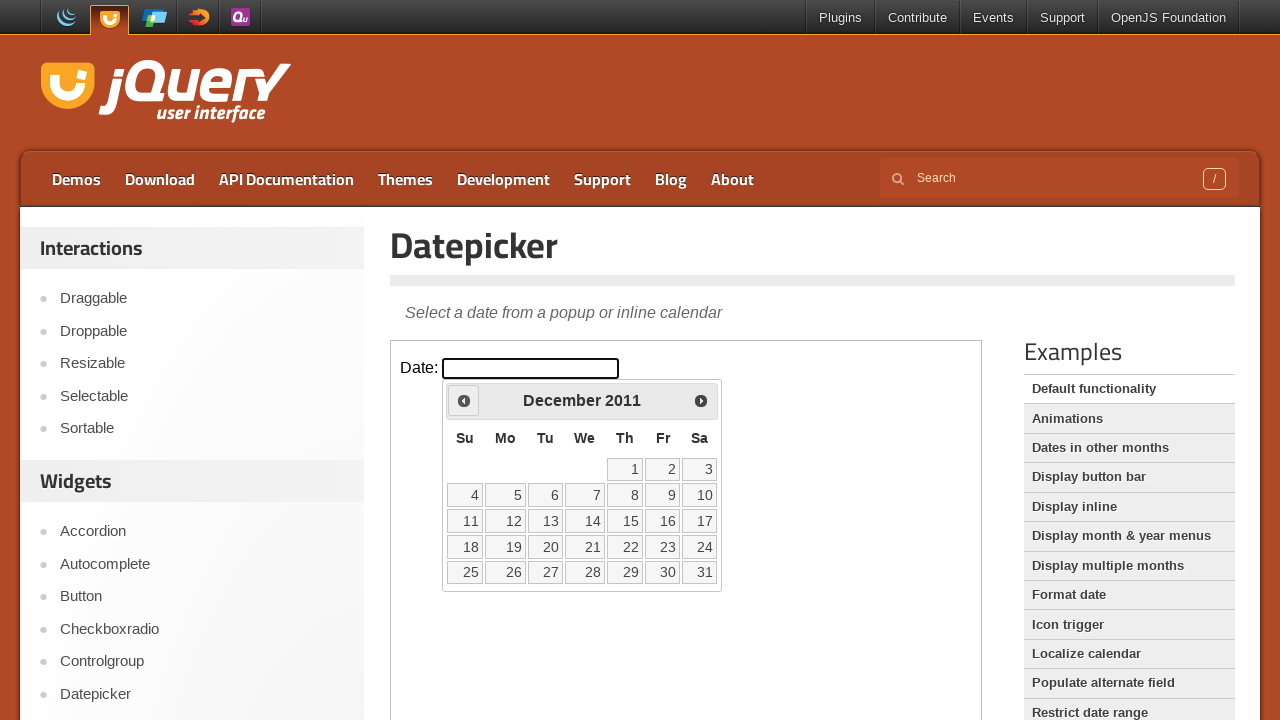

Clicked previous button to navigate to earlier month at (464, 400) on iframe >> nth=0 >> internal:control=enter-frame >> span.ui-icon.ui-icon-circle-t
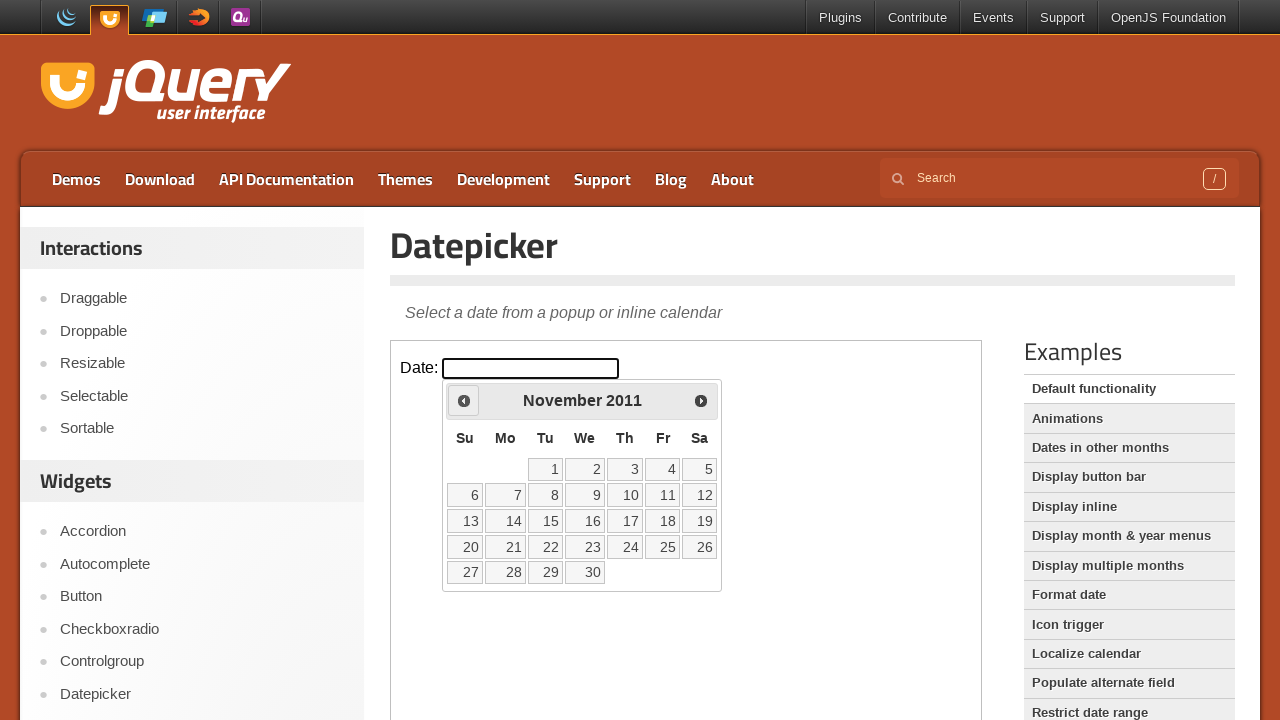

Retrieved current month: November
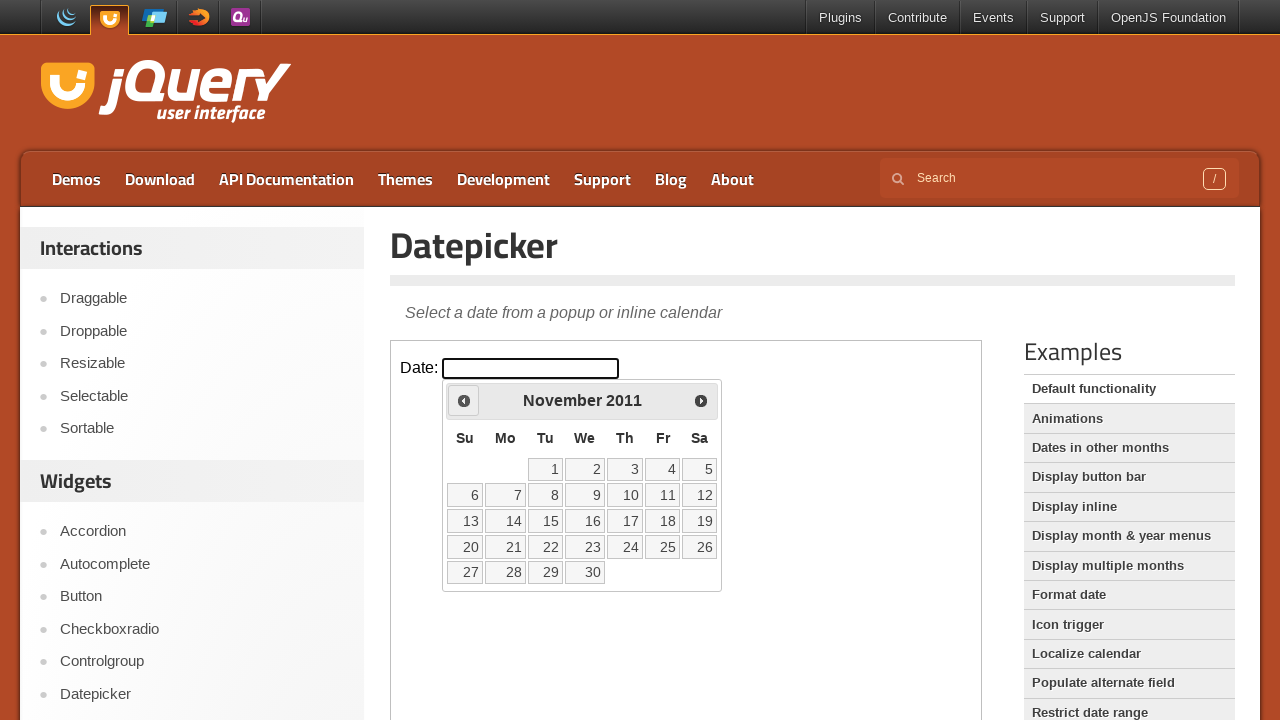

Retrieved current year: 2011
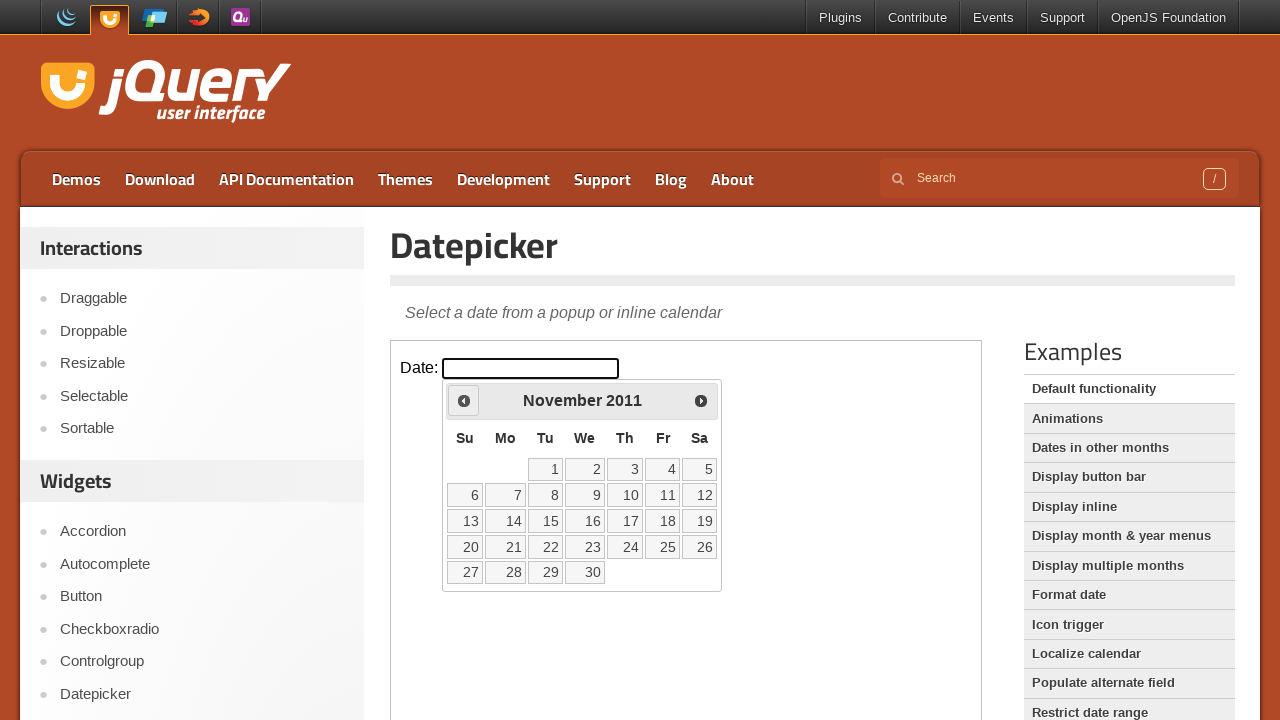

Clicked previous button to navigate to earlier month at (464, 400) on iframe >> nth=0 >> internal:control=enter-frame >> span.ui-icon.ui-icon-circle-t
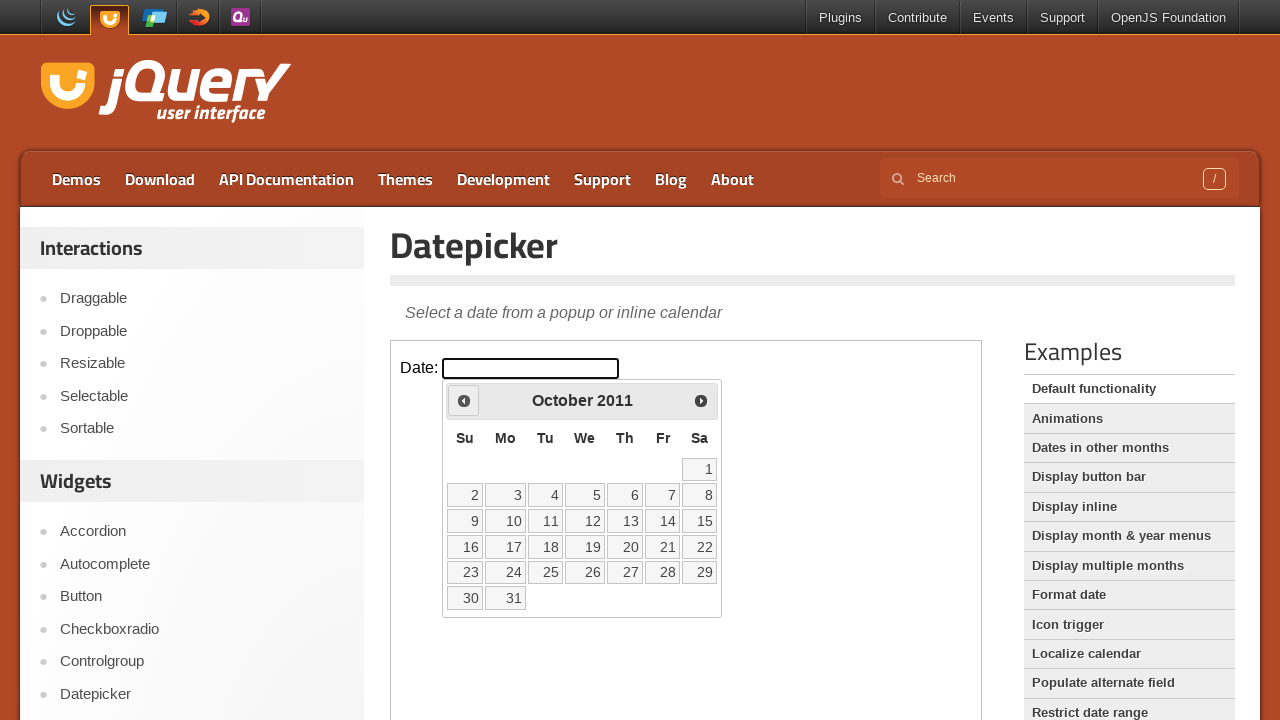

Retrieved current month: October
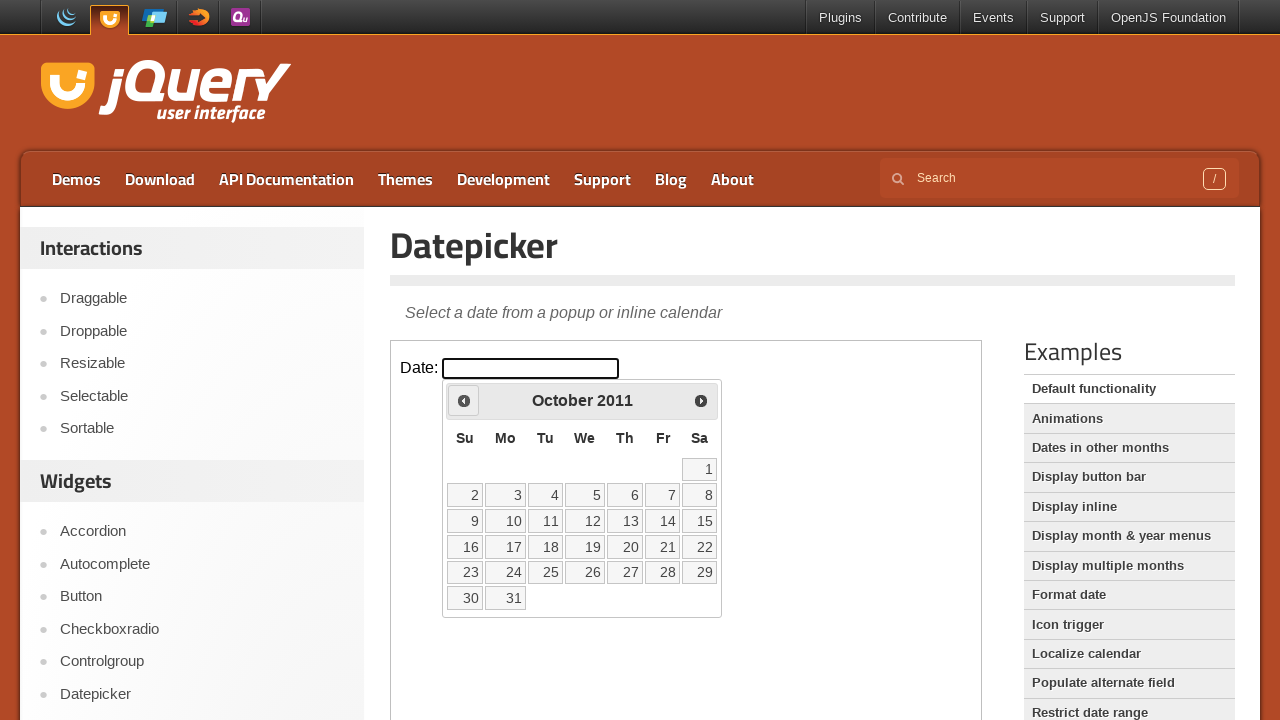

Retrieved current year: 2011
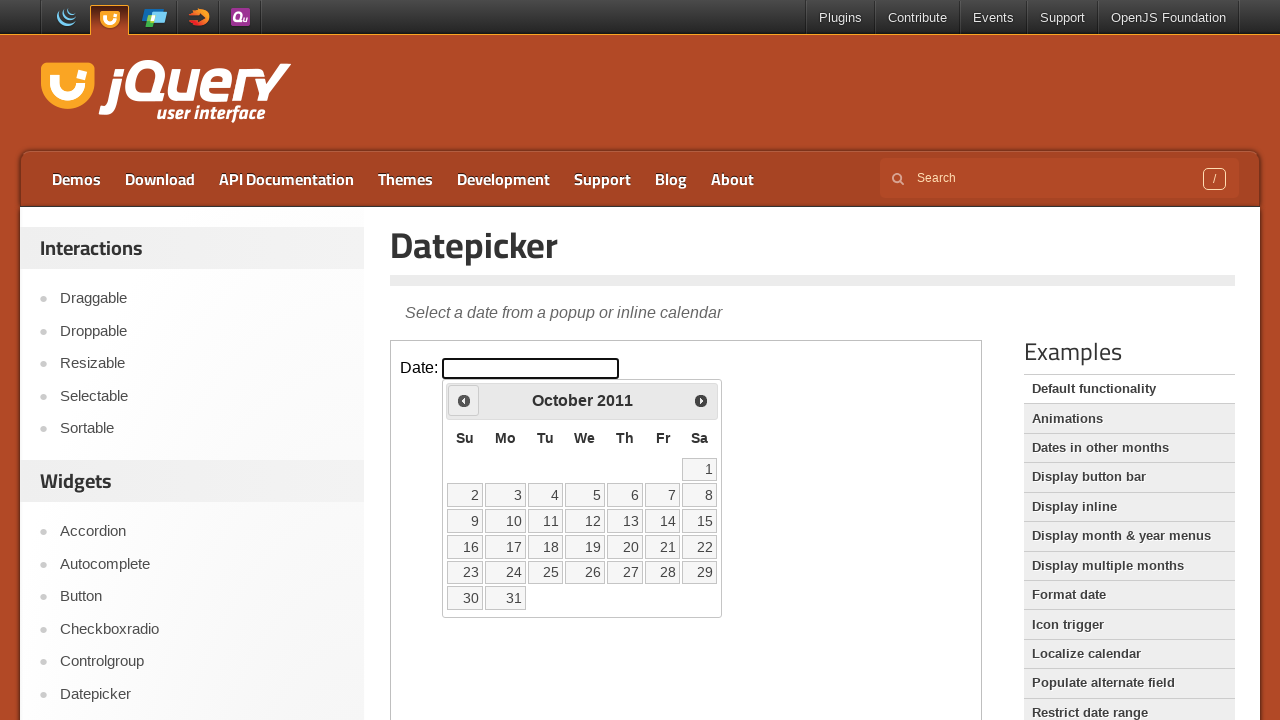

Clicked previous button to navigate to earlier month at (464, 400) on iframe >> nth=0 >> internal:control=enter-frame >> span.ui-icon.ui-icon-circle-t
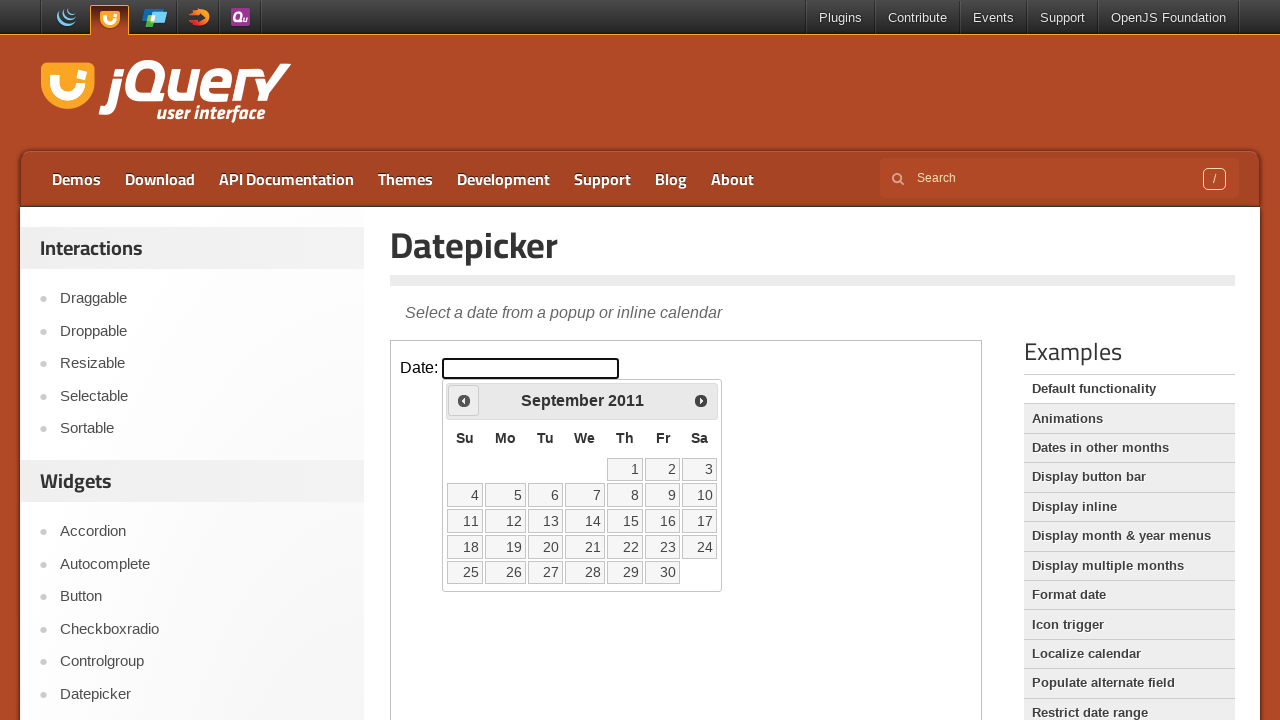

Retrieved current month: September
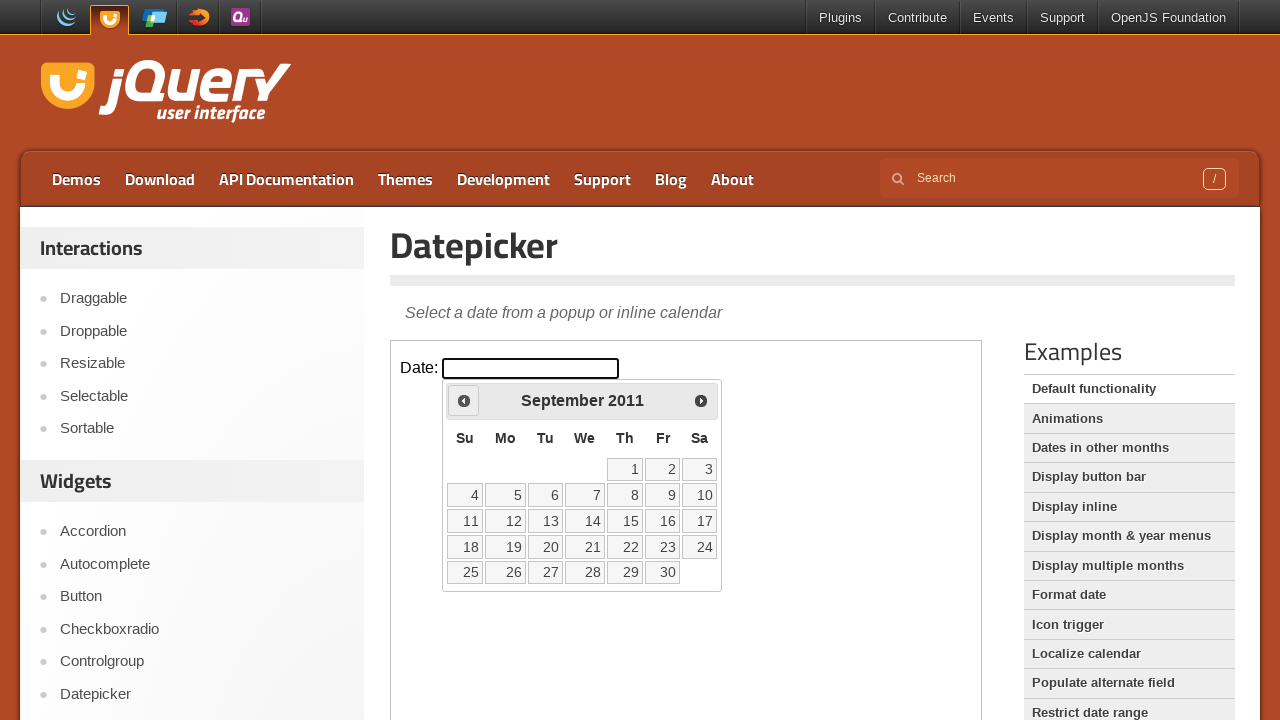

Retrieved current year: 2011
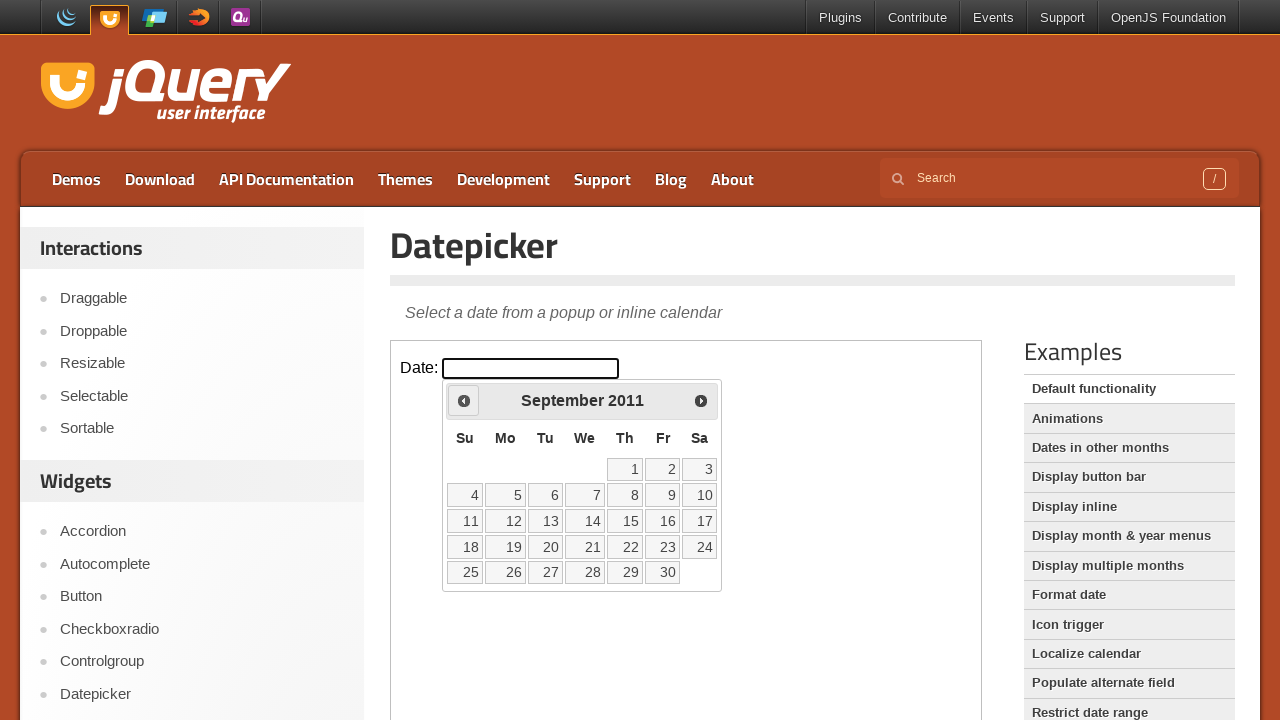

Clicked previous button to navigate to earlier month at (464, 400) on iframe >> nth=0 >> internal:control=enter-frame >> span.ui-icon.ui-icon-circle-t
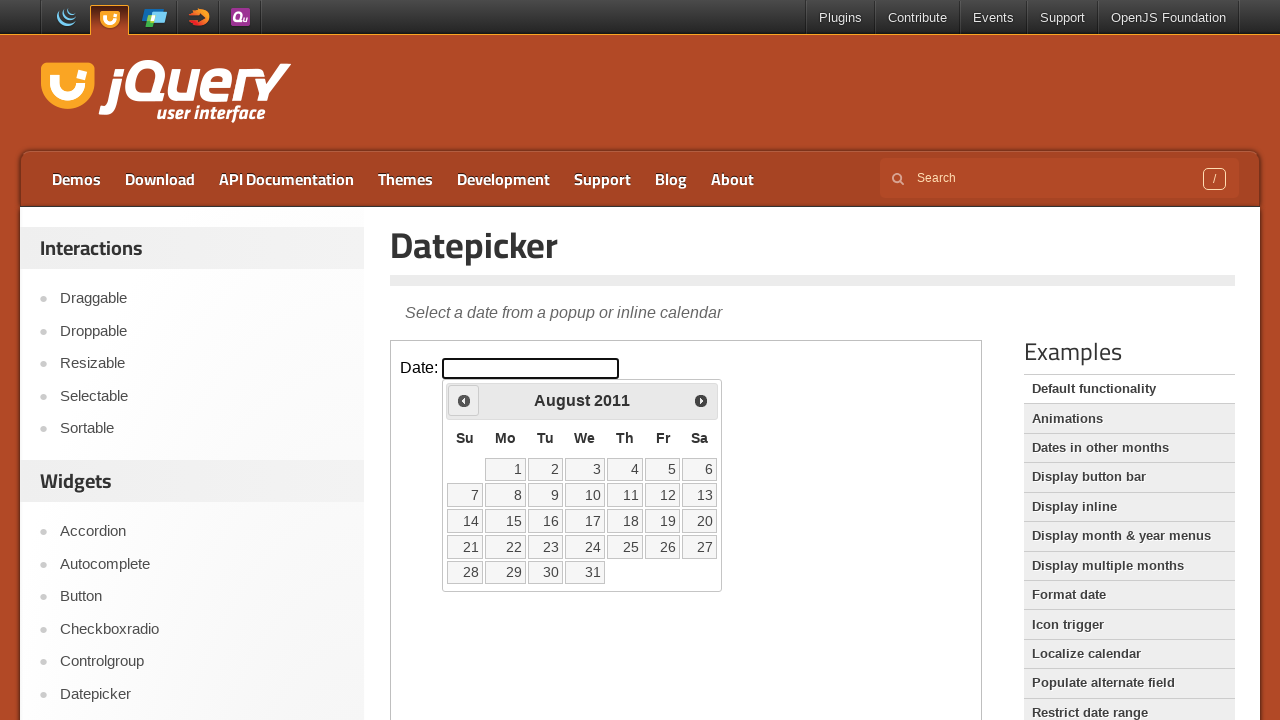

Retrieved current month: August
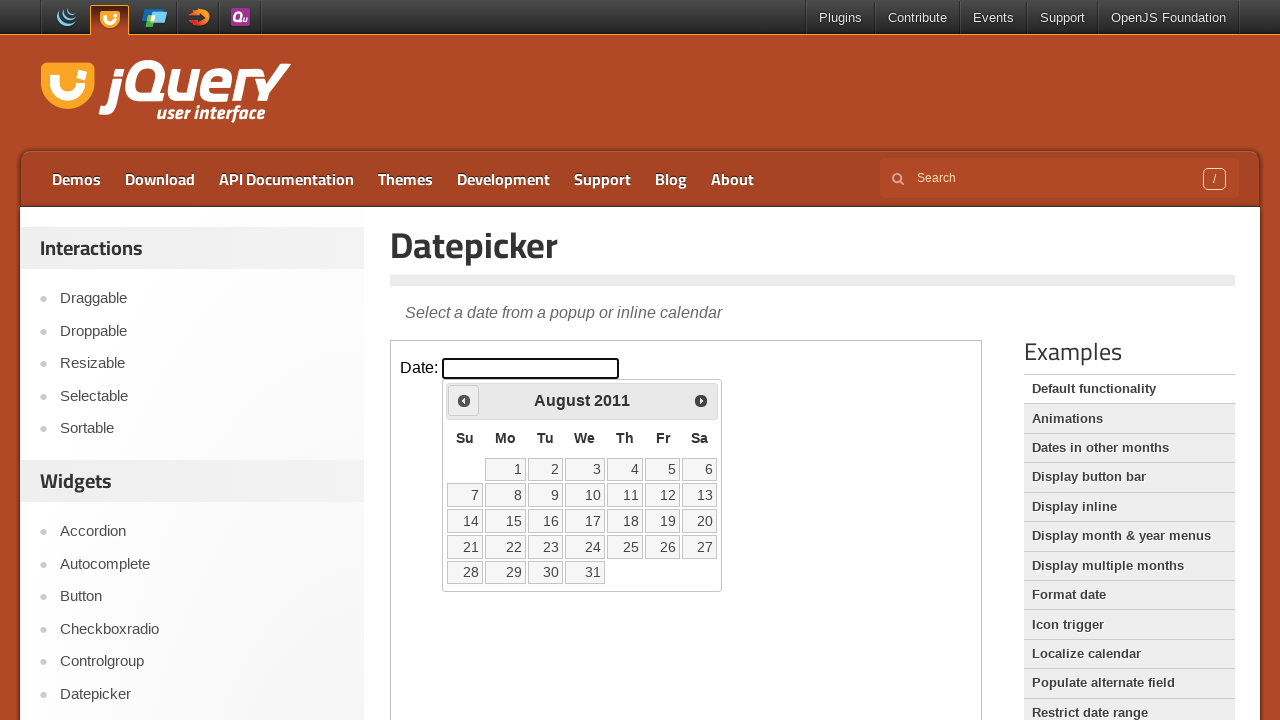

Retrieved current year: 2011
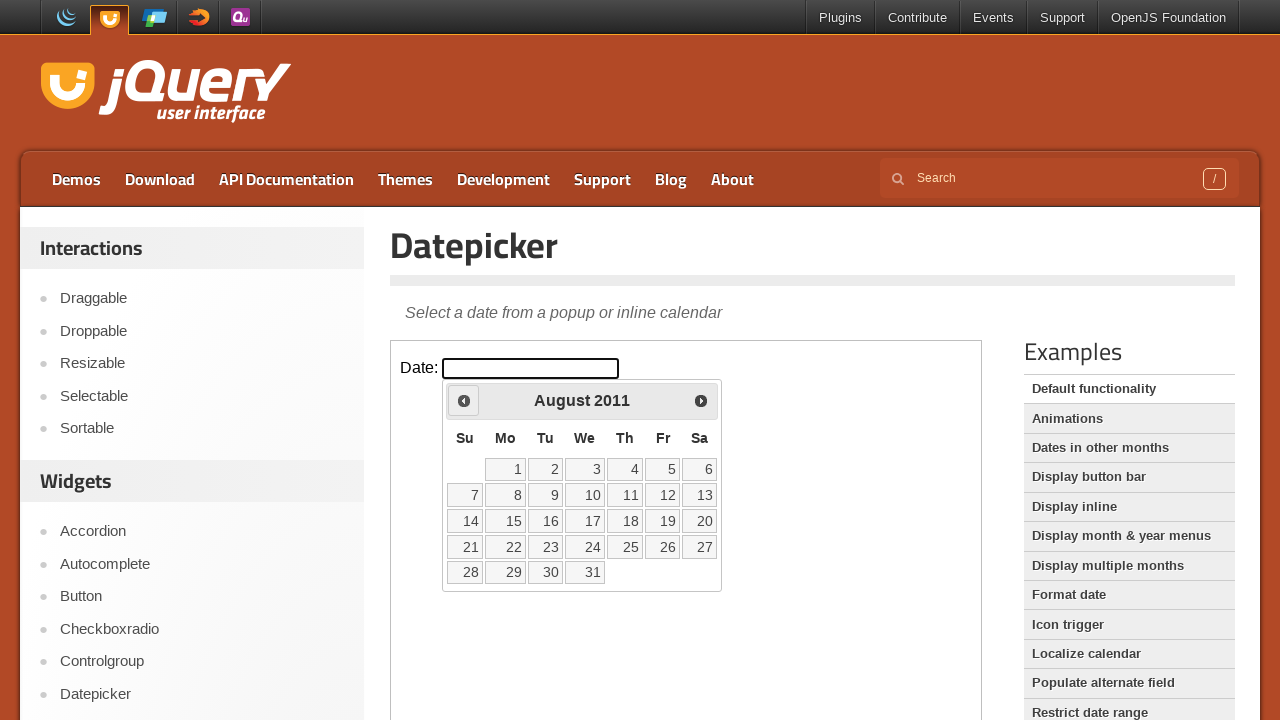

Clicked previous button to navigate to earlier month at (464, 400) on iframe >> nth=0 >> internal:control=enter-frame >> span.ui-icon.ui-icon-circle-t
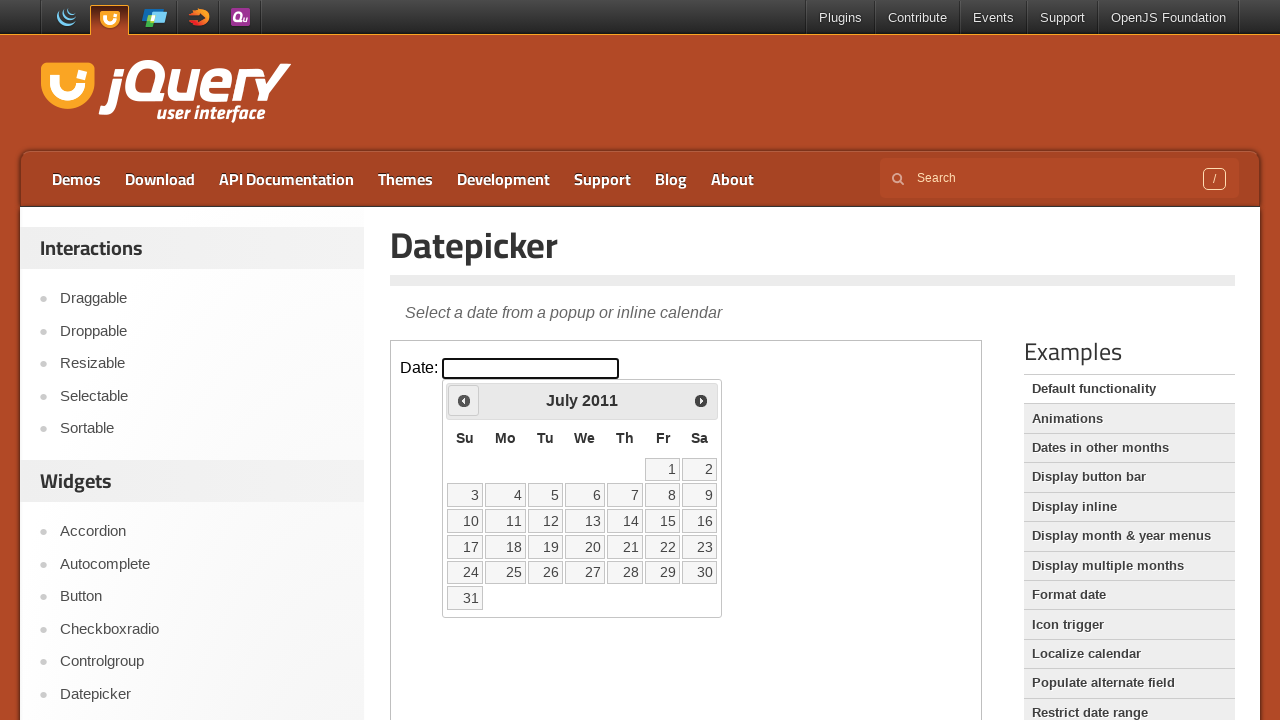

Retrieved current month: July
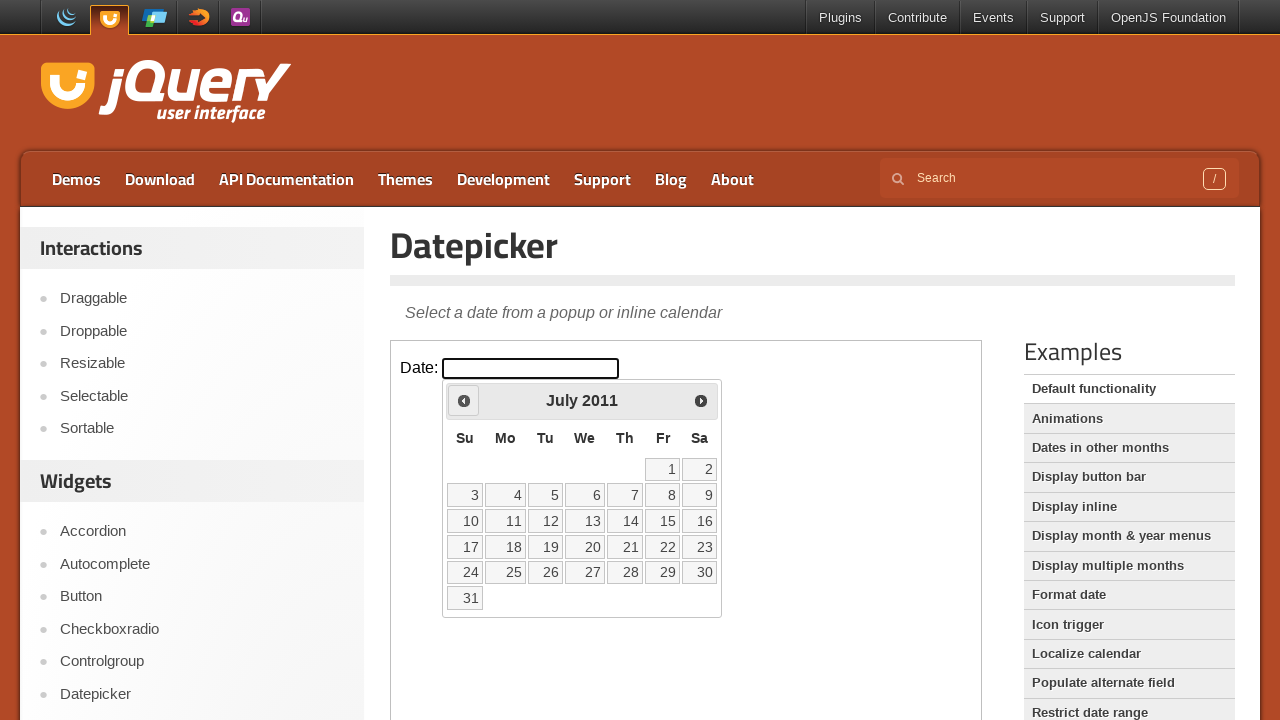

Retrieved current year: 2011
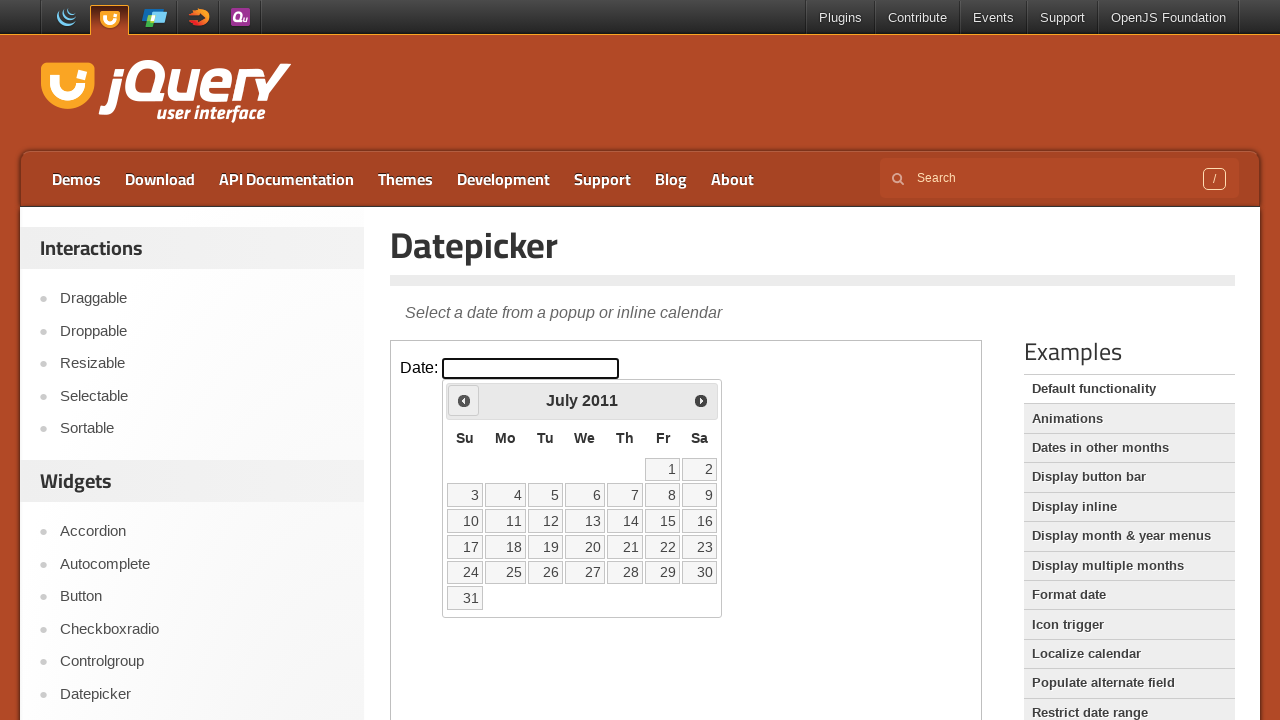

Clicked previous button to navigate to earlier month at (464, 400) on iframe >> nth=0 >> internal:control=enter-frame >> span.ui-icon.ui-icon-circle-t
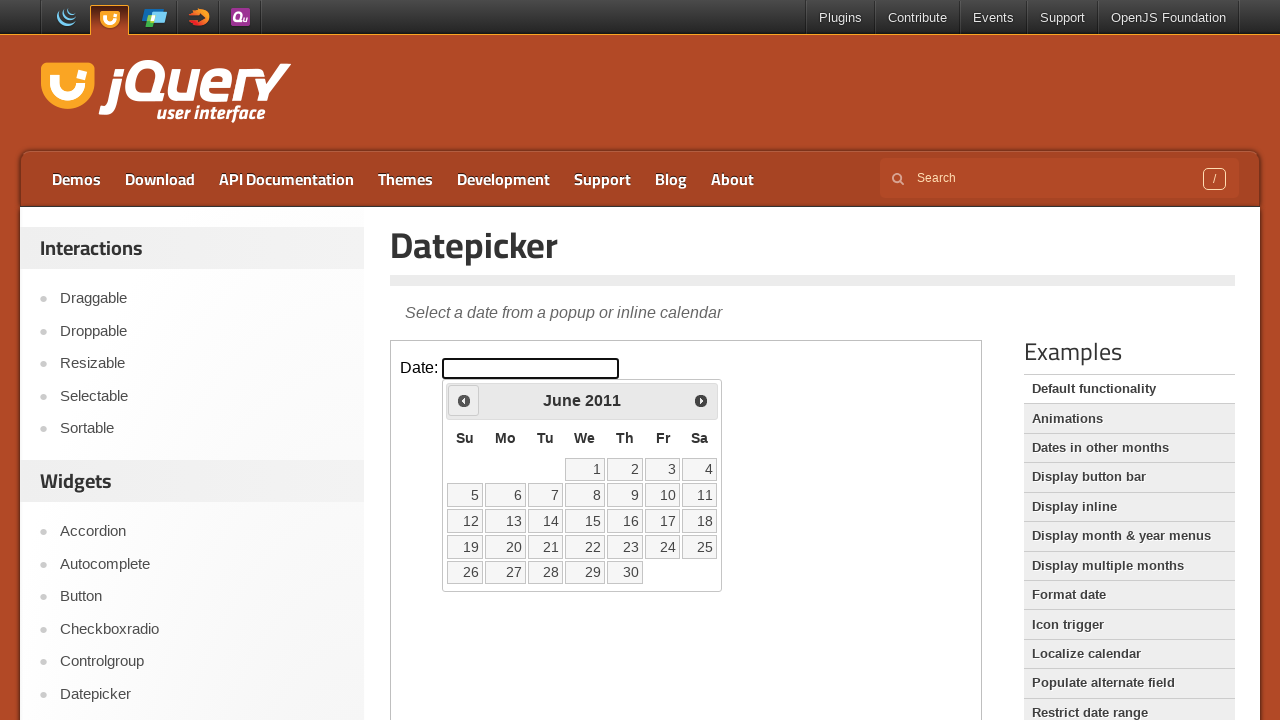

Retrieved current month: June
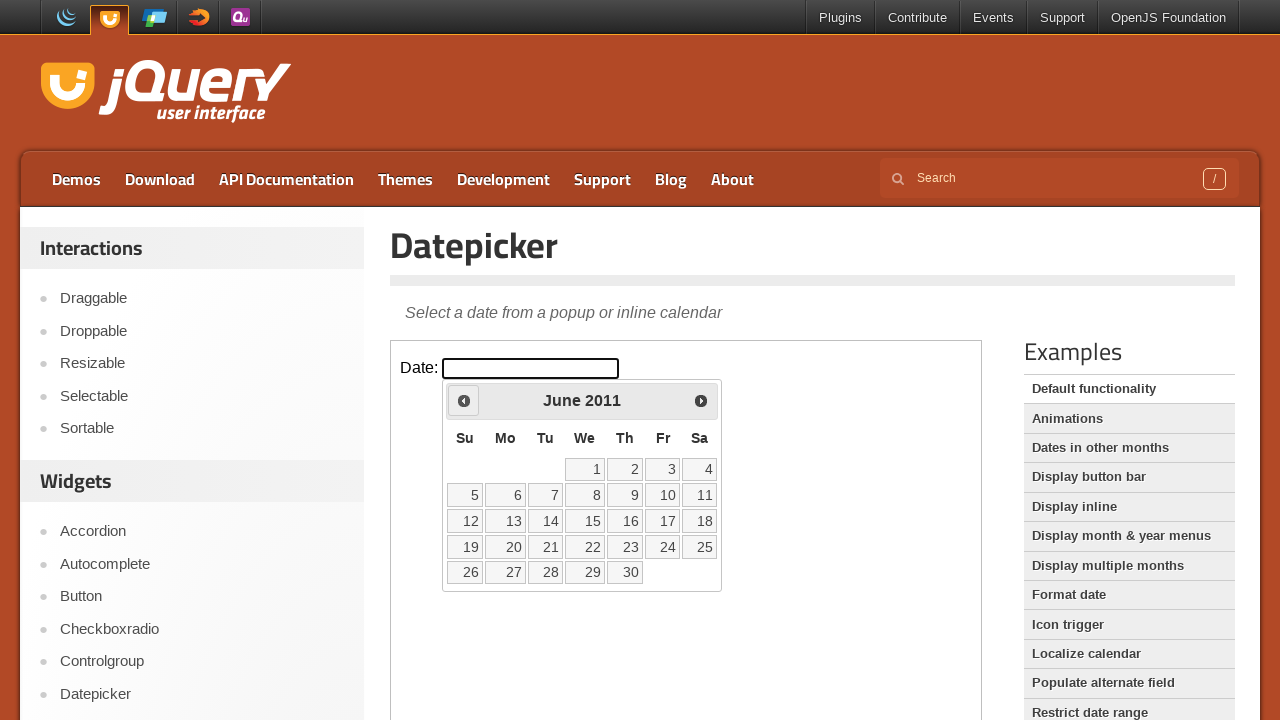

Retrieved current year: 2011
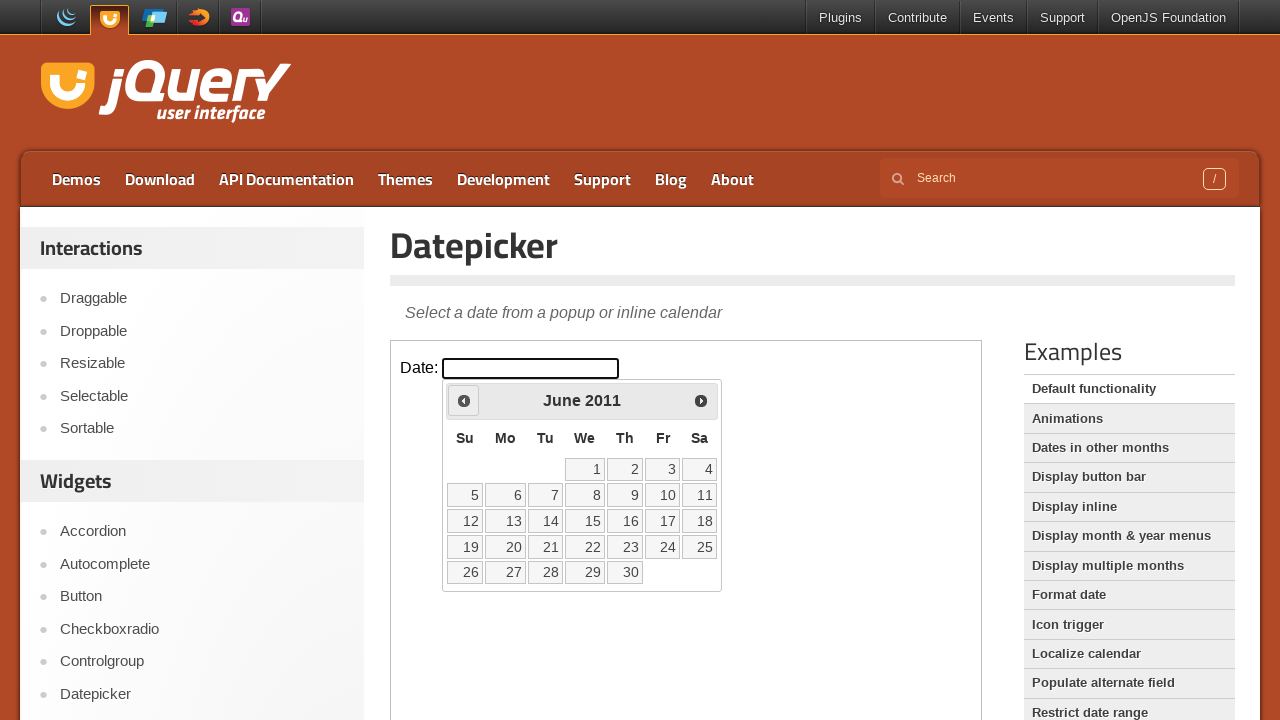

Clicked previous button to navigate to earlier month at (464, 400) on iframe >> nth=0 >> internal:control=enter-frame >> span.ui-icon.ui-icon-circle-t
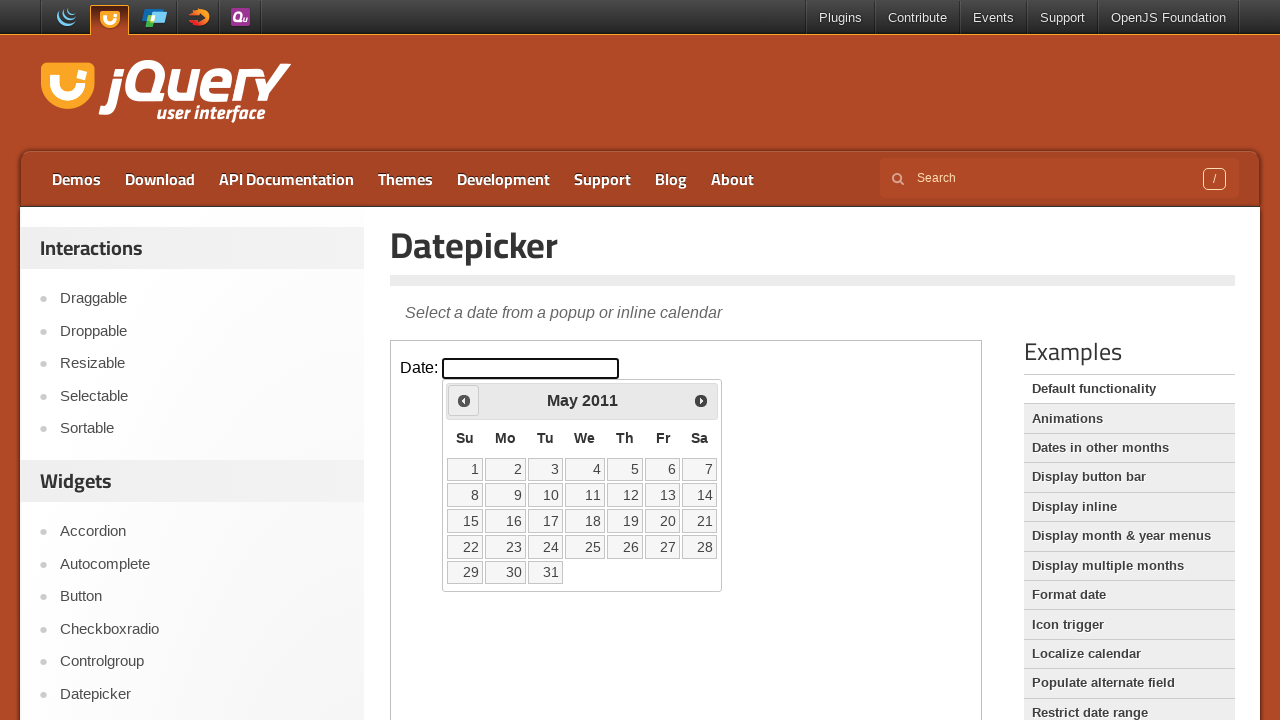

Retrieved current month: May
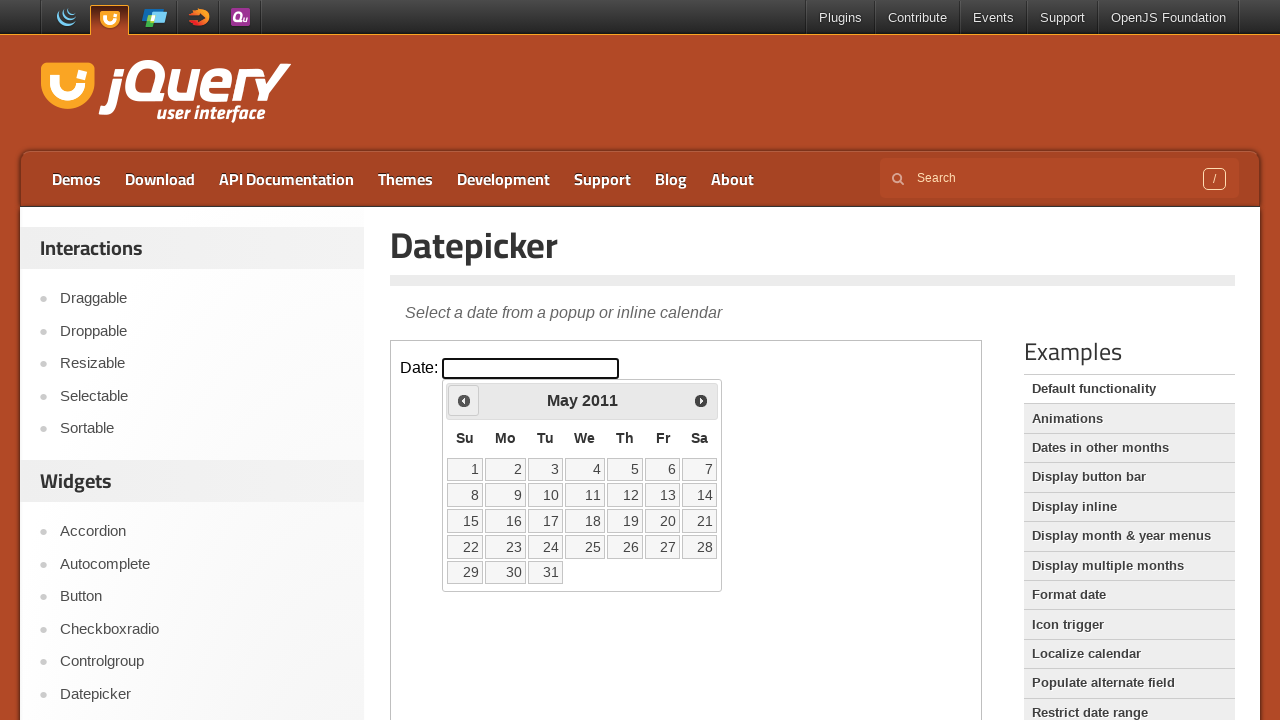

Retrieved current year: 2011
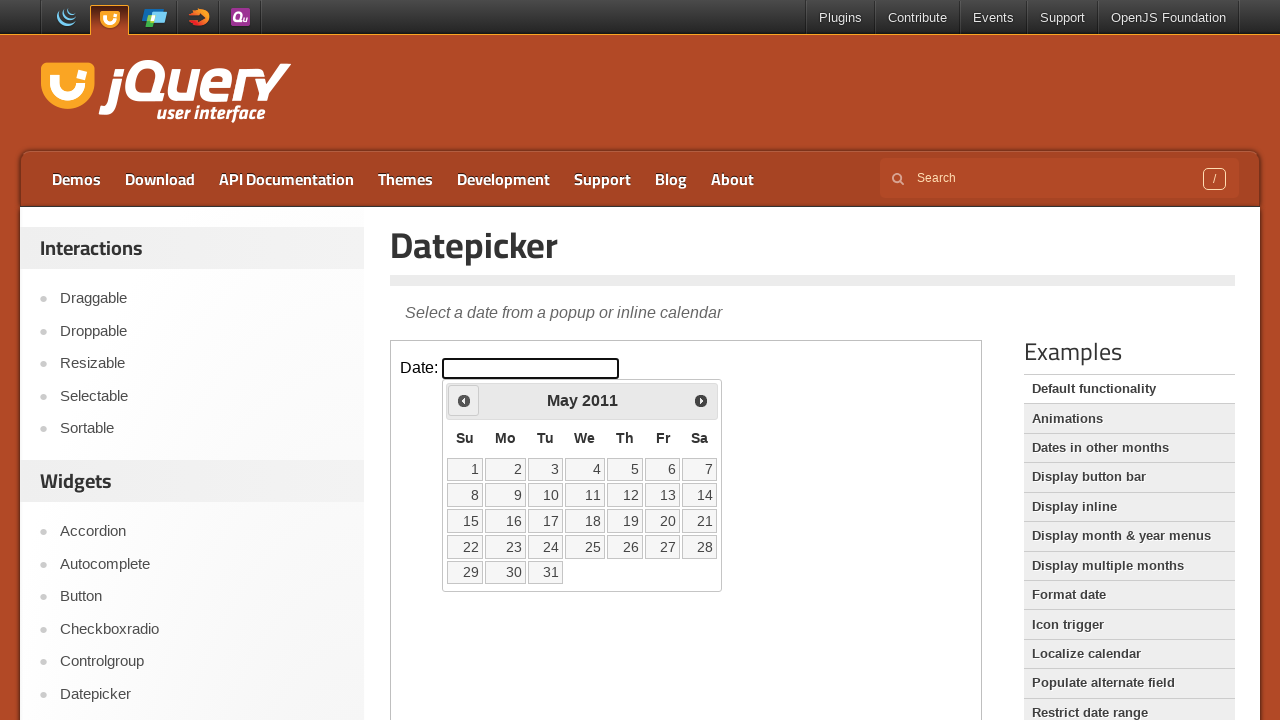

Clicked previous button to navigate to earlier month at (464, 400) on iframe >> nth=0 >> internal:control=enter-frame >> span.ui-icon.ui-icon-circle-t
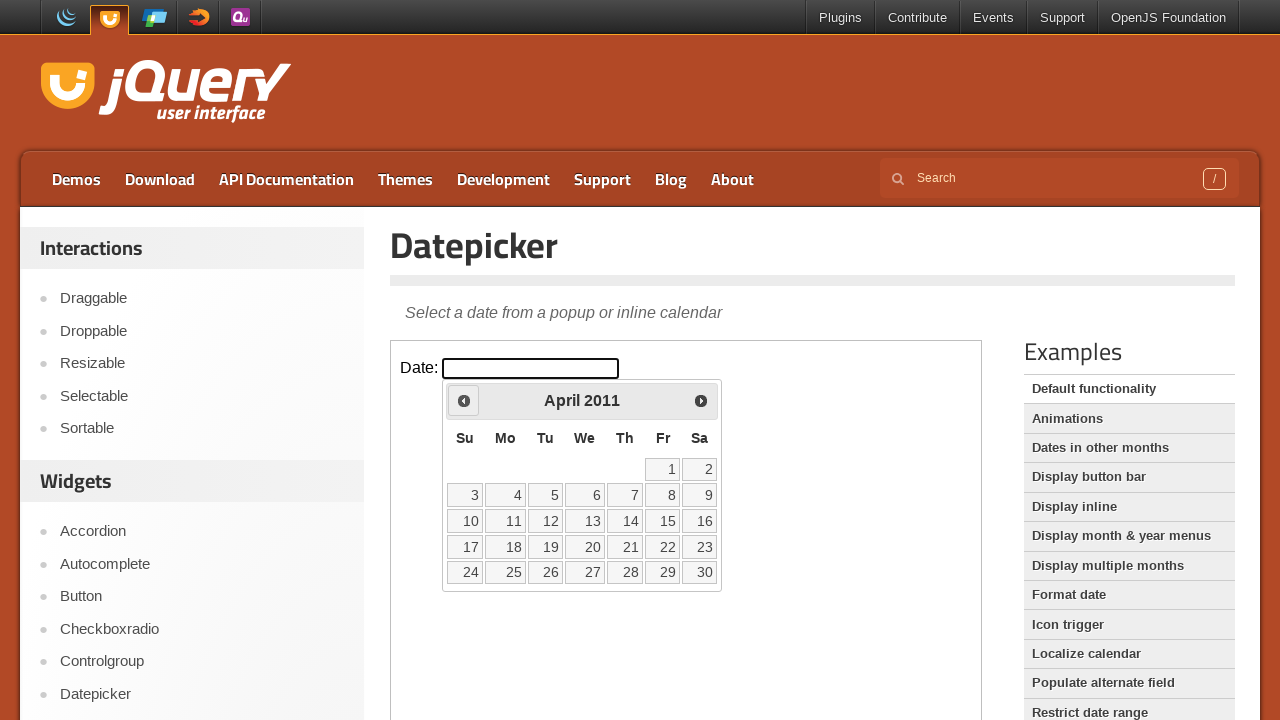

Retrieved current month: April
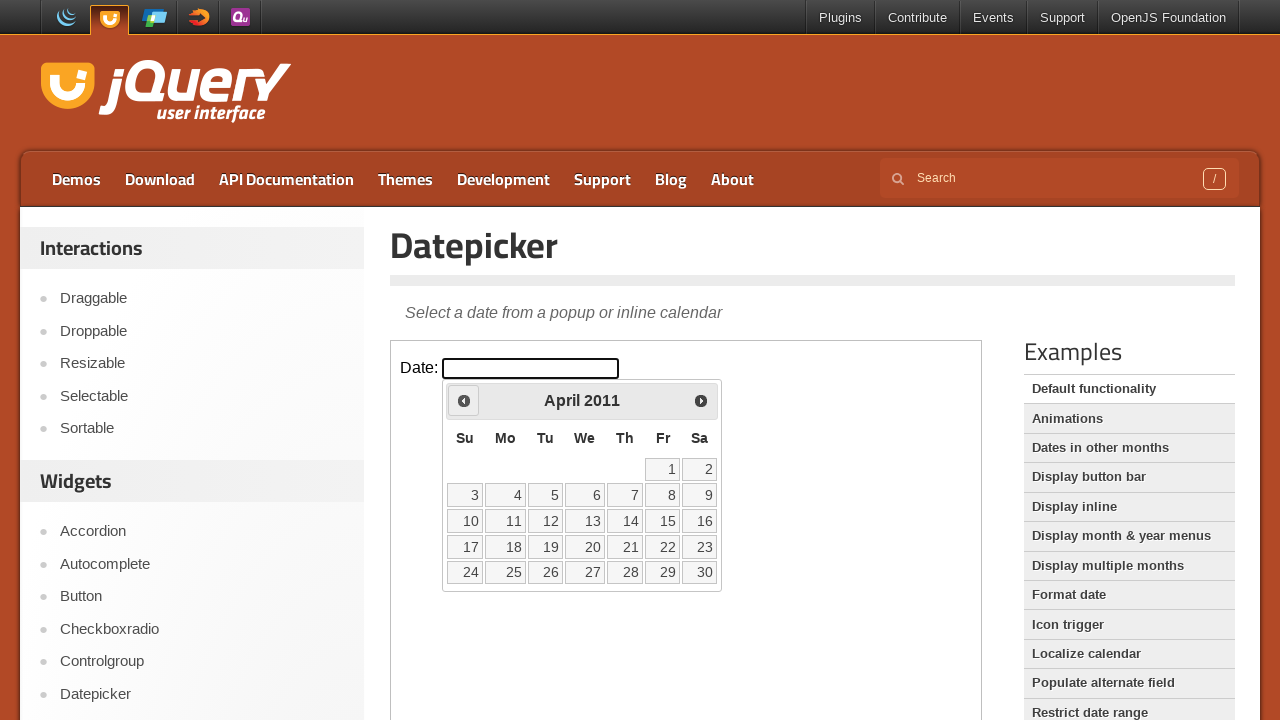

Retrieved current year: 2011
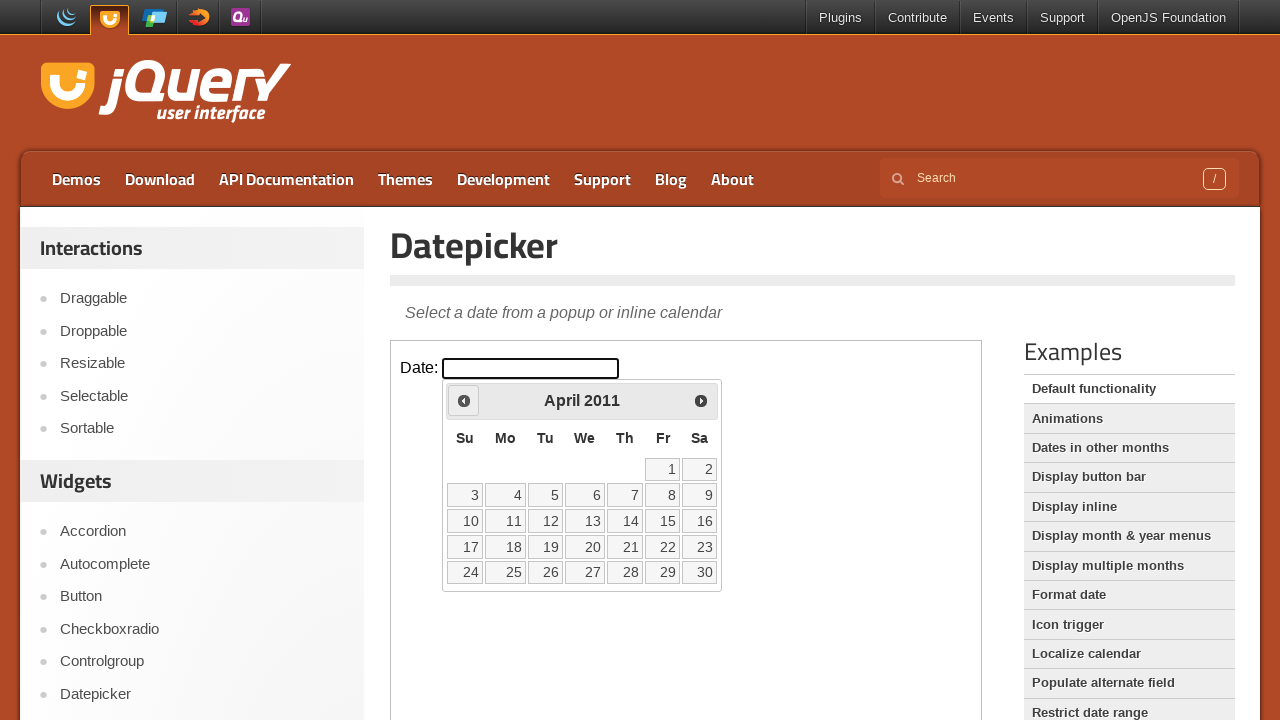

Clicked previous button to navigate to earlier month at (464, 400) on iframe >> nth=0 >> internal:control=enter-frame >> span.ui-icon.ui-icon-circle-t
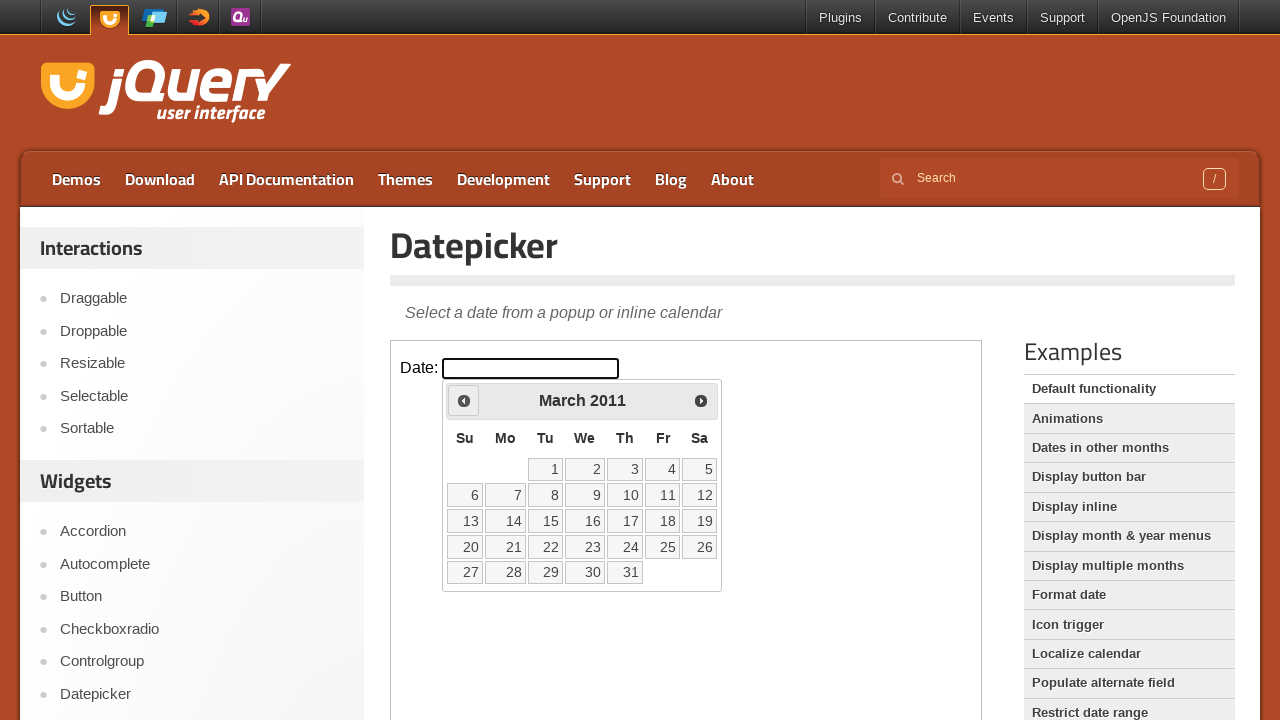

Retrieved current month: March
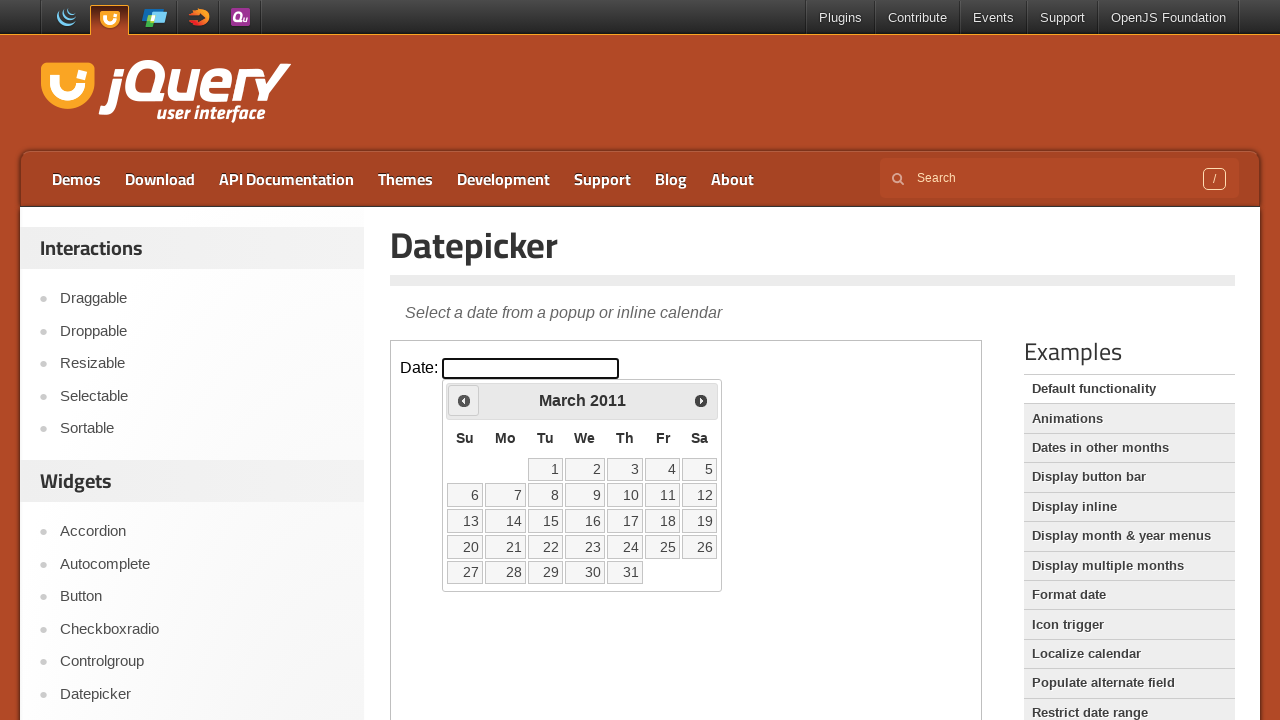

Retrieved current year: 2011
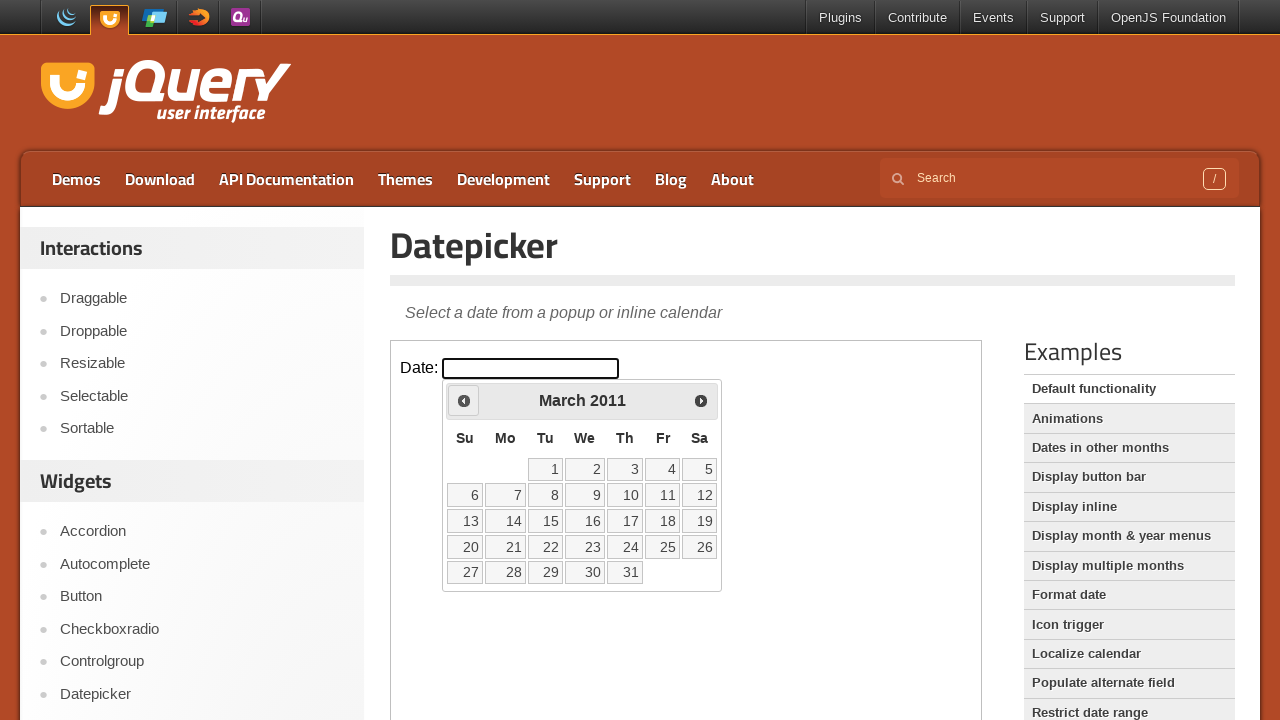

Clicked previous button to navigate to earlier month at (464, 400) on iframe >> nth=0 >> internal:control=enter-frame >> span.ui-icon.ui-icon-circle-t
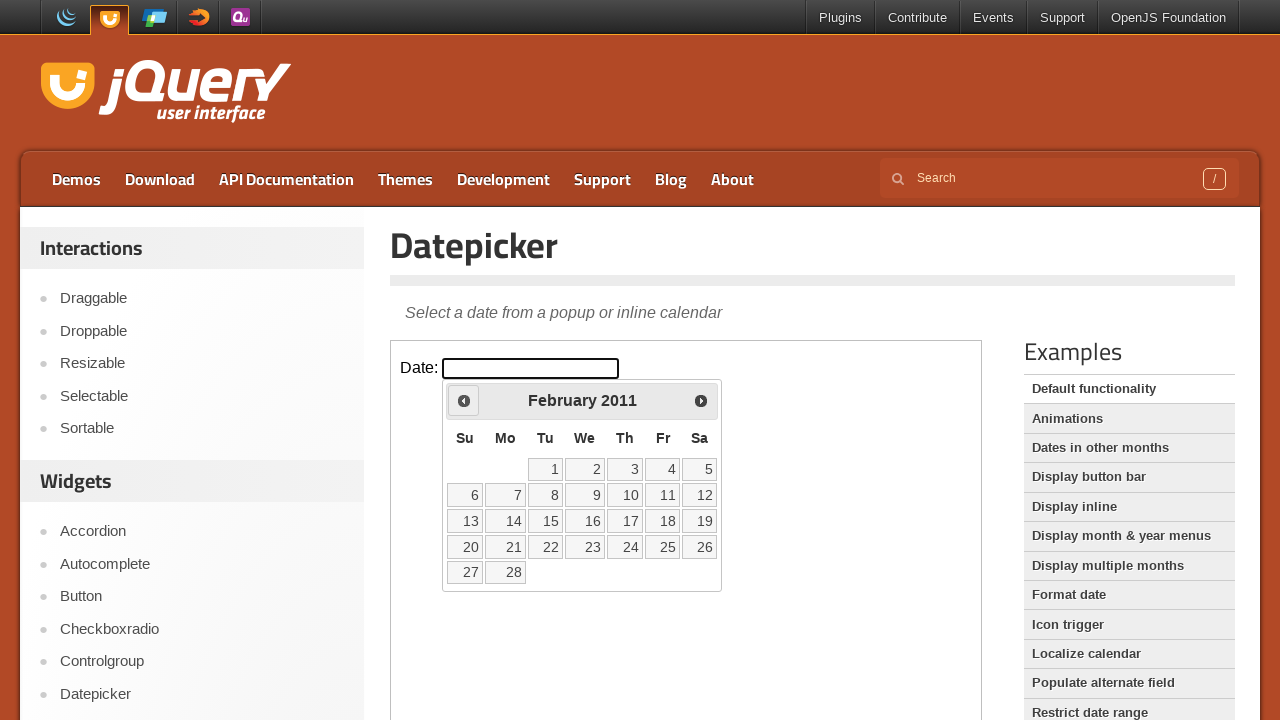

Retrieved current month: February
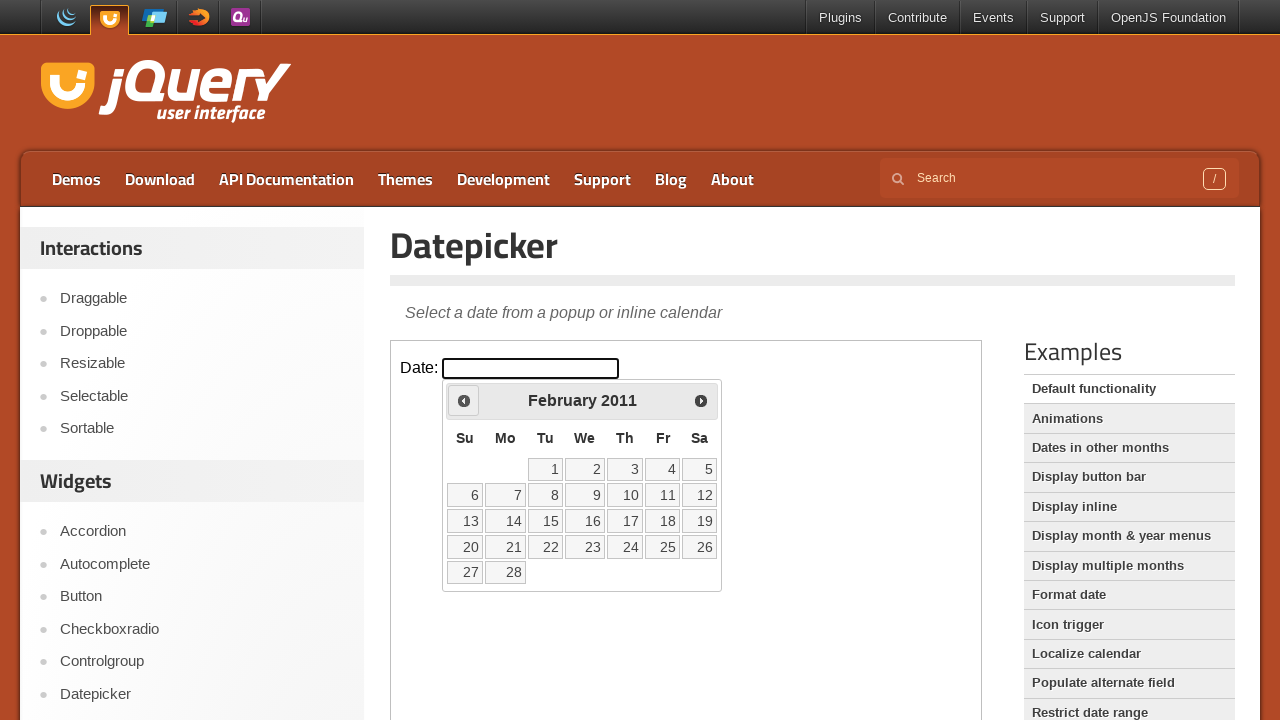

Retrieved current year: 2011
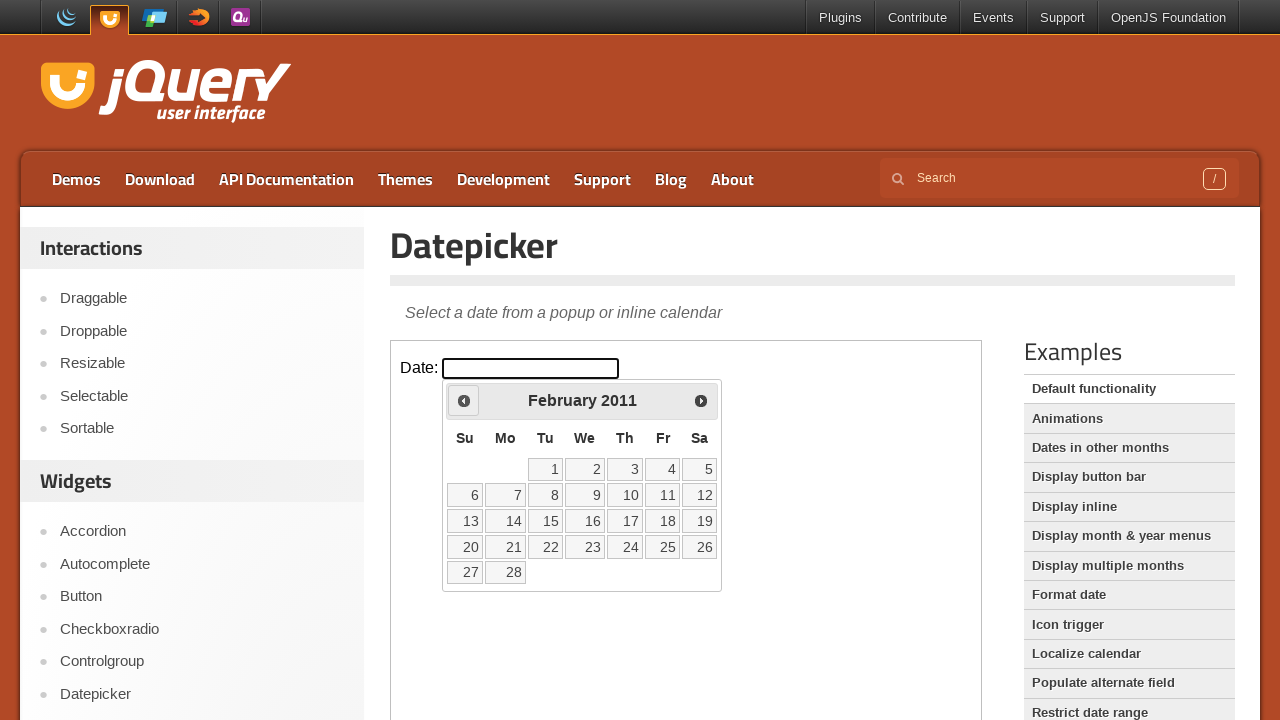

Clicked previous button to navigate to earlier month at (464, 400) on iframe >> nth=0 >> internal:control=enter-frame >> span.ui-icon.ui-icon-circle-t
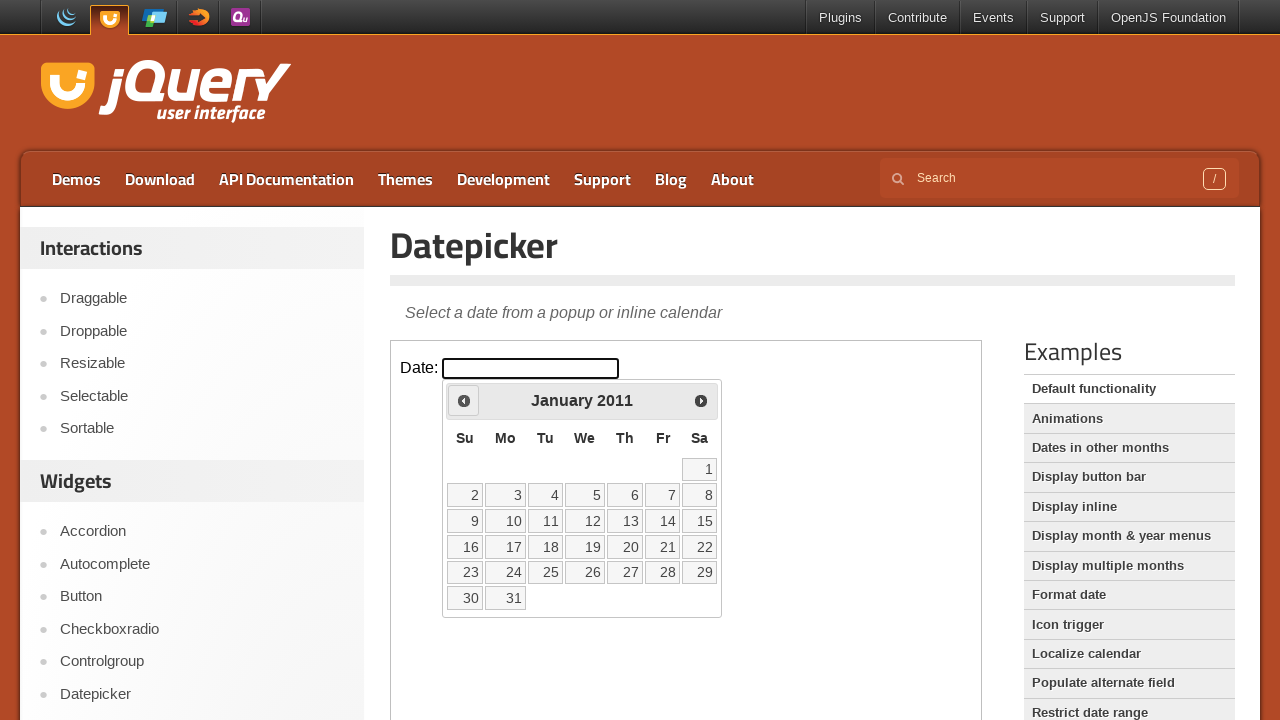

Retrieved current month: January
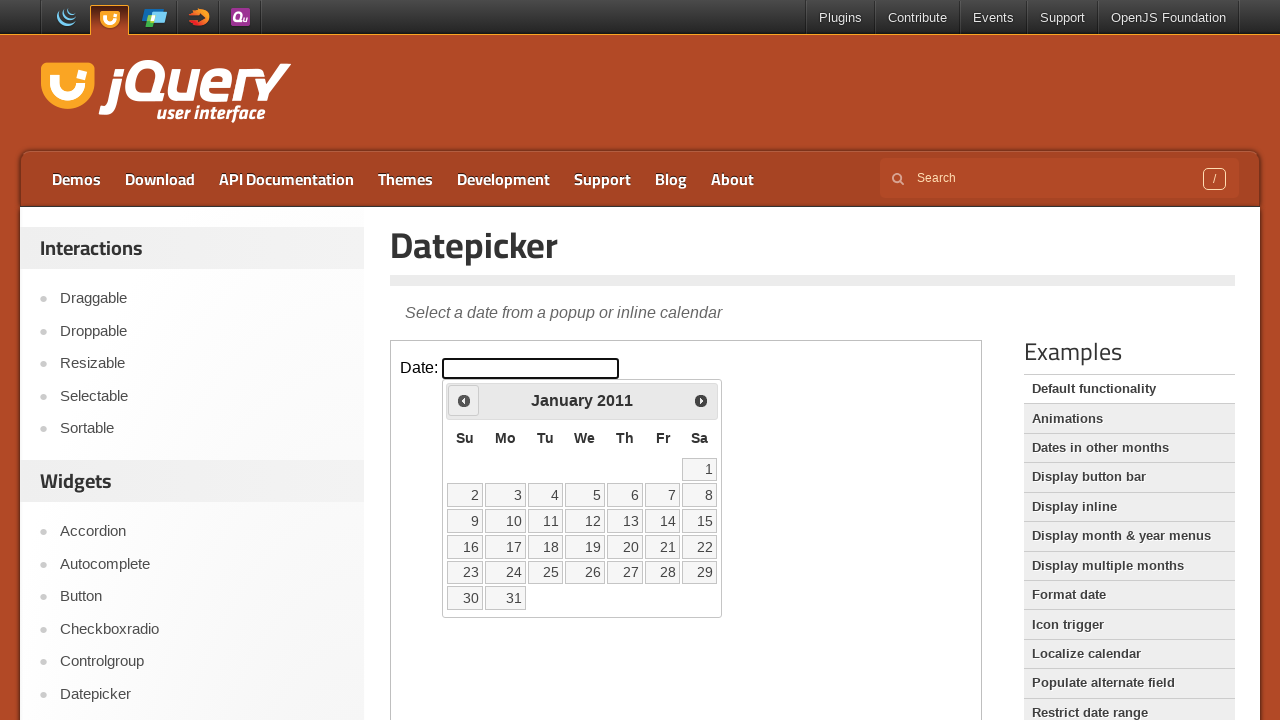

Retrieved current year: 2011
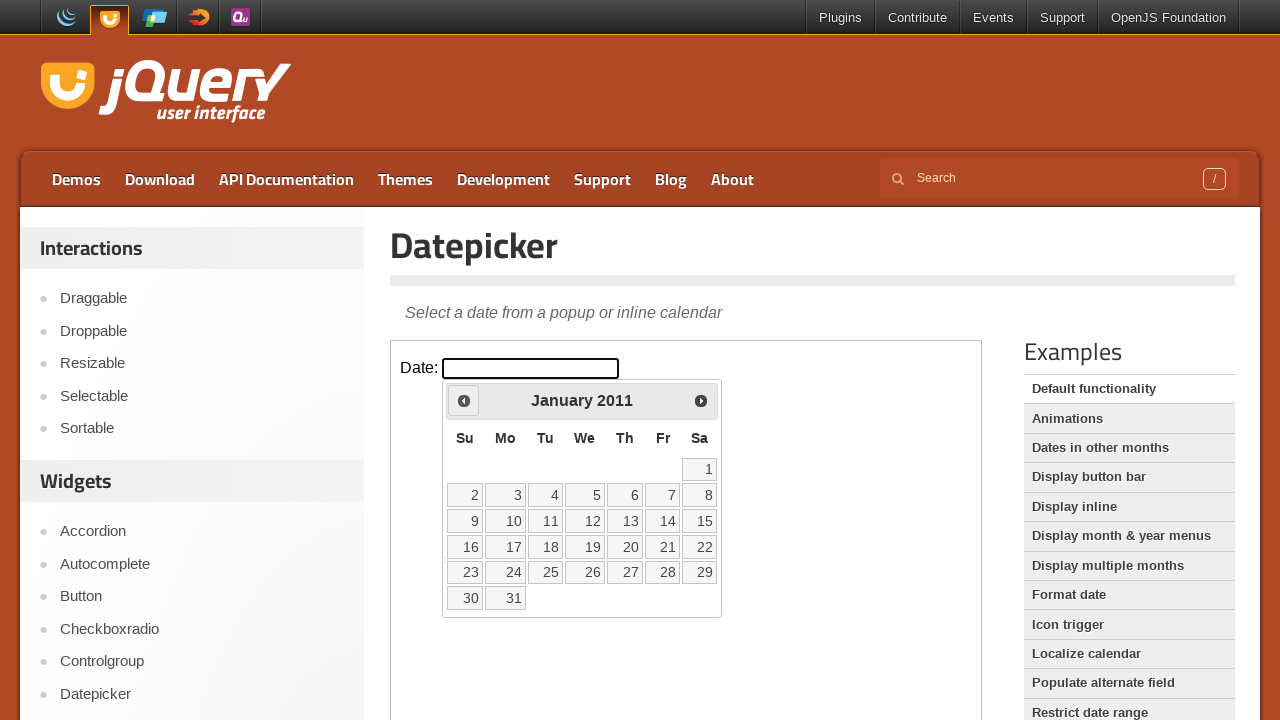

Clicked previous button to navigate to earlier month at (464, 400) on iframe >> nth=0 >> internal:control=enter-frame >> span.ui-icon.ui-icon-circle-t
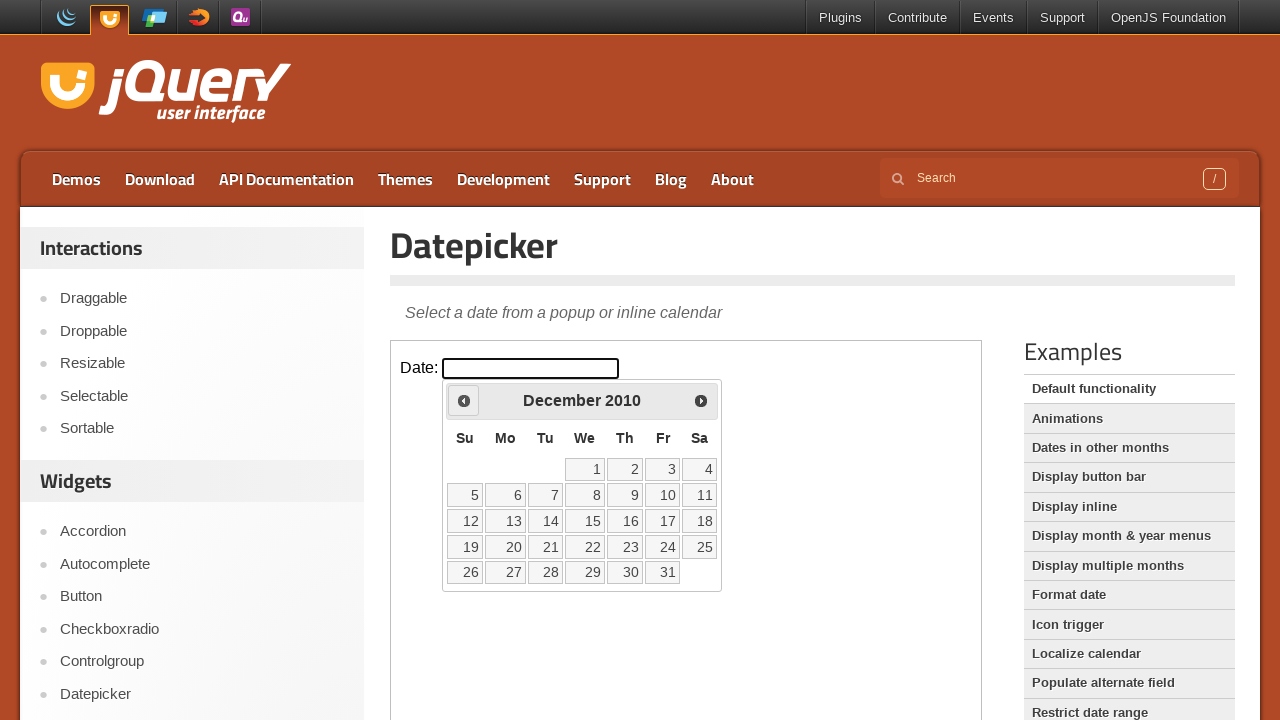

Retrieved current month: December
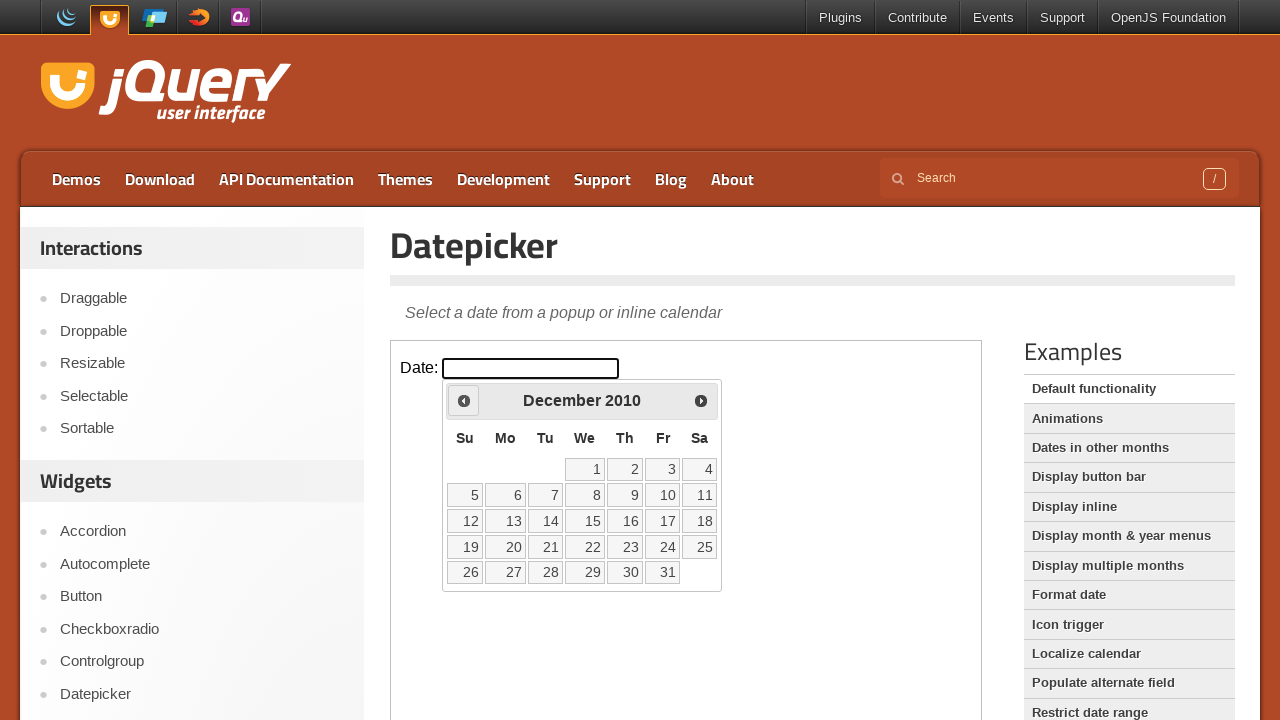

Retrieved current year: 2010
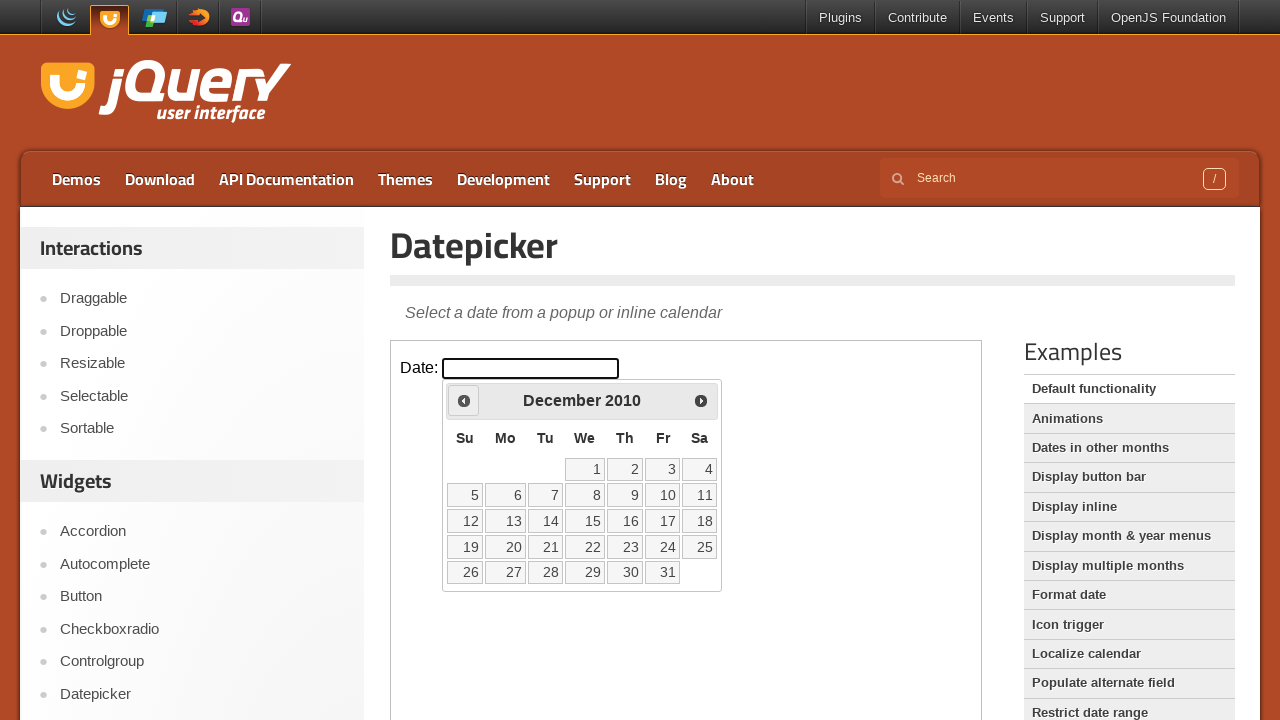

Clicked previous button to navigate to earlier month at (464, 400) on iframe >> nth=0 >> internal:control=enter-frame >> span.ui-icon.ui-icon-circle-t
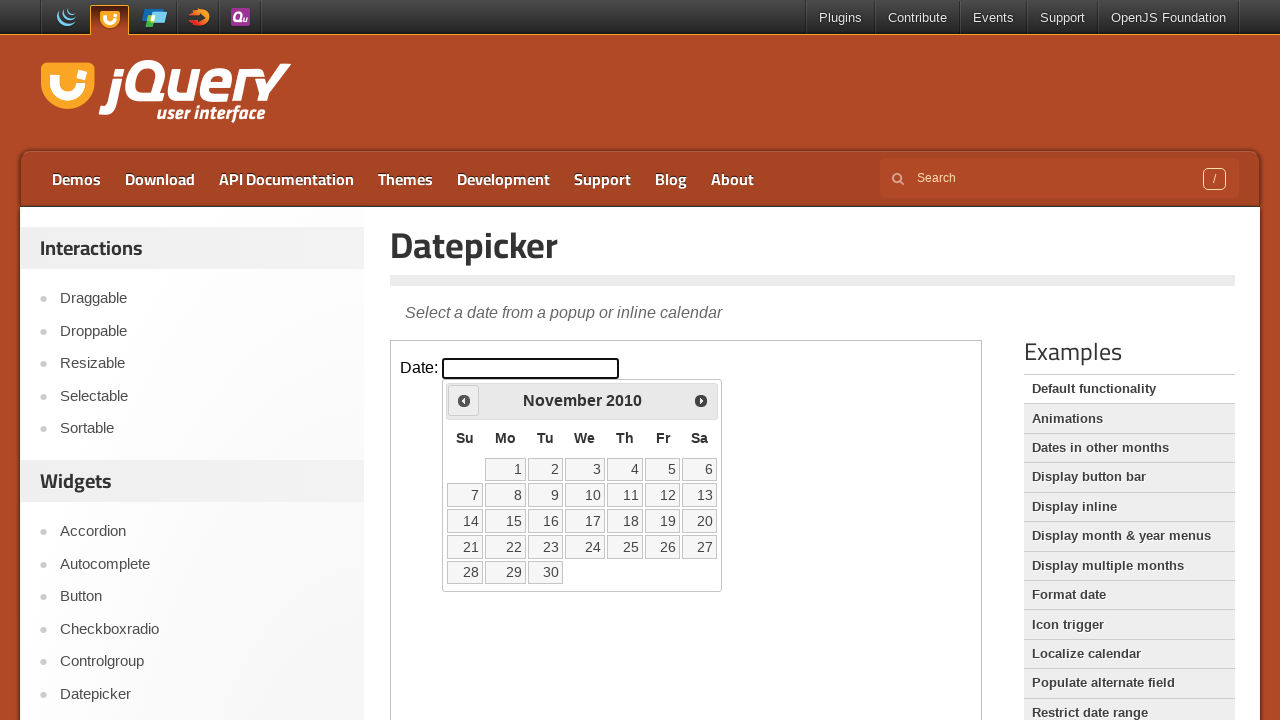

Retrieved current month: November
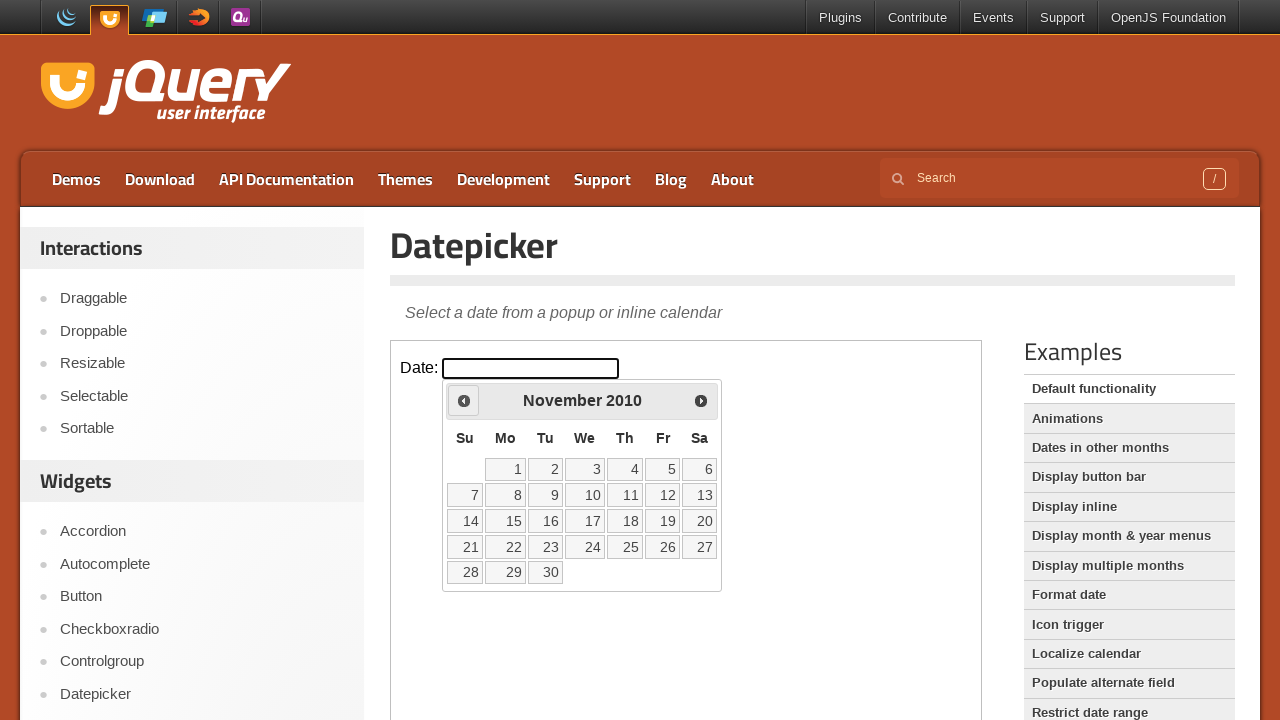

Retrieved current year: 2010
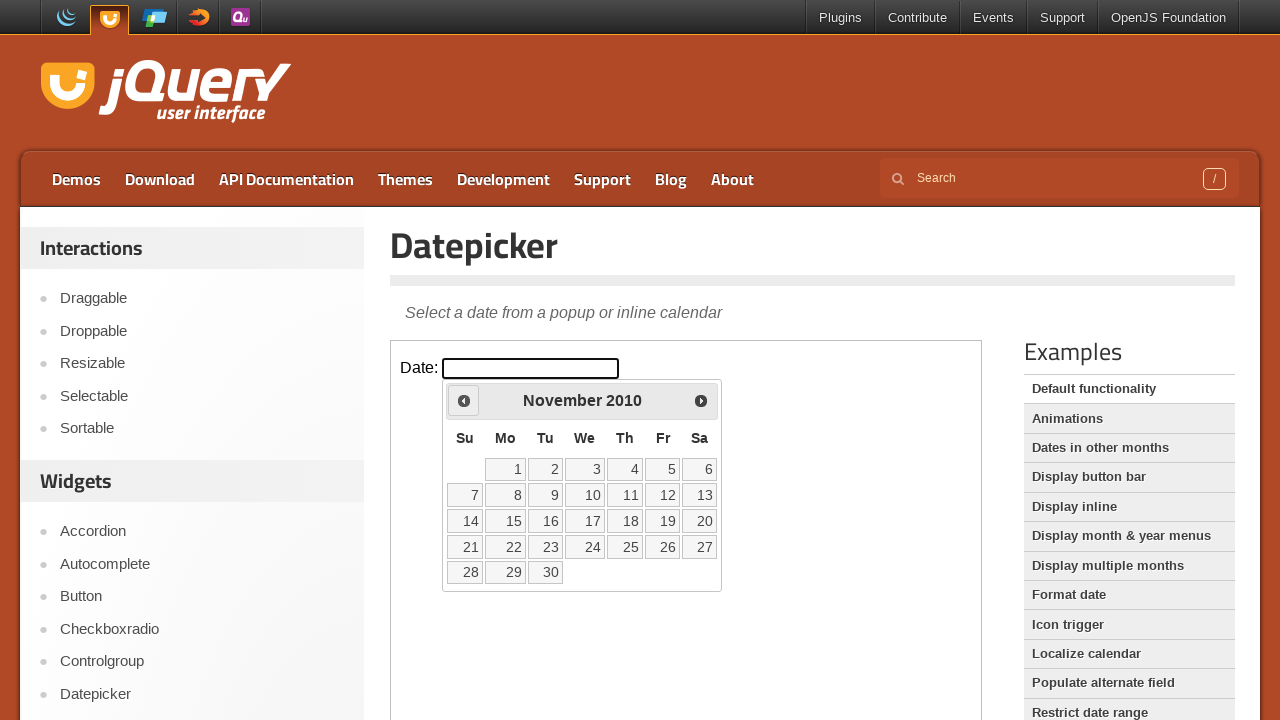

Clicked previous button to navigate to earlier month at (464, 400) on iframe >> nth=0 >> internal:control=enter-frame >> span.ui-icon.ui-icon-circle-t
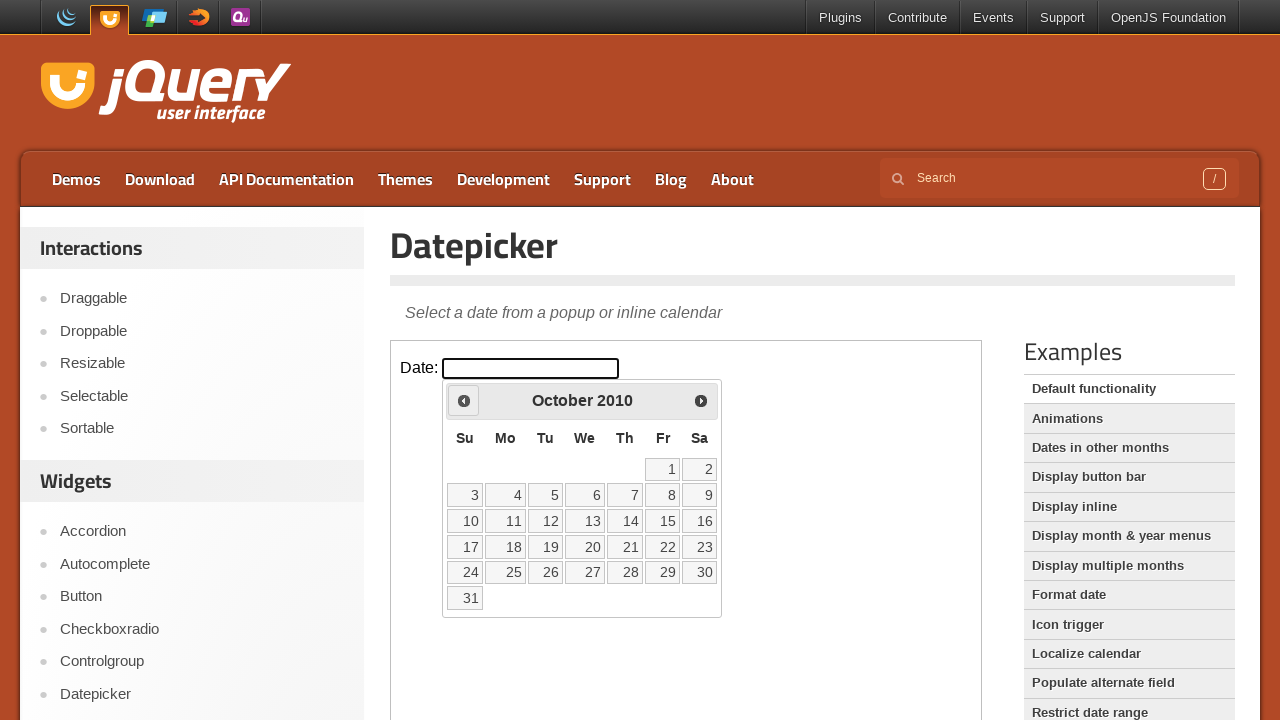

Retrieved current month: October
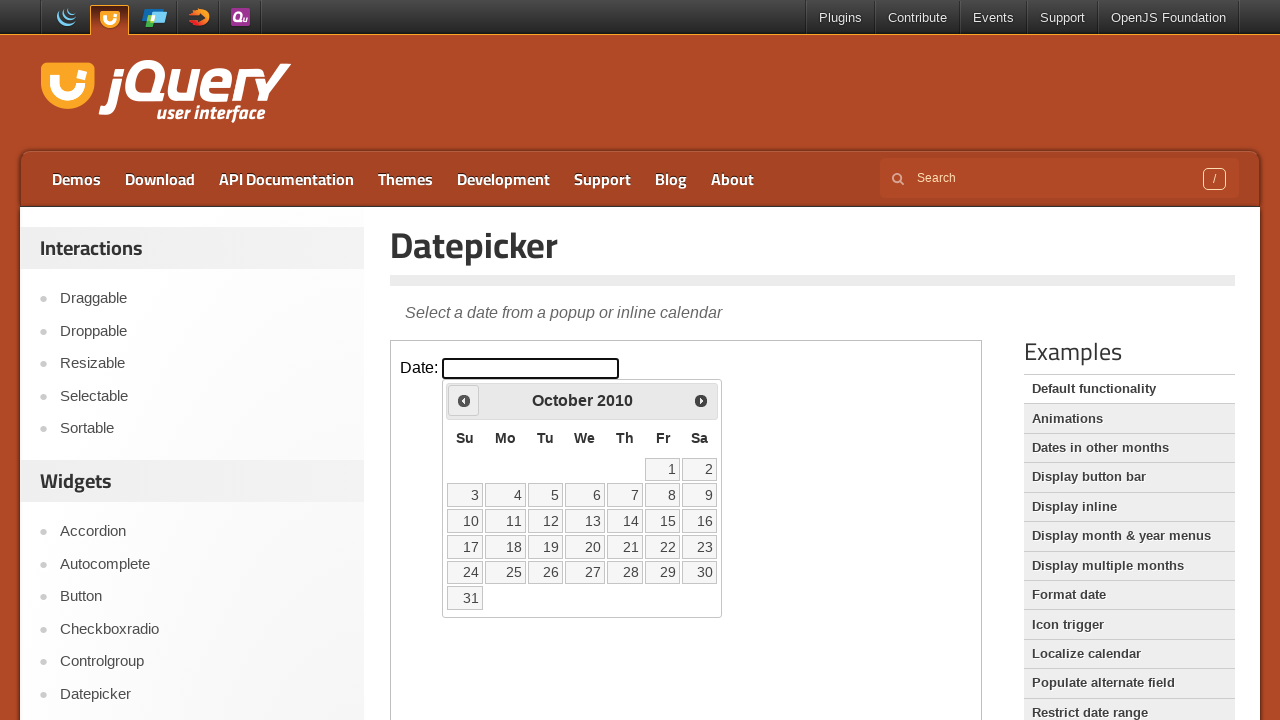

Retrieved current year: 2010
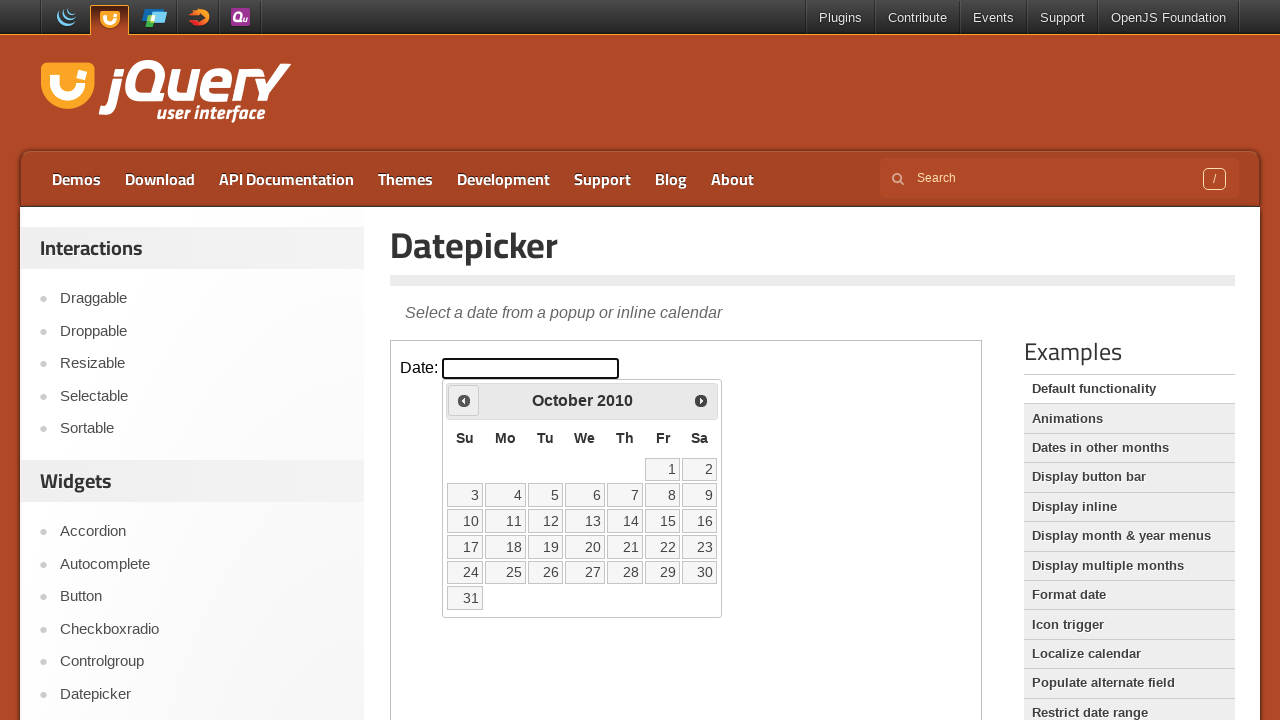

Clicked previous button to navigate to earlier month at (464, 400) on iframe >> nth=0 >> internal:control=enter-frame >> span.ui-icon.ui-icon-circle-t
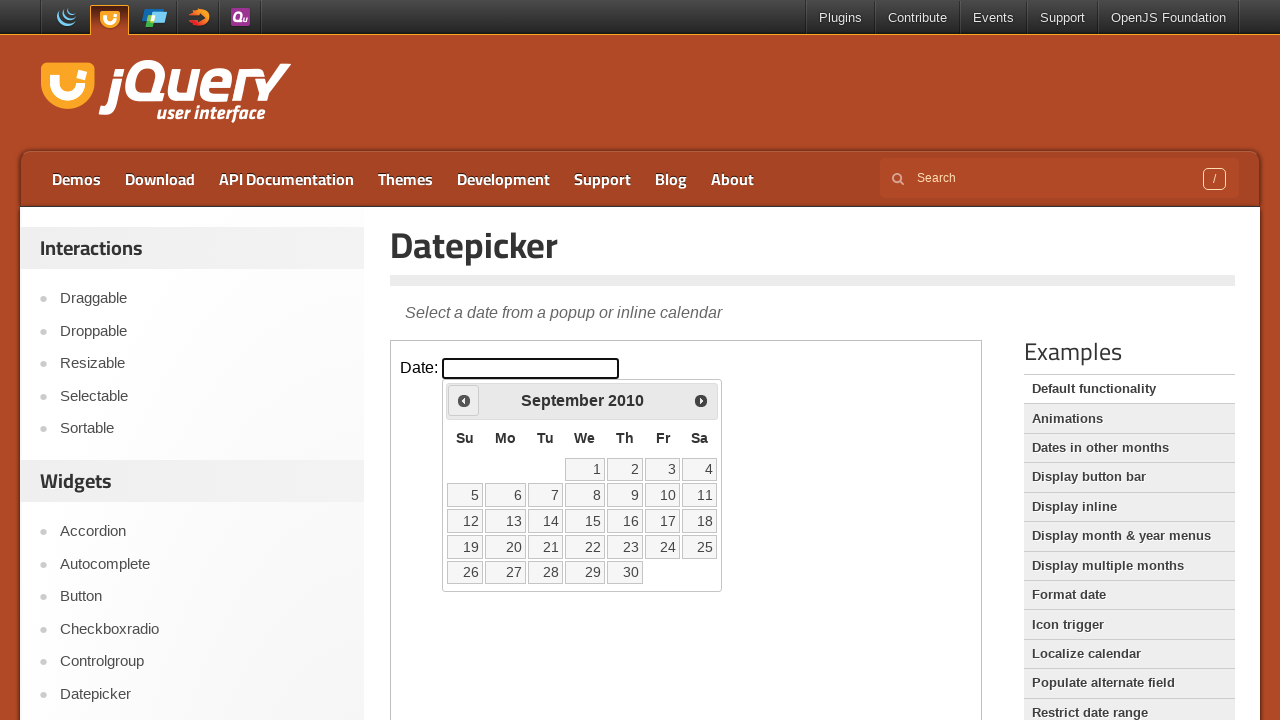

Retrieved current month: September
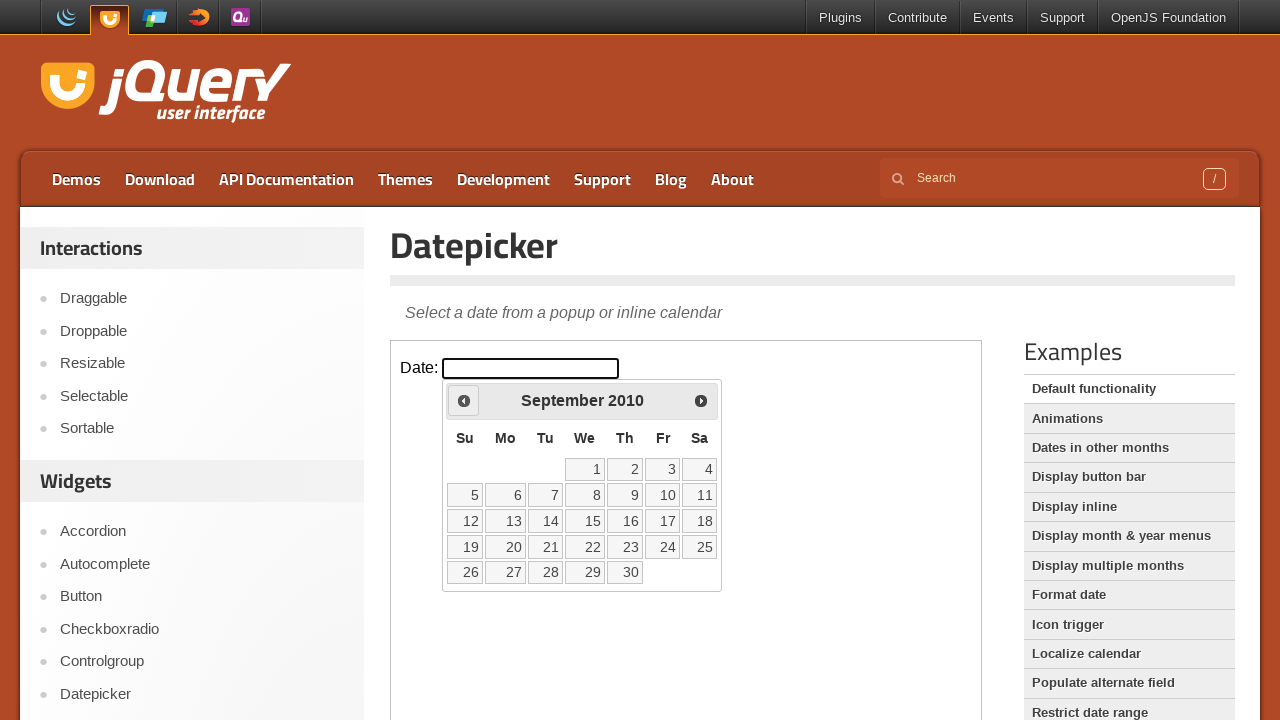

Retrieved current year: 2010
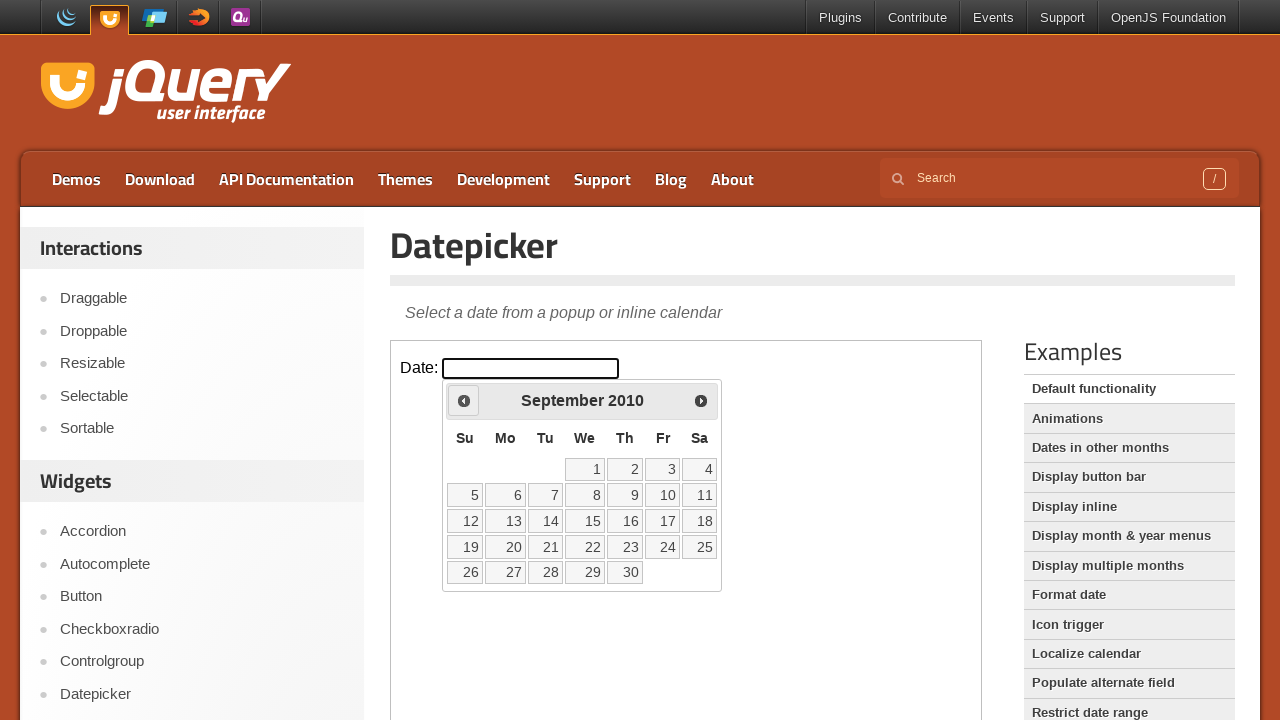

Clicked previous button to navigate to earlier month at (464, 400) on iframe >> nth=0 >> internal:control=enter-frame >> span.ui-icon.ui-icon-circle-t
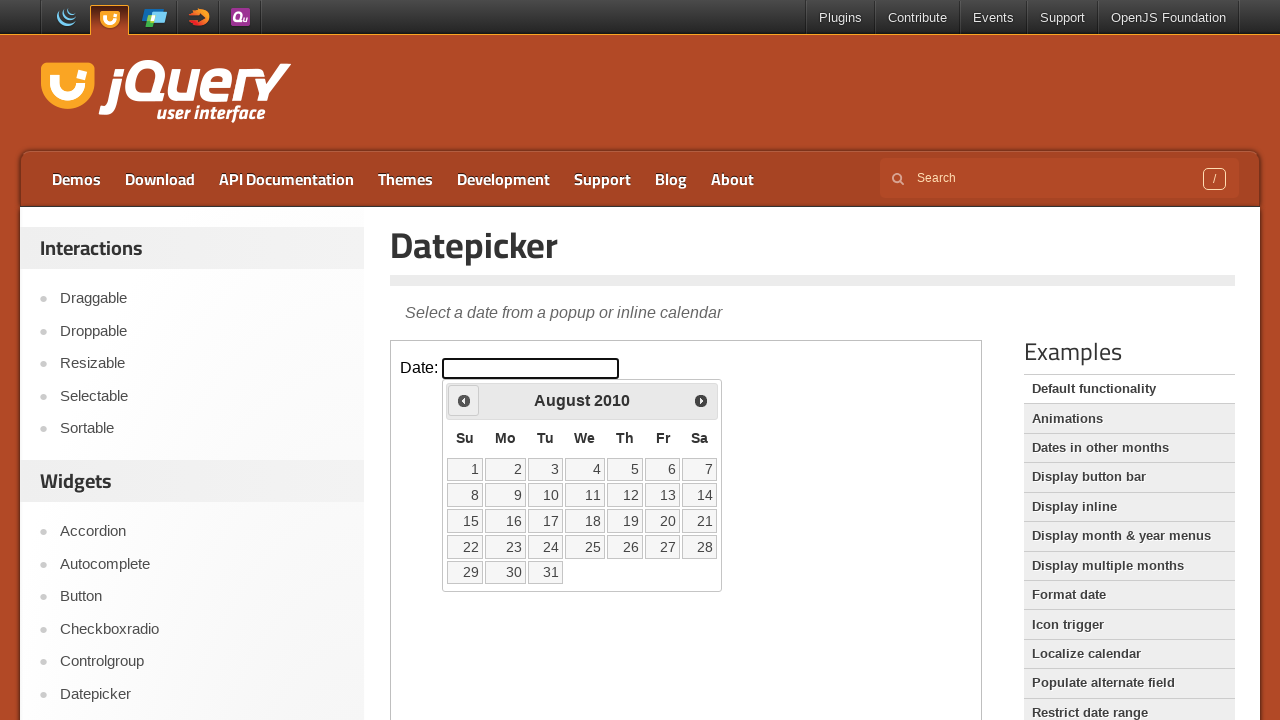

Retrieved current month: August
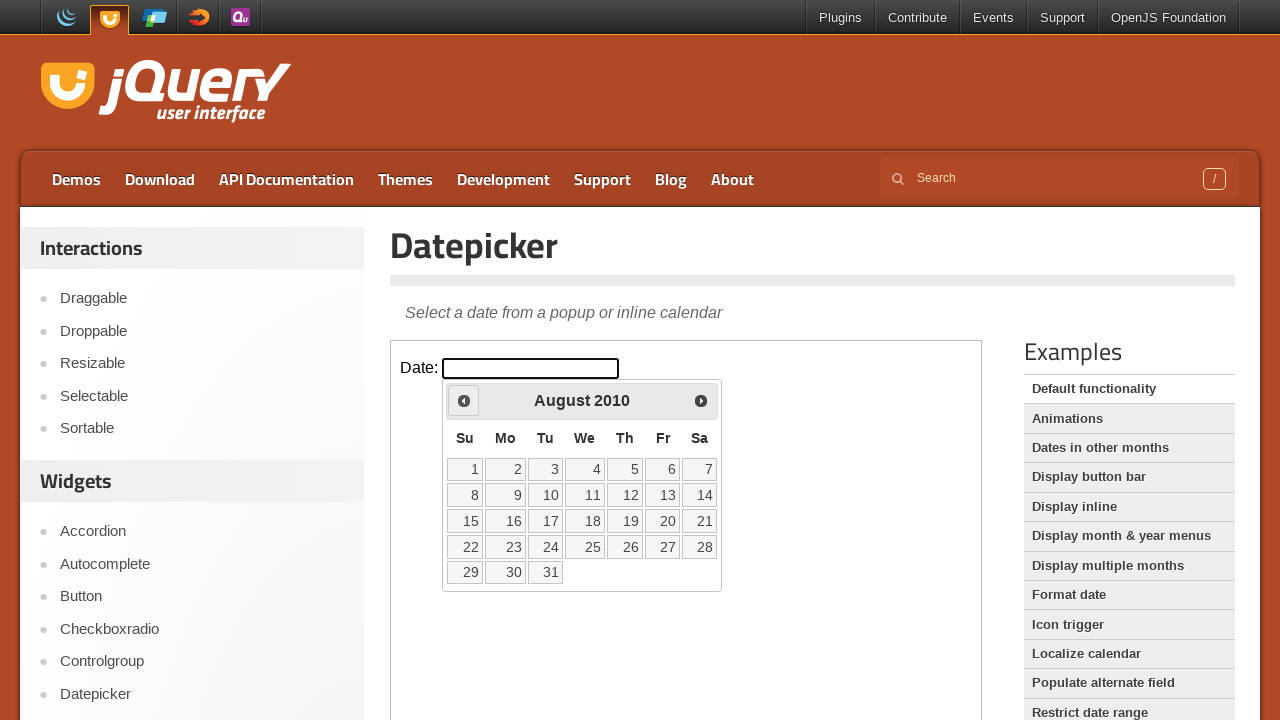

Retrieved current year: 2010
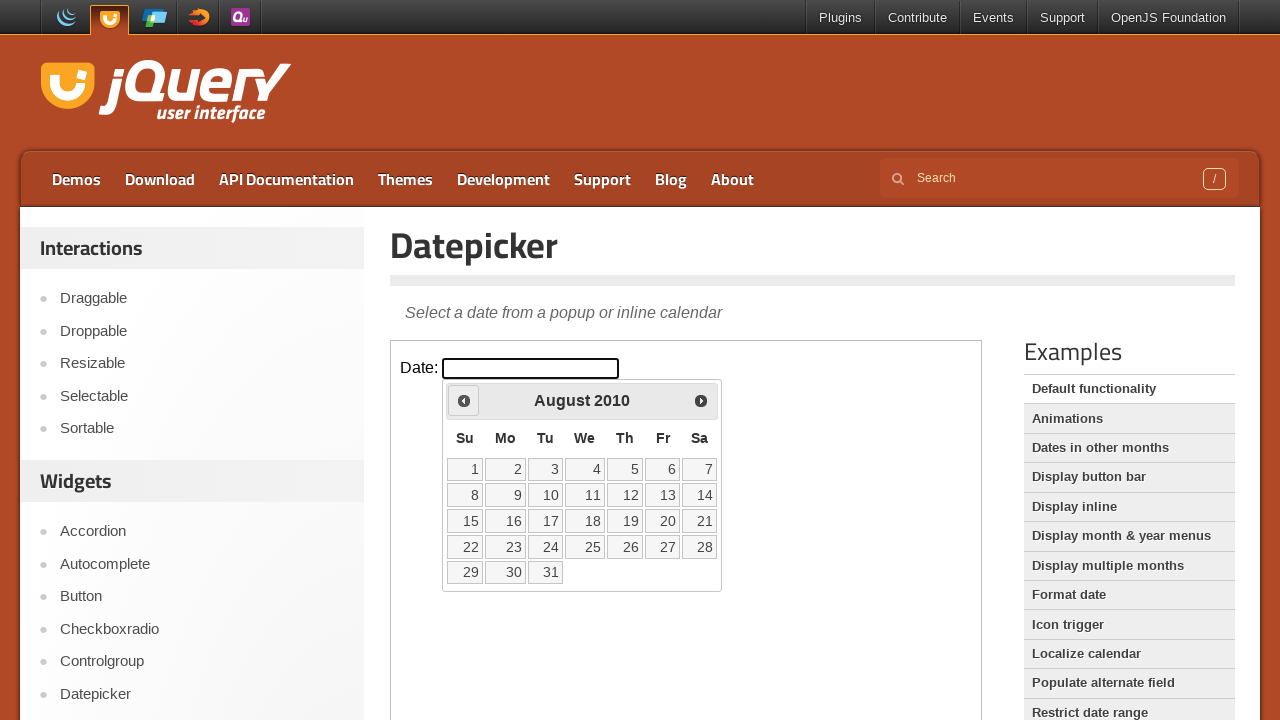

Clicked previous button to navigate to earlier month at (464, 400) on iframe >> nth=0 >> internal:control=enter-frame >> span.ui-icon.ui-icon-circle-t
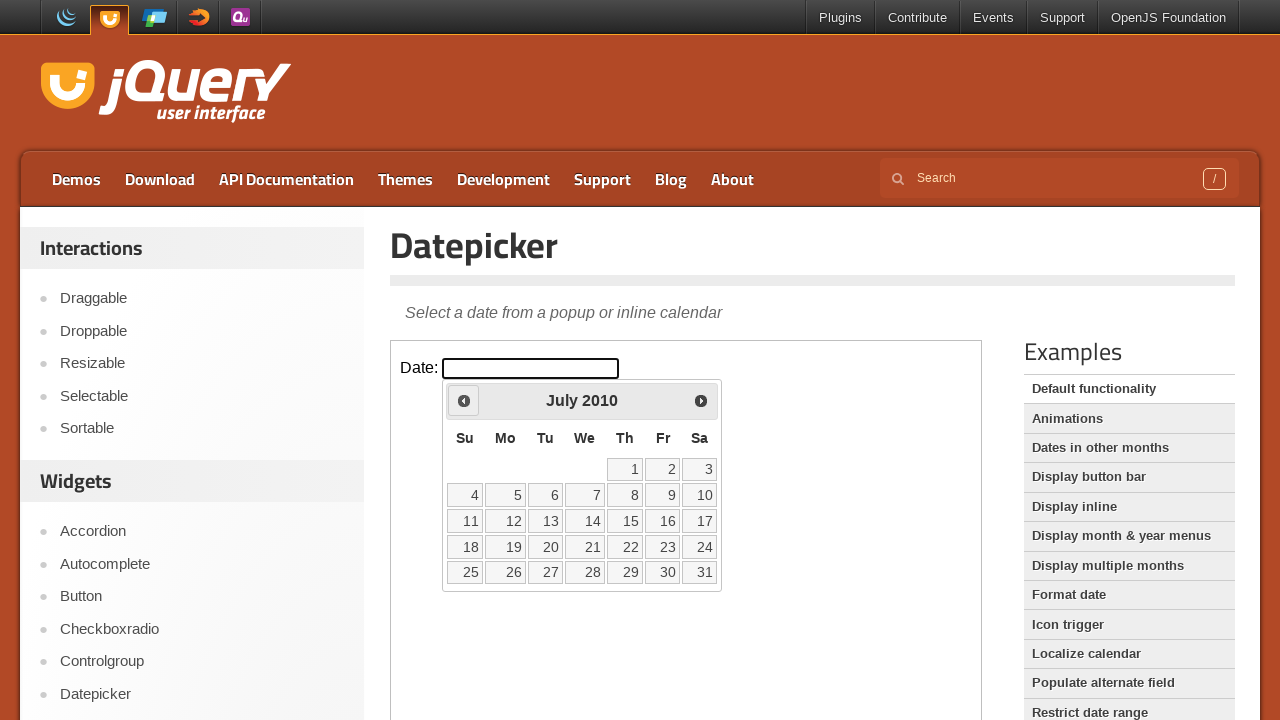

Retrieved current month: July
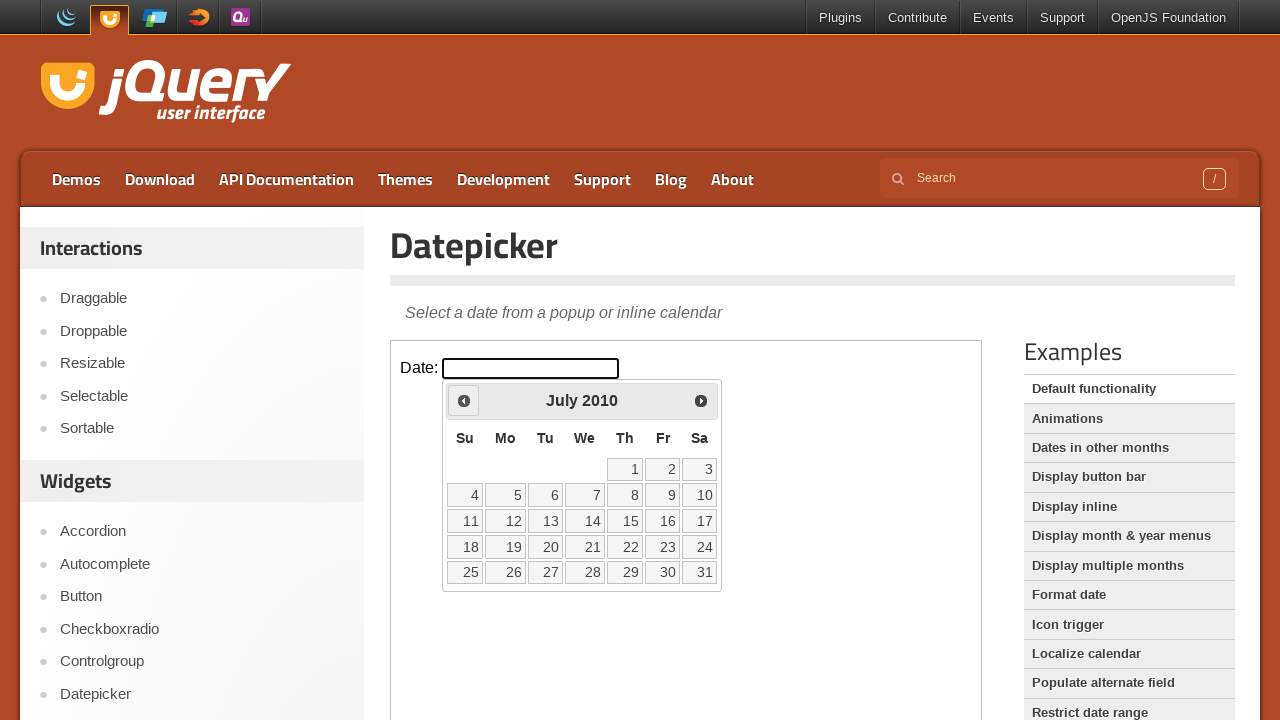

Retrieved current year: 2010
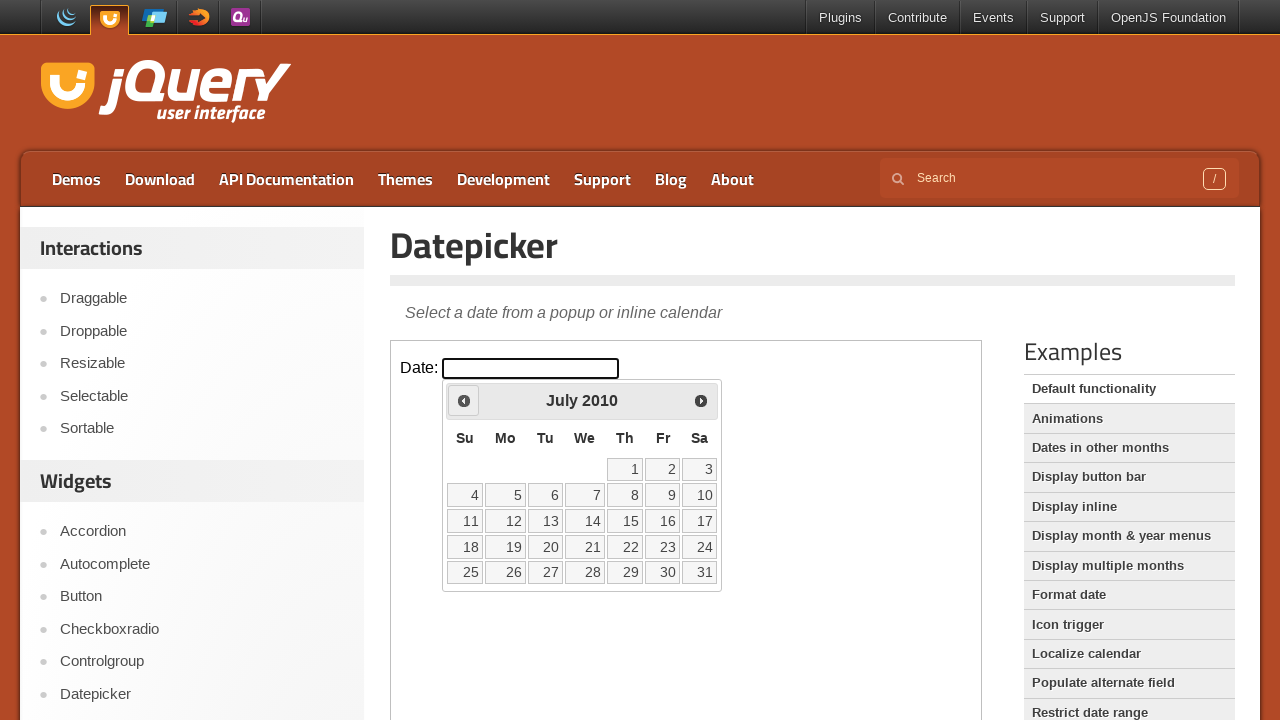

Clicked previous button to navigate to earlier month at (464, 400) on iframe >> nth=0 >> internal:control=enter-frame >> span.ui-icon.ui-icon-circle-t
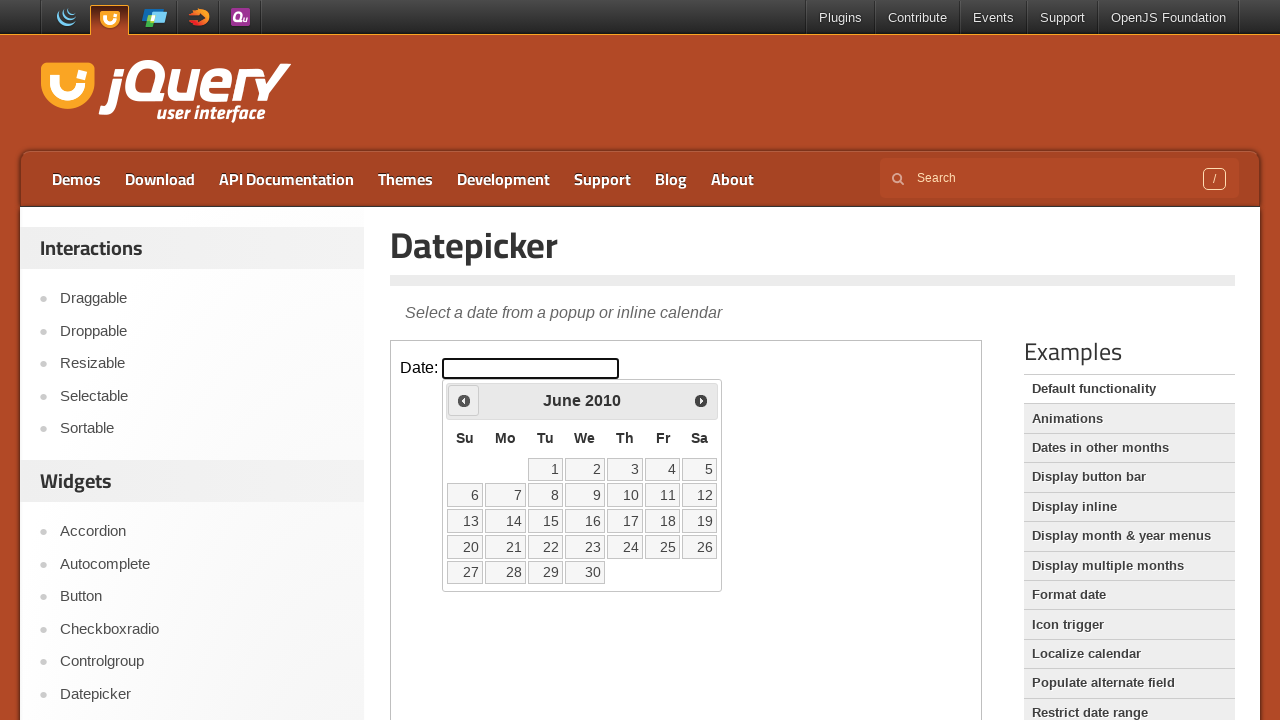

Retrieved current month: June
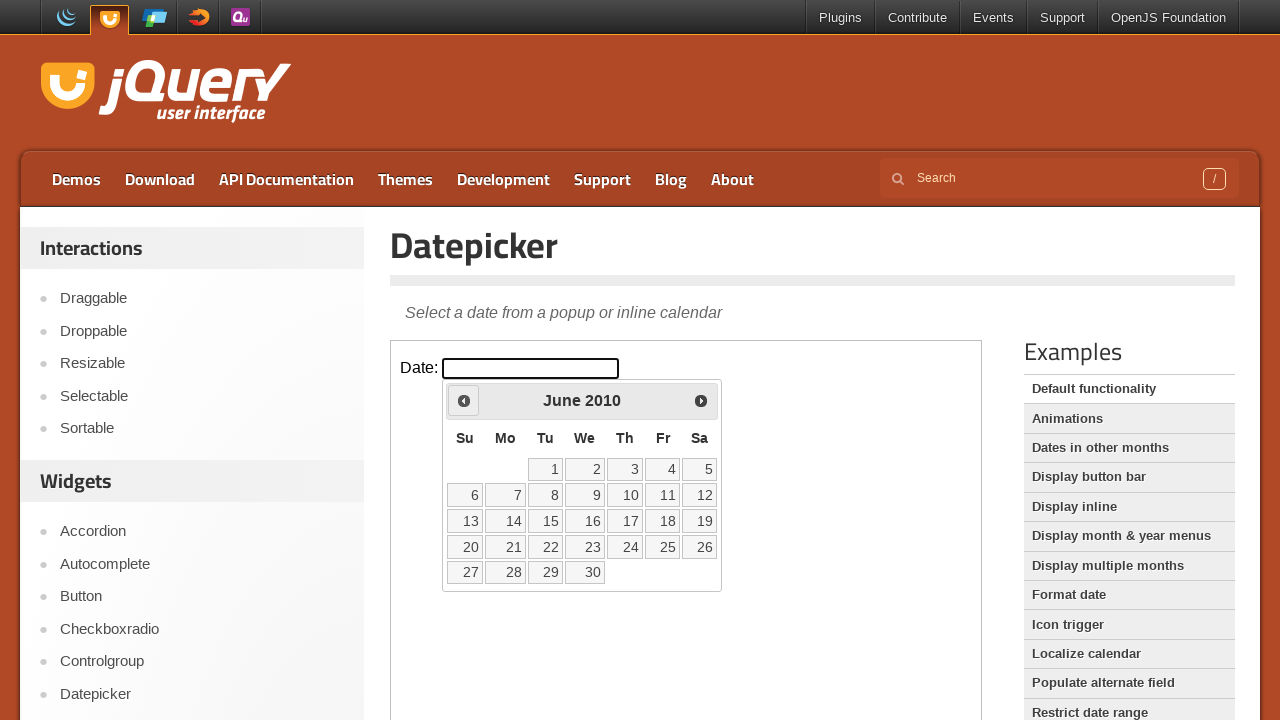

Retrieved current year: 2010
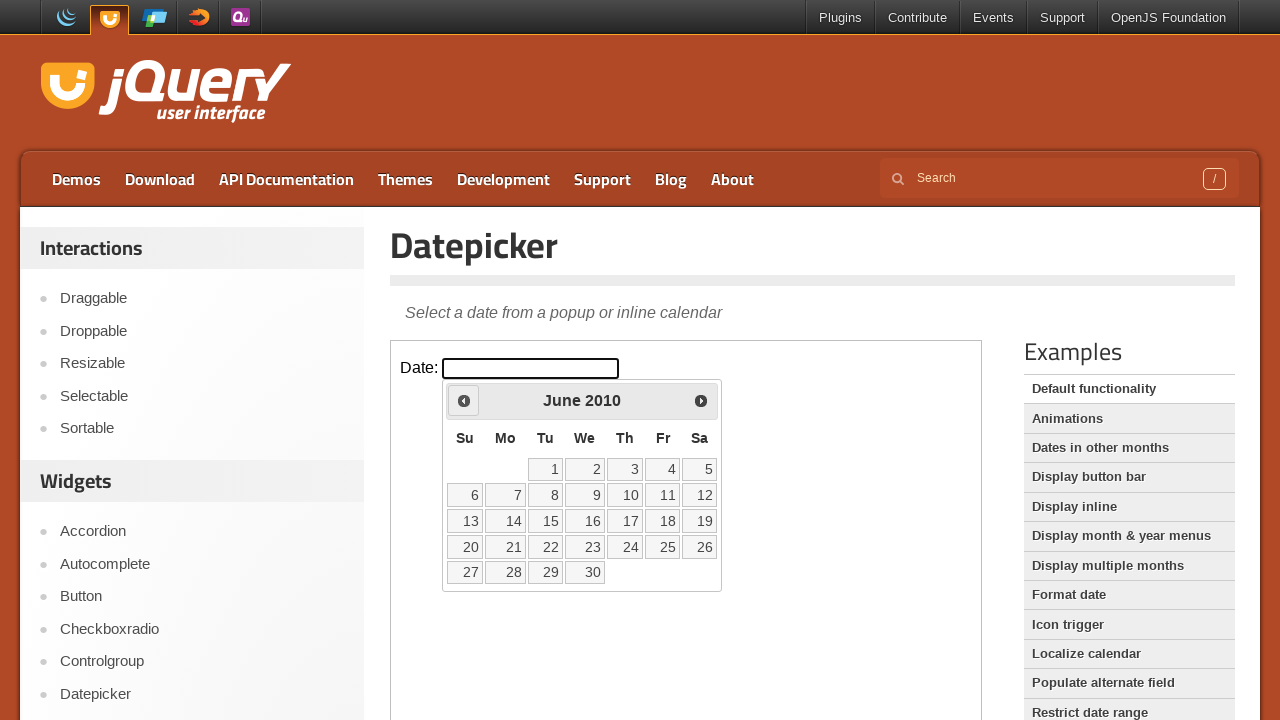

Clicked previous button to navigate to earlier month at (464, 400) on iframe >> nth=0 >> internal:control=enter-frame >> span.ui-icon.ui-icon-circle-t
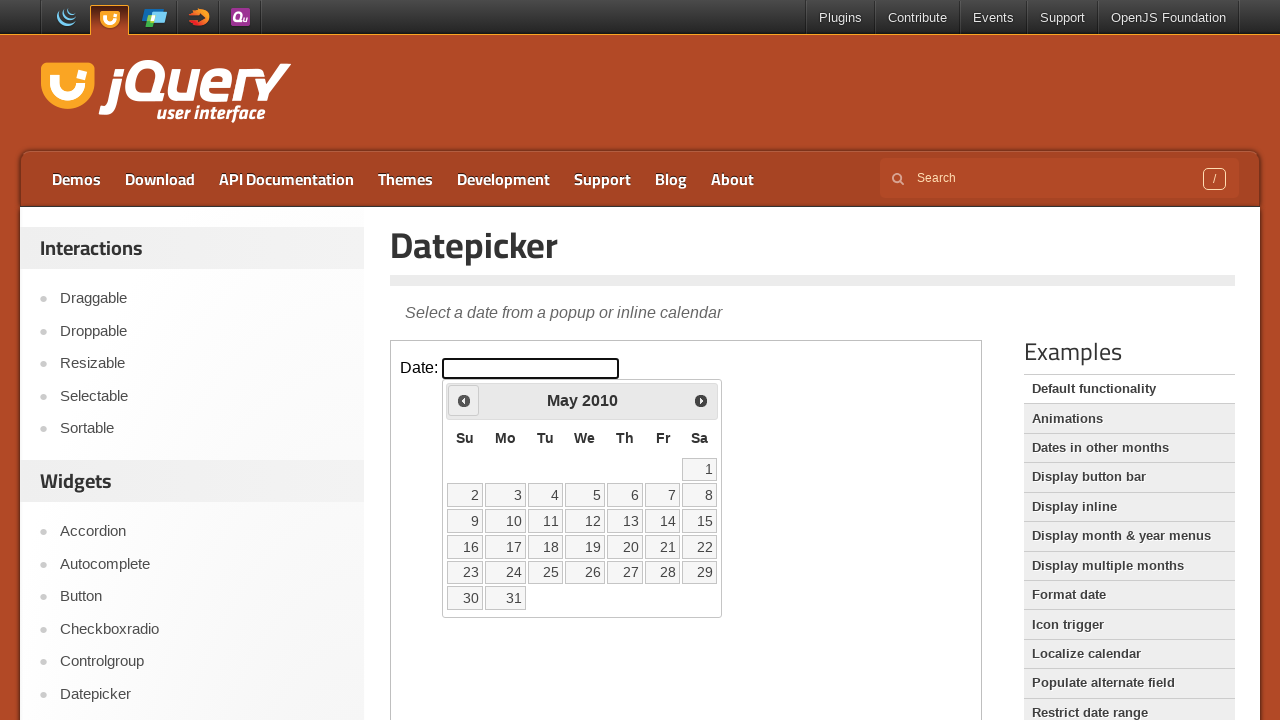

Retrieved current month: May
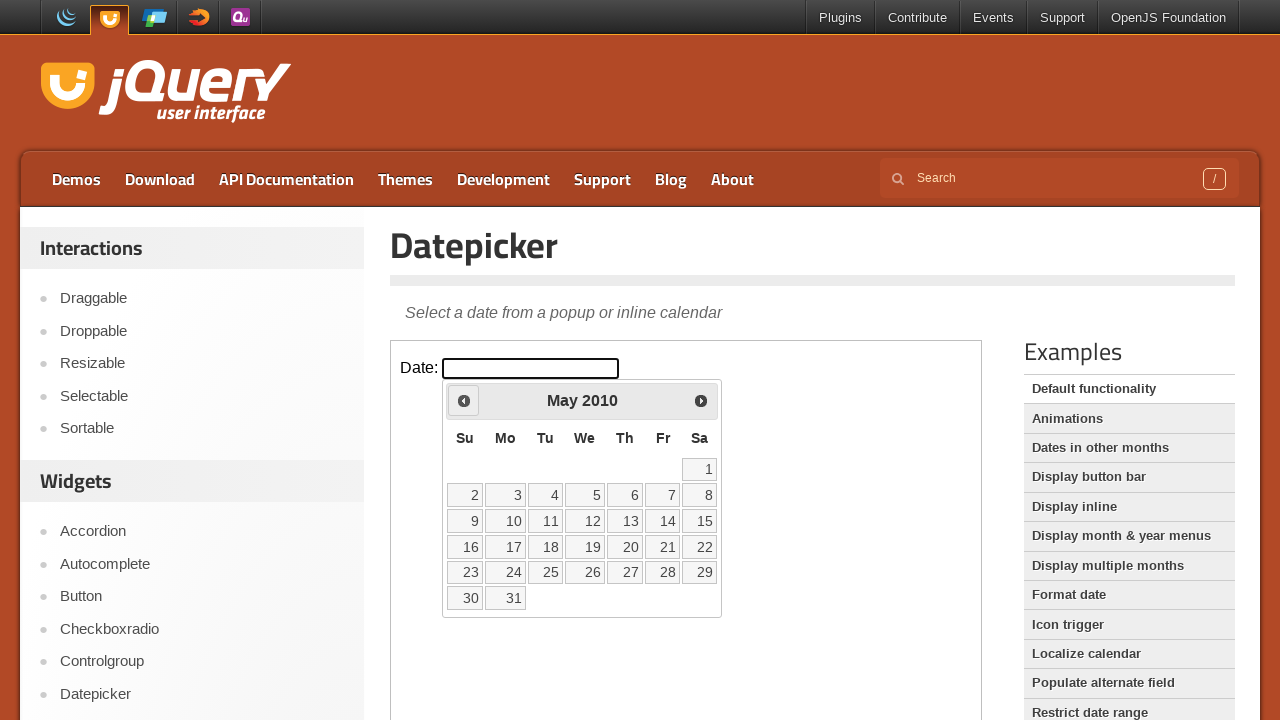

Retrieved current year: 2010
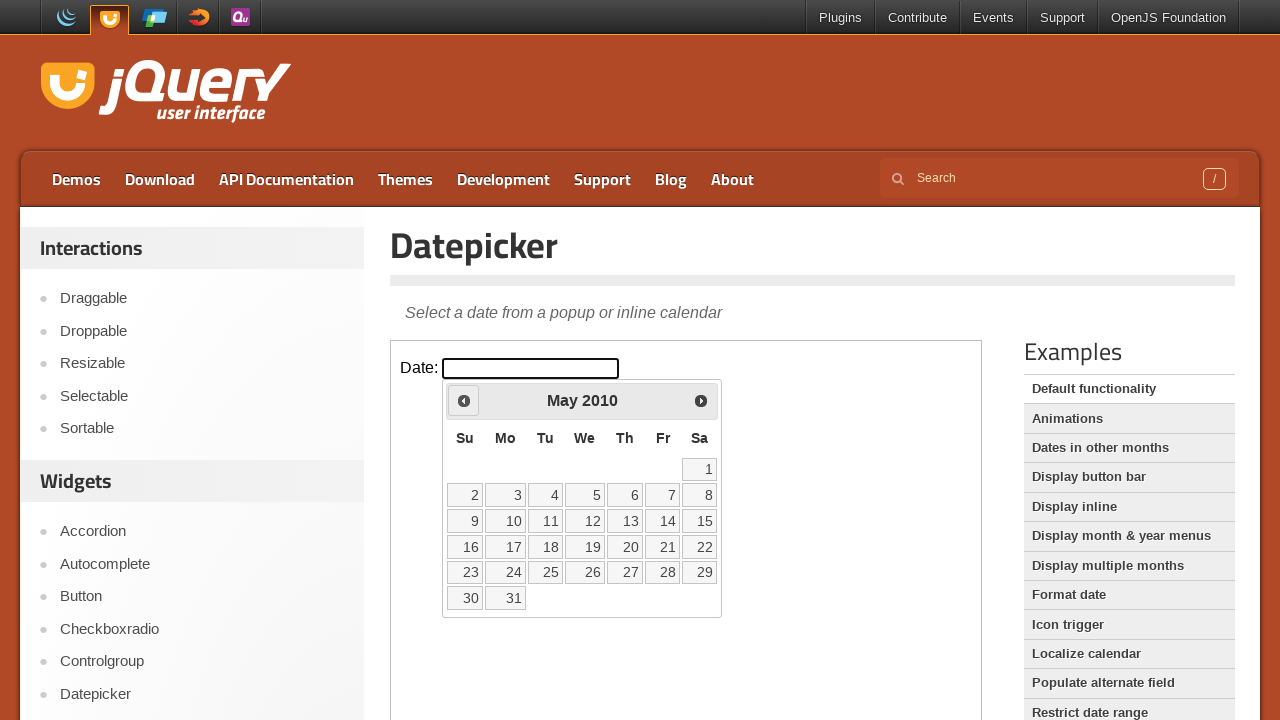

Clicked previous button to navigate to earlier month at (464, 400) on iframe >> nth=0 >> internal:control=enter-frame >> span.ui-icon.ui-icon-circle-t
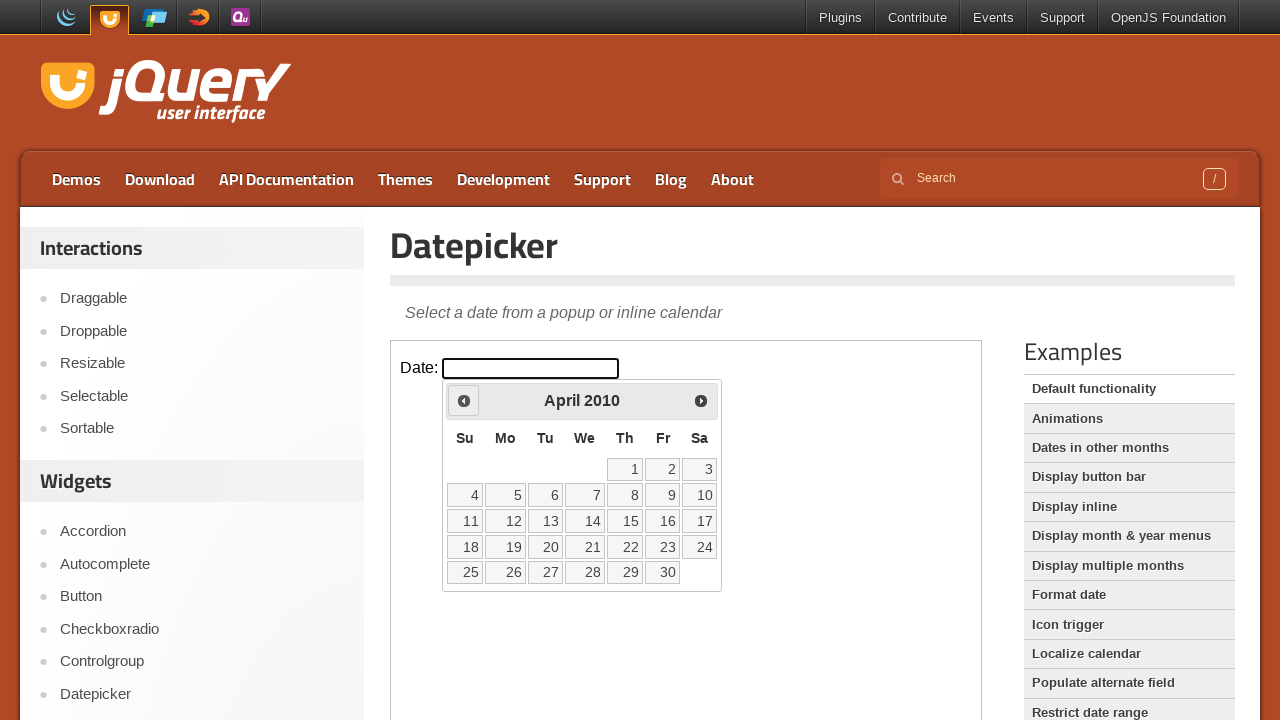

Retrieved current month: April
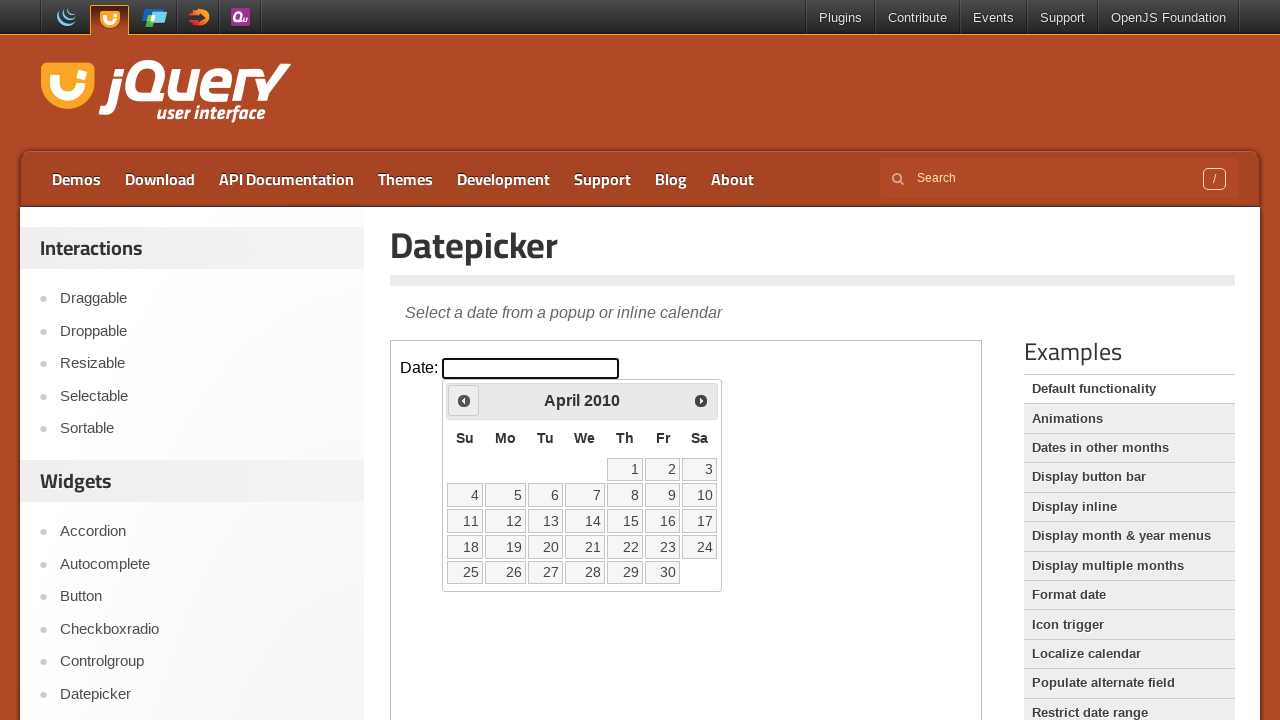

Retrieved current year: 2010
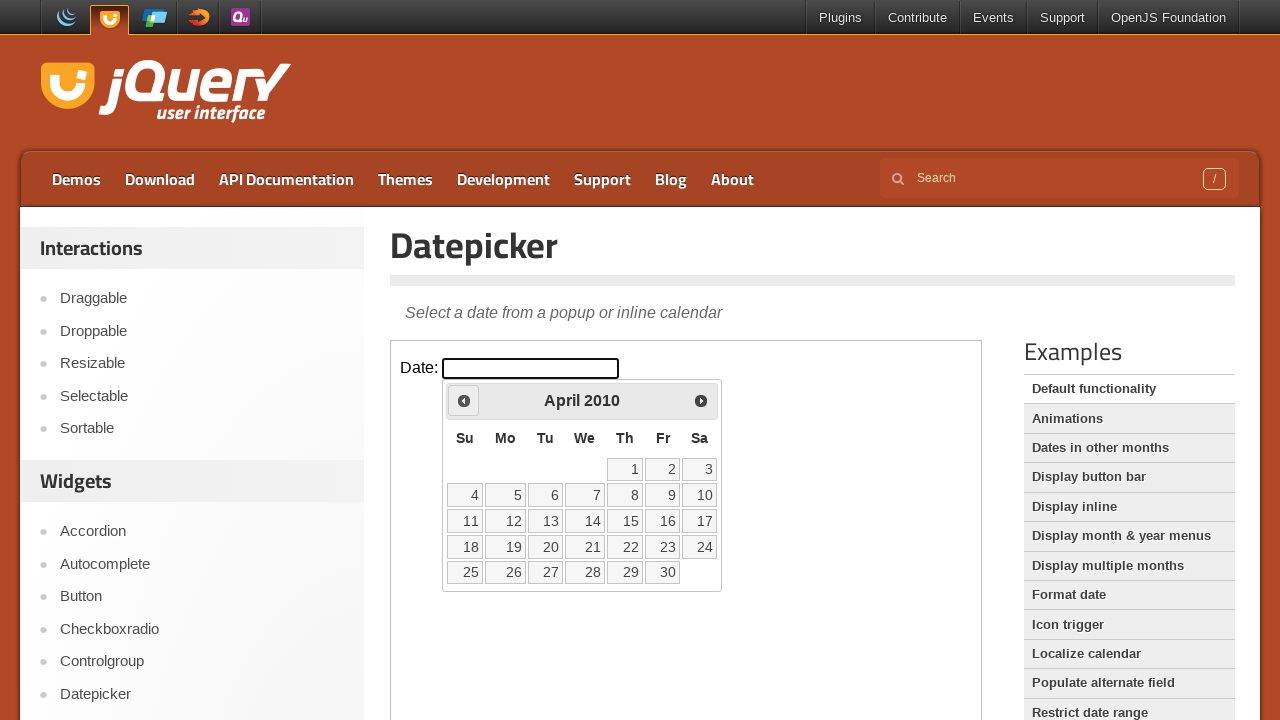

Clicked previous button to navigate to earlier month at (464, 400) on iframe >> nth=0 >> internal:control=enter-frame >> span.ui-icon.ui-icon-circle-t
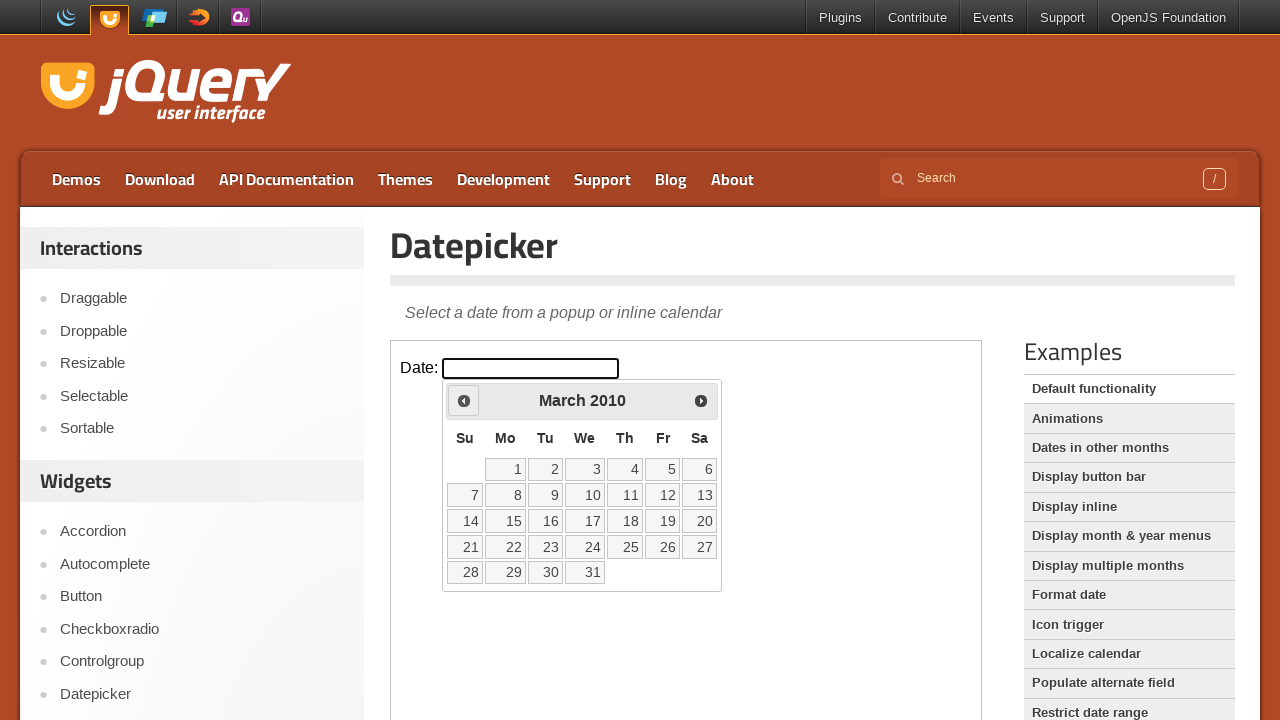

Retrieved current month: March
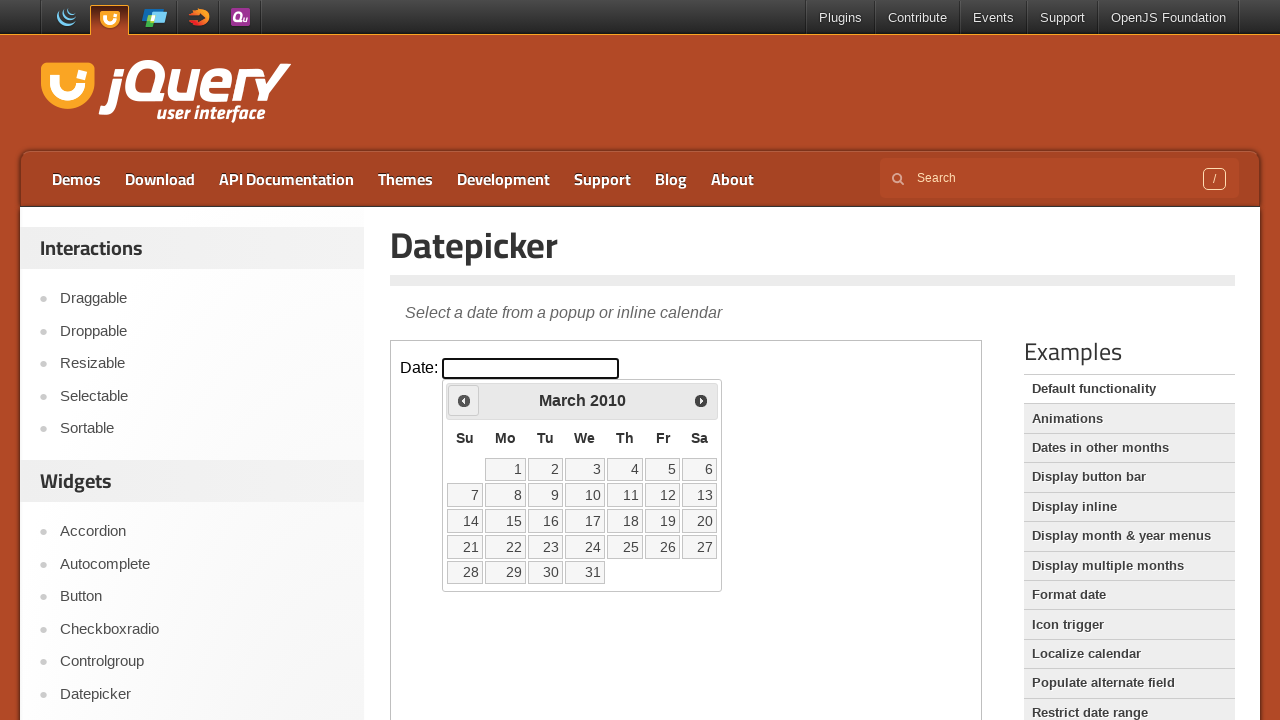

Retrieved current year: 2010
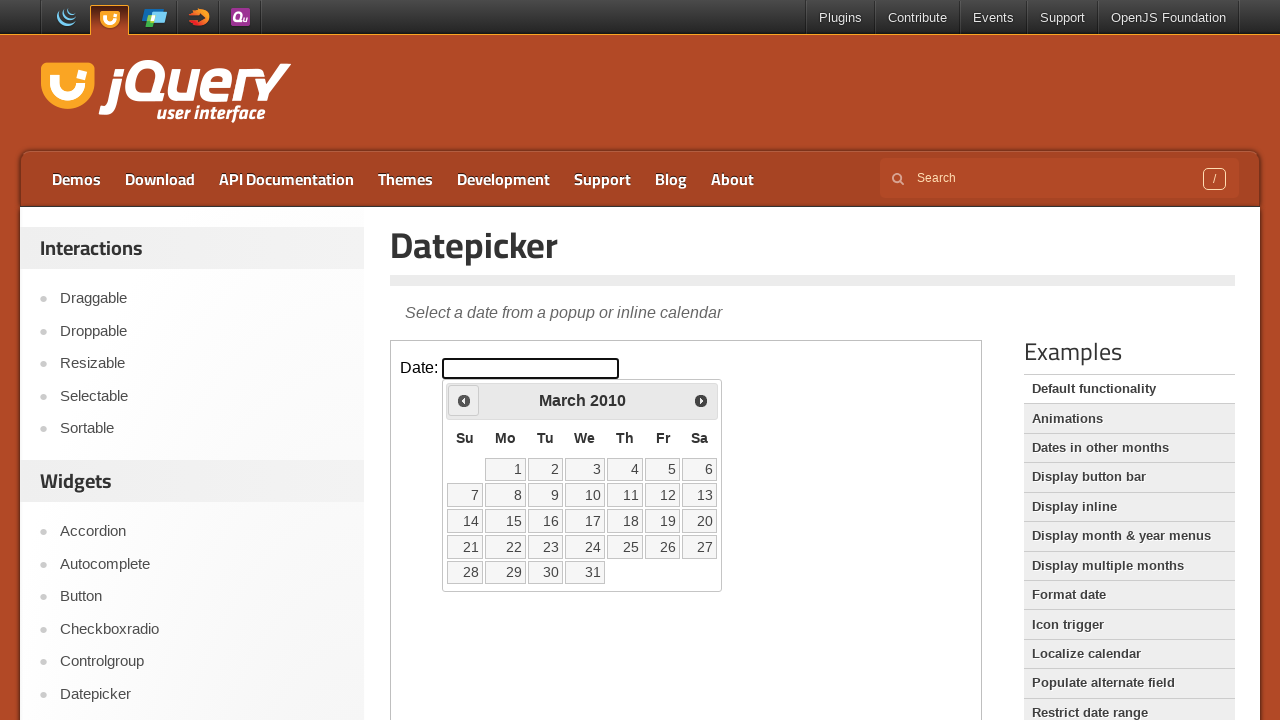

Clicked previous button to navigate to earlier month at (464, 400) on iframe >> nth=0 >> internal:control=enter-frame >> span.ui-icon.ui-icon-circle-t
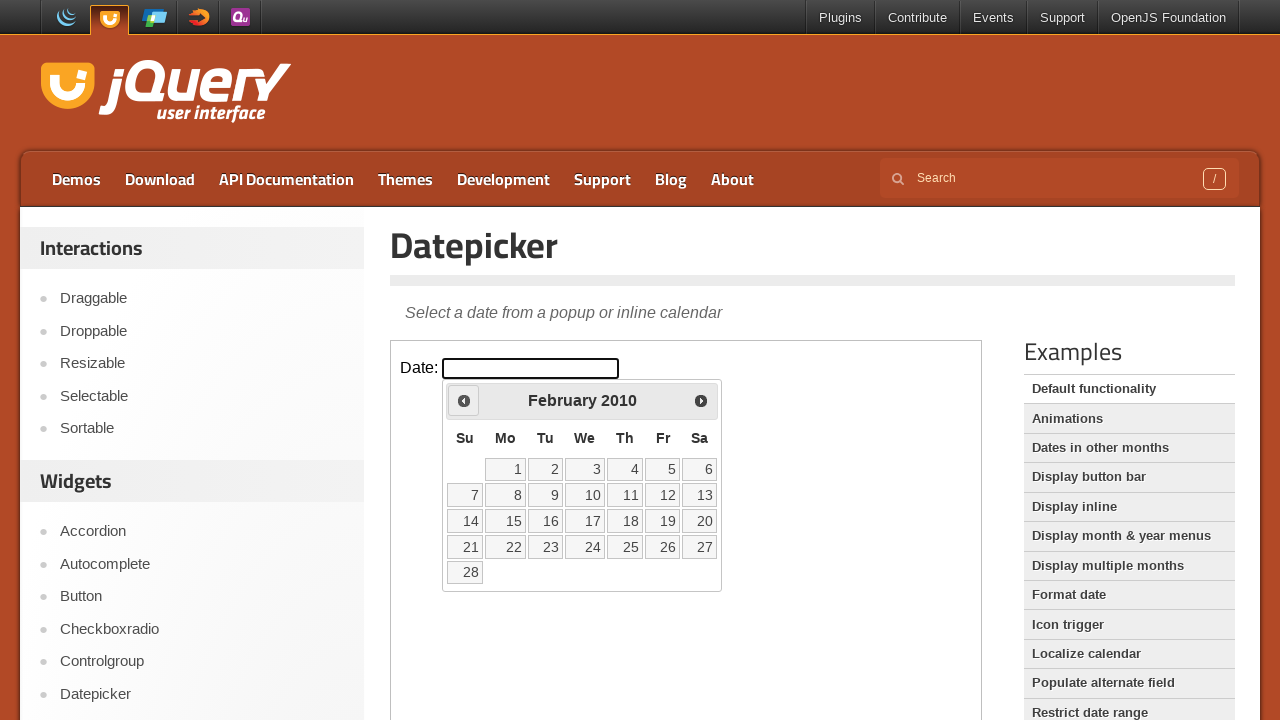

Retrieved current month: February
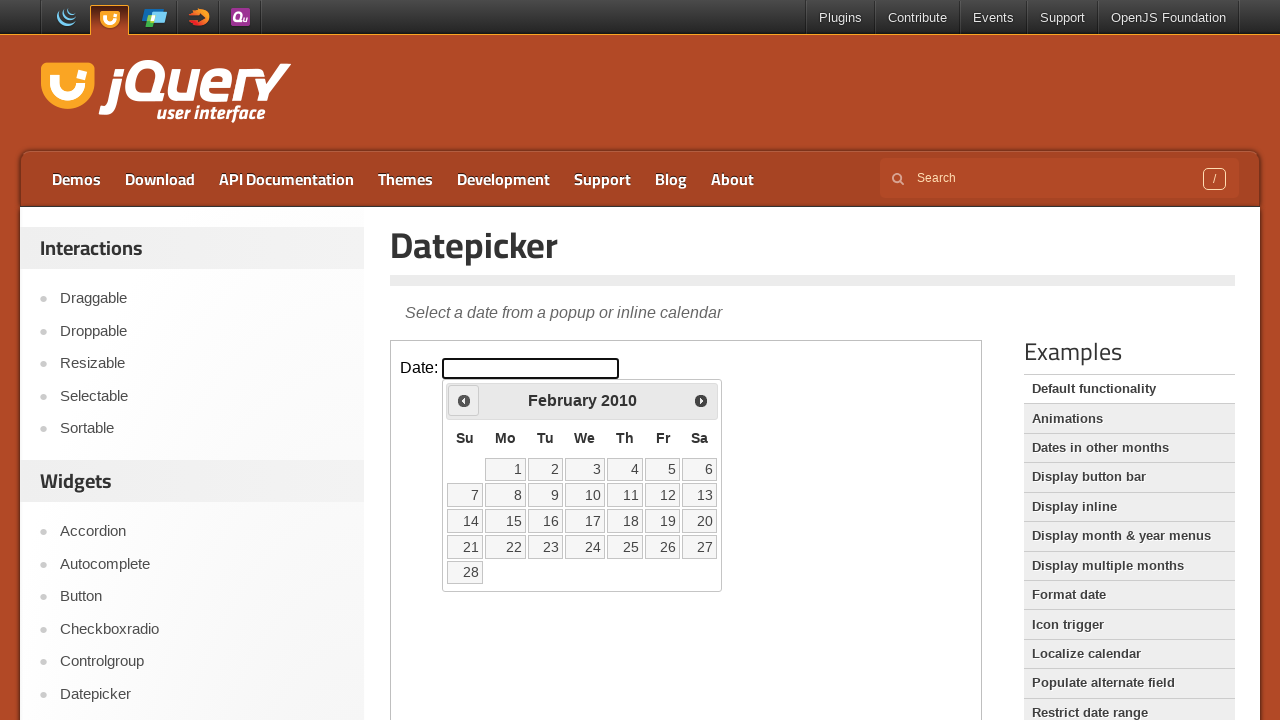

Retrieved current year: 2010
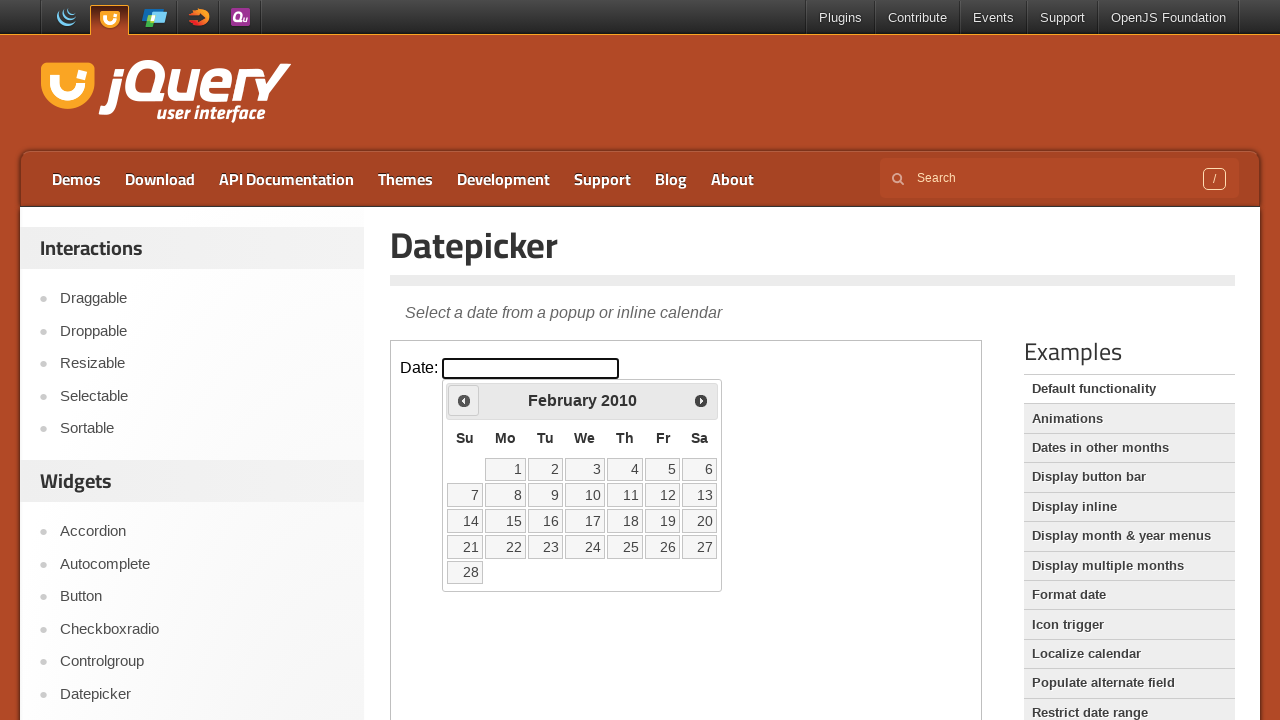

Clicked previous button to navigate to earlier month at (464, 400) on iframe >> nth=0 >> internal:control=enter-frame >> span.ui-icon.ui-icon-circle-t
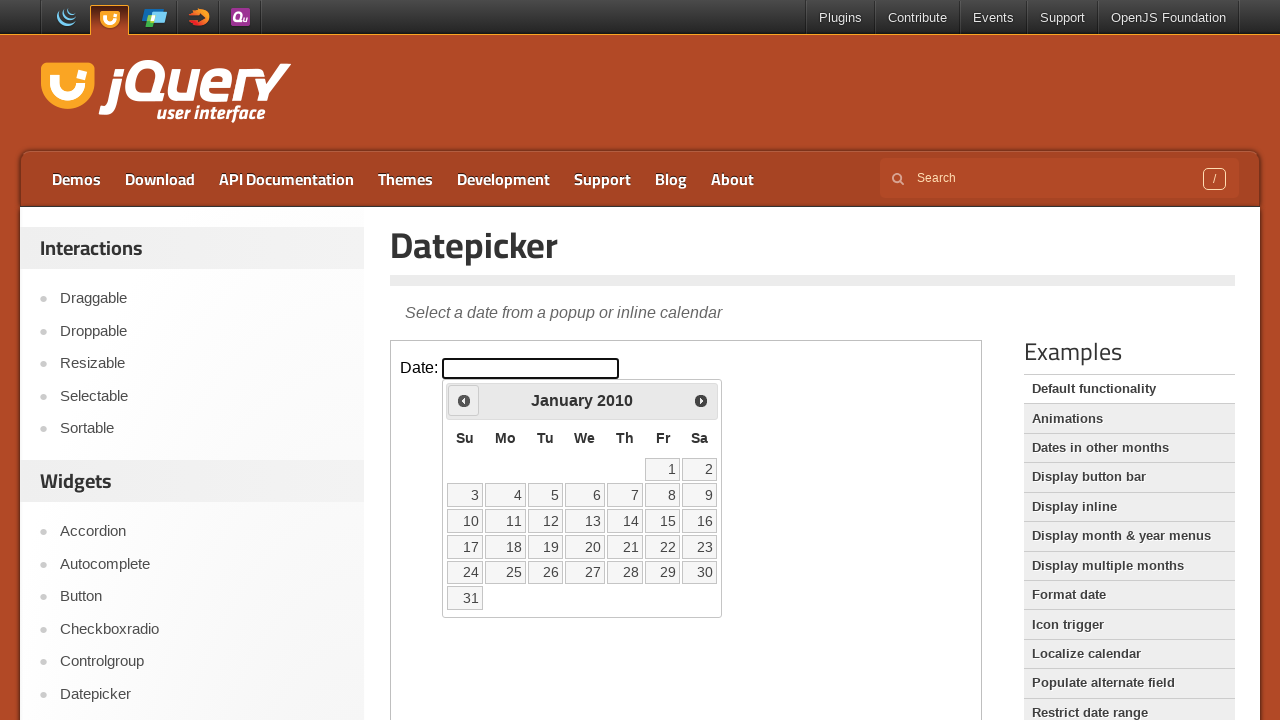

Retrieved current month: January
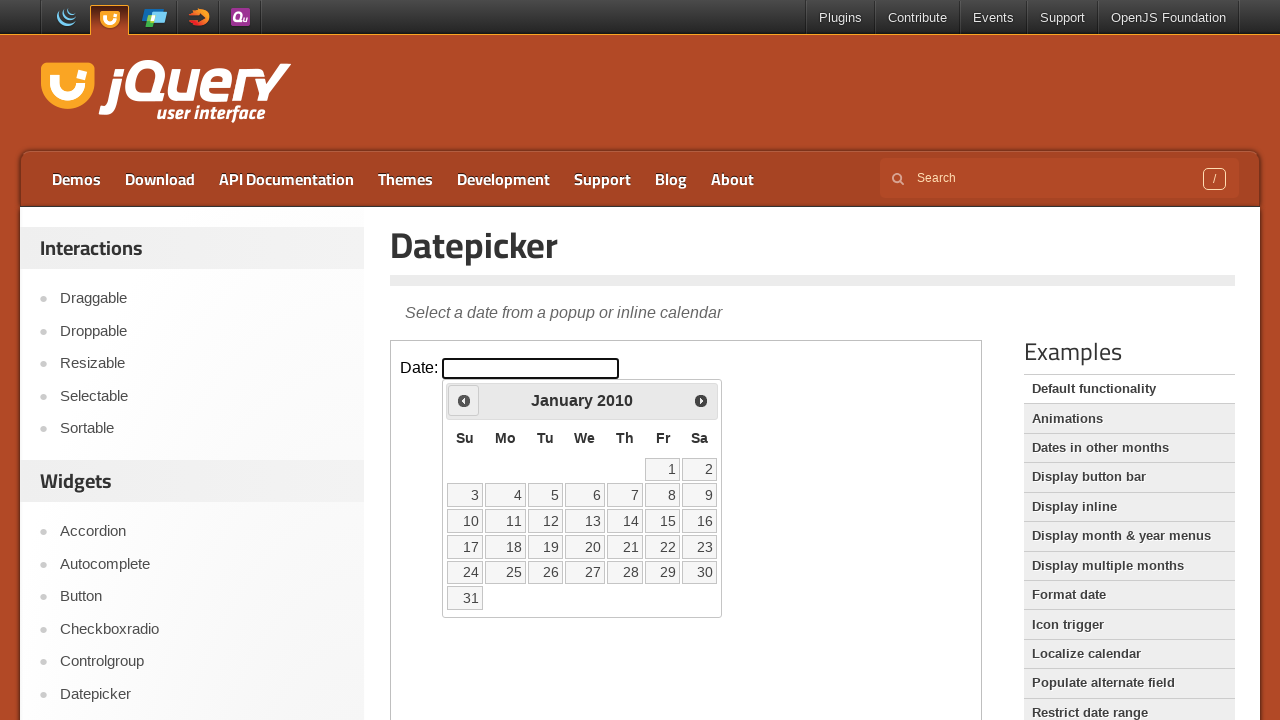

Retrieved current year: 2010
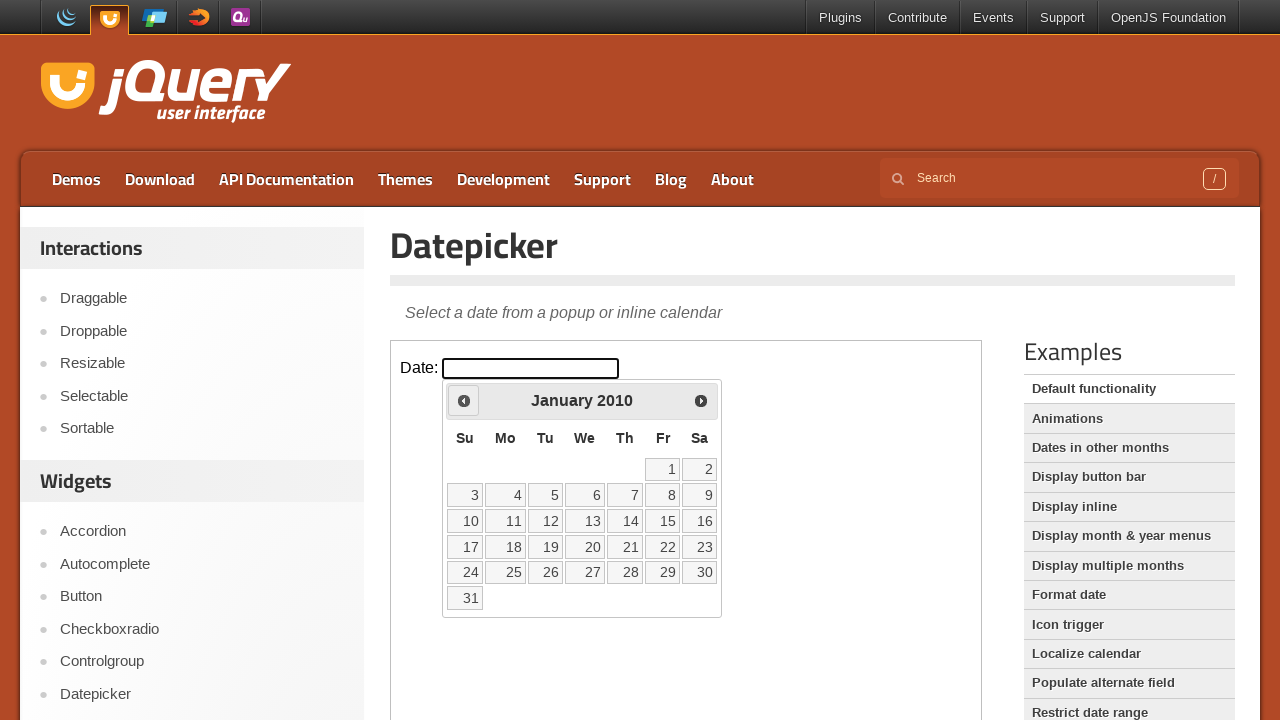

Clicked previous button to navigate to earlier month at (464, 400) on iframe >> nth=0 >> internal:control=enter-frame >> span.ui-icon.ui-icon-circle-t
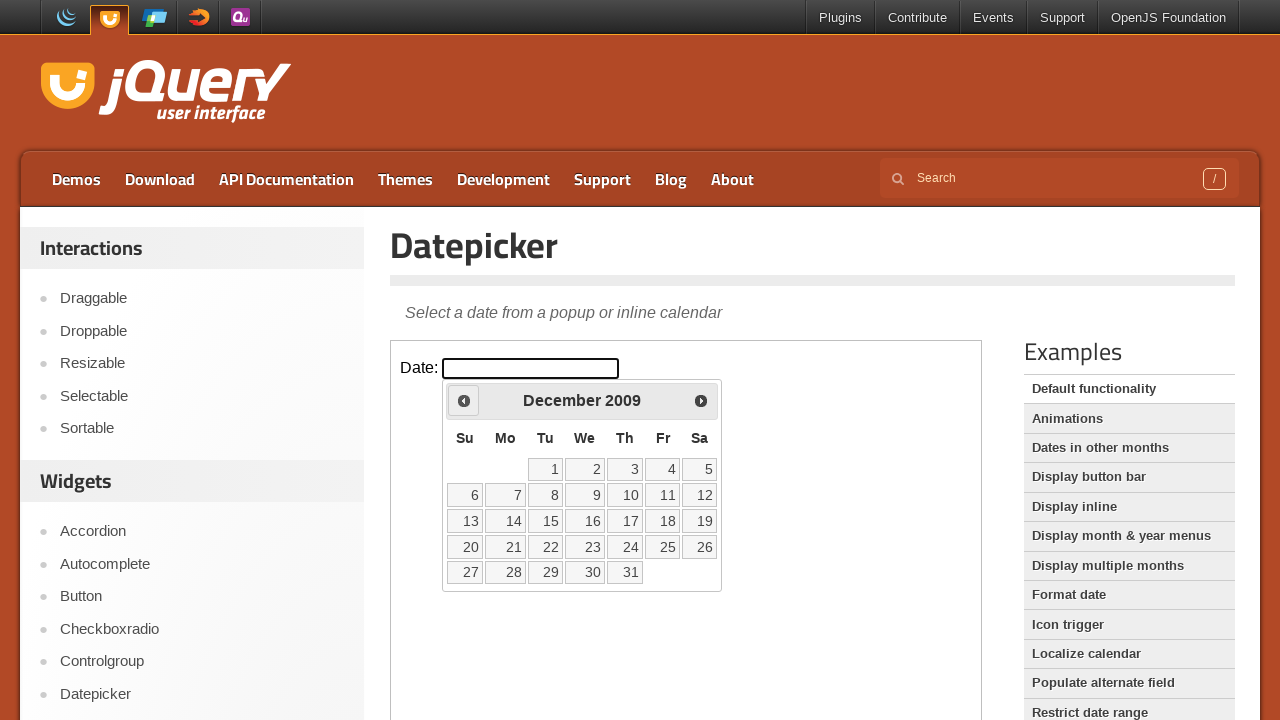

Retrieved current month: December
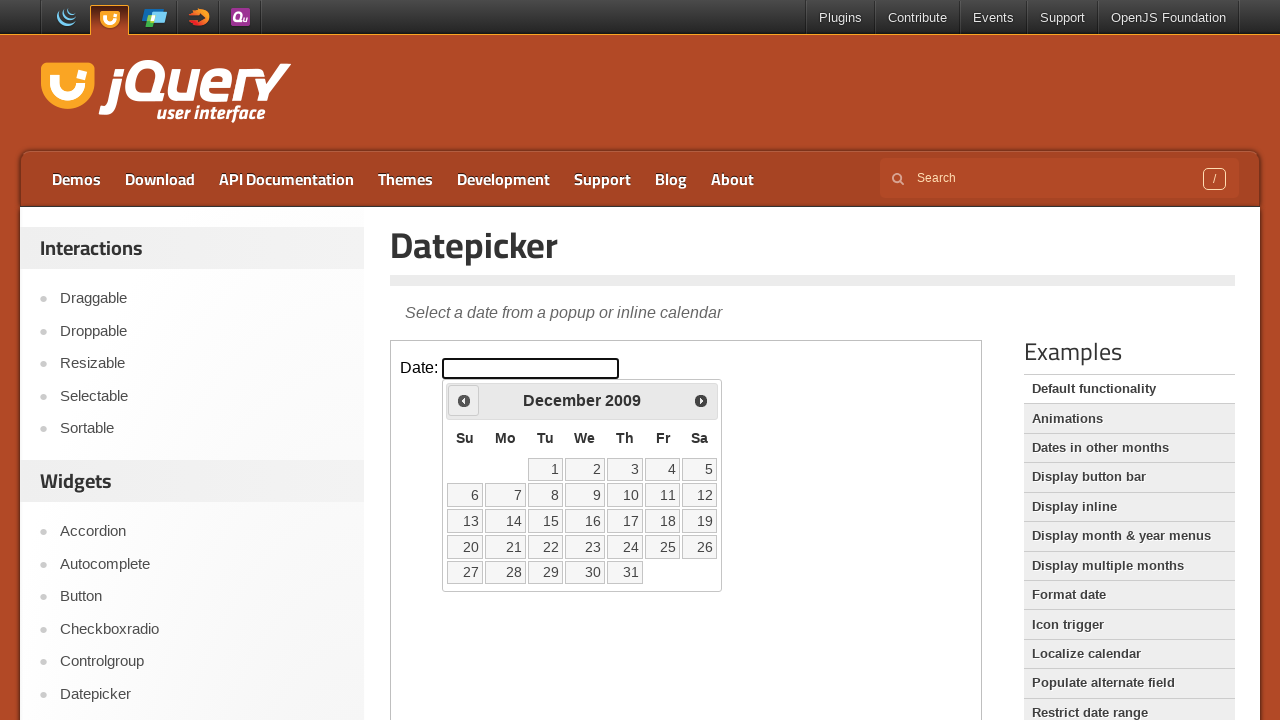

Retrieved current year: 2009
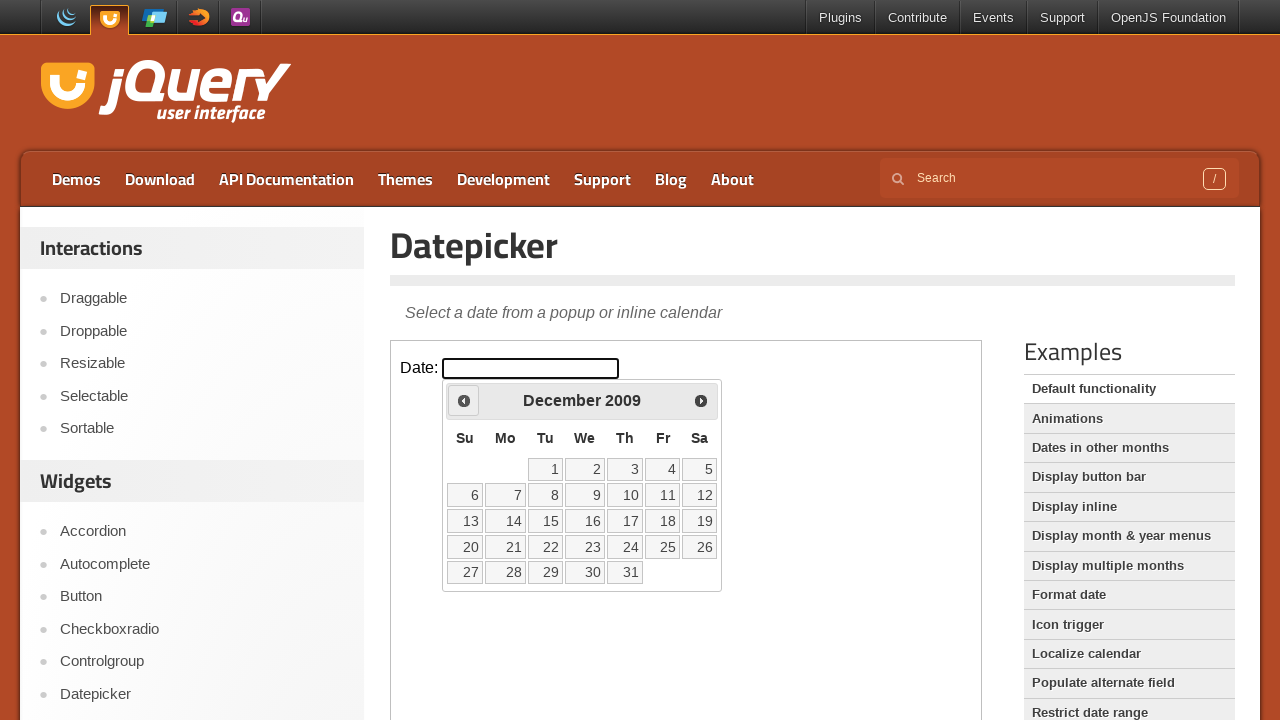

Clicked previous button to navigate to earlier month at (464, 400) on iframe >> nth=0 >> internal:control=enter-frame >> span.ui-icon.ui-icon-circle-t
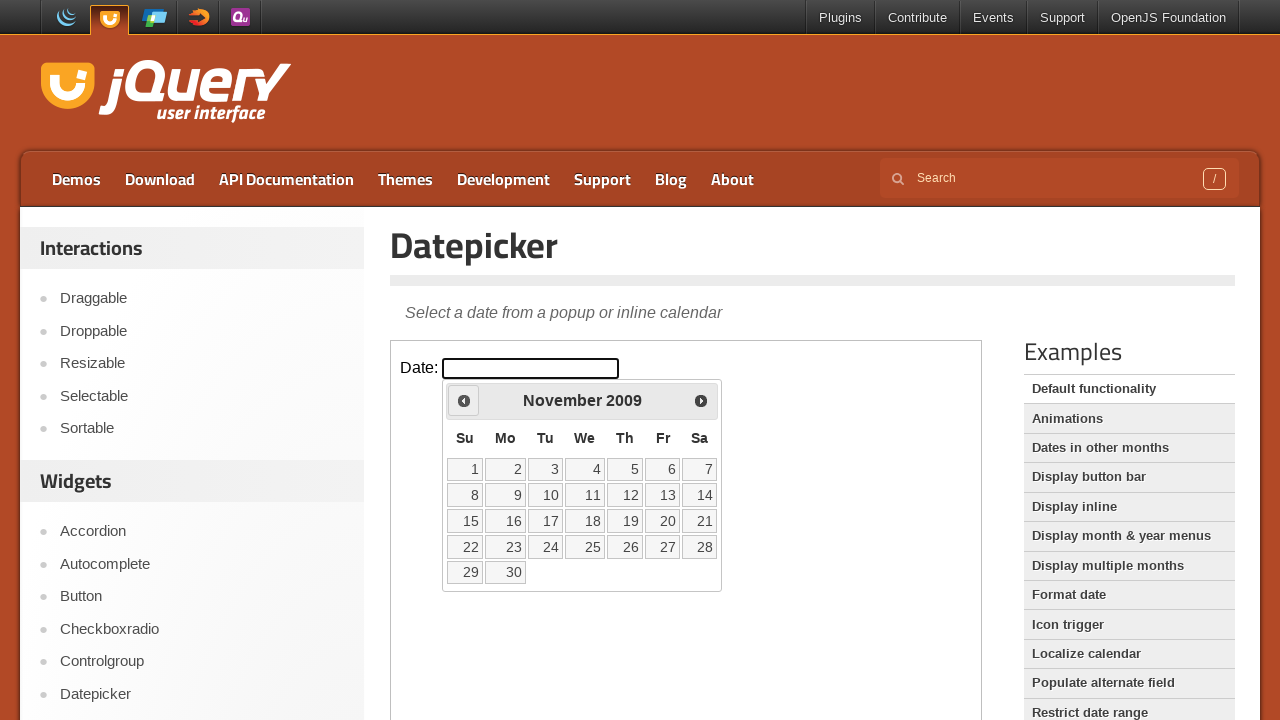

Retrieved current month: November
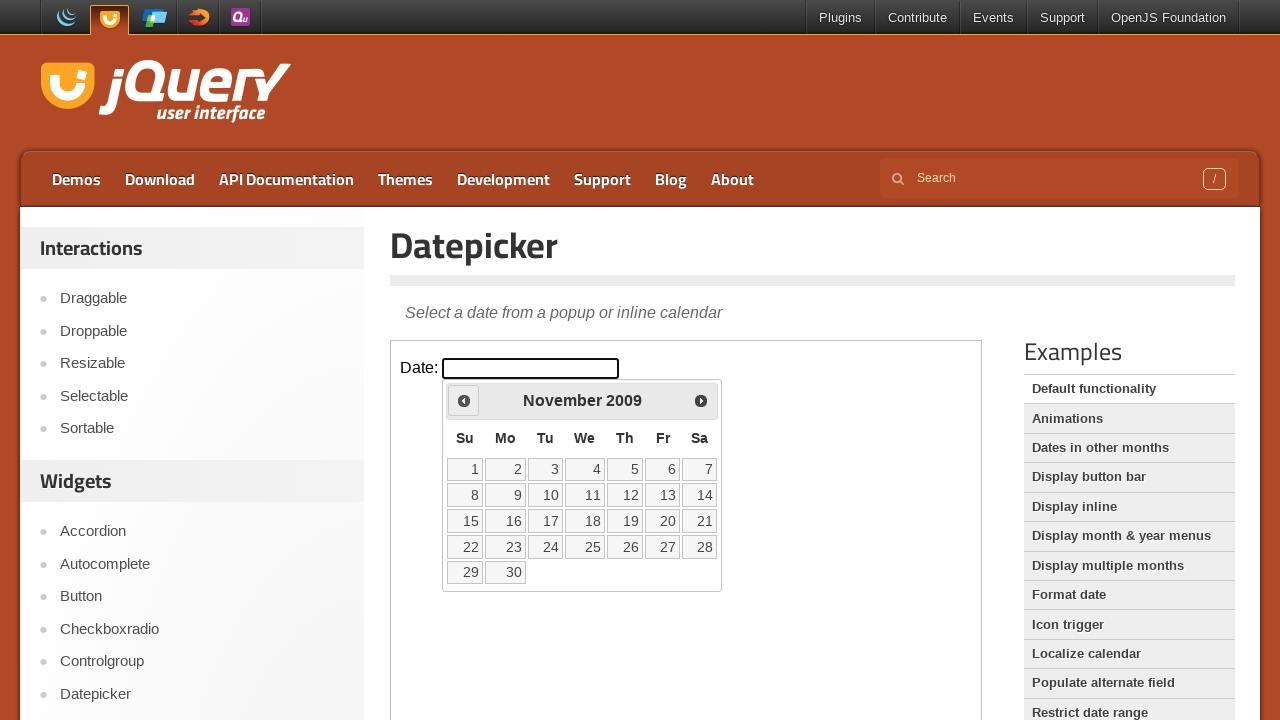

Retrieved current year: 2009
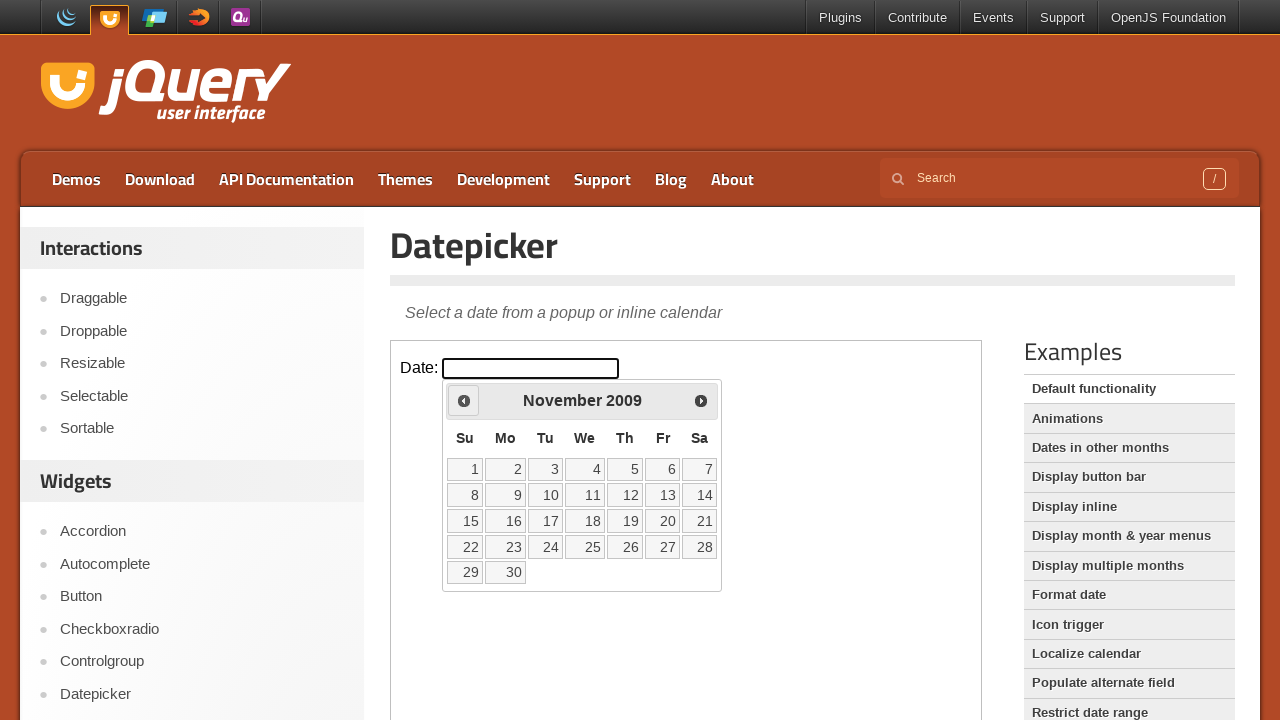

Clicked previous button to navigate to earlier month at (464, 400) on iframe >> nth=0 >> internal:control=enter-frame >> span.ui-icon.ui-icon-circle-t
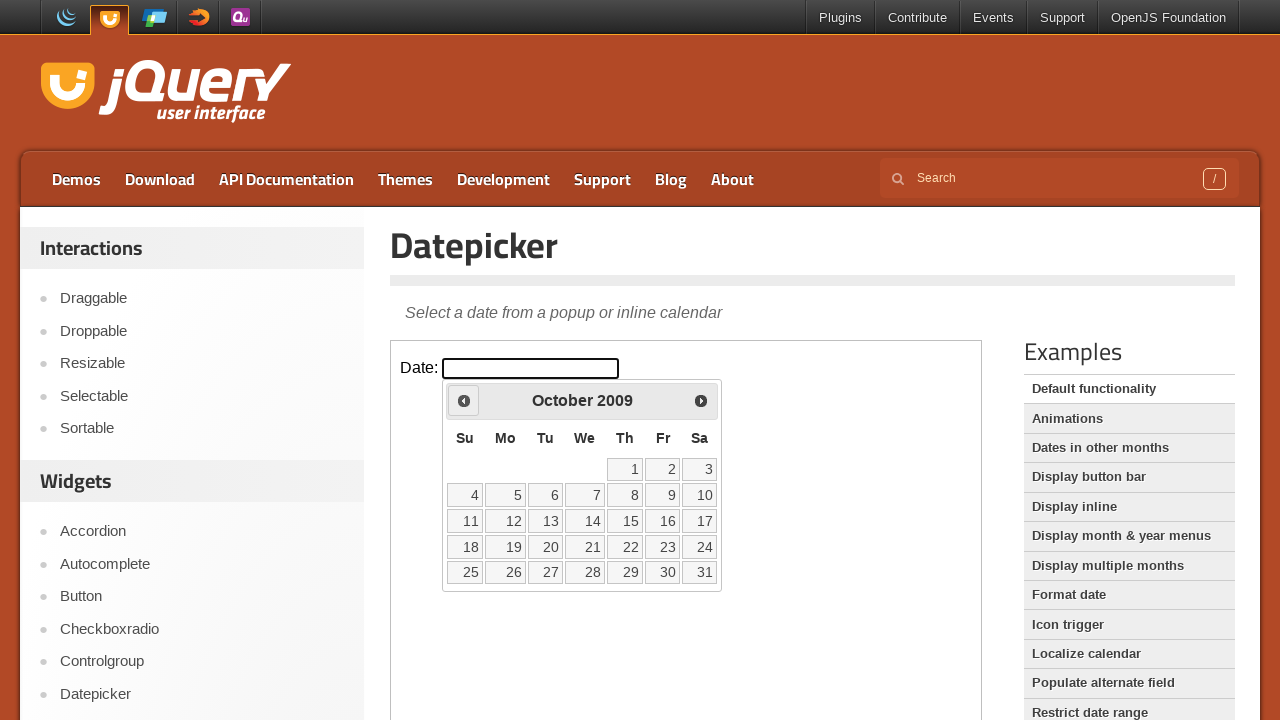

Retrieved current month: October
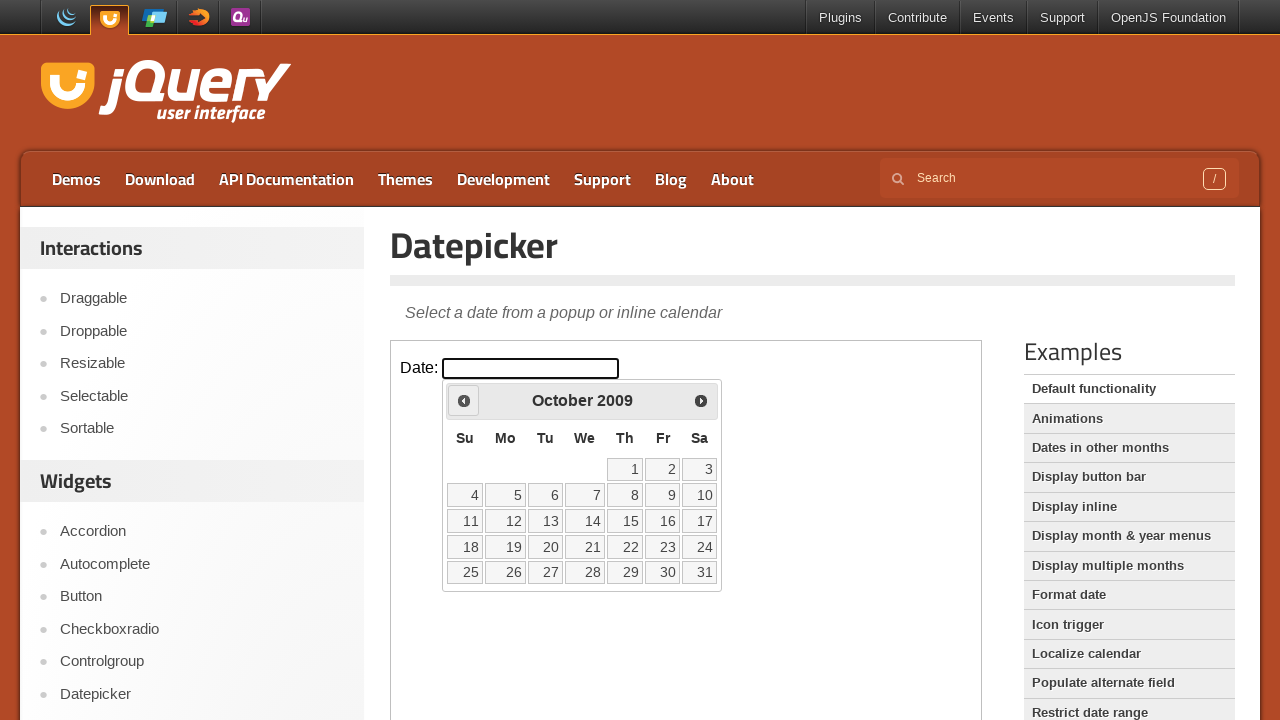

Retrieved current year: 2009
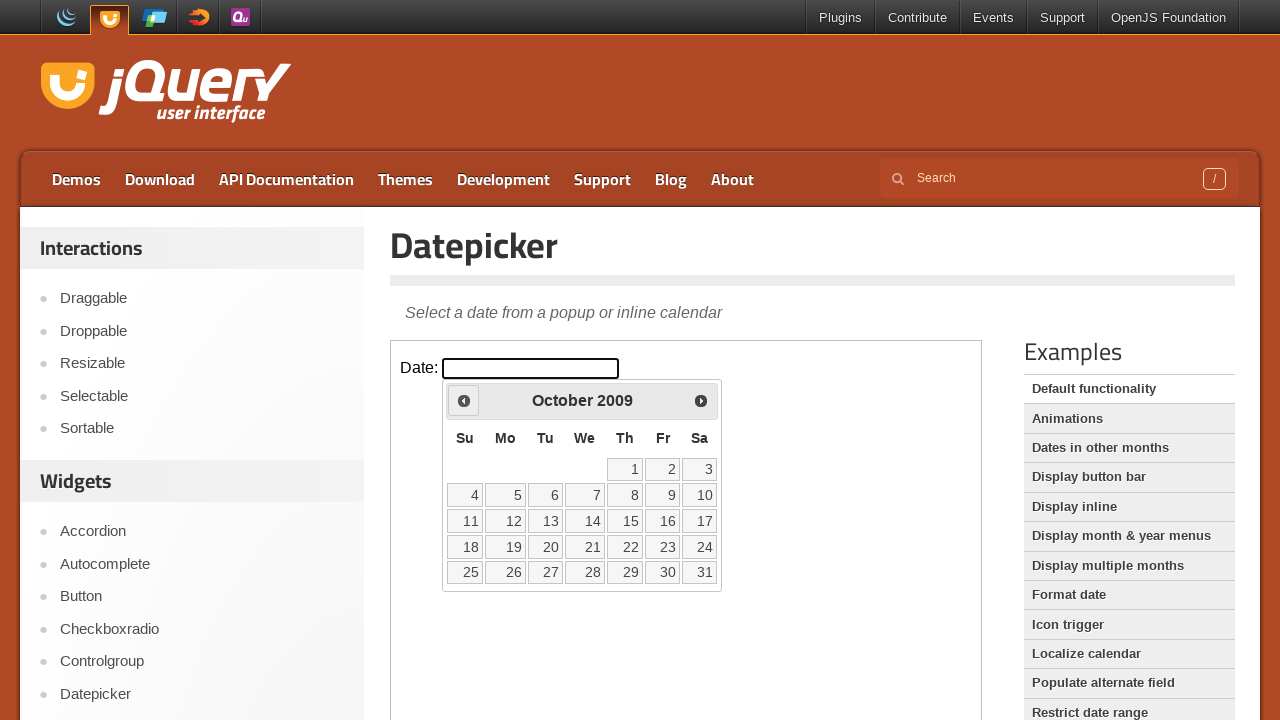

Clicked previous button to navigate to earlier month at (464, 400) on iframe >> nth=0 >> internal:control=enter-frame >> span.ui-icon.ui-icon-circle-t
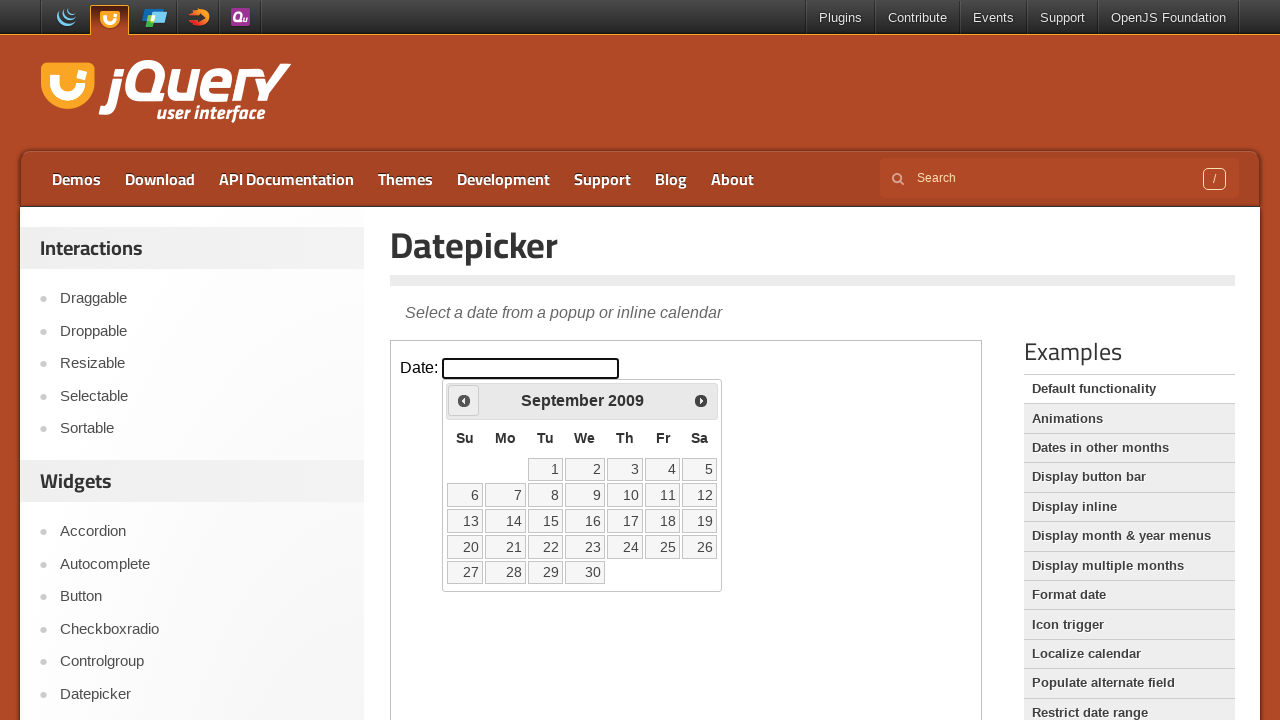

Retrieved current month: September
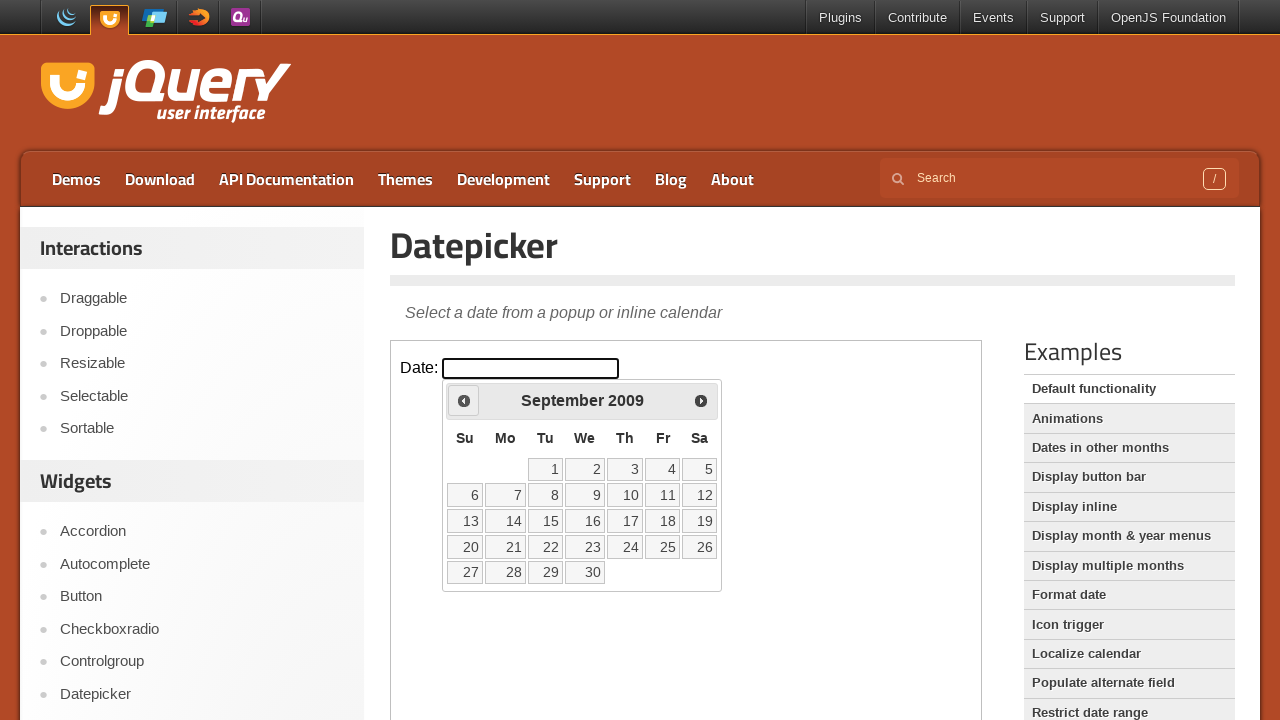

Retrieved current year: 2009
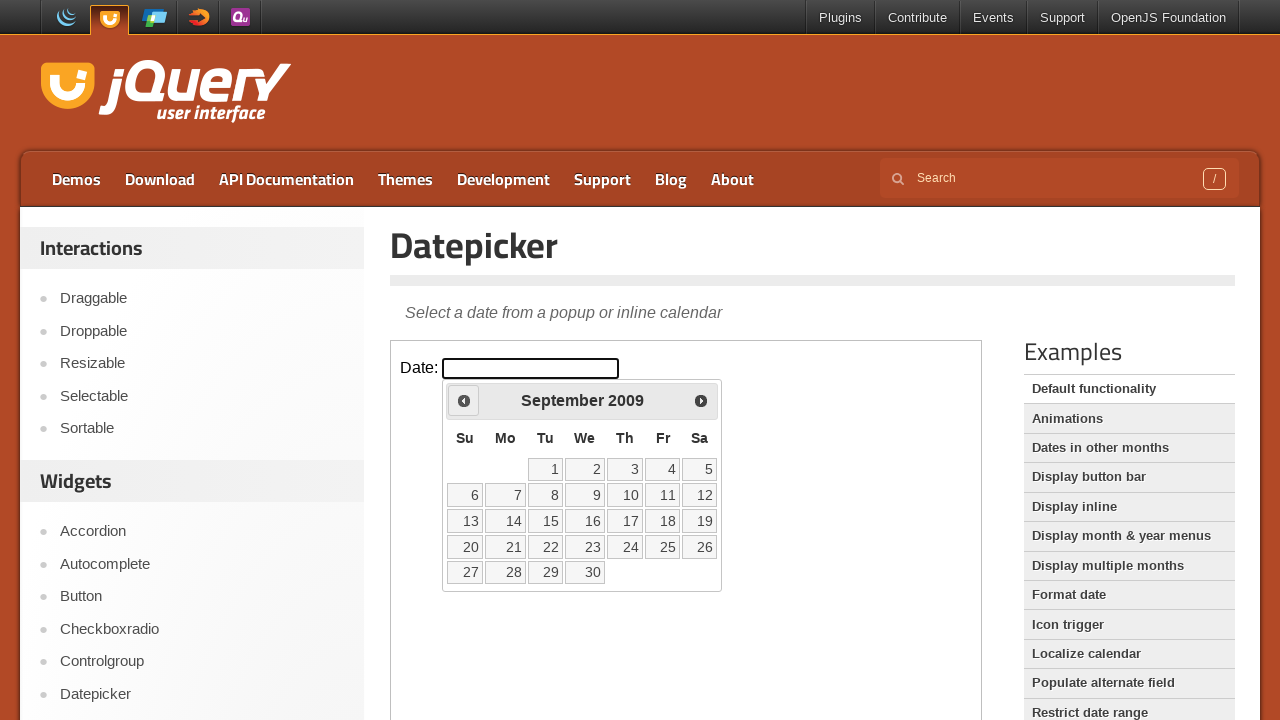

Clicked previous button to navigate to earlier month at (464, 400) on iframe >> nth=0 >> internal:control=enter-frame >> span.ui-icon.ui-icon-circle-t
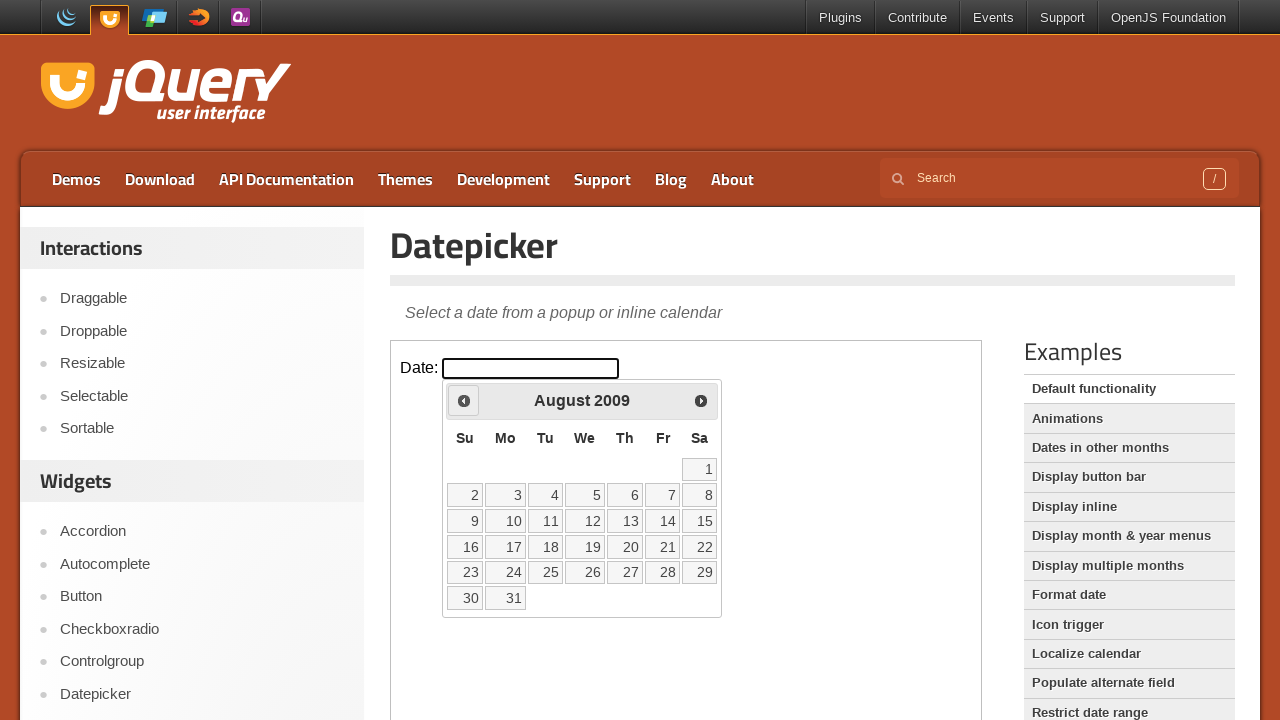

Retrieved current month: August
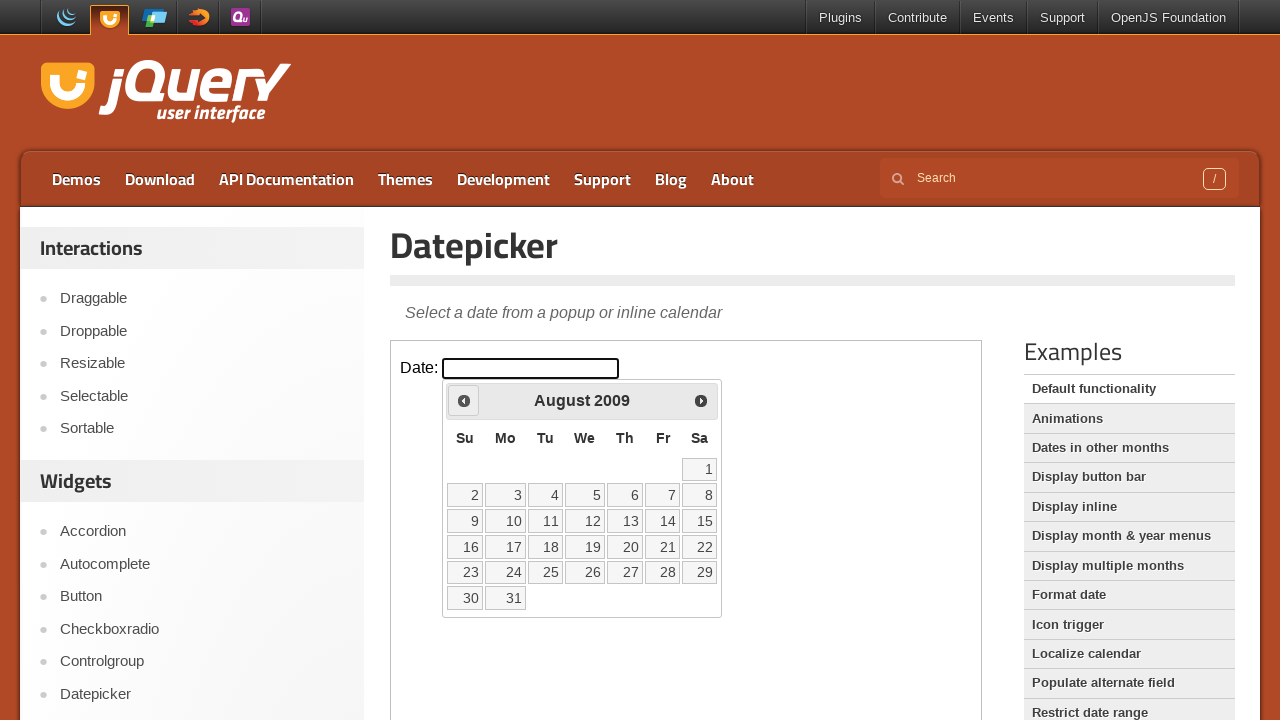

Retrieved current year: 2009
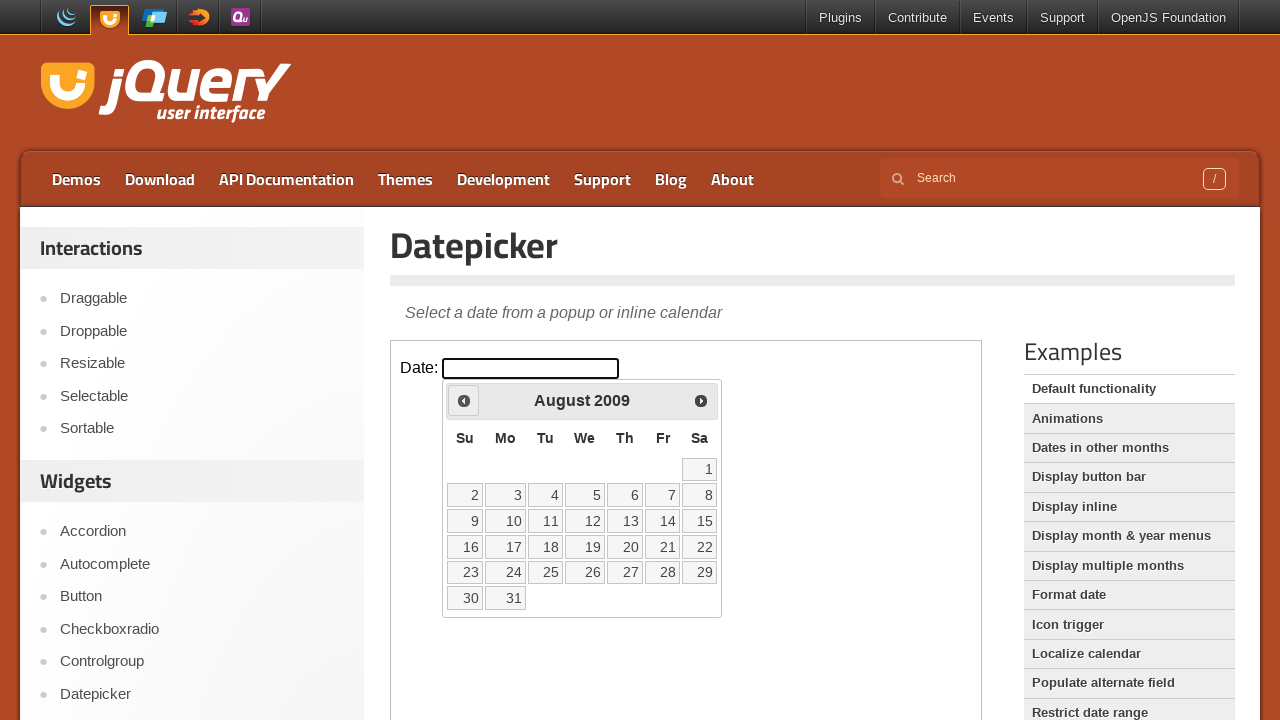

Clicked previous button to navigate to earlier month at (464, 400) on iframe >> nth=0 >> internal:control=enter-frame >> span.ui-icon.ui-icon-circle-t
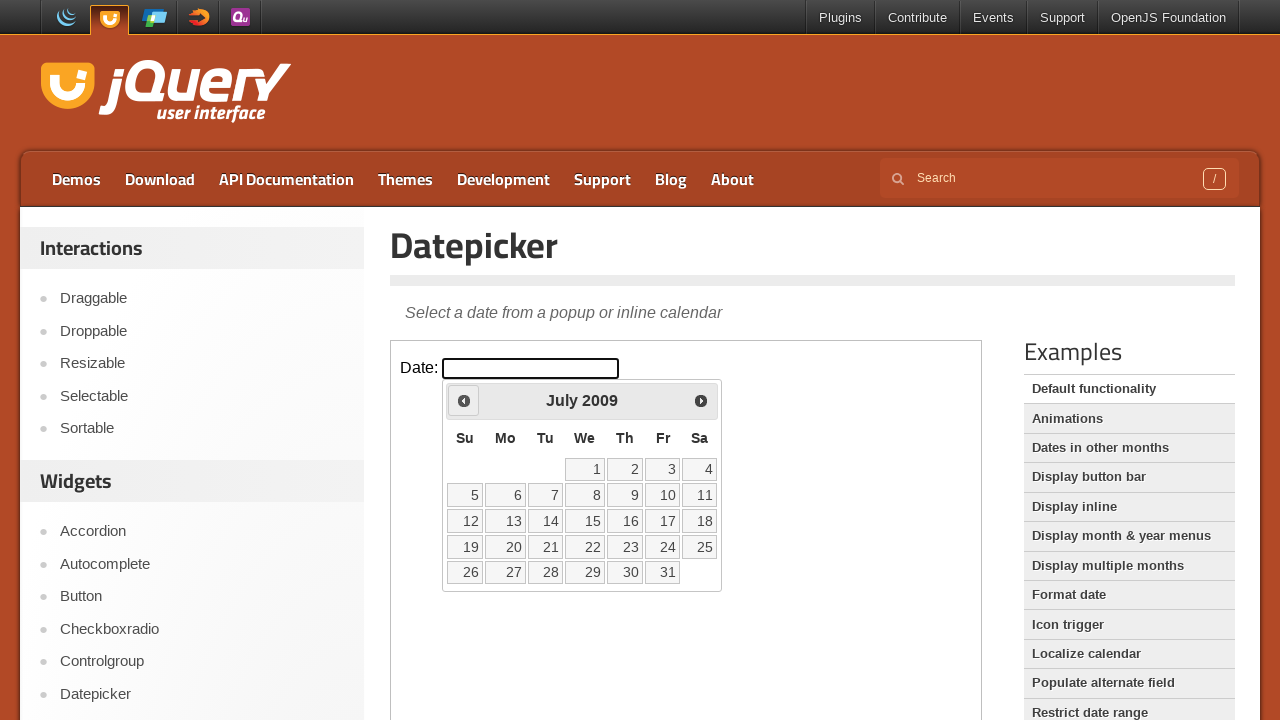

Retrieved current month: July
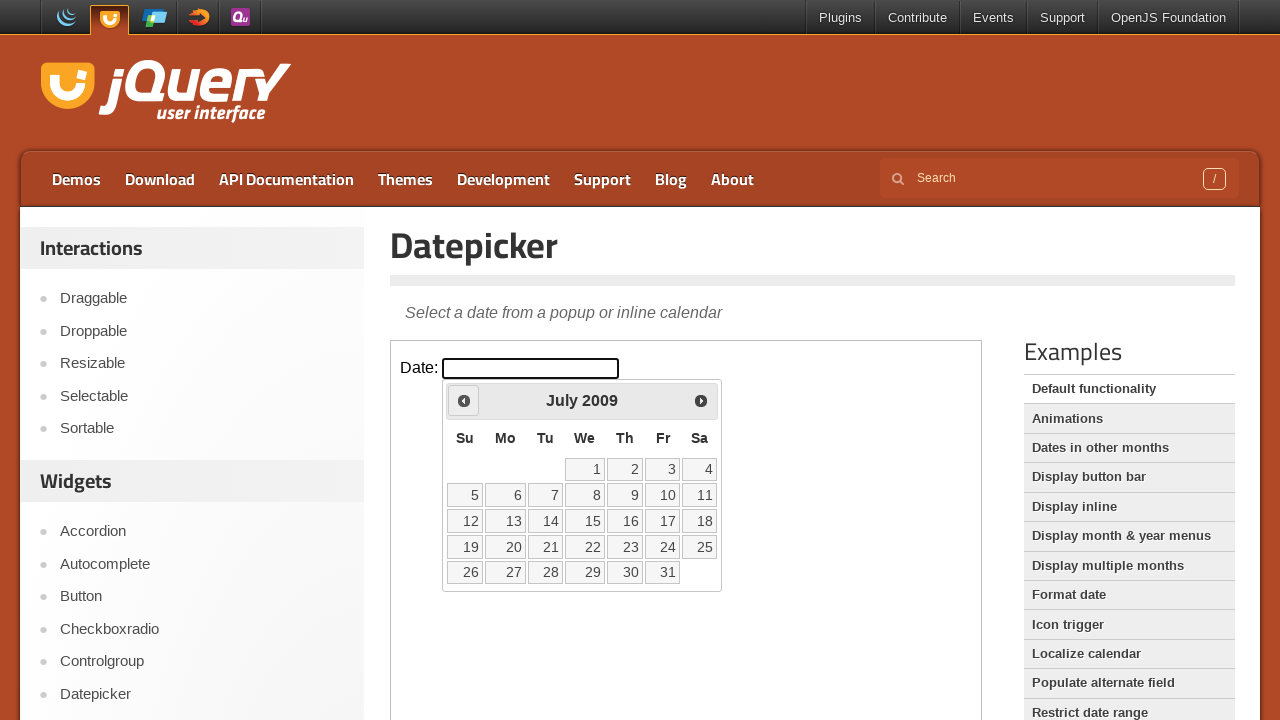

Retrieved current year: 2009
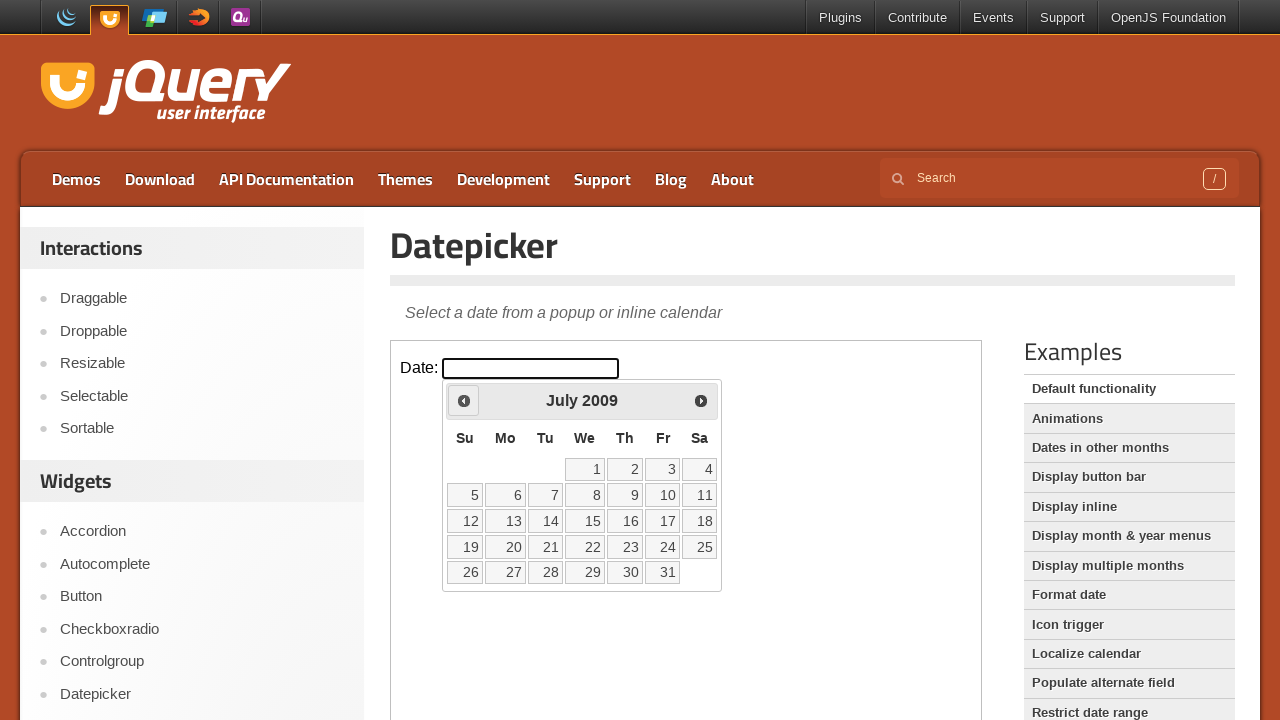

Clicked previous button to navigate to earlier month at (464, 400) on iframe >> nth=0 >> internal:control=enter-frame >> span.ui-icon.ui-icon-circle-t
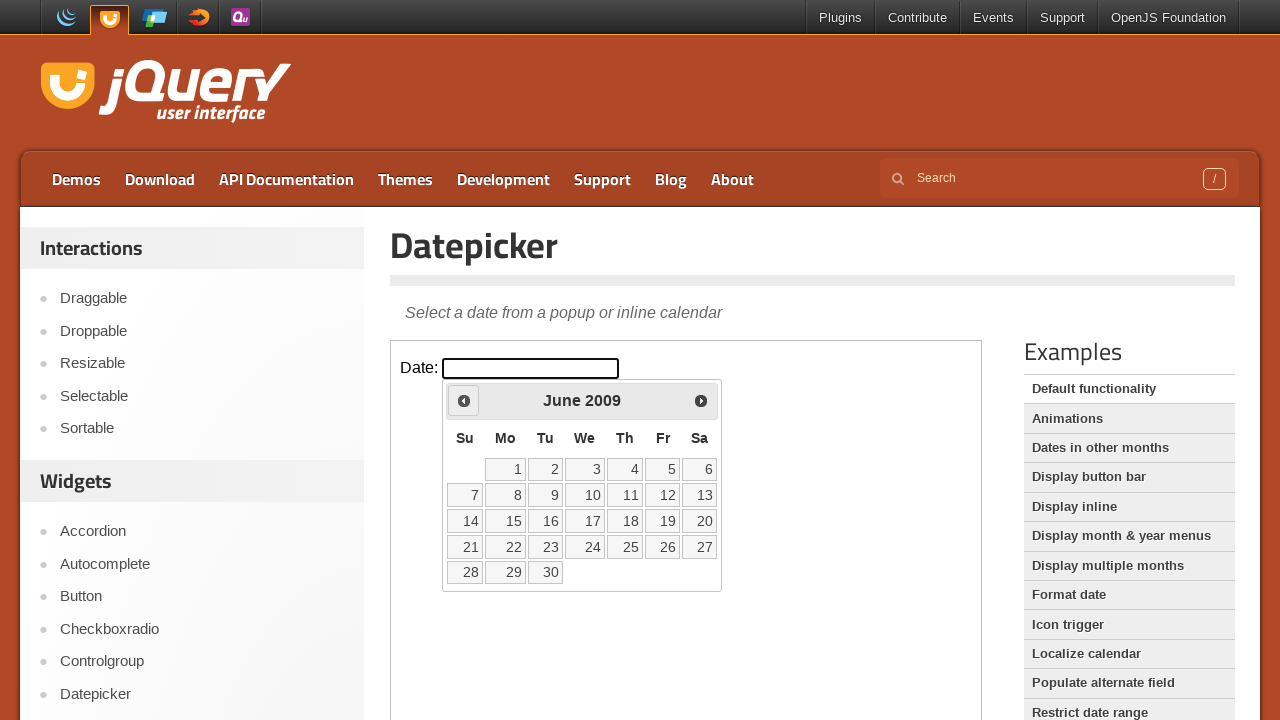

Retrieved current month: June
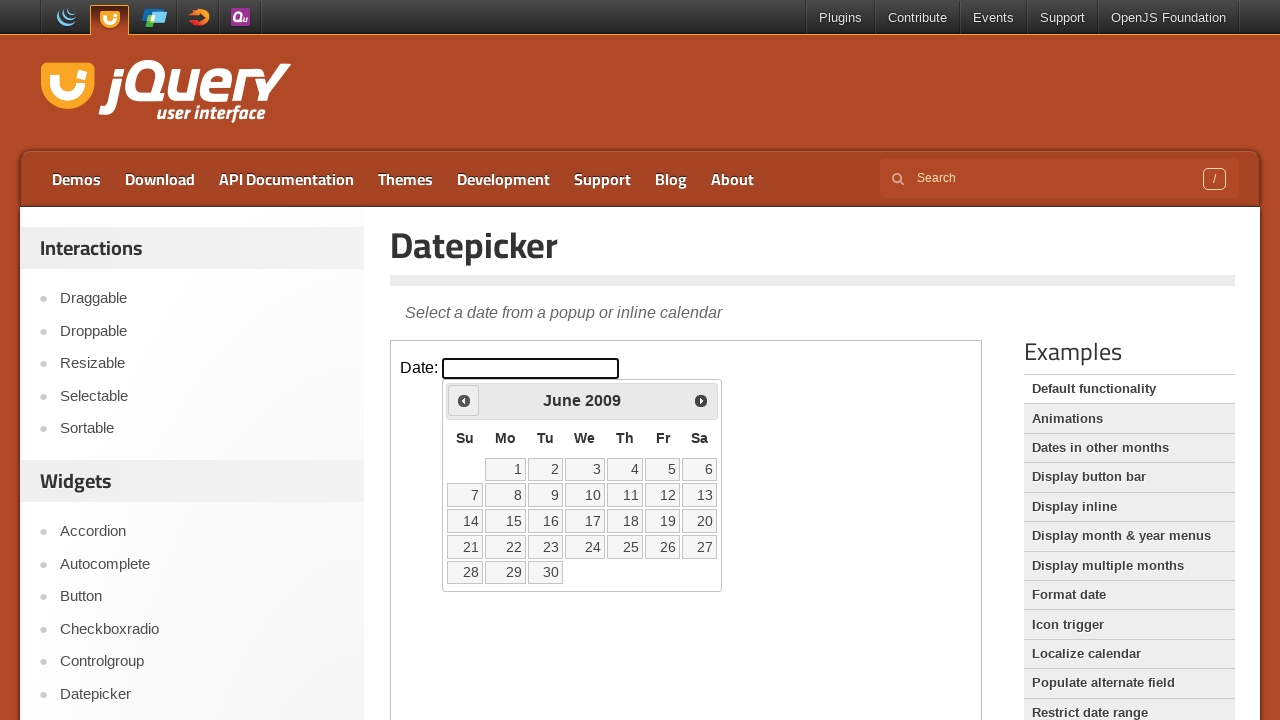

Retrieved current year: 2009
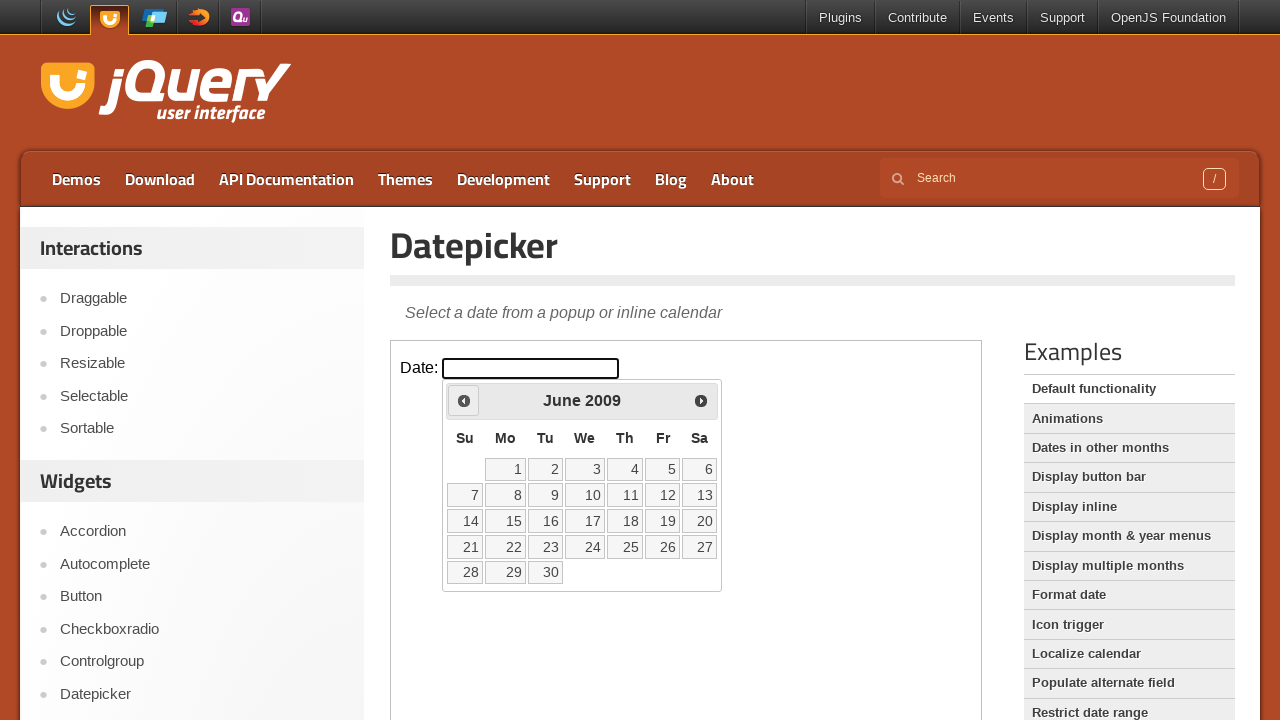

Clicked previous button to navigate to earlier month at (464, 400) on iframe >> nth=0 >> internal:control=enter-frame >> span.ui-icon.ui-icon-circle-t
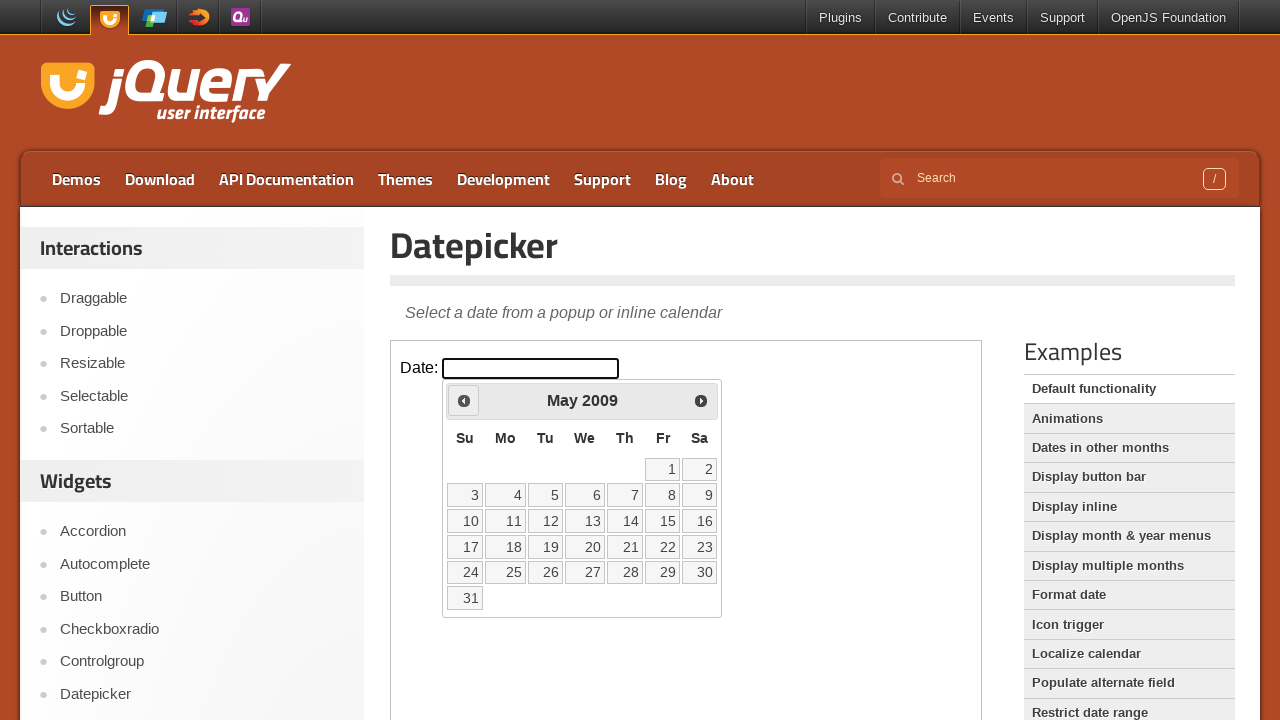

Retrieved current month: May
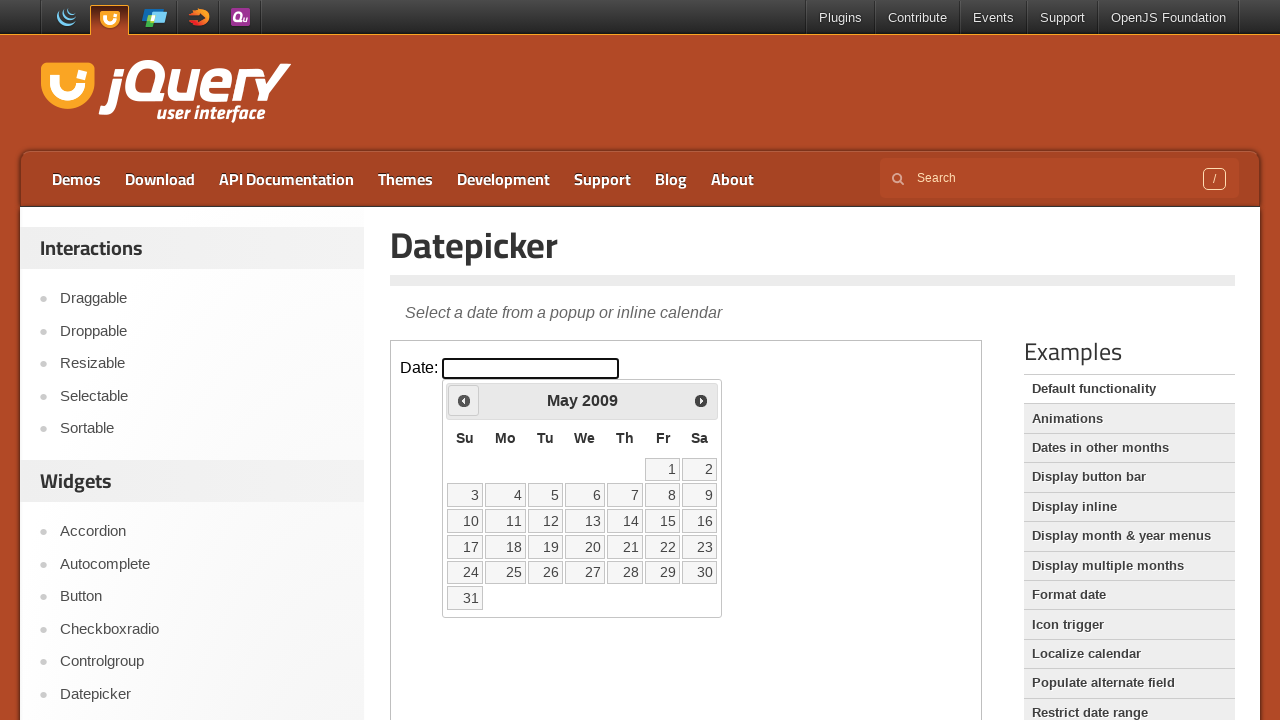

Retrieved current year: 2009
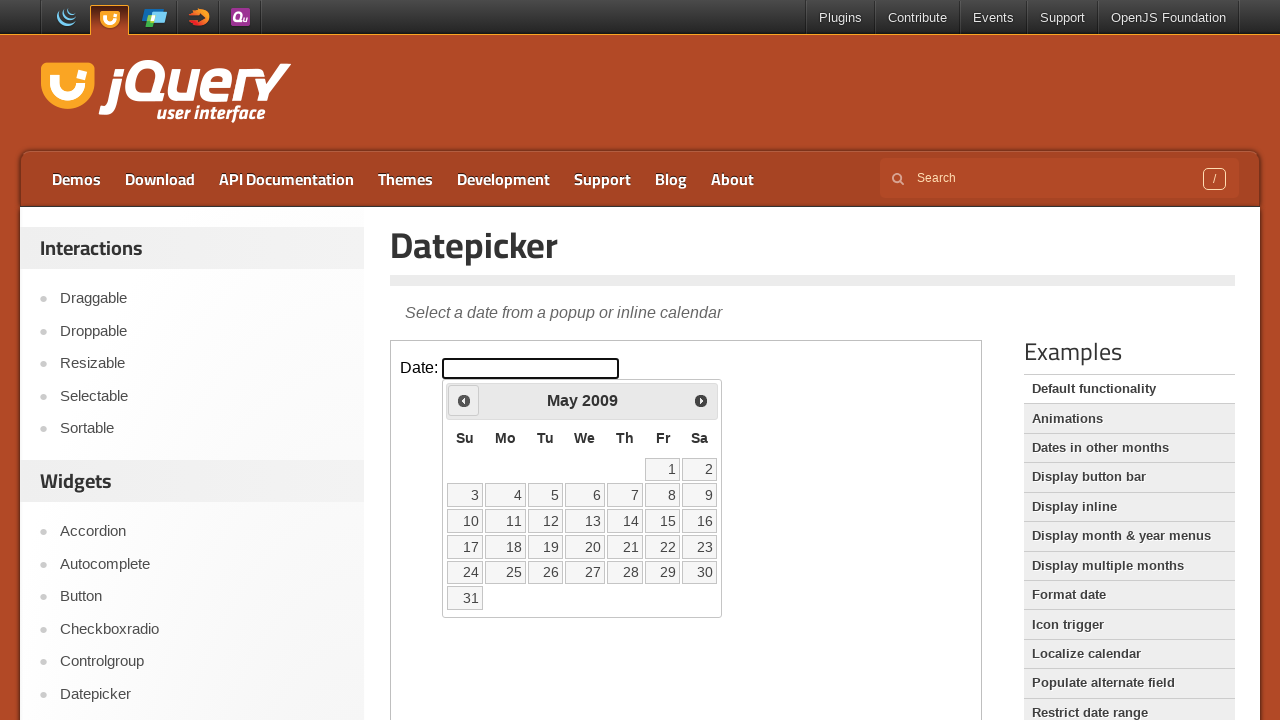

Clicked previous button to navigate to earlier month at (464, 400) on iframe >> nth=0 >> internal:control=enter-frame >> span.ui-icon.ui-icon-circle-t
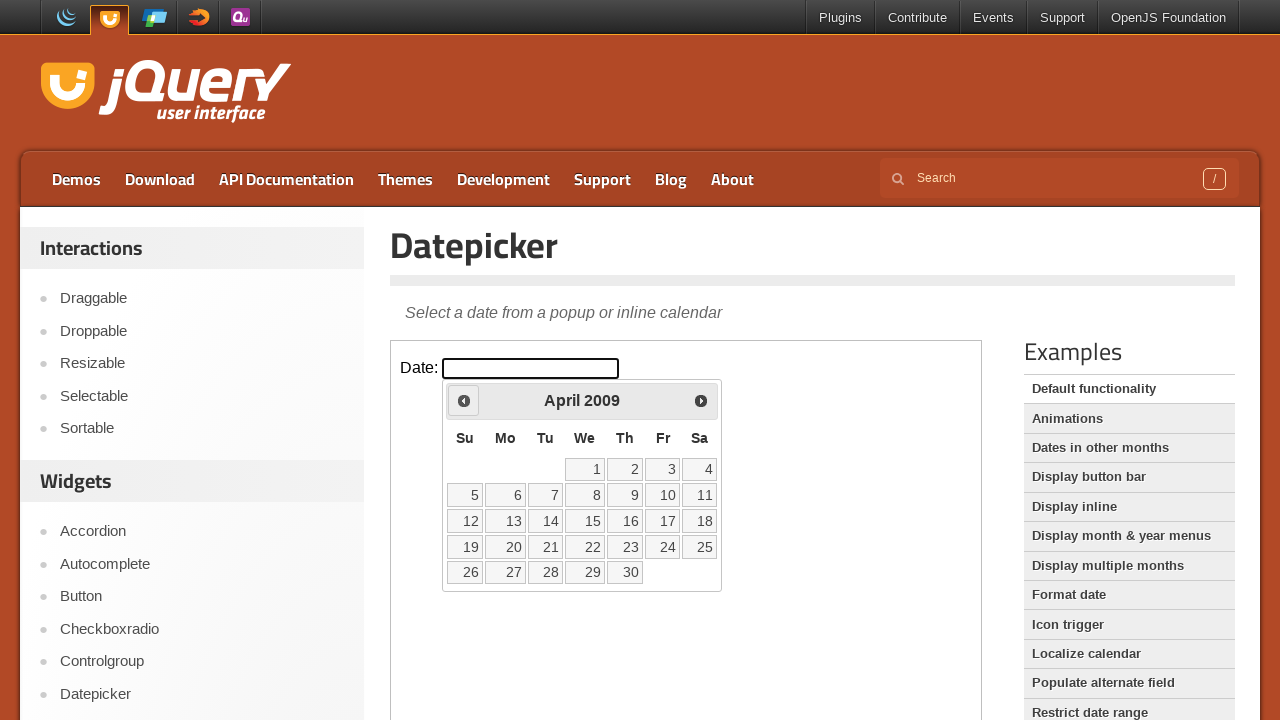

Retrieved current month: April
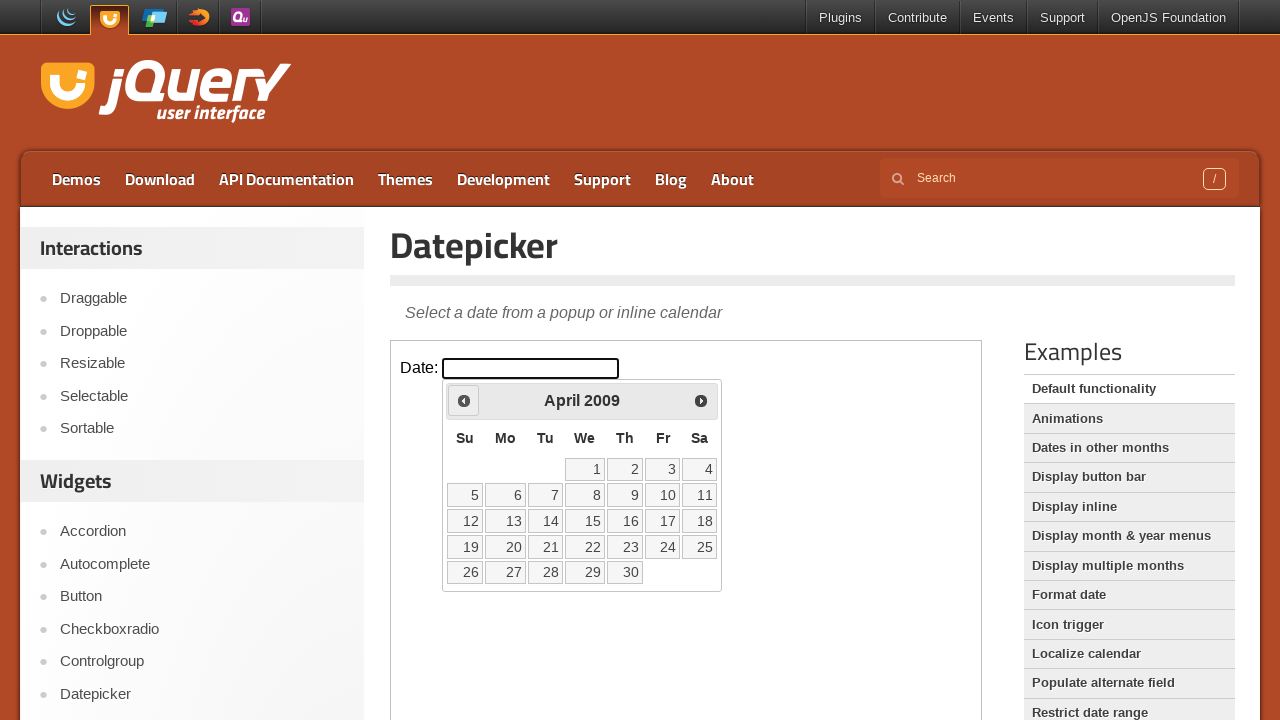

Retrieved current year: 2009
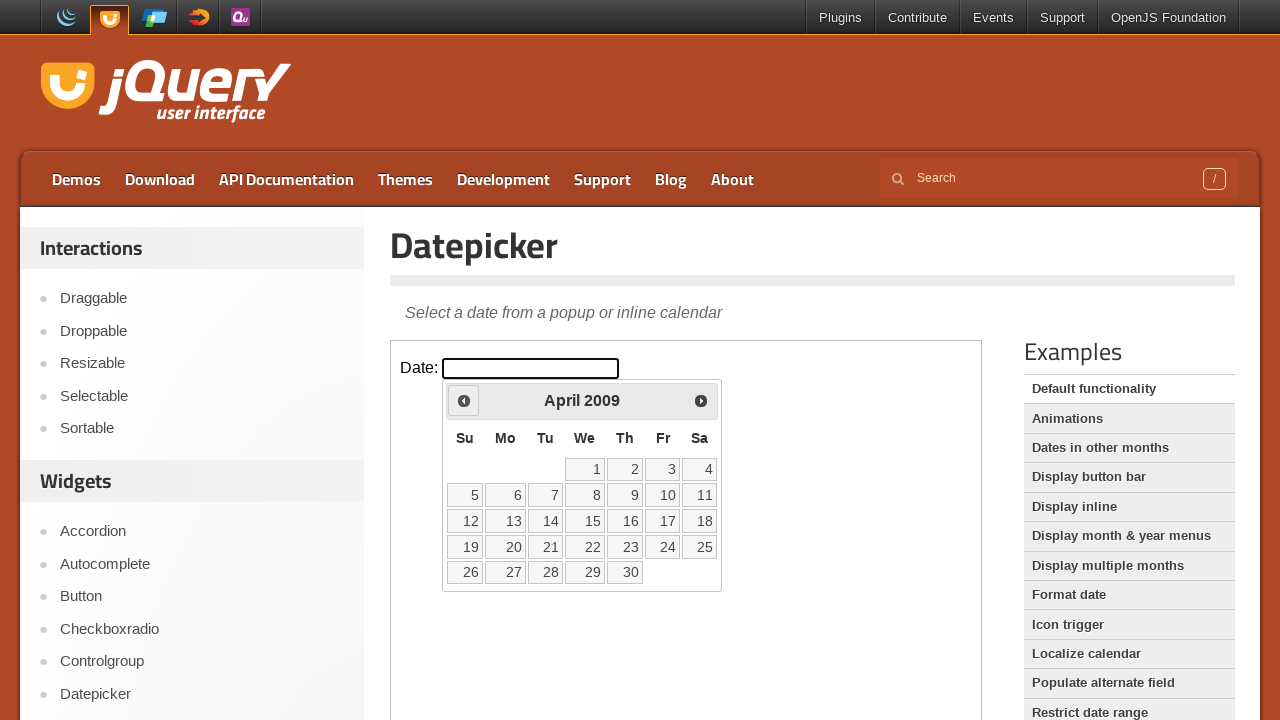

Clicked previous button to navigate to earlier month at (464, 400) on iframe >> nth=0 >> internal:control=enter-frame >> span.ui-icon.ui-icon-circle-t
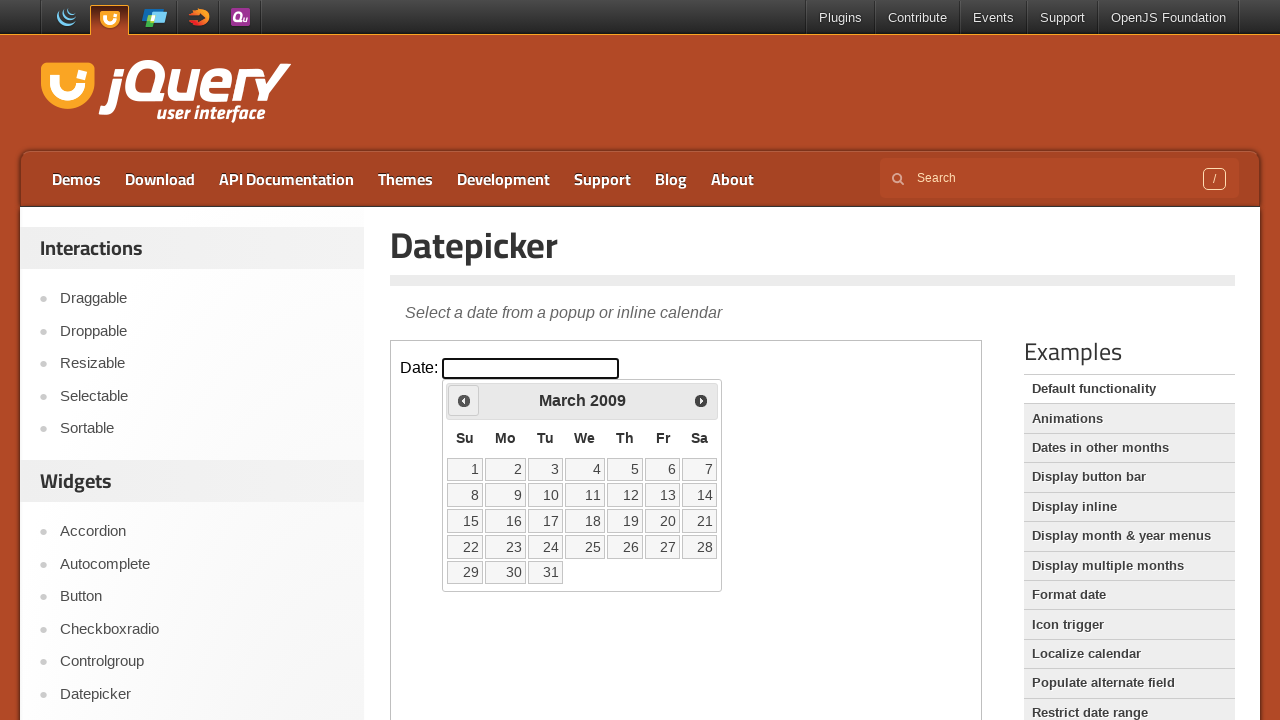

Retrieved current month: March
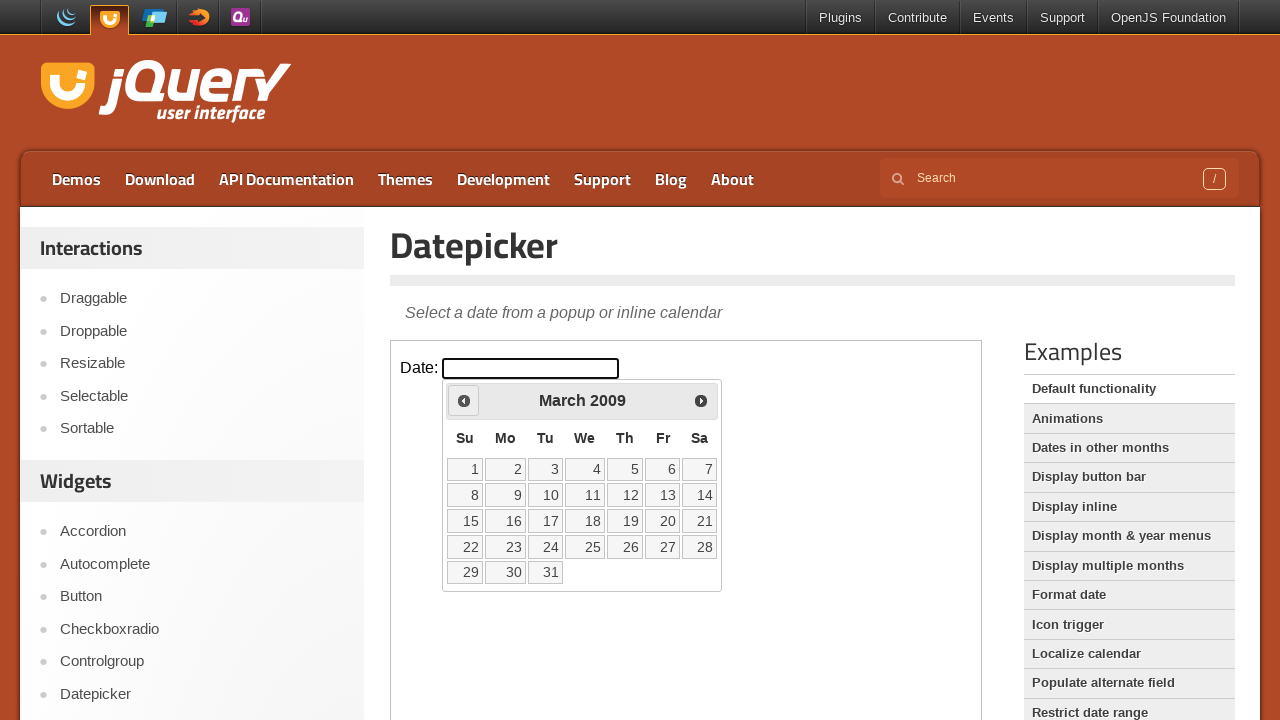

Retrieved current year: 2009
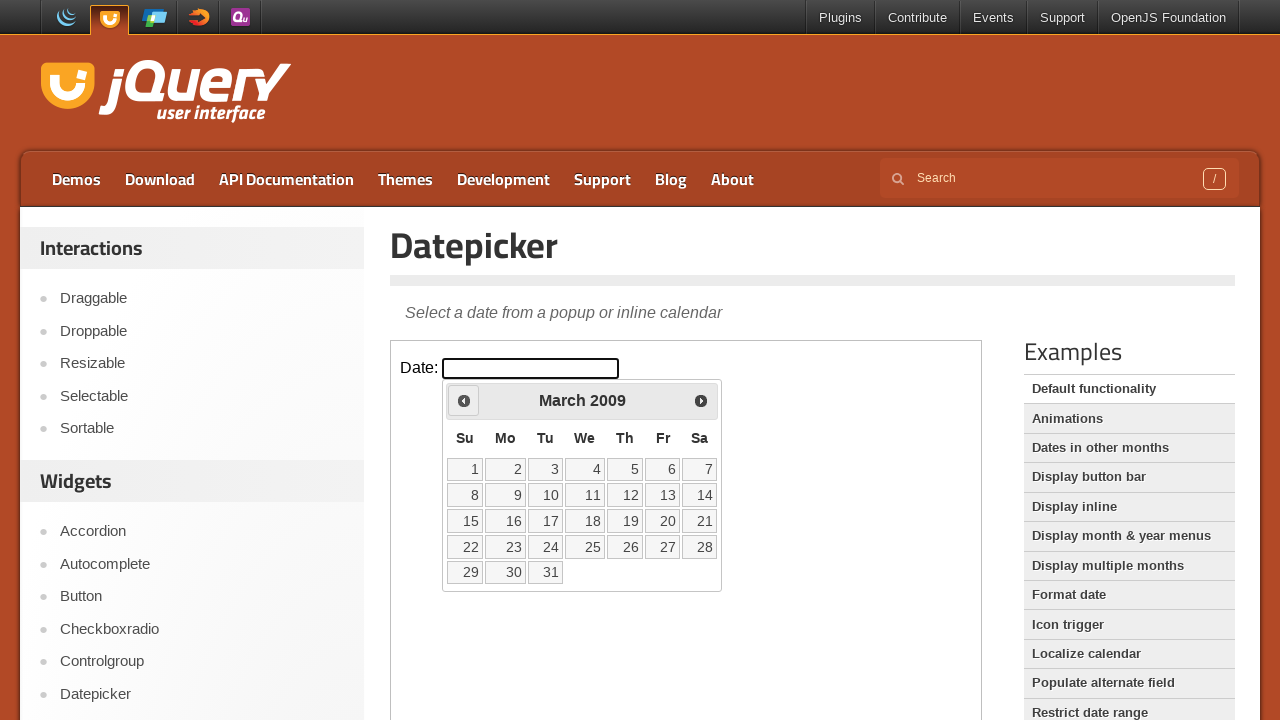

Clicked previous button to navigate to earlier month at (464, 400) on iframe >> nth=0 >> internal:control=enter-frame >> span.ui-icon.ui-icon-circle-t
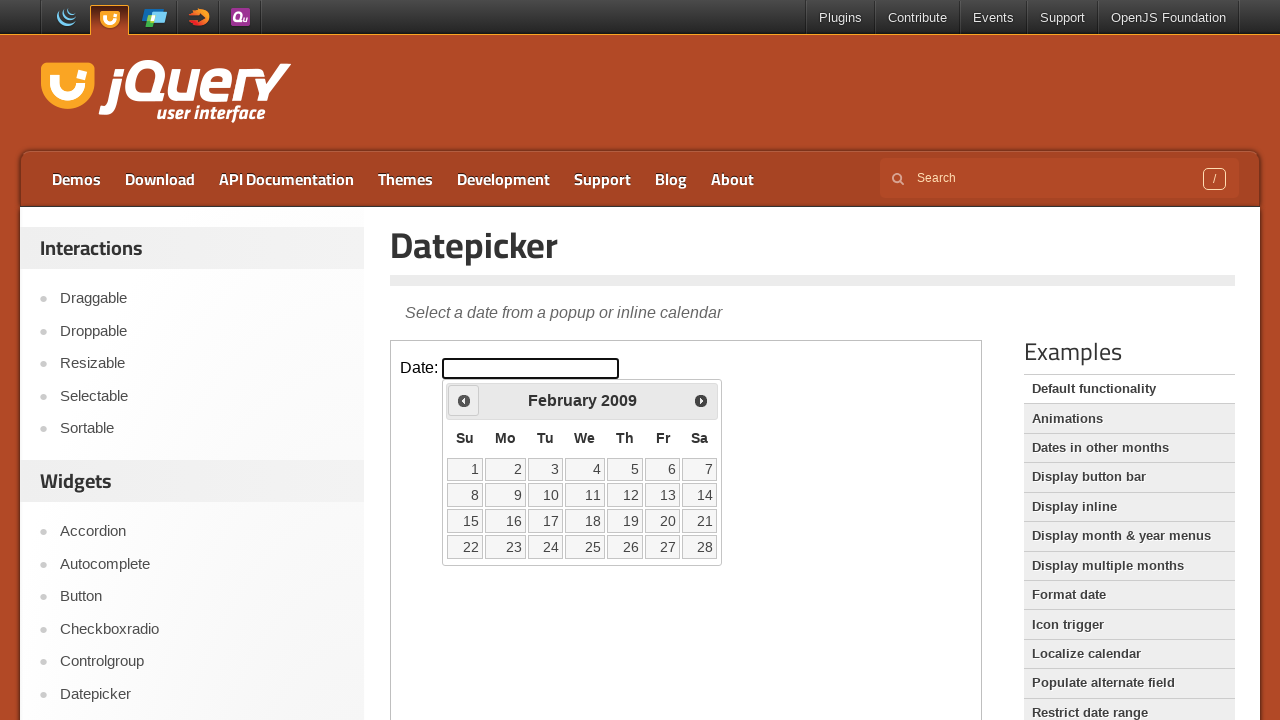

Retrieved current month: February
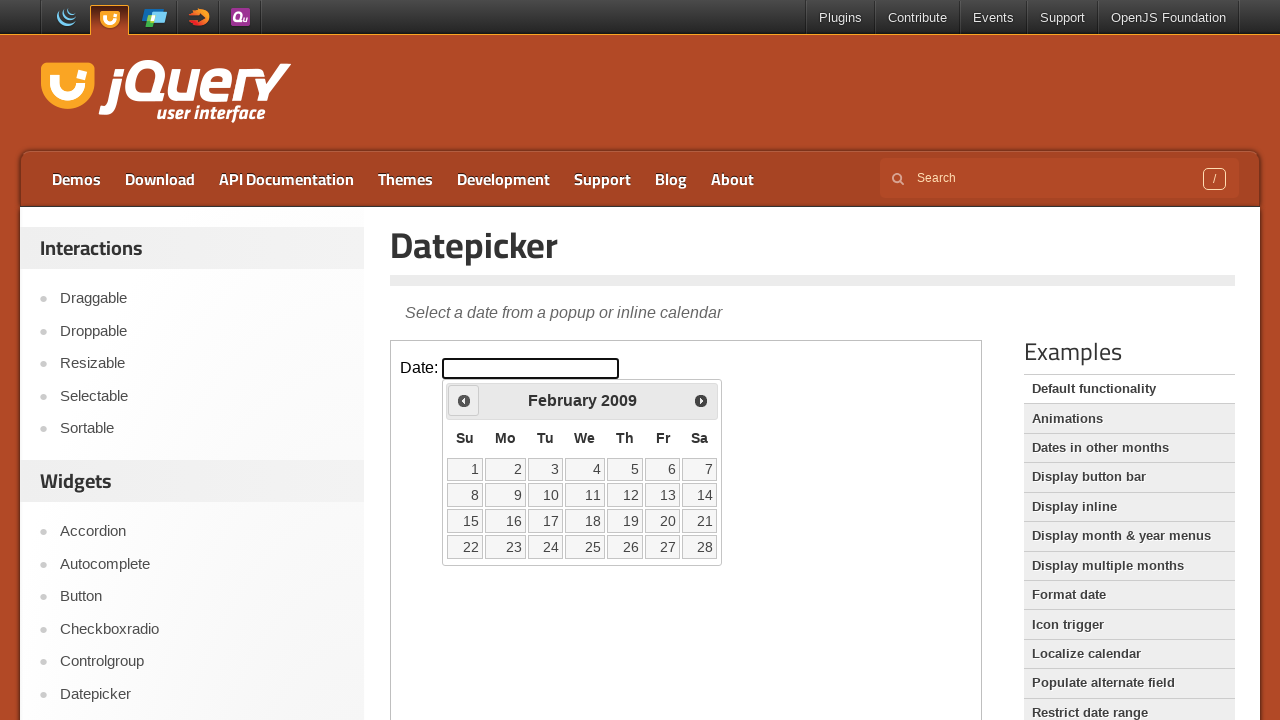

Retrieved current year: 2009
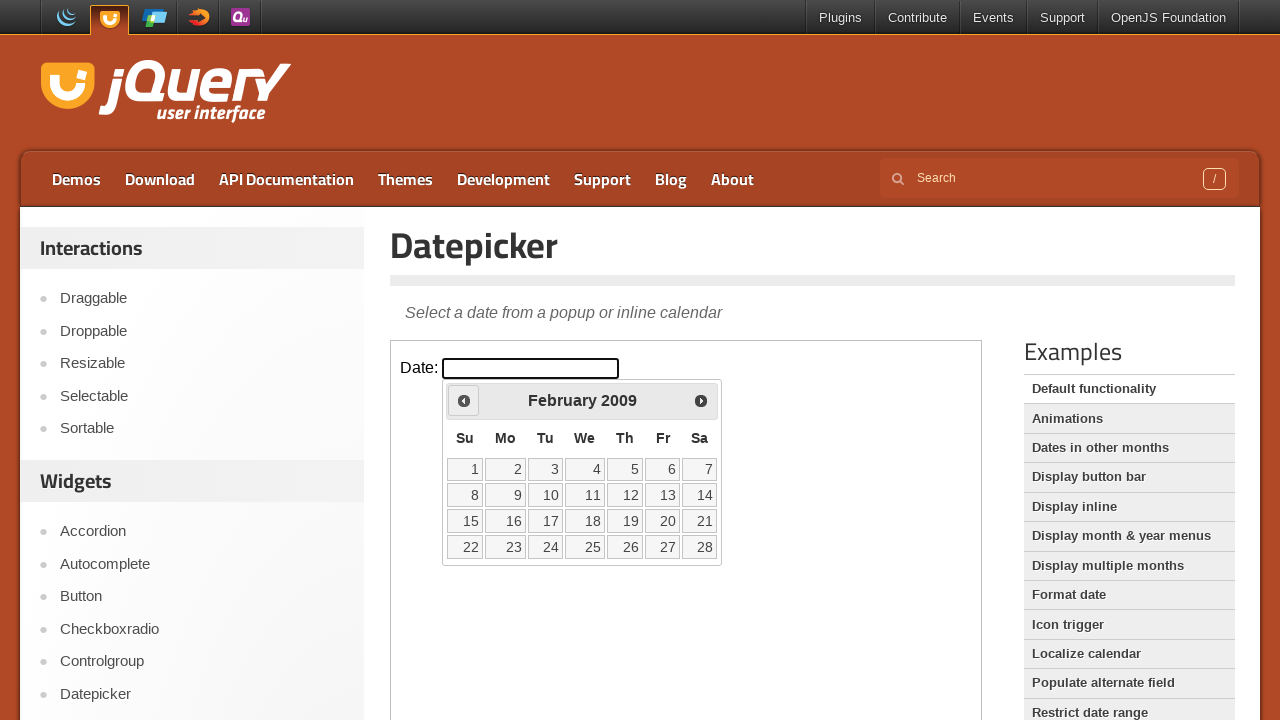

Clicked previous button to navigate to earlier month at (464, 400) on iframe >> nth=0 >> internal:control=enter-frame >> span.ui-icon.ui-icon-circle-t
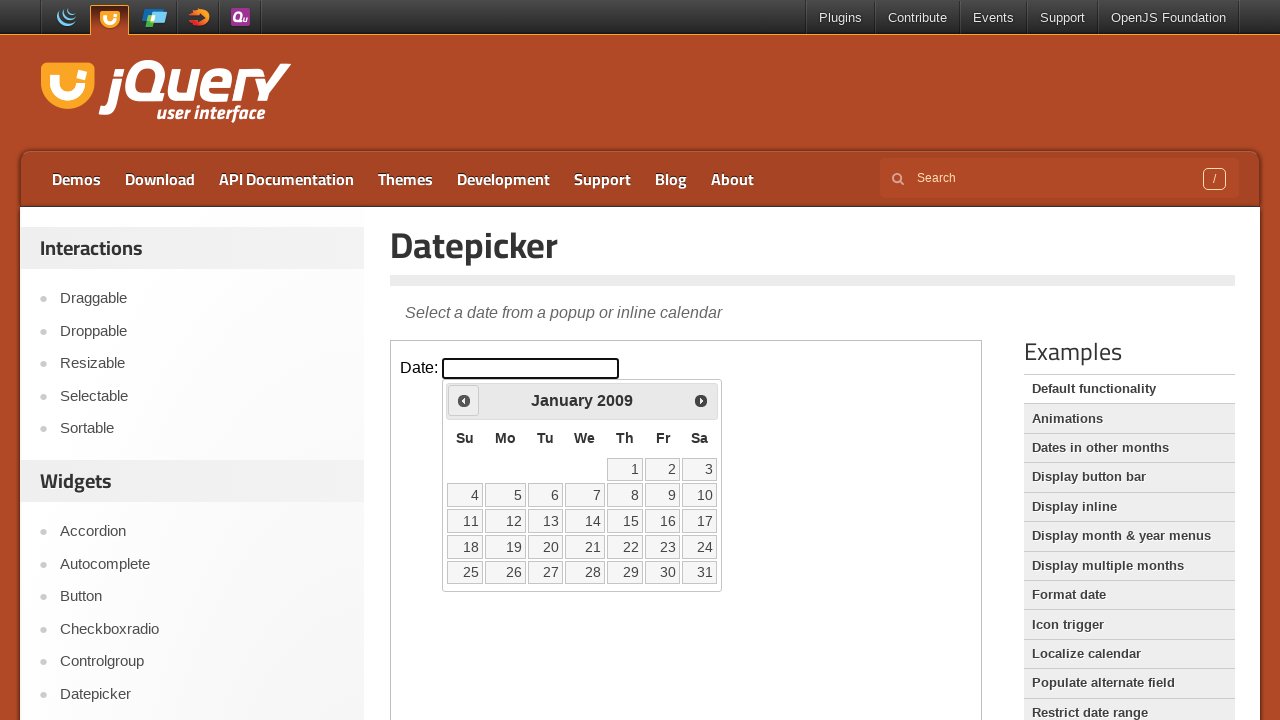

Retrieved current month: January
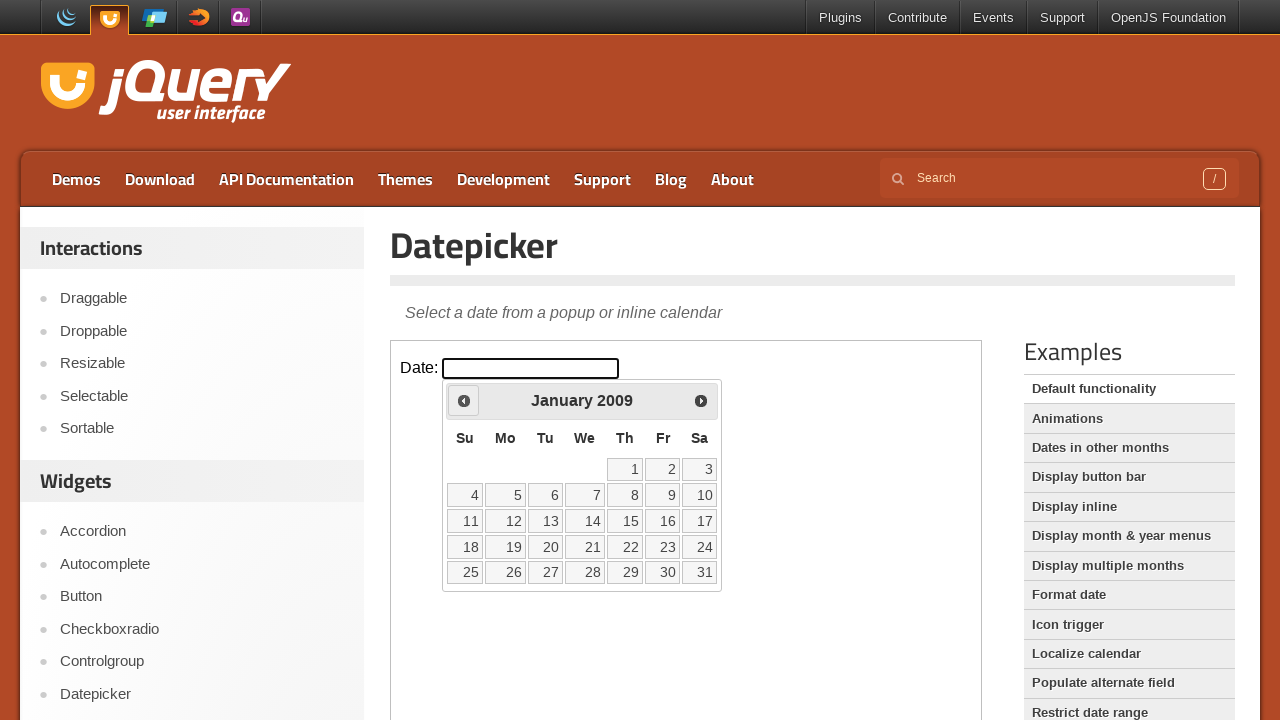

Retrieved current year: 2009
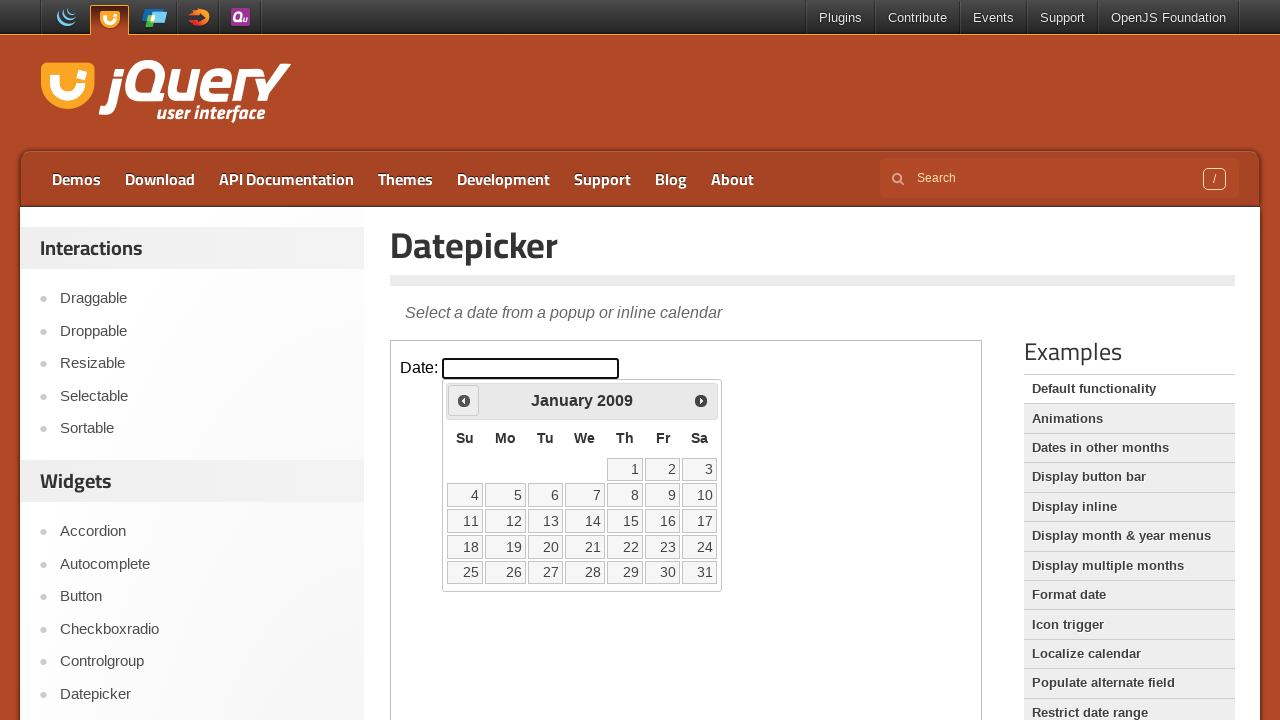

Clicked previous button to navigate to earlier month at (464, 400) on iframe >> nth=0 >> internal:control=enter-frame >> span.ui-icon.ui-icon-circle-t
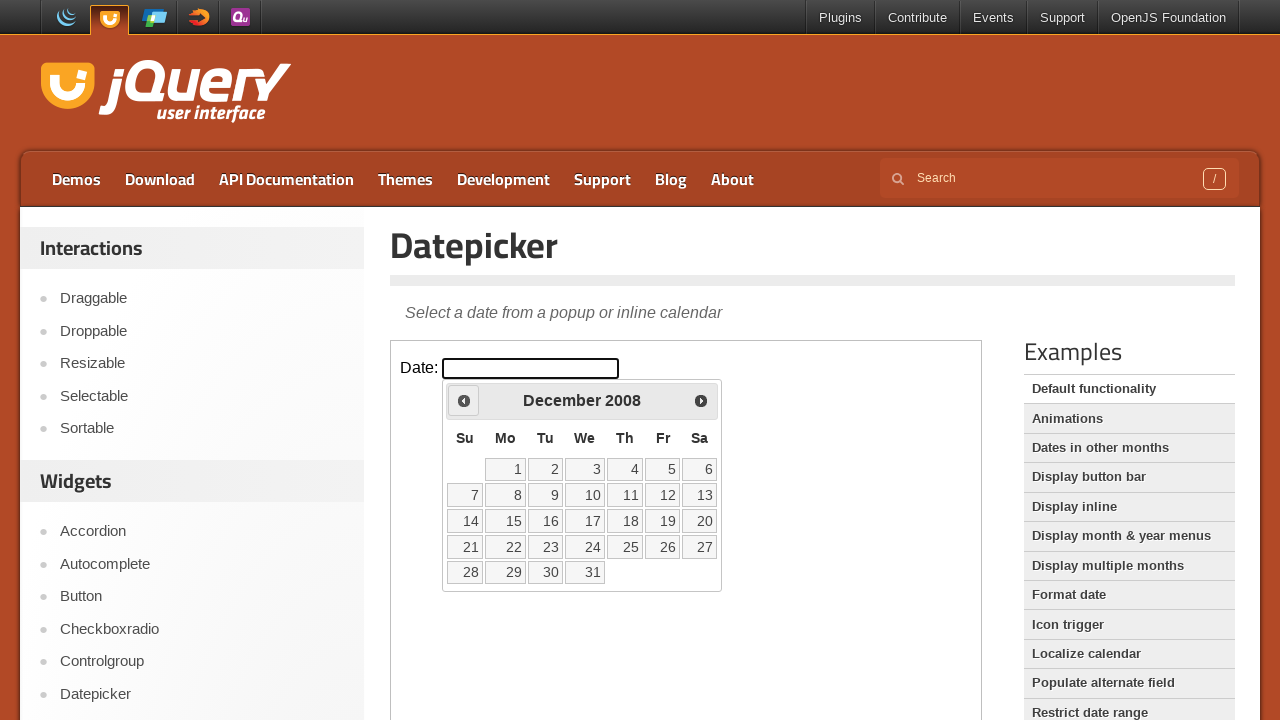

Retrieved current month: December
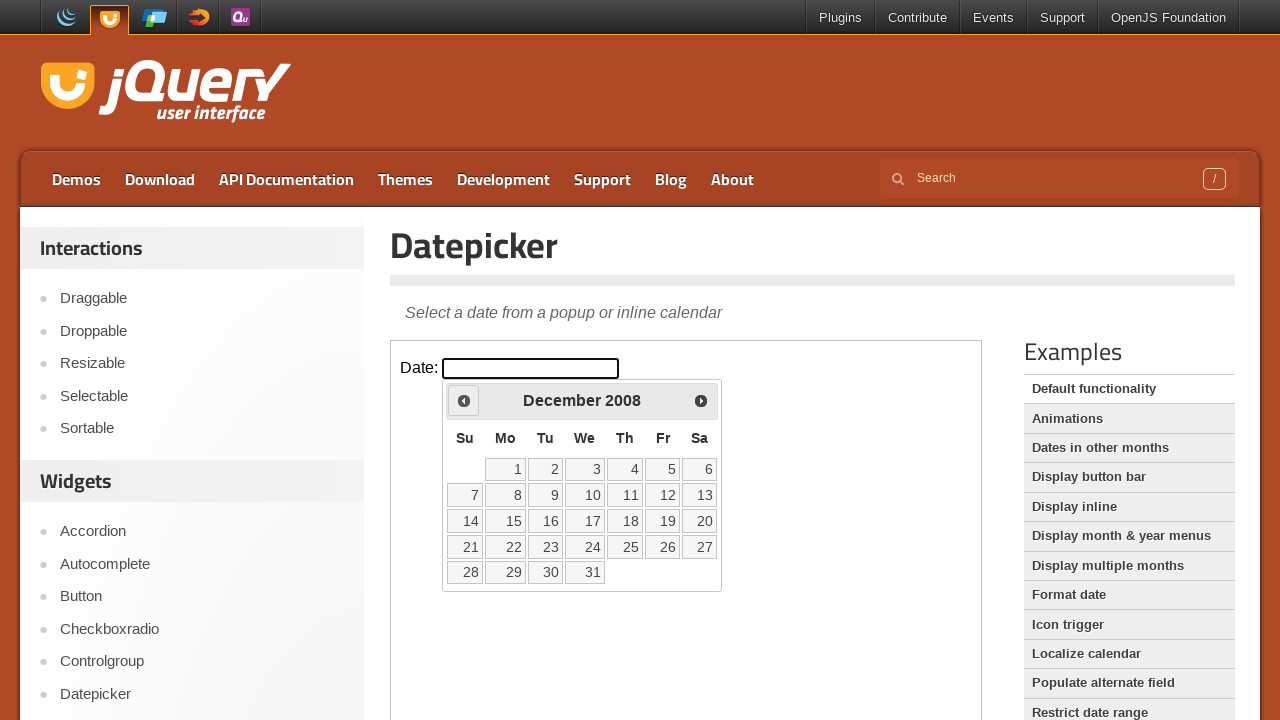

Retrieved current year: 2008
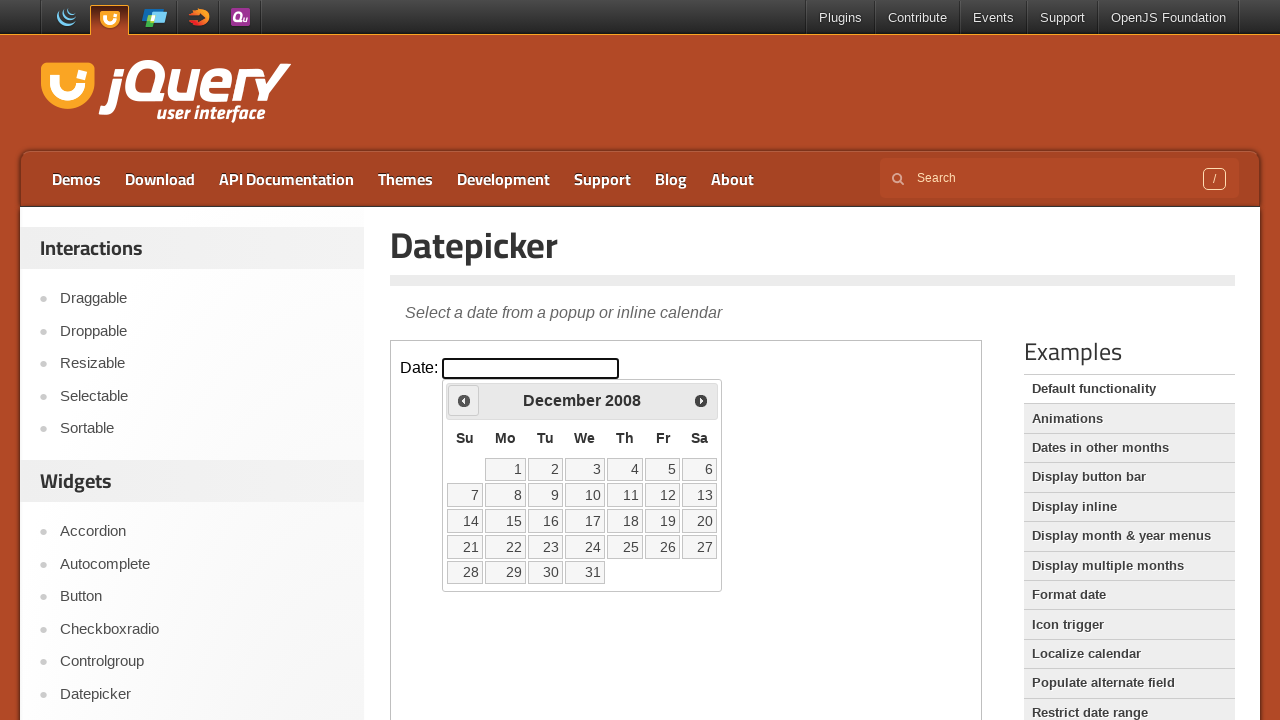

Clicked previous button to navigate to earlier month at (464, 400) on iframe >> nth=0 >> internal:control=enter-frame >> span.ui-icon.ui-icon-circle-t
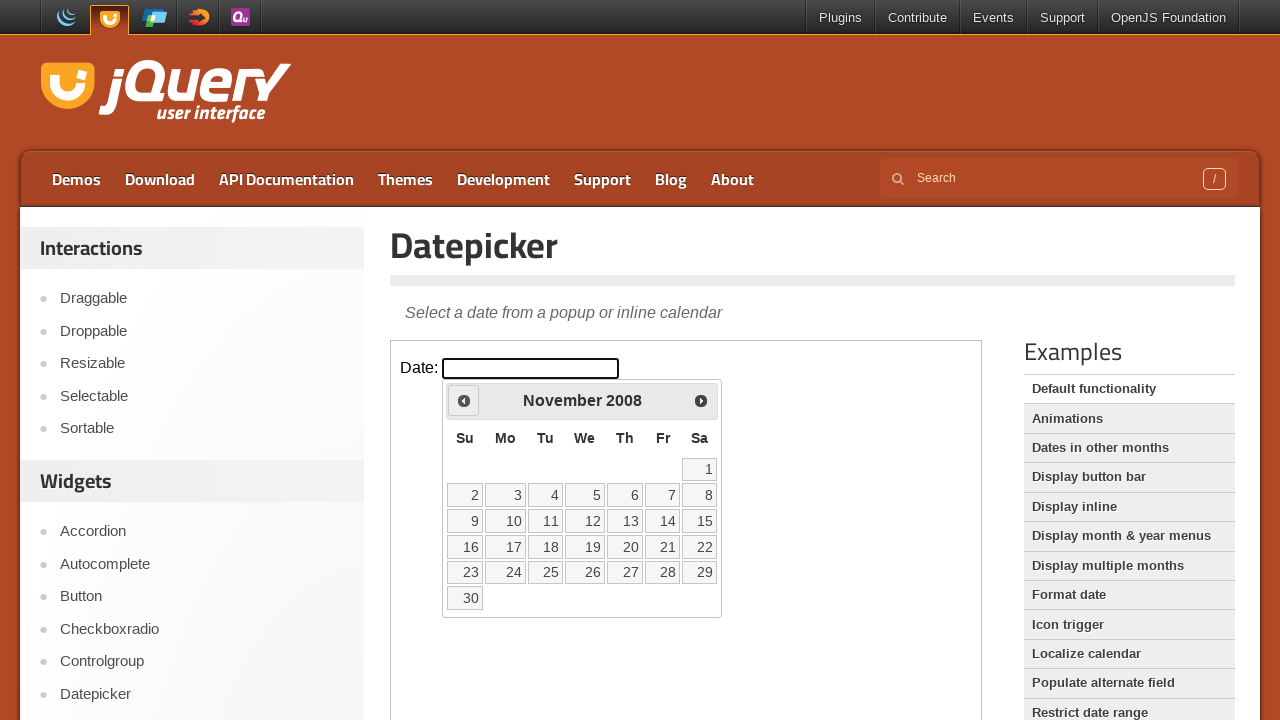

Retrieved current month: November
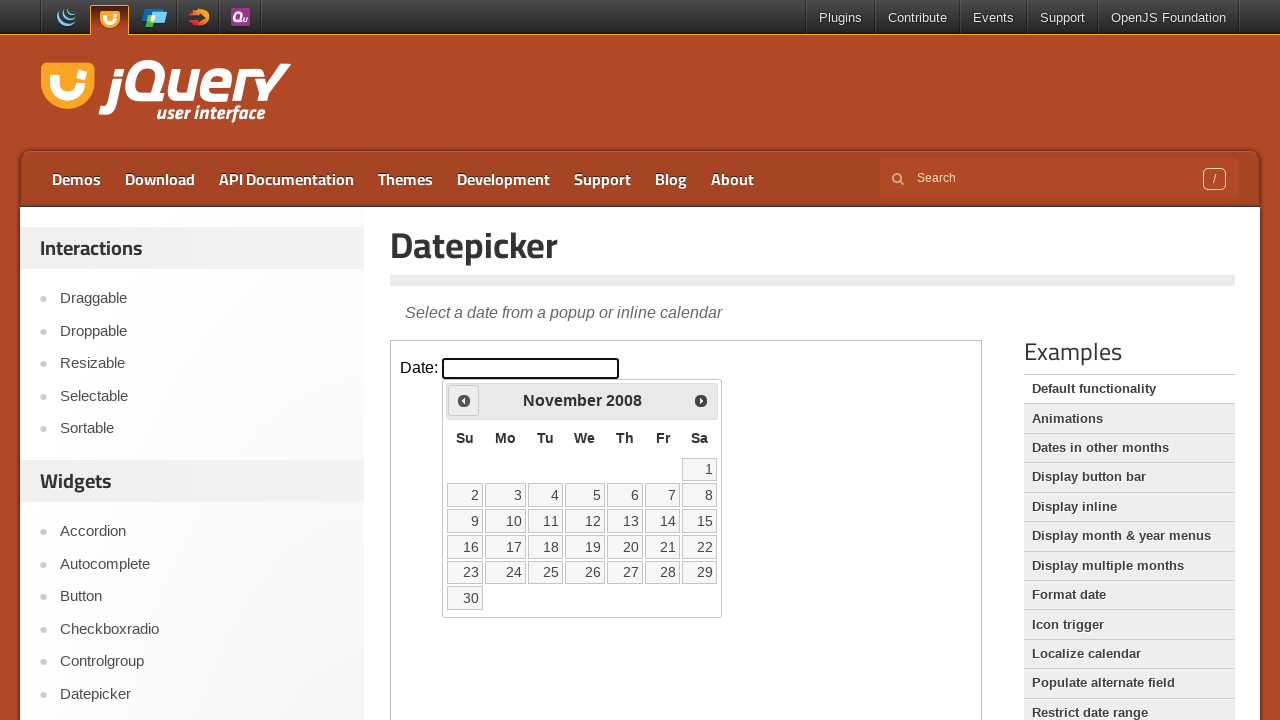

Retrieved current year: 2008
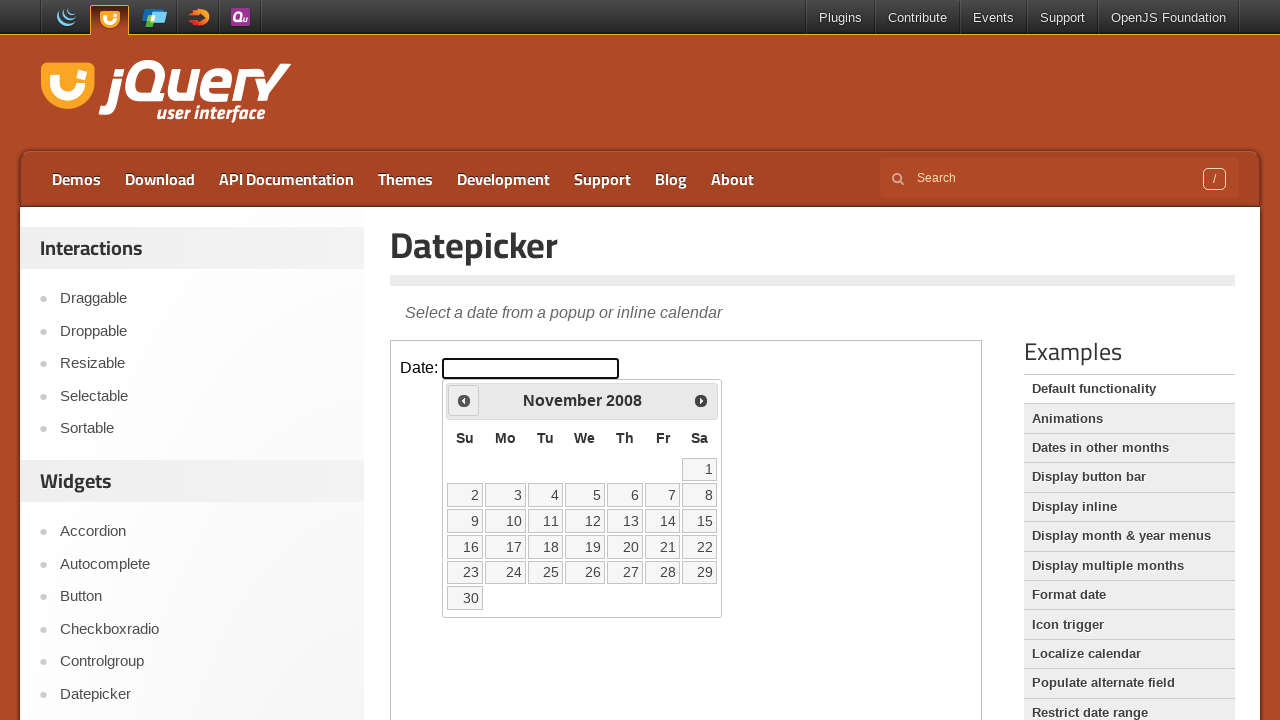

Clicked previous button to navigate to earlier month at (464, 400) on iframe >> nth=0 >> internal:control=enter-frame >> span.ui-icon.ui-icon-circle-t
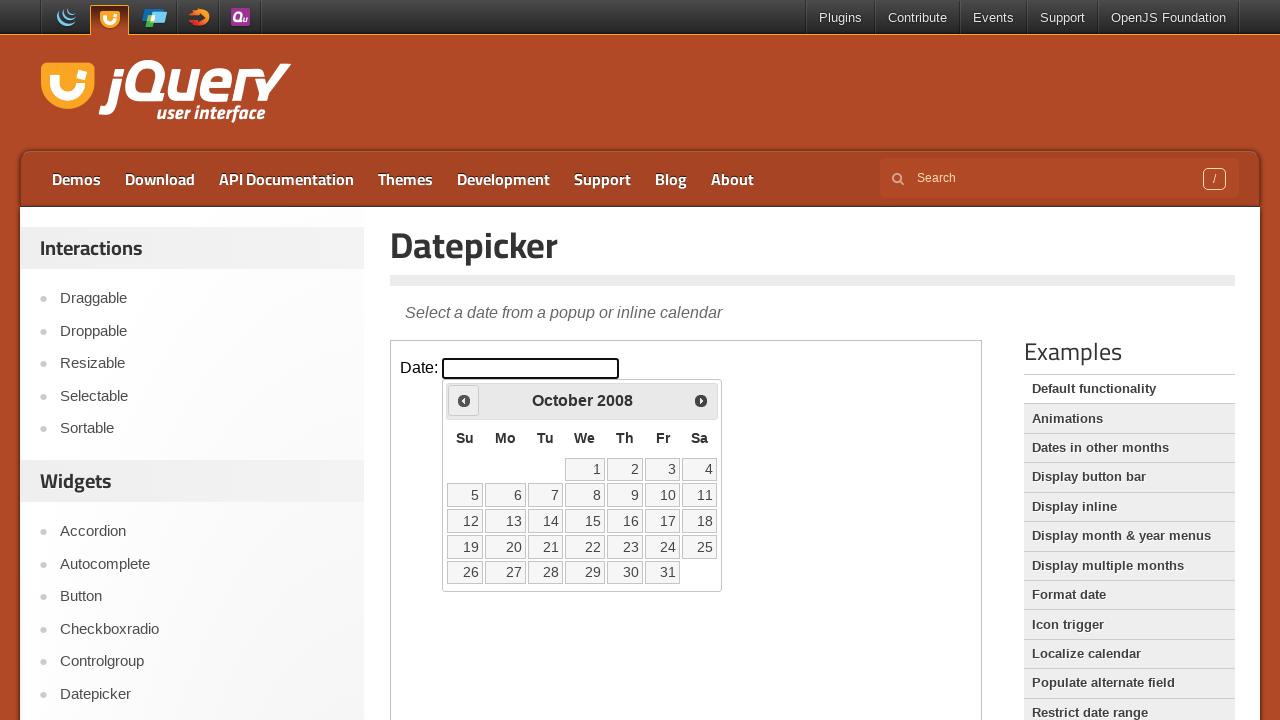

Retrieved current month: October
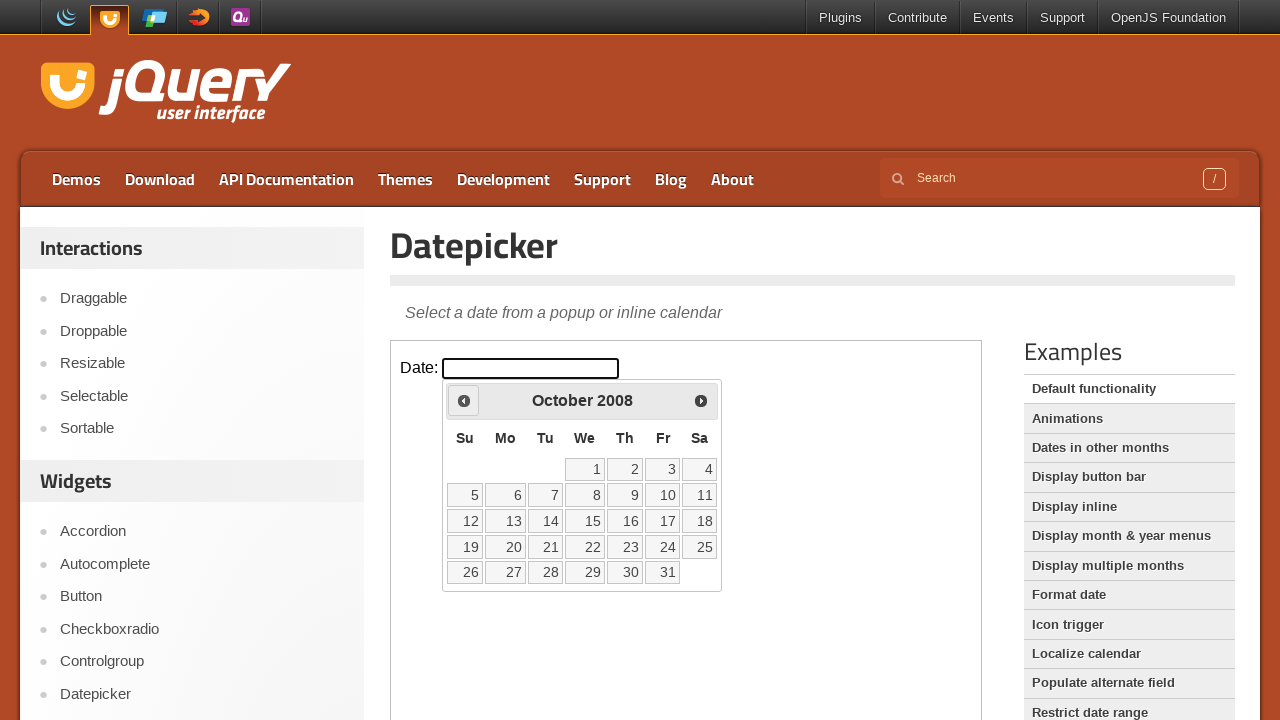

Retrieved current year: 2008
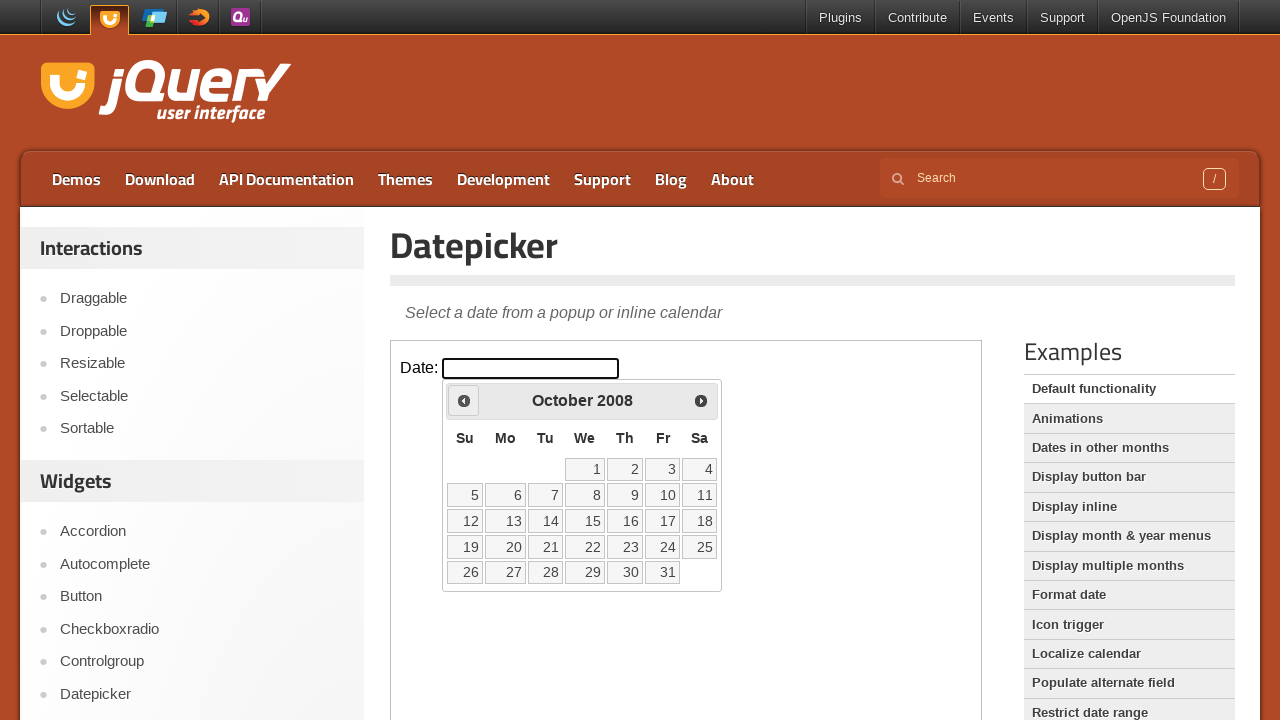

Clicked previous button to navigate to earlier month at (464, 400) on iframe >> nth=0 >> internal:control=enter-frame >> span.ui-icon.ui-icon-circle-t
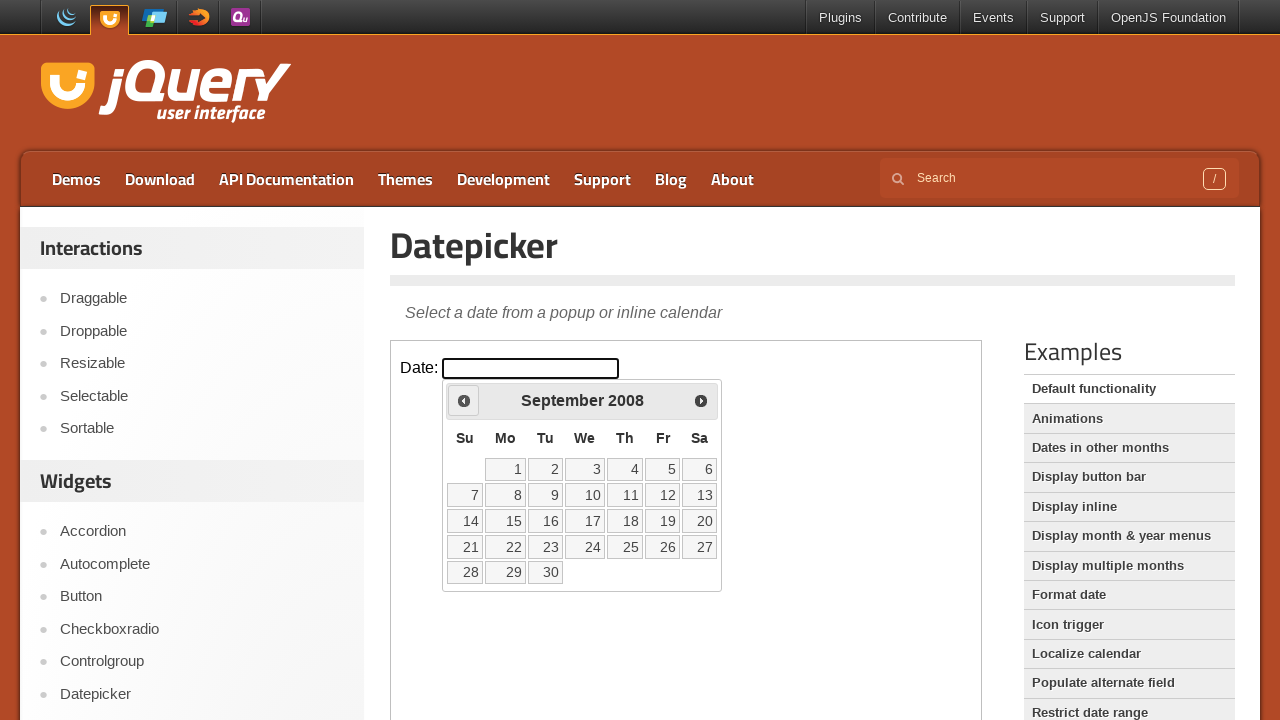

Retrieved current month: September
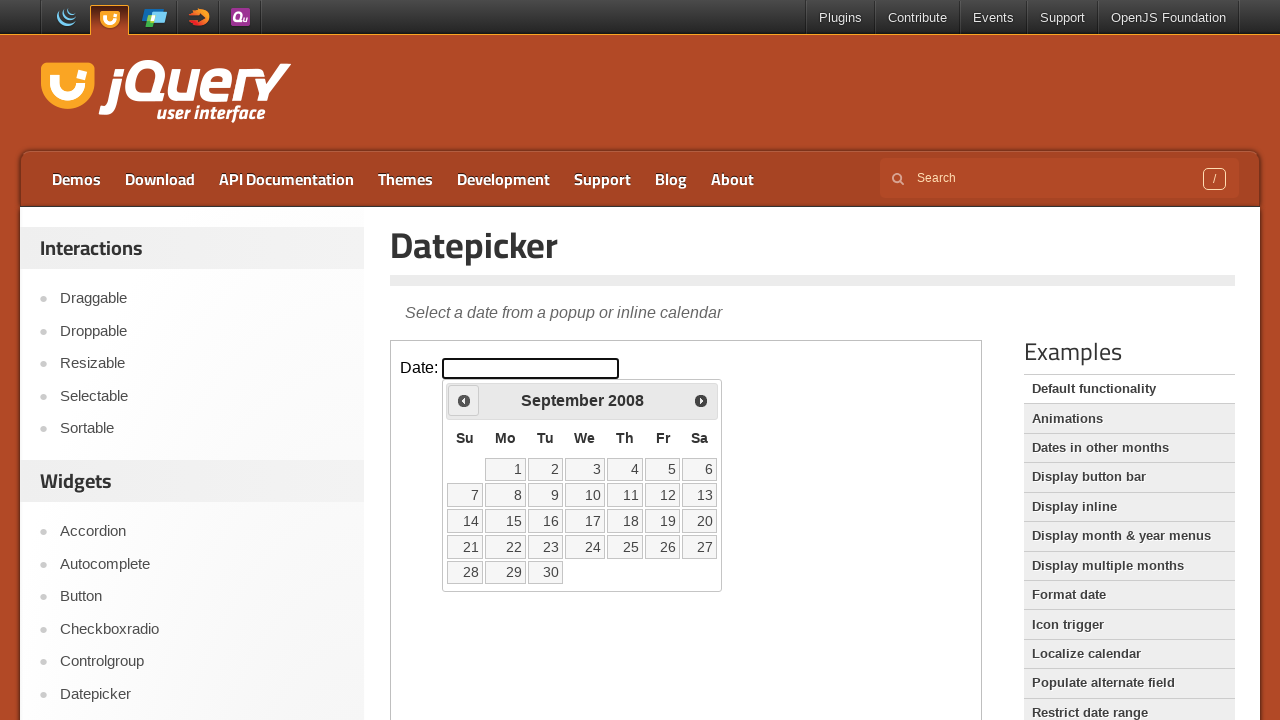

Retrieved current year: 2008
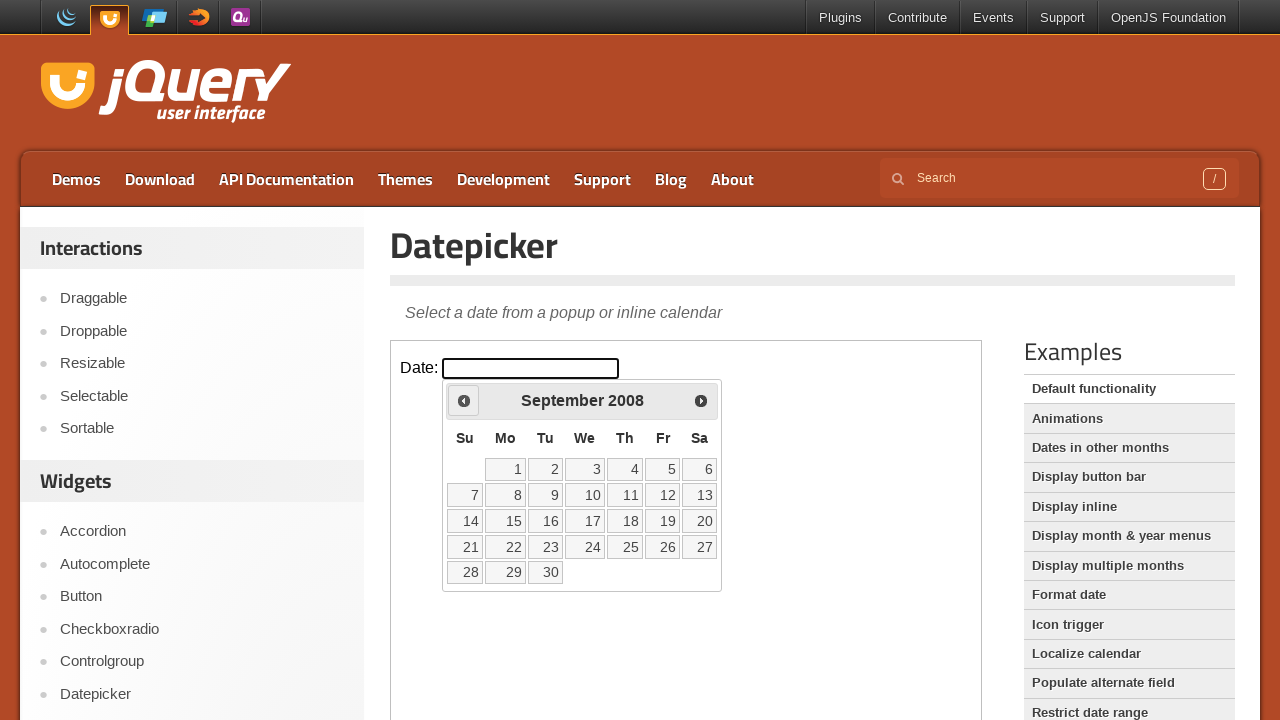

Clicked previous button to navigate to earlier month at (464, 400) on iframe >> nth=0 >> internal:control=enter-frame >> span.ui-icon.ui-icon-circle-t
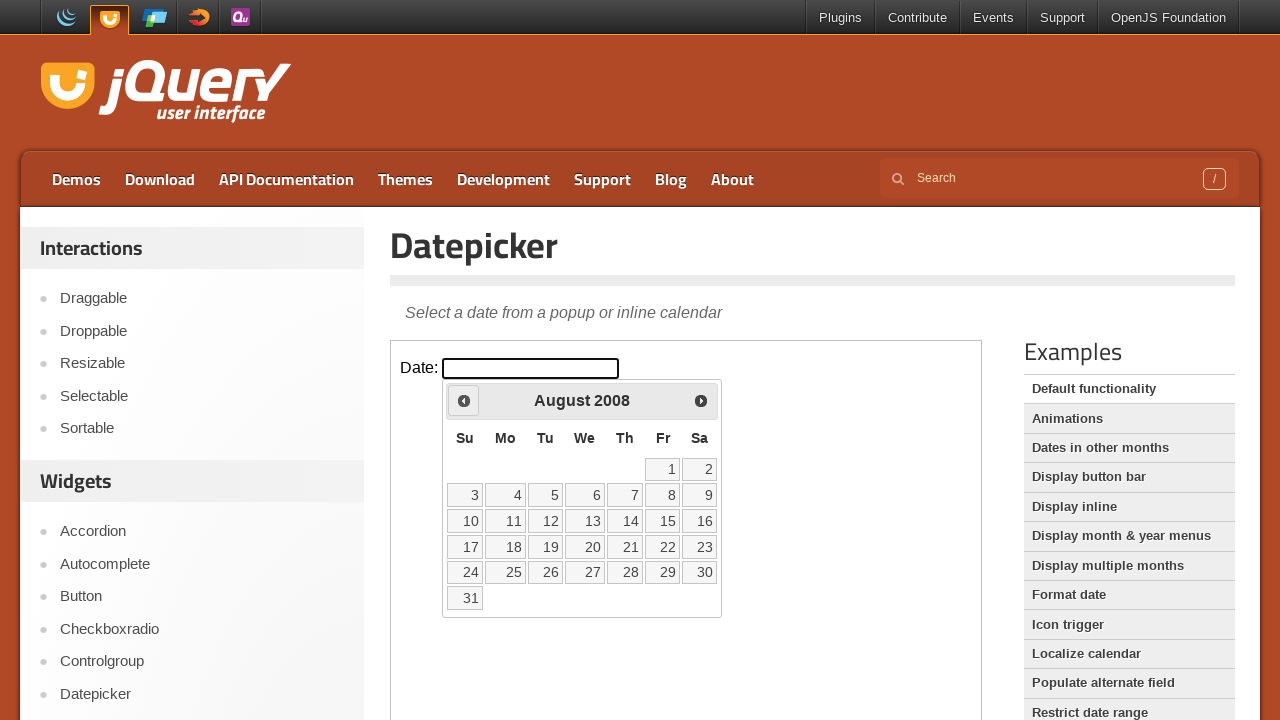

Retrieved current month: August
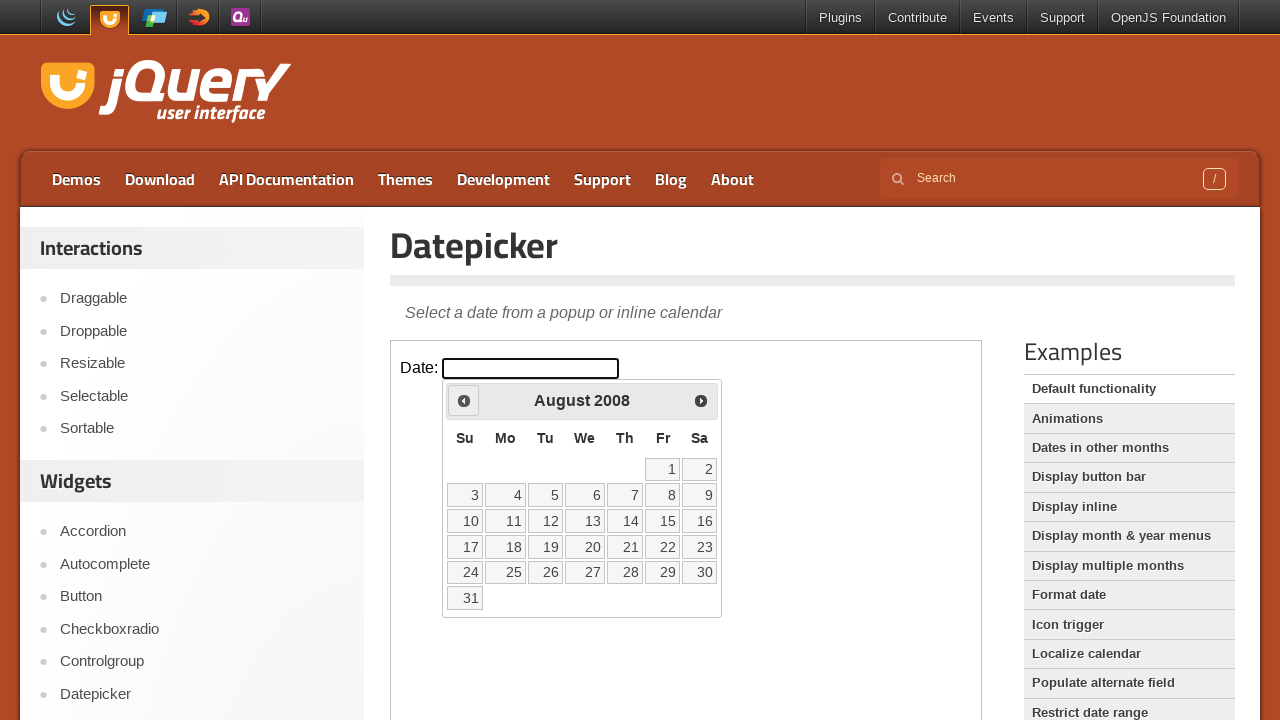

Retrieved current year: 2008
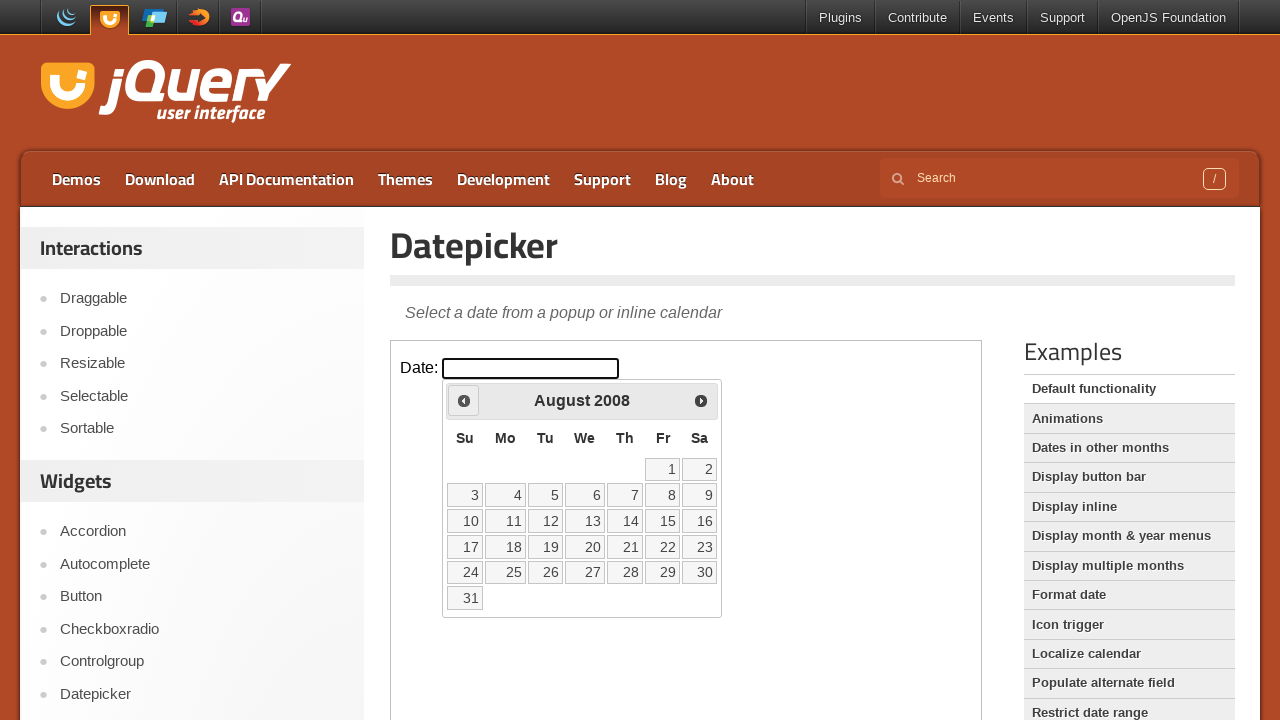

Clicked previous button to navigate to earlier month at (464, 400) on iframe >> nth=0 >> internal:control=enter-frame >> span.ui-icon.ui-icon-circle-t
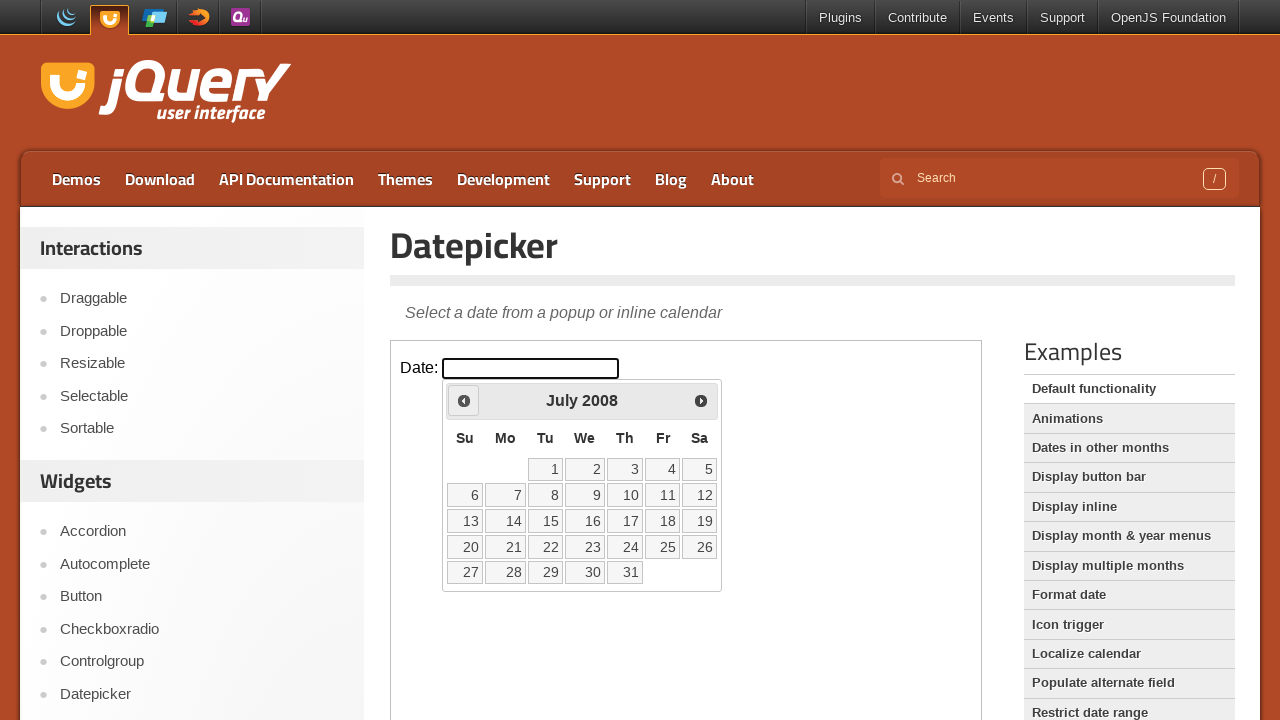

Retrieved current month: July
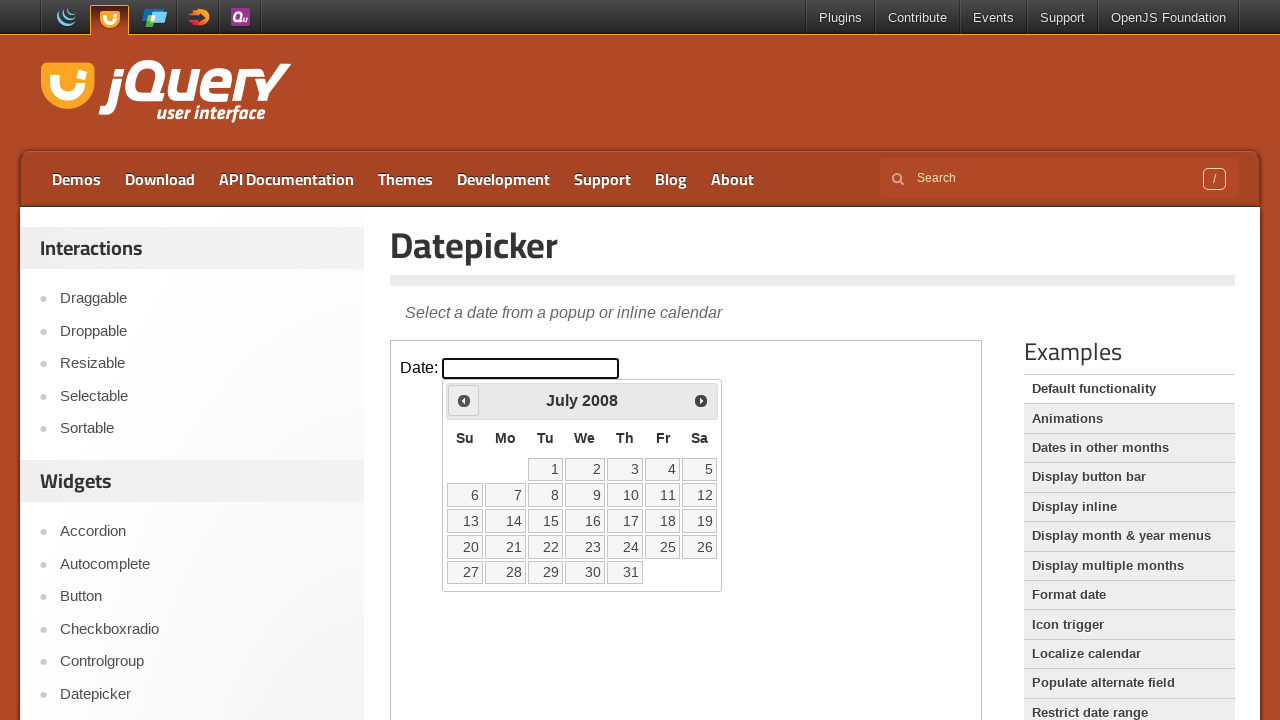

Retrieved current year: 2008
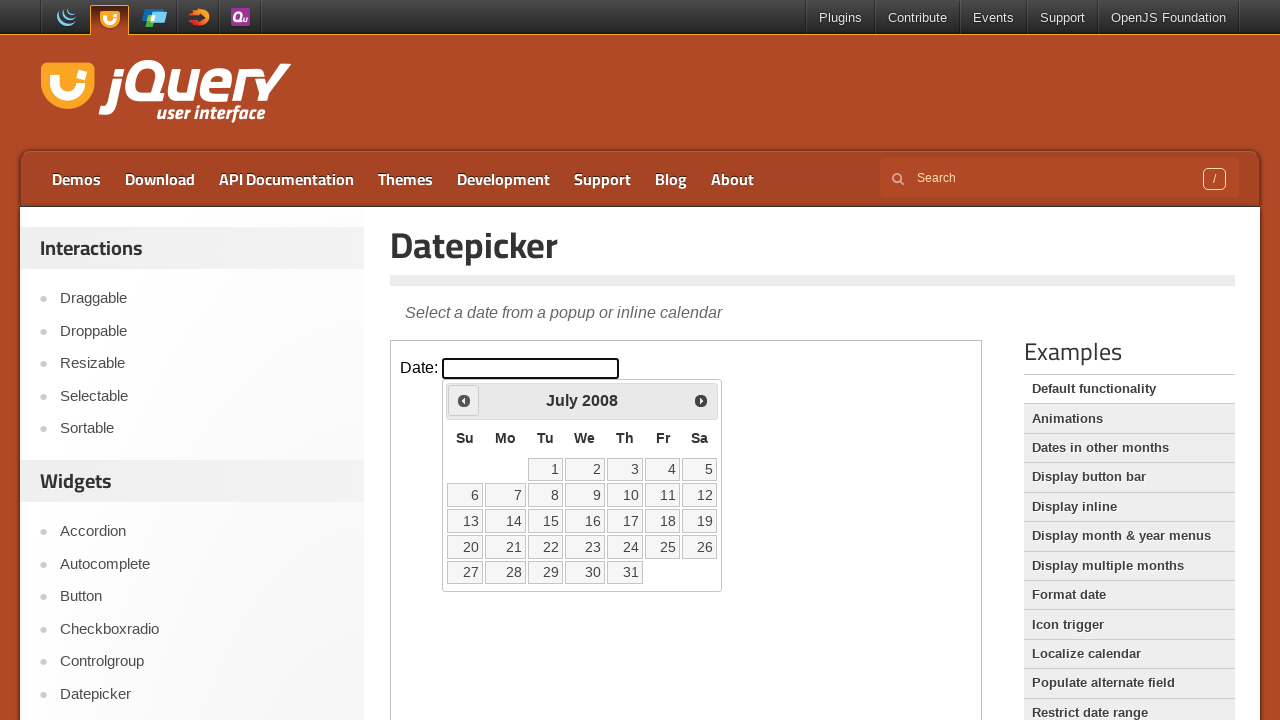

Clicked previous button to navigate to earlier month at (464, 400) on iframe >> nth=0 >> internal:control=enter-frame >> span.ui-icon.ui-icon-circle-t
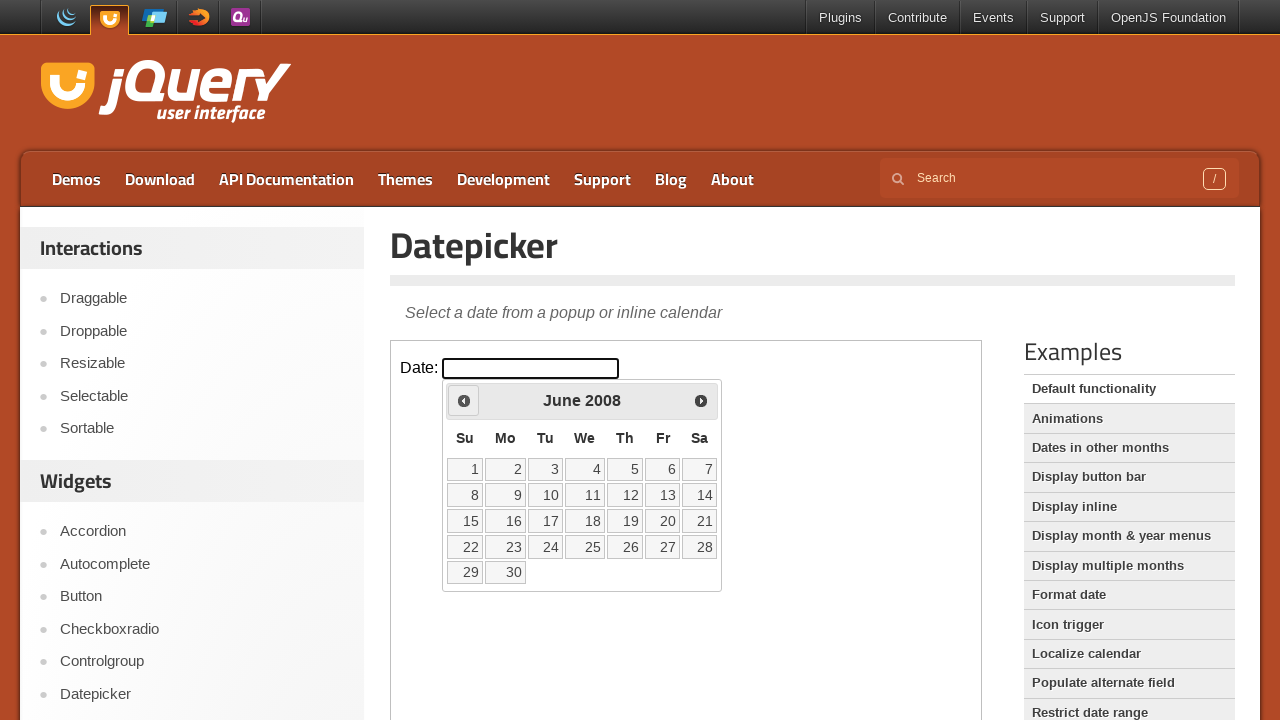

Retrieved current month: June
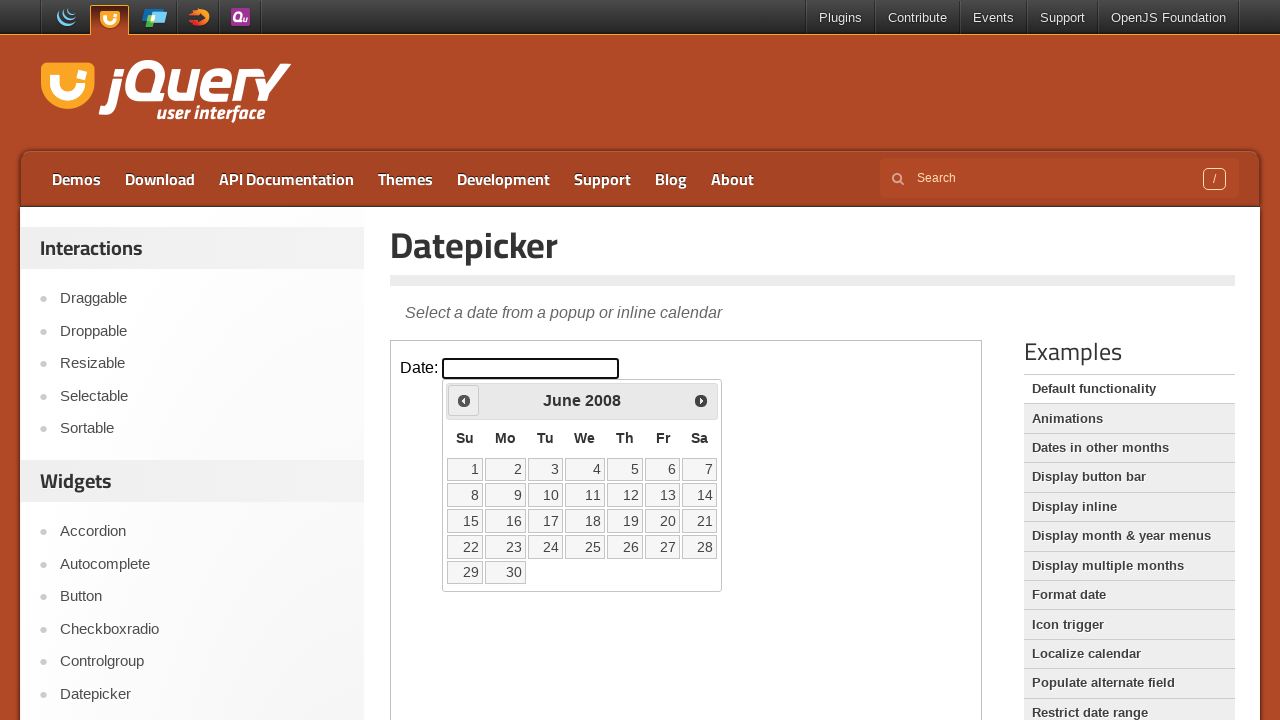

Retrieved current year: 2008
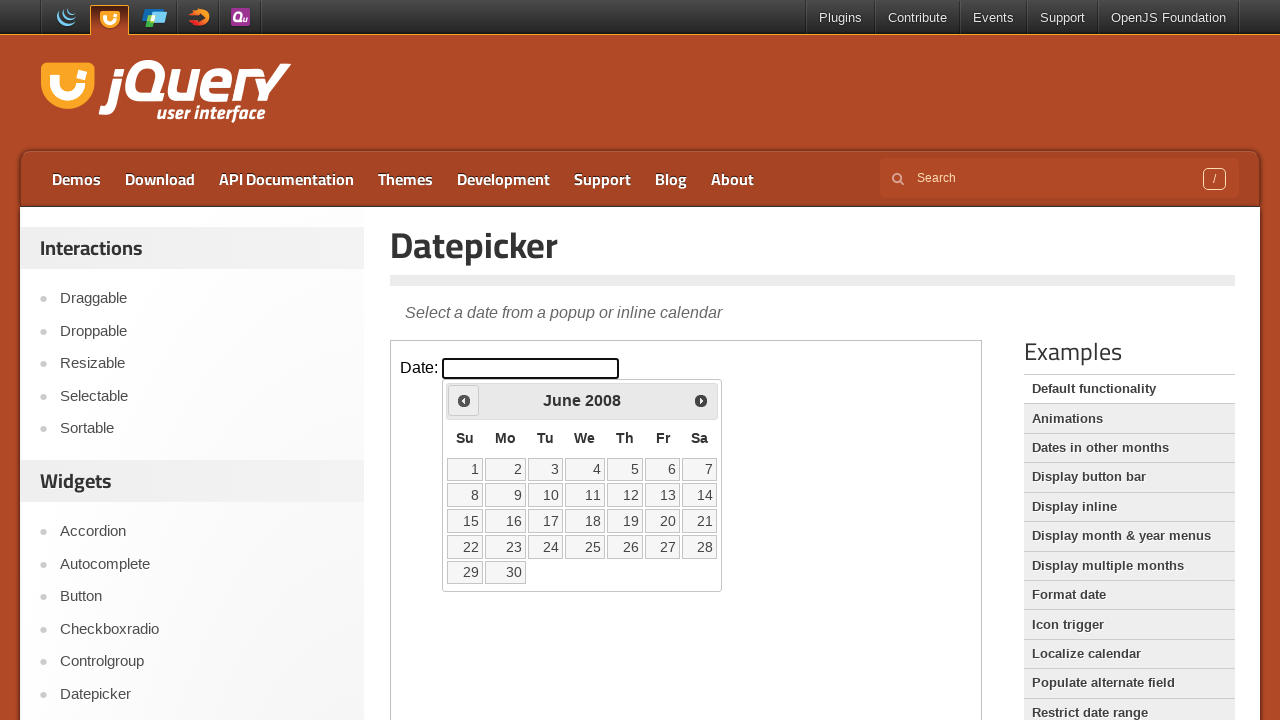

Clicked previous button to navigate to earlier month at (464, 400) on iframe >> nth=0 >> internal:control=enter-frame >> span.ui-icon.ui-icon-circle-t
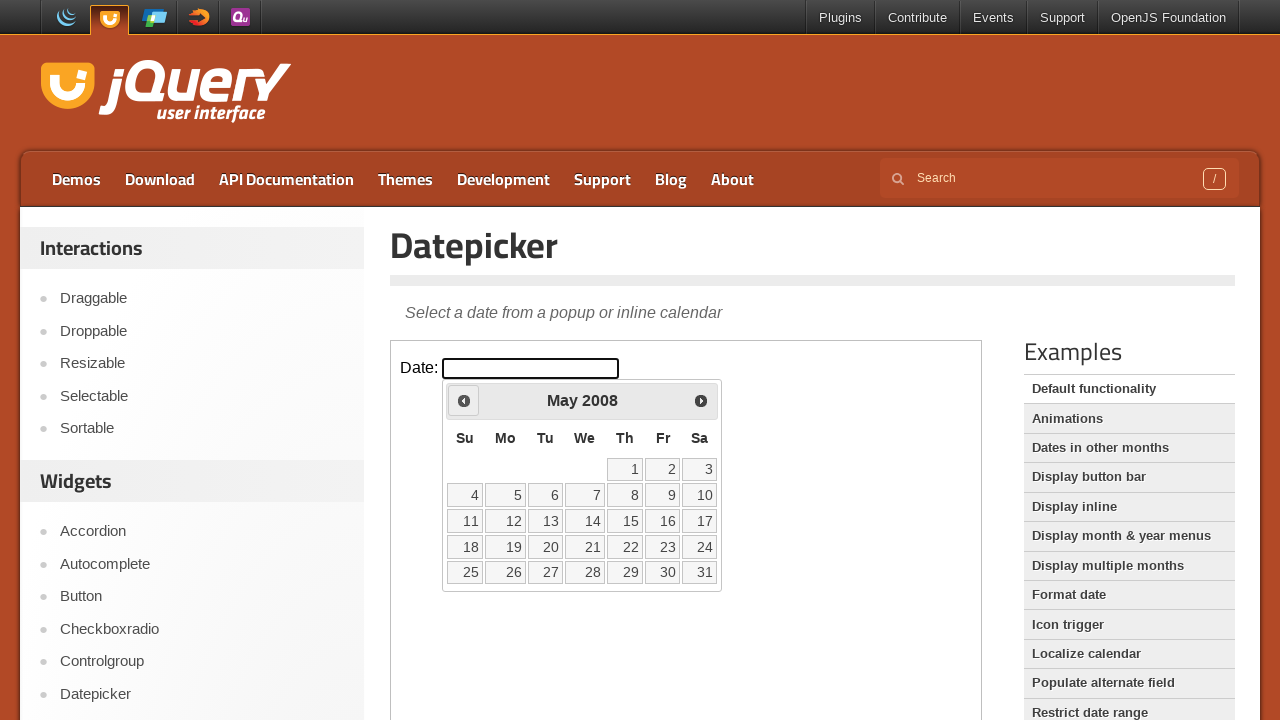

Retrieved current month: May
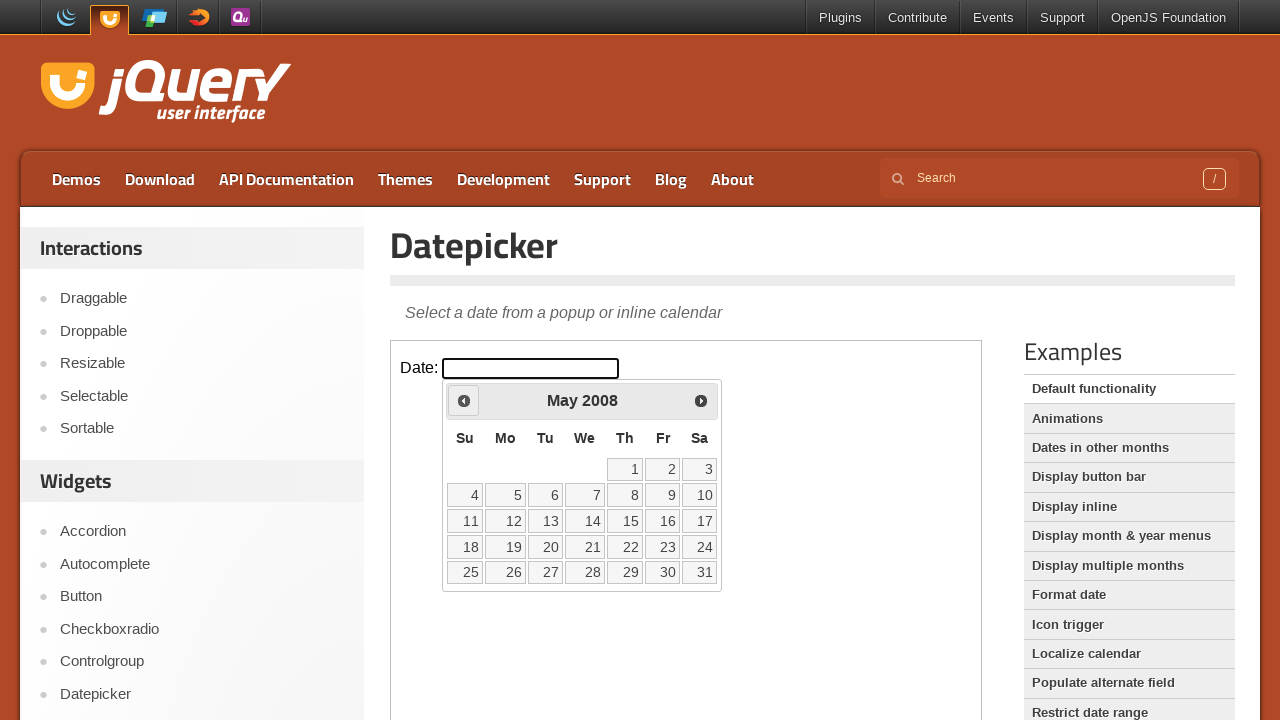

Retrieved current year: 2008
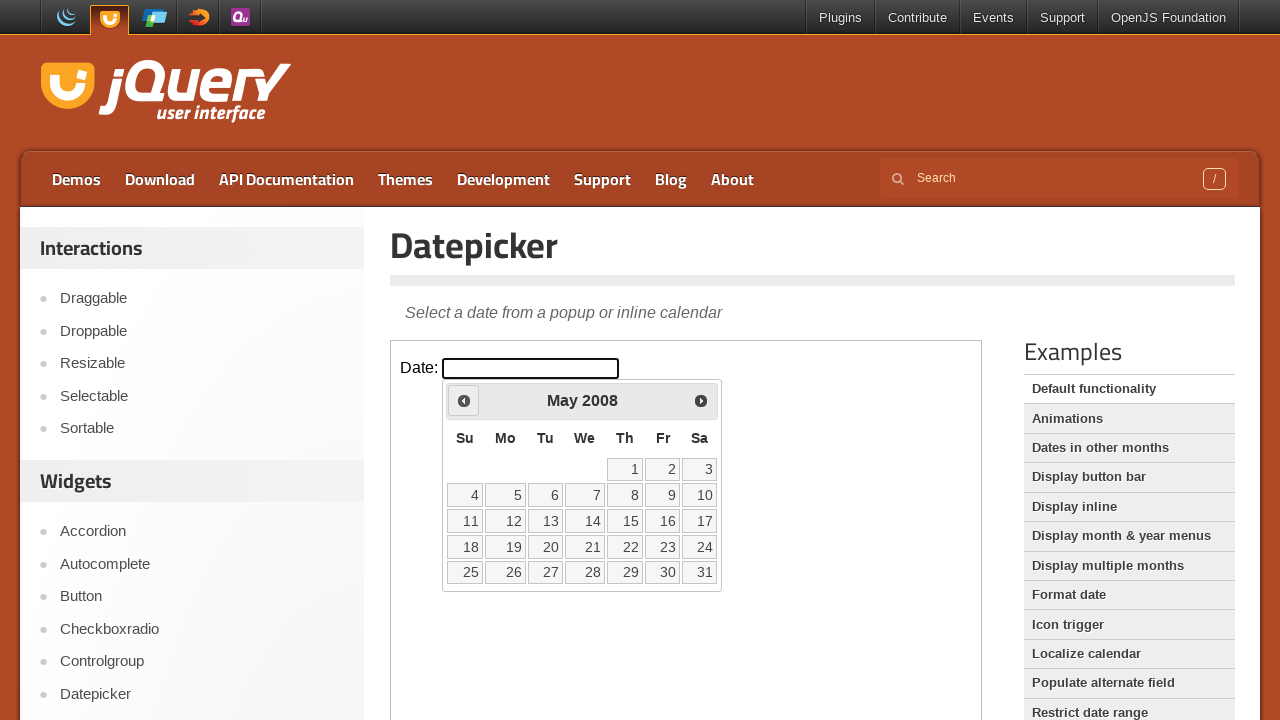

Clicked previous button to navigate to earlier month at (464, 400) on iframe >> nth=0 >> internal:control=enter-frame >> span.ui-icon.ui-icon-circle-t
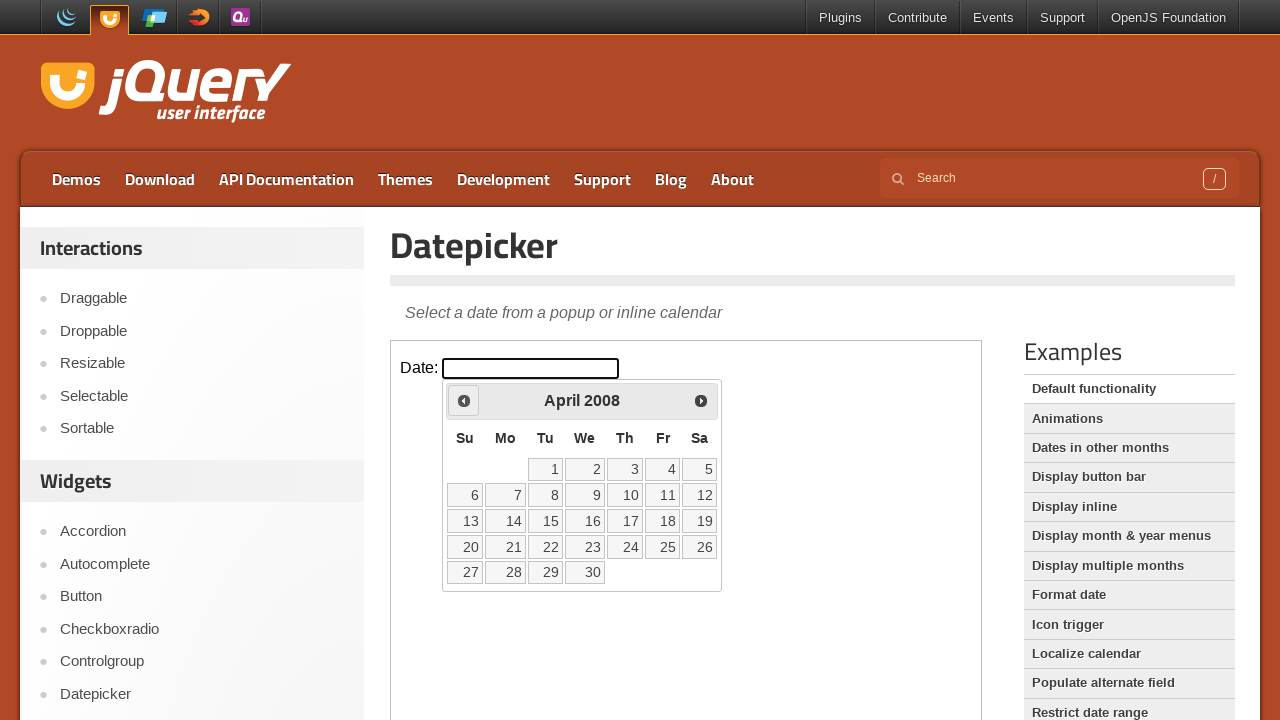

Retrieved current month: April
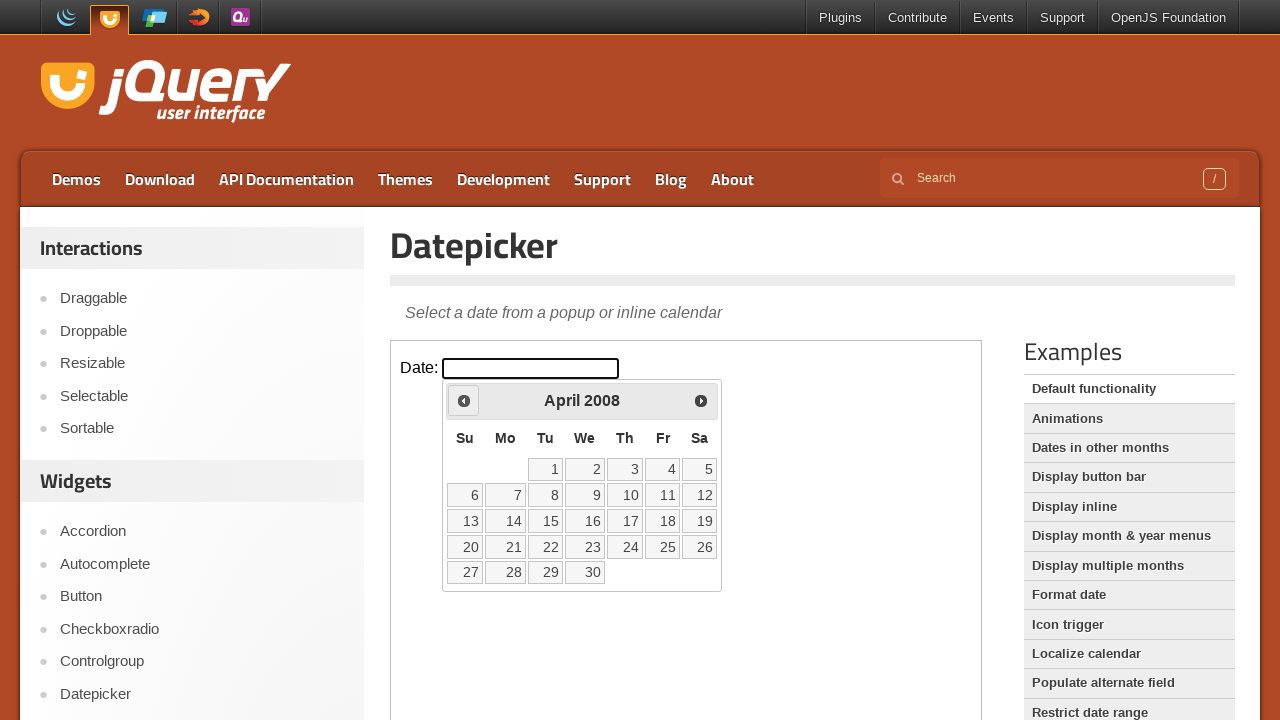

Retrieved current year: 2008
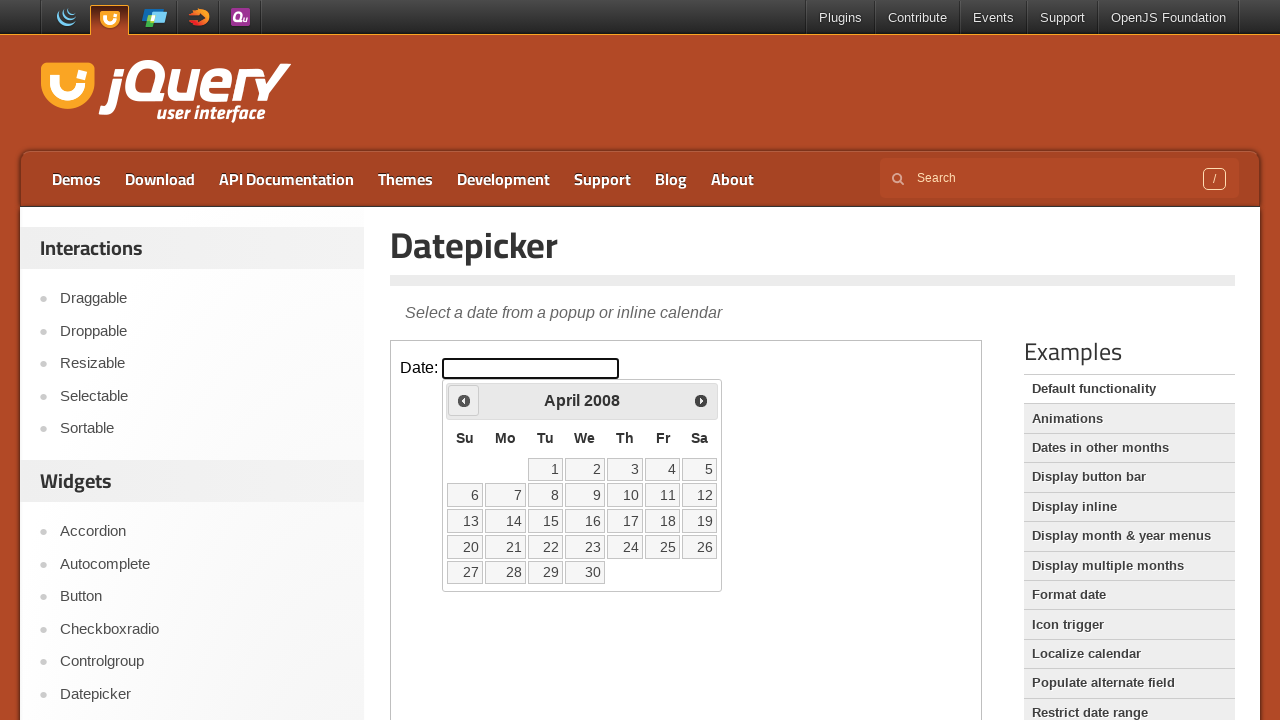

Clicked previous button to navigate to earlier month at (464, 400) on iframe >> nth=0 >> internal:control=enter-frame >> span.ui-icon.ui-icon-circle-t
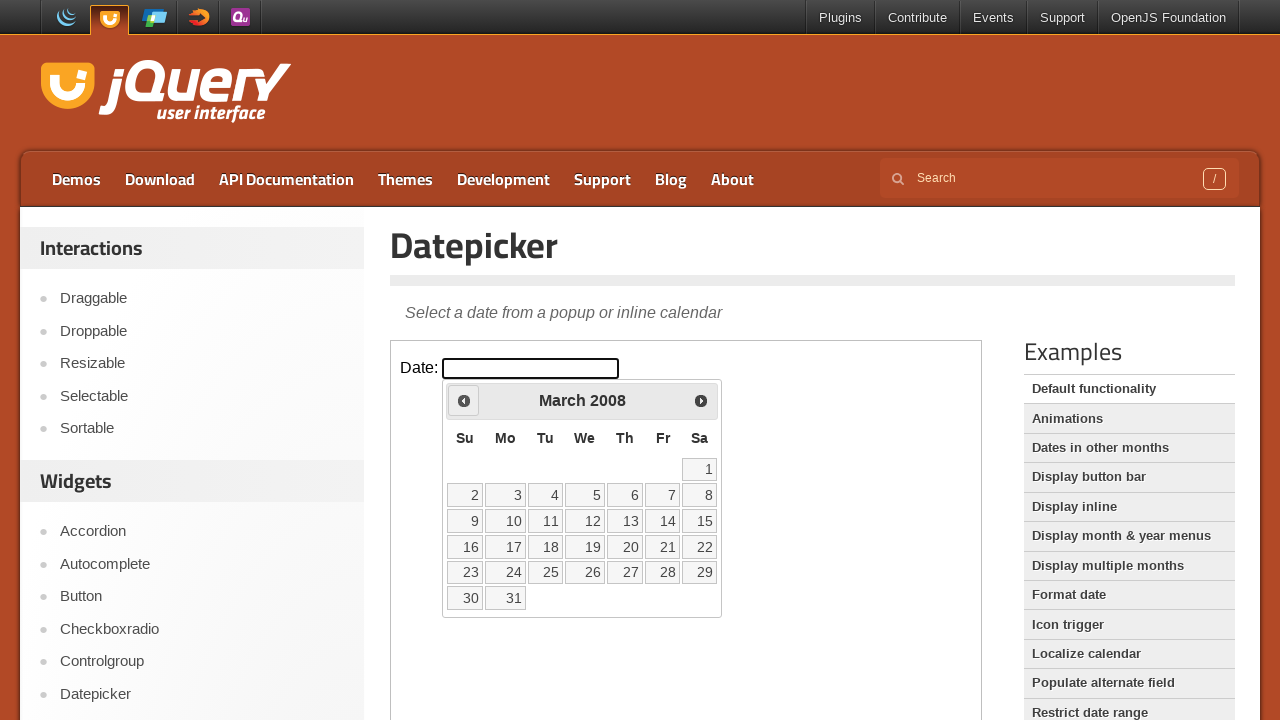

Retrieved current month: March
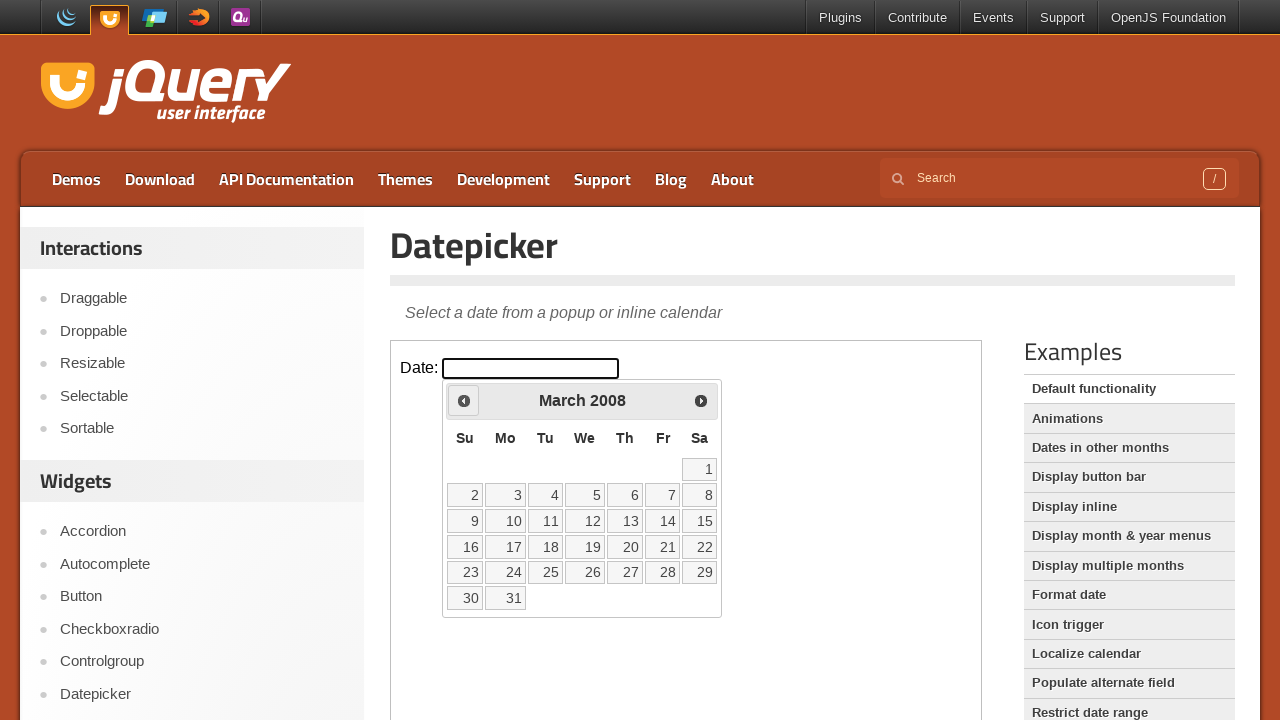

Retrieved current year: 2008
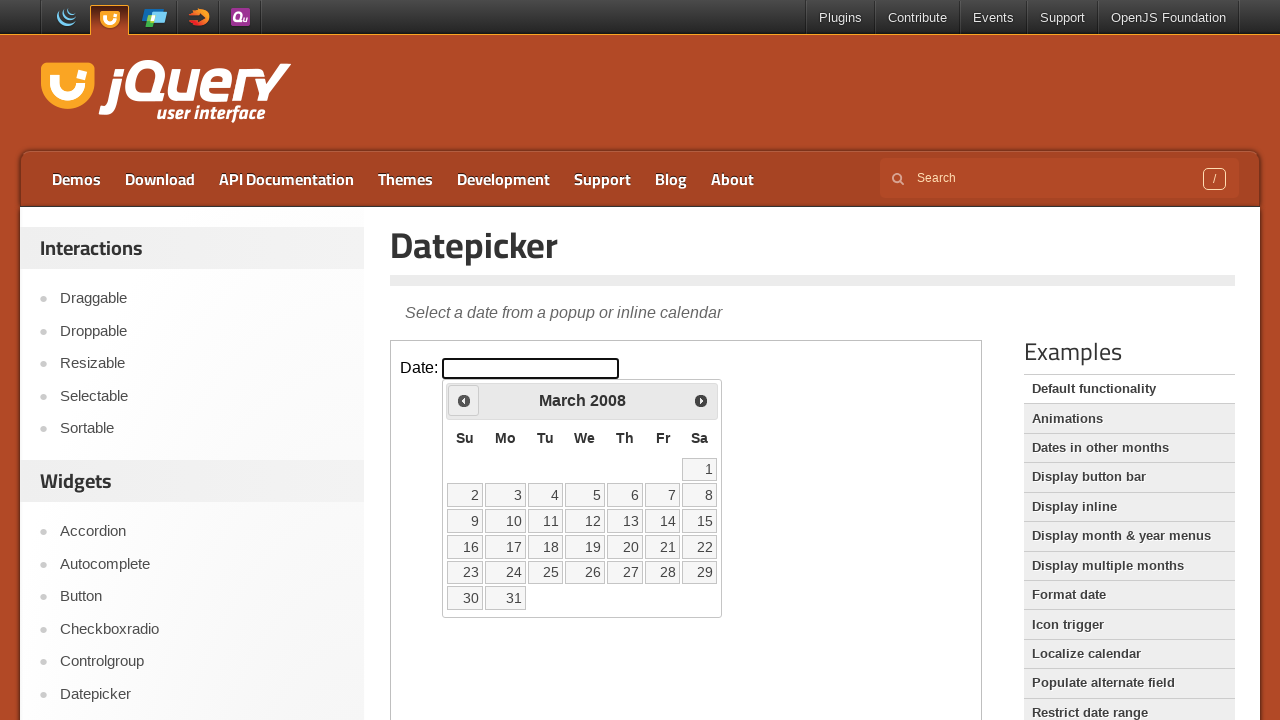

Clicked previous button to navigate to earlier month at (464, 400) on iframe >> nth=0 >> internal:control=enter-frame >> span.ui-icon.ui-icon-circle-t
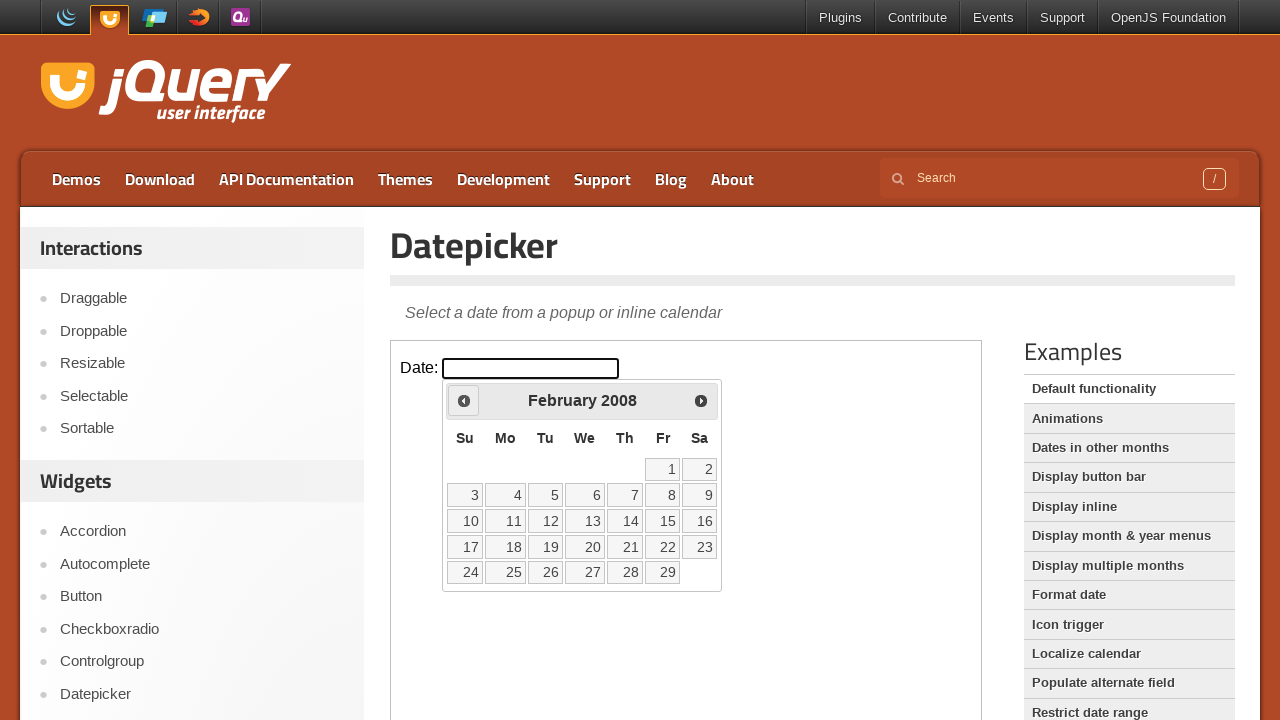

Retrieved current month: February
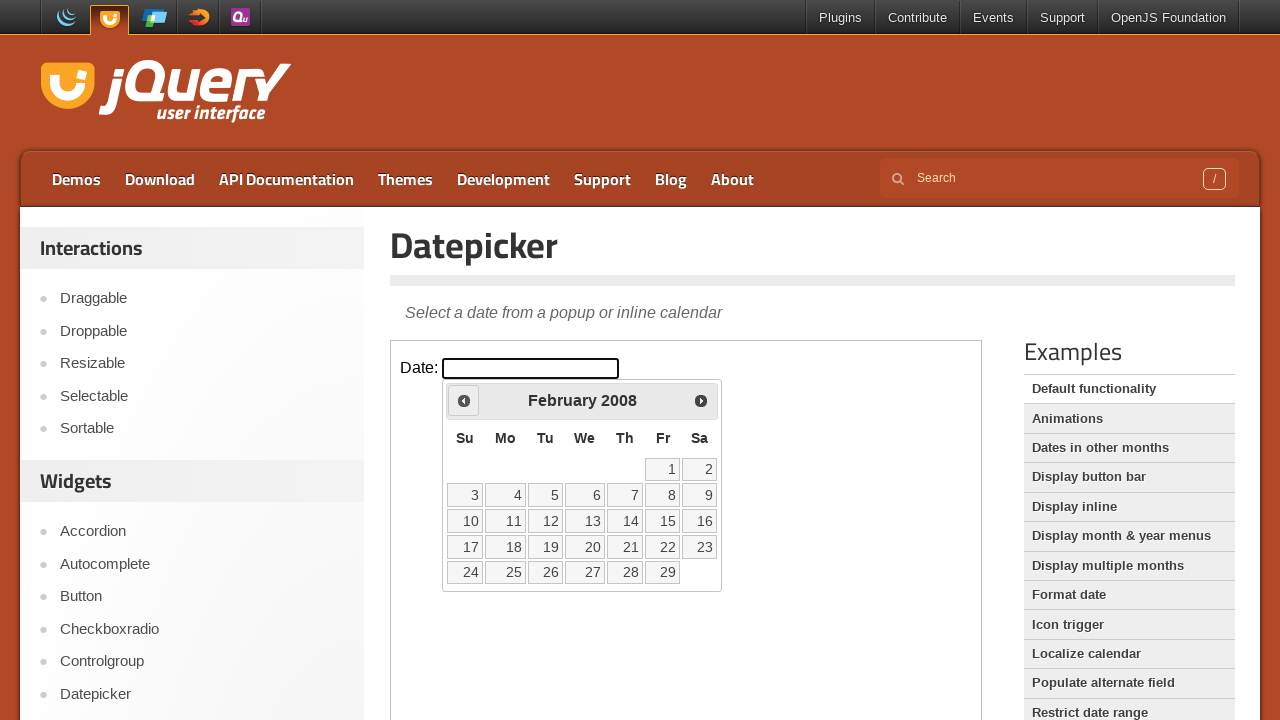

Retrieved current year: 2008
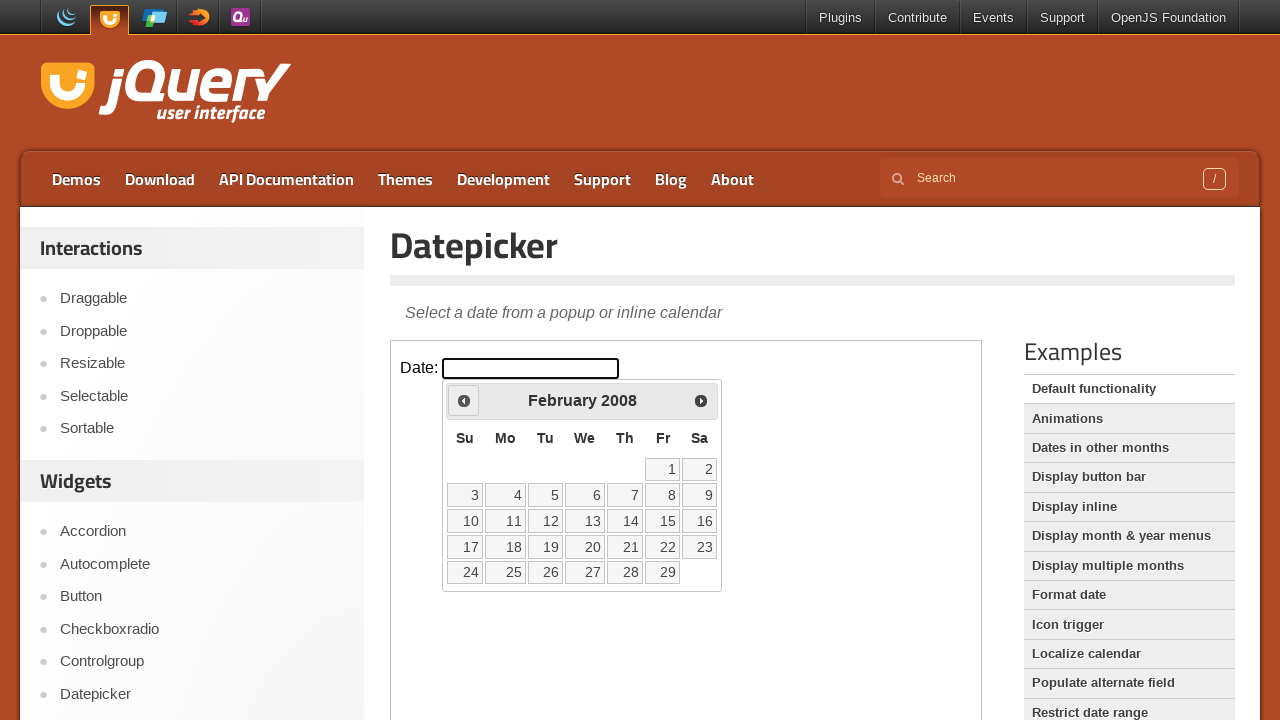

Clicked previous button to navigate to earlier month at (464, 400) on iframe >> nth=0 >> internal:control=enter-frame >> span.ui-icon.ui-icon-circle-t
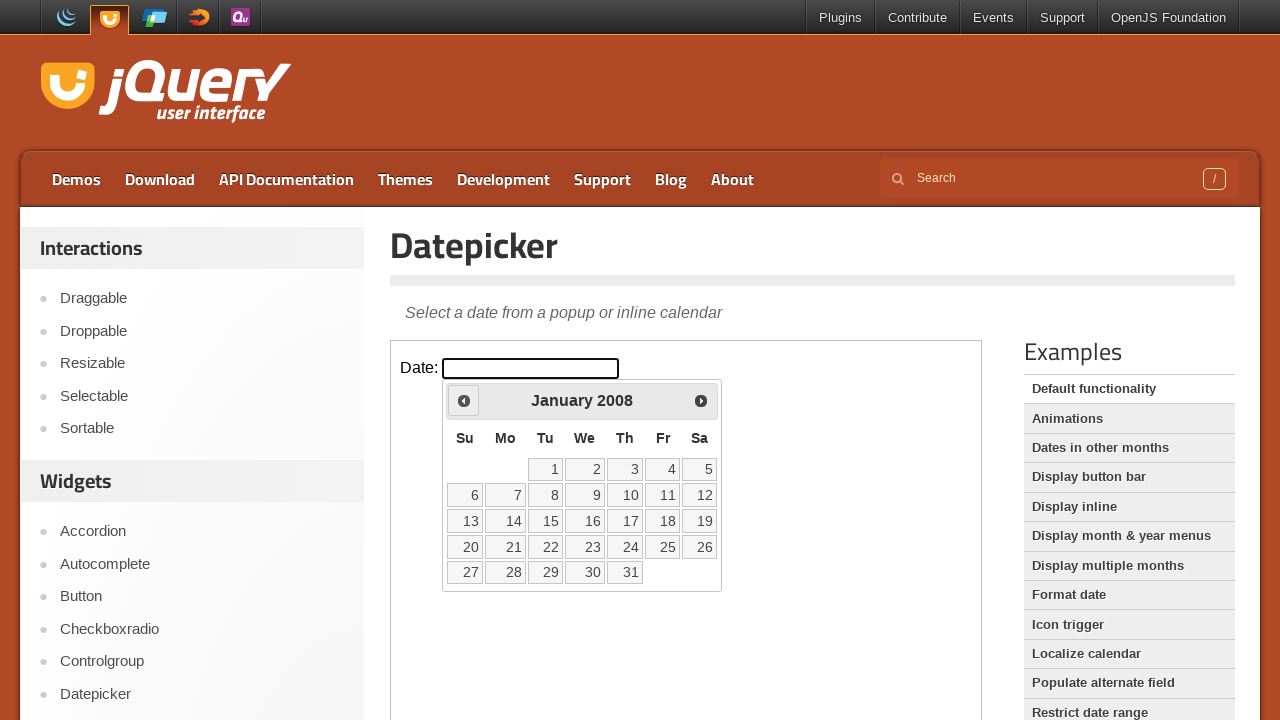

Retrieved current month: January
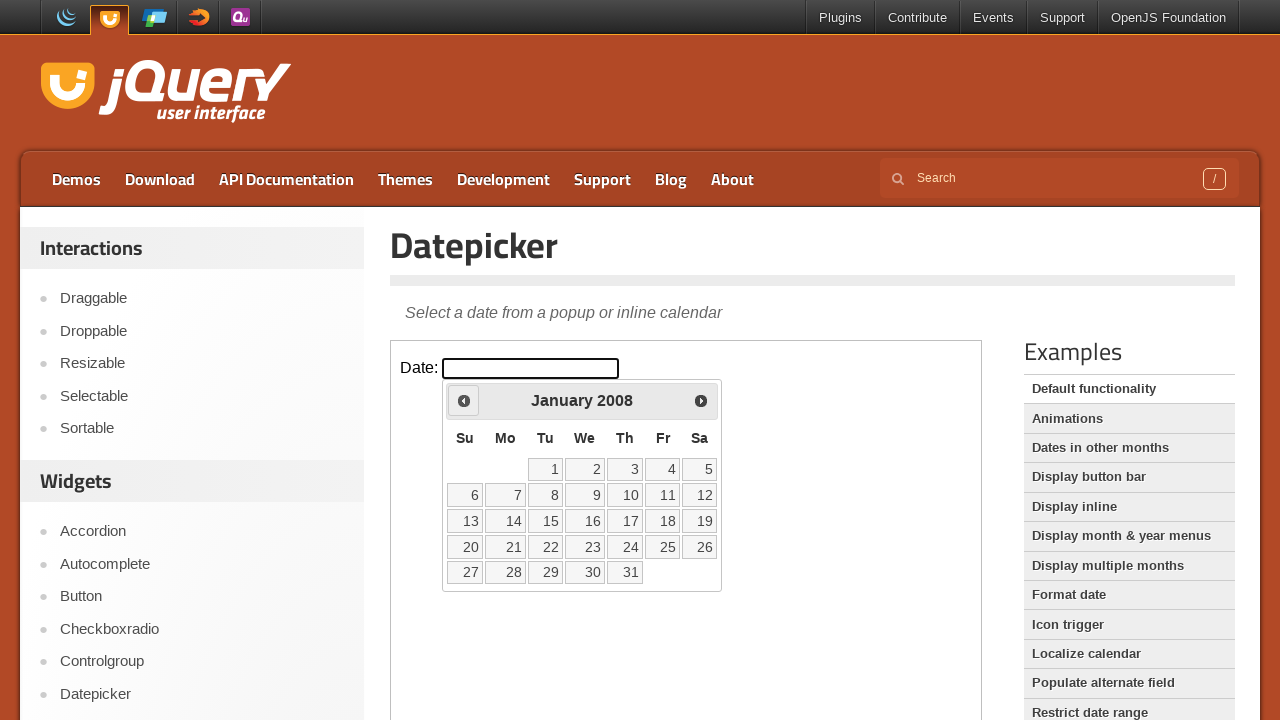

Retrieved current year: 2008
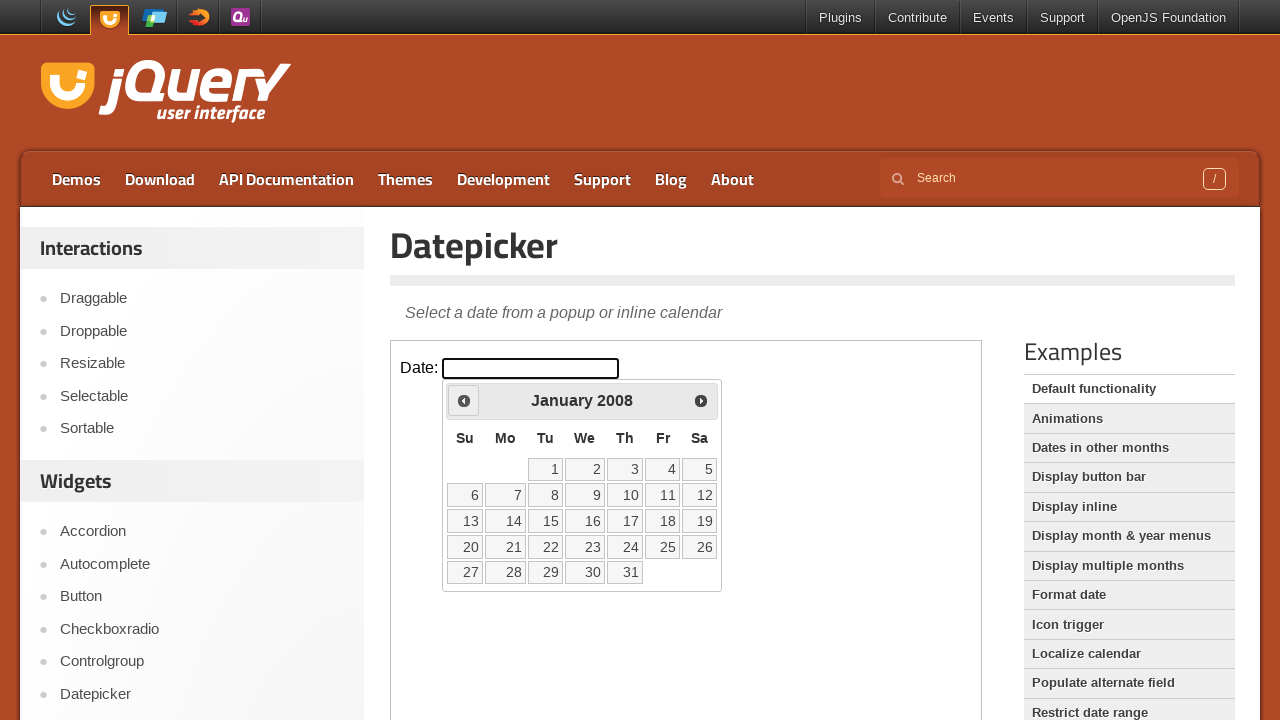

Clicked previous button to navigate to earlier month at (464, 400) on iframe >> nth=0 >> internal:control=enter-frame >> span.ui-icon.ui-icon-circle-t
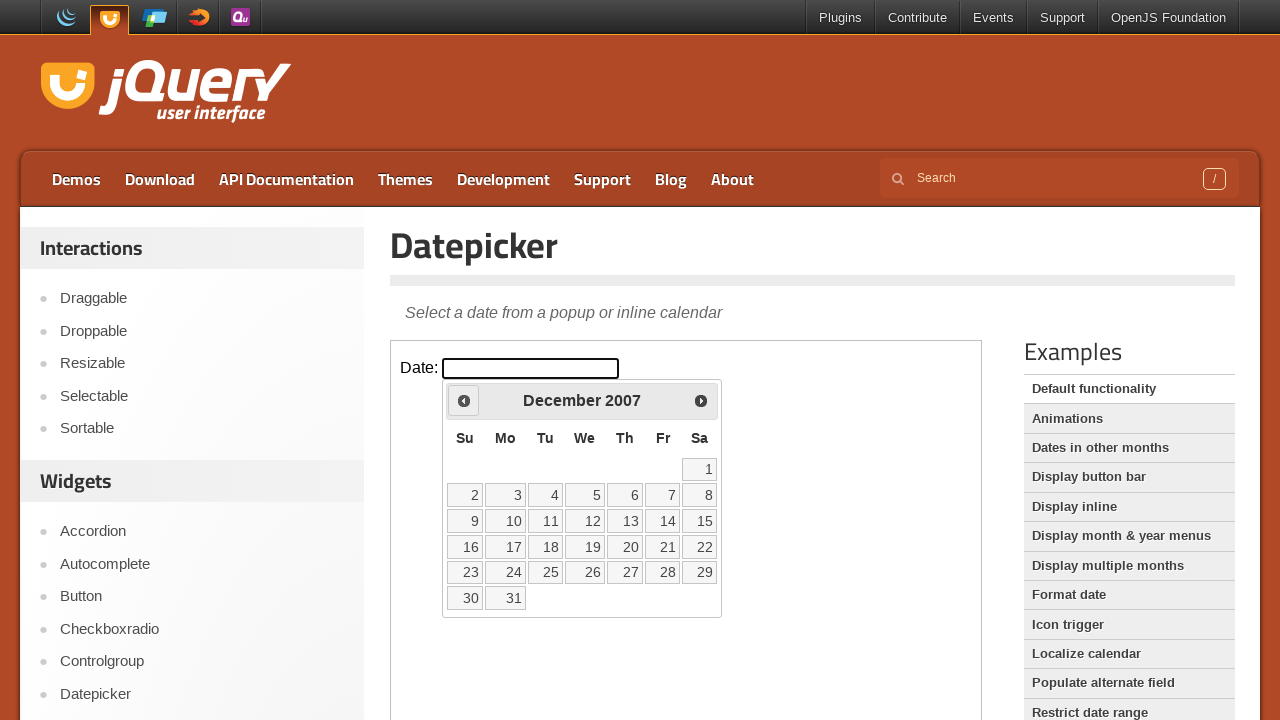

Retrieved current month: December
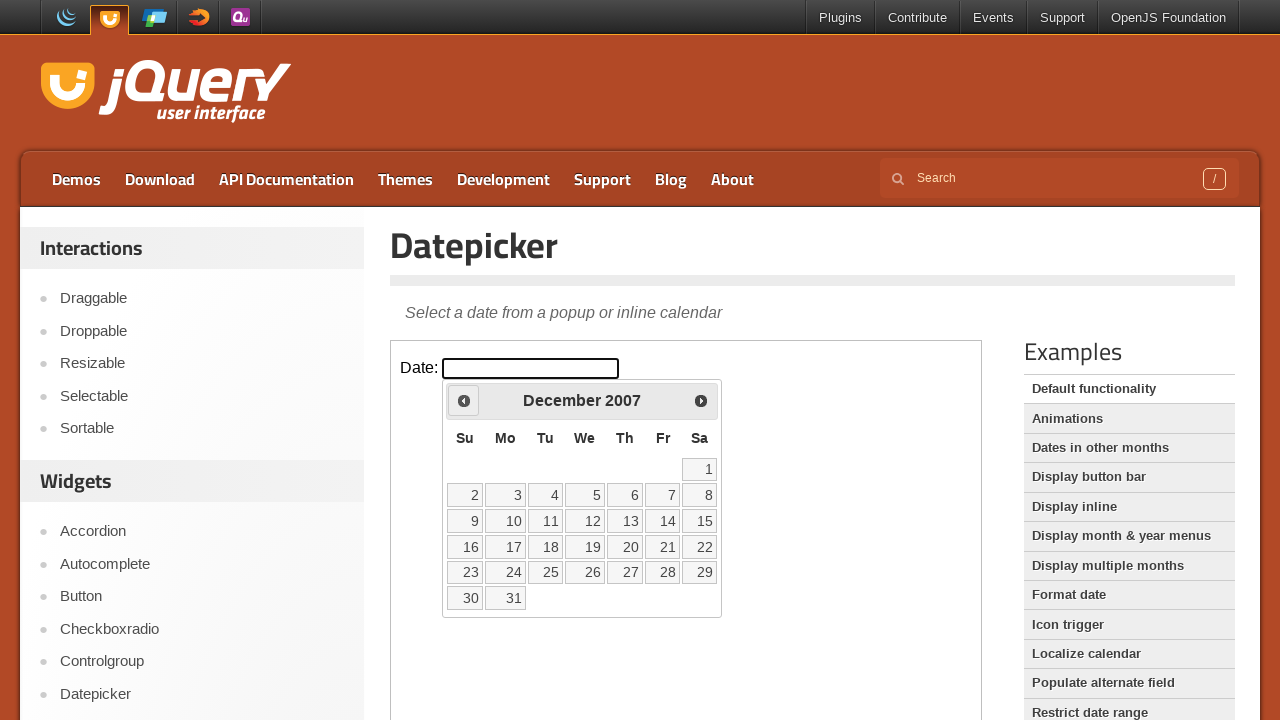

Retrieved current year: 2007
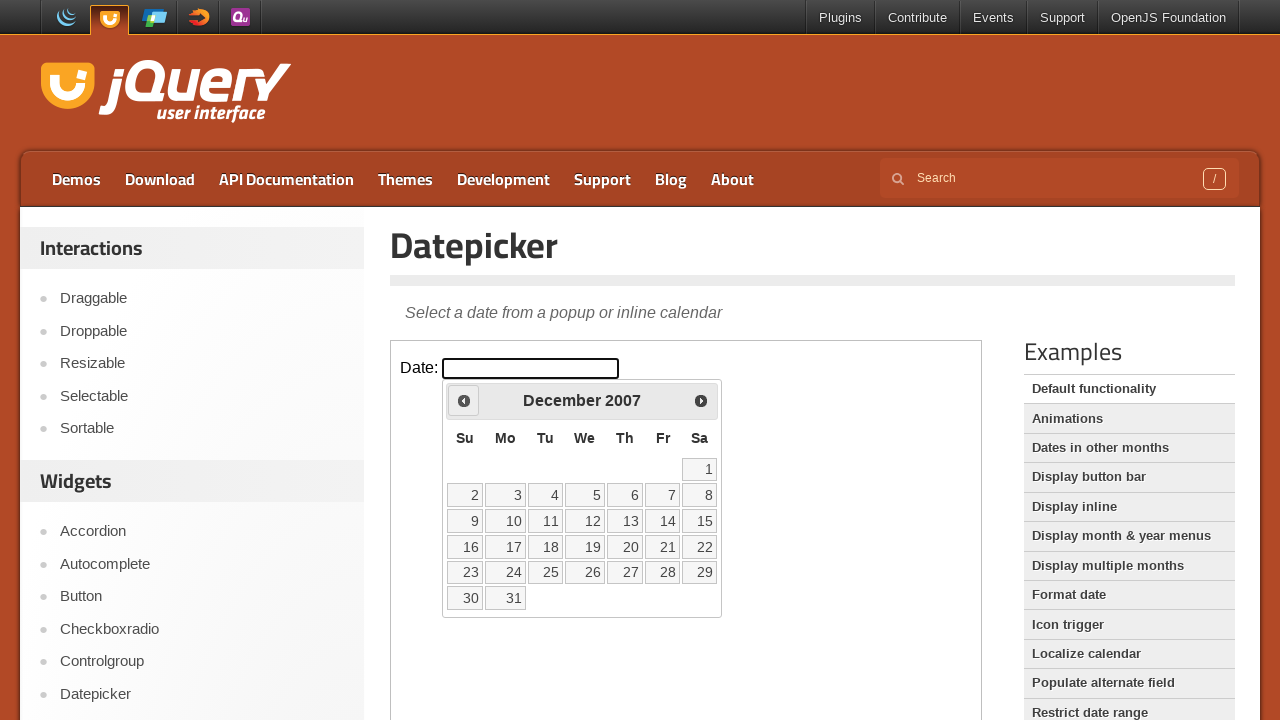

Clicked previous button to navigate to earlier month at (464, 400) on iframe >> nth=0 >> internal:control=enter-frame >> span.ui-icon.ui-icon-circle-t
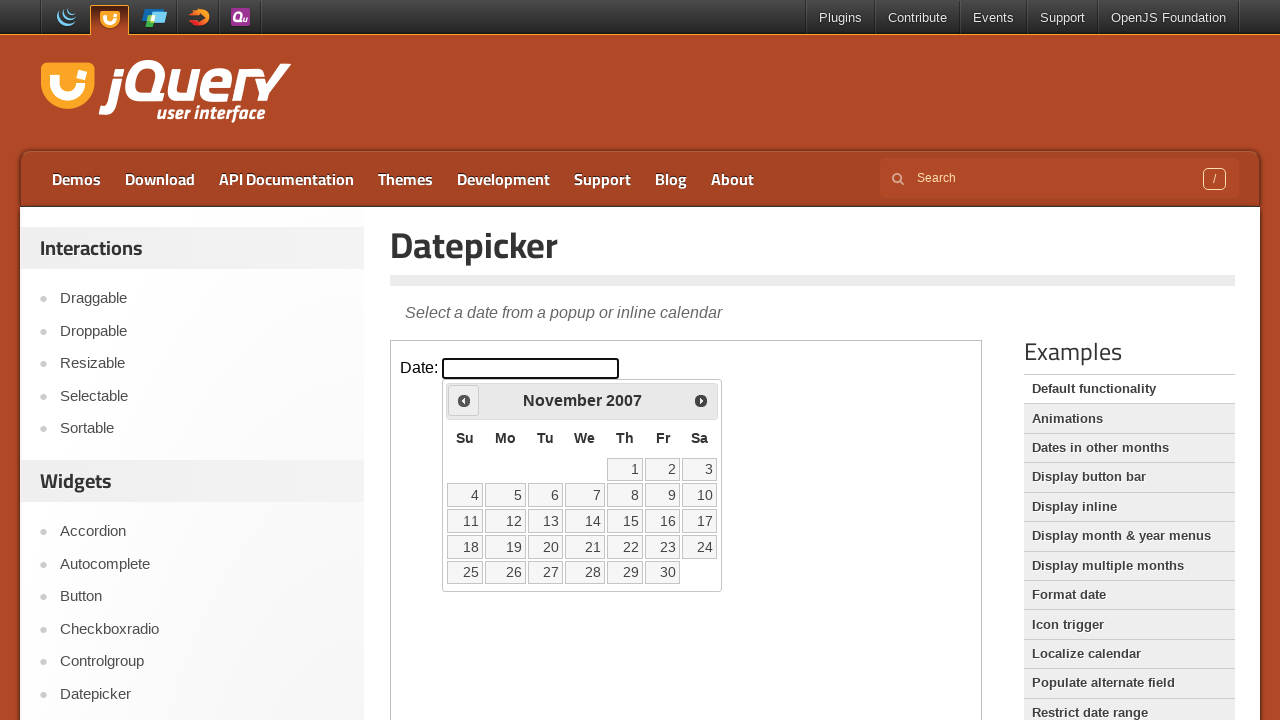

Retrieved current month: November
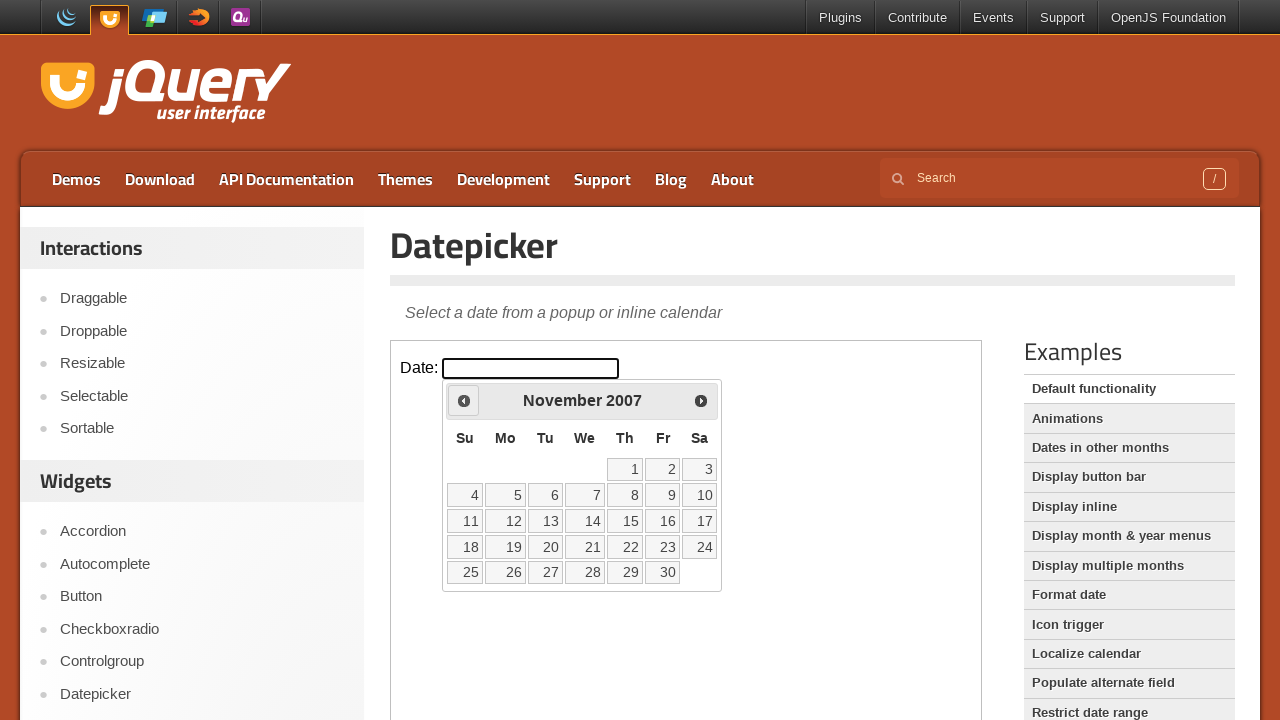

Retrieved current year: 2007
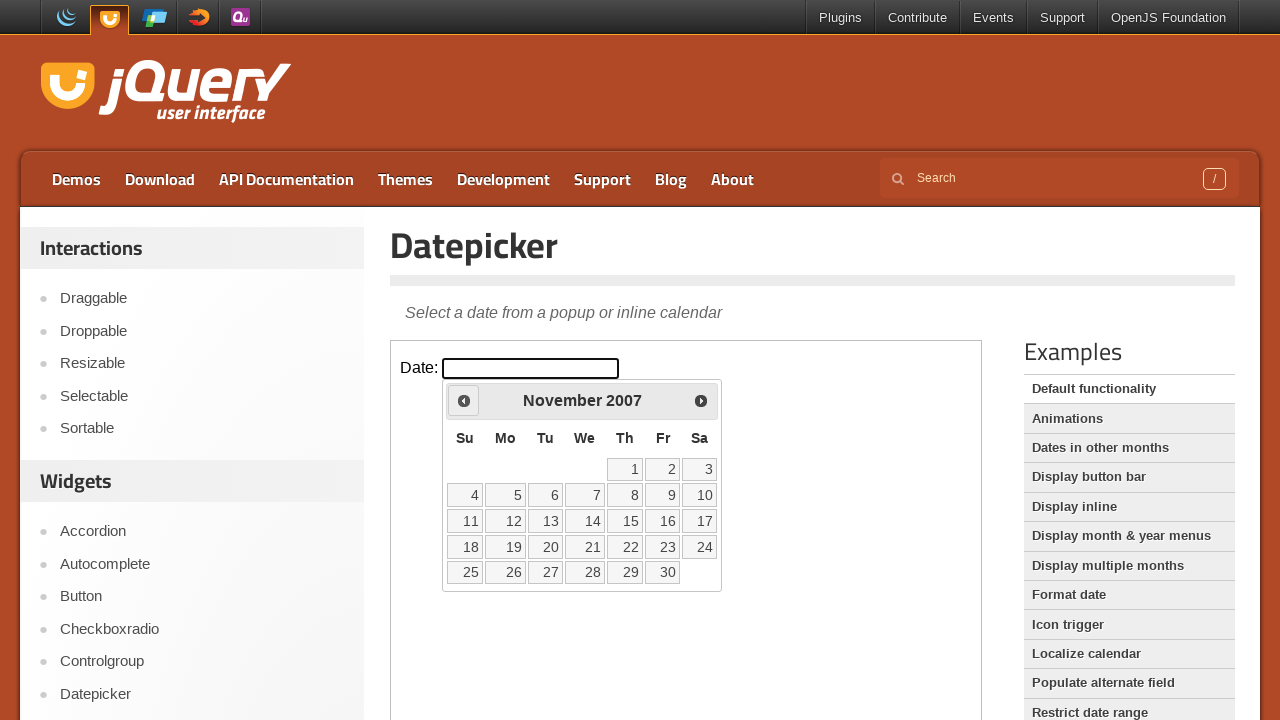

Clicked previous button to navigate to earlier month at (464, 400) on iframe >> nth=0 >> internal:control=enter-frame >> span.ui-icon.ui-icon-circle-t
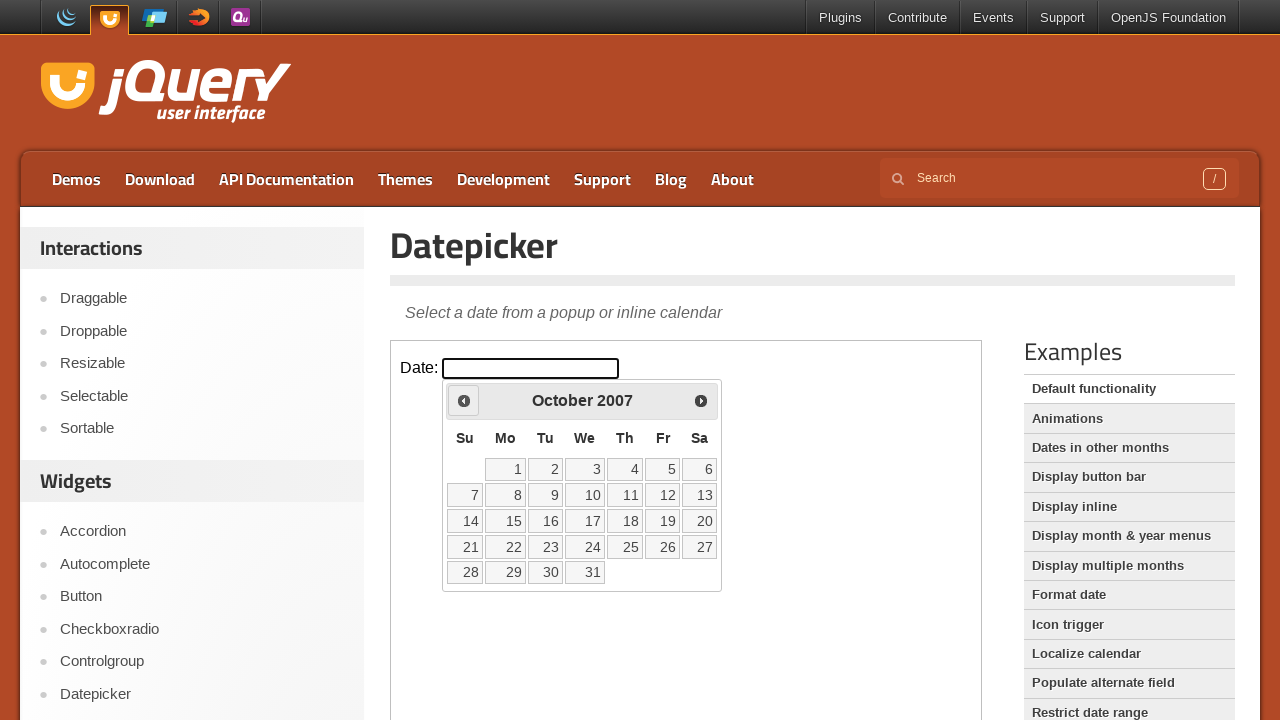

Retrieved current month: October
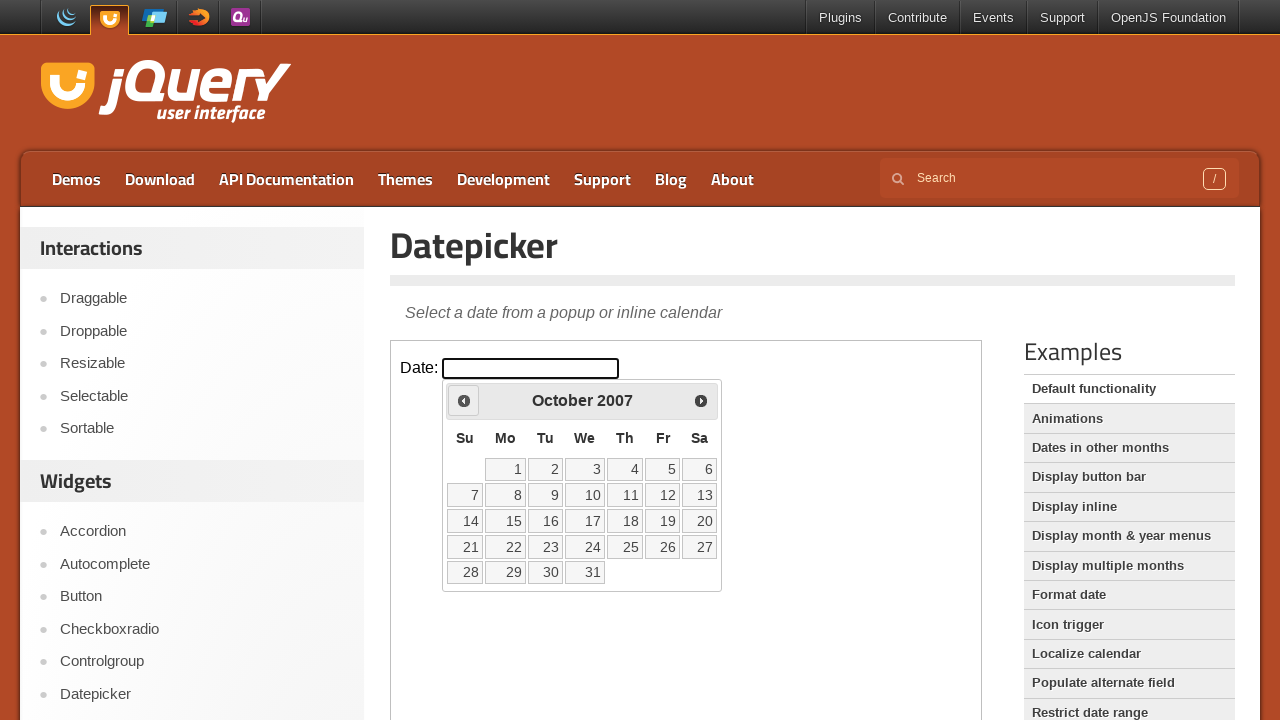

Retrieved current year: 2007
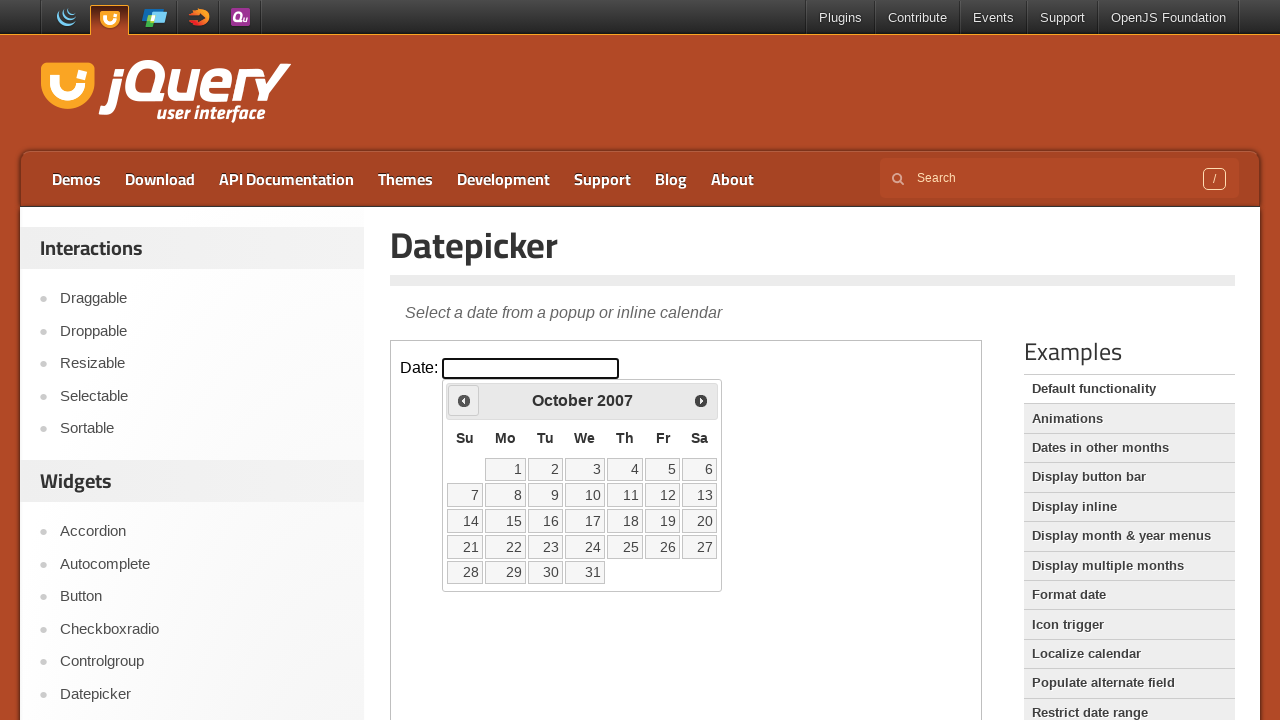

Clicked previous button to navigate to earlier month at (464, 400) on iframe >> nth=0 >> internal:control=enter-frame >> span.ui-icon.ui-icon-circle-t
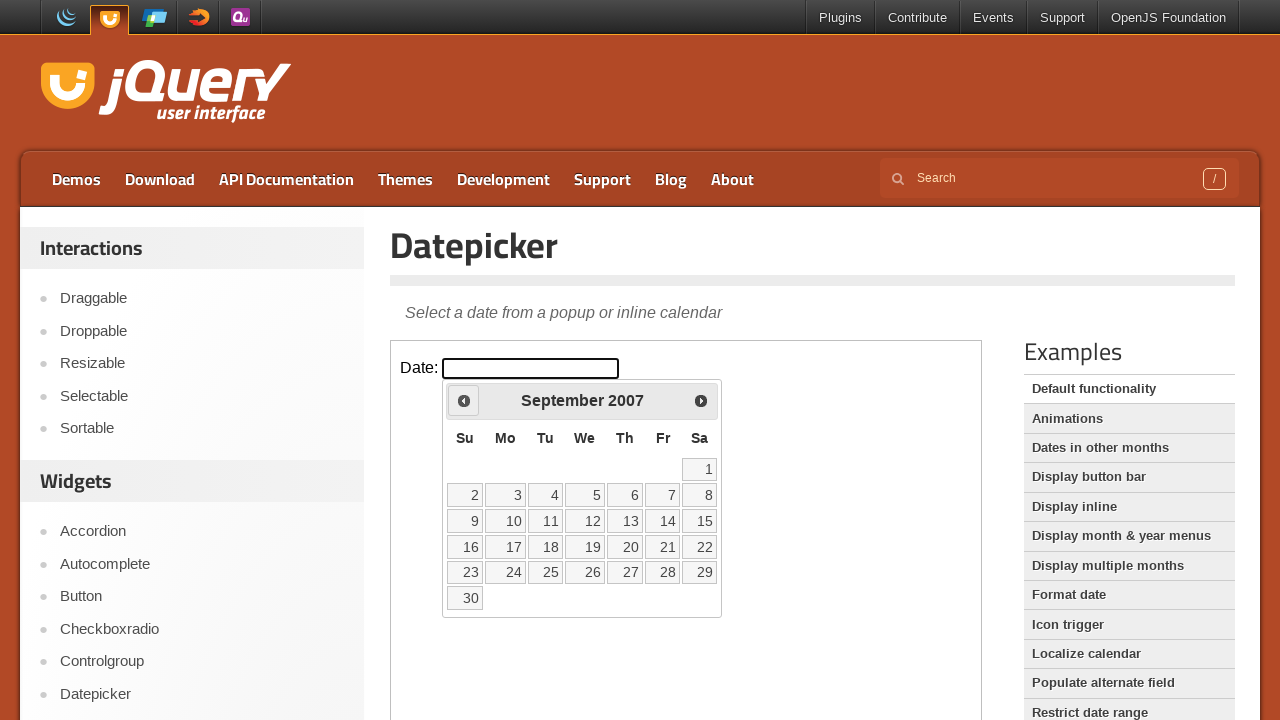

Retrieved current month: September
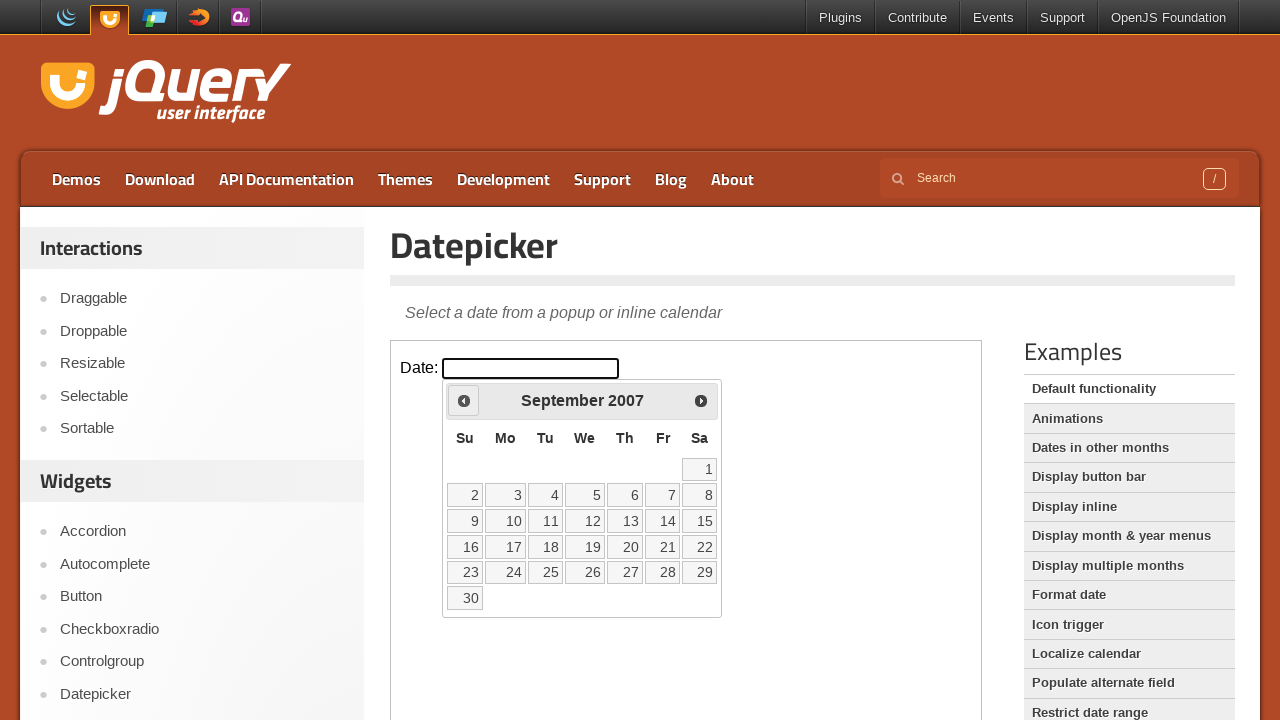

Retrieved current year: 2007
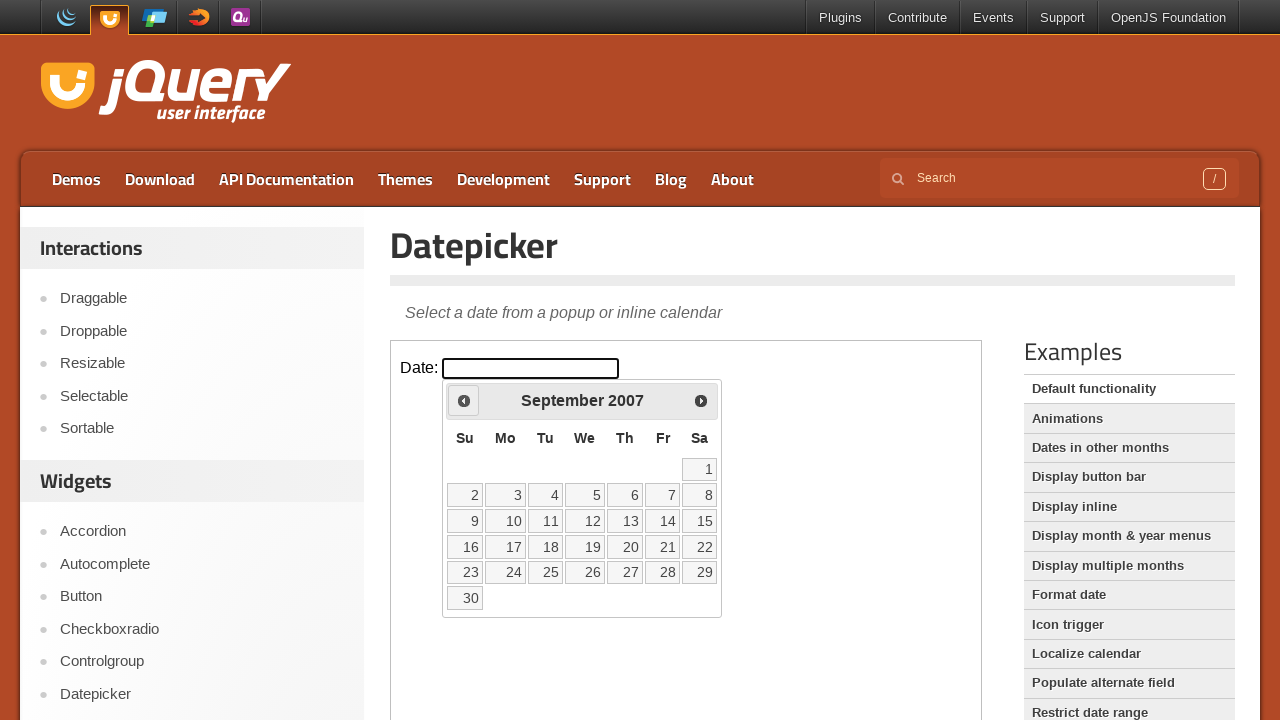

Clicked previous button to navigate to earlier month at (464, 400) on iframe >> nth=0 >> internal:control=enter-frame >> span.ui-icon.ui-icon-circle-t
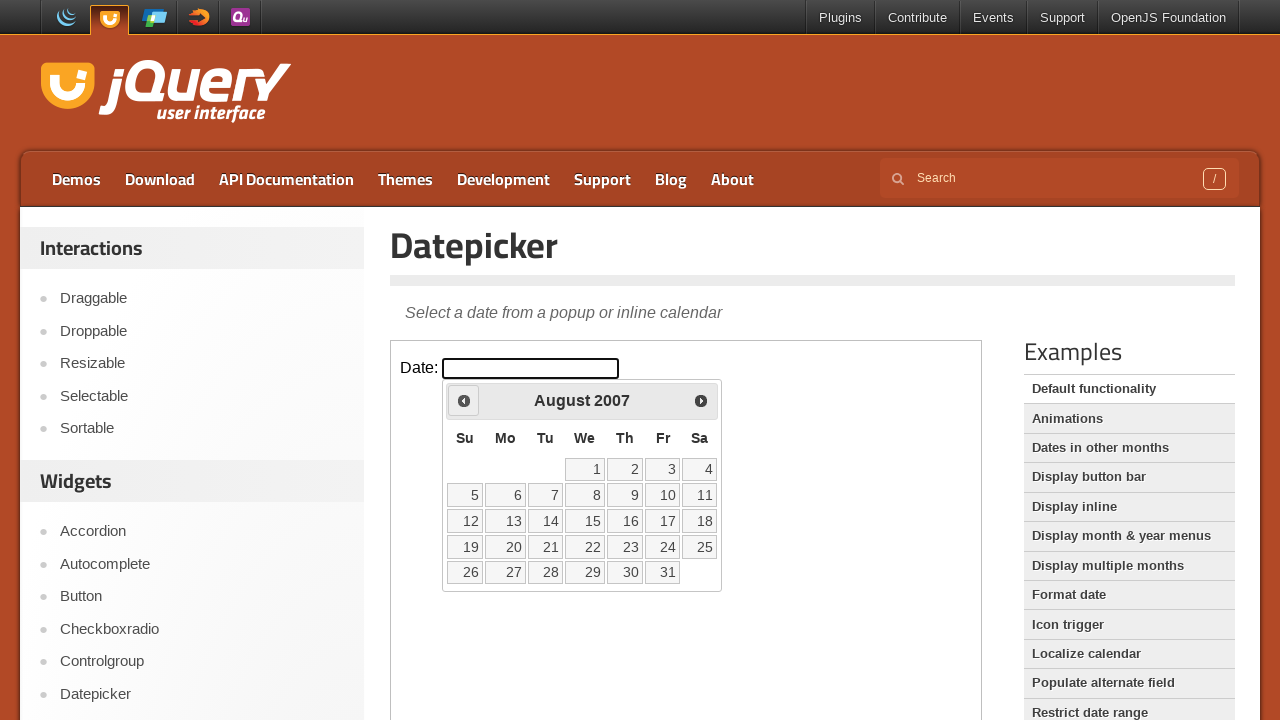

Retrieved current month: August
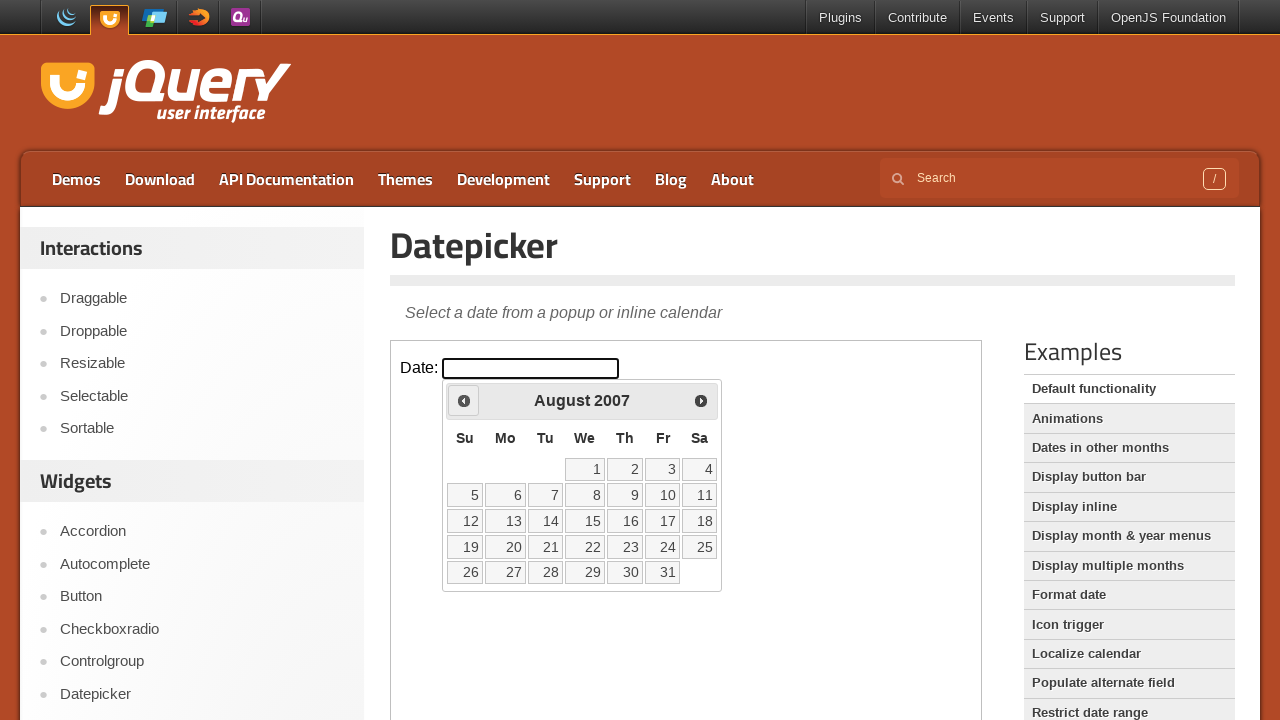

Retrieved current year: 2007
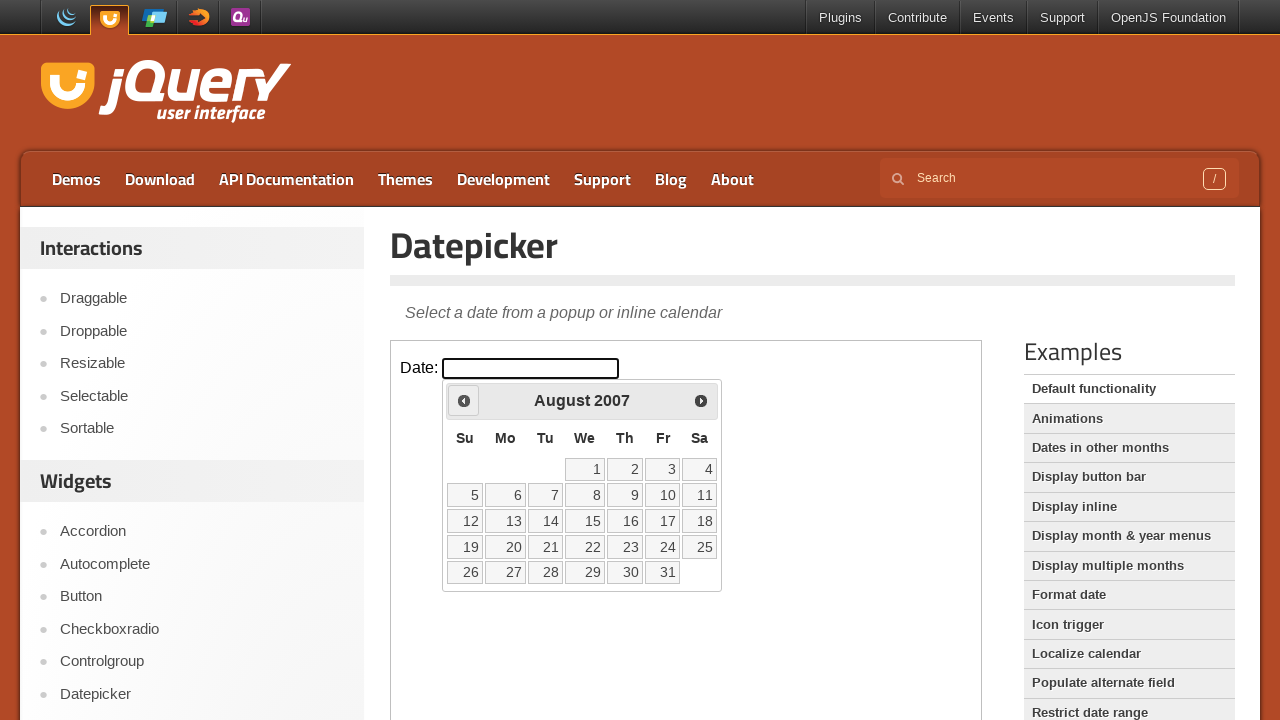

Clicked previous button to navigate to earlier month at (464, 400) on iframe >> nth=0 >> internal:control=enter-frame >> span.ui-icon.ui-icon-circle-t
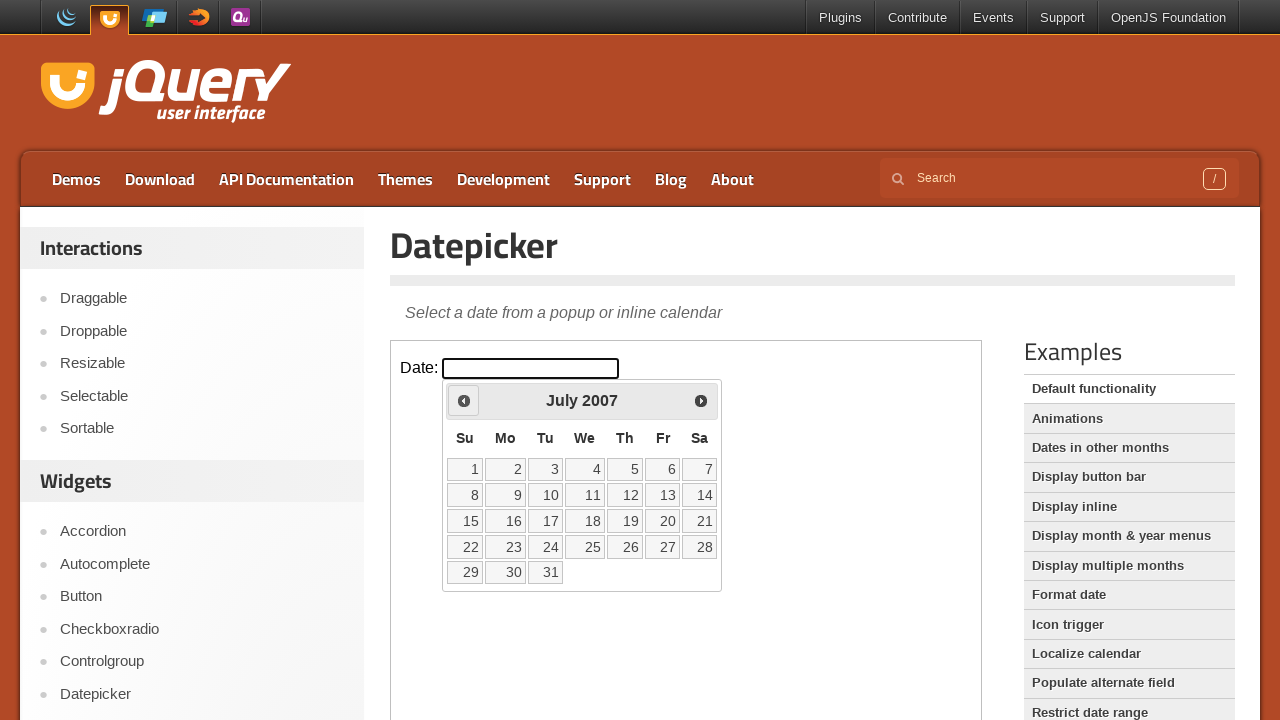

Retrieved current month: July
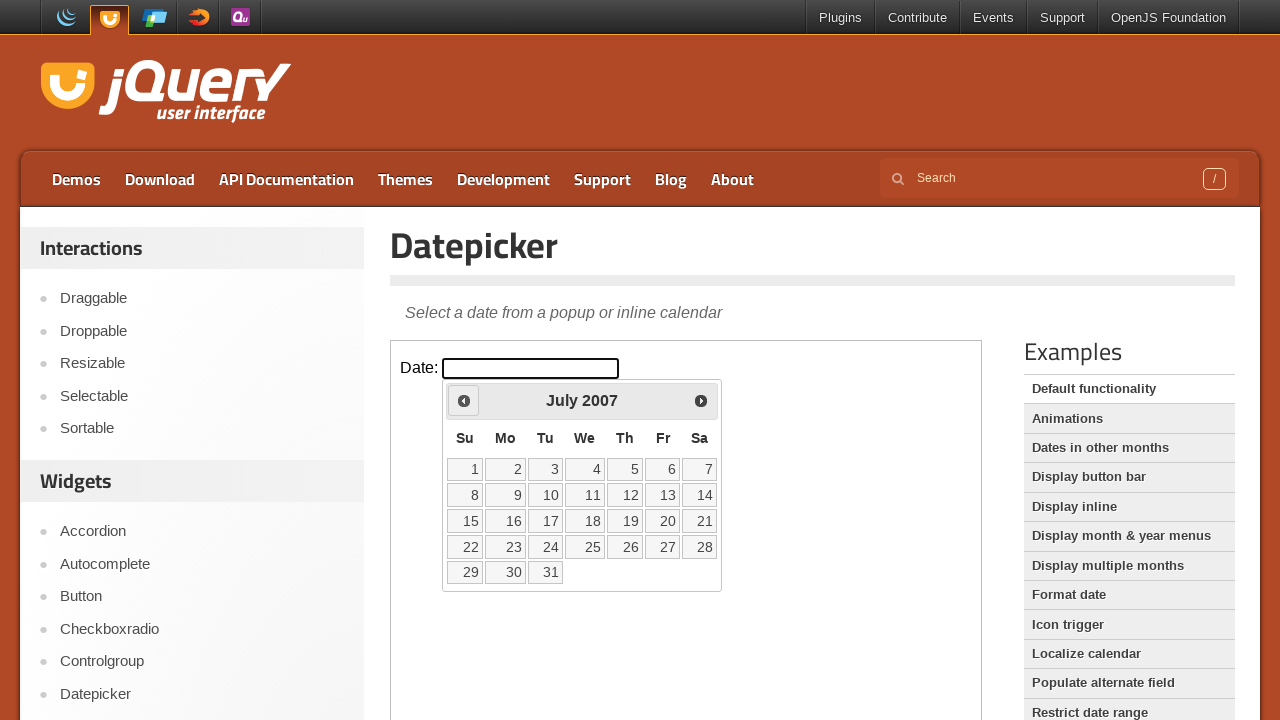

Retrieved current year: 2007
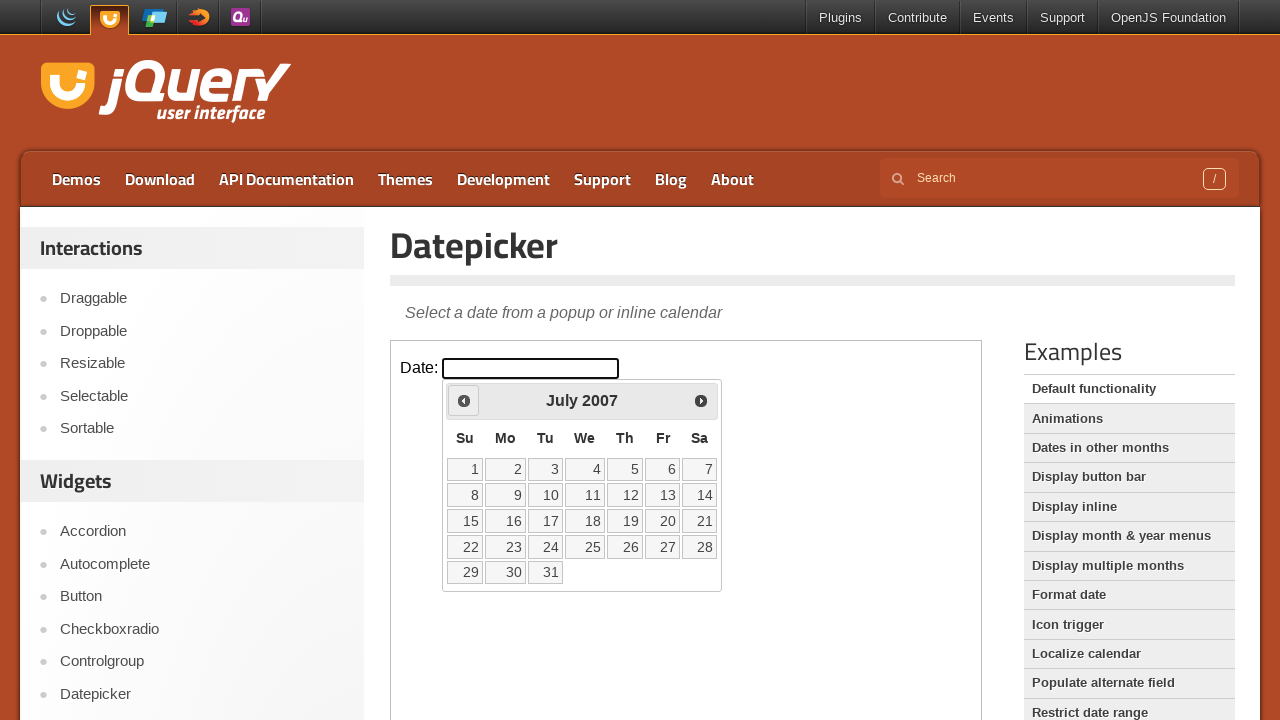

Clicked previous button to navigate to earlier month at (464, 400) on iframe >> nth=0 >> internal:control=enter-frame >> span.ui-icon.ui-icon-circle-t
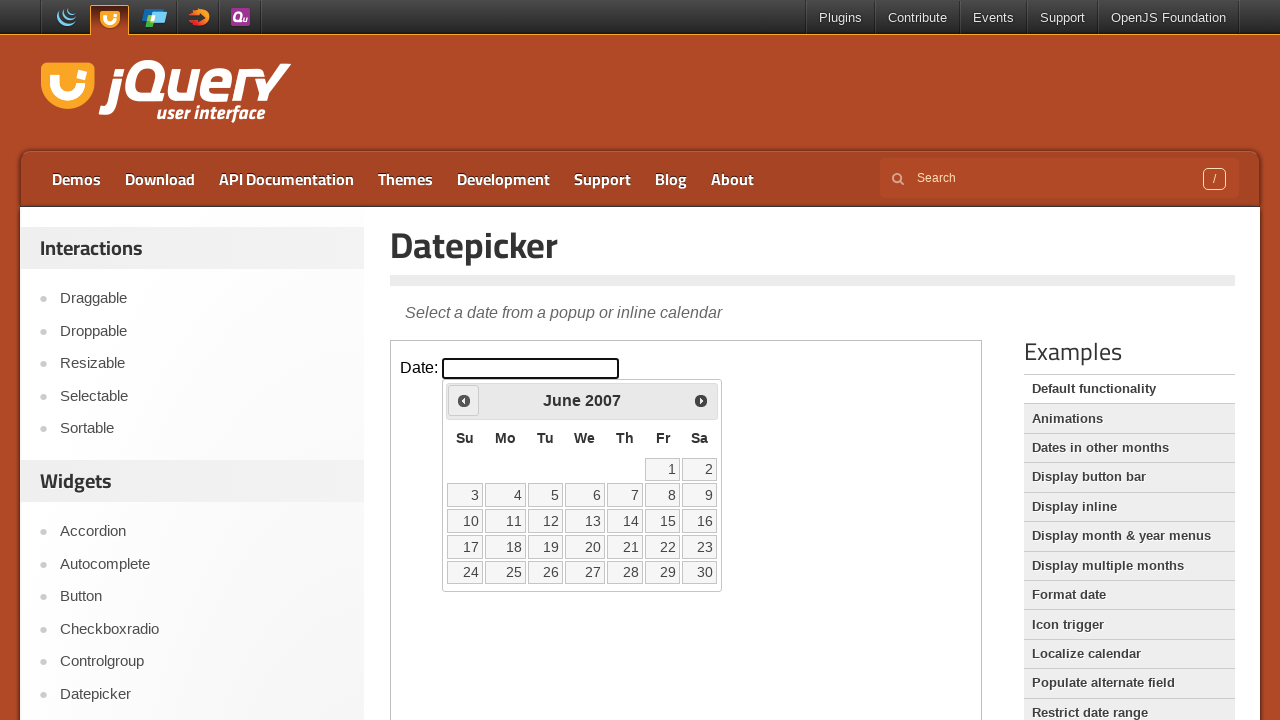

Retrieved current month: June
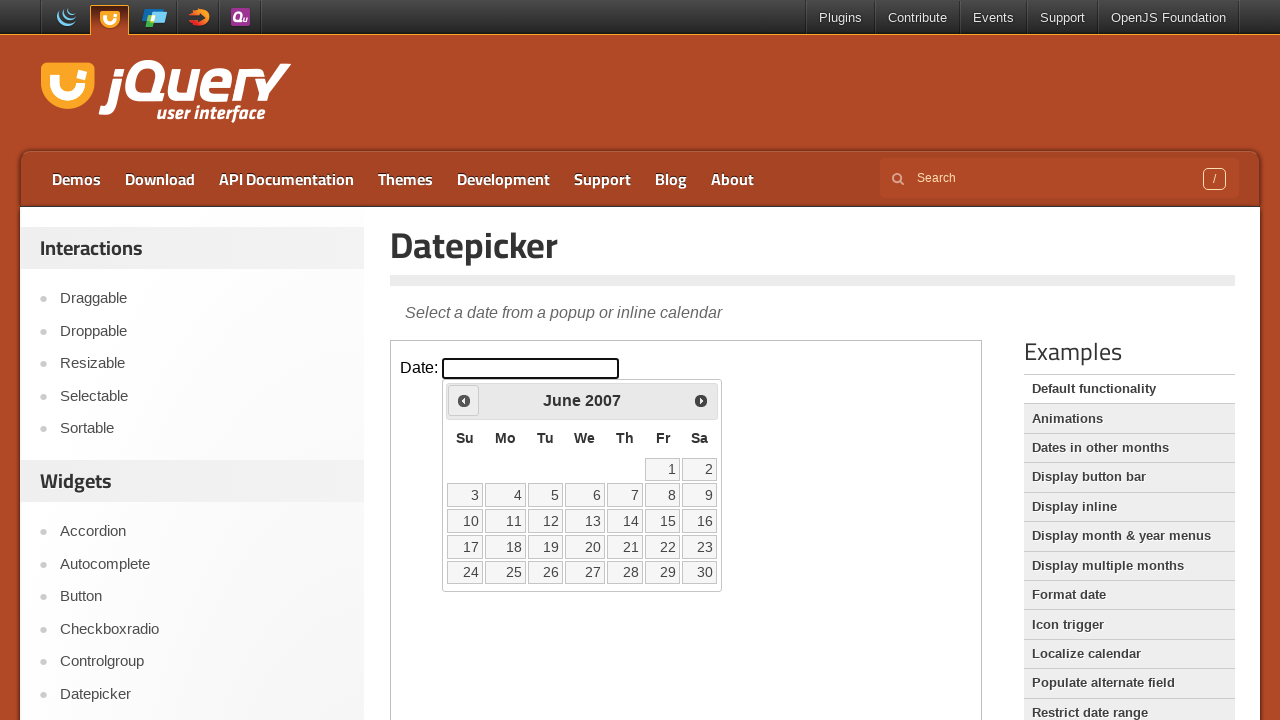

Retrieved current year: 2007
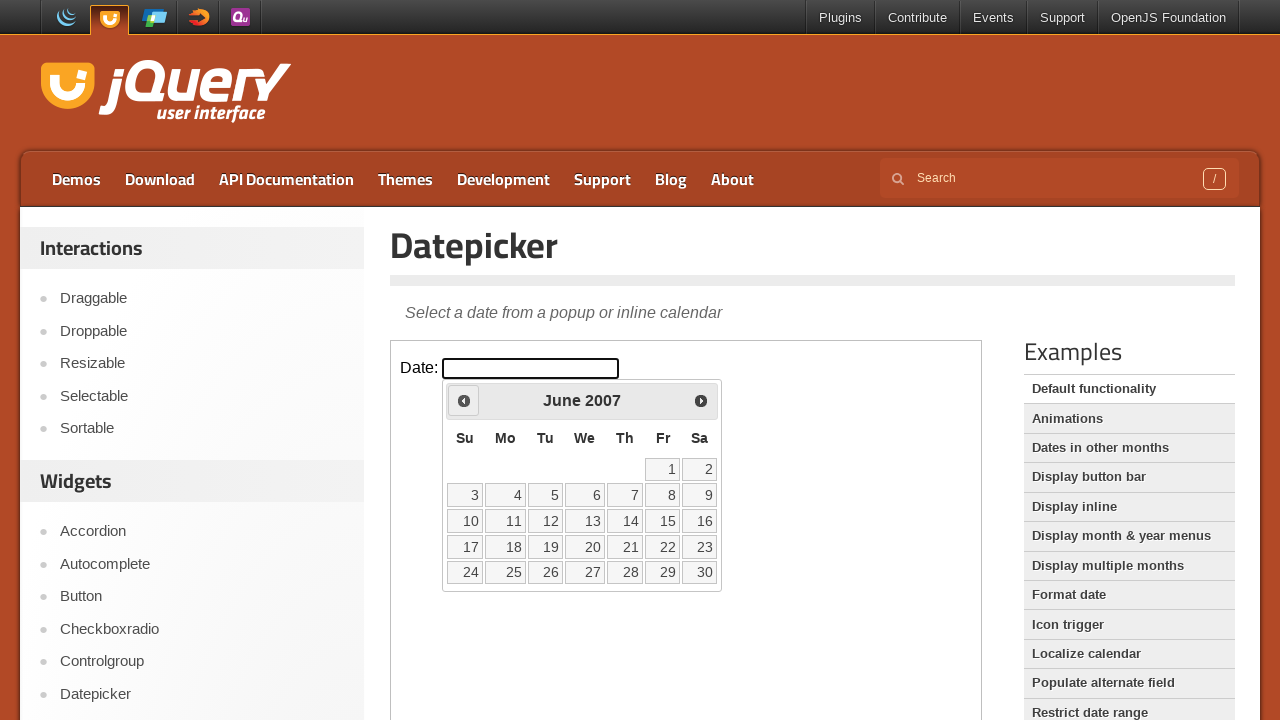

Clicked previous button to navigate to earlier month at (464, 400) on iframe >> nth=0 >> internal:control=enter-frame >> span.ui-icon.ui-icon-circle-t
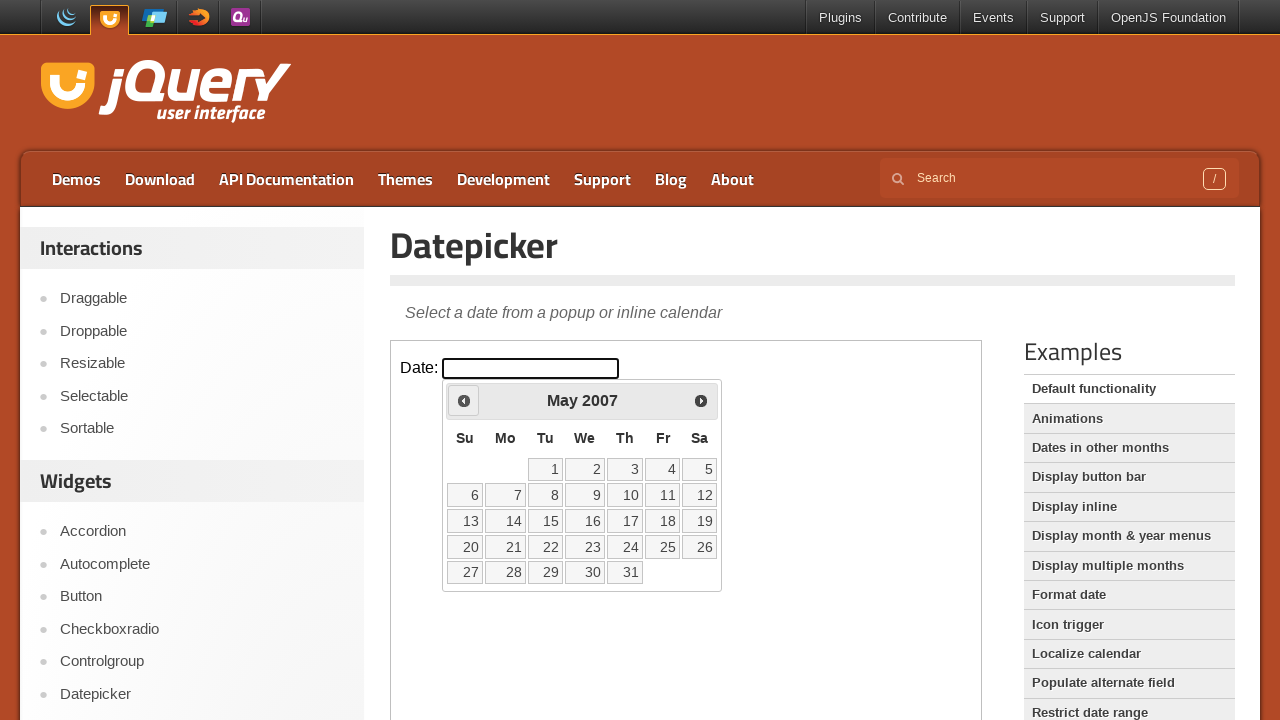

Retrieved current month: May
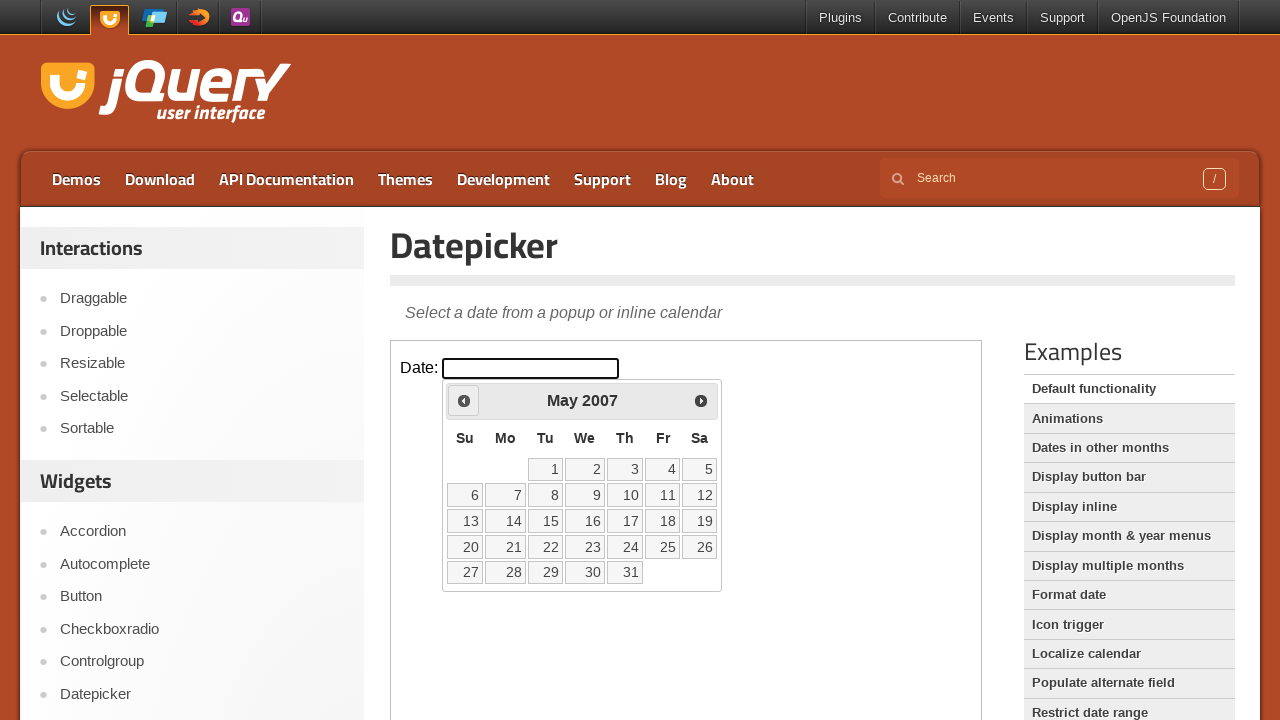

Retrieved current year: 2007
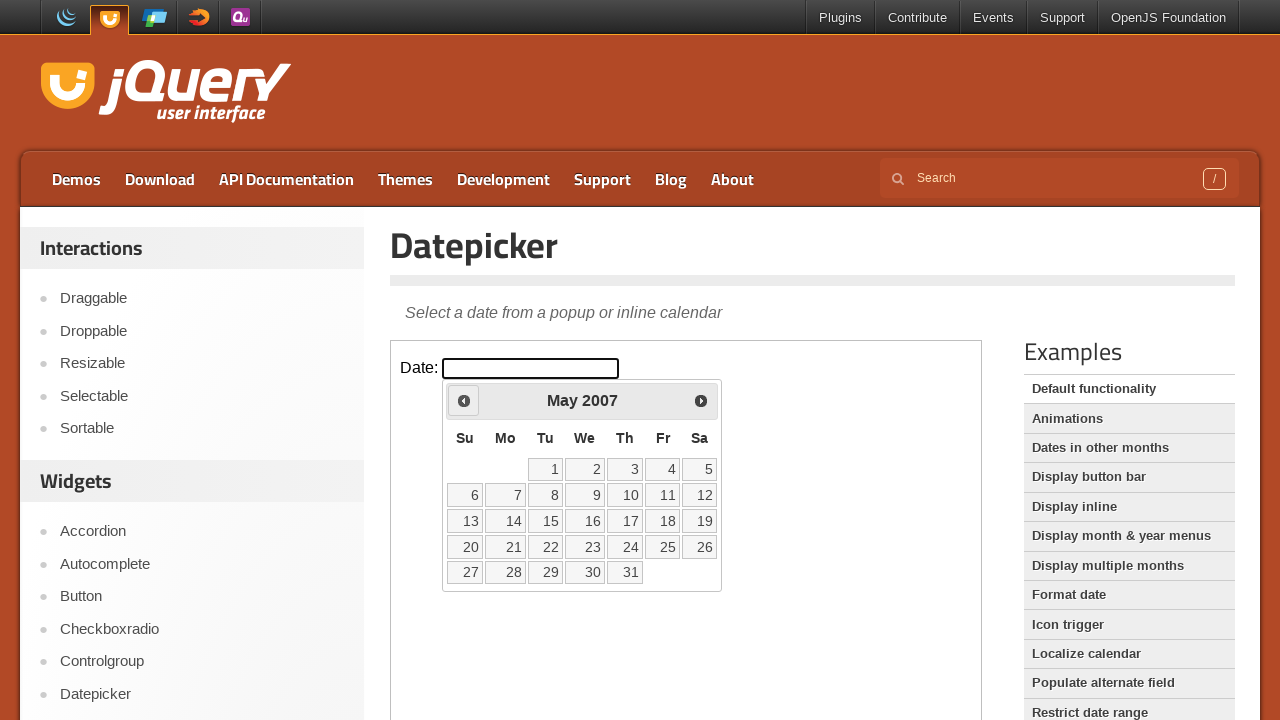

Clicked previous button to navigate to earlier month at (464, 400) on iframe >> nth=0 >> internal:control=enter-frame >> span.ui-icon.ui-icon-circle-t
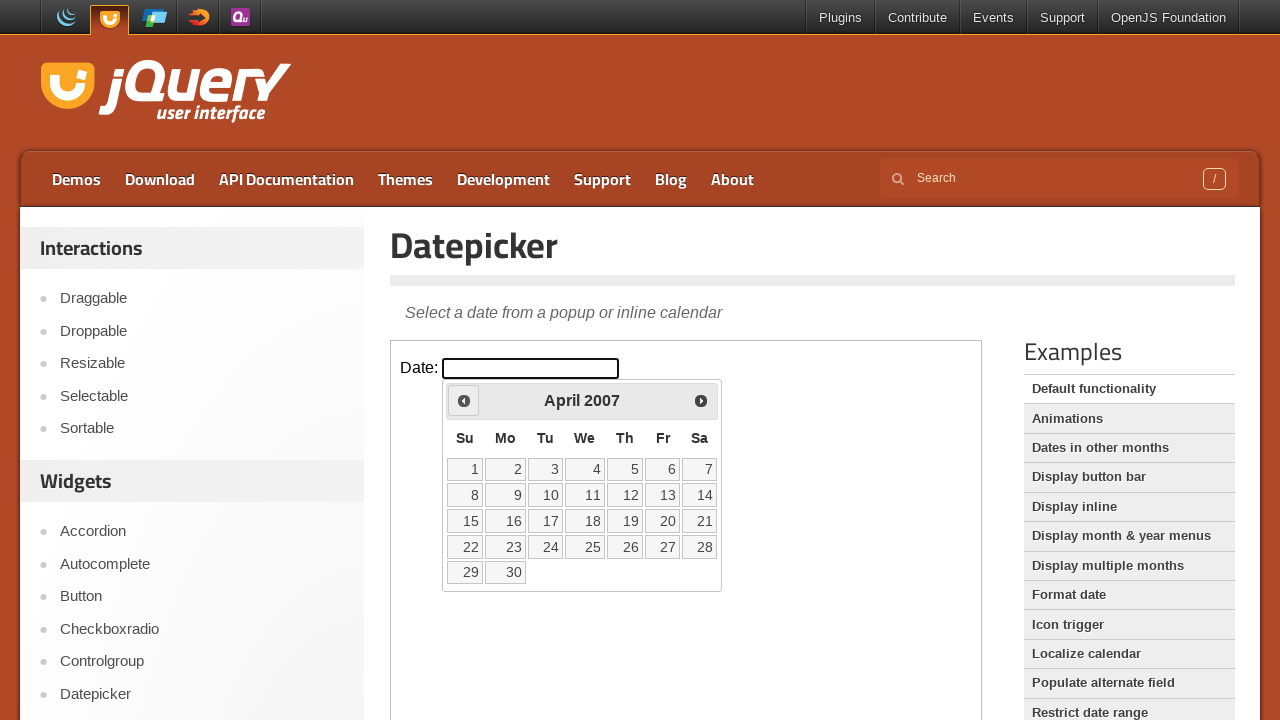

Retrieved current month: April
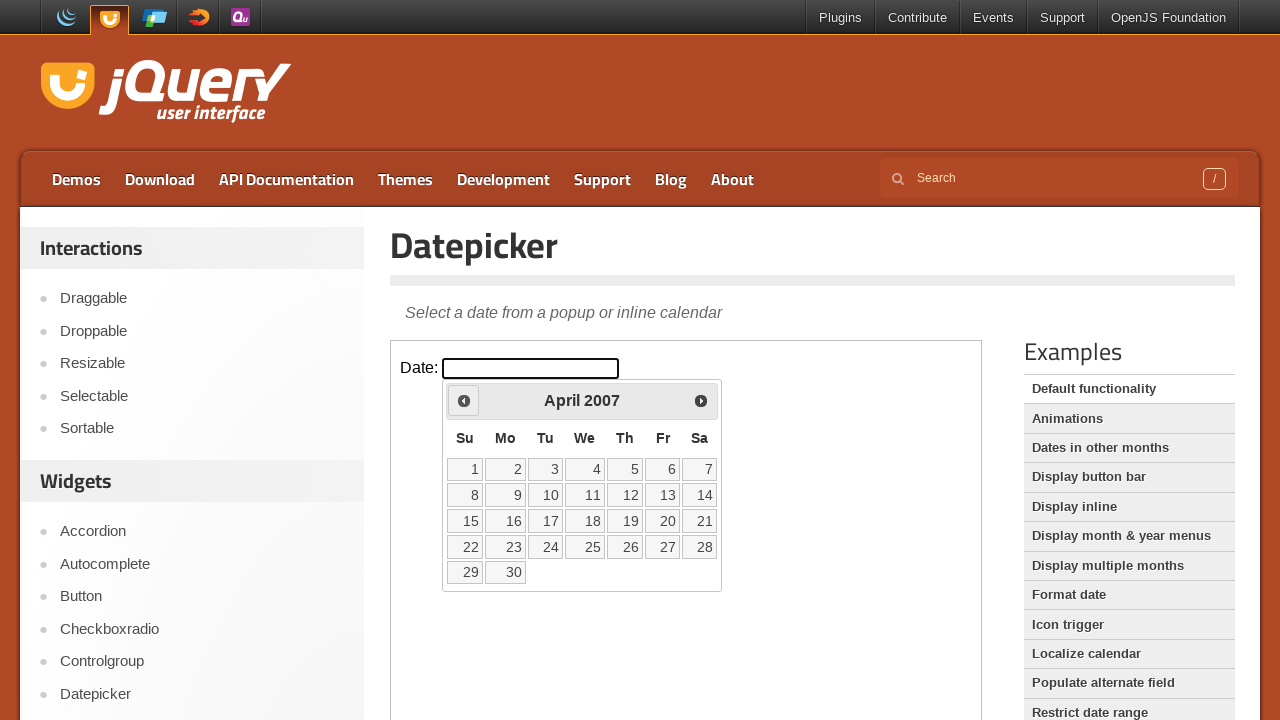

Retrieved current year: 2007
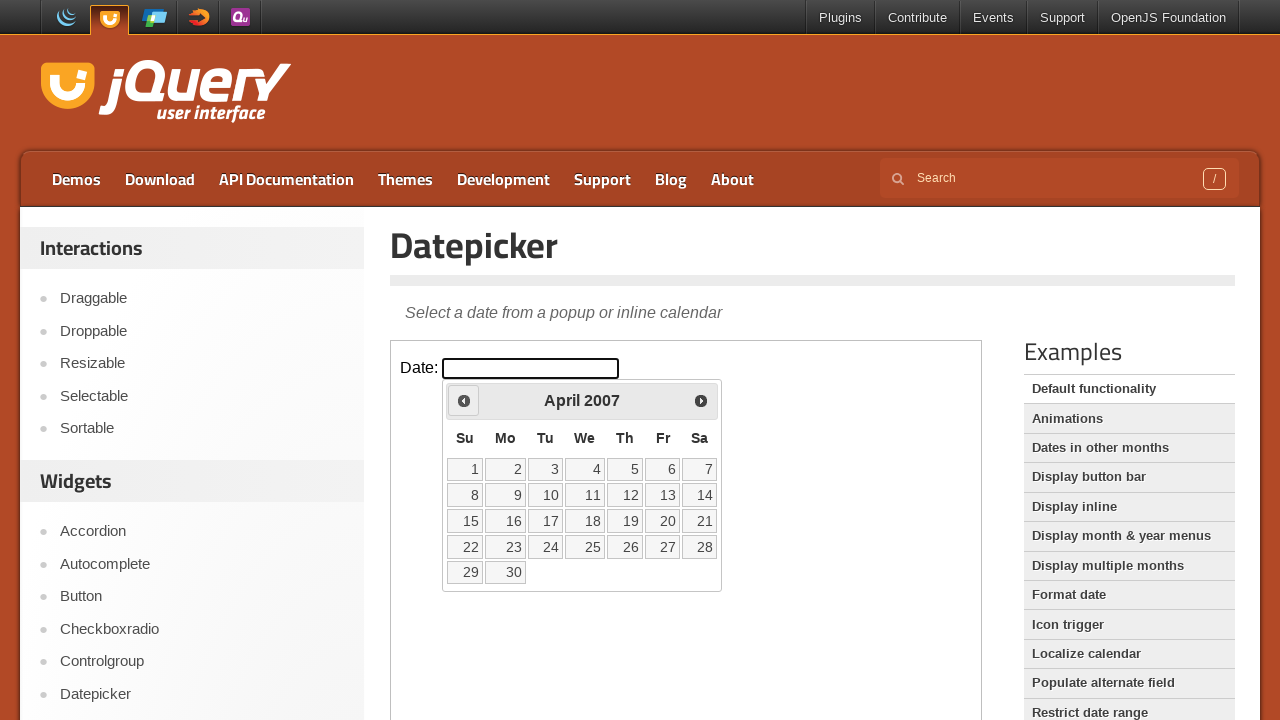

Clicked previous button to navigate to earlier month at (464, 400) on iframe >> nth=0 >> internal:control=enter-frame >> span.ui-icon.ui-icon-circle-t
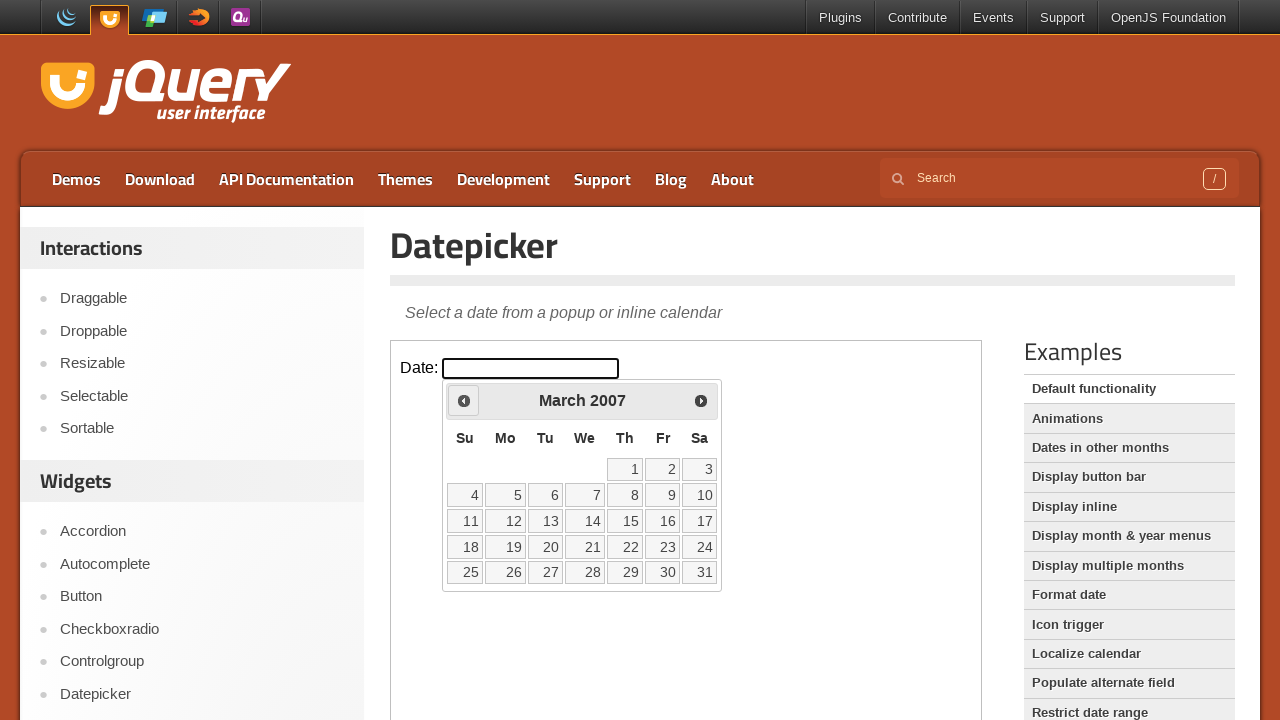

Retrieved current month: March
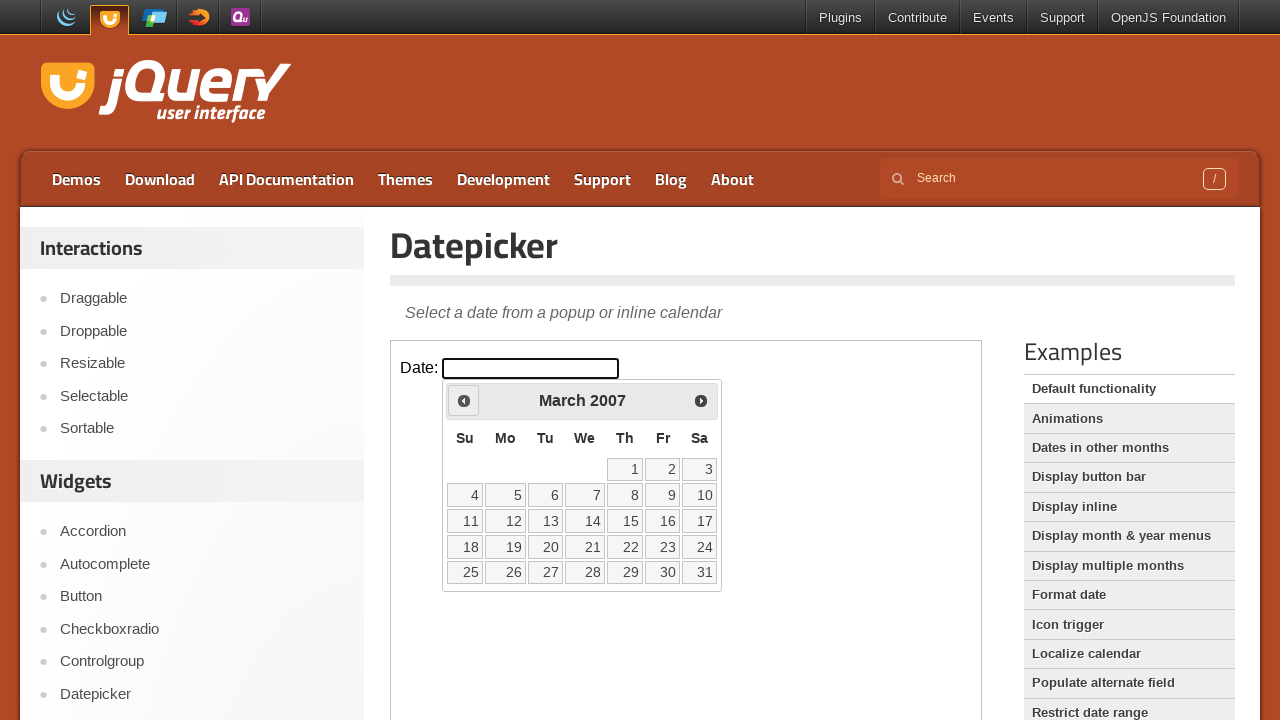

Retrieved current year: 2007
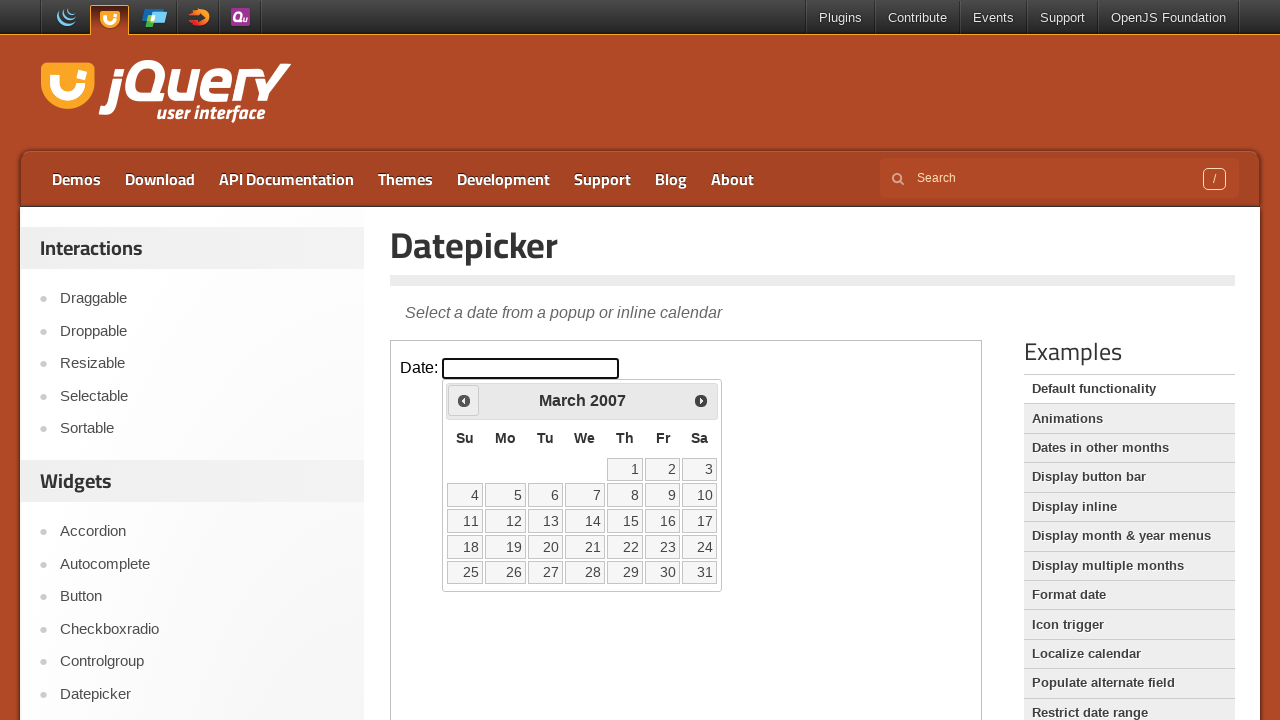

Clicked previous button to navigate to earlier month at (464, 400) on iframe >> nth=0 >> internal:control=enter-frame >> span.ui-icon.ui-icon-circle-t
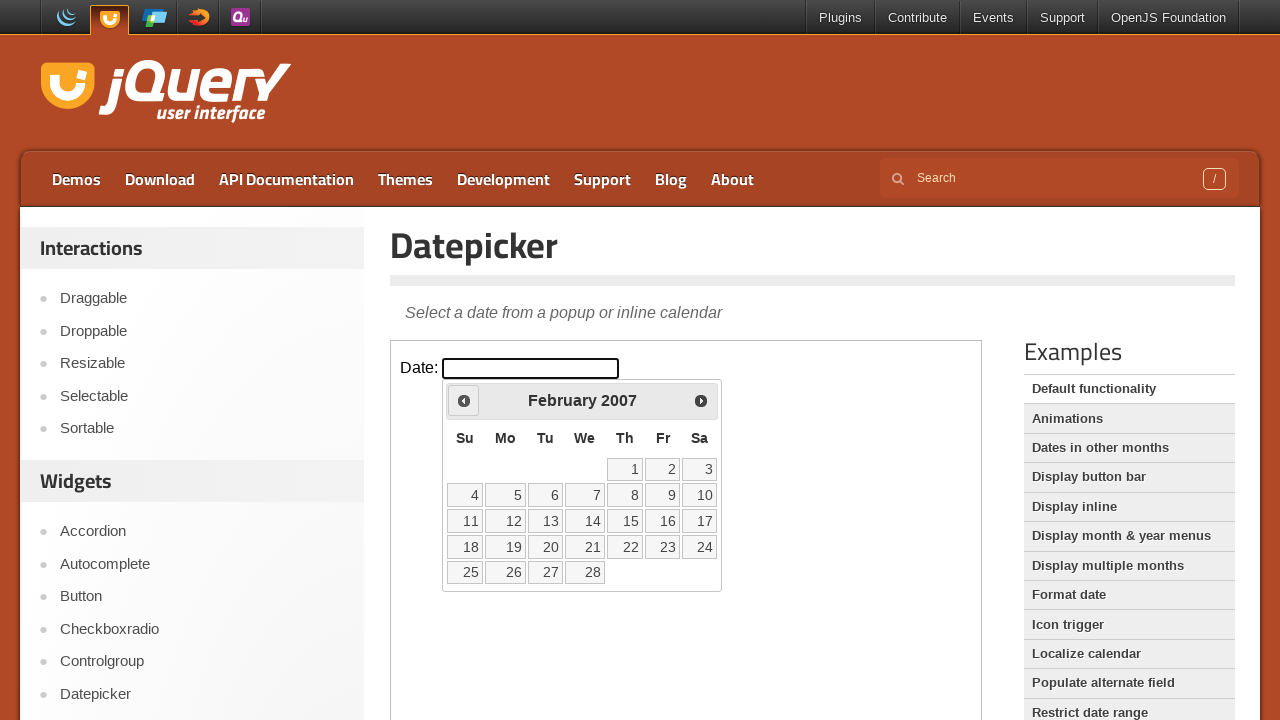

Retrieved current month: February
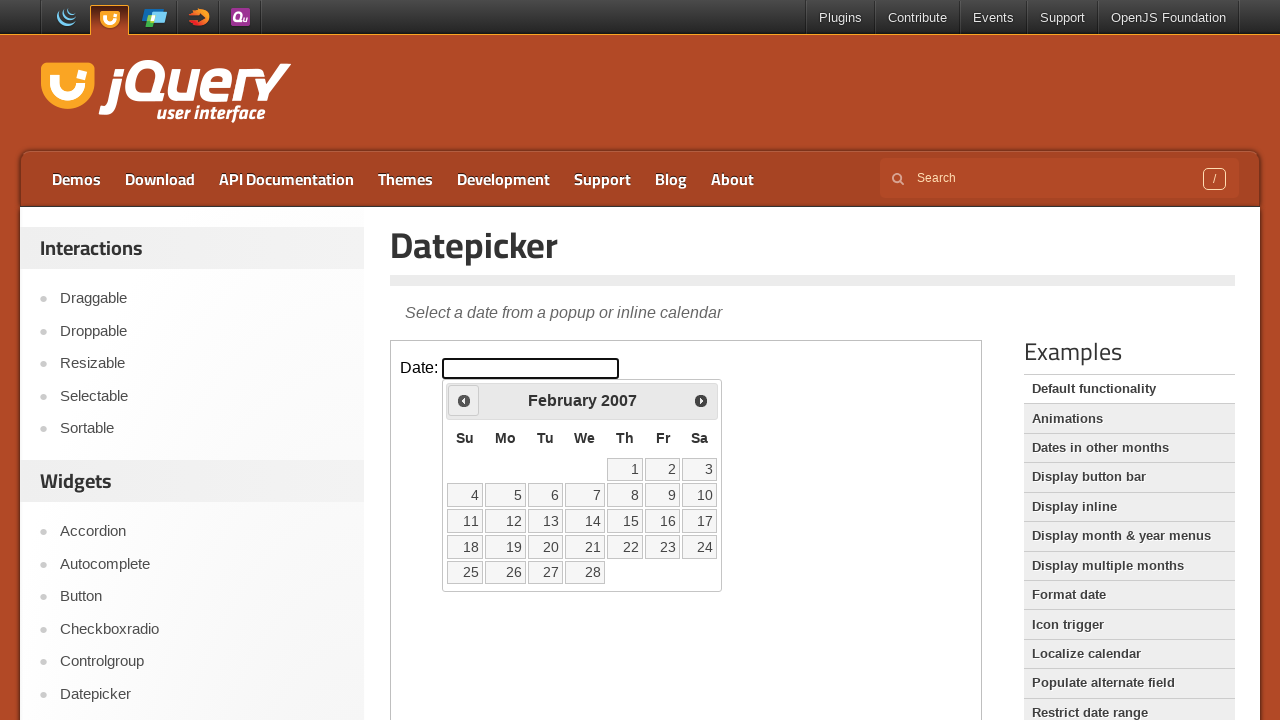

Retrieved current year: 2007
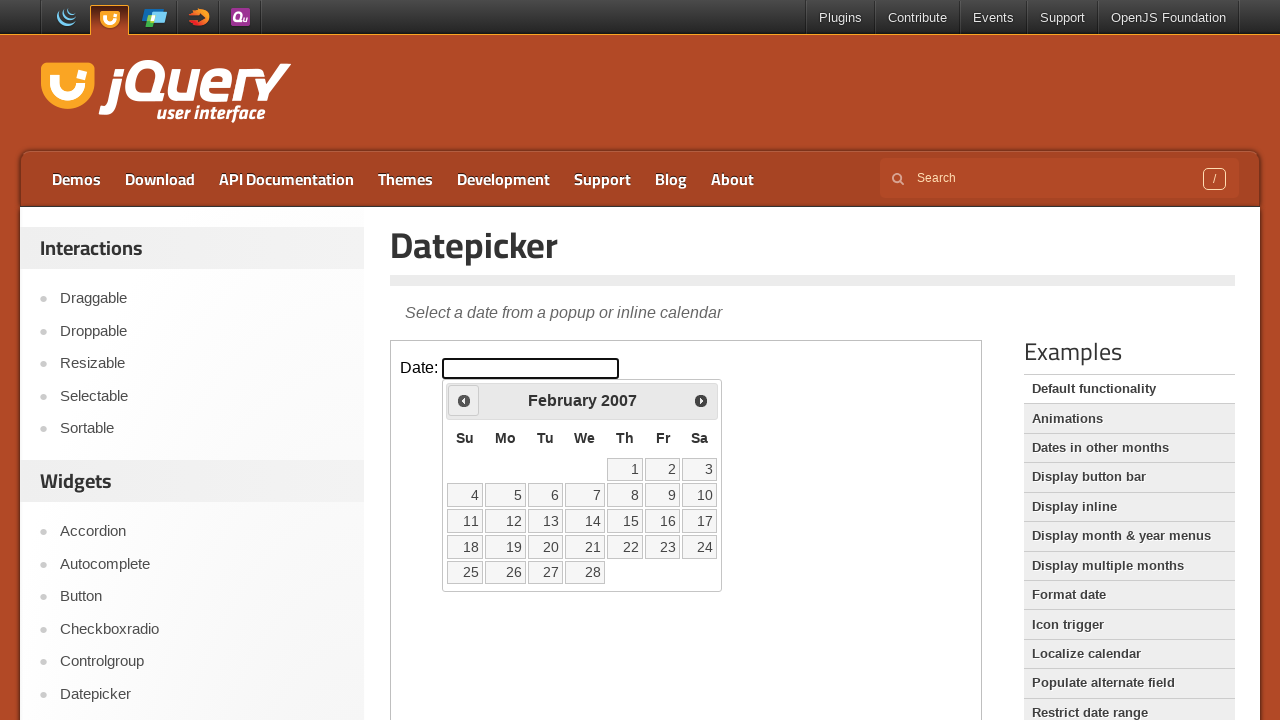

Clicked previous button to navigate to earlier month at (464, 400) on iframe >> nth=0 >> internal:control=enter-frame >> span.ui-icon.ui-icon-circle-t
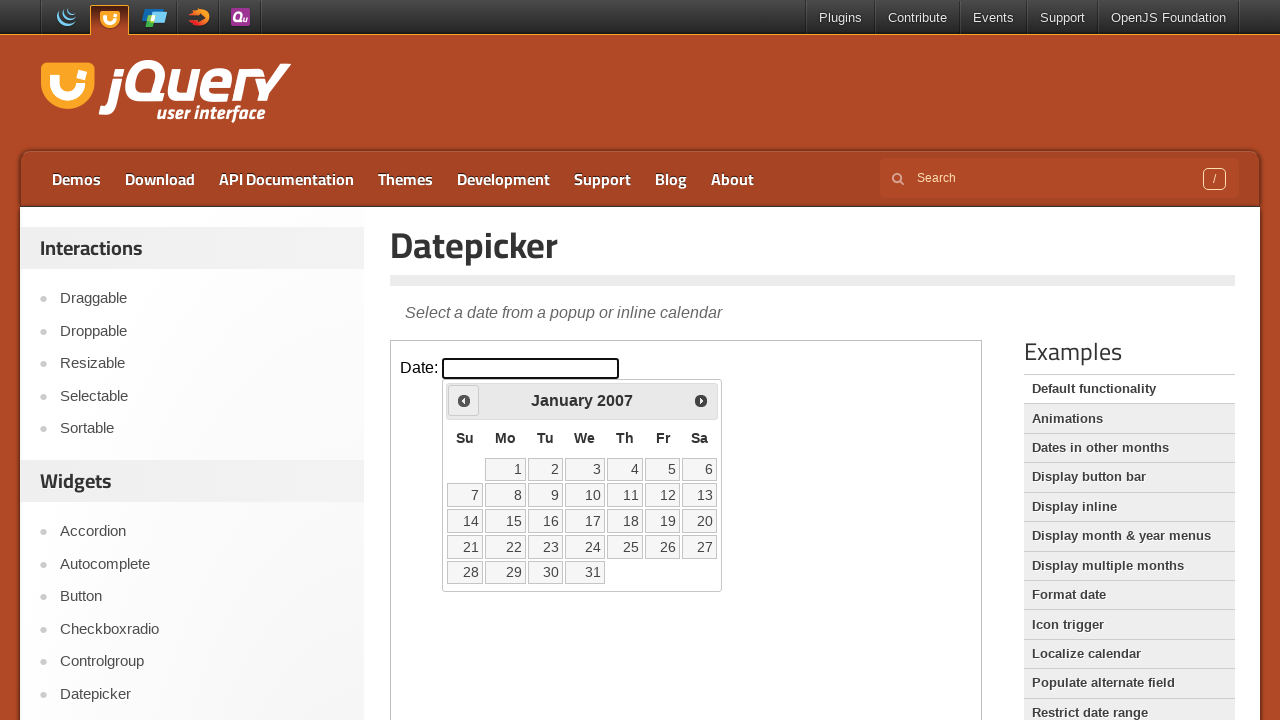

Retrieved current month: January
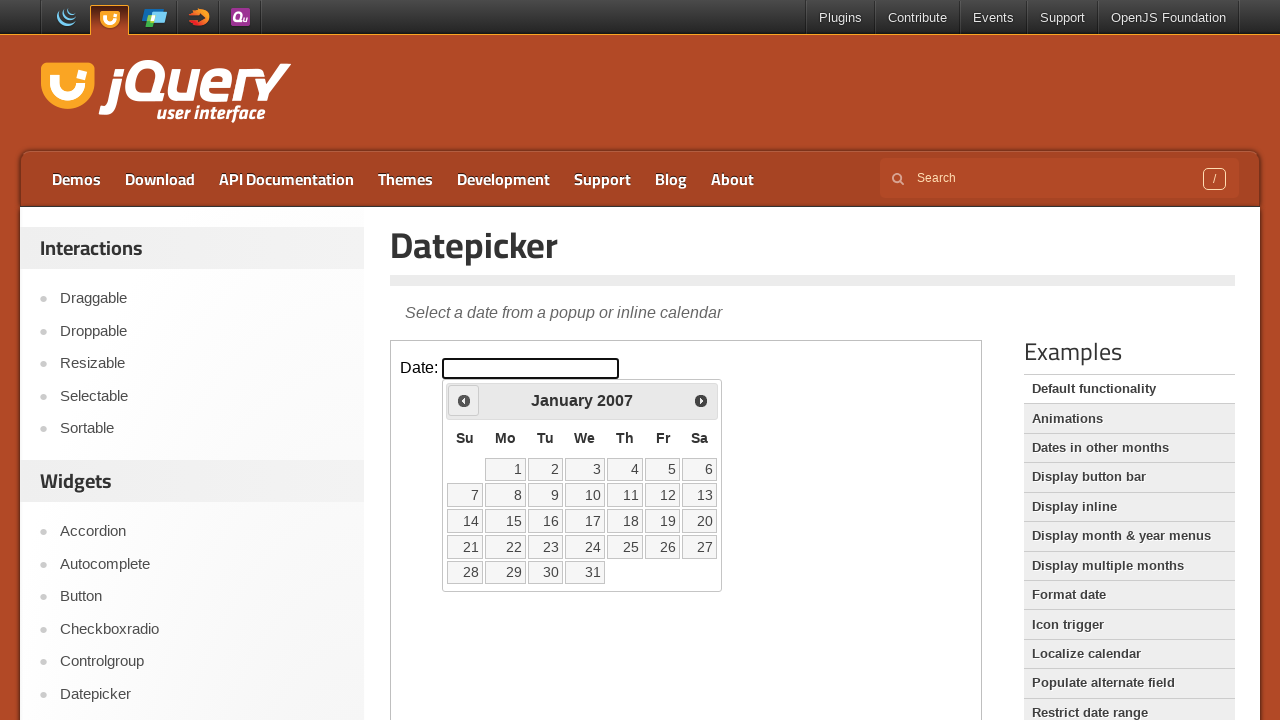

Retrieved current year: 2007
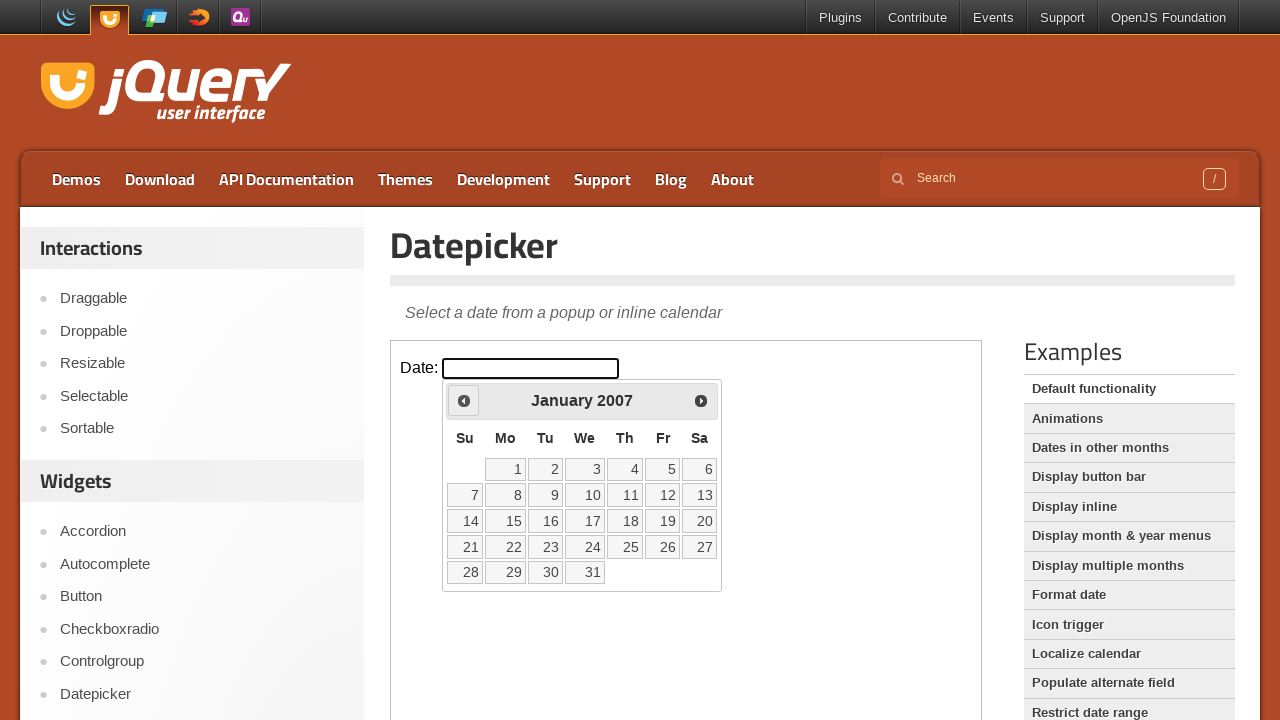

Clicked previous button to navigate to earlier month at (464, 400) on iframe >> nth=0 >> internal:control=enter-frame >> span.ui-icon.ui-icon-circle-t
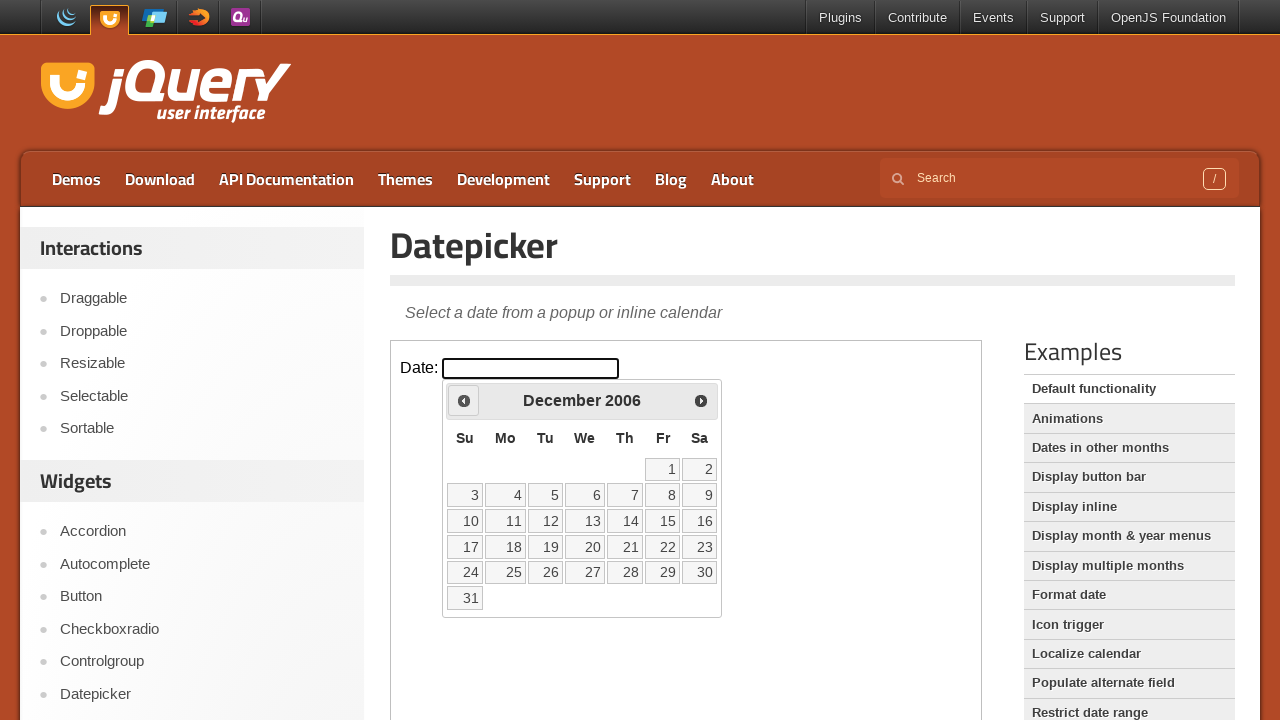

Retrieved current month: December
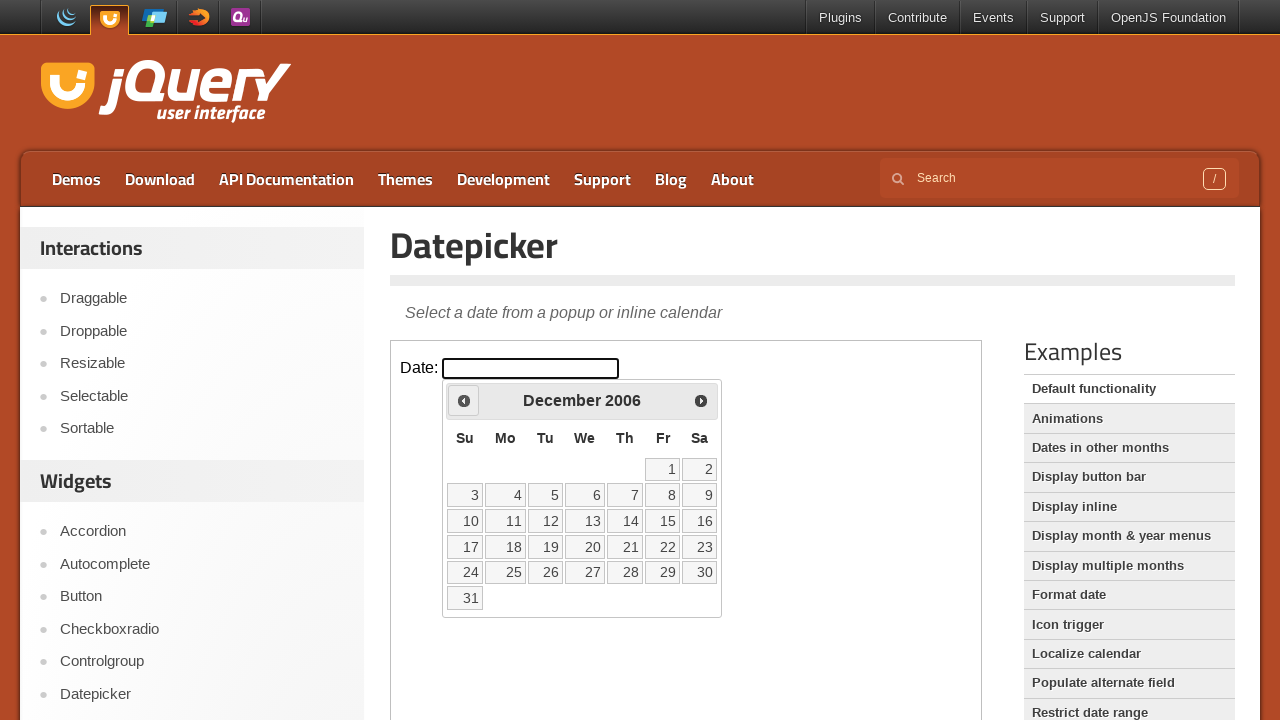

Retrieved current year: 2006
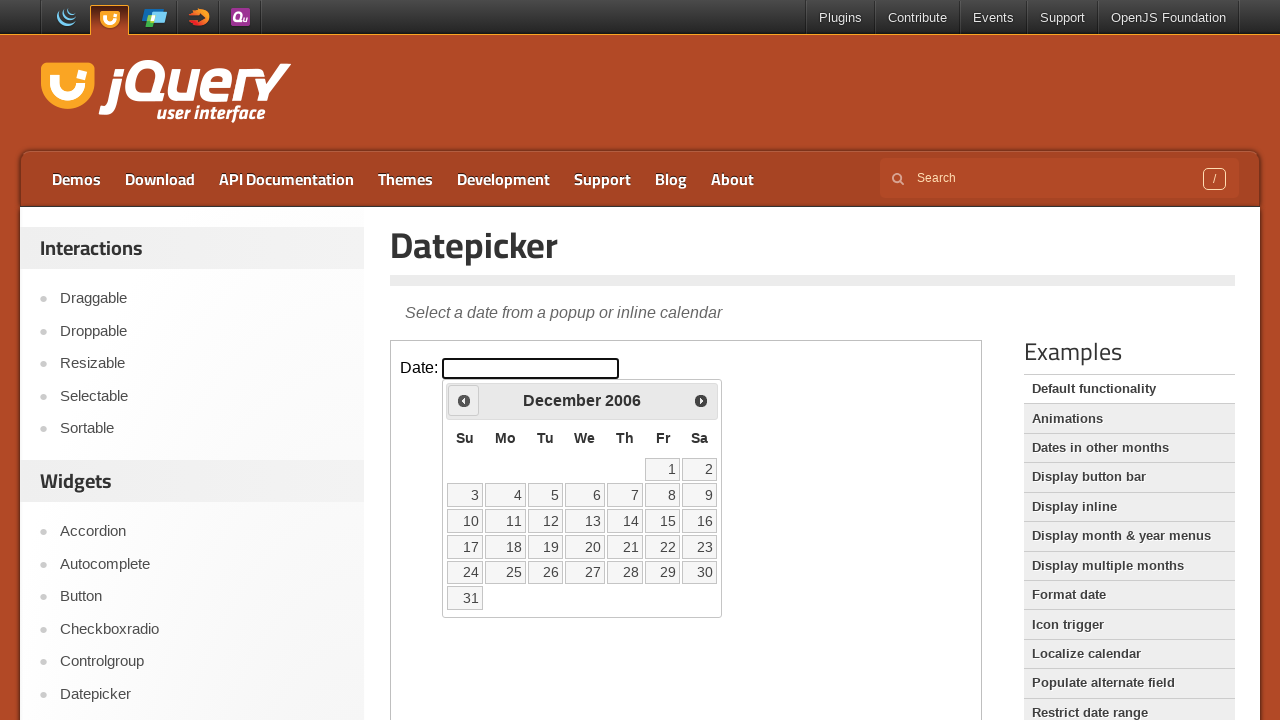

Clicked previous button to navigate to earlier month at (464, 400) on iframe >> nth=0 >> internal:control=enter-frame >> span.ui-icon.ui-icon-circle-t
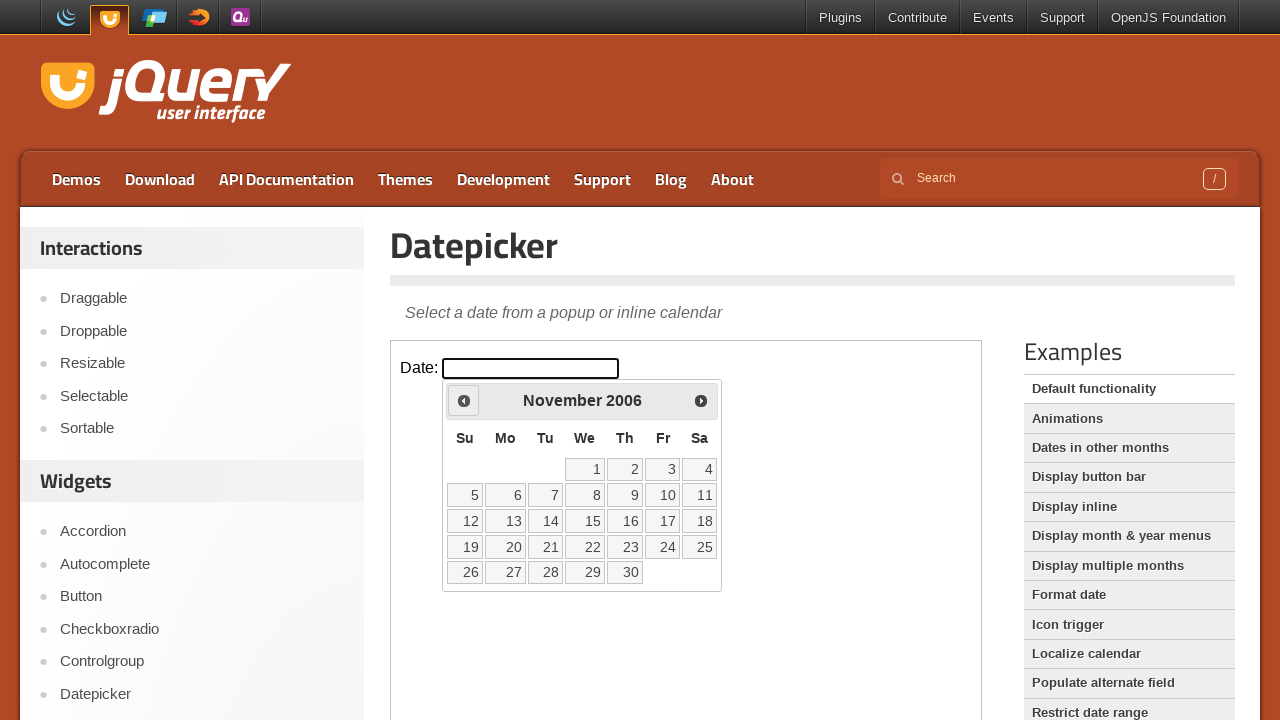

Retrieved current month: November
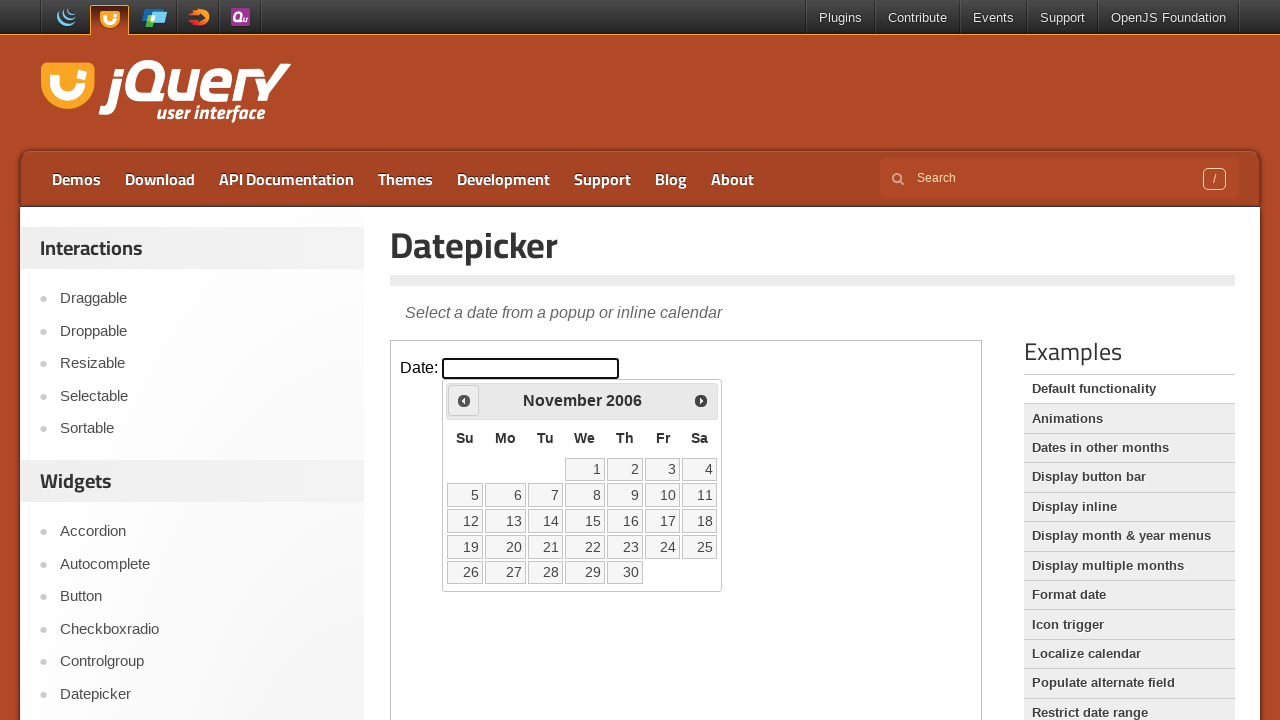

Retrieved current year: 2006
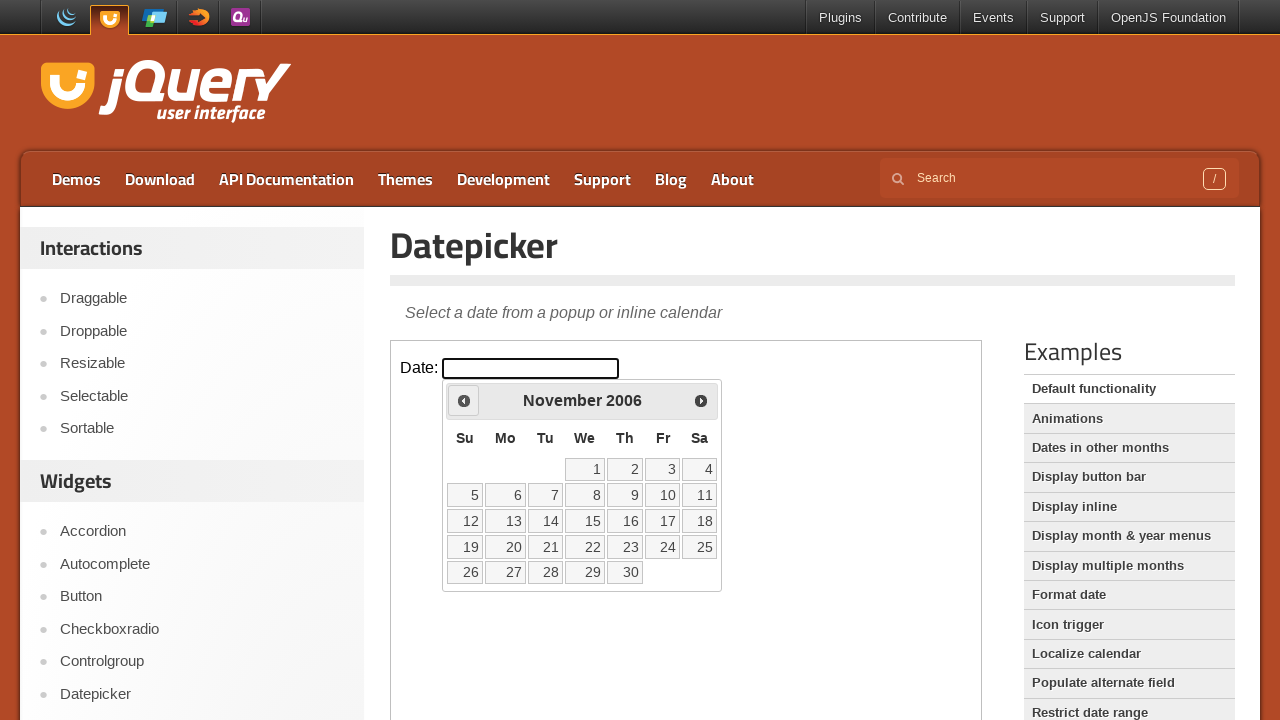

Clicked previous button to navigate to earlier month at (464, 400) on iframe >> nth=0 >> internal:control=enter-frame >> span.ui-icon.ui-icon-circle-t
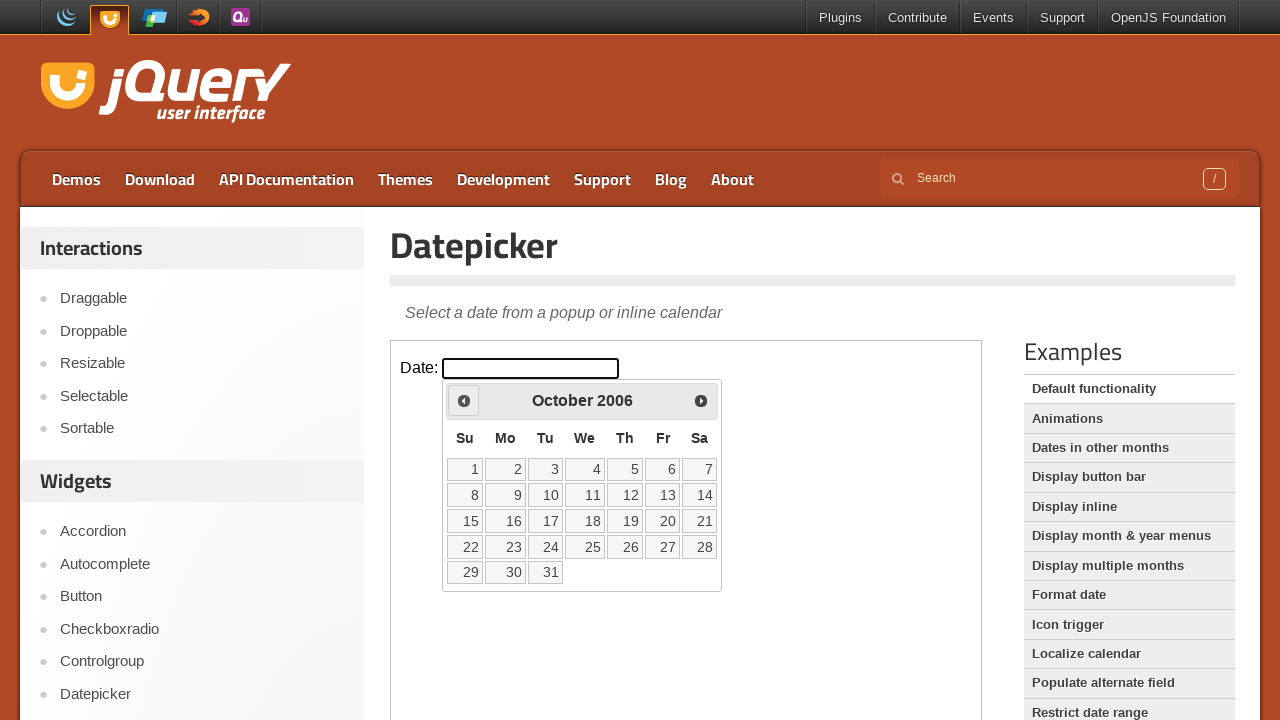

Retrieved current month: October
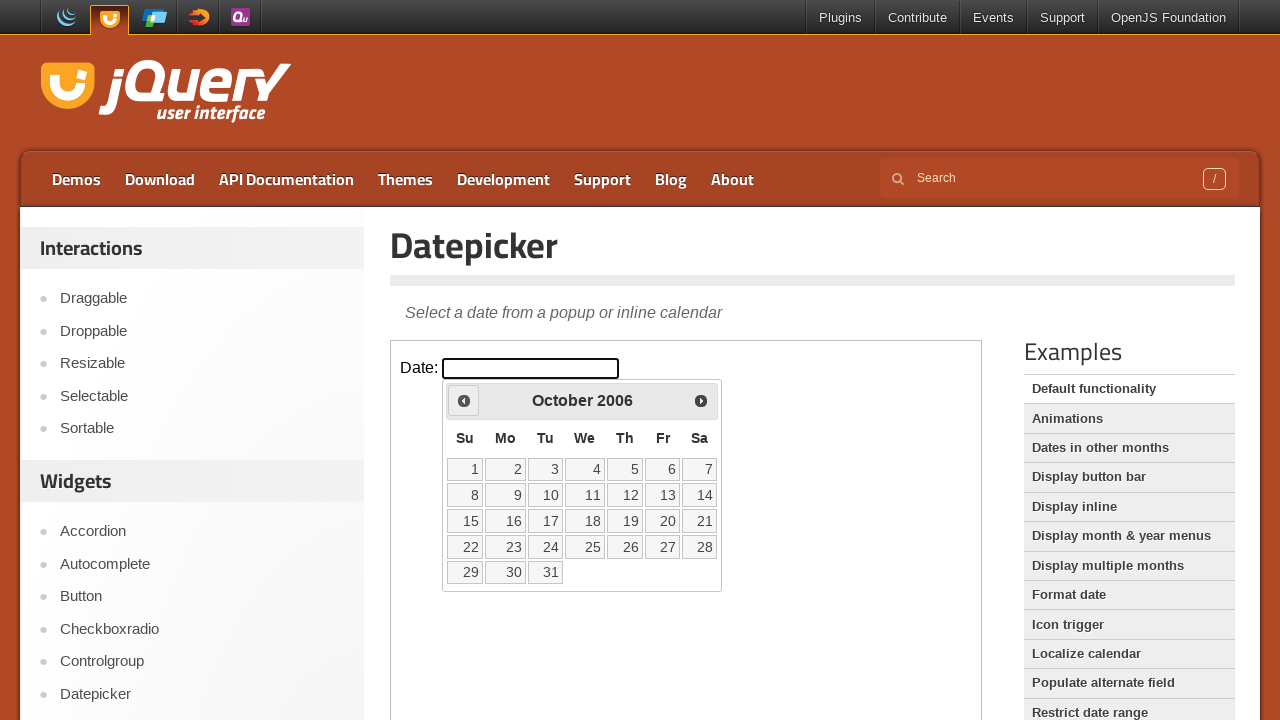

Retrieved current year: 2006
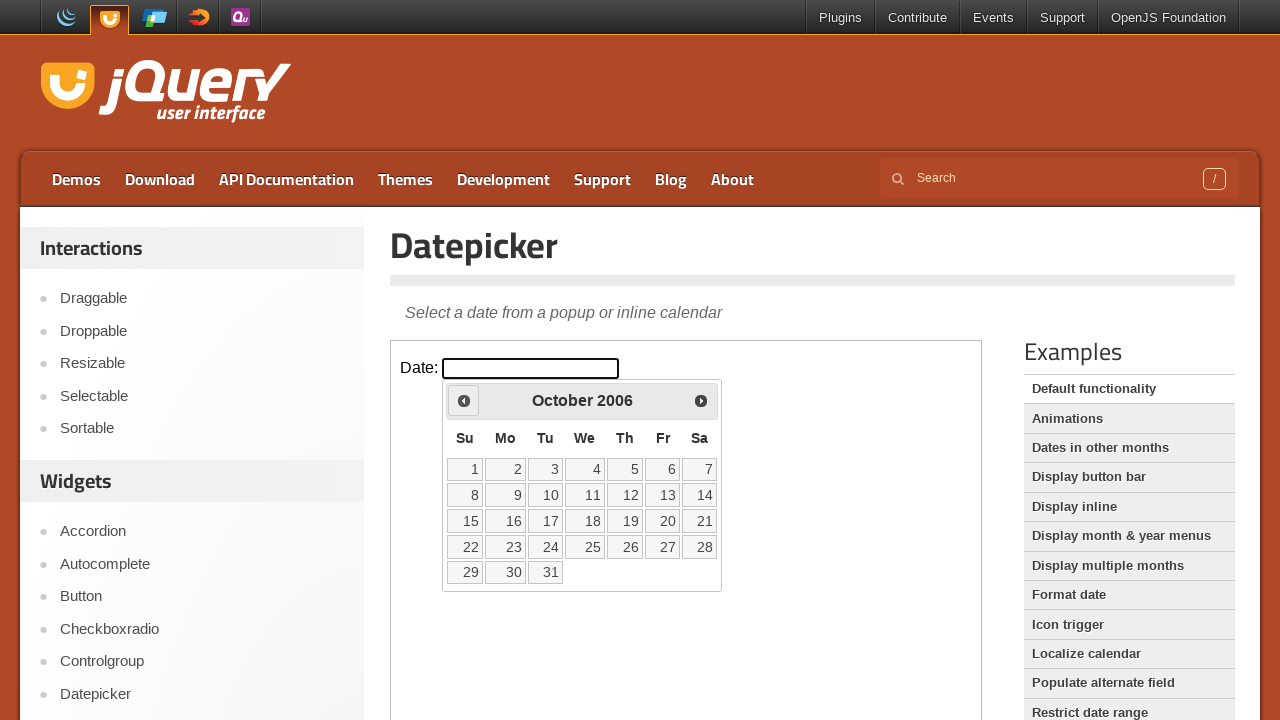

Clicked previous button to navigate to earlier month at (464, 400) on iframe >> nth=0 >> internal:control=enter-frame >> span.ui-icon.ui-icon-circle-t
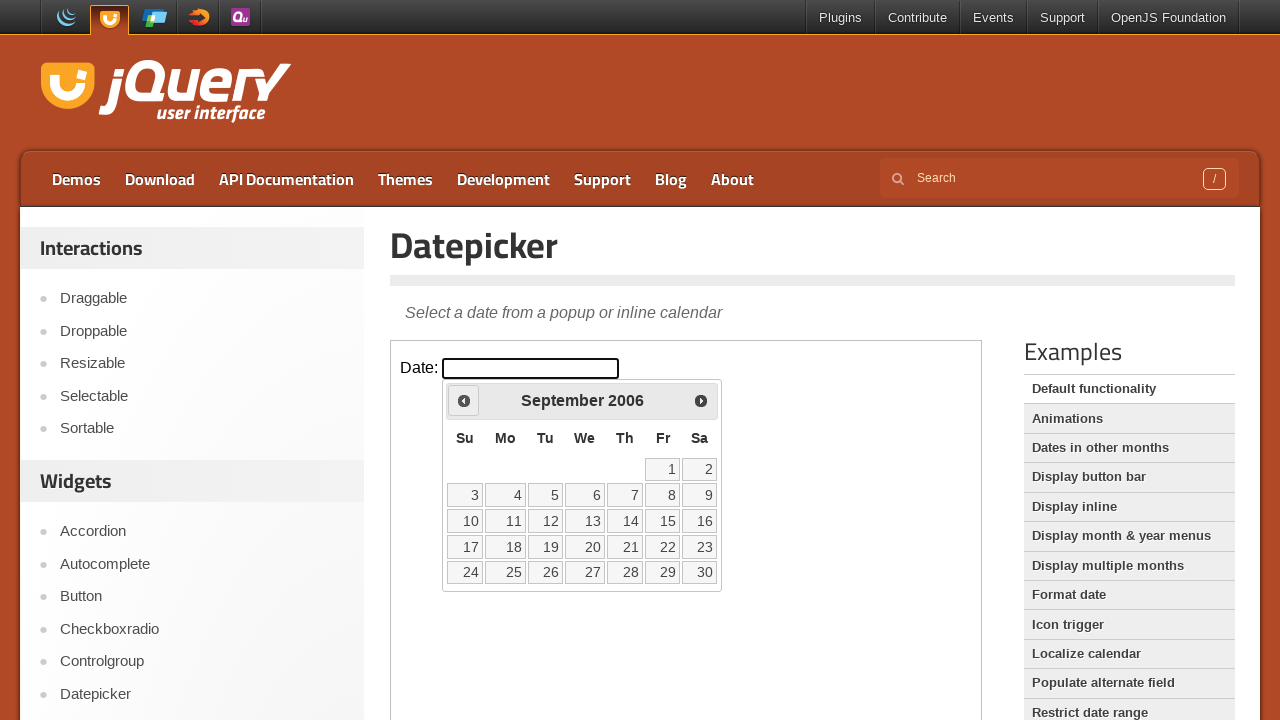

Retrieved current month: September
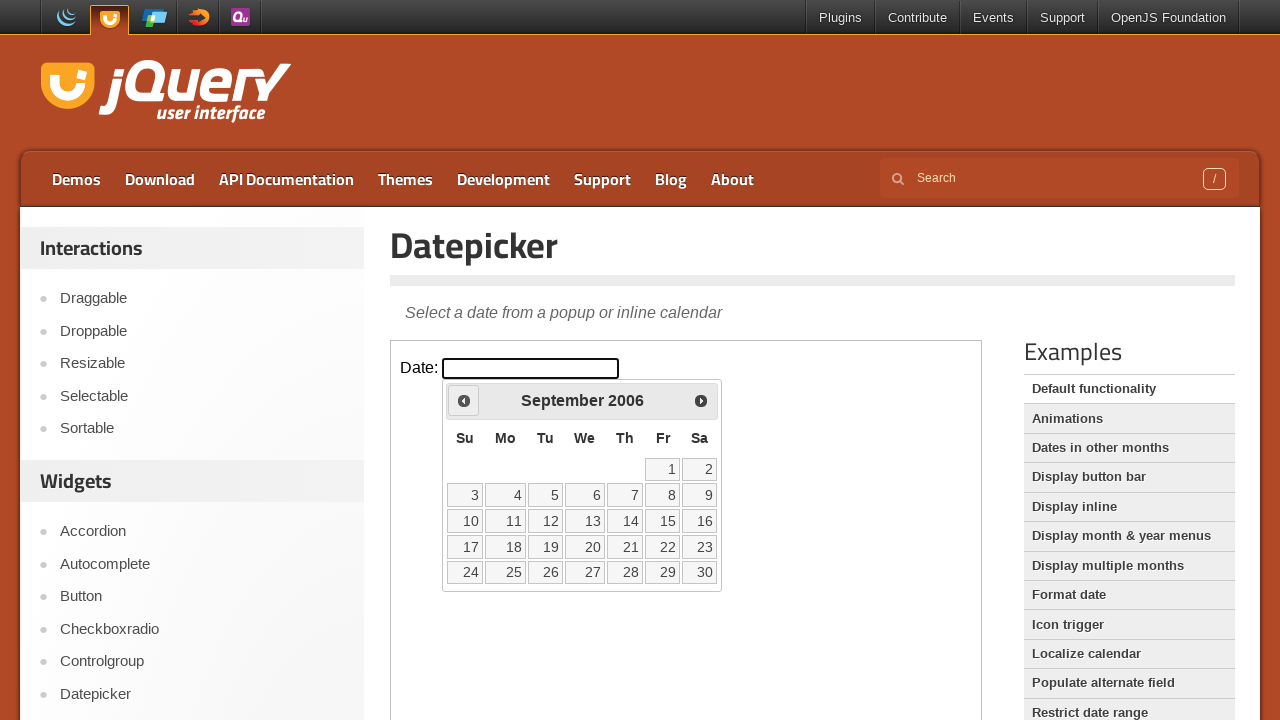

Retrieved current year: 2006
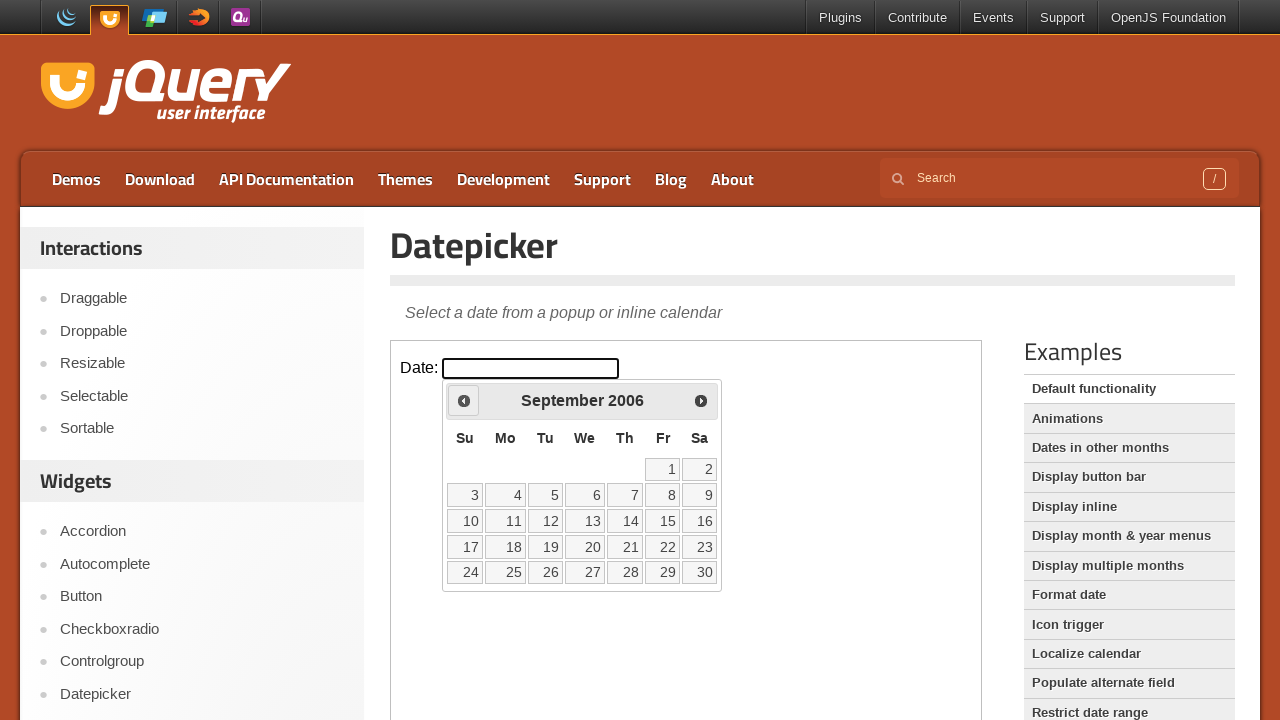

Clicked previous button to navigate to earlier month at (464, 400) on iframe >> nth=0 >> internal:control=enter-frame >> span.ui-icon.ui-icon-circle-t
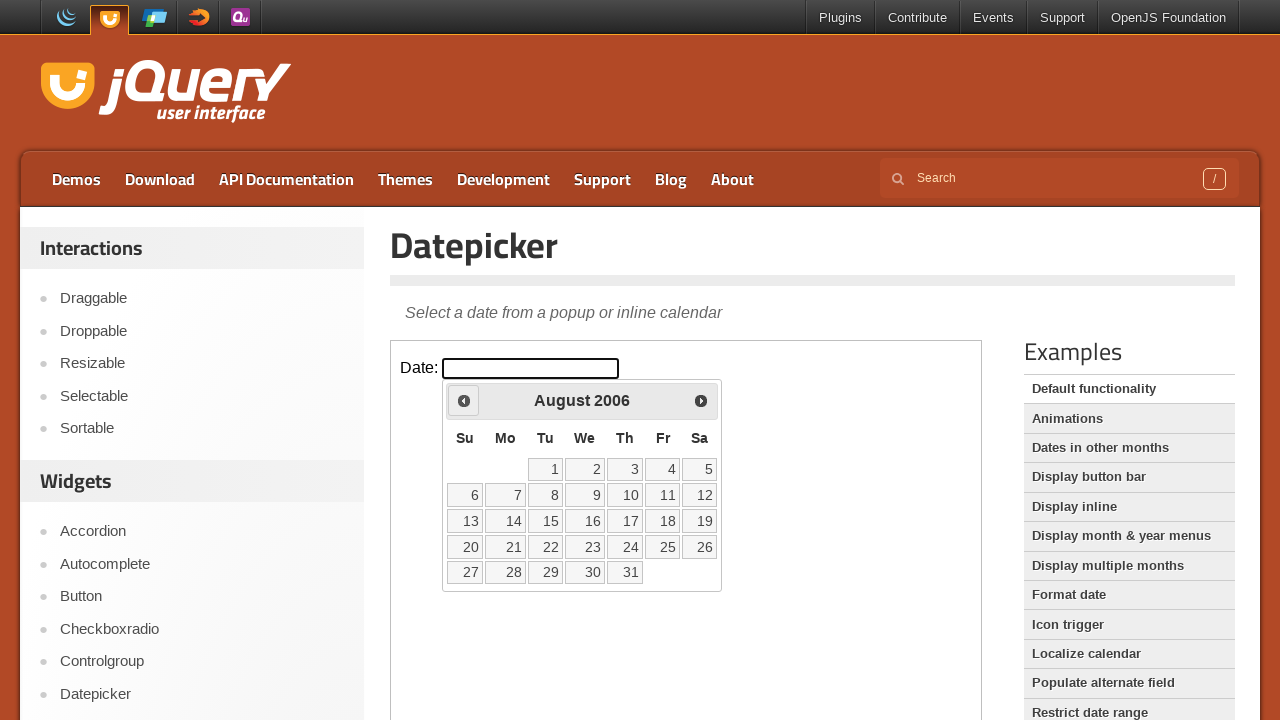

Retrieved current month: August
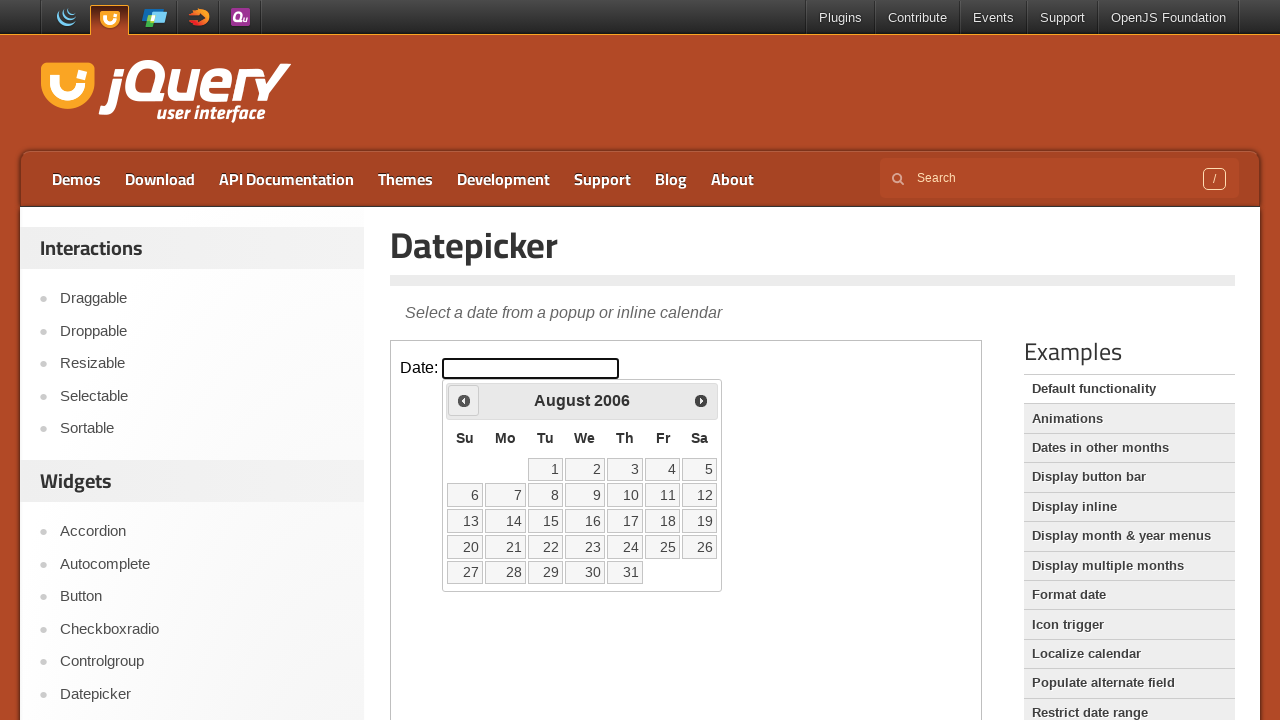

Retrieved current year: 2006
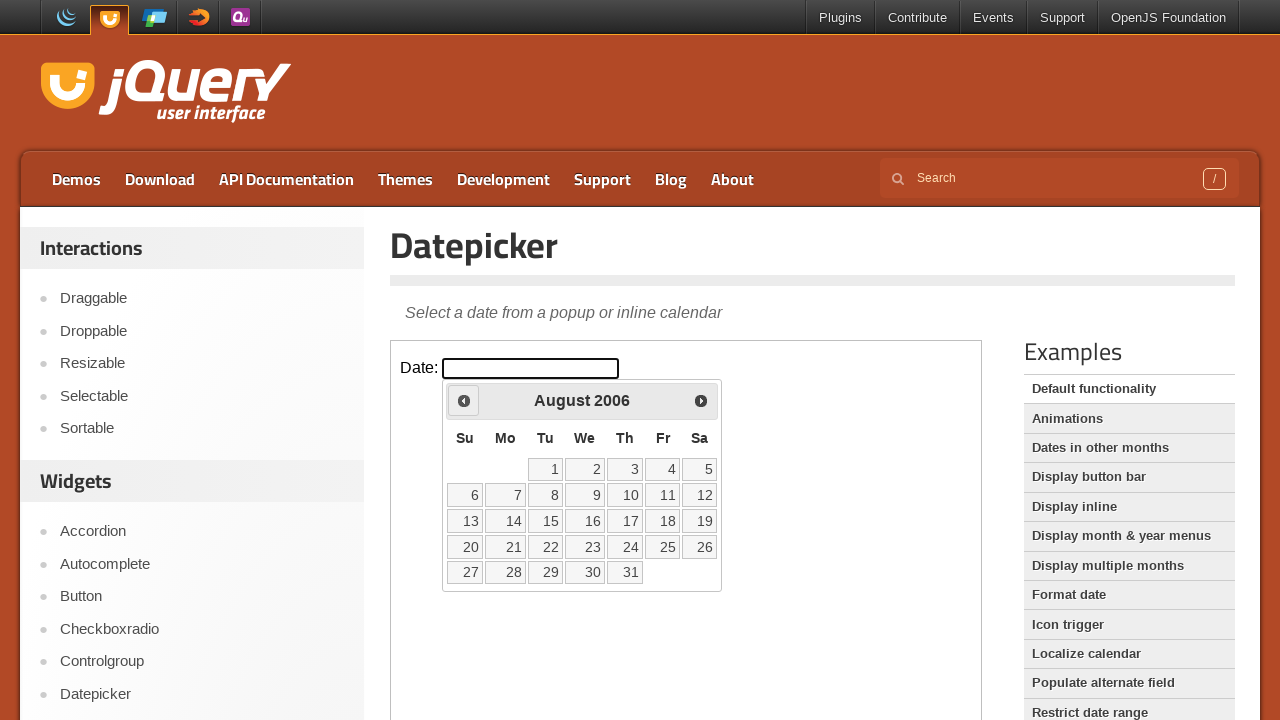

Clicked previous button to navigate to earlier month at (464, 400) on iframe >> nth=0 >> internal:control=enter-frame >> span.ui-icon.ui-icon-circle-t
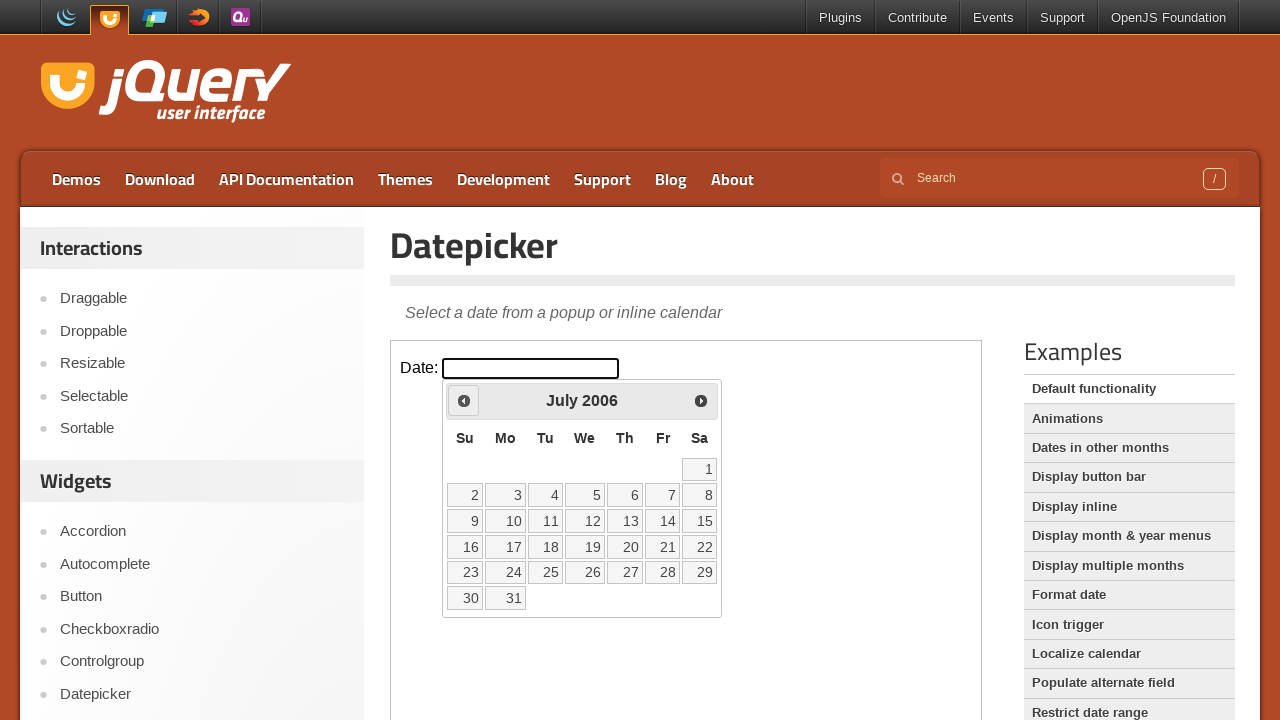

Retrieved current month: July
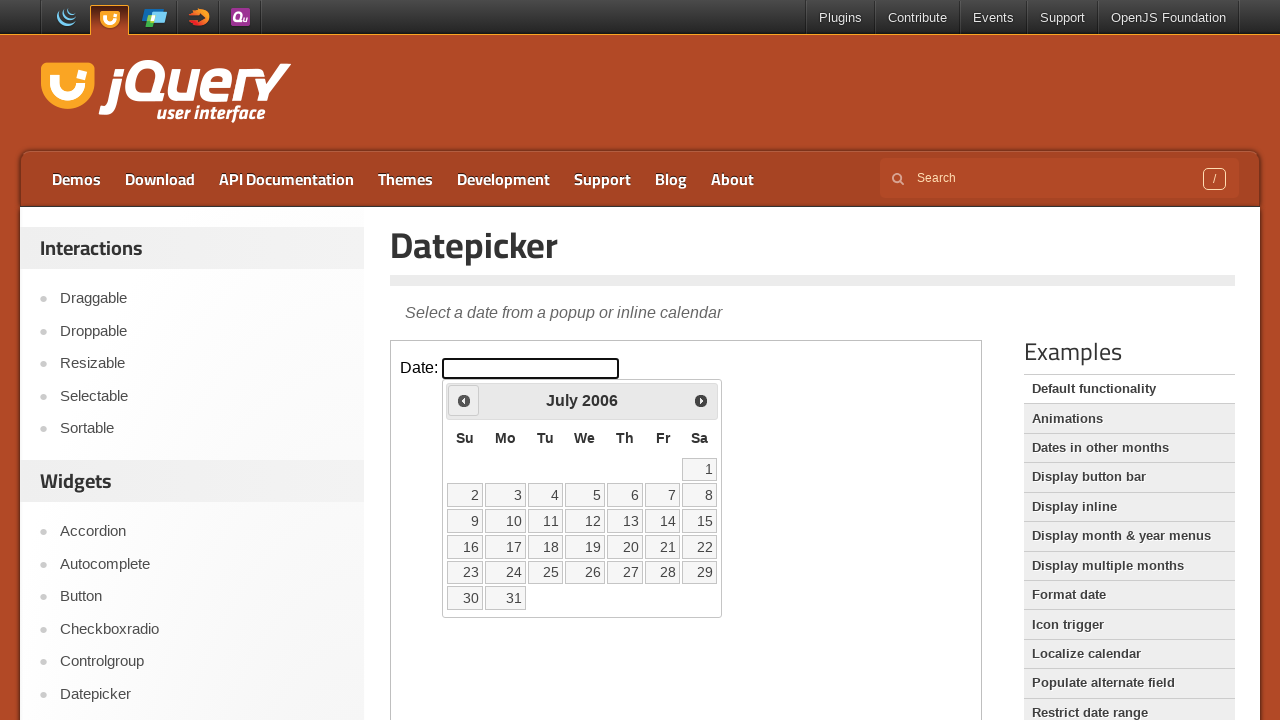

Retrieved current year: 2006
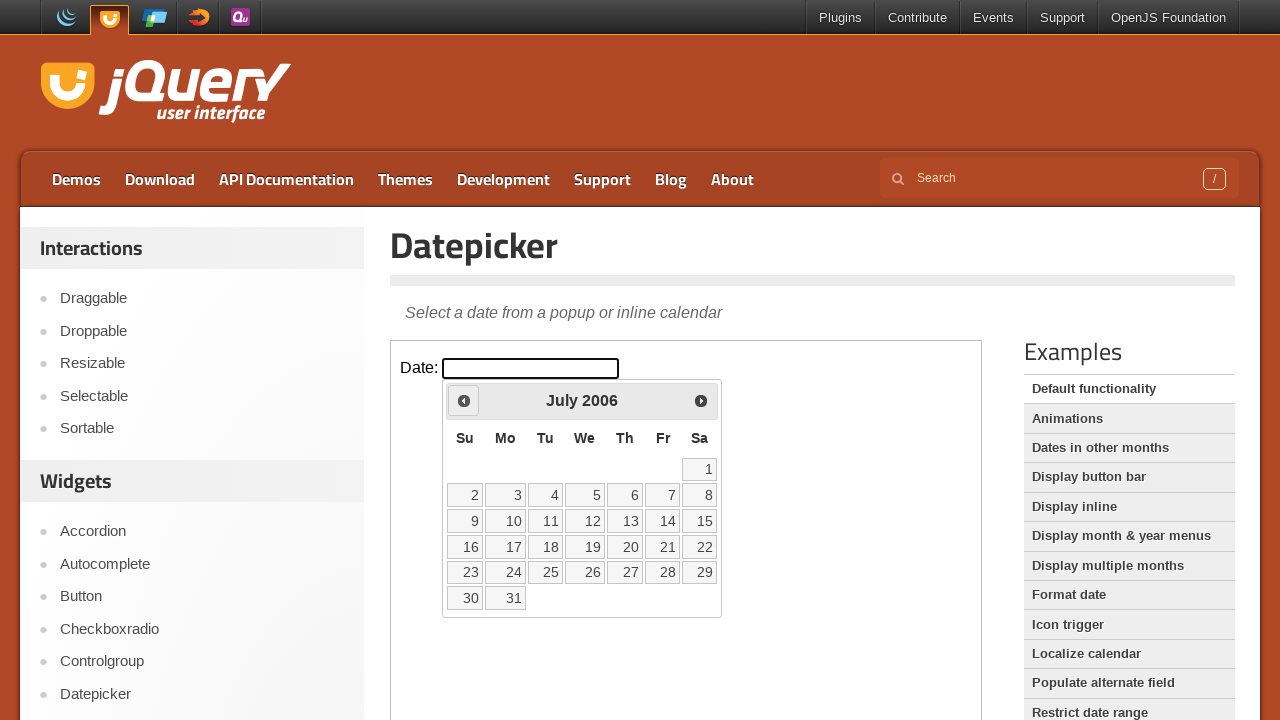

Clicked previous button to navigate to earlier month at (464, 400) on iframe >> nth=0 >> internal:control=enter-frame >> span.ui-icon.ui-icon-circle-t
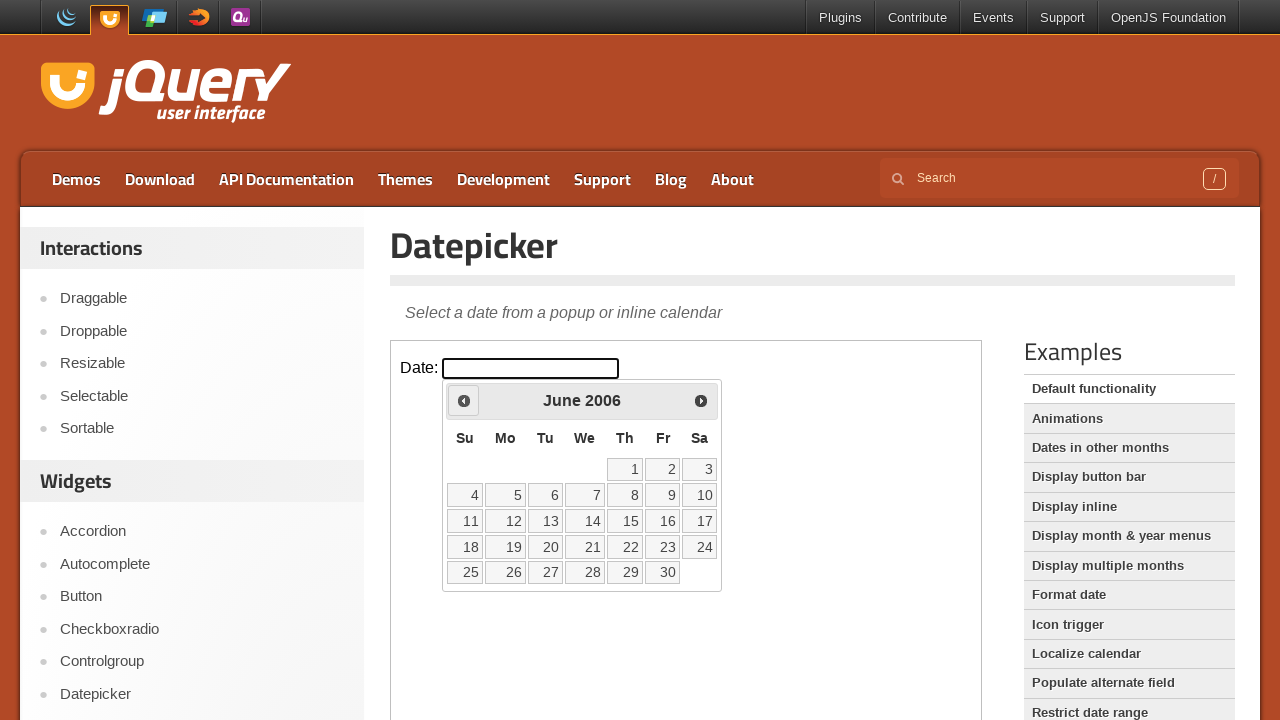

Retrieved current month: June
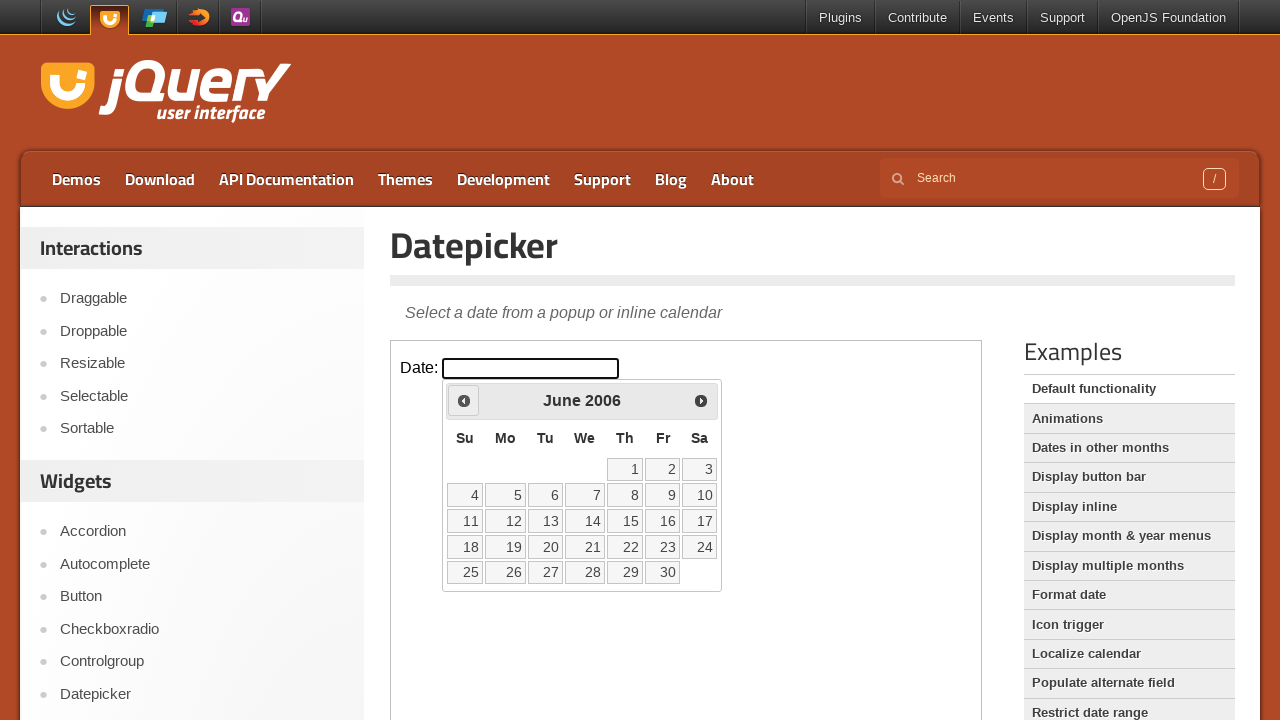

Retrieved current year: 2006
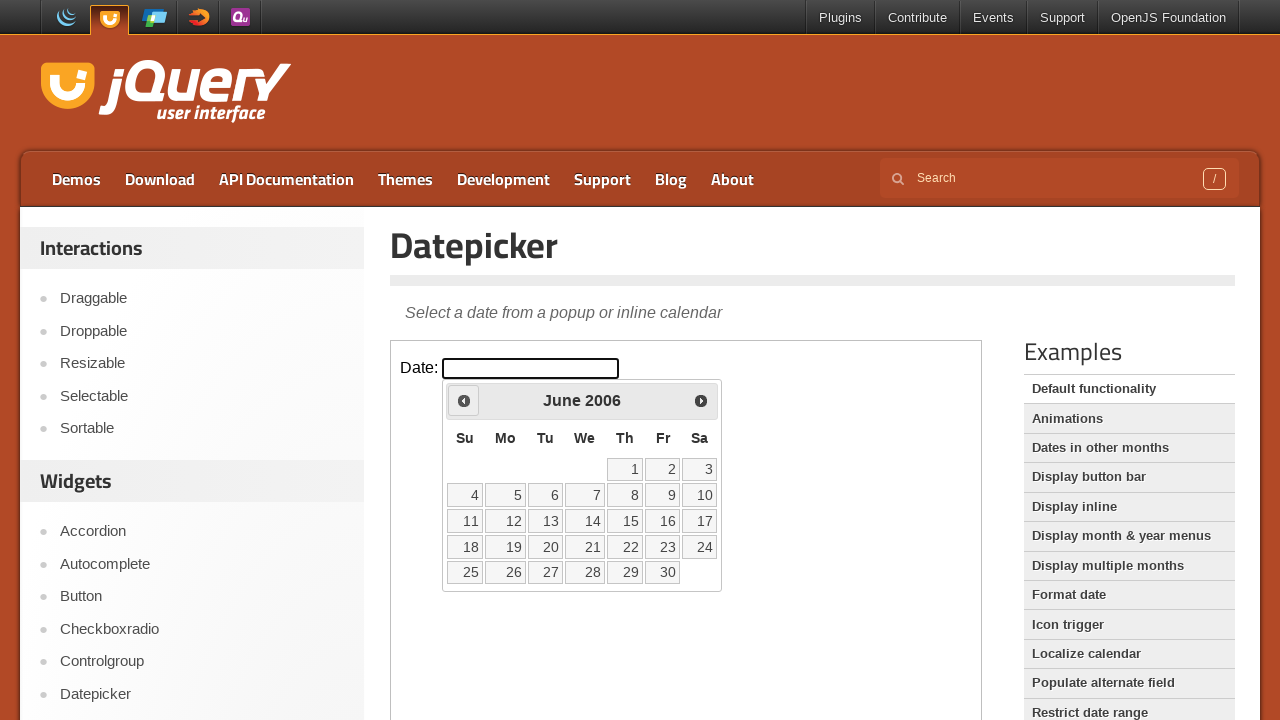

Clicked previous button to navigate to earlier month at (464, 400) on iframe >> nth=0 >> internal:control=enter-frame >> span.ui-icon.ui-icon-circle-t
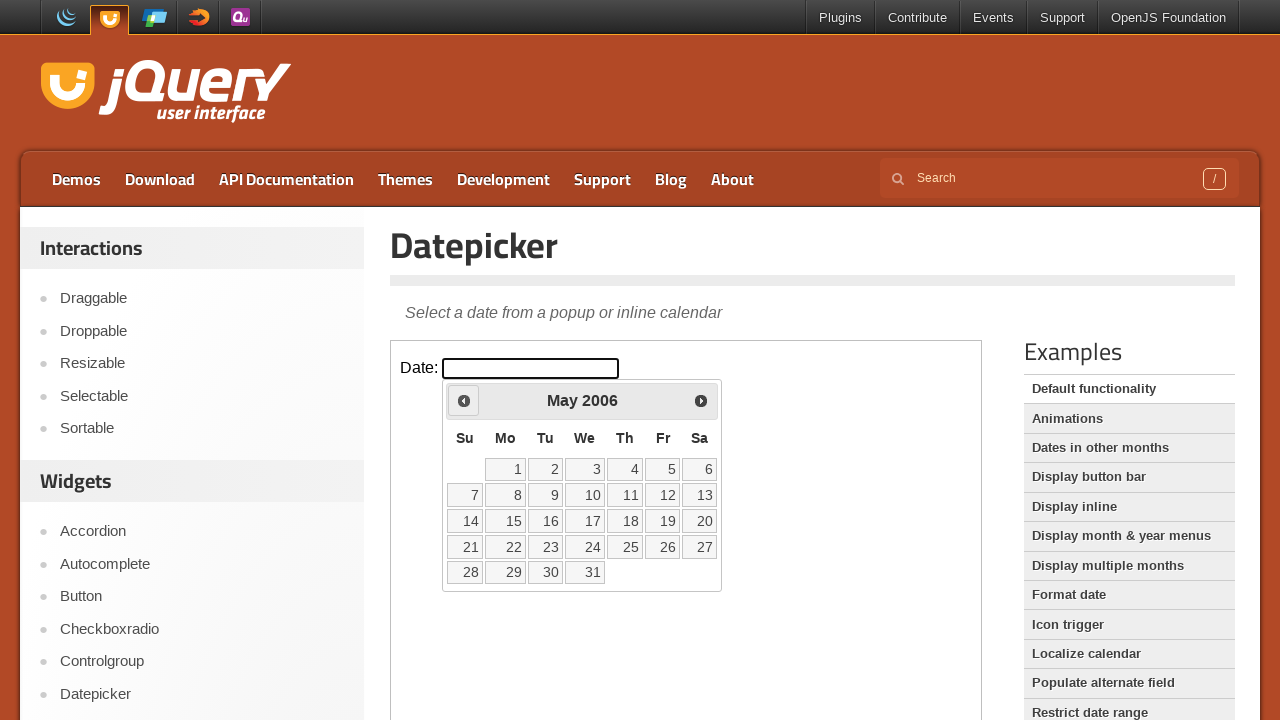

Retrieved current month: May
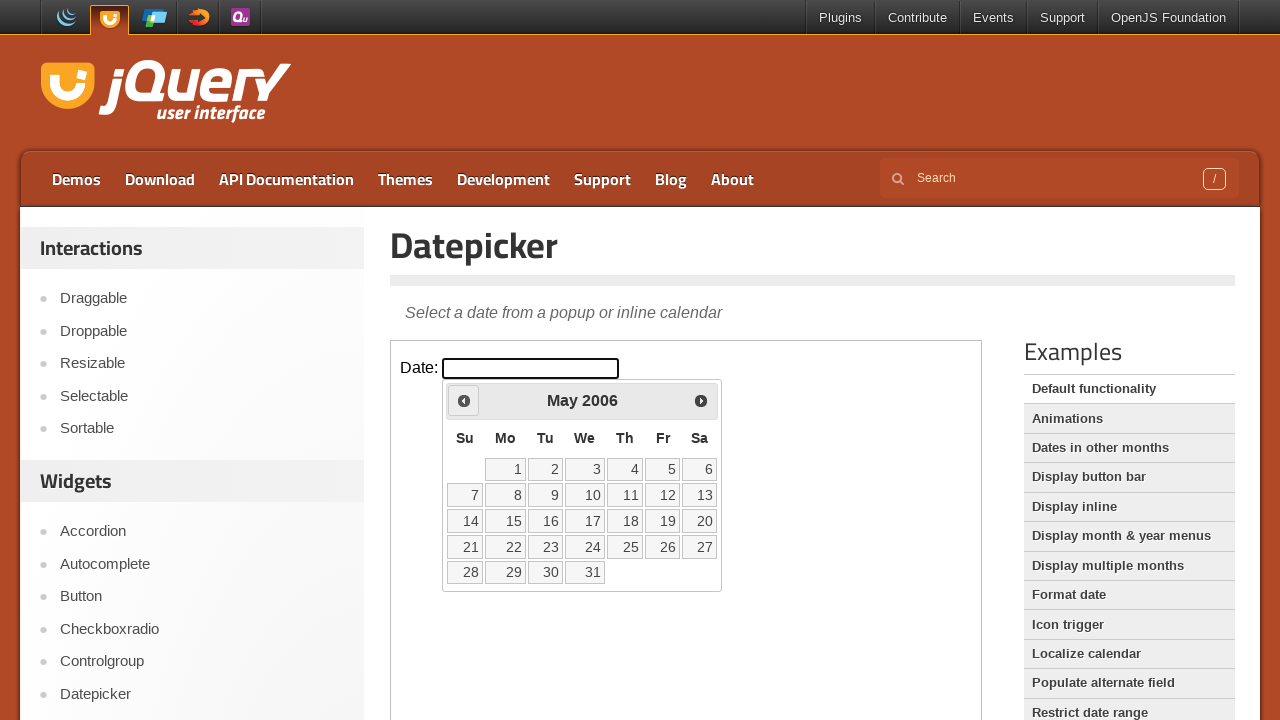

Retrieved current year: 2006
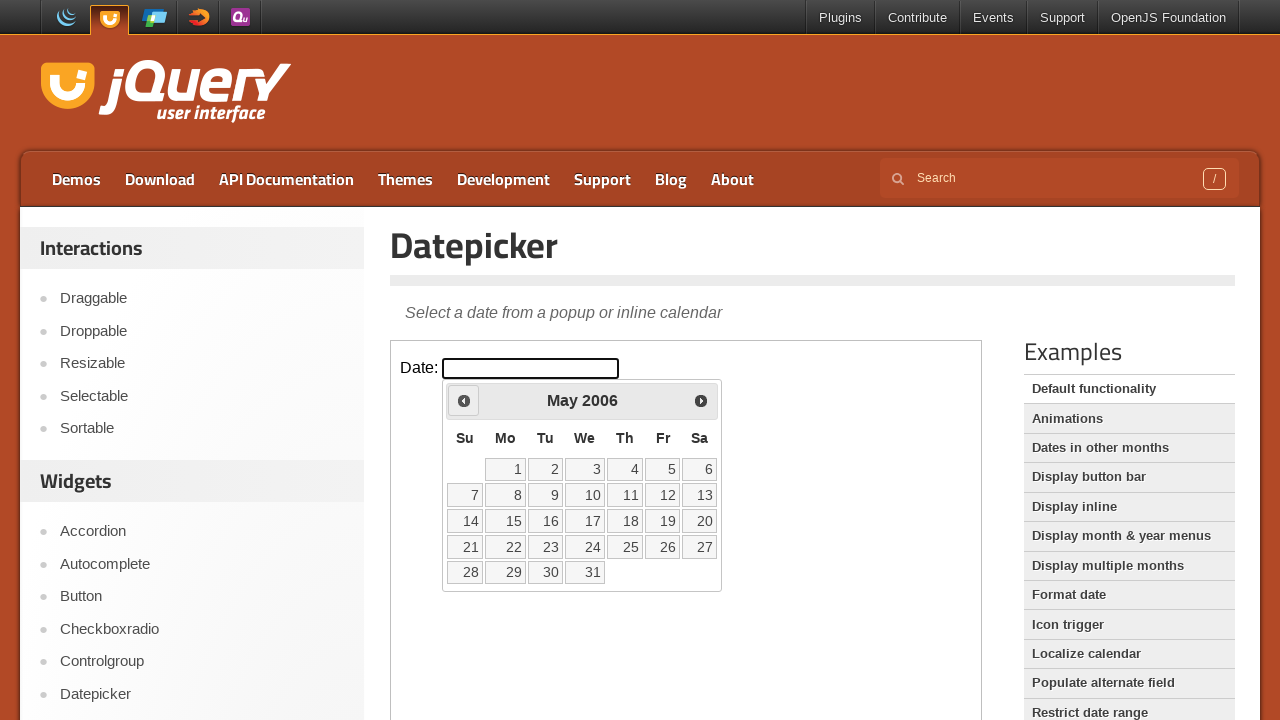

Clicked previous button to navigate to earlier month at (464, 400) on iframe >> nth=0 >> internal:control=enter-frame >> span.ui-icon.ui-icon-circle-t
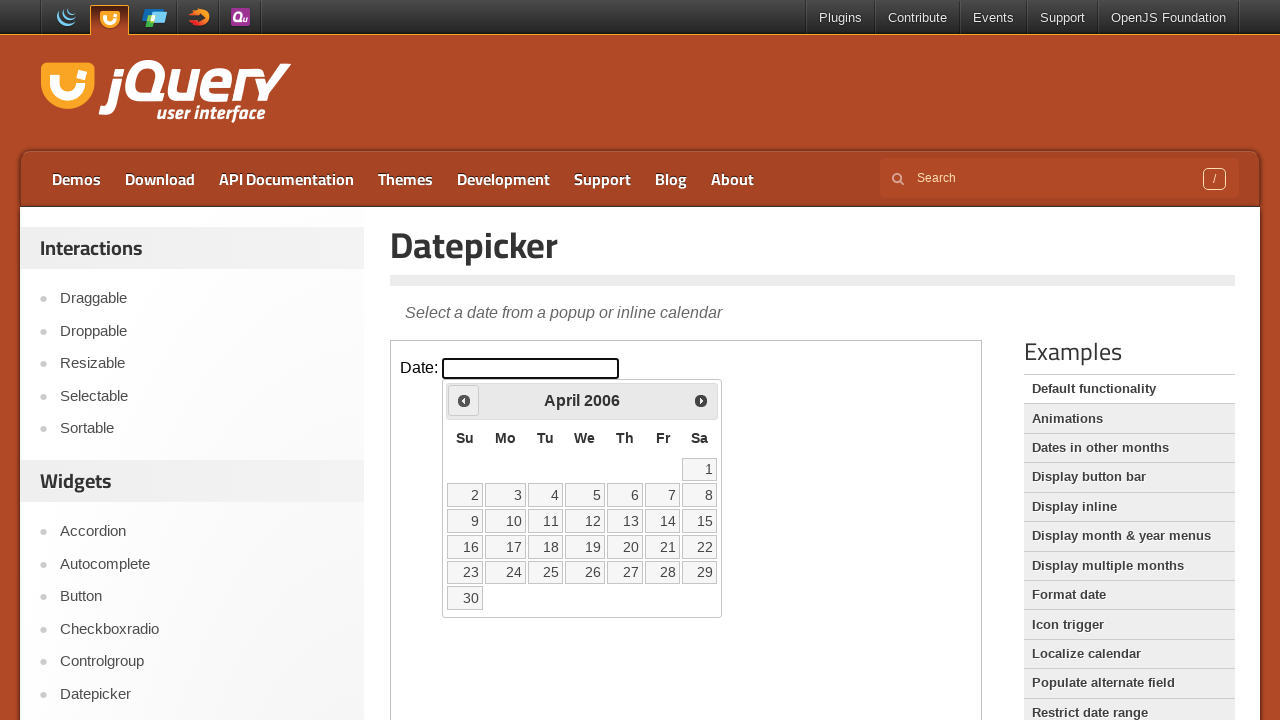

Retrieved current month: April
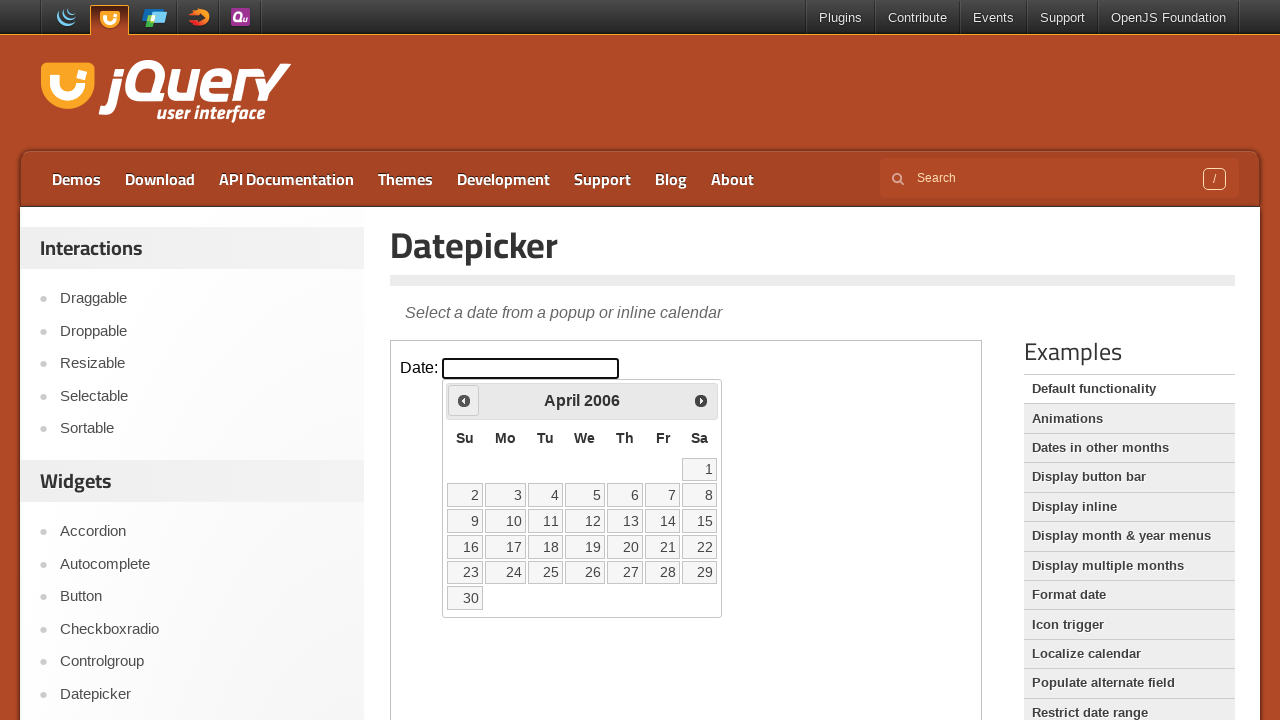

Retrieved current year: 2006
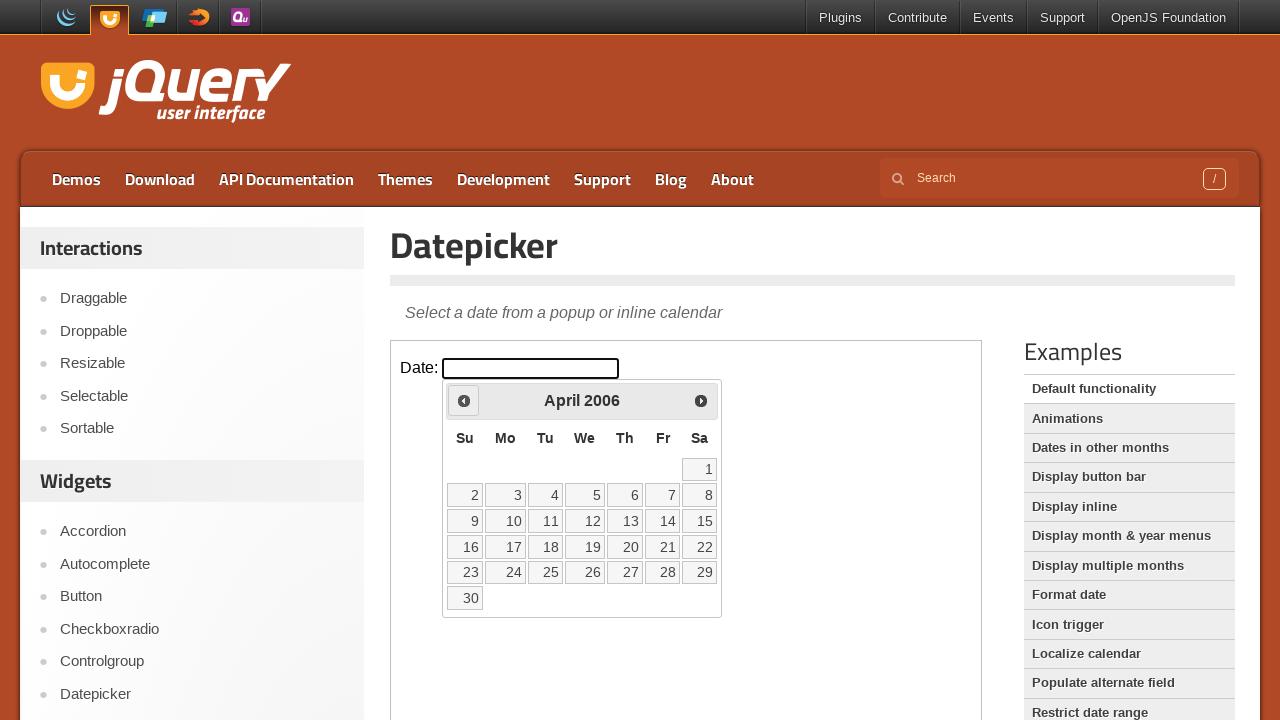

Clicked previous button to navigate to earlier month at (464, 400) on iframe >> nth=0 >> internal:control=enter-frame >> span.ui-icon.ui-icon-circle-t
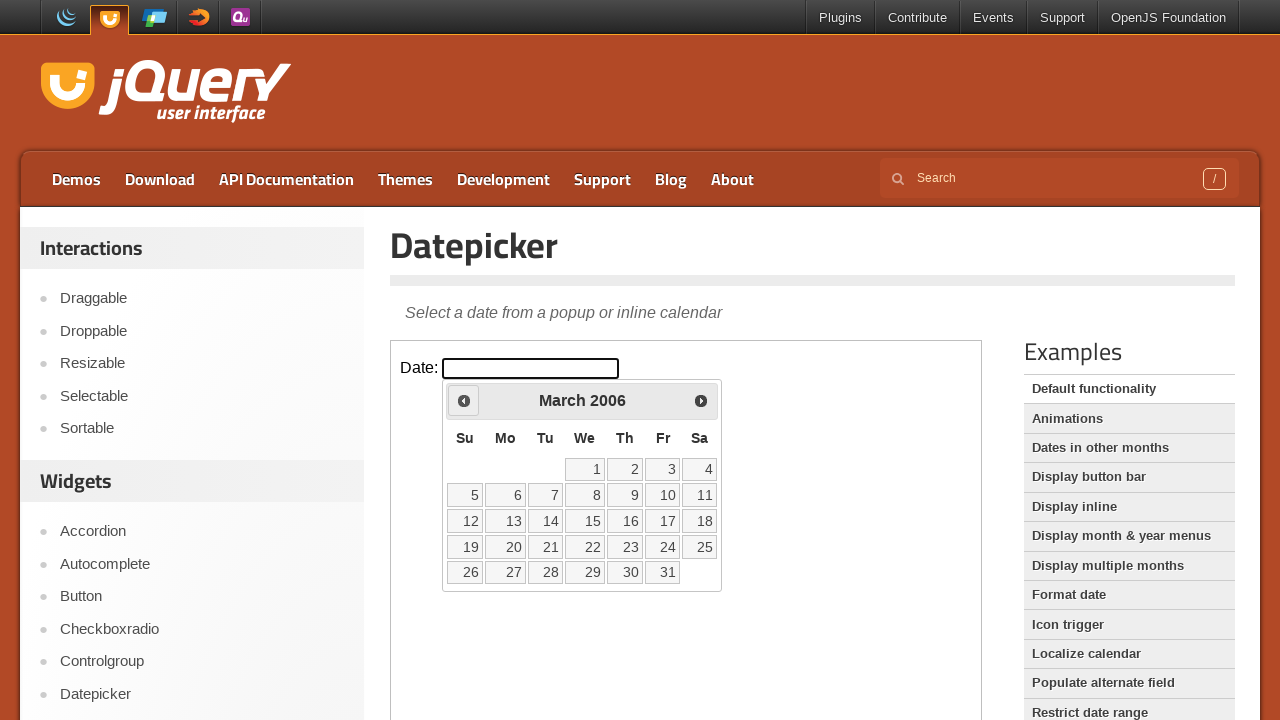

Retrieved current month: March
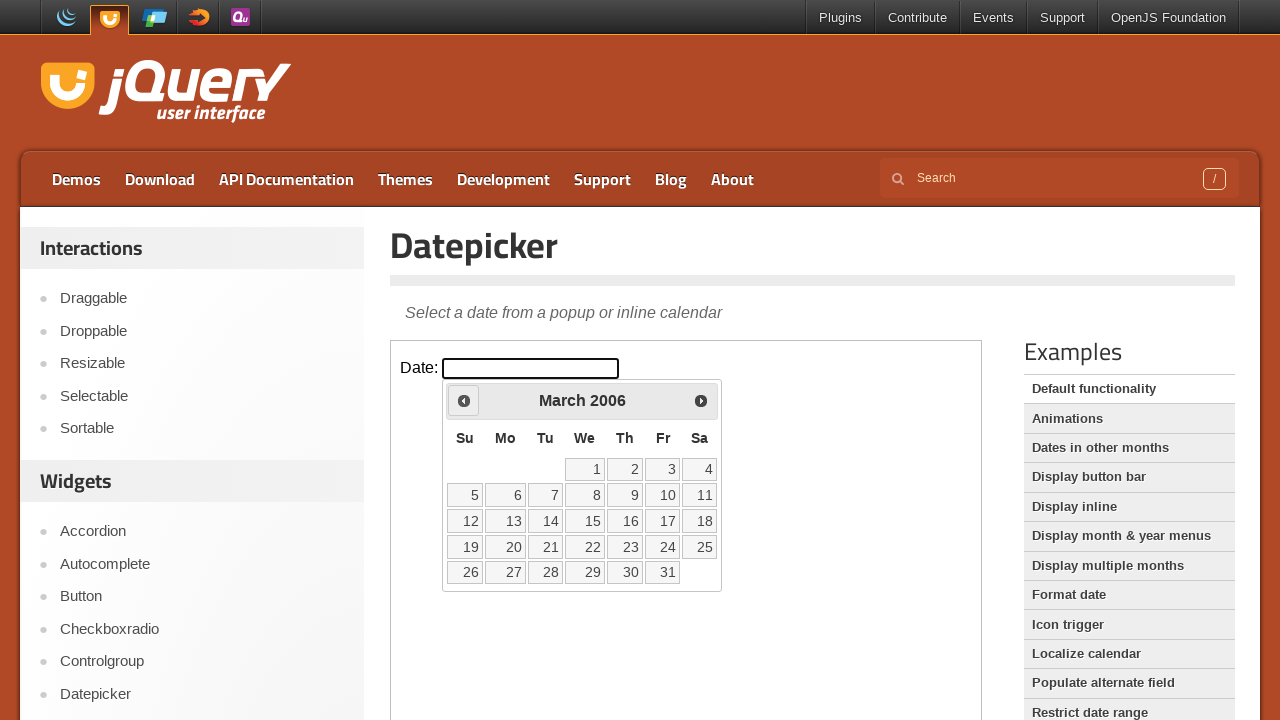

Retrieved current year: 2006
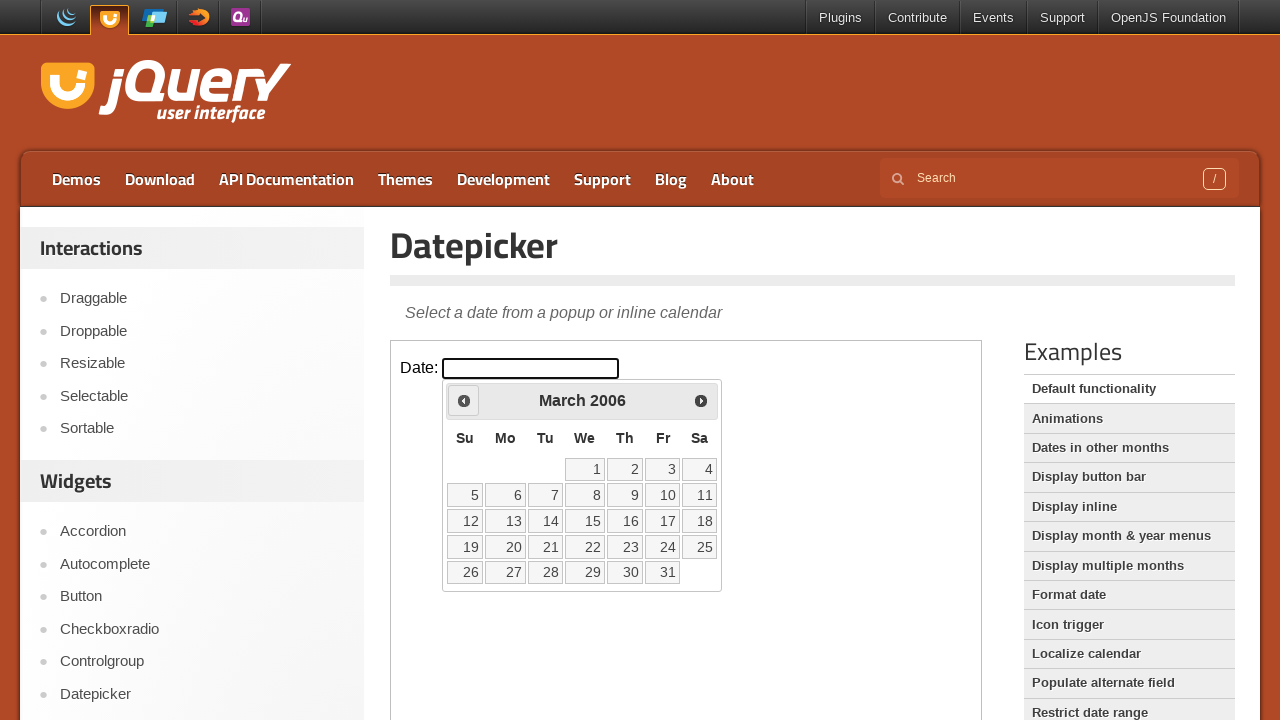

Clicked previous button to navigate to earlier month at (464, 400) on iframe >> nth=0 >> internal:control=enter-frame >> span.ui-icon.ui-icon-circle-t
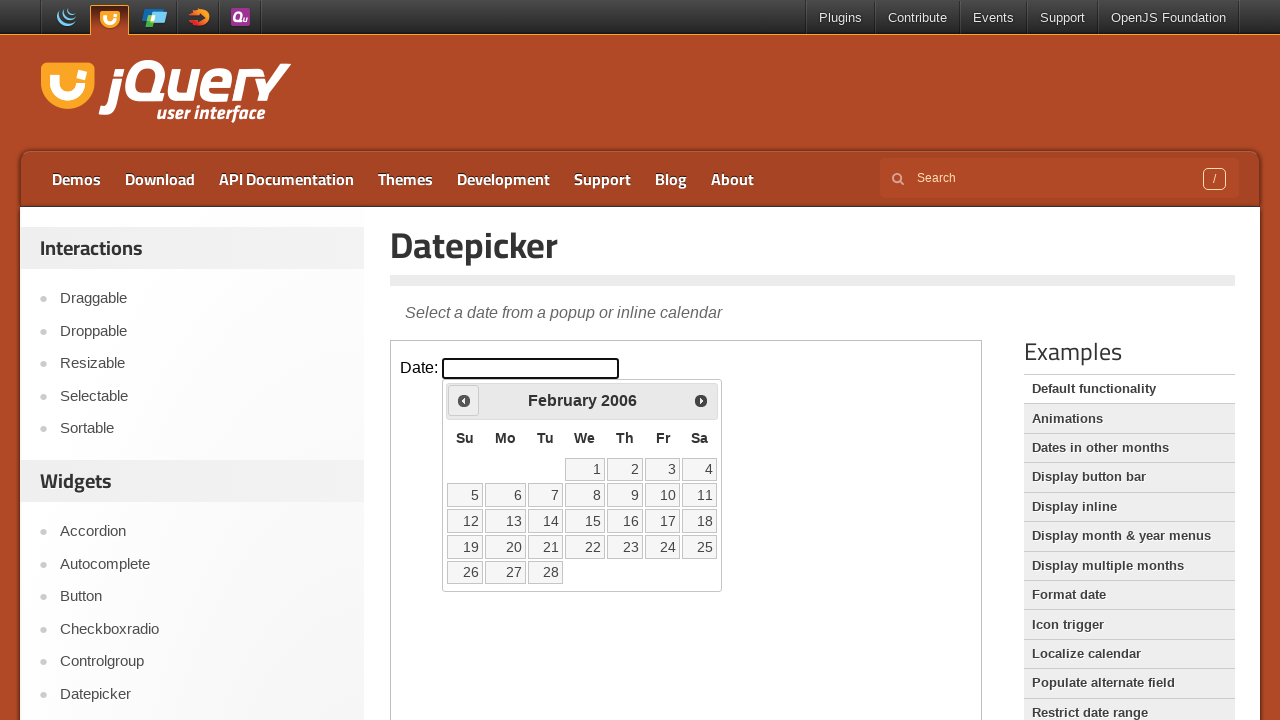

Retrieved current month: February
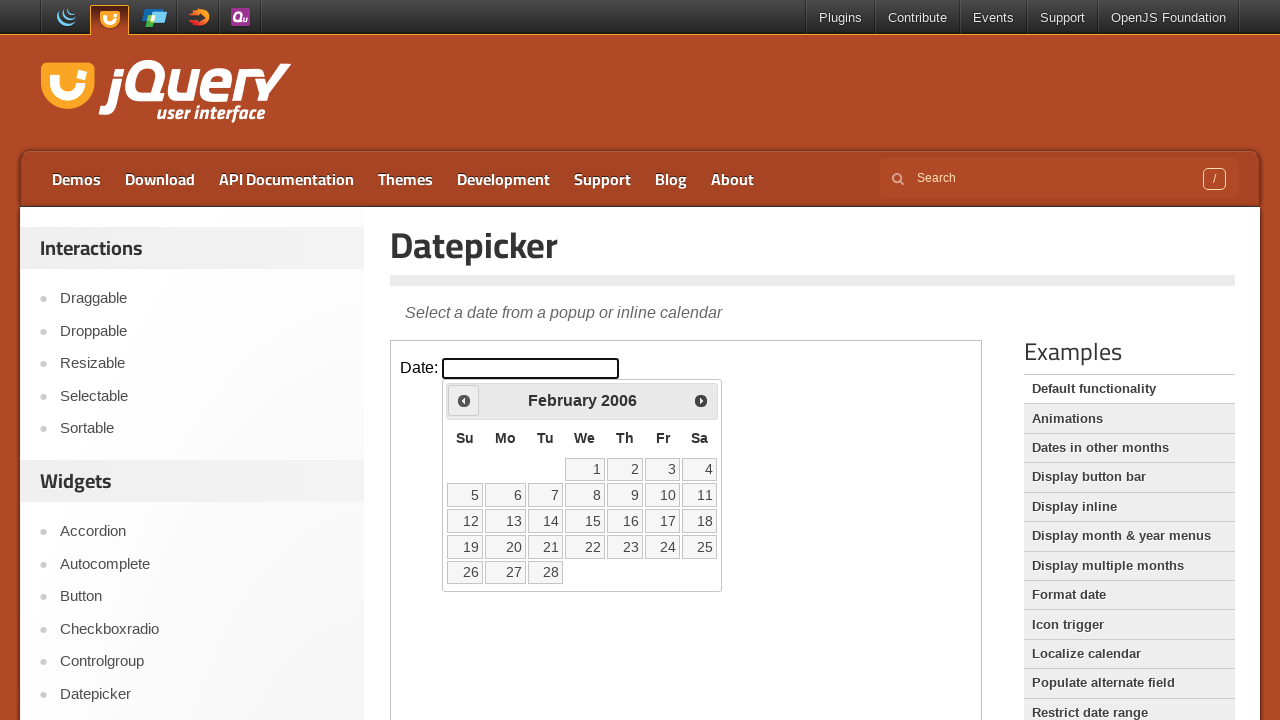

Retrieved current year: 2006
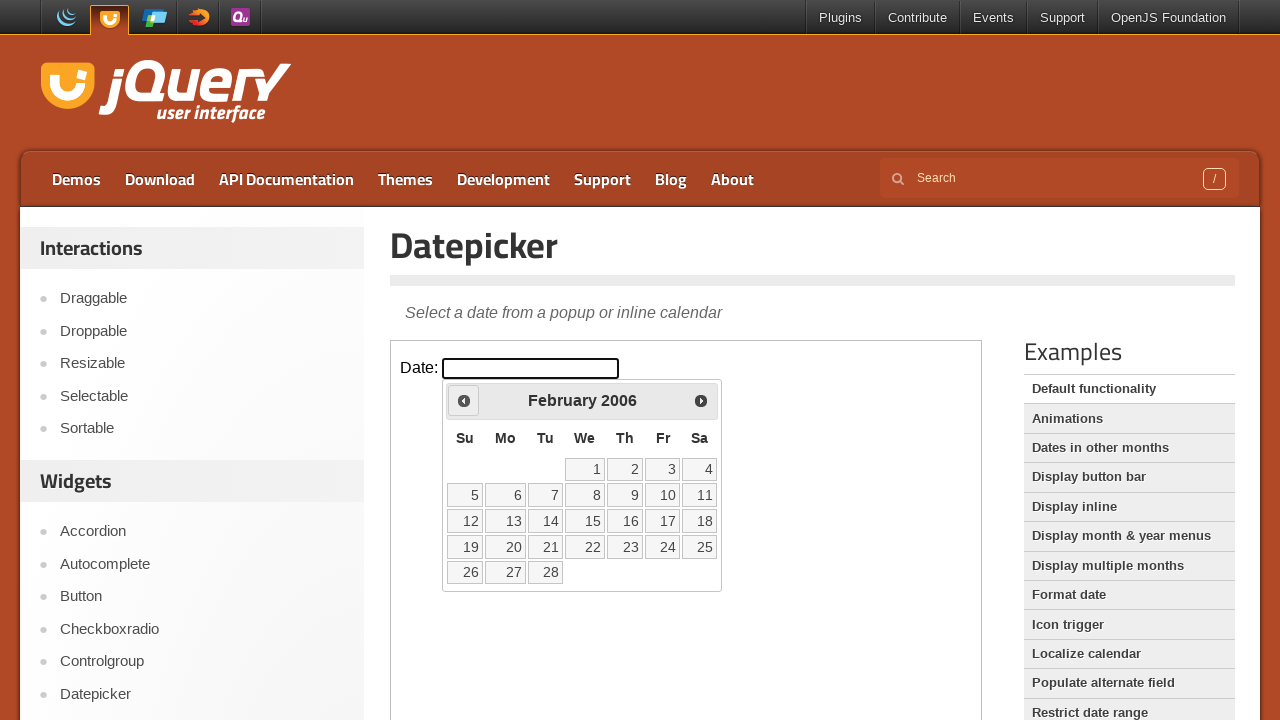

Clicked previous button to navigate to earlier month at (464, 400) on iframe >> nth=0 >> internal:control=enter-frame >> span.ui-icon.ui-icon-circle-t
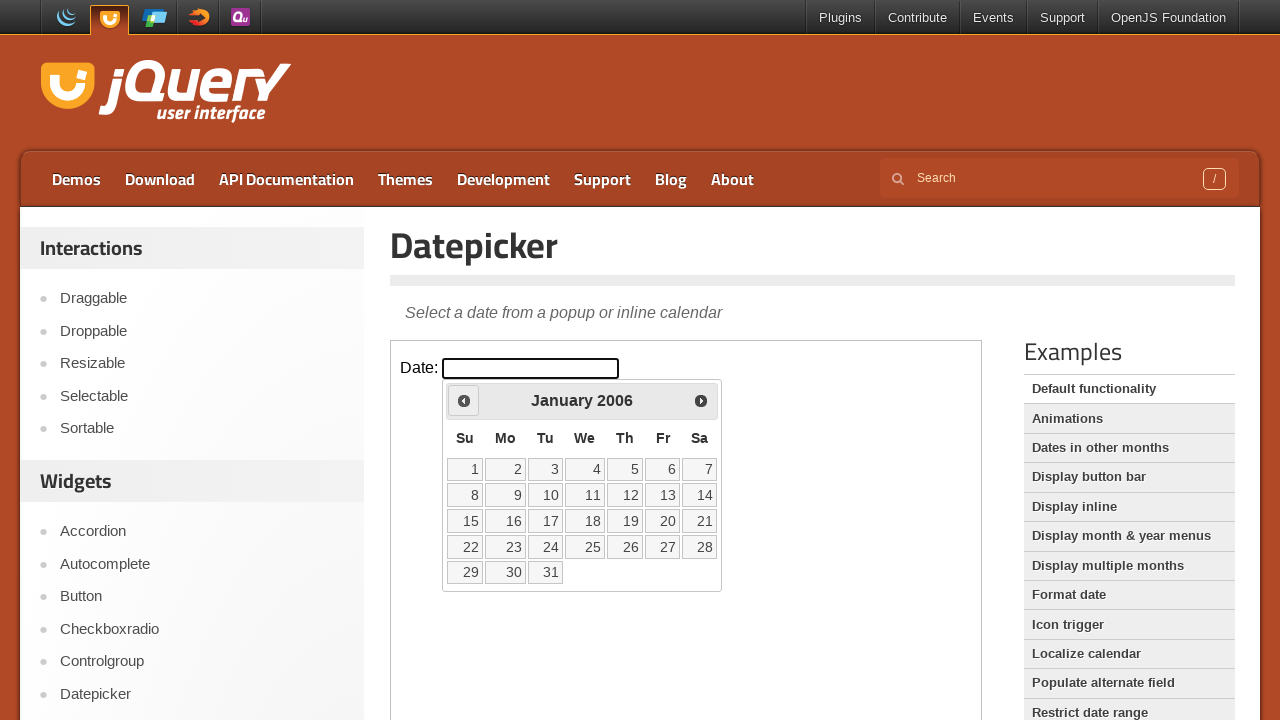

Retrieved current month: January
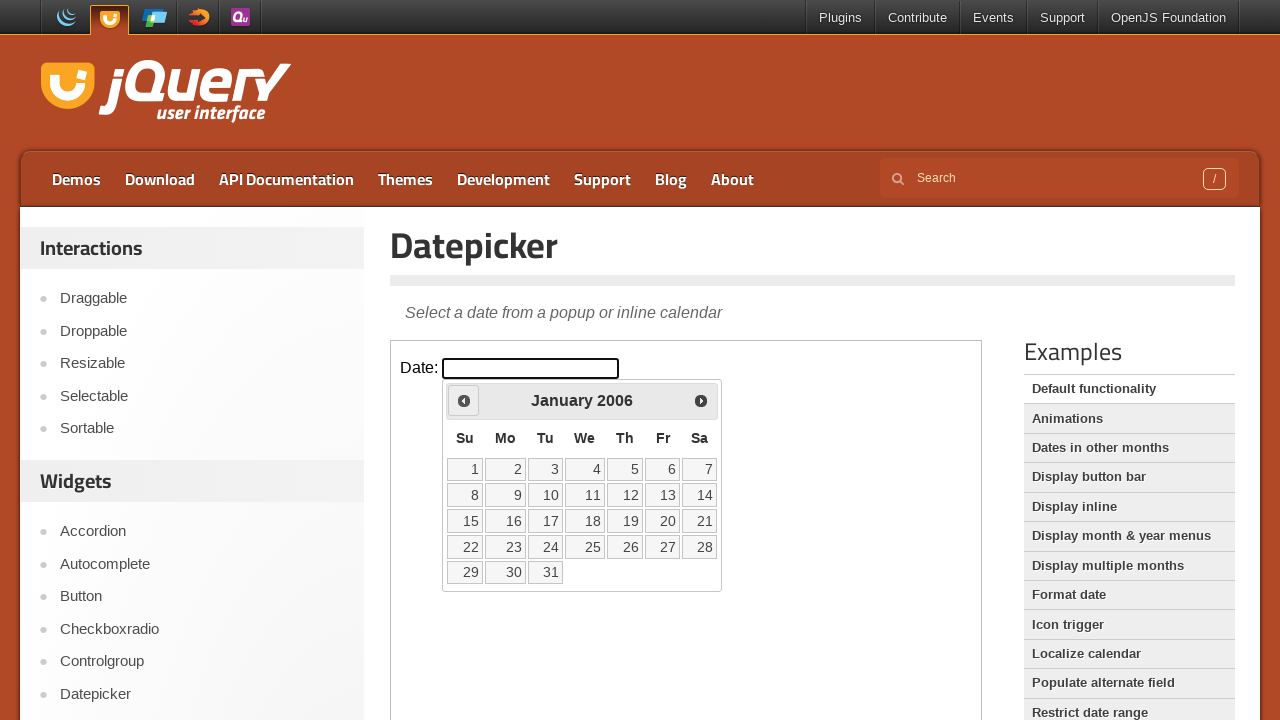

Retrieved current year: 2006
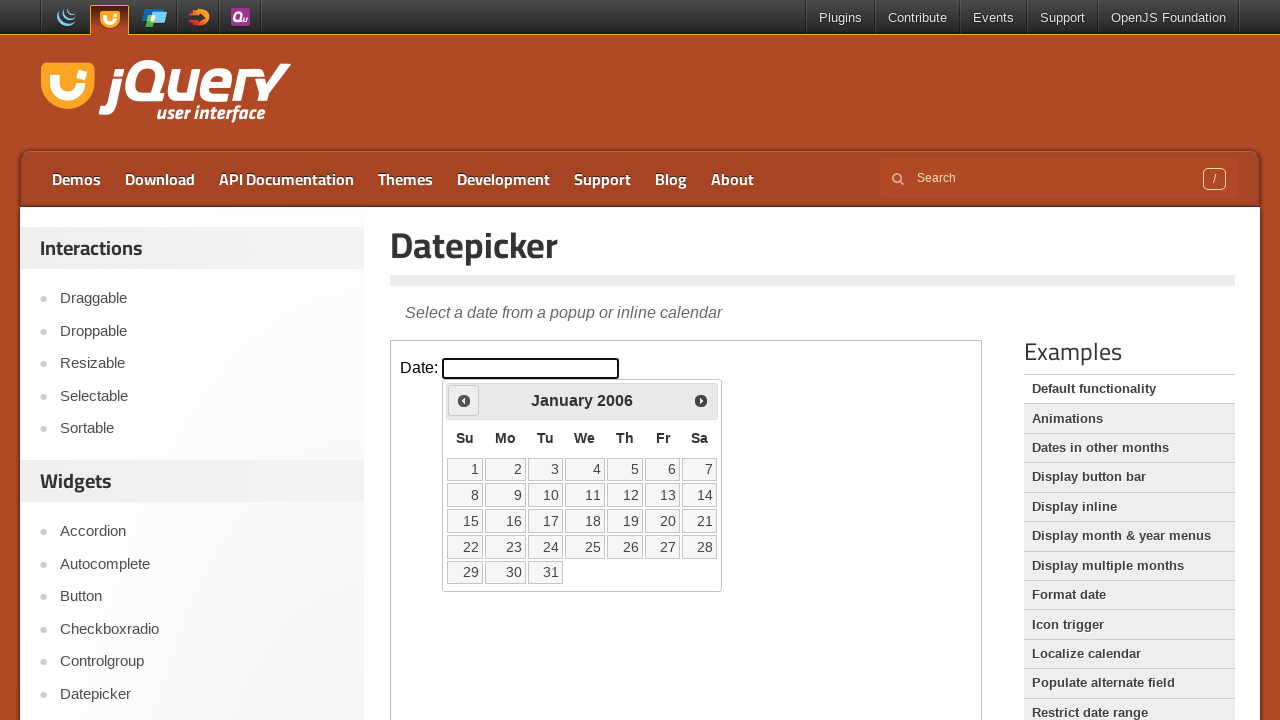

Clicked previous button to navigate to earlier month at (464, 400) on iframe >> nth=0 >> internal:control=enter-frame >> span.ui-icon.ui-icon-circle-t
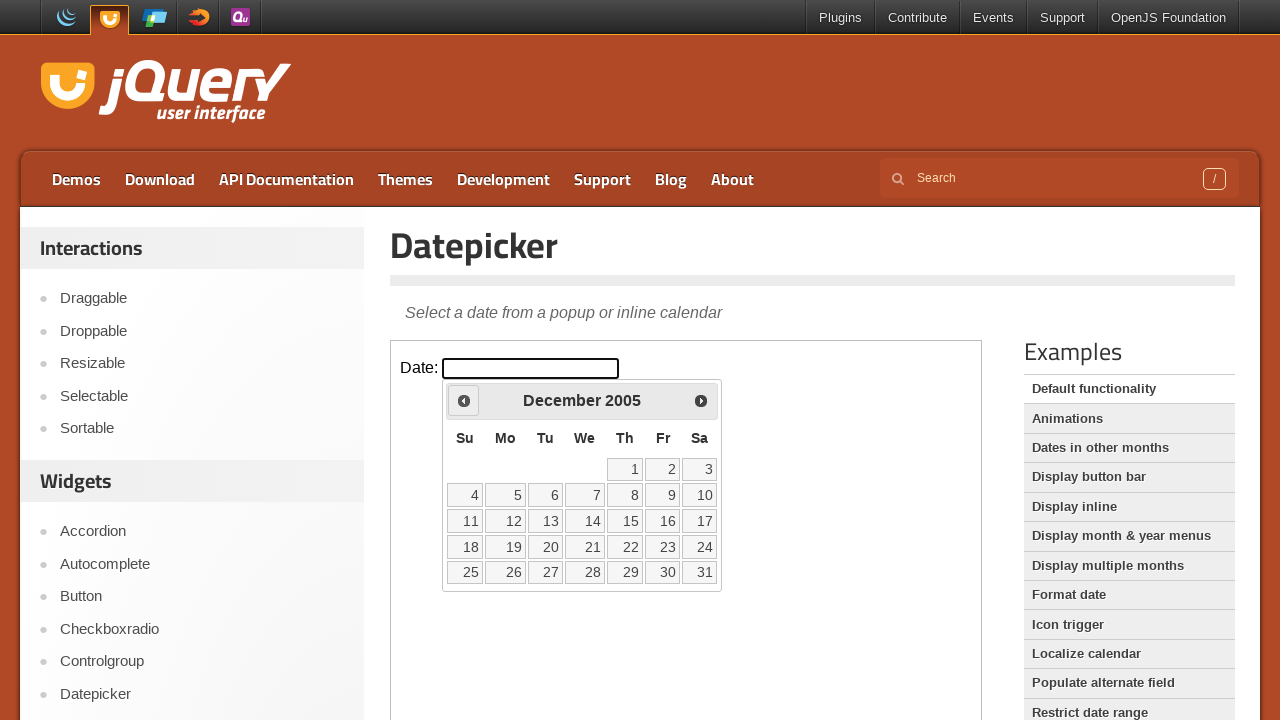

Retrieved current month: December
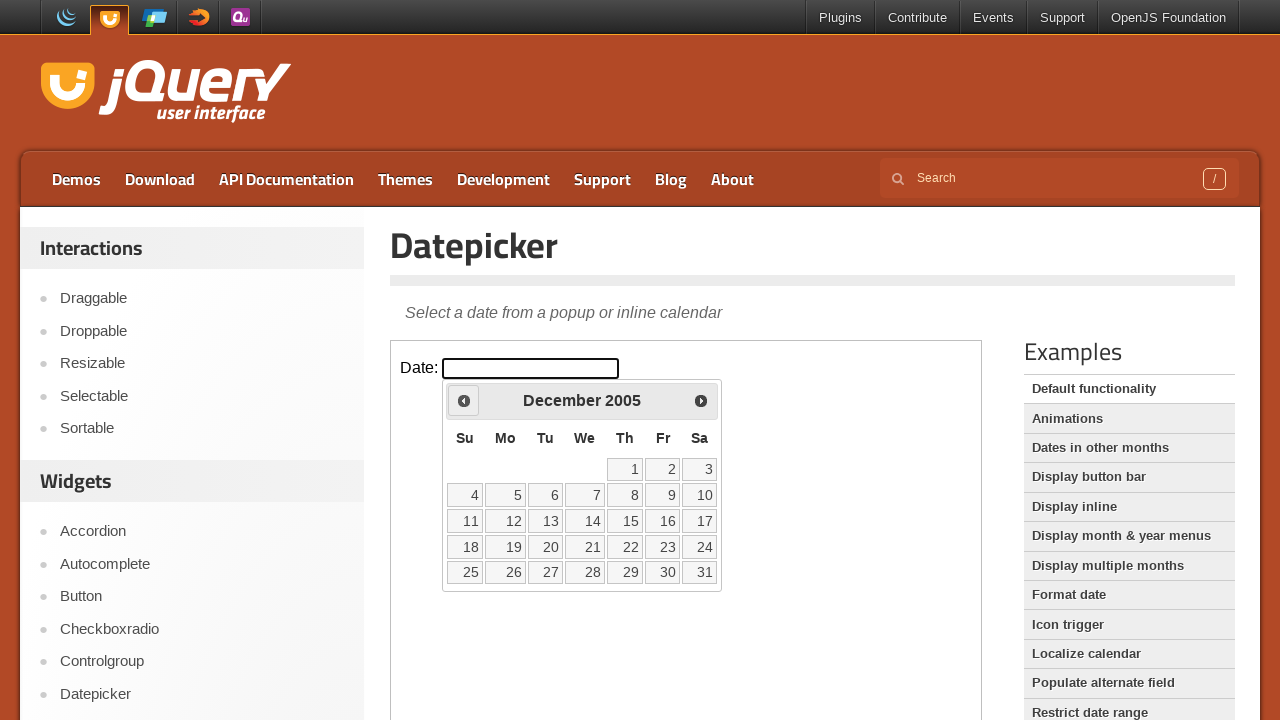

Retrieved current year: 2005
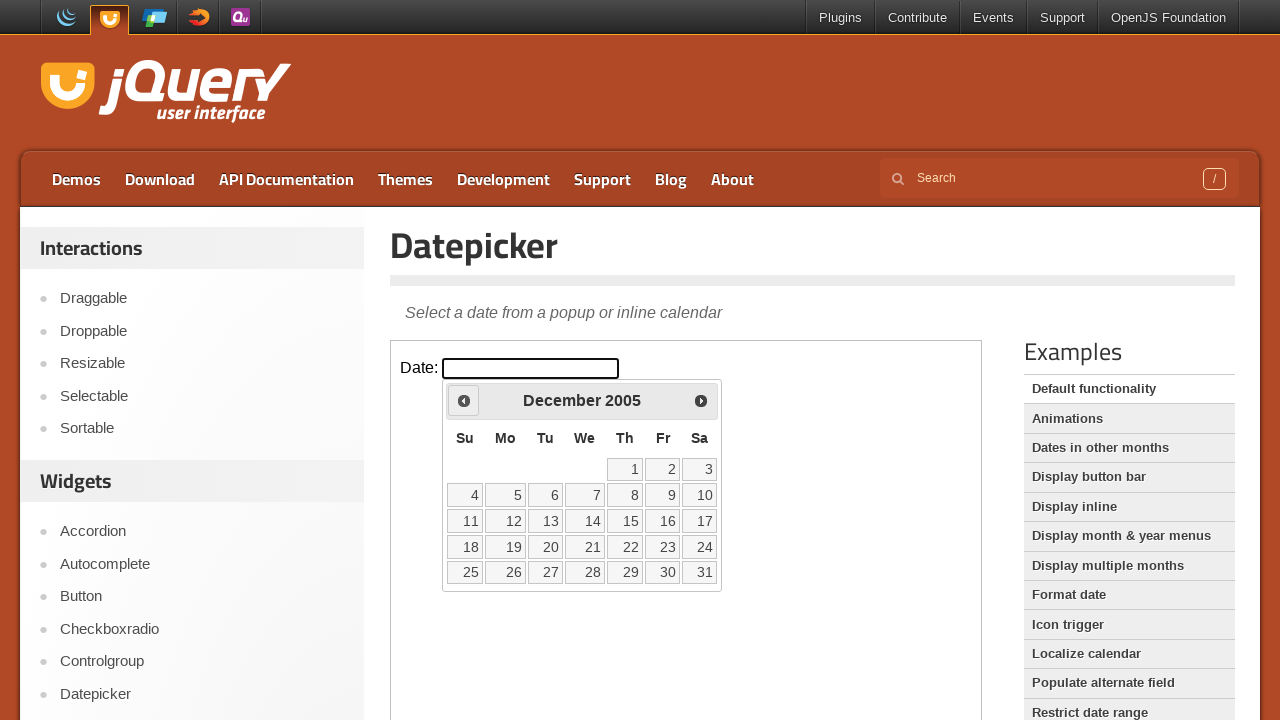

Clicked previous button to navigate to earlier month at (464, 400) on iframe >> nth=0 >> internal:control=enter-frame >> span.ui-icon.ui-icon-circle-t
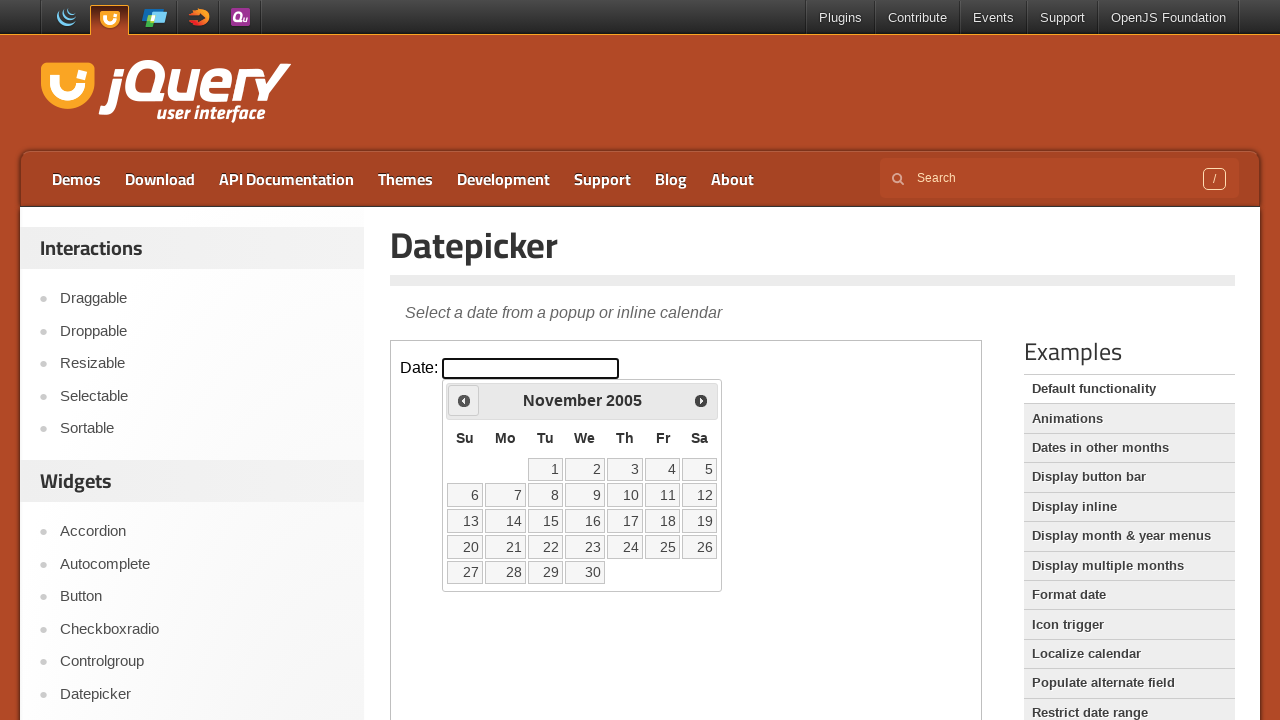

Retrieved current month: November
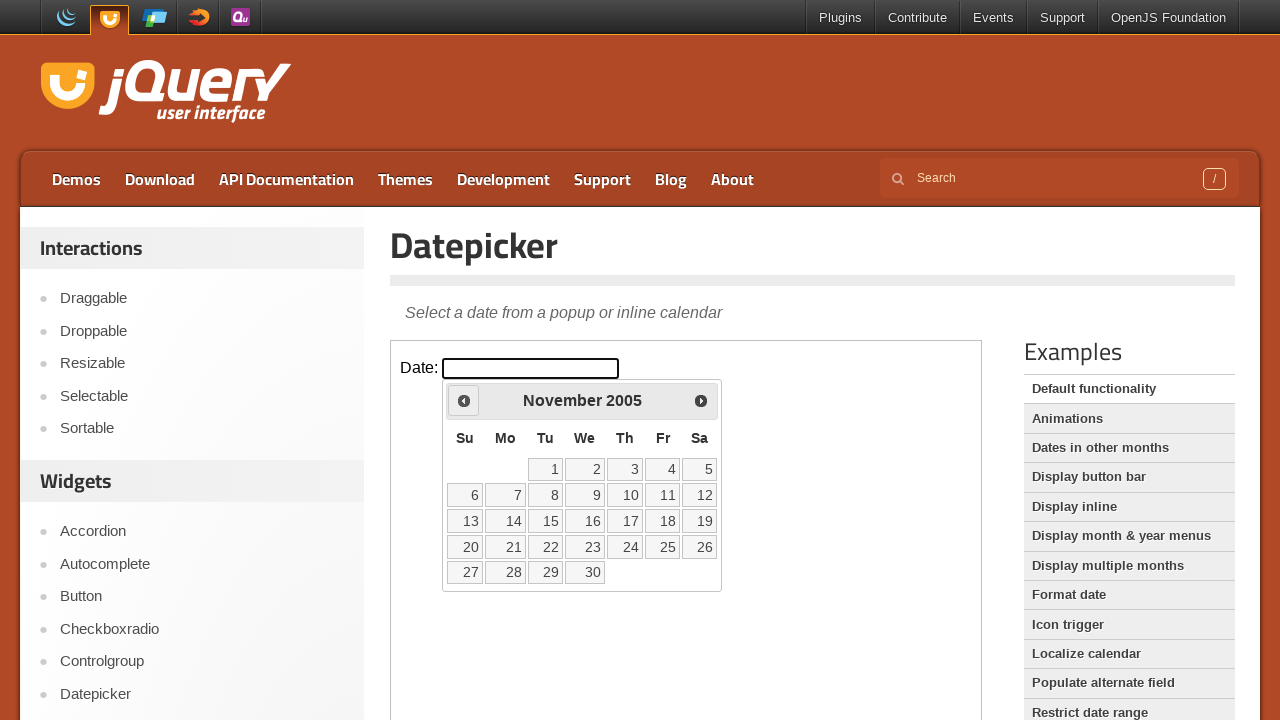

Retrieved current year: 2005
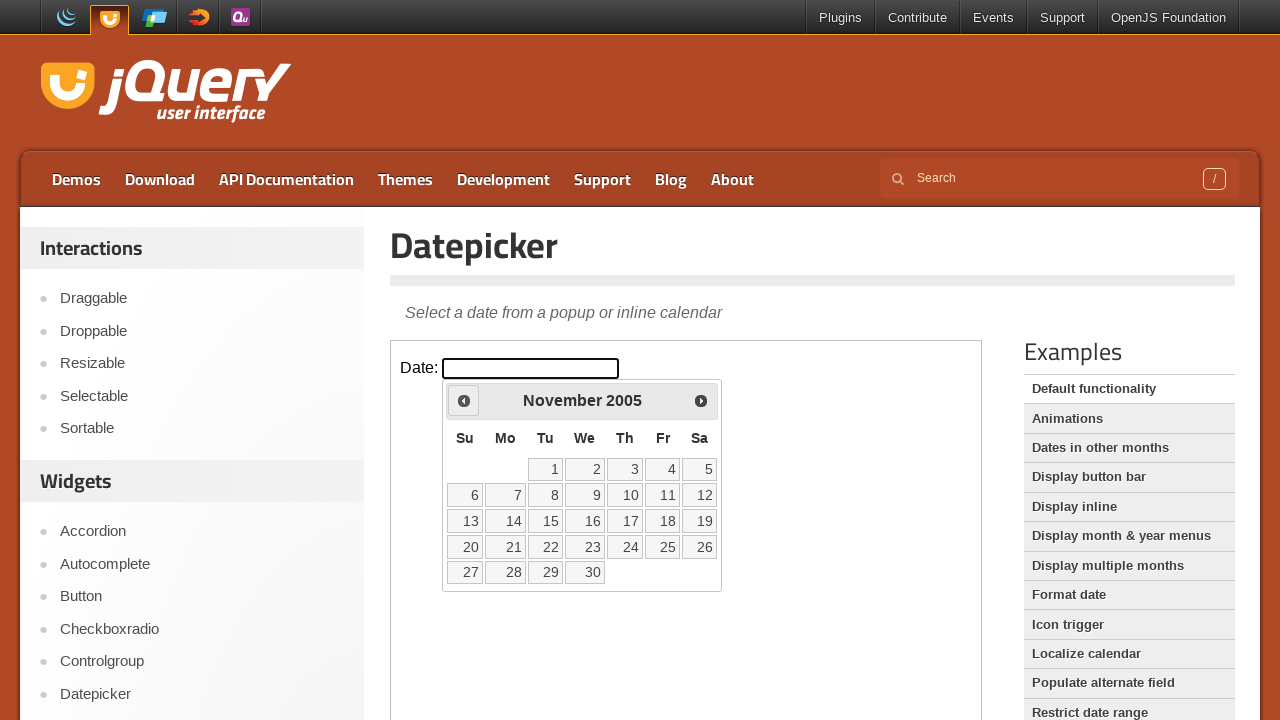

Clicked previous button to navigate to earlier month at (464, 400) on iframe >> nth=0 >> internal:control=enter-frame >> span.ui-icon.ui-icon-circle-t
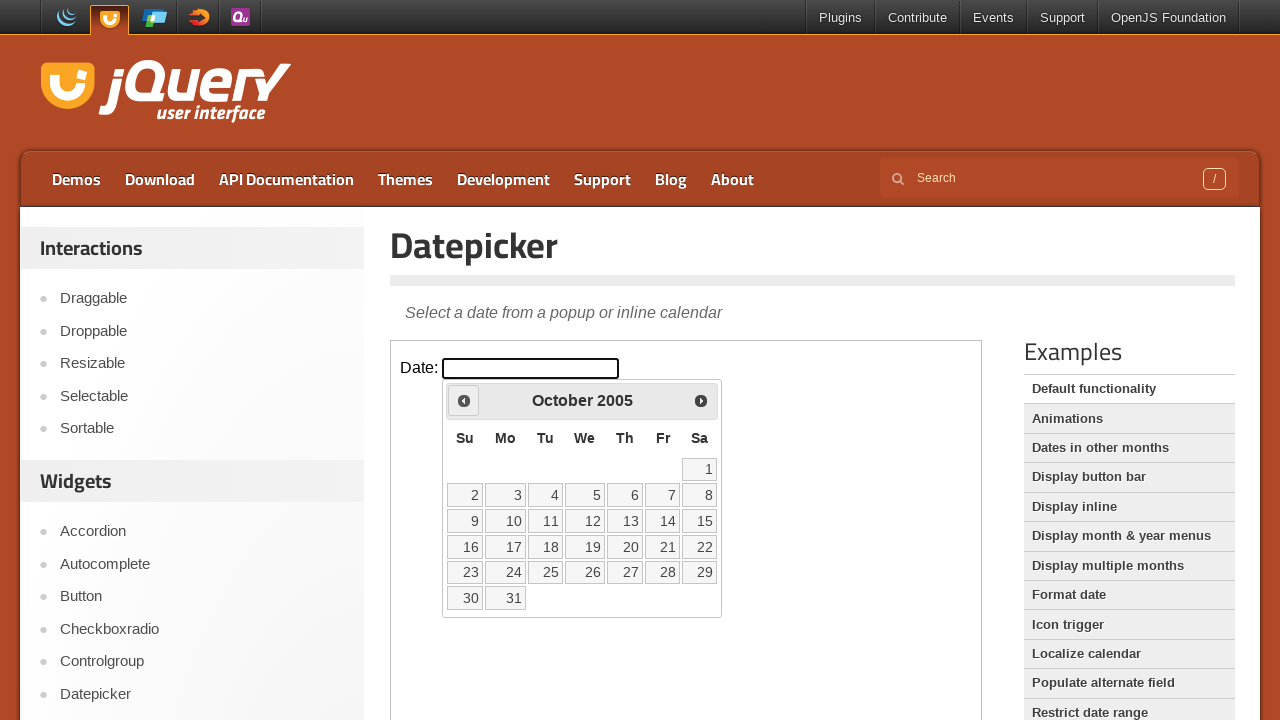

Retrieved current month: October
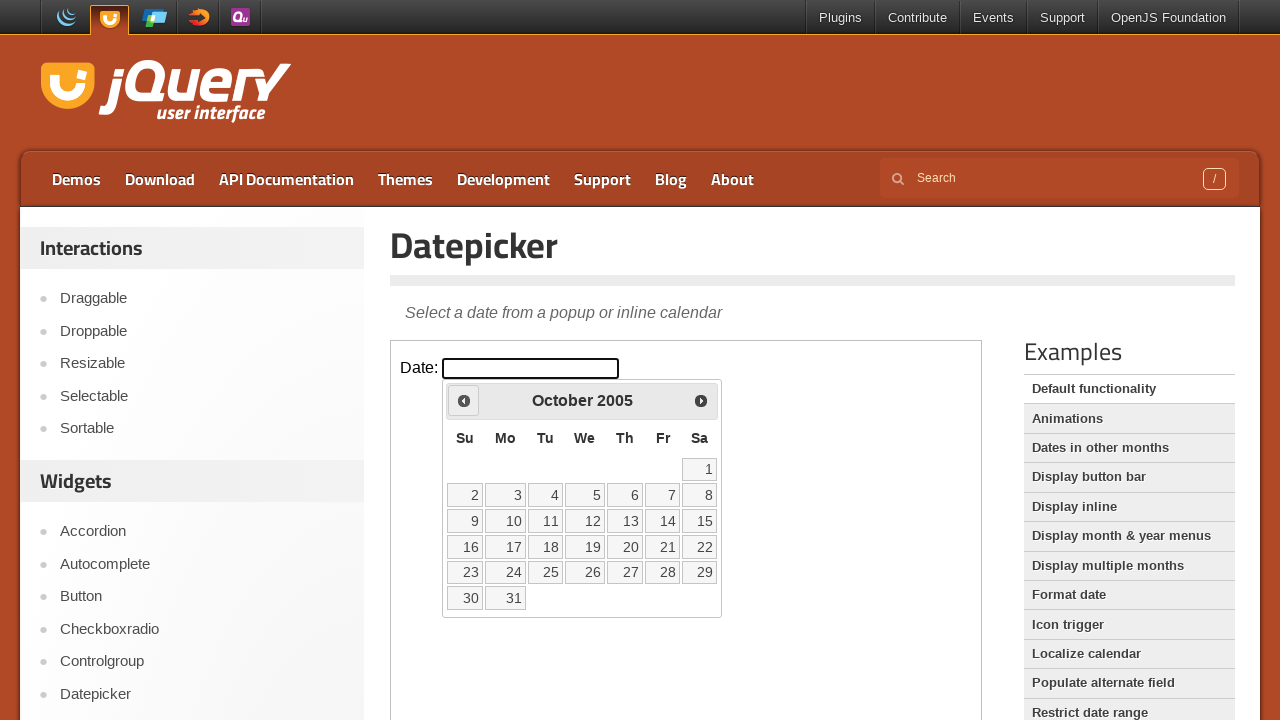

Retrieved current year: 2005
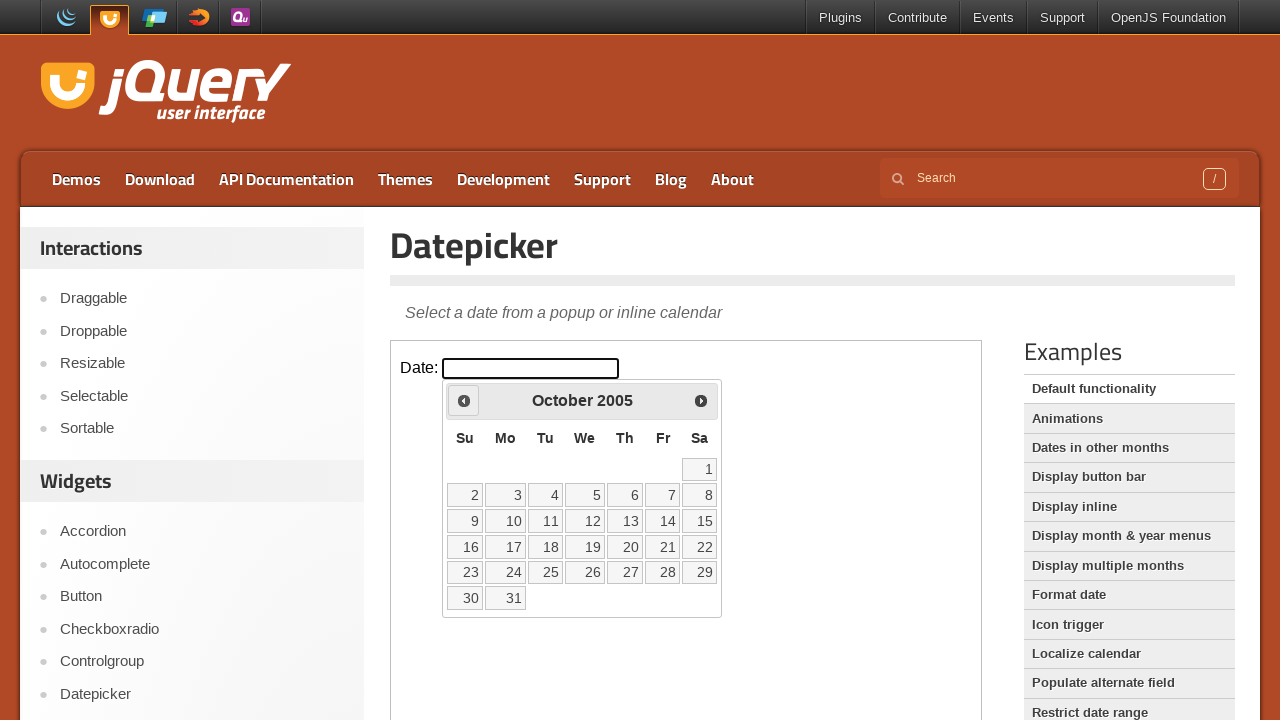

Clicked previous button to navigate to earlier month at (464, 400) on iframe >> nth=0 >> internal:control=enter-frame >> span.ui-icon.ui-icon-circle-t
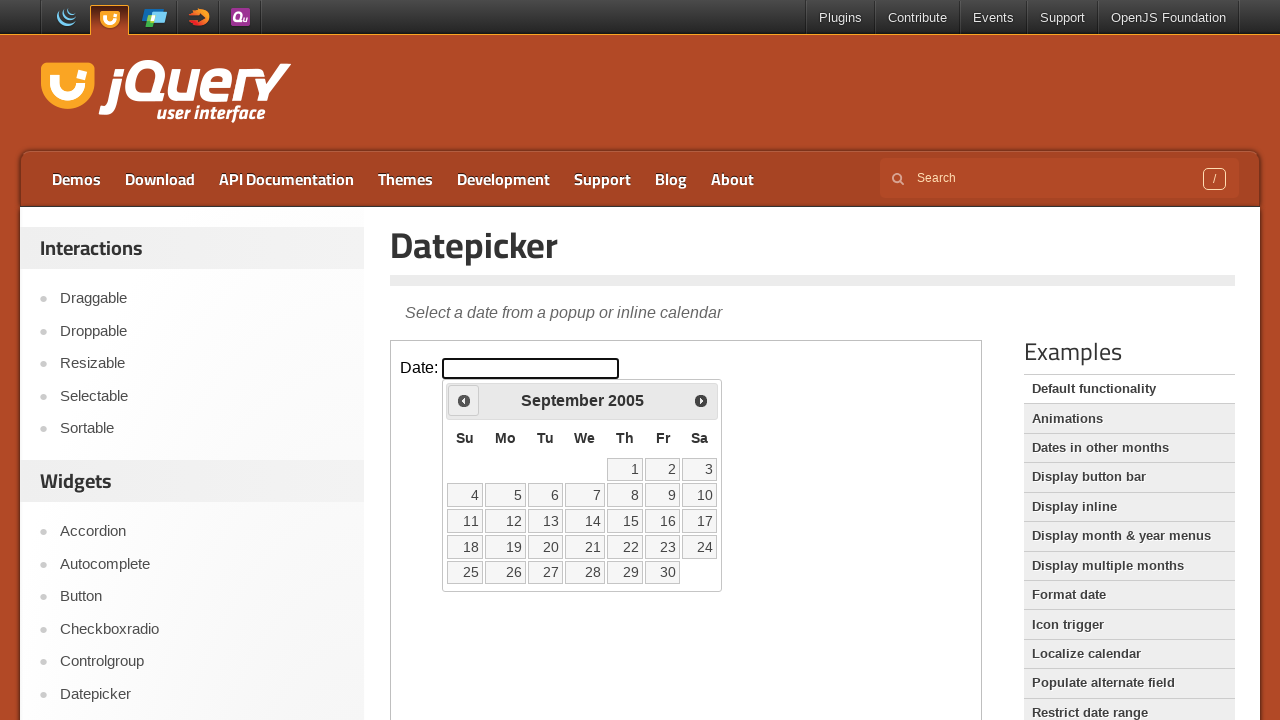

Retrieved current month: September
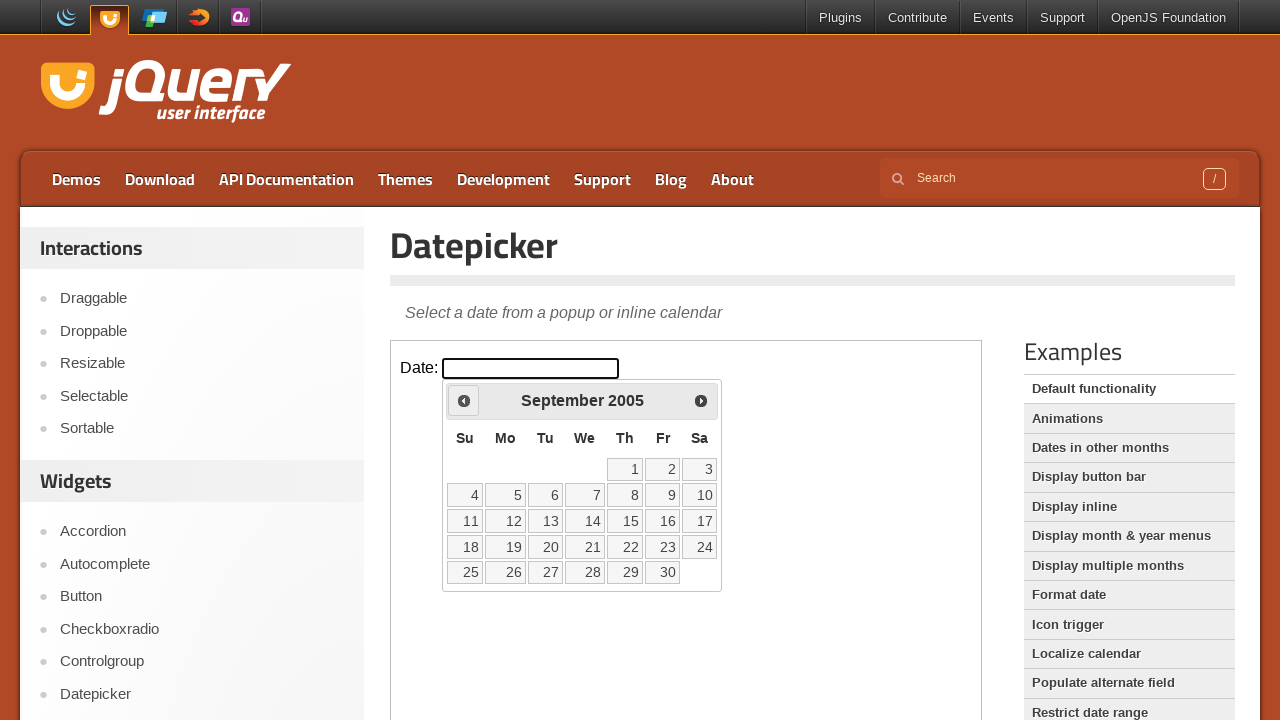

Retrieved current year: 2005
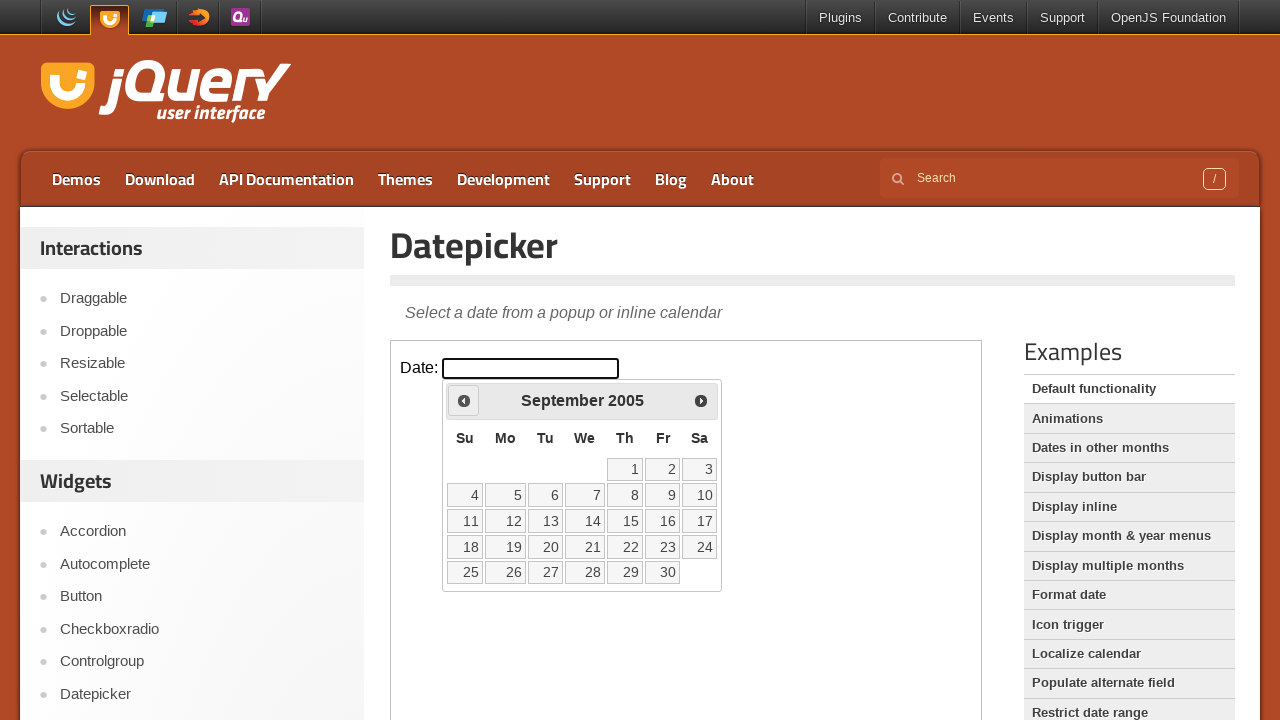

Clicked previous button to navigate to earlier month at (464, 400) on iframe >> nth=0 >> internal:control=enter-frame >> span.ui-icon.ui-icon-circle-t
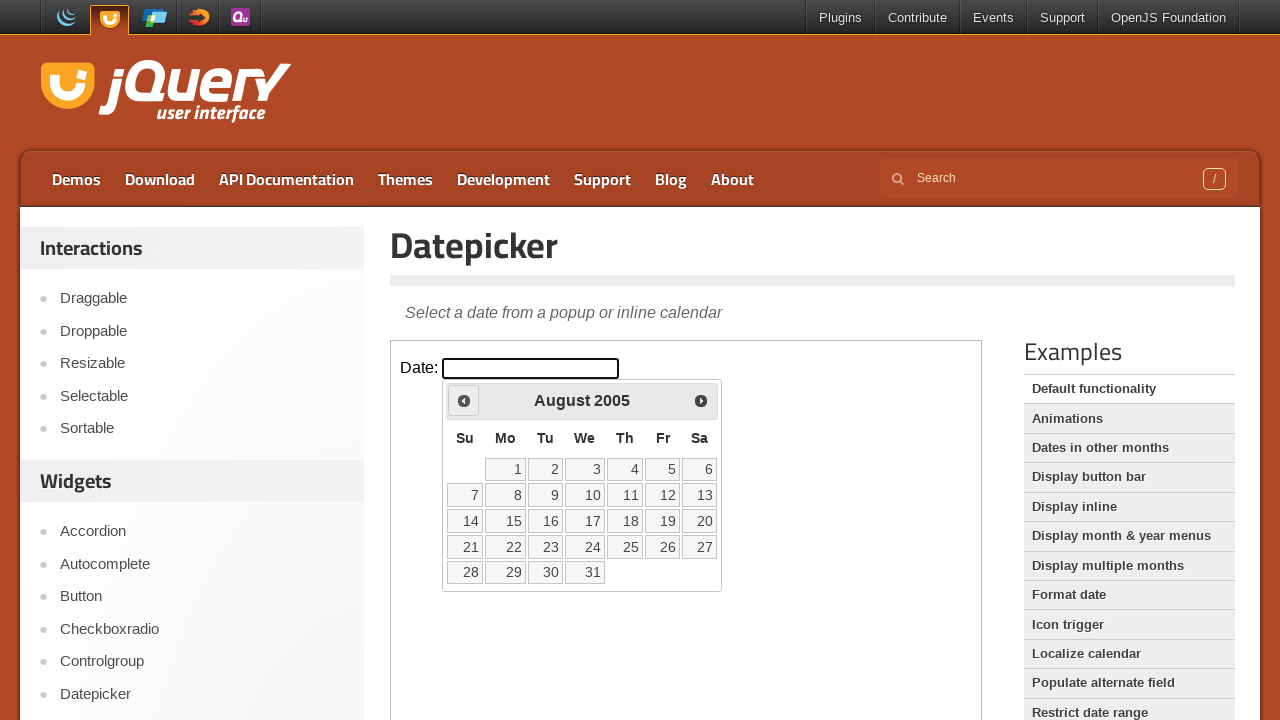

Retrieved current month: August
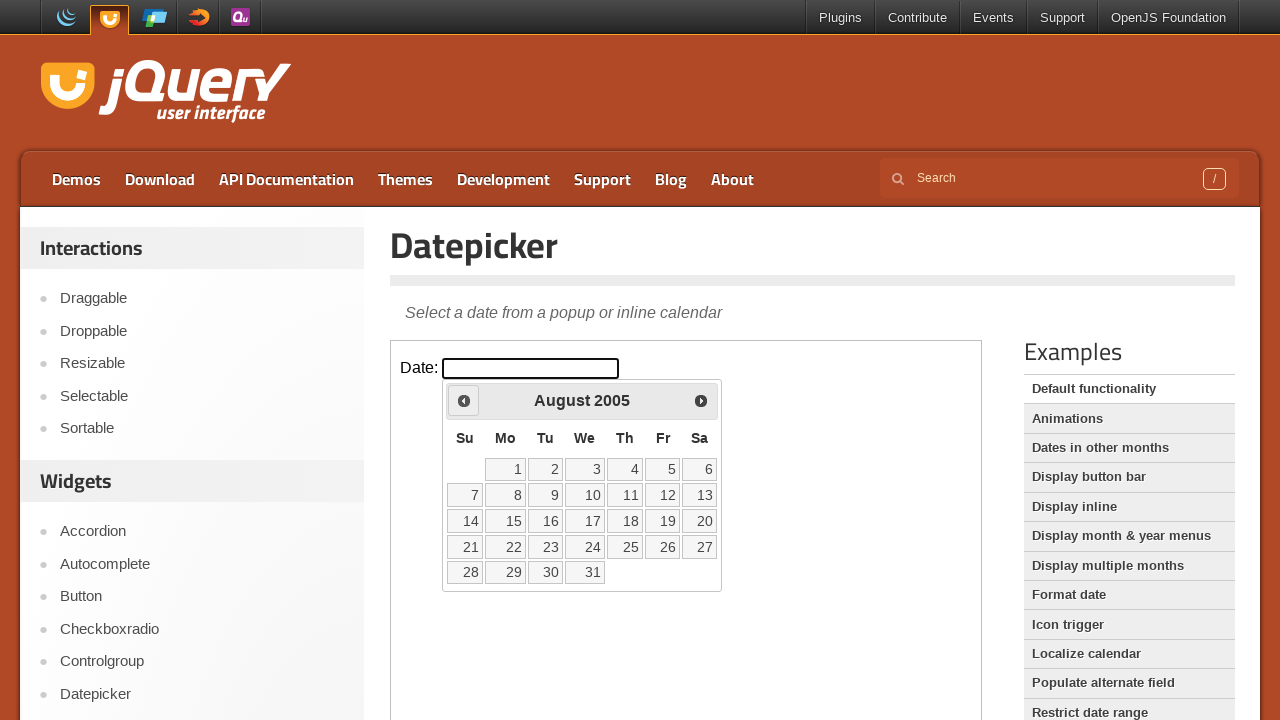

Retrieved current year: 2005
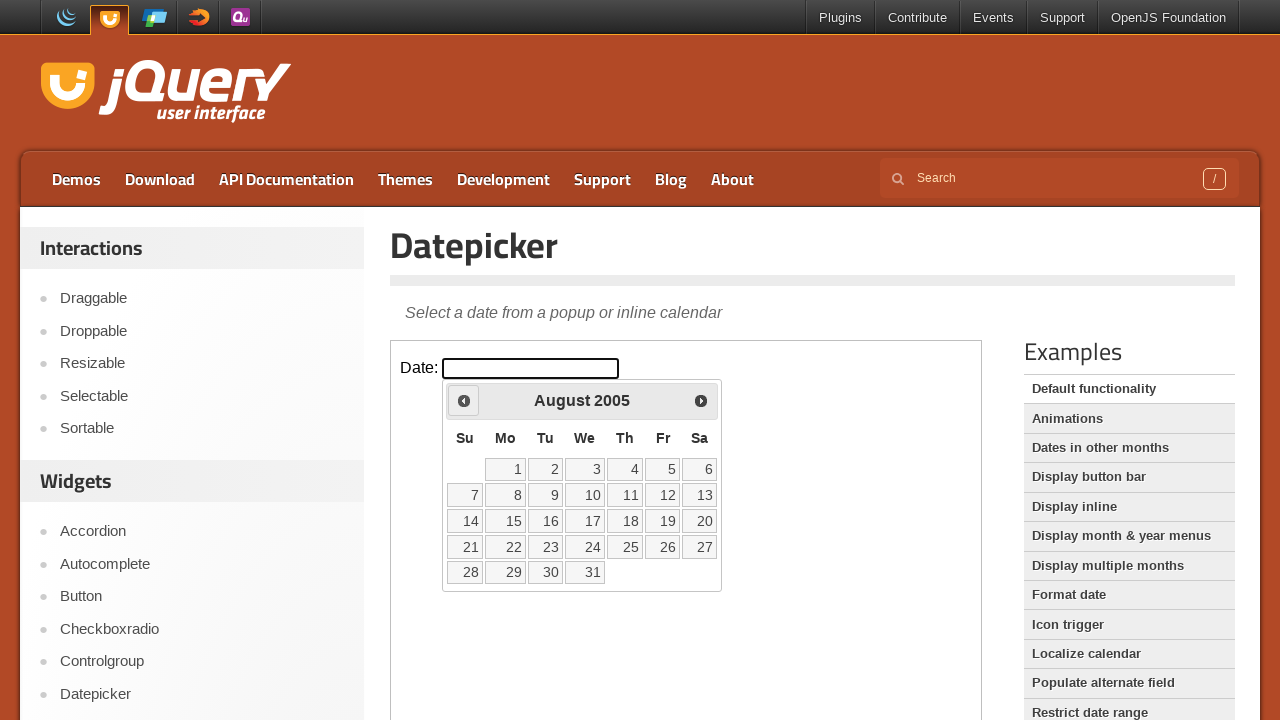

Clicked previous button to navigate to earlier month at (464, 400) on iframe >> nth=0 >> internal:control=enter-frame >> span.ui-icon.ui-icon-circle-t
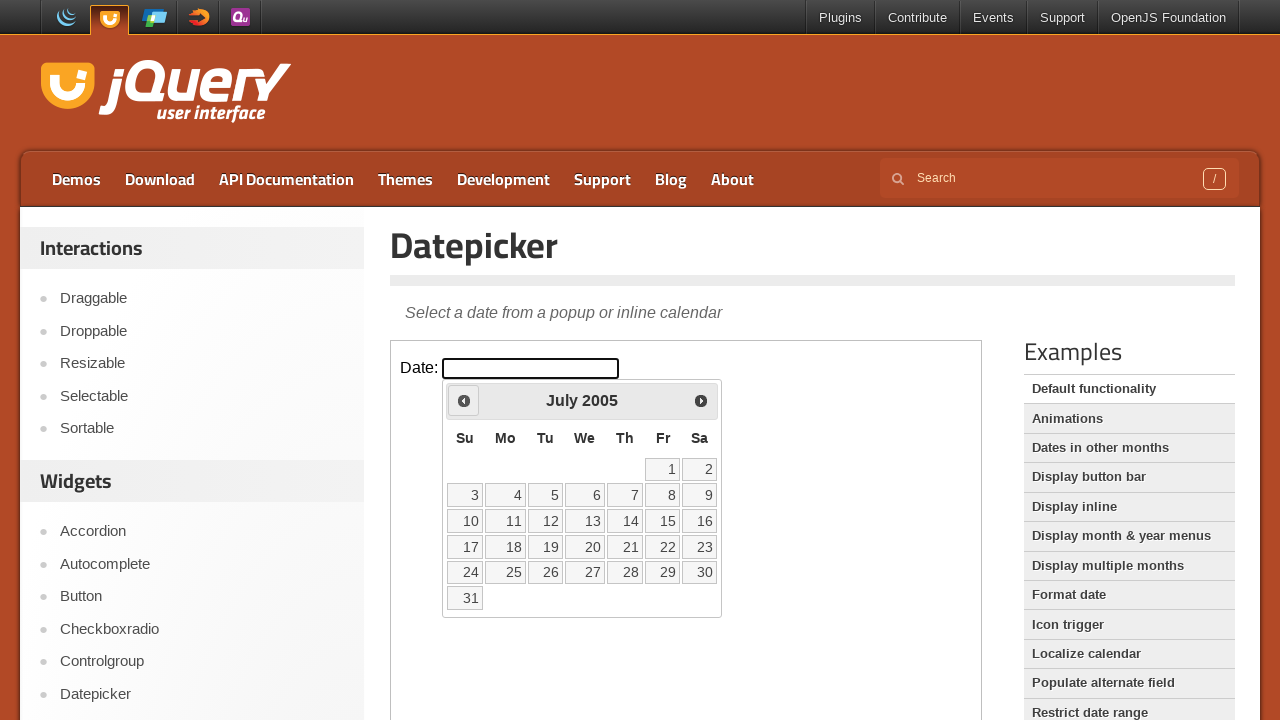

Retrieved current month: July
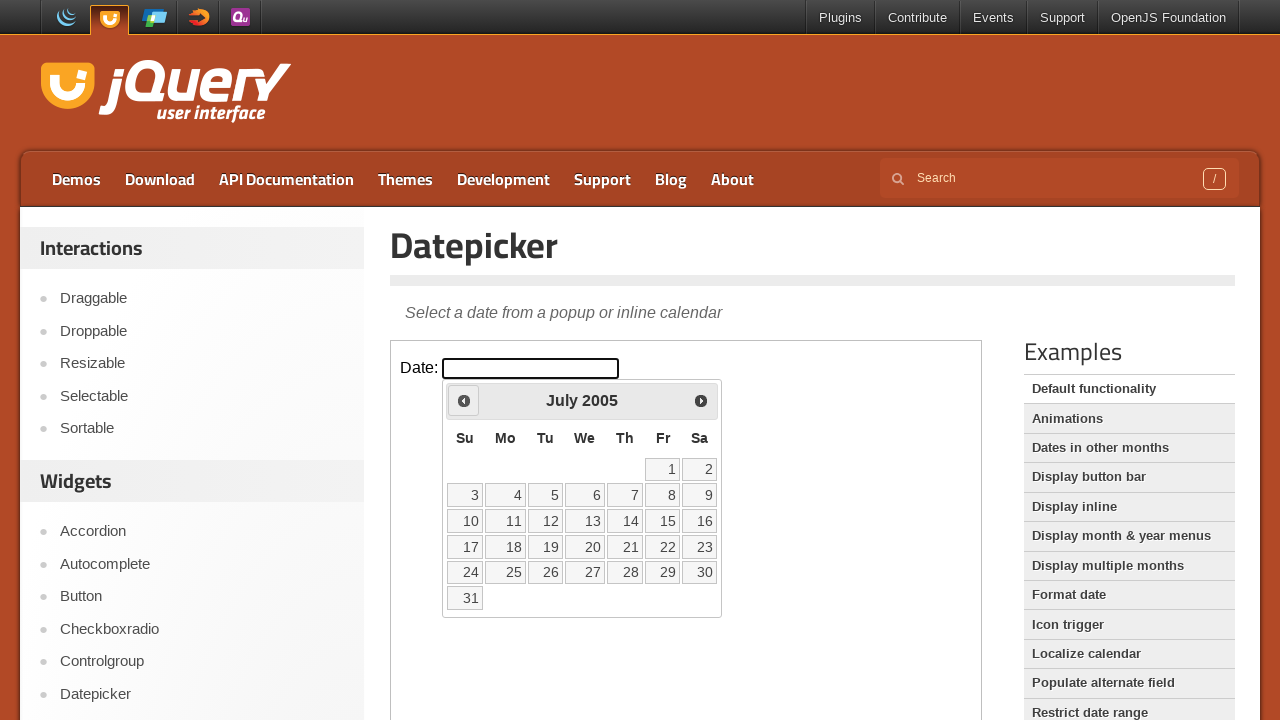

Retrieved current year: 2005
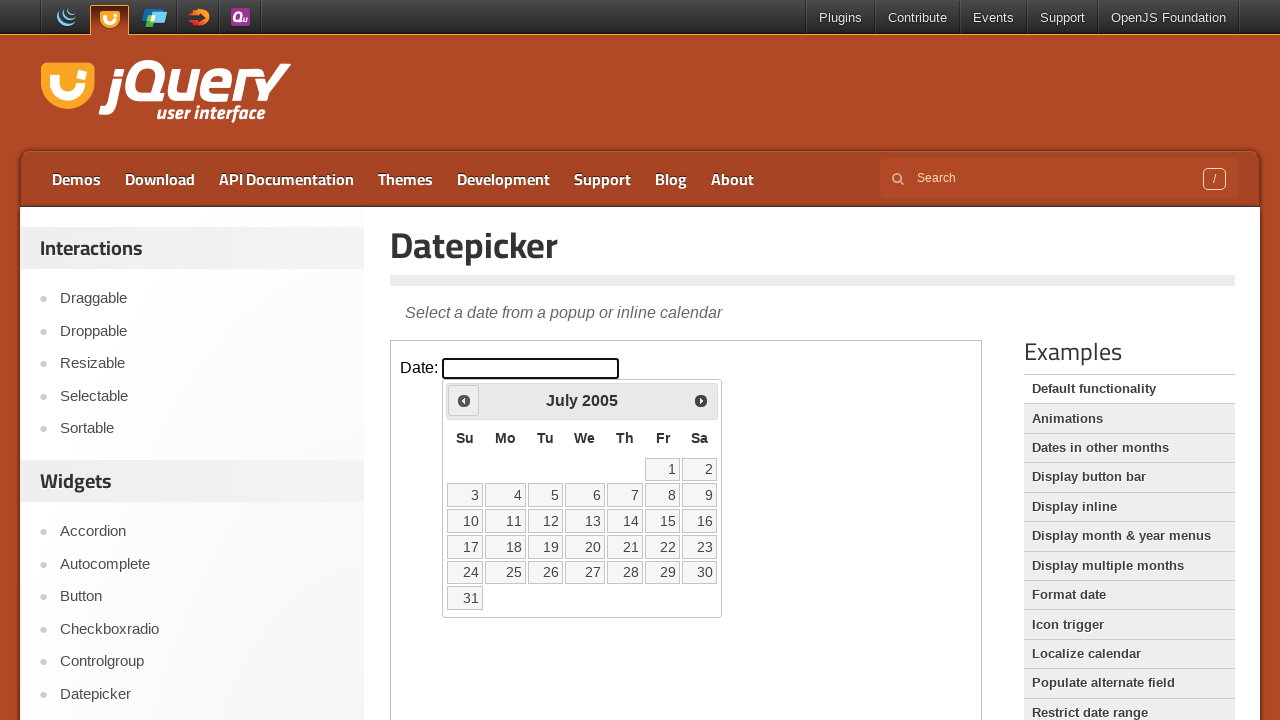

Clicked previous button to navigate to earlier month at (464, 400) on iframe >> nth=0 >> internal:control=enter-frame >> span.ui-icon.ui-icon-circle-t
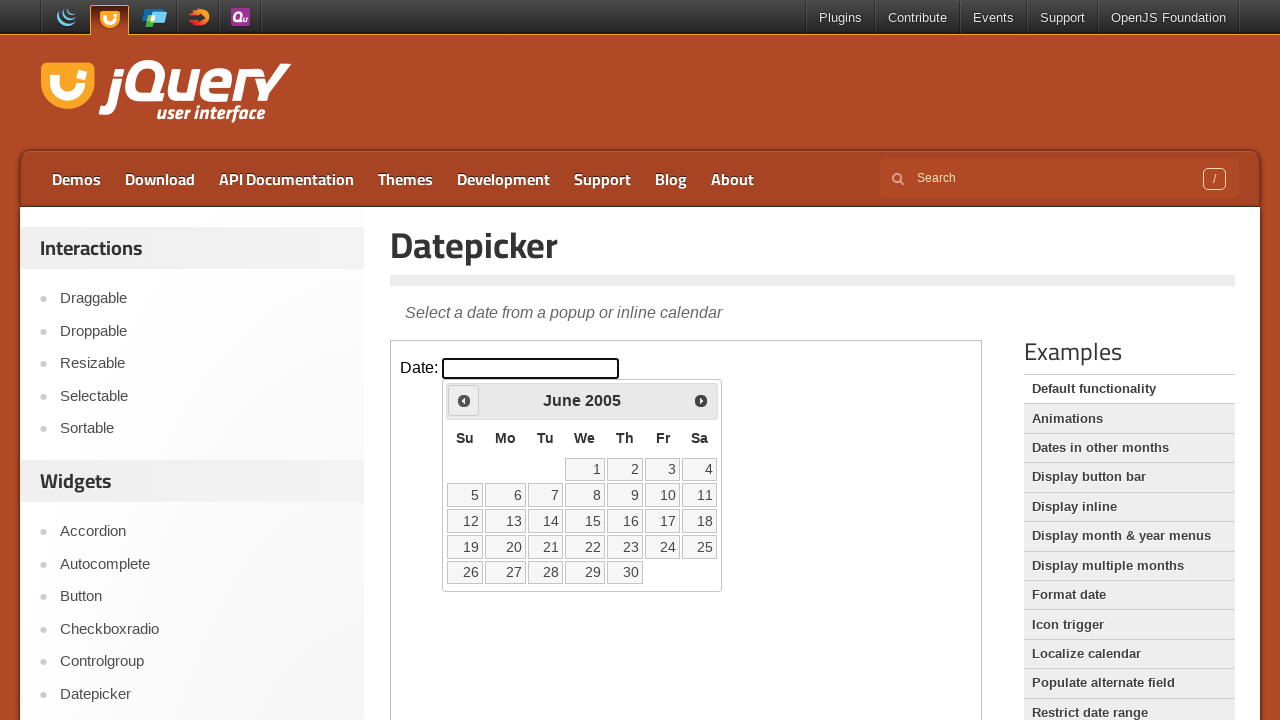

Retrieved current month: June
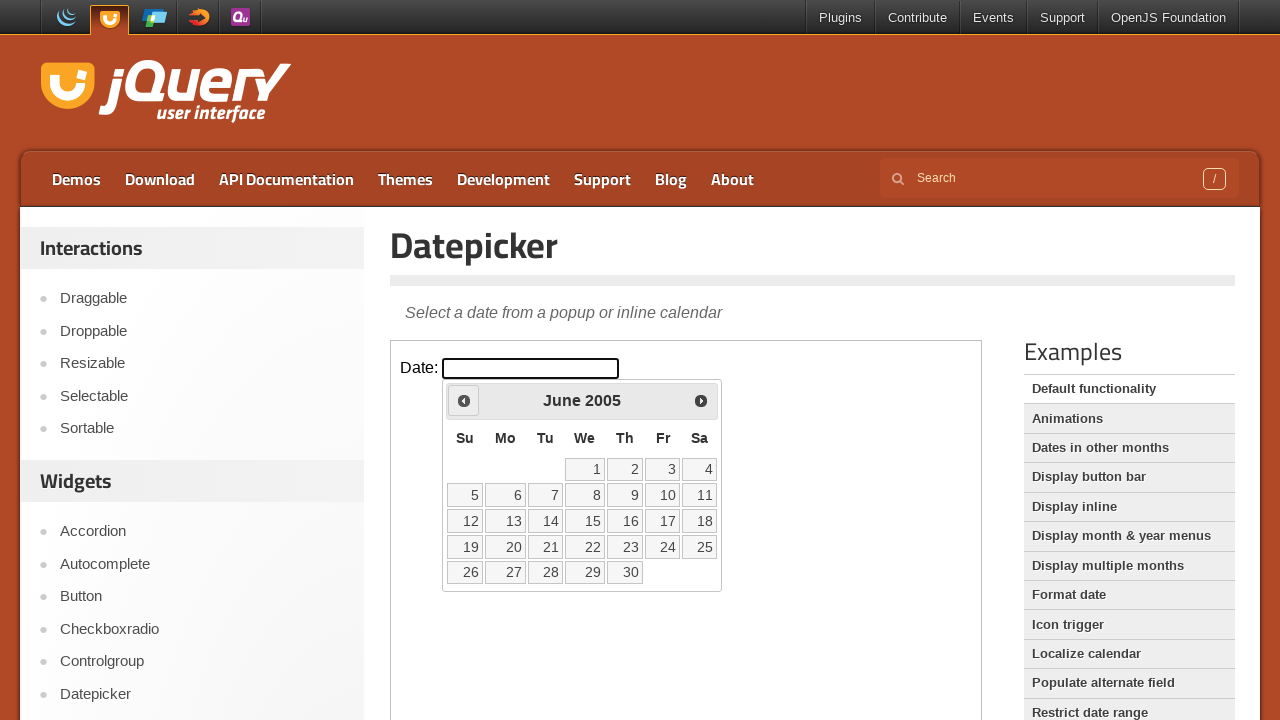

Retrieved current year: 2005
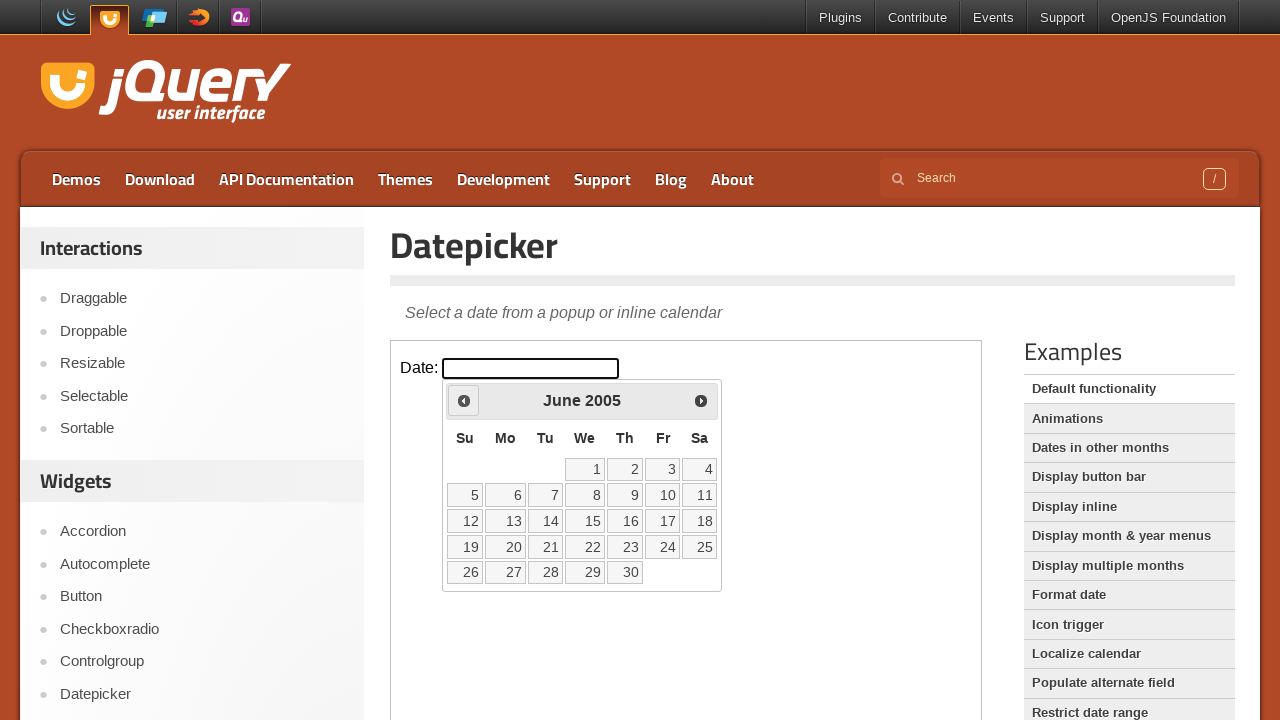

Clicked previous button to navigate to earlier month at (464, 400) on iframe >> nth=0 >> internal:control=enter-frame >> span.ui-icon.ui-icon-circle-t
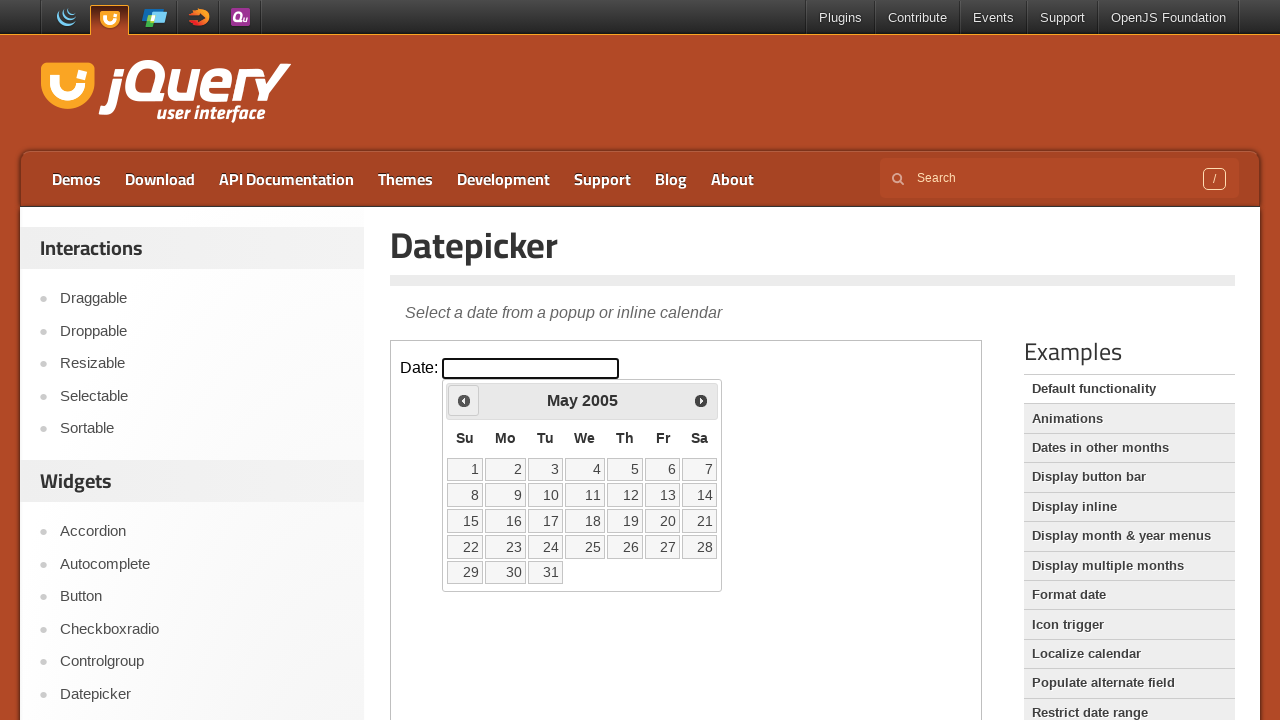

Retrieved current month: May
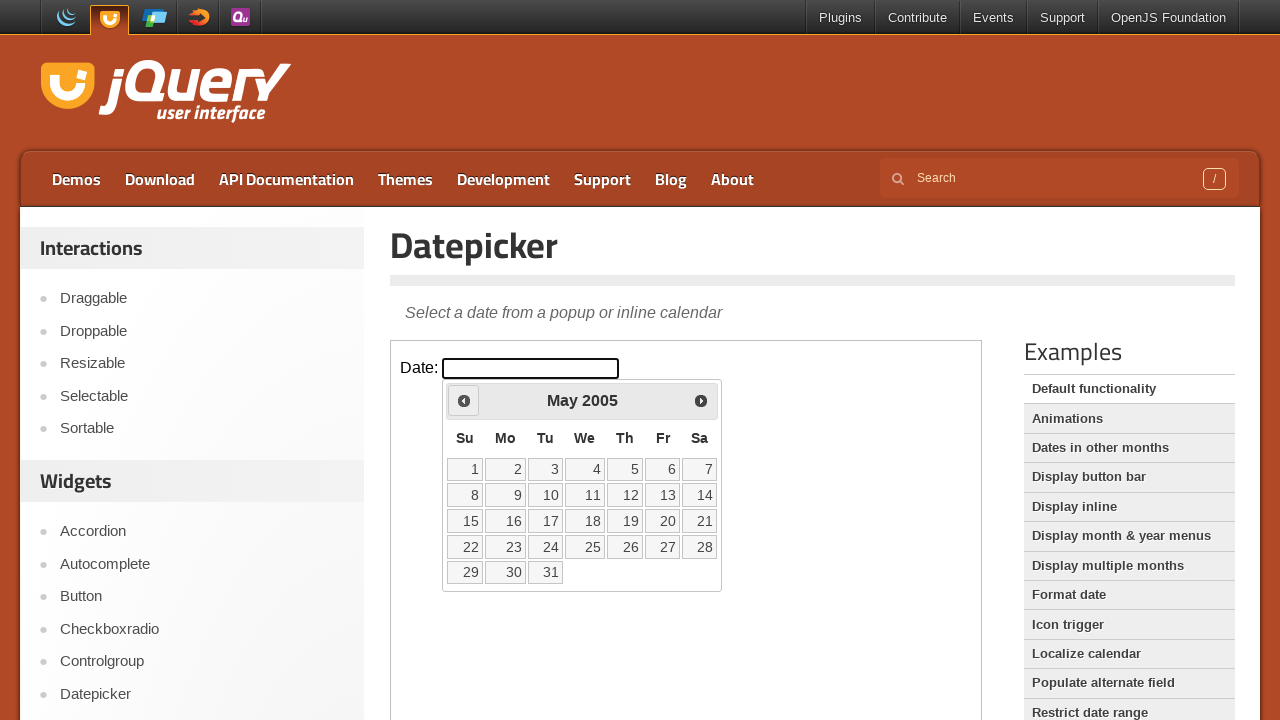

Retrieved current year: 2005
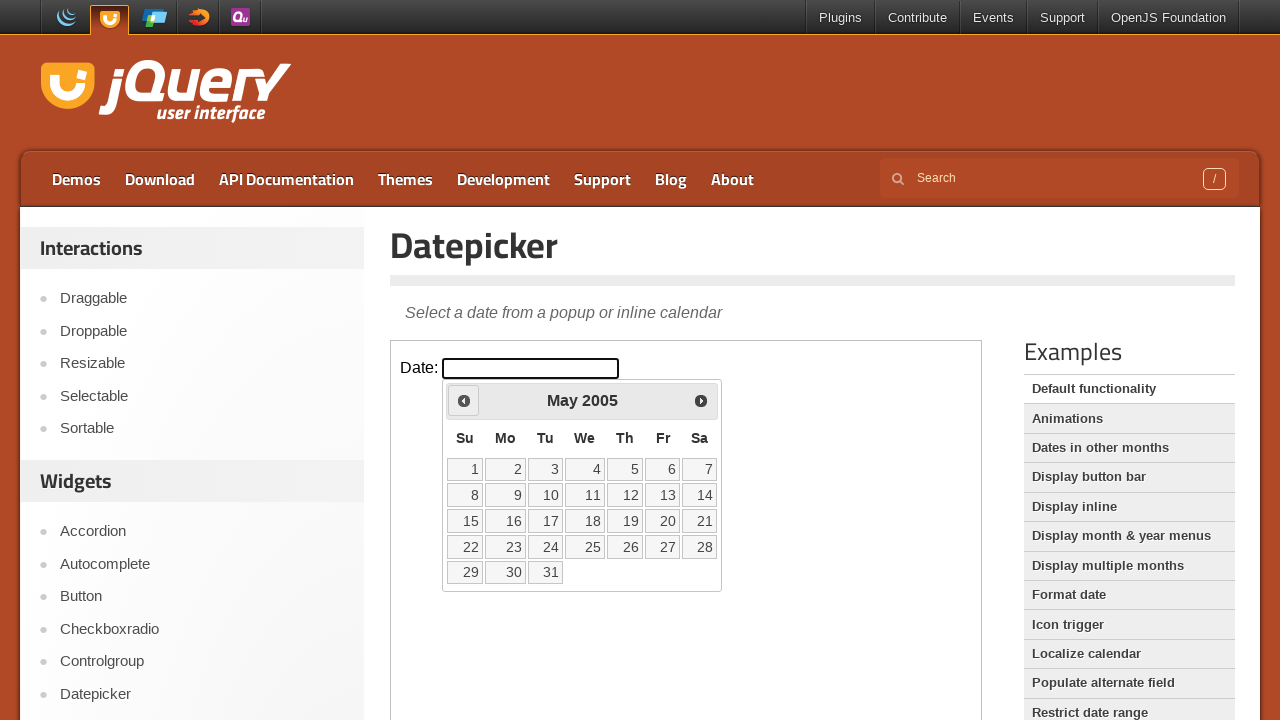

Clicked previous button to navigate to earlier month at (464, 400) on iframe >> nth=0 >> internal:control=enter-frame >> span.ui-icon.ui-icon-circle-t
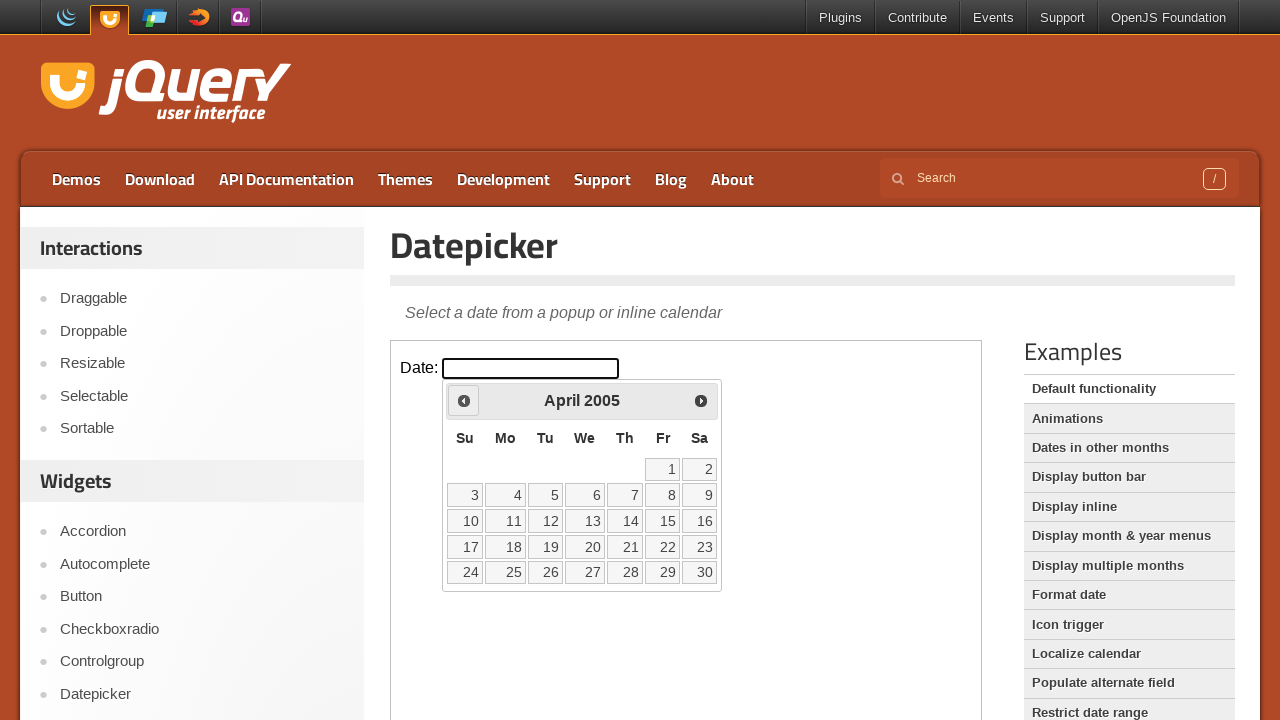

Retrieved current month: April
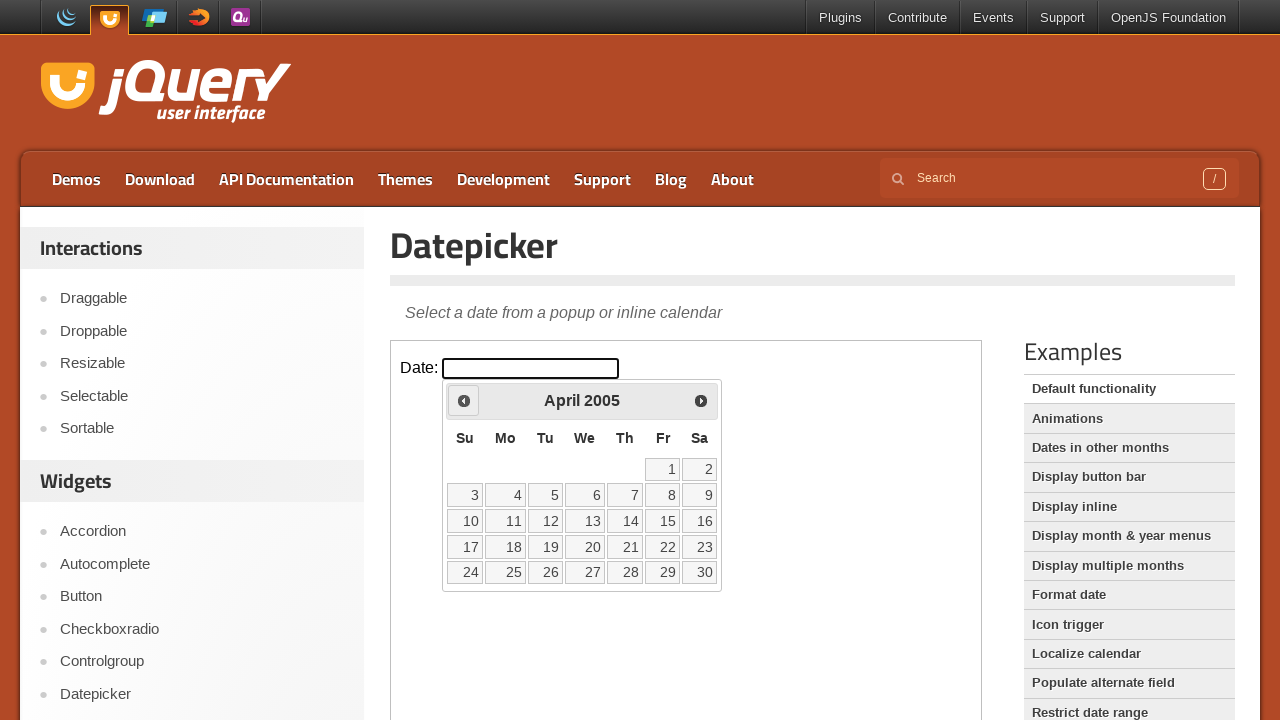

Retrieved current year: 2005
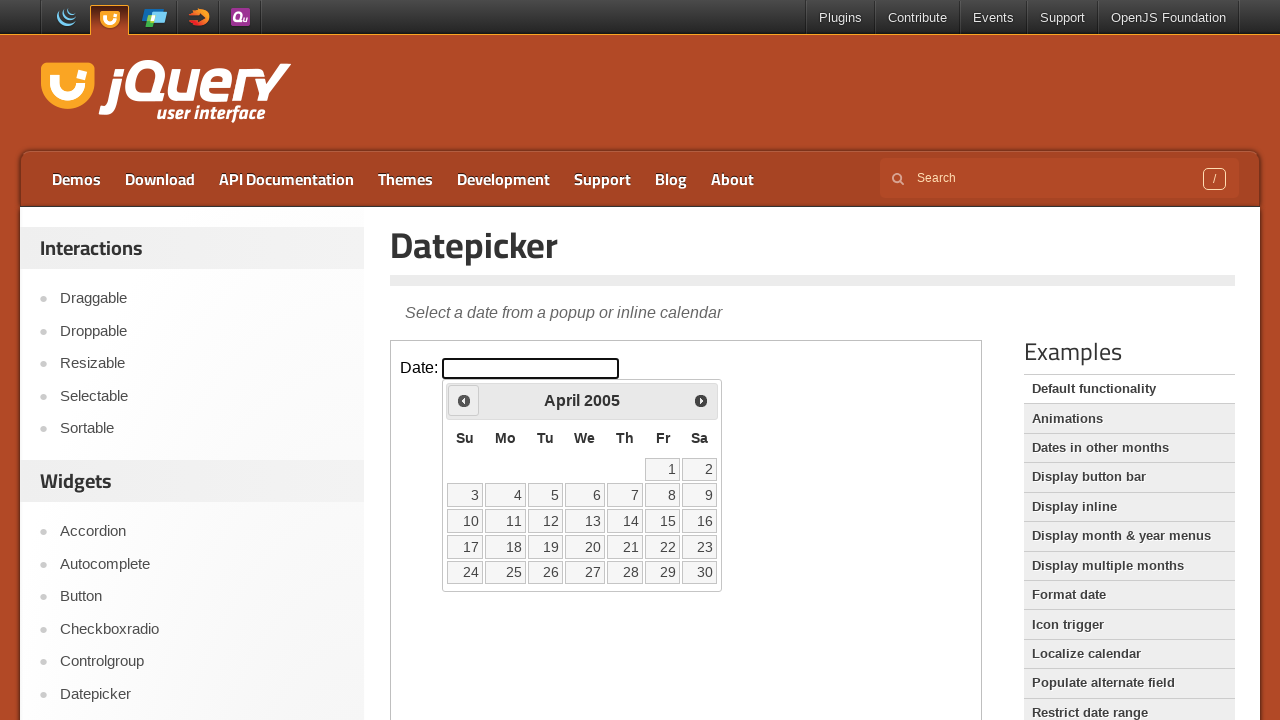

Clicked previous button to navigate to earlier month at (464, 400) on iframe >> nth=0 >> internal:control=enter-frame >> span.ui-icon.ui-icon-circle-t
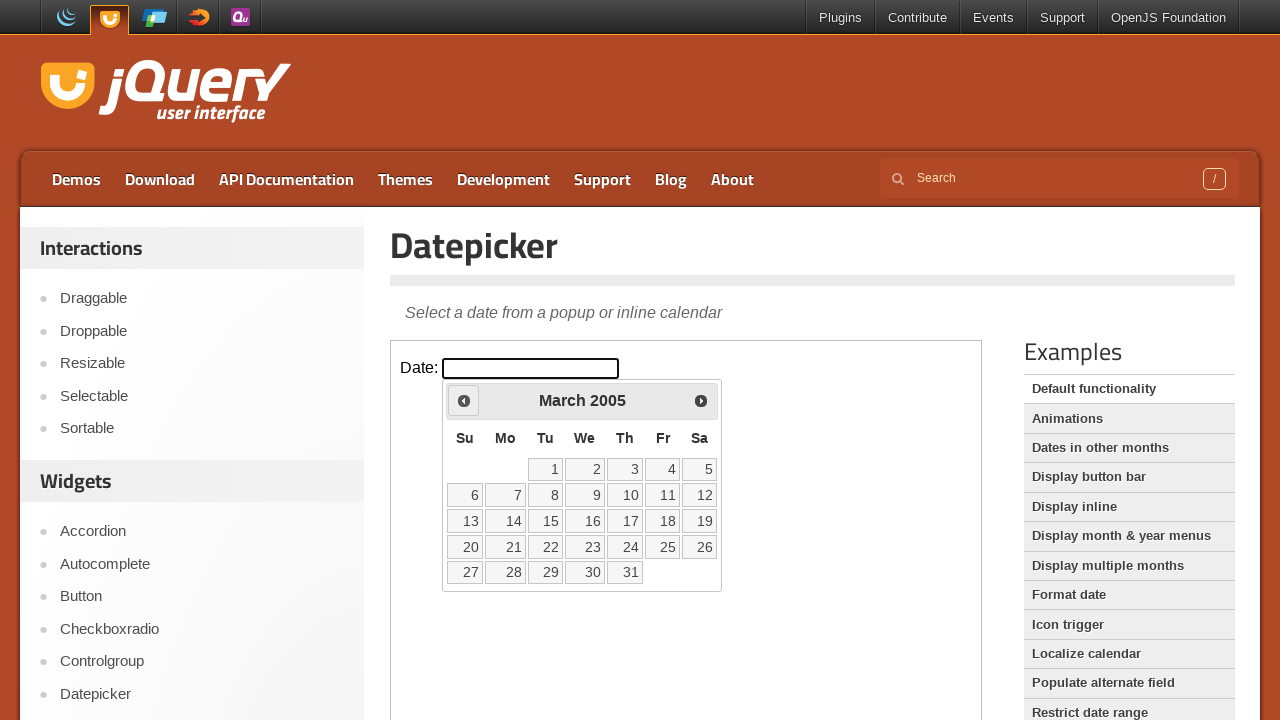

Retrieved current month: March
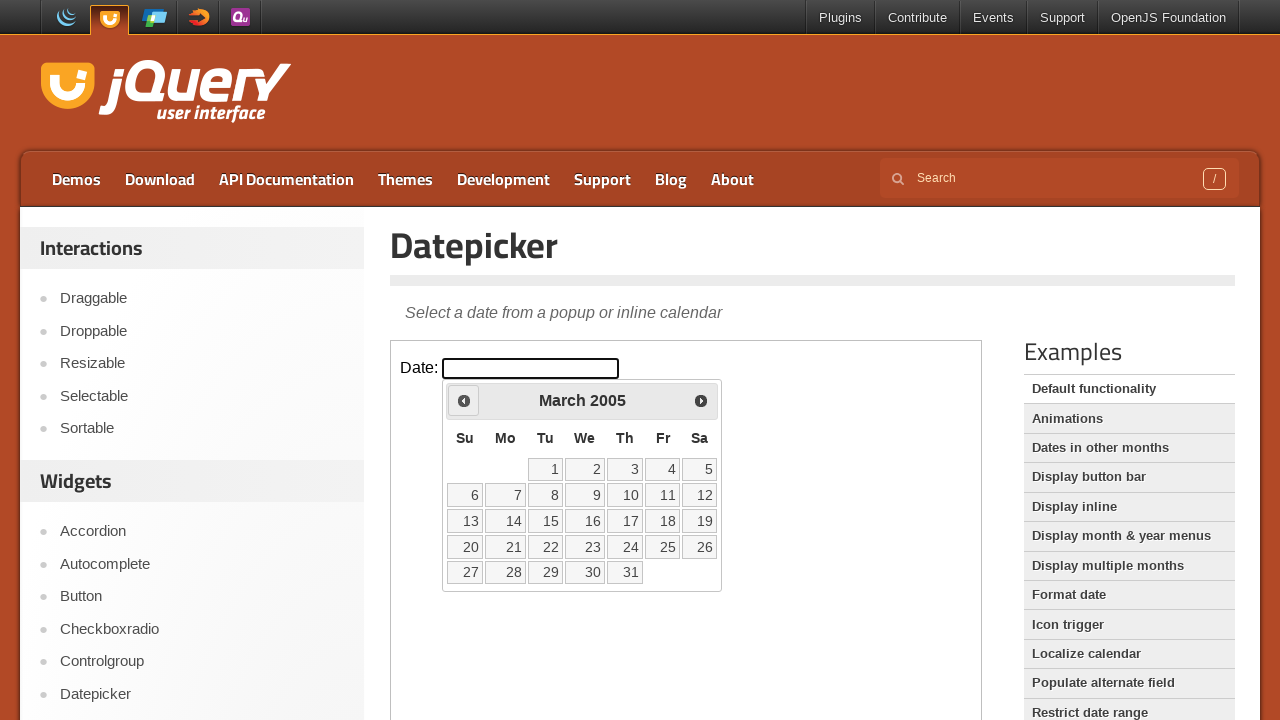

Retrieved current year: 2005
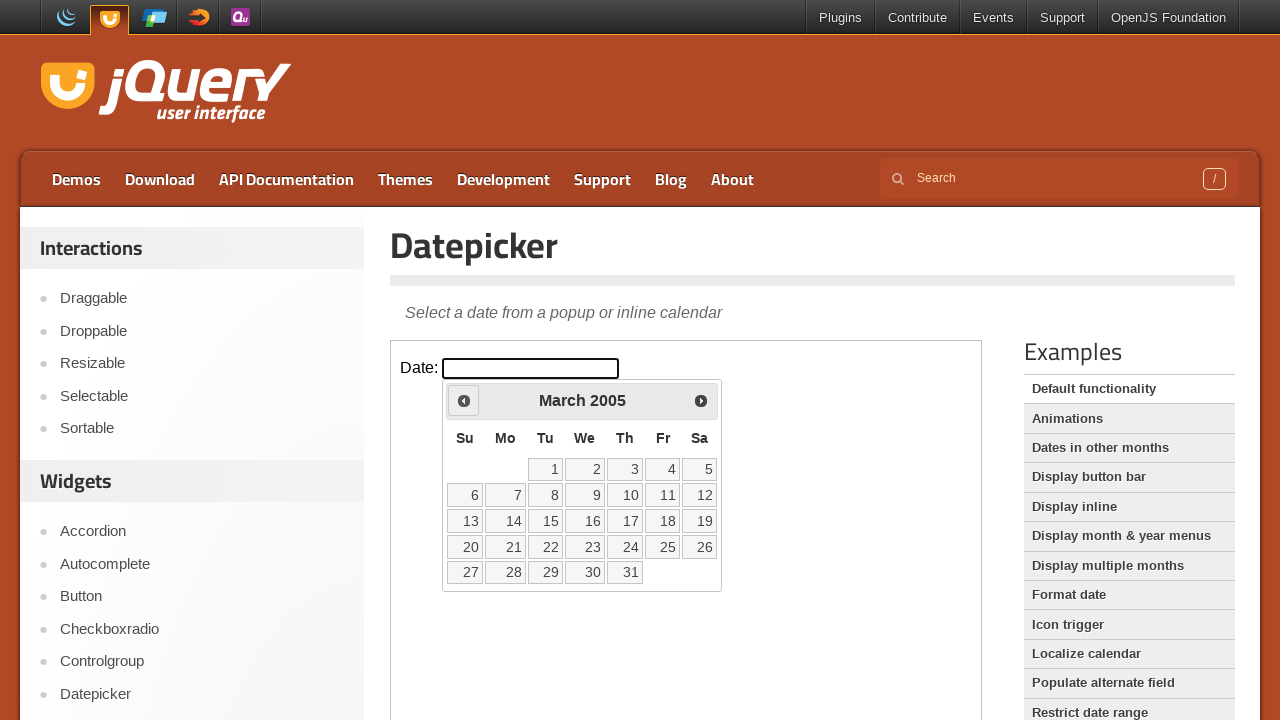

Clicked previous button to navigate to earlier month at (464, 400) on iframe >> nth=0 >> internal:control=enter-frame >> span.ui-icon.ui-icon-circle-t
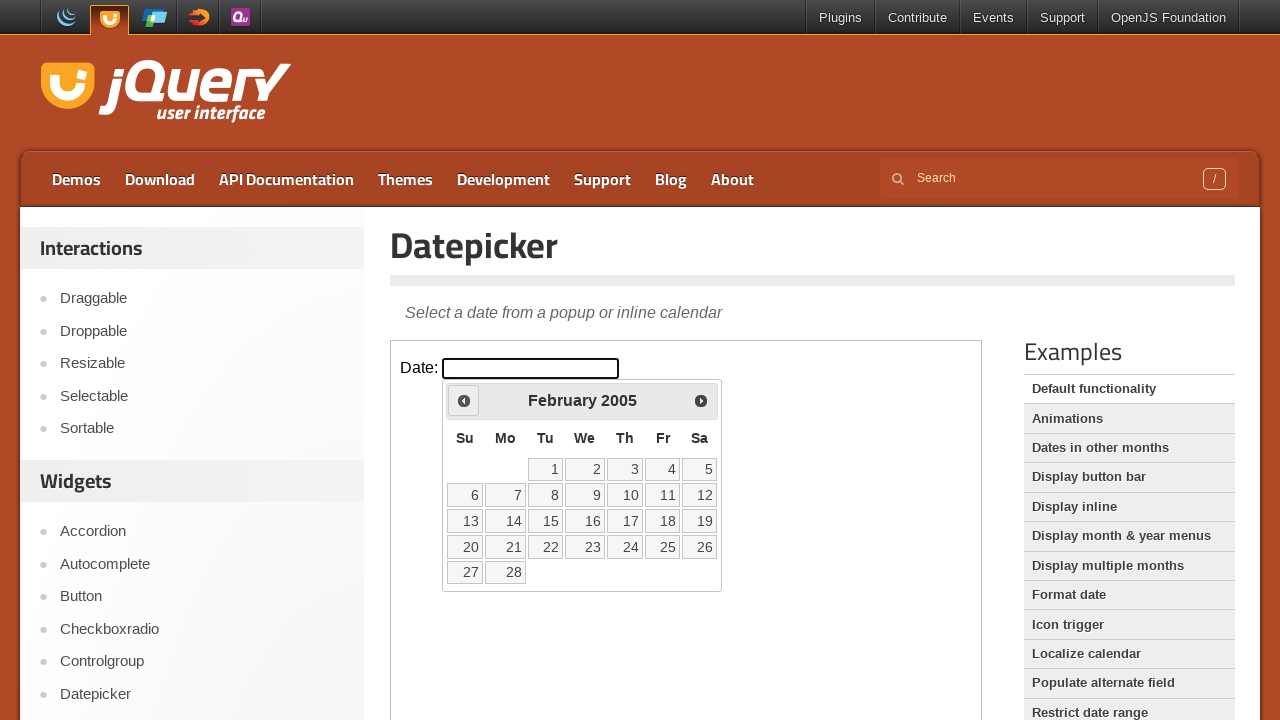

Retrieved current month: February
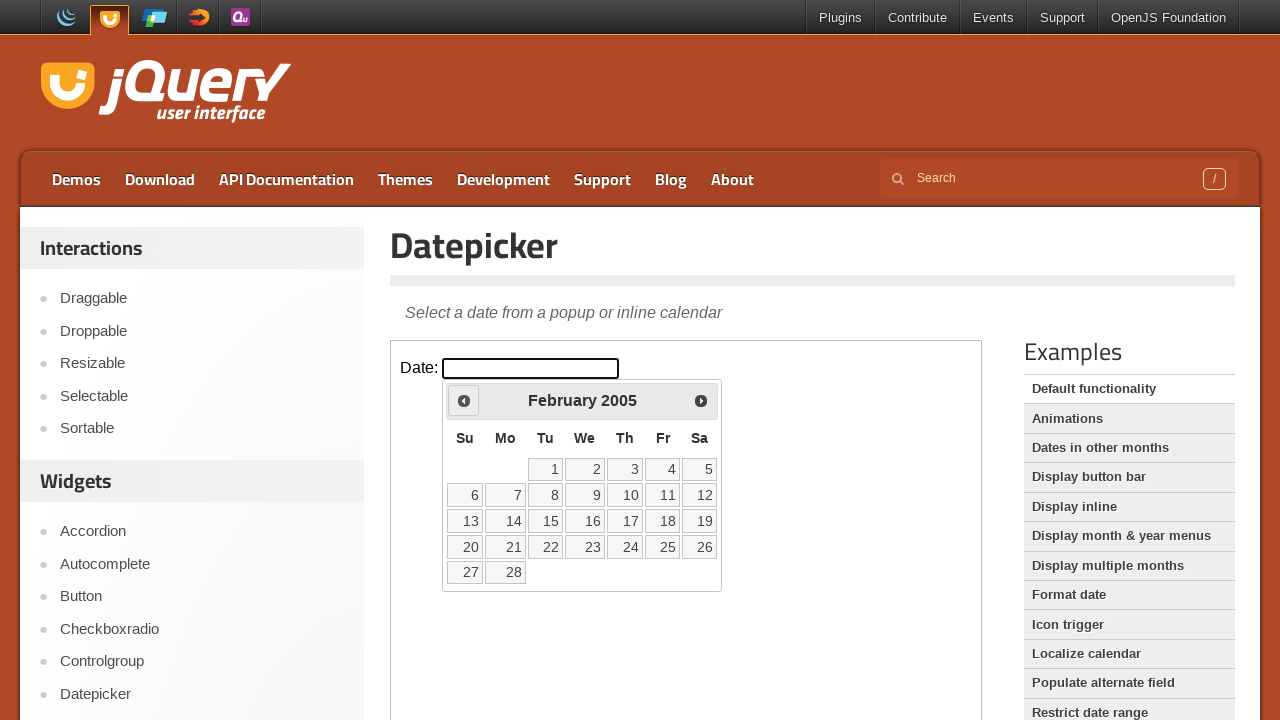

Retrieved current year: 2005
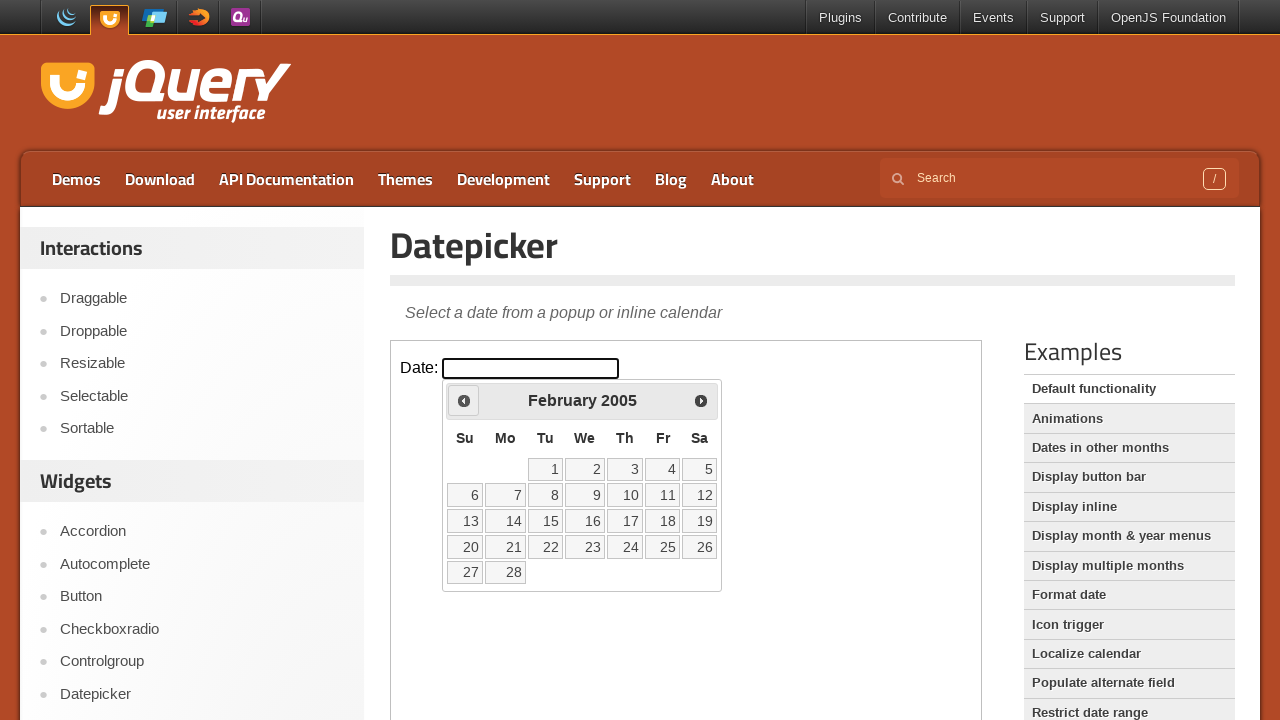

Clicked previous button to navigate to earlier month at (464, 400) on iframe >> nth=0 >> internal:control=enter-frame >> span.ui-icon.ui-icon-circle-t
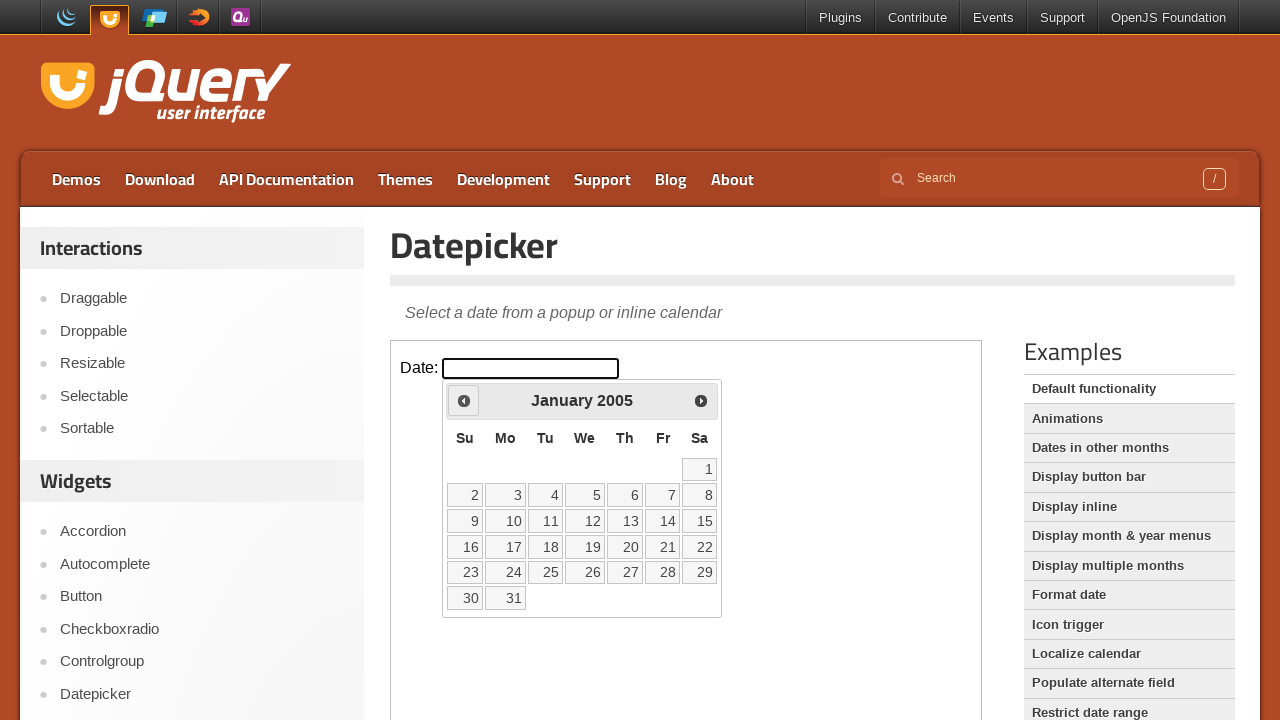

Retrieved current month: January
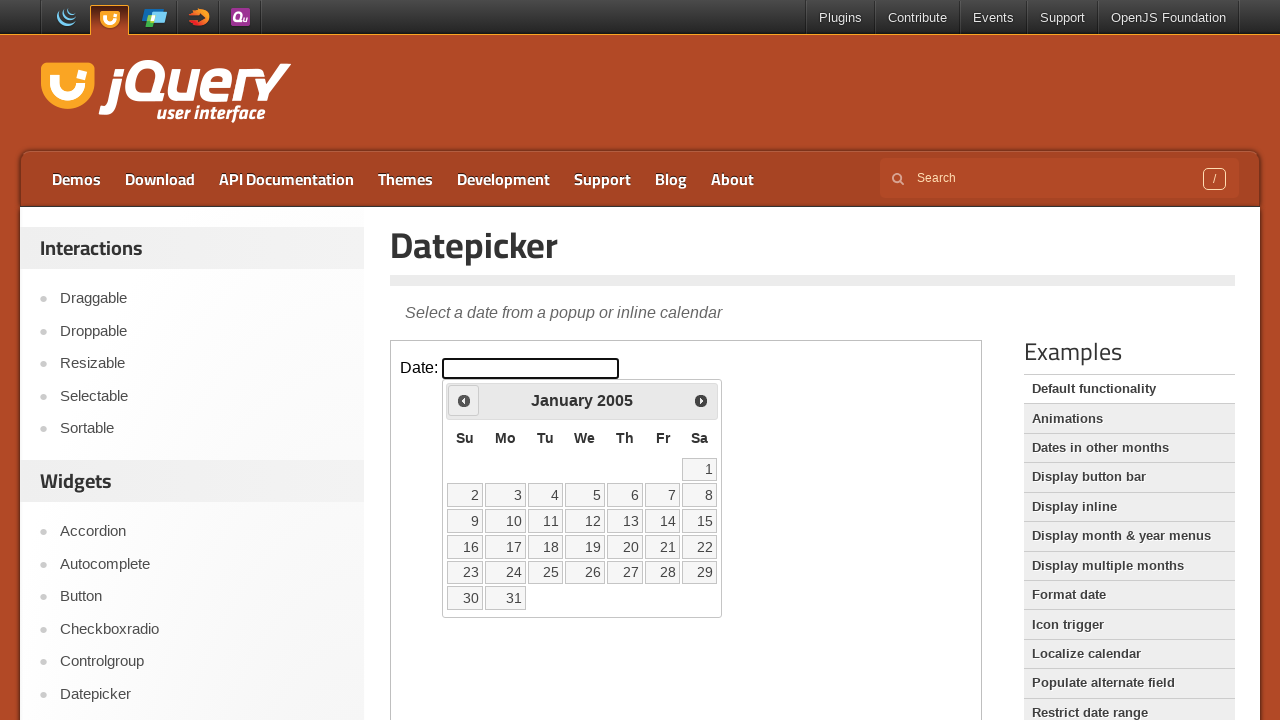

Retrieved current year: 2005
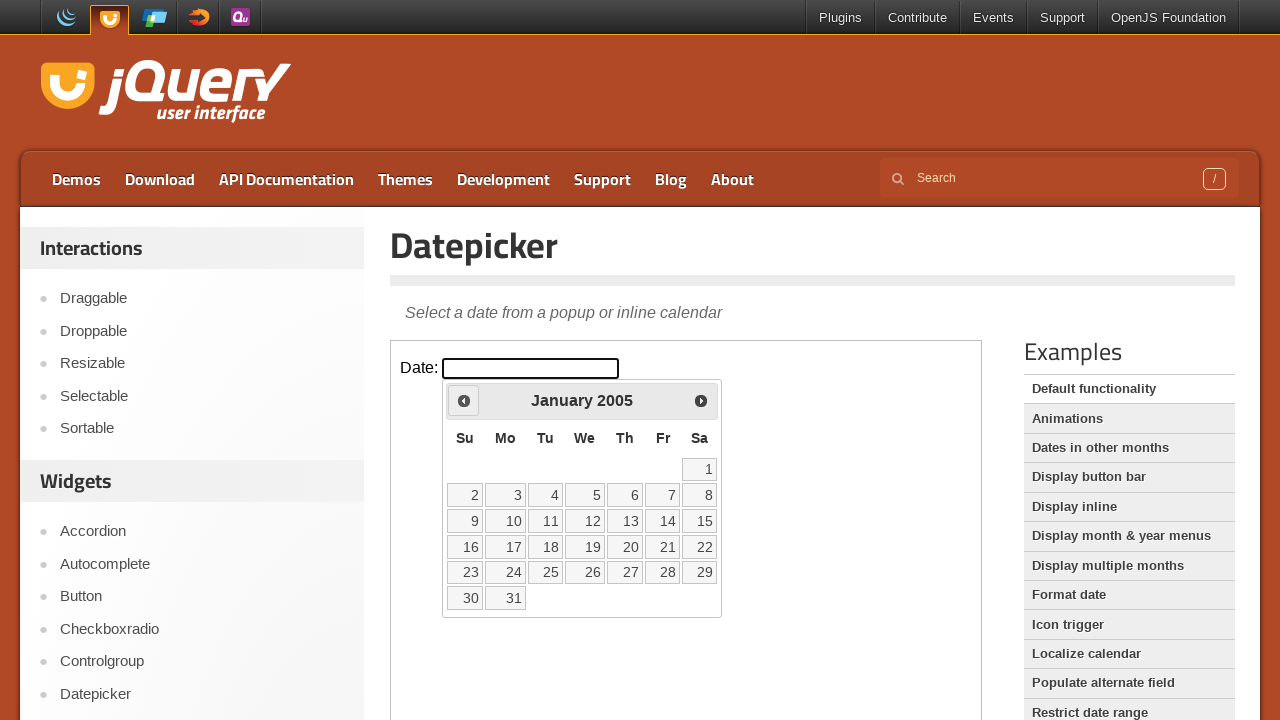

Clicked previous button to navigate to earlier month at (464, 400) on iframe >> nth=0 >> internal:control=enter-frame >> span.ui-icon.ui-icon-circle-t
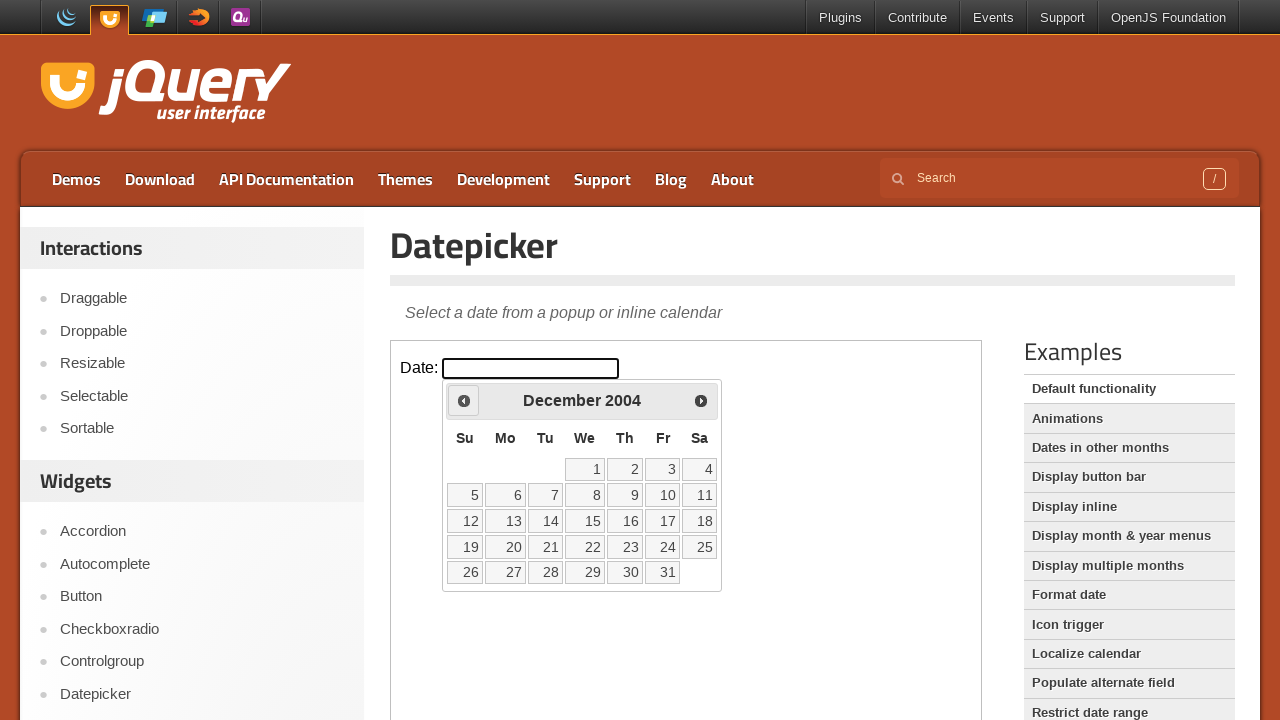

Retrieved current month: December
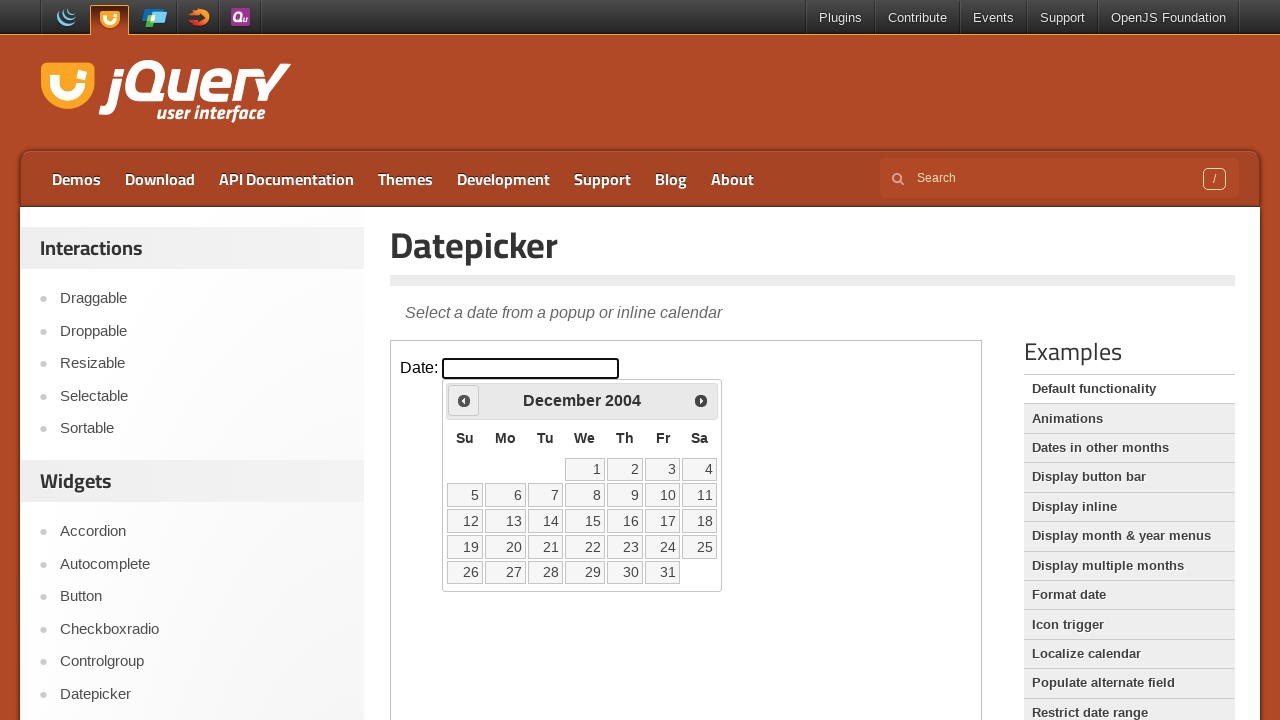

Retrieved current year: 2004
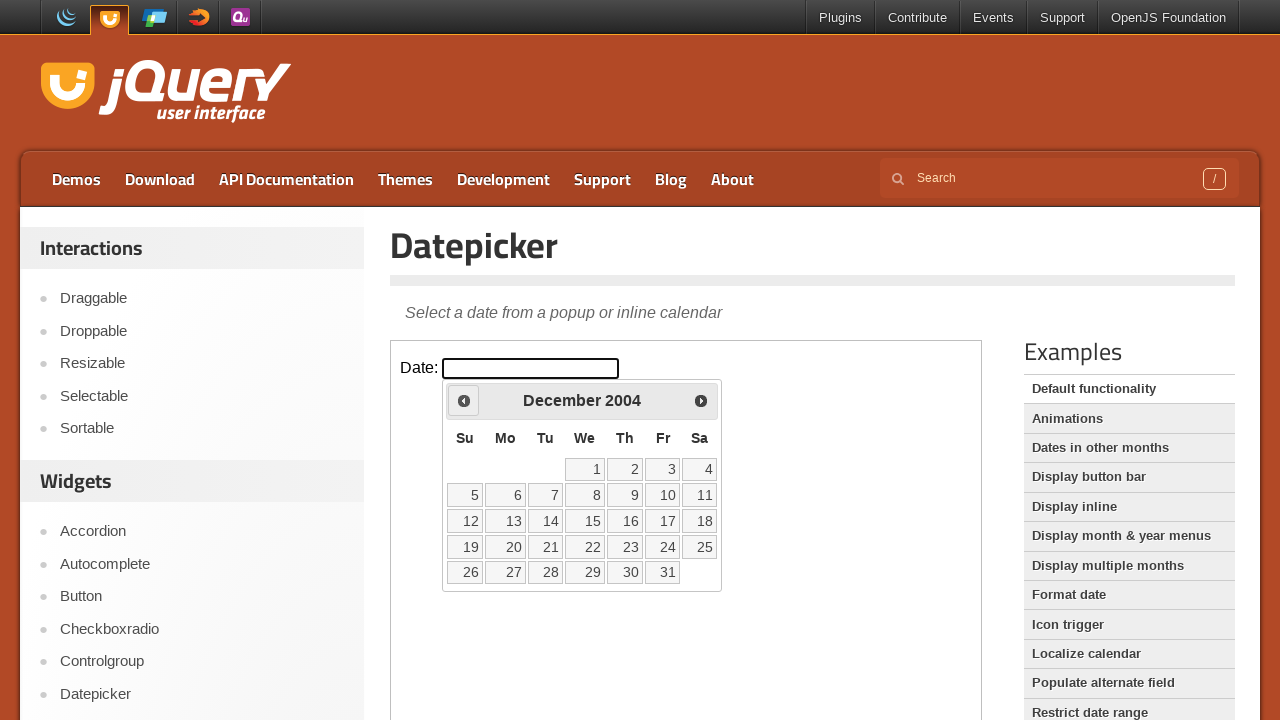

Clicked previous button to navigate to earlier month at (464, 400) on iframe >> nth=0 >> internal:control=enter-frame >> span.ui-icon.ui-icon-circle-t
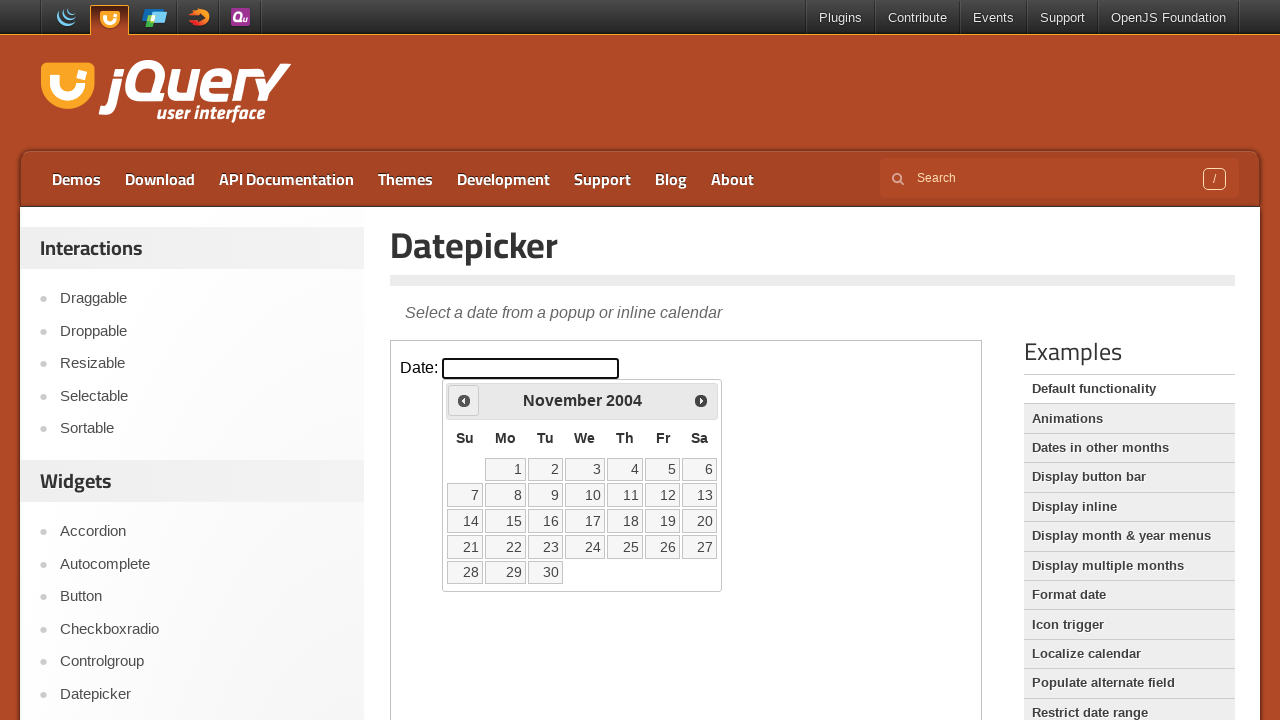

Retrieved current month: November
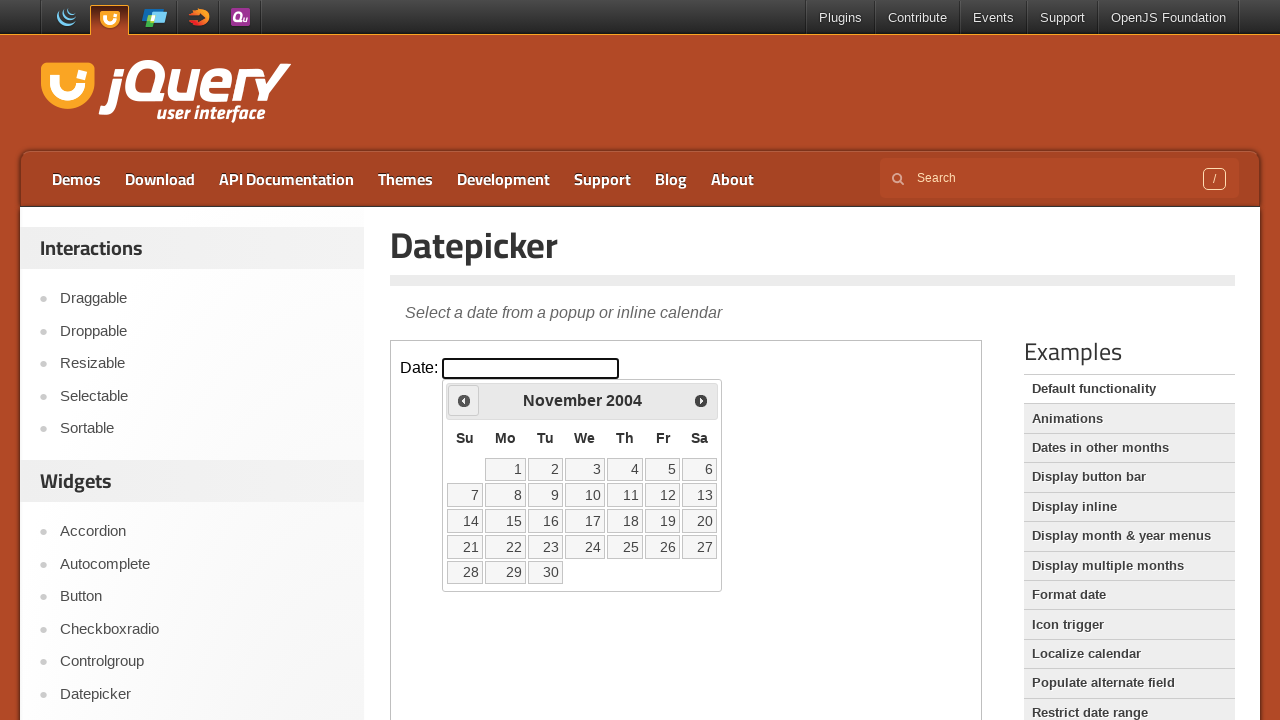

Retrieved current year: 2004
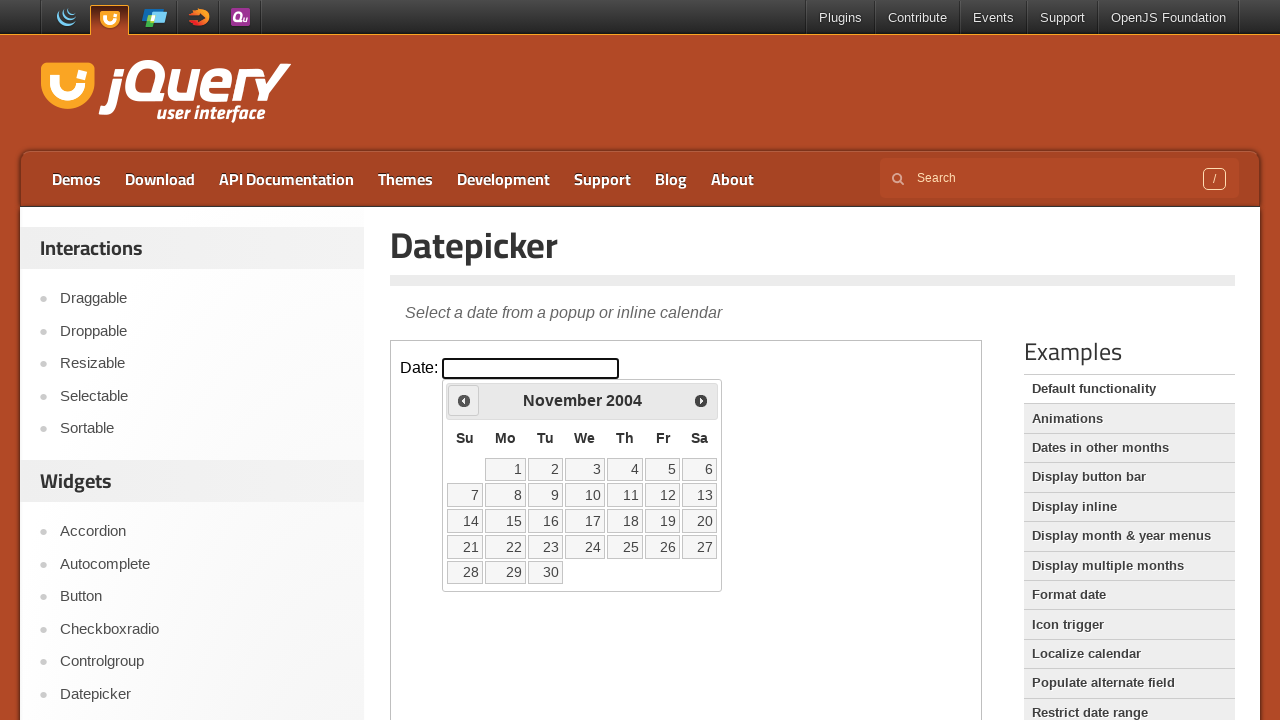

Clicked previous button to navigate to earlier month at (464, 400) on iframe >> nth=0 >> internal:control=enter-frame >> span.ui-icon.ui-icon-circle-t
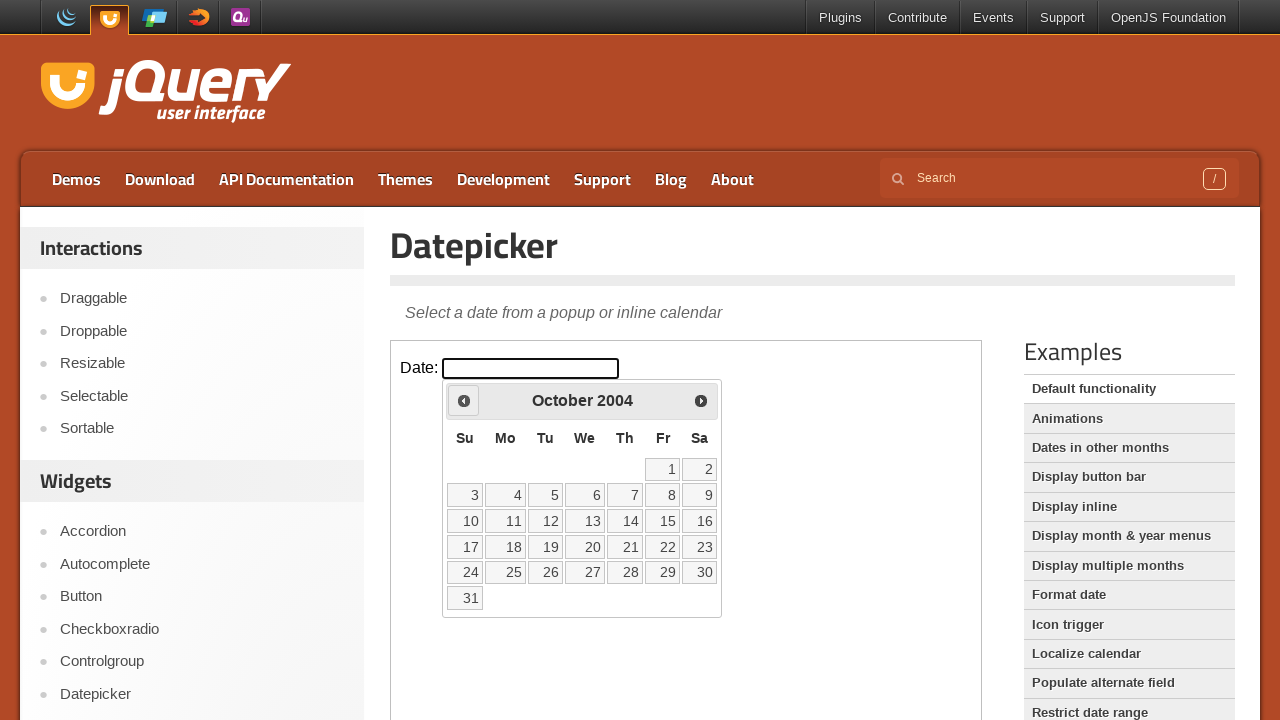

Retrieved current month: October
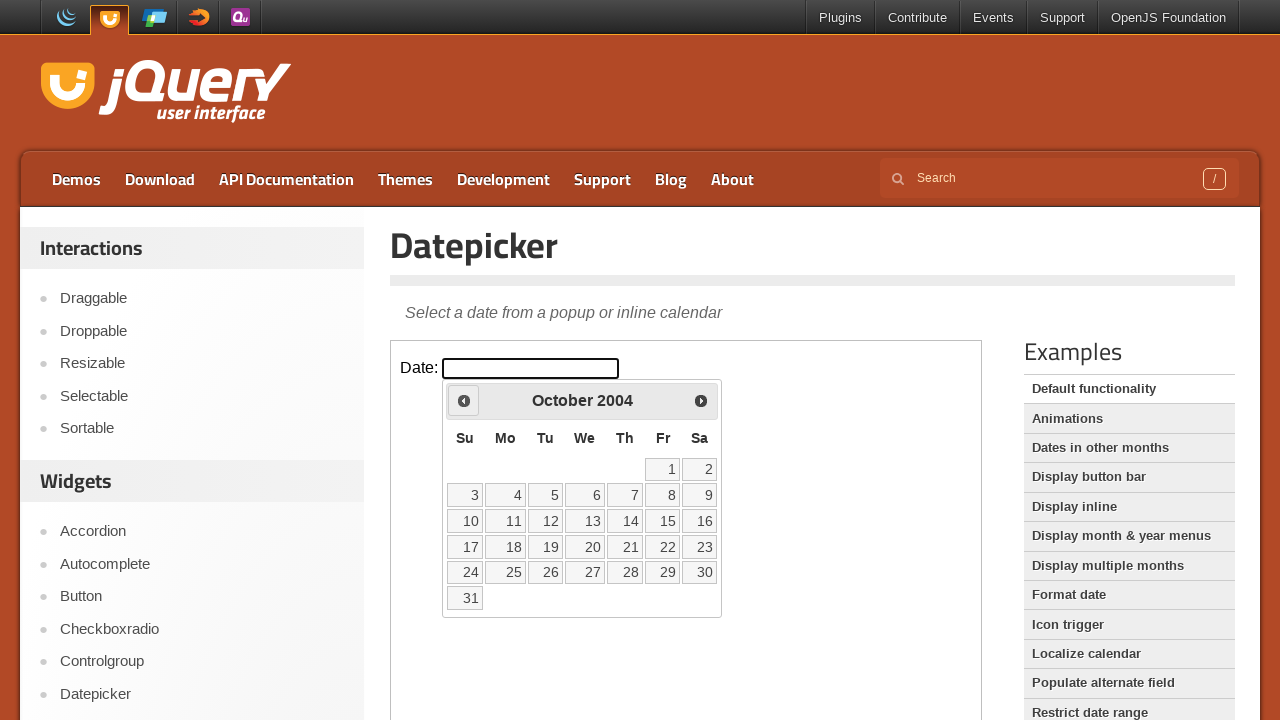

Retrieved current year: 2004
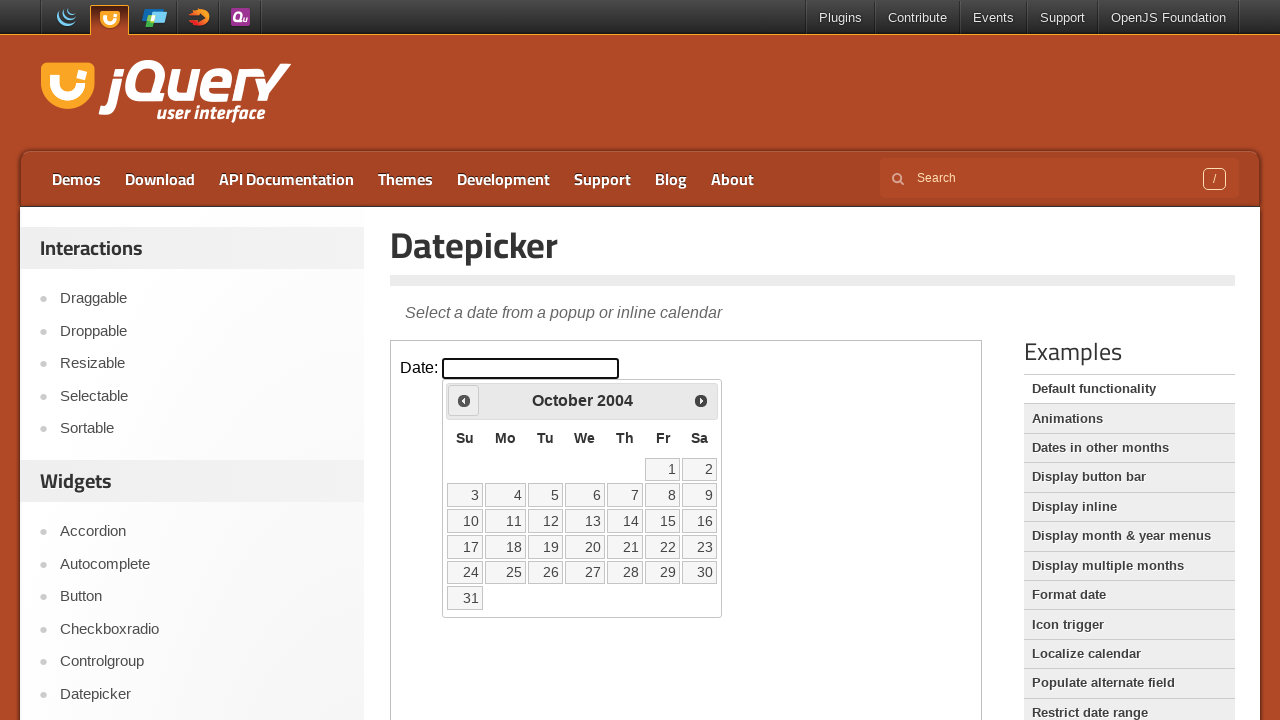

Clicked previous button to navigate to earlier month at (464, 400) on iframe >> nth=0 >> internal:control=enter-frame >> span.ui-icon.ui-icon-circle-t
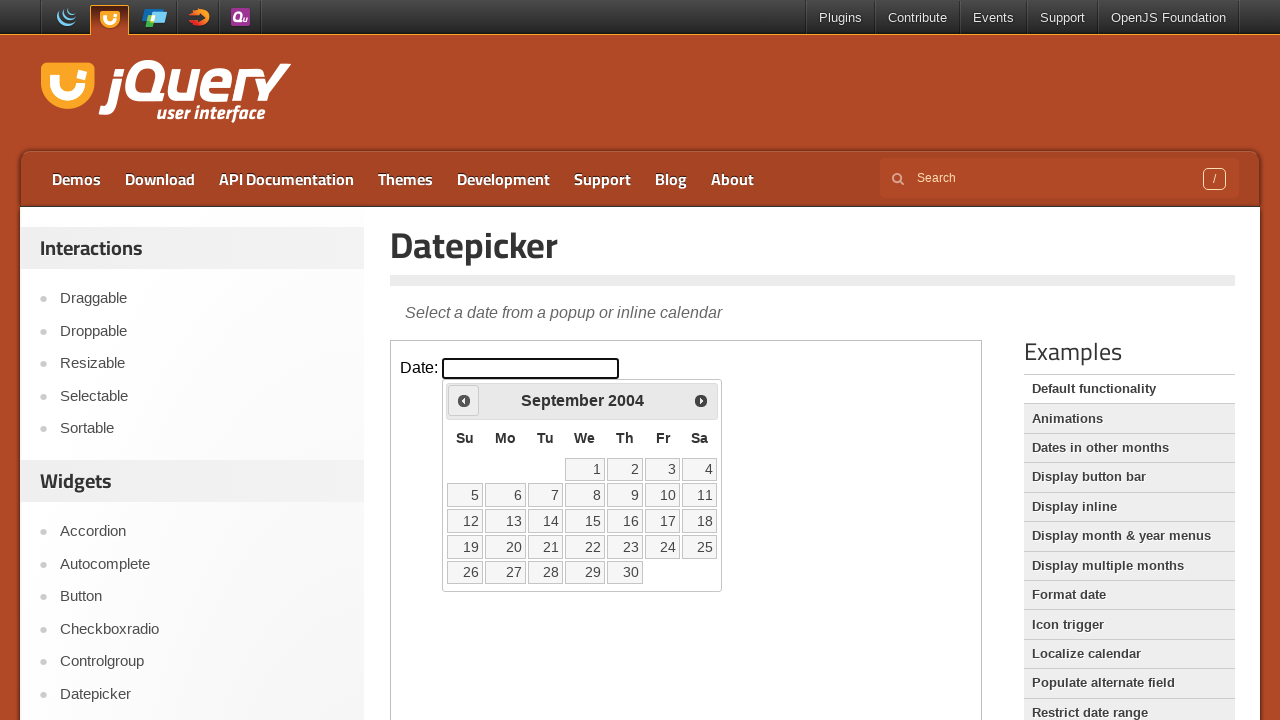

Retrieved current month: September
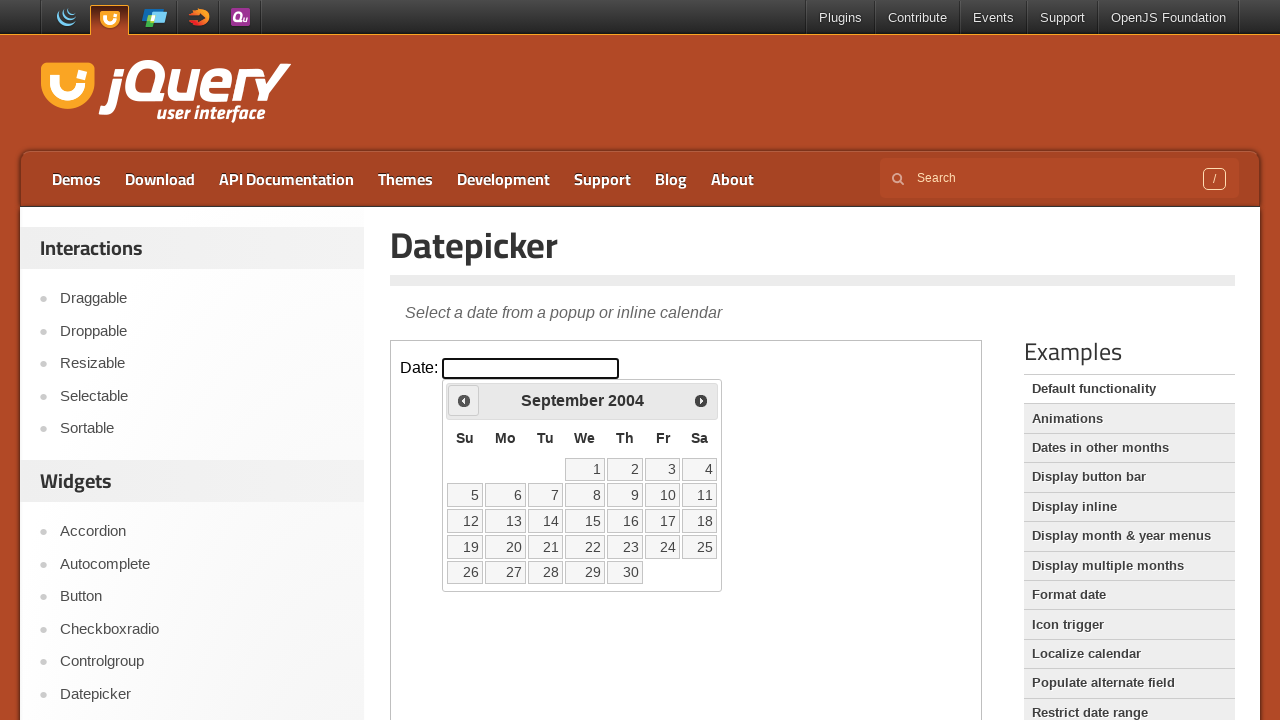

Retrieved current year: 2004
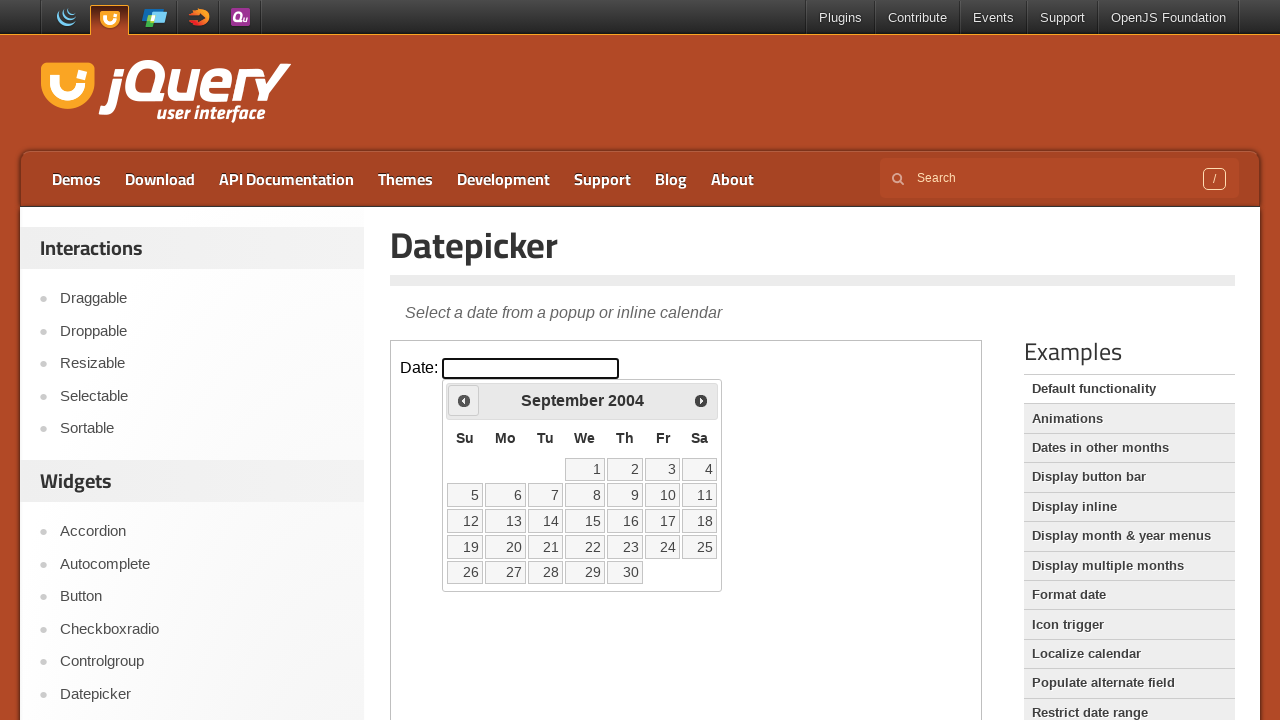

Clicked previous button to navigate to earlier month at (464, 400) on iframe >> nth=0 >> internal:control=enter-frame >> span.ui-icon.ui-icon-circle-t
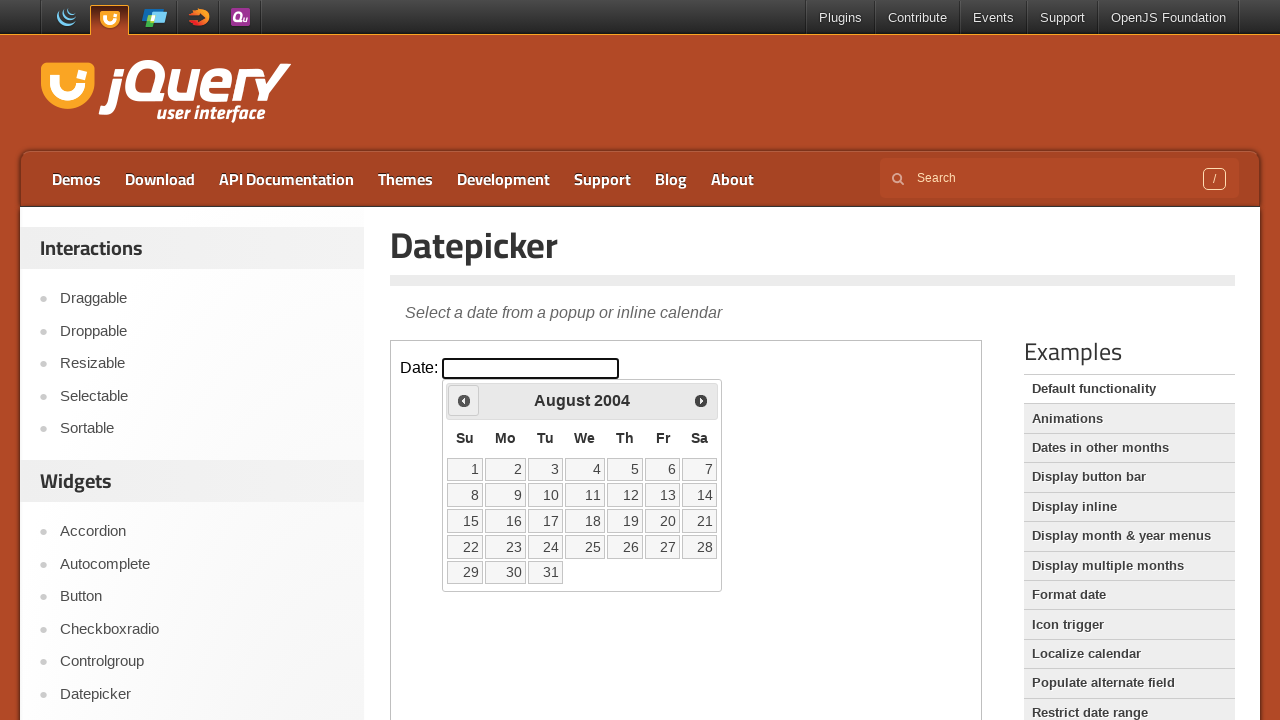

Retrieved current month: August
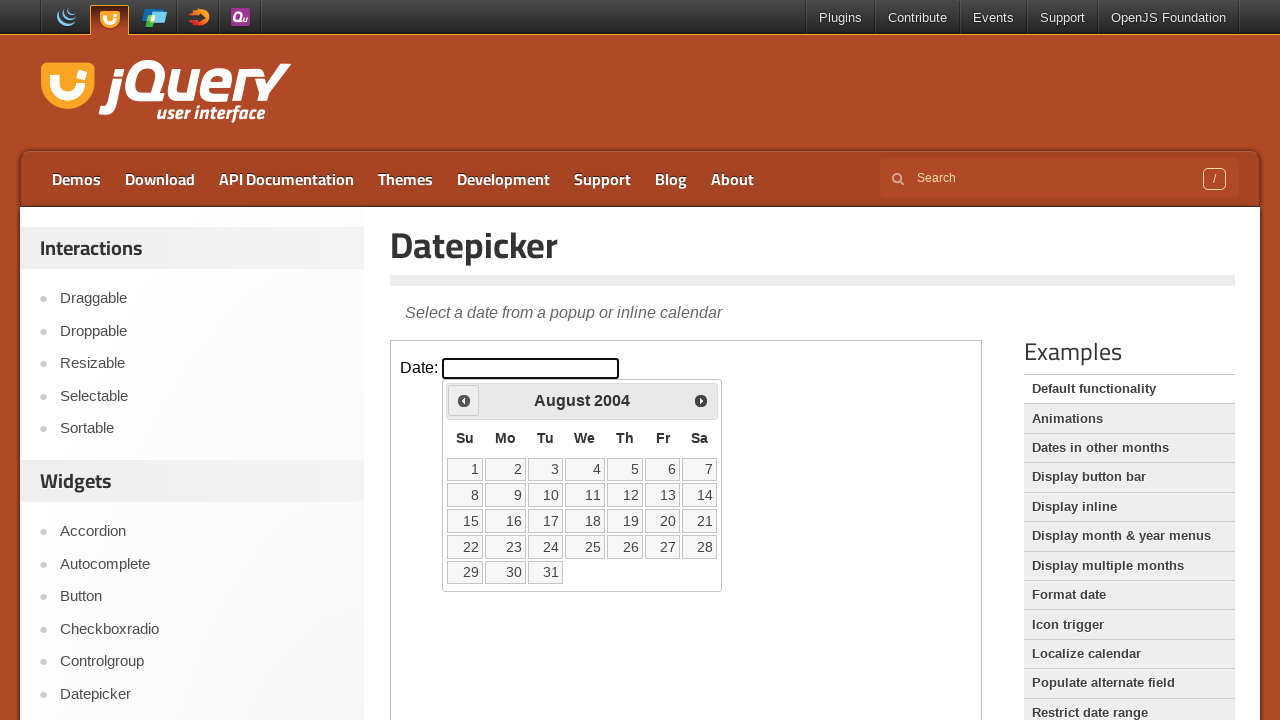

Retrieved current year: 2004
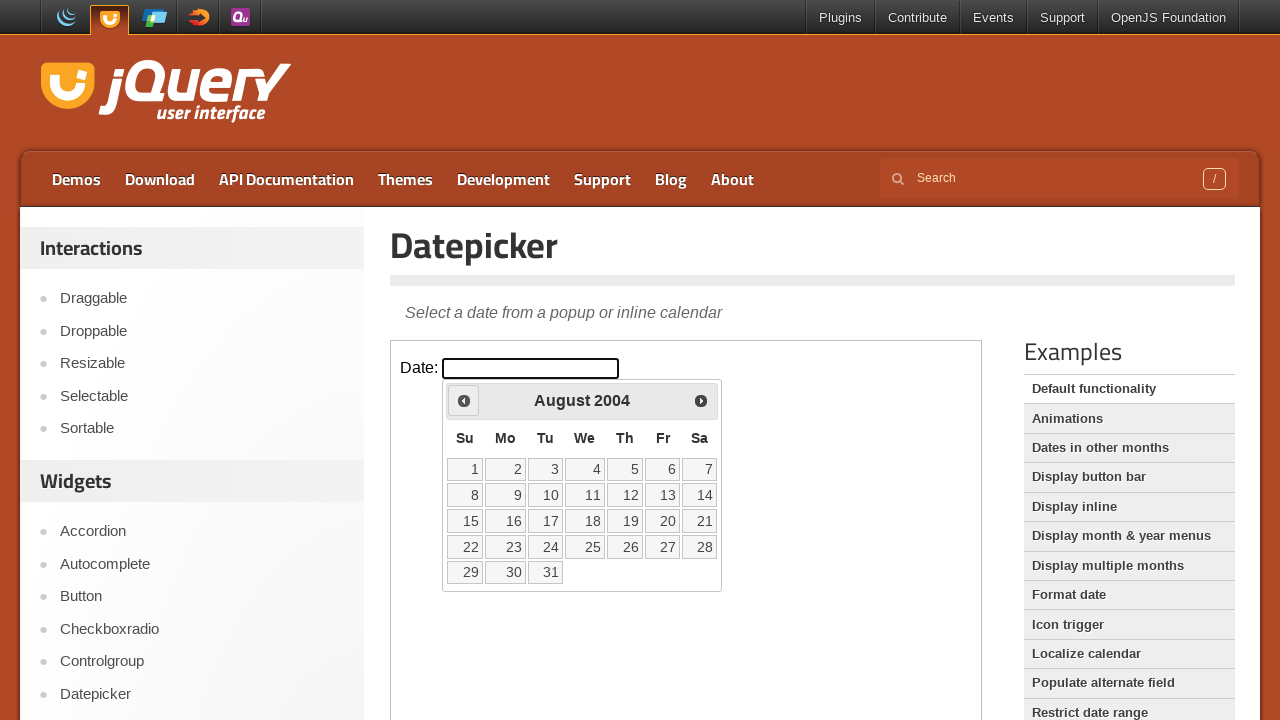

Clicked previous button to navigate to earlier month at (464, 400) on iframe >> nth=0 >> internal:control=enter-frame >> span.ui-icon.ui-icon-circle-t
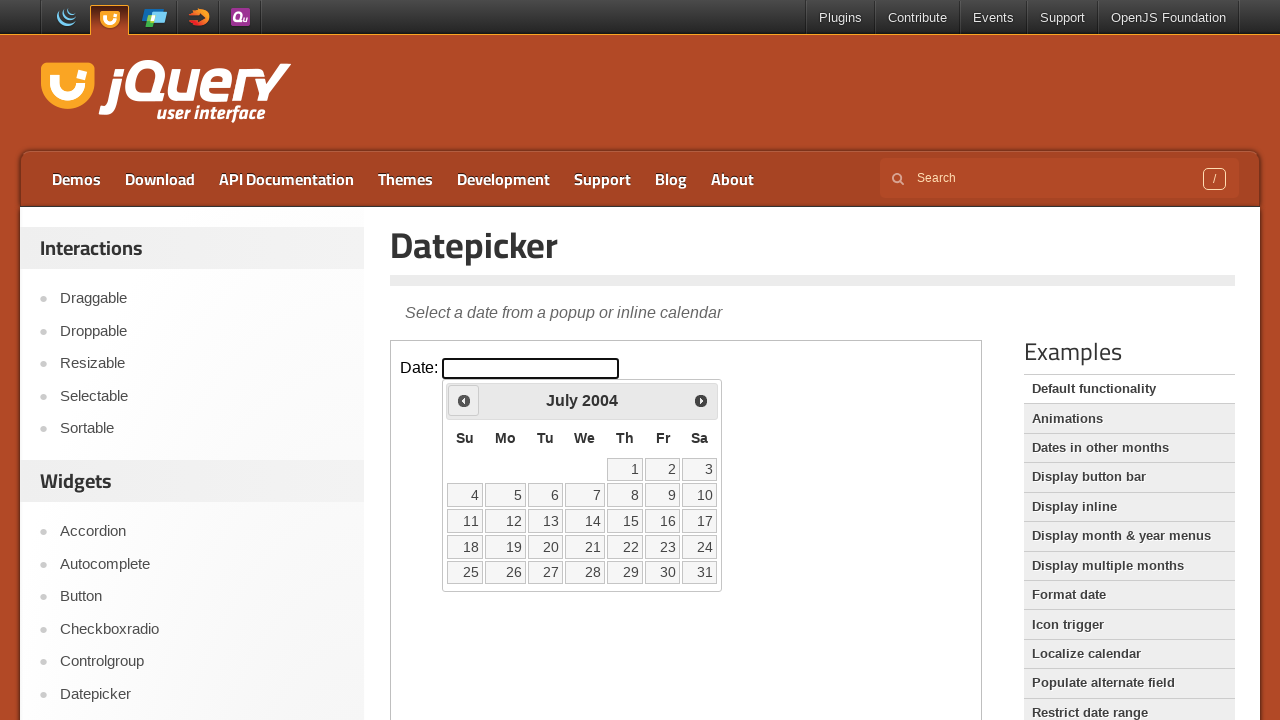

Retrieved current month: July
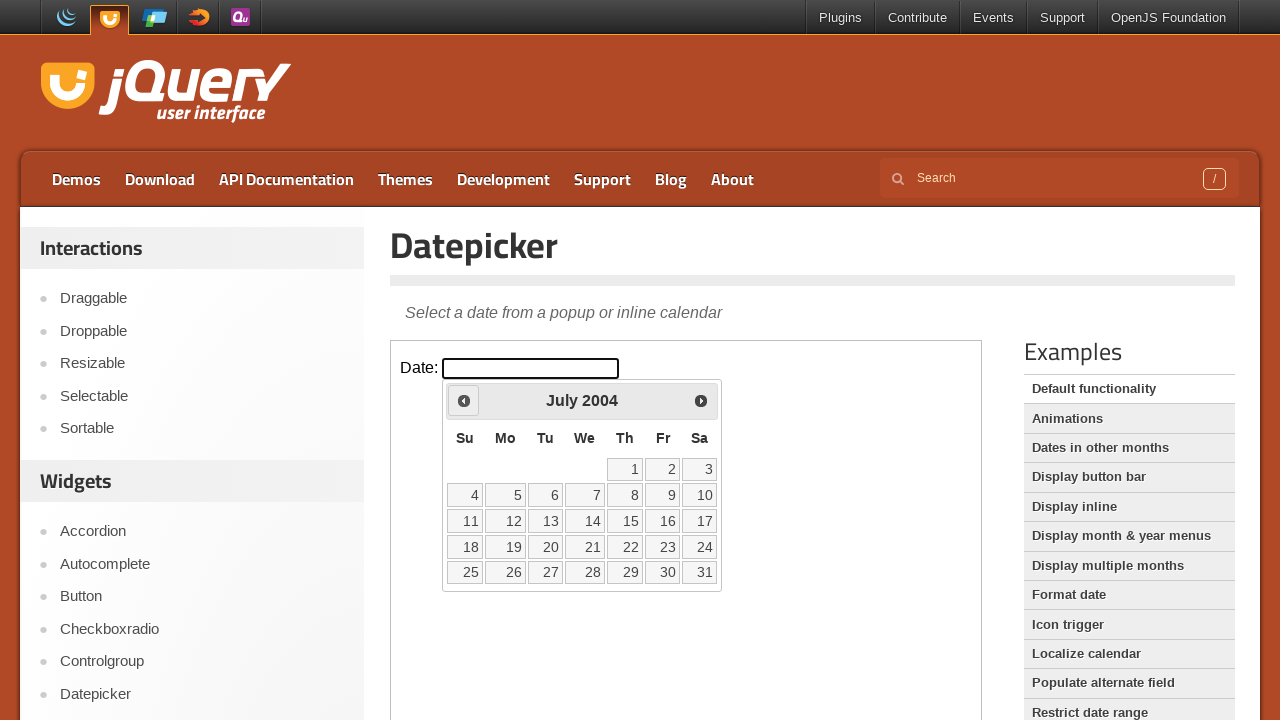

Retrieved current year: 2004
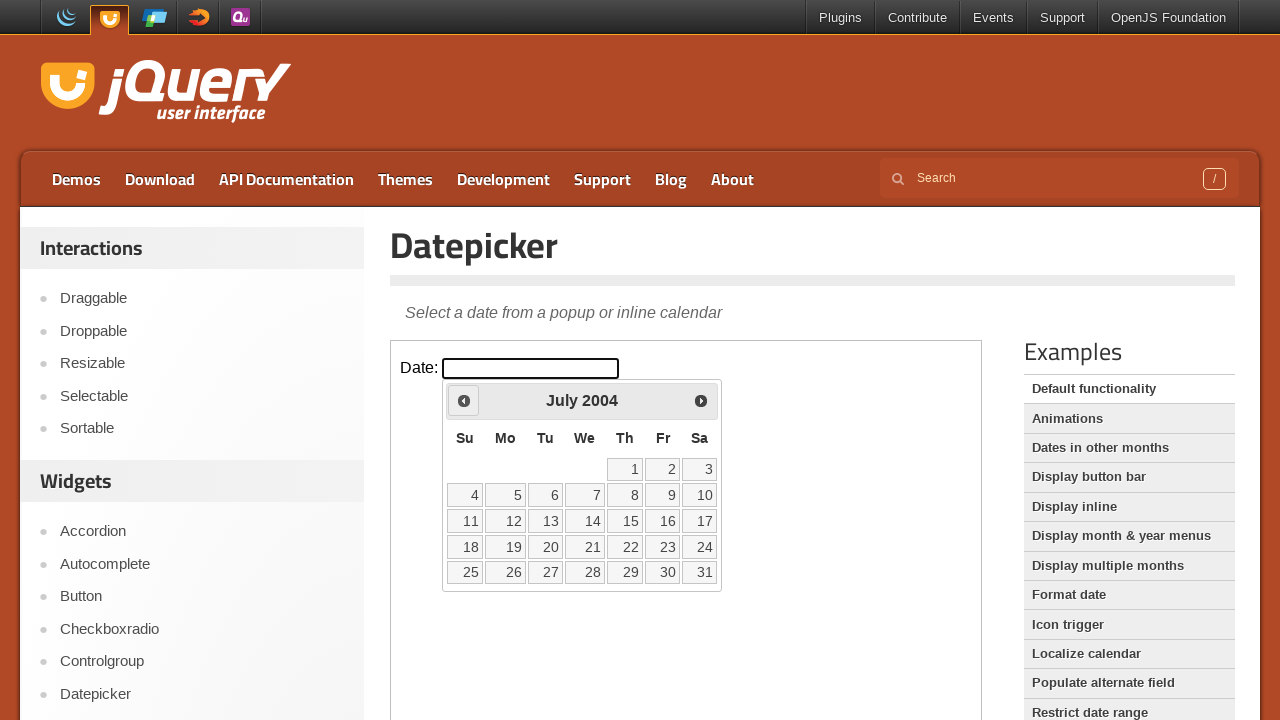

Clicked previous button to navigate to earlier month at (464, 400) on iframe >> nth=0 >> internal:control=enter-frame >> span.ui-icon.ui-icon-circle-t
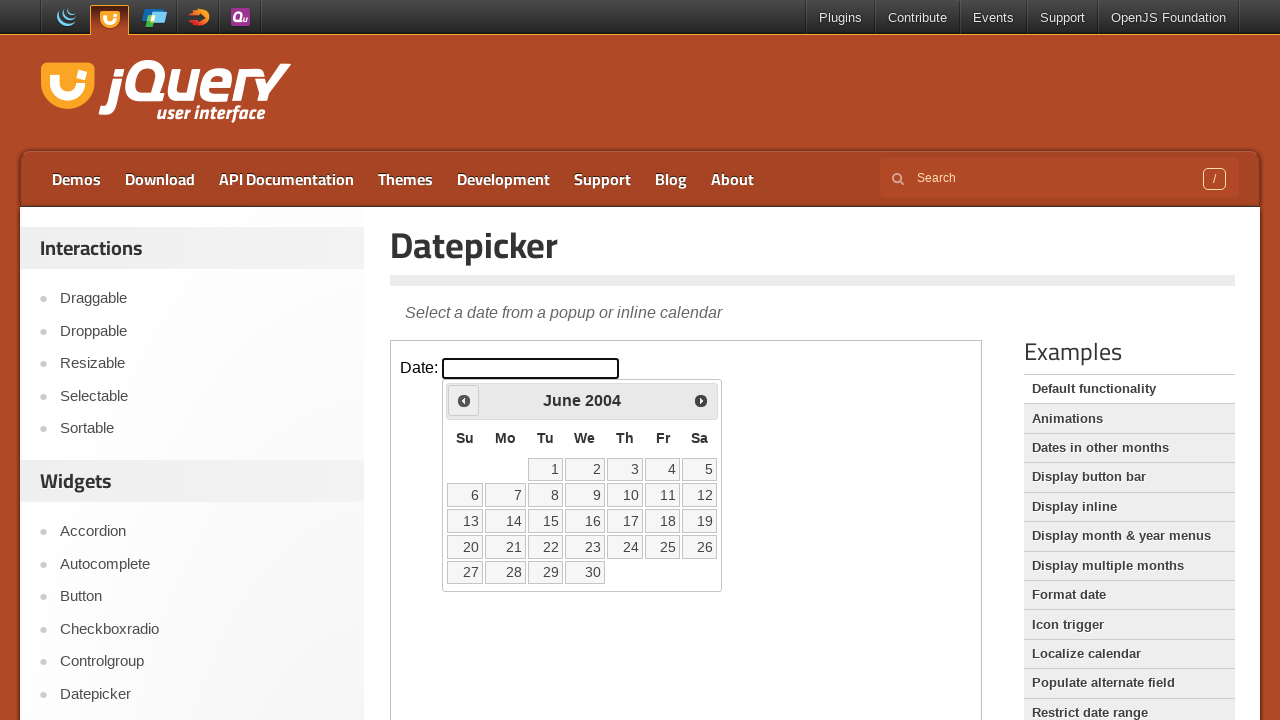

Retrieved current month: June
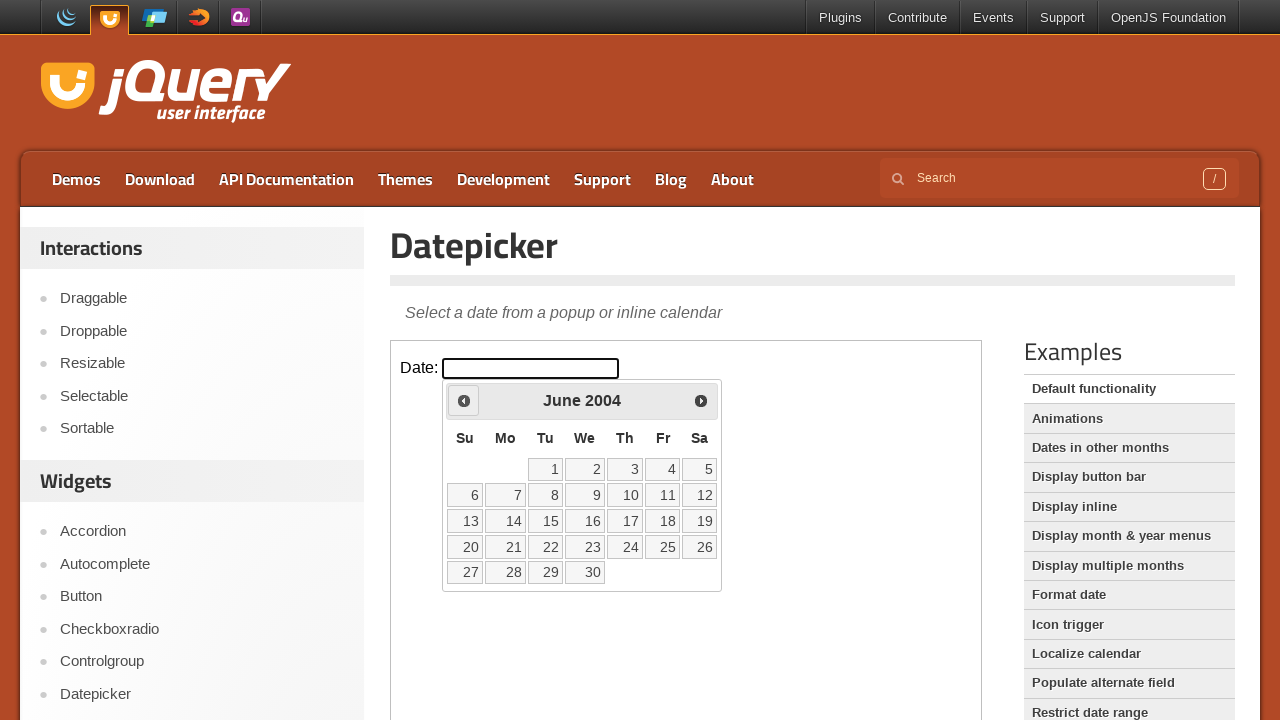

Retrieved current year: 2004
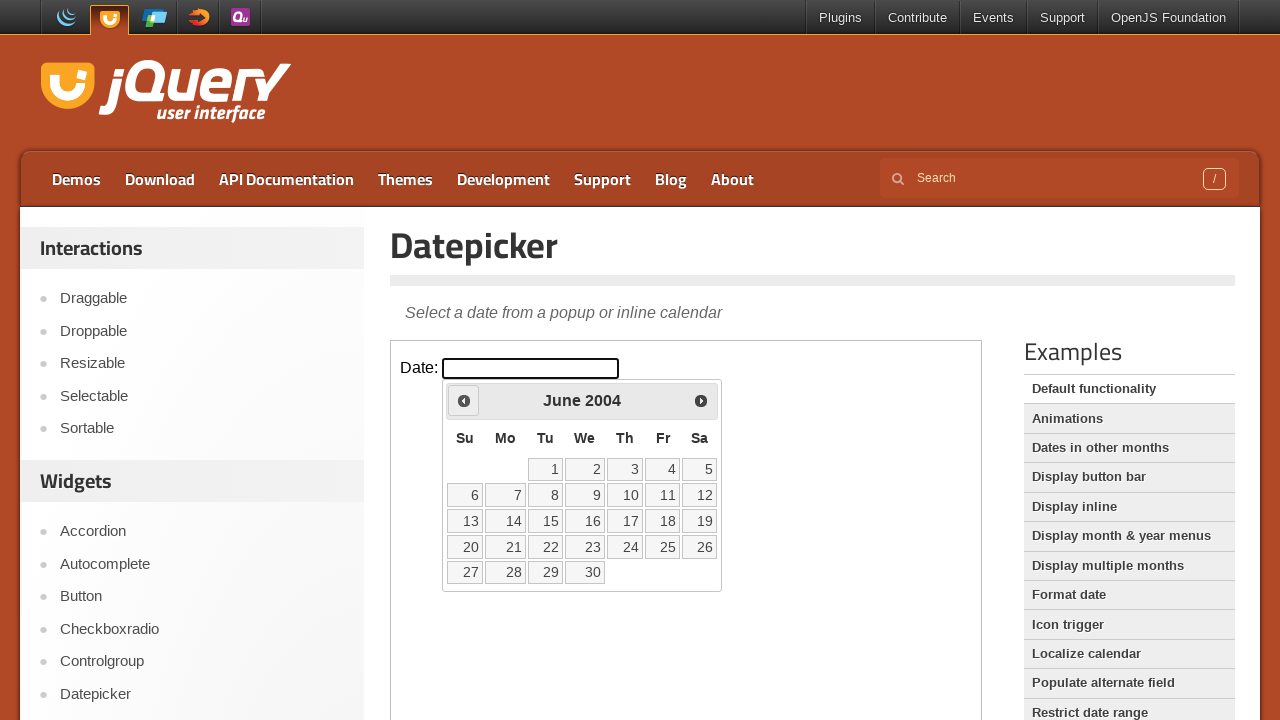

Clicked previous button to navigate to earlier month at (464, 400) on iframe >> nth=0 >> internal:control=enter-frame >> span.ui-icon.ui-icon-circle-t
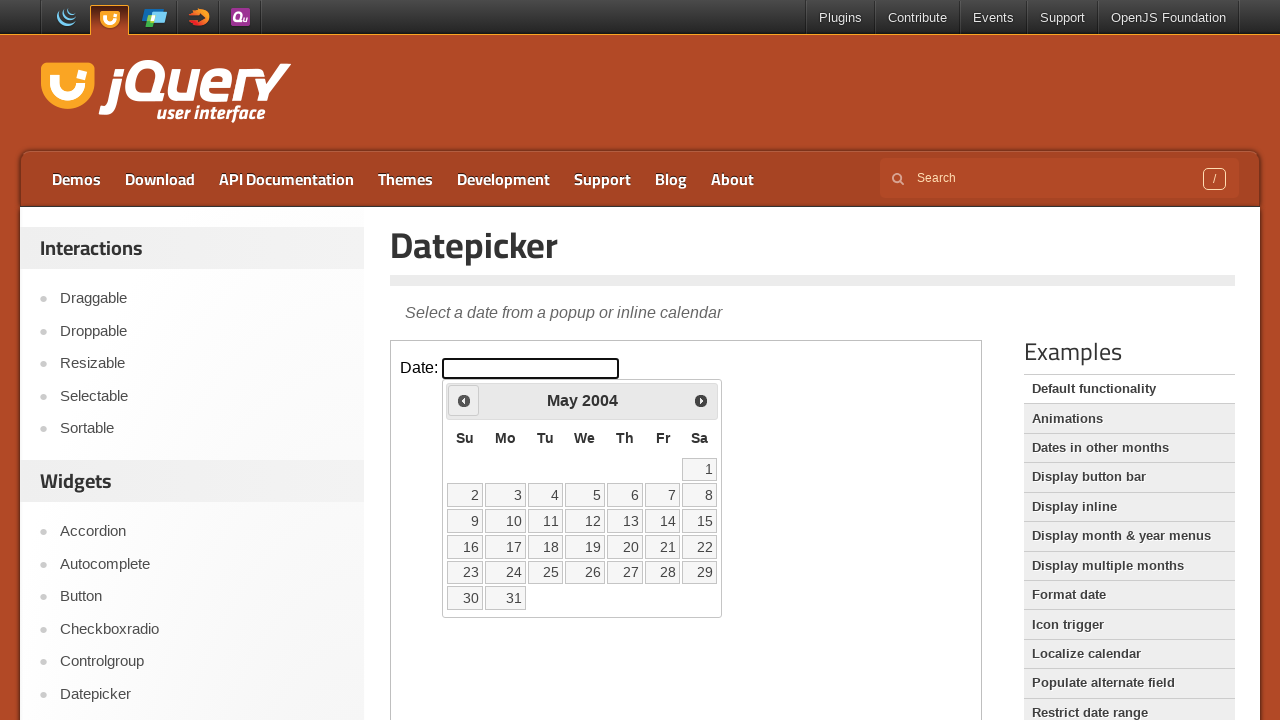

Retrieved current month: May
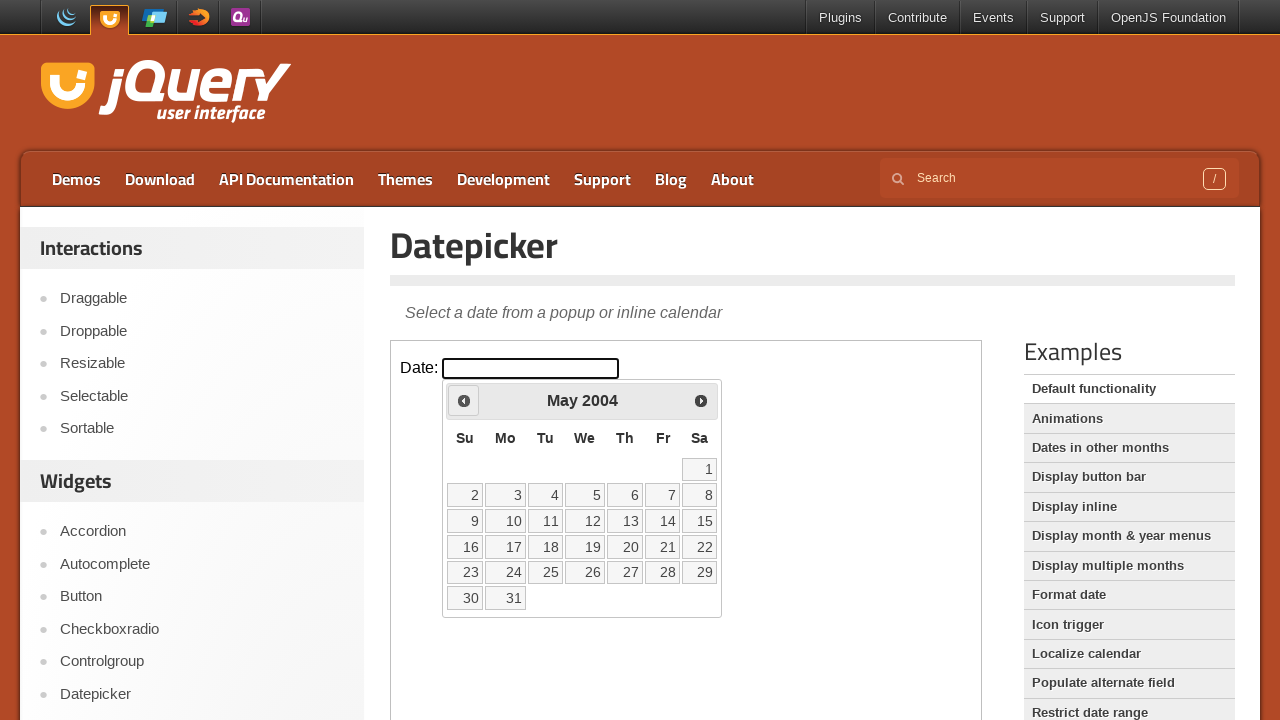

Retrieved current year: 2004
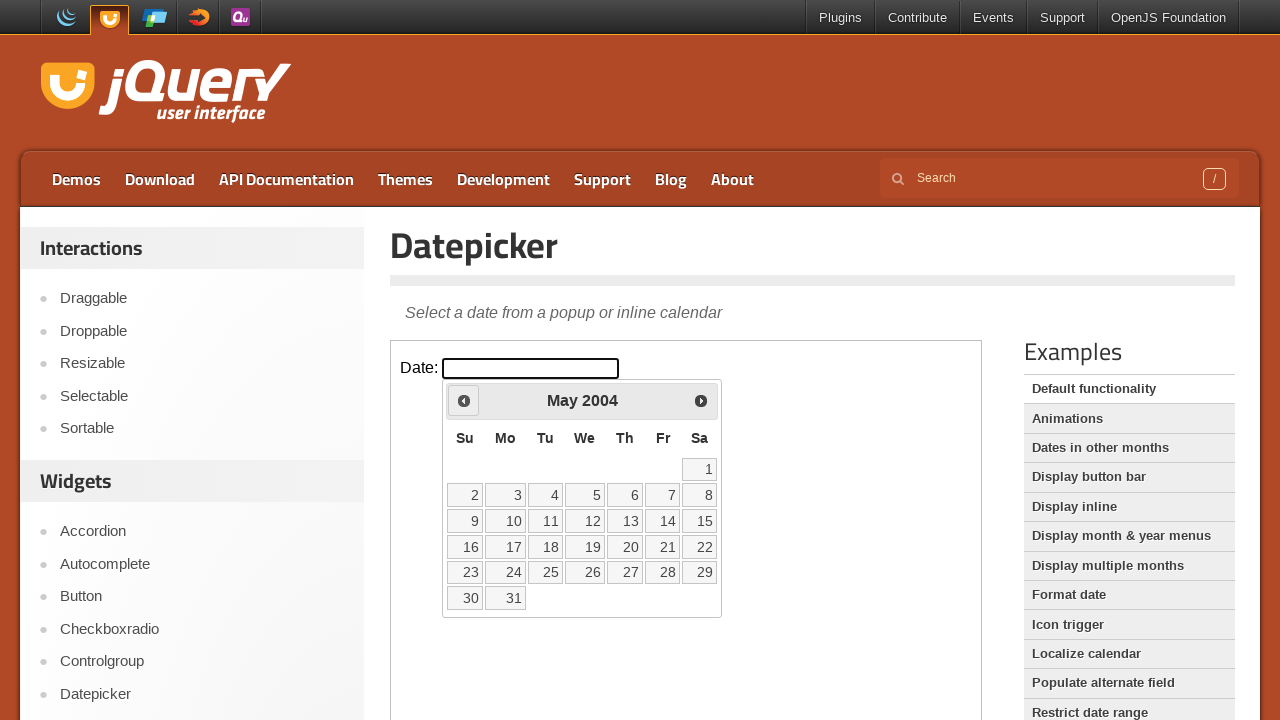

Clicked previous button to navigate to earlier month at (464, 400) on iframe >> nth=0 >> internal:control=enter-frame >> span.ui-icon.ui-icon-circle-t
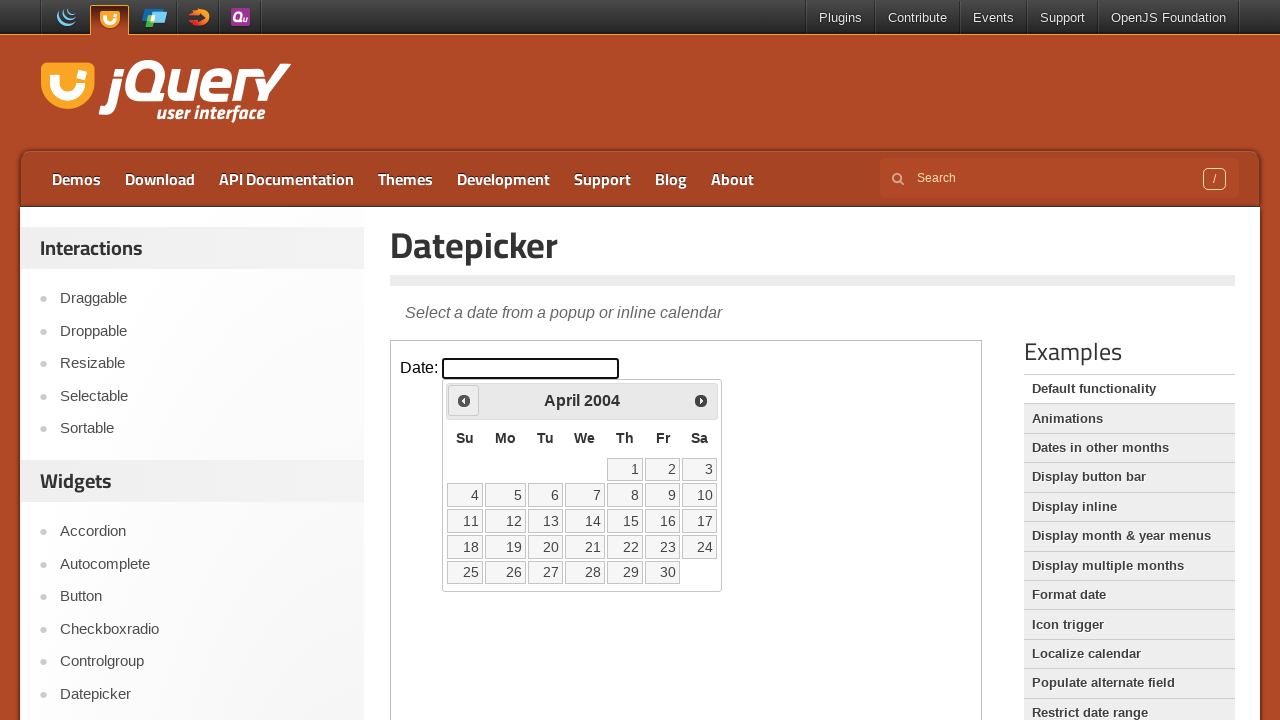

Retrieved current month: April
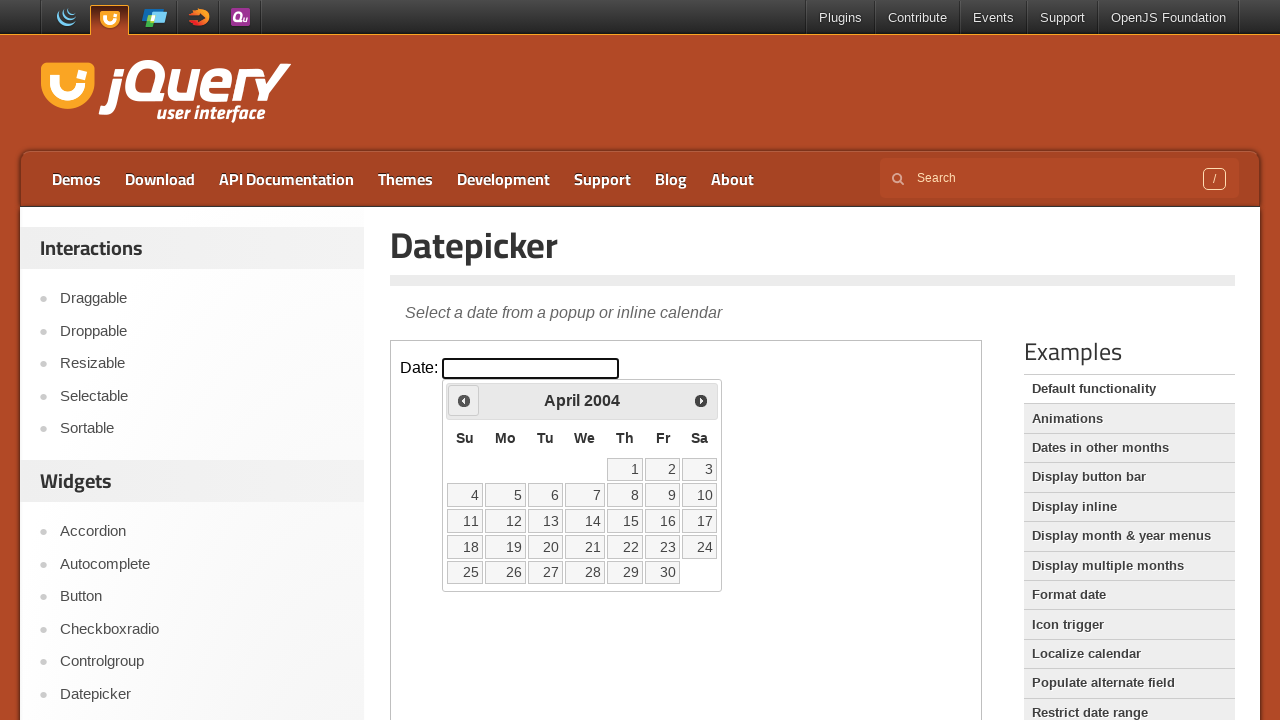

Retrieved current year: 2004
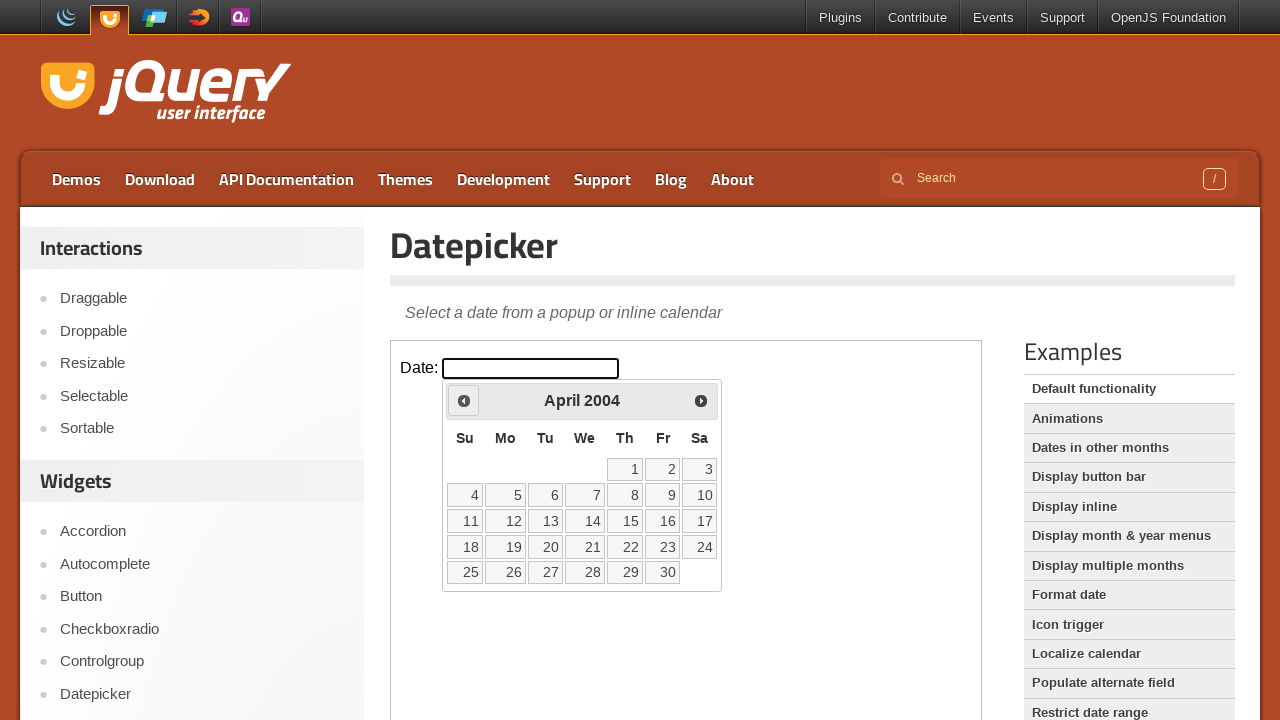

Clicked previous button to navigate to earlier month at (464, 400) on iframe >> nth=0 >> internal:control=enter-frame >> span.ui-icon.ui-icon-circle-t
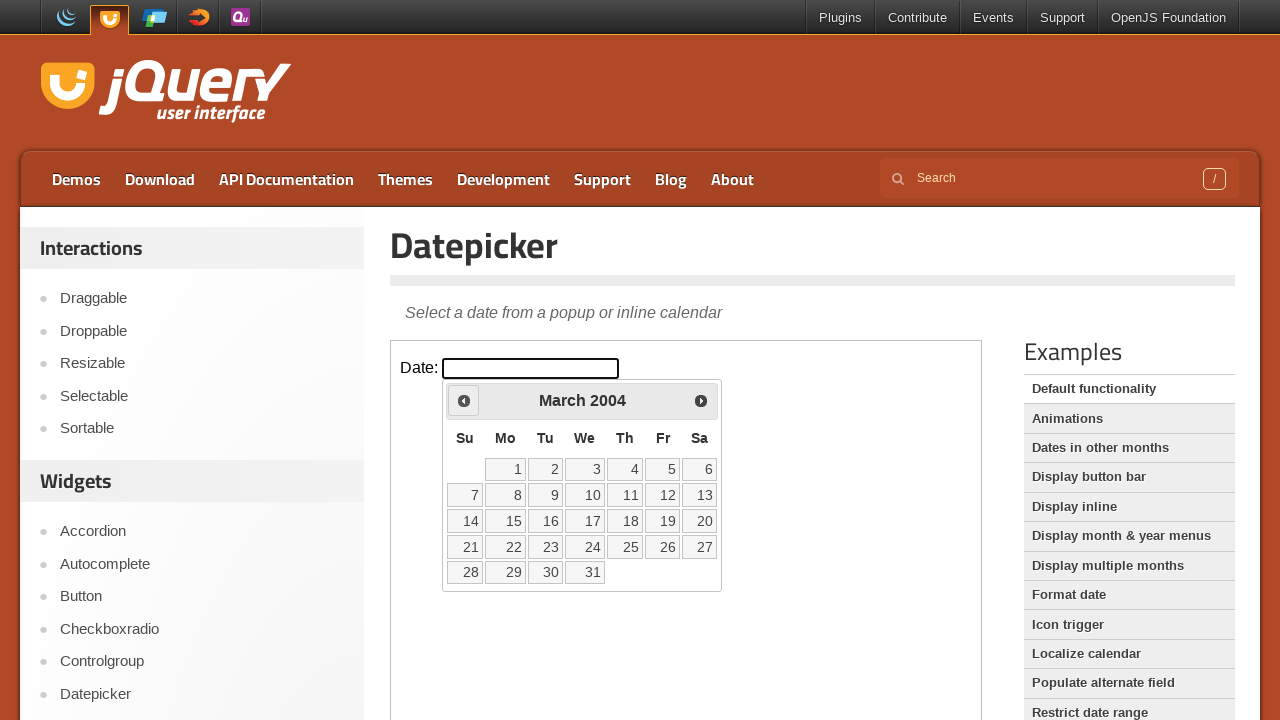

Retrieved current month: March
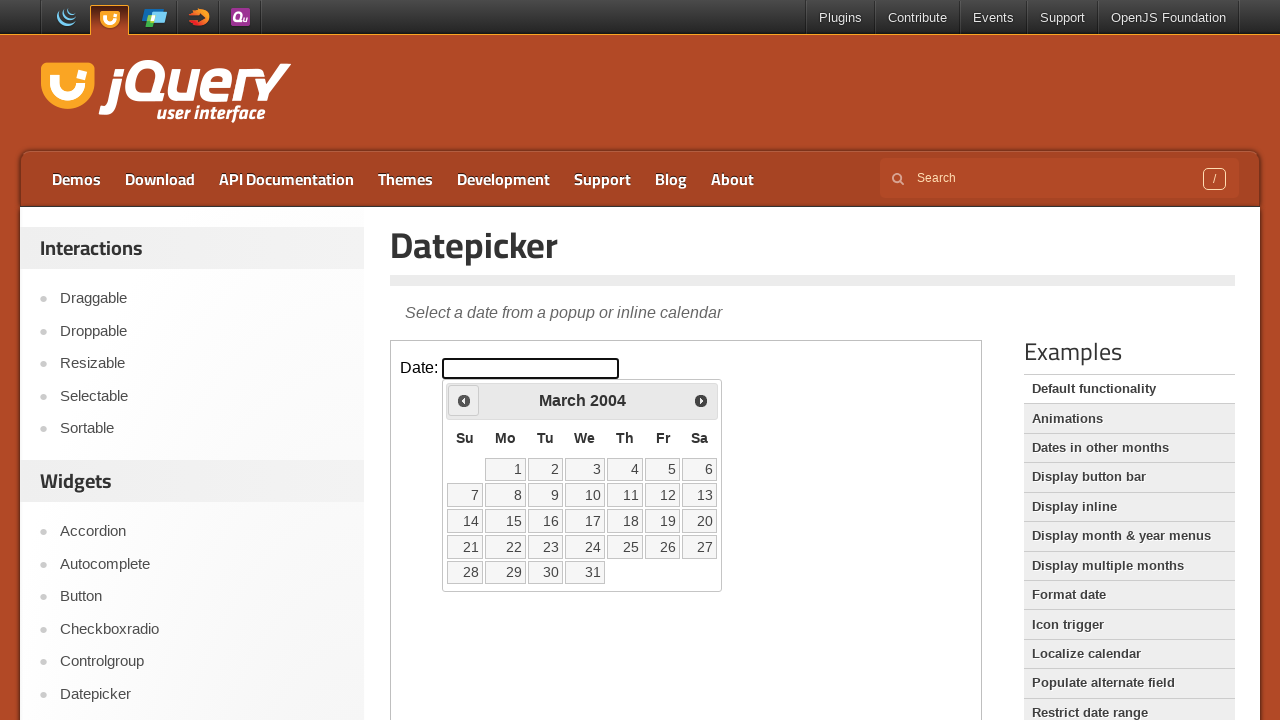

Retrieved current year: 2004
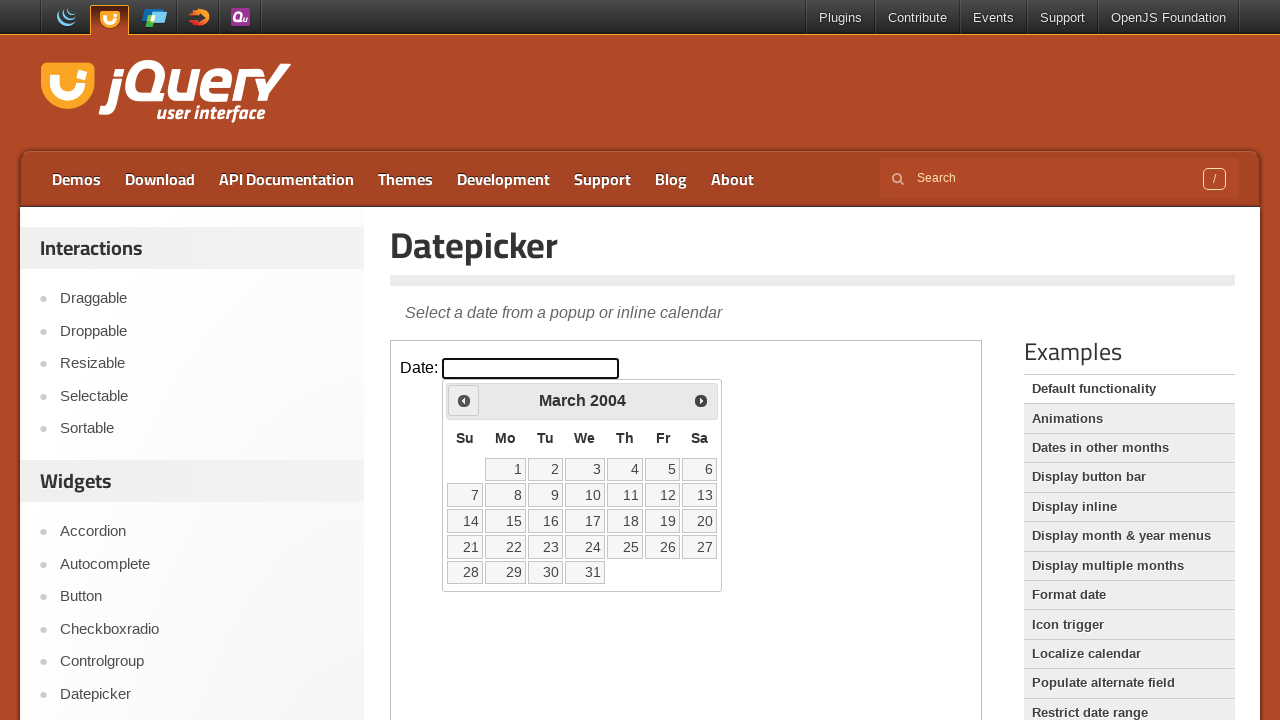

Clicked previous button to navigate to earlier month at (464, 400) on iframe >> nth=0 >> internal:control=enter-frame >> span.ui-icon.ui-icon-circle-t
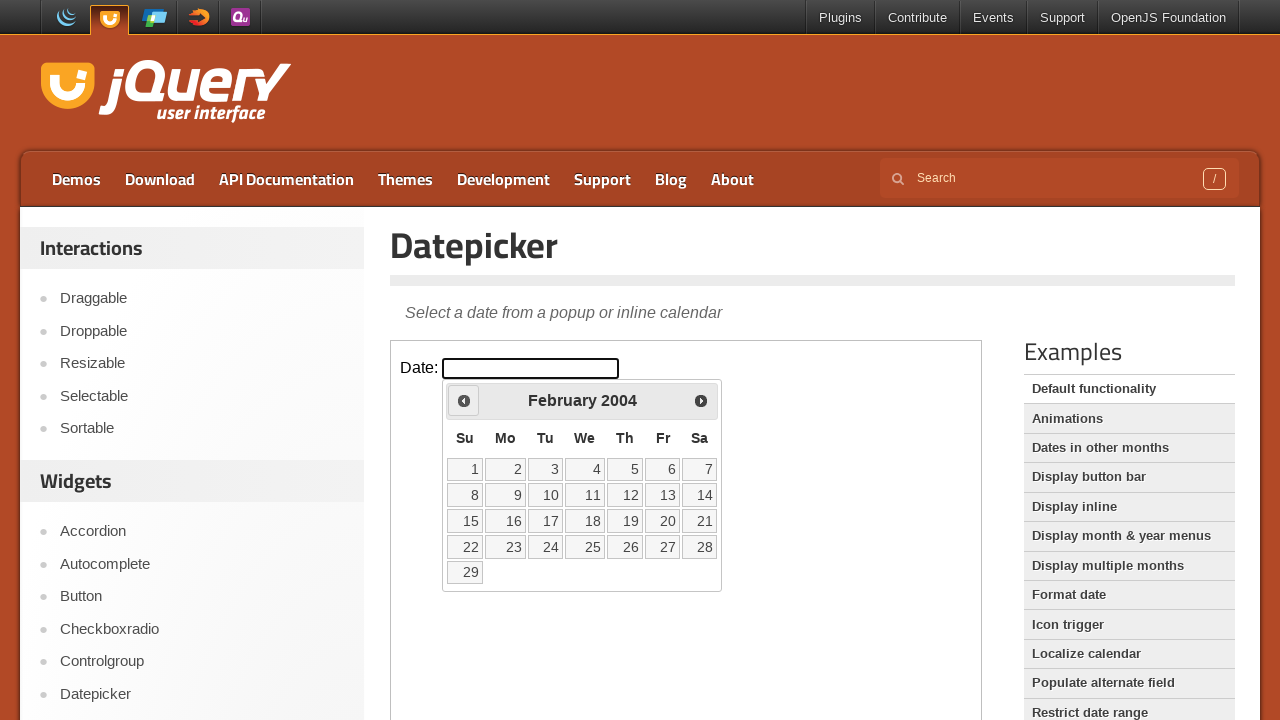

Retrieved current month: February
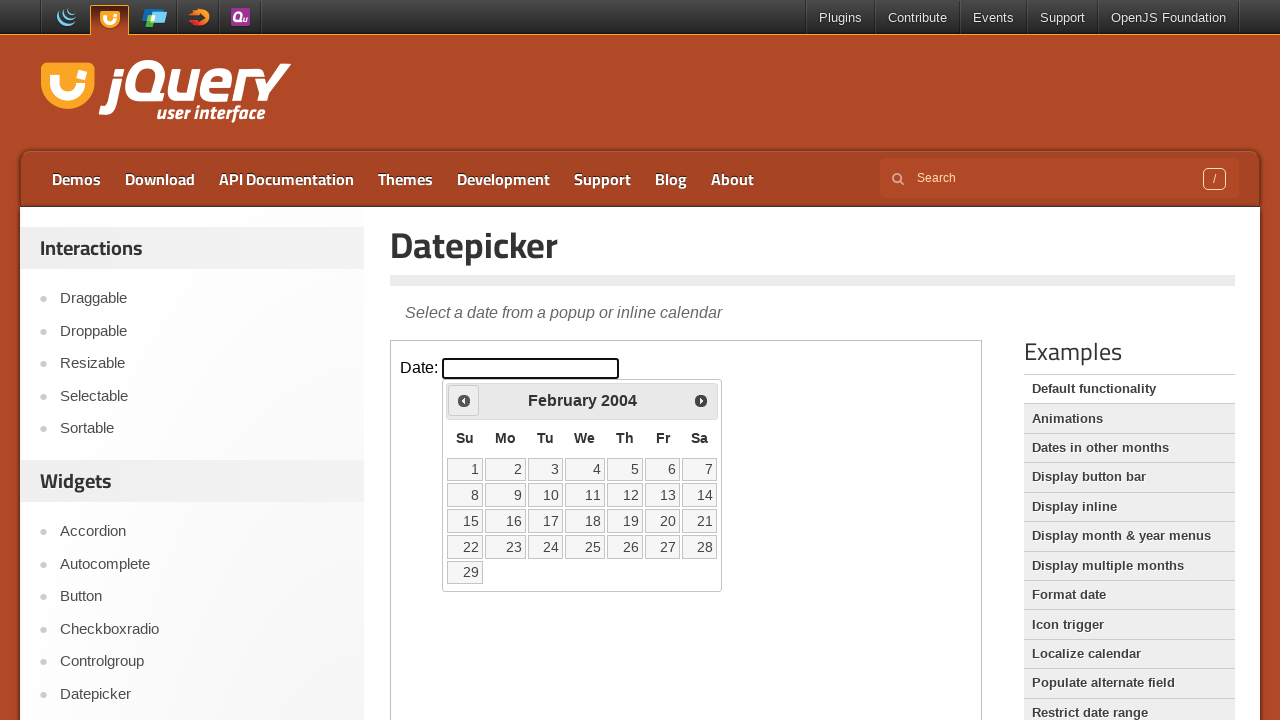

Retrieved current year: 2004
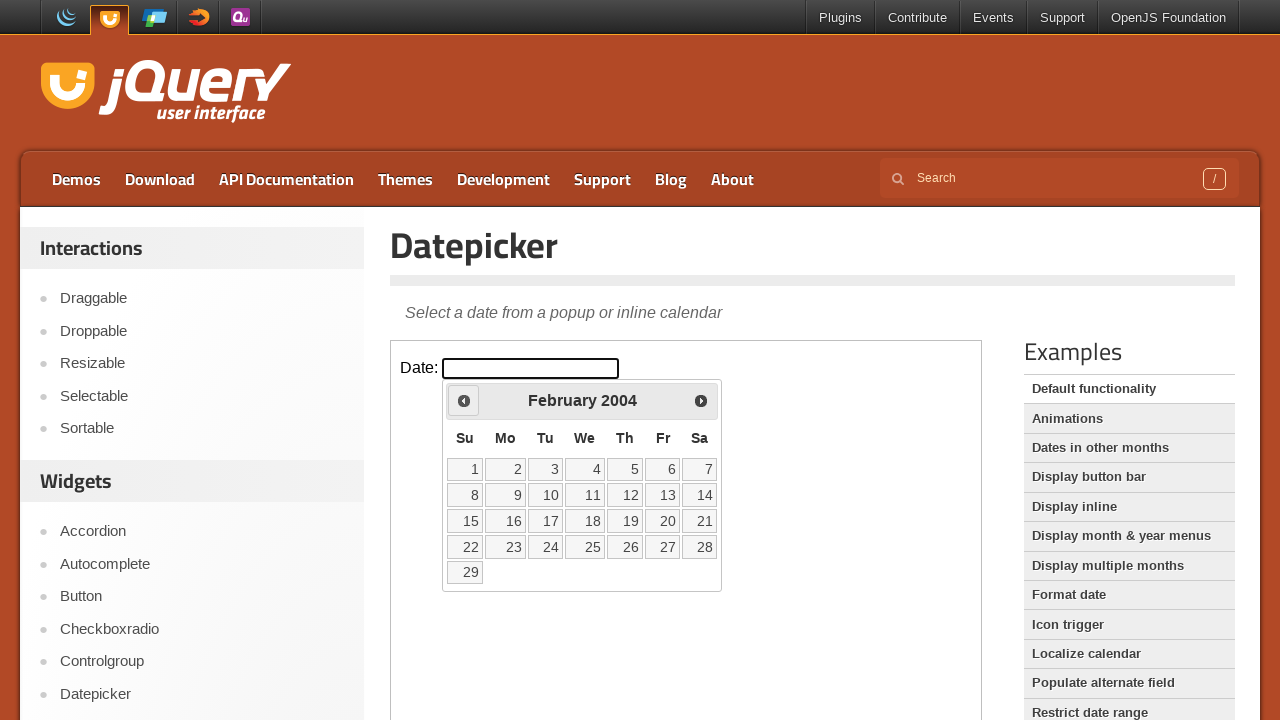

Clicked previous button to navigate to earlier month at (464, 400) on iframe >> nth=0 >> internal:control=enter-frame >> span.ui-icon.ui-icon-circle-t
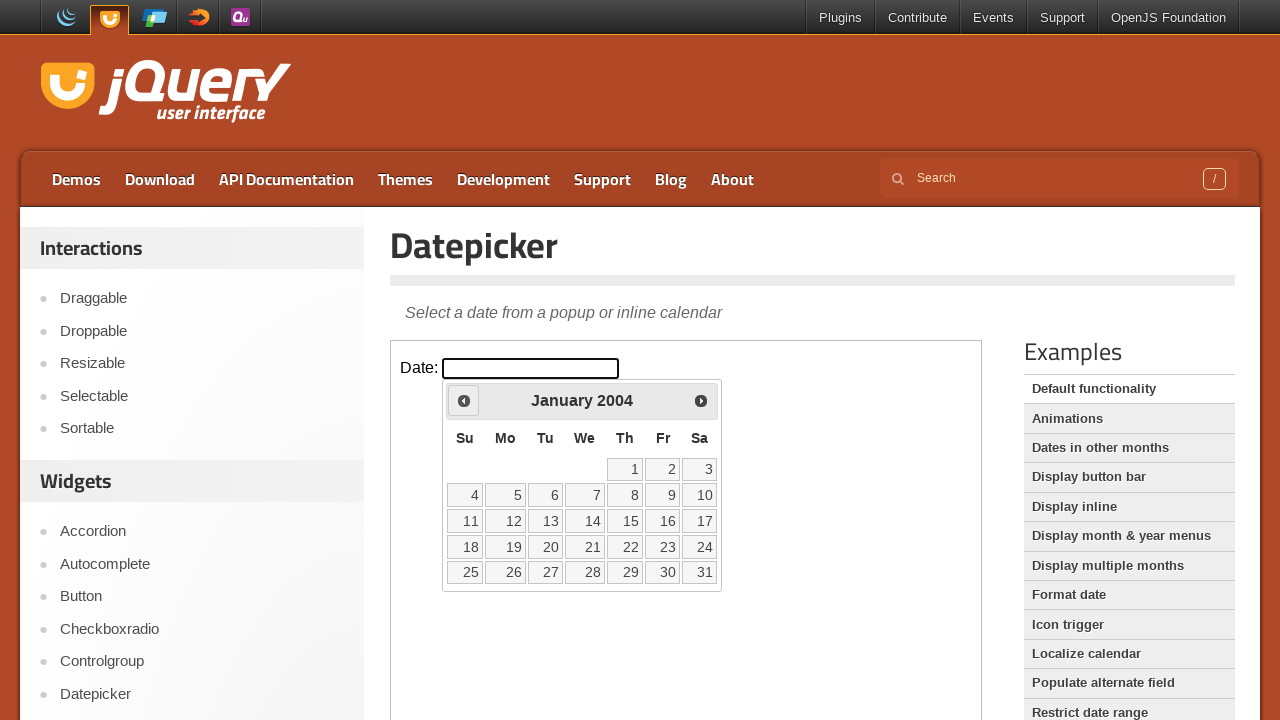

Retrieved current month: January
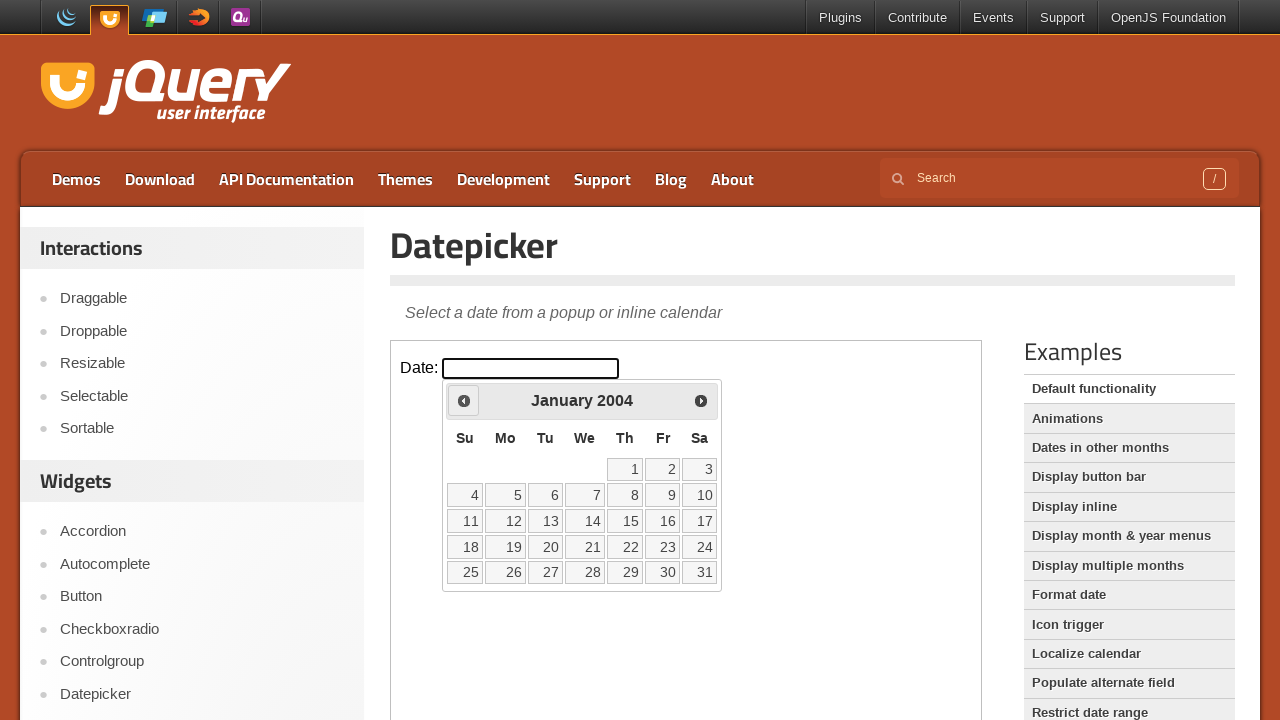

Retrieved current year: 2004
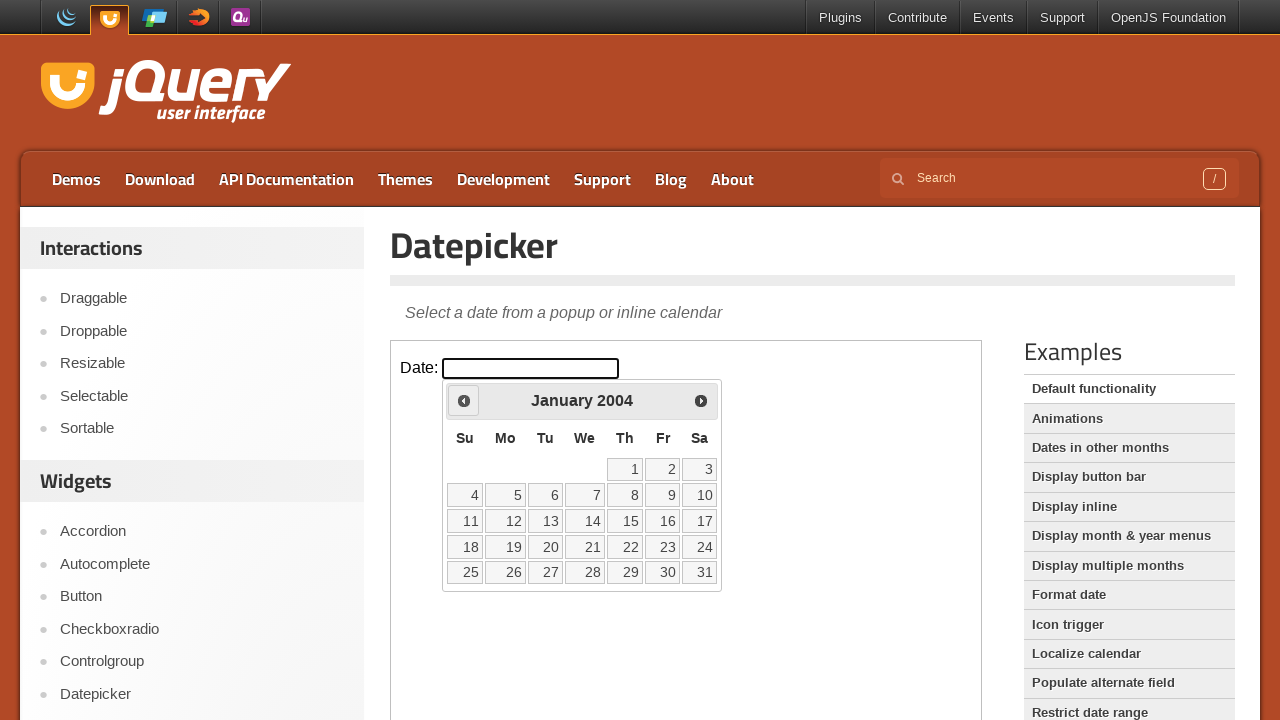

Clicked previous button to navigate to earlier month at (464, 400) on iframe >> nth=0 >> internal:control=enter-frame >> span.ui-icon.ui-icon-circle-t
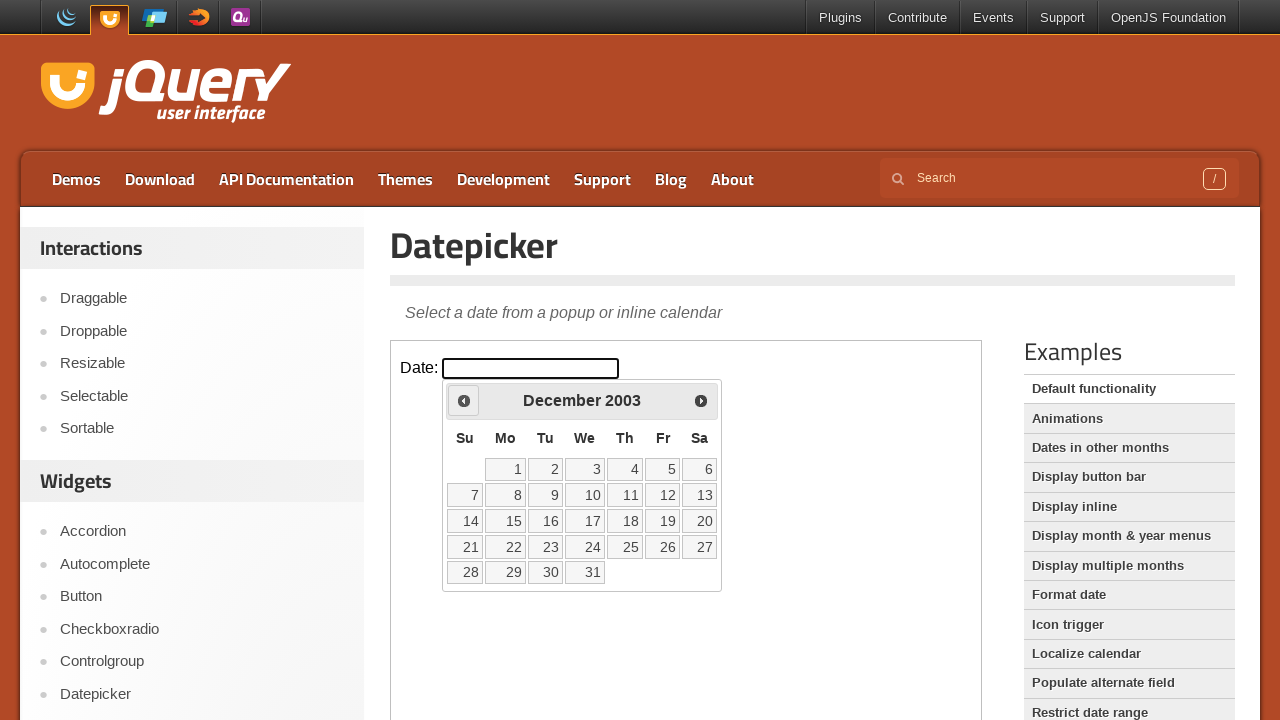

Retrieved current month: December
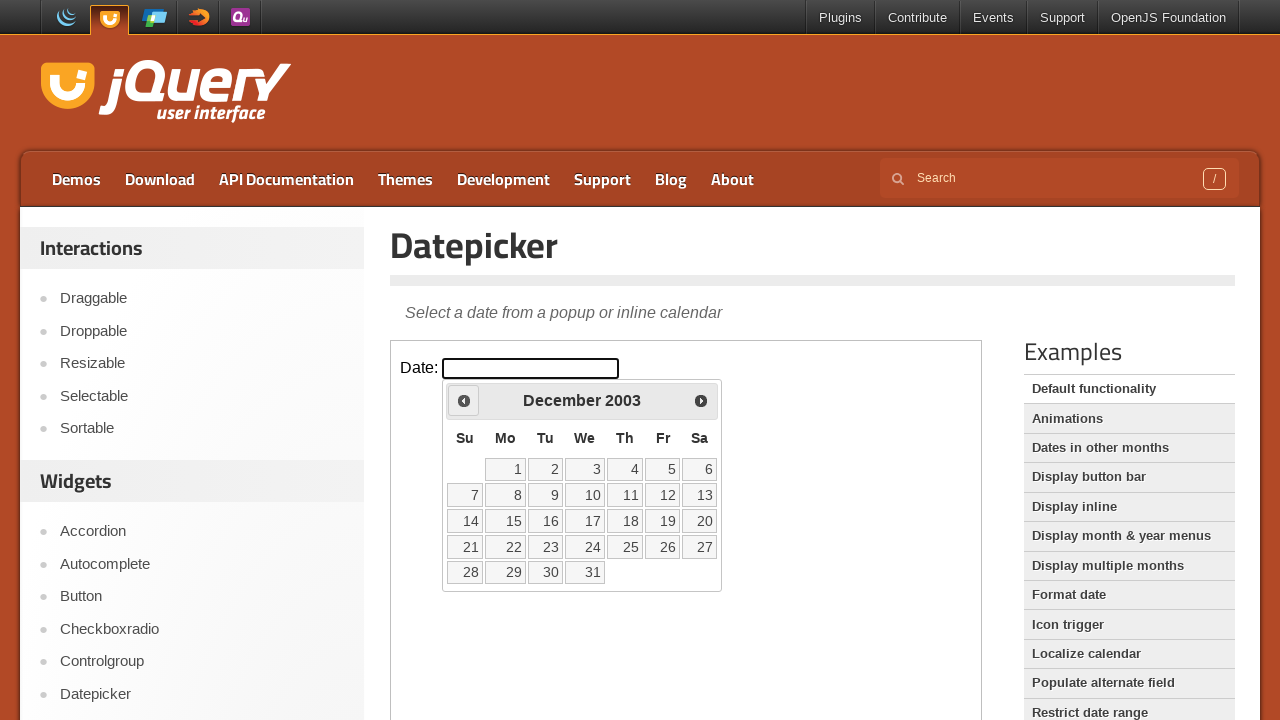

Retrieved current year: 2003
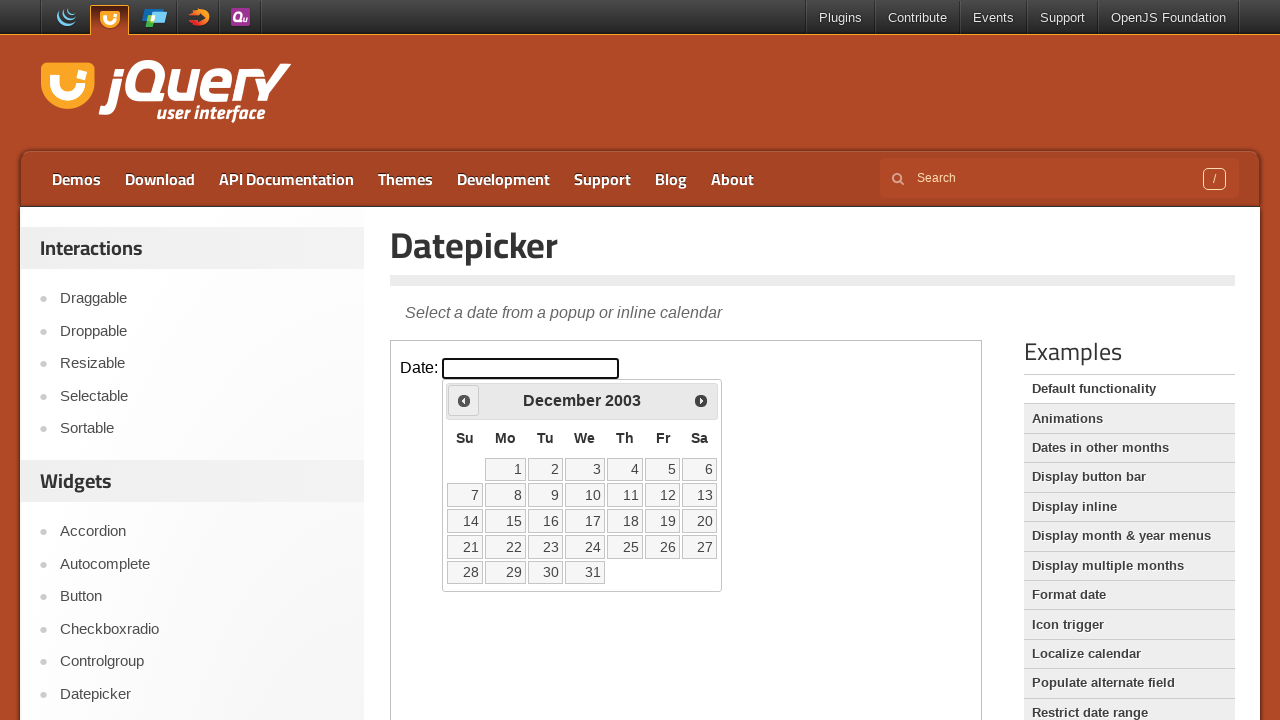

Clicked previous button to navigate to earlier month at (464, 400) on iframe >> nth=0 >> internal:control=enter-frame >> span.ui-icon.ui-icon-circle-t
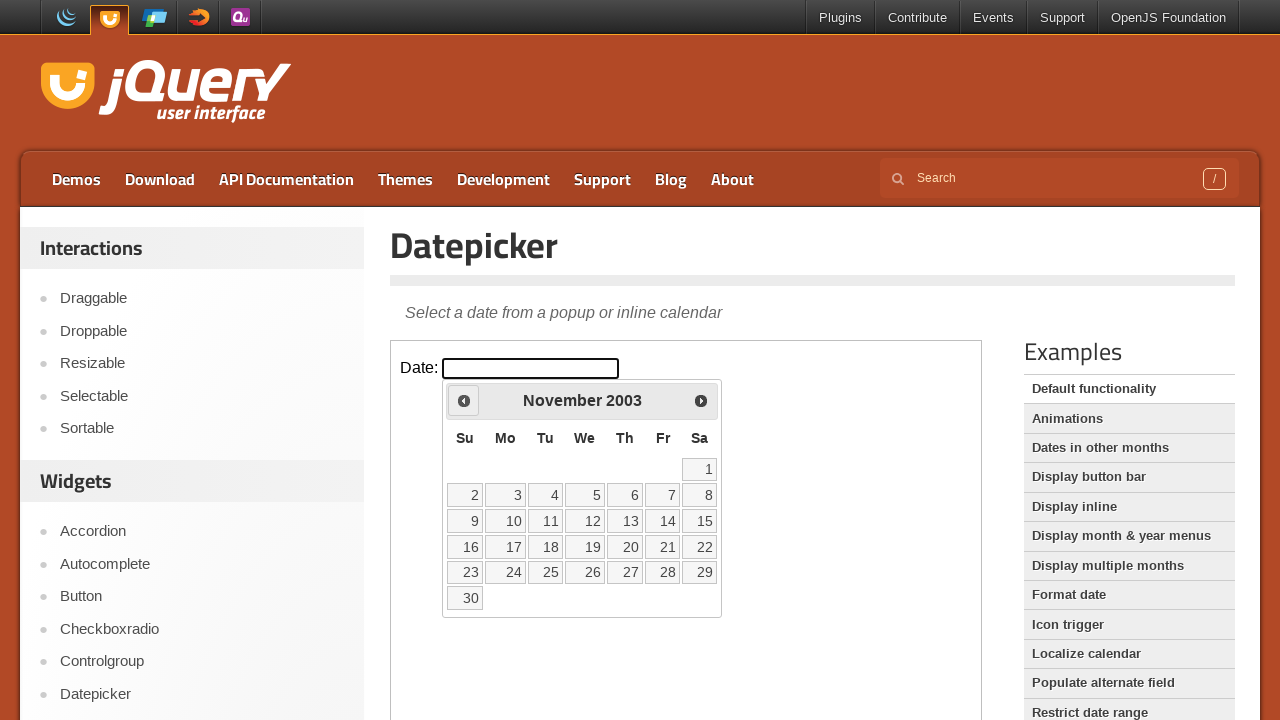

Retrieved current month: November
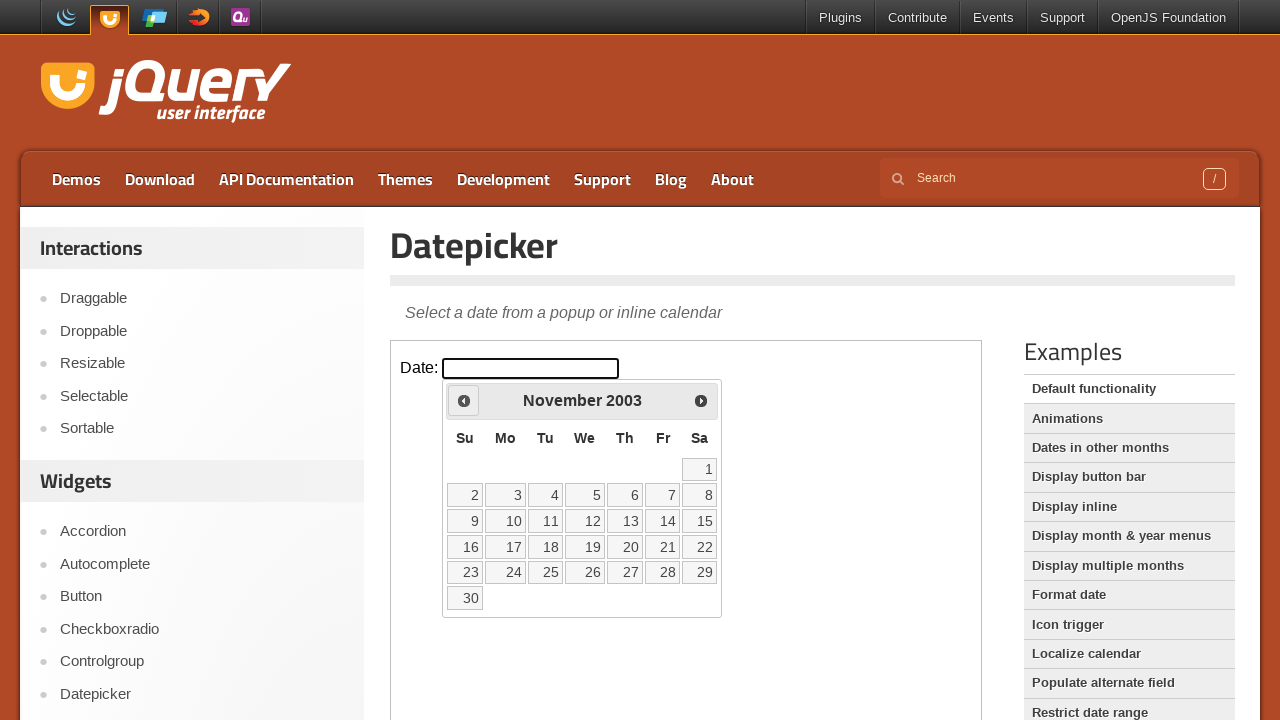

Retrieved current year: 2003
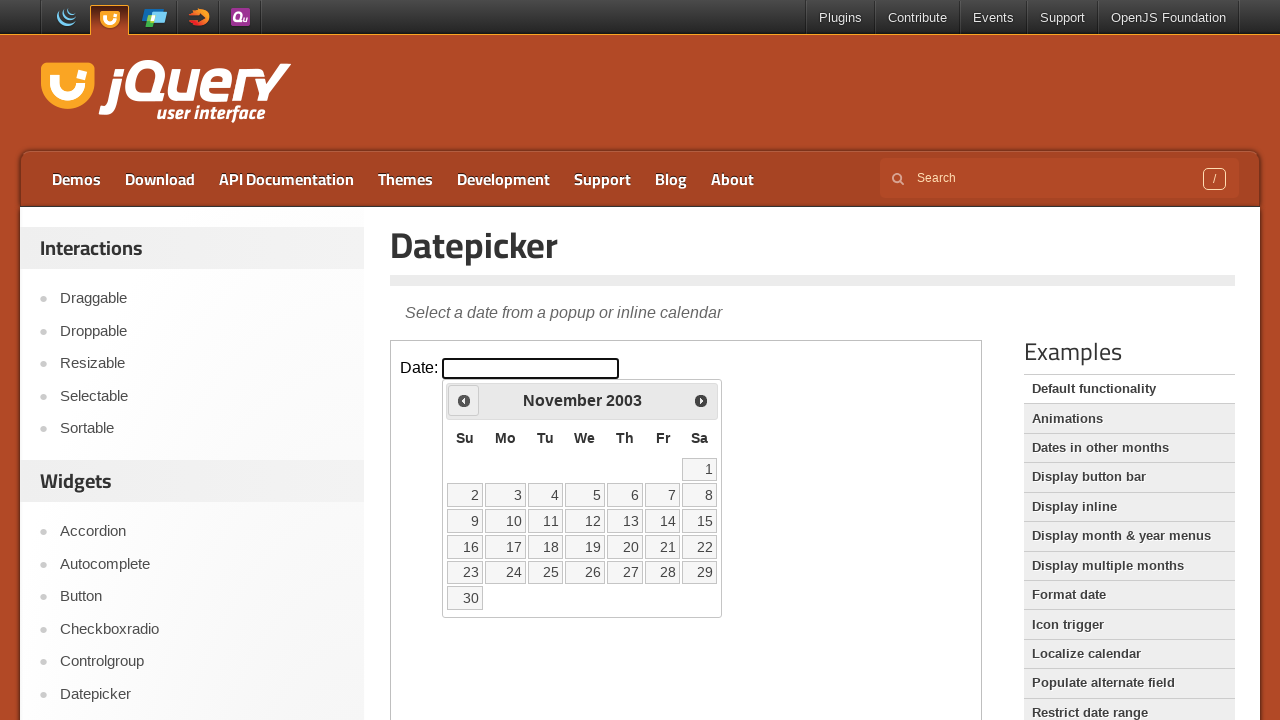

Clicked previous button to navigate to earlier month at (464, 400) on iframe >> nth=0 >> internal:control=enter-frame >> span.ui-icon.ui-icon-circle-t
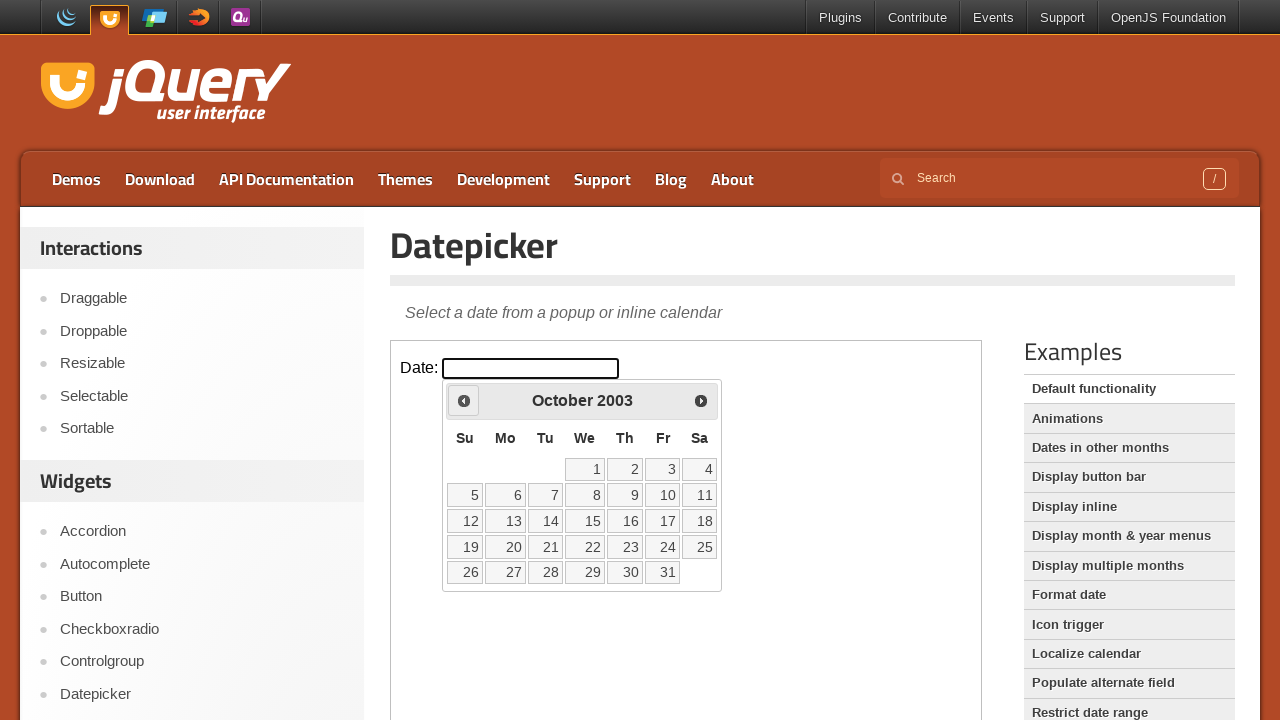

Retrieved current month: October
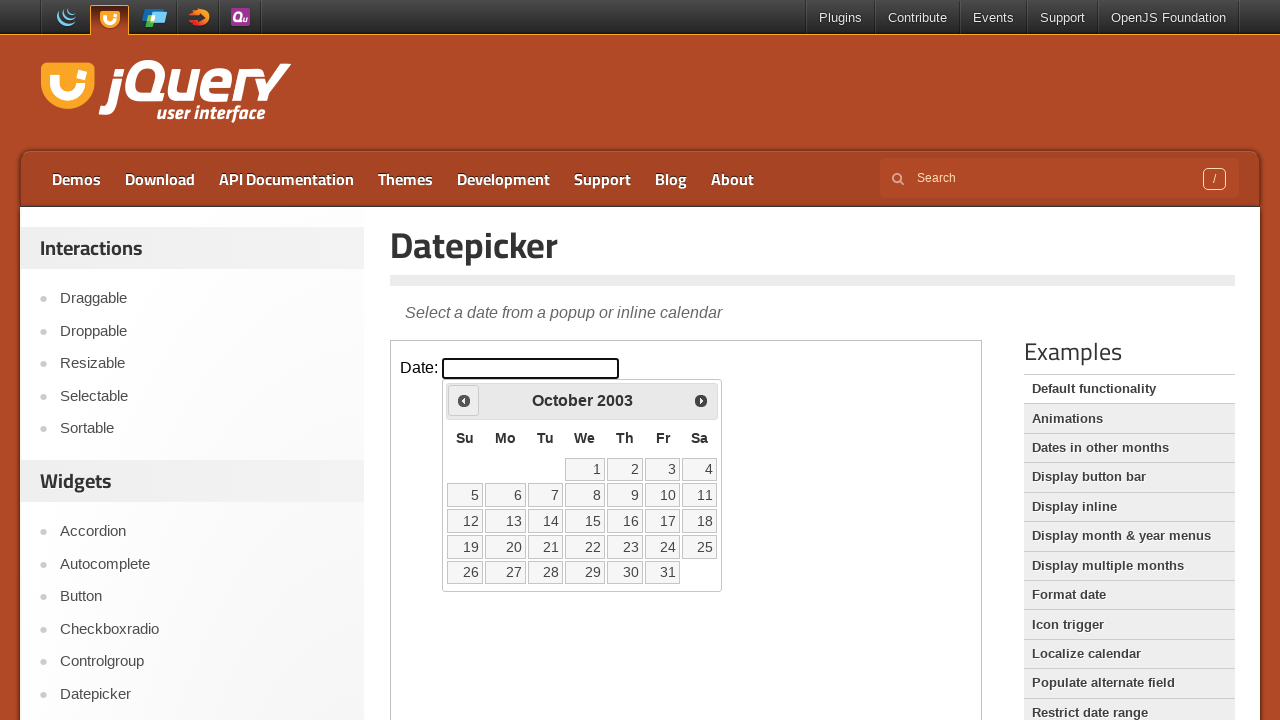

Retrieved current year: 2003
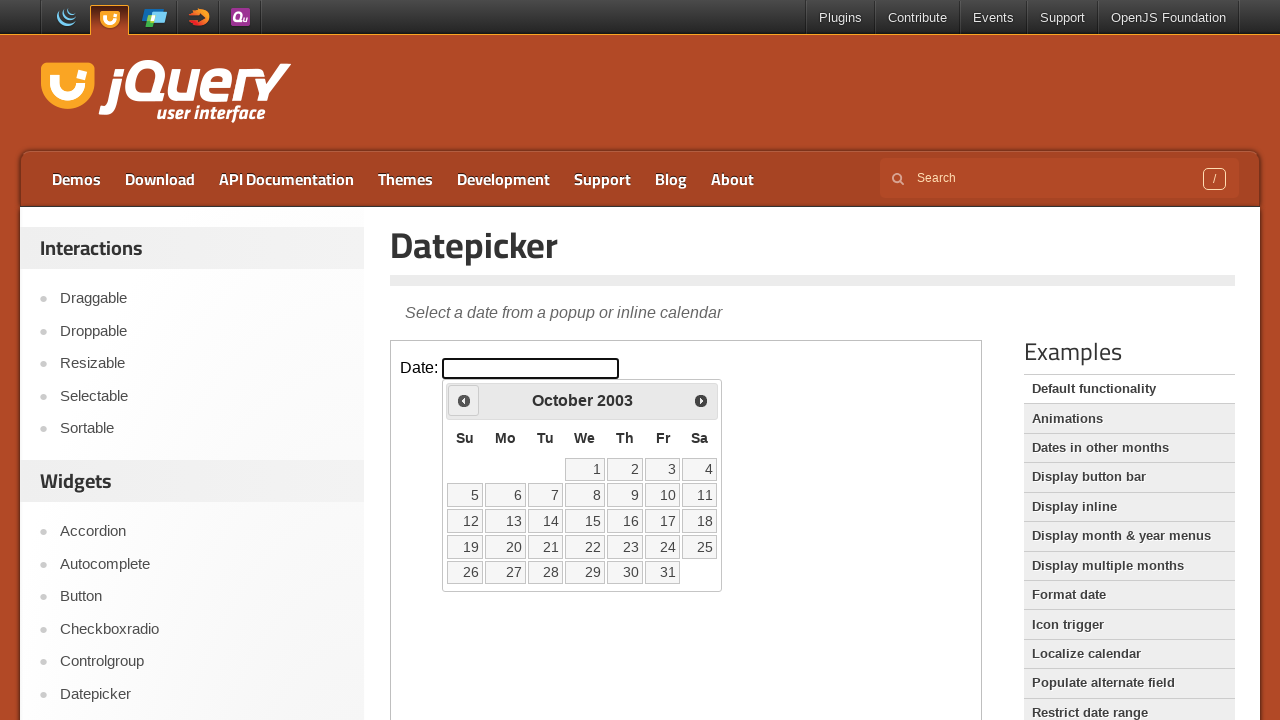

Clicked previous button to navigate to earlier month at (464, 400) on iframe >> nth=0 >> internal:control=enter-frame >> span.ui-icon.ui-icon-circle-t
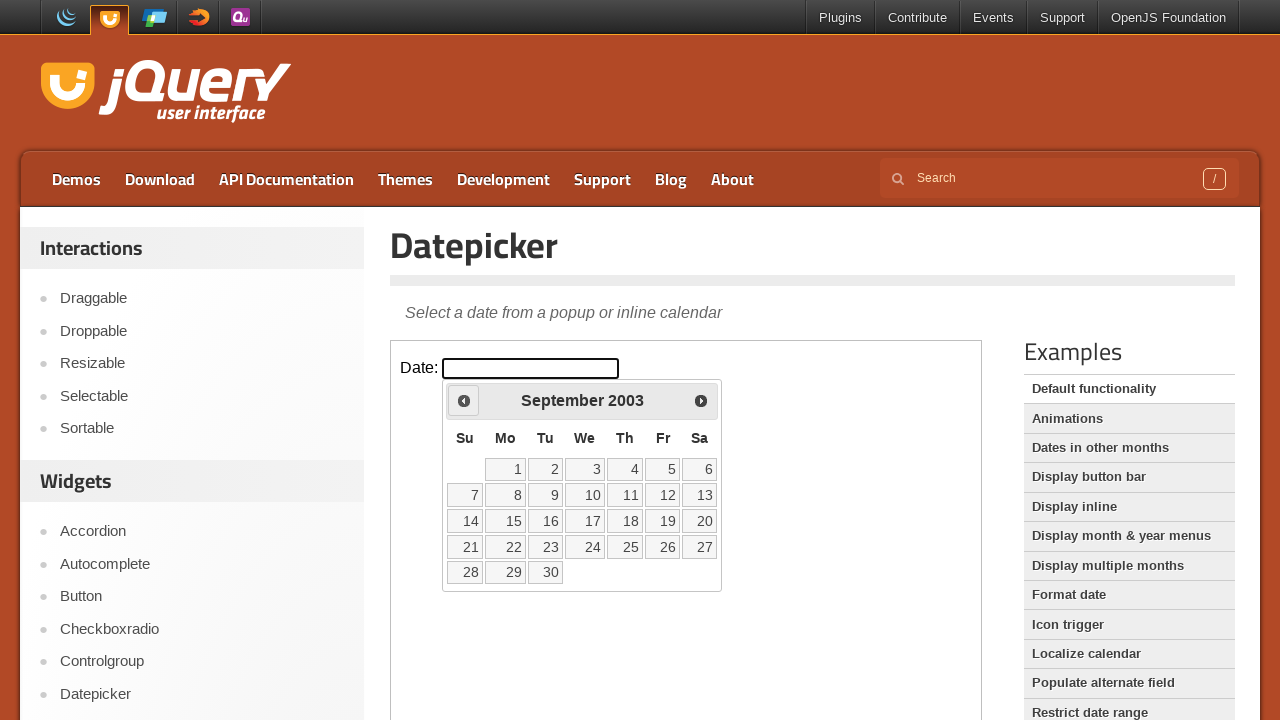

Retrieved current month: September
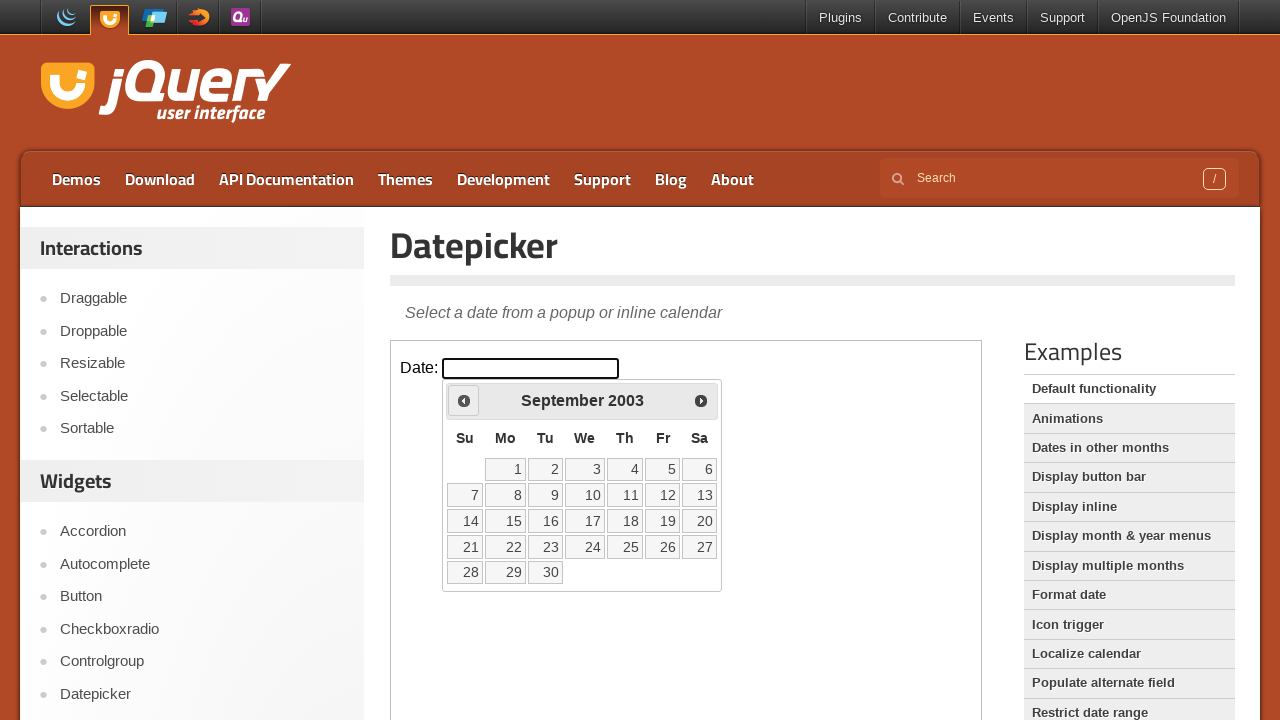

Retrieved current year: 2003
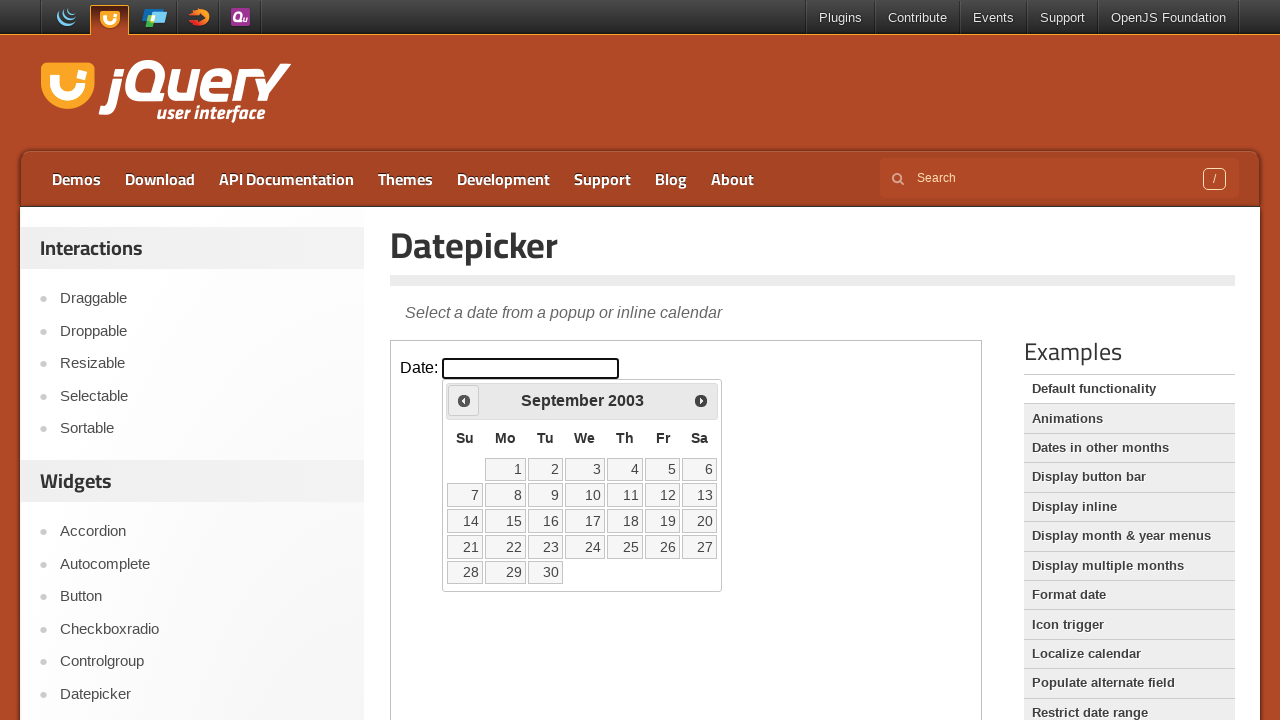

Clicked previous button to navigate to earlier month at (464, 400) on iframe >> nth=0 >> internal:control=enter-frame >> span.ui-icon.ui-icon-circle-t
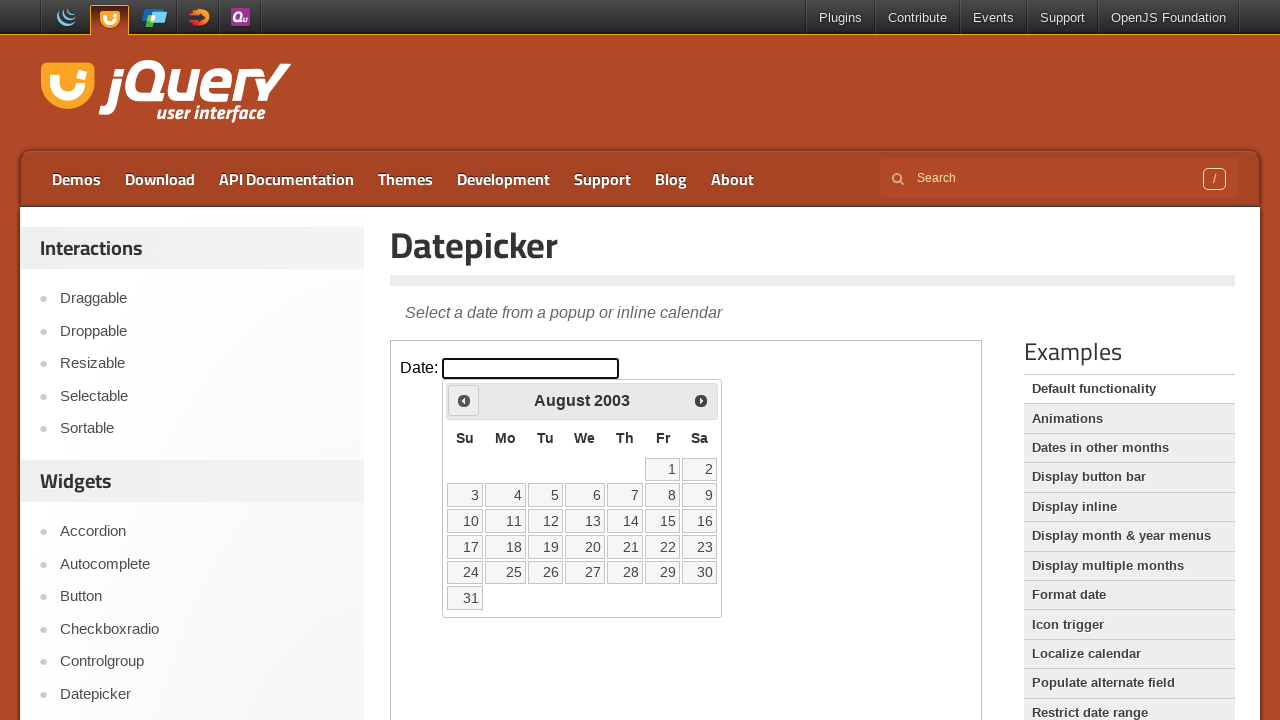

Retrieved current month: August
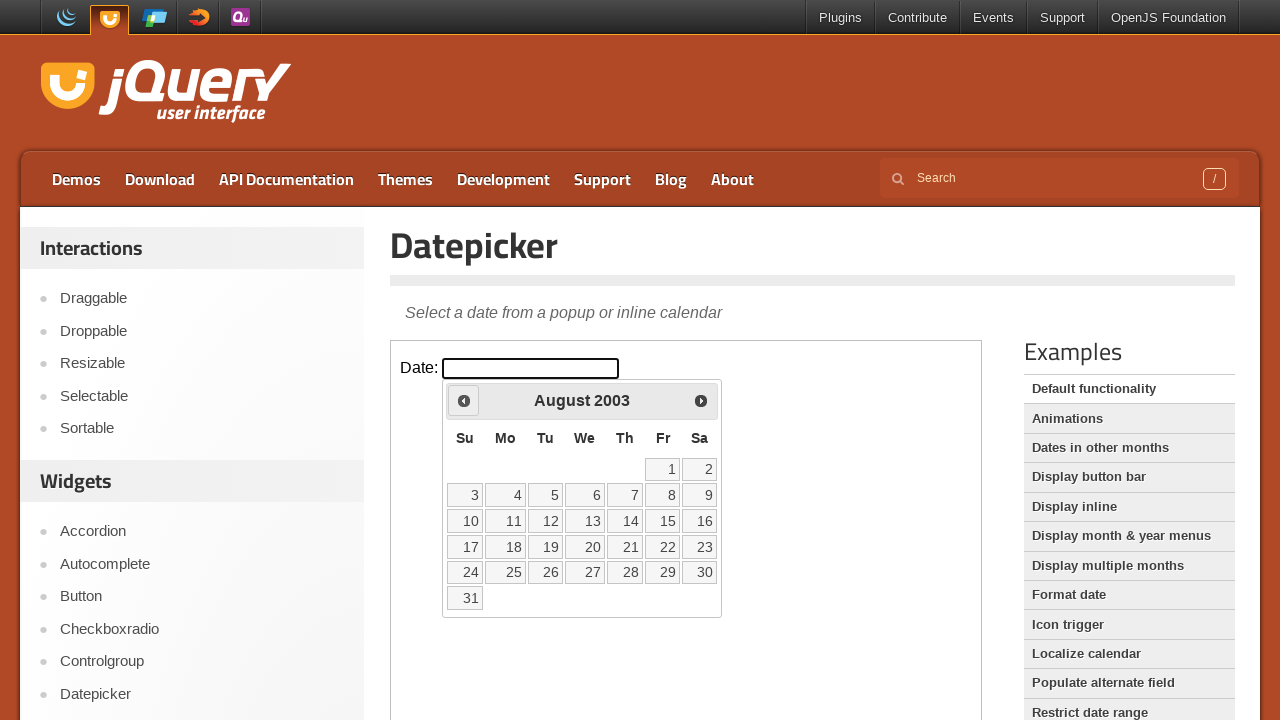

Retrieved current year: 2003
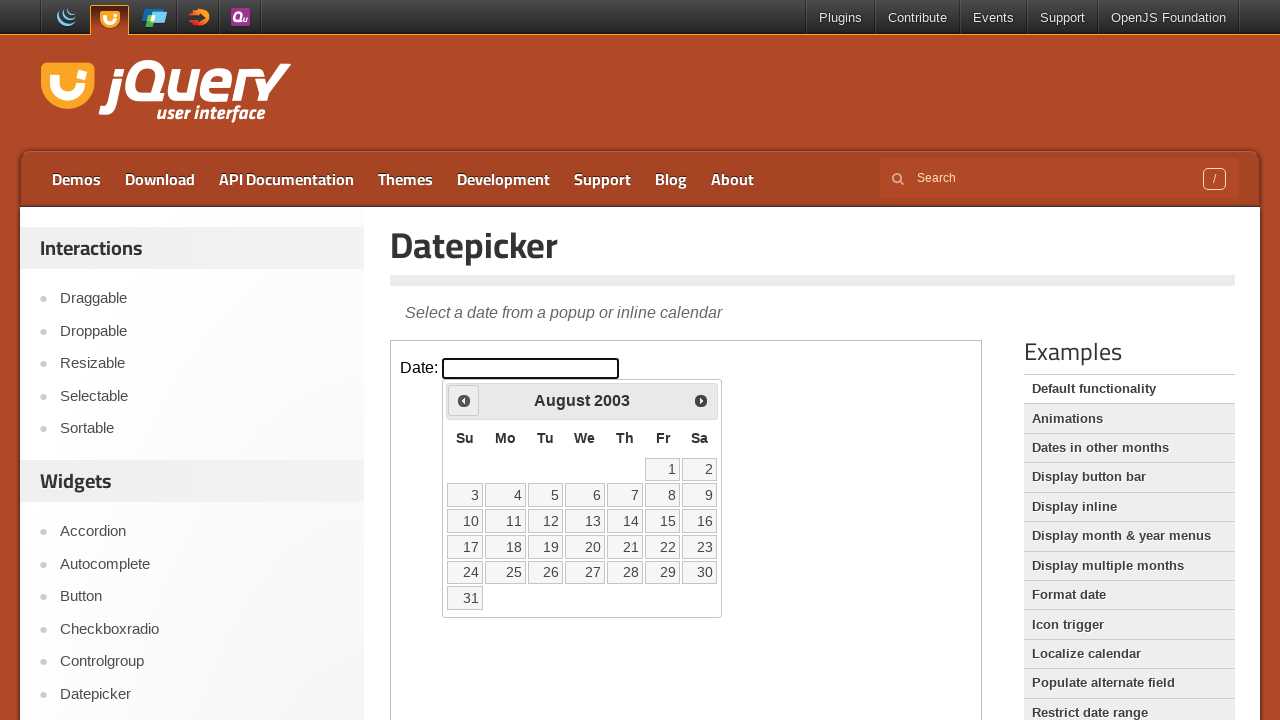

Clicked previous button to navigate to earlier month at (464, 400) on iframe >> nth=0 >> internal:control=enter-frame >> span.ui-icon.ui-icon-circle-t
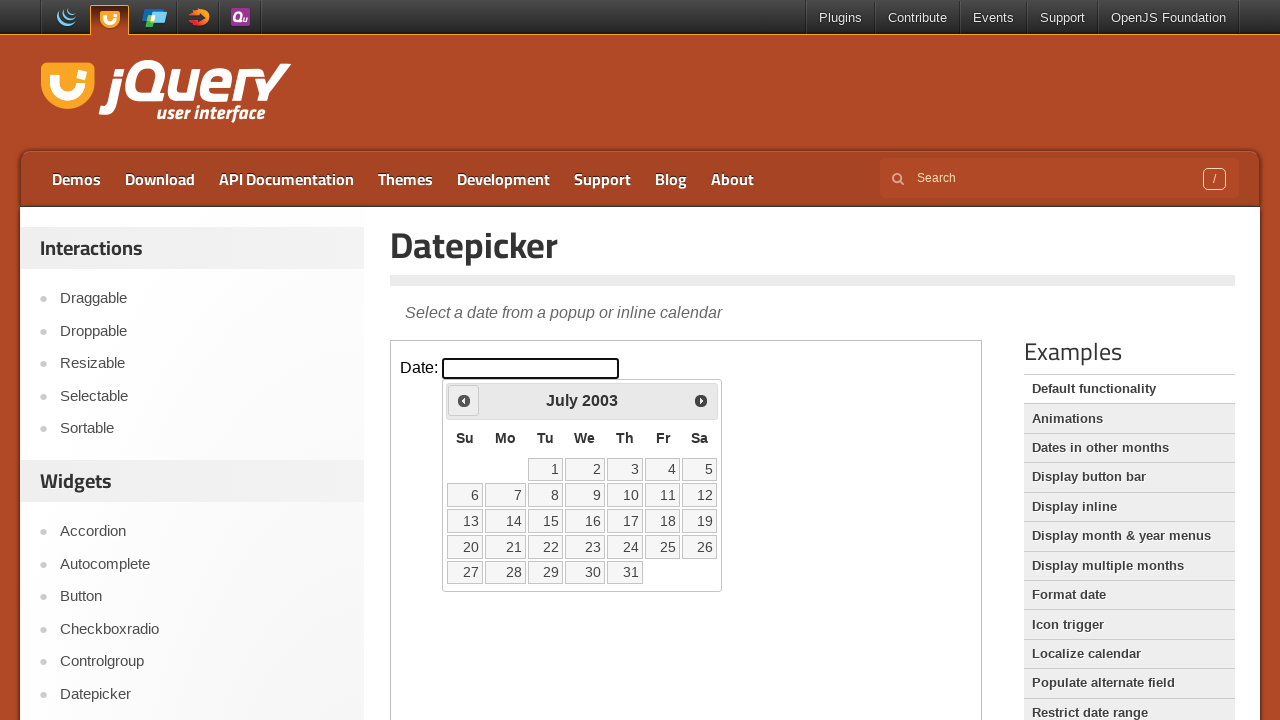

Retrieved current month: July
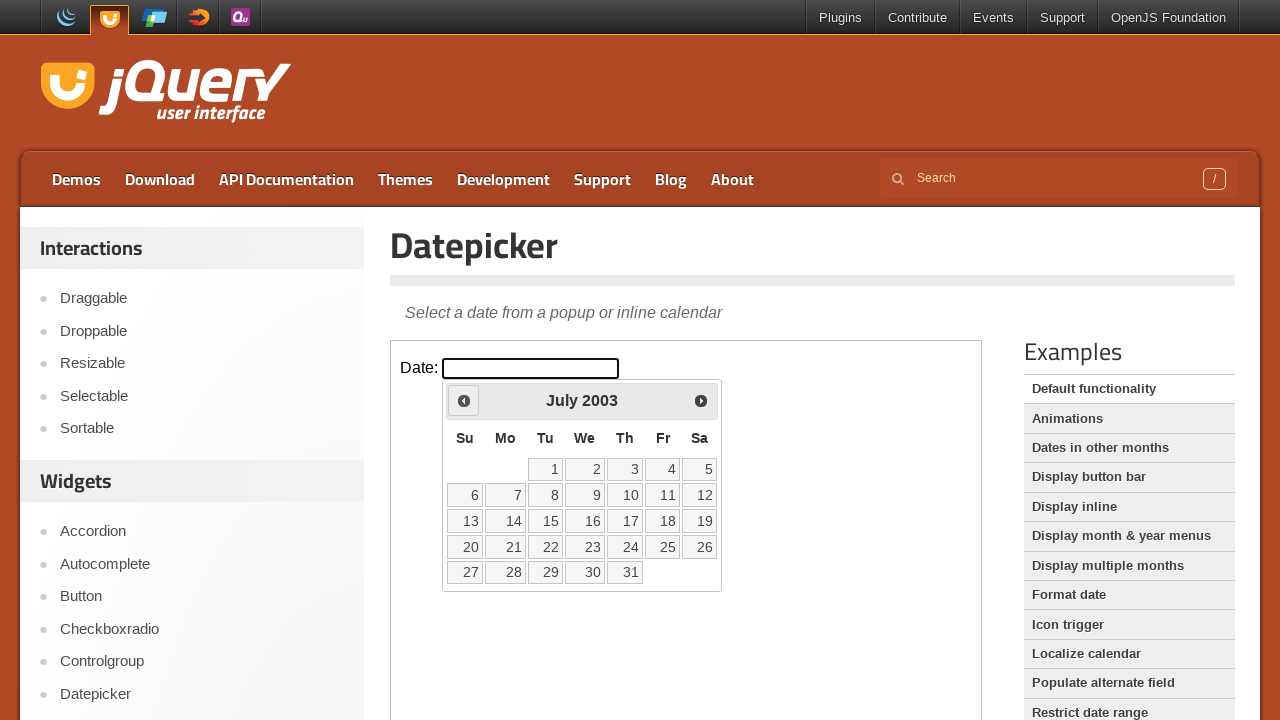

Retrieved current year: 2003
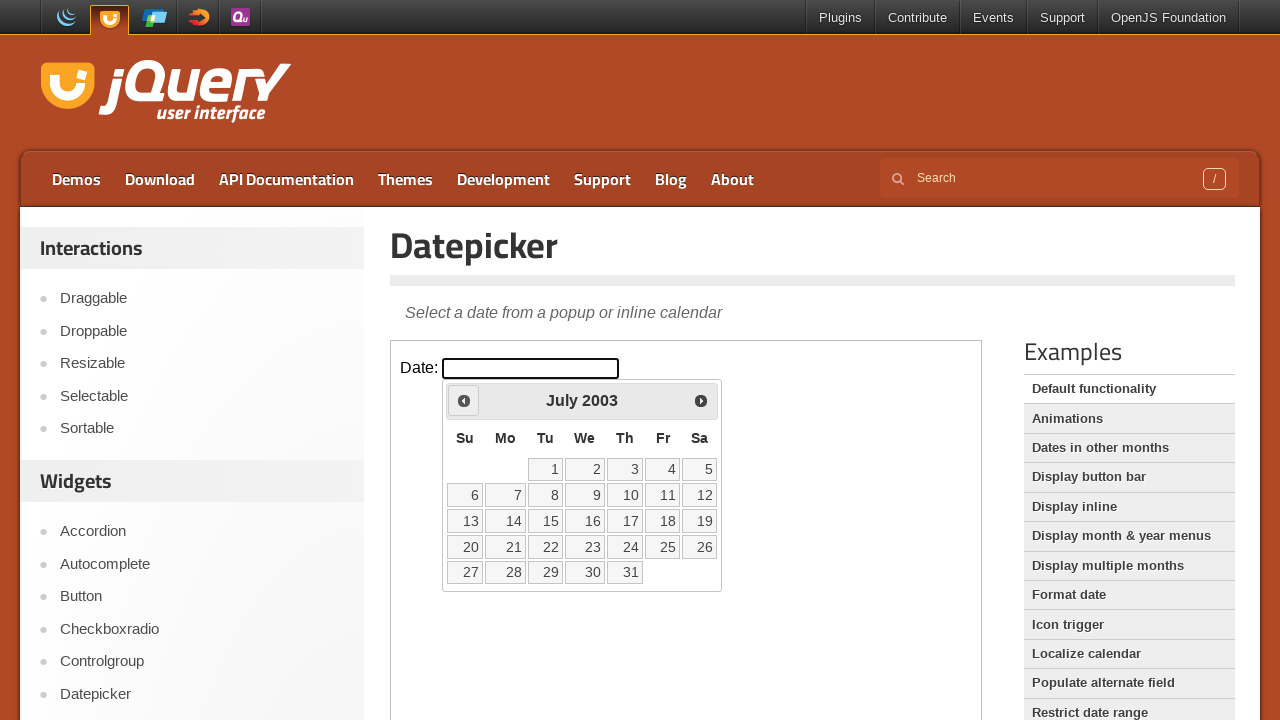

Clicked previous button to navigate to earlier month at (464, 400) on iframe >> nth=0 >> internal:control=enter-frame >> span.ui-icon.ui-icon-circle-t
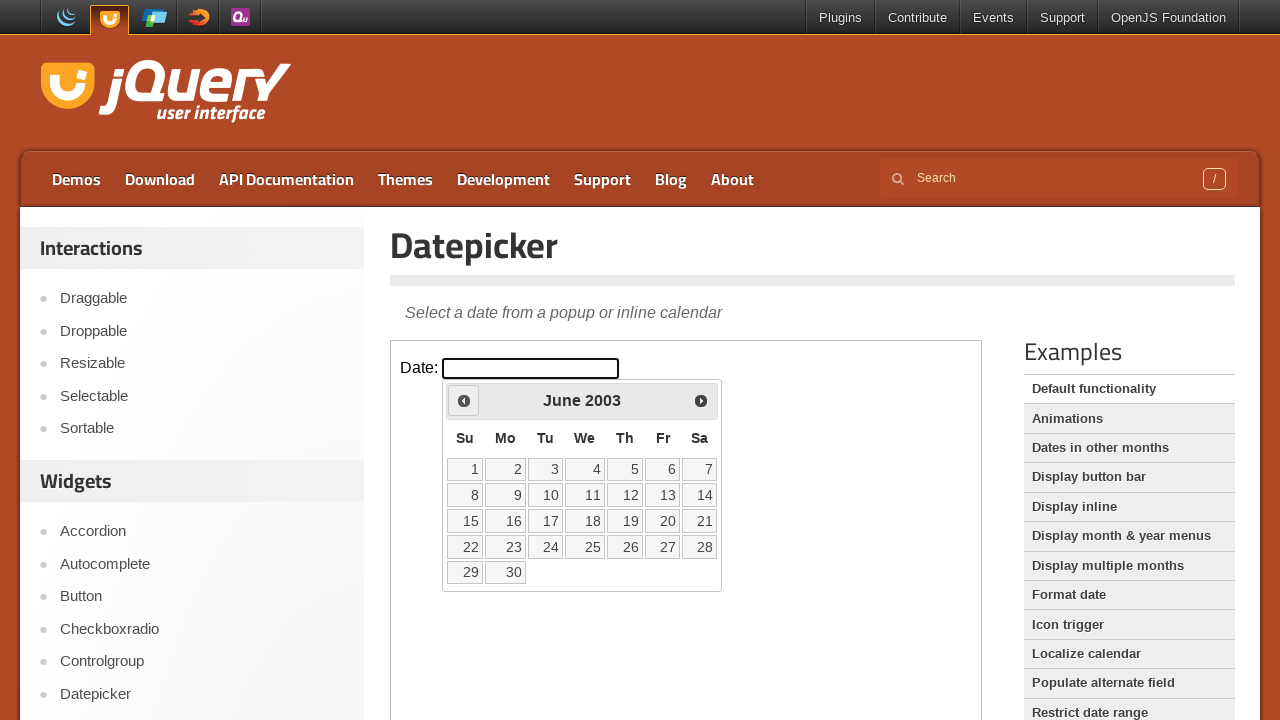

Retrieved current month: June
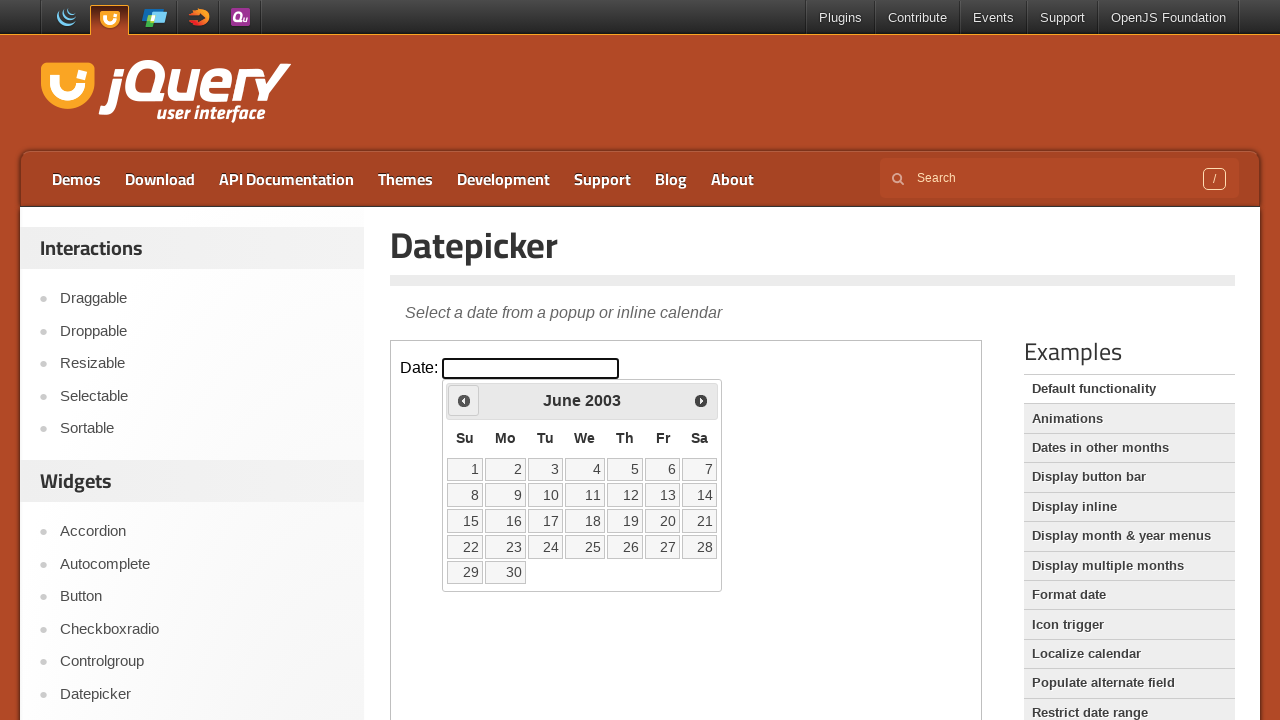

Retrieved current year: 2003
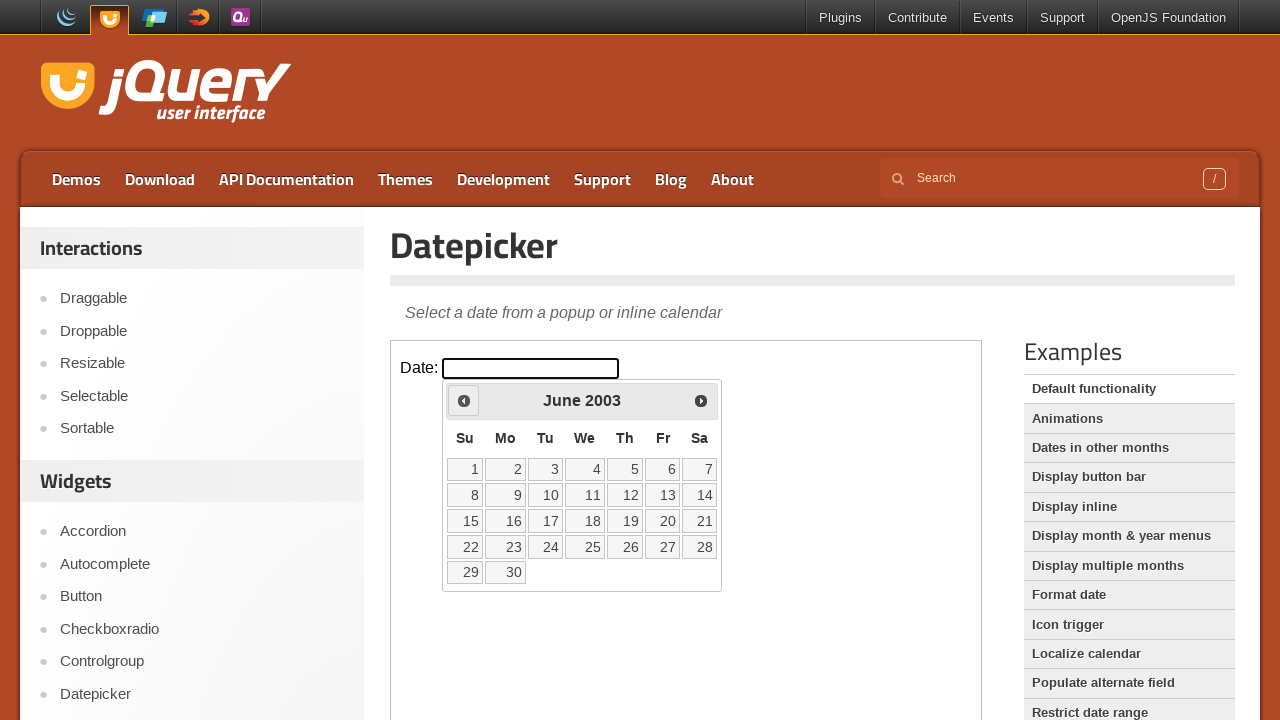

Clicked previous button to navigate to earlier month at (464, 400) on iframe >> nth=0 >> internal:control=enter-frame >> span.ui-icon.ui-icon-circle-t
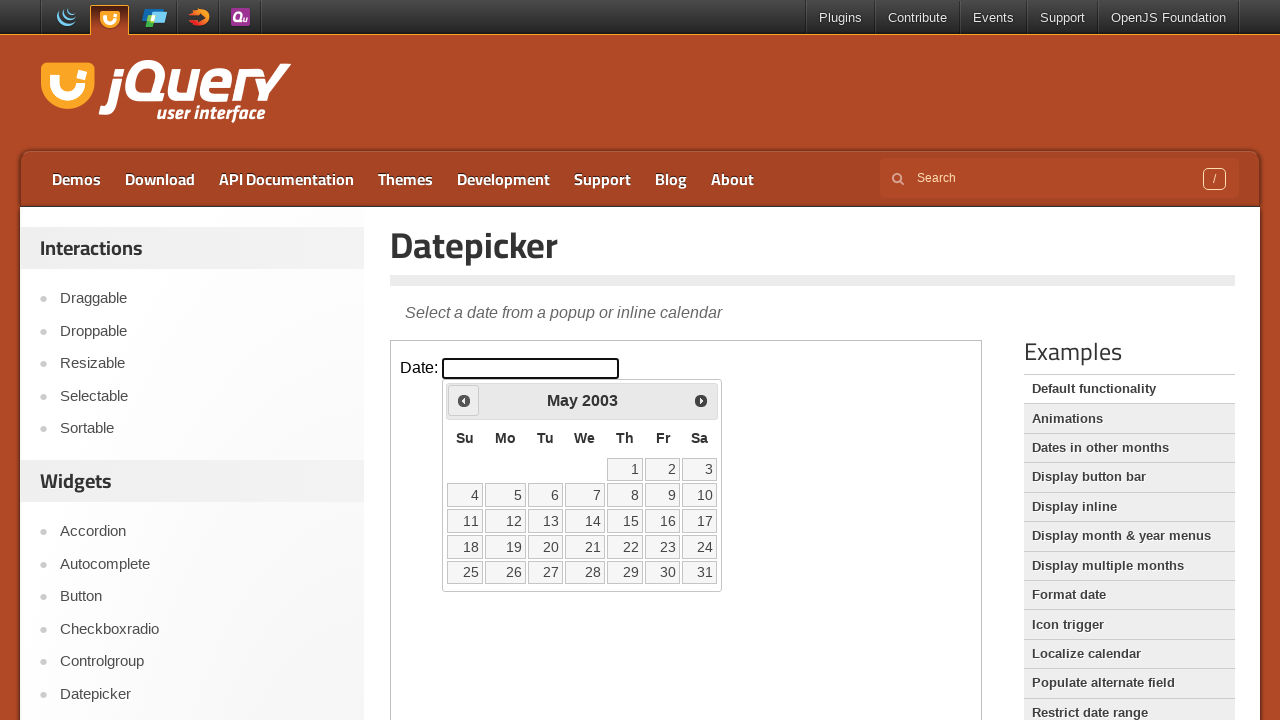

Retrieved current month: May
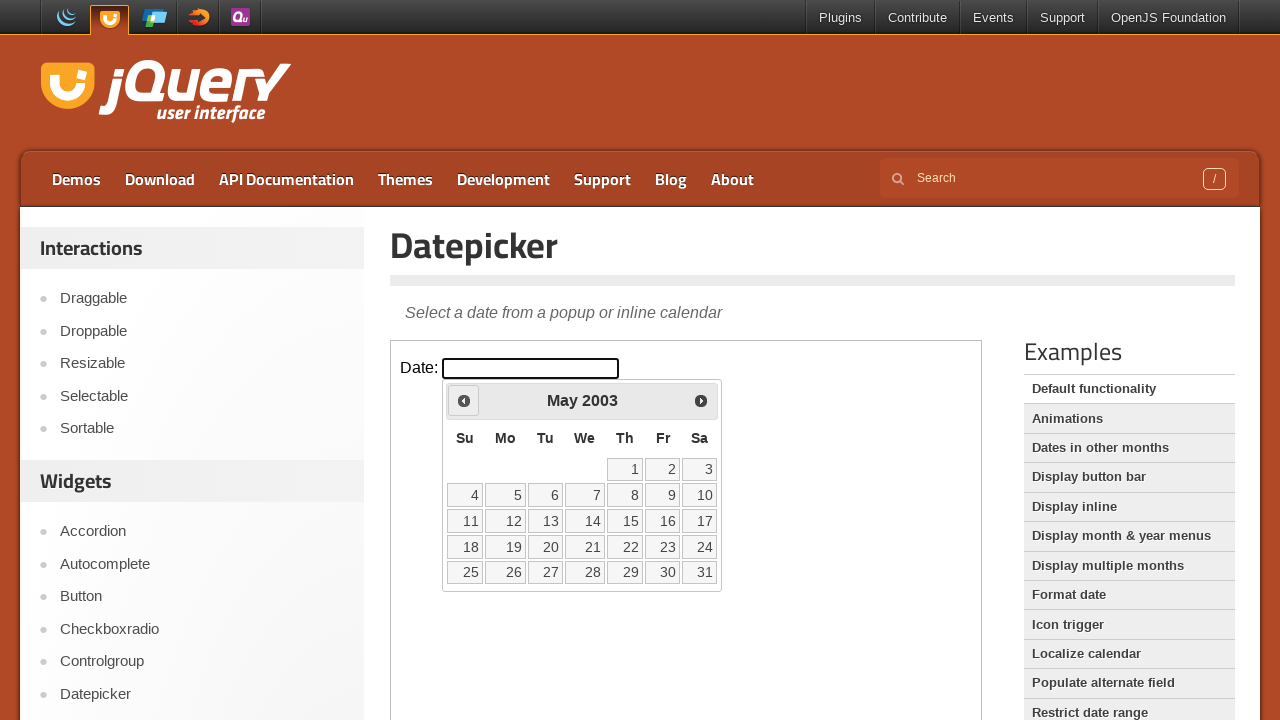

Retrieved current year: 2003
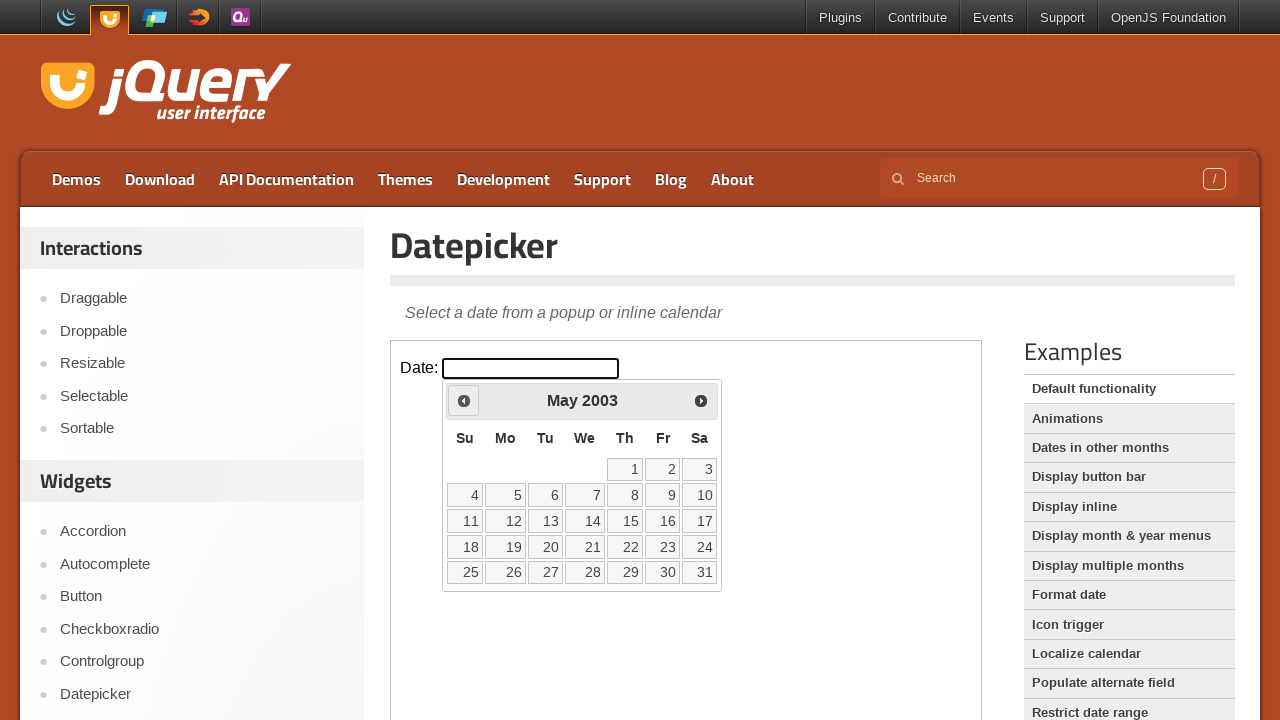

Clicked previous button to navigate to earlier month at (464, 400) on iframe >> nth=0 >> internal:control=enter-frame >> span.ui-icon.ui-icon-circle-t
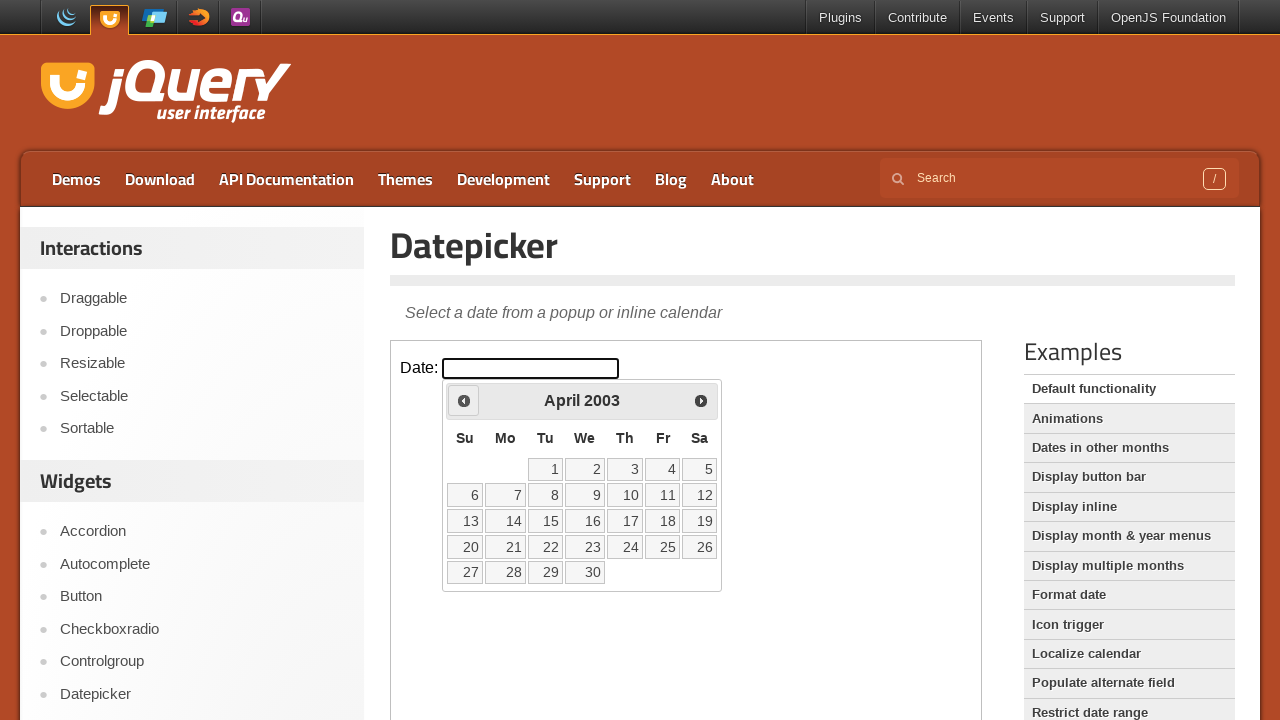

Retrieved current month: April
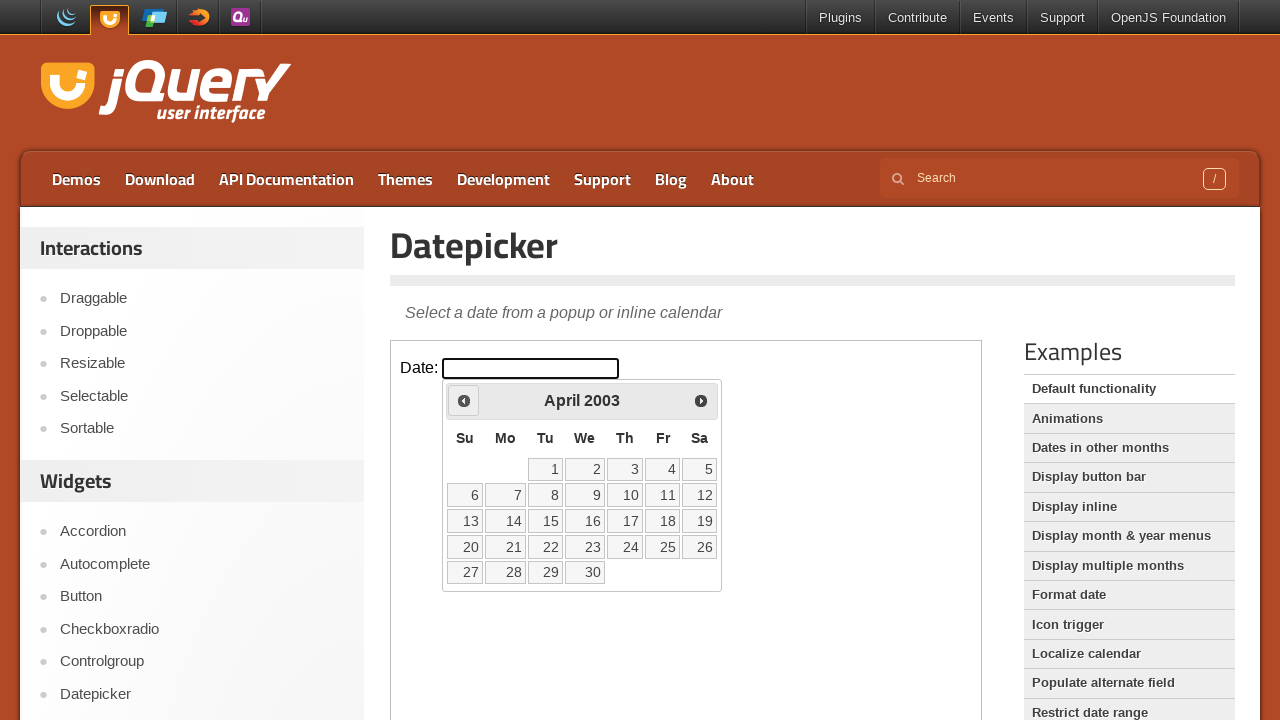

Retrieved current year: 2003
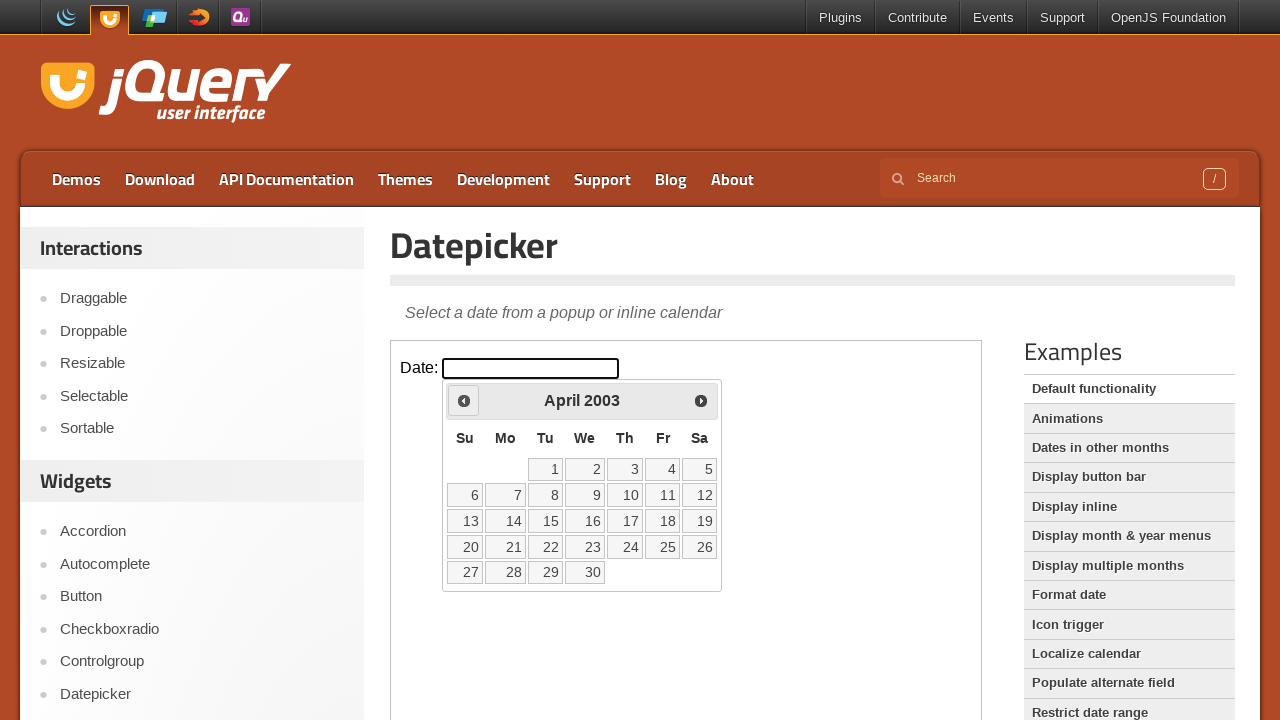

Clicked previous button to navigate to earlier month at (464, 400) on iframe >> nth=0 >> internal:control=enter-frame >> span.ui-icon.ui-icon-circle-t
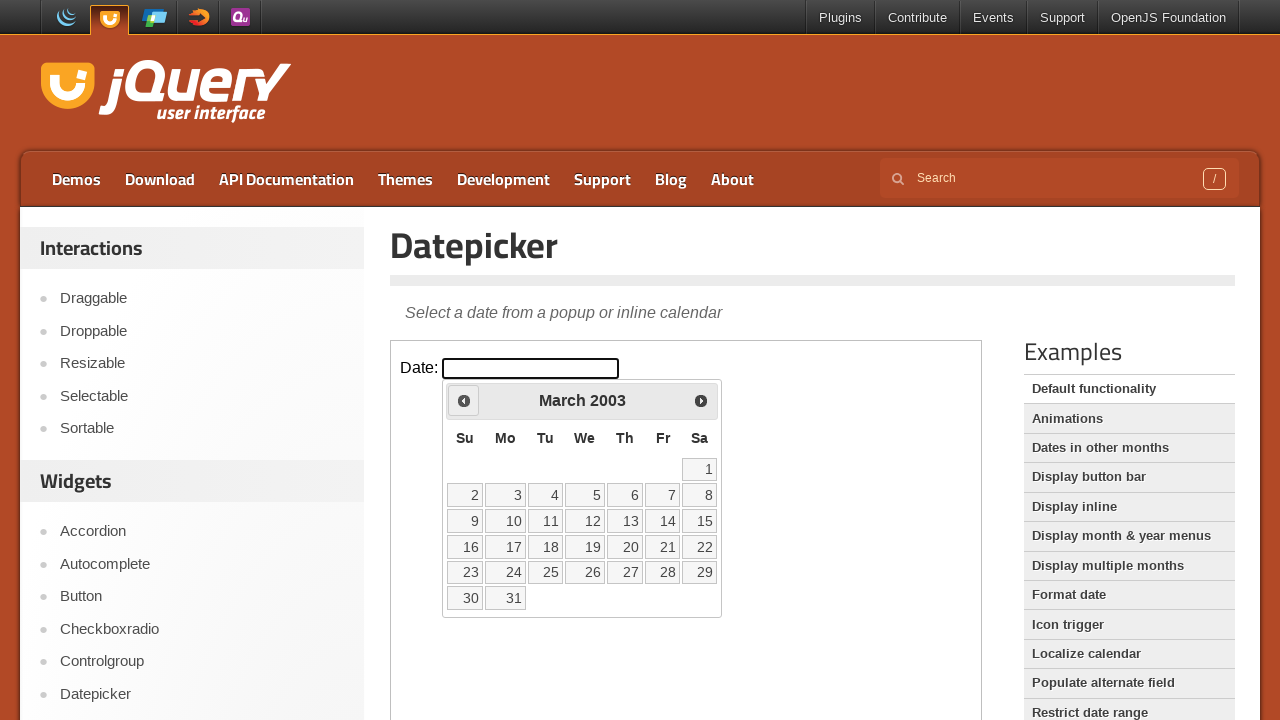

Retrieved current month: March
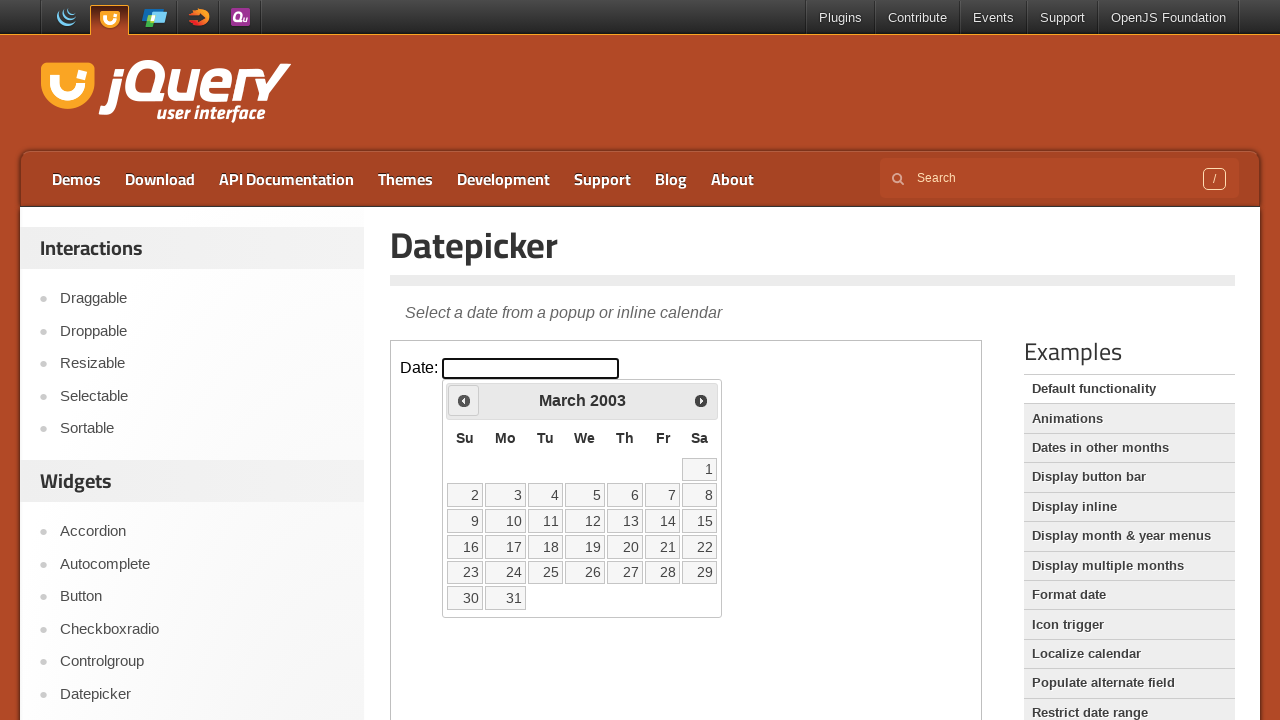

Retrieved current year: 2003
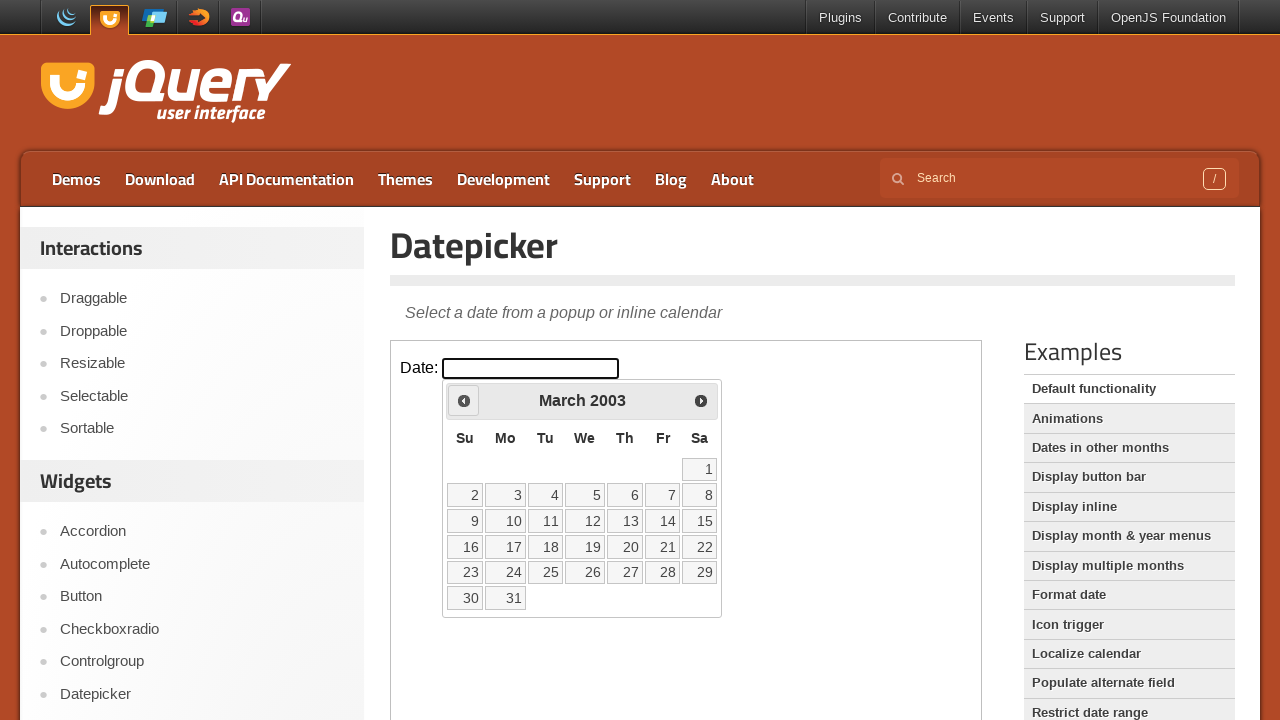

Clicked previous button to navigate to earlier month at (464, 400) on iframe >> nth=0 >> internal:control=enter-frame >> span.ui-icon.ui-icon-circle-t
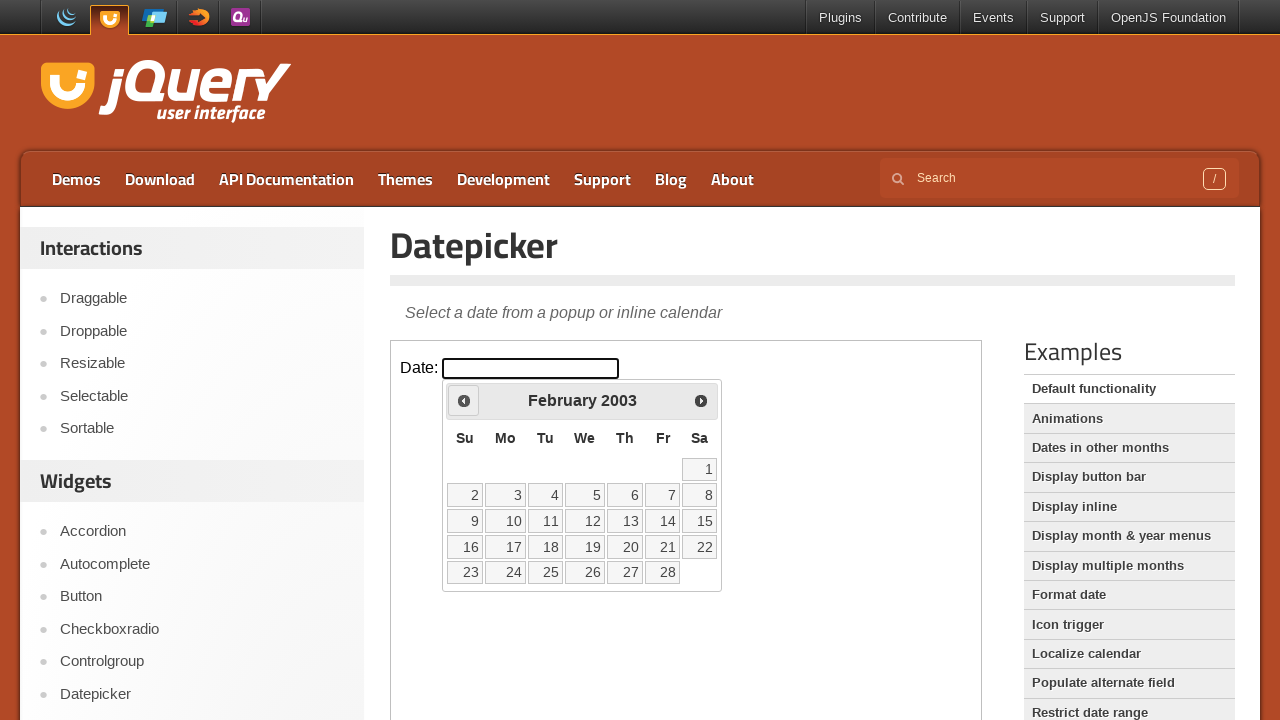

Retrieved current month: February
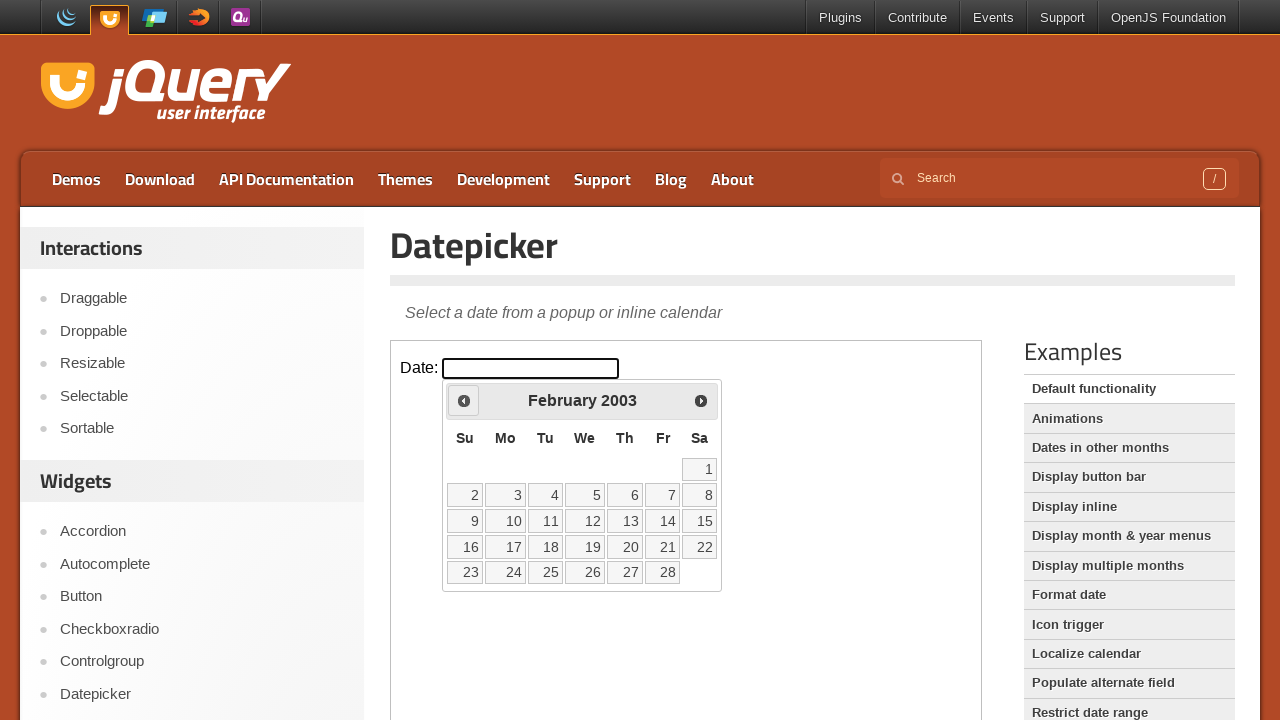

Retrieved current year: 2003
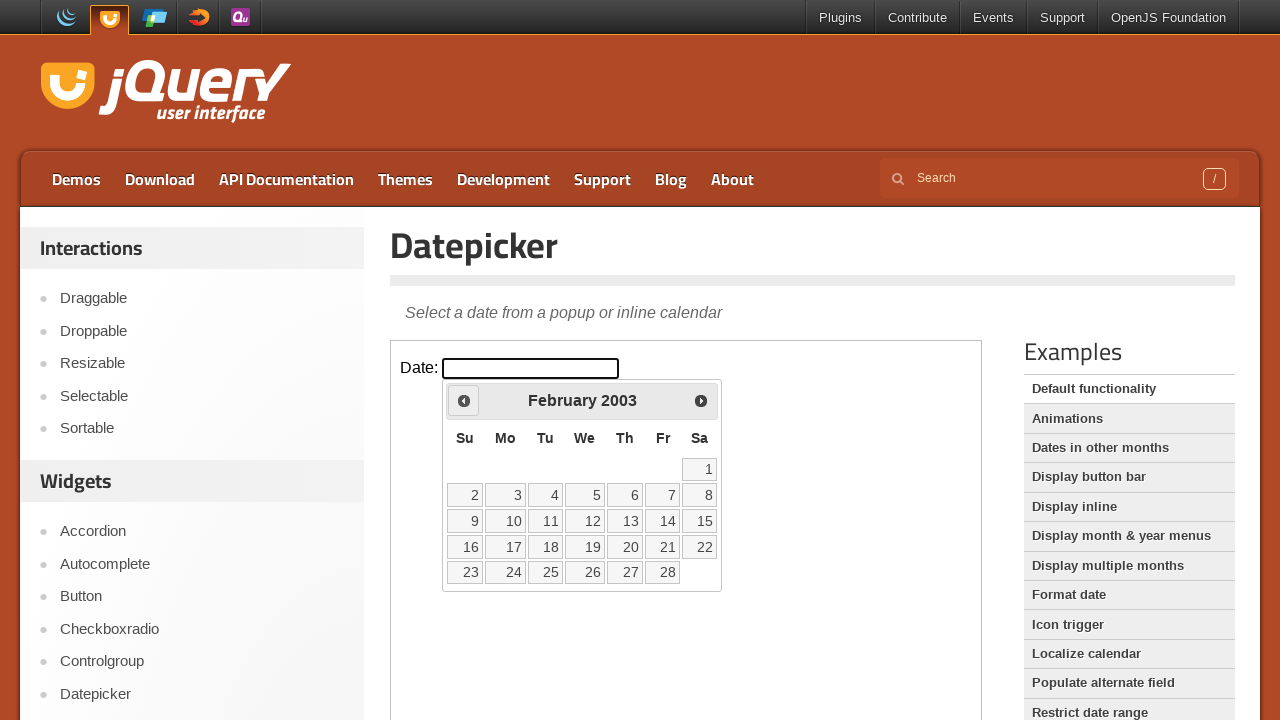

Clicked previous button to navigate to earlier month at (464, 400) on iframe >> nth=0 >> internal:control=enter-frame >> span.ui-icon.ui-icon-circle-t
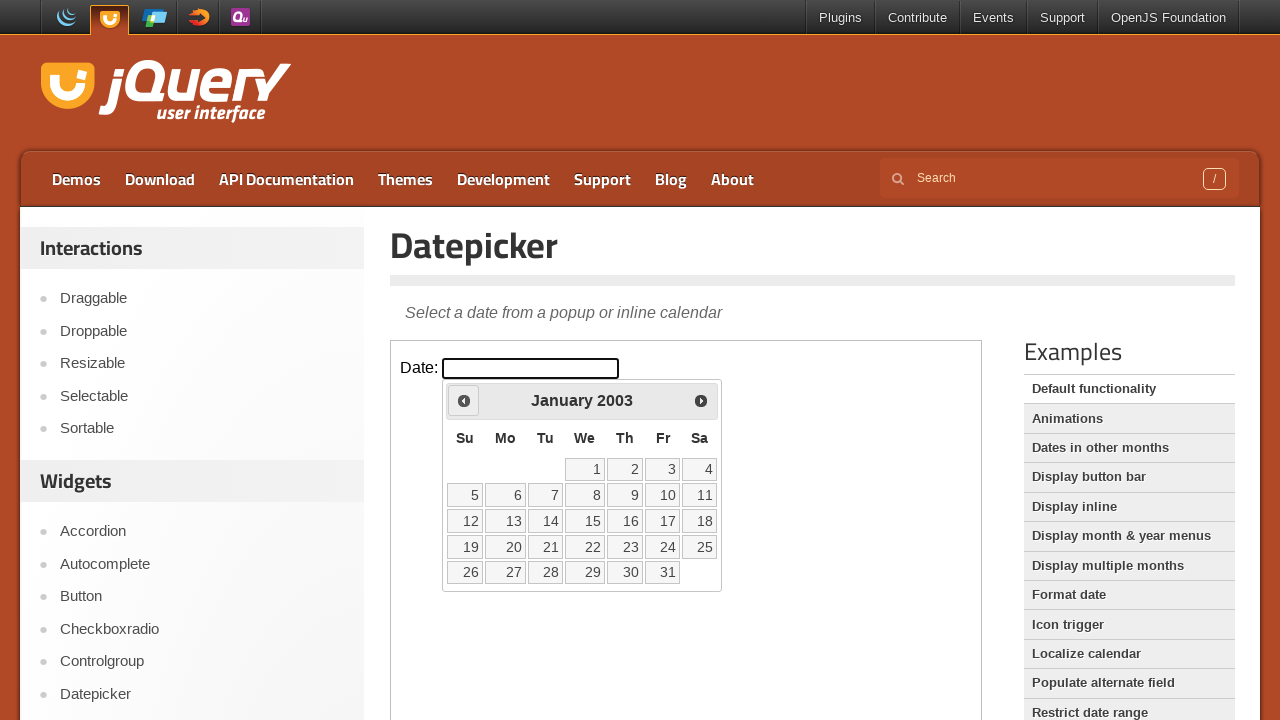

Retrieved current month: January
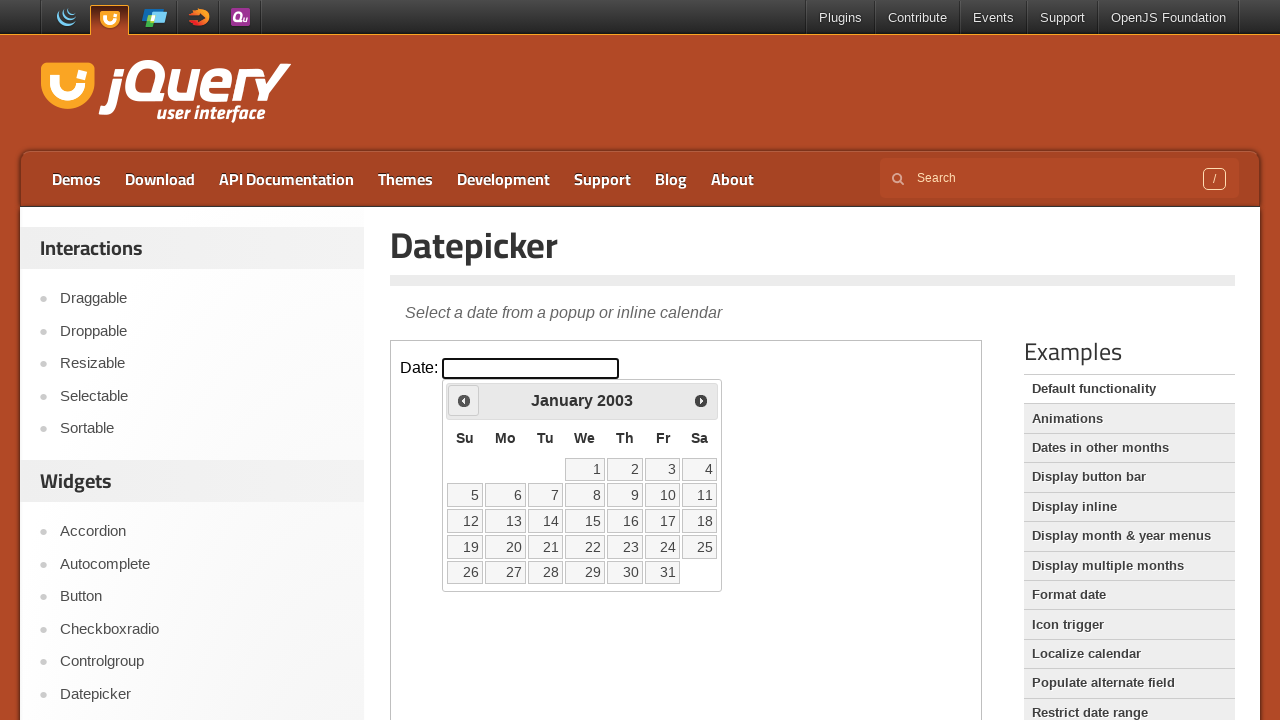

Retrieved current year: 2003
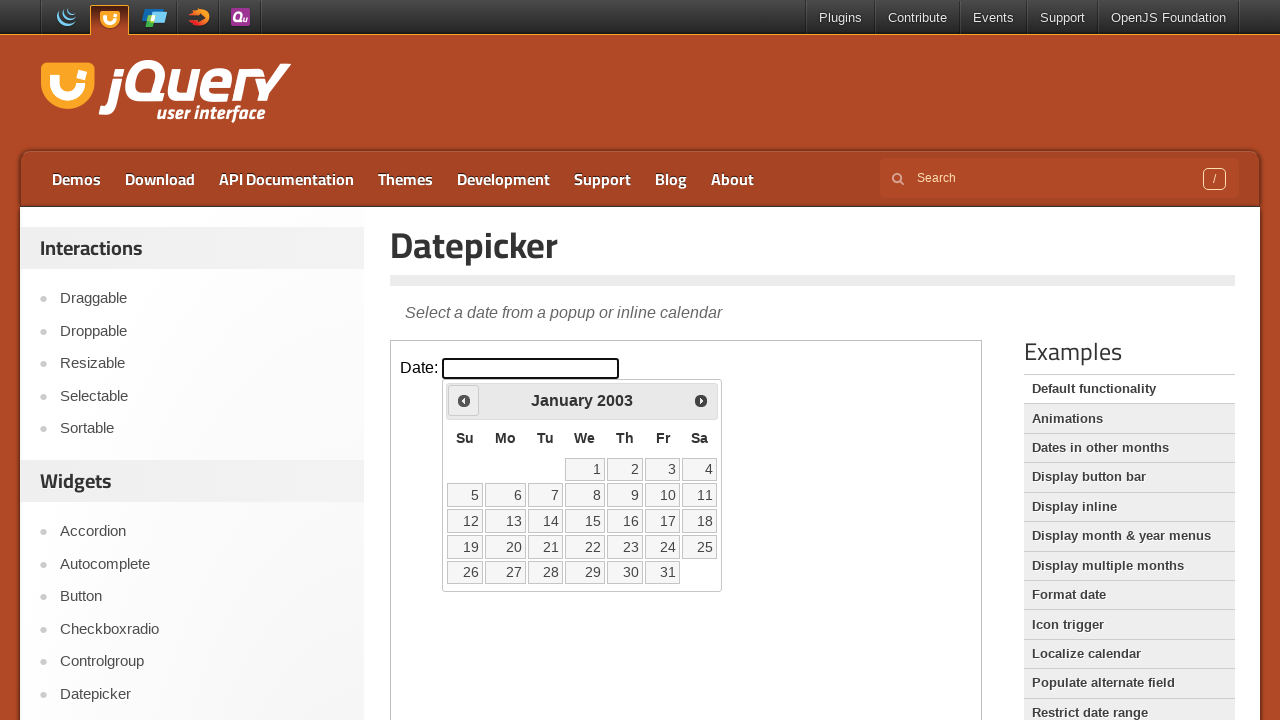

Clicked previous button to navigate to earlier month at (464, 400) on iframe >> nth=0 >> internal:control=enter-frame >> span.ui-icon.ui-icon-circle-t
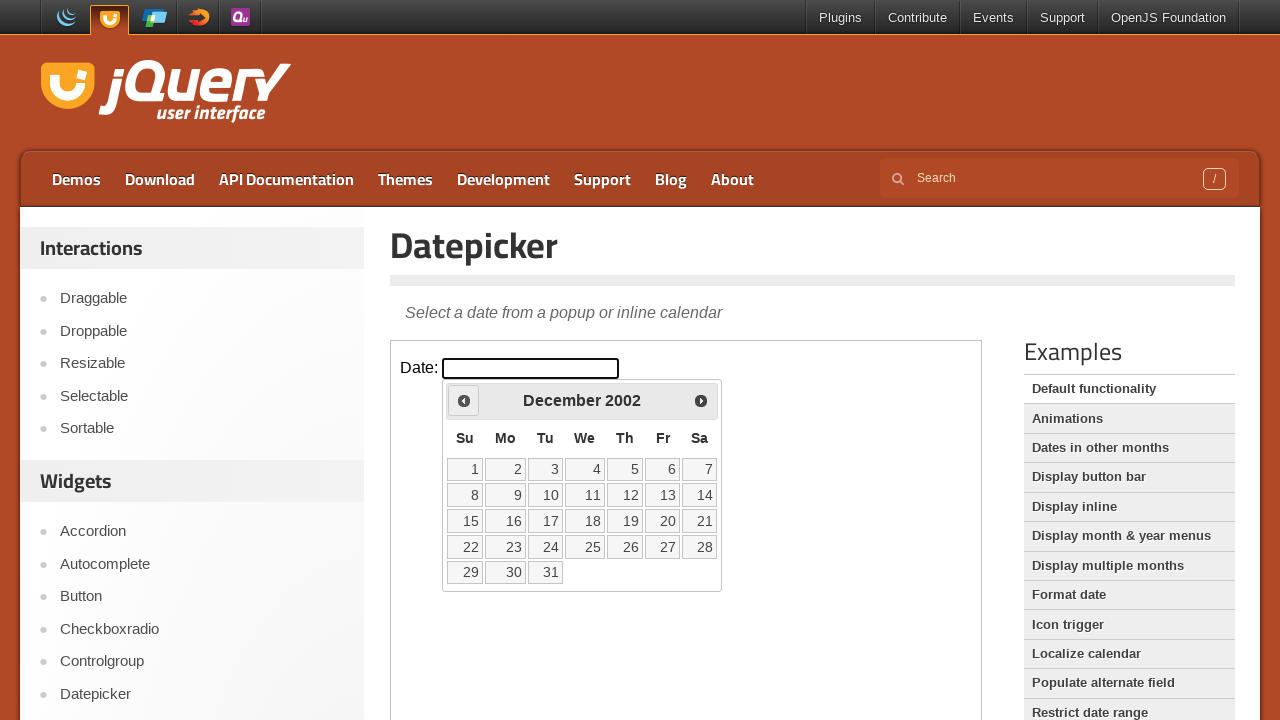

Retrieved current month: December
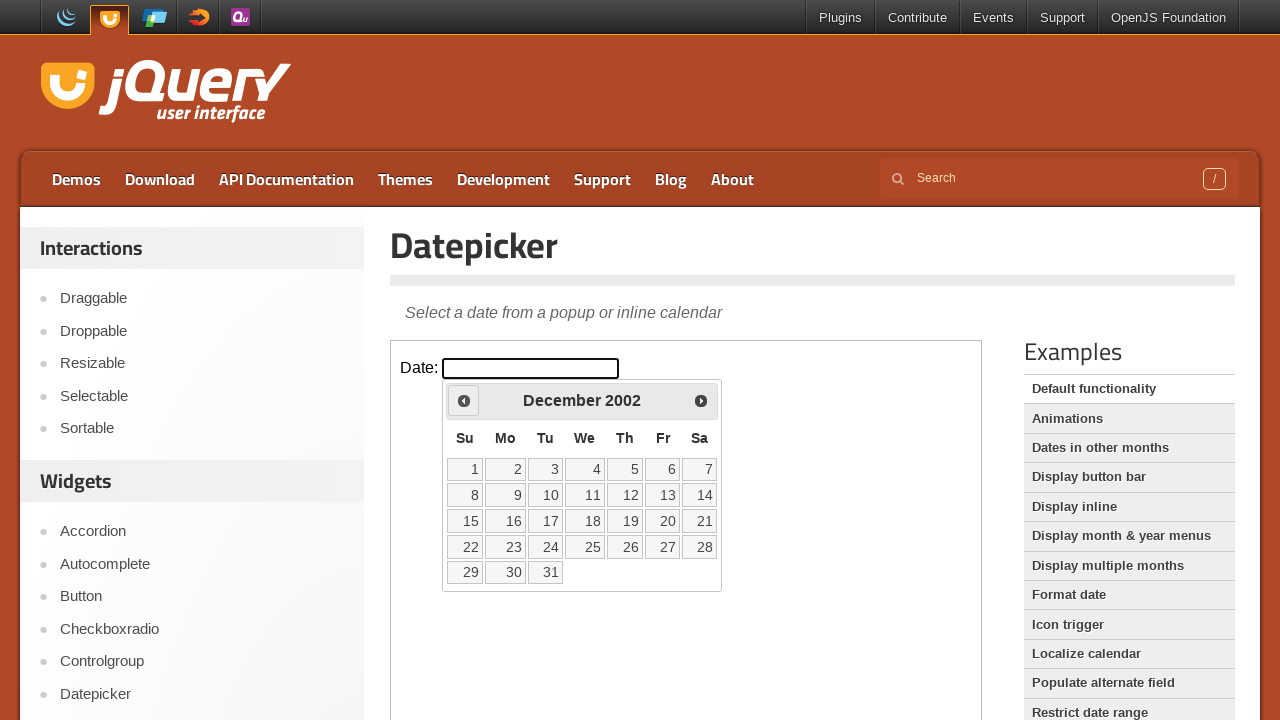

Retrieved current year: 2002
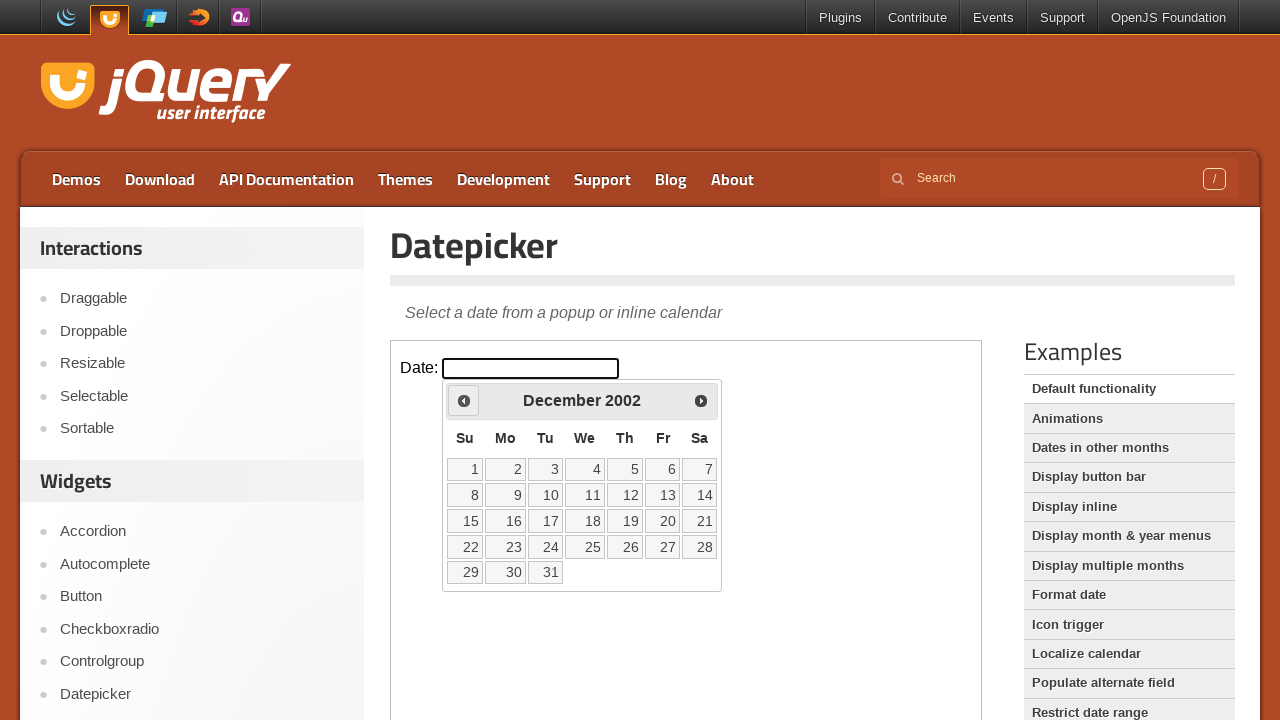

Clicked previous button to navigate to earlier month at (464, 400) on iframe >> nth=0 >> internal:control=enter-frame >> span.ui-icon.ui-icon-circle-t
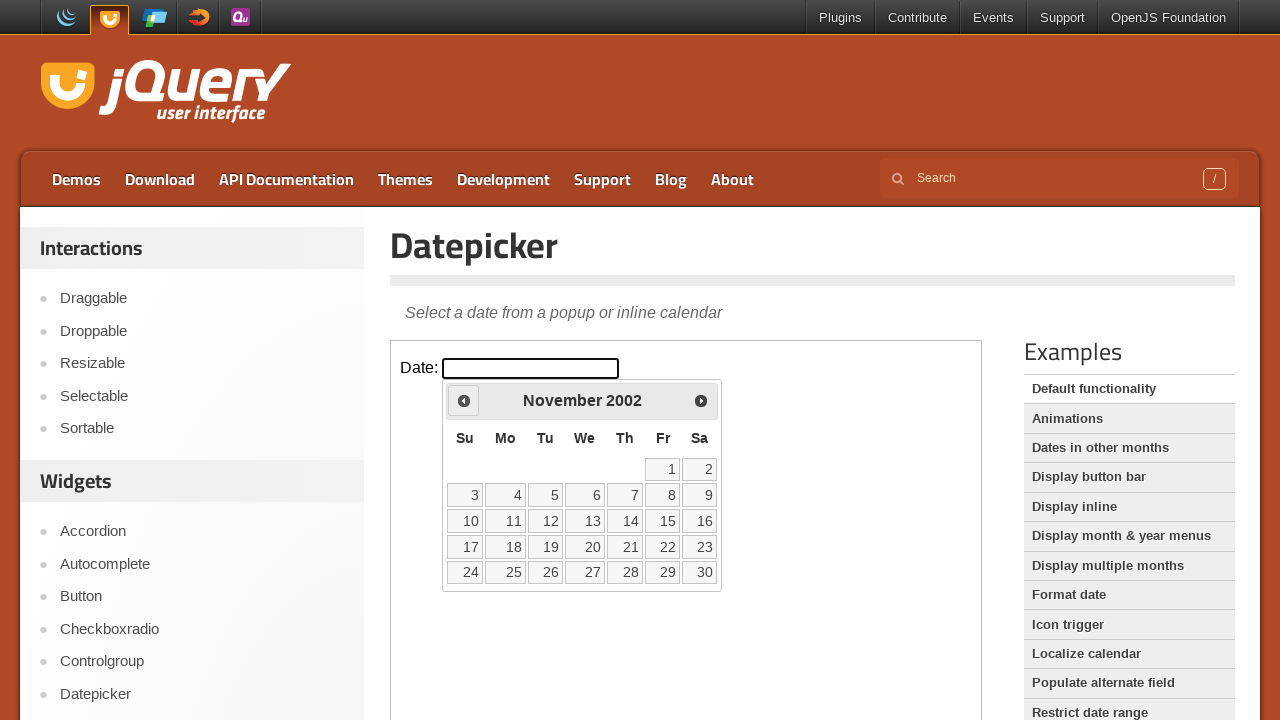

Retrieved current month: November
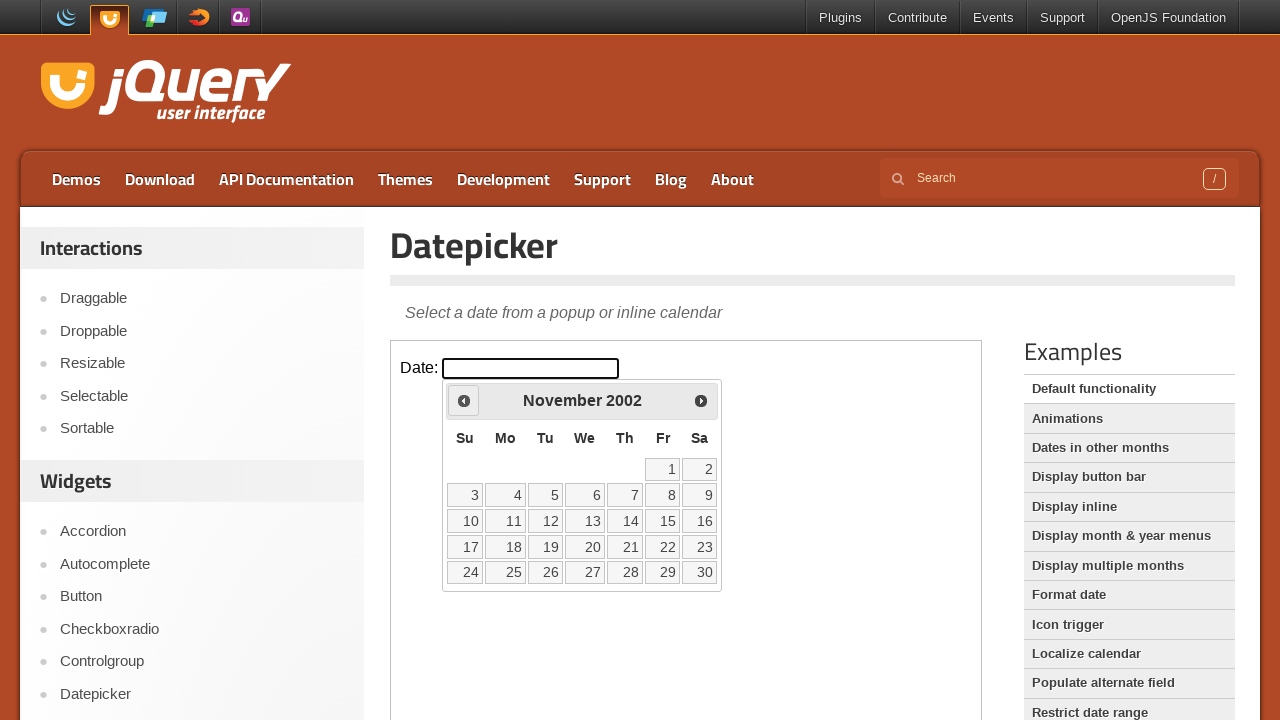

Retrieved current year: 2002
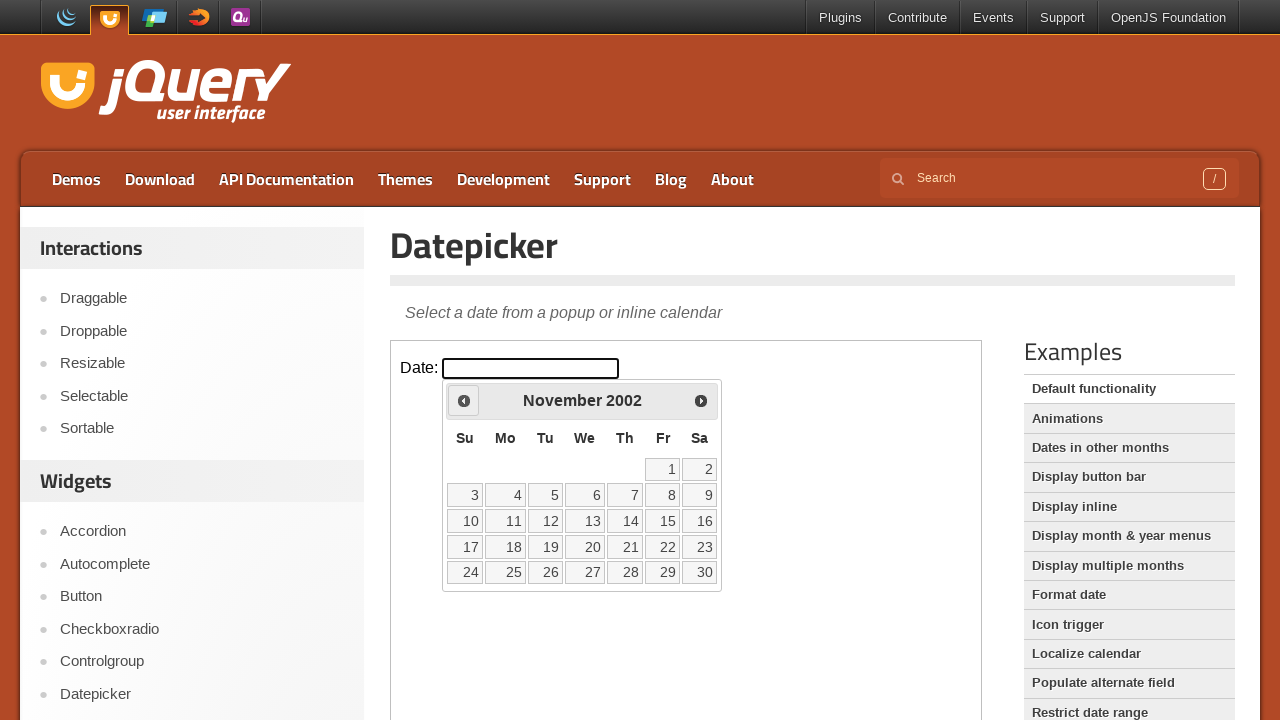

Clicked previous button to navigate to earlier month at (464, 400) on iframe >> nth=0 >> internal:control=enter-frame >> span.ui-icon.ui-icon-circle-t
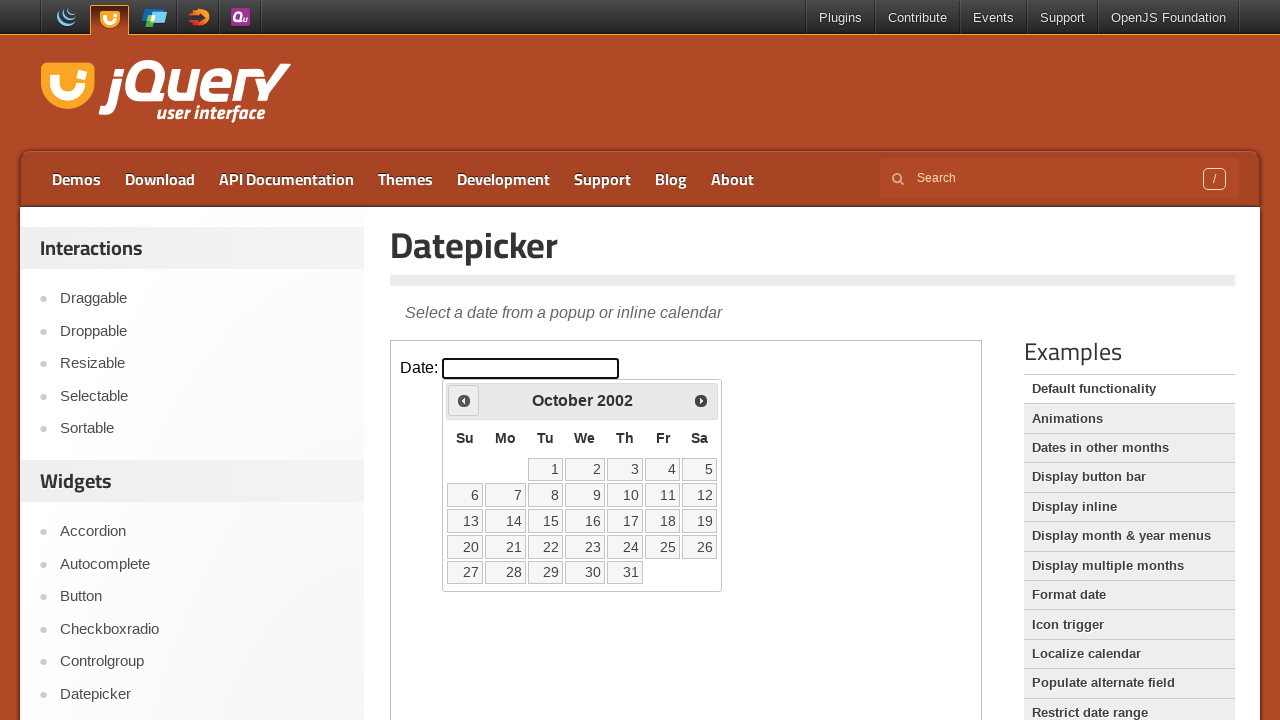

Retrieved current month: October
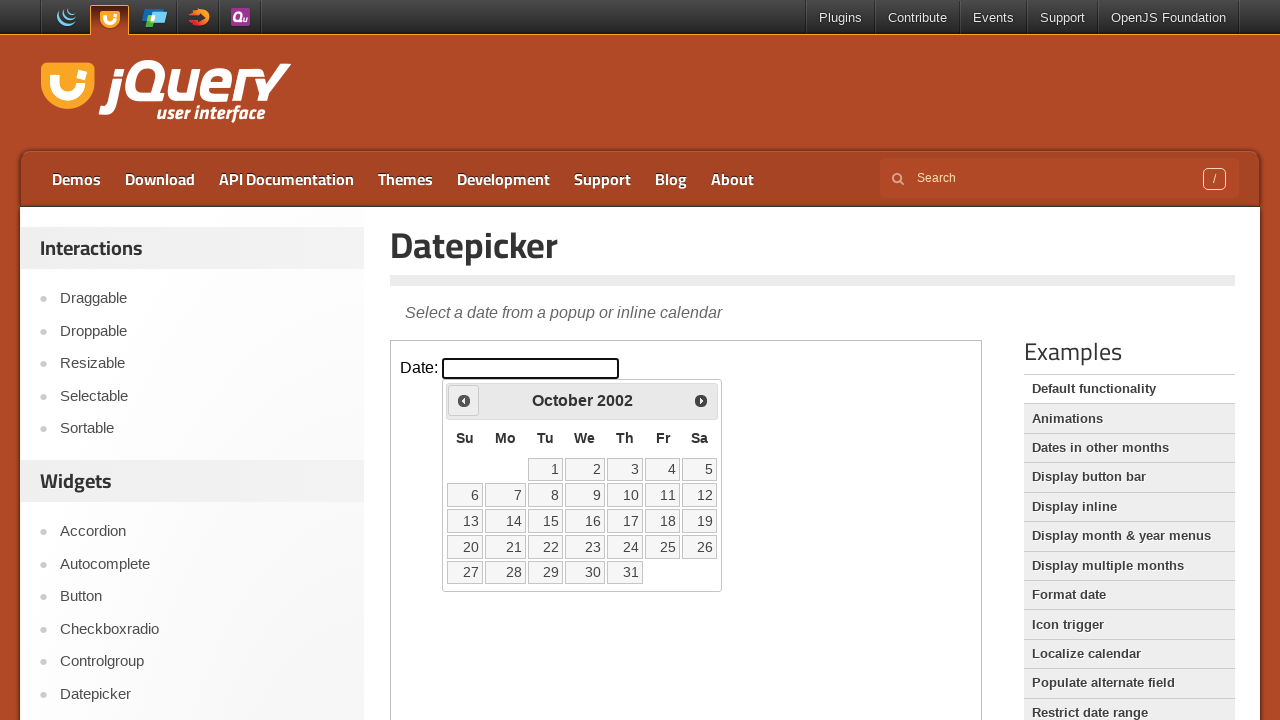

Retrieved current year: 2002
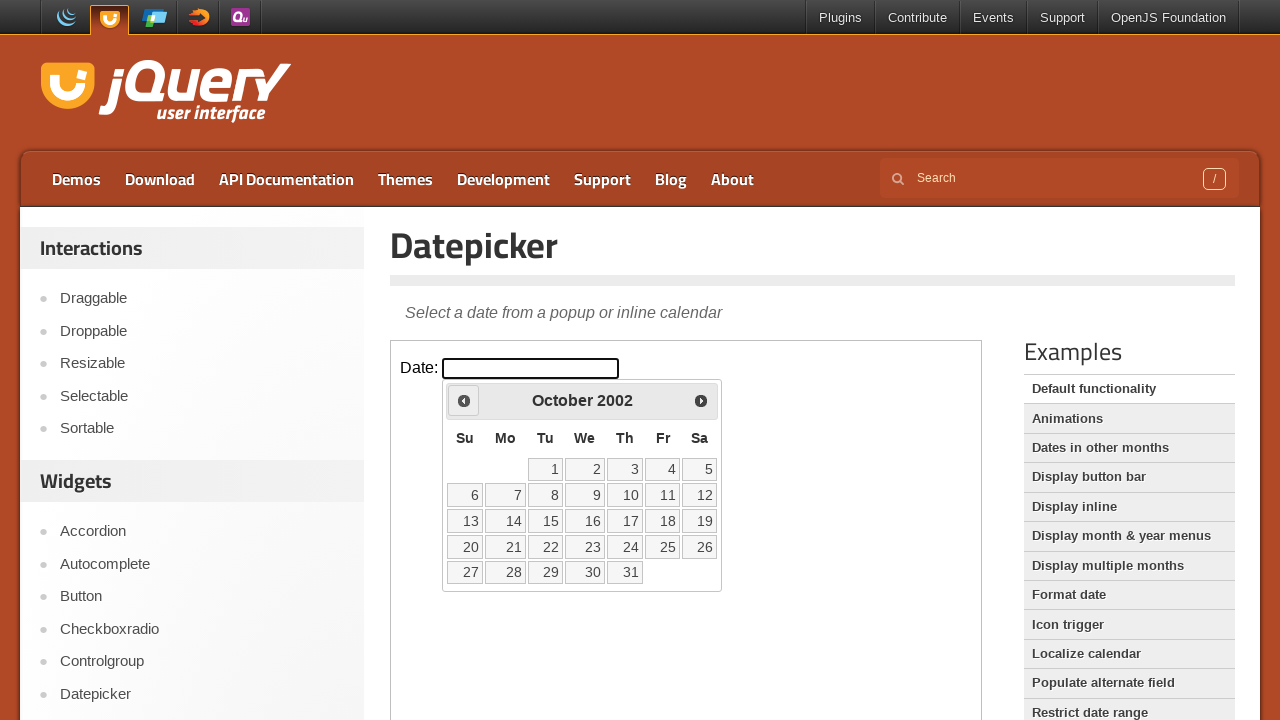

Clicked previous button to navigate to earlier month at (464, 400) on iframe >> nth=0 >> internal:control=enter-frame >> span.ui-icon.ui-icon-circle-t
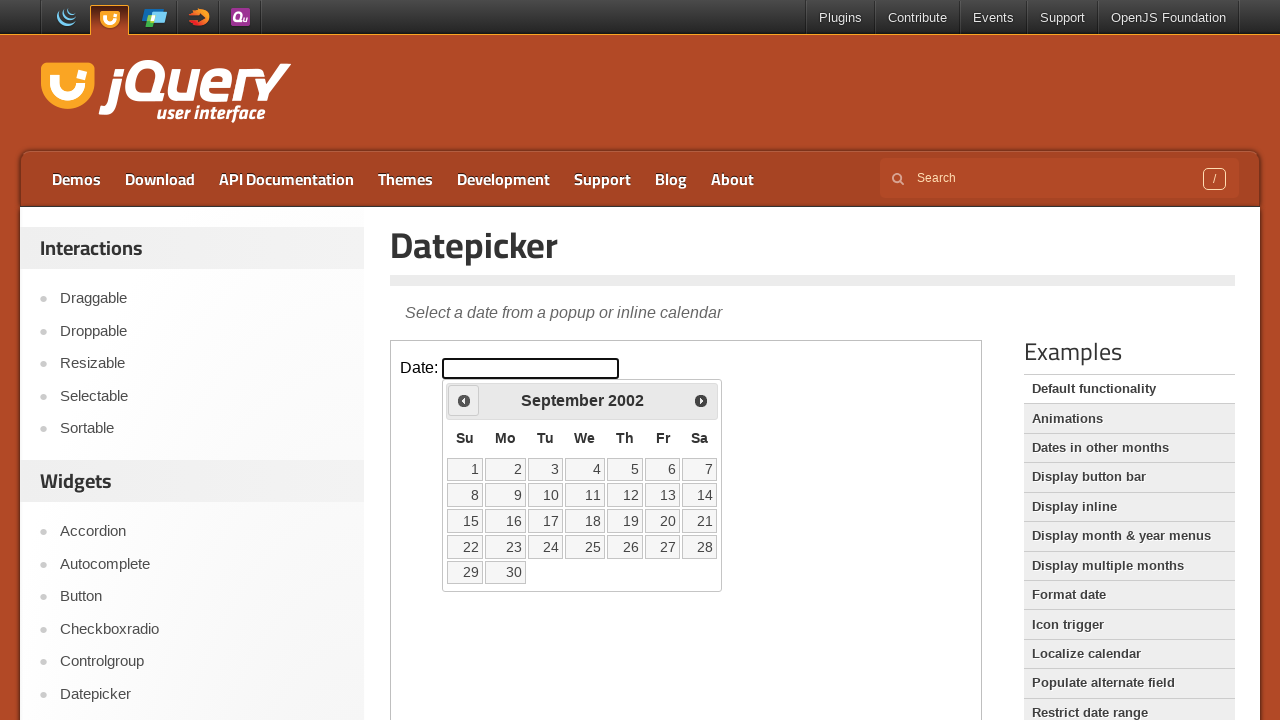

Retrieved current month: September
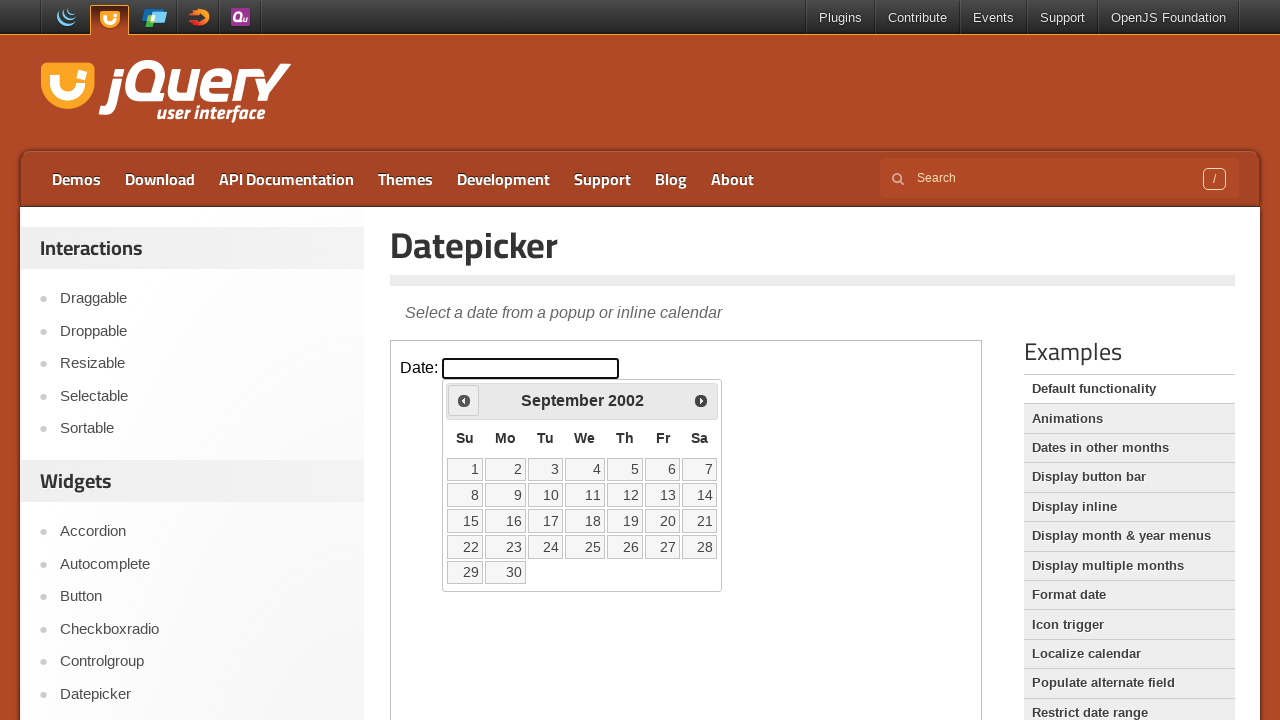

Retrieved current year: 2002
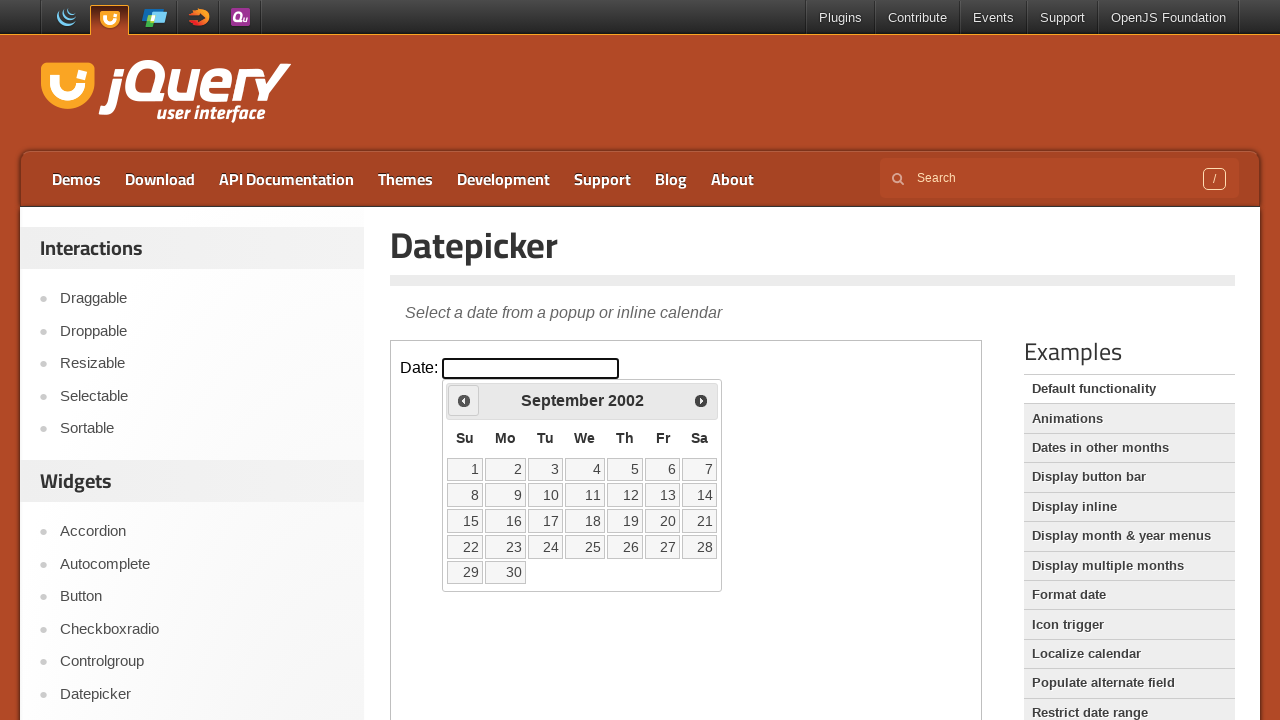

Clicked previous button to navigate to earlier month at (464, 400) on iframe >> nth=0 >> internal:control=enter-frame >> span.ui-icon.ui-icon-circle-t
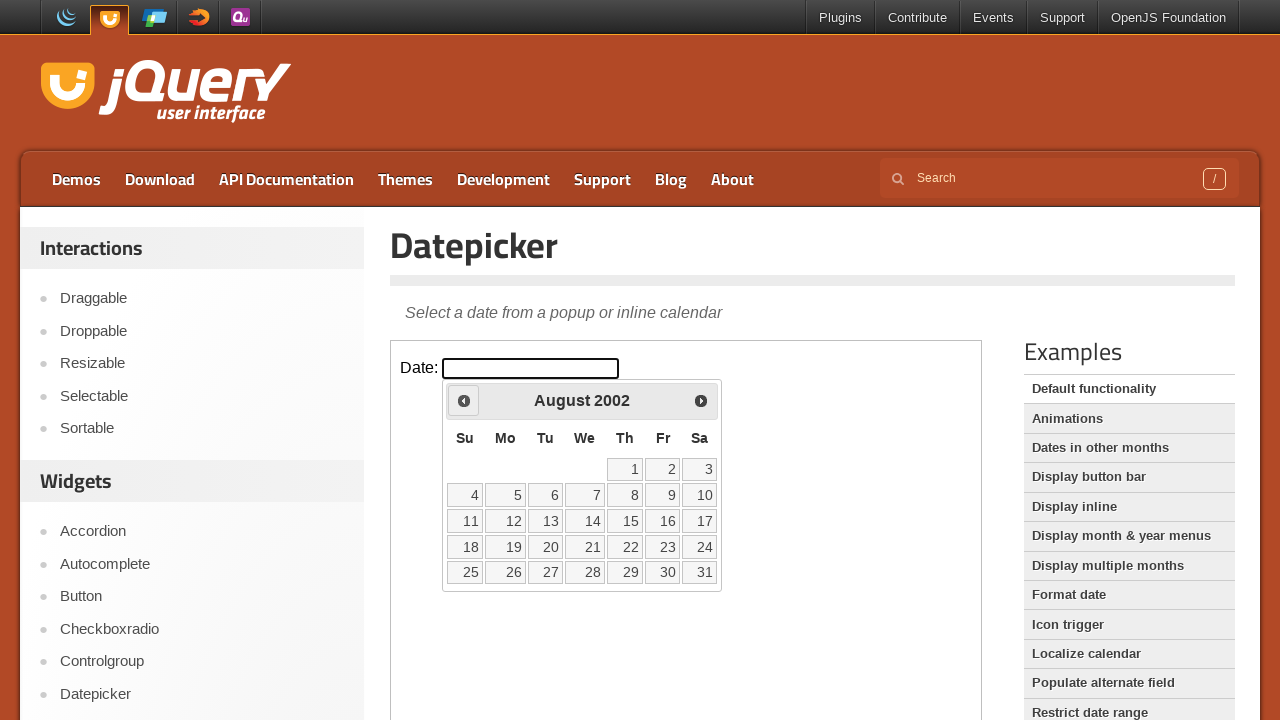

Retrieved current month: August
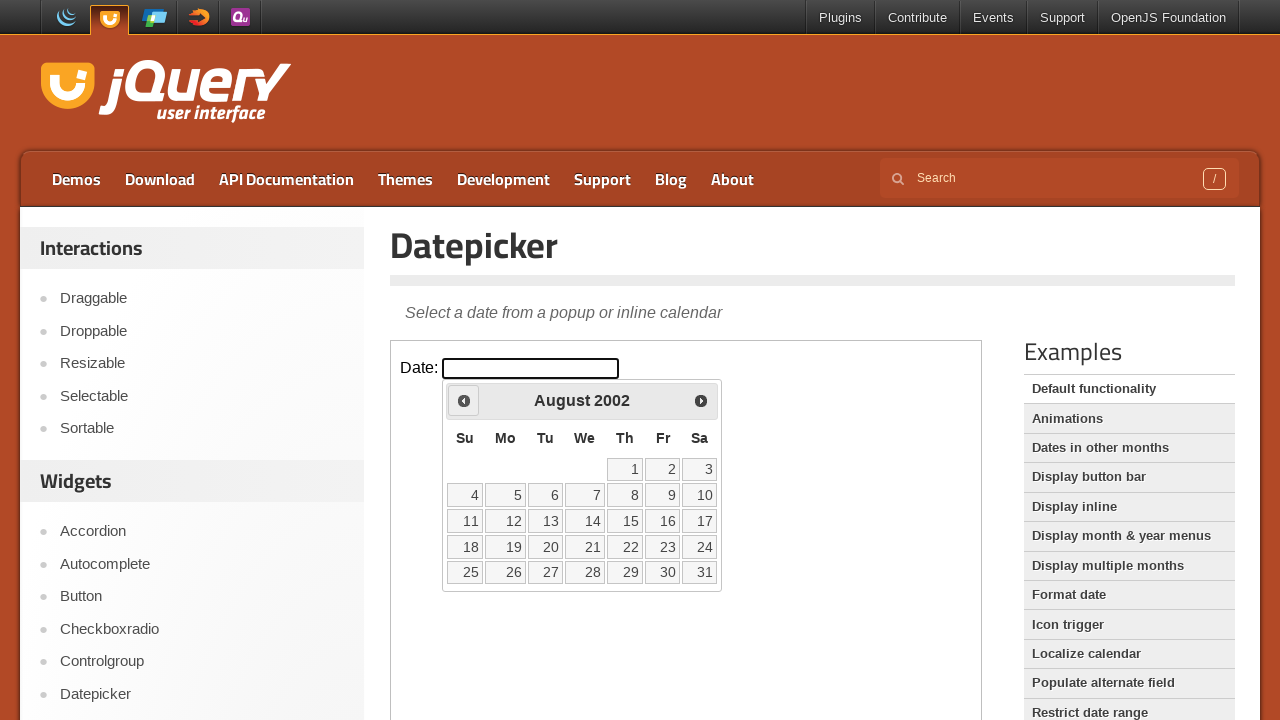

Retrieved current year: 2002
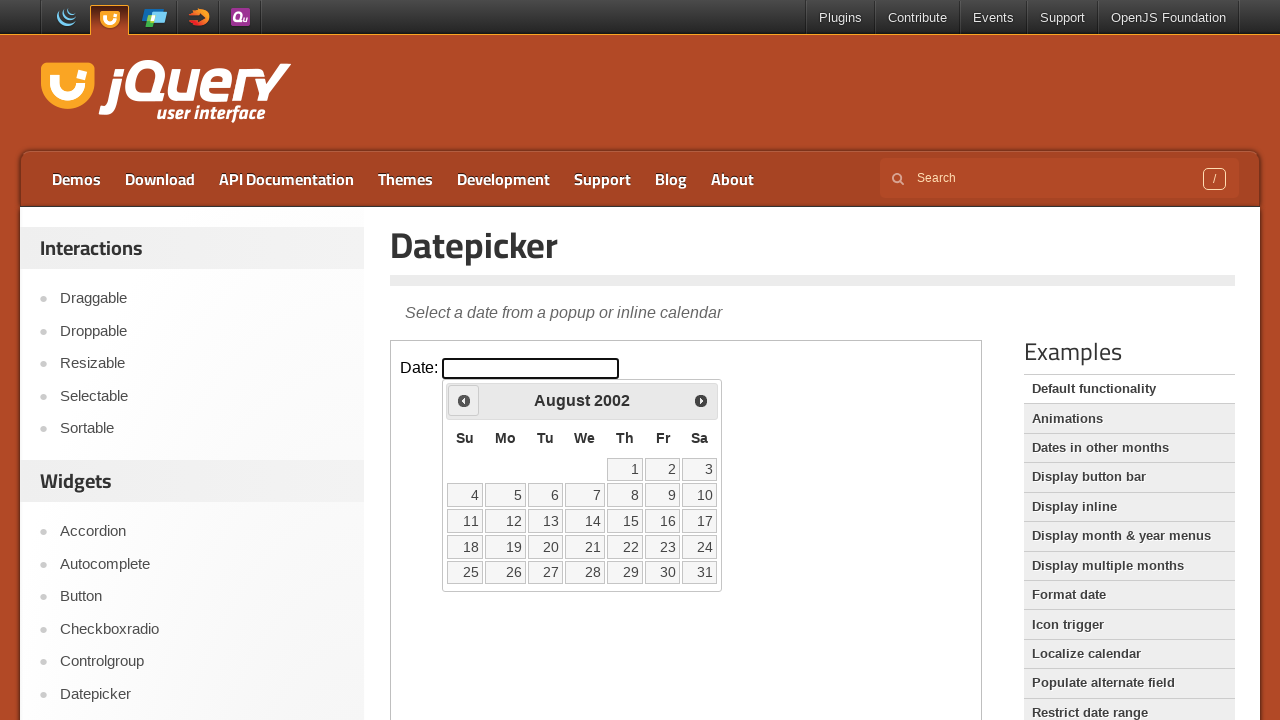

Clicked previous button to navigate to earlier month at (464, 400) on iframe >> nth=0 >> internal:control=enter-frame >> span.ui-icon.ui-icon-circle-t
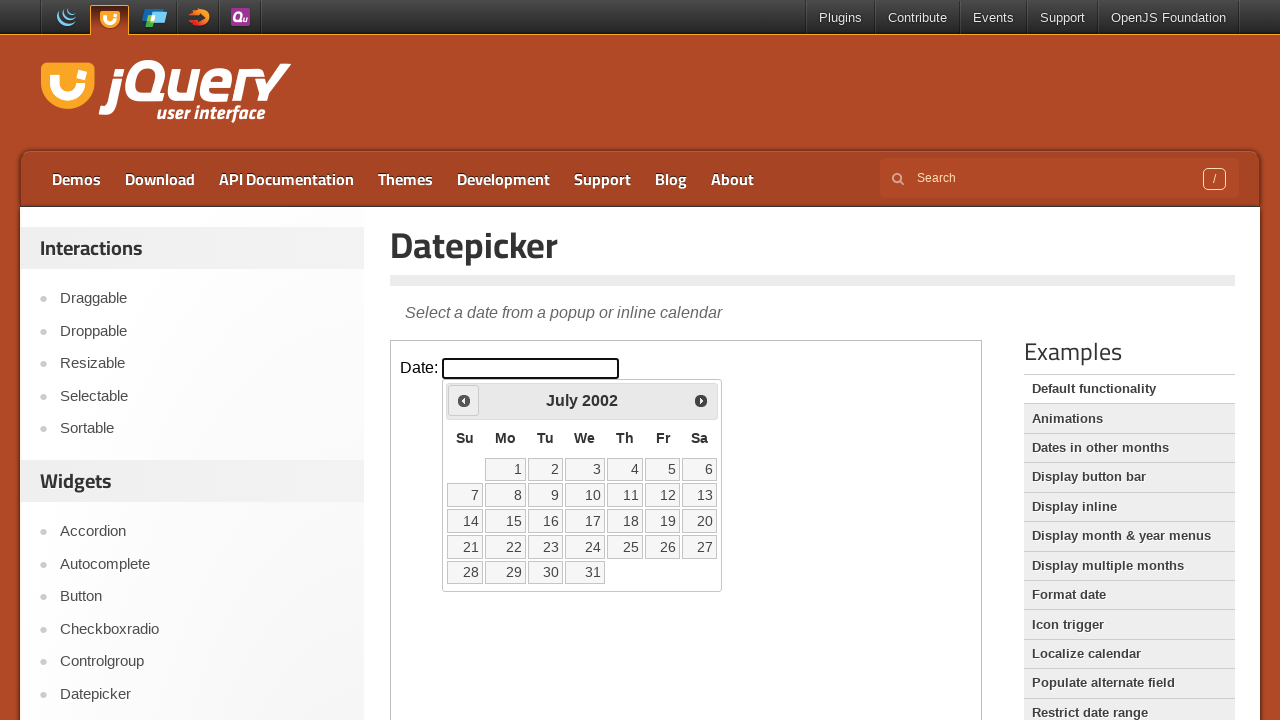

Retrieved current month: July
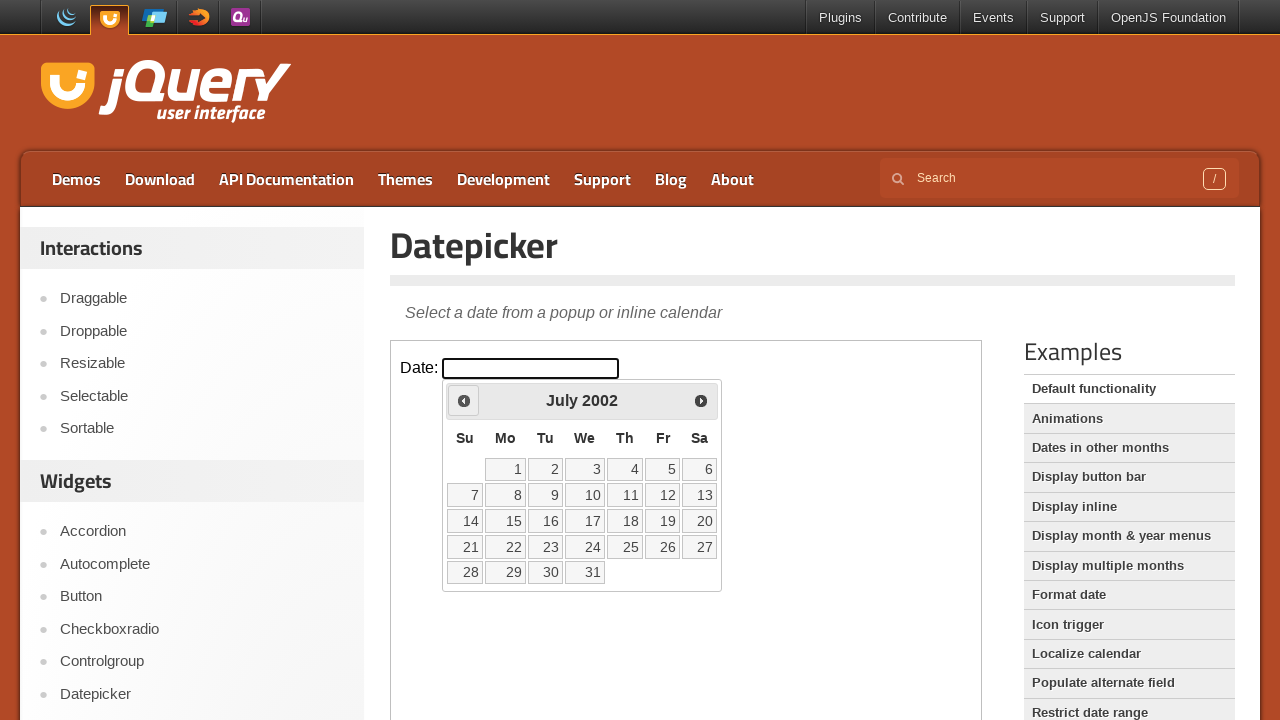

Retrieved current year: 2002
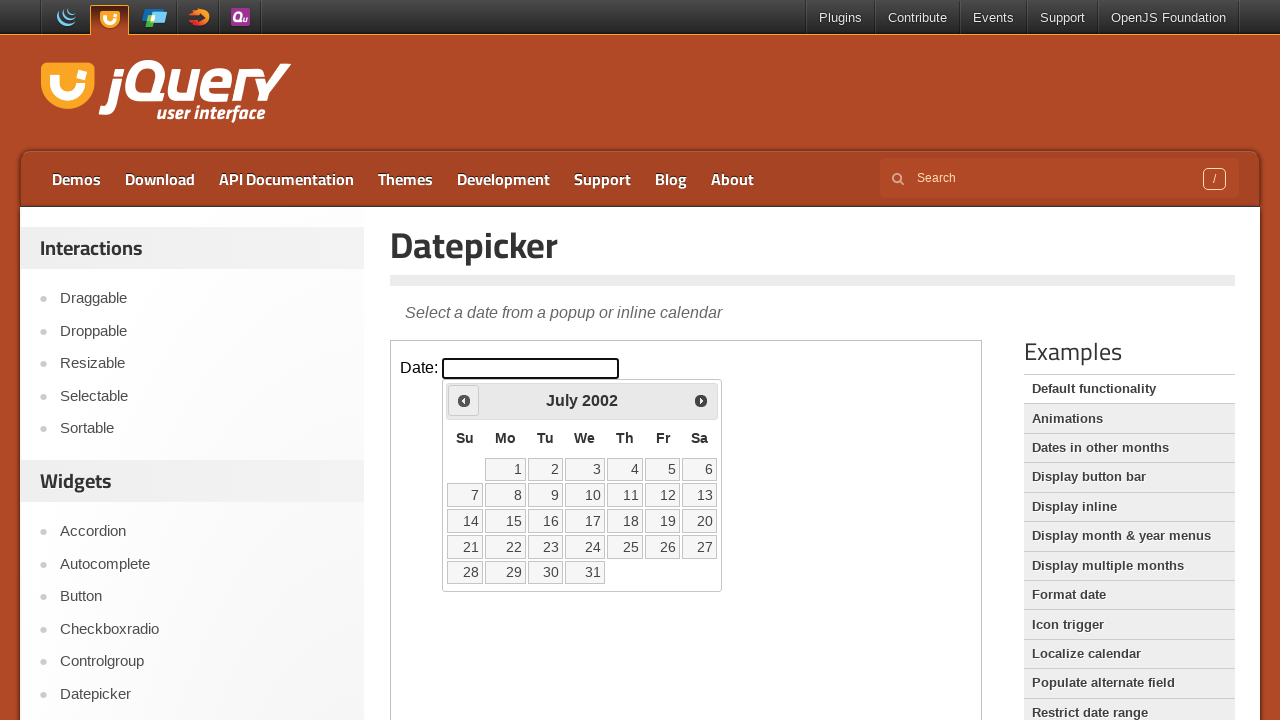

Clicked previous button to navigate to earlier month at (464, 400) on iframe >> nth=0 >> internal:control=enter-frame >> span.ui-icon.ui-icon-circle-t
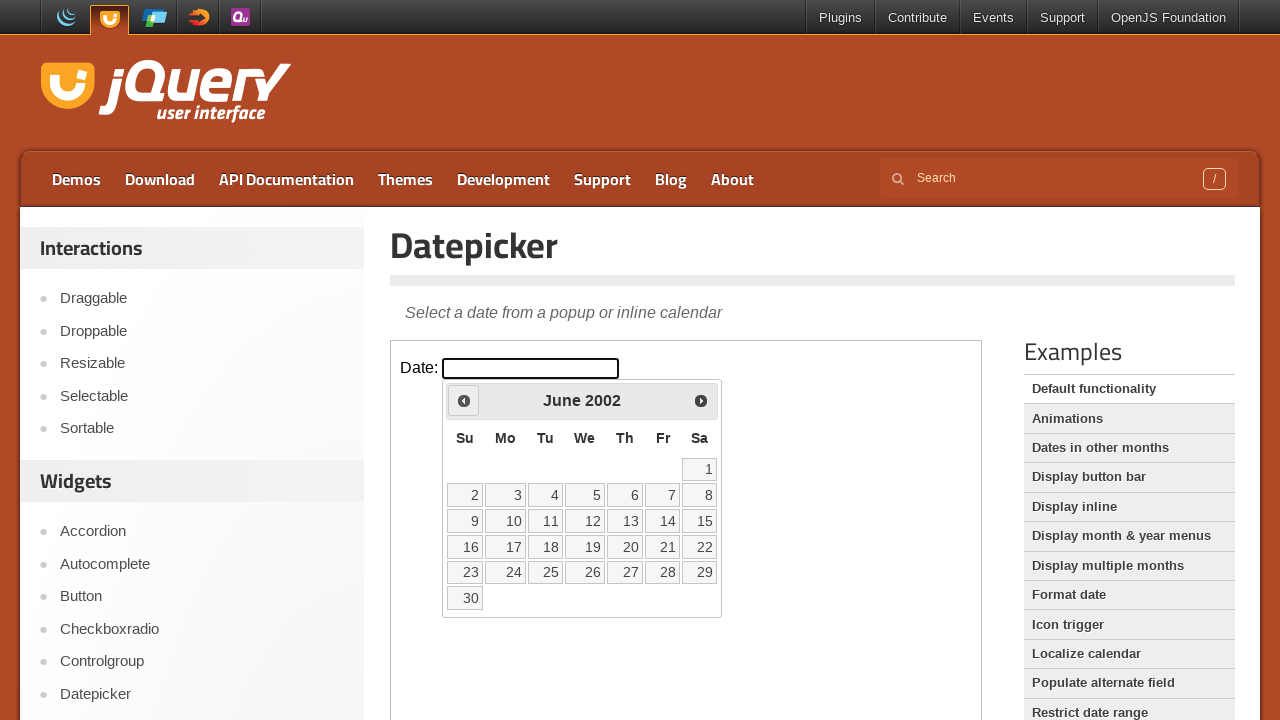

Retrieved current month: June
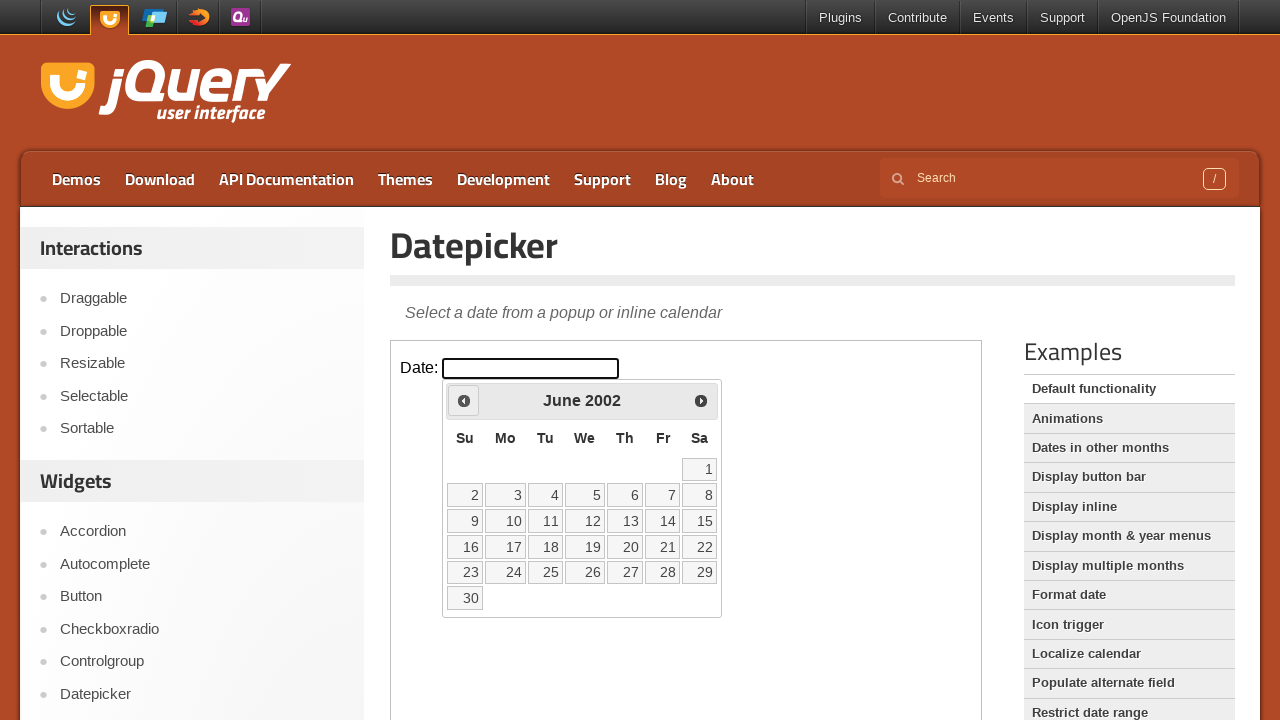

Retrieved current year: 2002
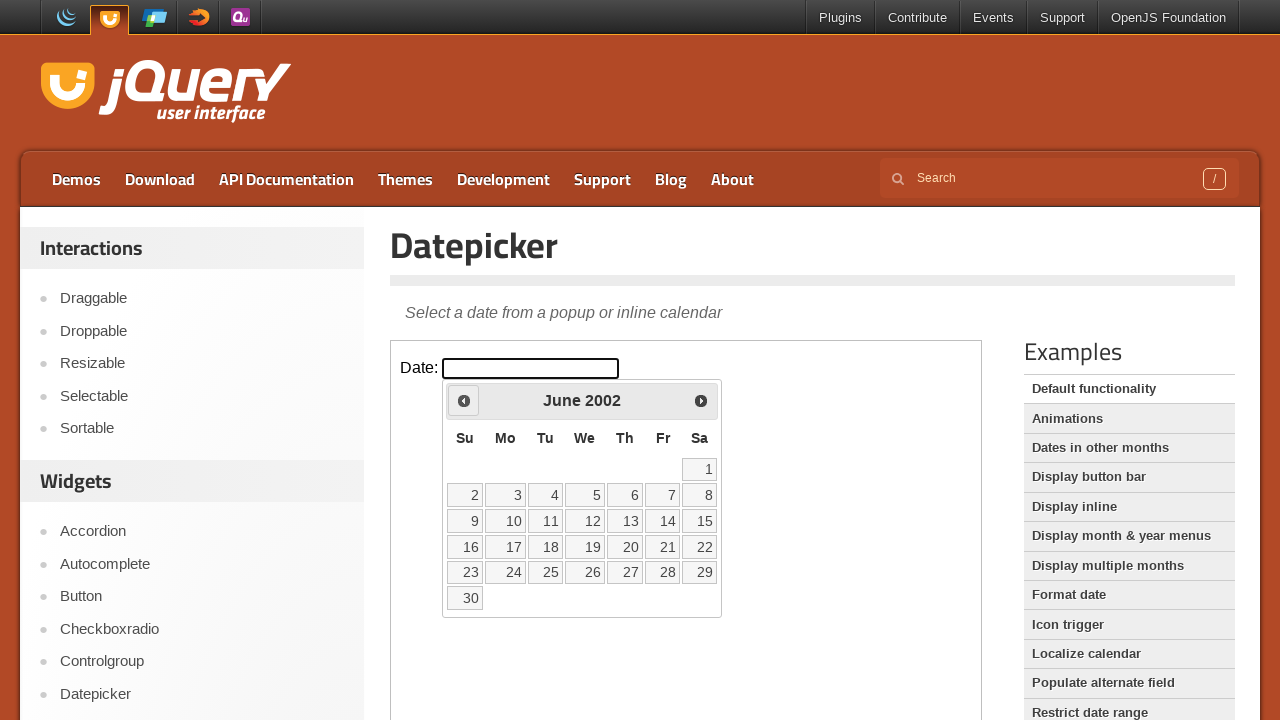

Clicked previous button to navigate to earlier month at (464, 400) on iframe >> nth=0 >> internal:control=enter-frame >> span.ui-icon.ui-icon-circle-t
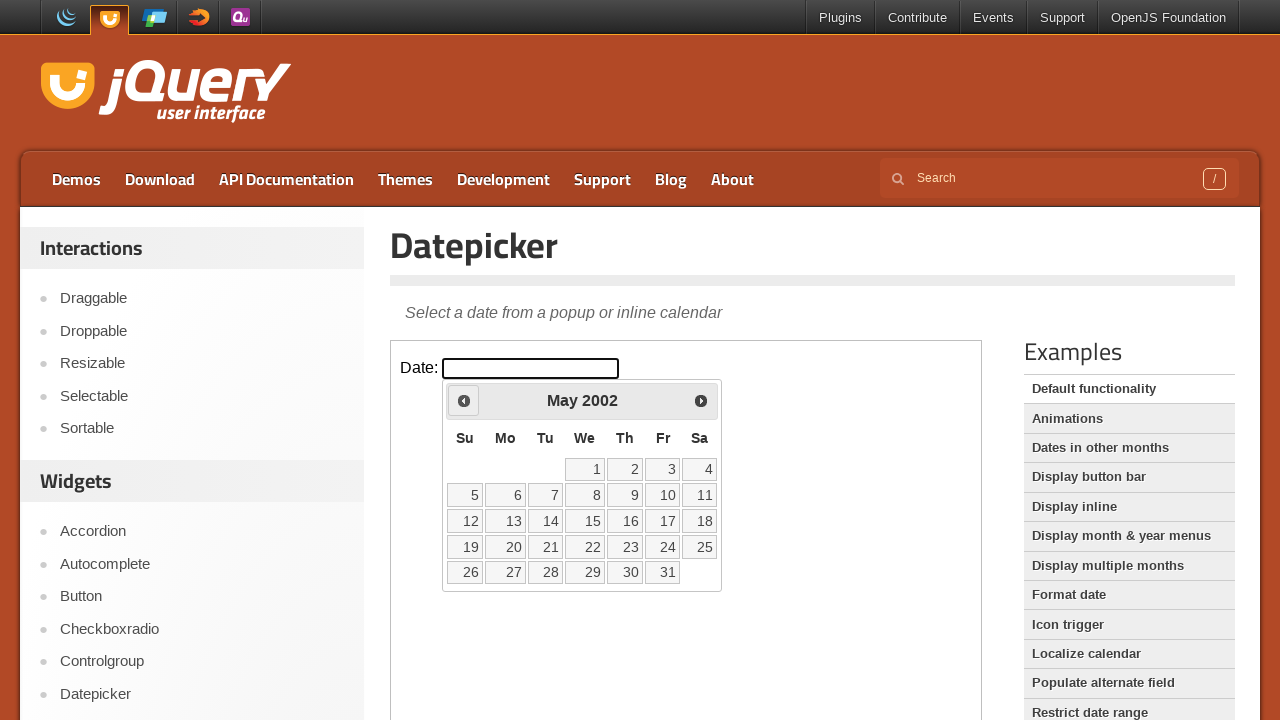

Retrieved current month: May
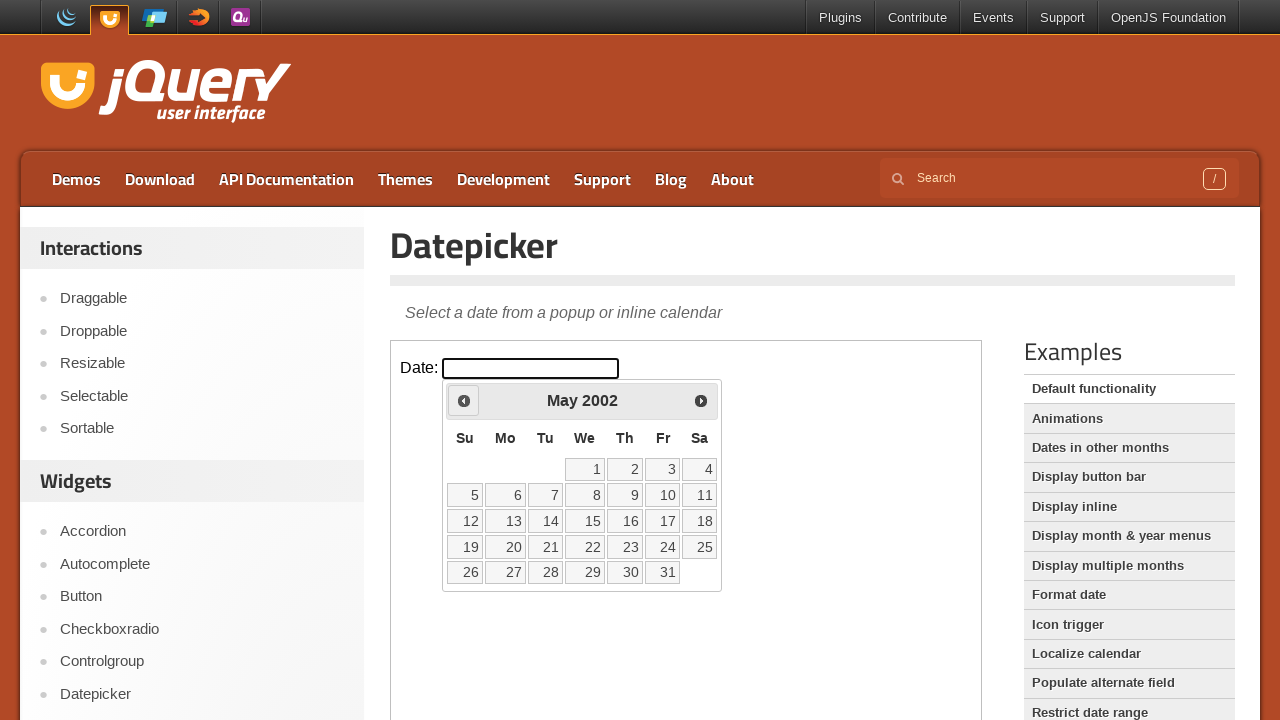

Retrieved current year: 2002
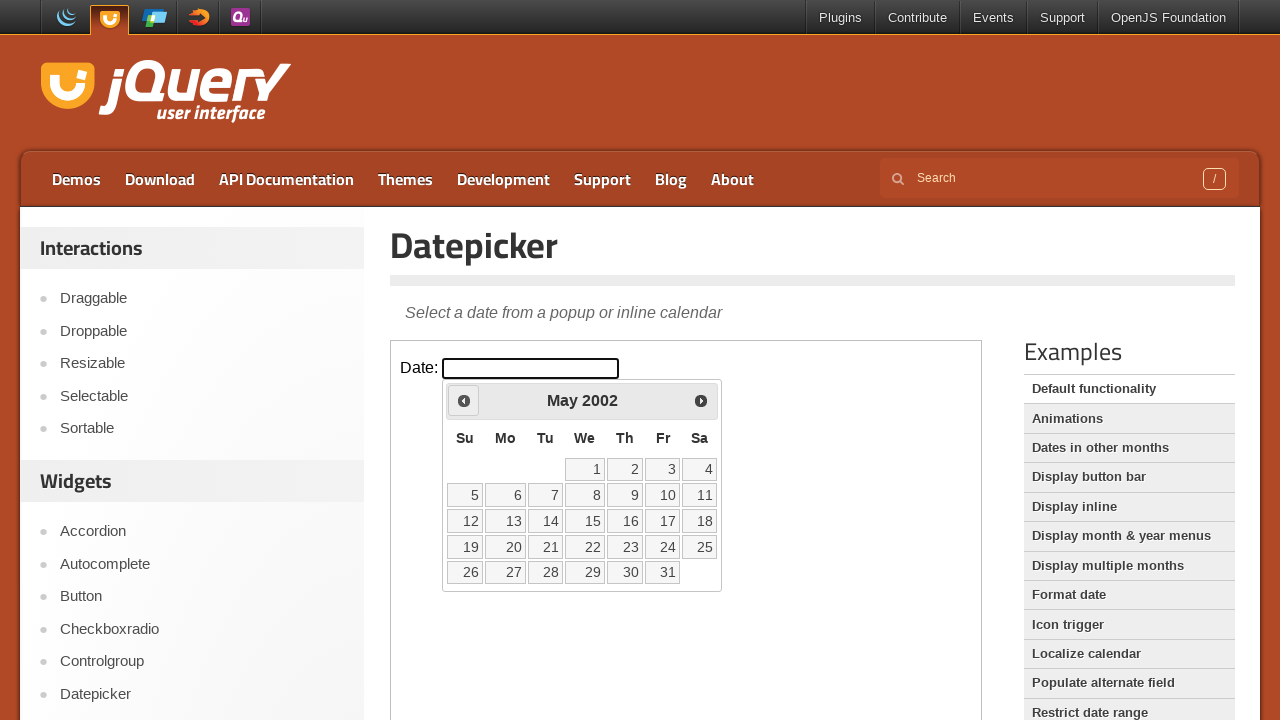

Clicked previous button to navigate to earlier month at (464, 400) on iframe >> nth=0 >> internal:control=enter-frame >> span.ui-icon.ui-icon-circle-t
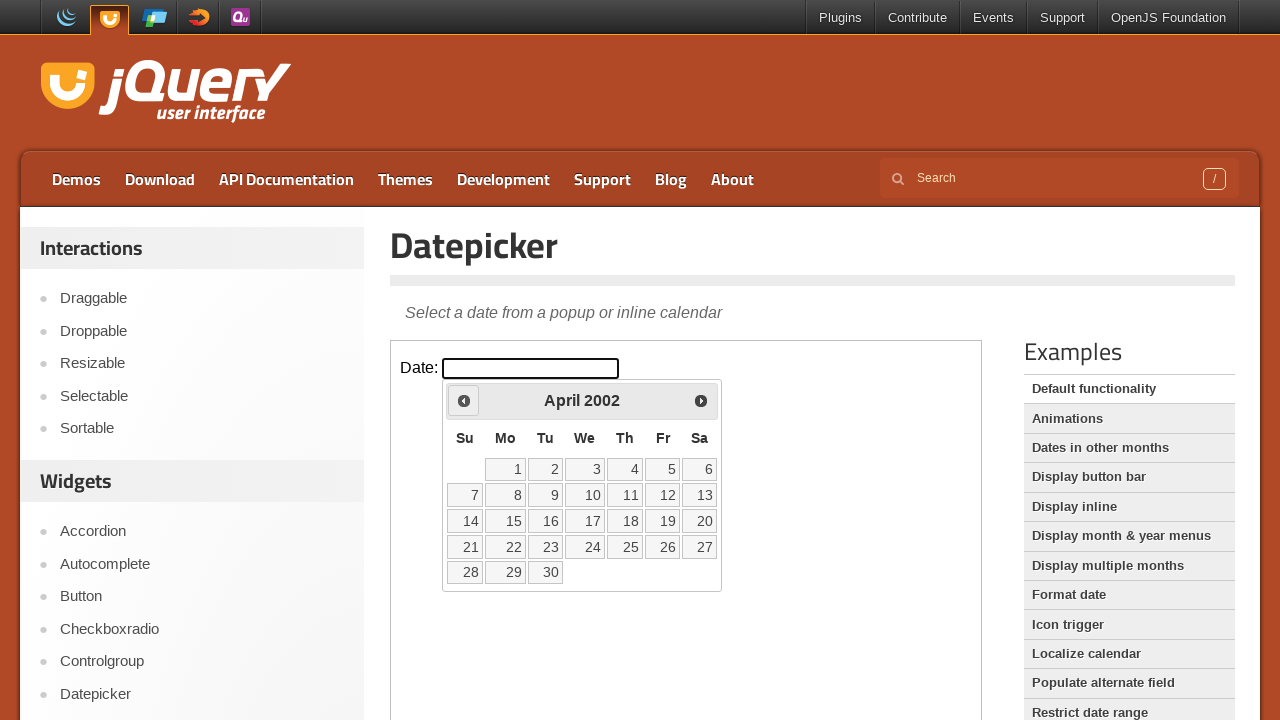

Retrieved current month: April
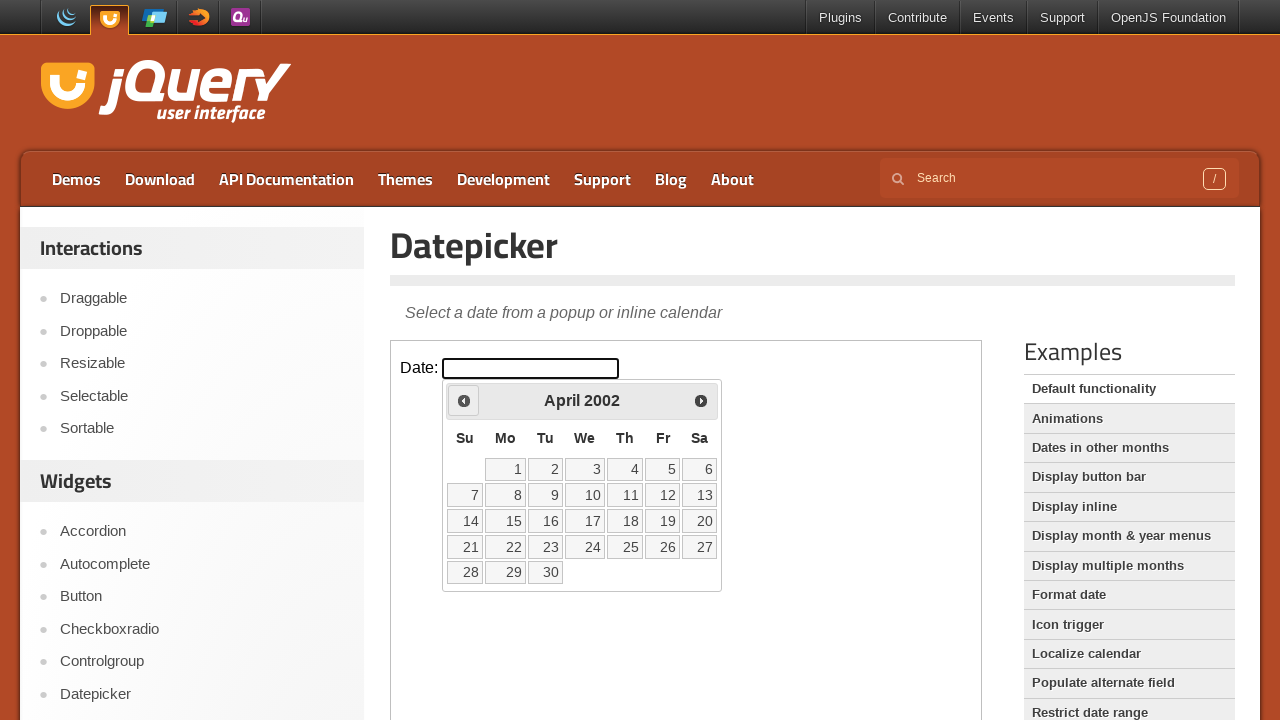

Retrieved current year: 2002
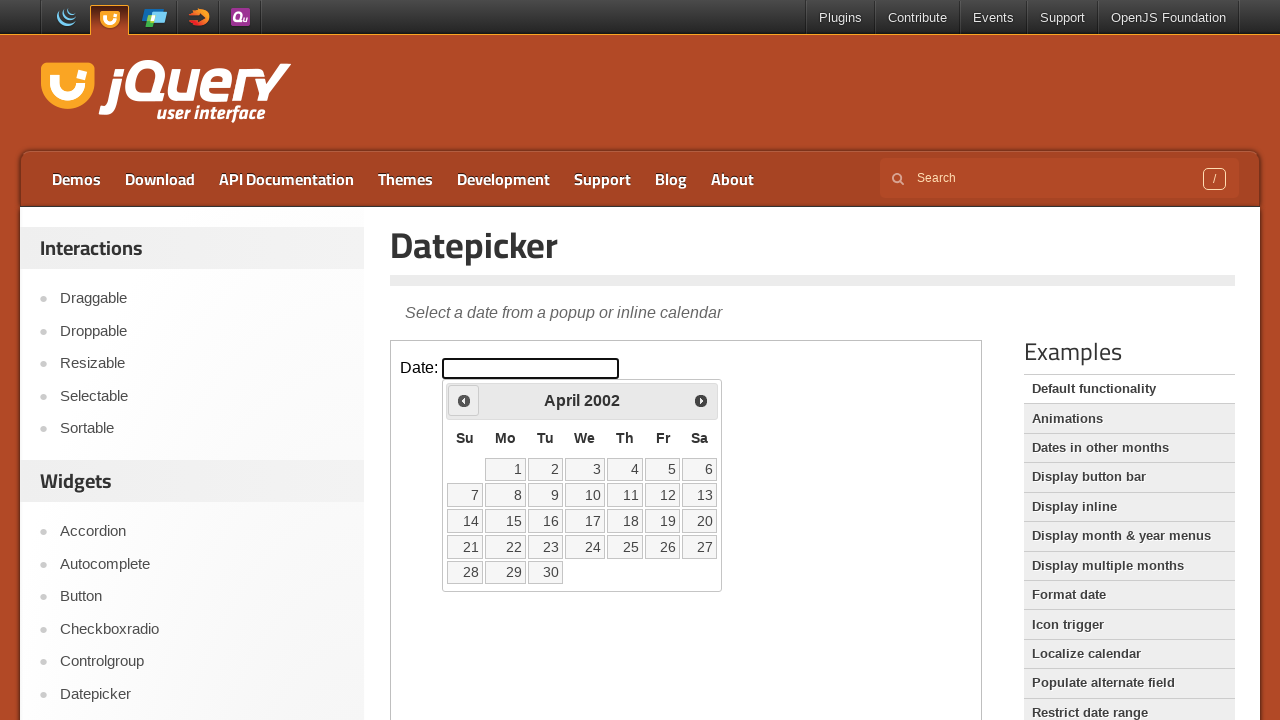

Clicked previous button to navigate to earlier month at (464, 400) on iframe >> nth=0 >> internal:control=enter-frame >> span.ui-icon.ui-icon-circle-t
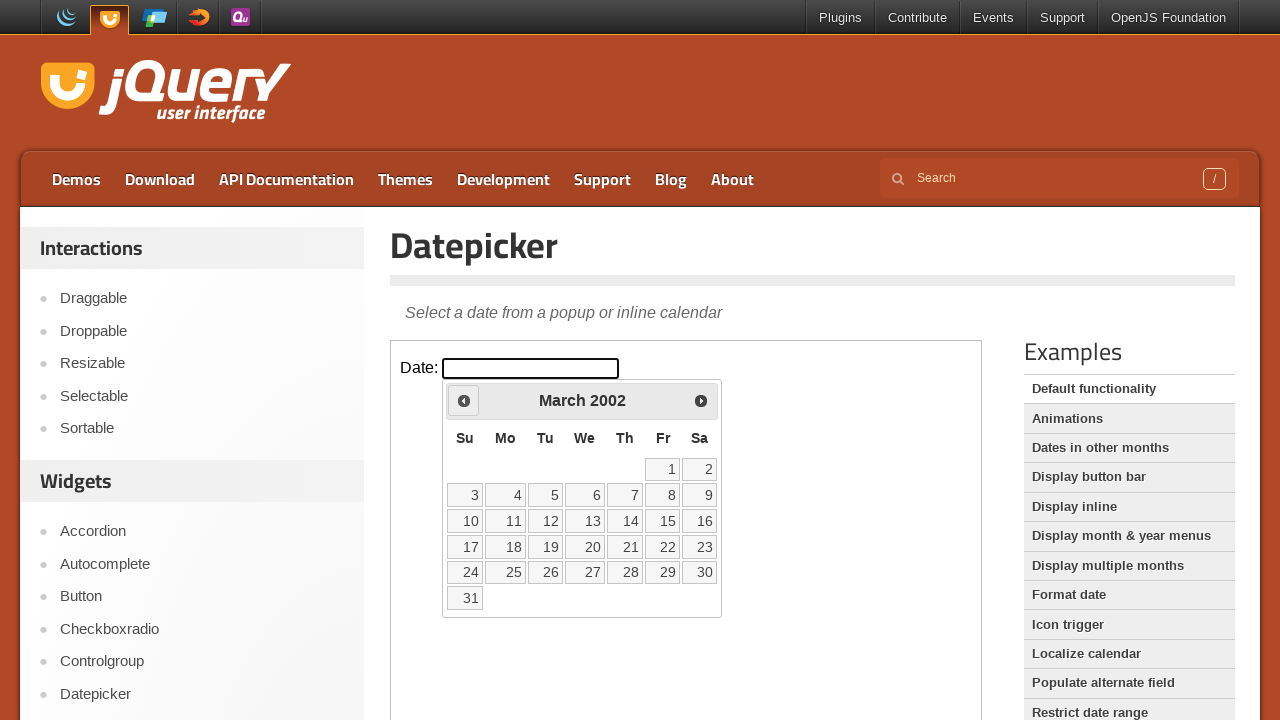

Retrieved current month: March
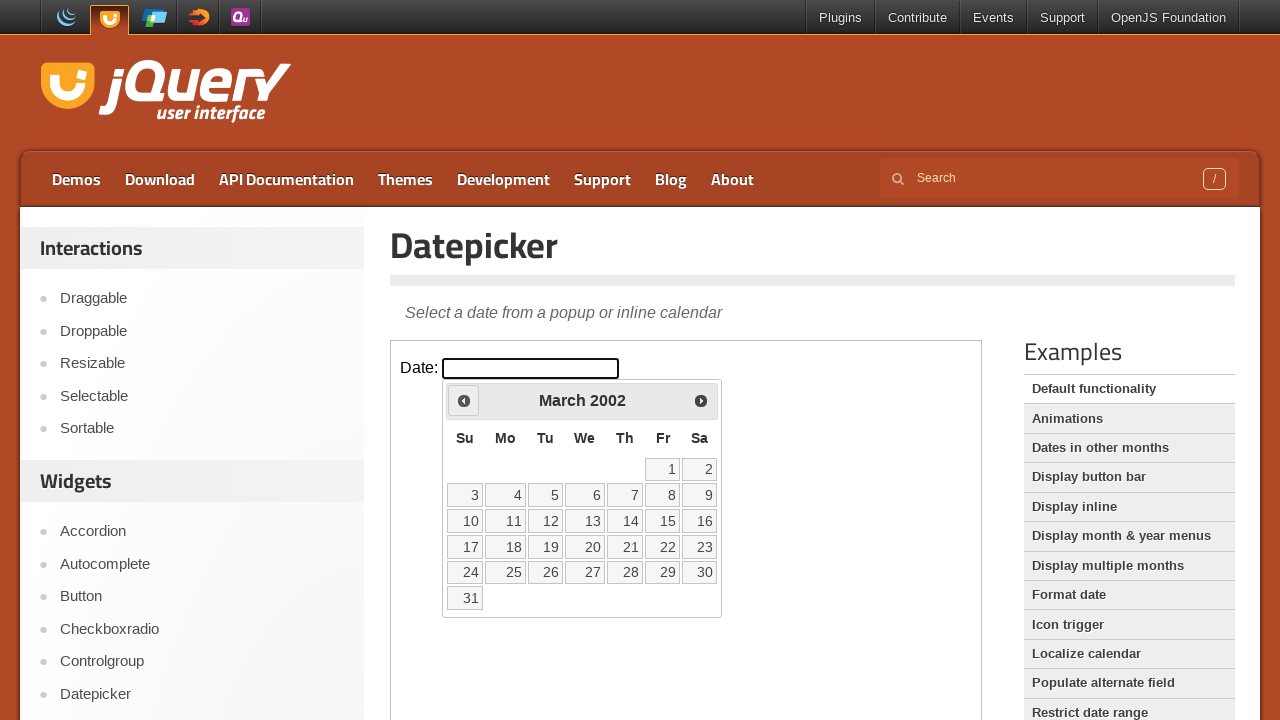

Retrieved current year: 2002
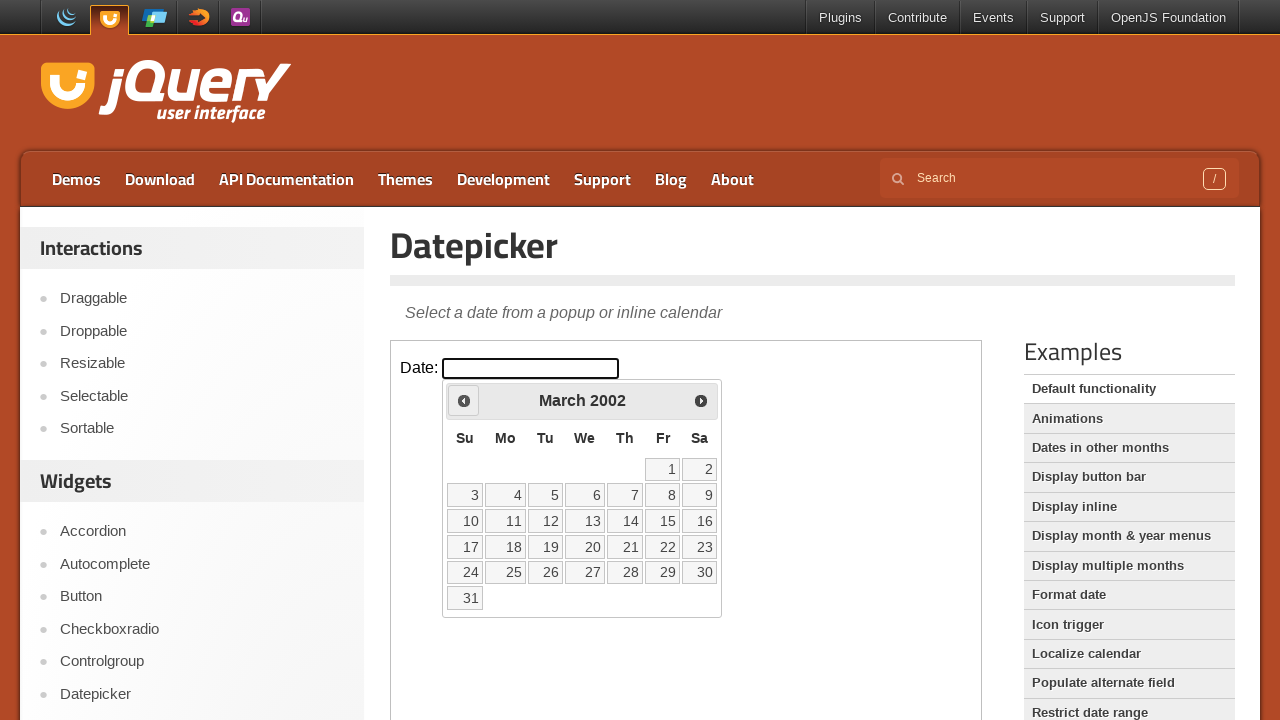

Clicked previous button to navigate to earlier month at (464, 400) on iframe >> nth=0 >> internal:control=enter-frame >> span.ui-icon.ui-icon-circle-t
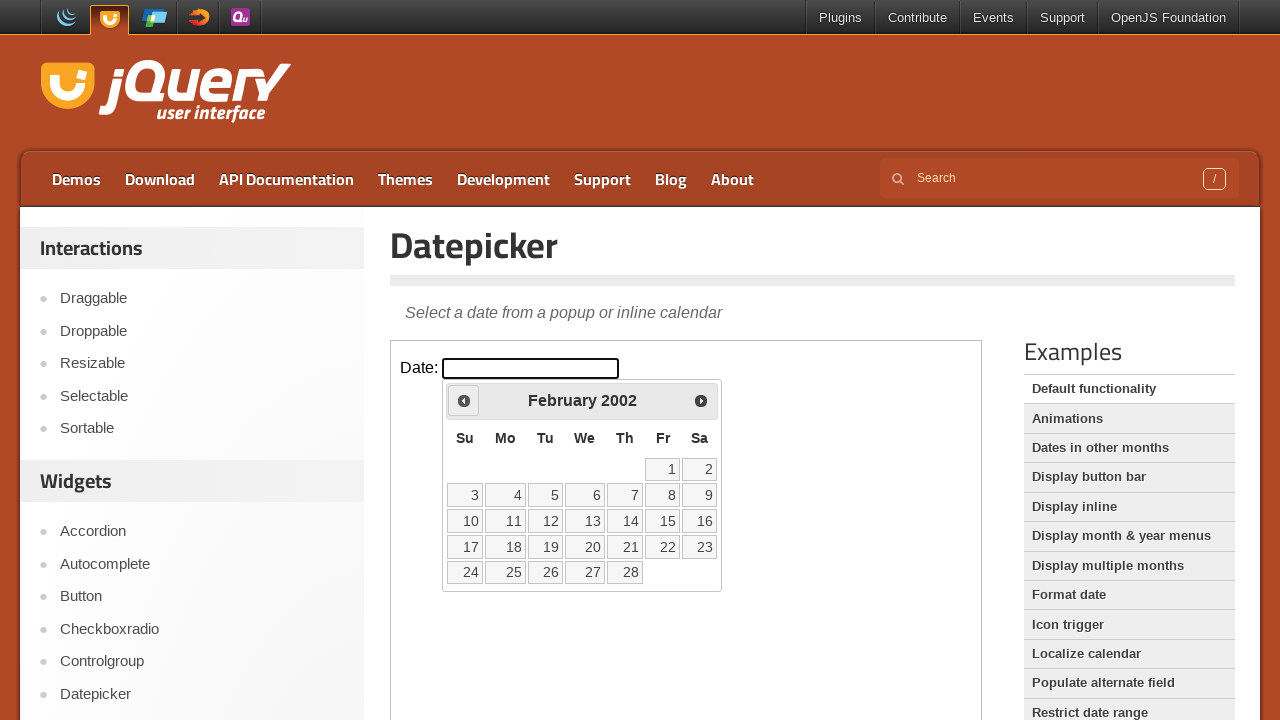

Retrieved current month: February
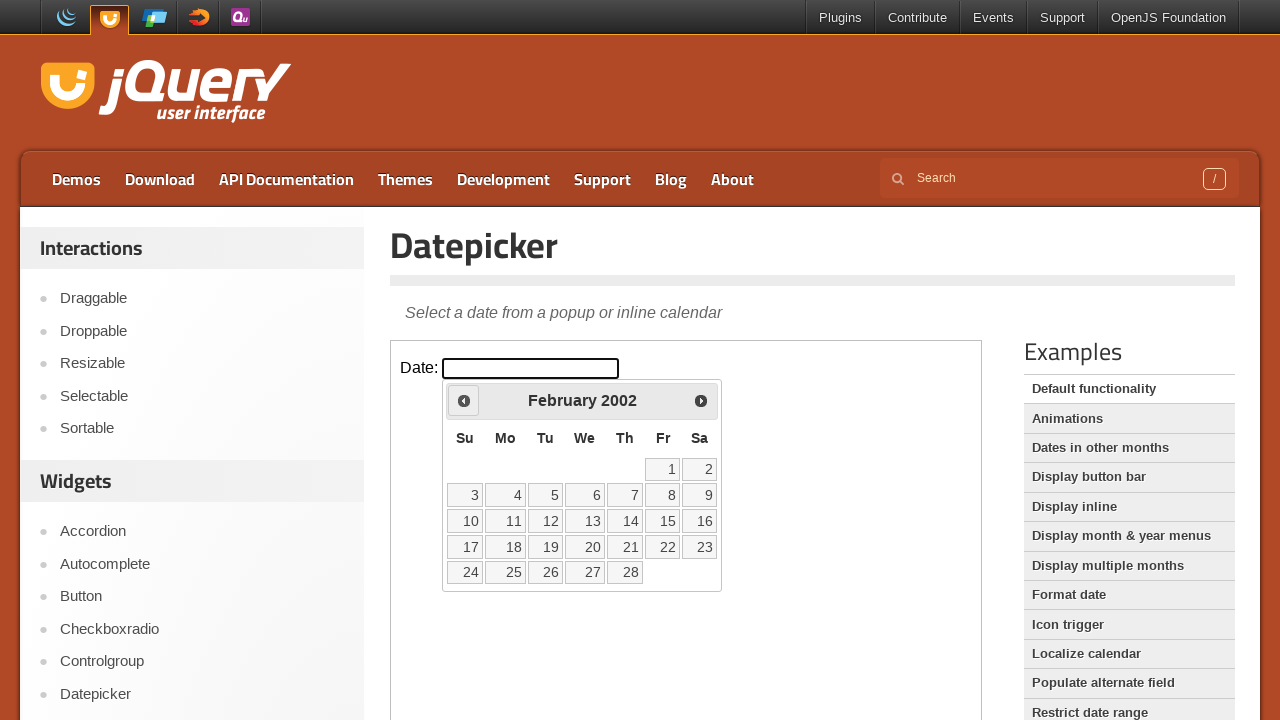

Retrieved current year: 2002
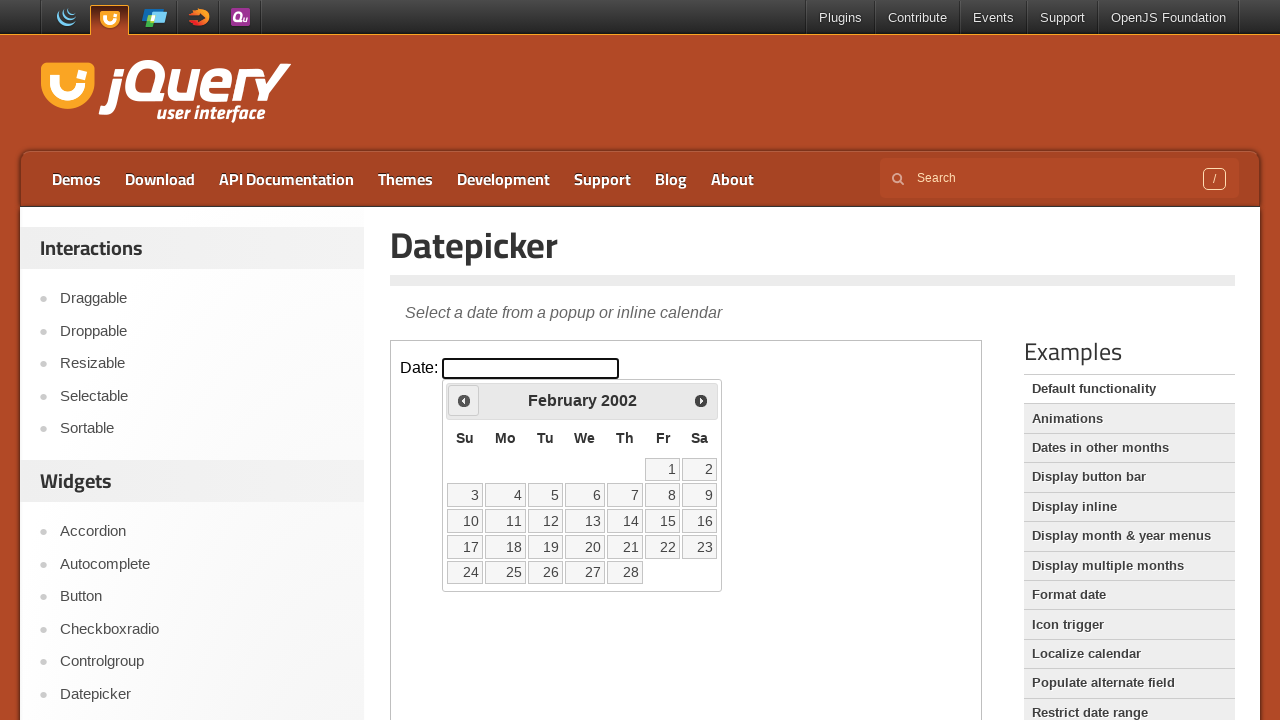

Clicked previous button to navigate to earlier month at (464, 400) on iframe >> nth=0 >> internal:control=enter-frame >> span.ui-icon.ui-icon-circle-t
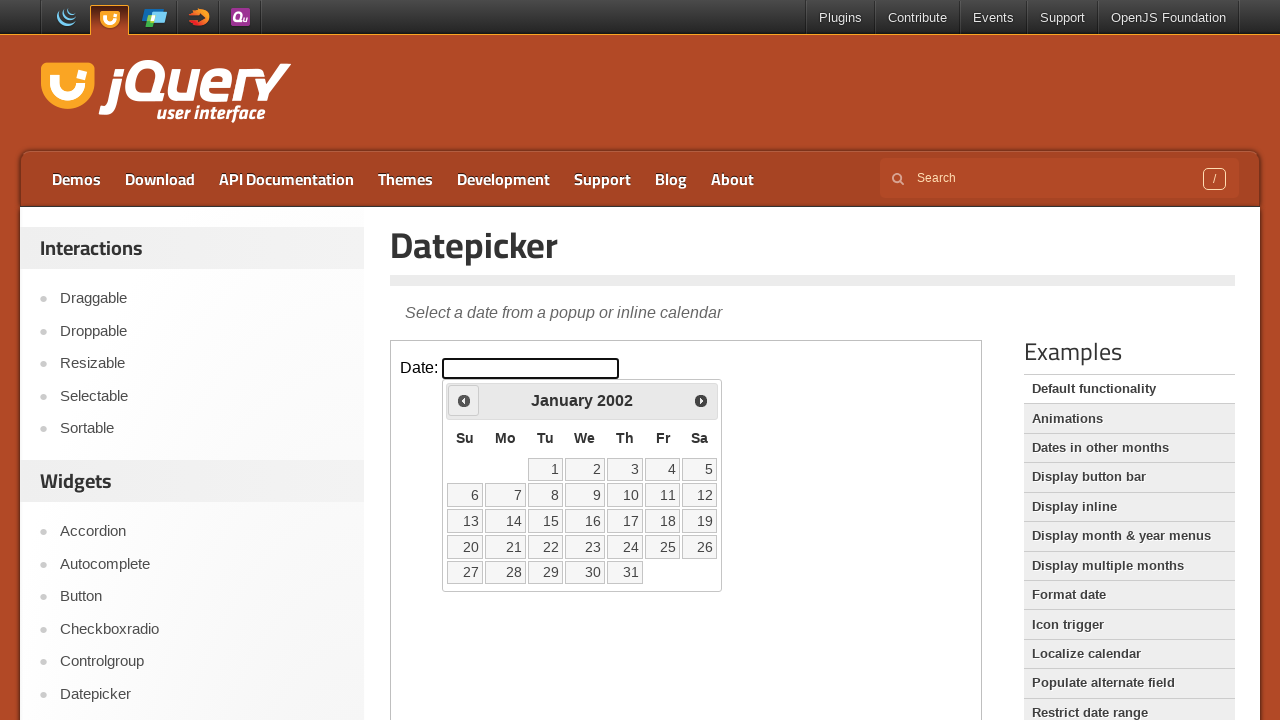

Retrieved current month: January
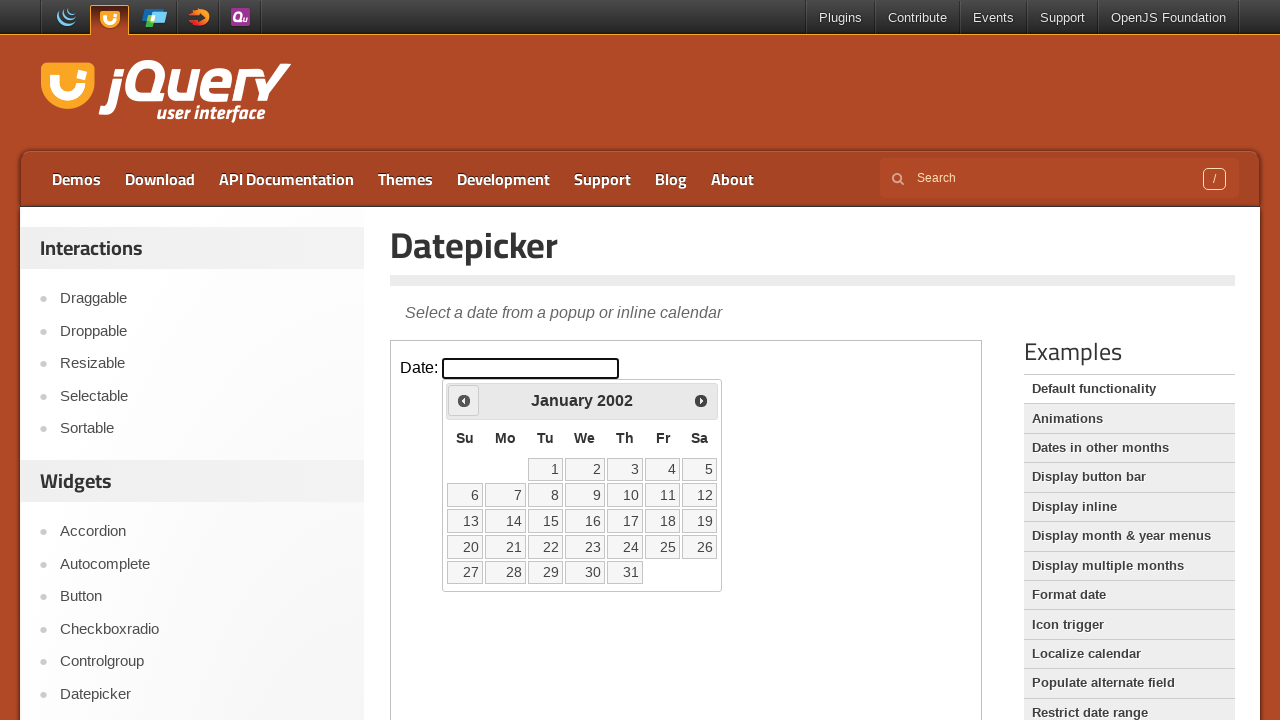

Retrieved current year: 2002
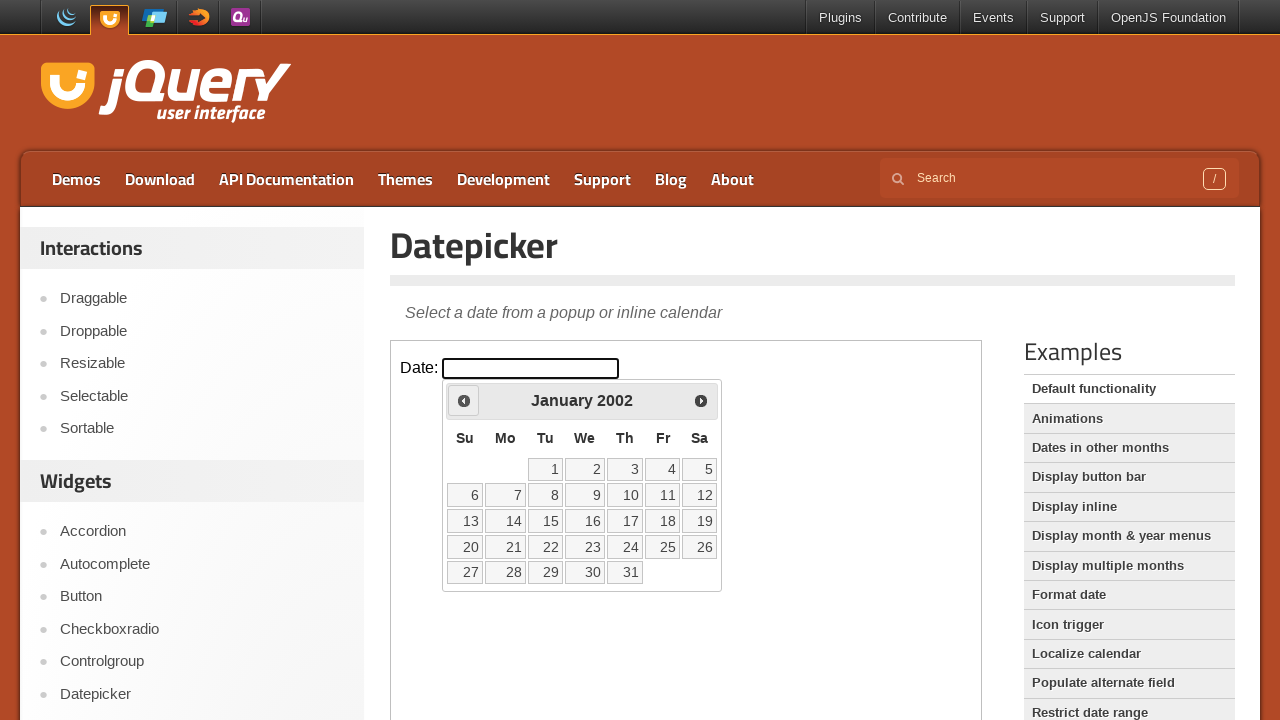

Clicked previous button to navigate to earlier month at (464, 400) on iframe >> nth=0 >> internal:control=enter-frame >> span.ui-icon.ui-icon-circle-t
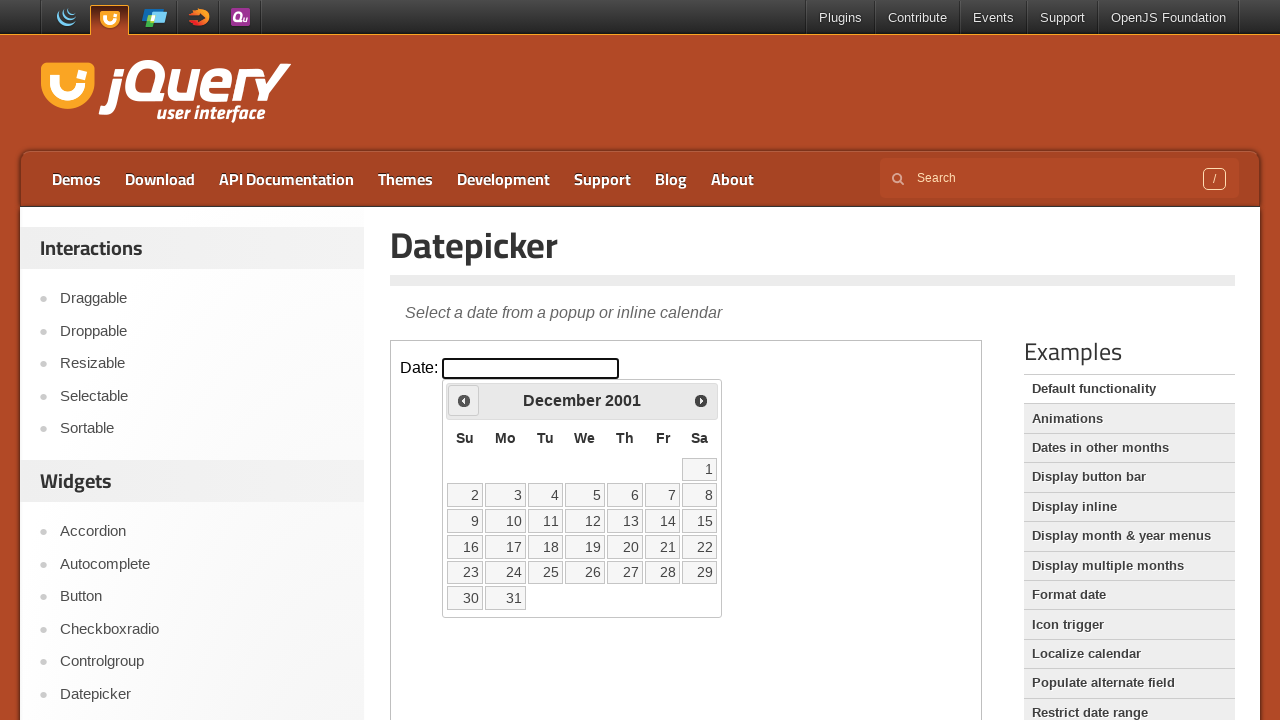

Retrieved current month: December
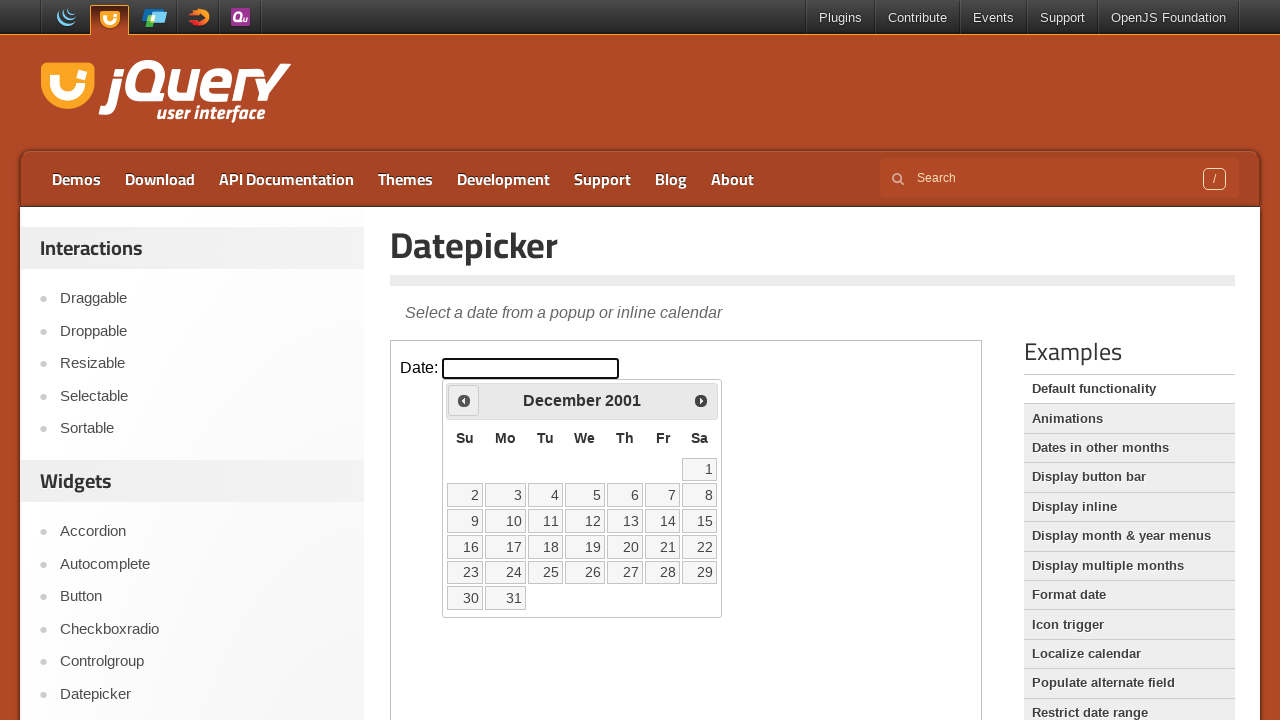

Retrieved current year: 2001
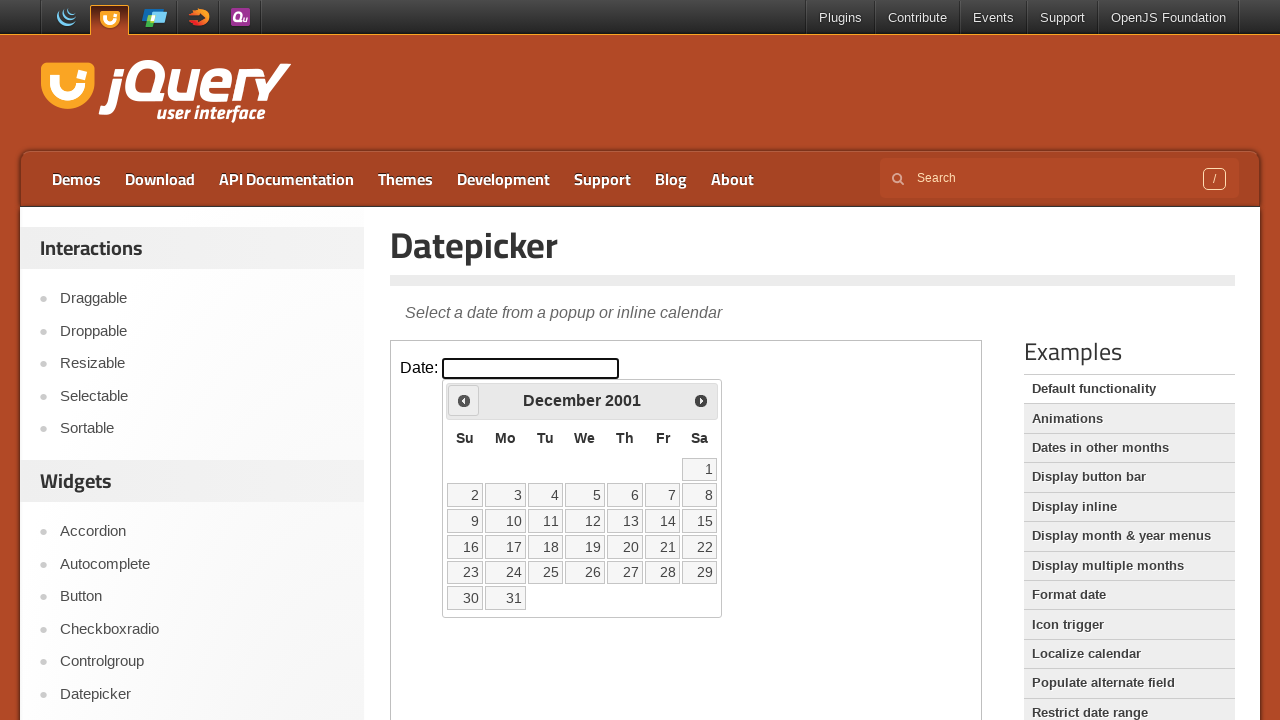

Clicked previous button to navigate to earlier month at (464, 400) on iframe >> nth=0 >> internal:control=enter-frame >> span.ui-icon.ui-icon-circle-t
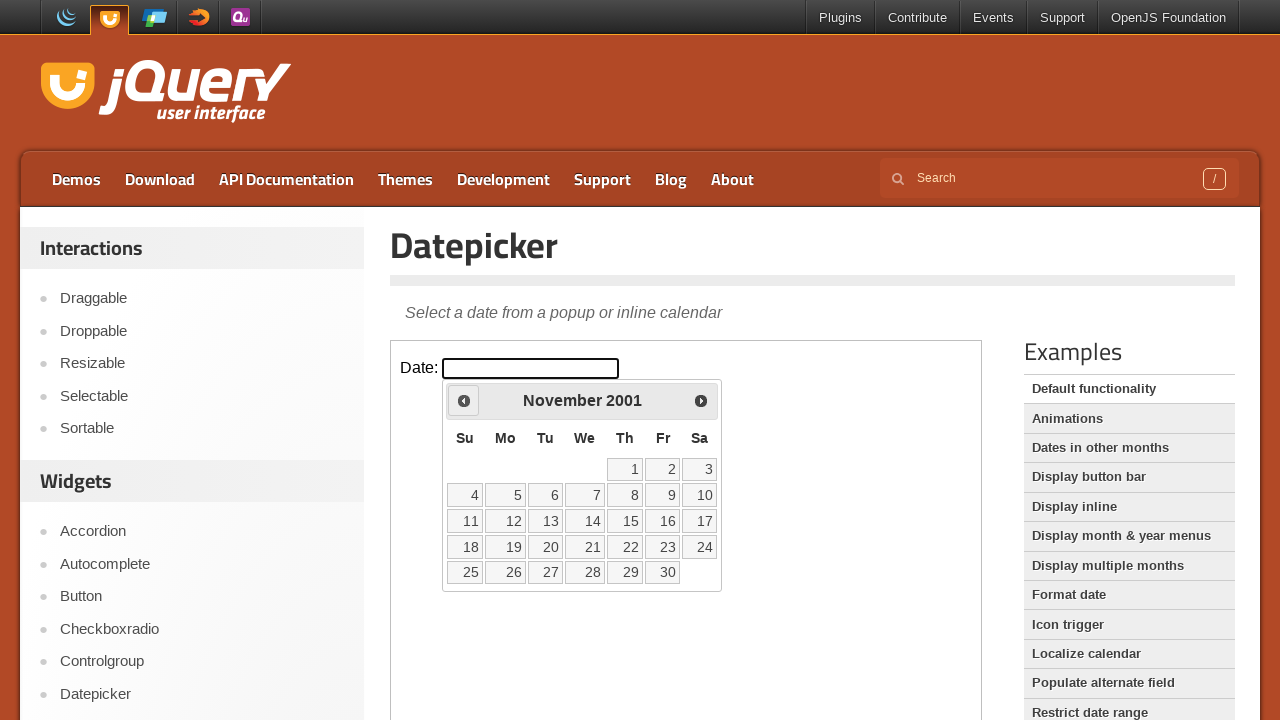

Retrieved current month: November
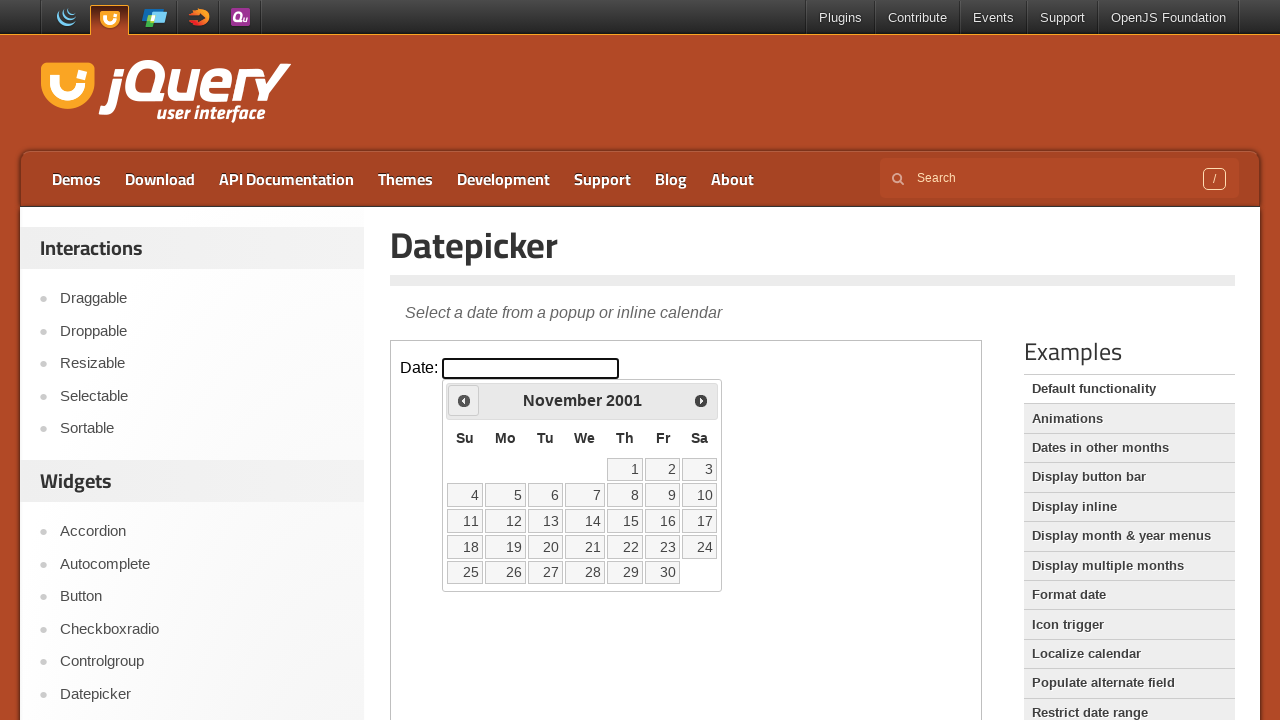

Retrieved current year: 2001
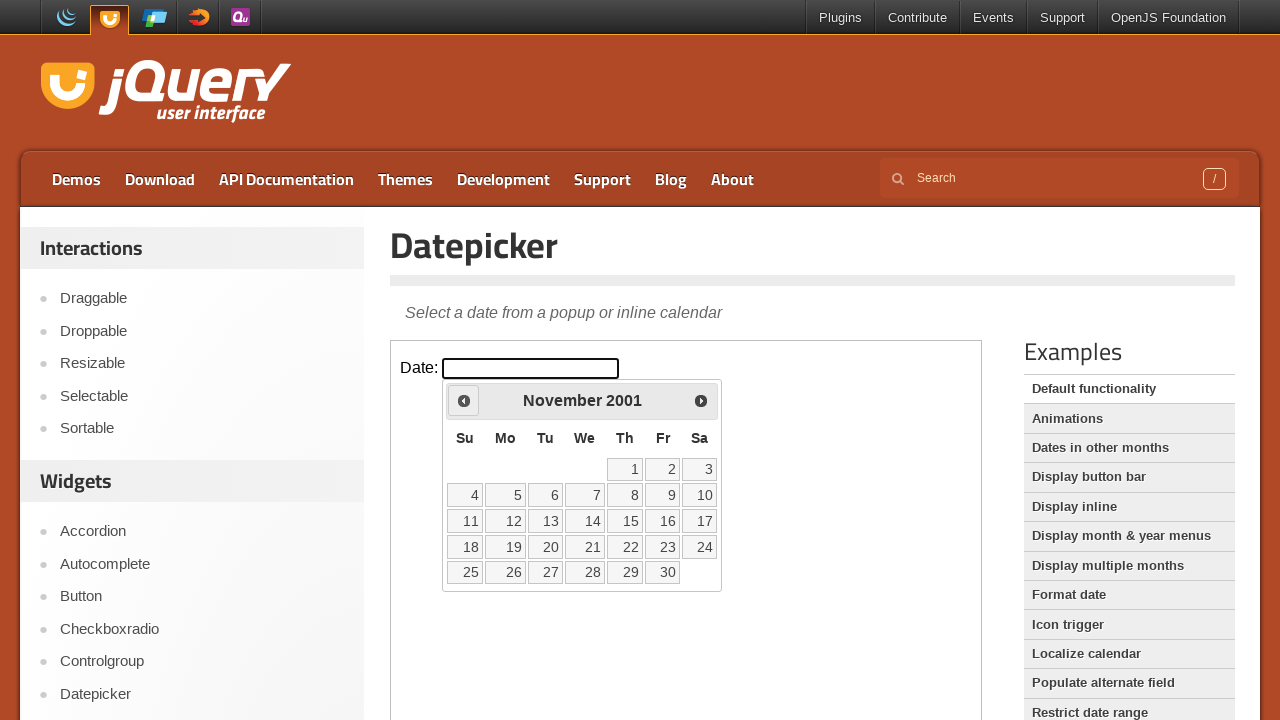

Clicked previous button to navigate to earlier month at (464, 400) on iframe >> nth=0 >> internal:control=enter-frame >> span.ui-icon.ui-icon-circle-t
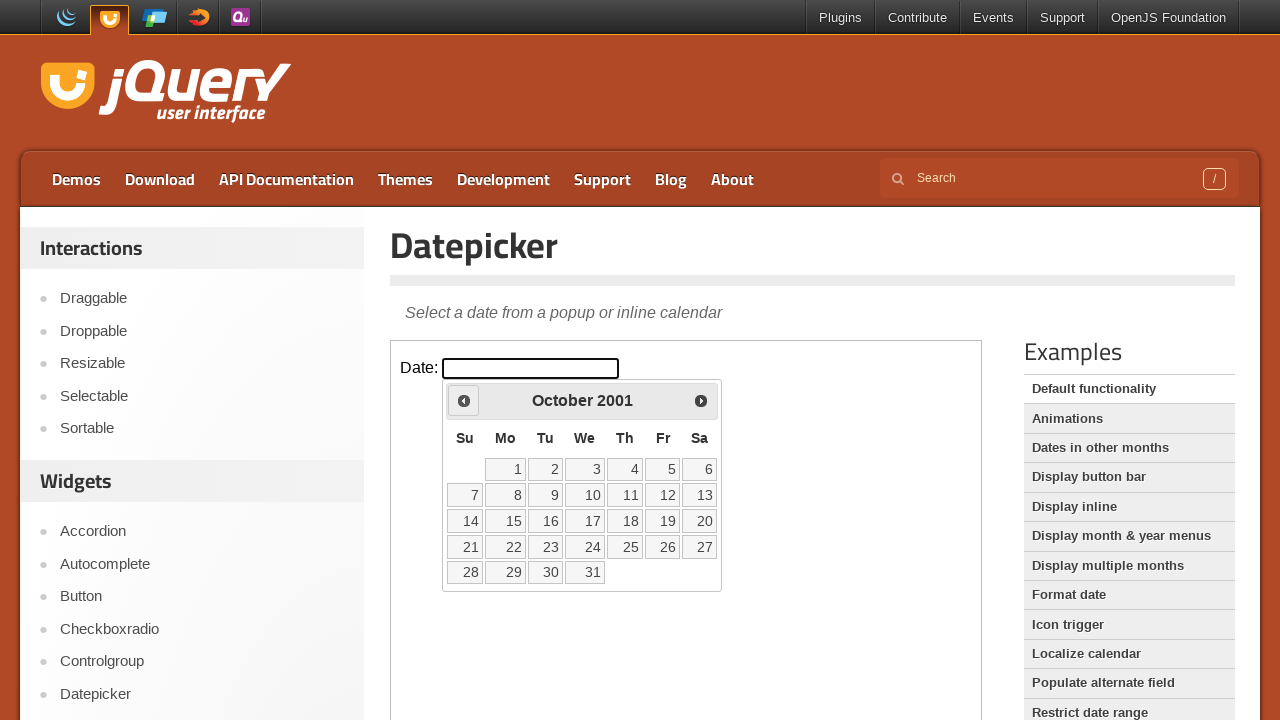

Retrieved current month: October
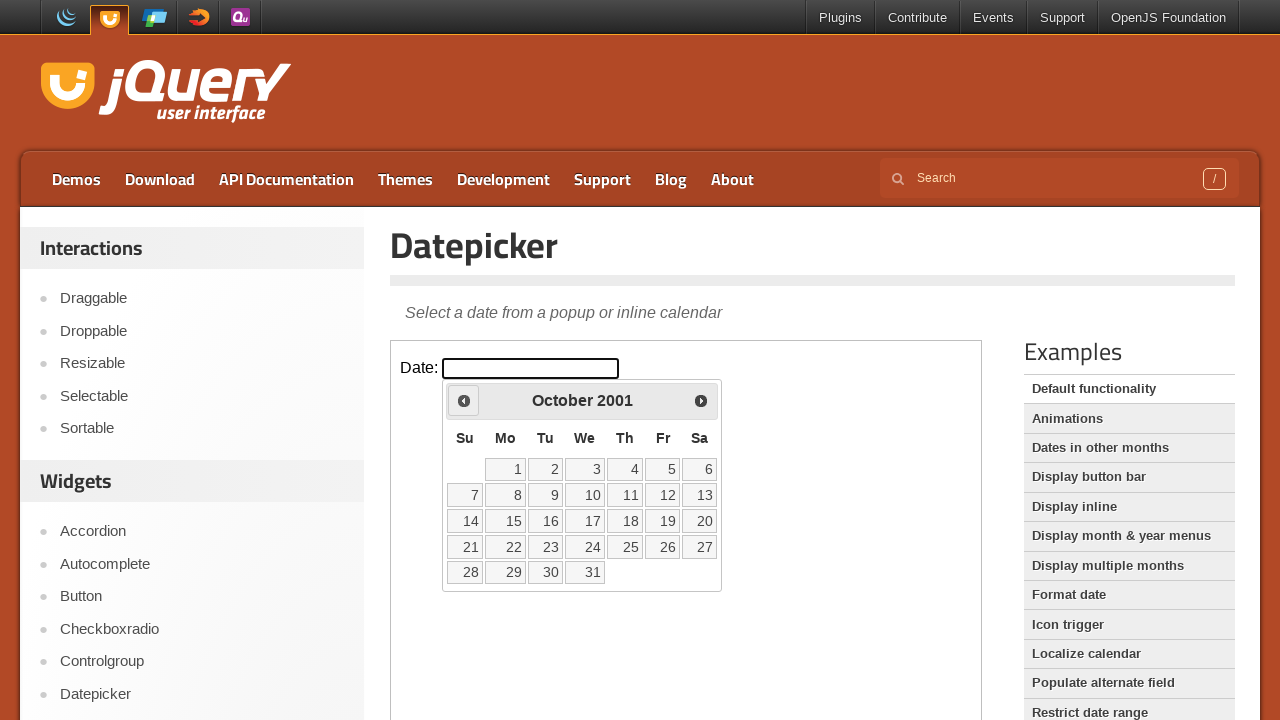

Retrieved current year: 2001
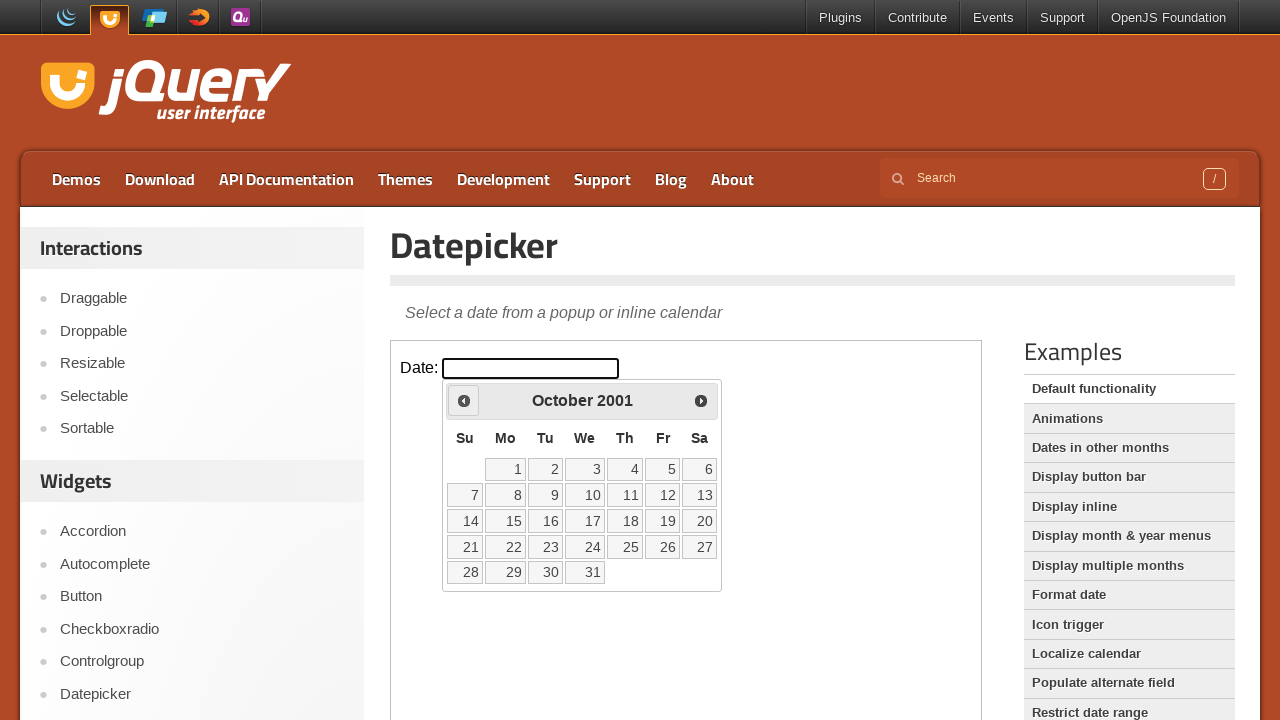

Clicked previous button to navigate to earlier month at (464, 400) on iframe >> nth=0 >> internal:control=enter-frame >> span.ui-icon.ui-icon-circle-t
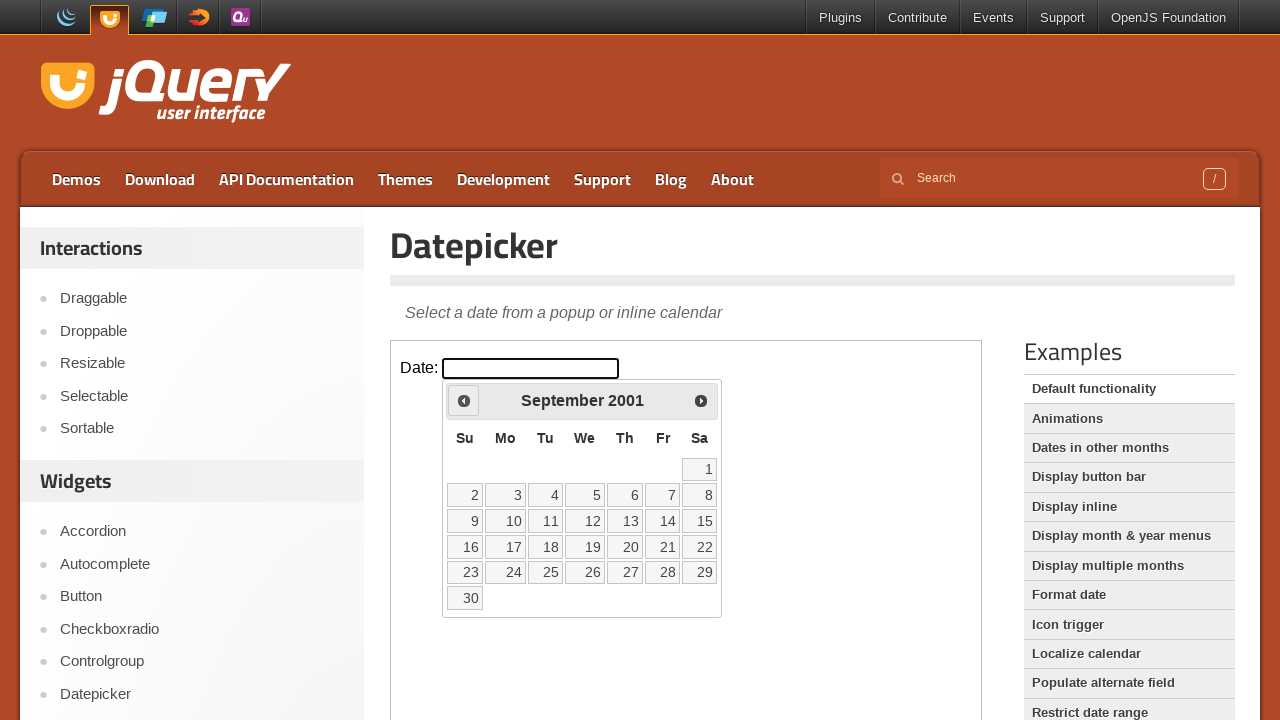

Retrieved current month: September
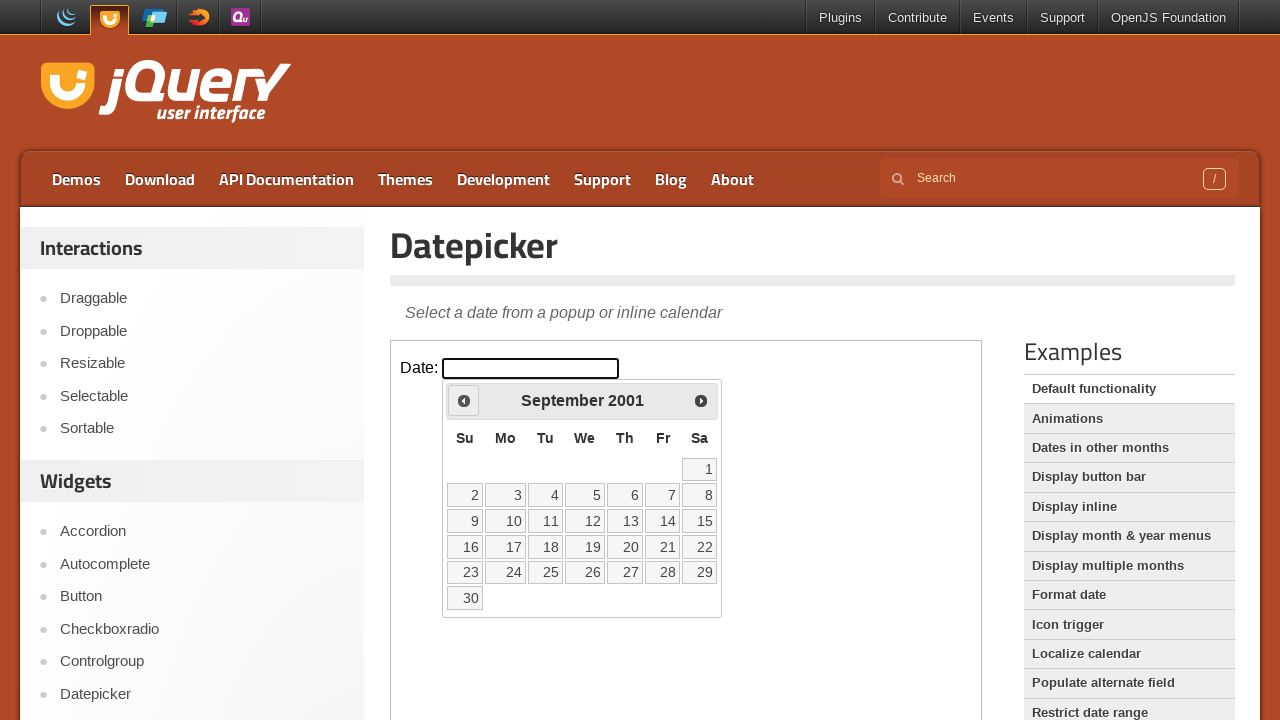

Retrieved current year: 2001
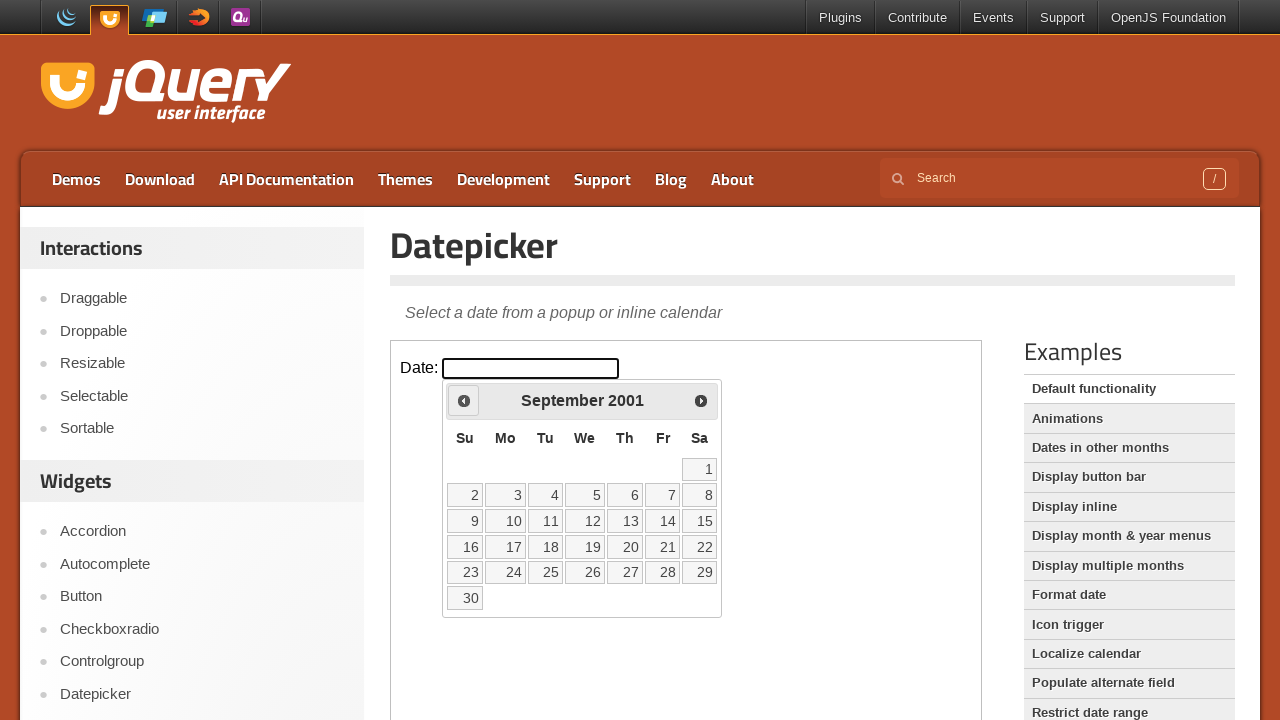

Clicked previous button to navigate to earlier month at (464, 400) on iframe >> nth=0 >> internal:control=enter-frame >> span.ui-icon.ui-icon-circle-t
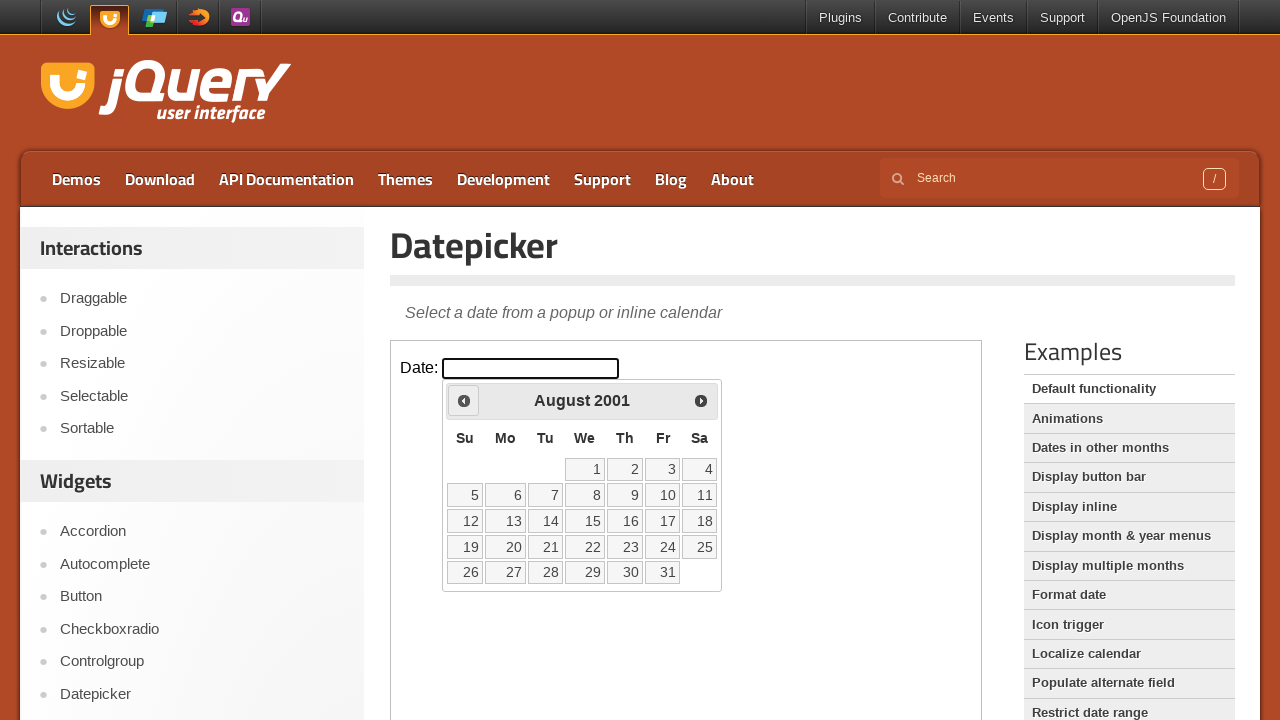

Retrieved current month: August
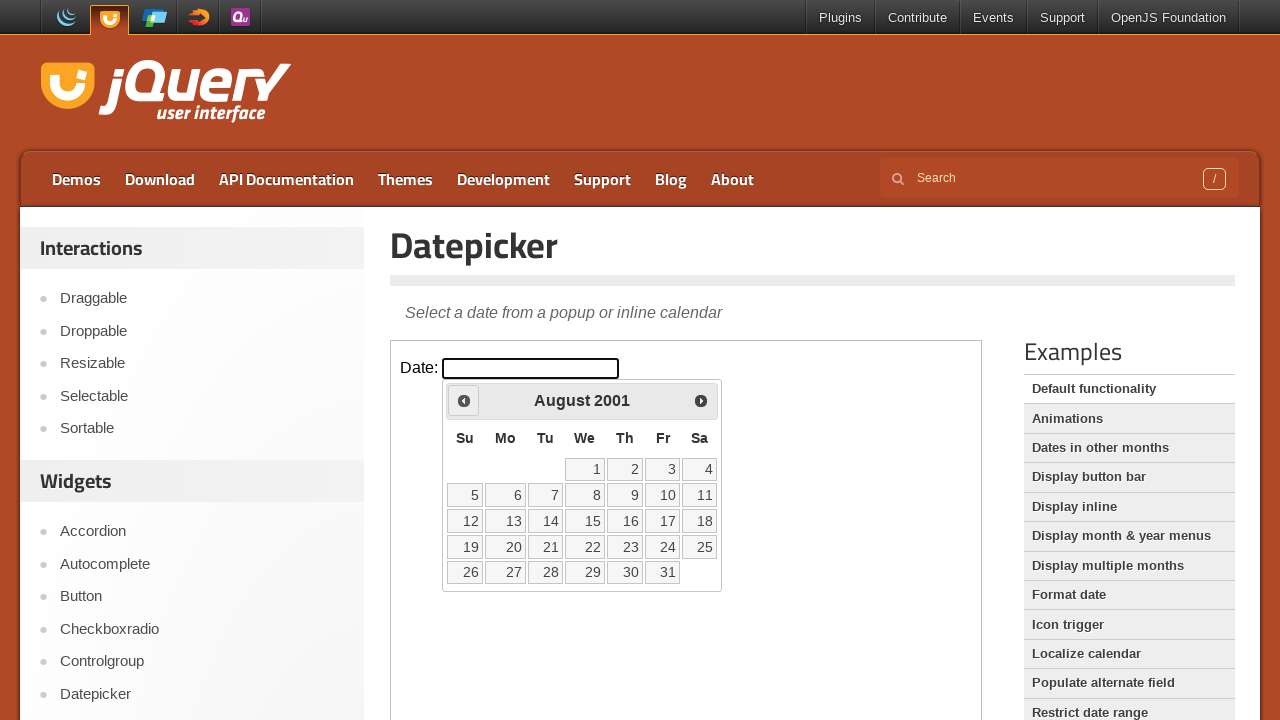

Retrieved current year: 2001
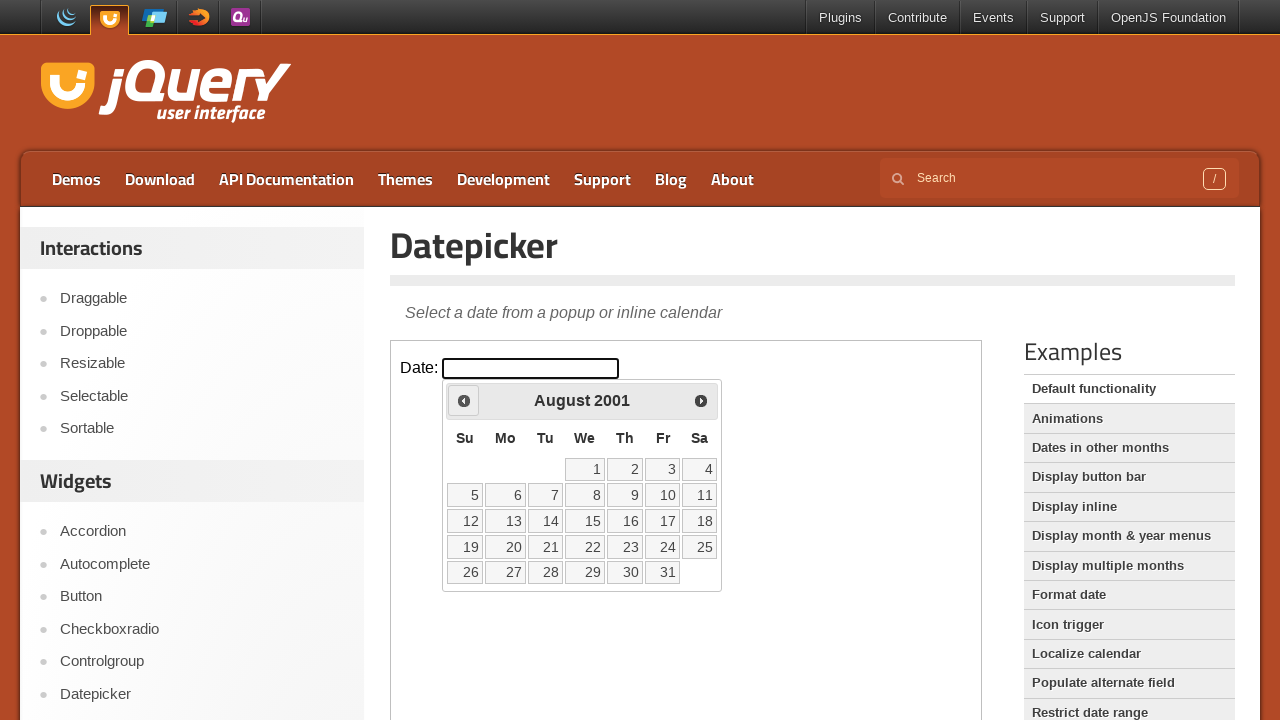

Clicked previous button to navigate to earlier month at (464, 400) on iframe >> nth=0 >> internal:control=enter-frame >> span.ui-icon.ui-icon-circle-t
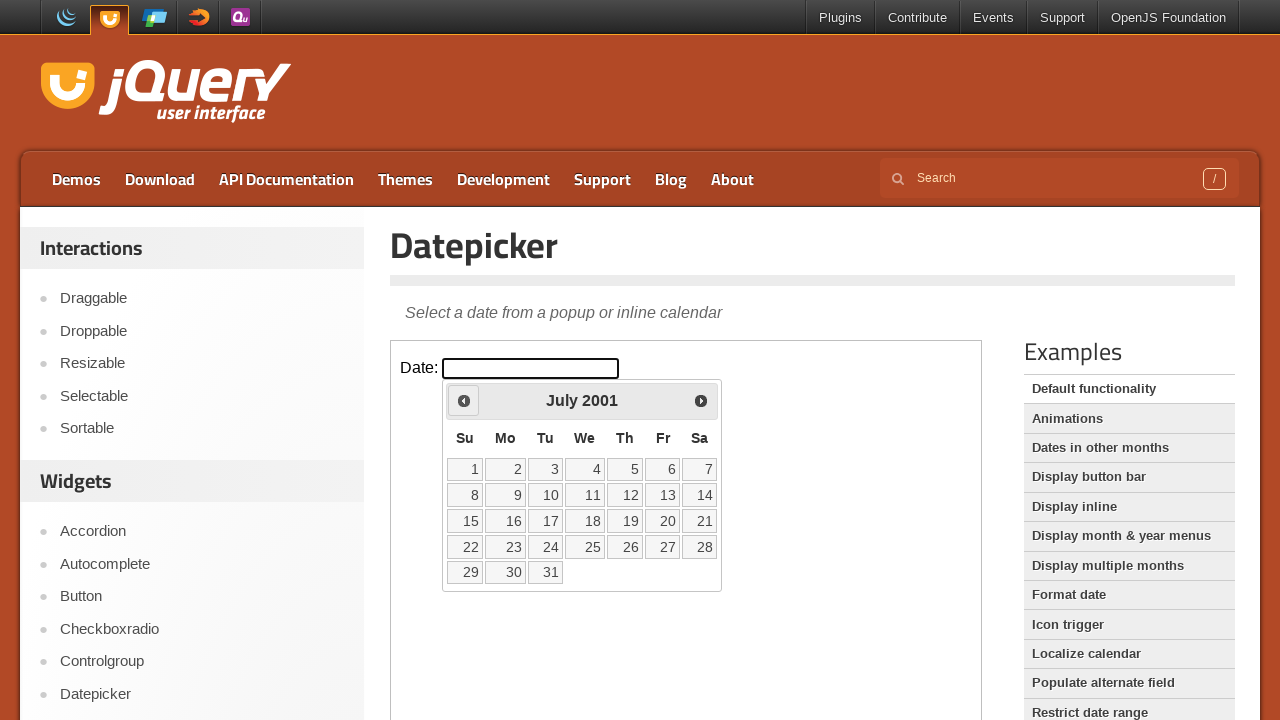

Retrieved current month: July
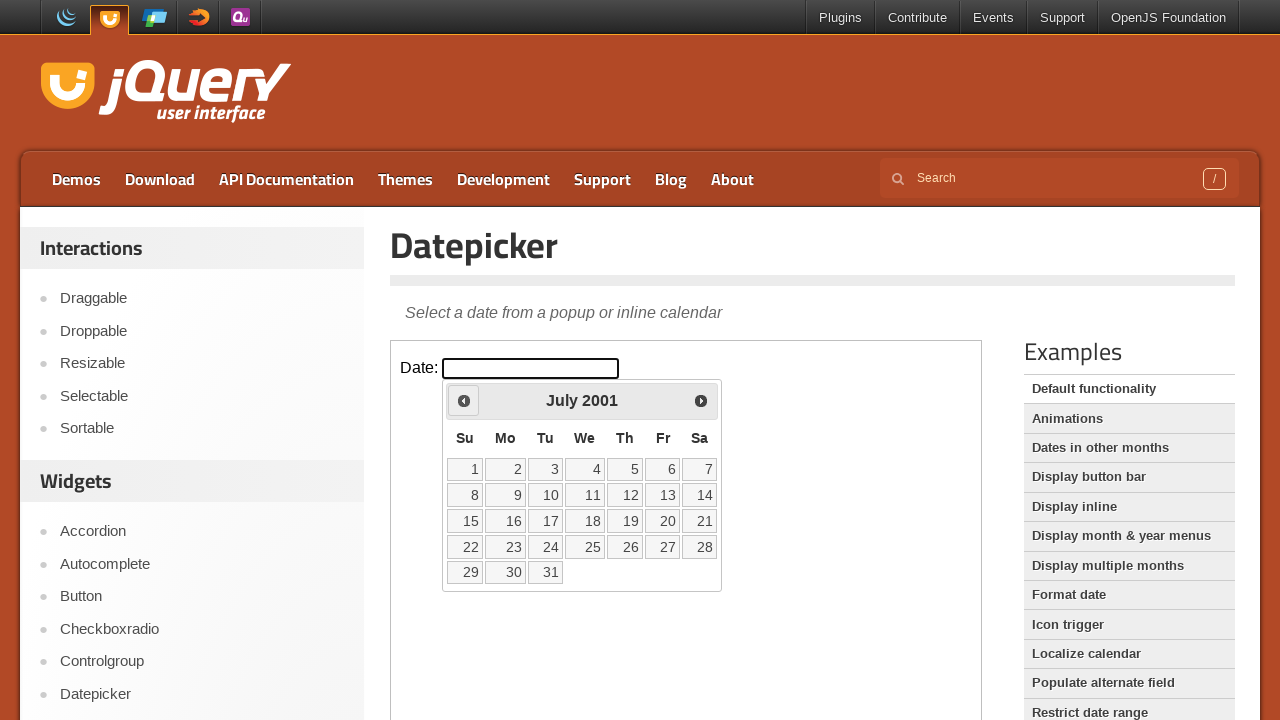

Retrieved current year: 2001
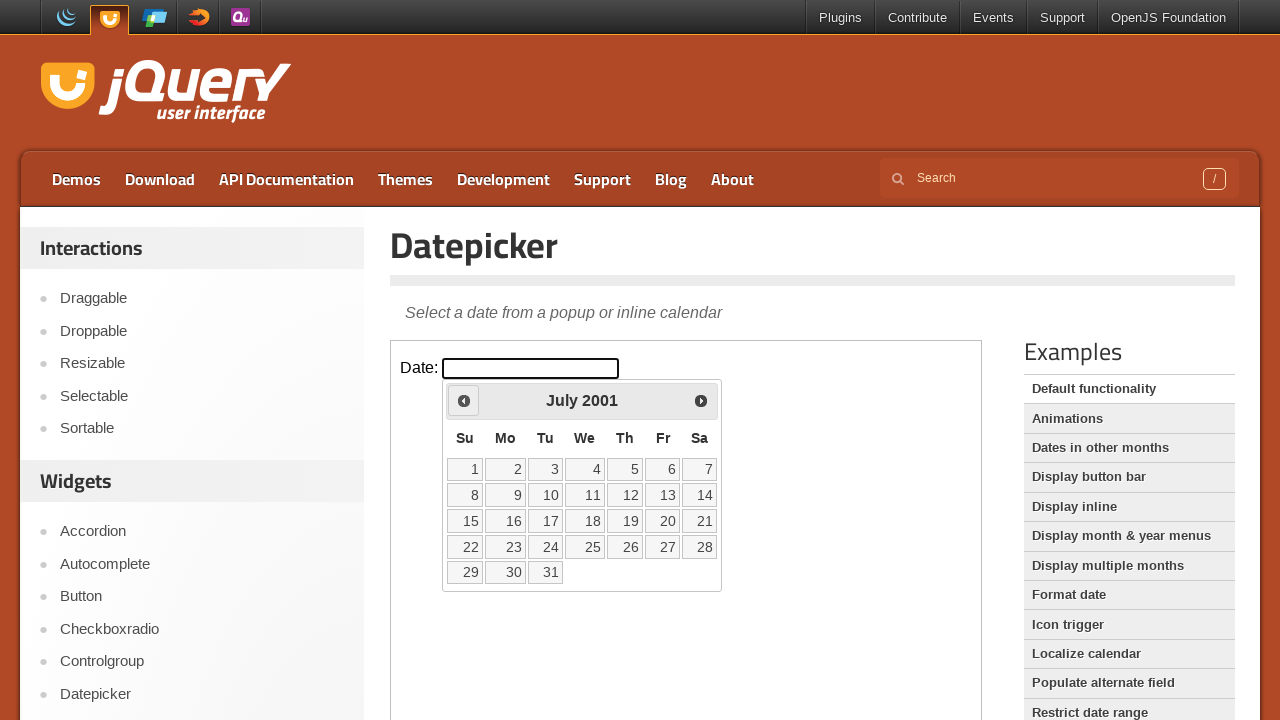

Clicked previous button to navigate to earlier month at (464, 400) on iframe >> nth=0 >> internal:control=enter-frame >> span.ui-icon.ui-icon-circle-t
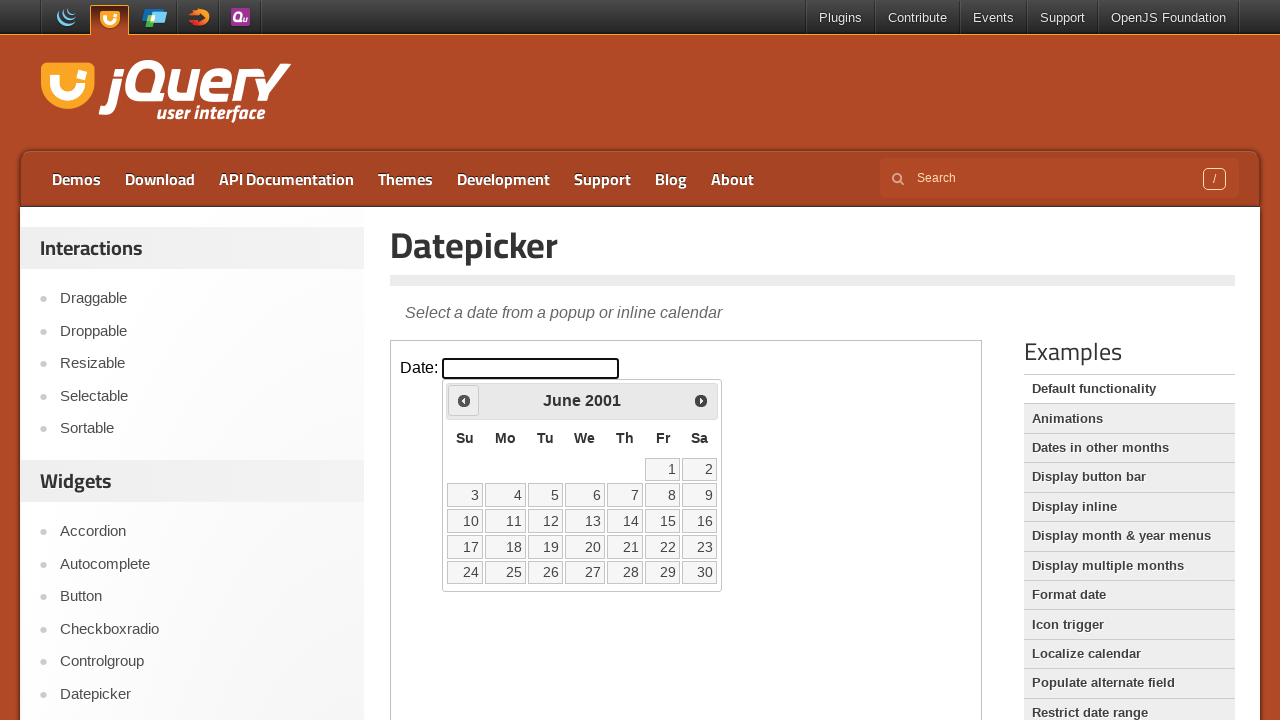

Retrieved current month: June
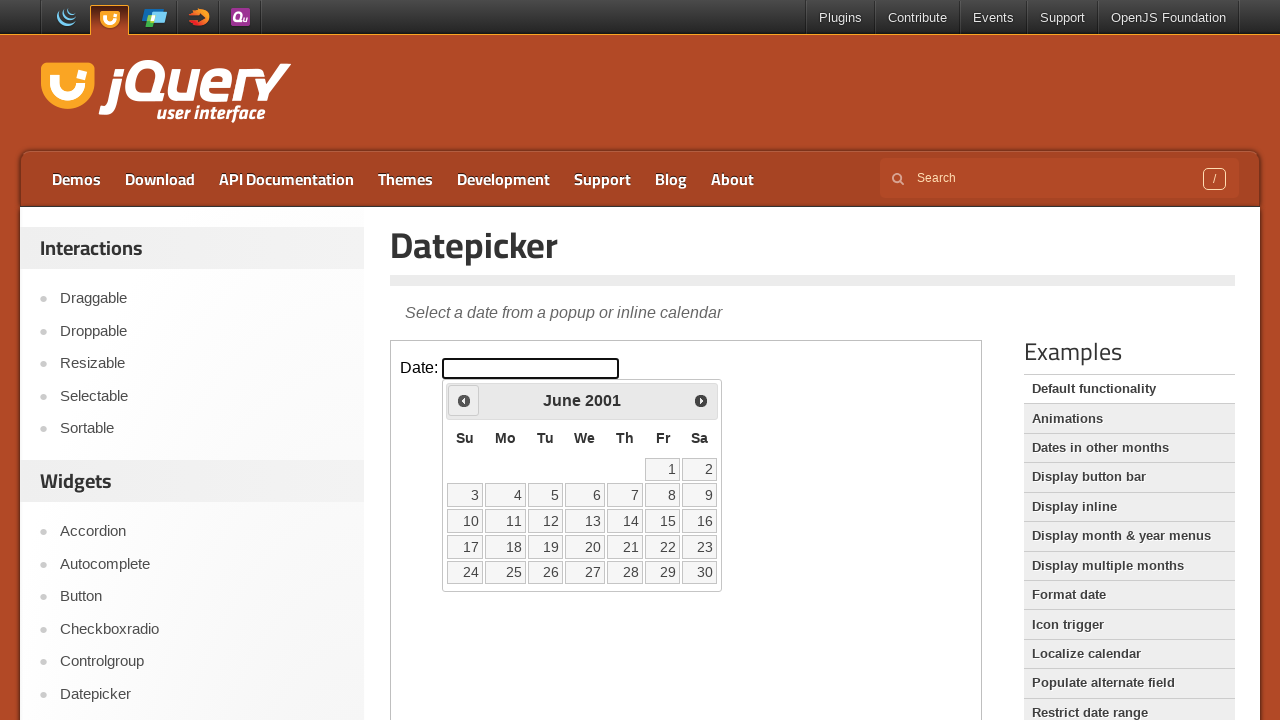

Retrieved current year: 2001
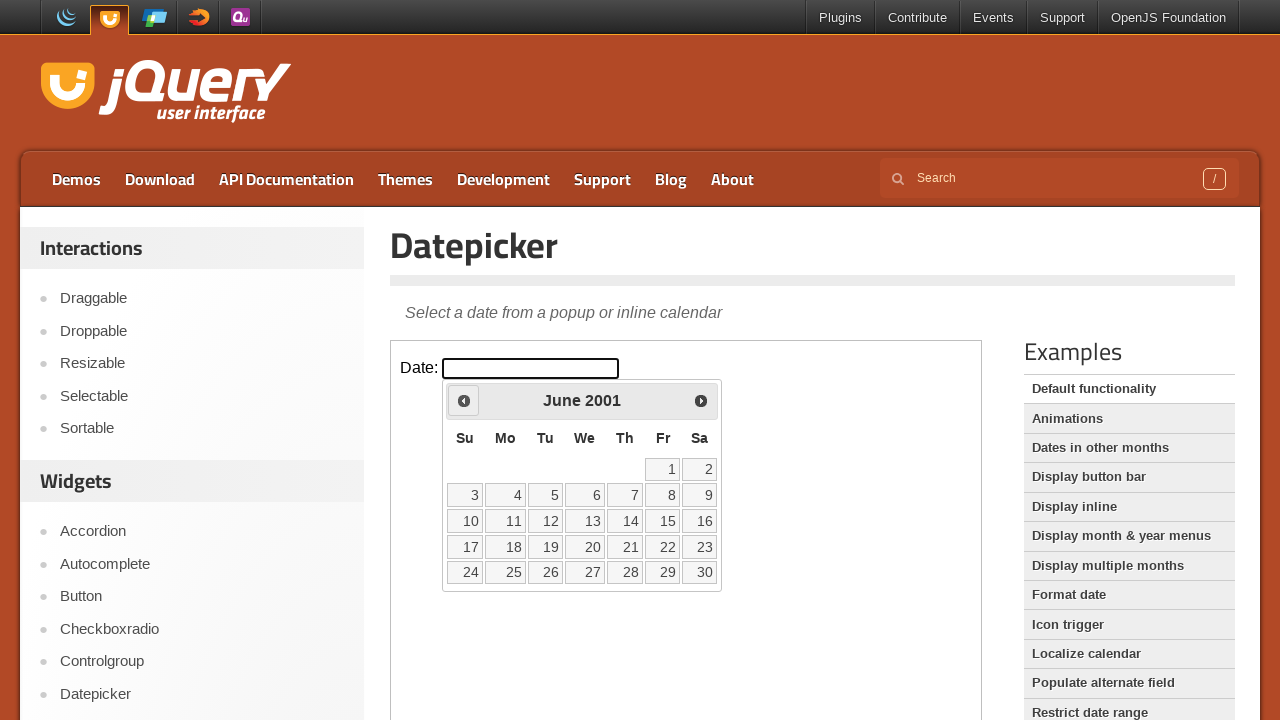

Clicked previous button to navigate to earlier month at (464, 400) on iframe >> nth=0 >> internal:control=enter-frame >> span.ui-icon.ui-icon-circle-t
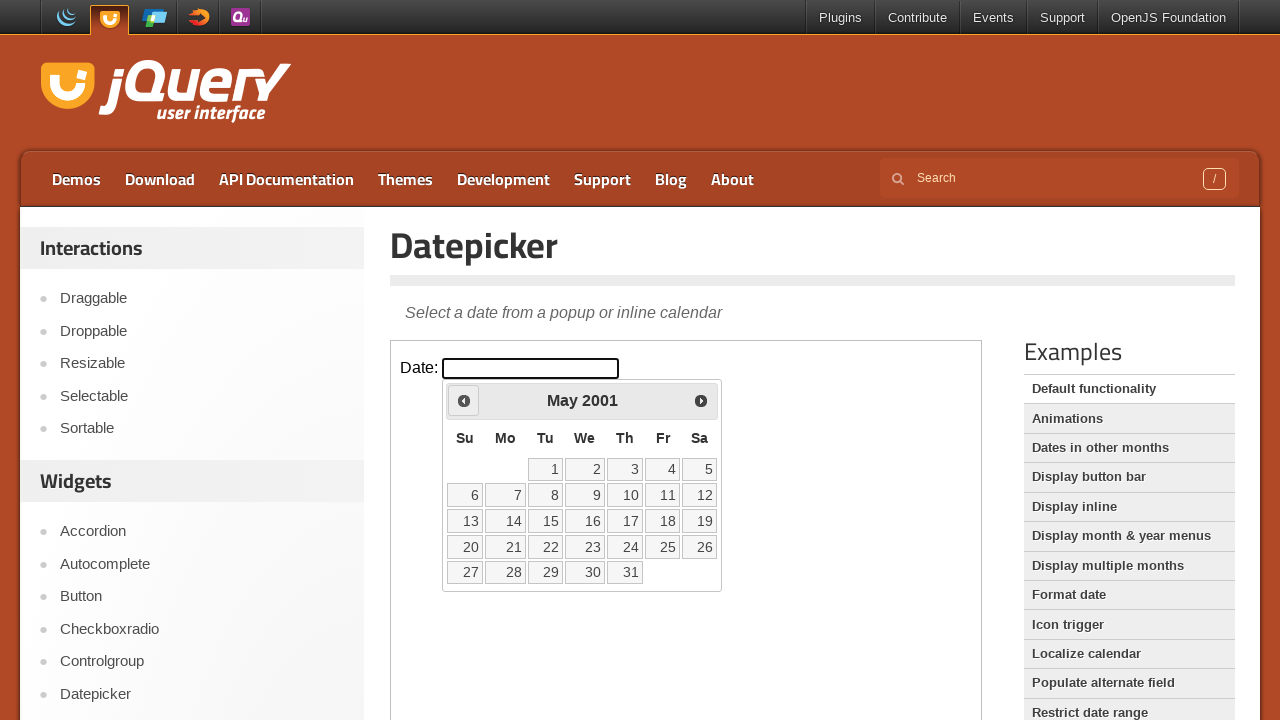

Retrieved current month: May
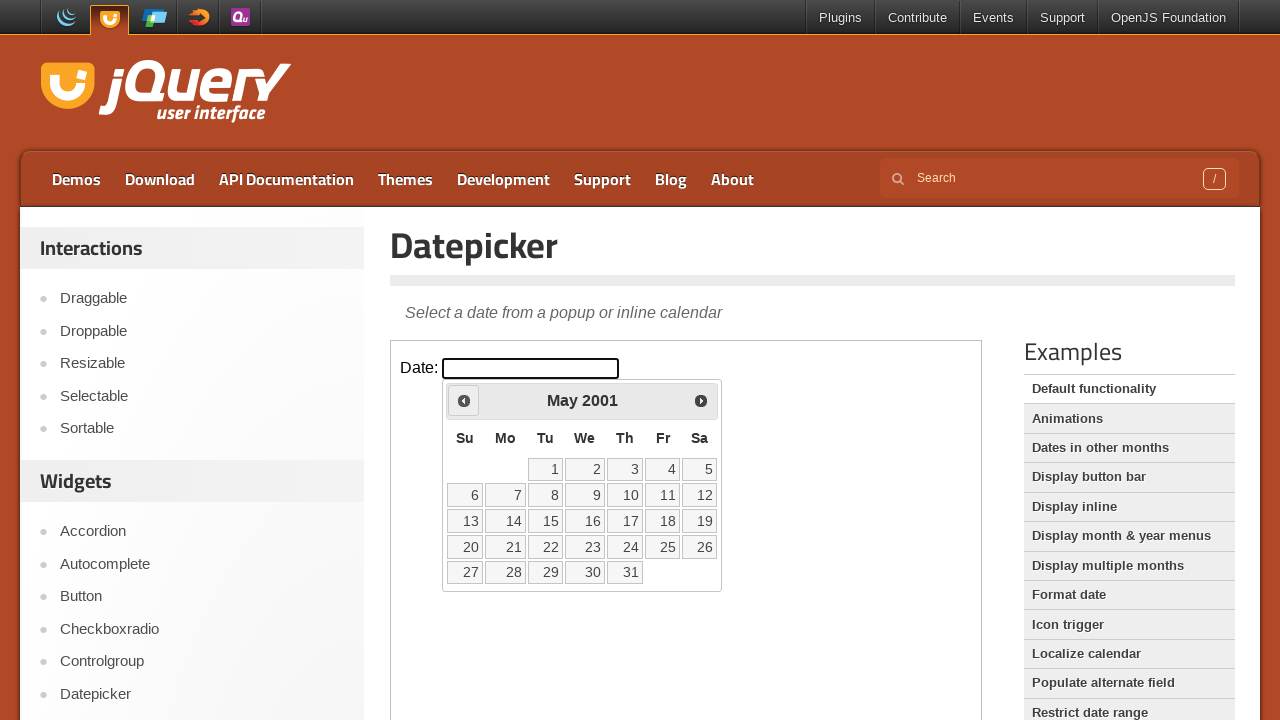

Retrieved current year: 2001
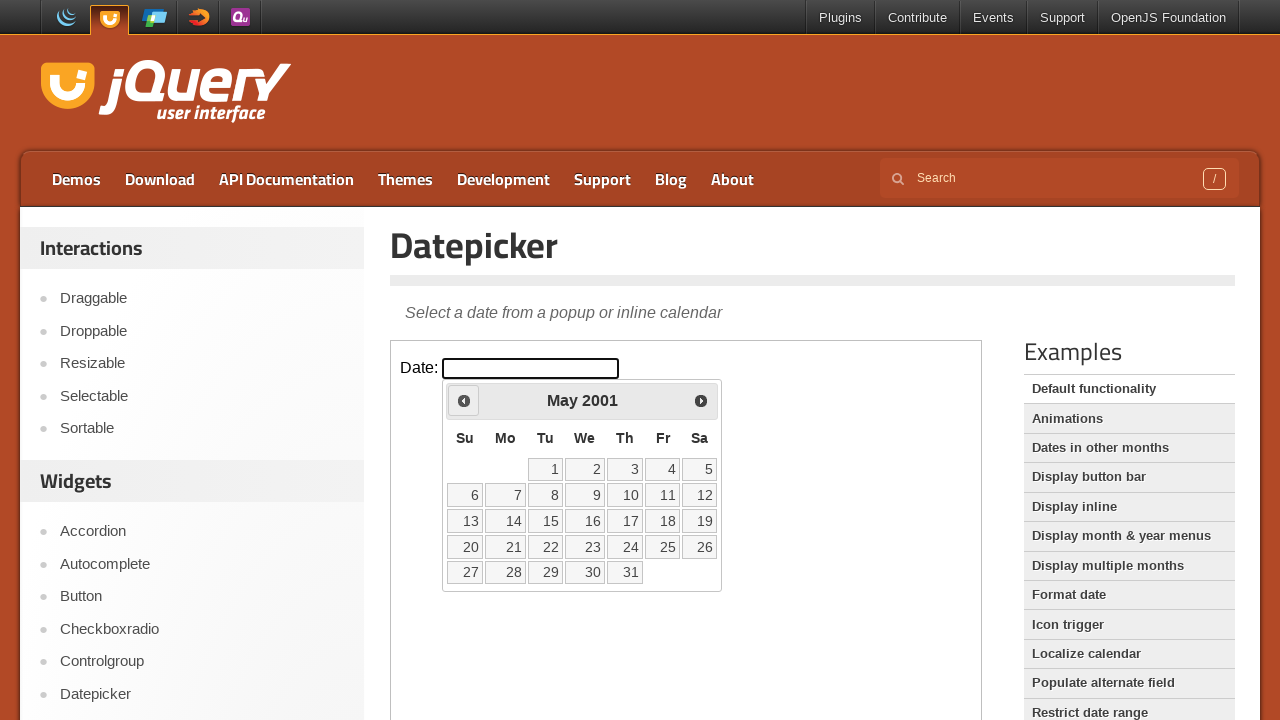

Clicked previous button to navigate to earlier month at (464, 400) on iframe >> nth=0 >> internal:control=enter-frame >> span.ui-icon.ui-icon-circle-t
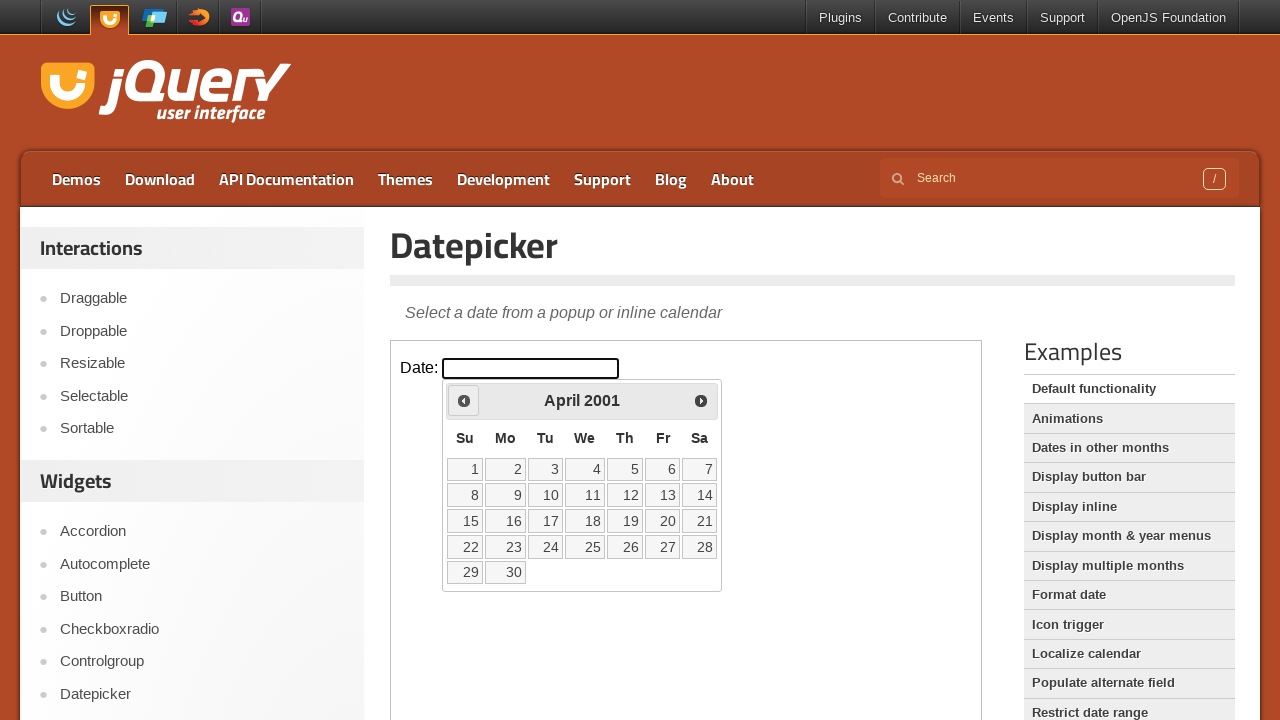

Retrieved current month: April
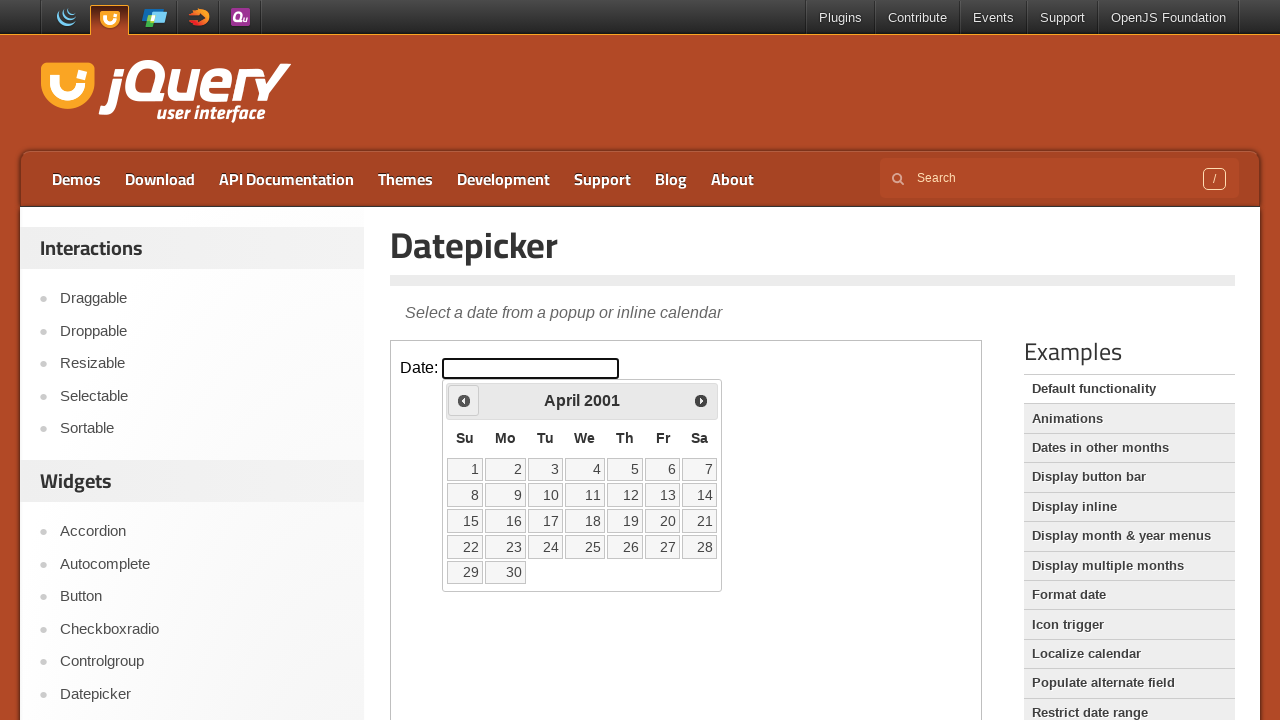

Retrieved current year: 2001
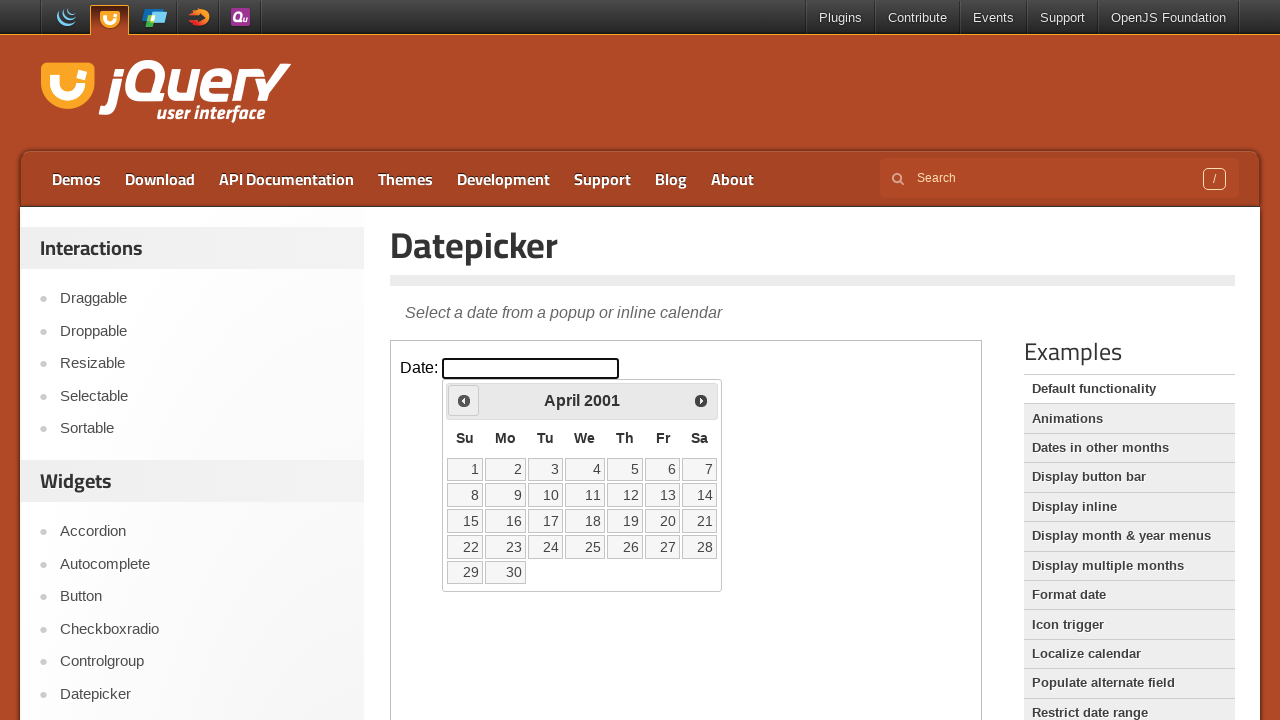

Clicked previous button to navigate to earlier month at (464, 400) on iframe >> nth=0 >> internal:control=enter-frame >> span.ui-icon.ui-icon-circle-t
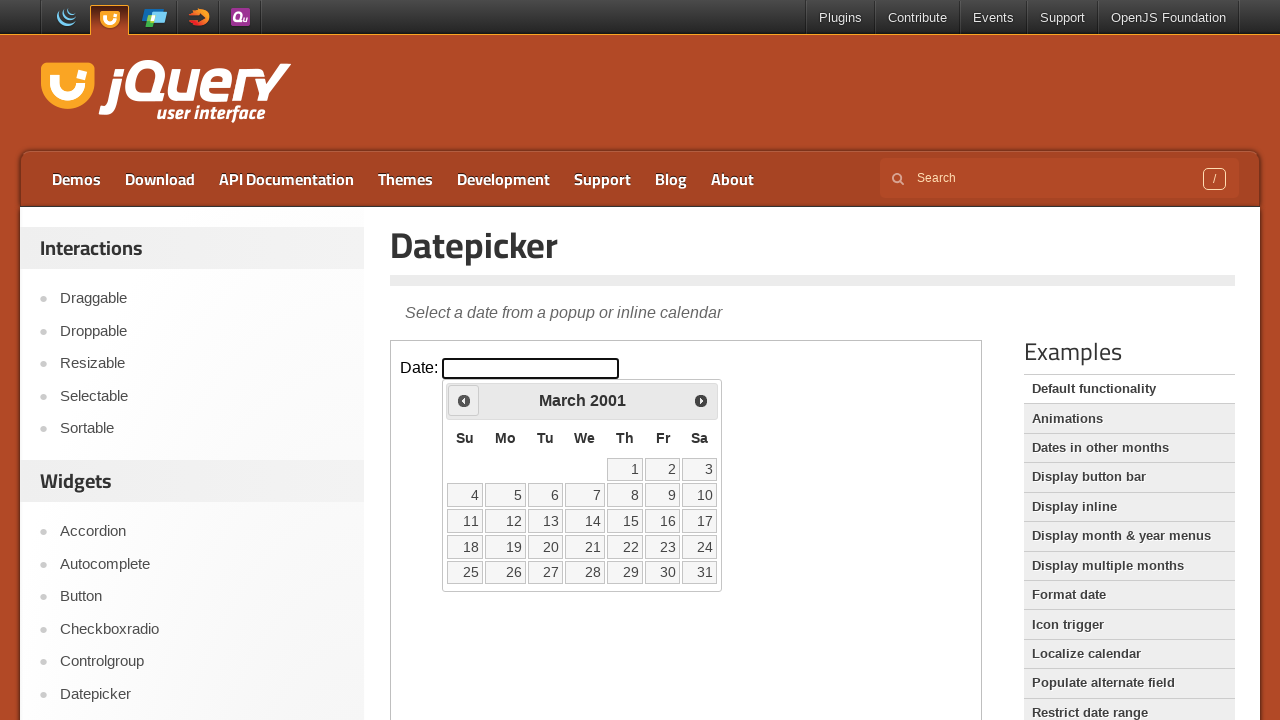

Retrieved current month: March
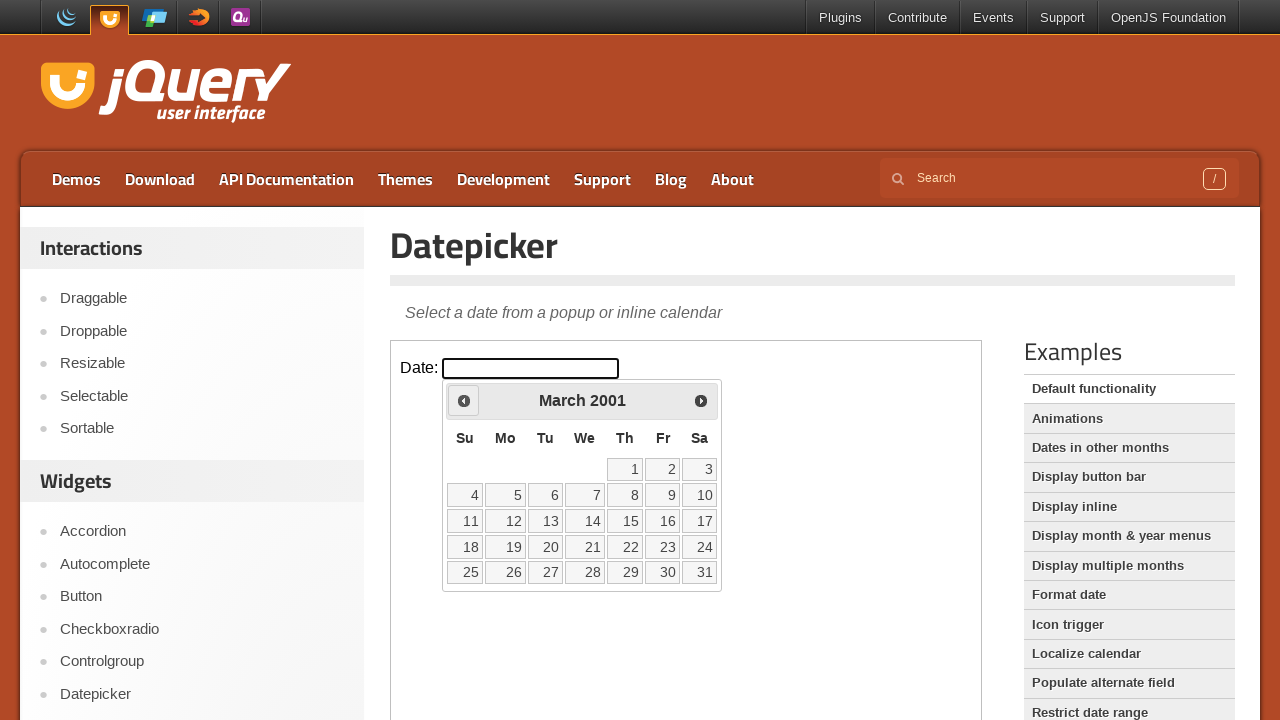

Retrieved current year: 2001
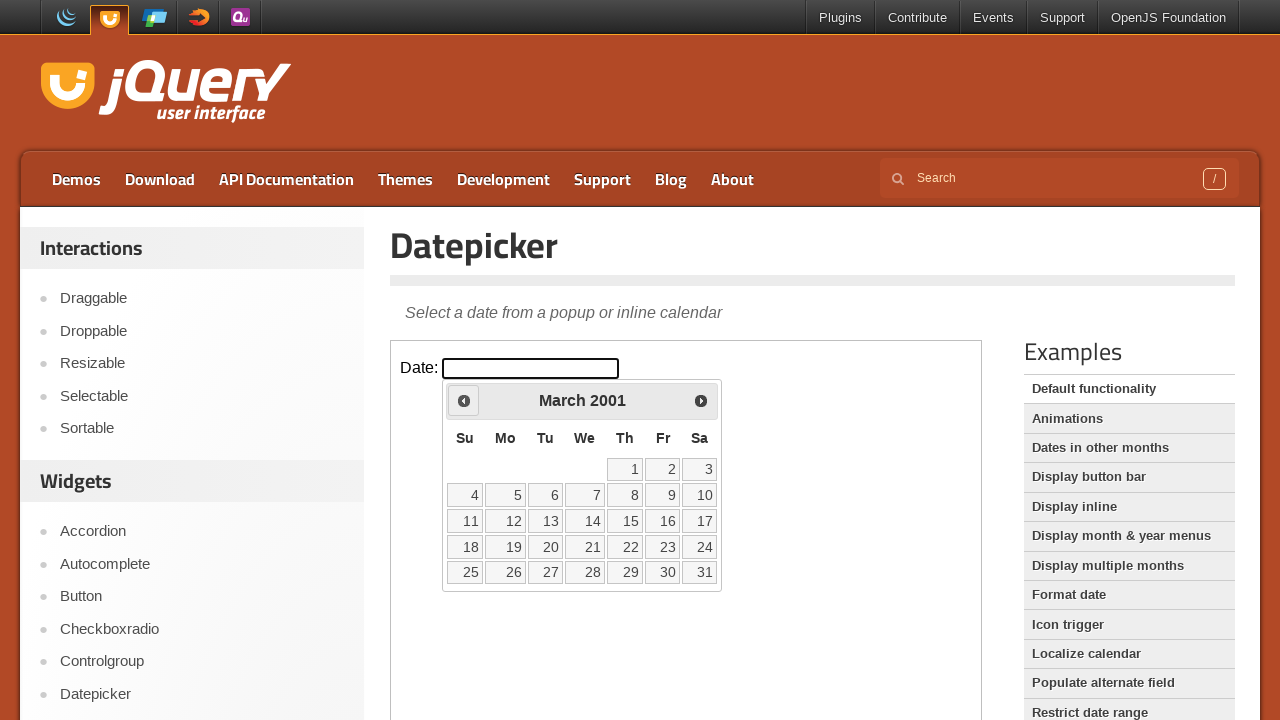

Clicked previous button to navigate to earlier month at (464, 400) on iframe >> nth=0 >> internal:control=enter-frame >> span.ui-icon.ui-icon-circle-t
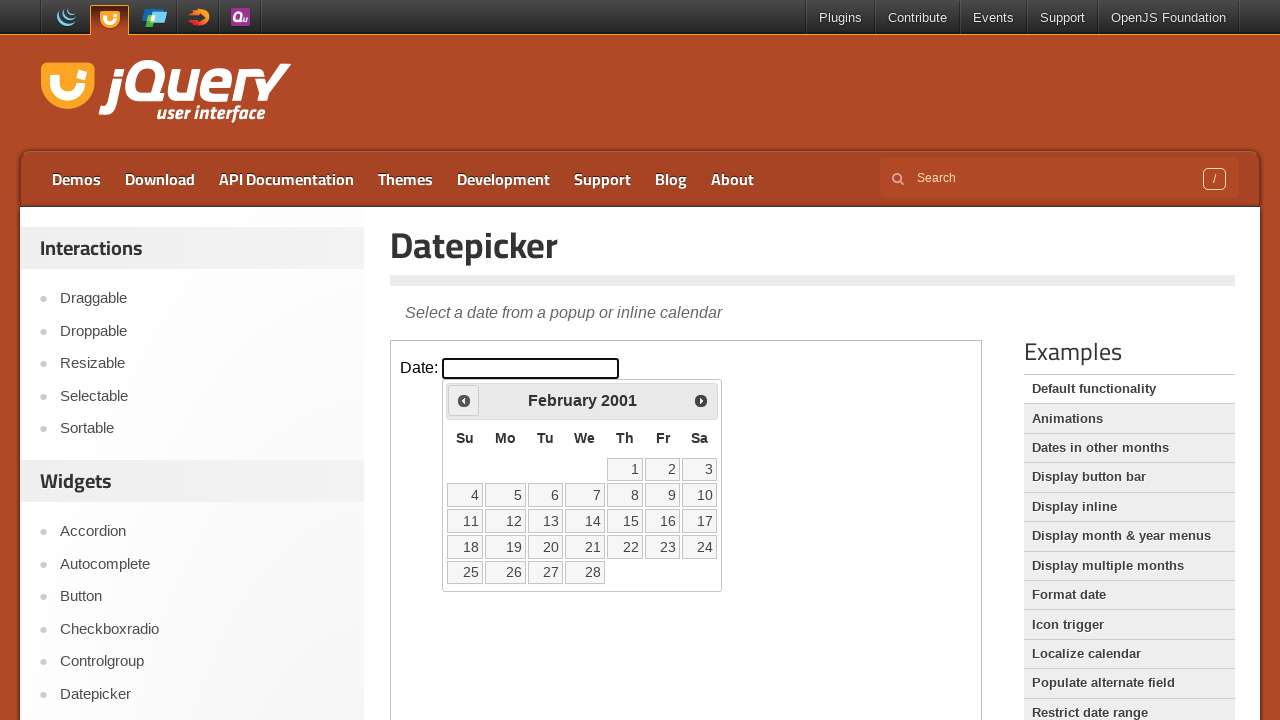

Retrieved current month: February
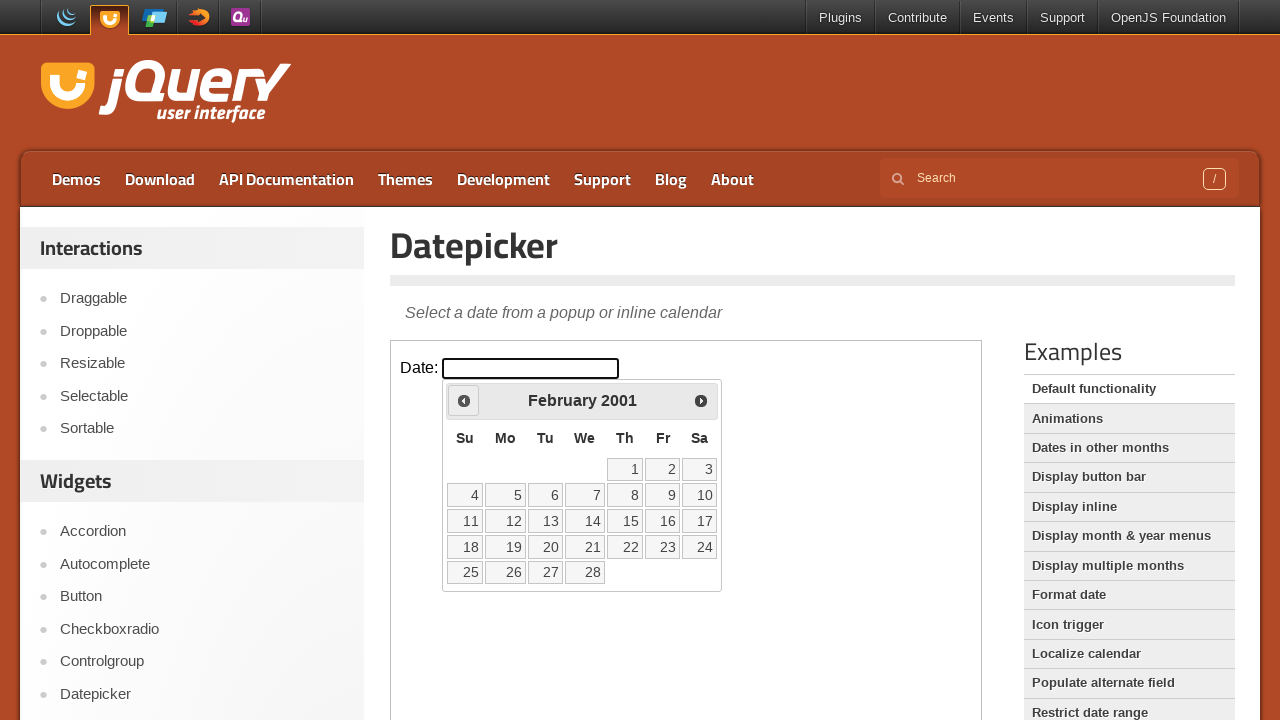

Retrieved current year: 2001
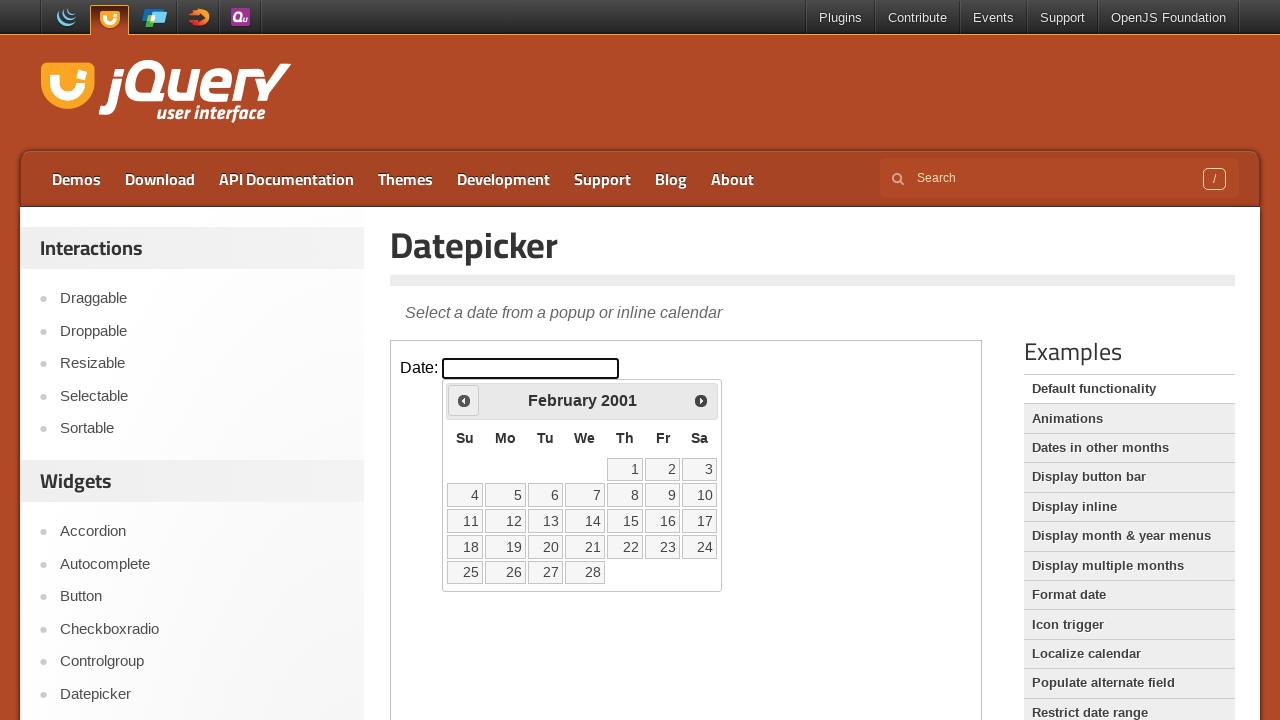

Clicked previous button to navigate to earlier month at (464, 400) on iframe >> nth=0 >> internal:control=enter-frame >> span.ui-icon.ui-icon-circle-t
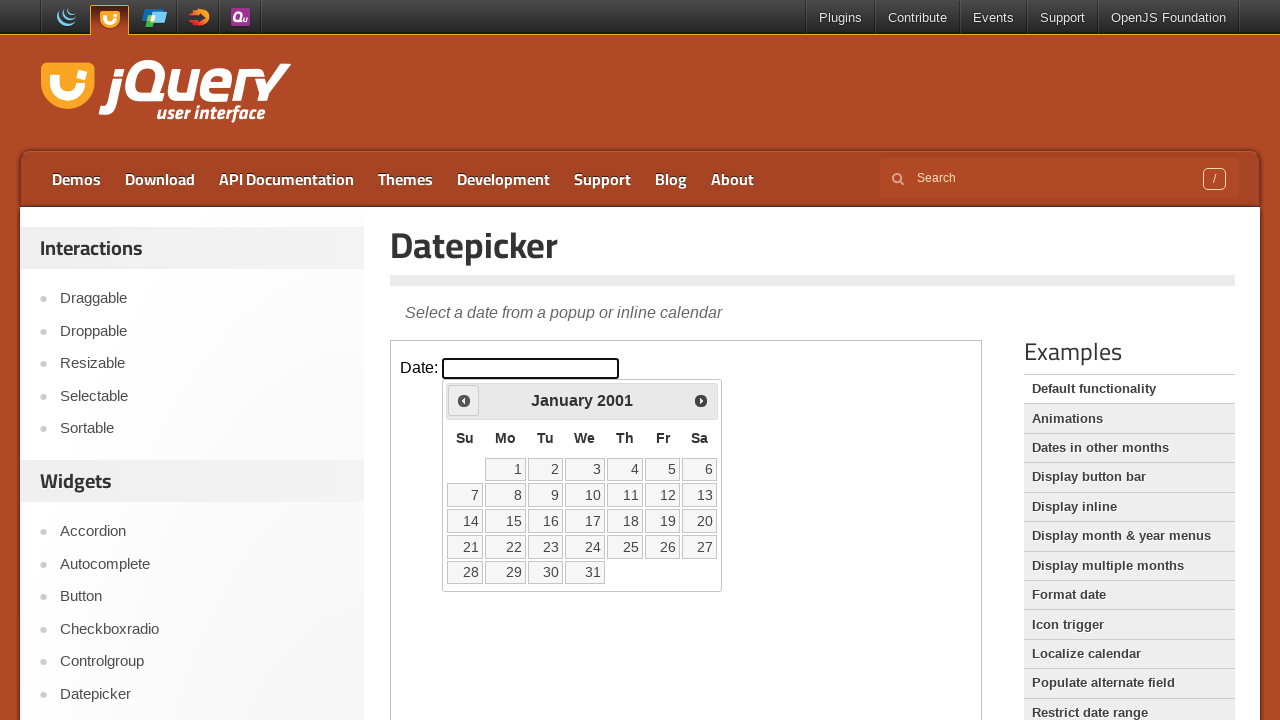

Retrieved current month: January
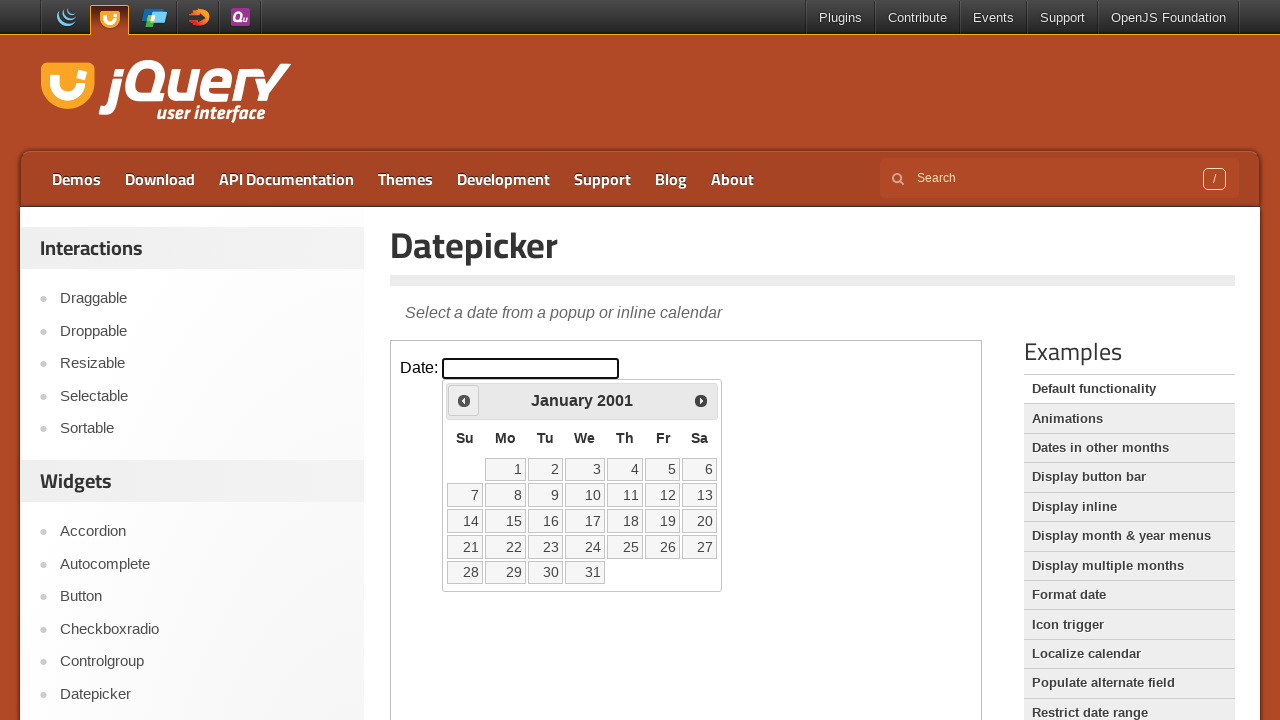

Retrieved current year: 2001
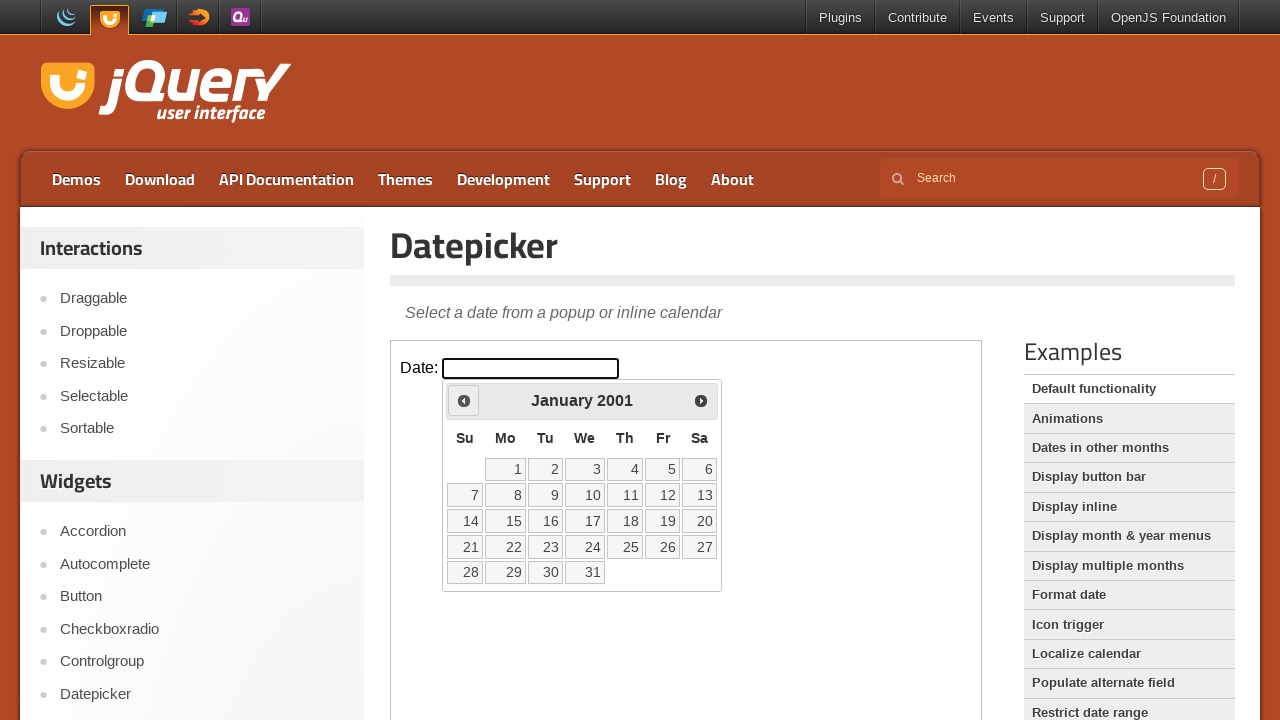

Clicked previous button to navigate to earlier month at (464, 400) on iframe >> nth=0 >> internal:control=enter-frame >> span.ui-icon.ui-icon-circle-t
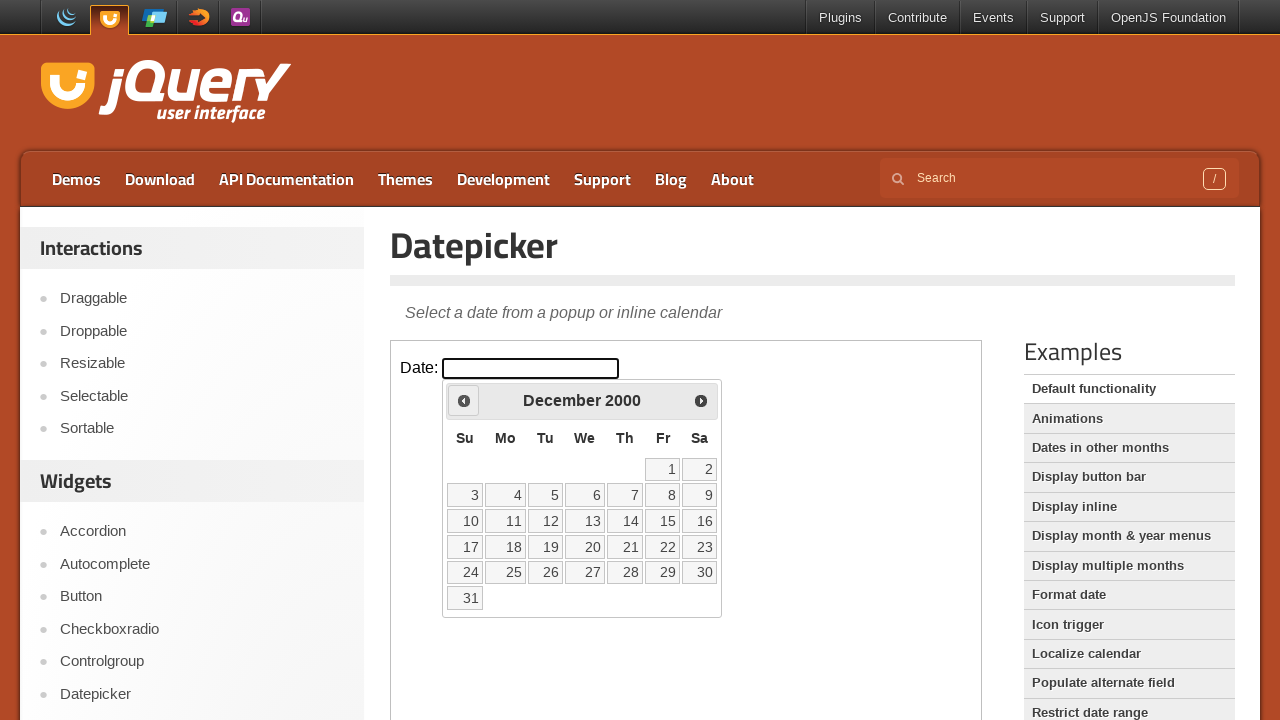

Retrieved current month: December
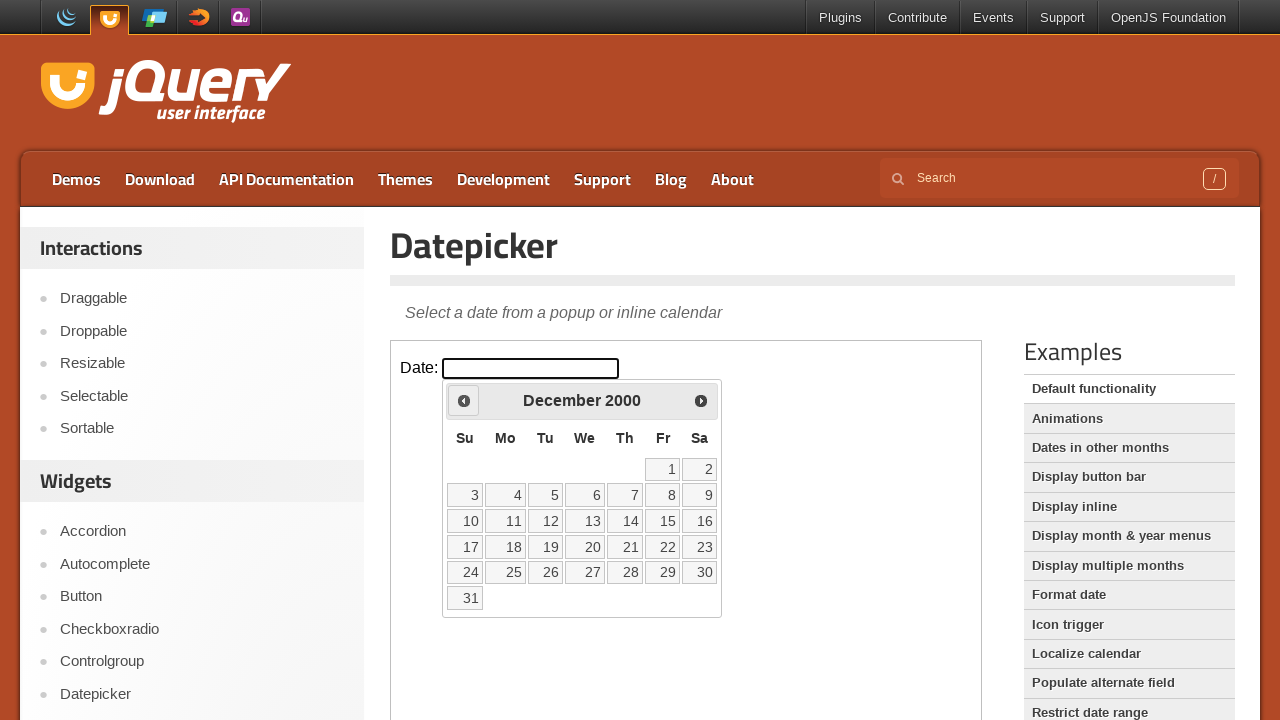

Retrieved current year: 2000
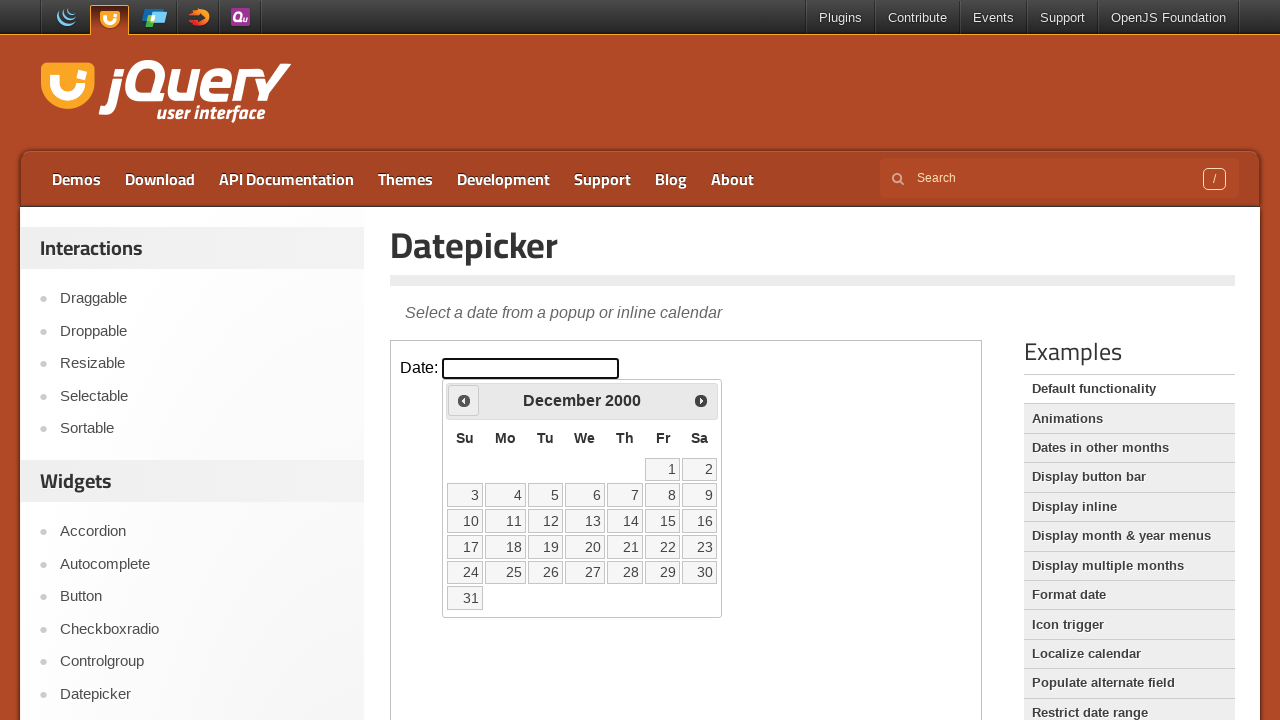

Clicked previous button to navigate to earlier month at (464, 400) on iframe >> nth=0 >> internal:control=enter-frame >> span.ui-icon.ui-icon-circle-t
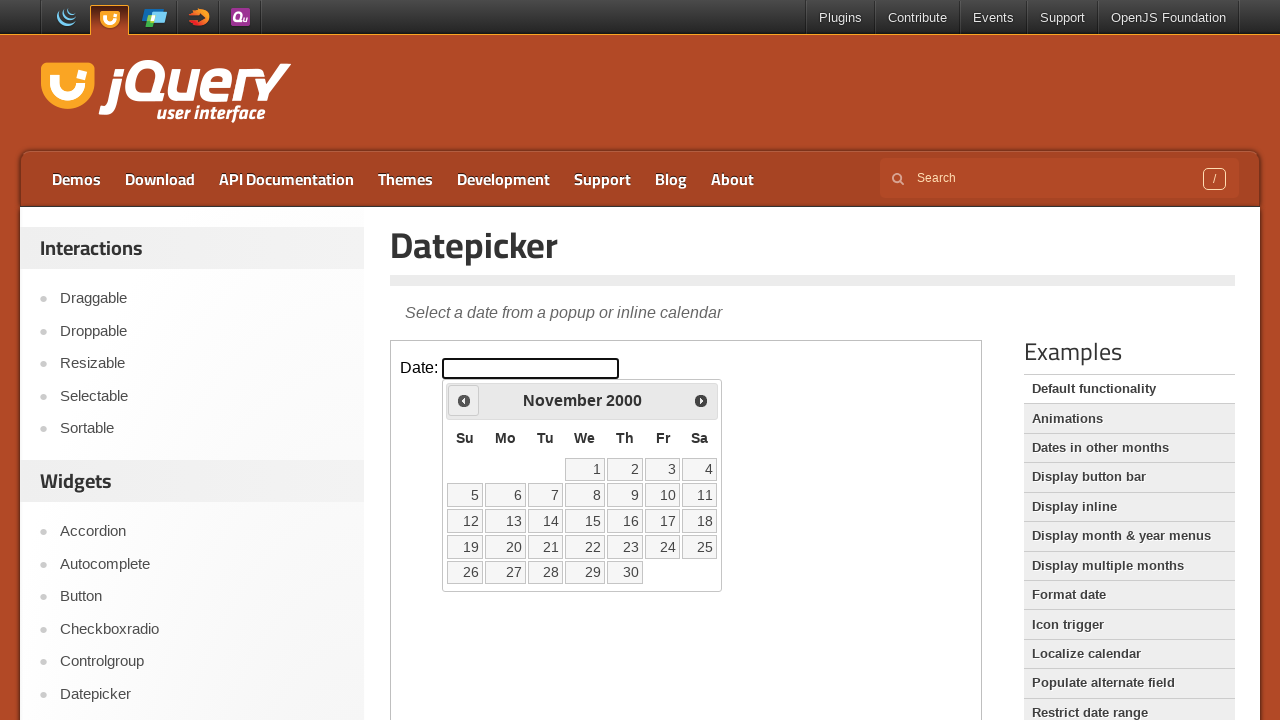

Retrieved current month: November
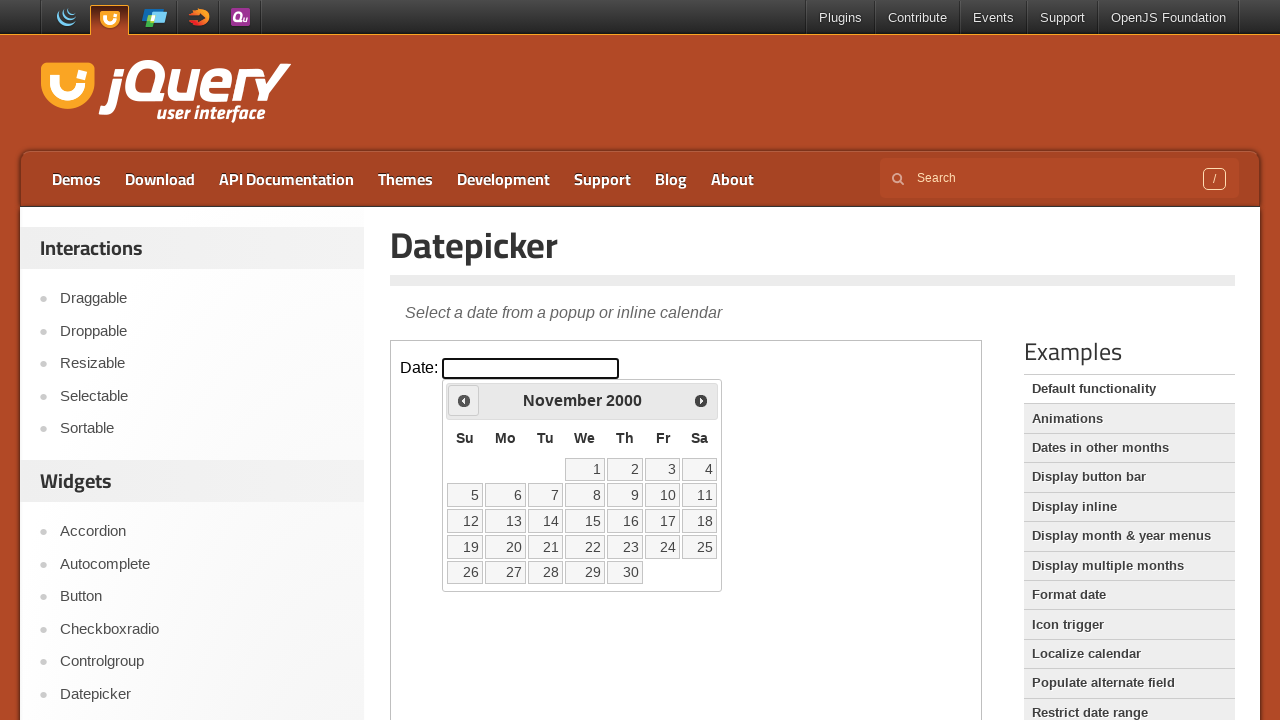

Retrieved current year: 2000
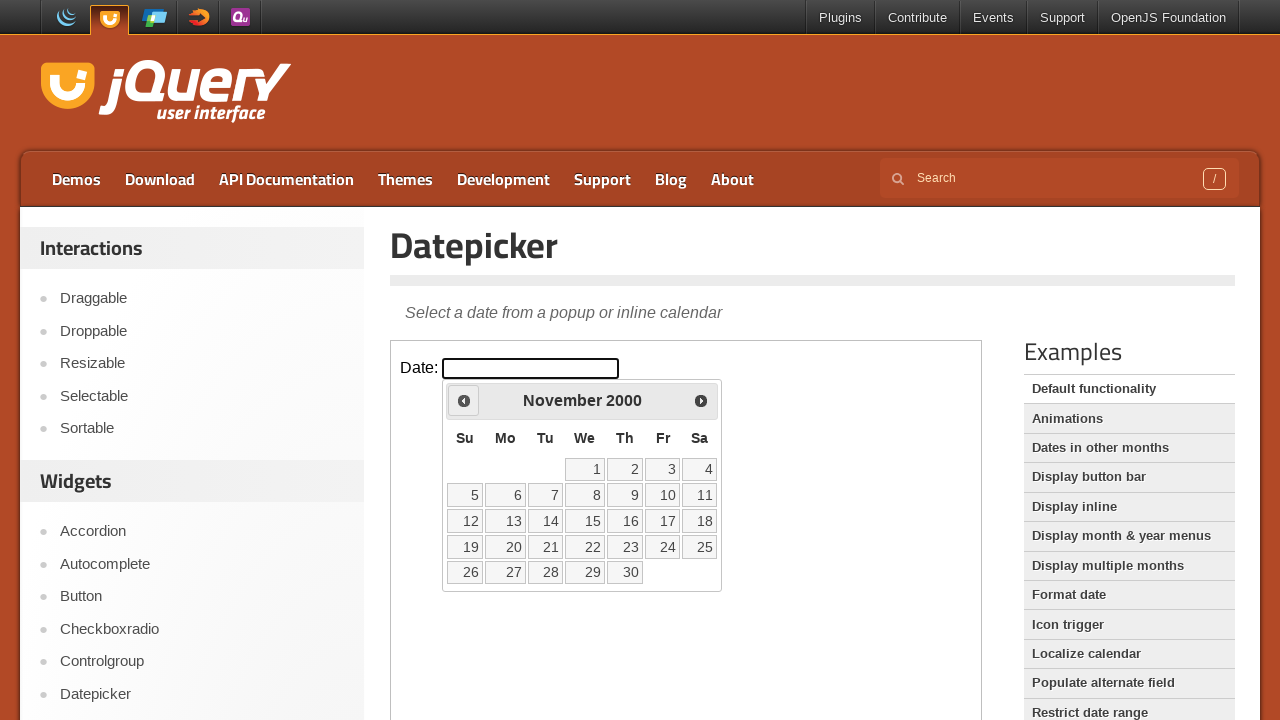

Clicked previous button to navigate to earlier month at (464, 400) on iframe >> nth=0 >> internal:control=enter-frame >> span.ui-icon.ui-icon-circle-t
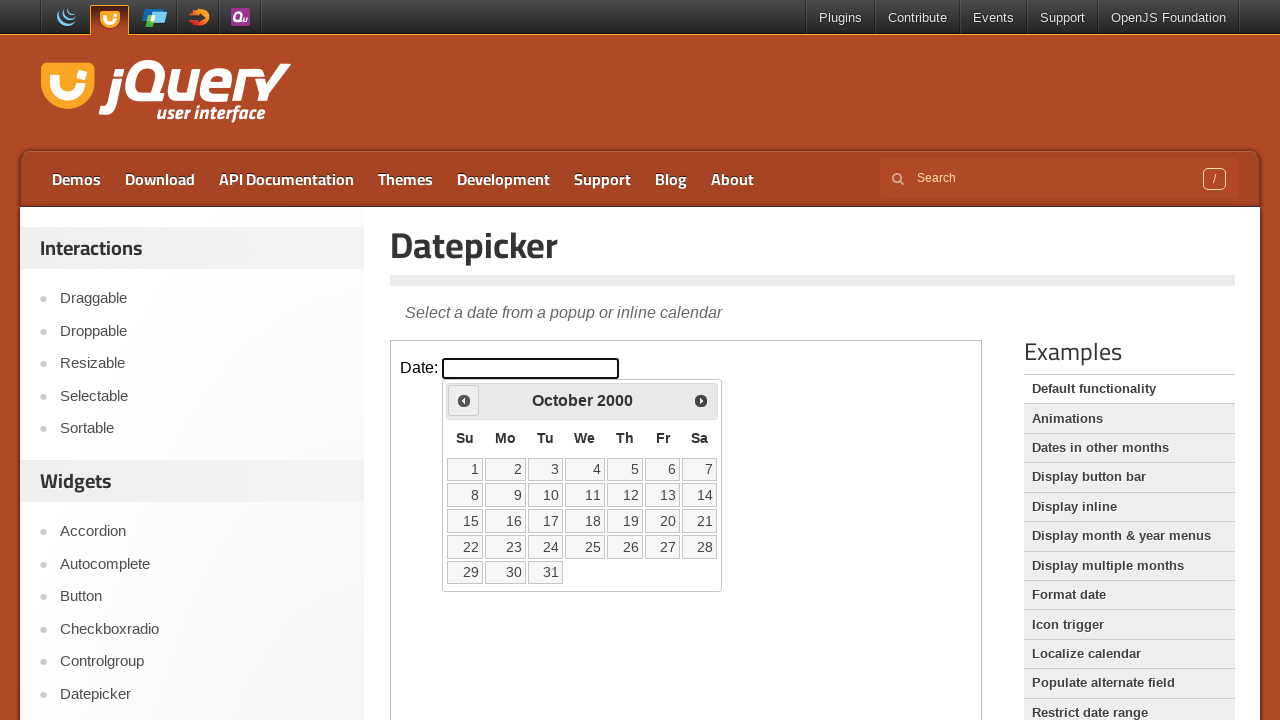

Retrieved current month: October
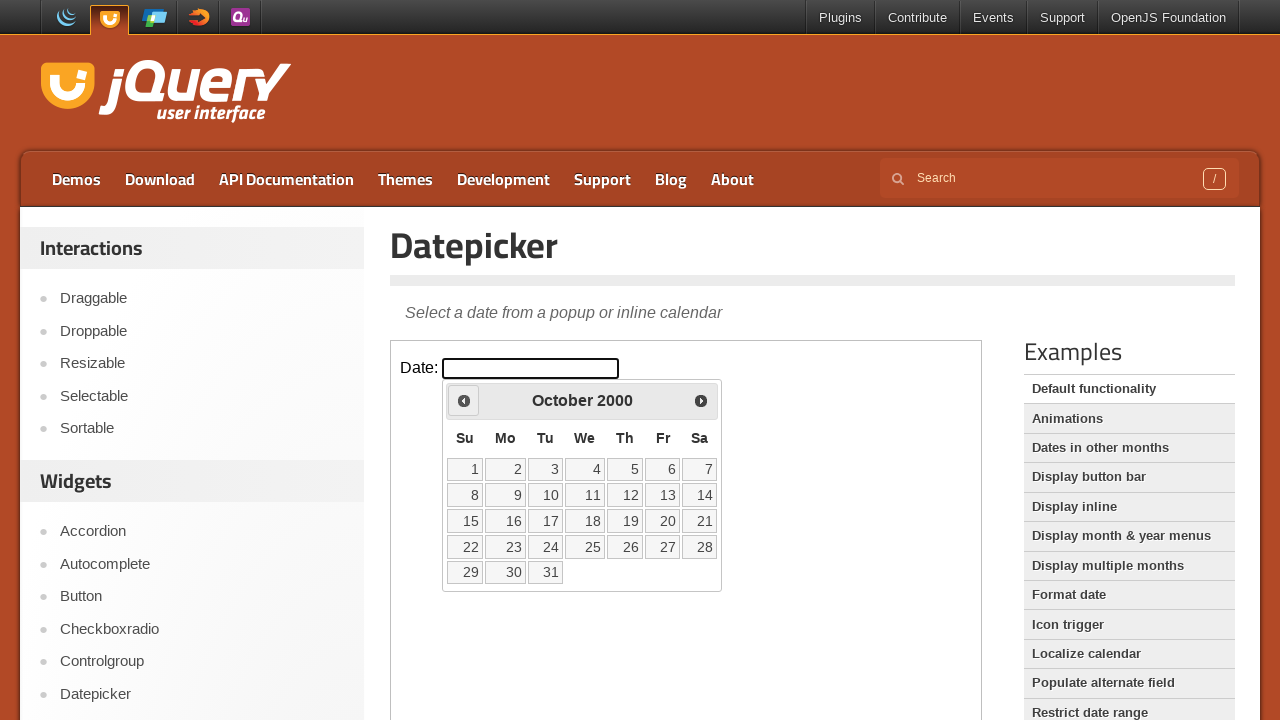

Retrieved current year: 2000
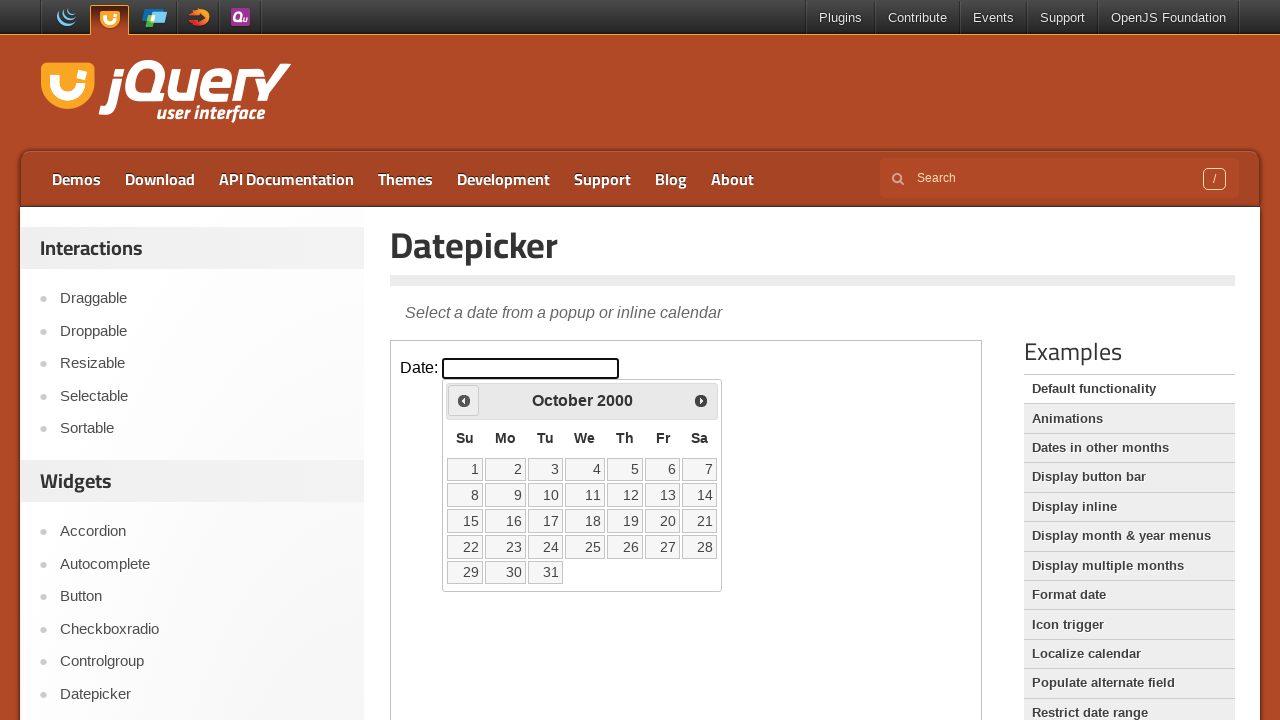

Clicked previous button to navigate to earlier month at (464, 400) on iframe >> nth=0 >> internal:control=enter-frame >> span.ui-icon.ui-icon-circle-t
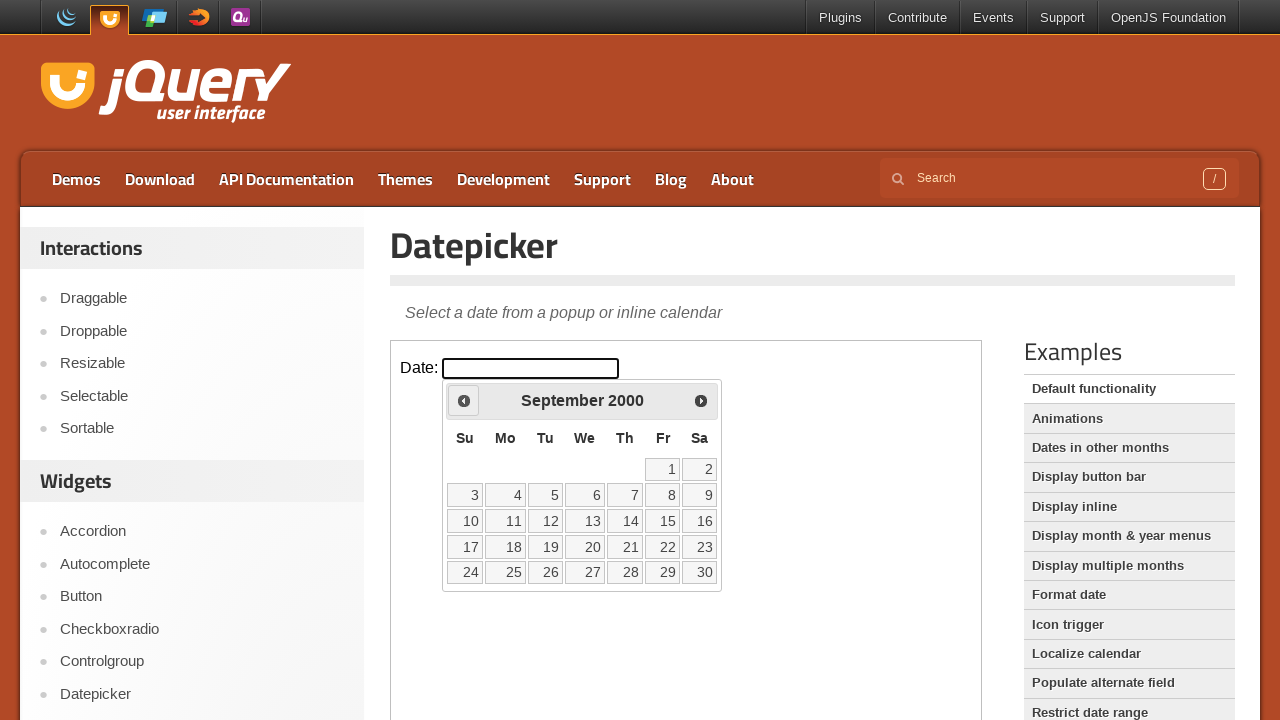

Retrieved current month: September
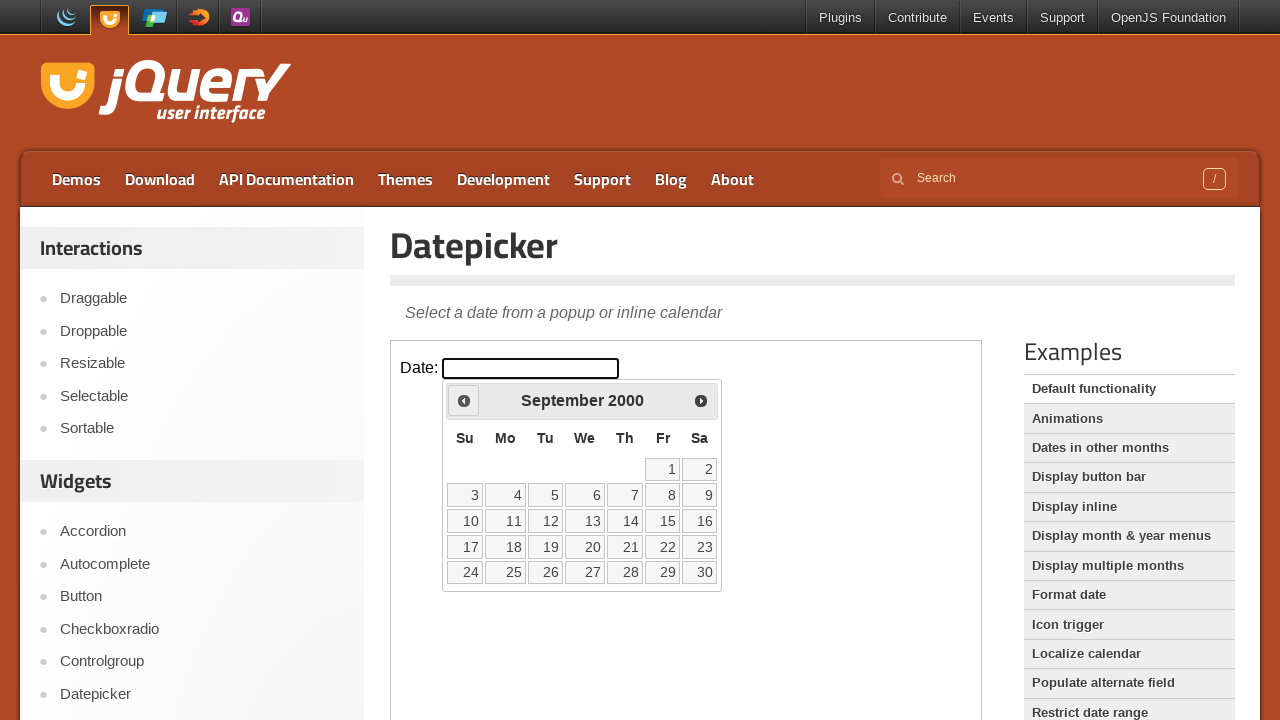

Retrieved current year: 2000
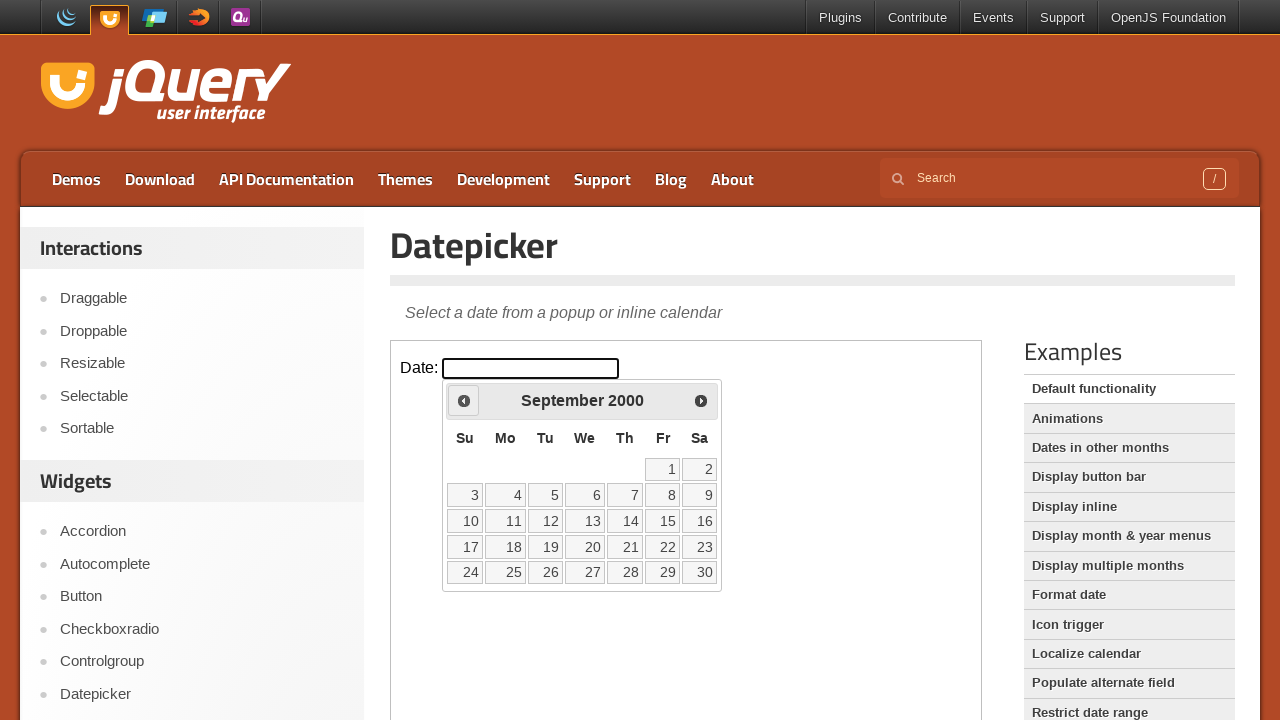

Clicked previous button to navigate to earlier month at (464, 400) on iframe >> nth=0 >> internal:control=enter-frame >> span.ui-icon.ui-icon-circle-t
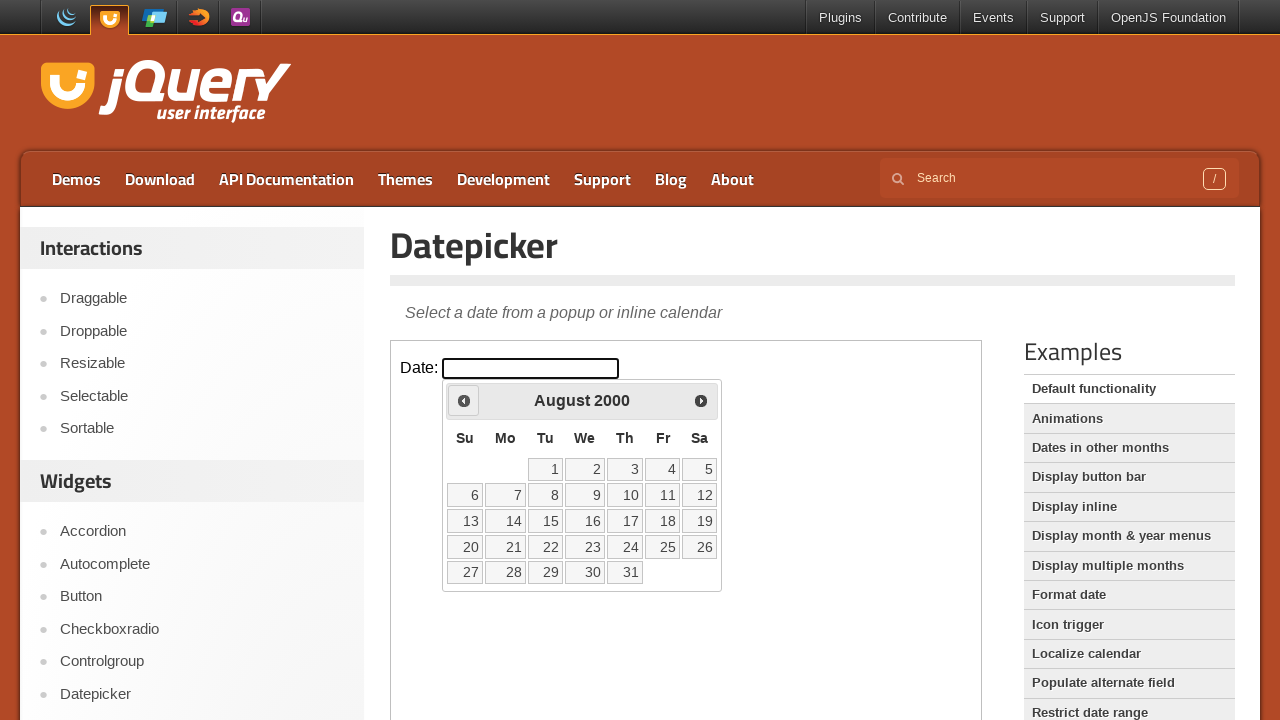

Retrieved current month: August
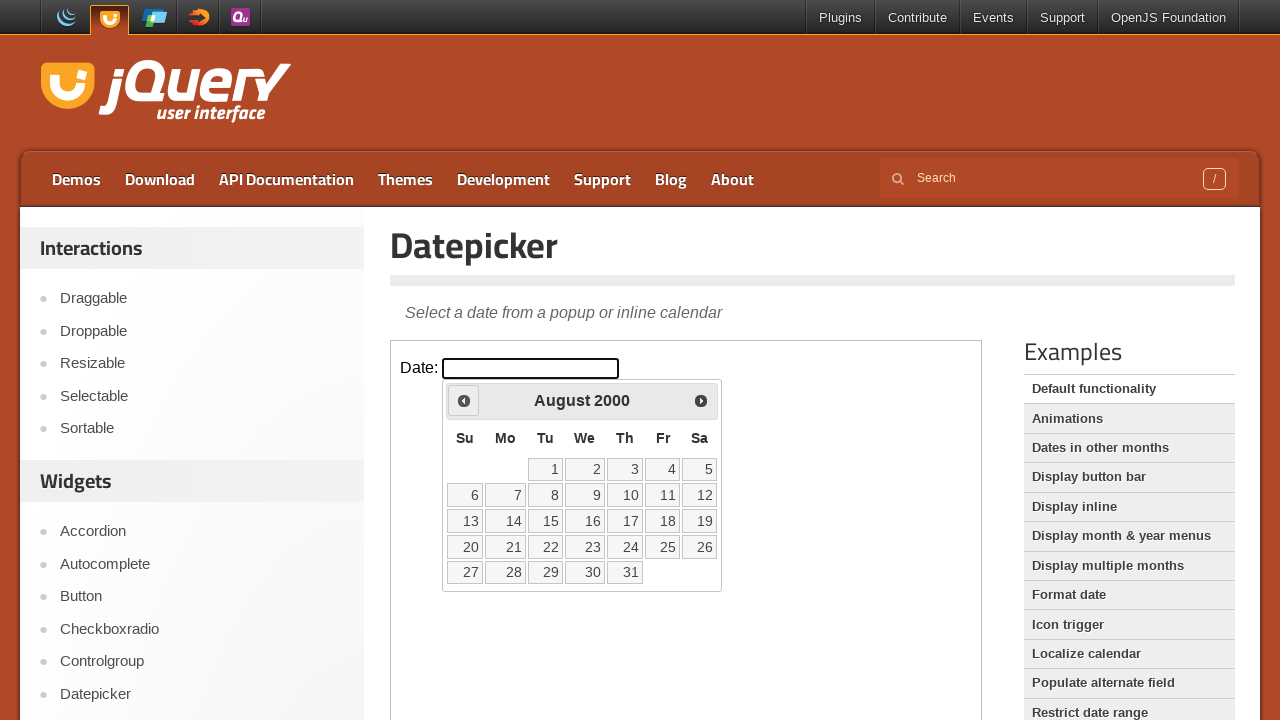

Retrieved current year: 2000
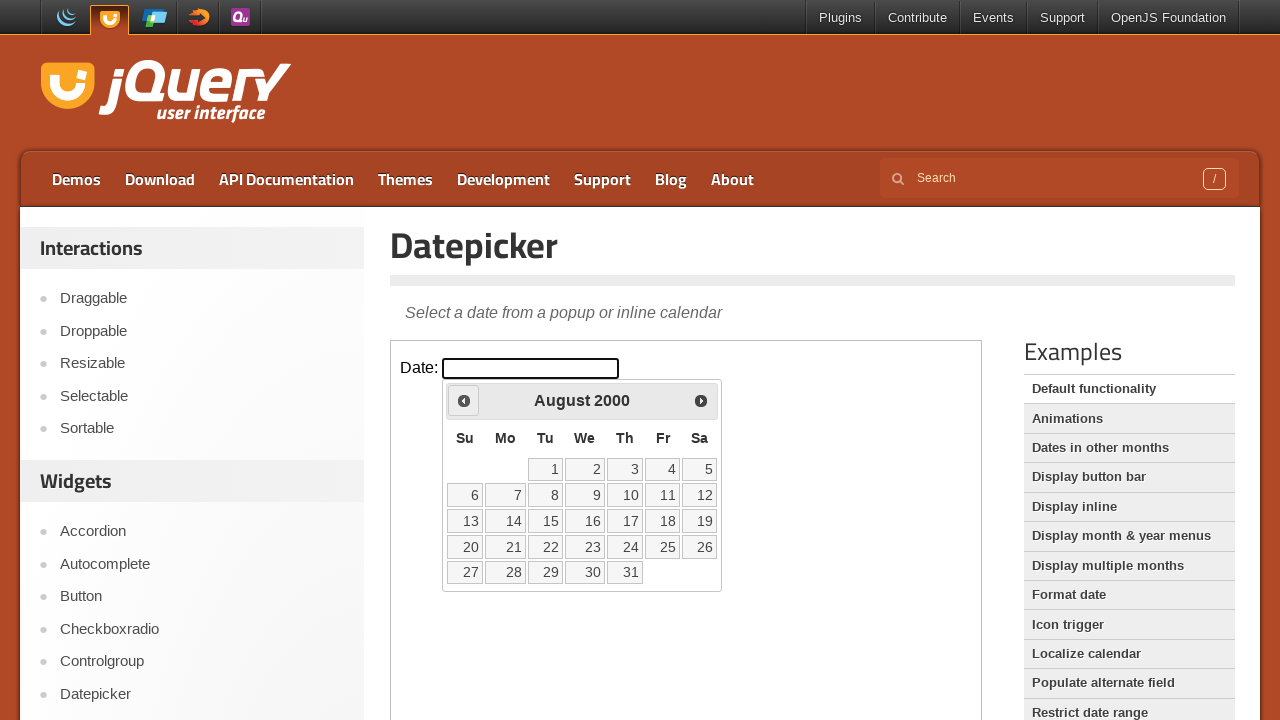

Clicked previous button to navigate to earlier month at (464, 400) on iframe >> nth=0 >> internal:control=enter-frame >> span.ui-icon.ui-icon-circle-t
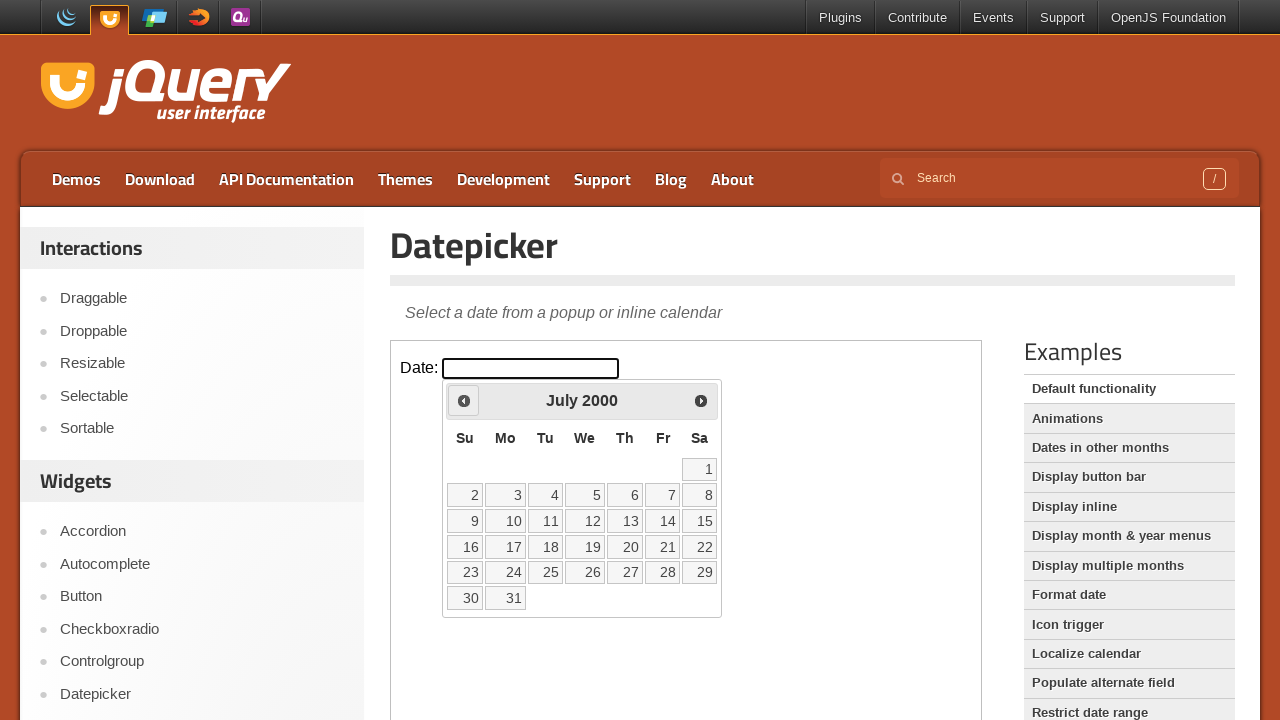

Retrieved current month: July
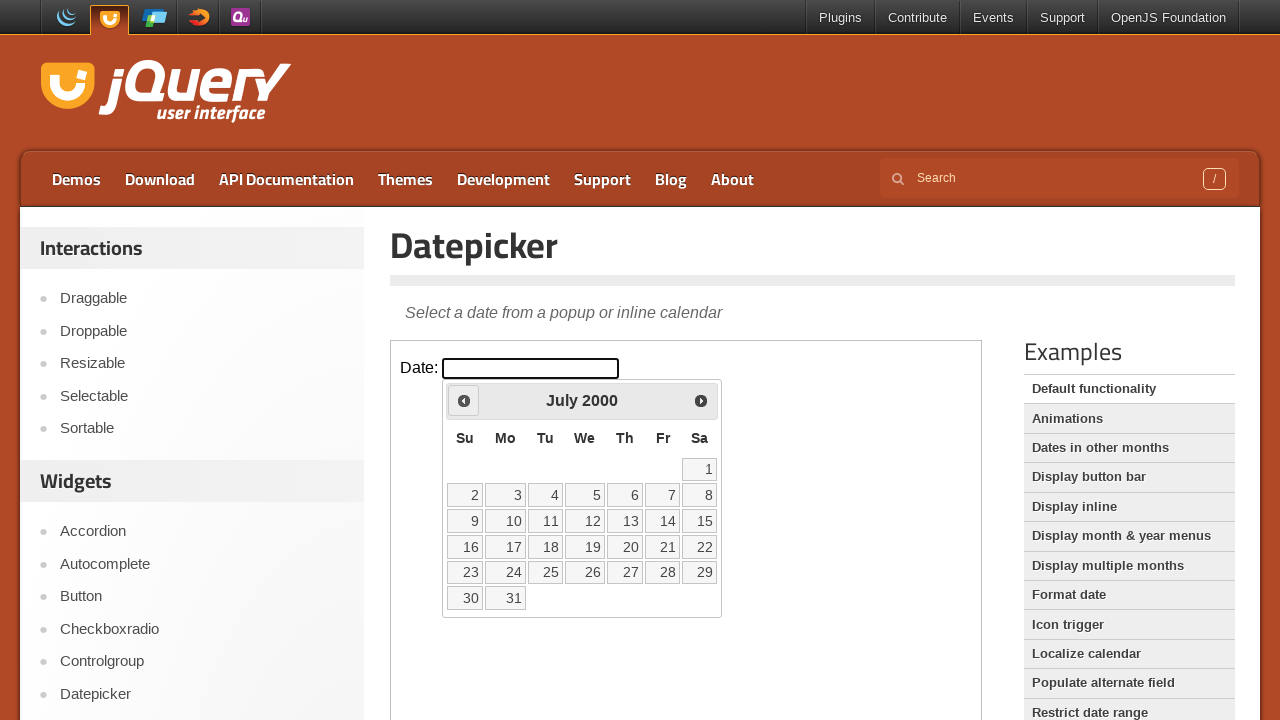

Retrieved current year: 2000
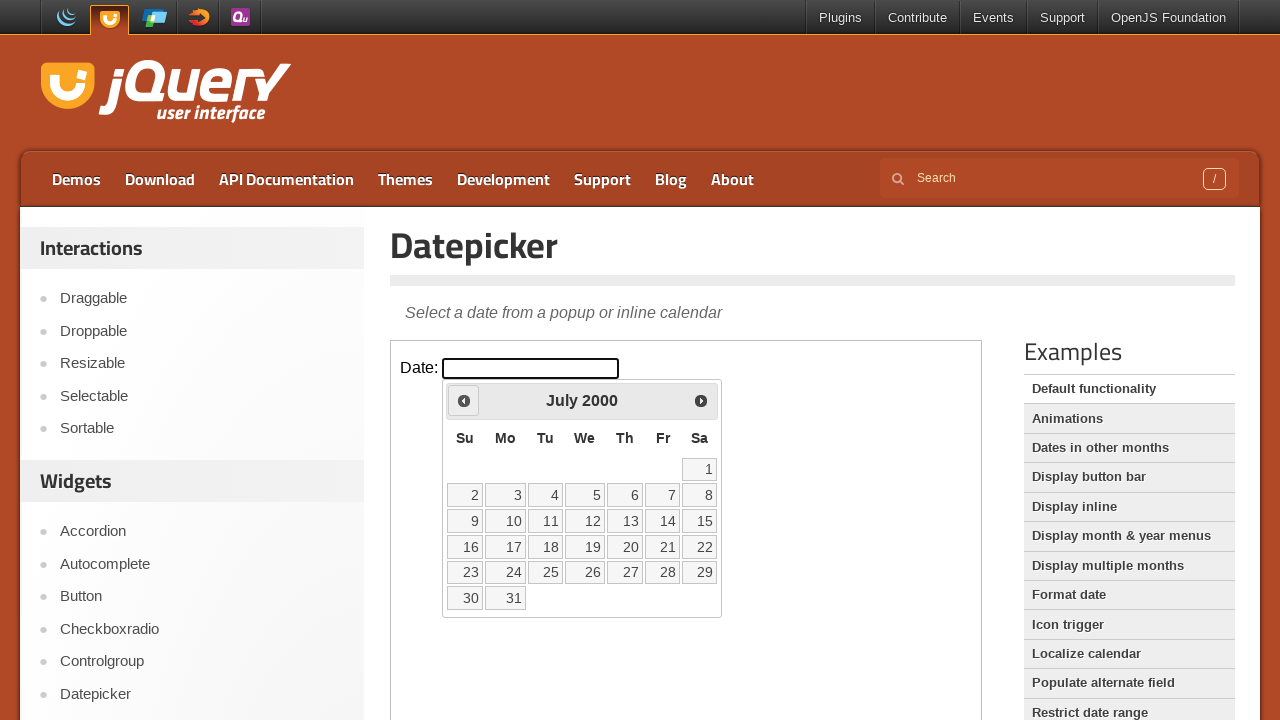

Clicked previous button to navigate to earlier month at (464, 400) on iframe >> nth=0 >> internal:control=enter-frame >> span.ui-icon.ui-icon-circle-t
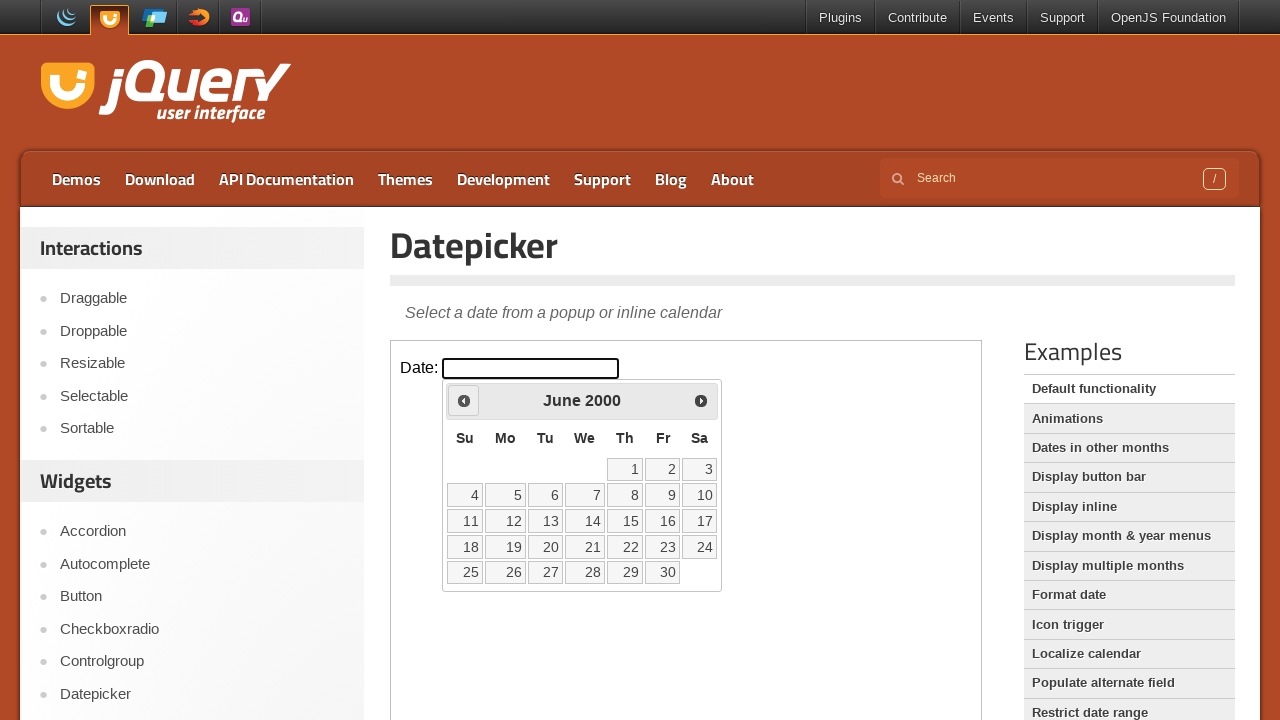

Retrieved current month: June
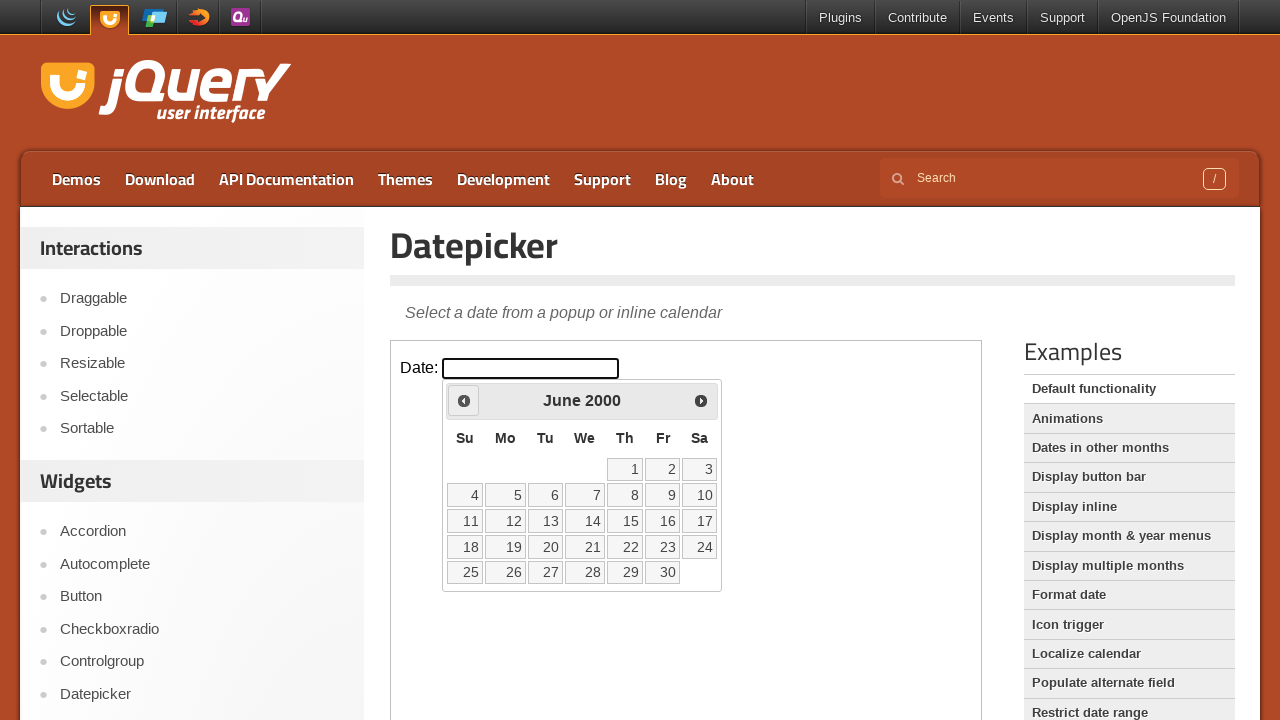

Retrieved current year: 2000
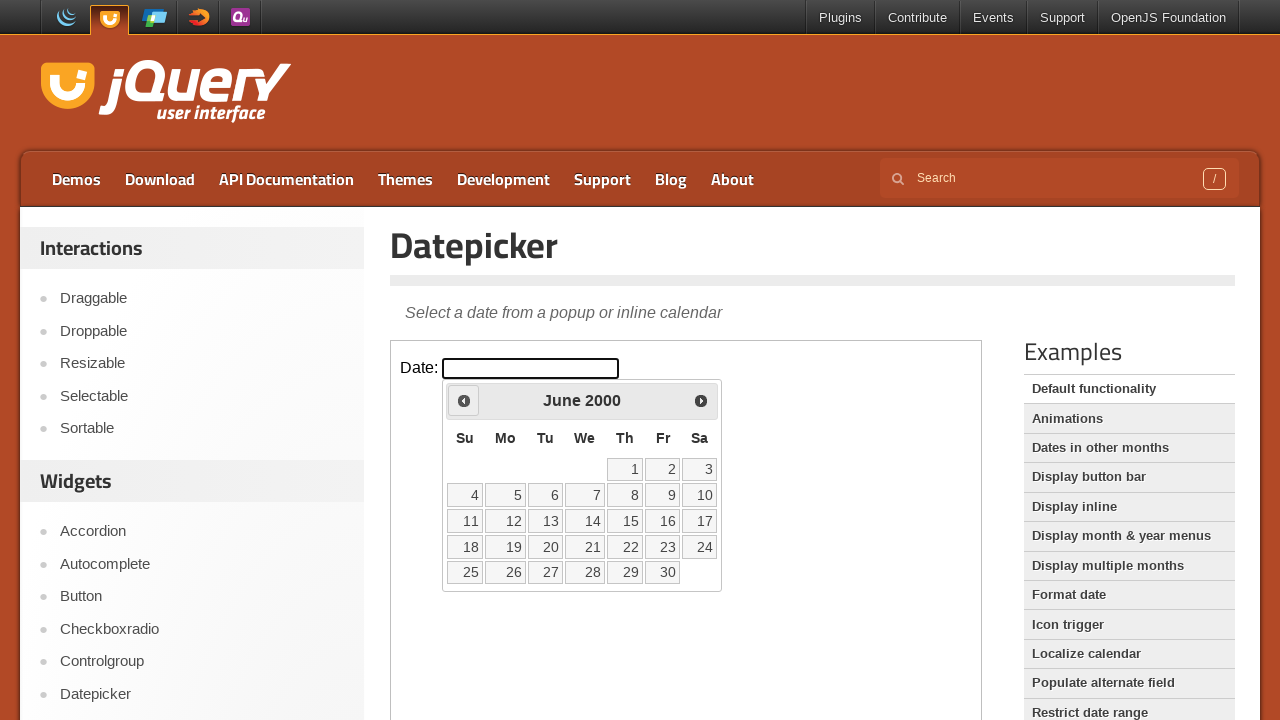

Clicked previous button to navigate to earlier month at (464, 400) on iframe >> nth=0 >> internal:control=enter-frame >> span.ui-icon.ui-icon-circle-t
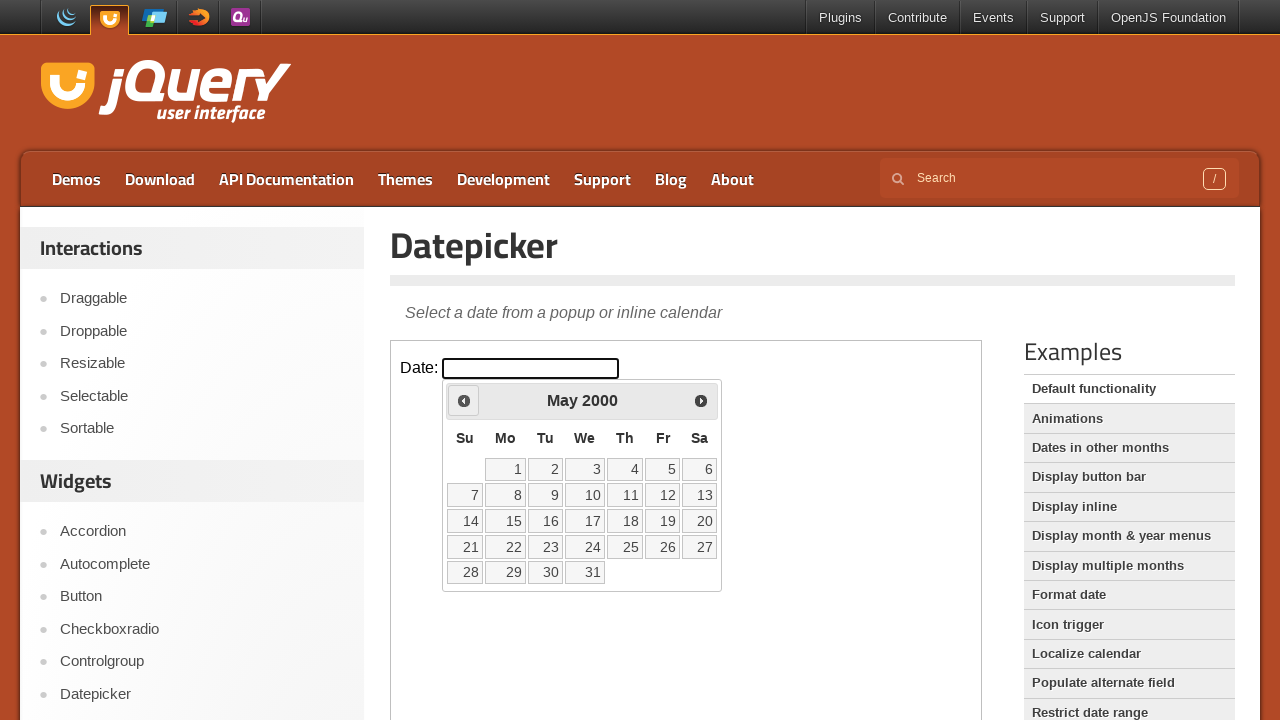

Retrieved current month: May
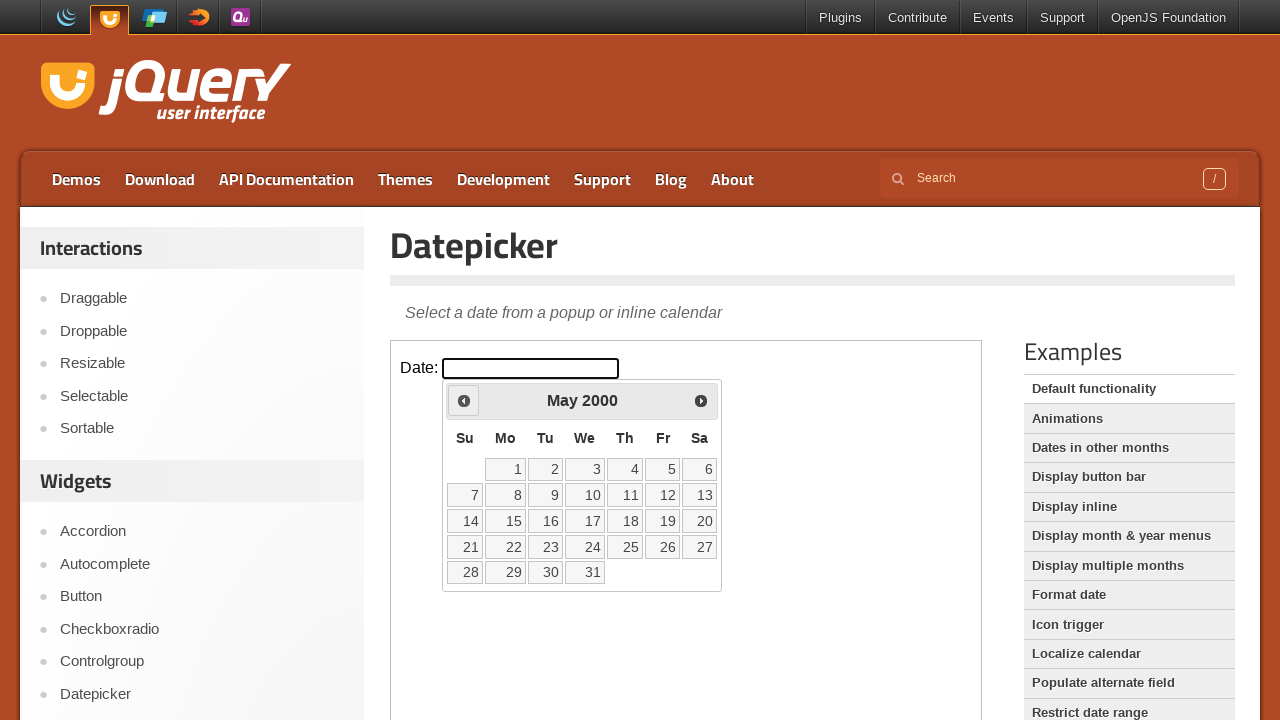

Retrieved current year: 2000
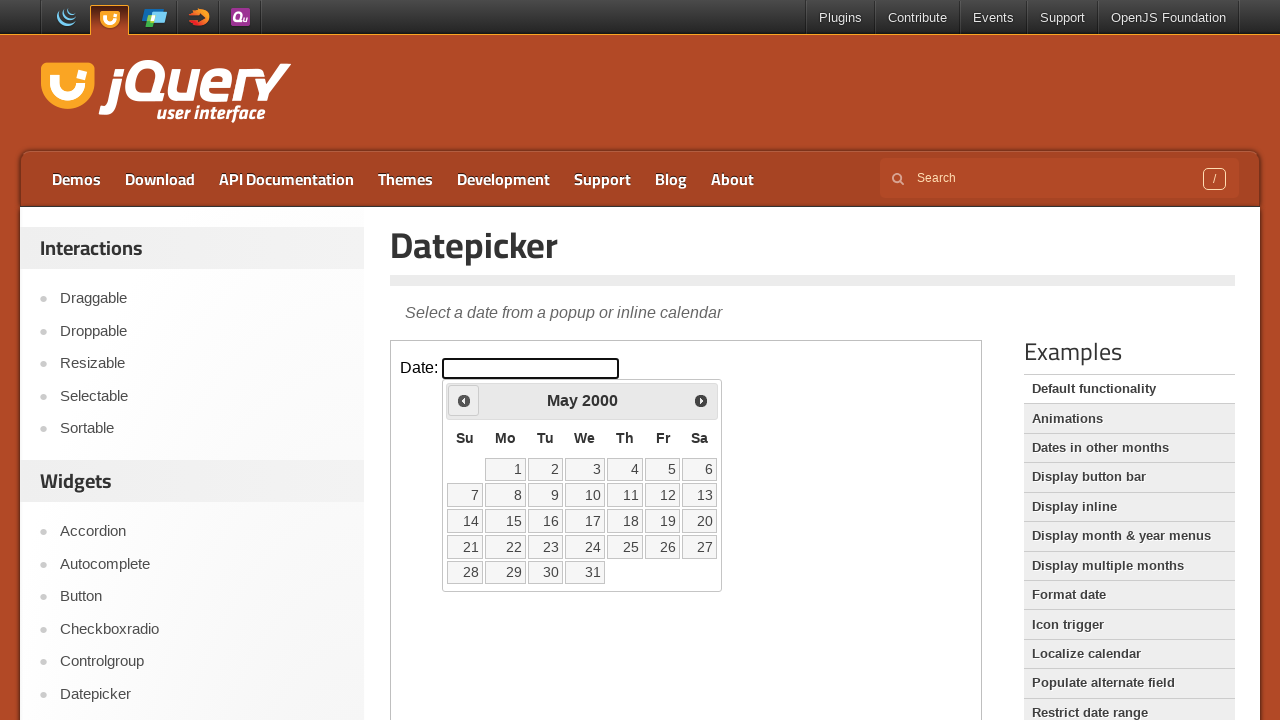

Clicked previous button to navigate to earlier month at (464, 400) on iframe >> nth=0 >> internal:control=enter-frame >> span.ui-icon.ui-icon-circle-t
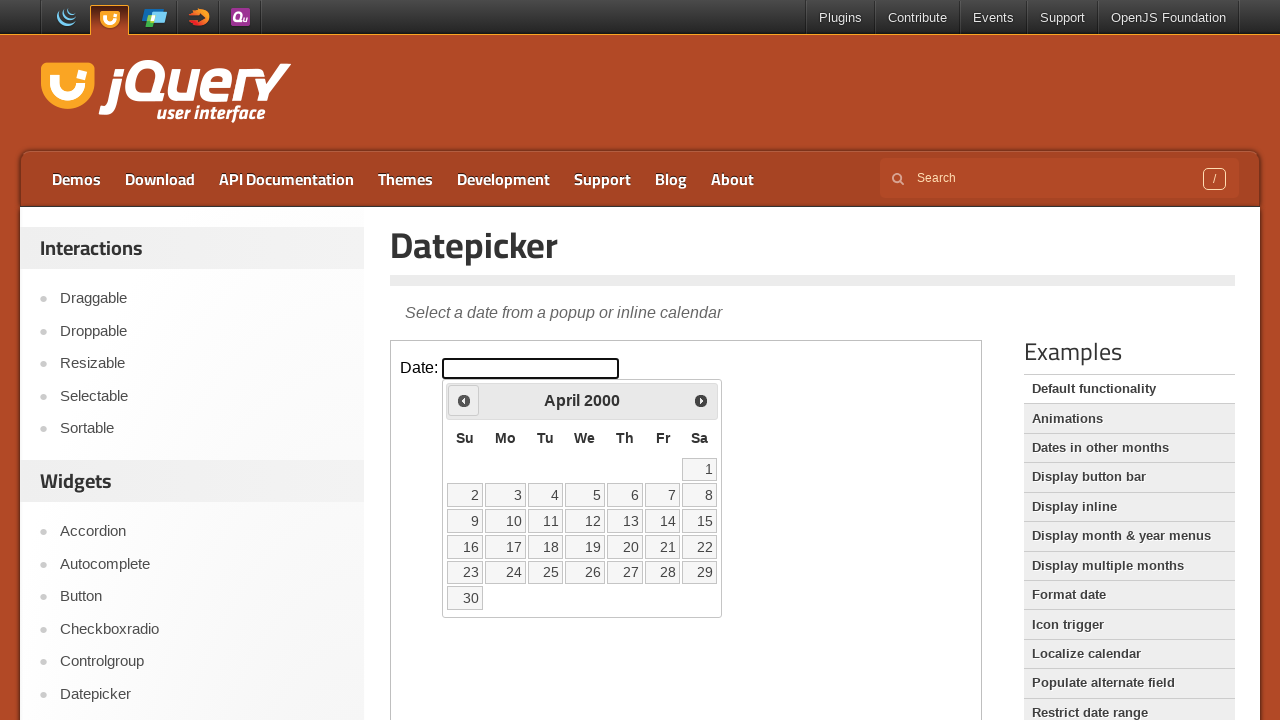

Retrieved current month: April
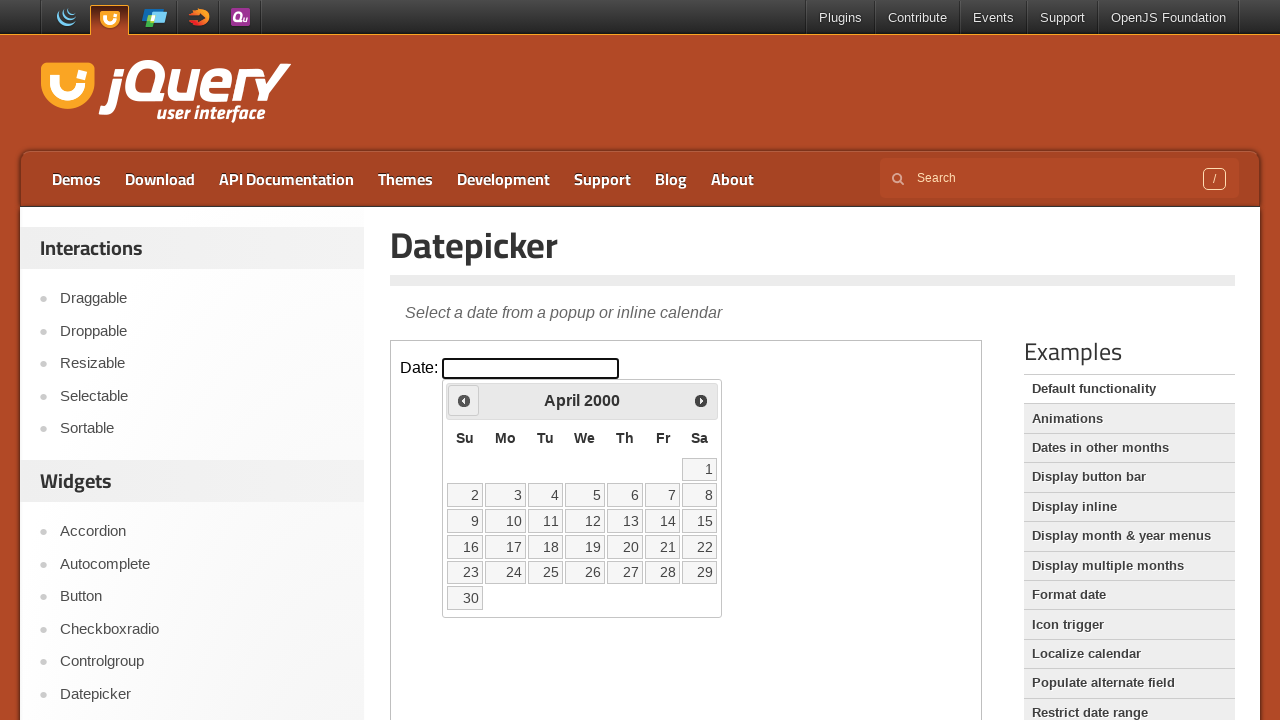

Retrieved current year: 2000
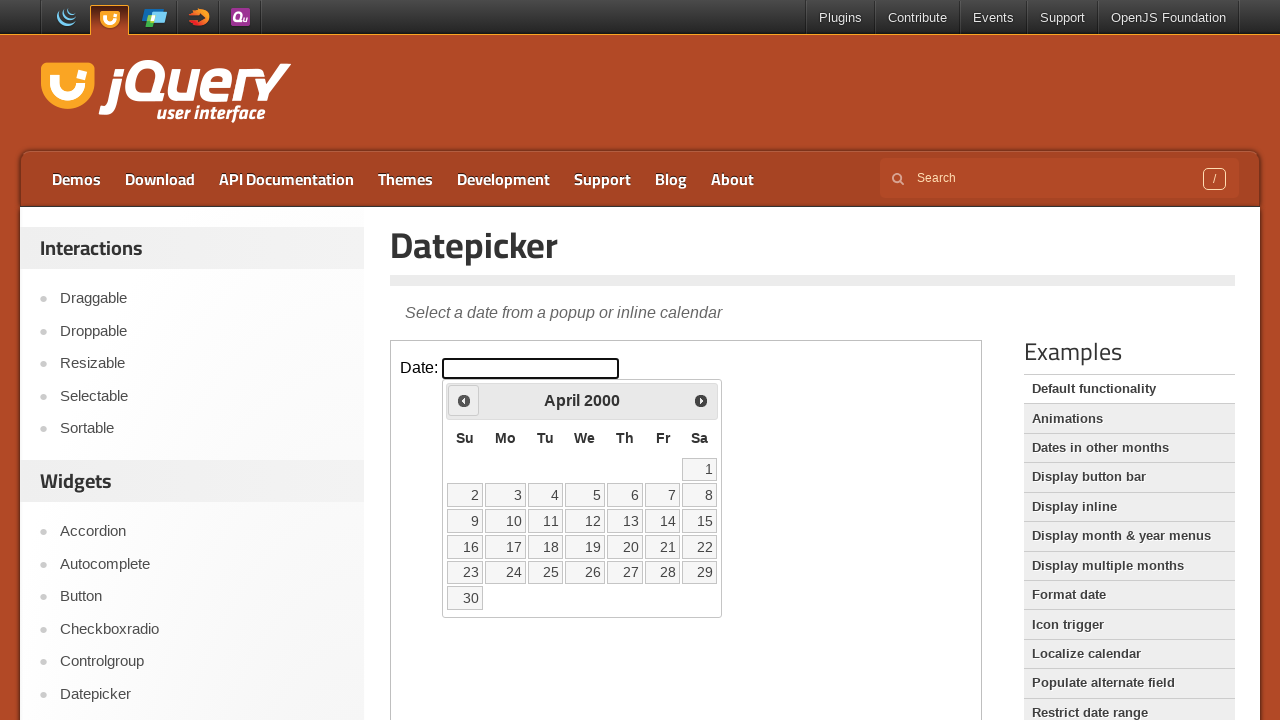

Clicked previous button to navigate to earlier month at (464, 400) on iframe >> nth=0 >> internal:control=enter-frame >> span.ui-icon.ui-icon-circle-t
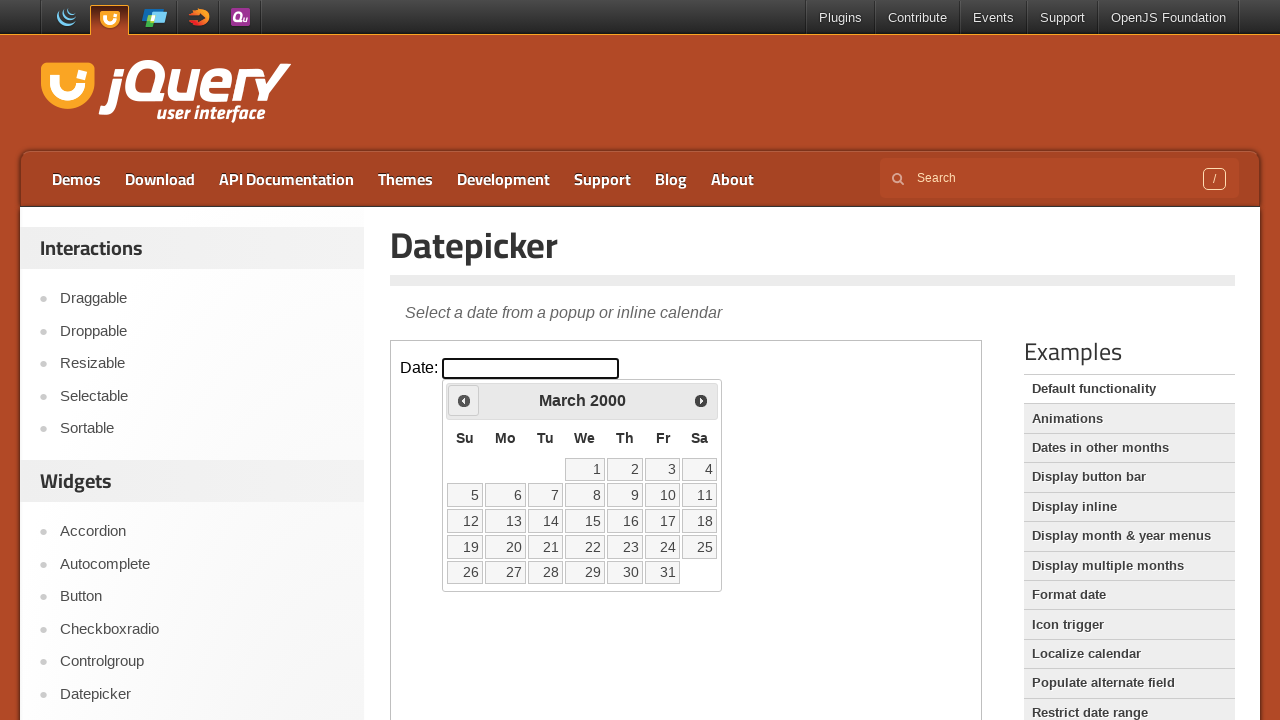

Retrieved current month: March
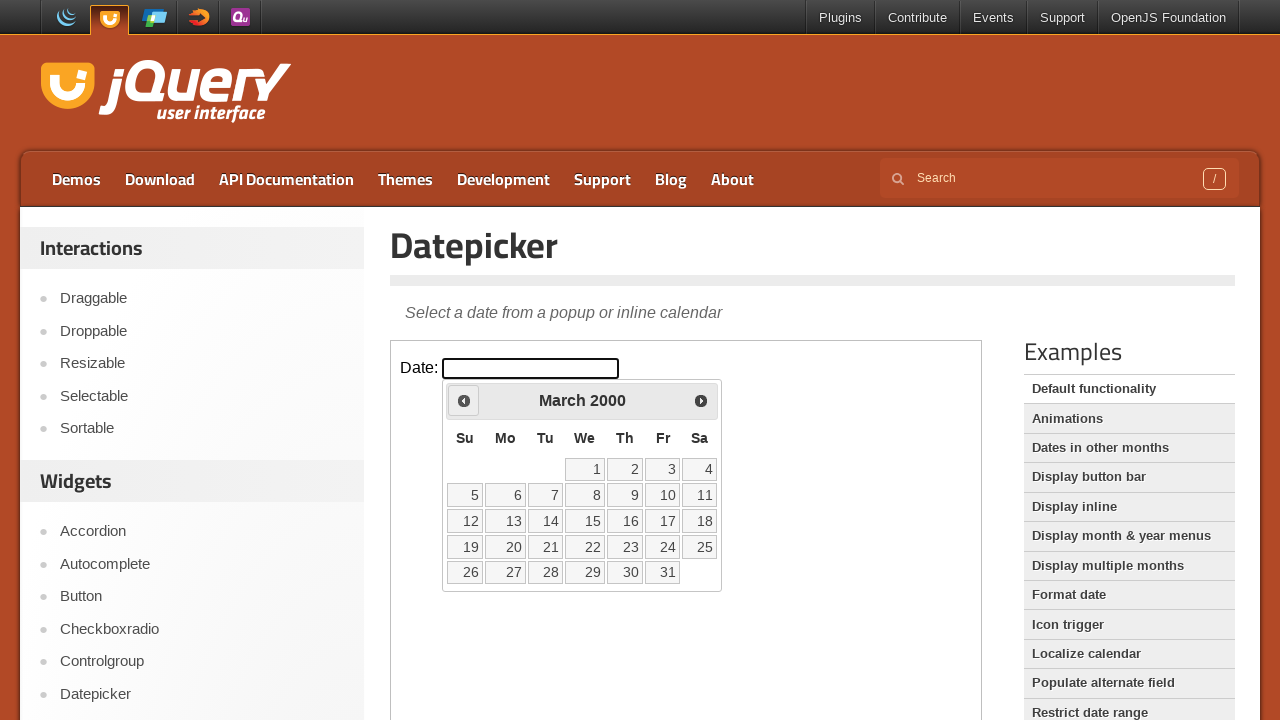

Retrieved current year: 2000
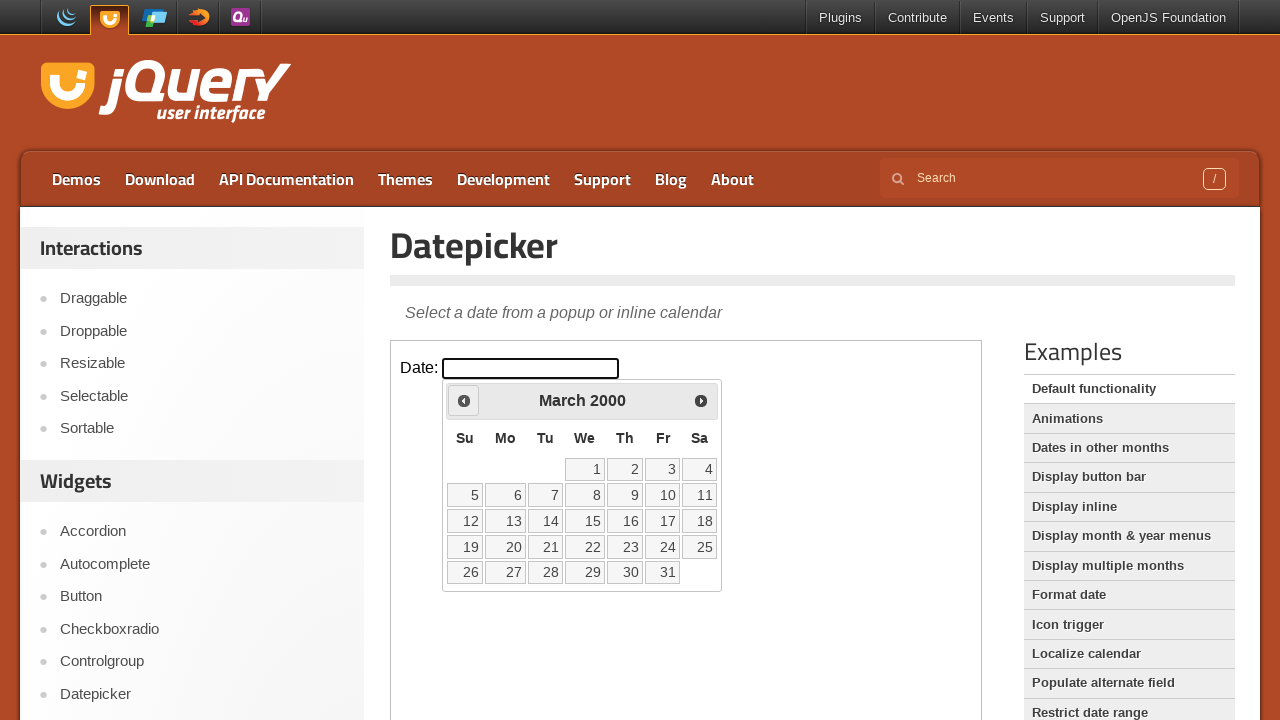

Clicked previous button to navigate to earlier month at (464, 400) on iframe >> nth=0 >> internal:control=enter-frame >> span.ui-icon.ui-icon-circle-t
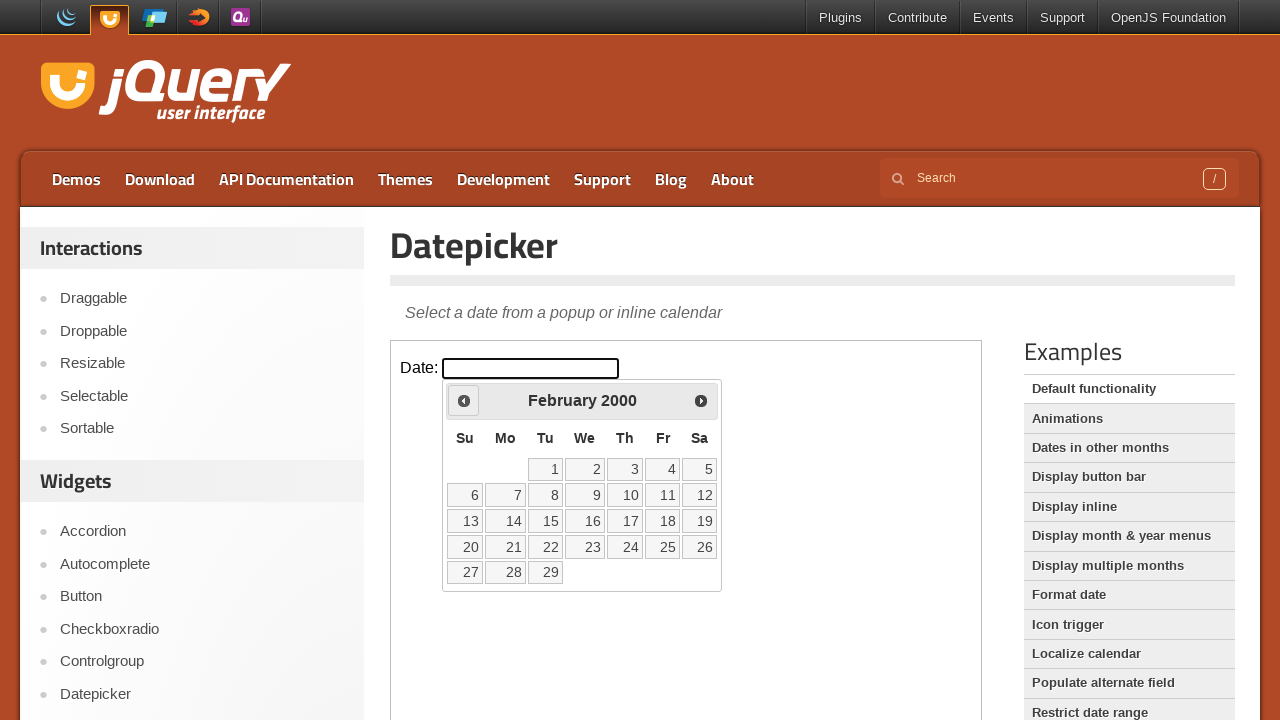

Retrieved current month: February
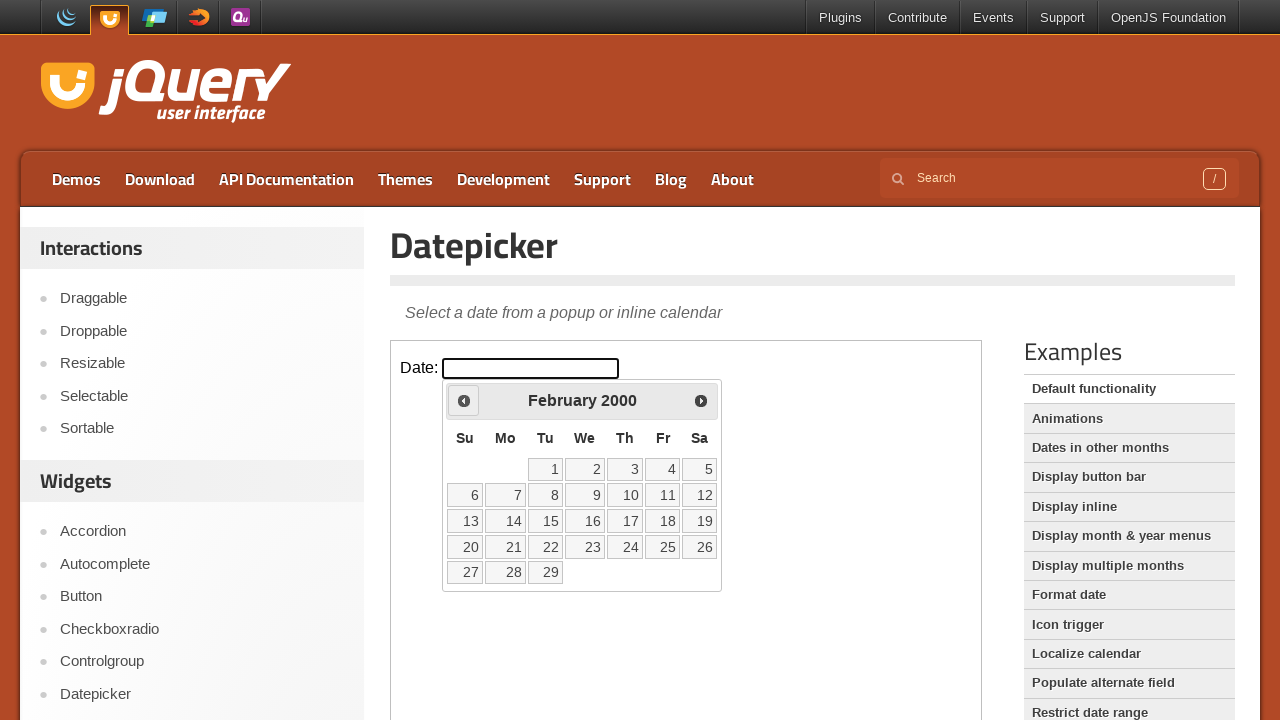

Retrieved current year: 2000
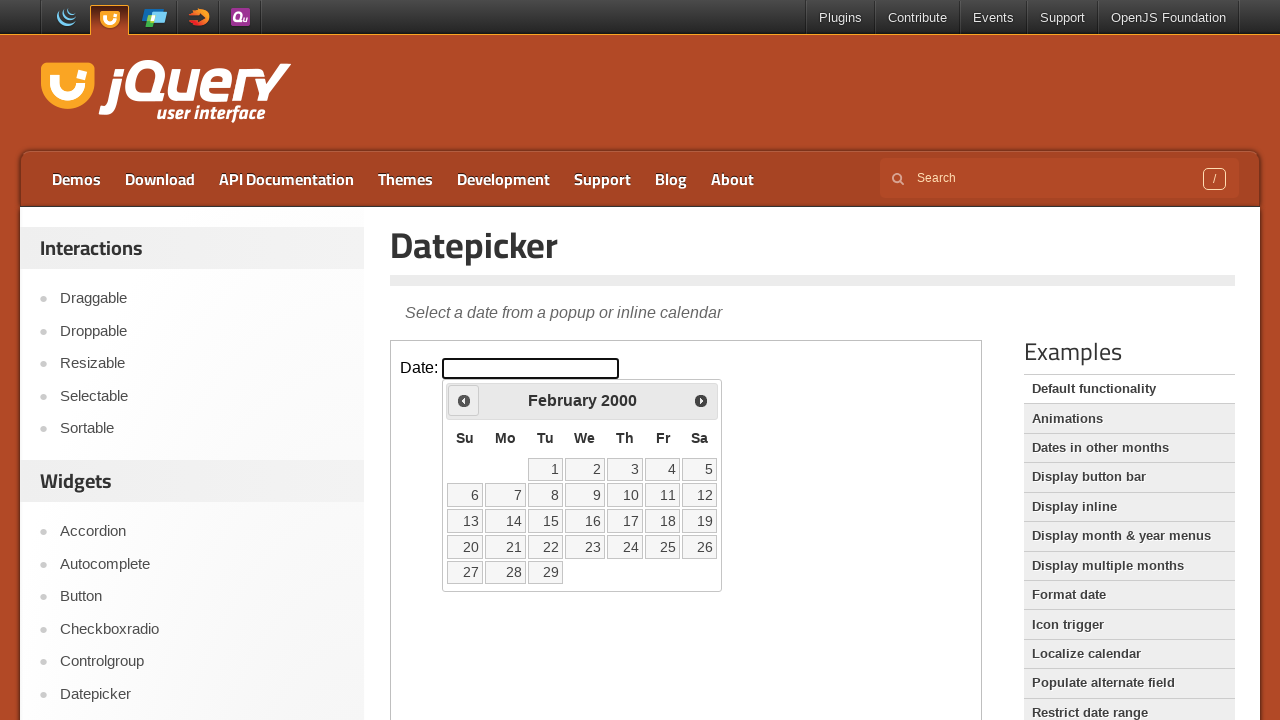

Clicked previous button to navigate to earlier month at (464, 400) on iframe >> nth=0 >> internal:control=enter-frame >> span.ui-icon.ui-icon-circle-t
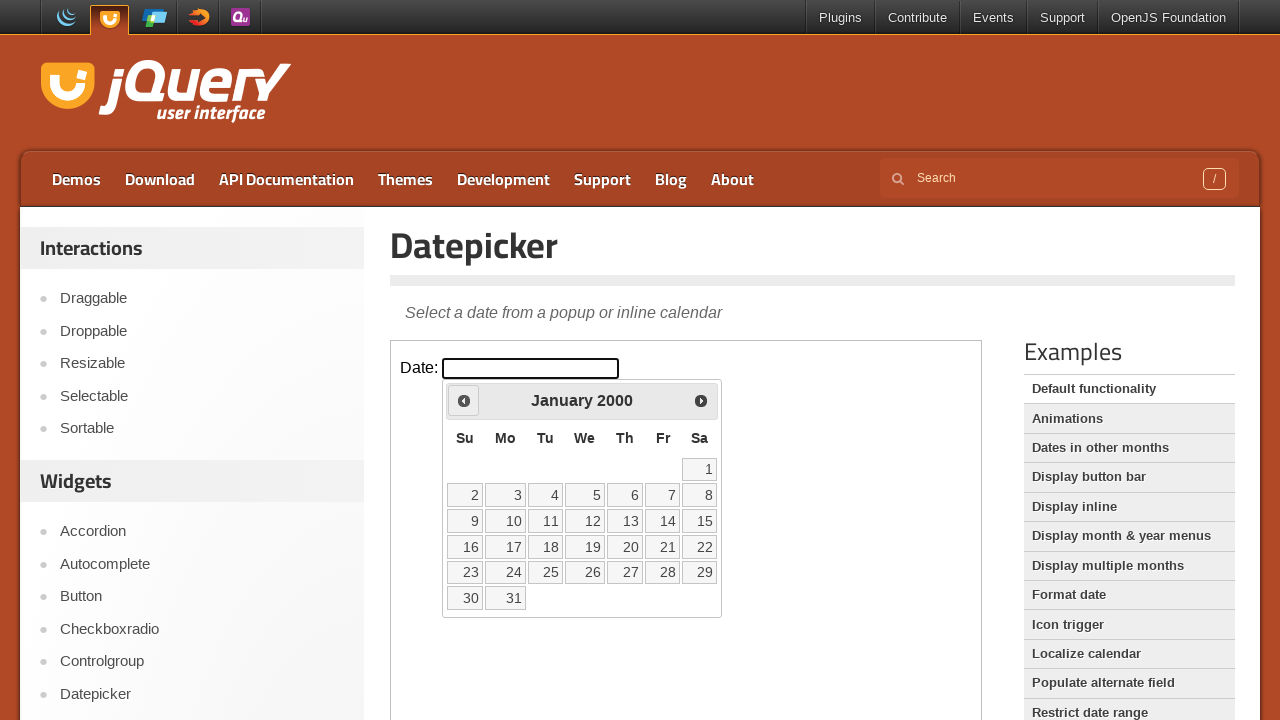

Retrieved current month: January
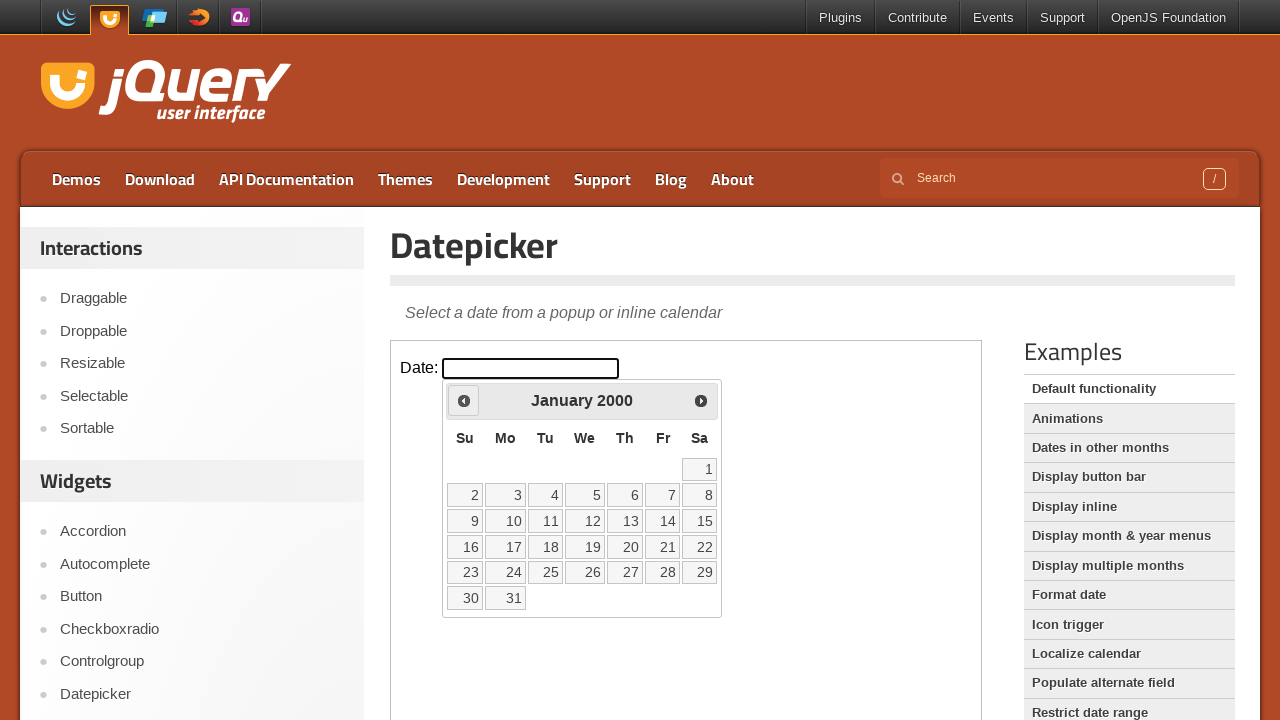

Retrieved current year: 2000
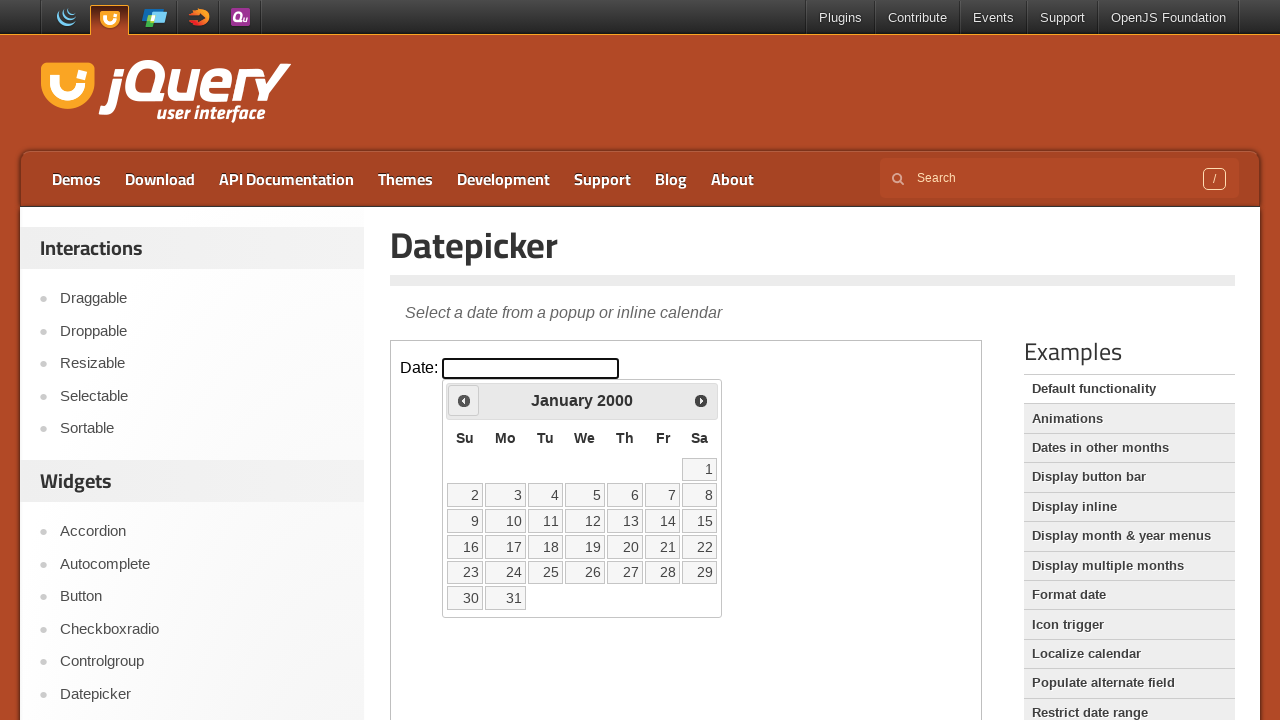

Clicked previous button to navigate to earlier month at (464, 400) on iframe >> nth=0 >> internal:control=enter-frame >> span.ui-icon.ui-icon-circle-t
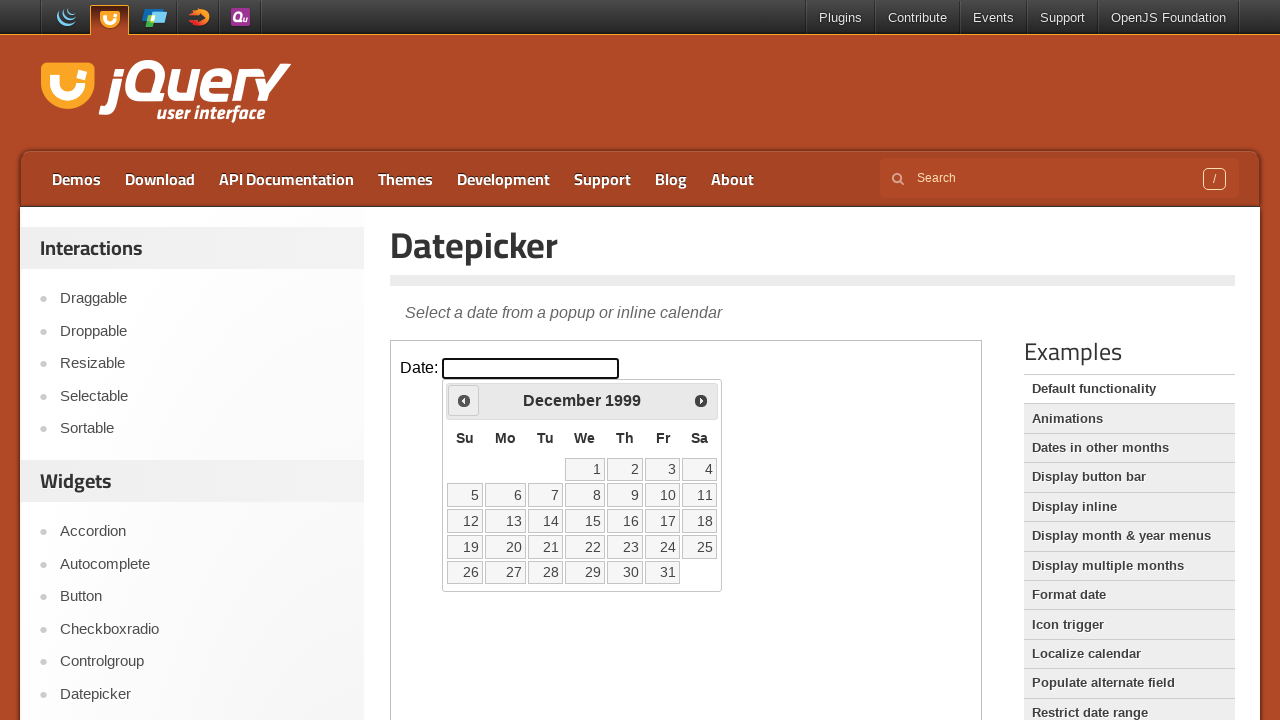

Retrieved current month: December
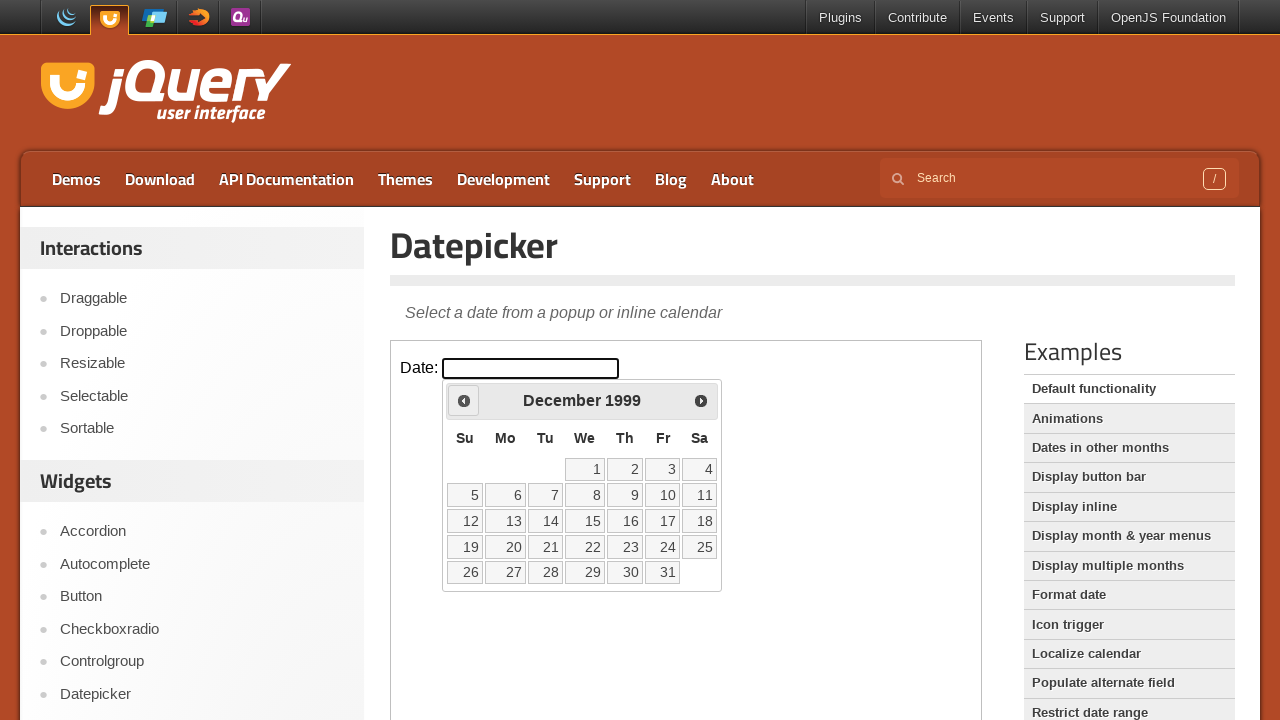

Retrieved current year: 1999
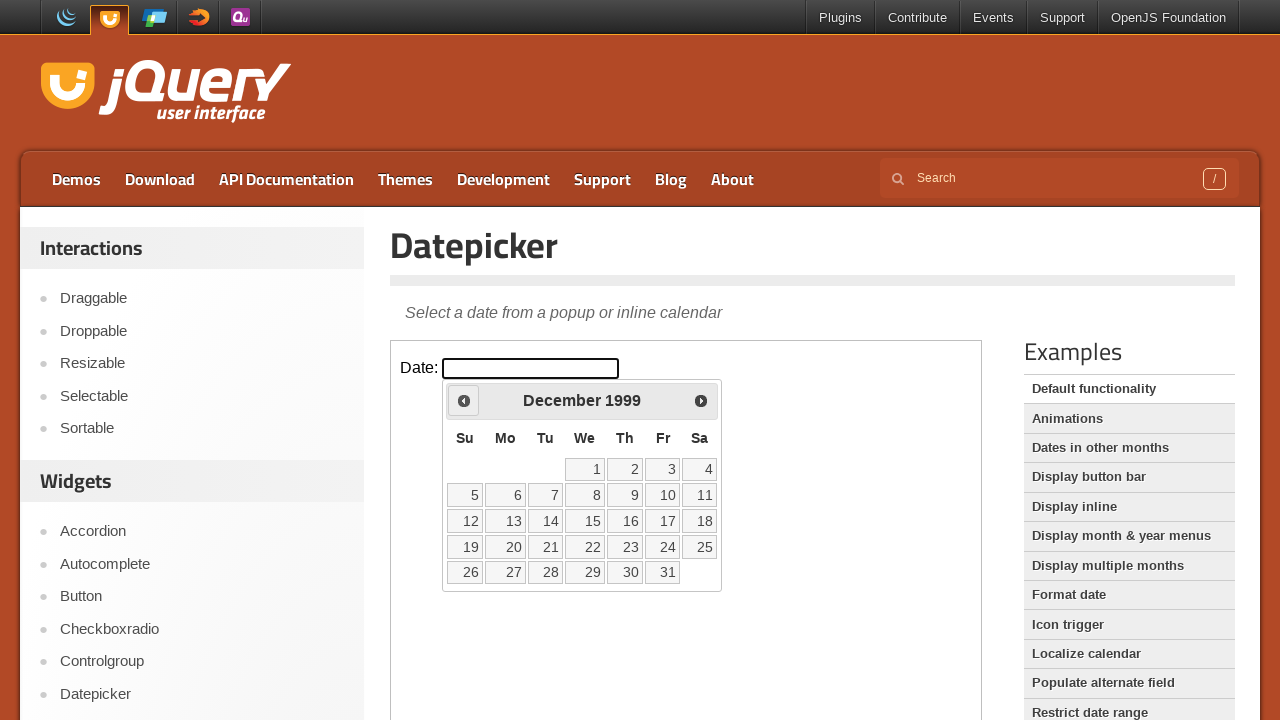

Clicked previous button to navigate to earlier month at (464, 400) on iframe >> nth=0 >> internal:control=enter-frame >> span.ui-icon.ui-icon-circle-t
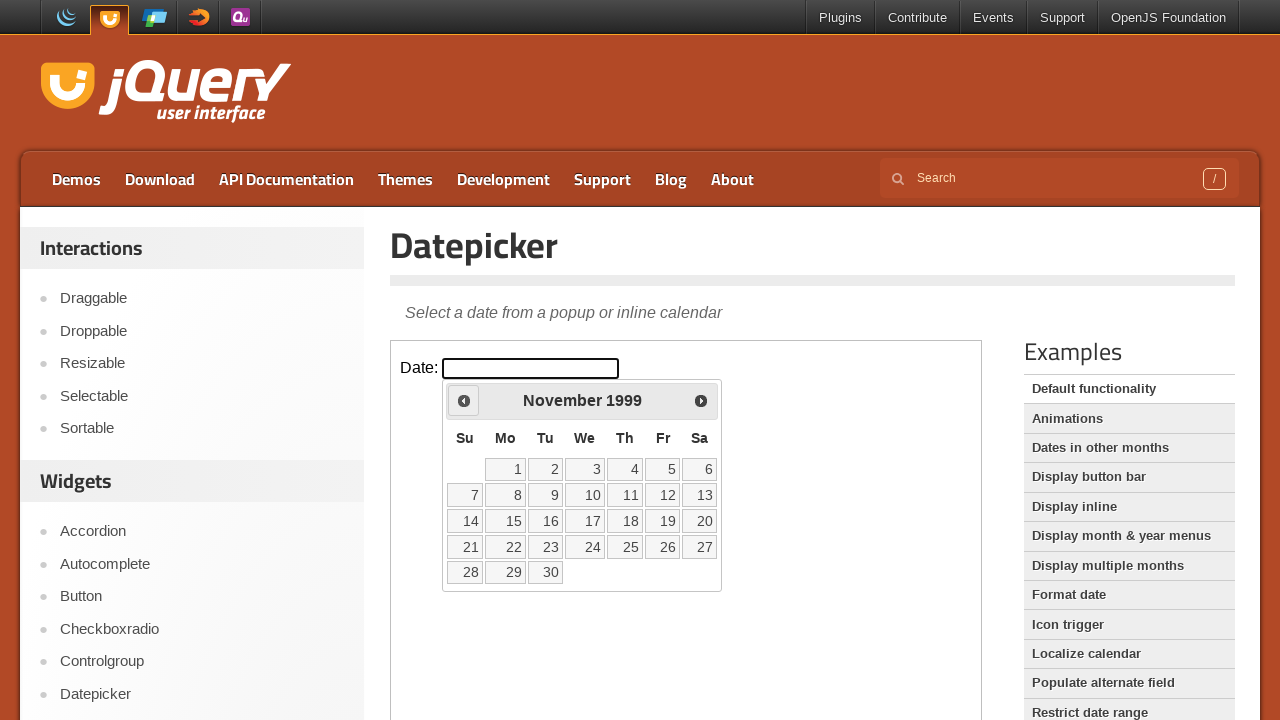

Retrieved current month: November
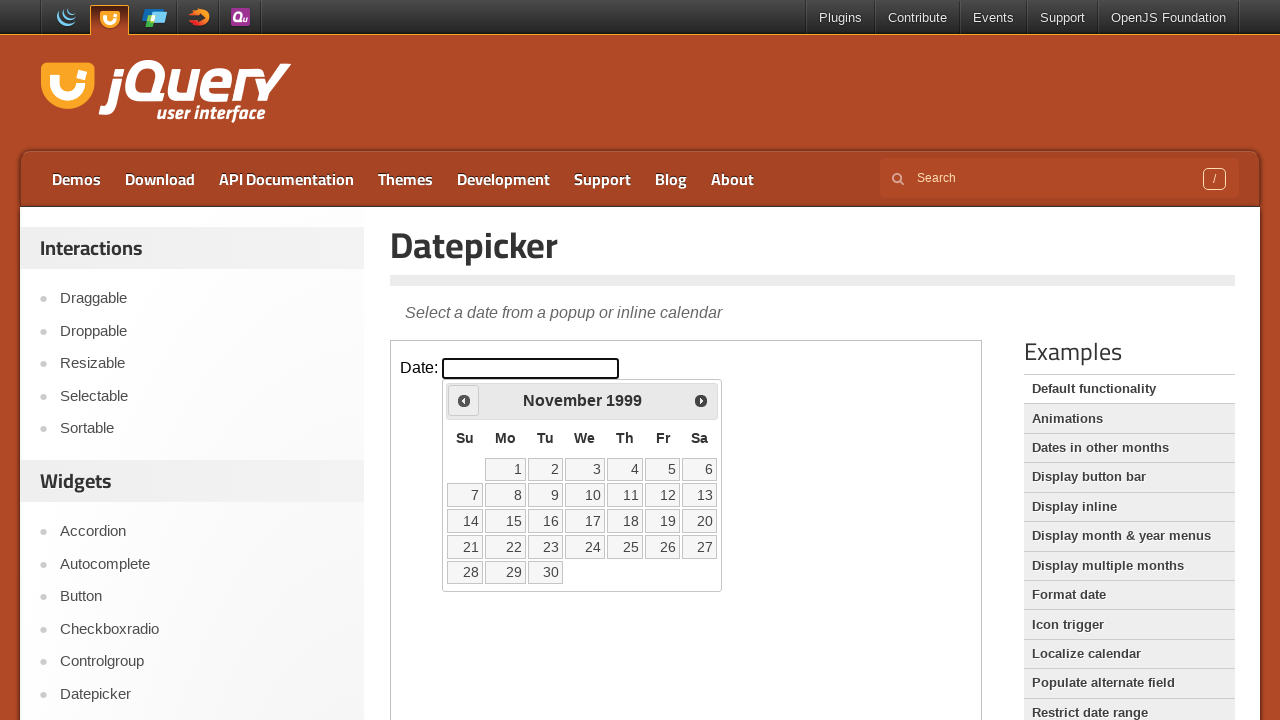

Retrieved current year: 1999
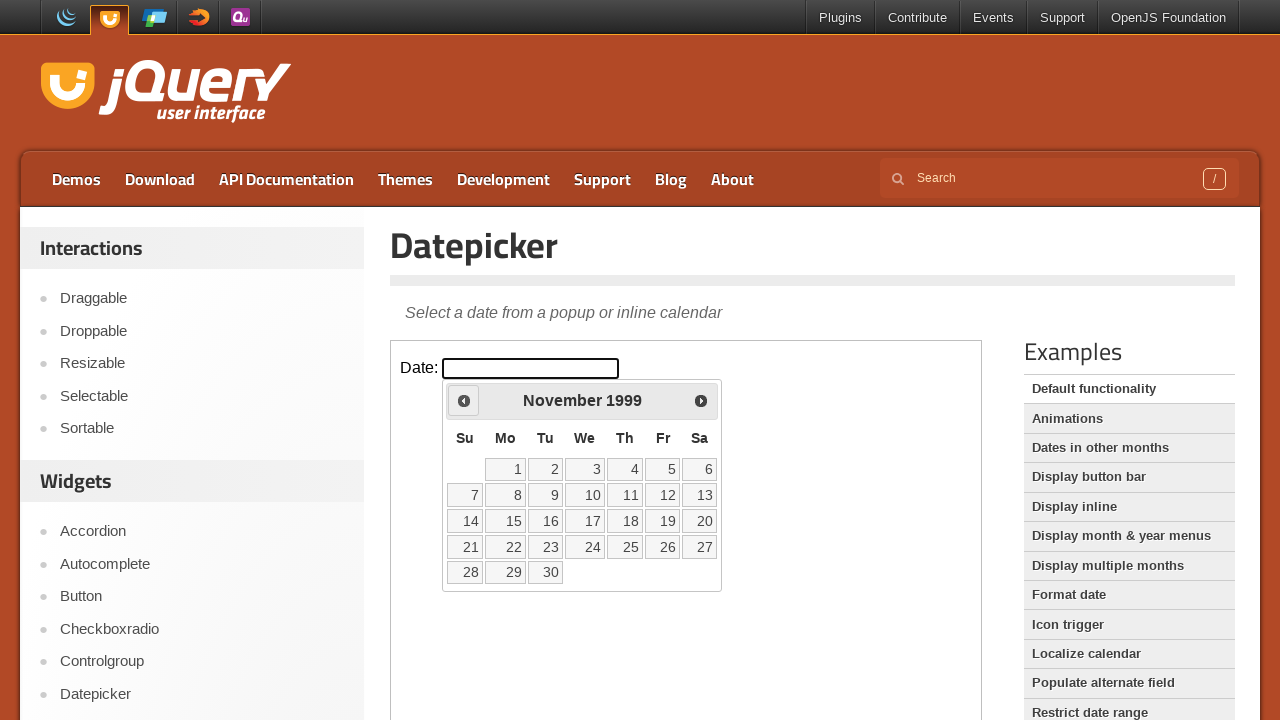

Clicked previous button to navigate to earlier month at (464, 400) on iframe >> nth=0 >> internal:control=enter-frame >> span.ui-icon.ui-icon-circle-t
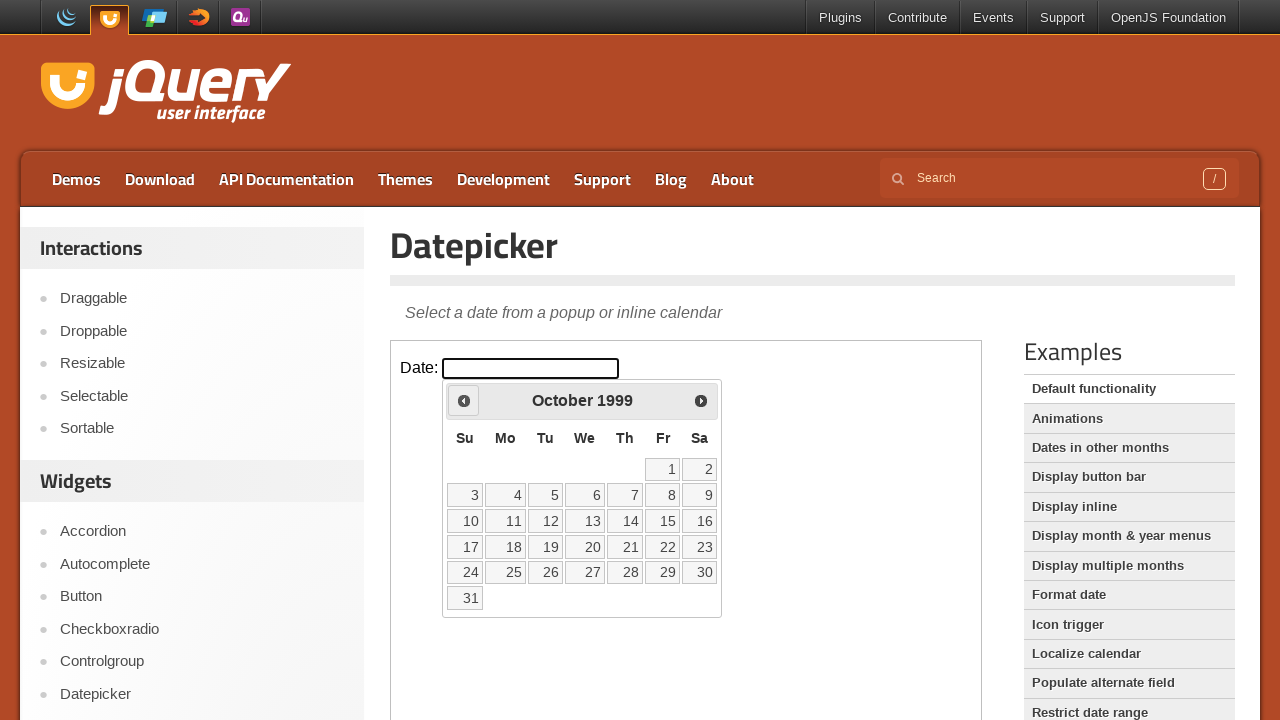

Retrieved current month: October
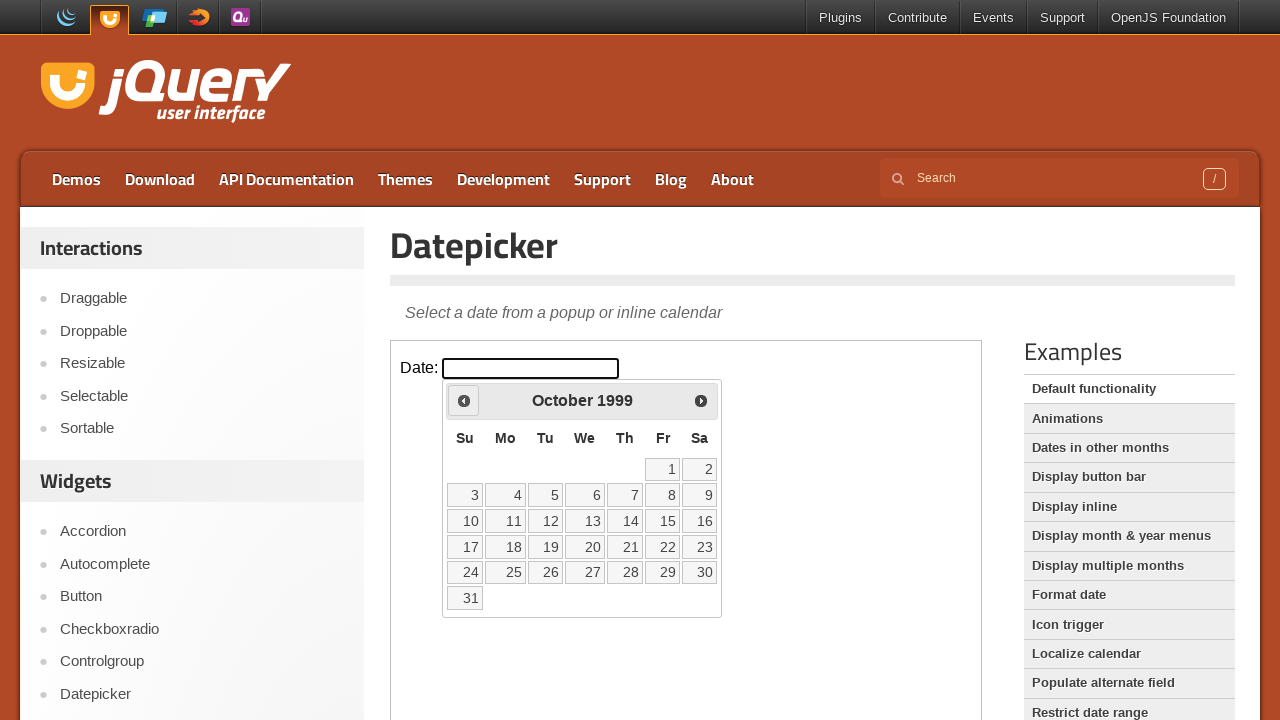

Retrieved current year: 1999
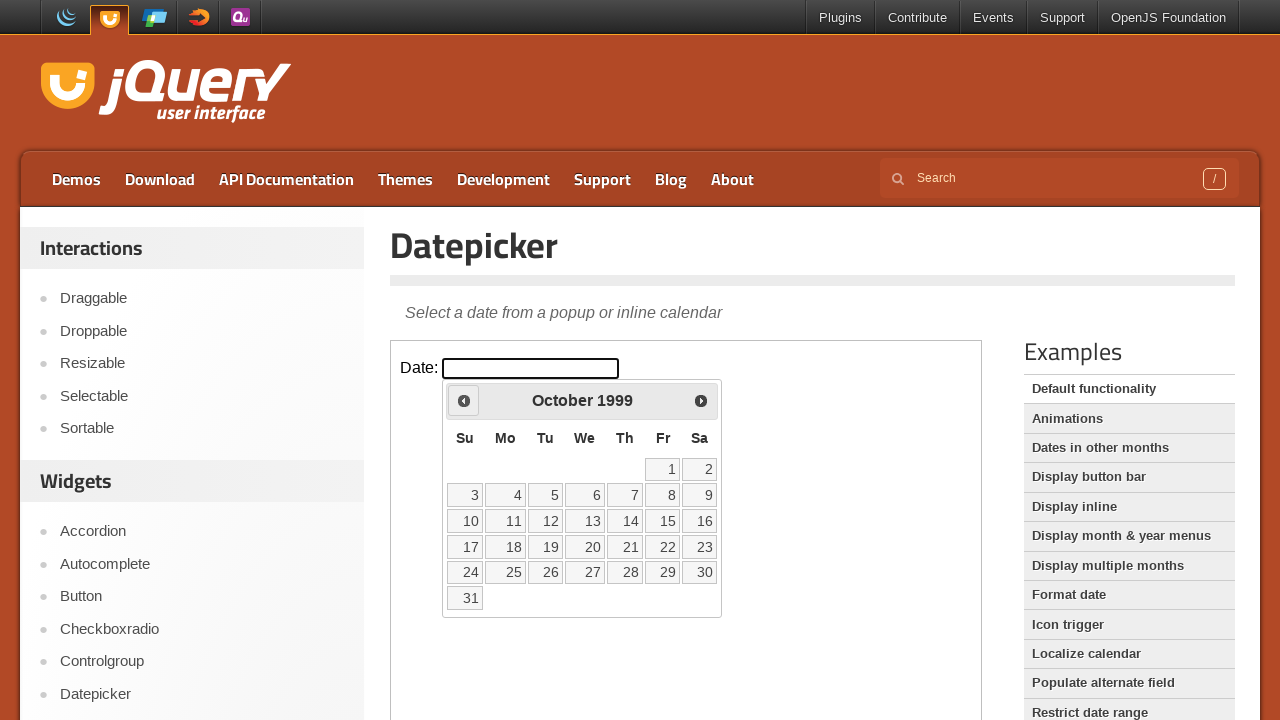

Clicked previous button to navigate to earlier month at (464, 400) on iframe >> nth=0 >> internal:control=enter-frame >> span.ui-icon.ui-icon-circle-t
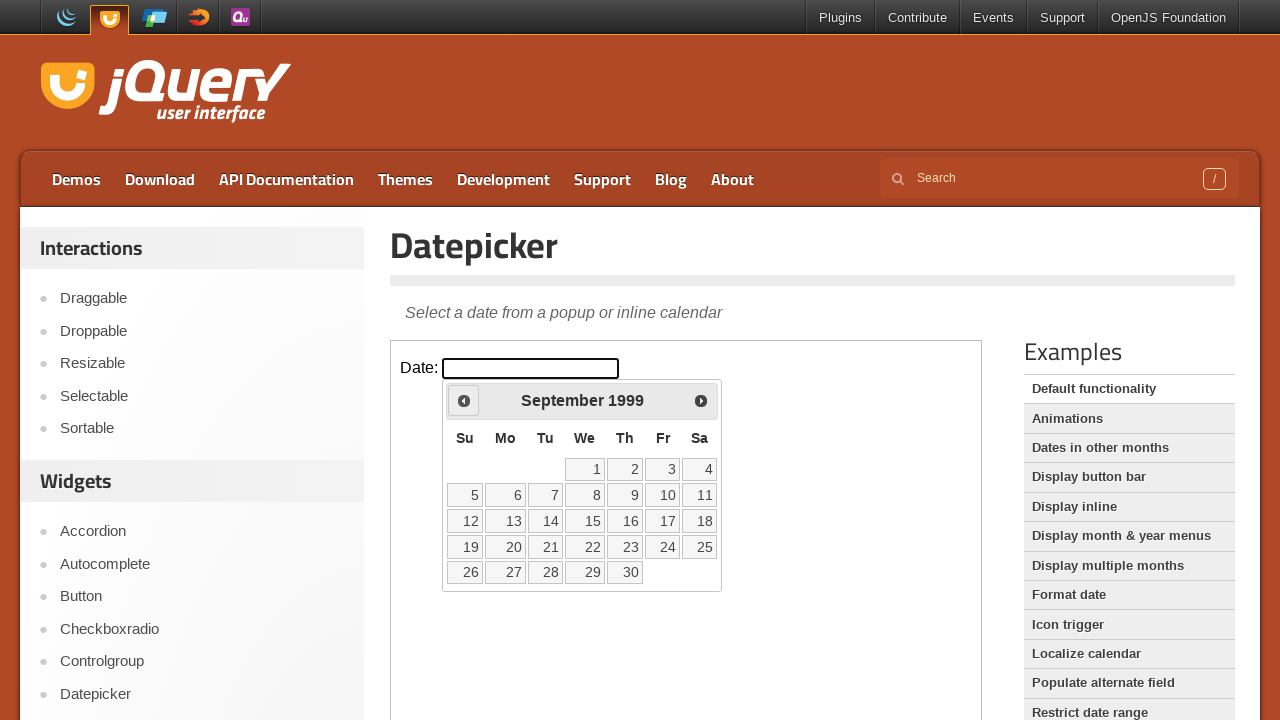

Retrieved current month: September
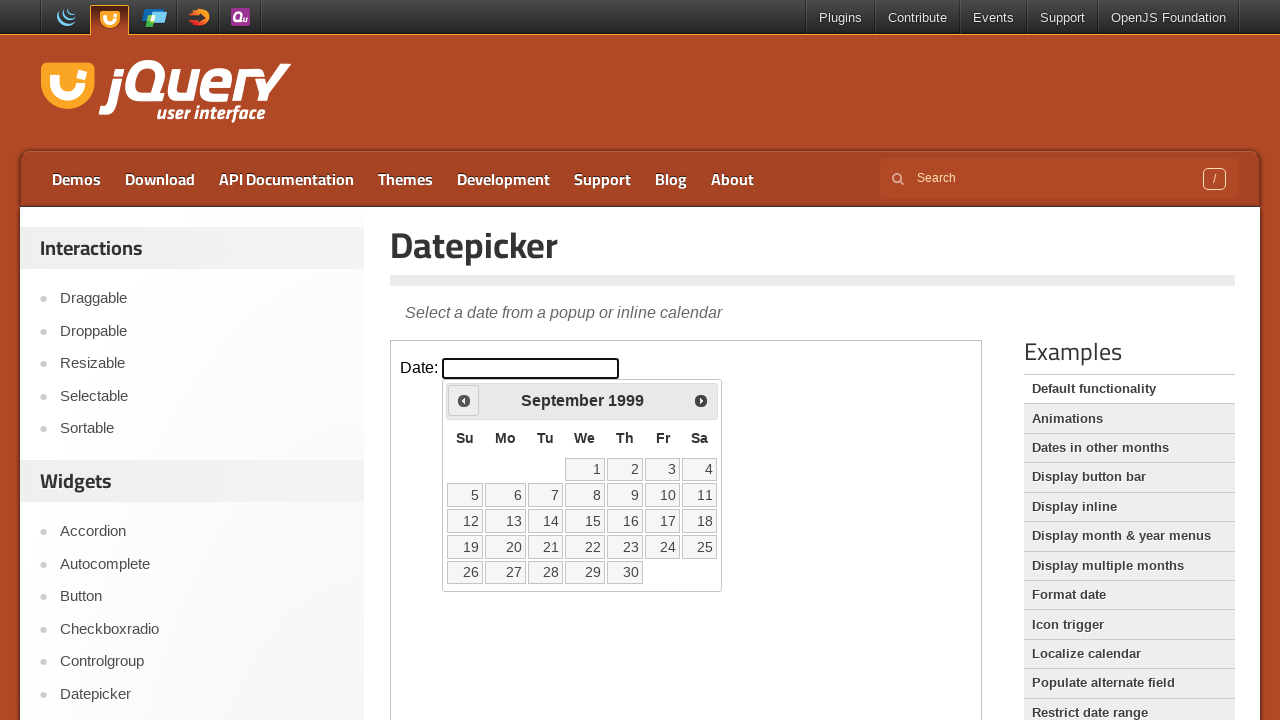

Retrieved current year: 1999
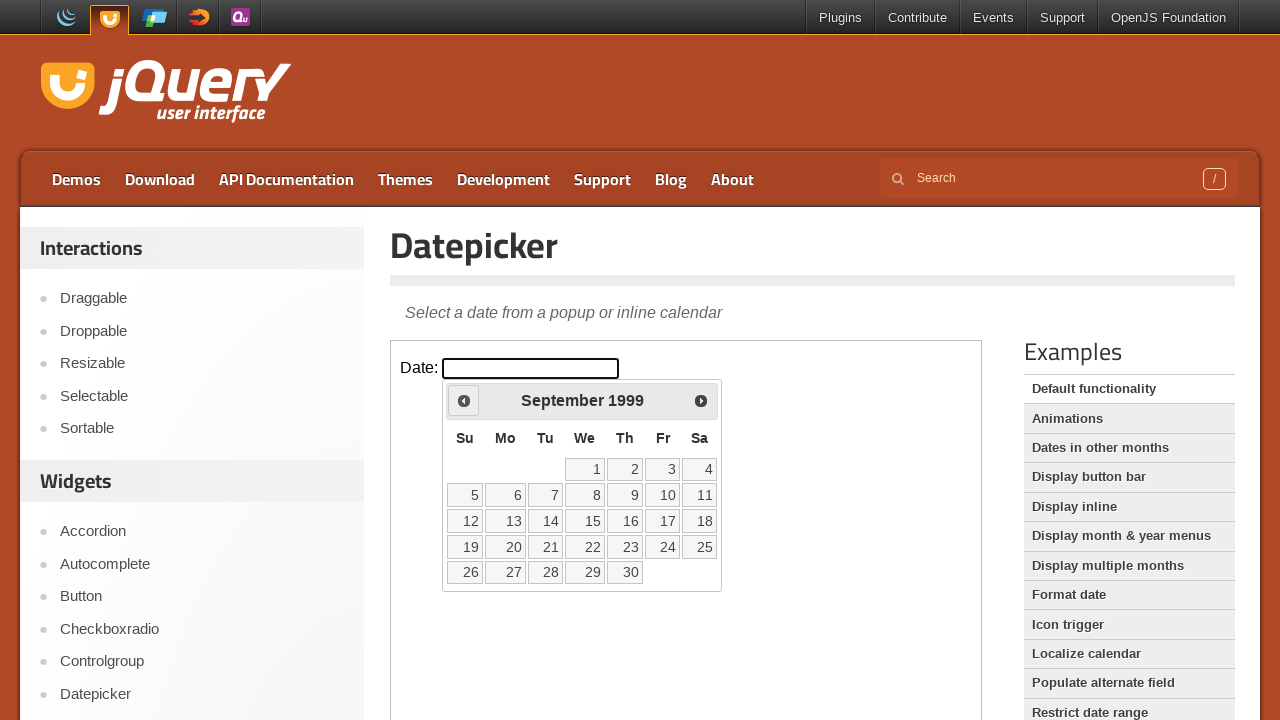

Clicked previous button to navigate to earlier month at (464, 400) on iframe >> nth=0 >> internal:control=enter-frame >> span.ui-icon.ui-icon-circle-t
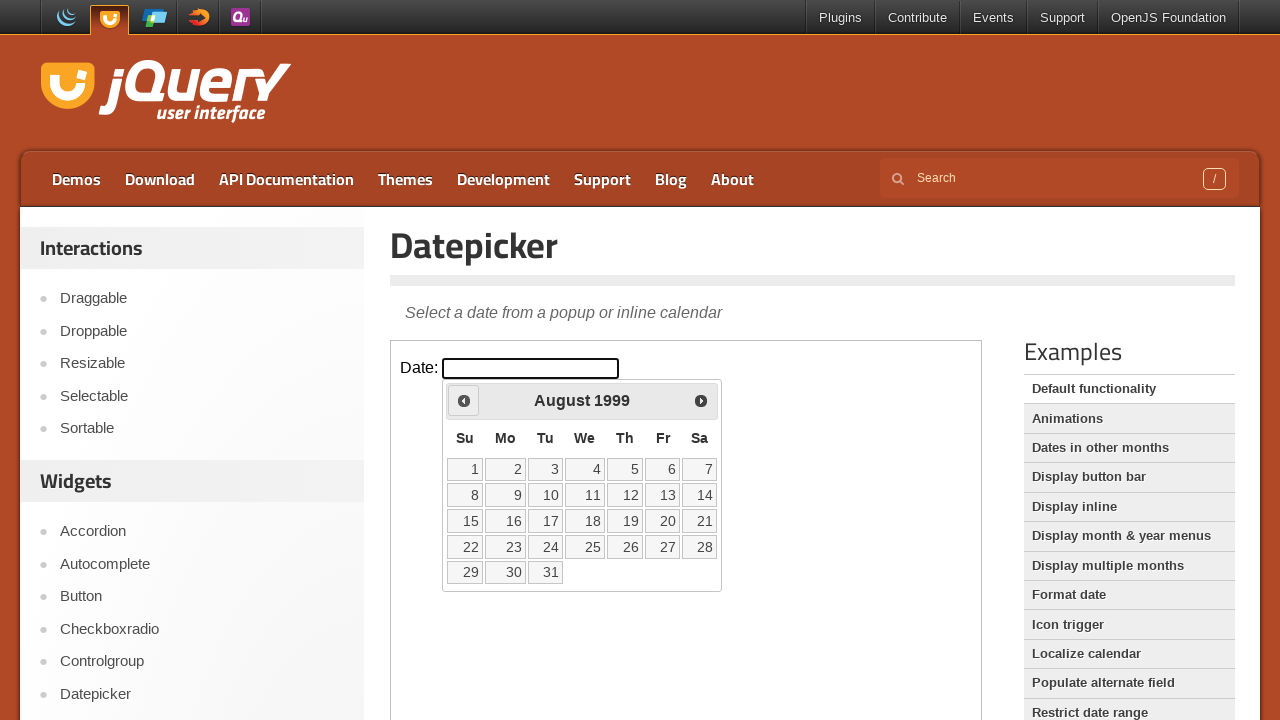

Retrieved current month: August
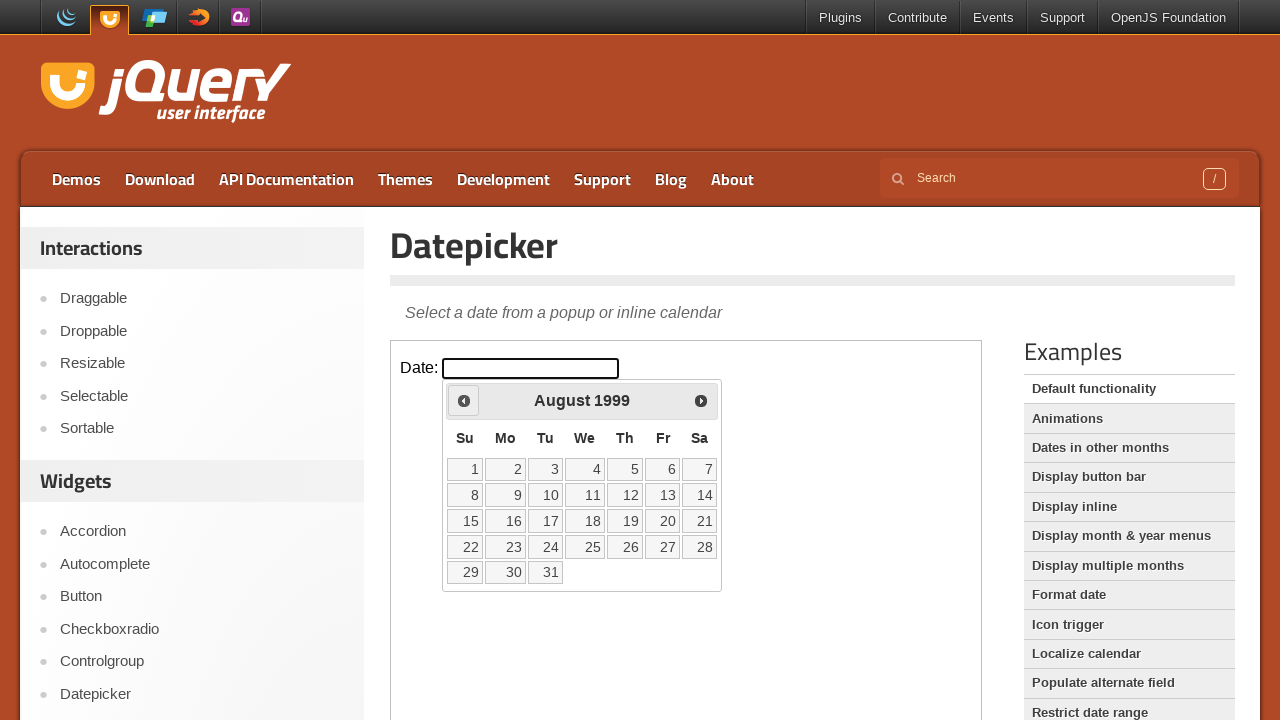

Retrieved current year: 1999
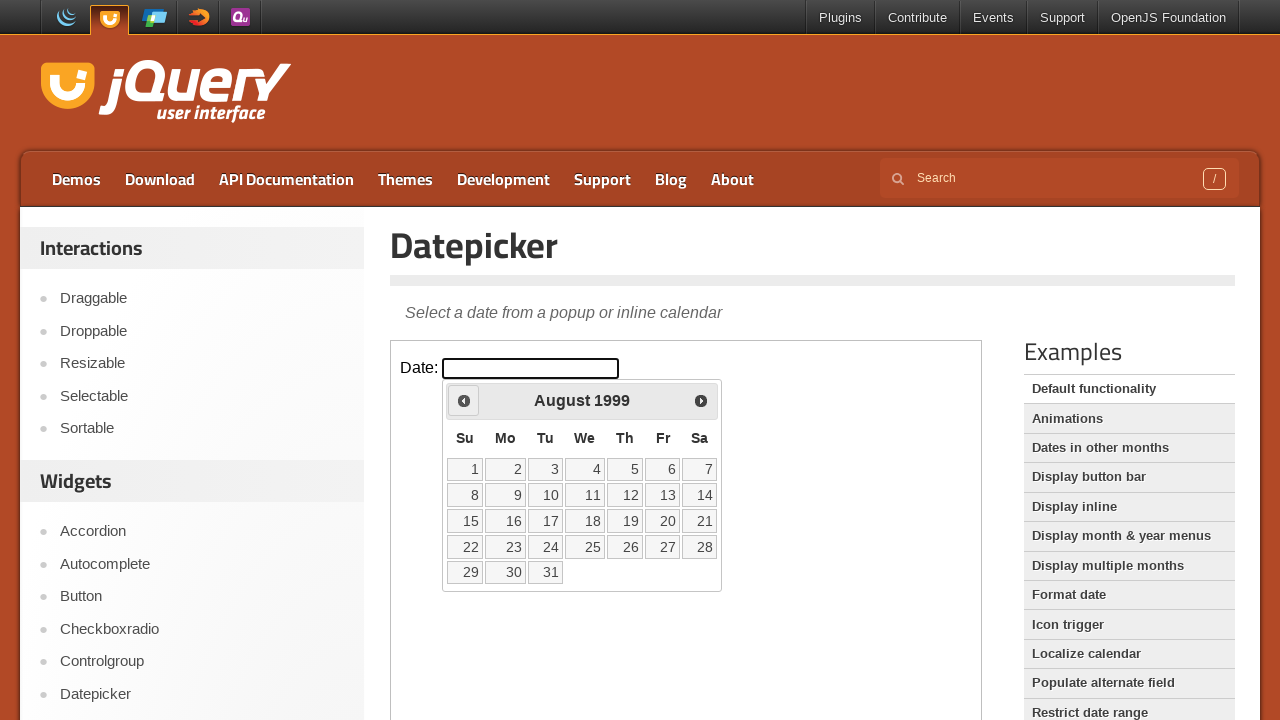

Clicked previous button to navigate to earlier month at (464, 400) on iframe >> nth=0 >> internal:control=enter-frame >> span.ui-icon.ui-icon-circle-t
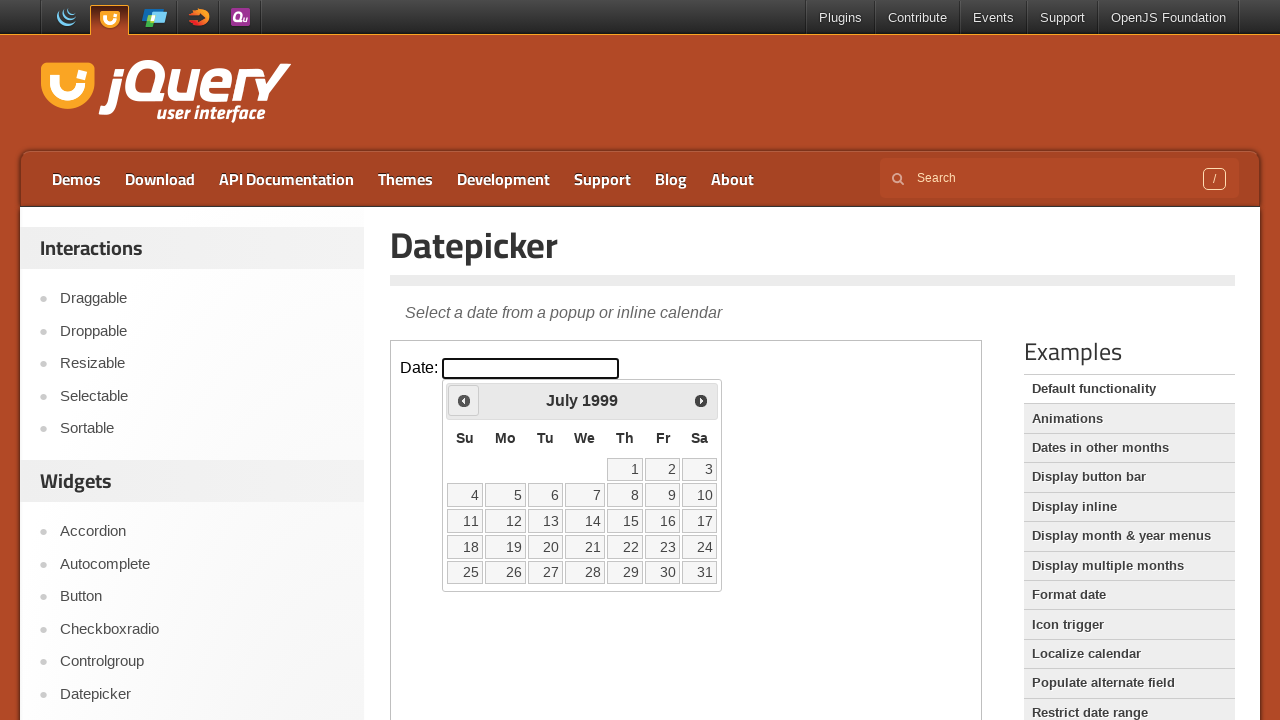

Retrieved current month: July
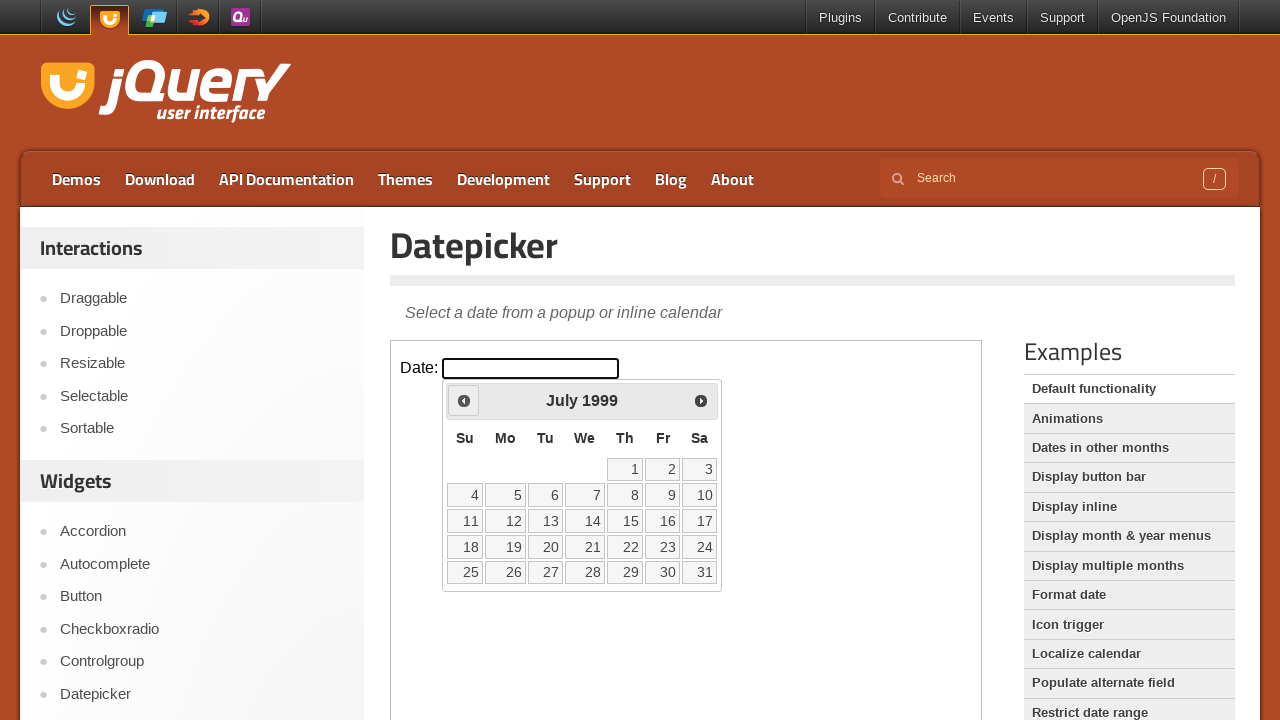

Retrieved current year: 1999
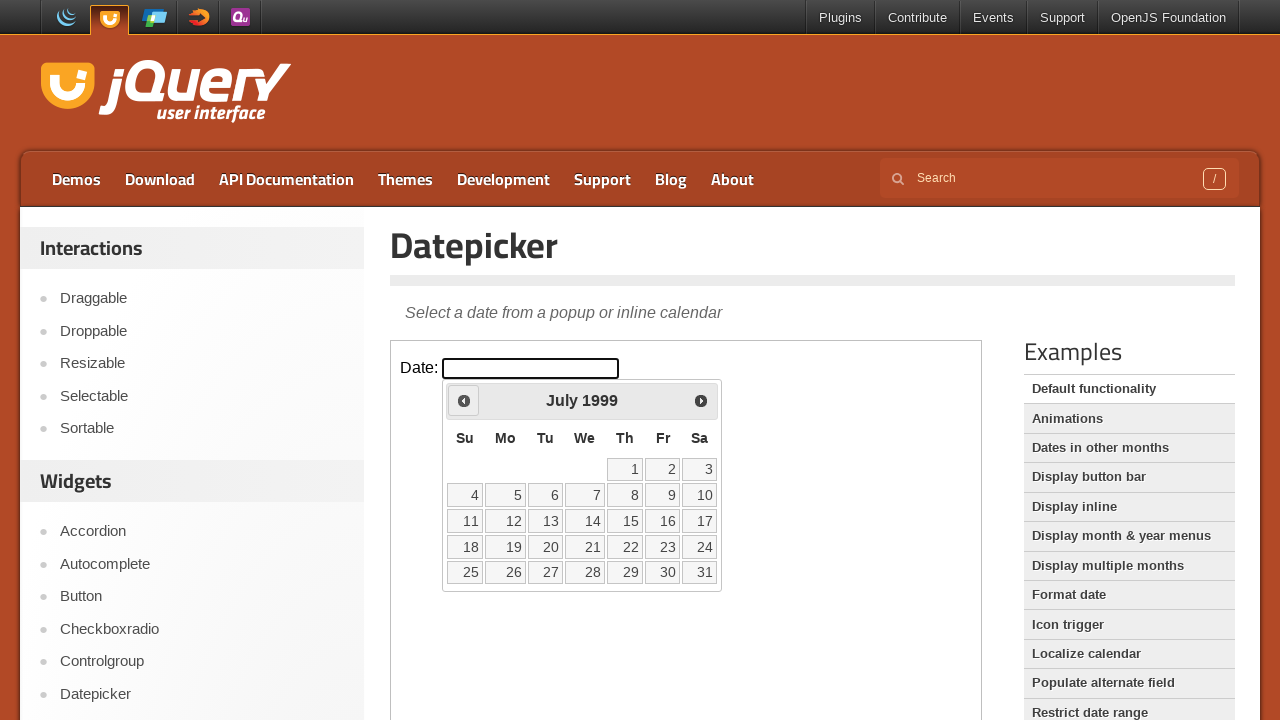

Clicked previous button to navigate to earlier month at (464, 400) on iframe >> nth=0 >> internal:control=enter-frame >> span.ui-icon.ui-icon-circle-t
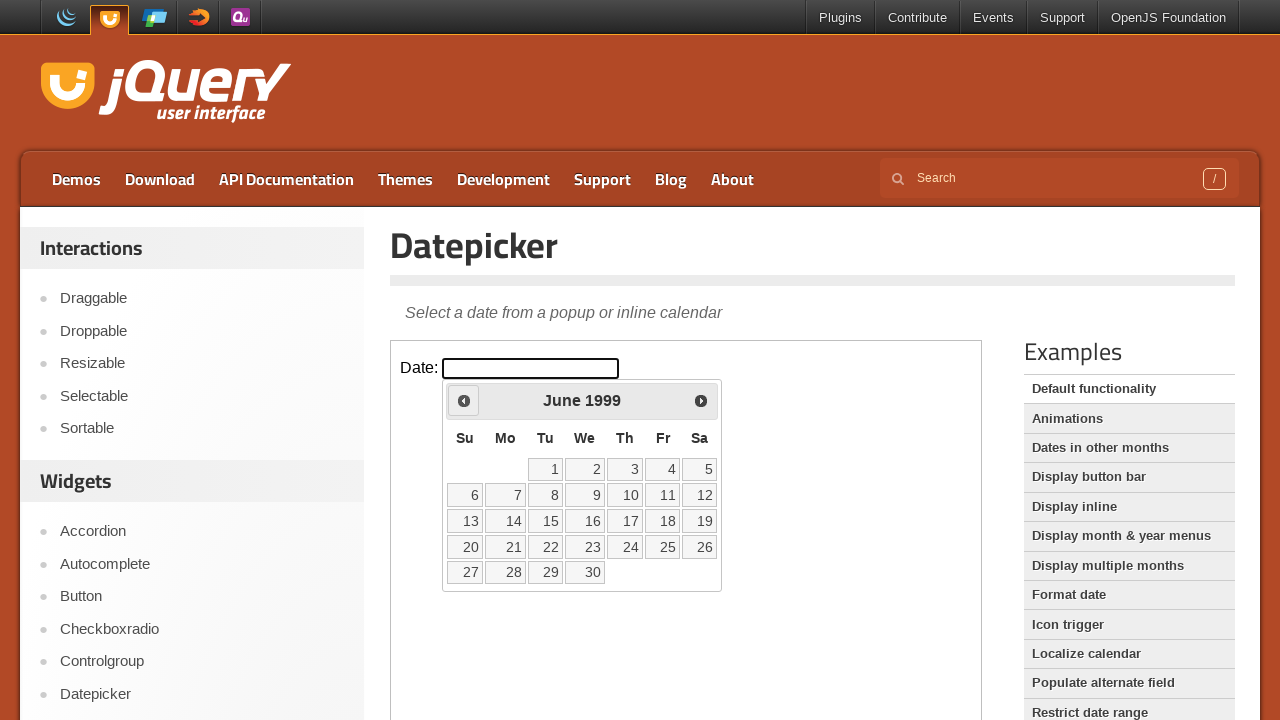

Retrieved current month: June
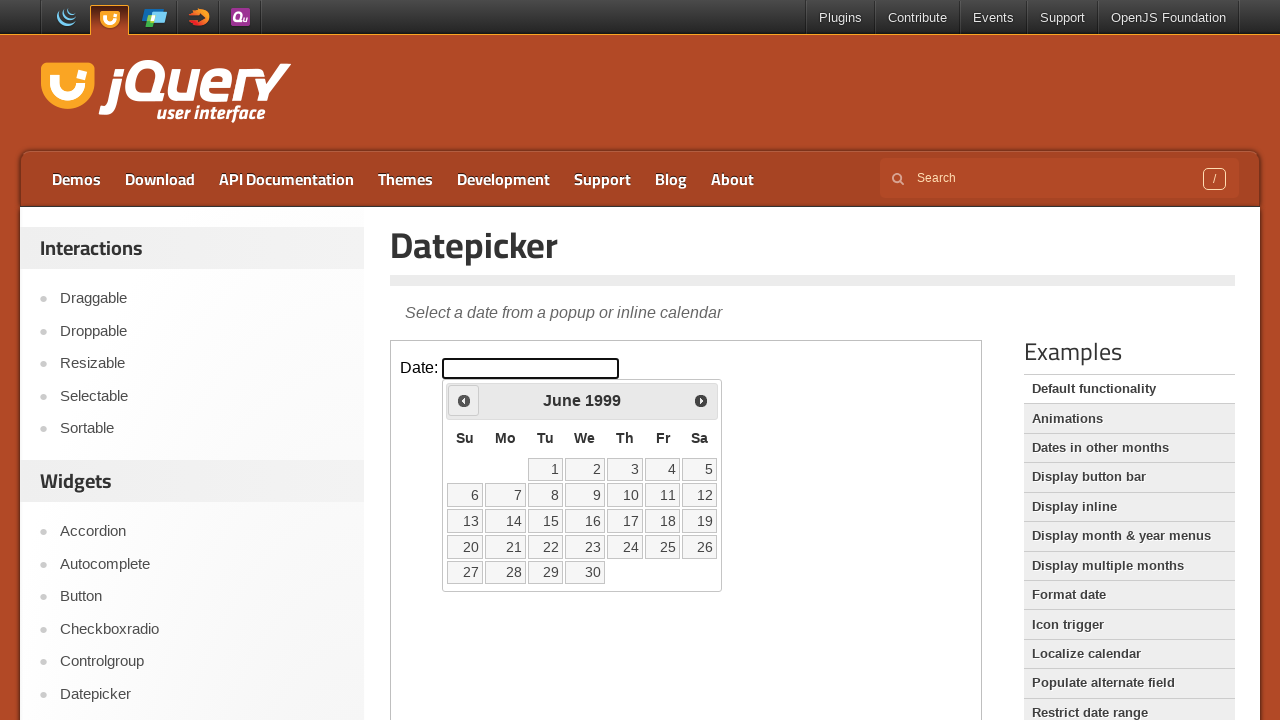

Retrieved current year: 1999
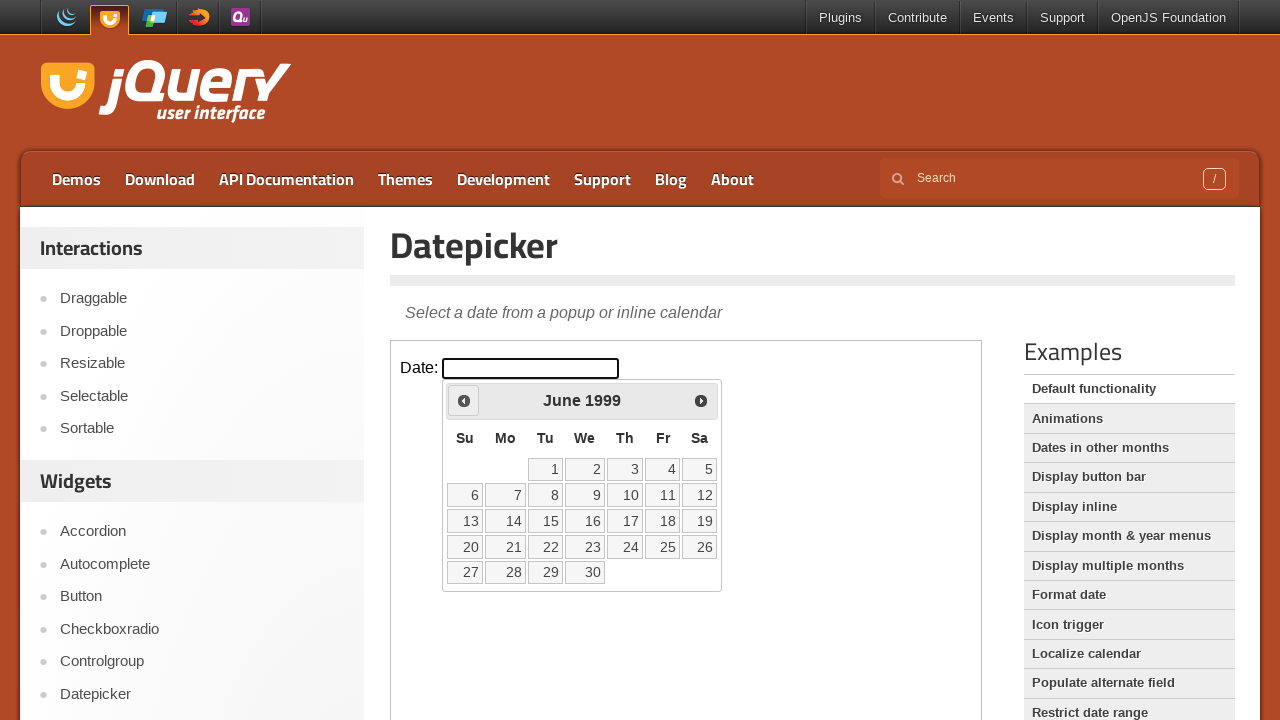

Clicked previous button to navigate to earlier month at (464, 400) on iframe >> nth=0 >> internal:control=enter-frame >> span.ui-icon.ui-icon-circle-t
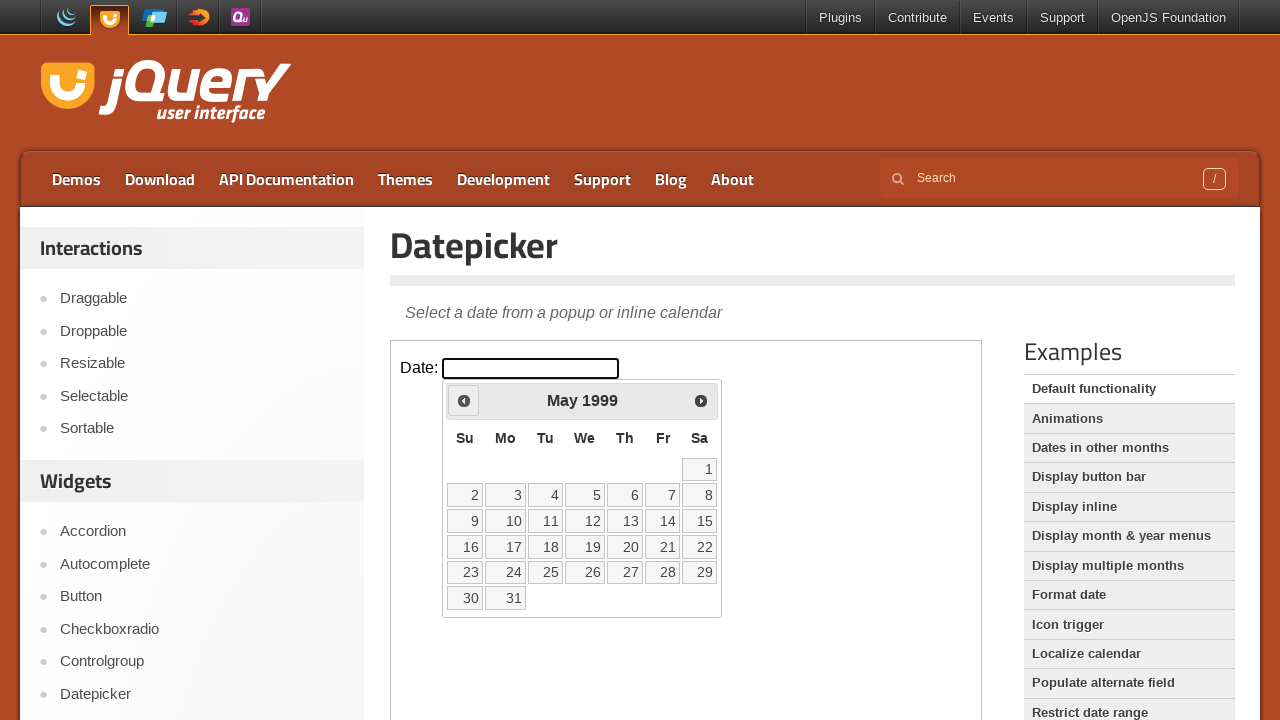

Retrieved current month: May
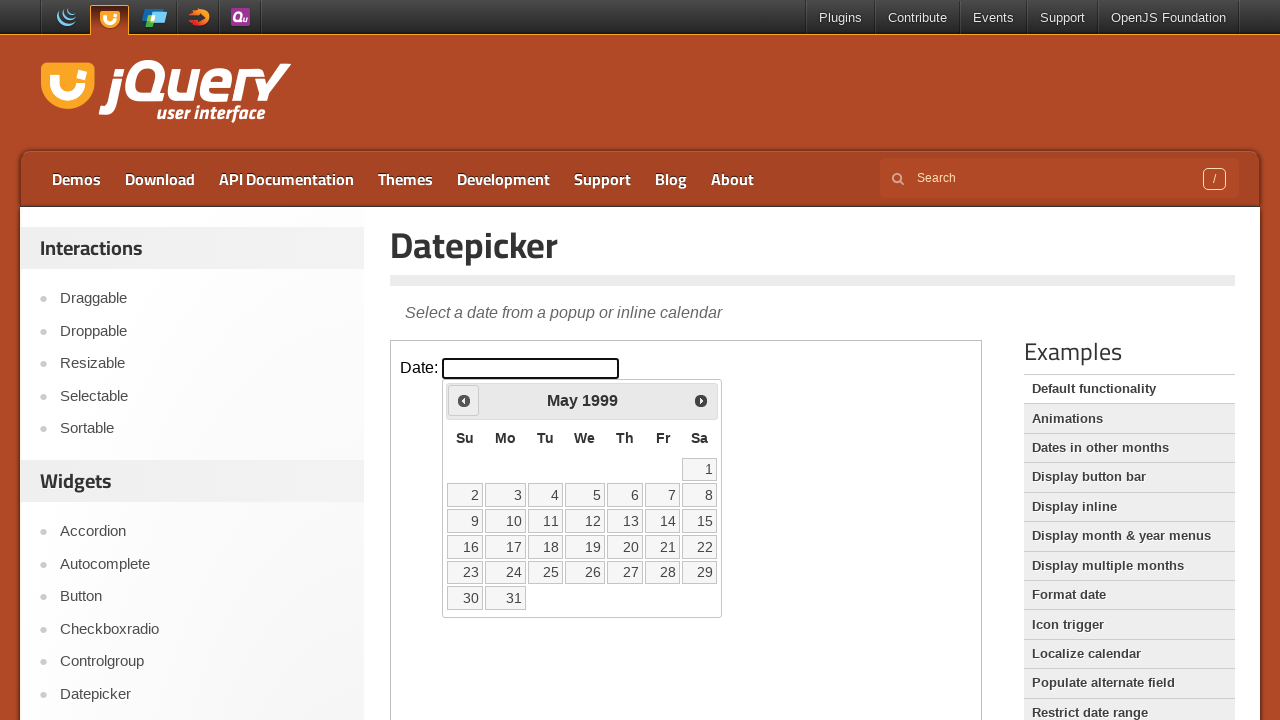

Retrieved current year: 1999
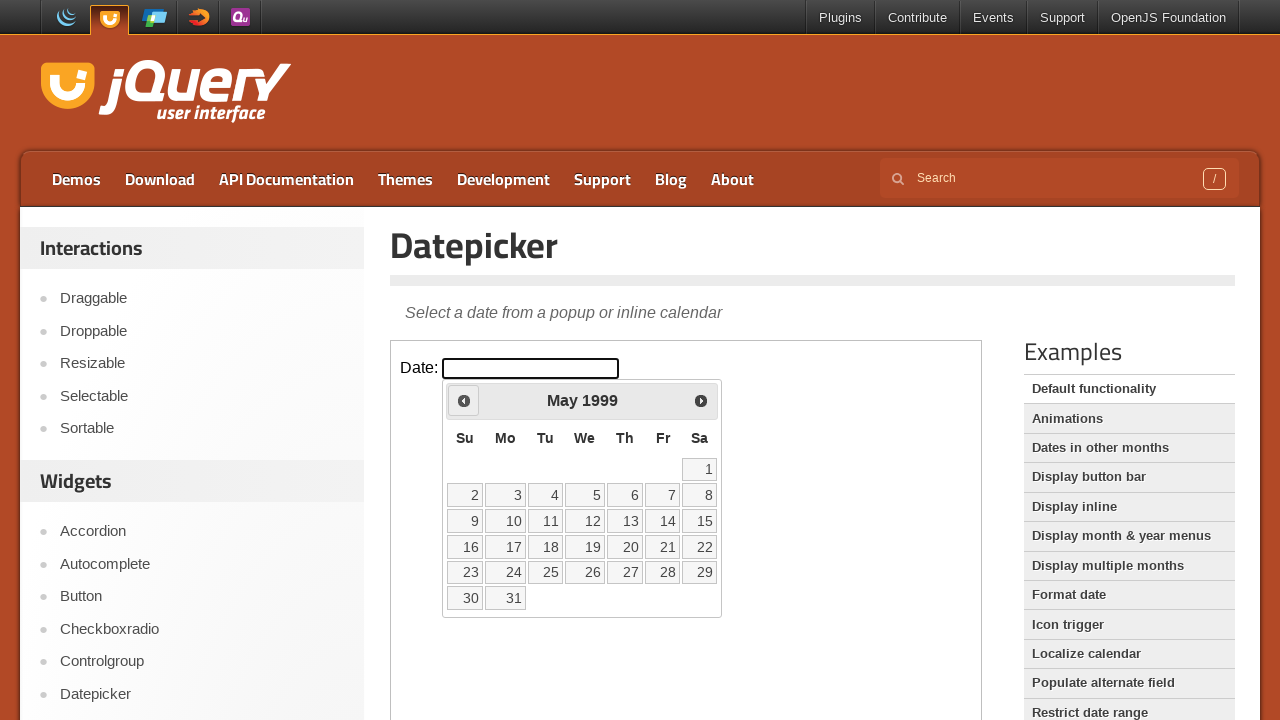

Reached target date: May 1999
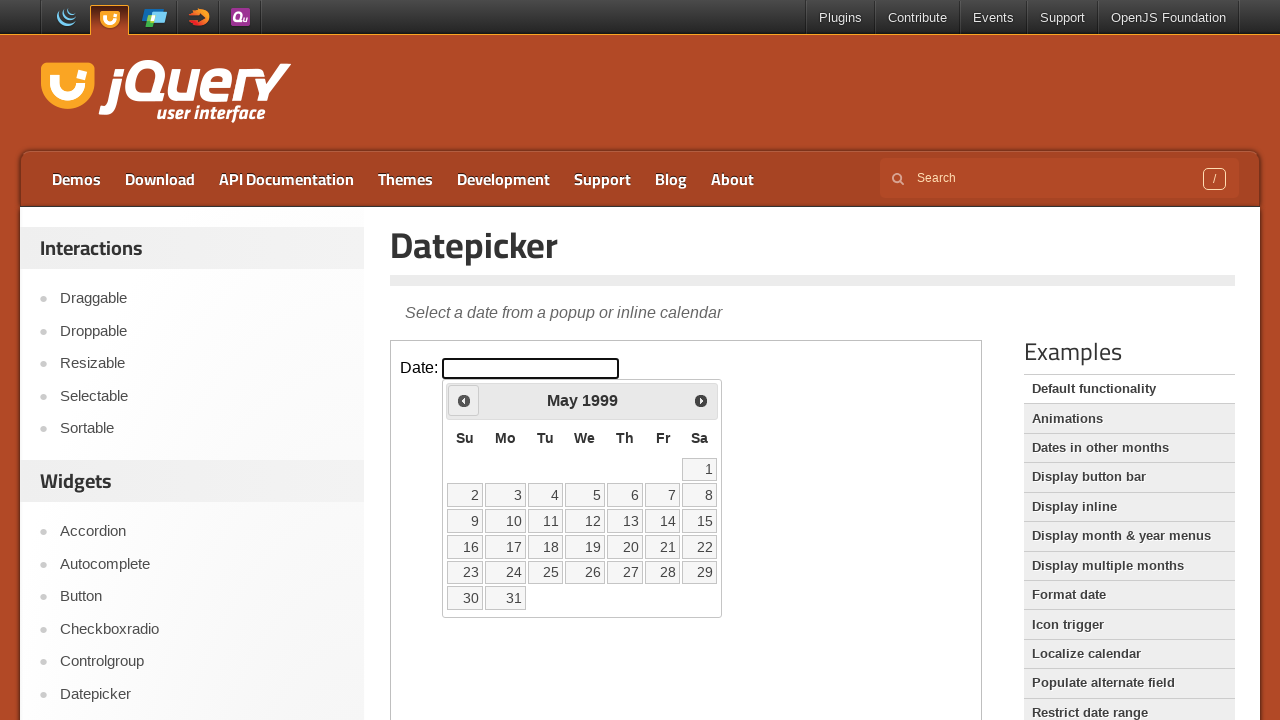

Located all date cells in datepicker calendar
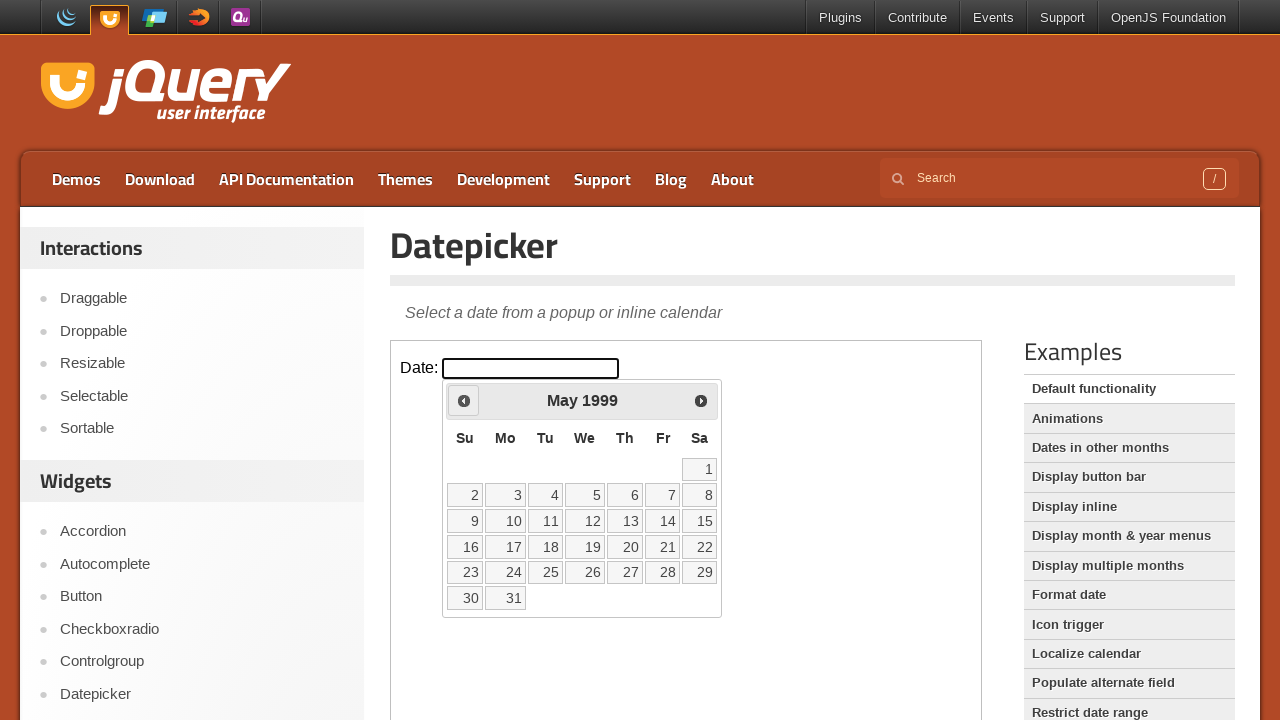

Counted 42 date cells in calendar
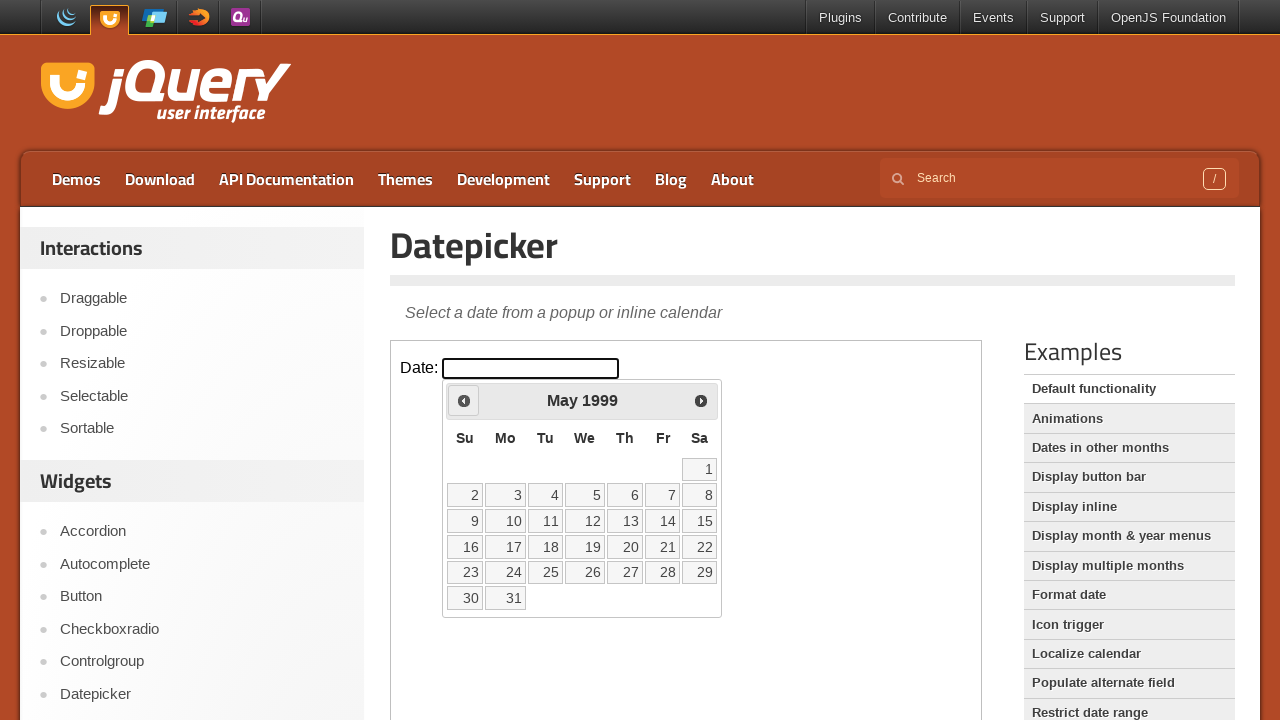

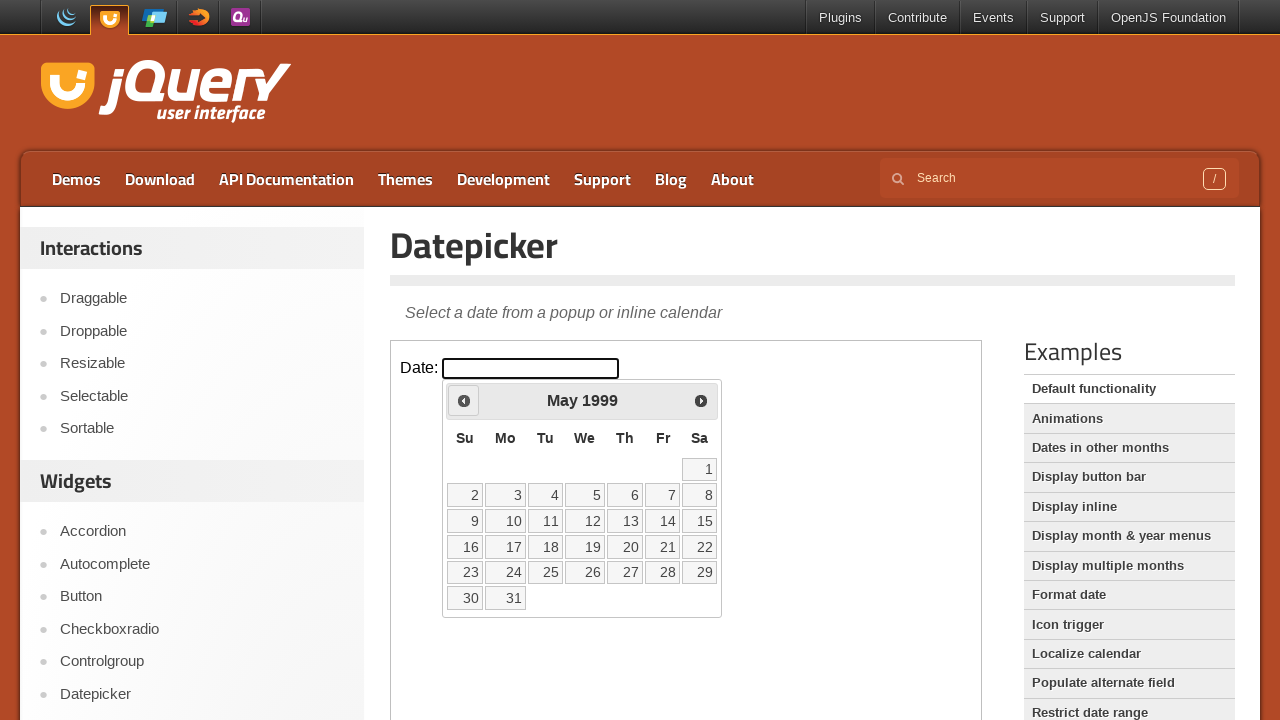